Tests date picker functionality by opening a date picker widget and navigating to select a specific date (August 18, 2013) using the previous/next month buttons.

Starting URL: http://only-testing-blog.blogspot.in/2014/09/selectable.html

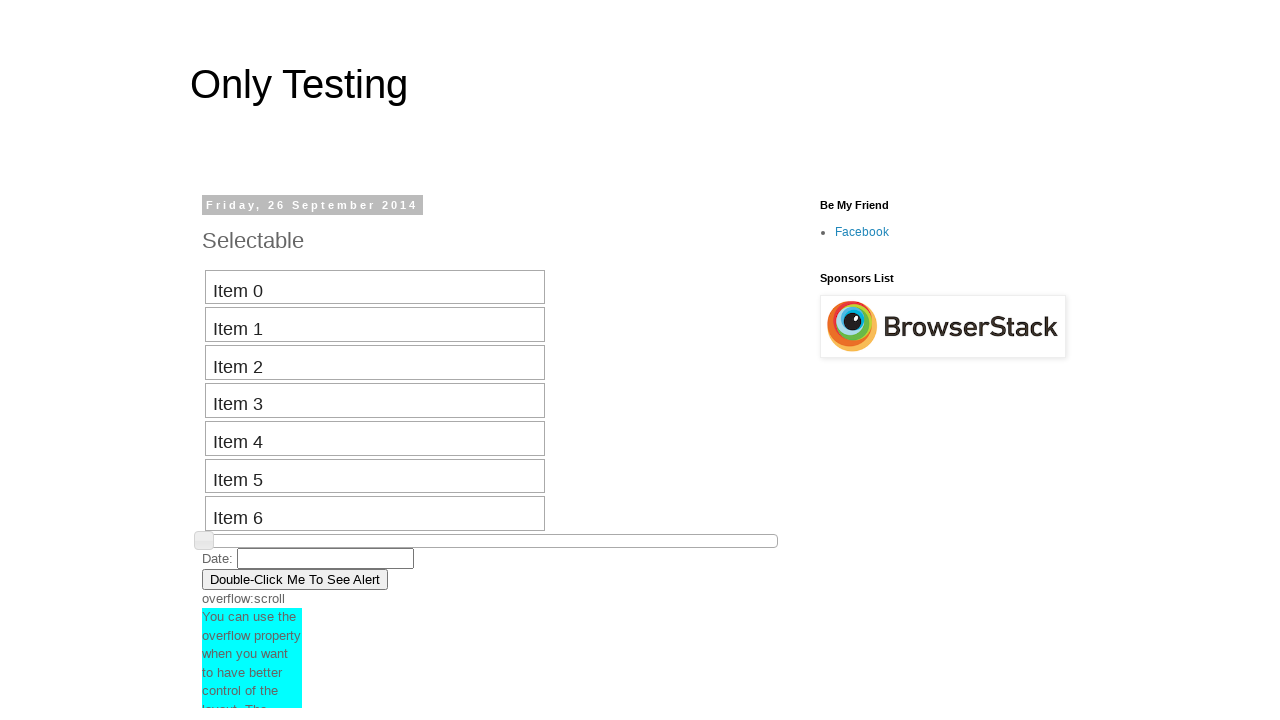

Clicked on date picker input field to open the date picker widget at (326, 558) on input#datepicker
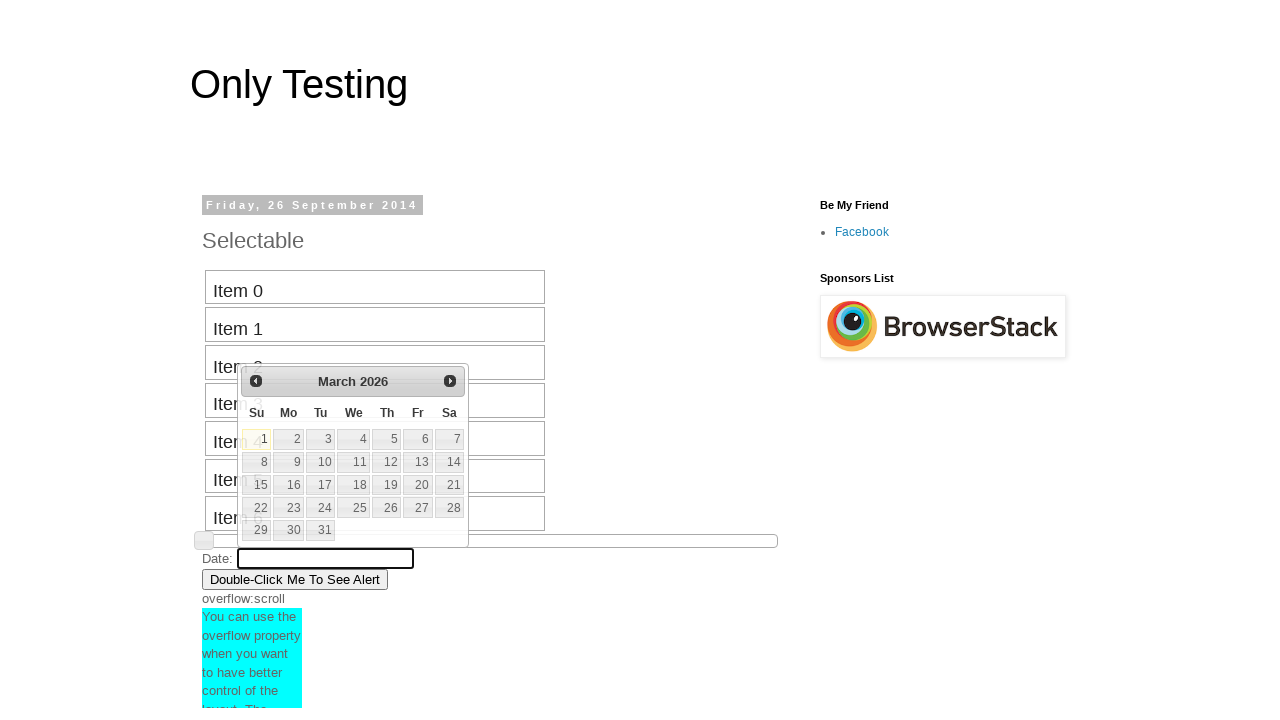

Date picker month selector is visible
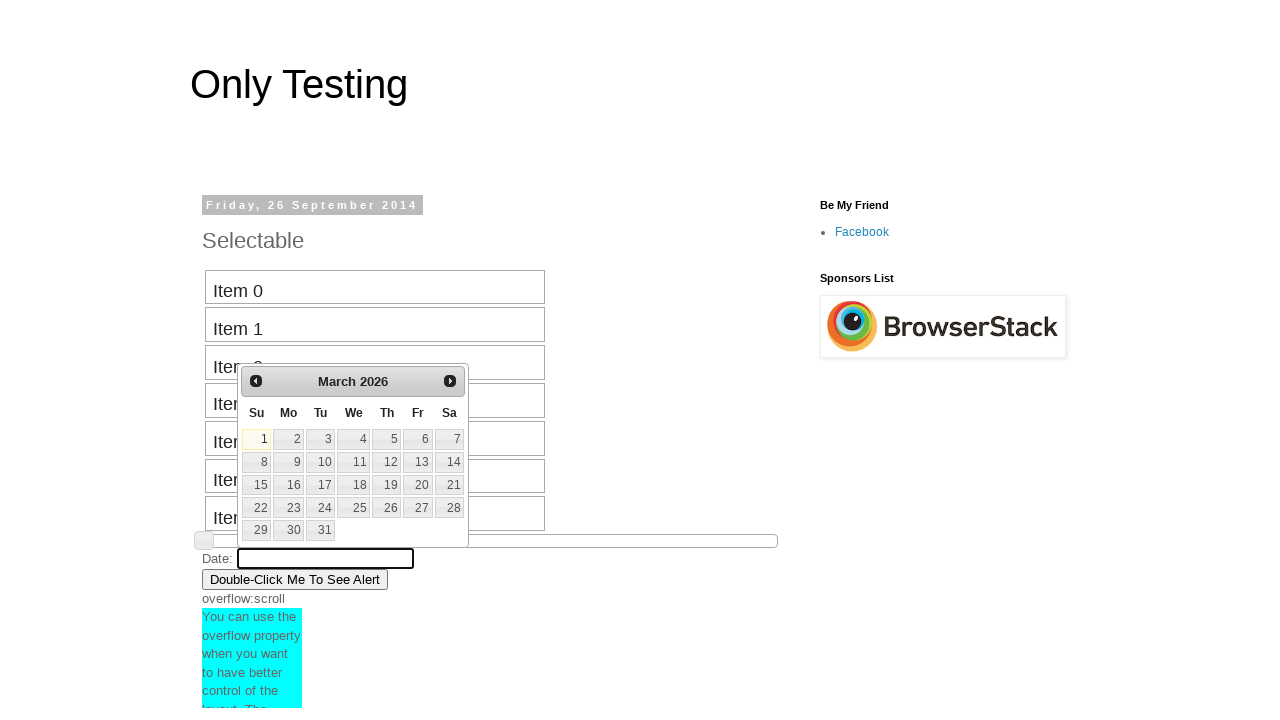

Retrieved current month from date picker: March
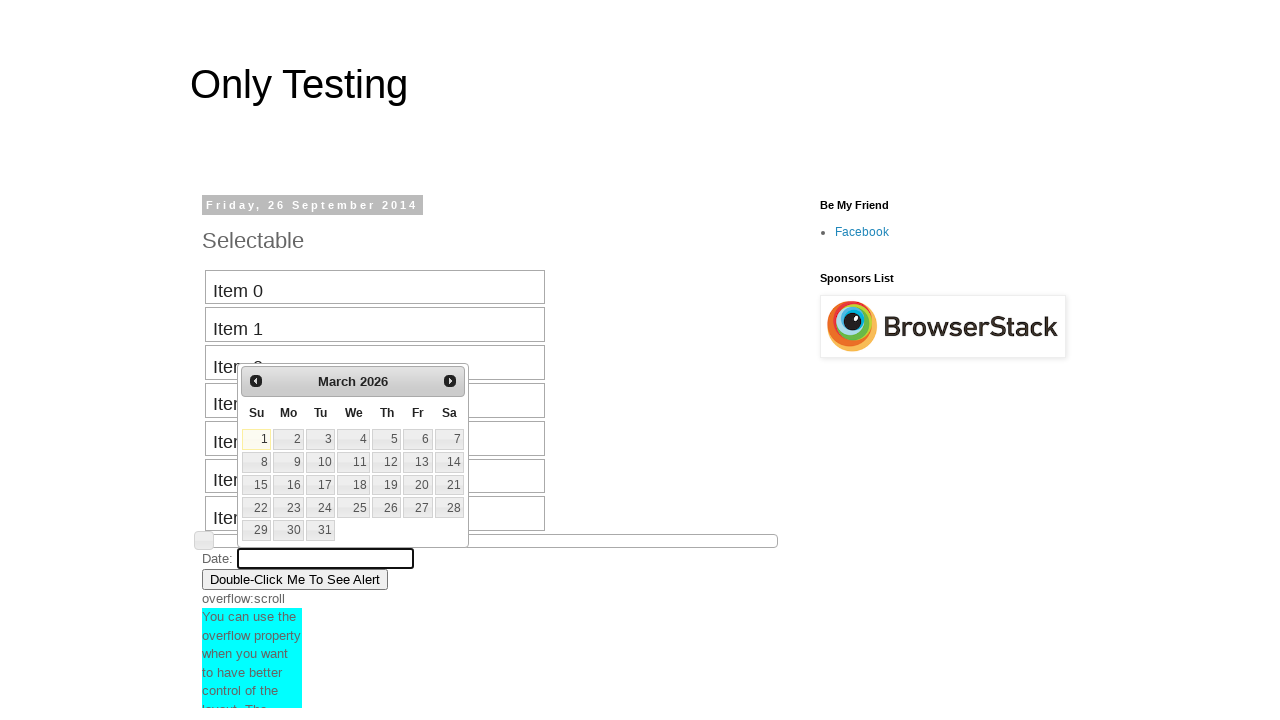

Retrieved current year from date picker: 2026
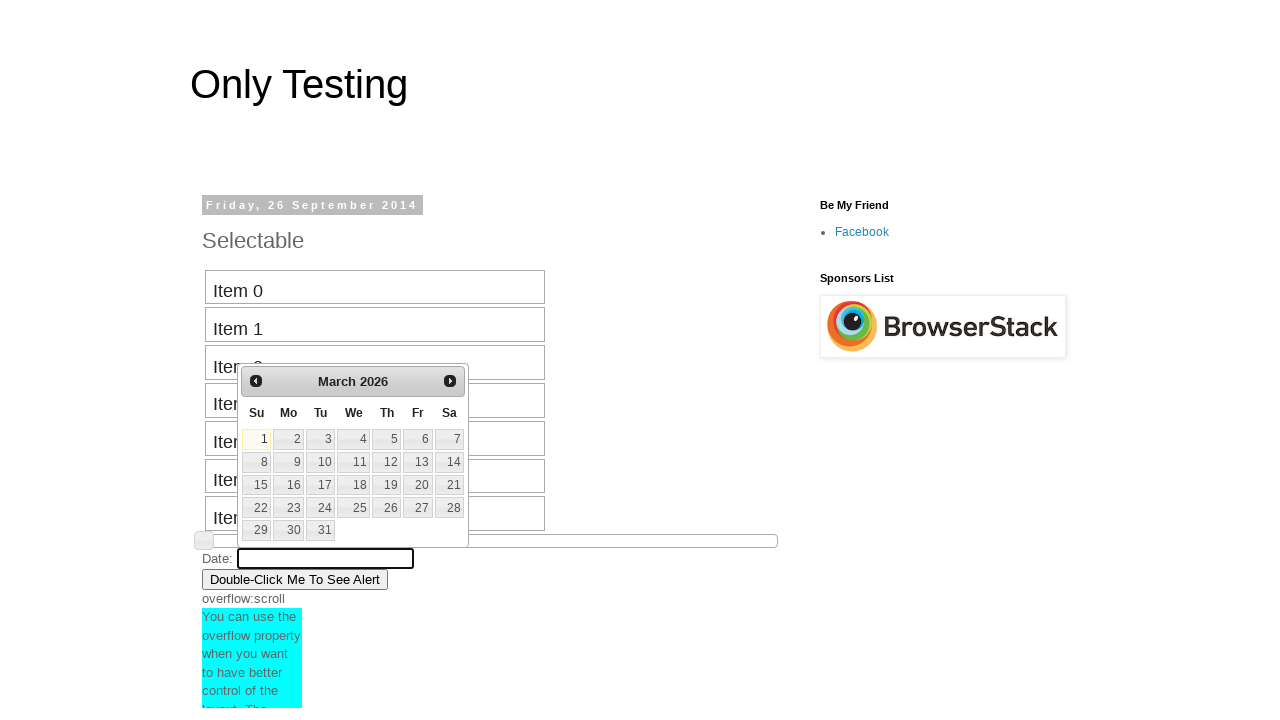

Clicked previous button to navigate backward in date picker (current: March 2026) at (256, 381) on #ui-datepicker-div a.ui-datepicker-prev span
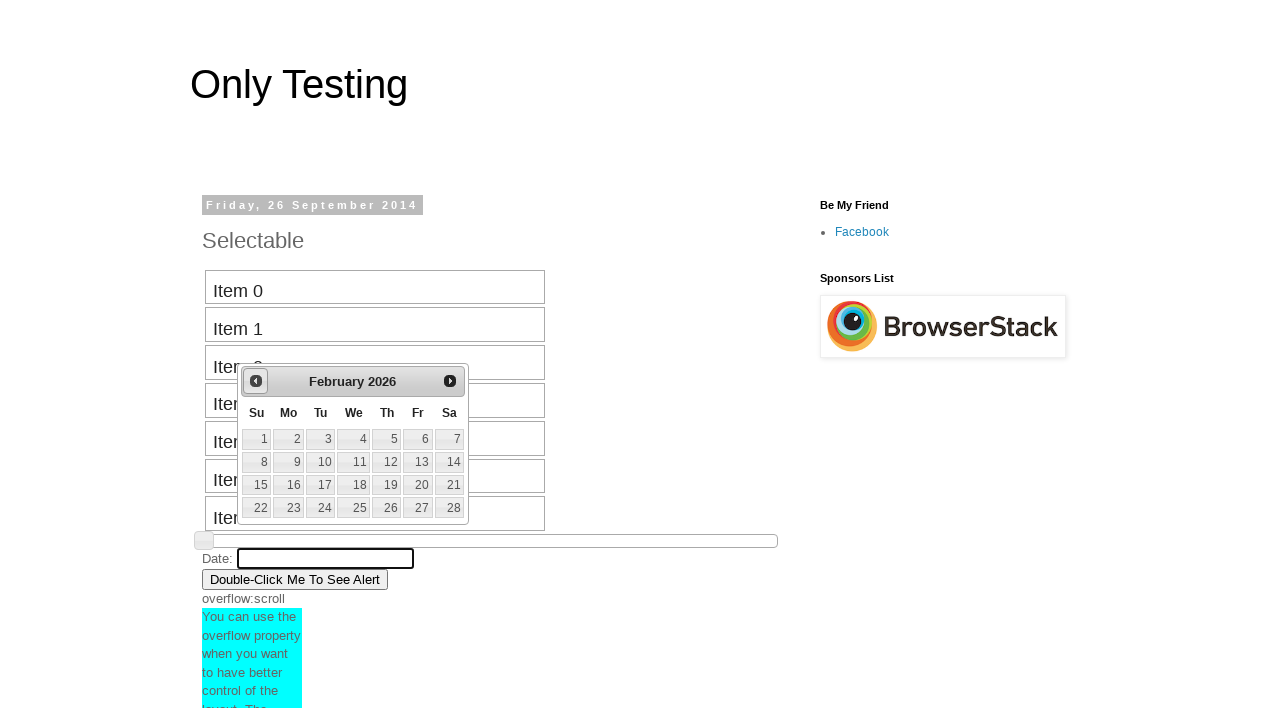

Date picker month selector is visible
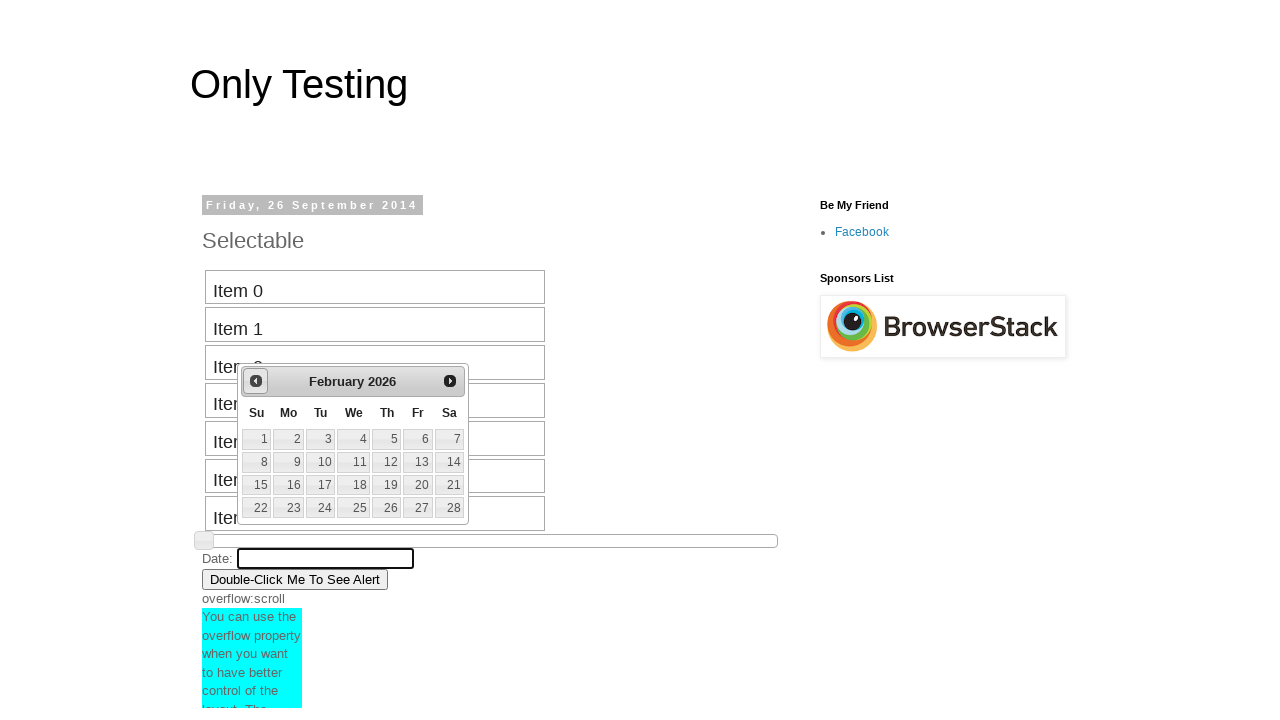

Retrieved current month from date picker: February
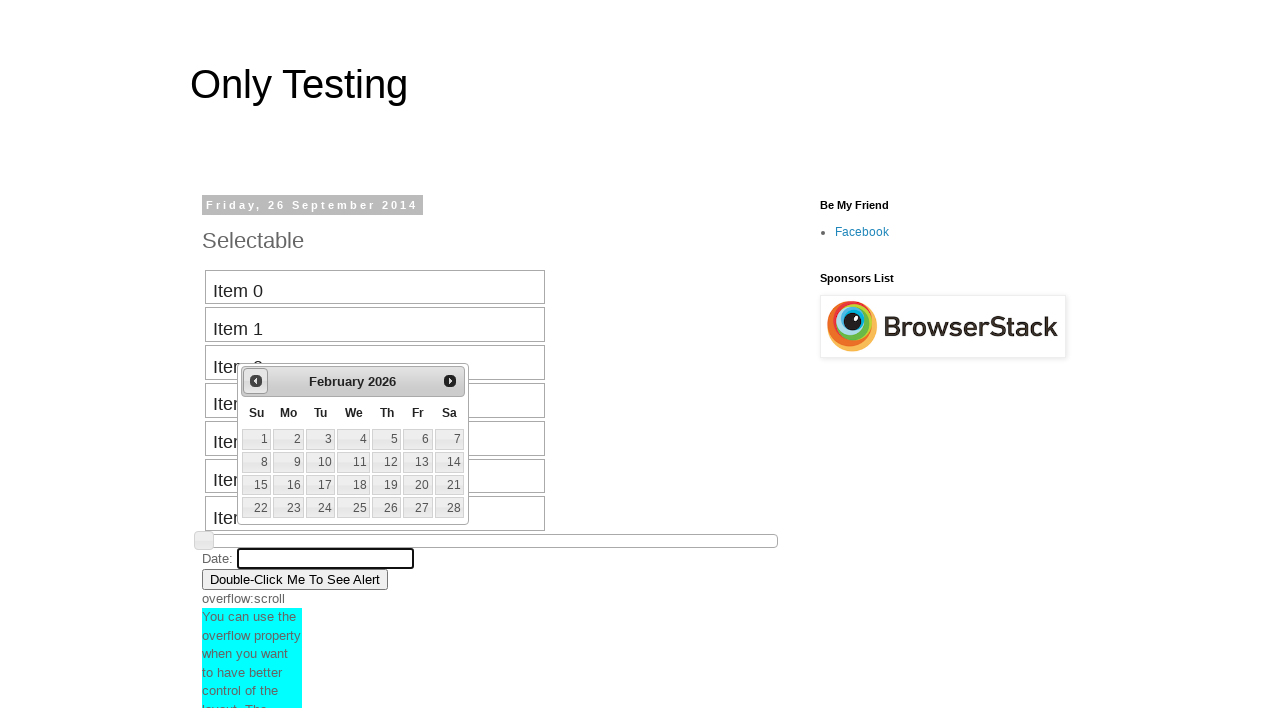

Retrieved current year from date picker: 2026
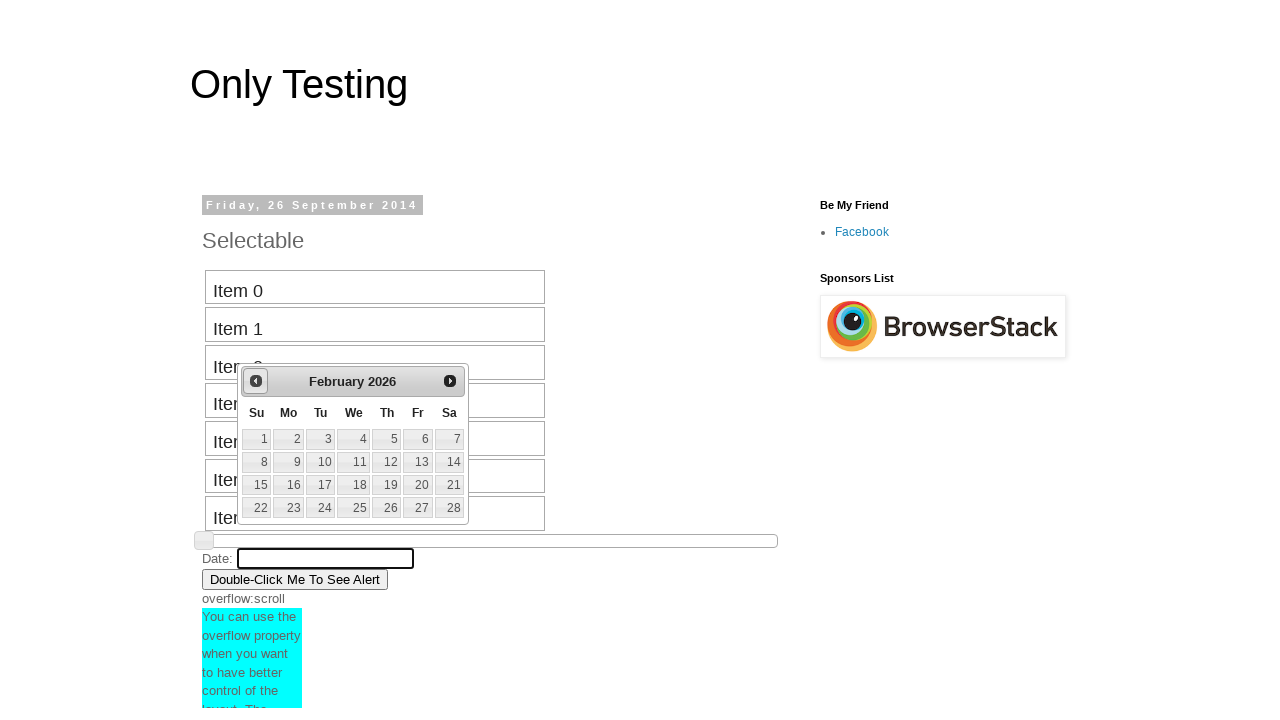

Clicked previous button to navigate backward in date picker (current: February 2026) at (256, 381) on #ui-datepicker-div a.ui-datepicker-prev span
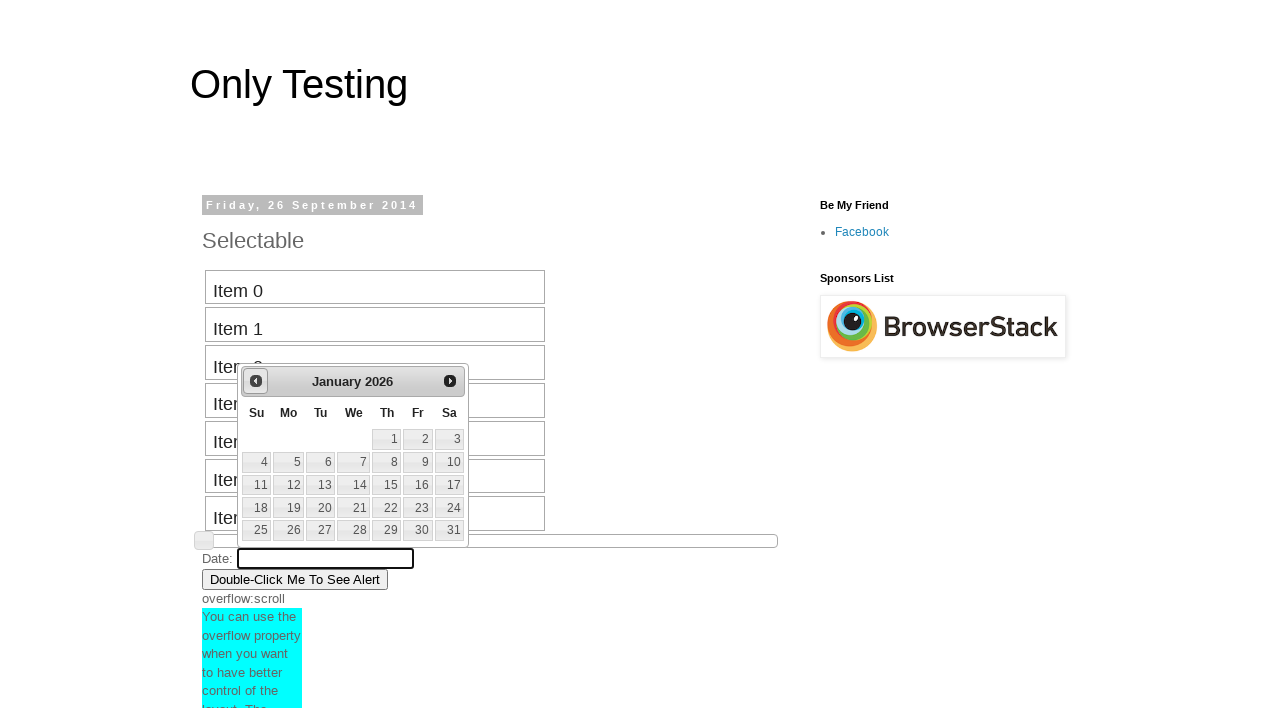

Date picker month selector is visible
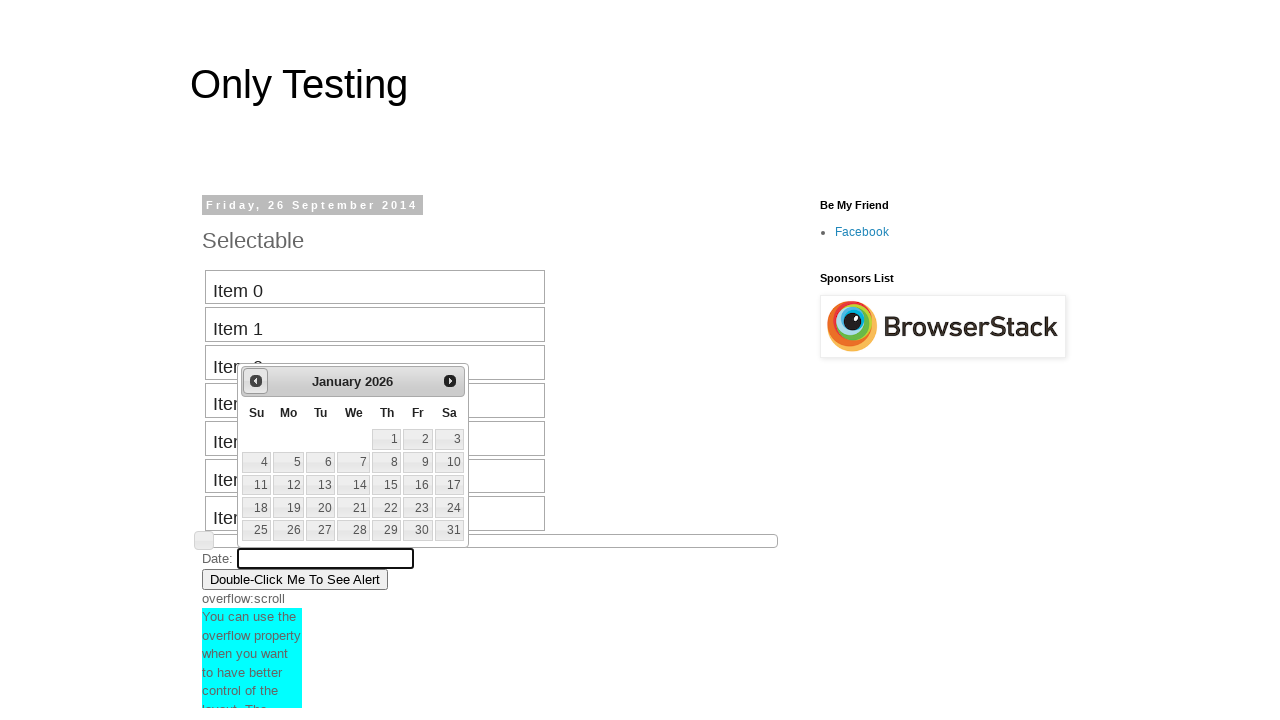

Retrieved current month from date picker: January
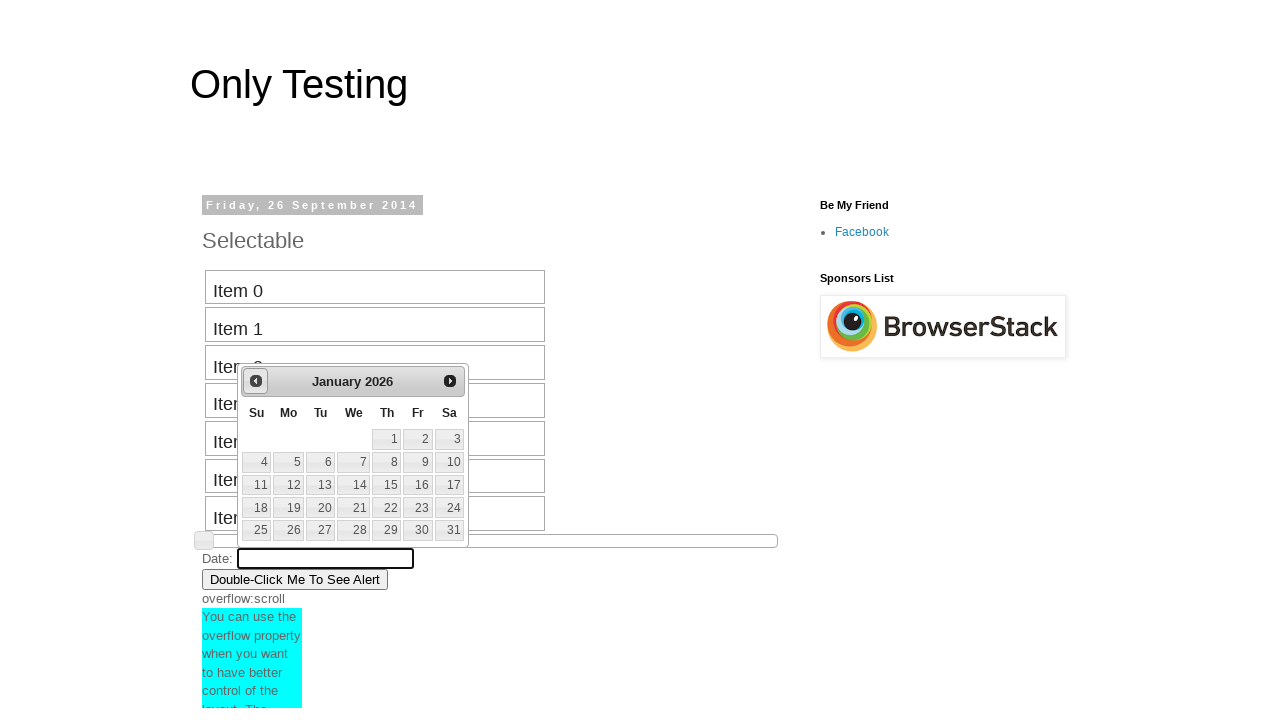

Retrieved current year from date picker: 2026
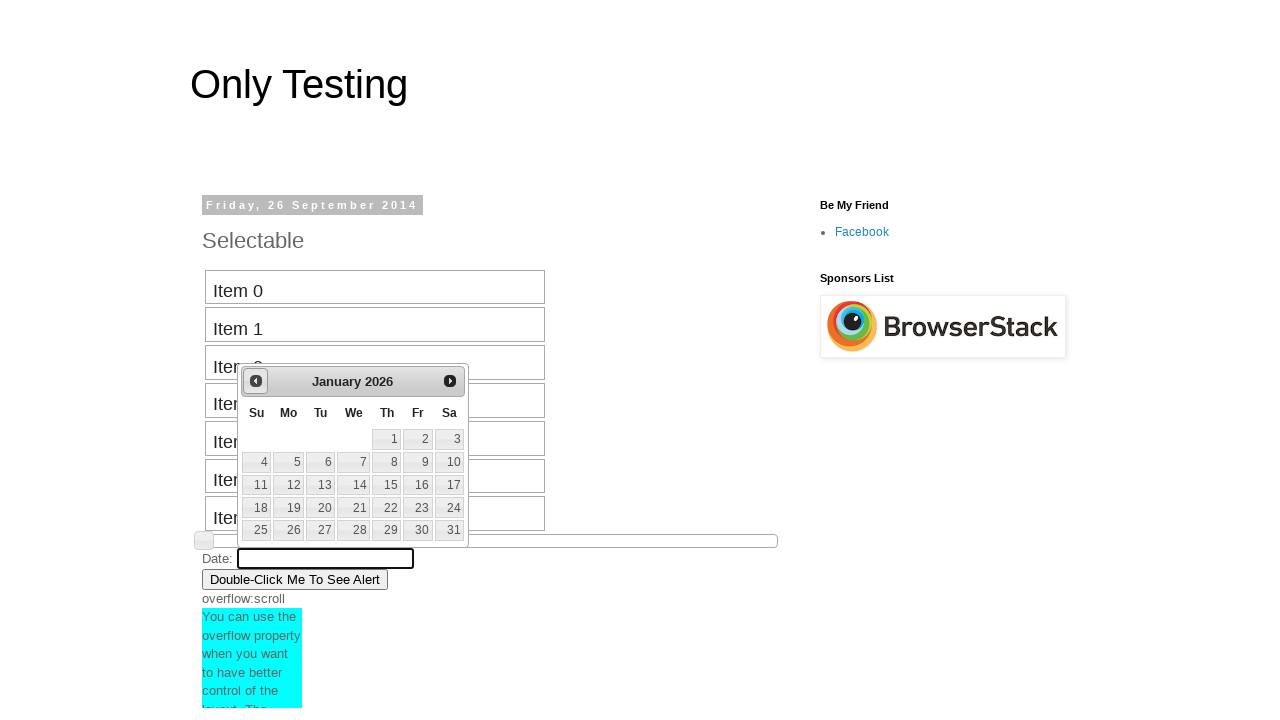

Clicked previous button to navigate backward in date picker (current: January 2026) at (256, 381) on #ui-datepicker-div a.ui-datepicker-prev span
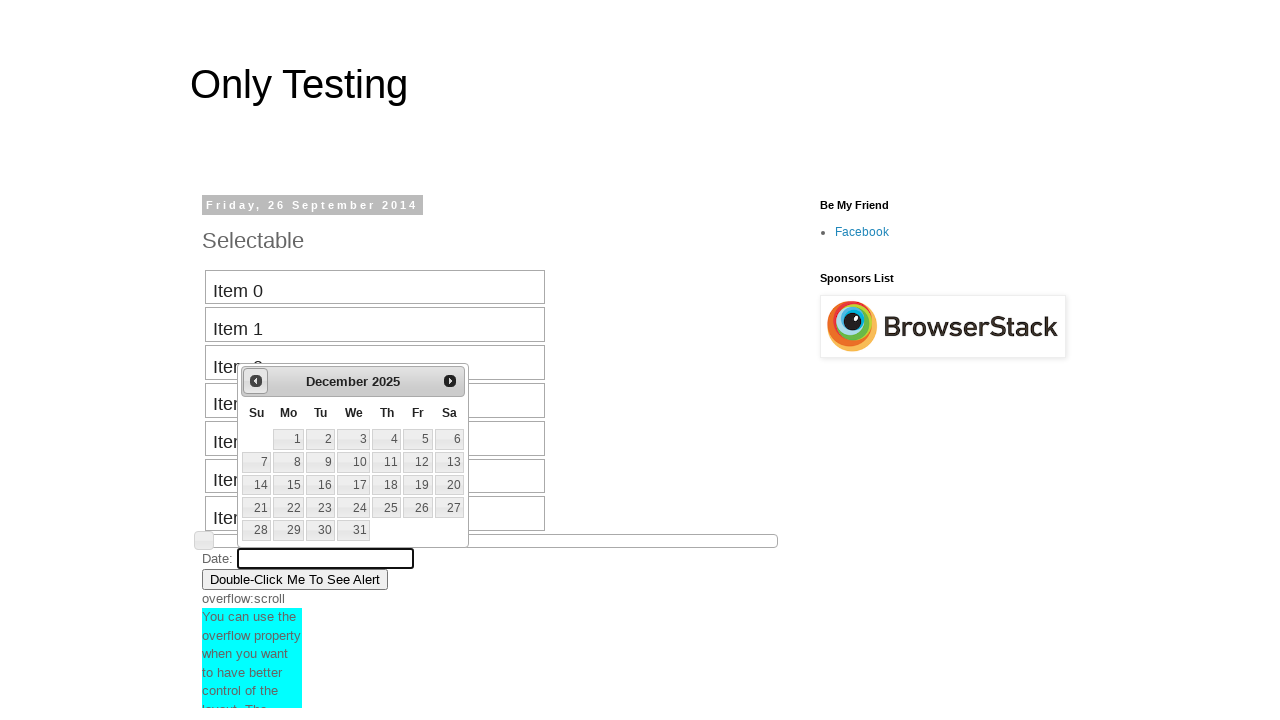

Date picker month selector is visible
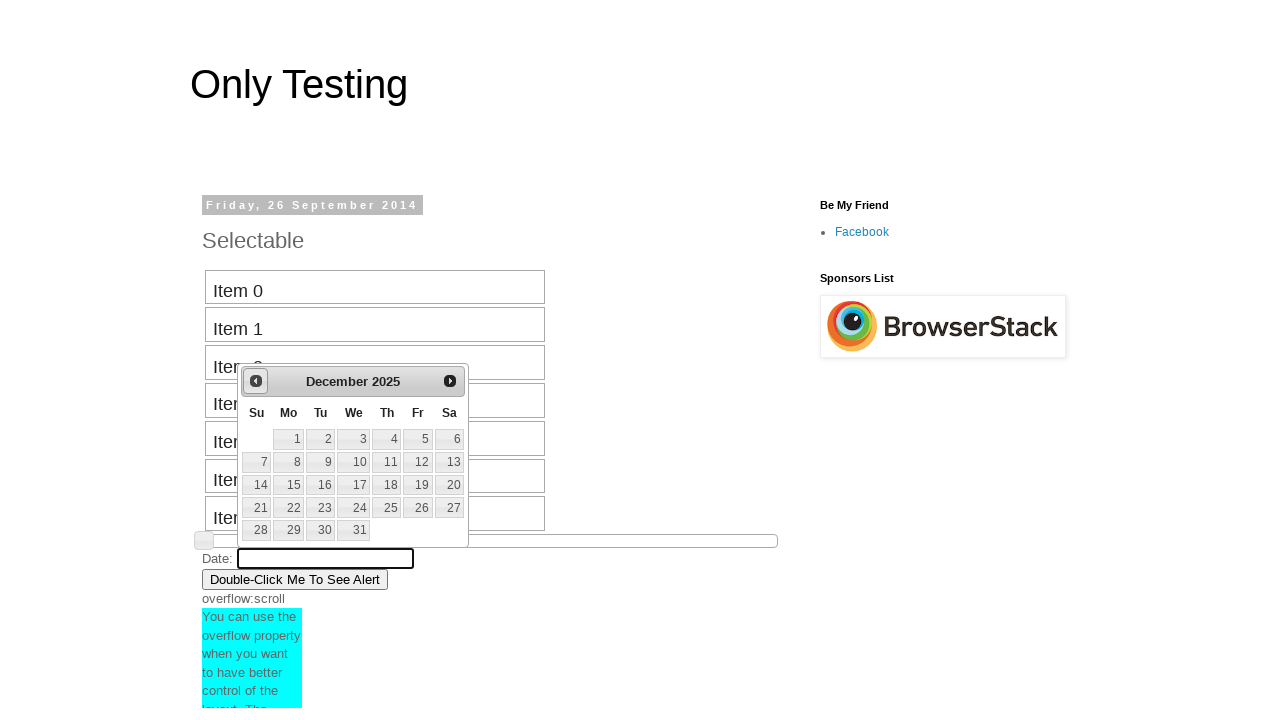

Retrieved current month from date picker: December
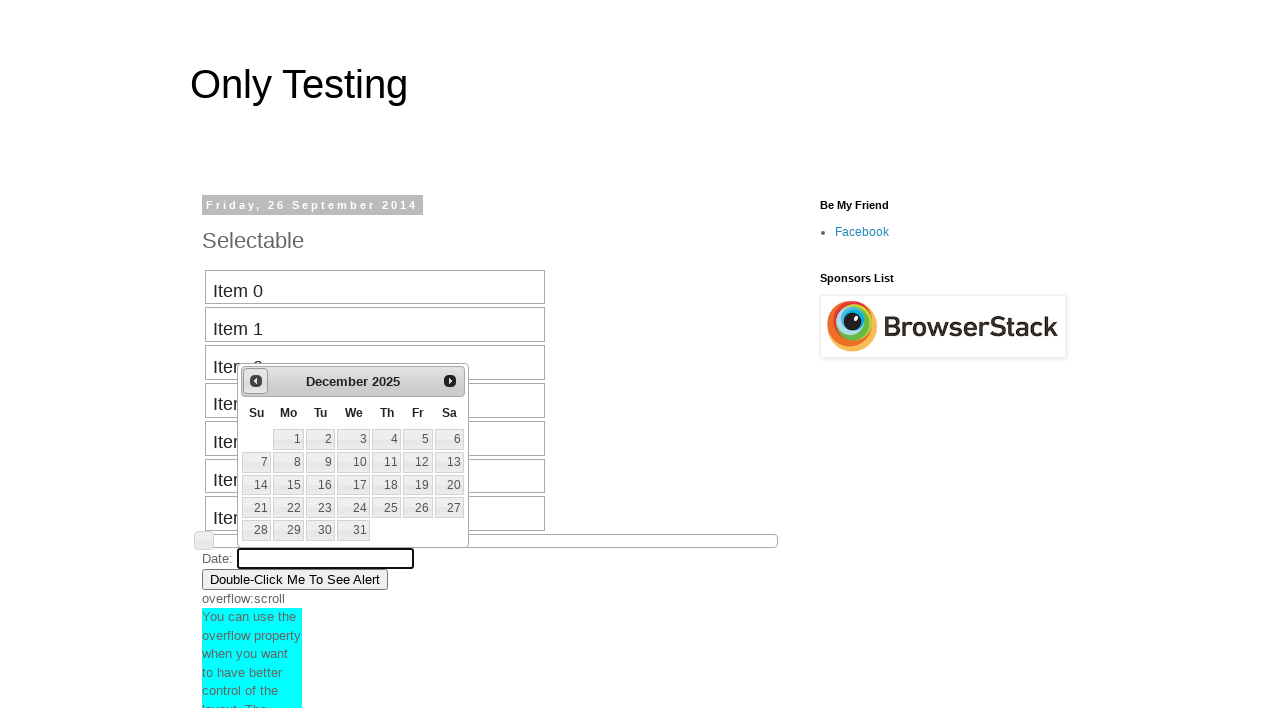

Retrieved current year from date picker: 2025
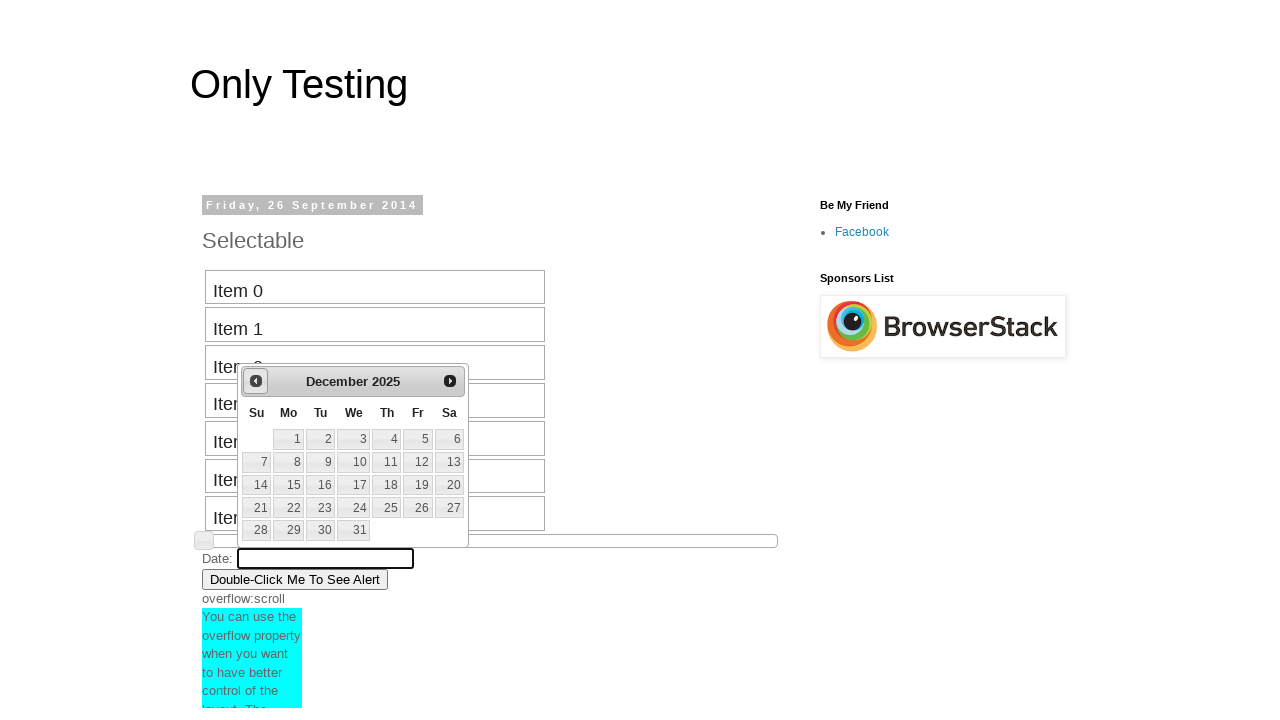

Clicked previous button to navigate backward in date picker (current: December 2025) at (256, 381) on #ui-datepicker-div a.ui-datepicker-prev span
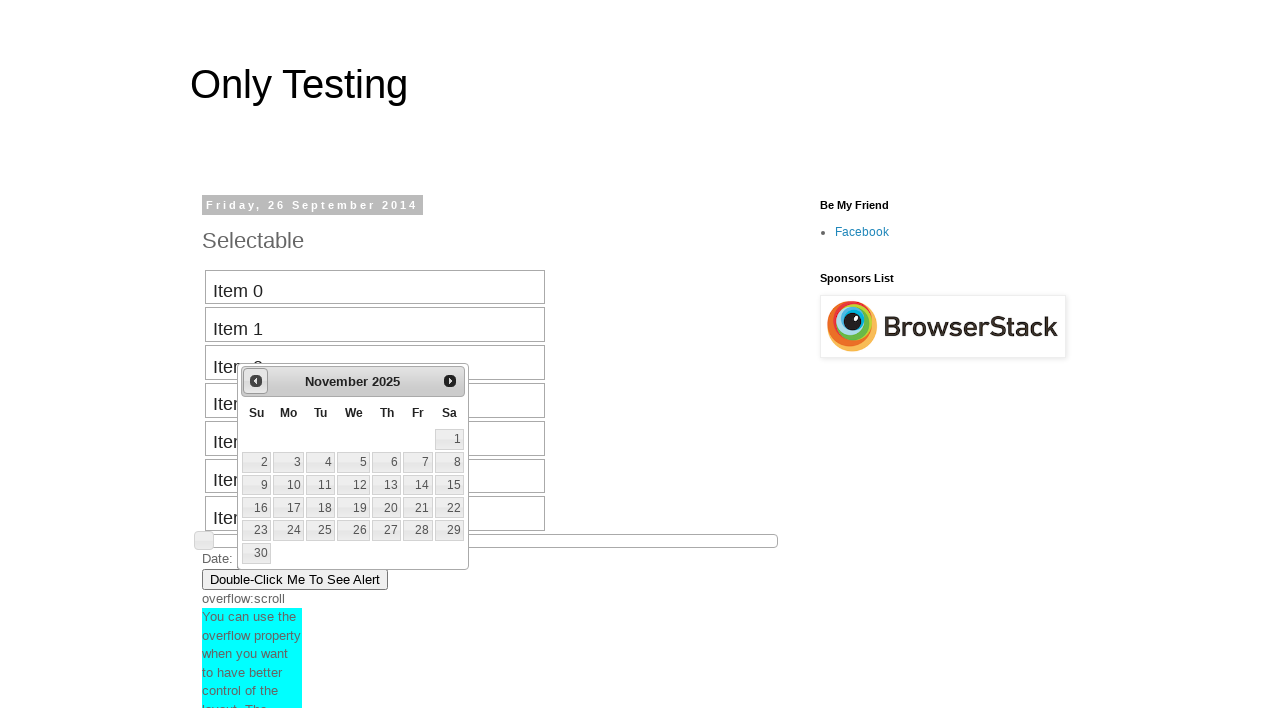

Date picker month selector is visible
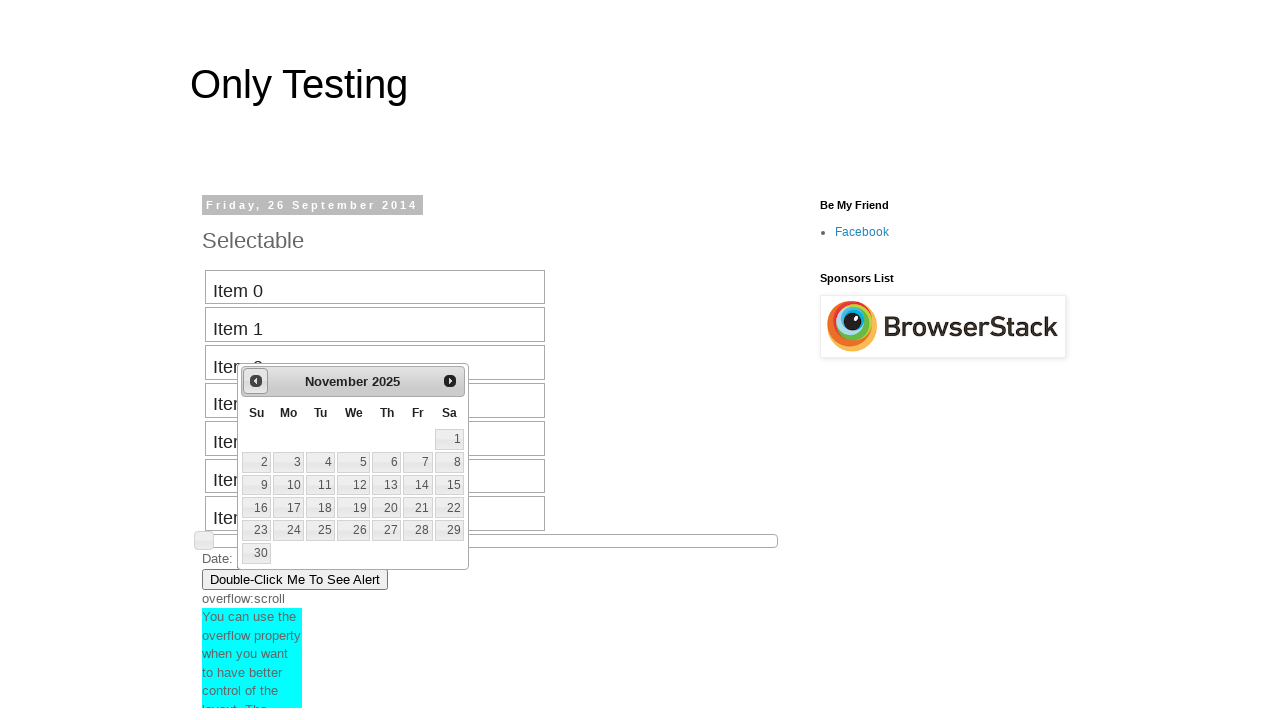

Retrieved current month from date picker: November
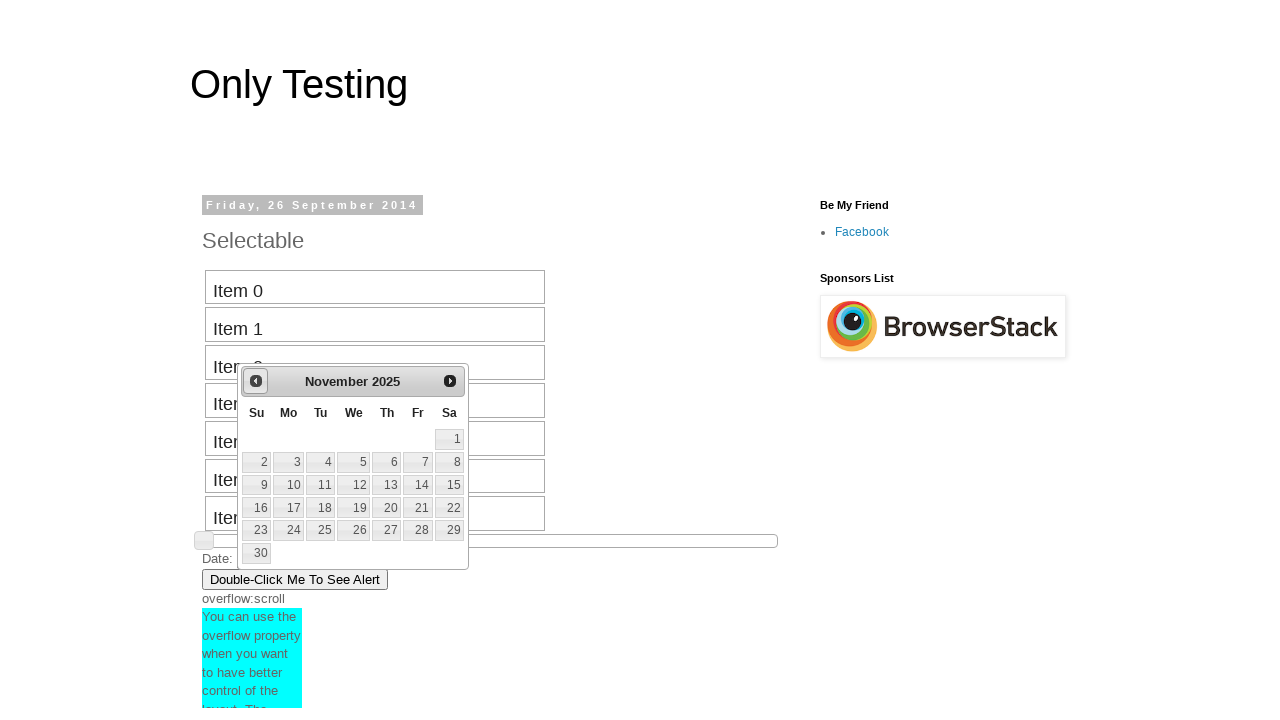

Retrieved current year from date picker: 2025
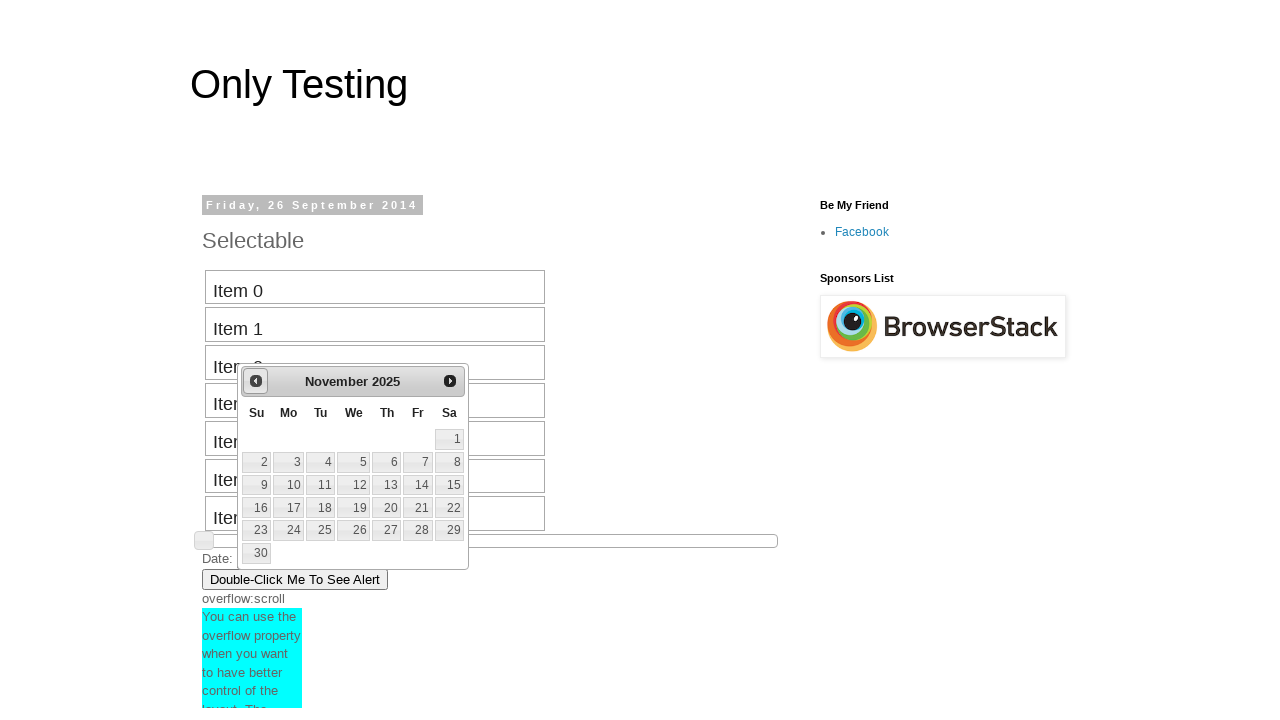

Clicked previous button to navigate backward in date picker (current: November 2025) at (256, 381) on #ui-datepicker-div a.ui-datepicker-prev span
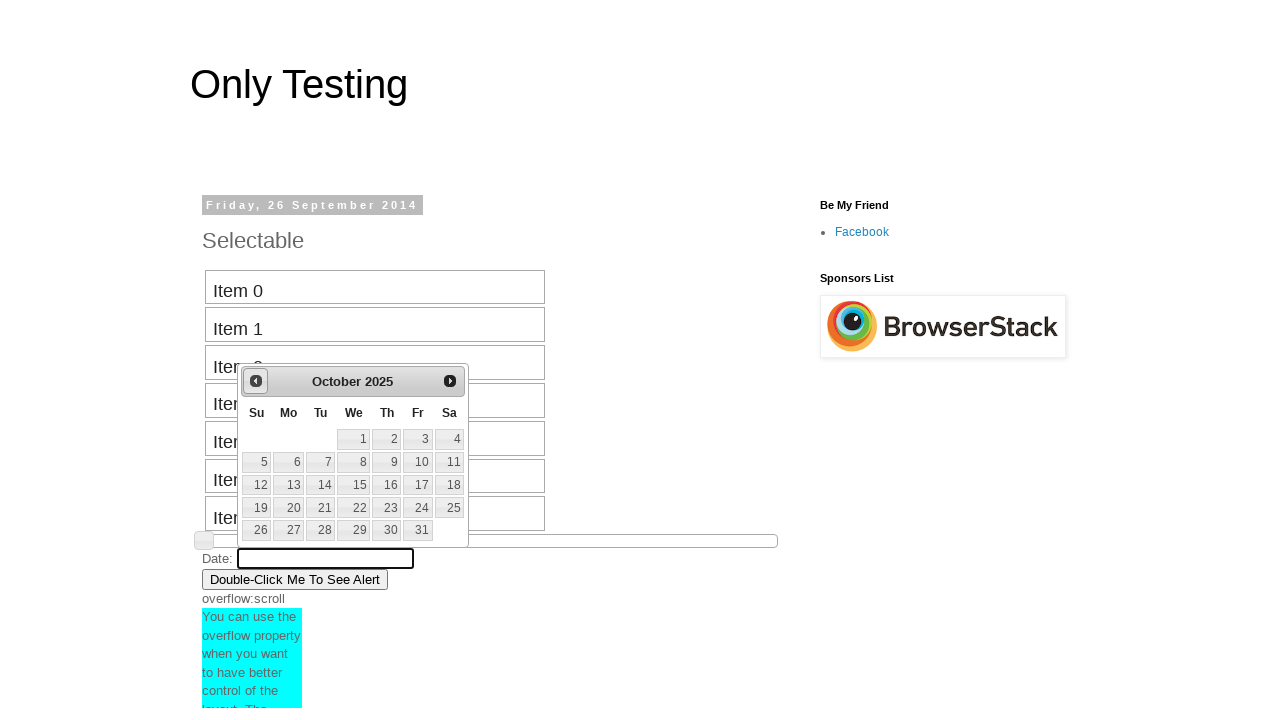

Date picker month selector is visible
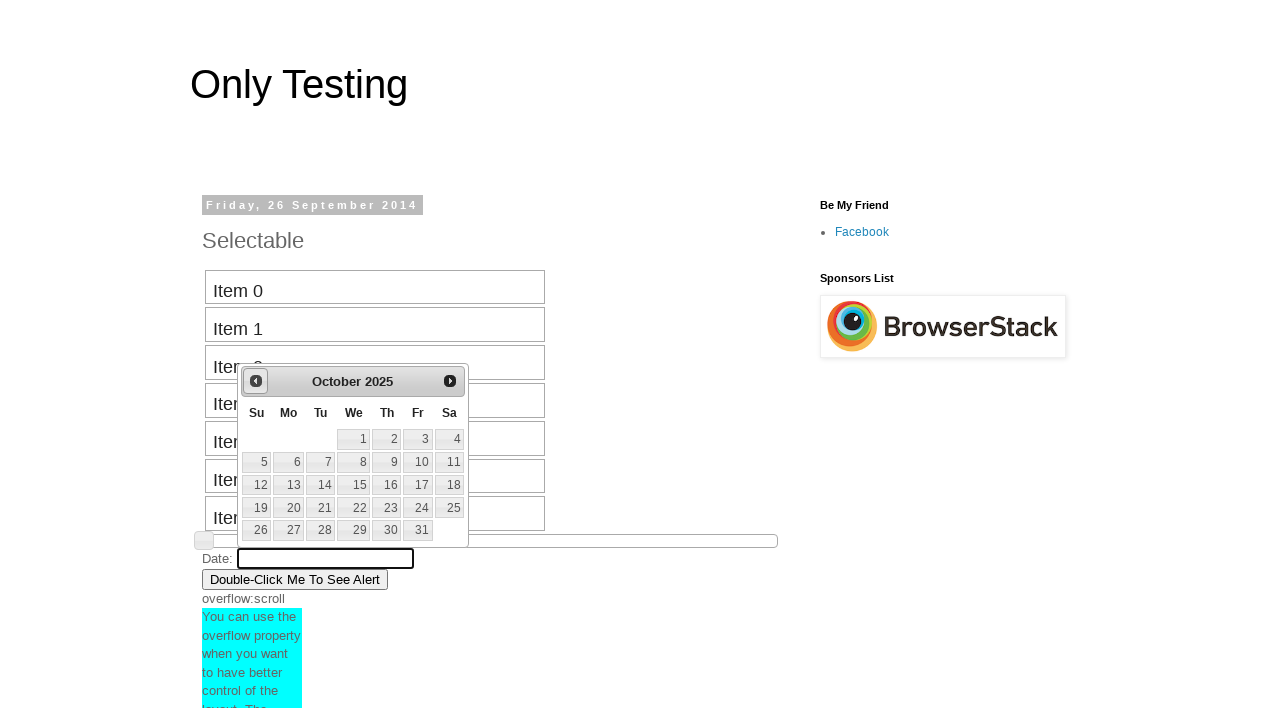

Retrieved current month from date picker: October
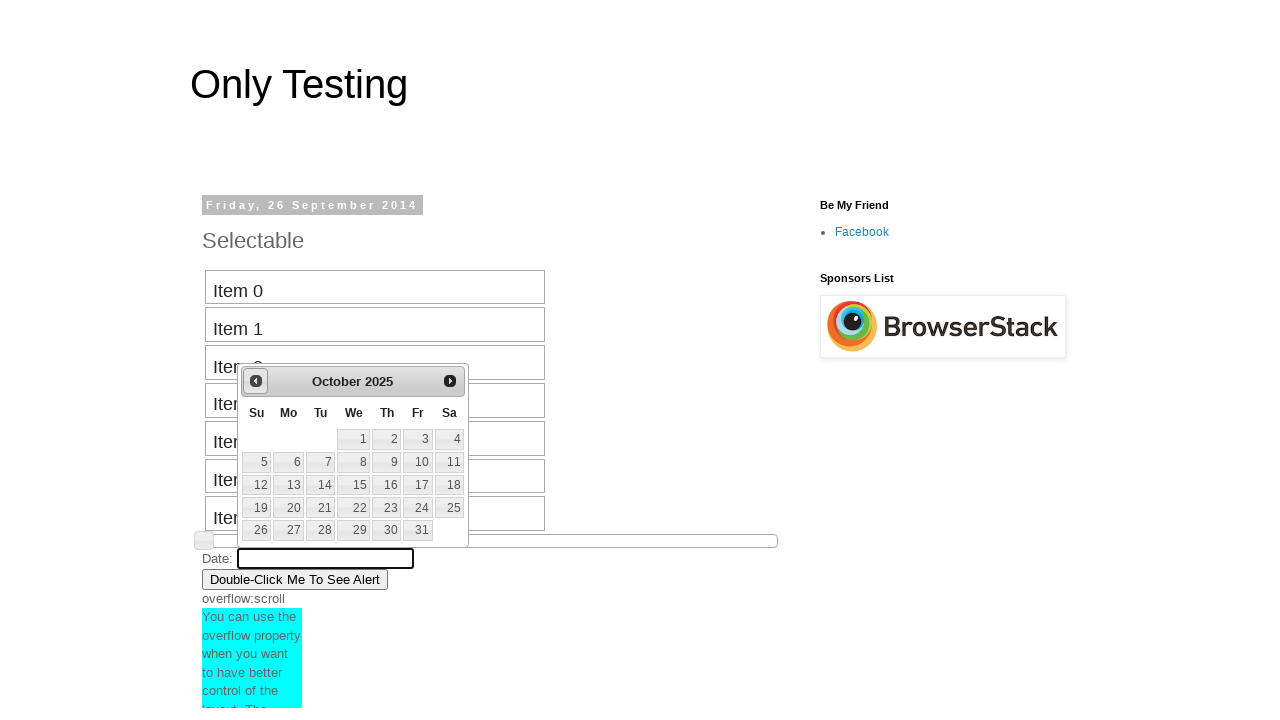

Retrieved current year from date picker: 2025
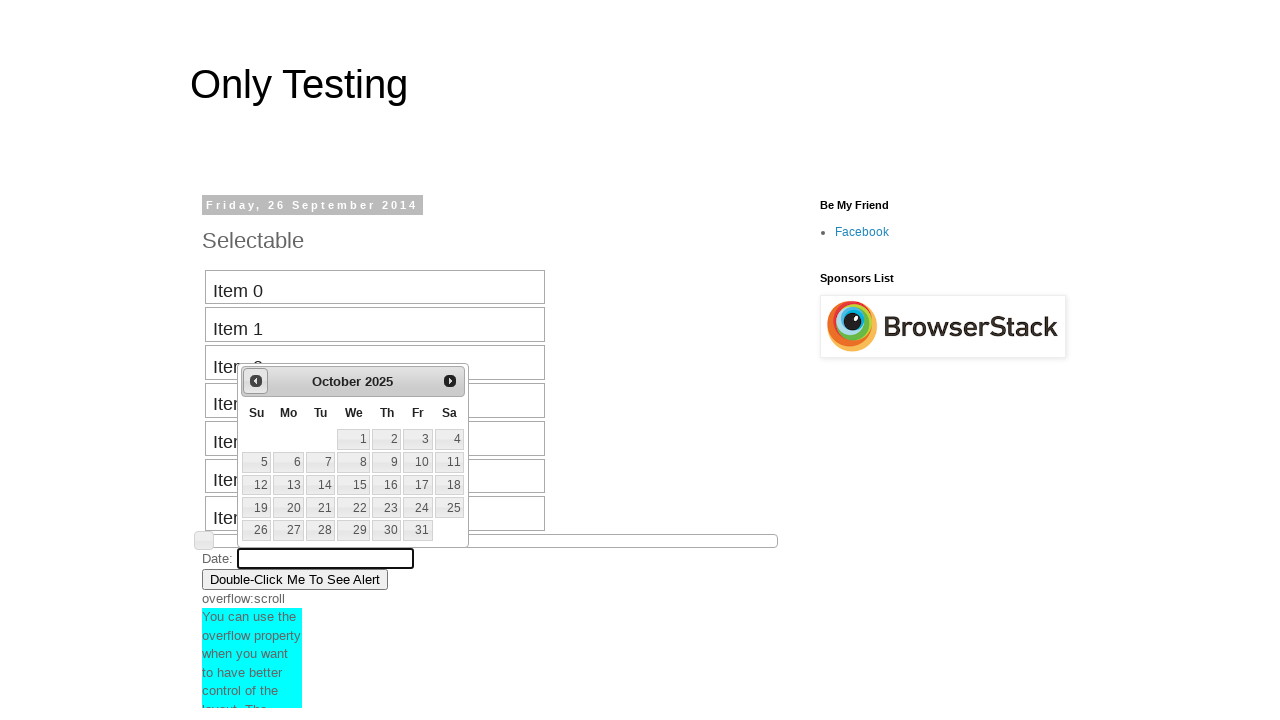

Clicked previous button to navigate backward in date picker (current: October 2025) at (256, 381) on #ui-datepicker-div a.ui-datepicker-prev span
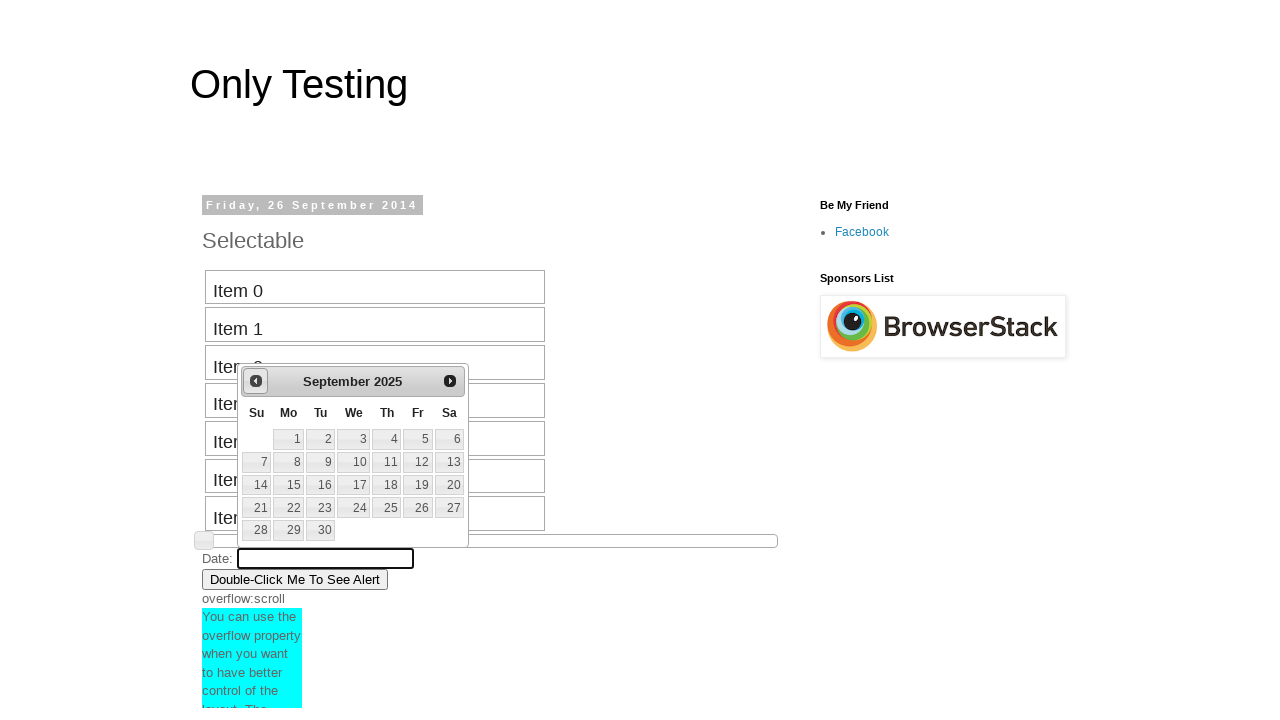

Date picker month selector is visible
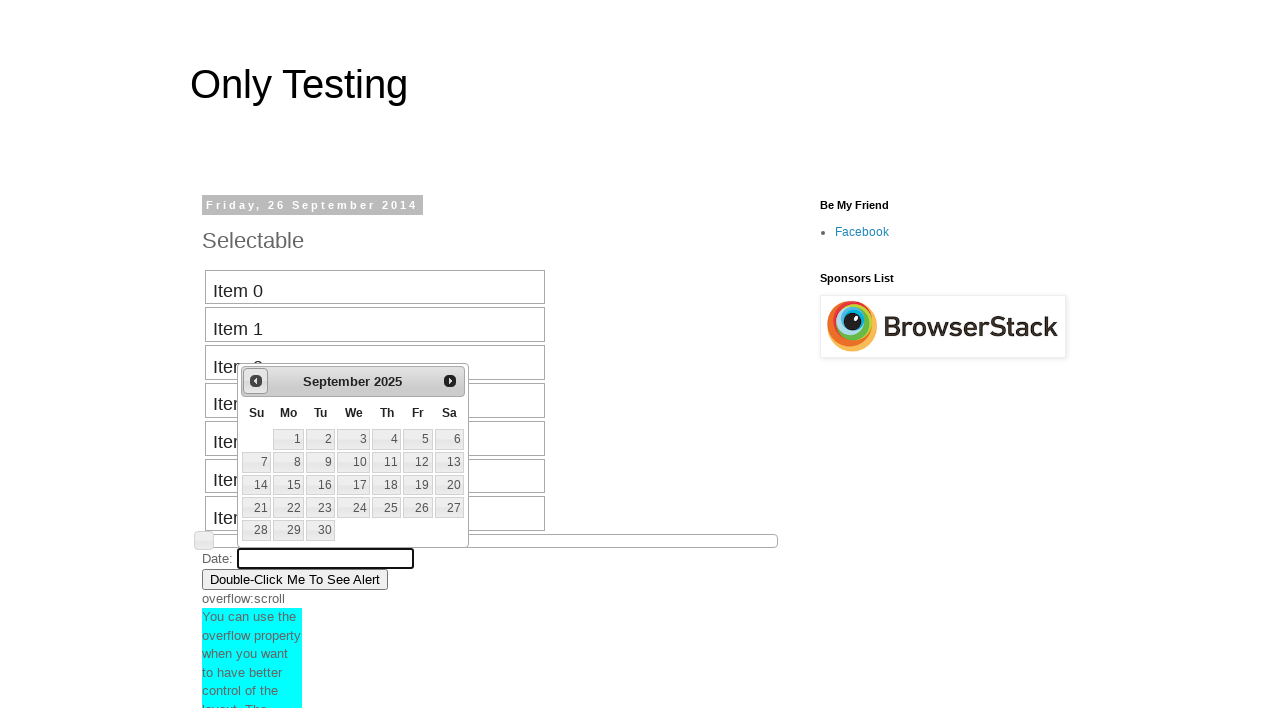

Retrieved current month from date picker: September
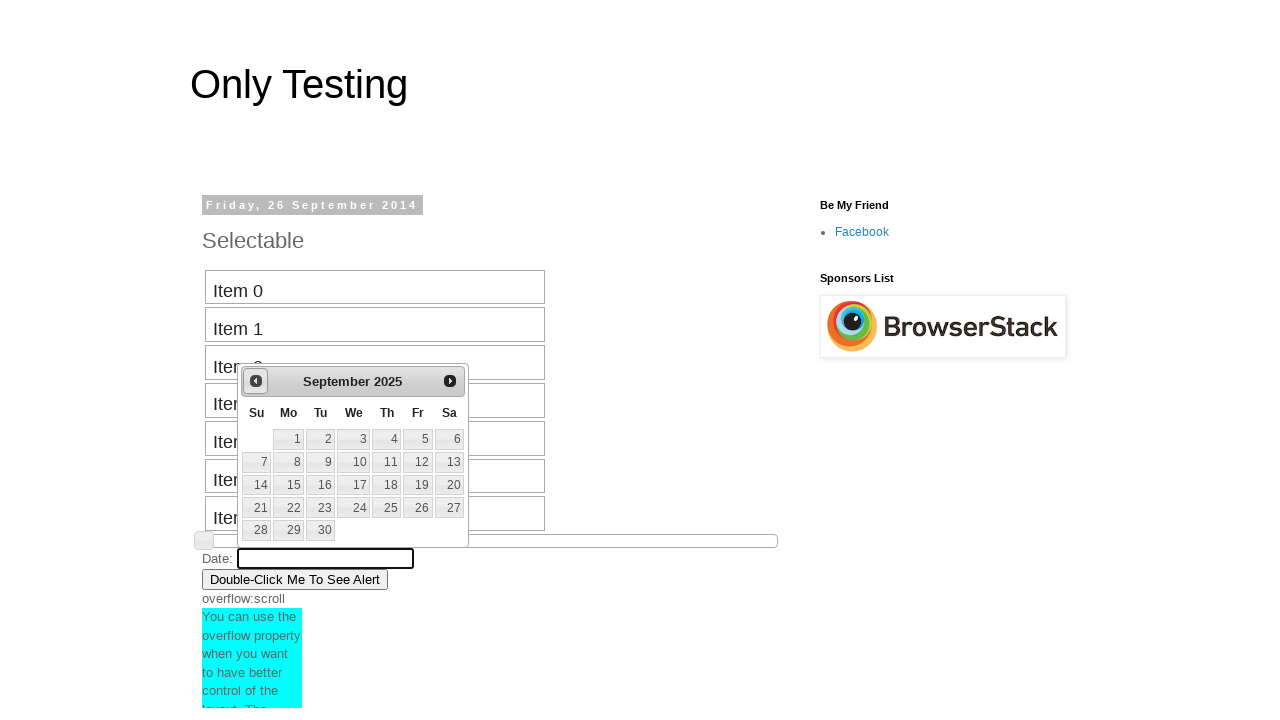

Retrieved current year from date picker: 2025
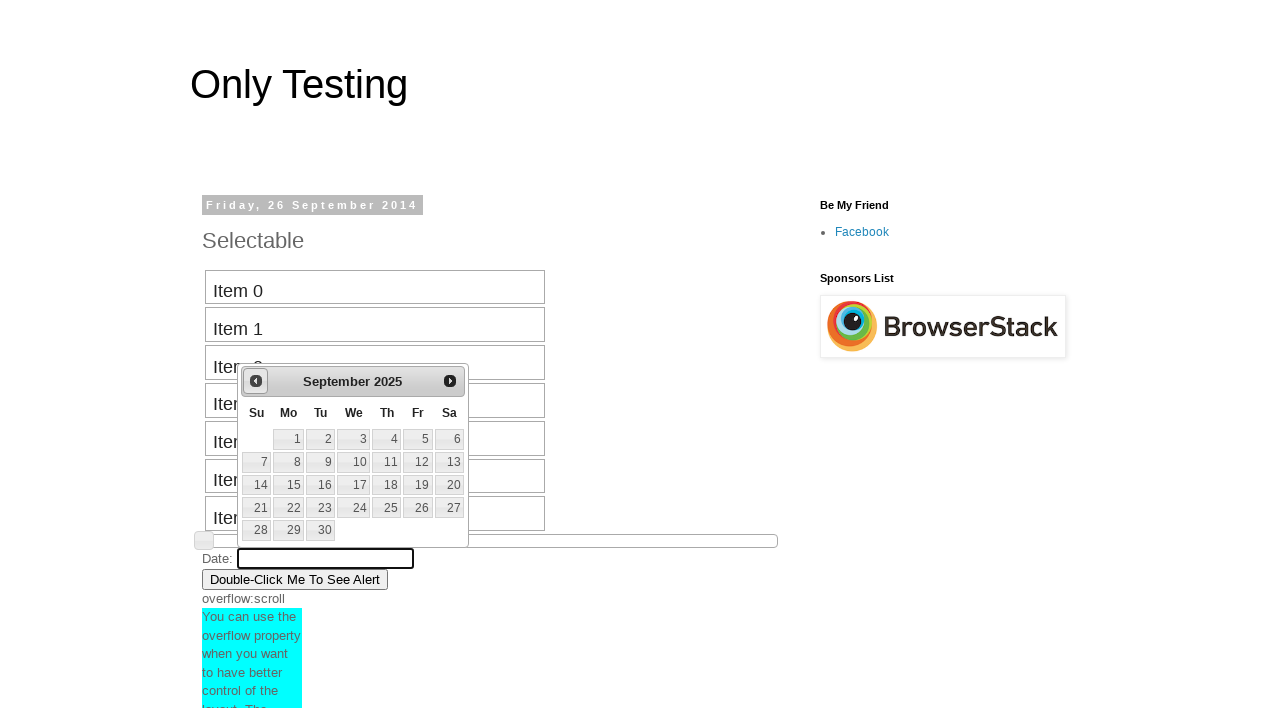

Clicked previous button to navigate backward in date picker (current: September 2025) at (256, 381) on #ui-datepicker-div a.ui-datepicker-prev span
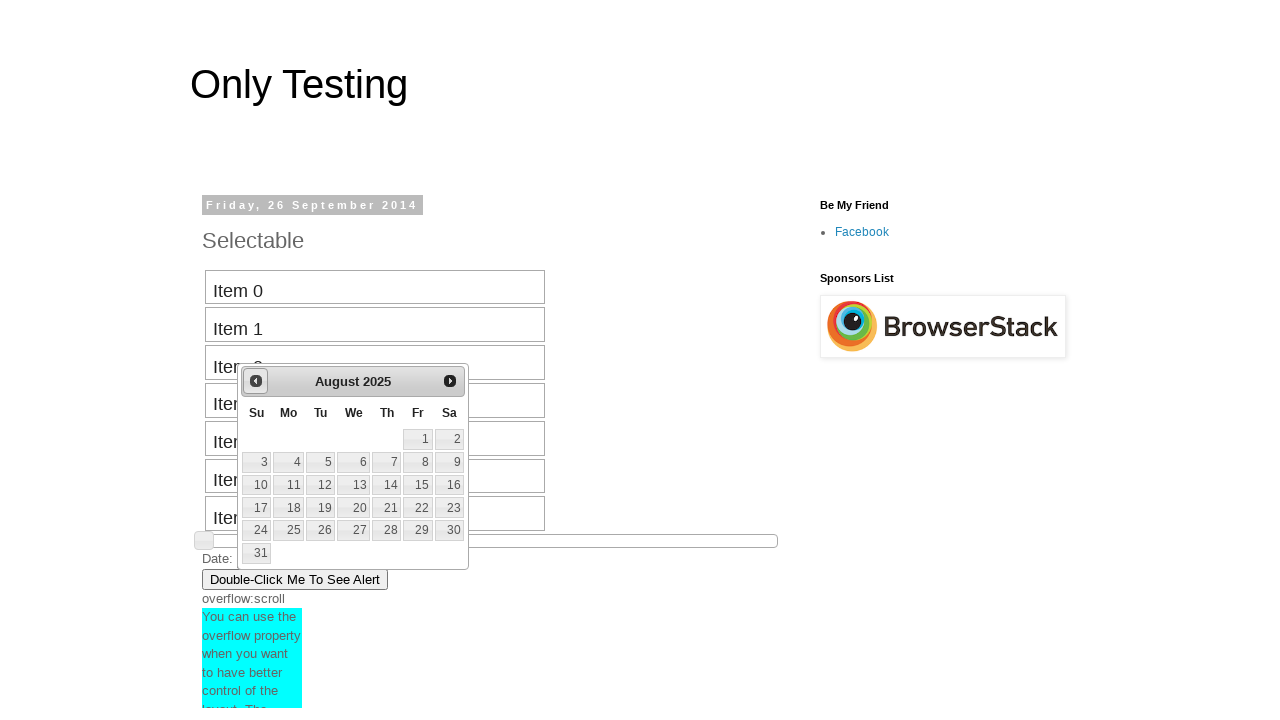

Date picker month selector is visible
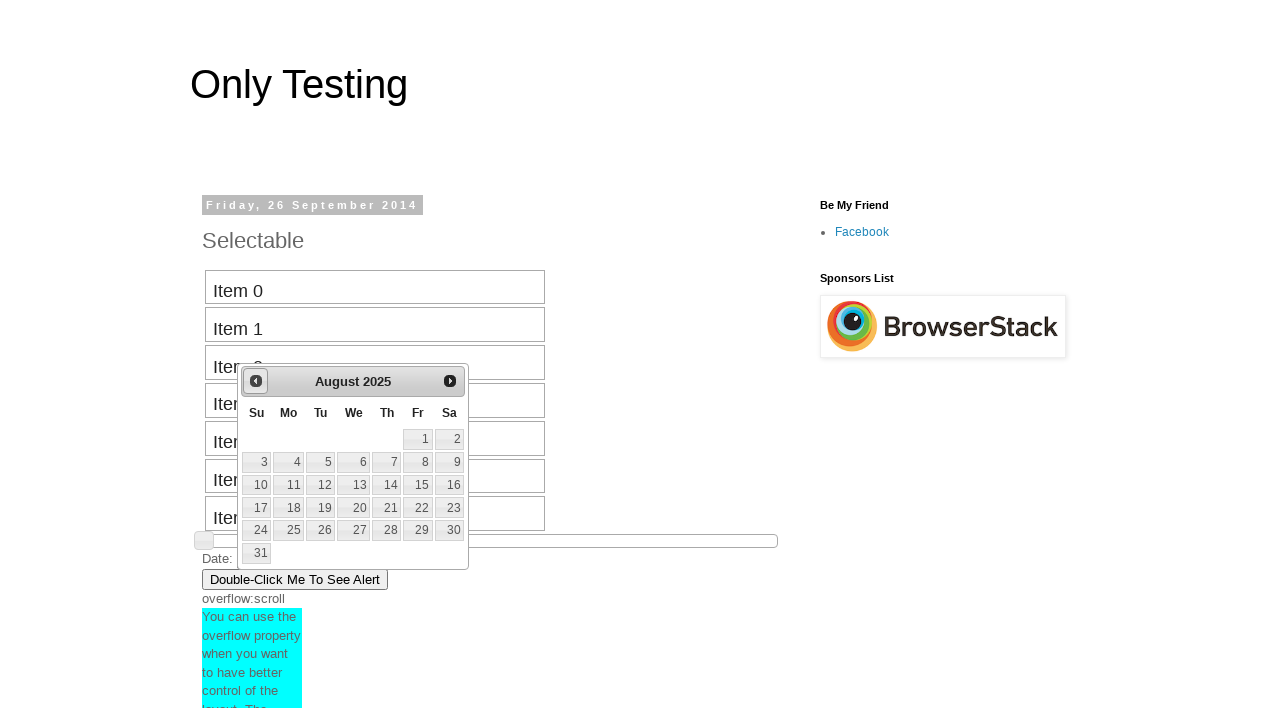

Retrieved current month from date picker: August
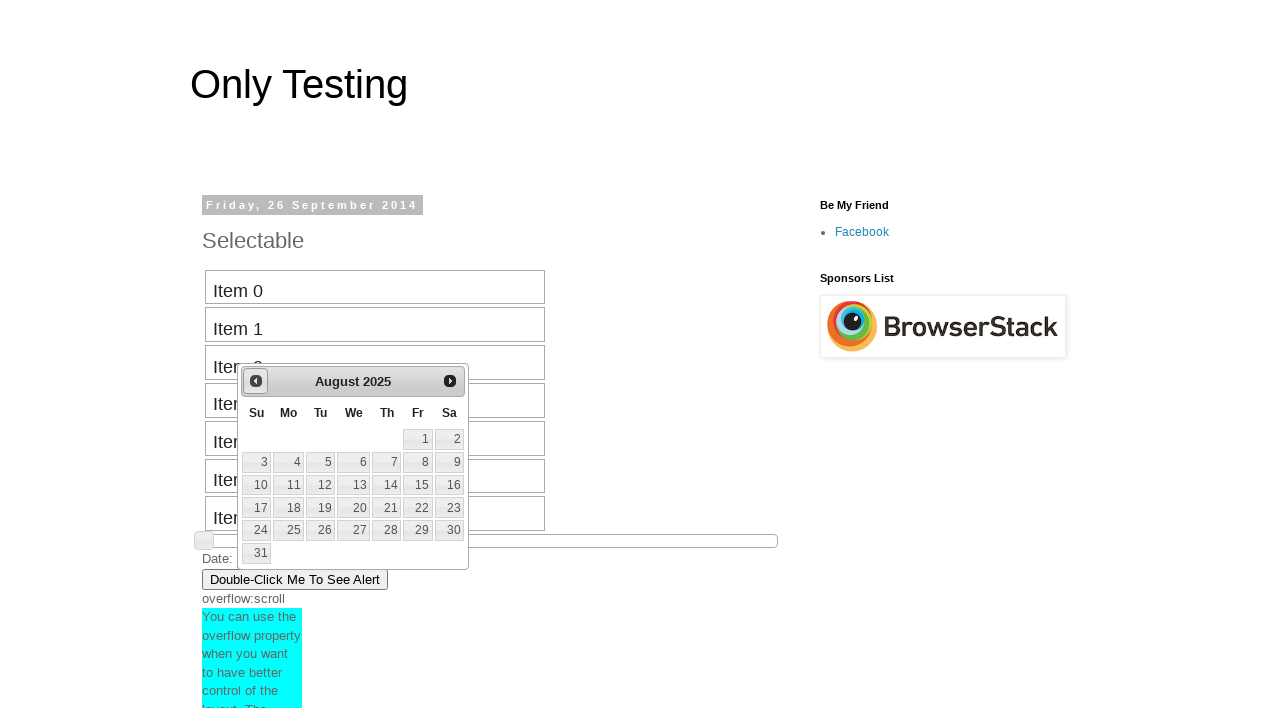

Retrieved current year from date picker: 2025
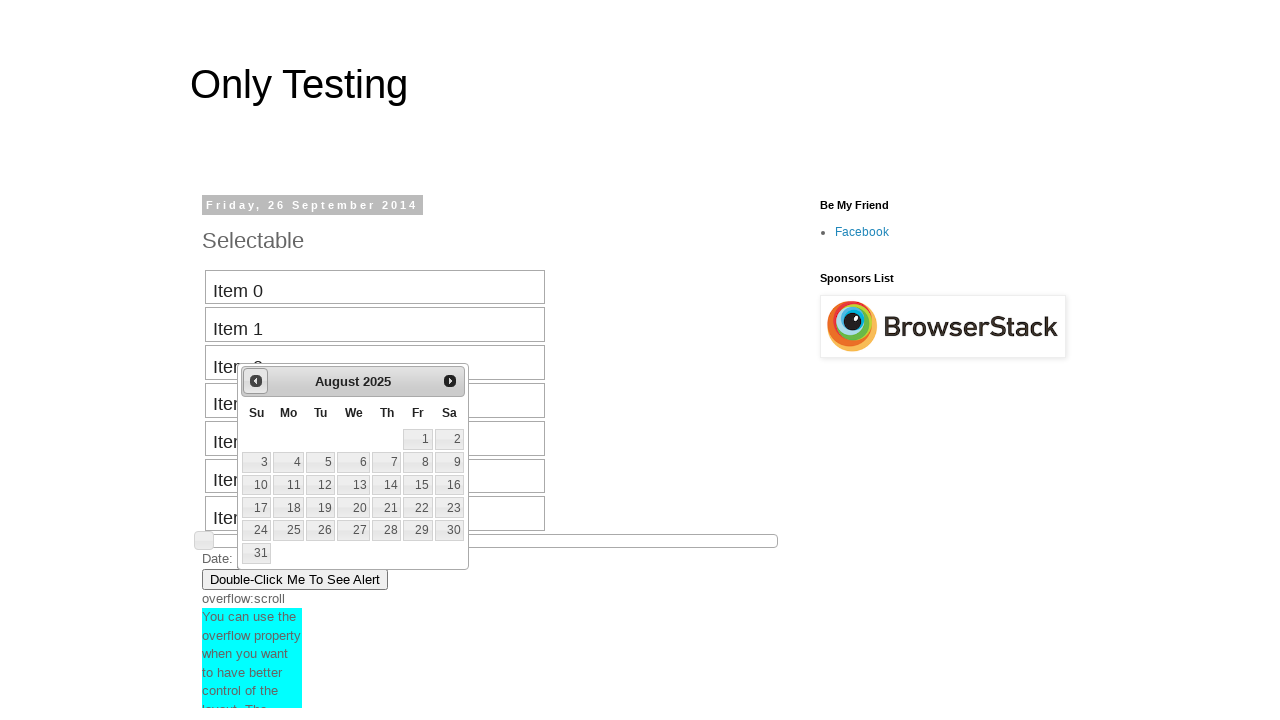

Clicked previous button to navigate backward in date picker (current: August 2025) at (256, 381) on #ui-datepicker-div a.ui-datepicker-prev span
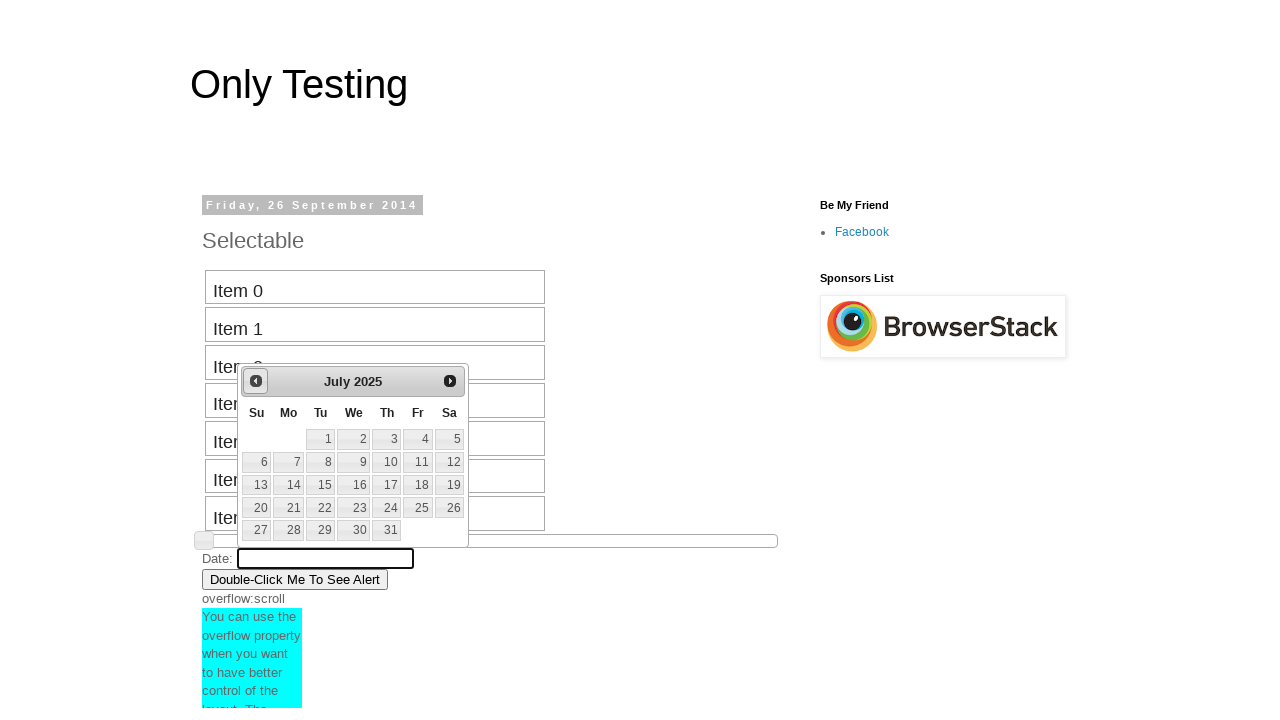

Date picker month selector is visible
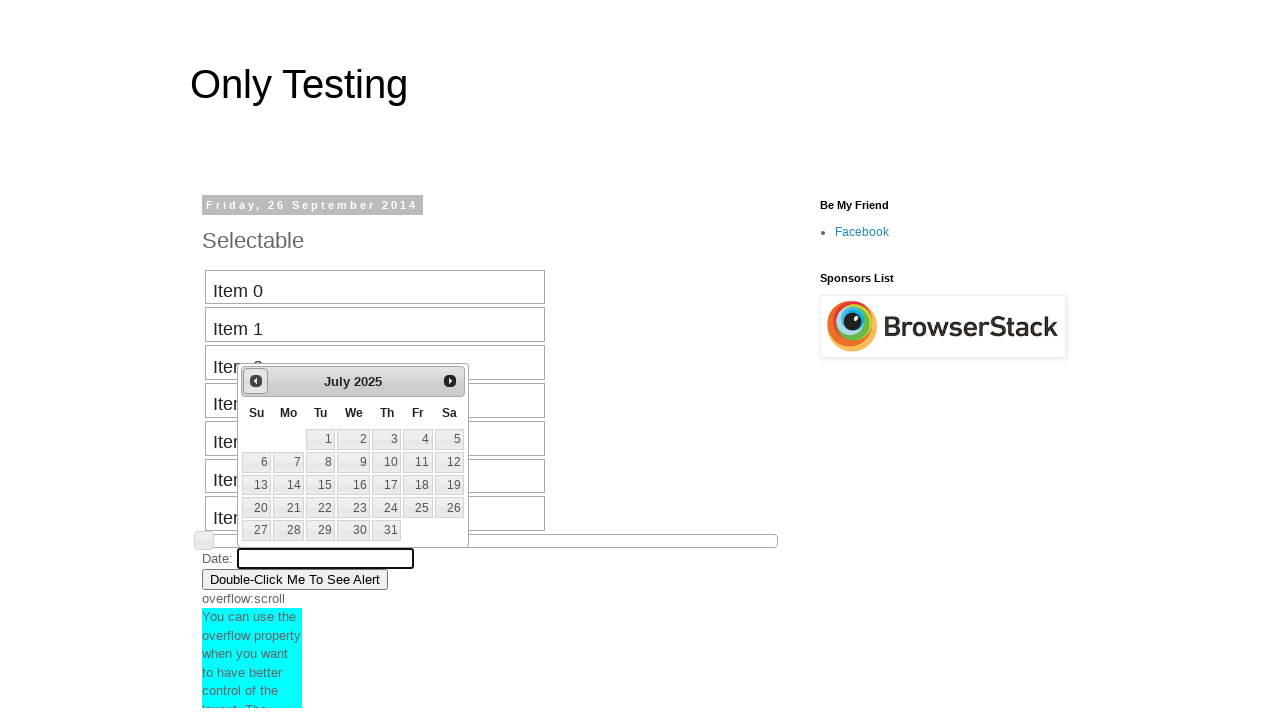

Retrieved current month from date picker: July
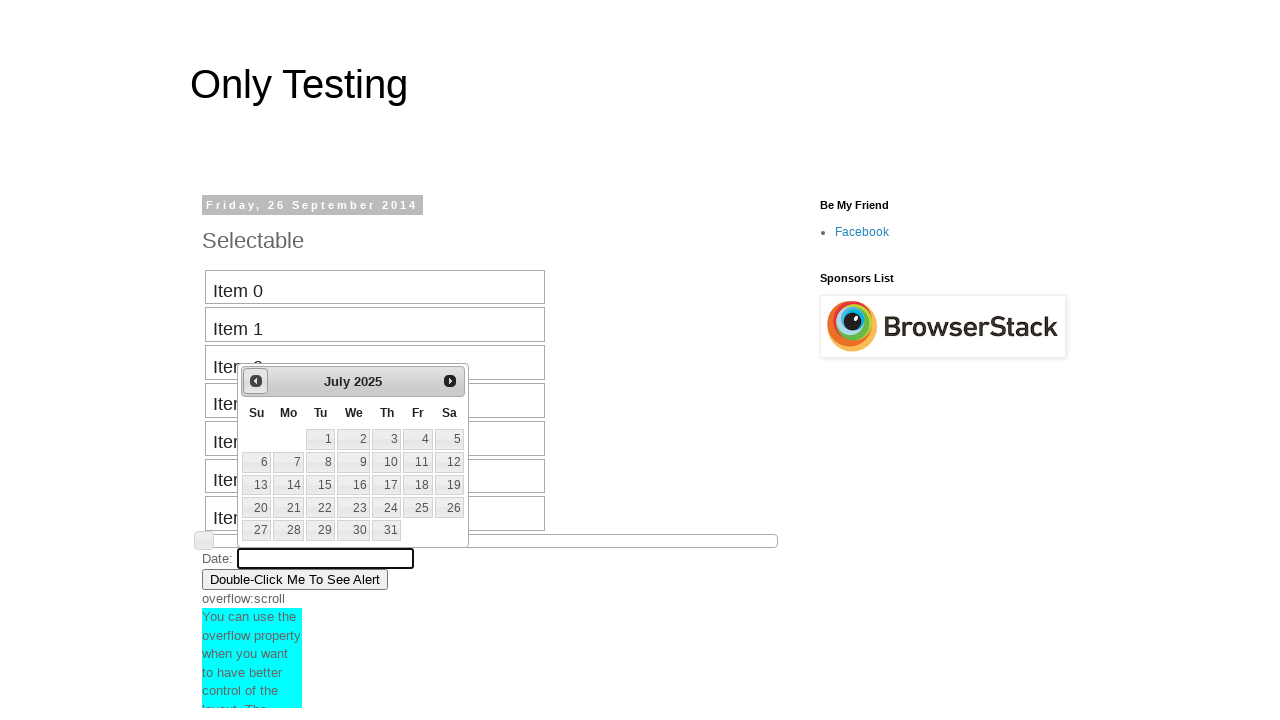

Retrieved current year from date picker: 2025
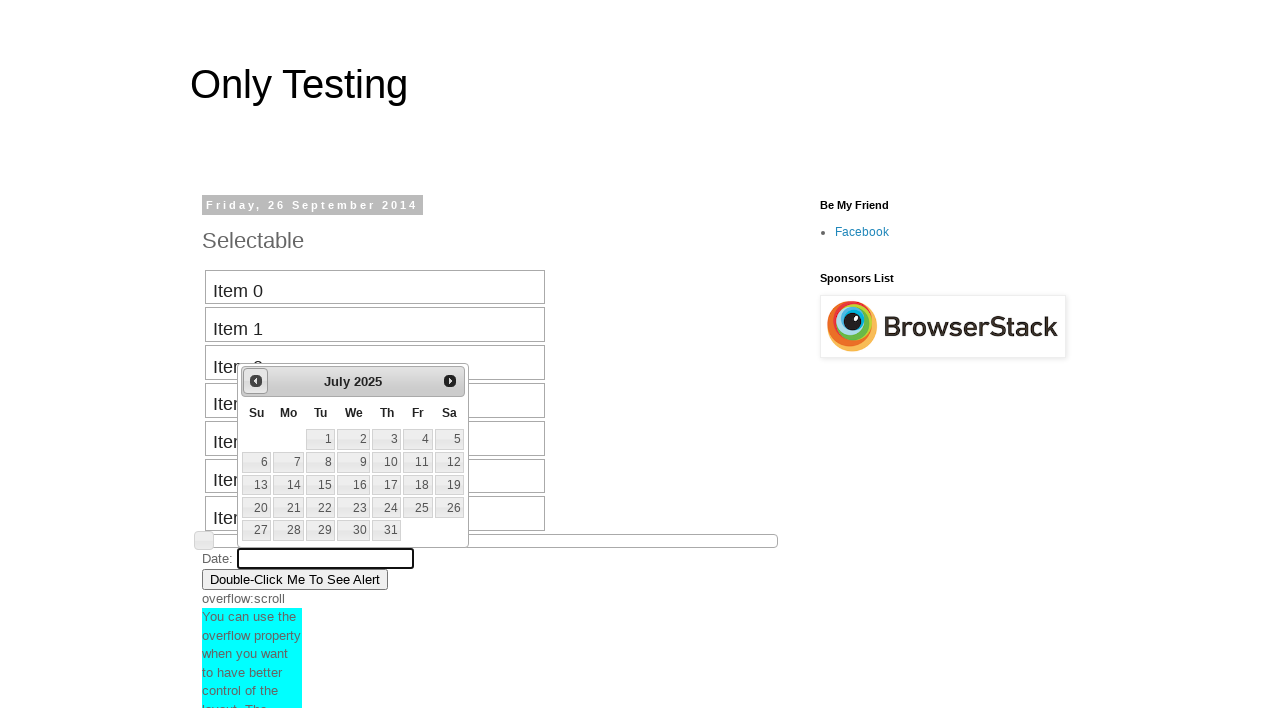

Clicked previous button to navigate backward in date picker (current: July 2025) at (256, 381) on #ui-datepicker-div a.ui-datepicker-prev span
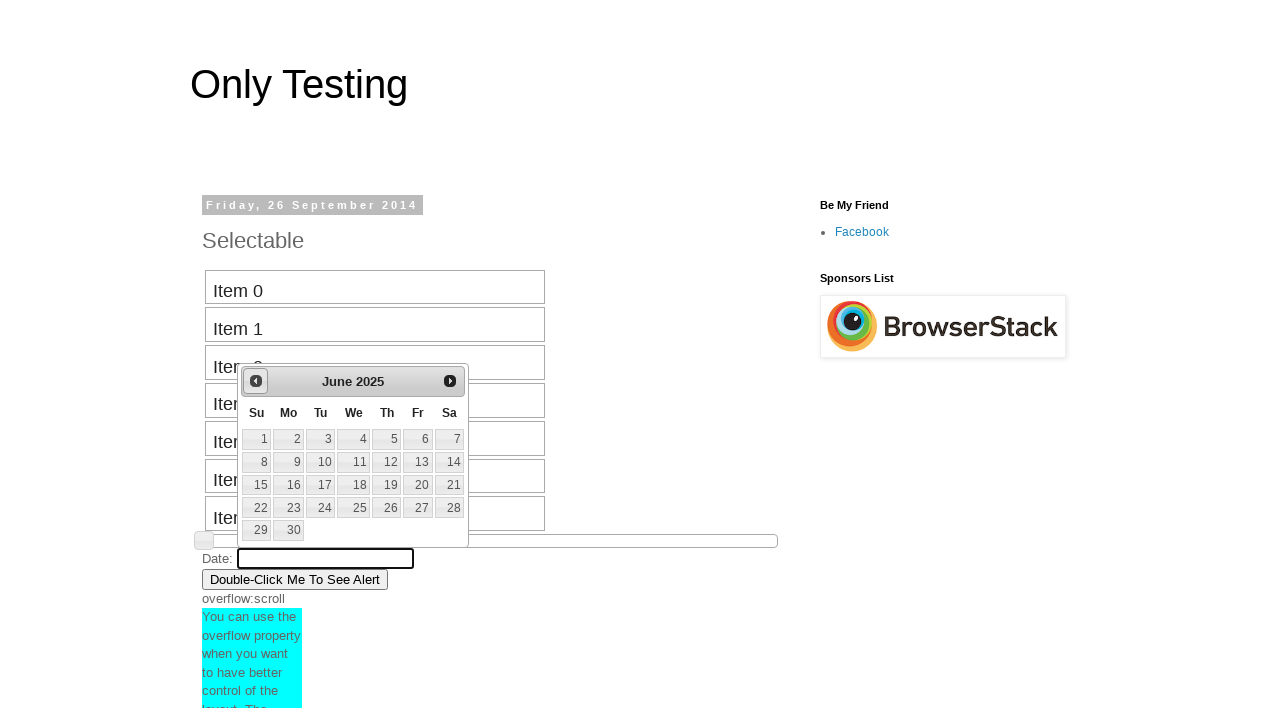

Date picker month selector is visible
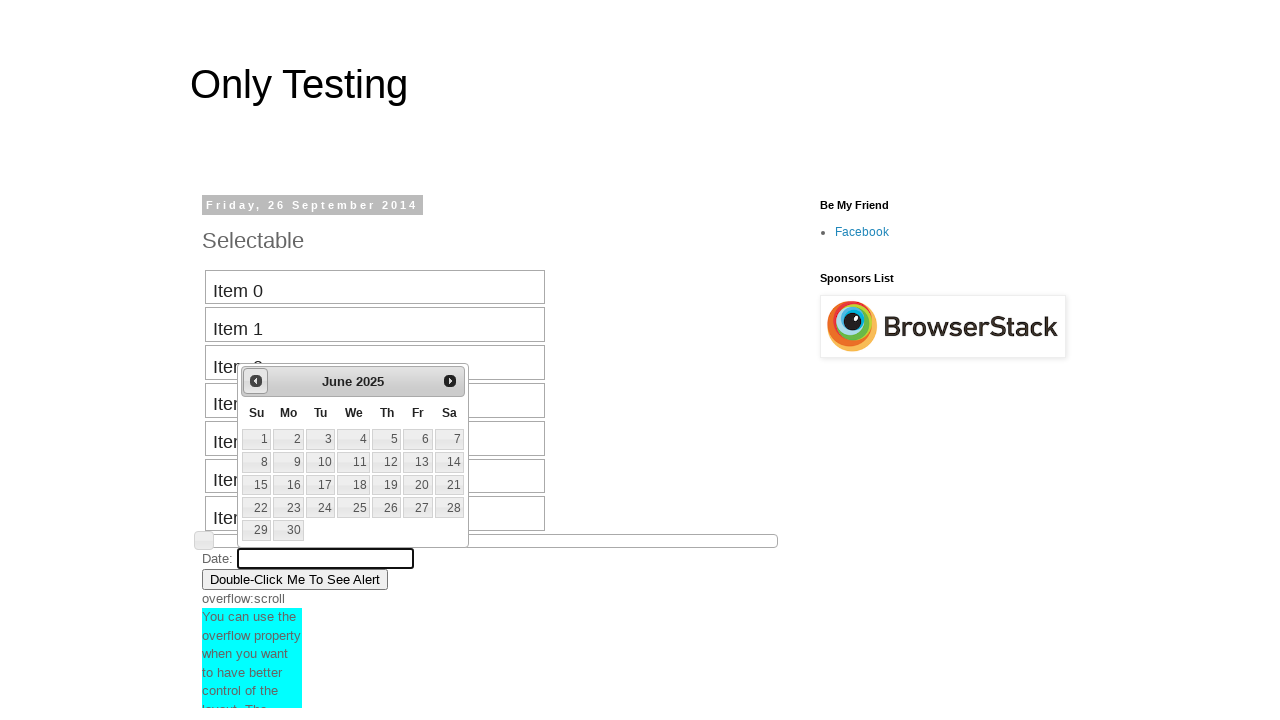

Retrieved current month from date picker: June
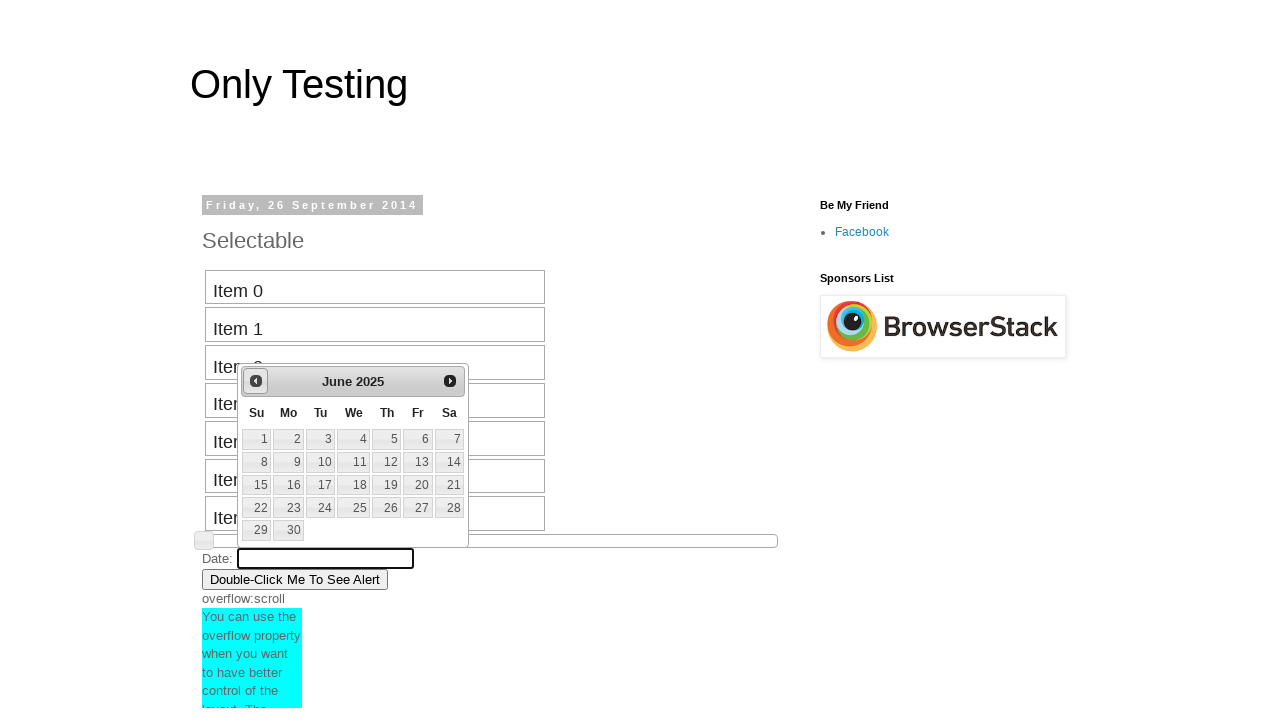

Retrieved current year from date picker: 2025
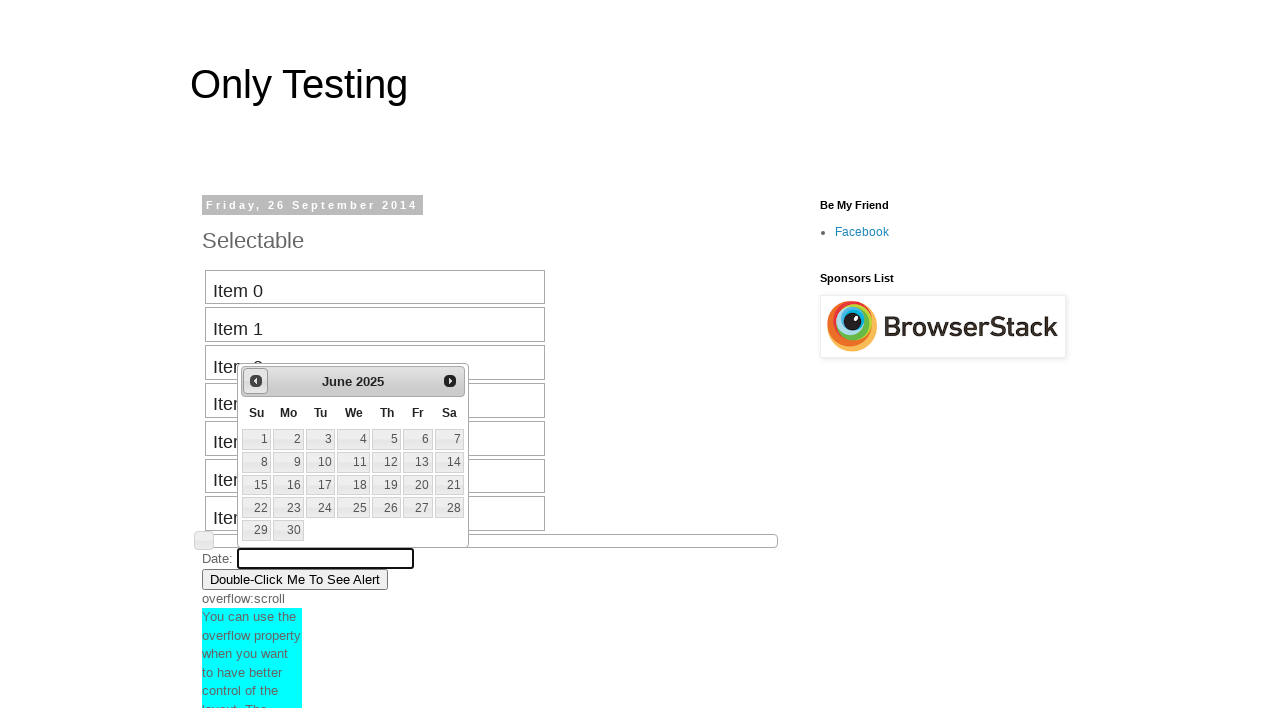

Clicked previous button to navigate backward in date picker (current: June 2025) at (256, 381) on #ui-datepicker-div a.ui-datepicker-prev span
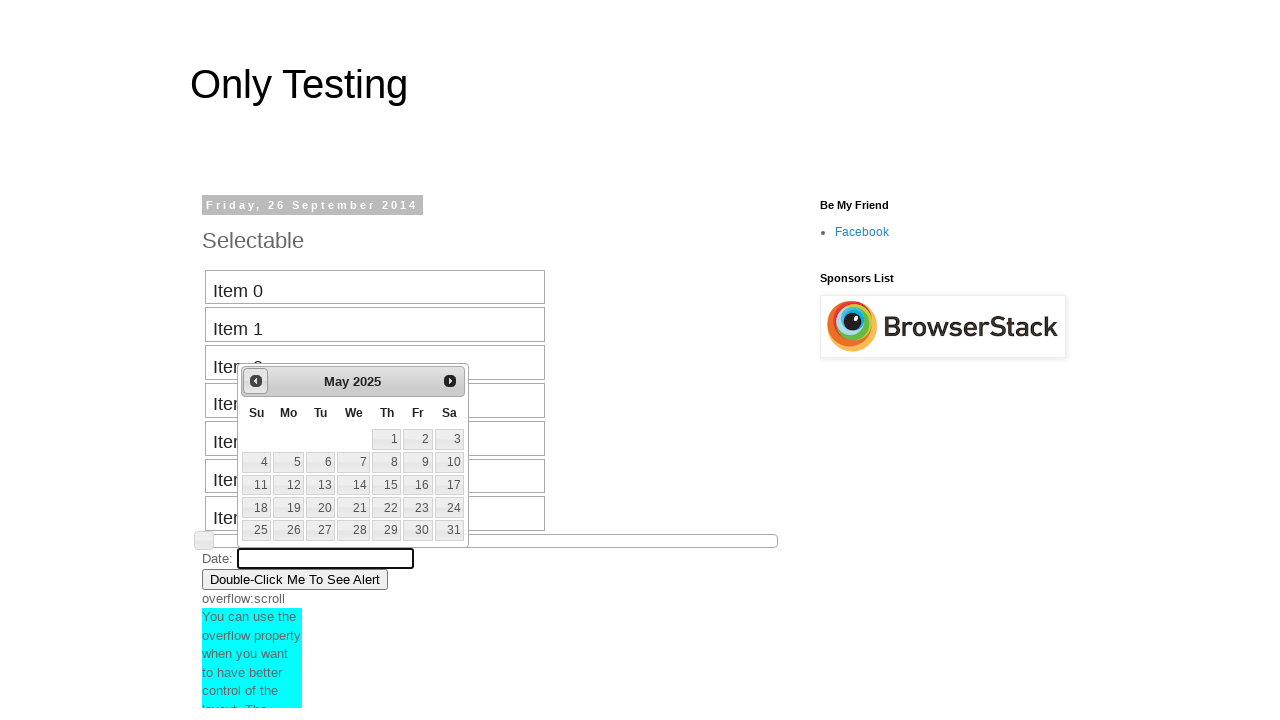

Date picker month selector is visible
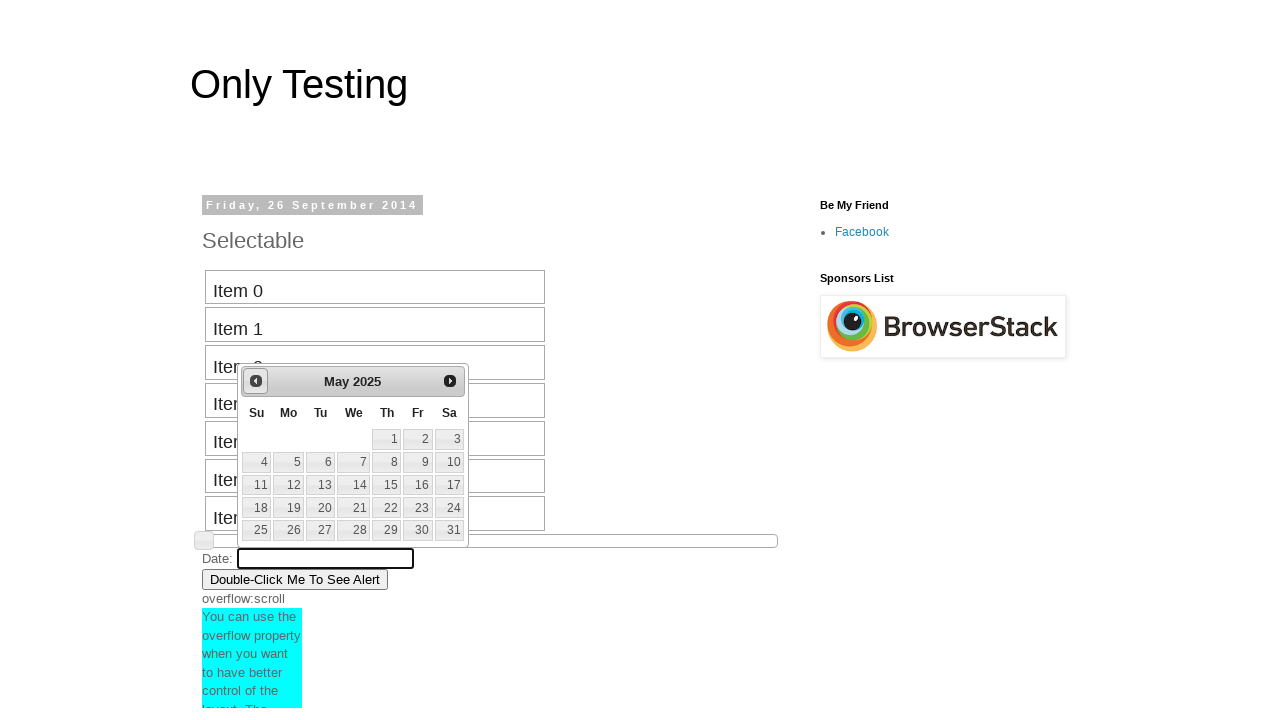

Retrieved current month from date picker: May
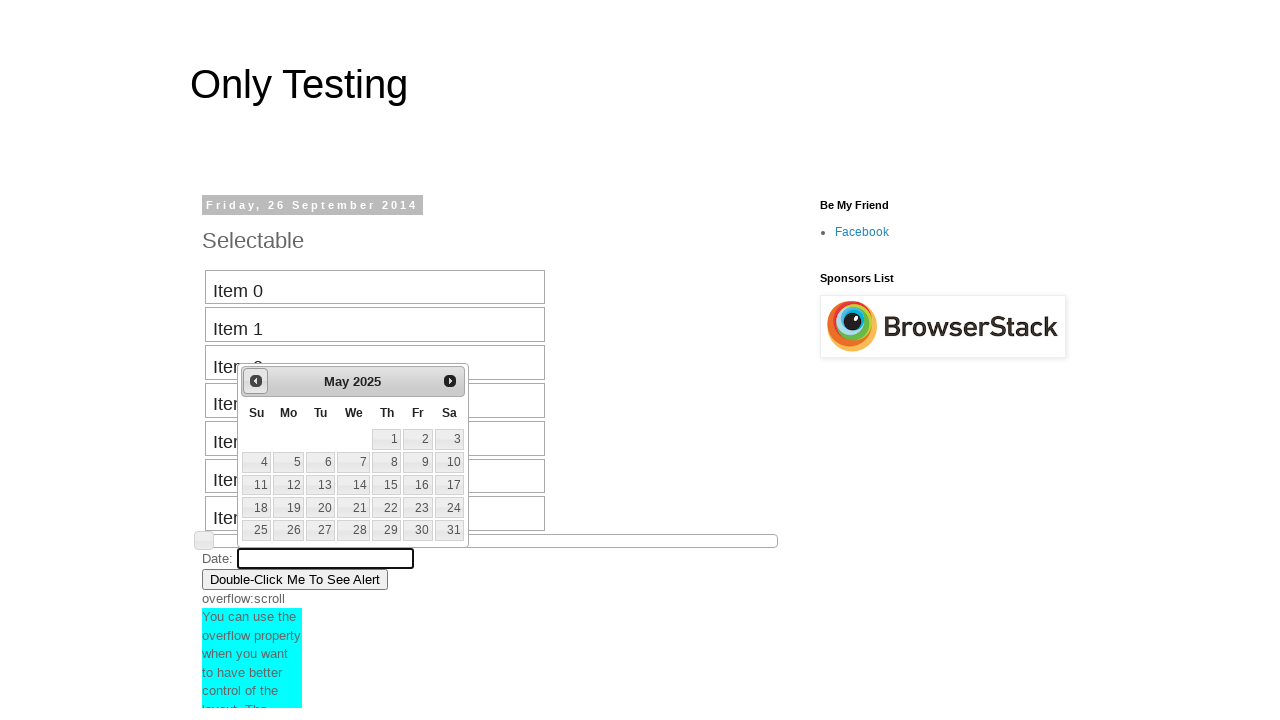

Retrieved current year from date picker: 2025
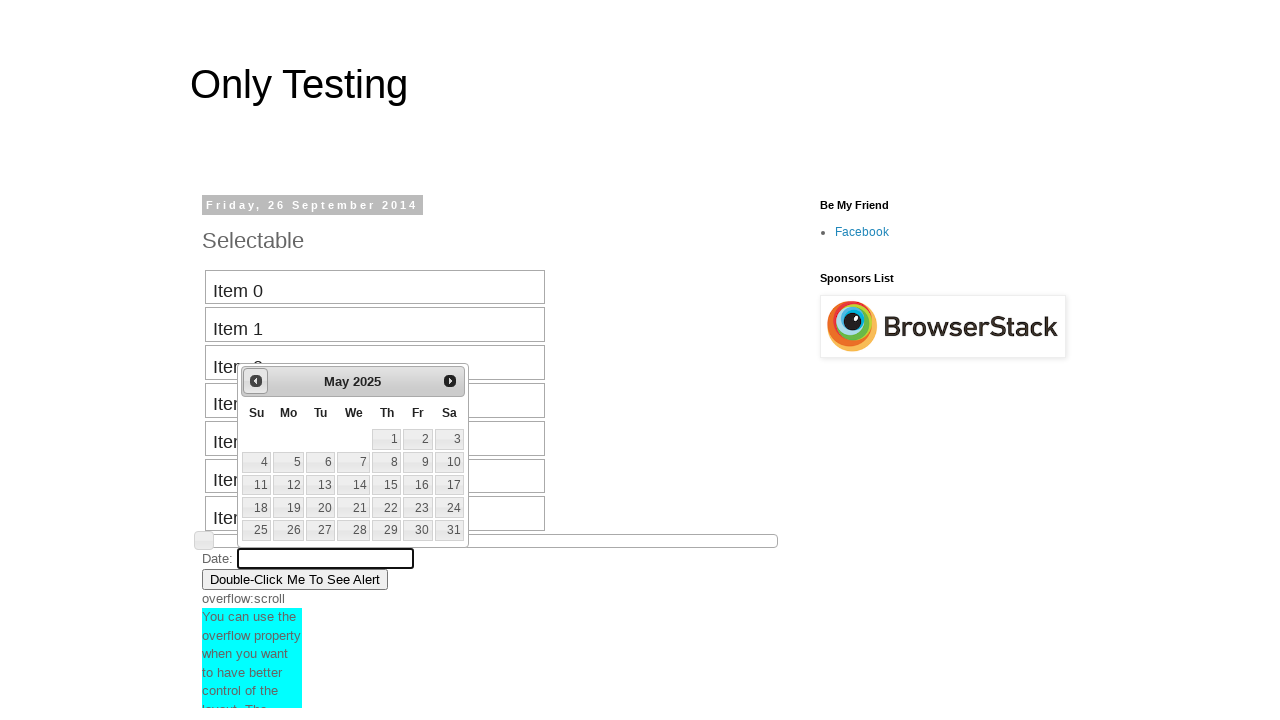

Clicked previous button to navigate backward in date picker (current: May 2025) at (256, 381) on #ui-datepicker-div a.ui-datepicker-prev span
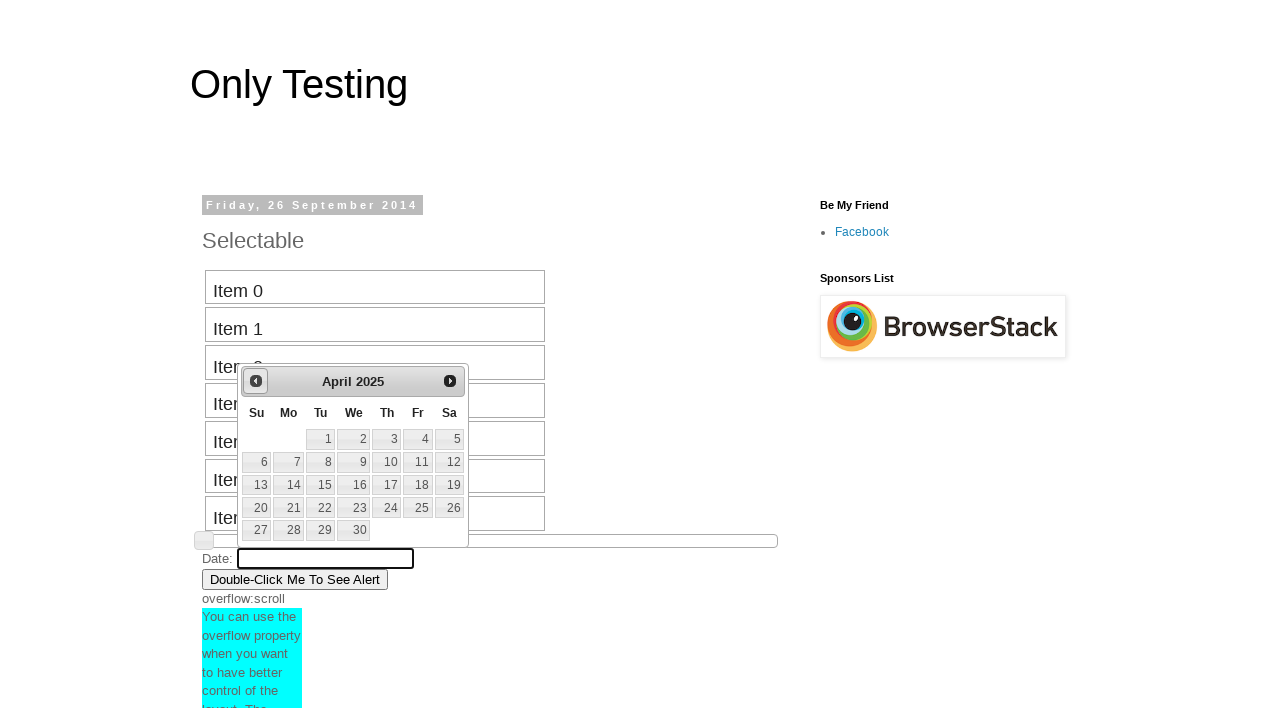

Date picker month selector is visible
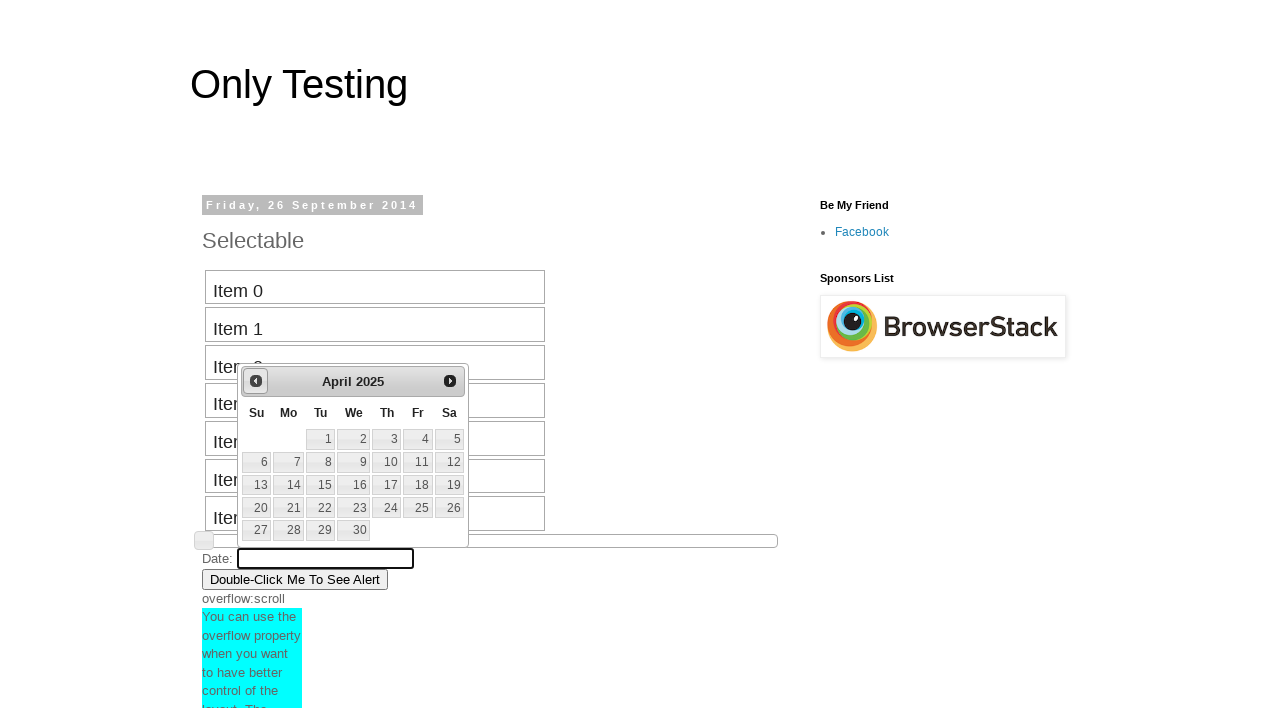

Retrieved current month from date picker: April
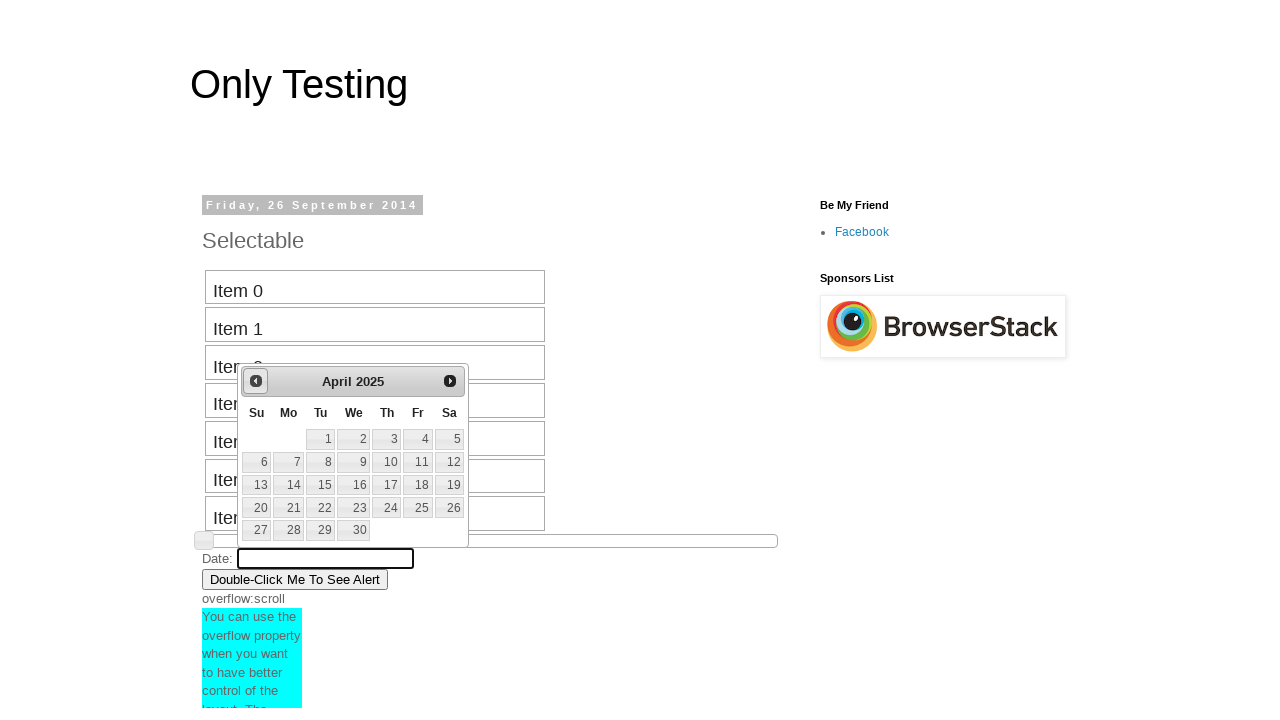

Retrieved current year from date picker: 2025
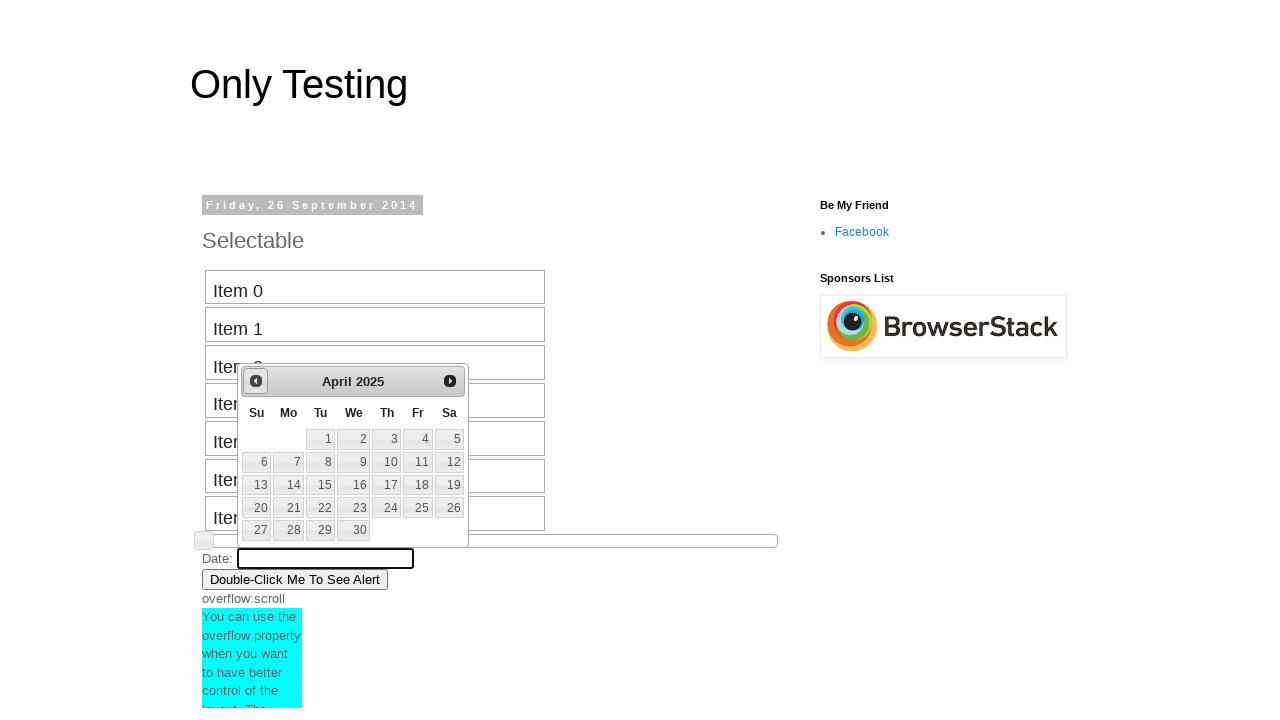

Clicked previous button to navigate backward in date picker (current: April 2025) at (256, 381) on #ui-datepicker-div a.ui-datepicker-prev span
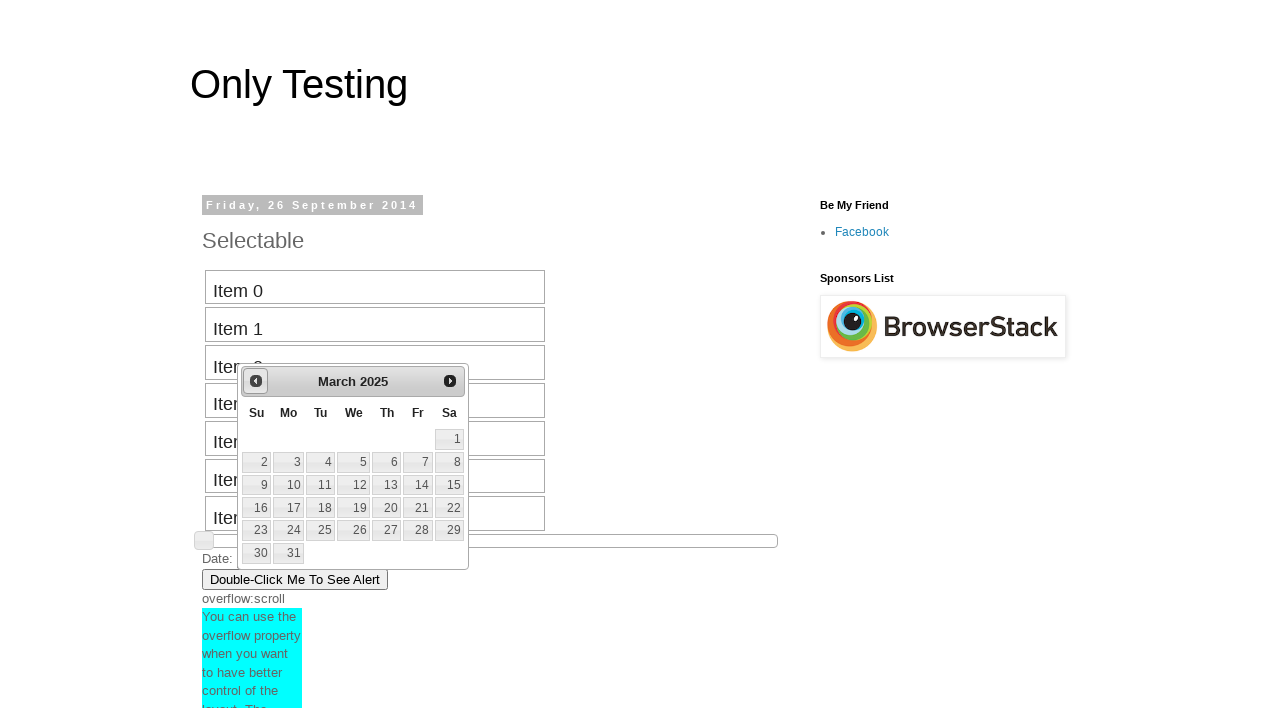

Date picker month selector is visible
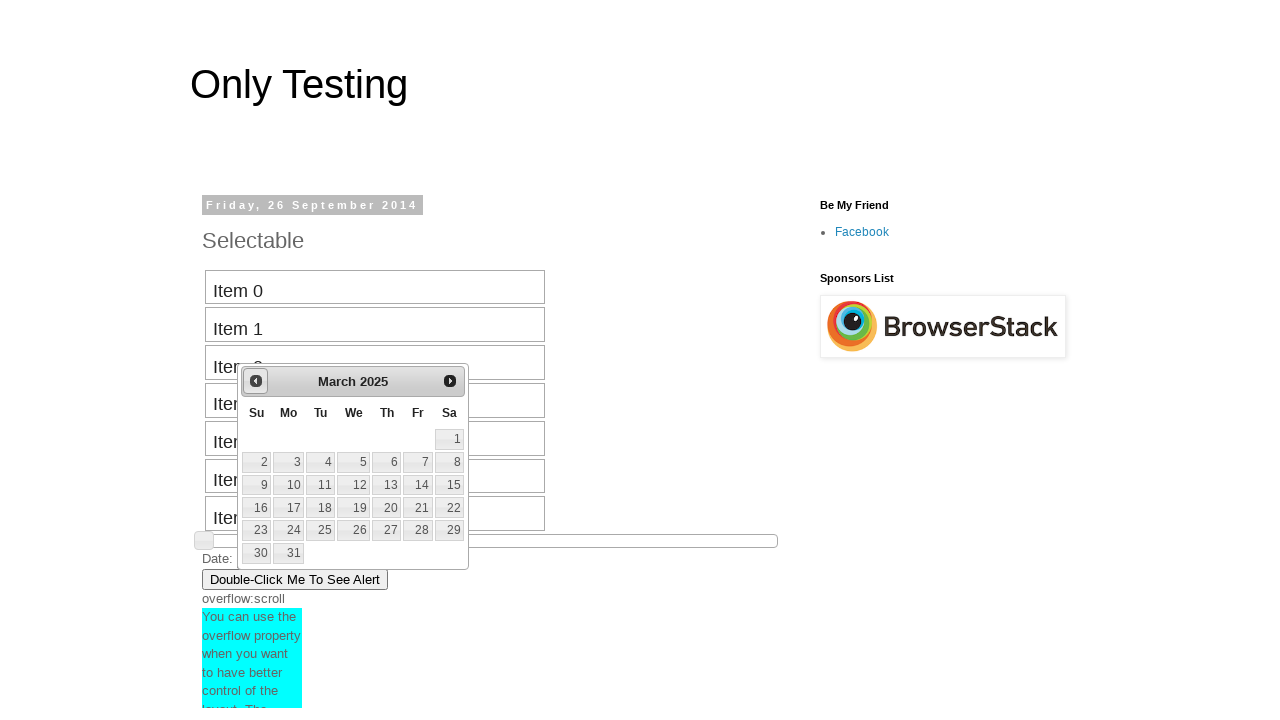

Retrieved current month from date picker: March
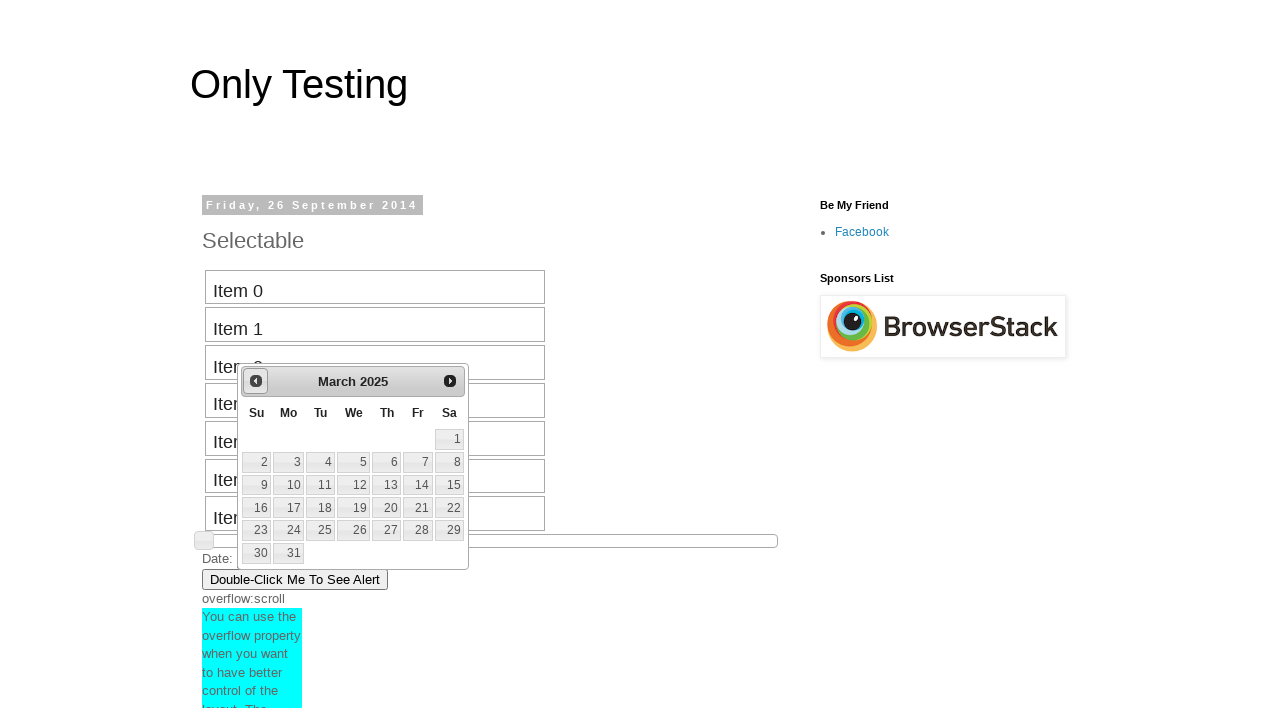

Retrieved current year from date picker: 2025
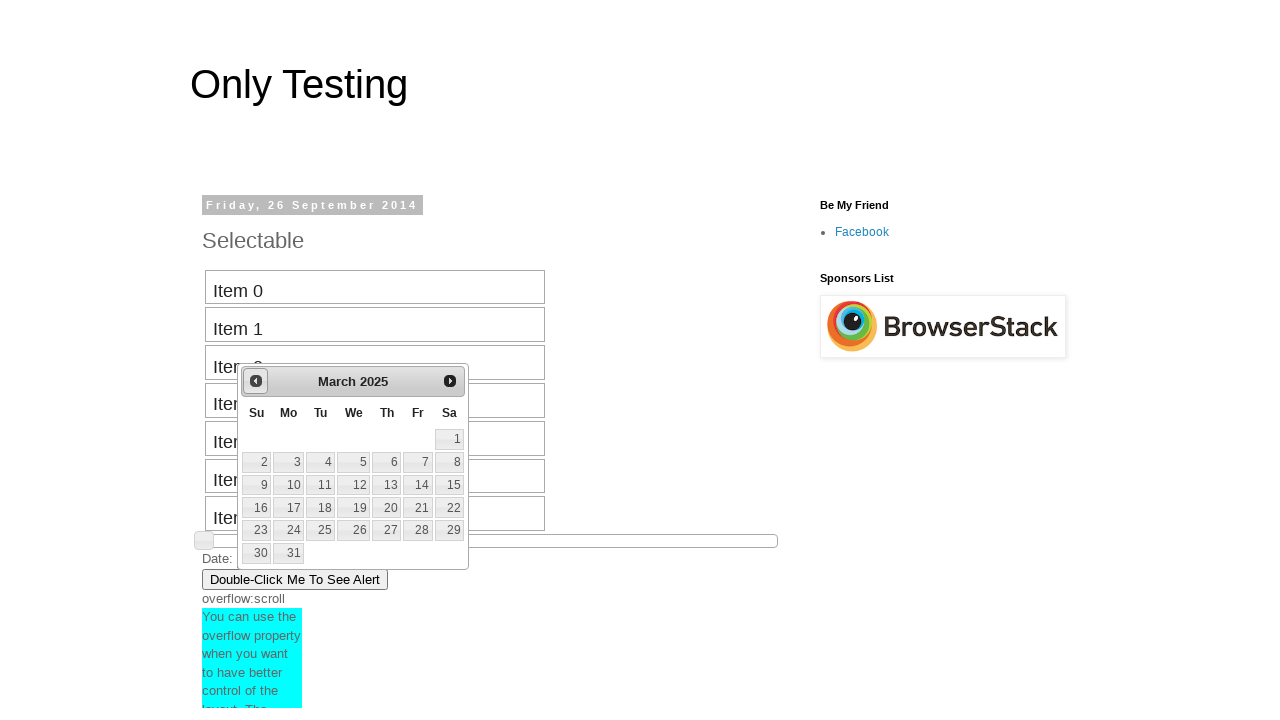

Clicked previous button to navigate backward in date picker (current: March 2025) at (256, 381) on #ui-datepicker-div a.ui-datepicker-prev span
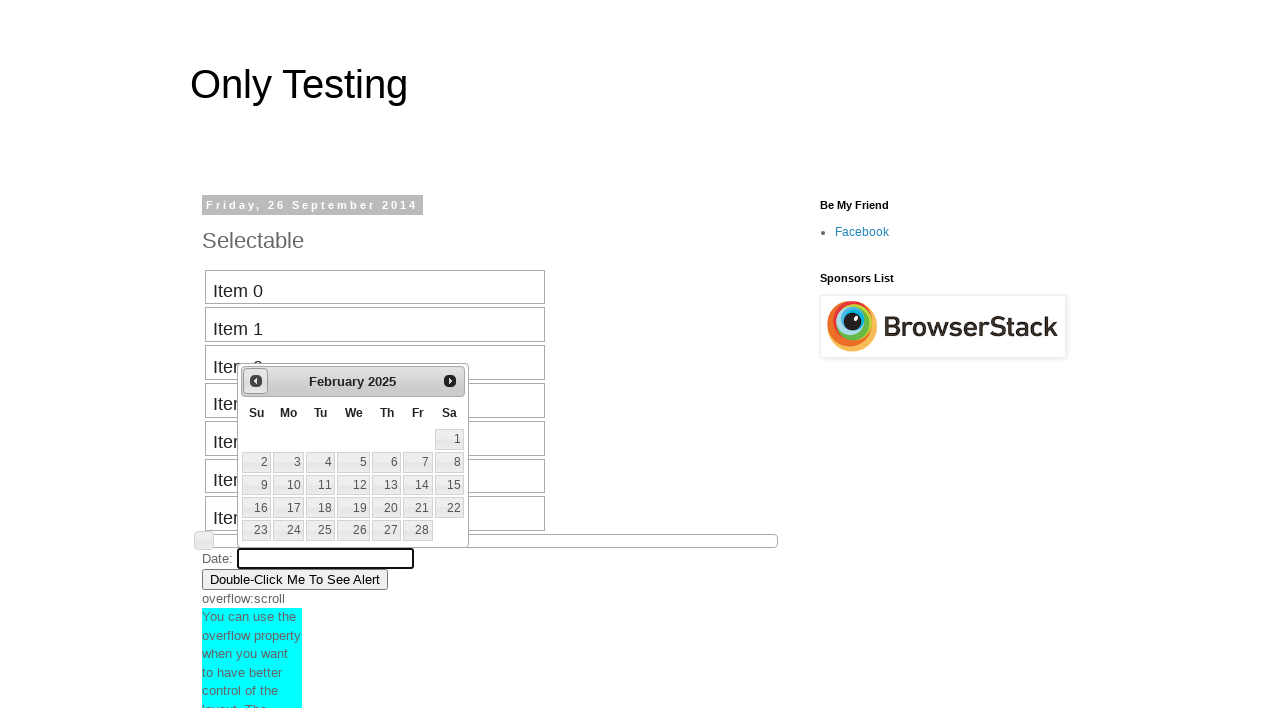

Date picker month selector is visible
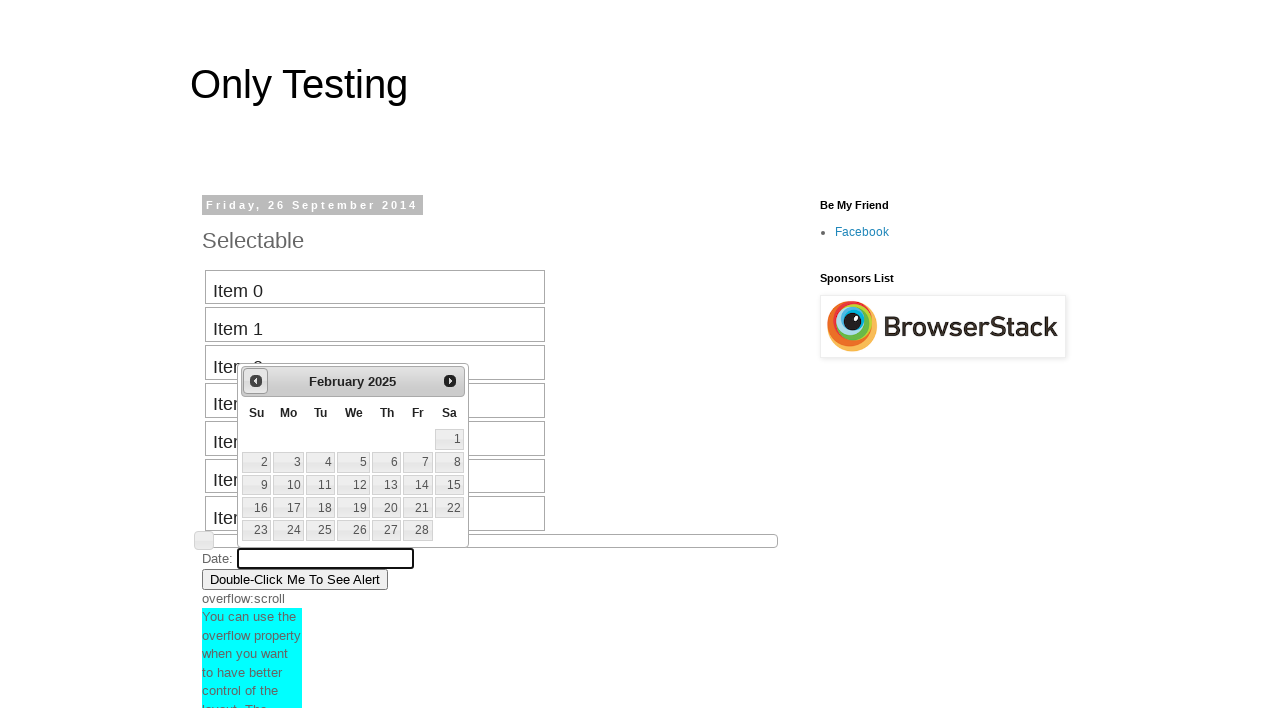

Retrieved current month from date picker: February
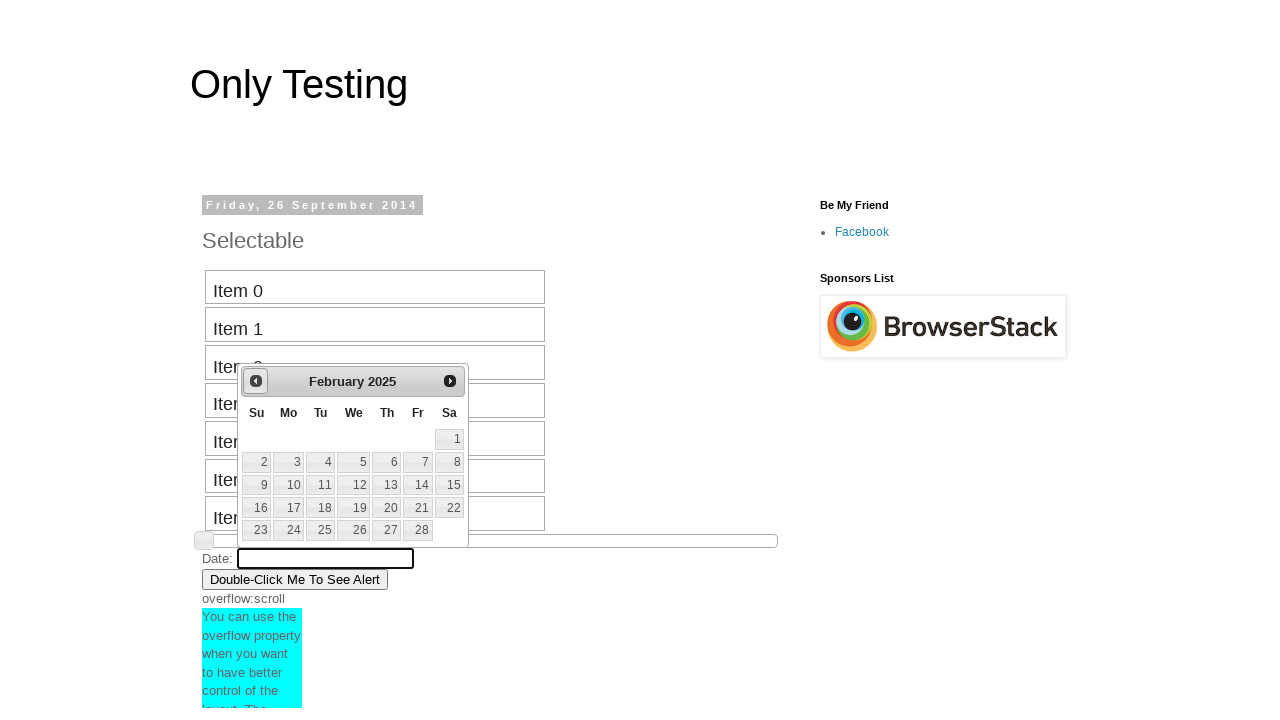

Retrieved current year from date picker: 2025
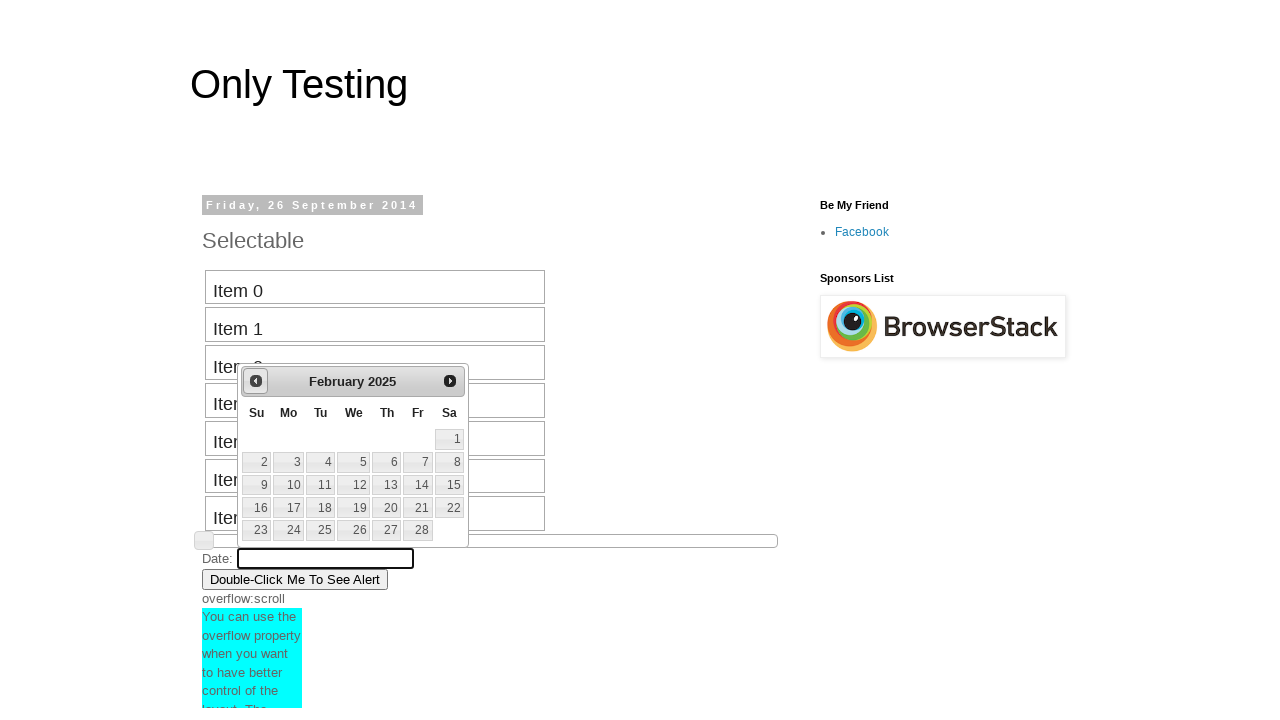

Clicked previous button to navigate backward in date picker (current: February 2025) at (256, 381) on #ui-datepicker-div a.ui-datepicker-prev span
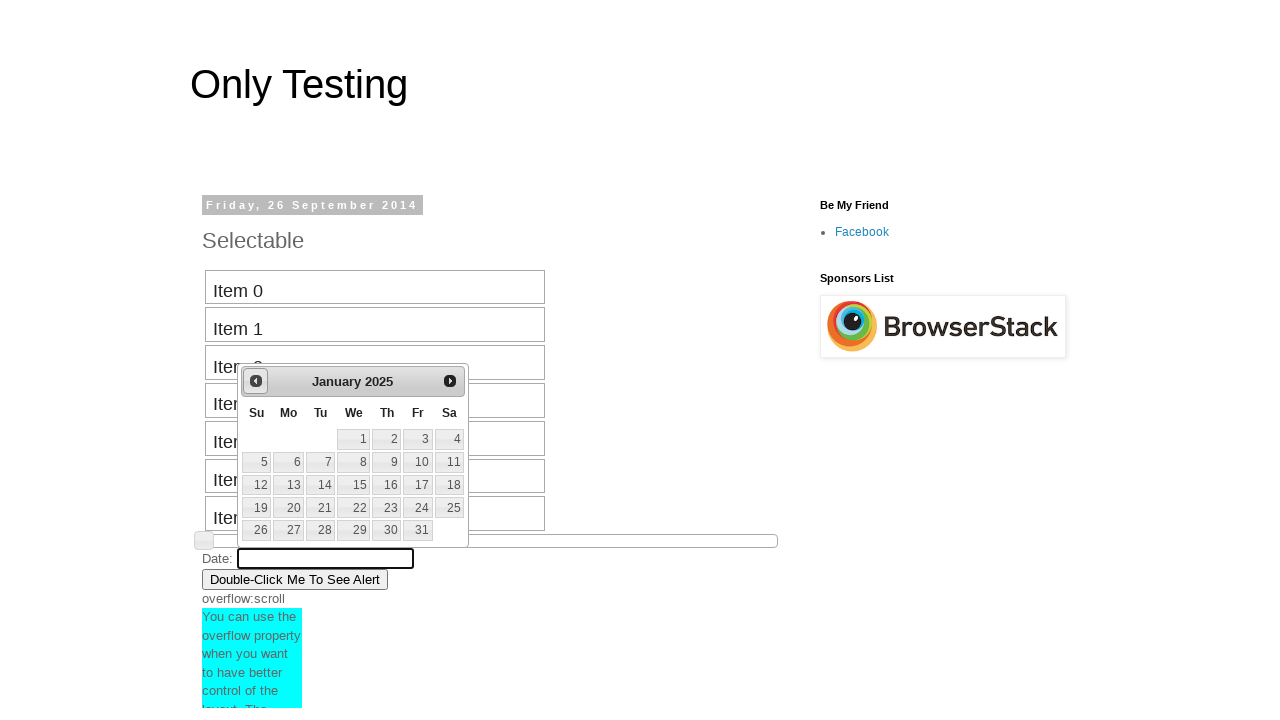

Date picker month selector is visible
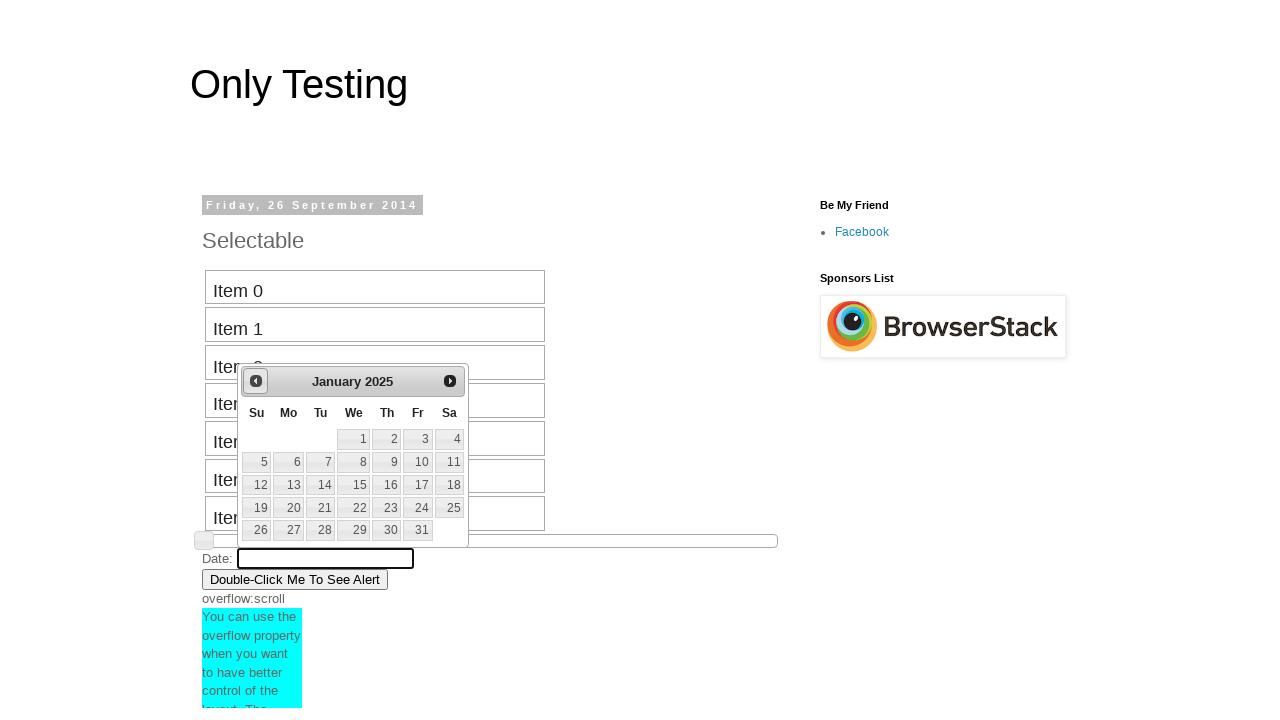

Retrieved current month from date picker: January
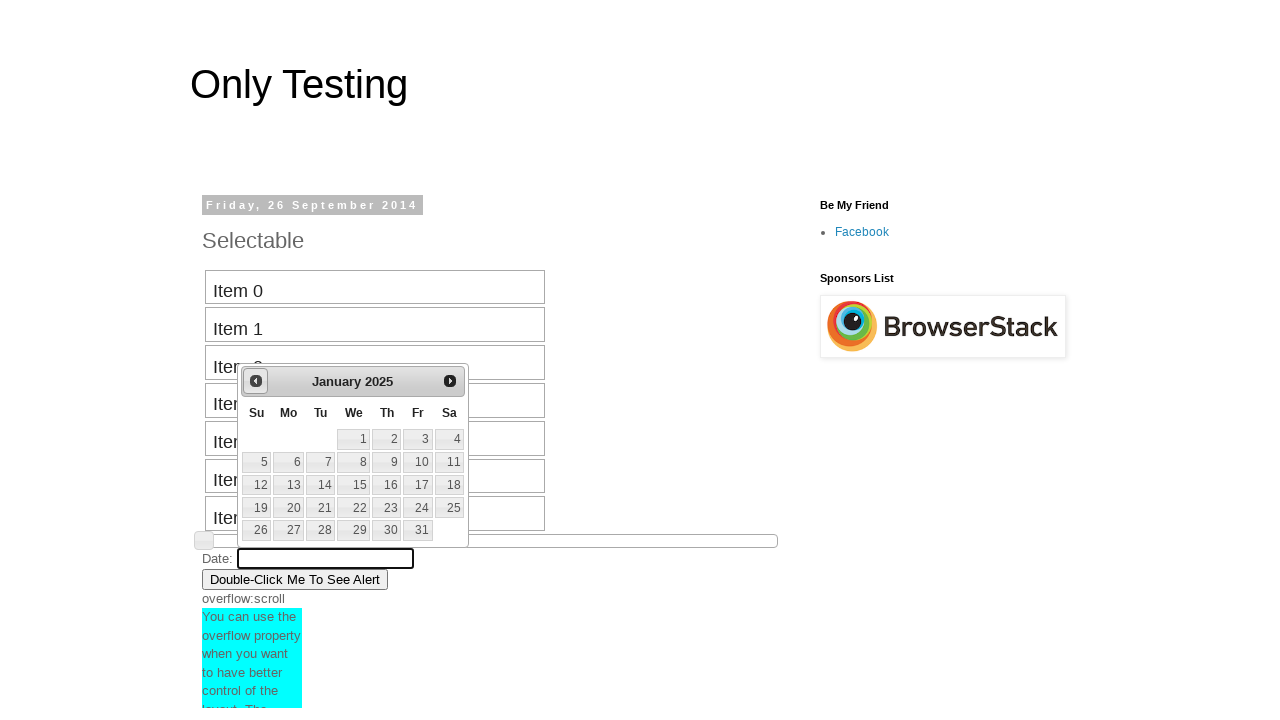

Retrieved current year from date picker: 2025
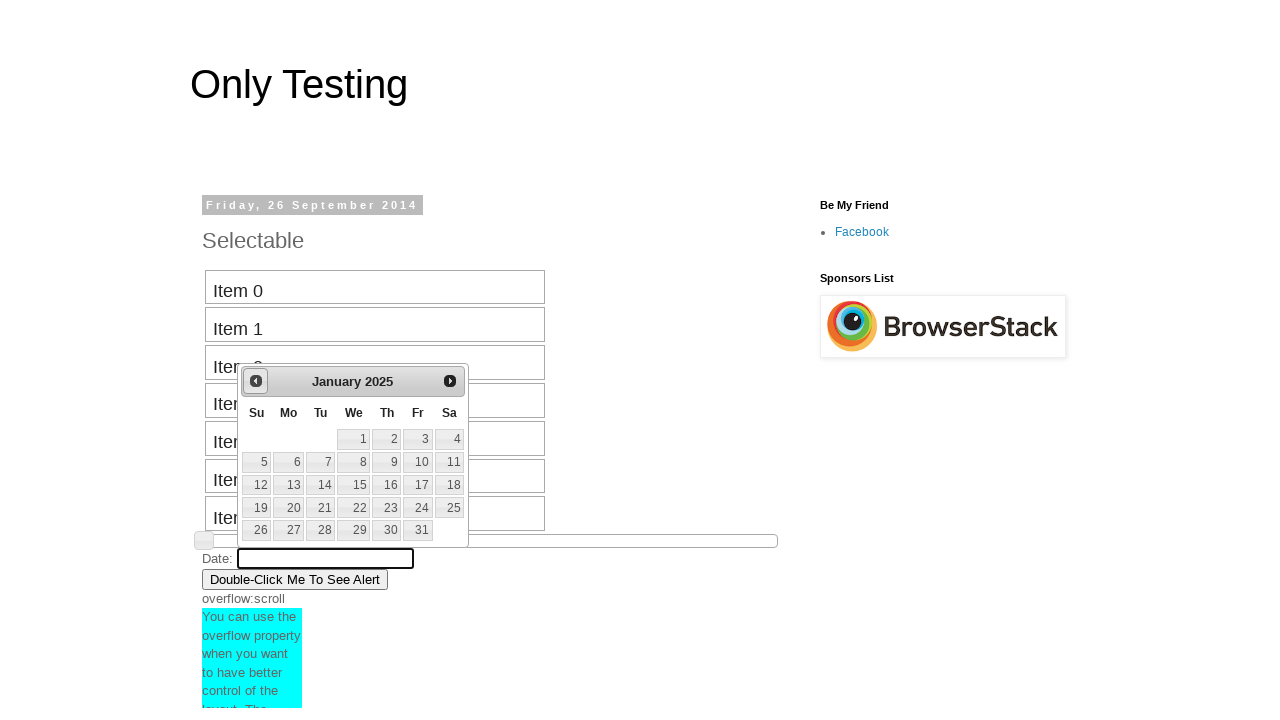

Clicked previous button to navigate backward in date picker (current: January 2025) at (256, 381) on #ui-datepicker-div a.ui-datepicker-prev span
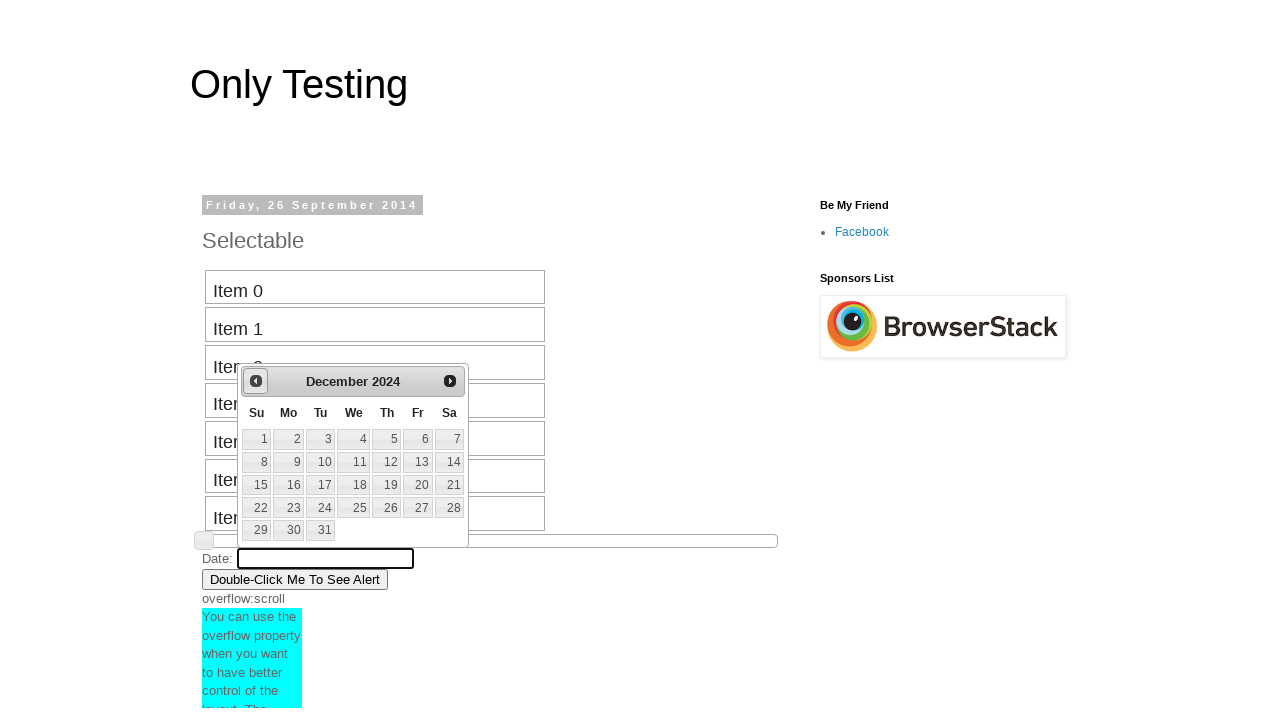

Date picker month selector is visible
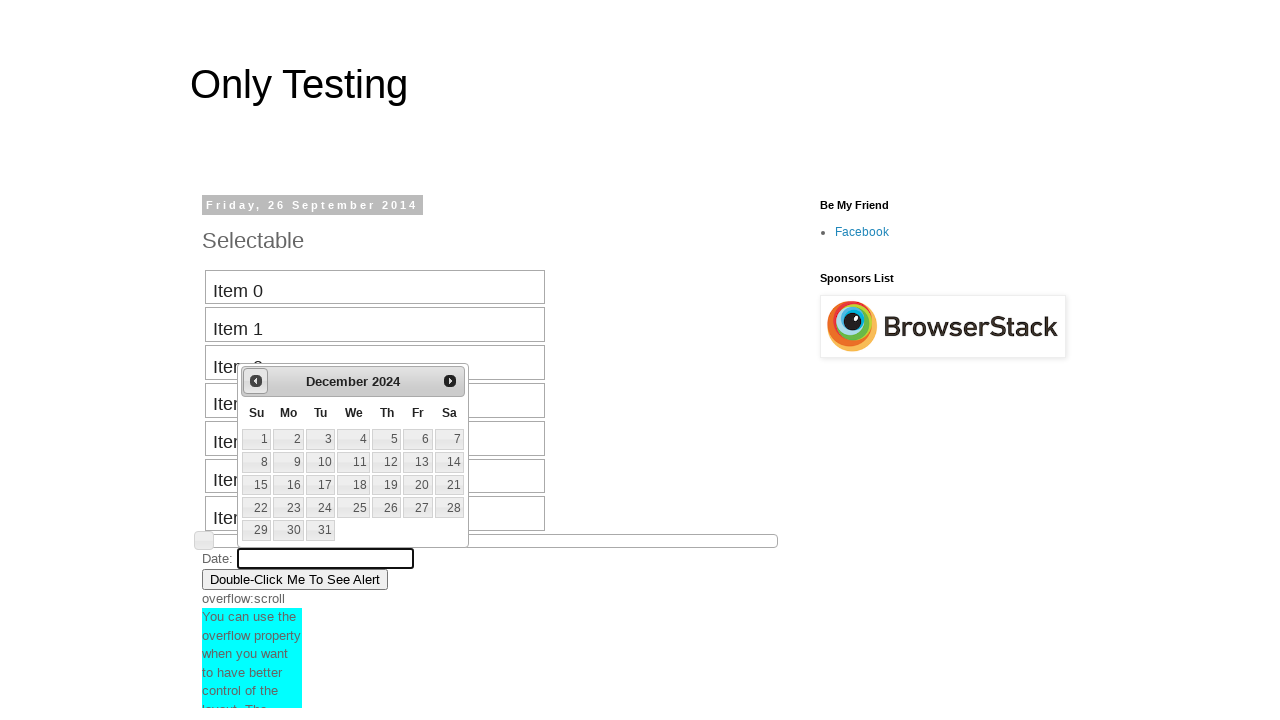

Retrieved current month from date picker: December
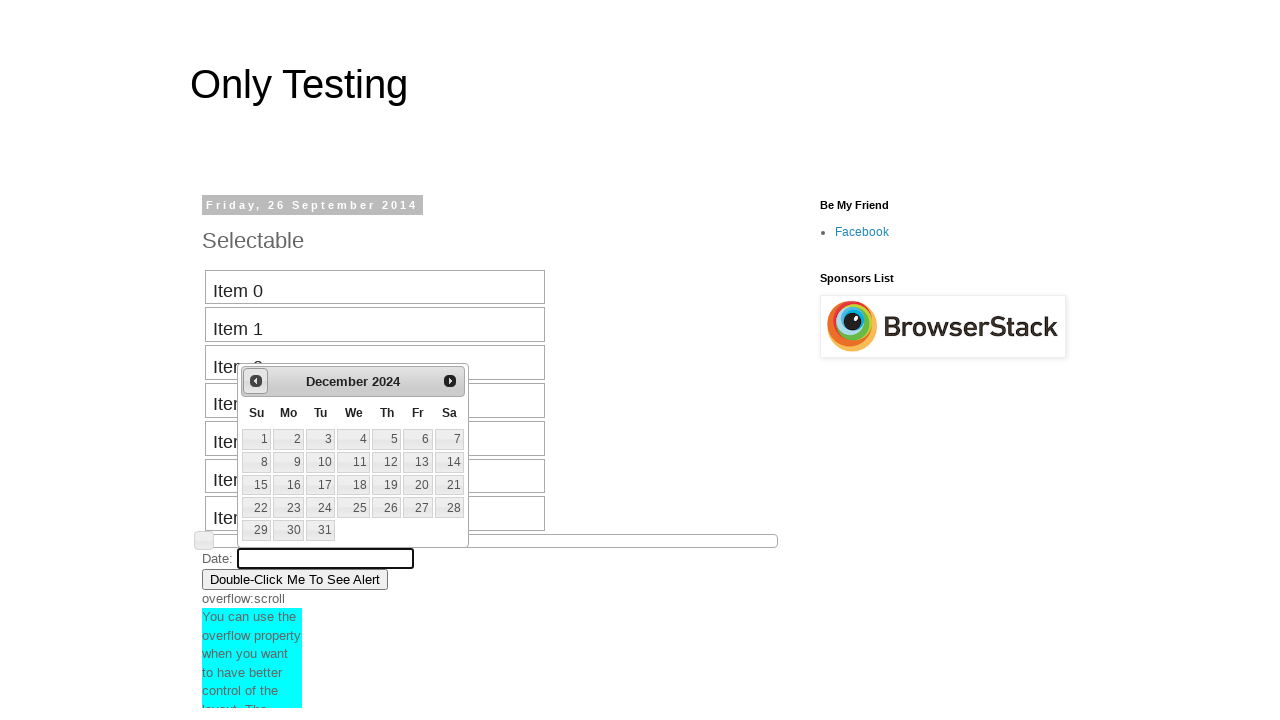

Retrieved current year from date picker: 2024
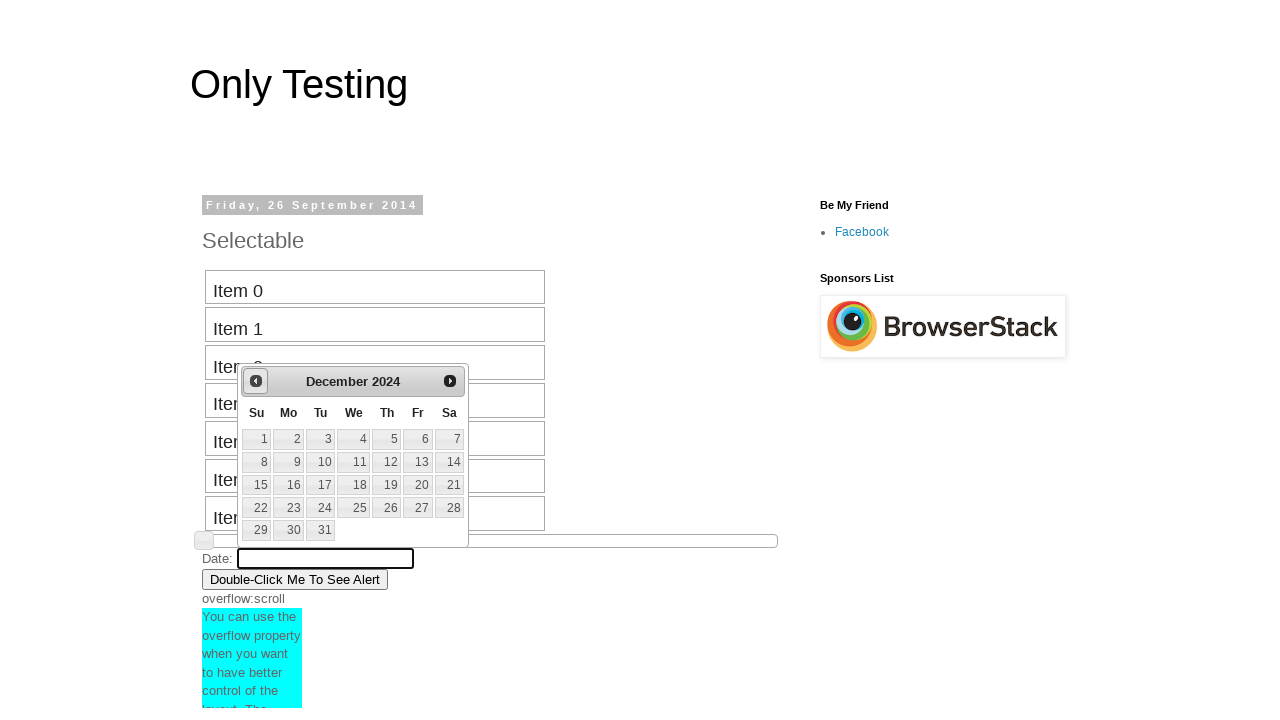

Clicked previous button to navigate backward in date picker (current: December 2024) at (256, 381) on #ui-datepicker-div a.ui-datepicker-prev span
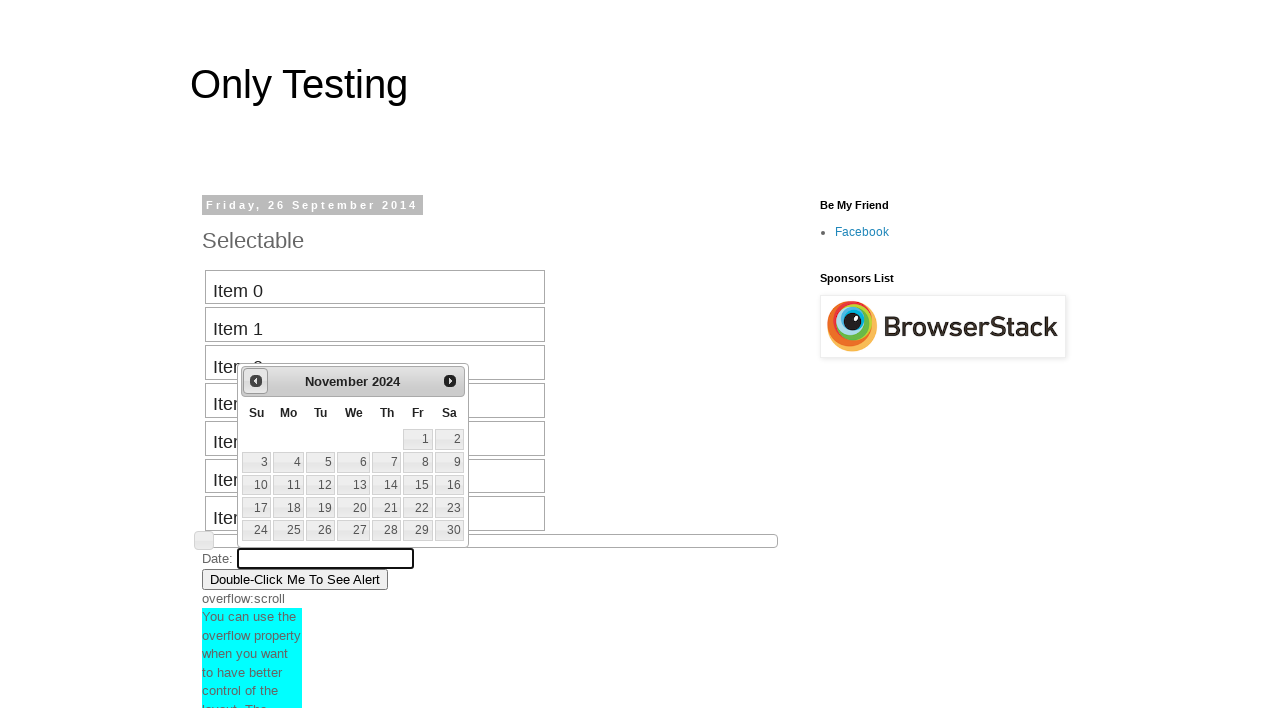

Date picker month selector is visible
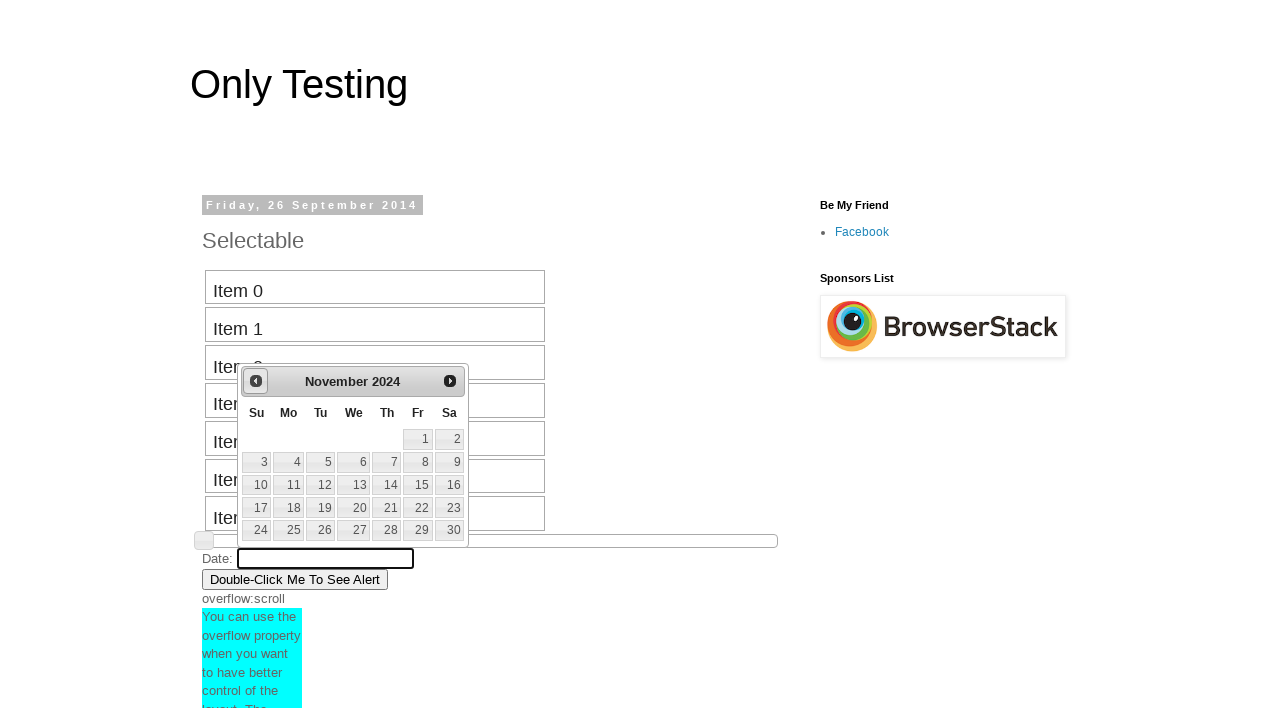

Retrieved current month from date picker: November
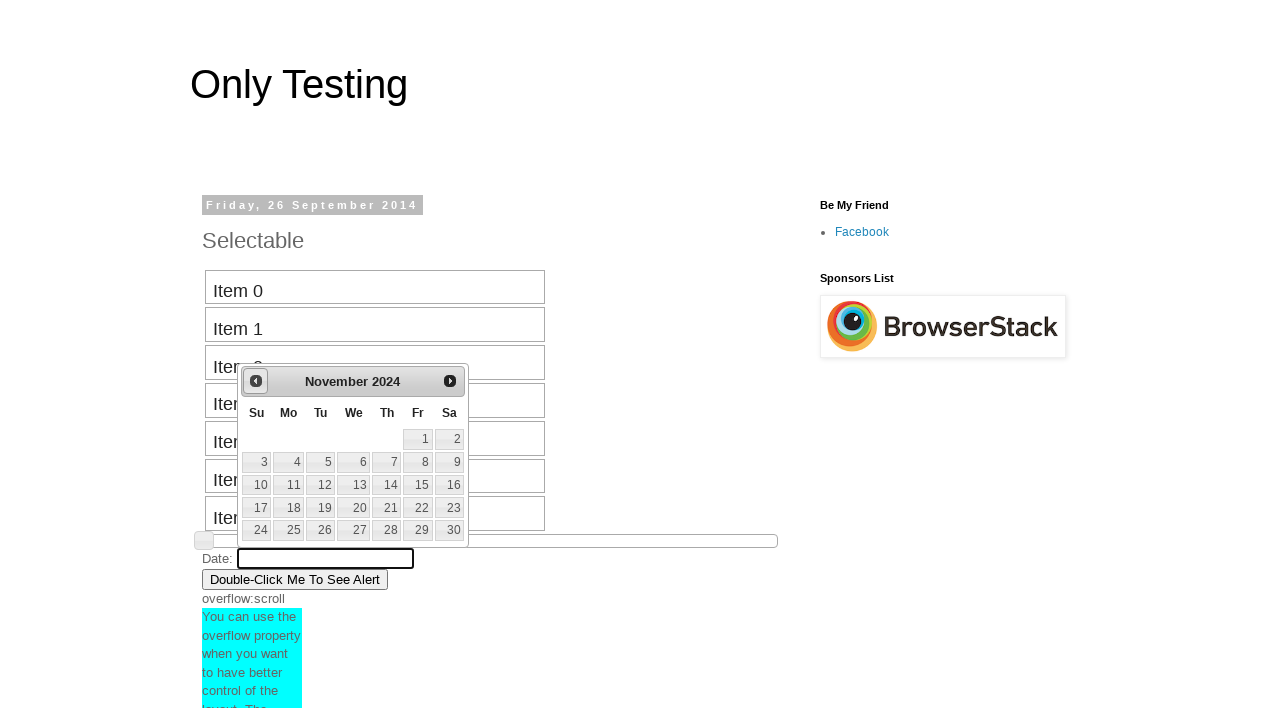

Retrieved current year from date picker: 2024
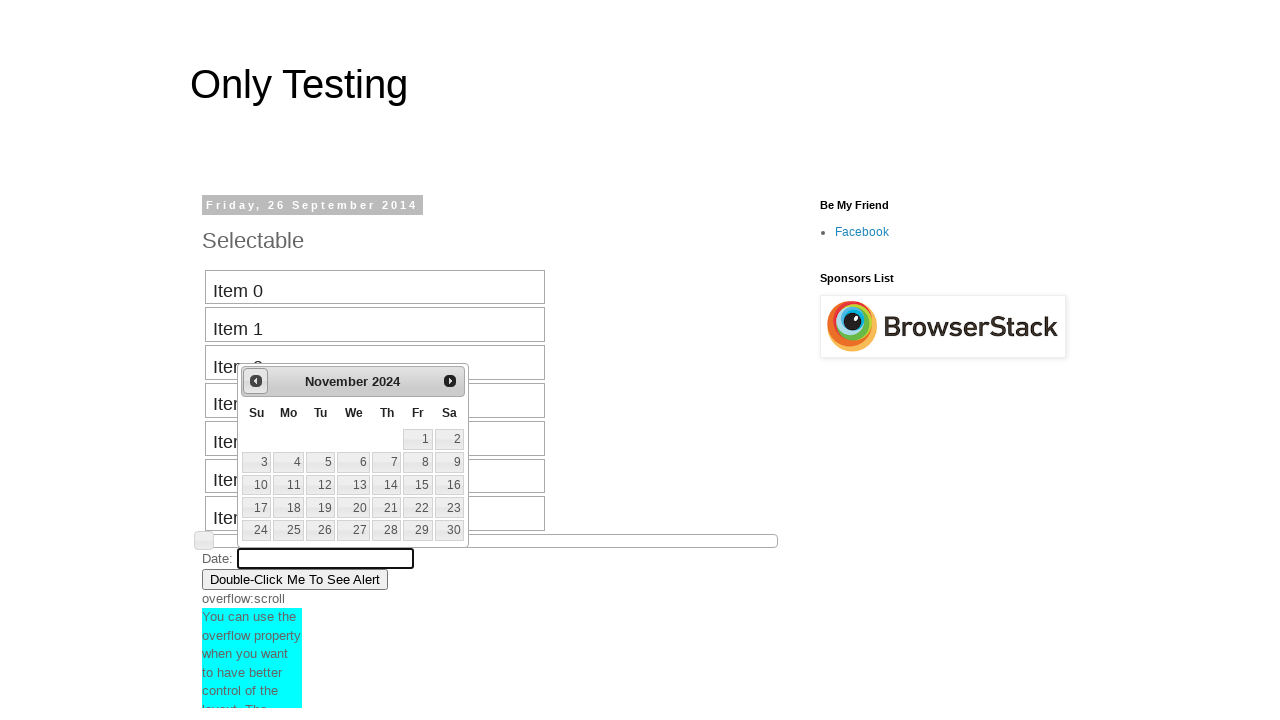

Clicked previous button to navigate backward in date picker (current: November 2024) at (256, 381) on #ui-datepicker-div a.ui-datepicker-prev span
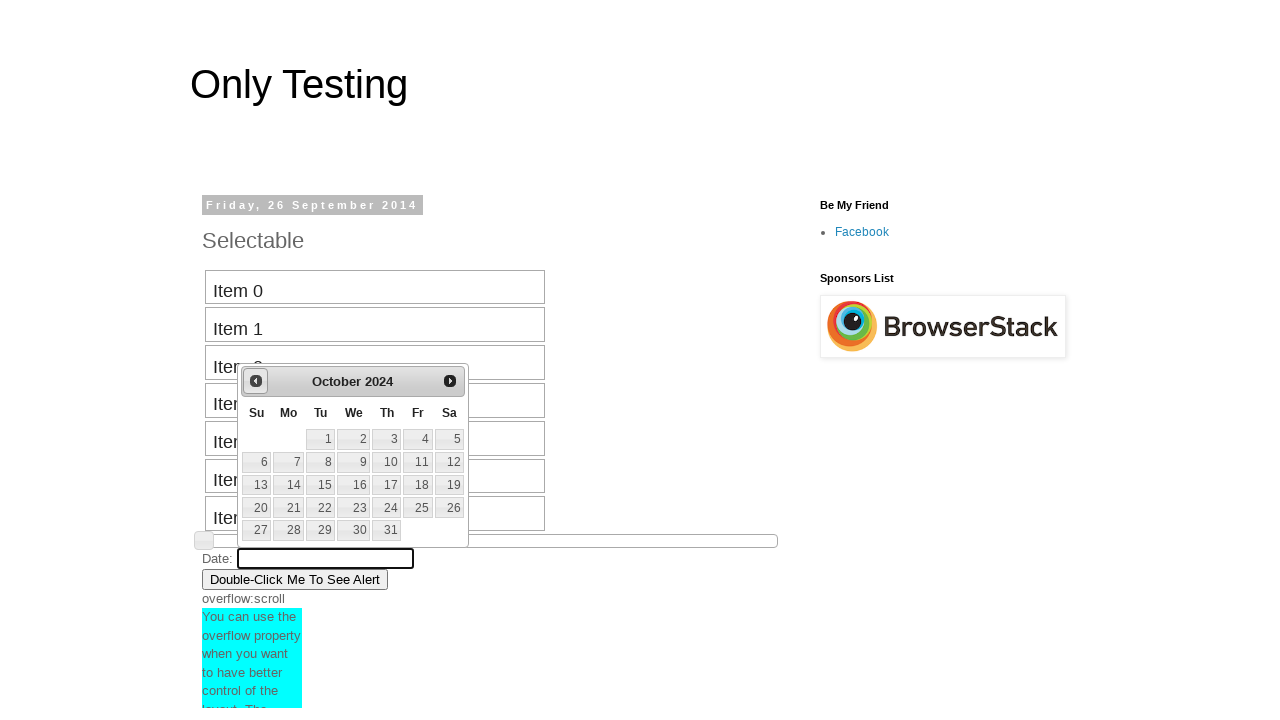

Date picker month selector is visible
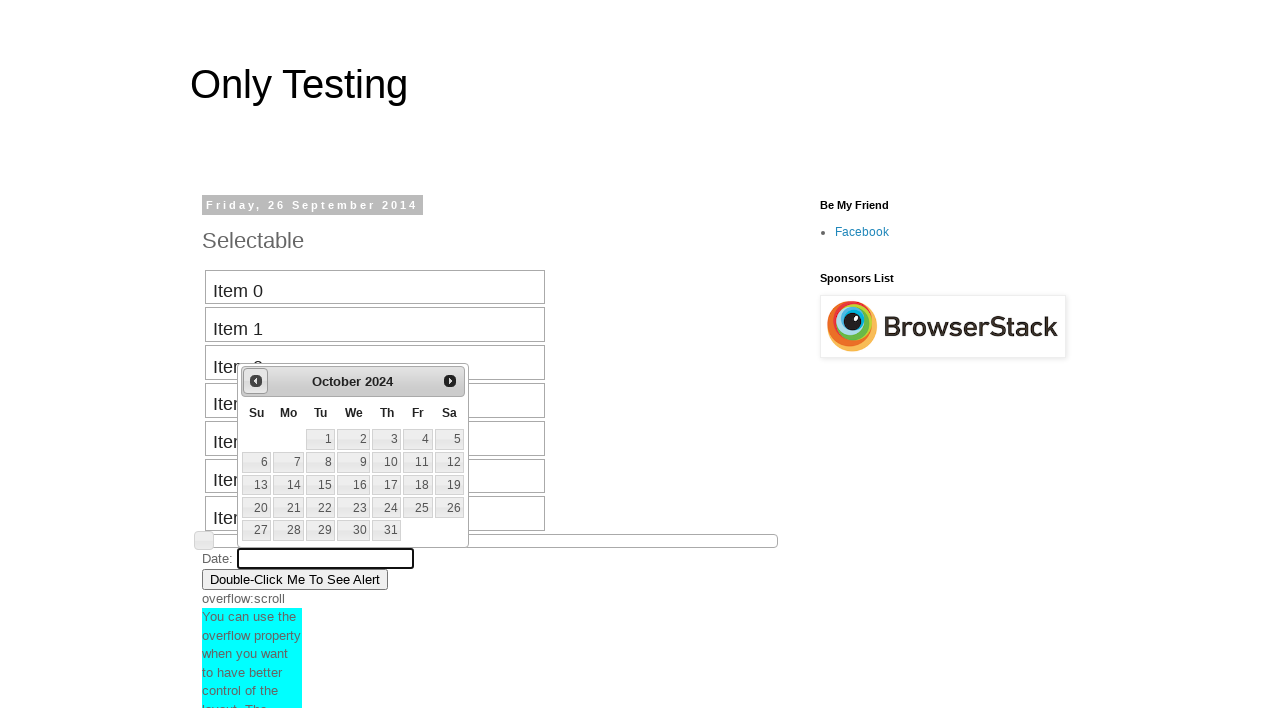

Retrieved current month from date picker: October
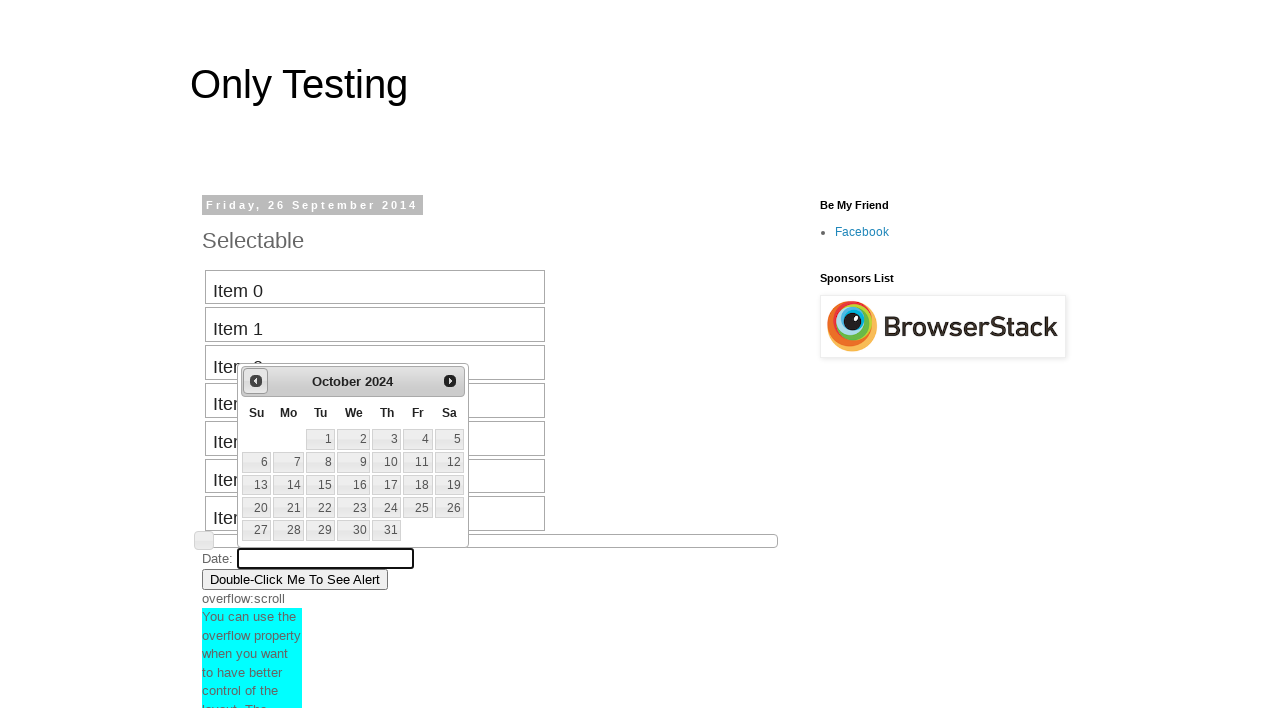

Retrieved current year from date picker: 2024
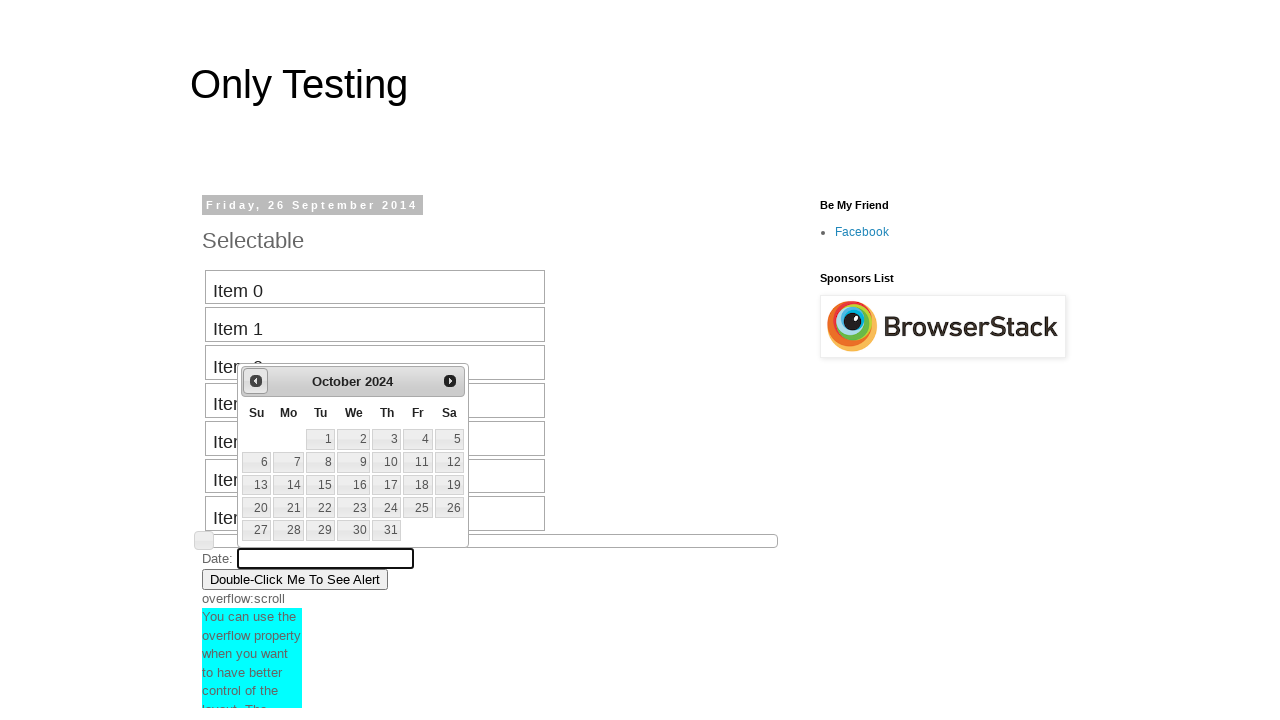

Clicked previous button to navigate backward in date picker (current: October 2024) at (256, 381) on #ui-datepicker-div a.ui-datepicker-prev span
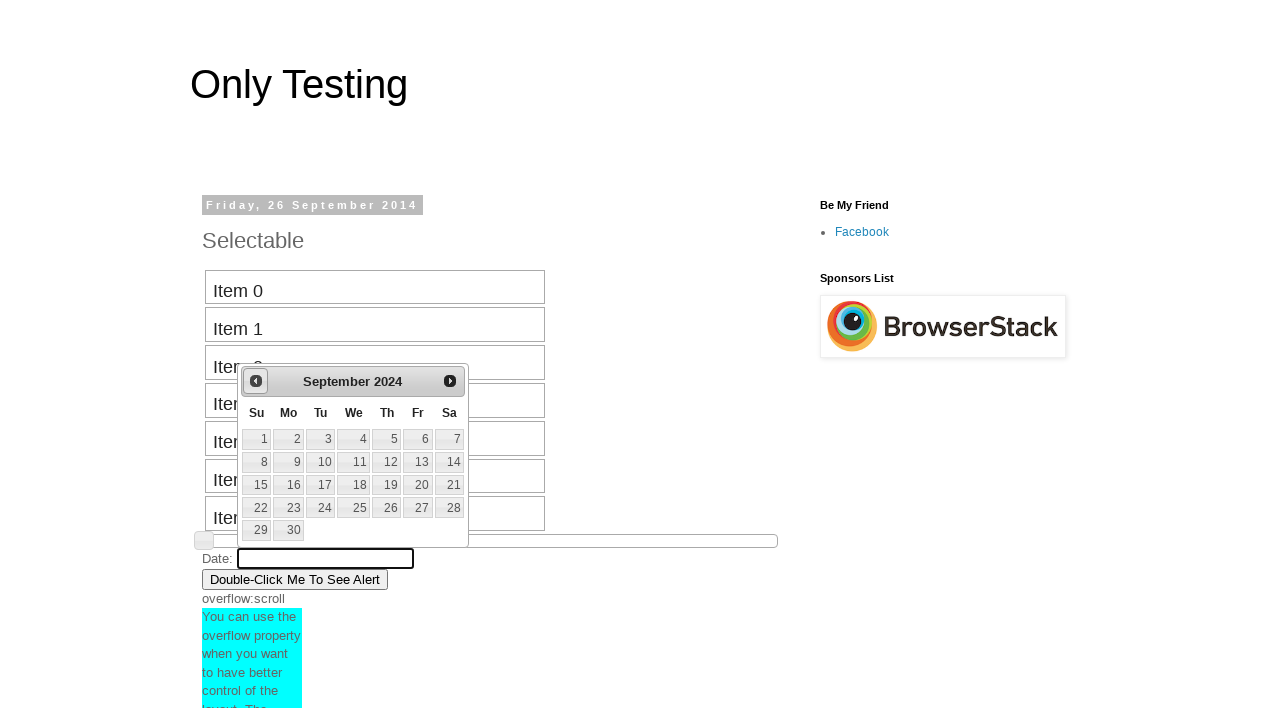

Date picker month selector is visible
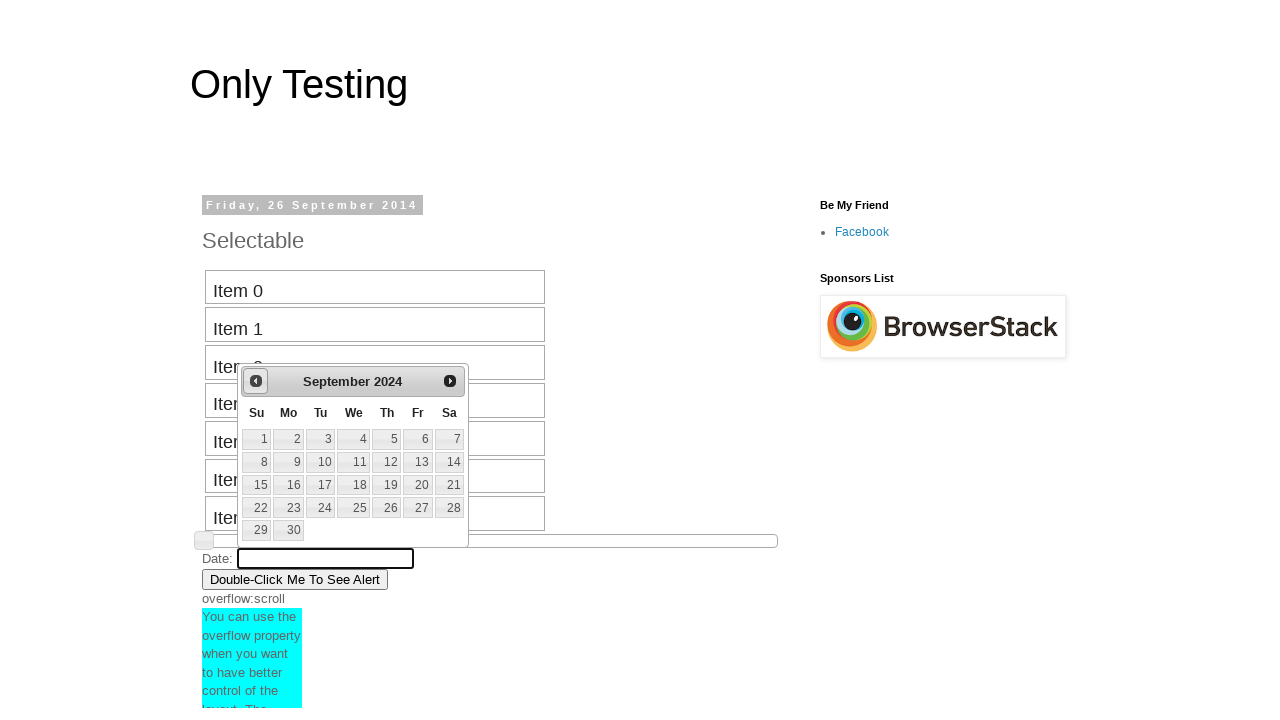

Retrieved current month from date picker: September
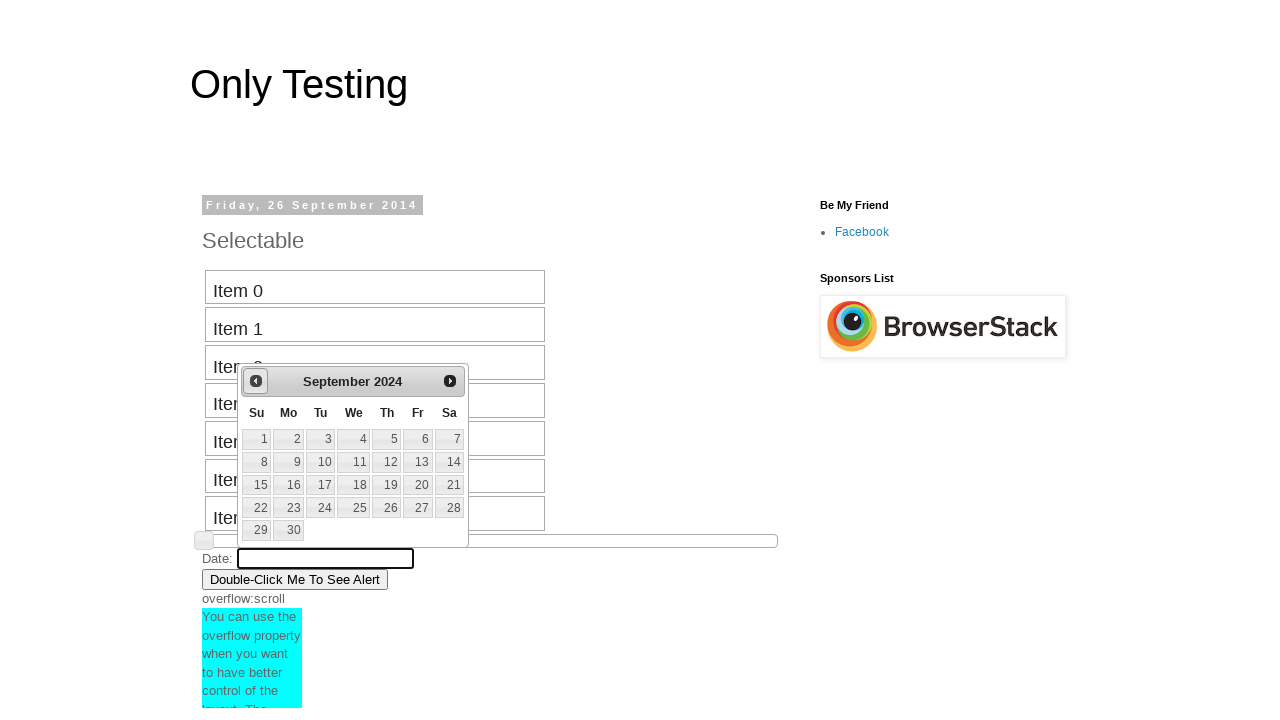

Retrieved current year from date picker: 2024
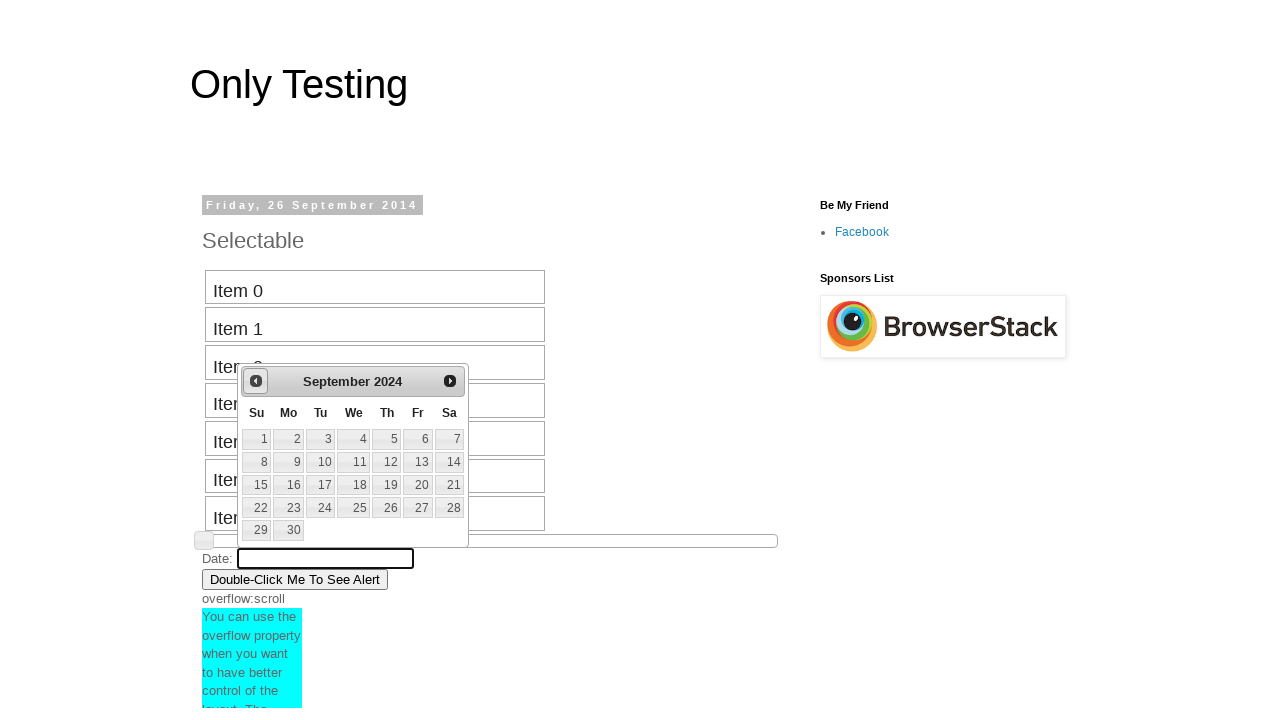

Clicked previous button to navigate backward in date picker (current: September 2024) at (256, 381) on #ui-datepicker-div a.ui-datepicker-prev span
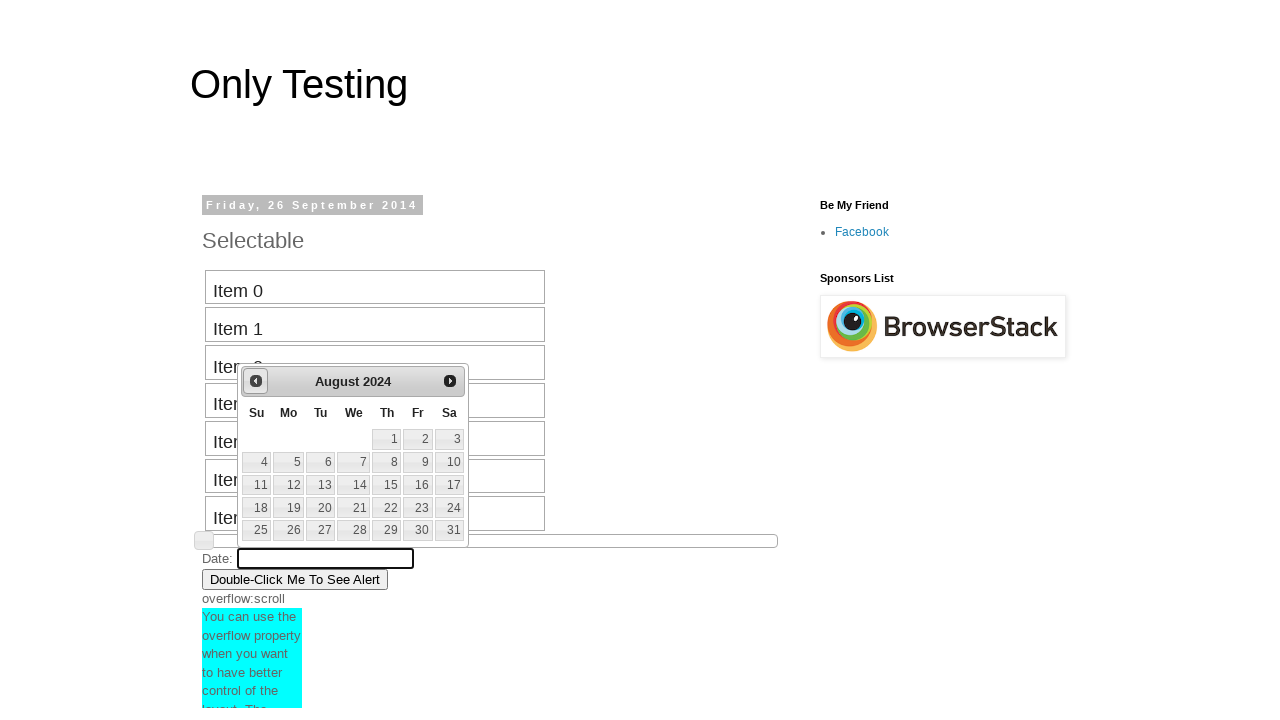

Date picker month selector is visible
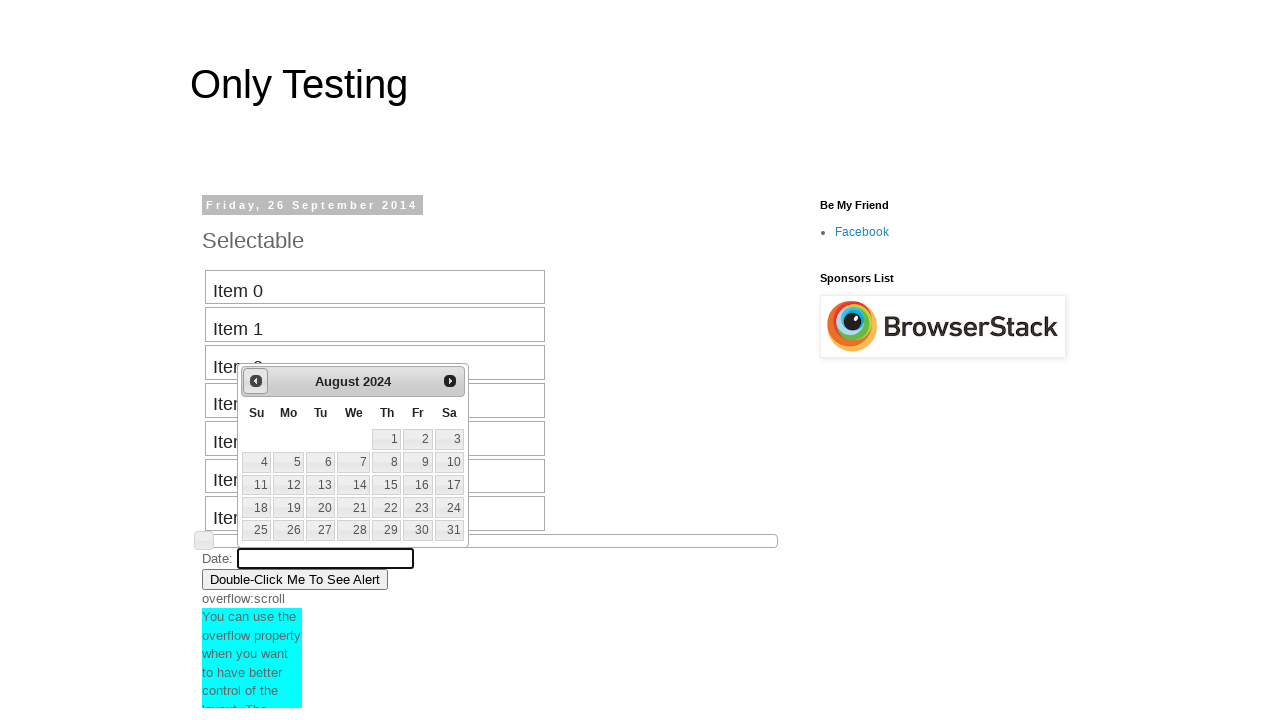

Retrieved current month from date picker: August
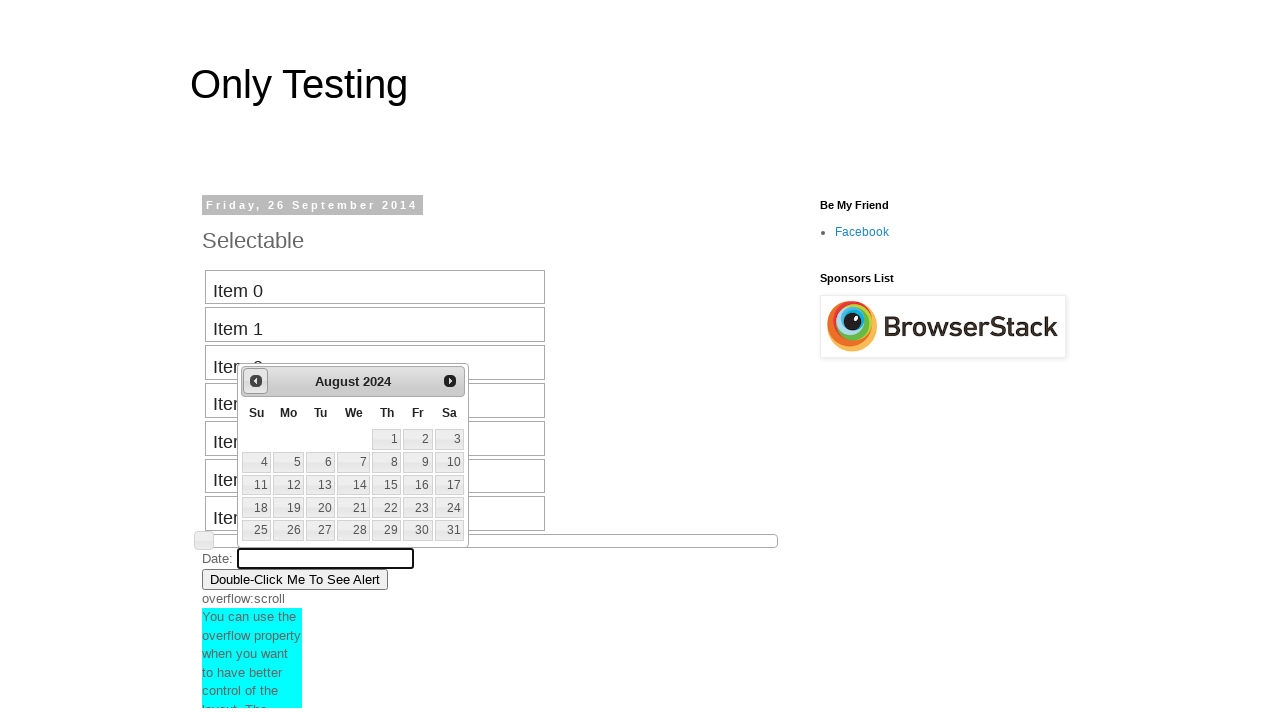

Retrieved current year from date picker: 2024
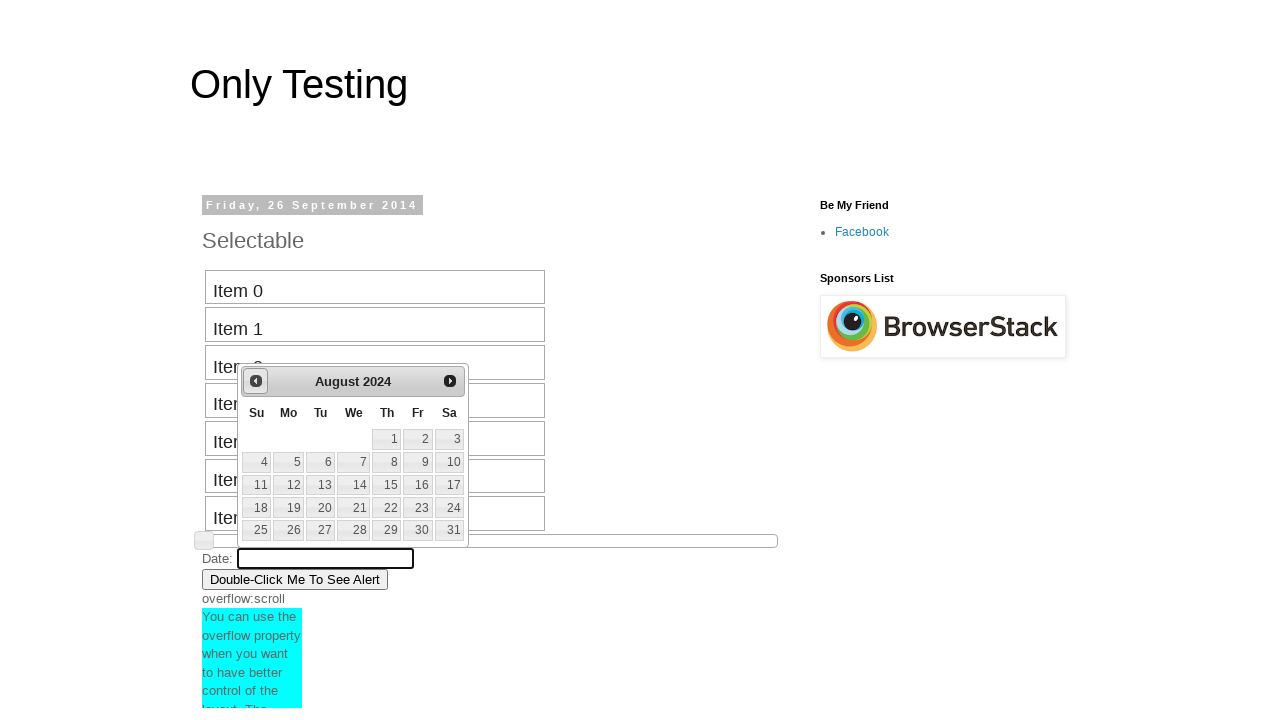

Clicked previous button to navigate backward in date picker (current: August 2024) at (256, 381) on #ui-datepicker-div a.ui-datepicker-prev span
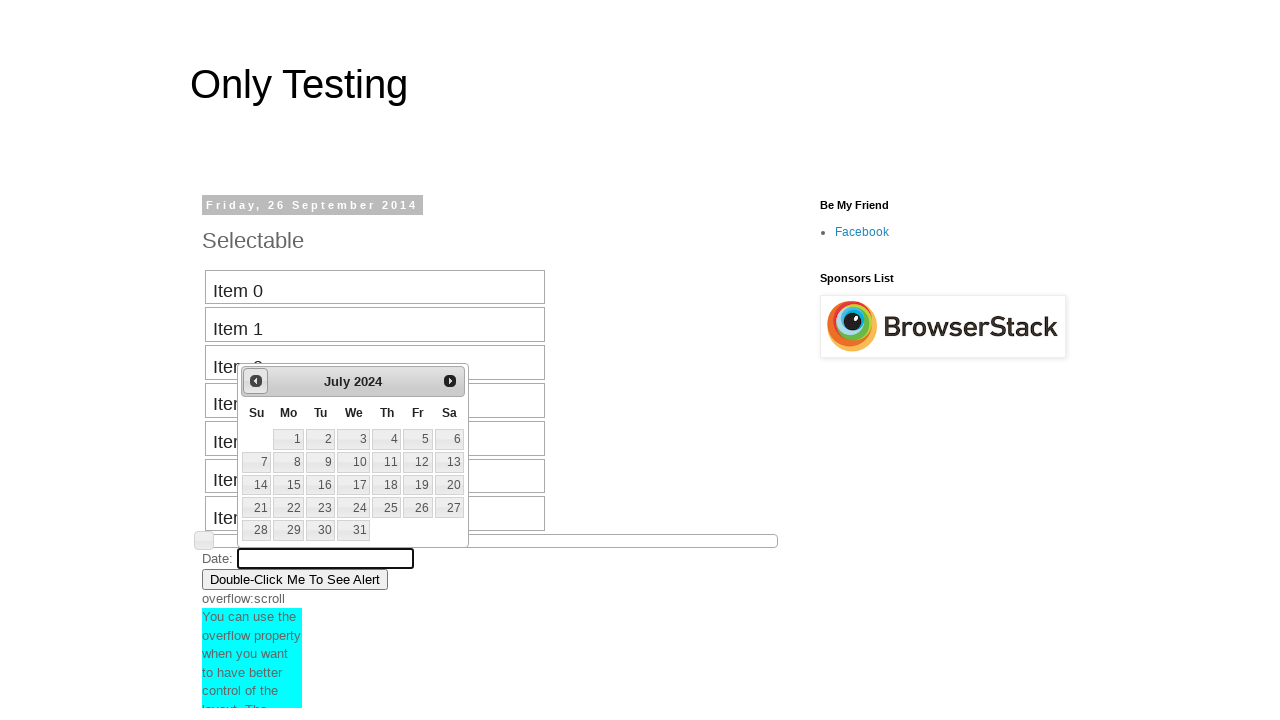

Date picker month selector is visible
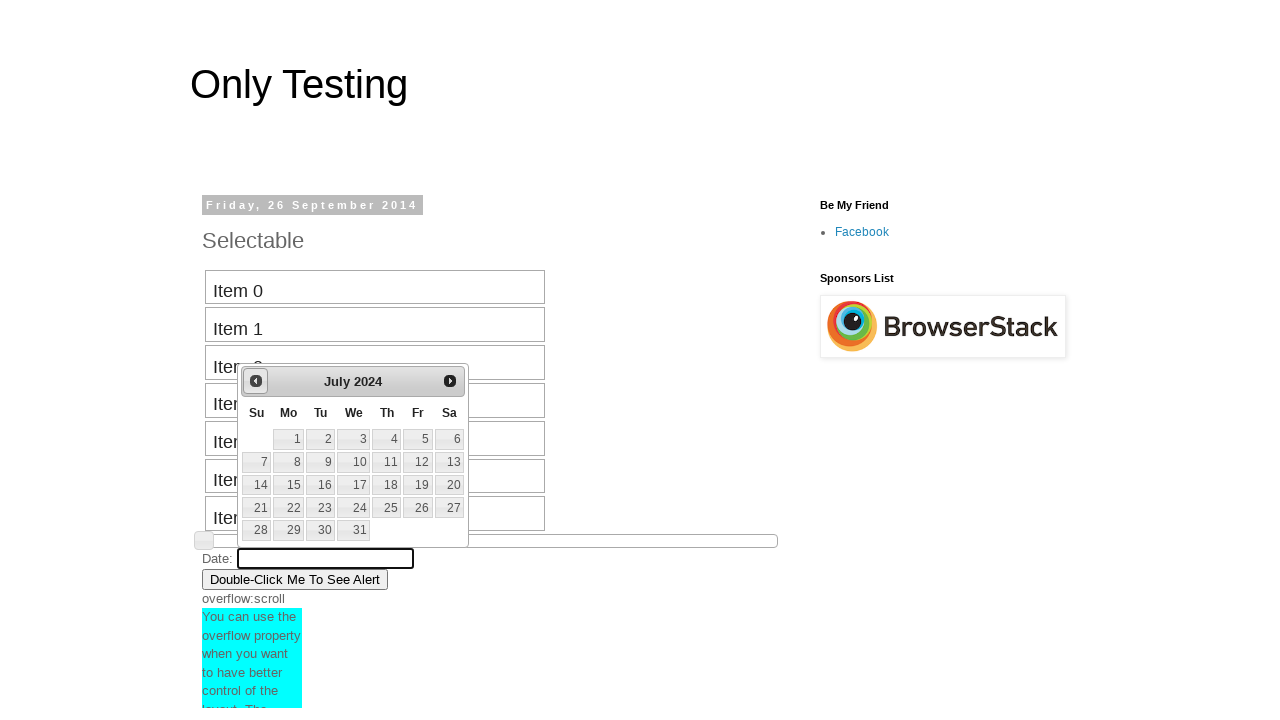

Retrieved current month from date picker: July
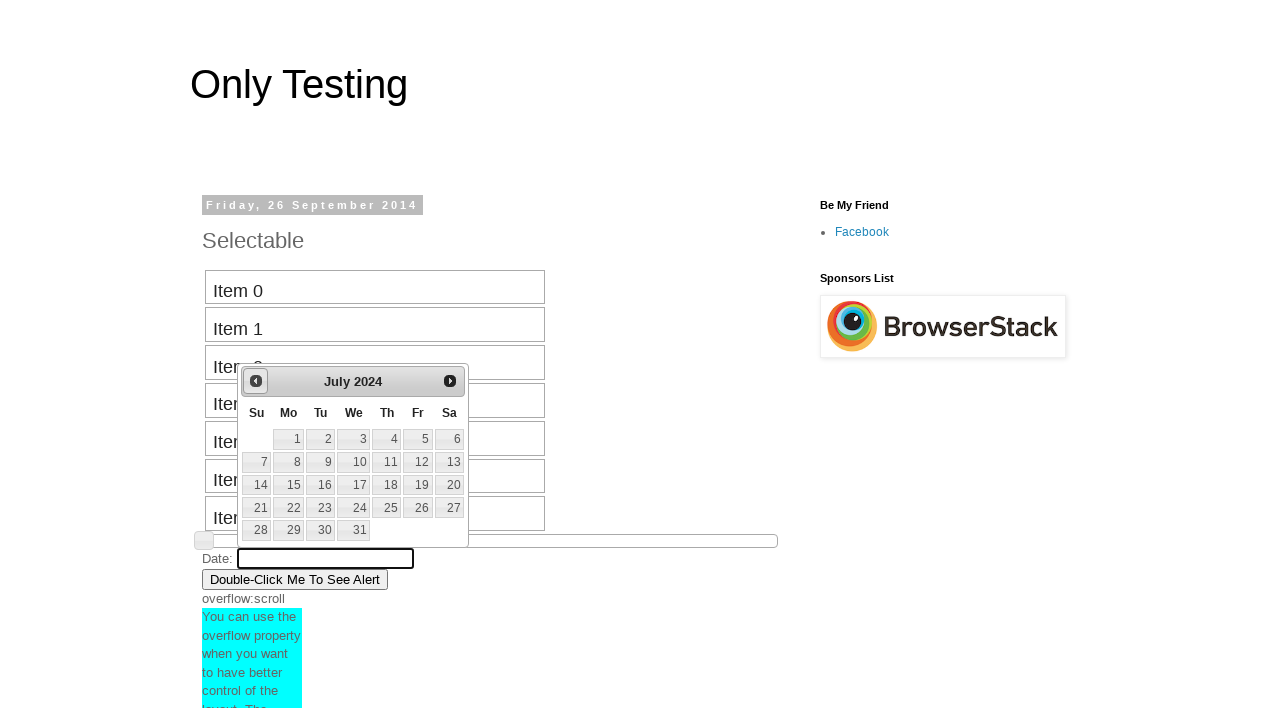

Retrieved current year from date picker: 2024
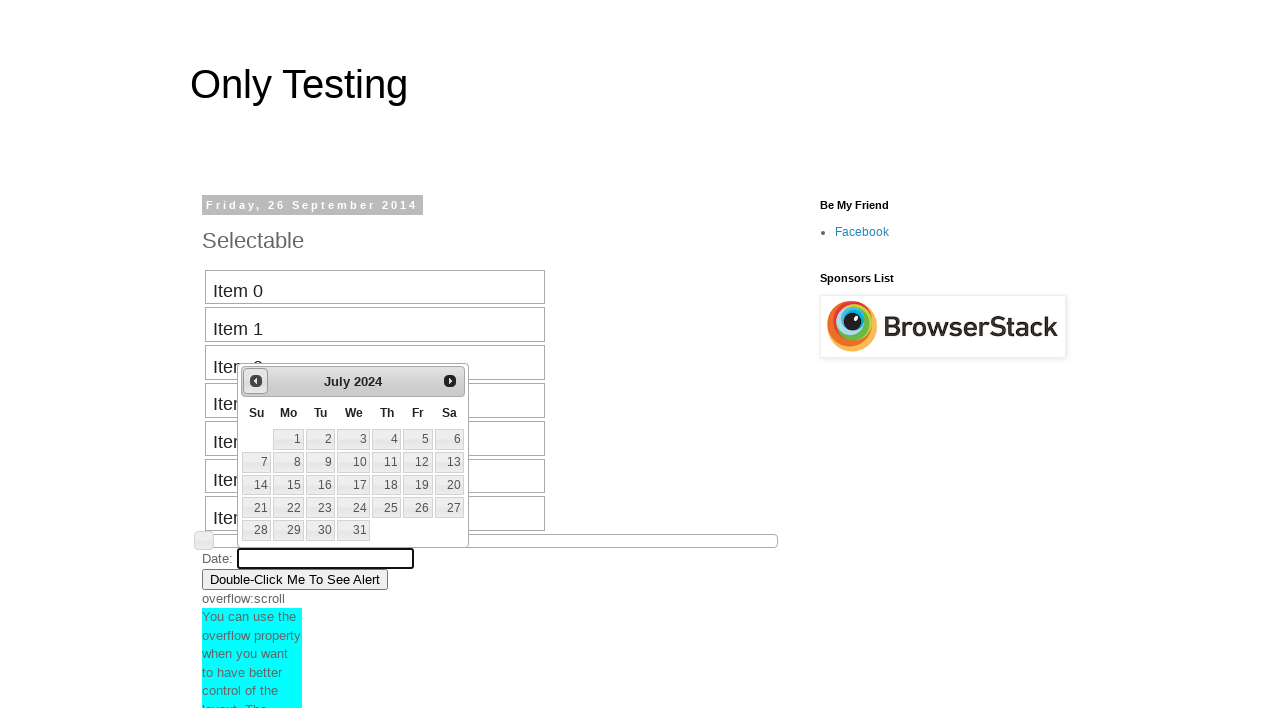

Clicked previous button to navigate backward in date picker (current: July 2024) at (256, 381) on #ui-datepicker-div a.ui-datepicker-prev span
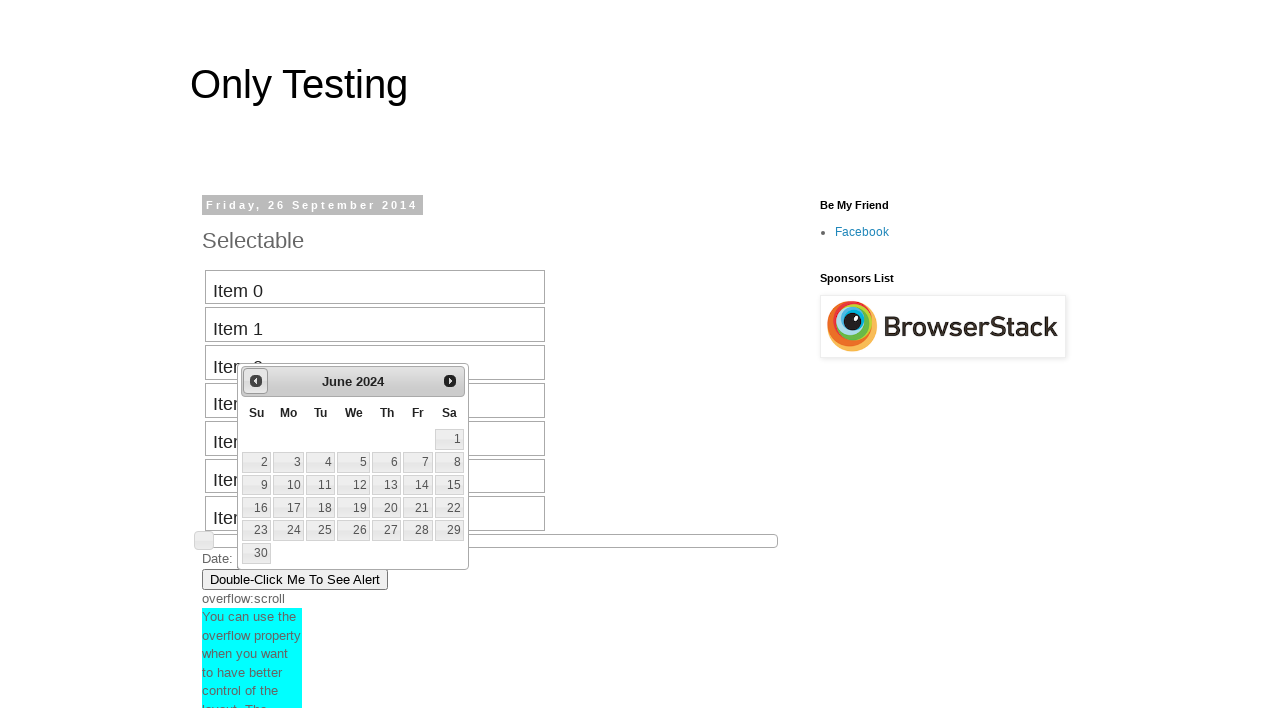

Date picker month selector is visible
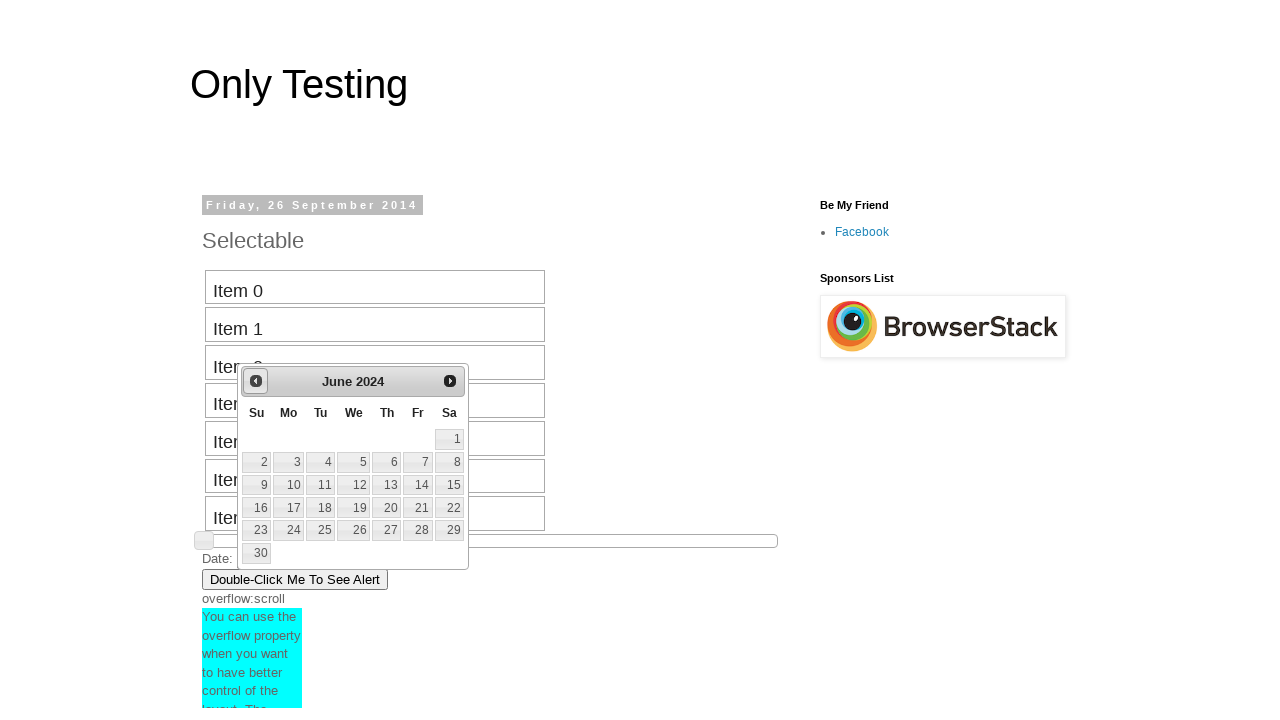

Retrieved current month from date picker: June
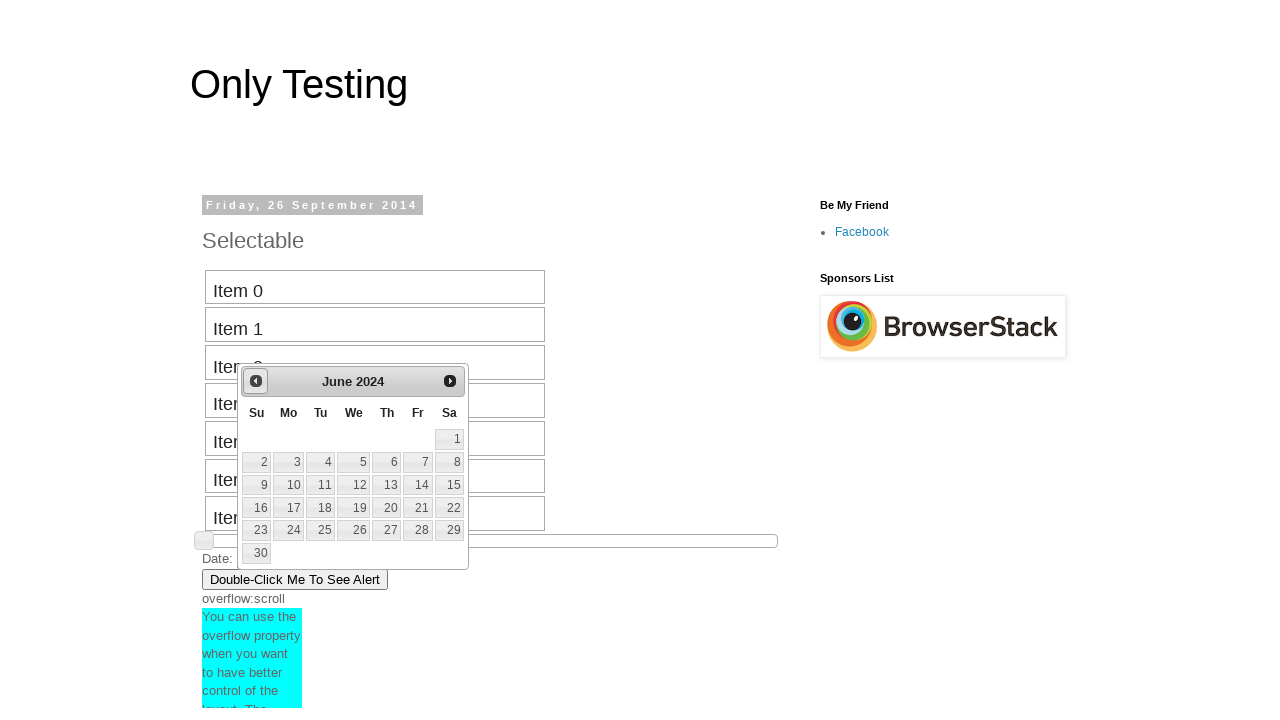

Retrieved current year from date picker: 2024
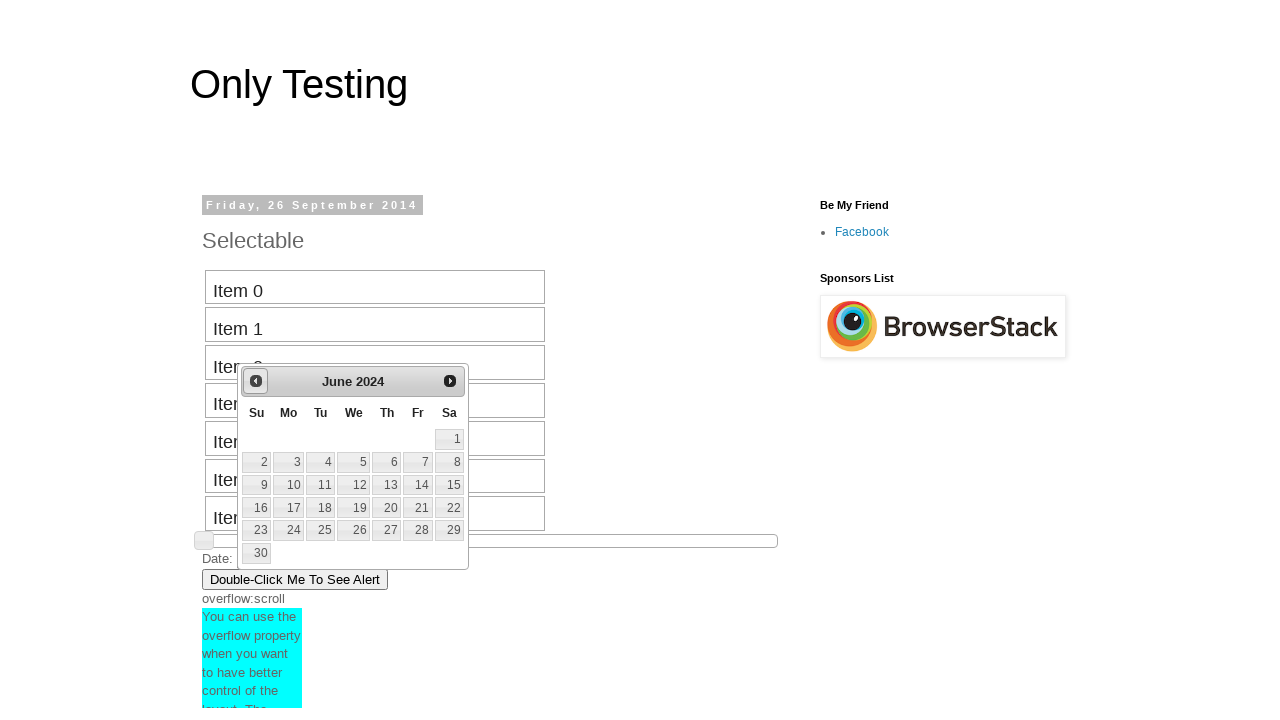

Clicked previous button to navigate backward in date picker (current: June 2024) at (256, 381) on #ui-datepicker-div a.ui-datepicker-prev span
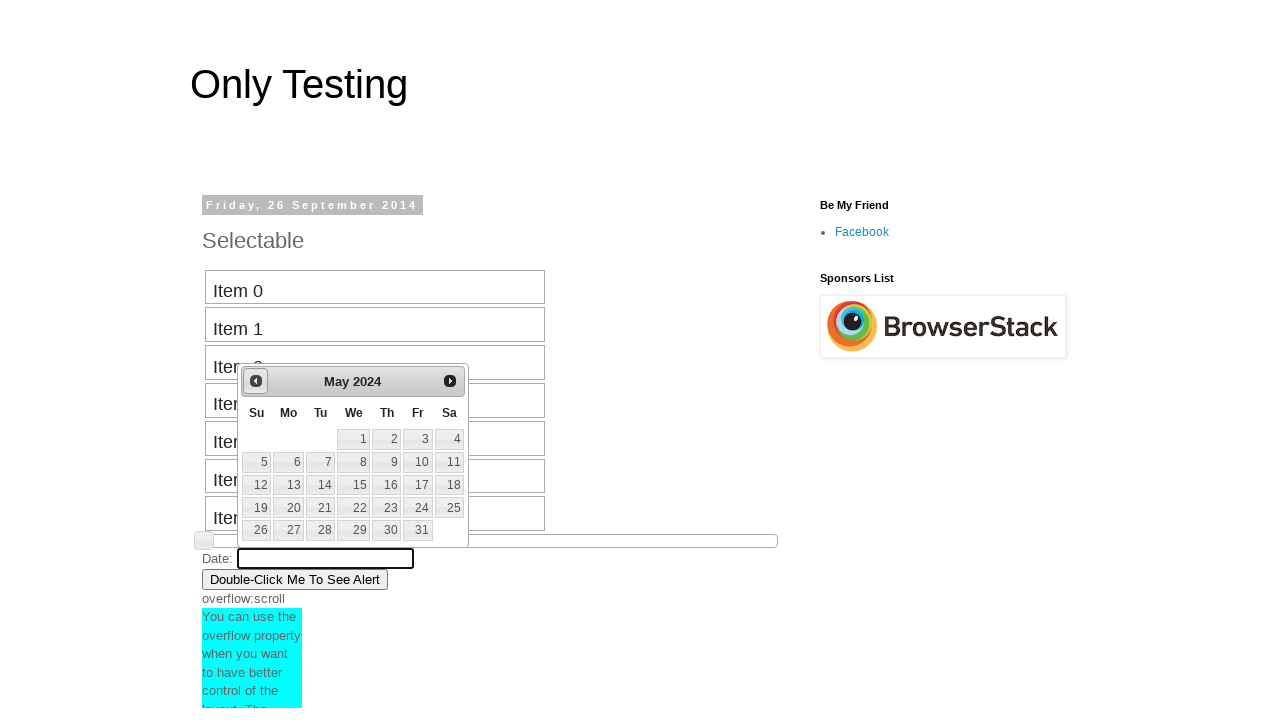

Date picker month selector is visible
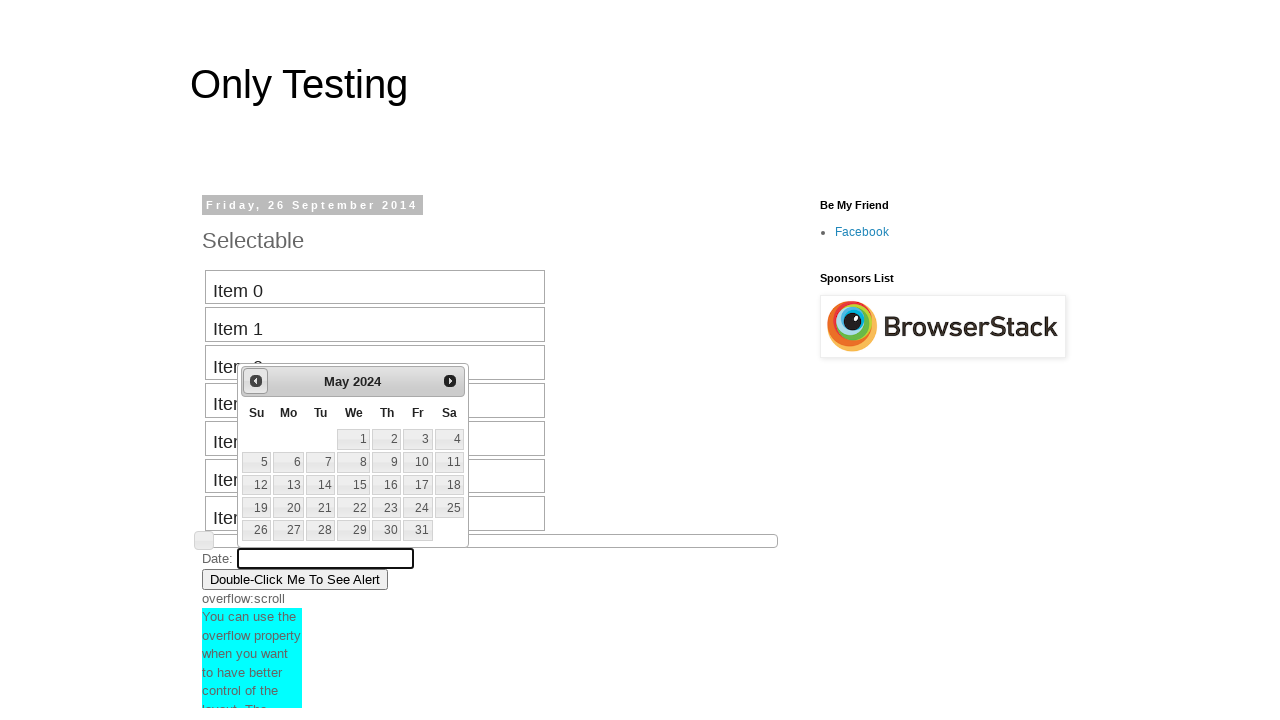

Retrieved current month from date picker: May
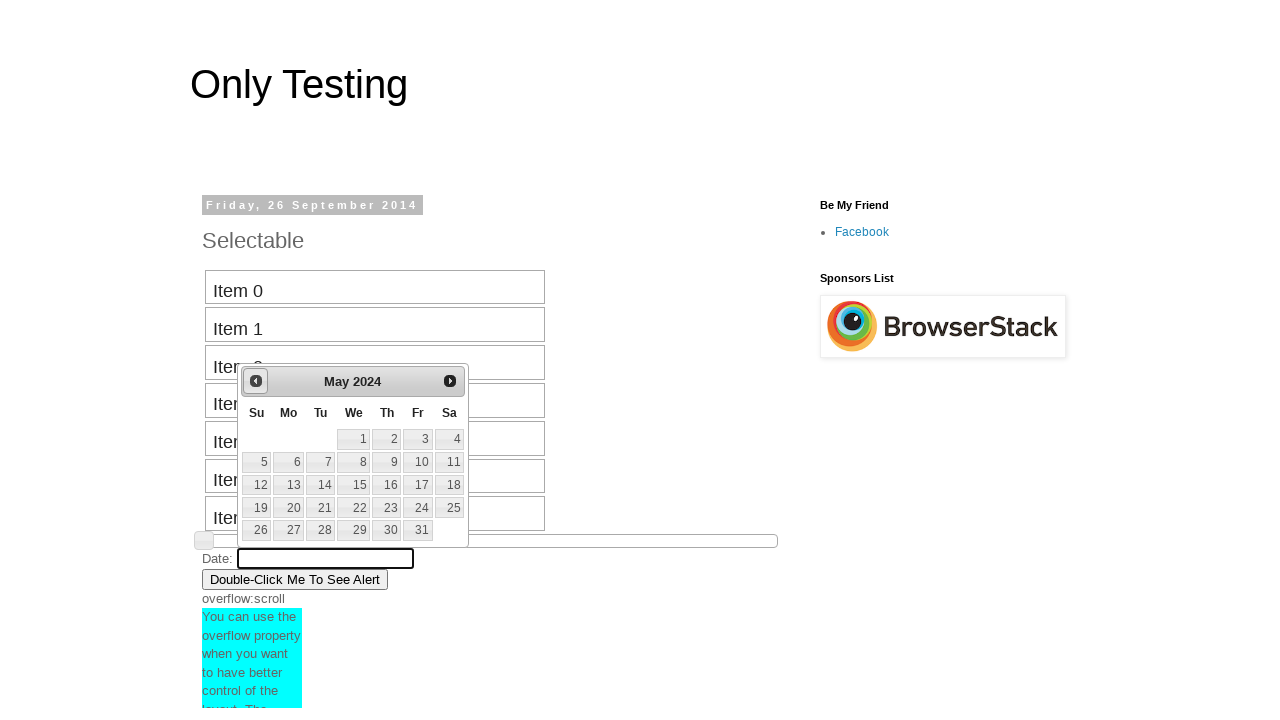

Retrieved current year from date picker: 2024
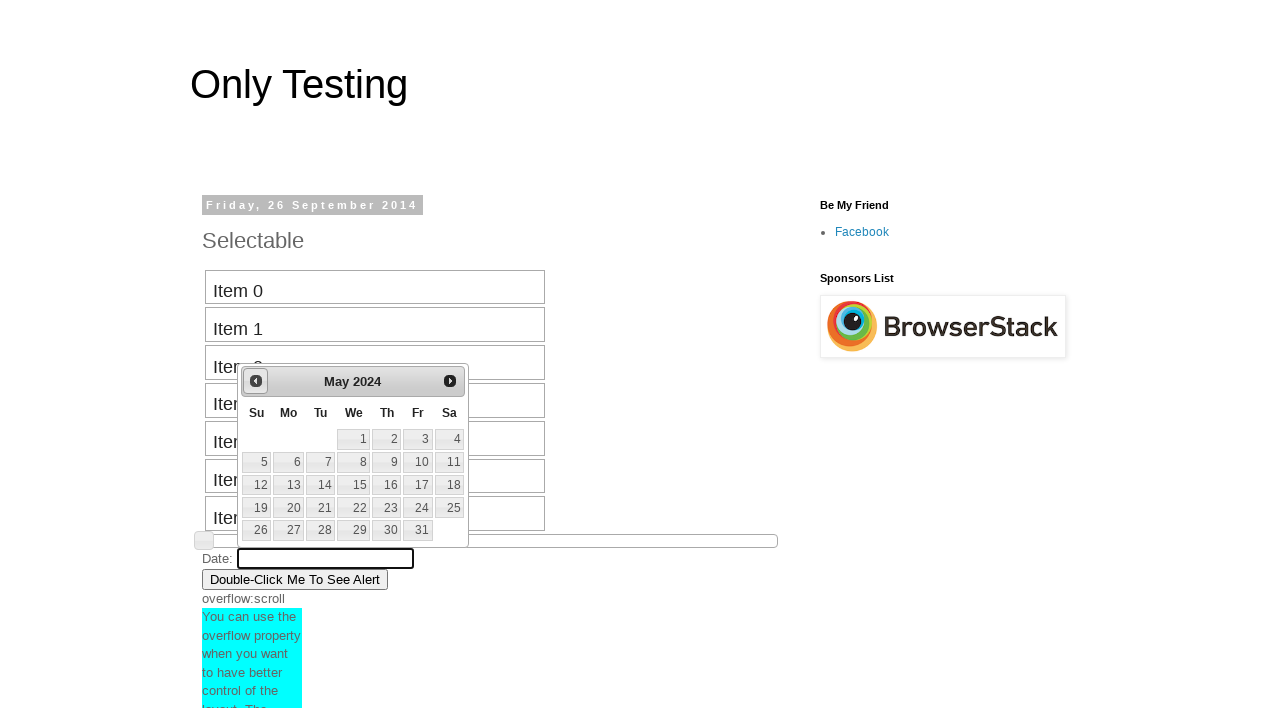

Clicked previous button to navigate backward in date picker (current: May 2024) at (256, 381) on #ui-datepicker-div a.ui-datepicker-prev span
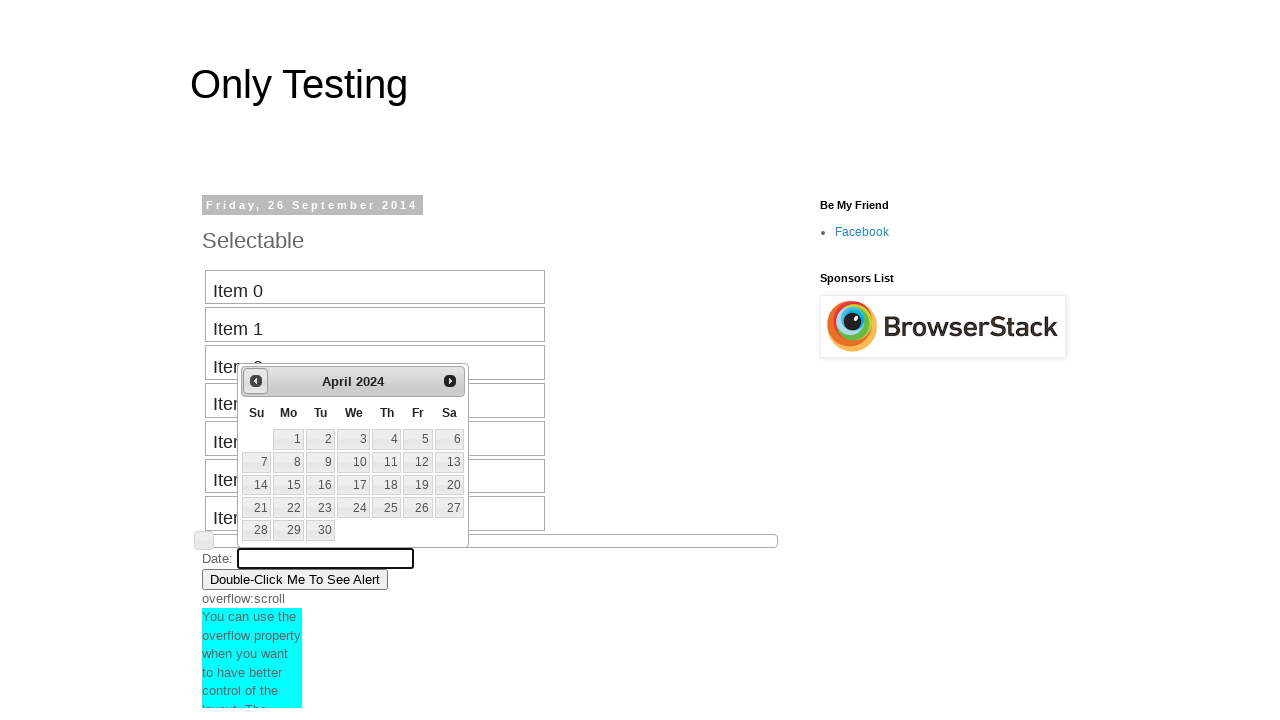

Date picker month selector is visible
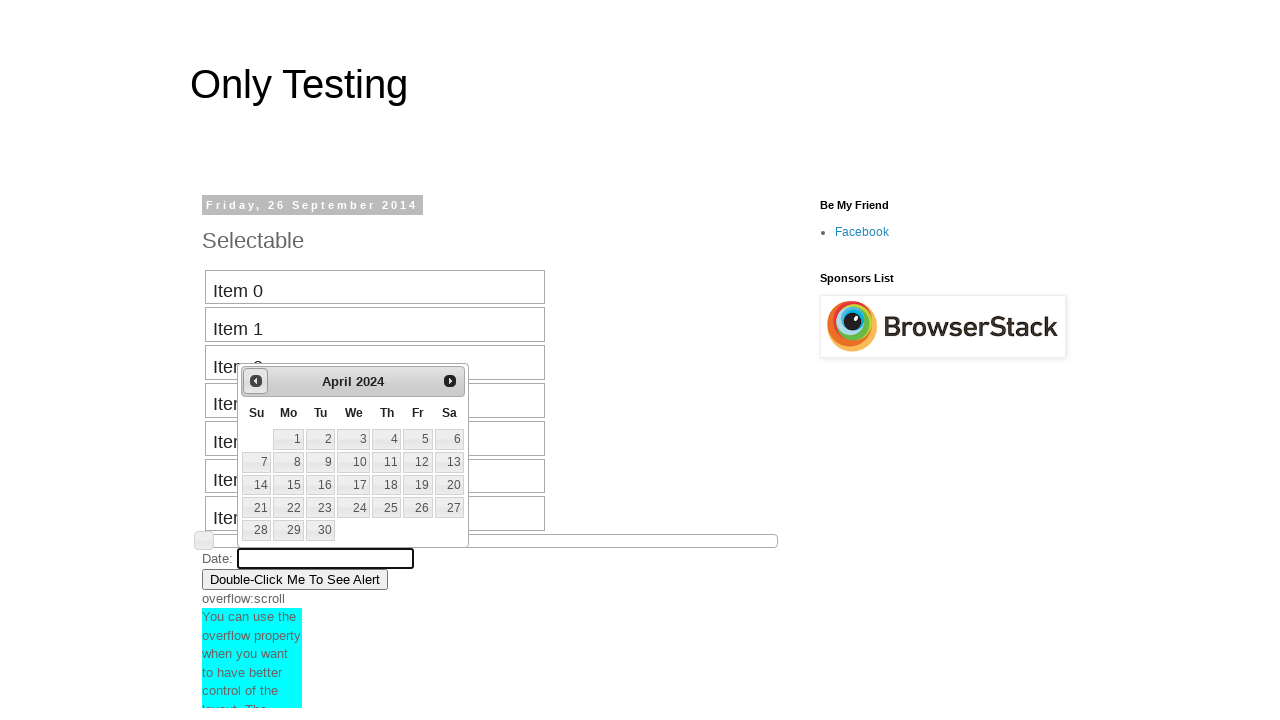

Retrieved current month from date picker: April
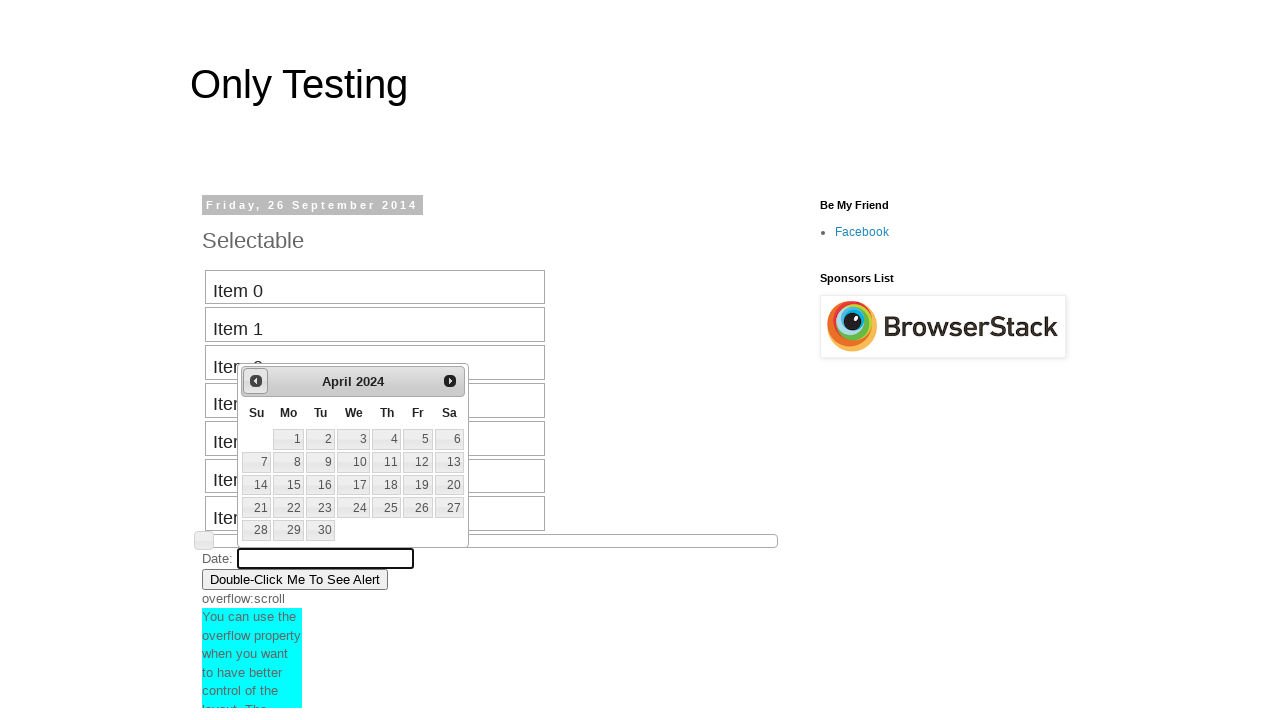

Retrieved current year from date picker: 2024
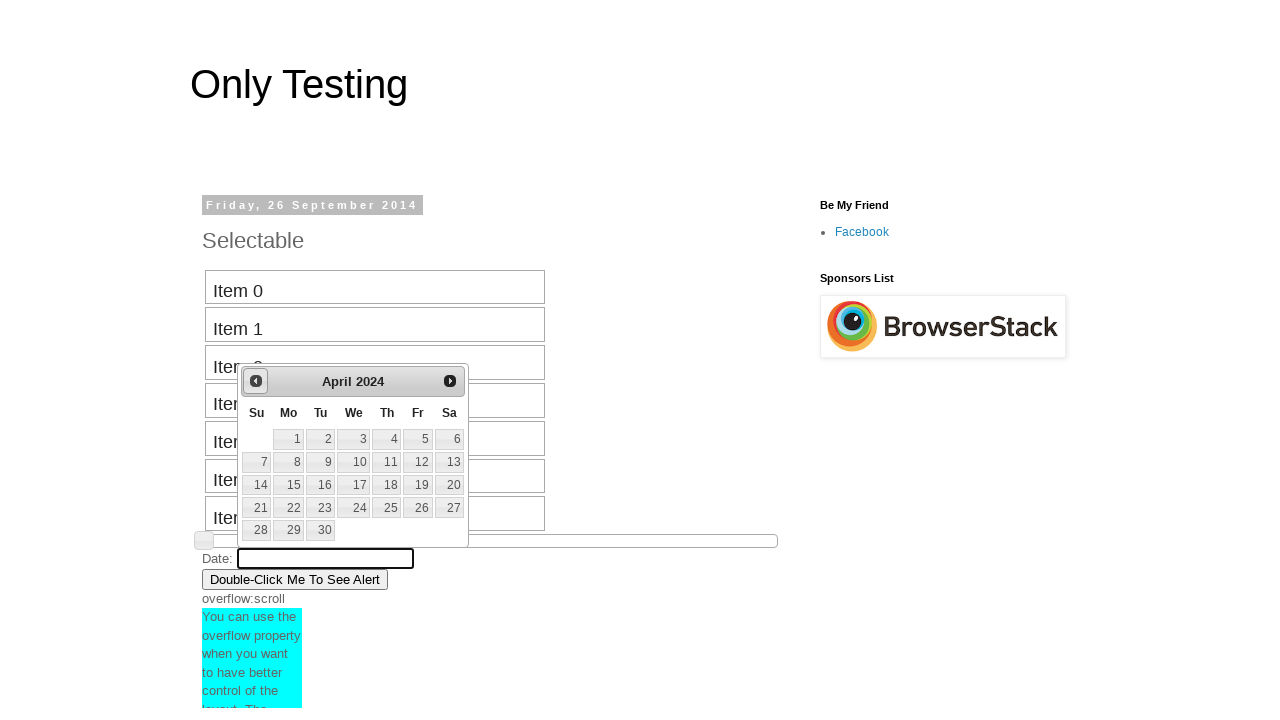

Clicked previous button to navigate backward in date picker (current: April 2024) at (256, 381) on #ui-datepicker-div a.ui-datepicker-prev span
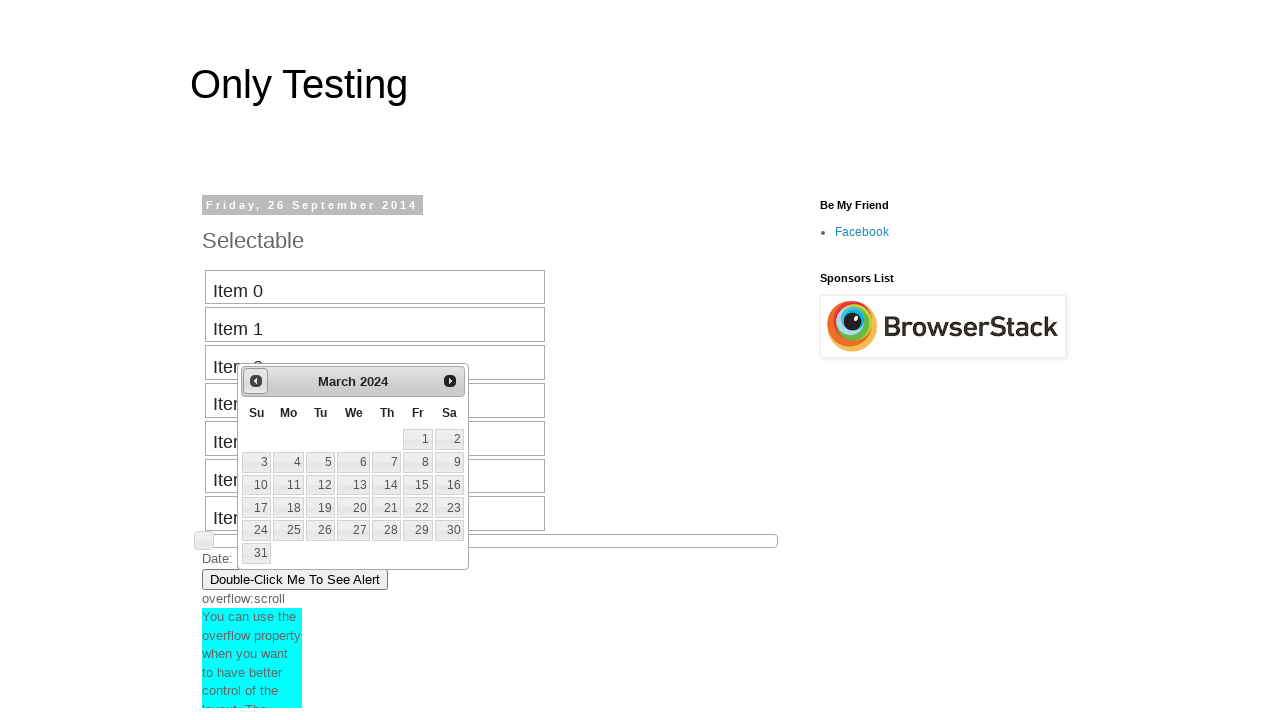

Date picker month selector is visible
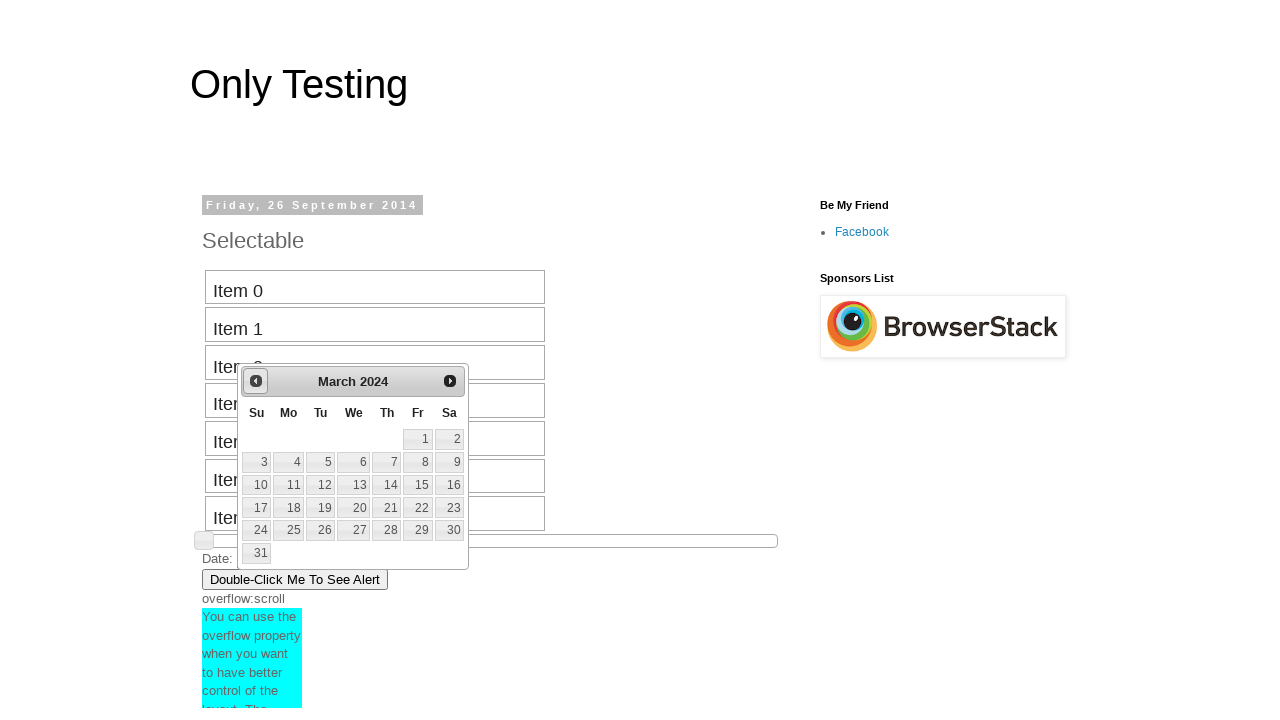

Retrieved current month from date picker: March
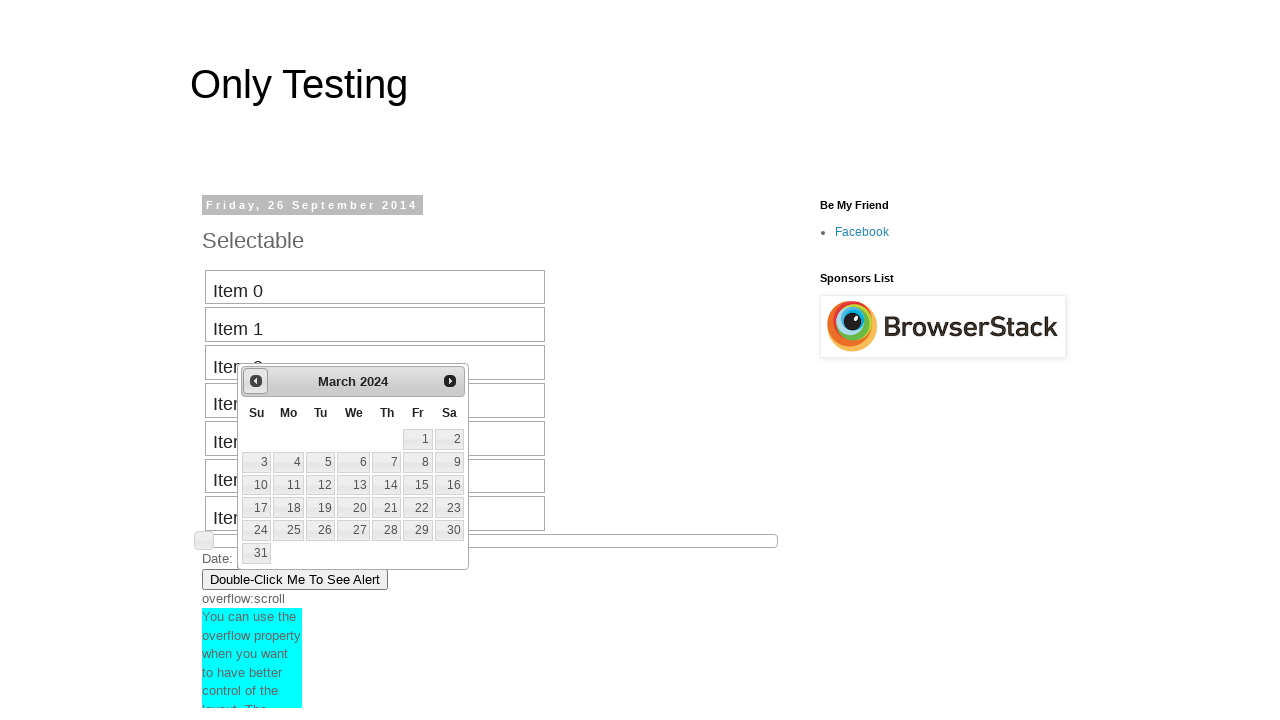

Retrieved current year from date picker: 2024
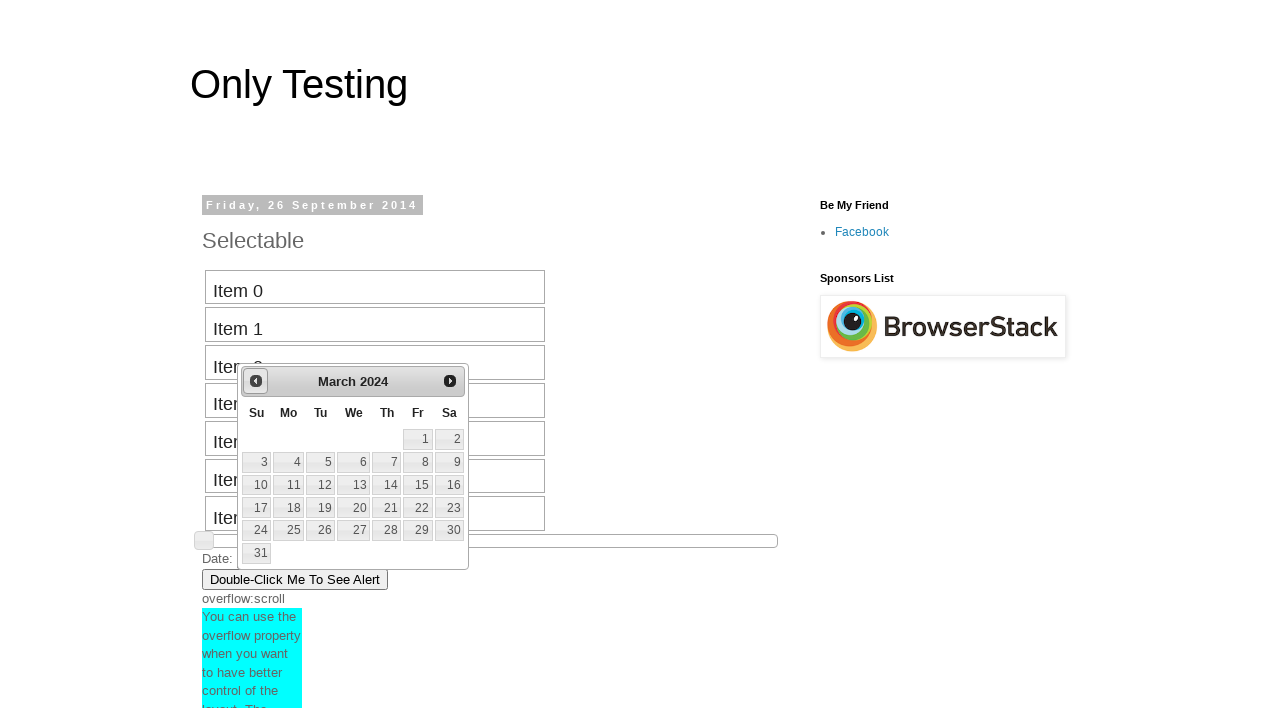

Clicked previous button to navigate backward in date picker (current: March 2024) at (256, 381) on #ui-datepicker-div a.ui-datepicker-prev span
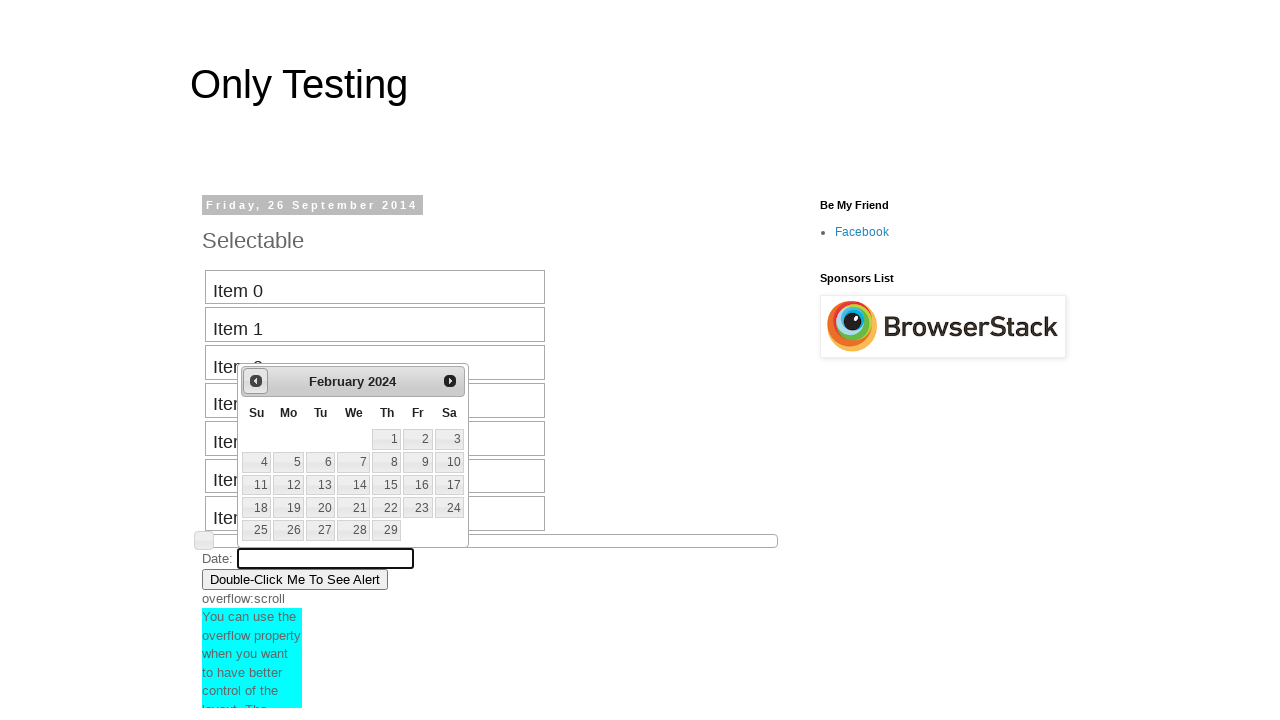

Date picker month selector is visible
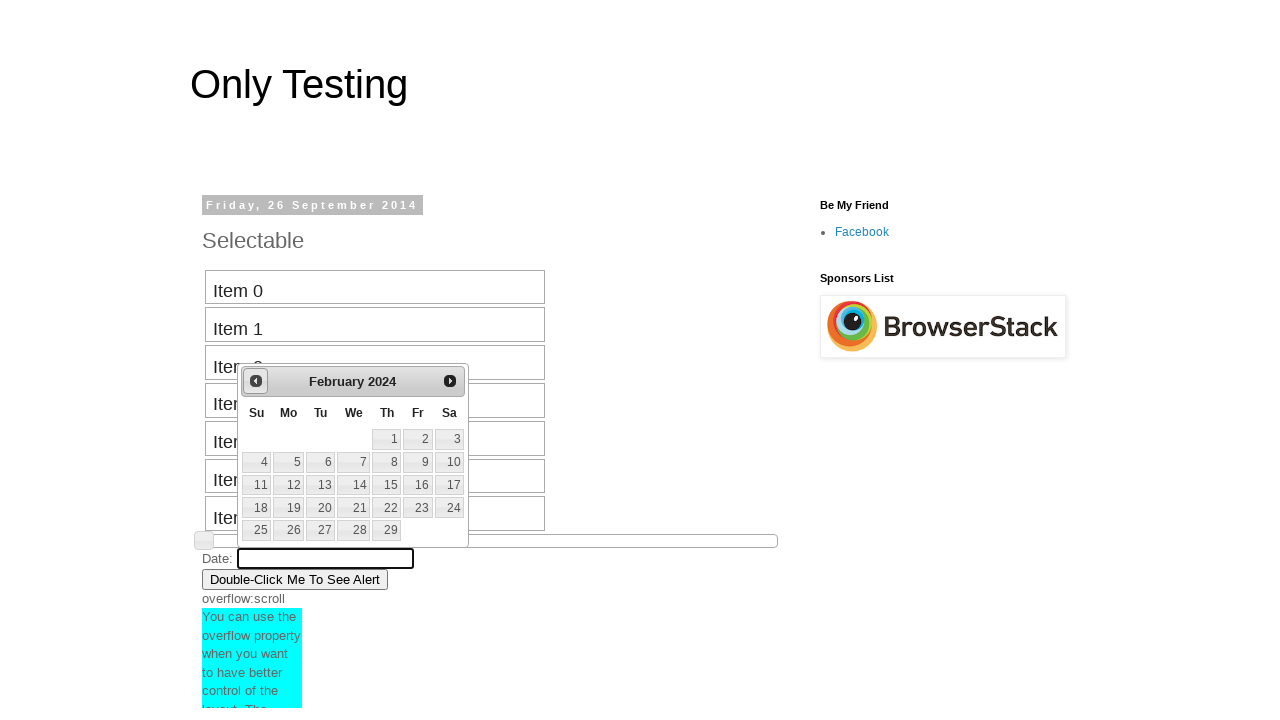

Retrieved current month from date picker: February
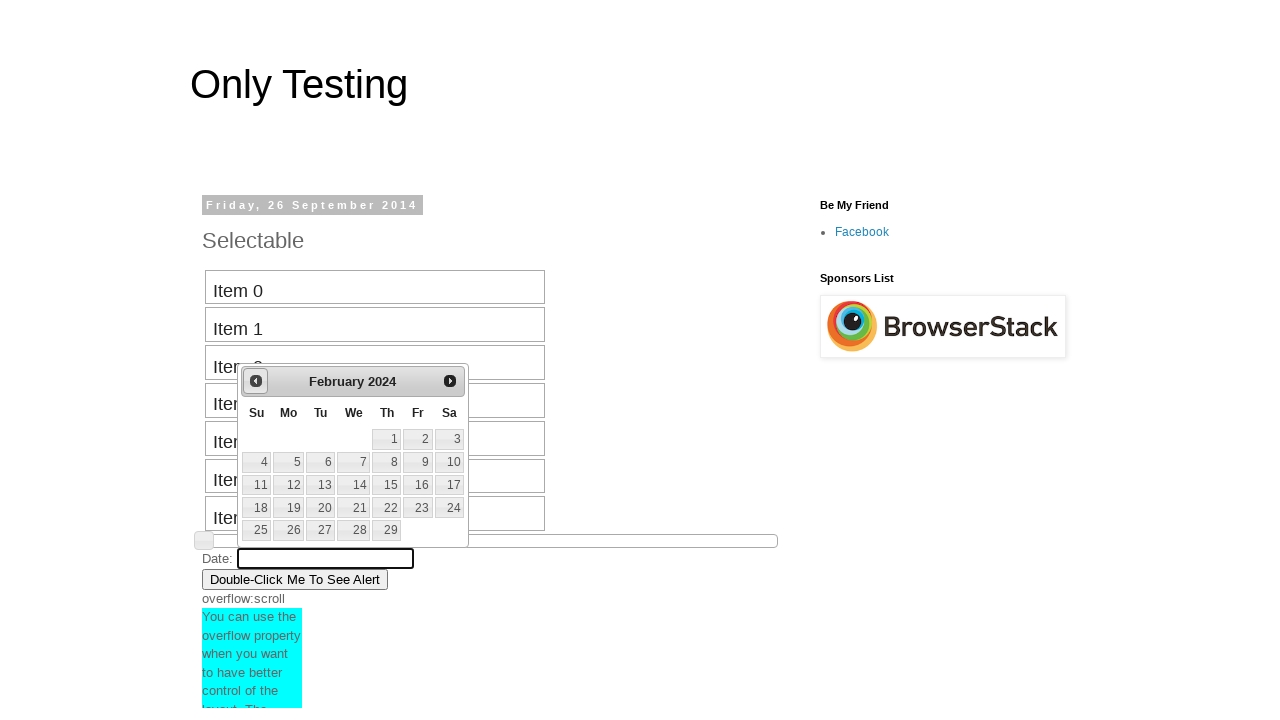

Retrieved current year from date picker: 2024
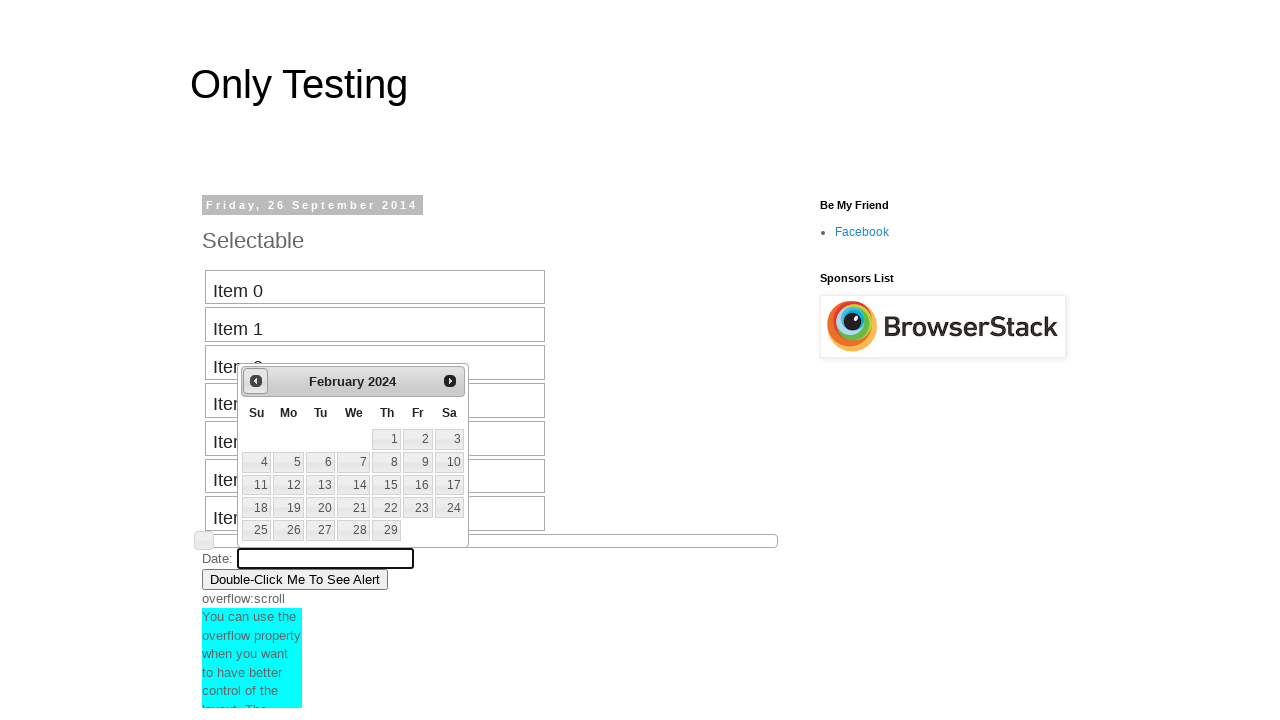

Clicked previous button to navigate backward in date picker (current: February 2024) at (256, 381) on #ui-datepicker-div a.ui-datepicker-prev span
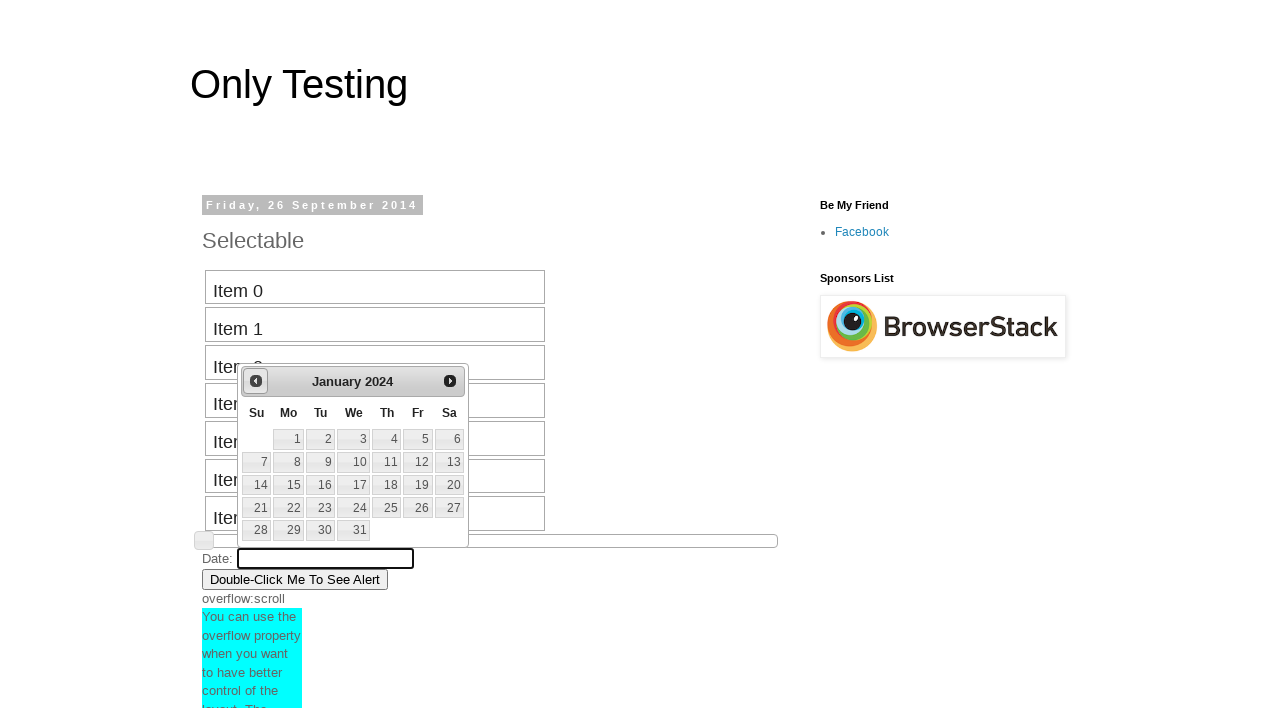

Date picker month selector is visible
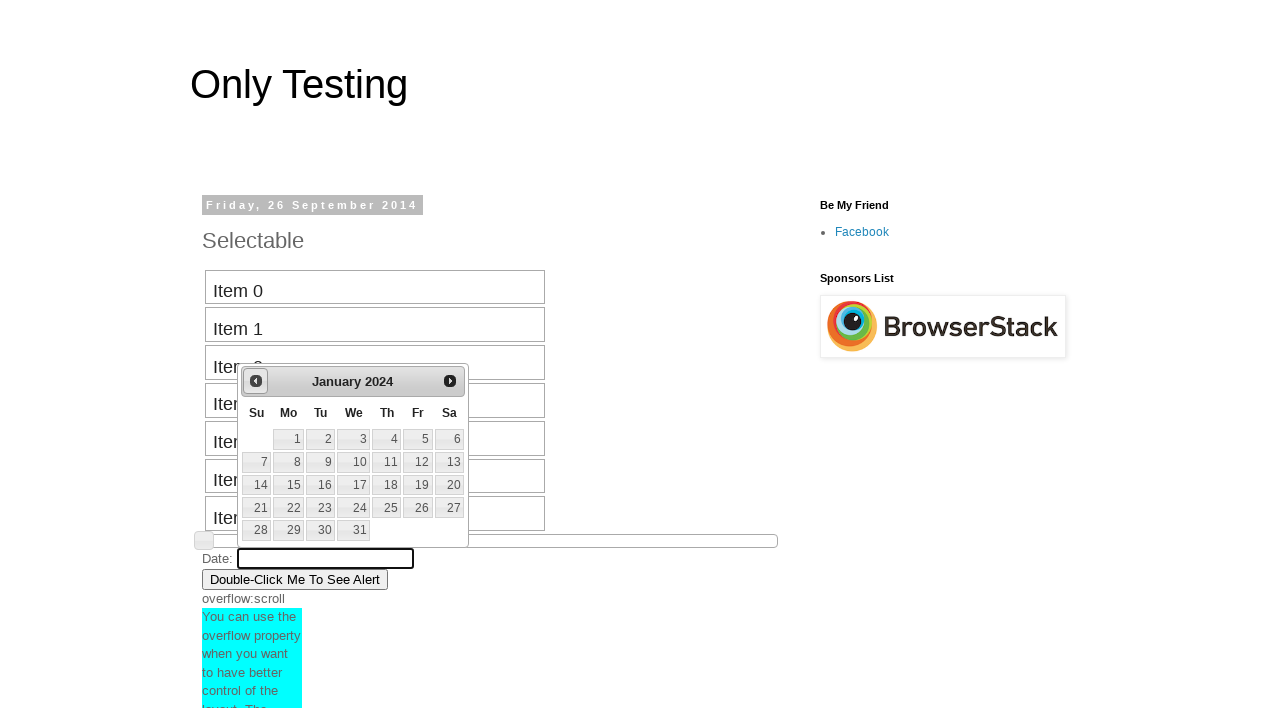

Retrieved current month from date picker: January
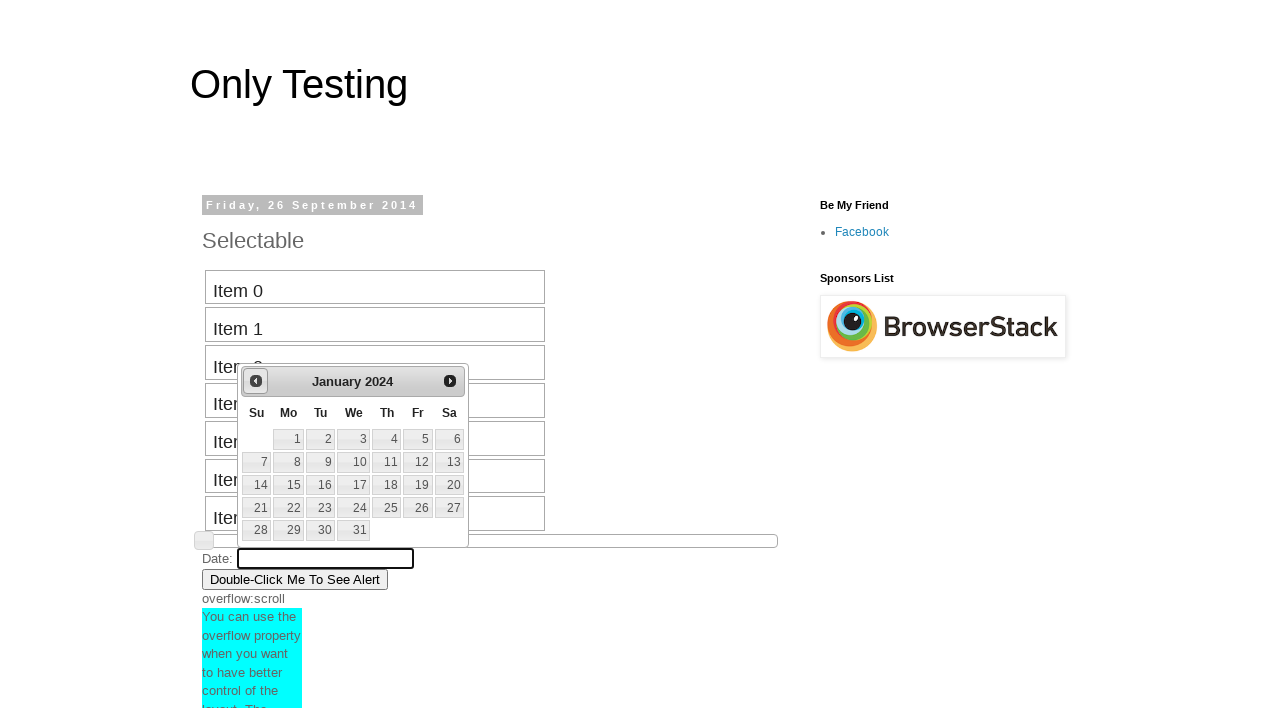

Retrieved current year from date picker: 2024
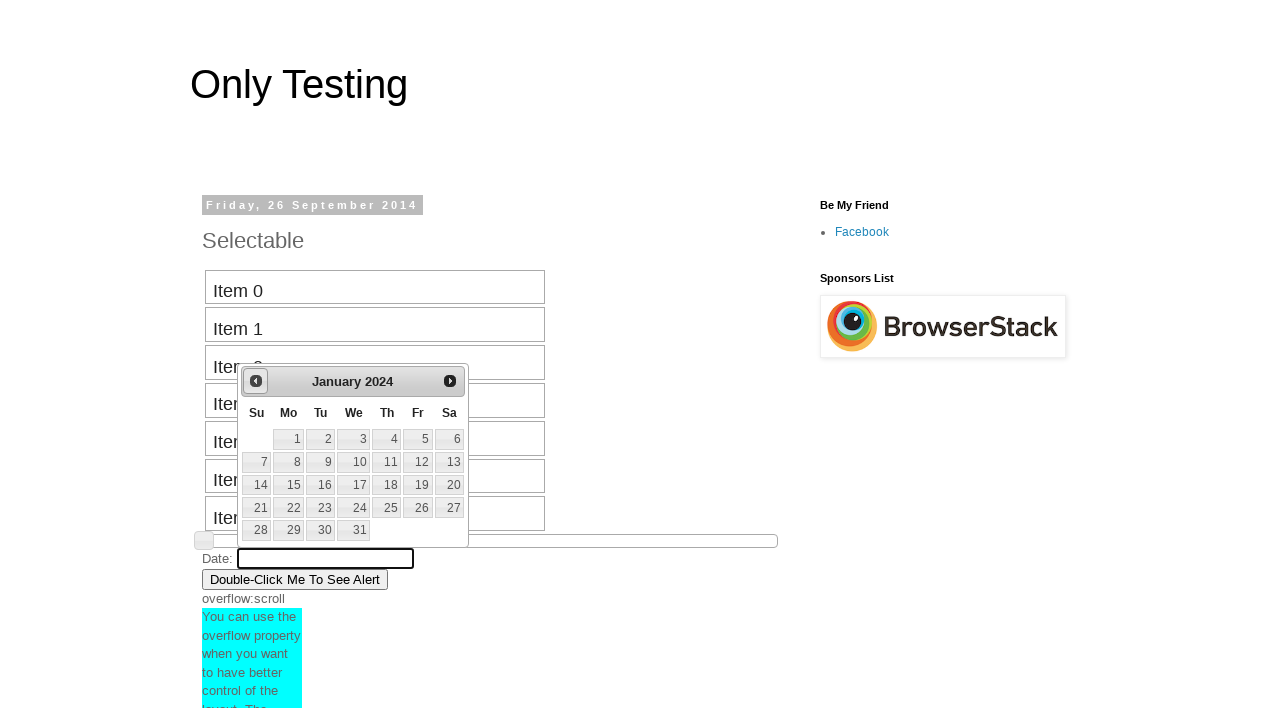

Clicked previous button to navigate backward in date picker (current: January 2024) at (256, 381) on #ui-datepicker-div a.ui-datepicker-prev span
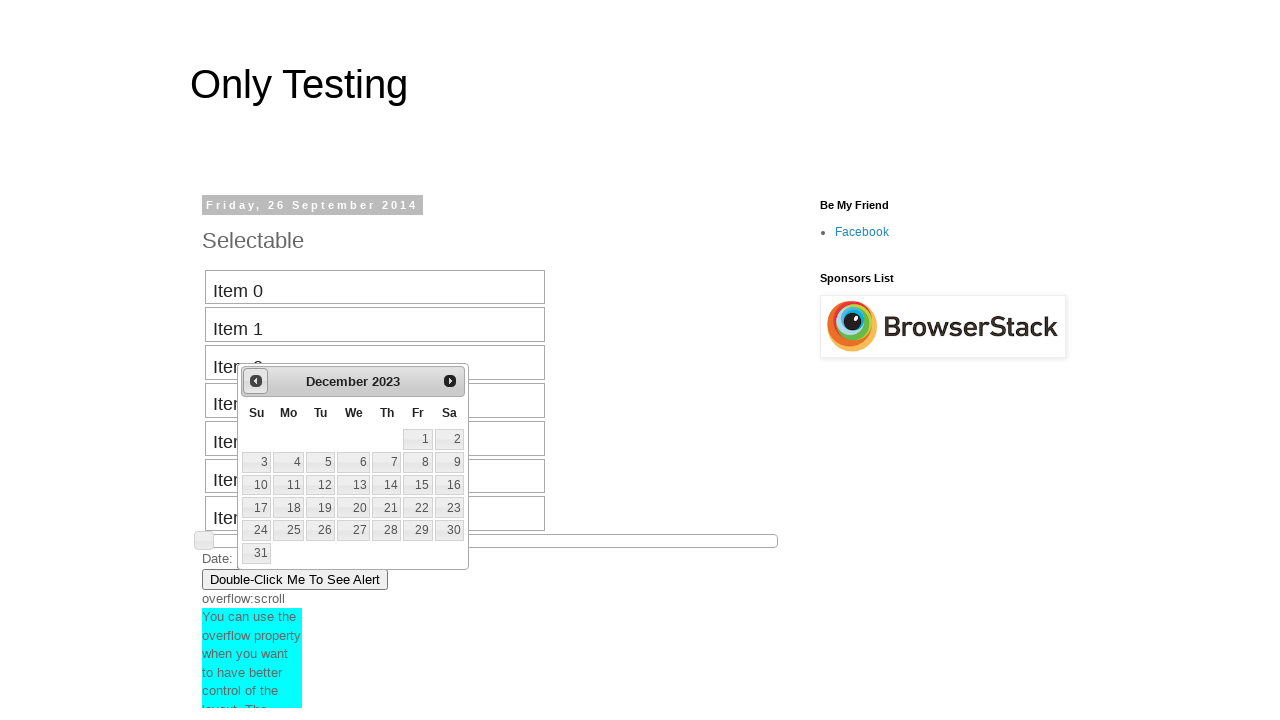

Date picker month selector is visible
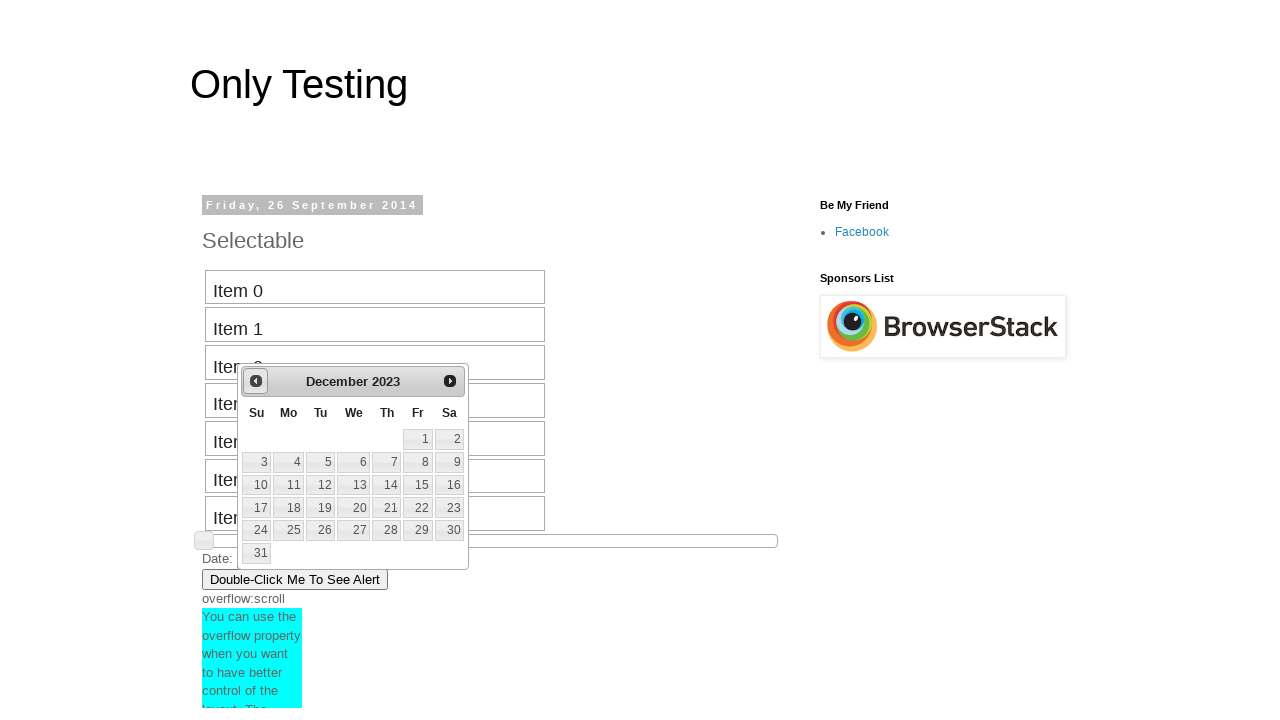

Retrieved current month from date picker: December
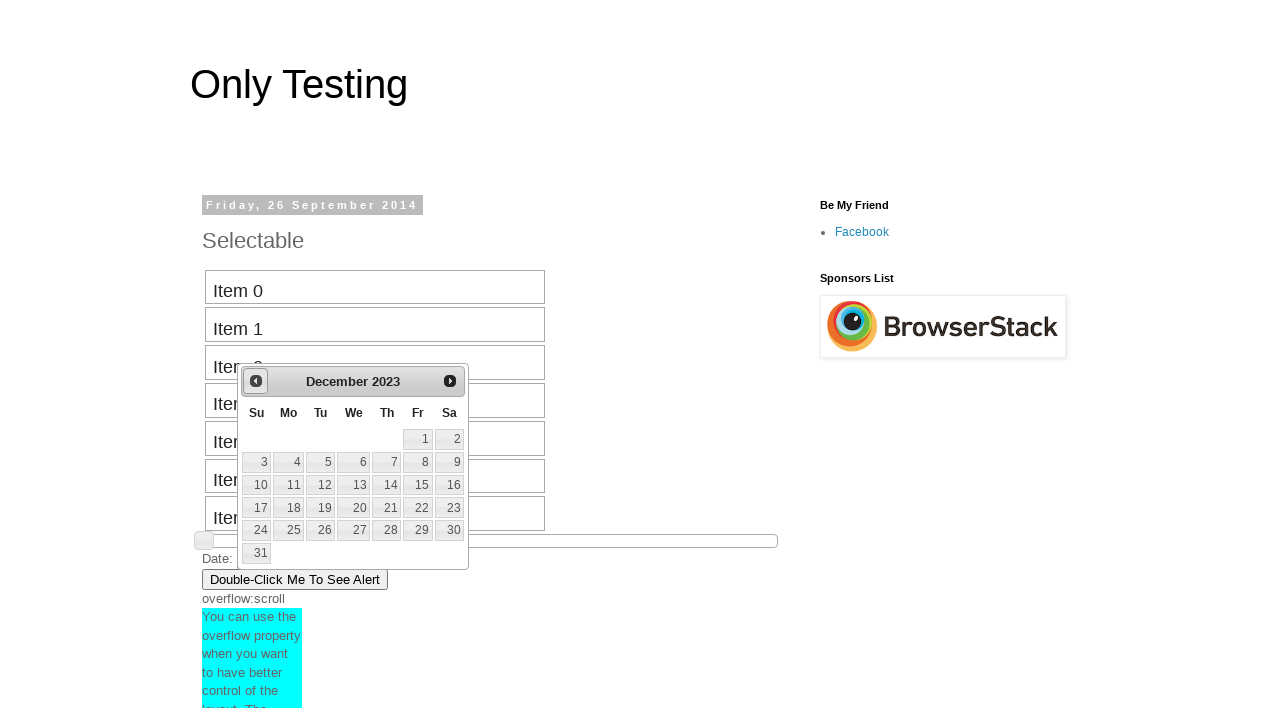

Retrieved current year from date picker: 2023
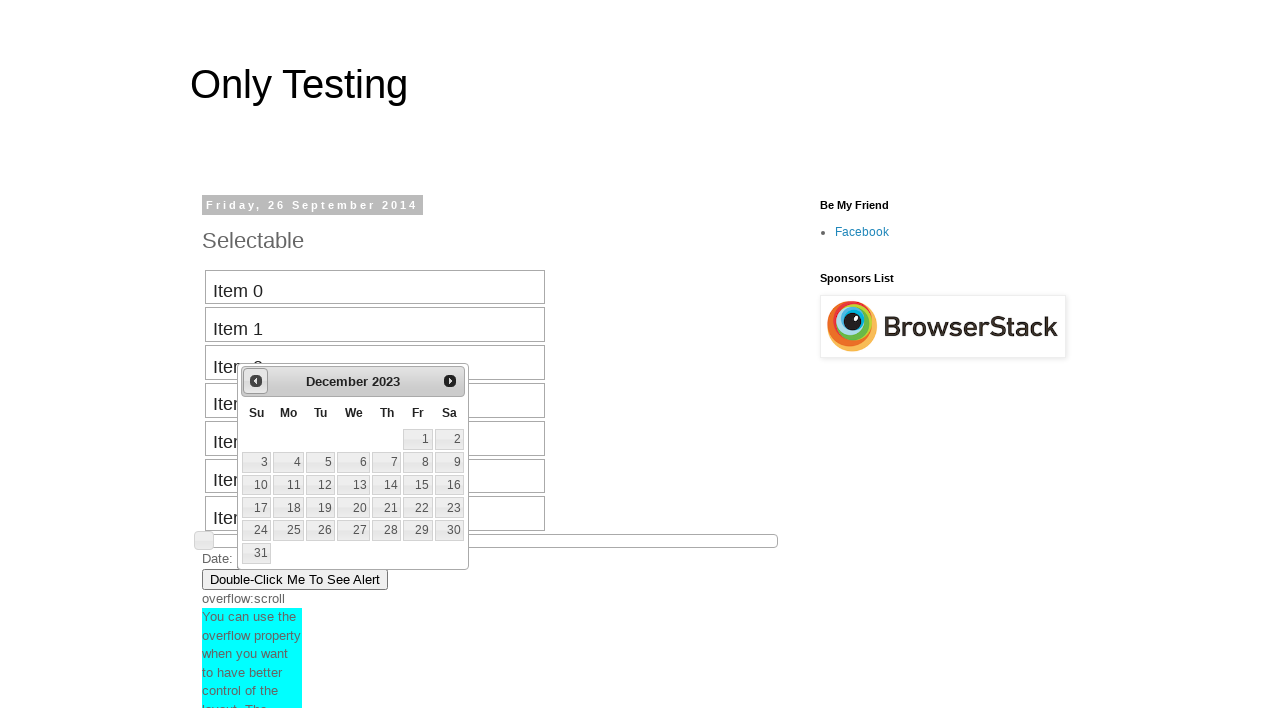

Clicked previous button to navigate backward in date picker (current: December 2023) at (256, 381) on #ui-datepicker-div a.ui-datepicker-prev span
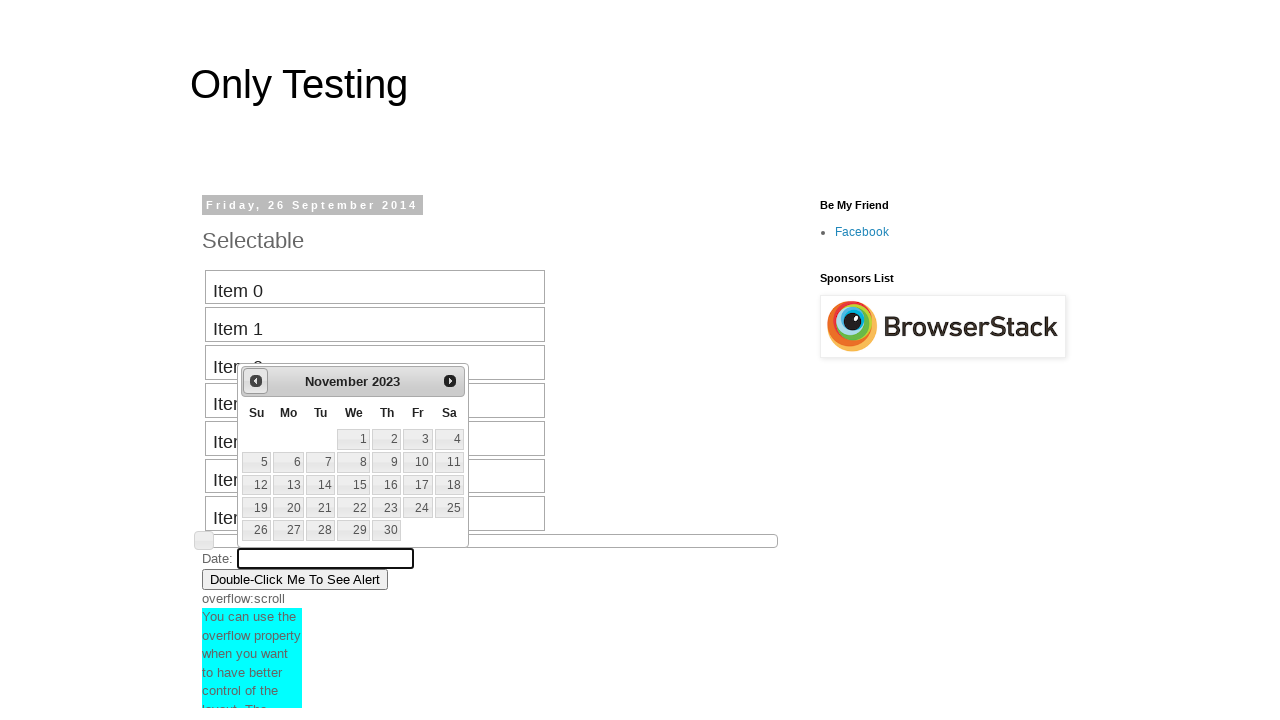

Date picker month selector is visible
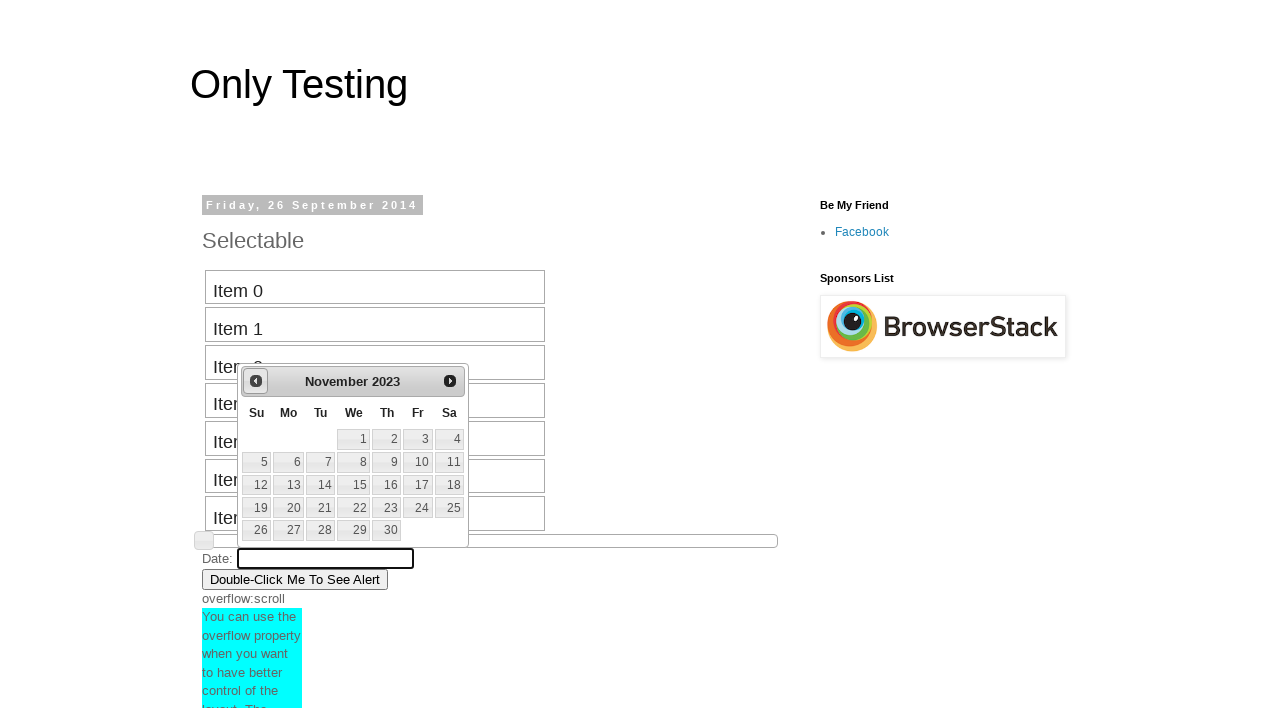

Retrieved current month from date picker: November
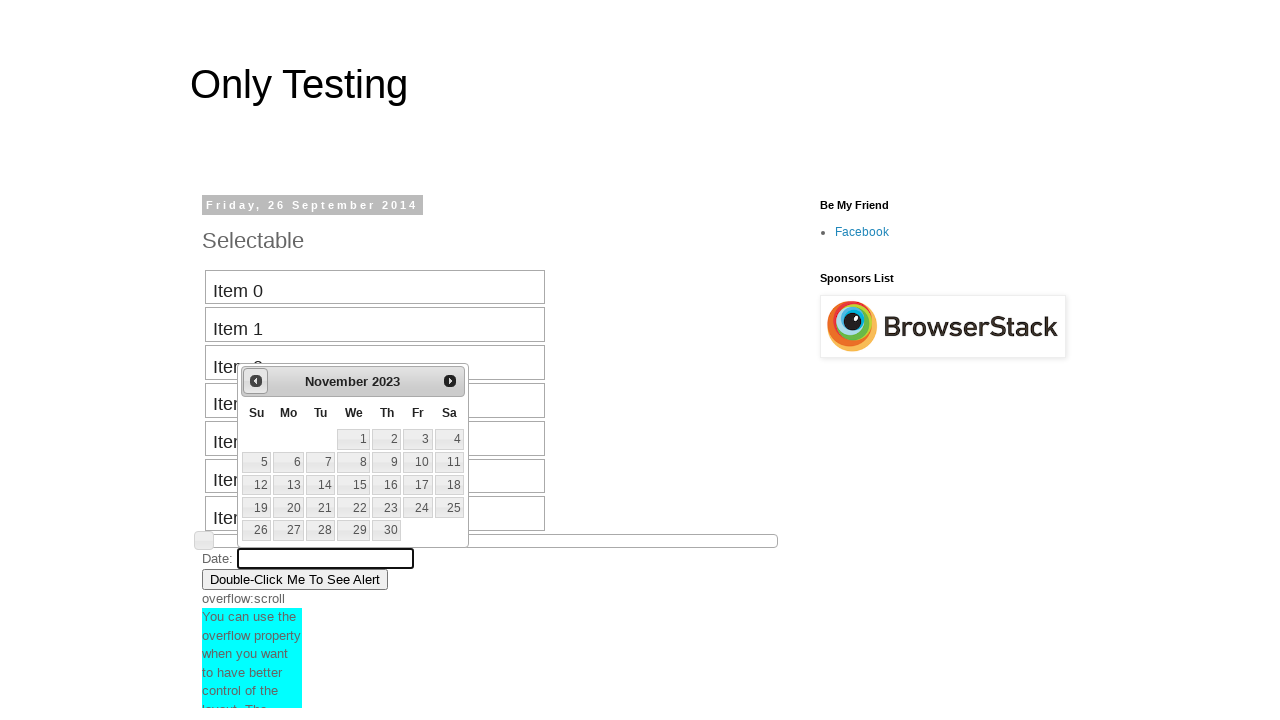

Retrieved current year from date picker: 2023
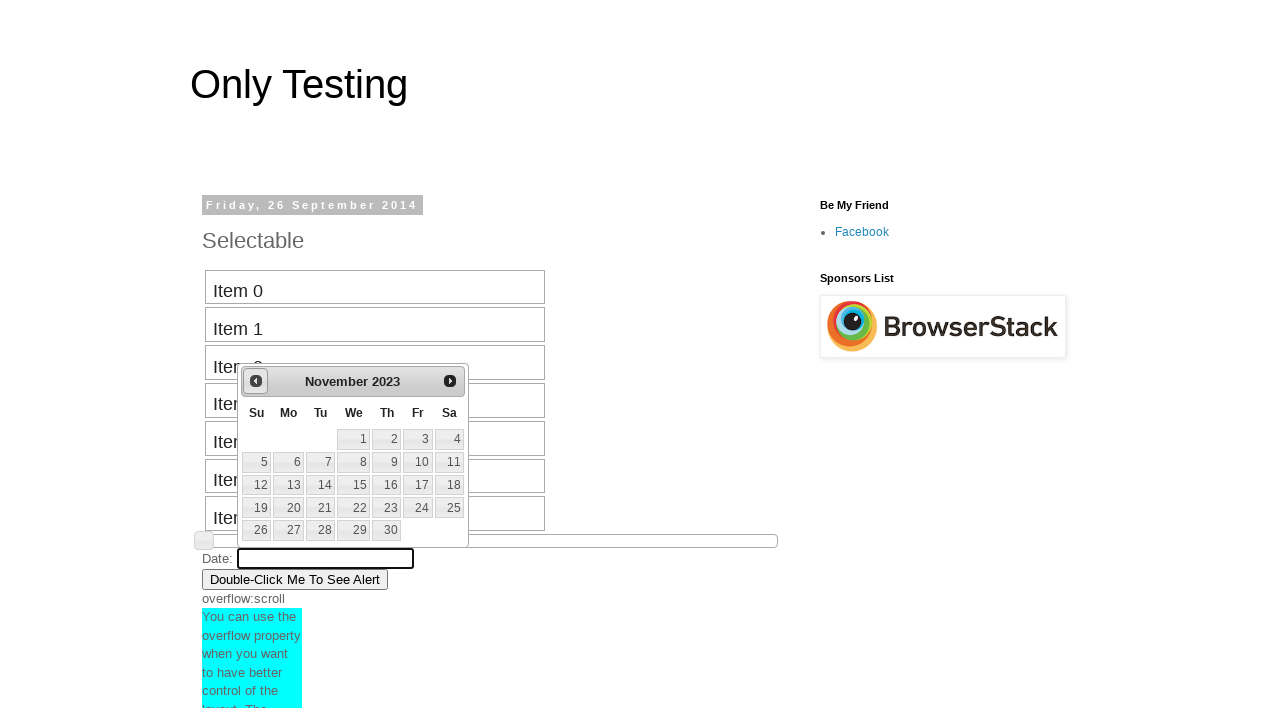

Clicked previous button to navigate backward in date picker (current: November 2023) at (256, 381) on #ui-datepicker-div a.ui-datepicker-prev span
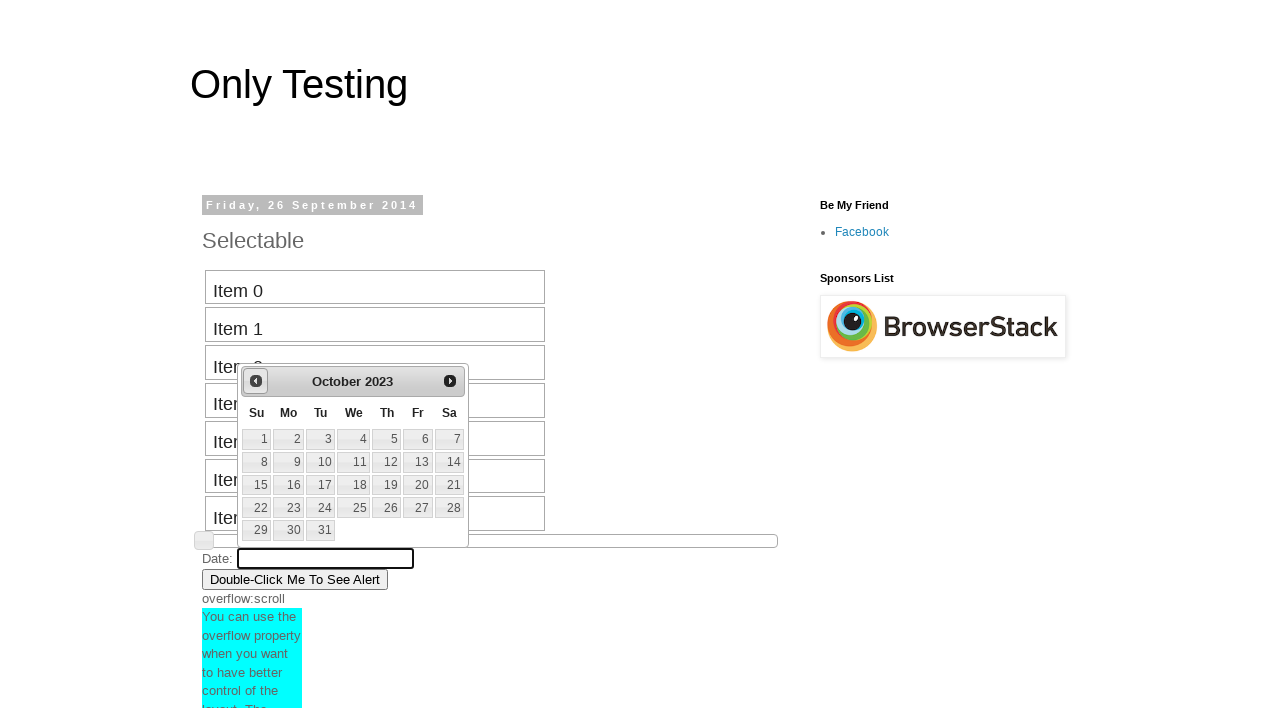

Date picker month selector is visible
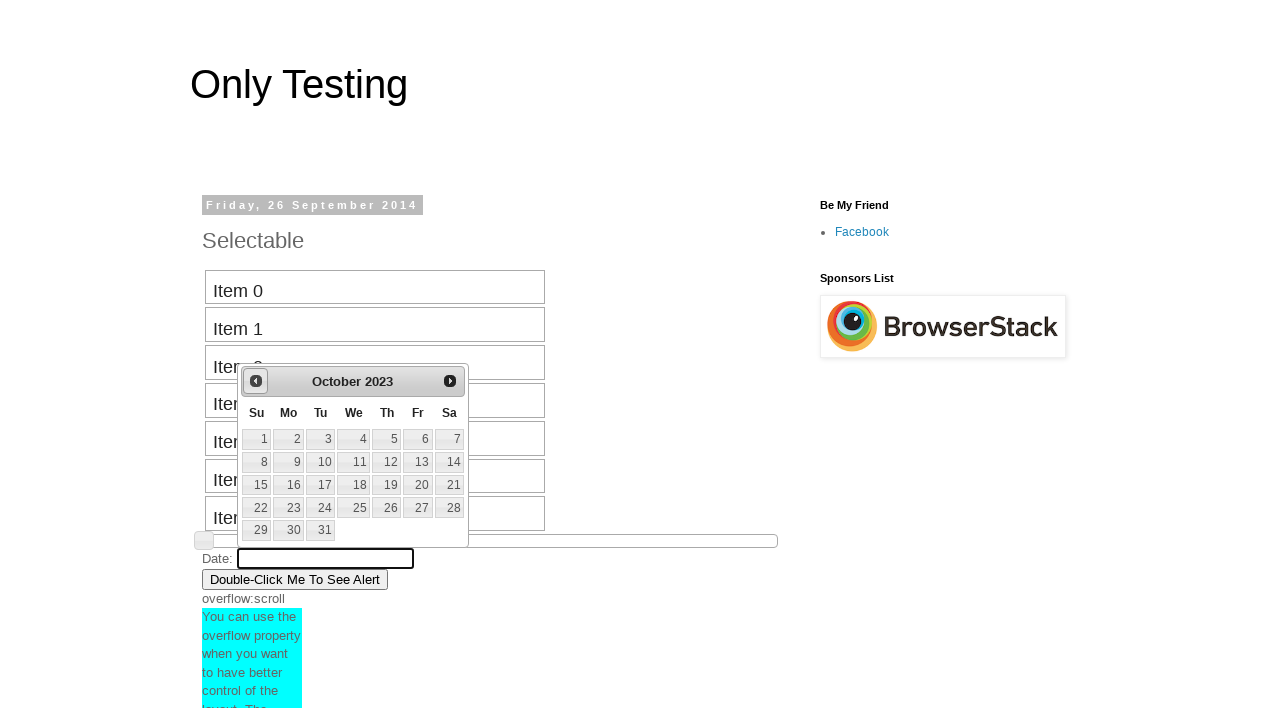

Retrieved current month from date picker: October
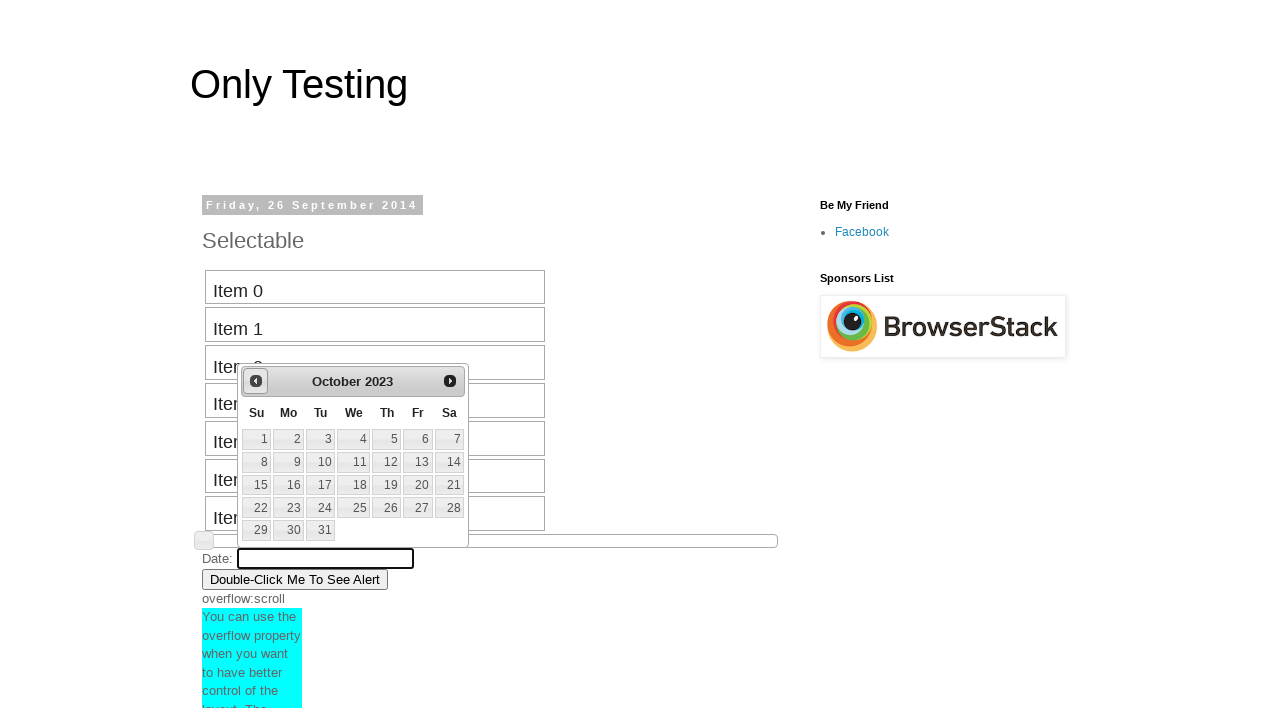

Retrieved current year from date picker: 2023
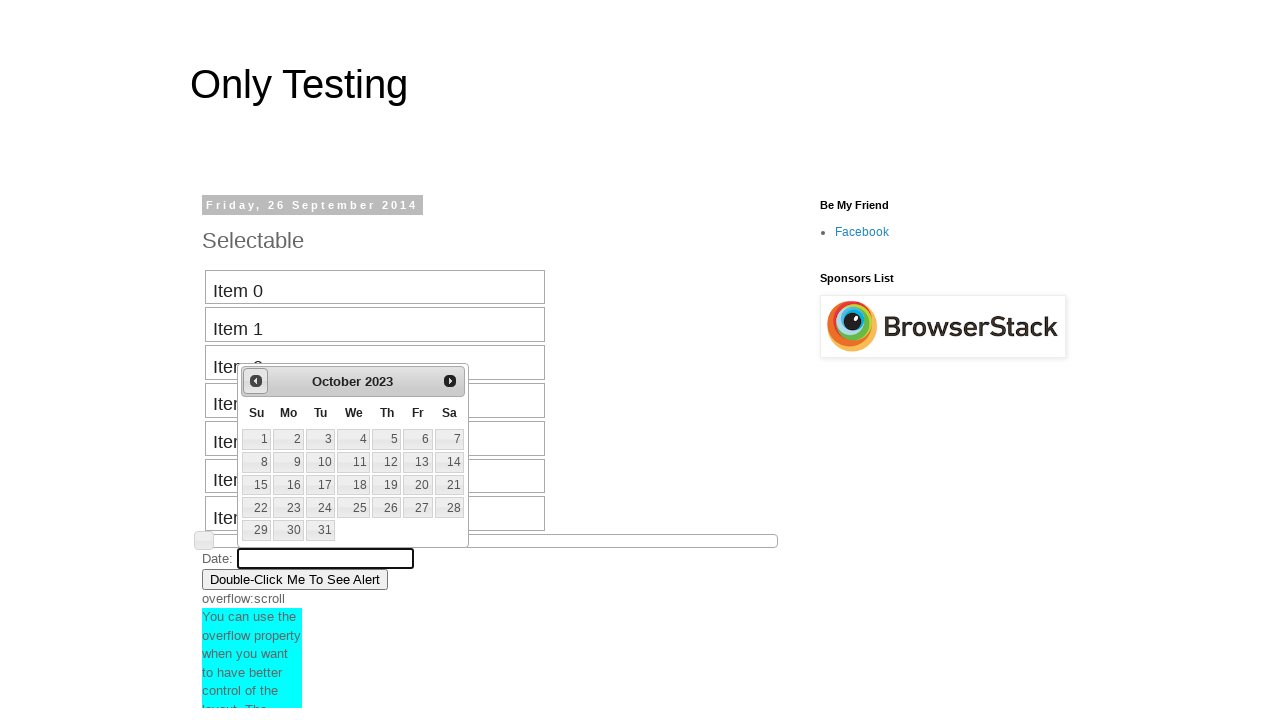

Clicked previous button to navigate backward in date picker (current: October 2023) at (256, 381) on #ui-datepicker-div a.ui-datepicker-prev span
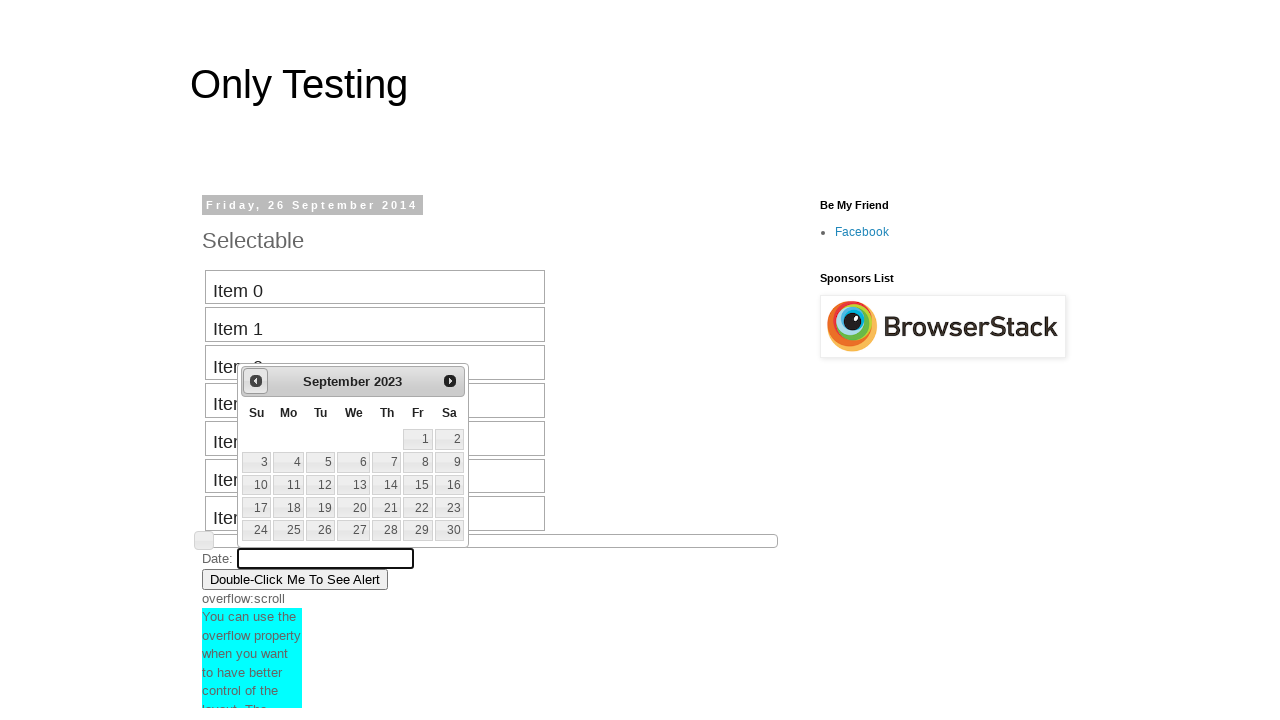

Date picker month selector is visible
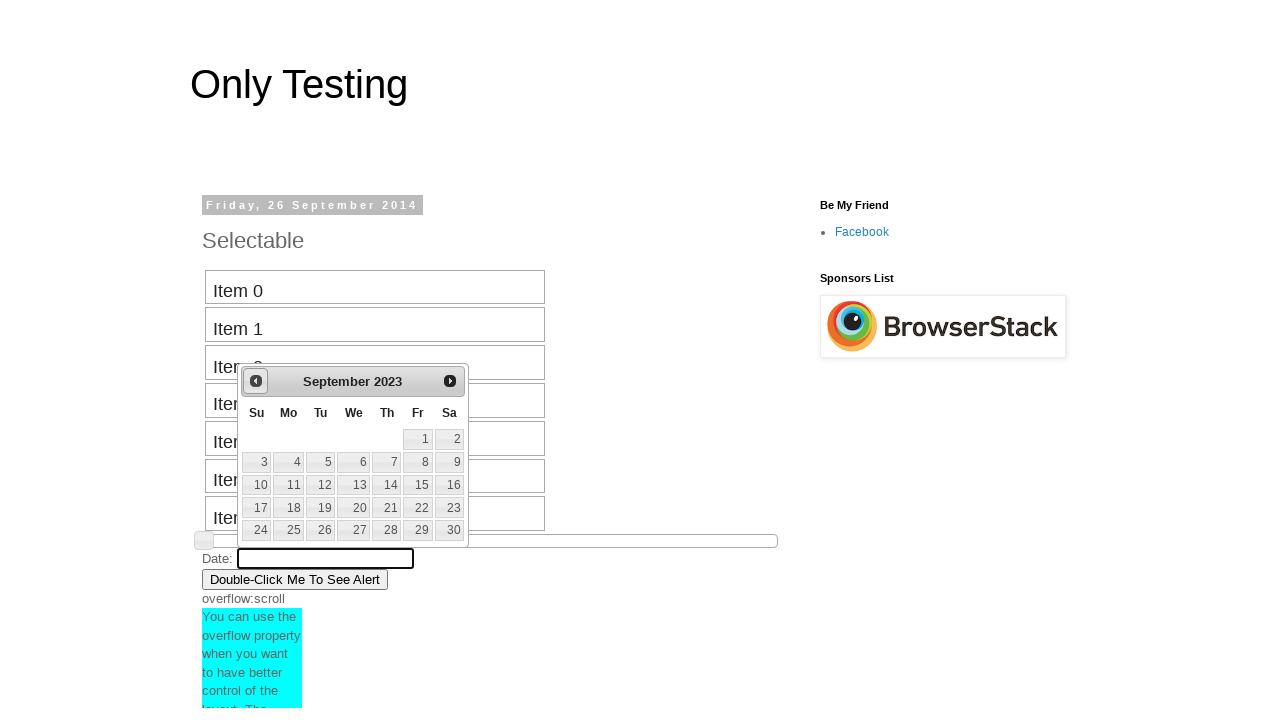

Retrieved current month from date picker: September
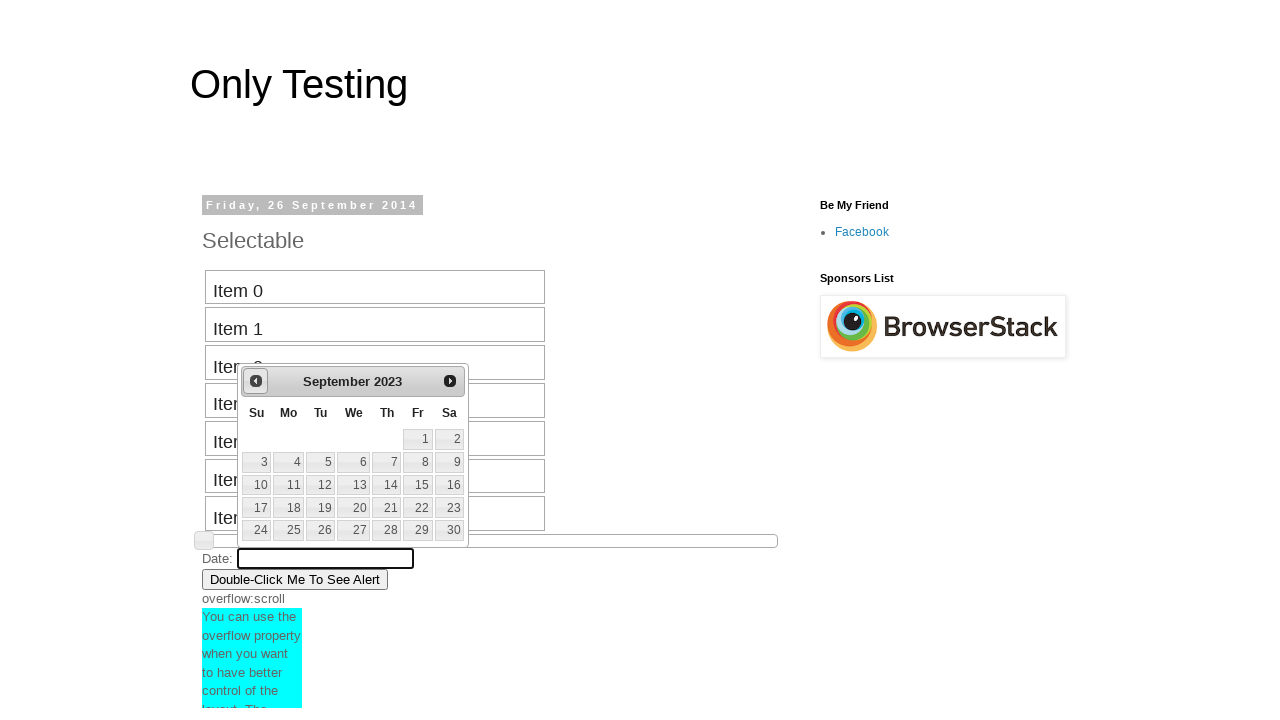

Retrieved current year from date picker: 2023
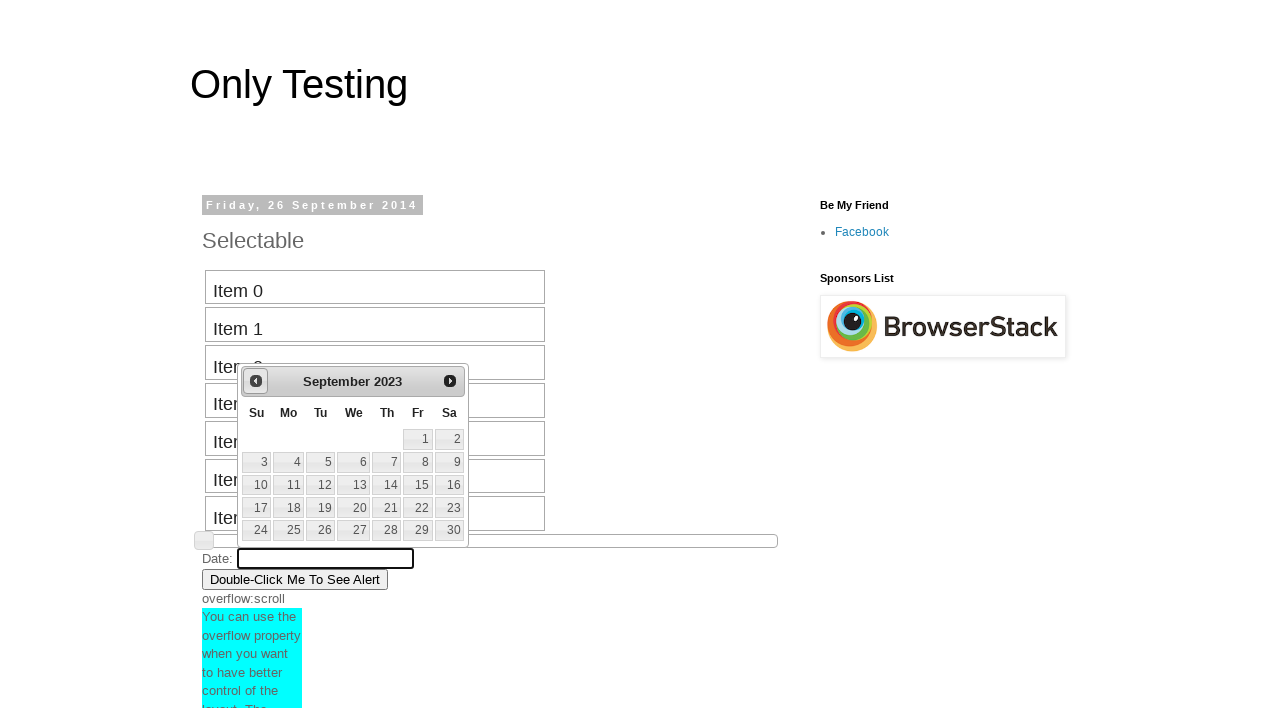

Clicked previous button to navigate backward in date picker (current: September 2023) at (256, 381) on #ui-datepicker-div a.ui-datepicker-prev span
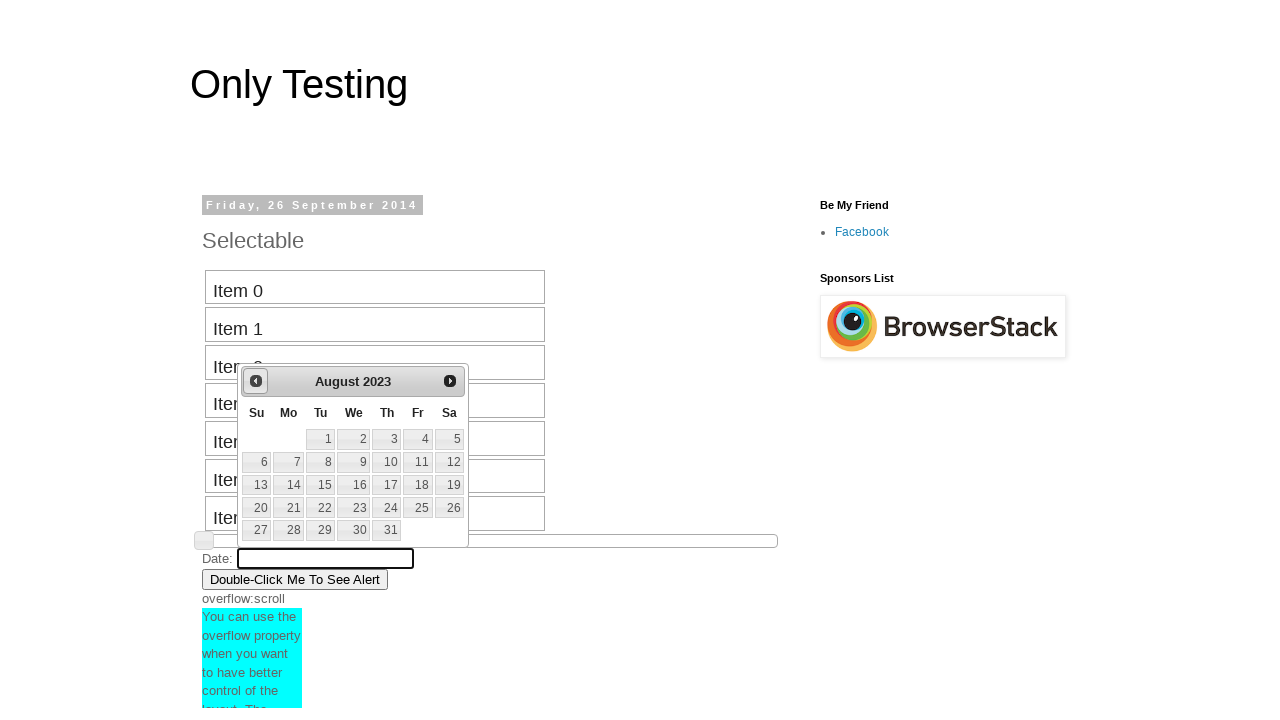

Date picker month selector is visible
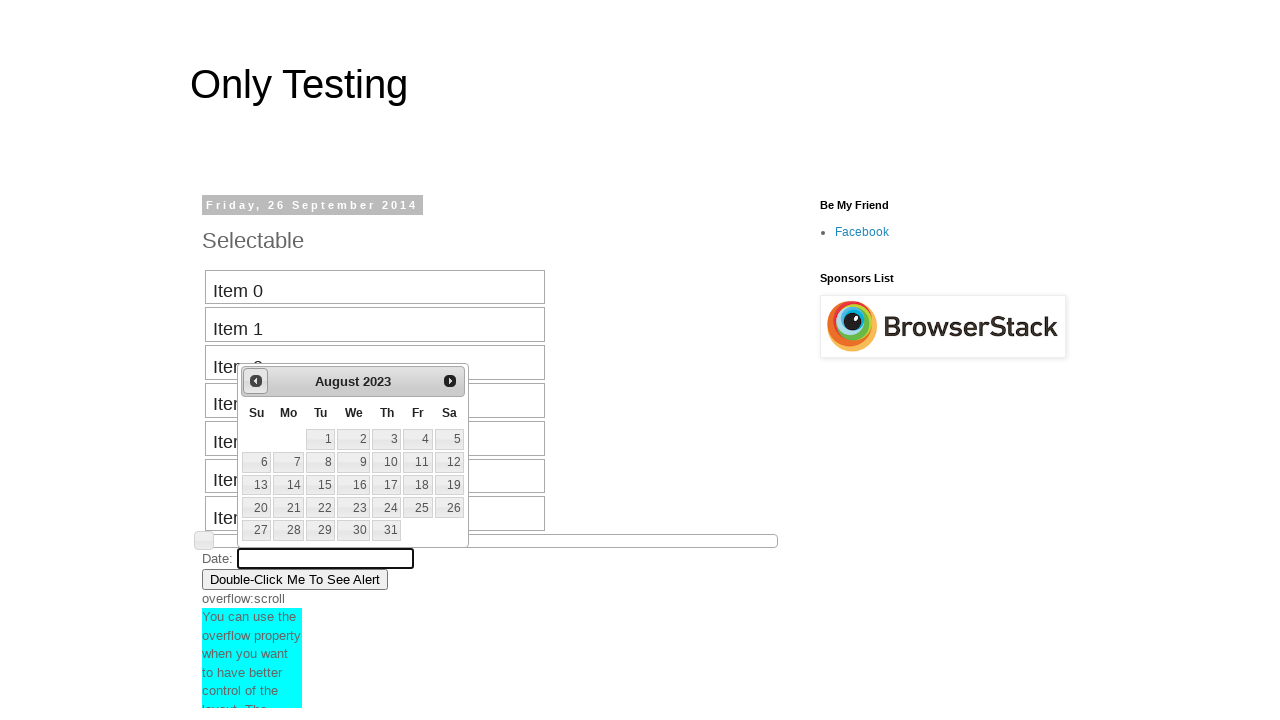

Retrieved current month from date picker: August
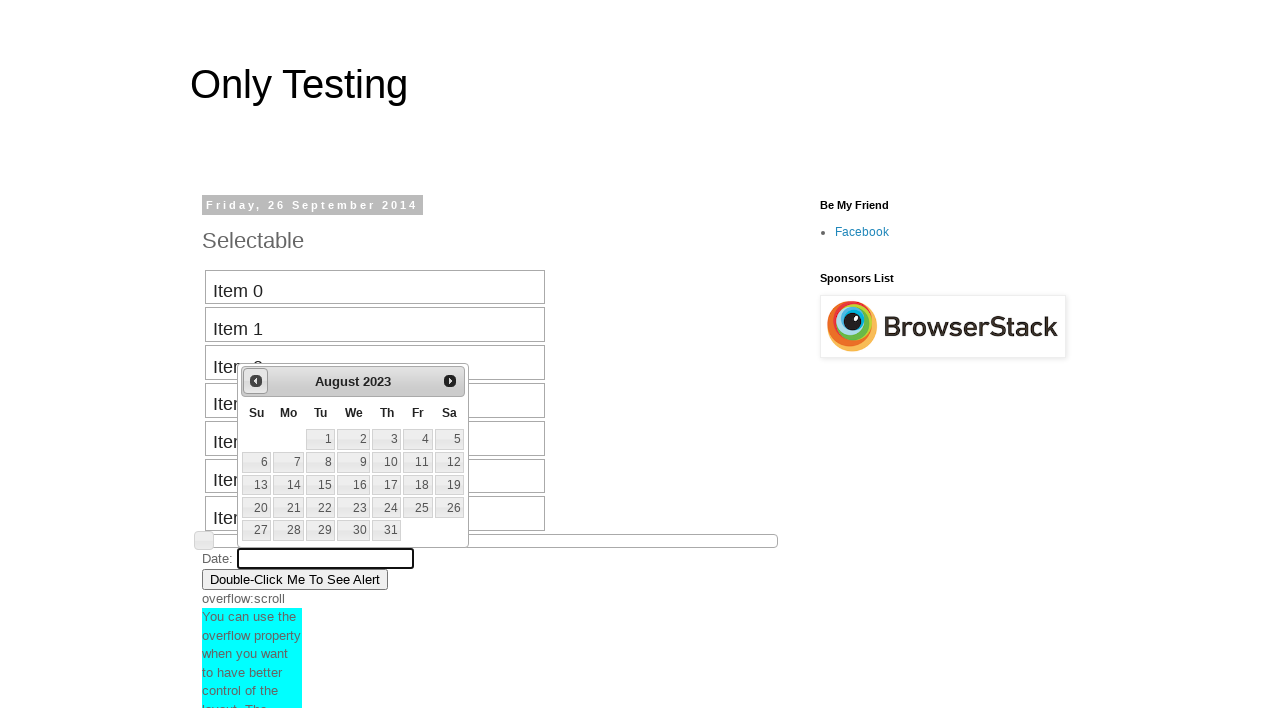

Retrieved current year from date picker: 2023
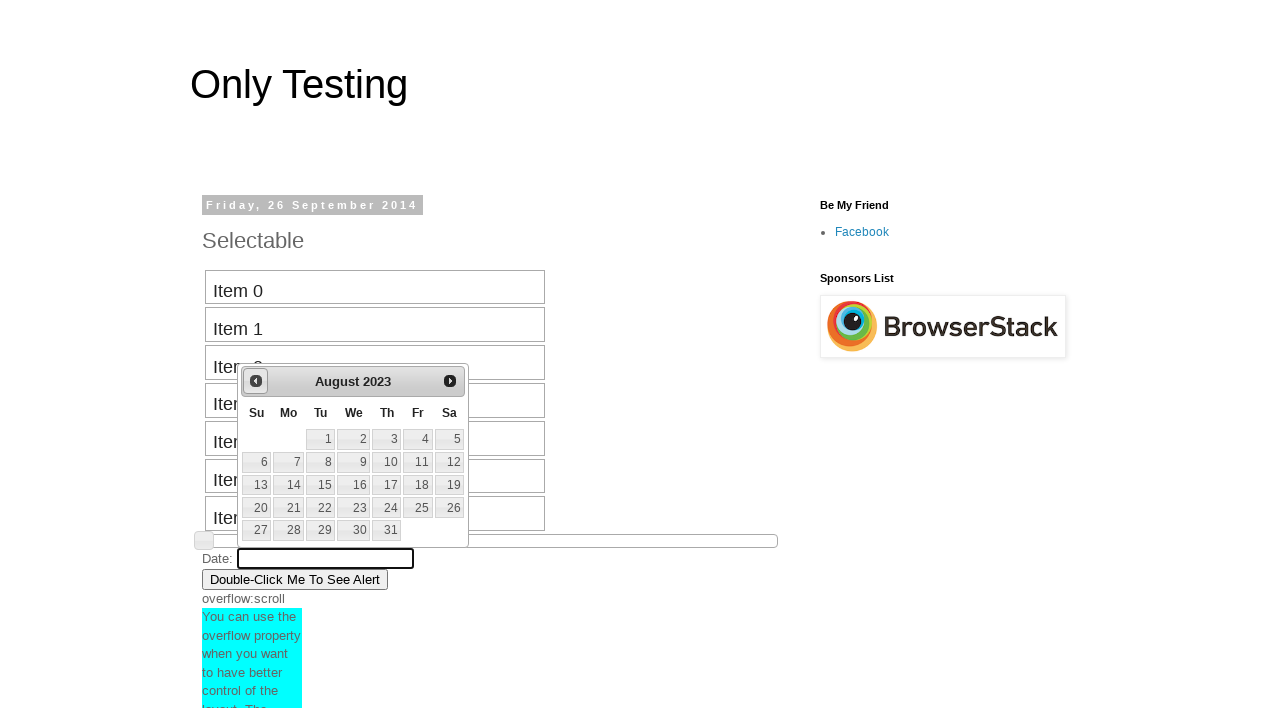

Clicked previous button to navigate backward in date picker (current: August 2023) at (256, 381) on #ui-datepicker-div a.ui-datepicker-prev span
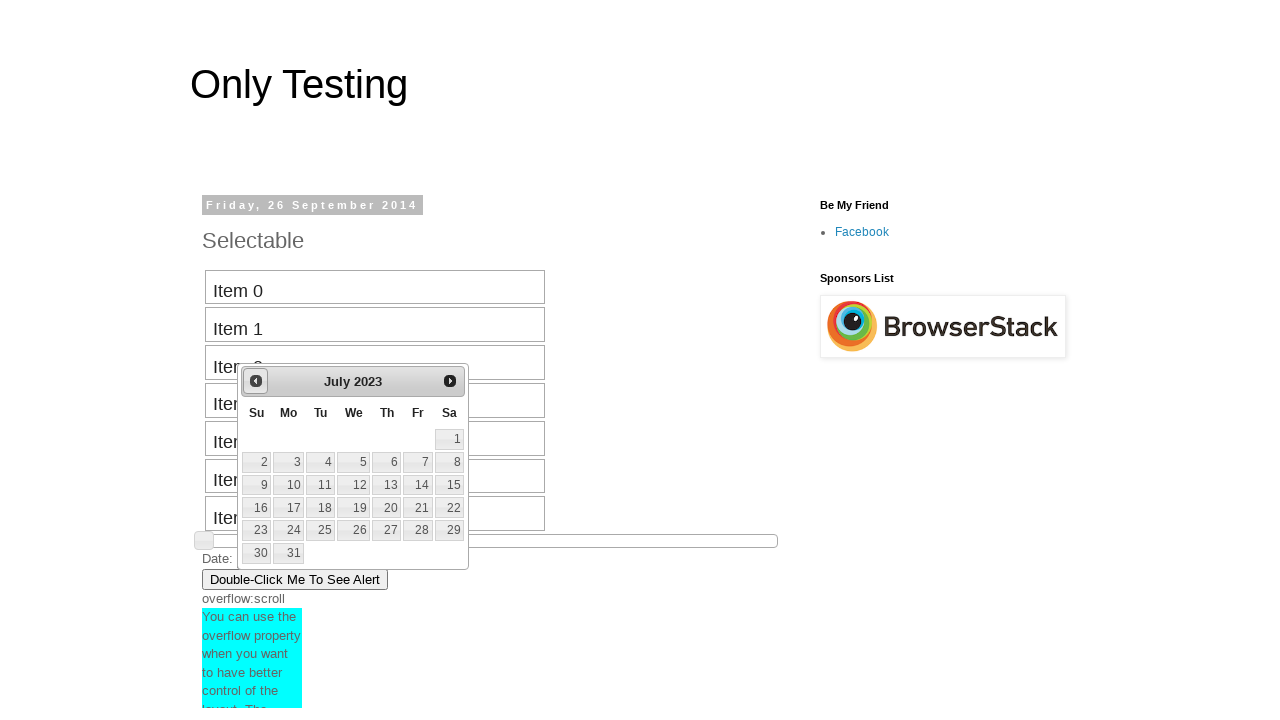

Date picker month selector is visible
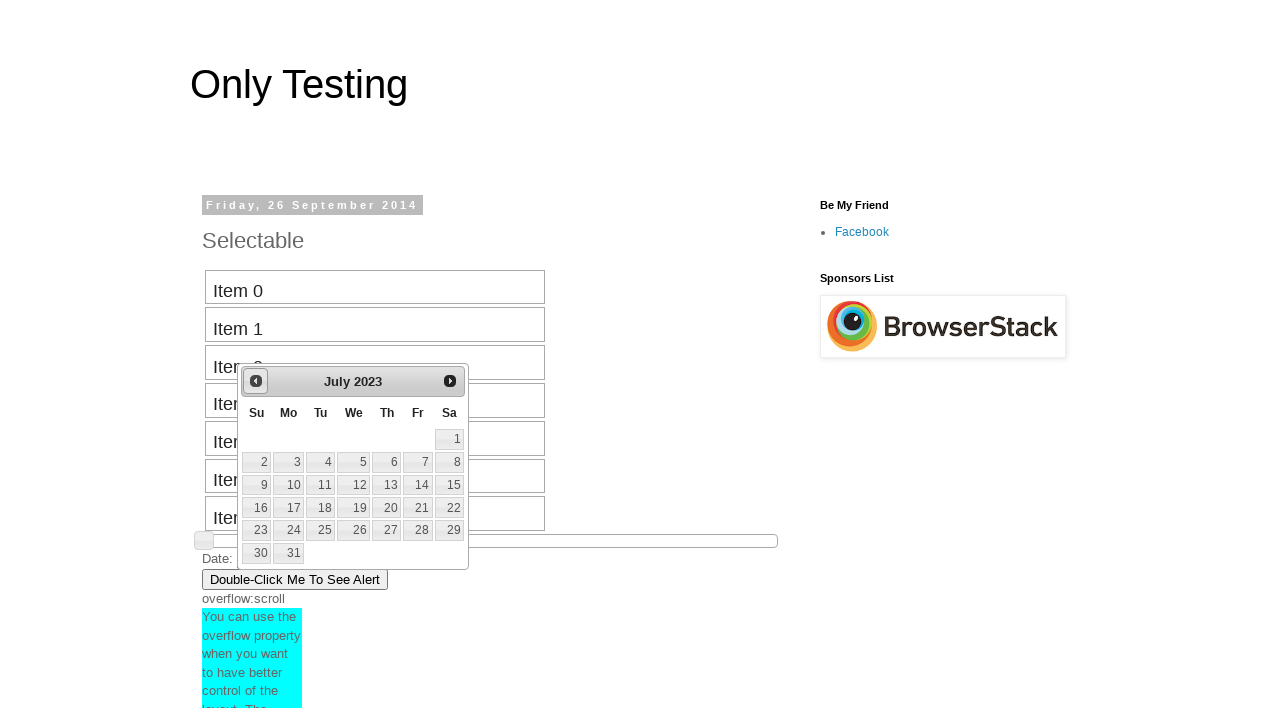

Retrieved current month from date picker: July
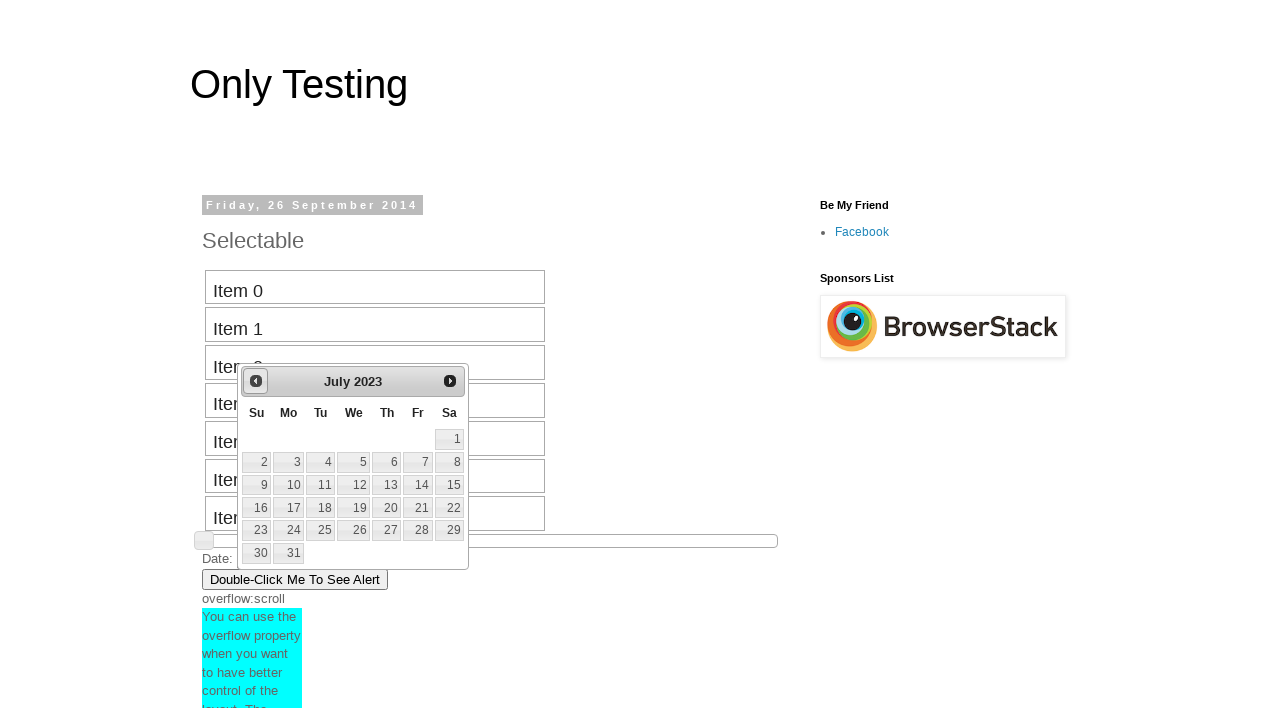

Retrieved current year from date picker: 2023
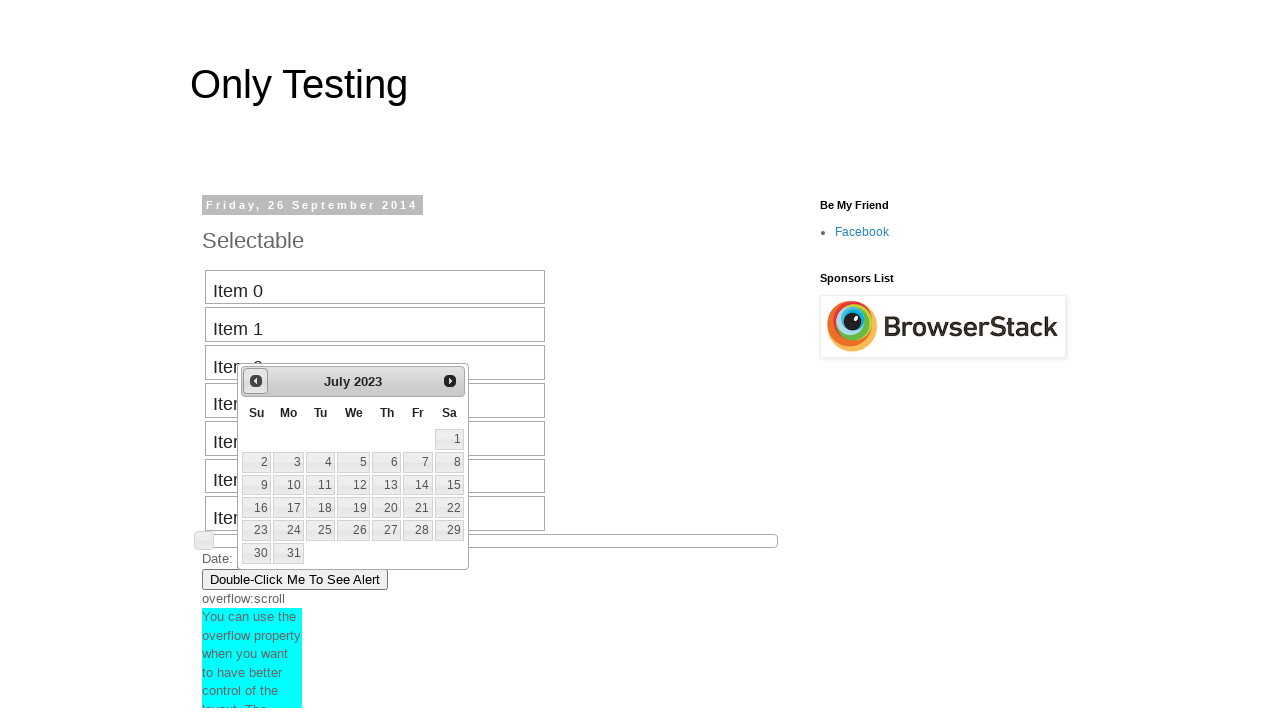

Clicked previous button to navigate backward in date picker (current: July 2023) at (256, 381) on #ui-datepicker-div a.ui-datepicker-prev span
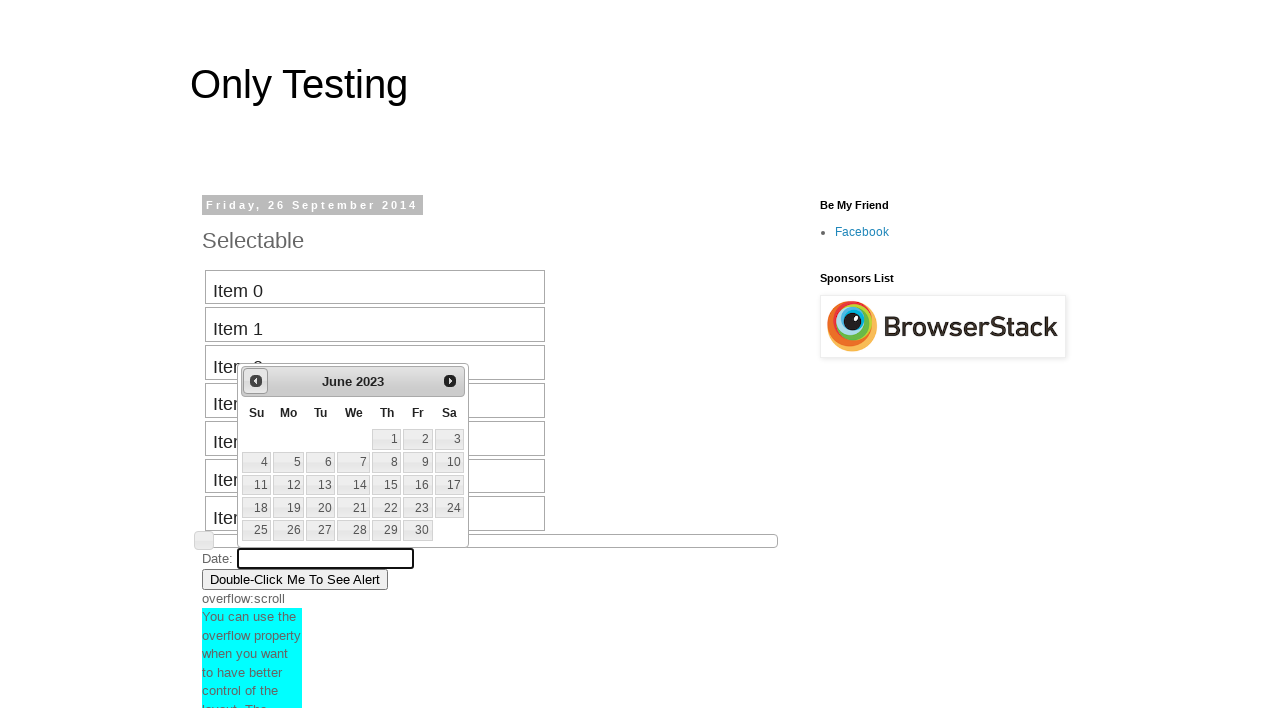

Date picker month selector is visible
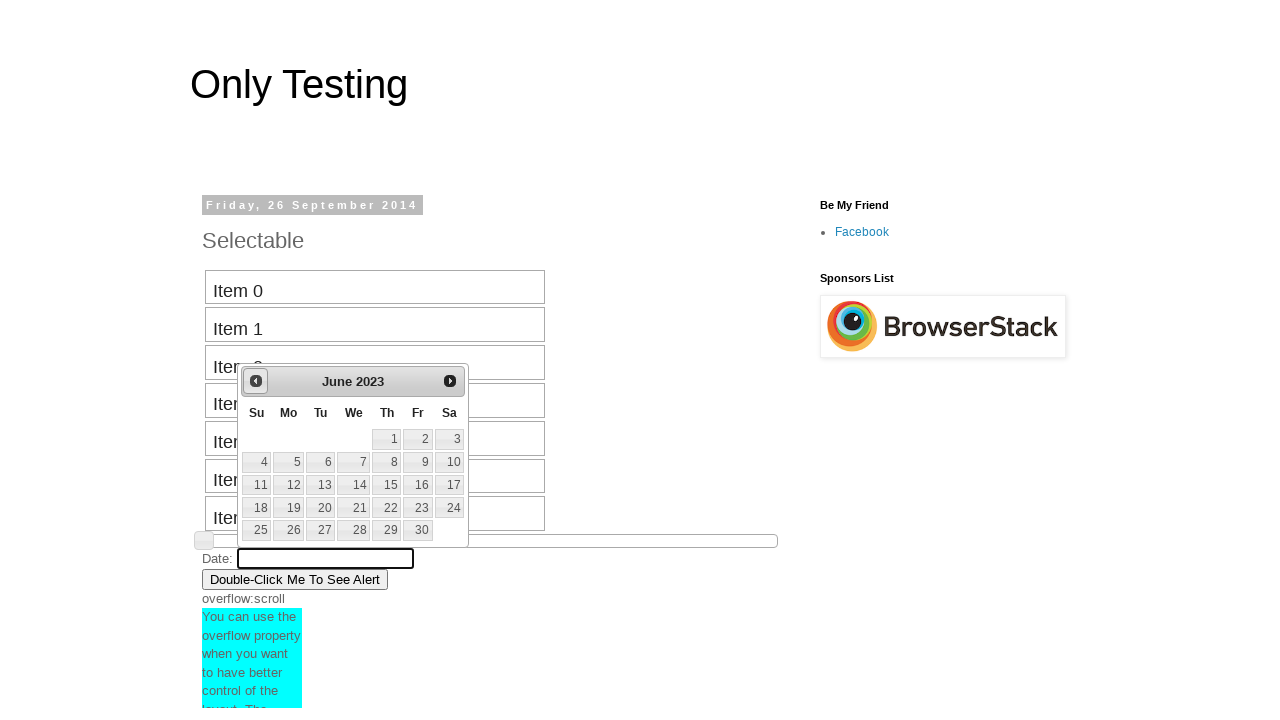

Retrieved current month from date picker: June
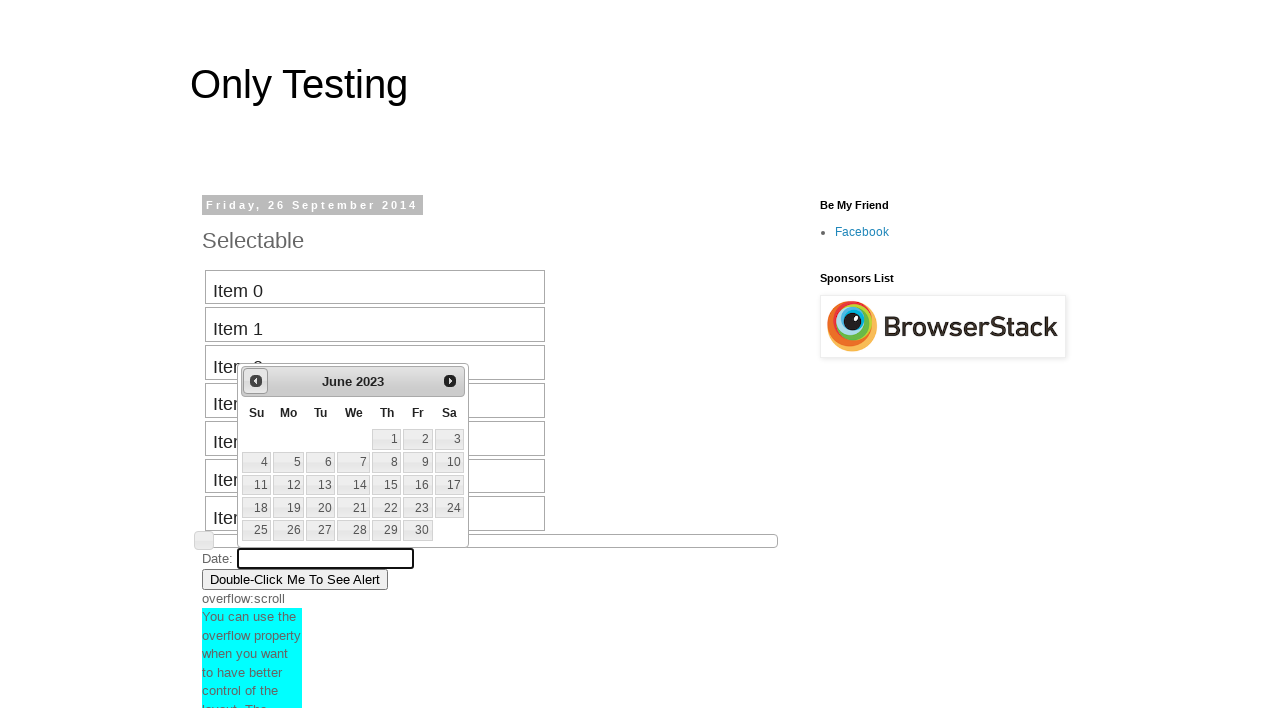

Retrieved current year from date picker: 2023
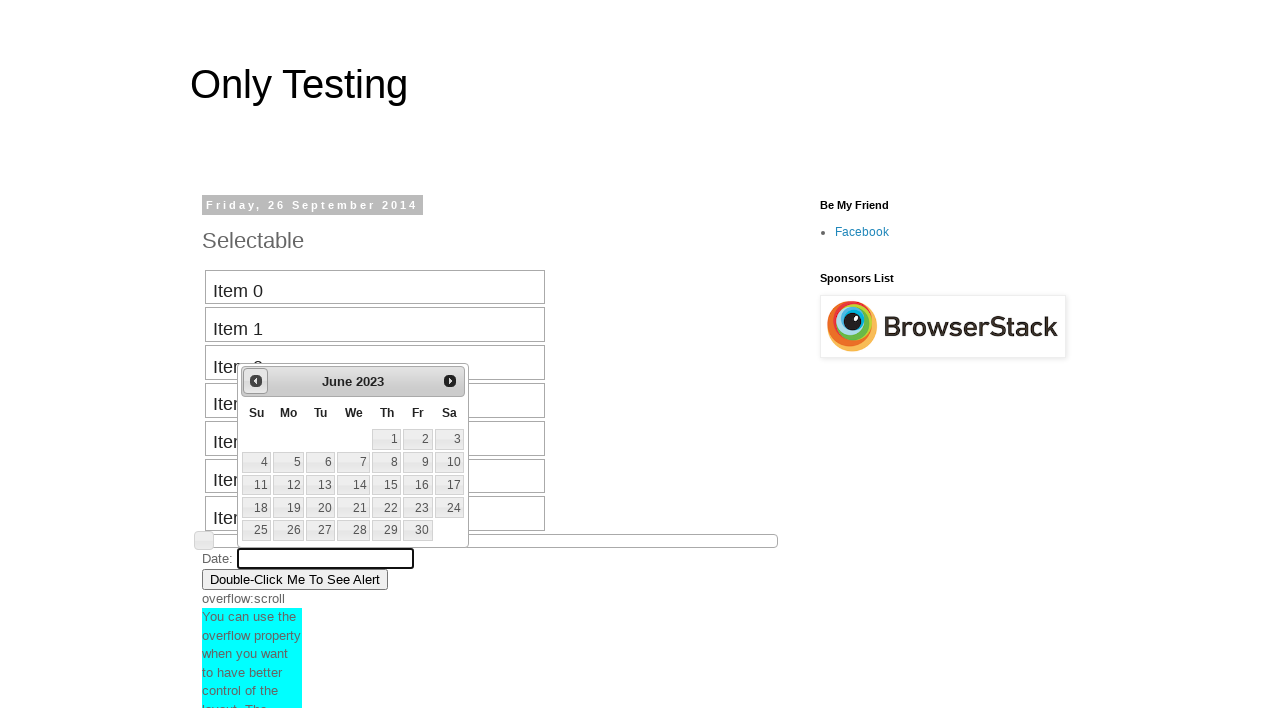

Clicked previous button to navigate backward in date picker (current: June 2023) at (256, 381) on #ui-datepicker-div a.ui-datepicker-prev span
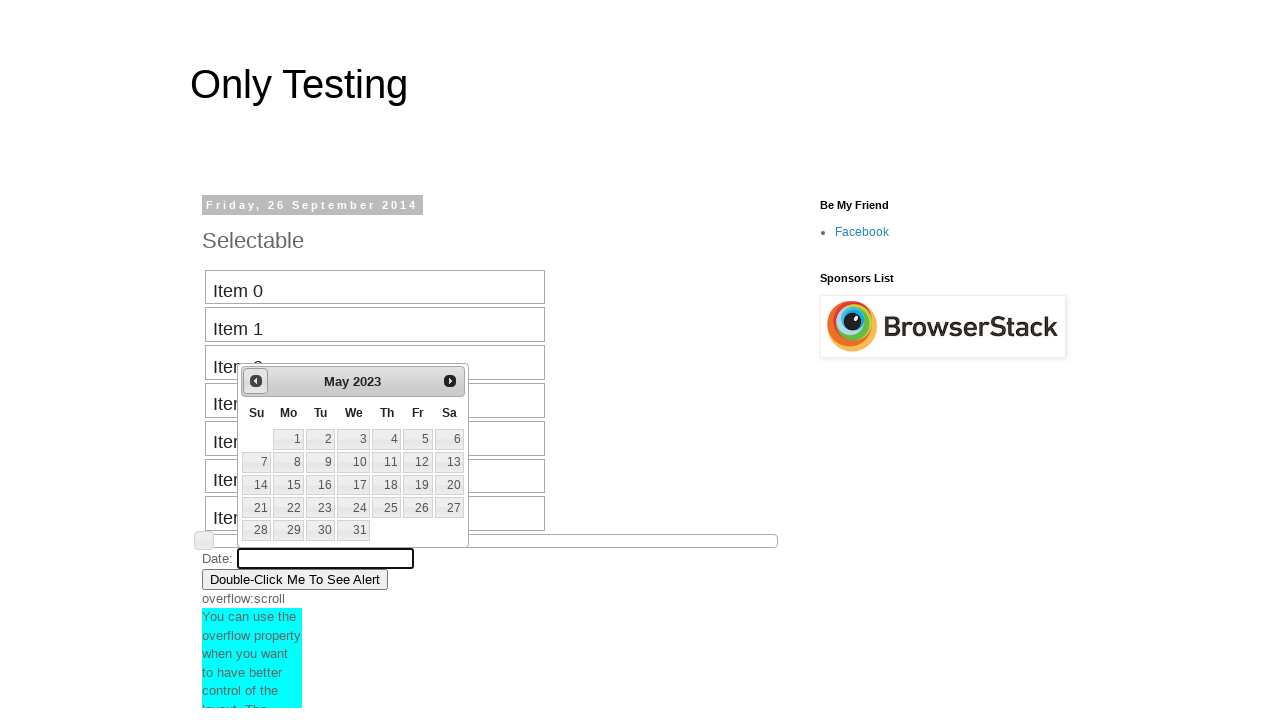

Date picker month selector is visible
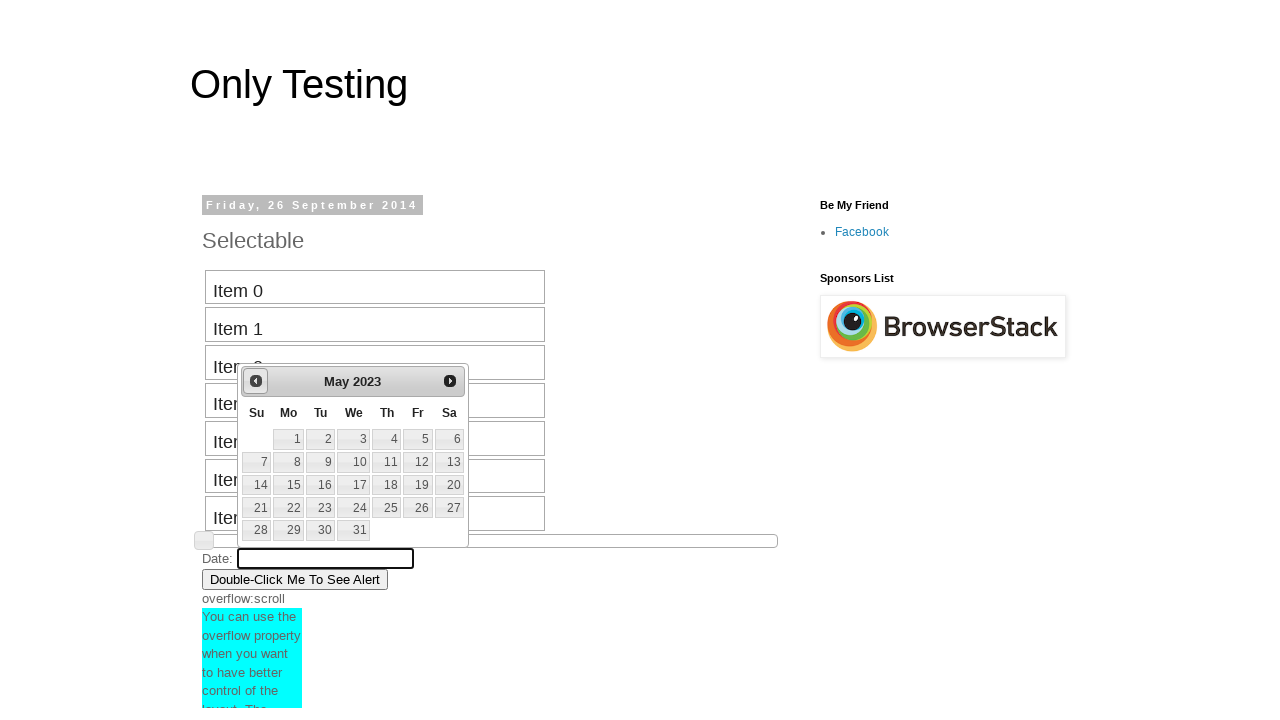

Retrieved current month from date picker: May
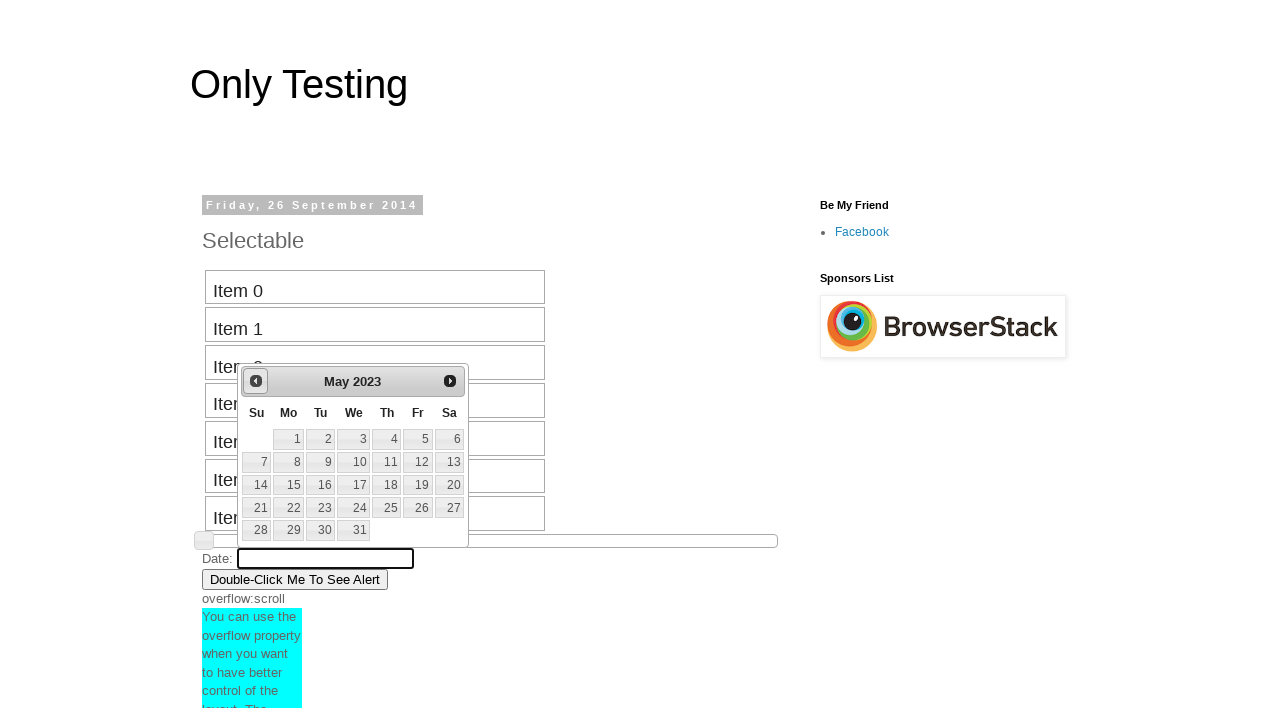

Retrieved current year from date picker: 2023
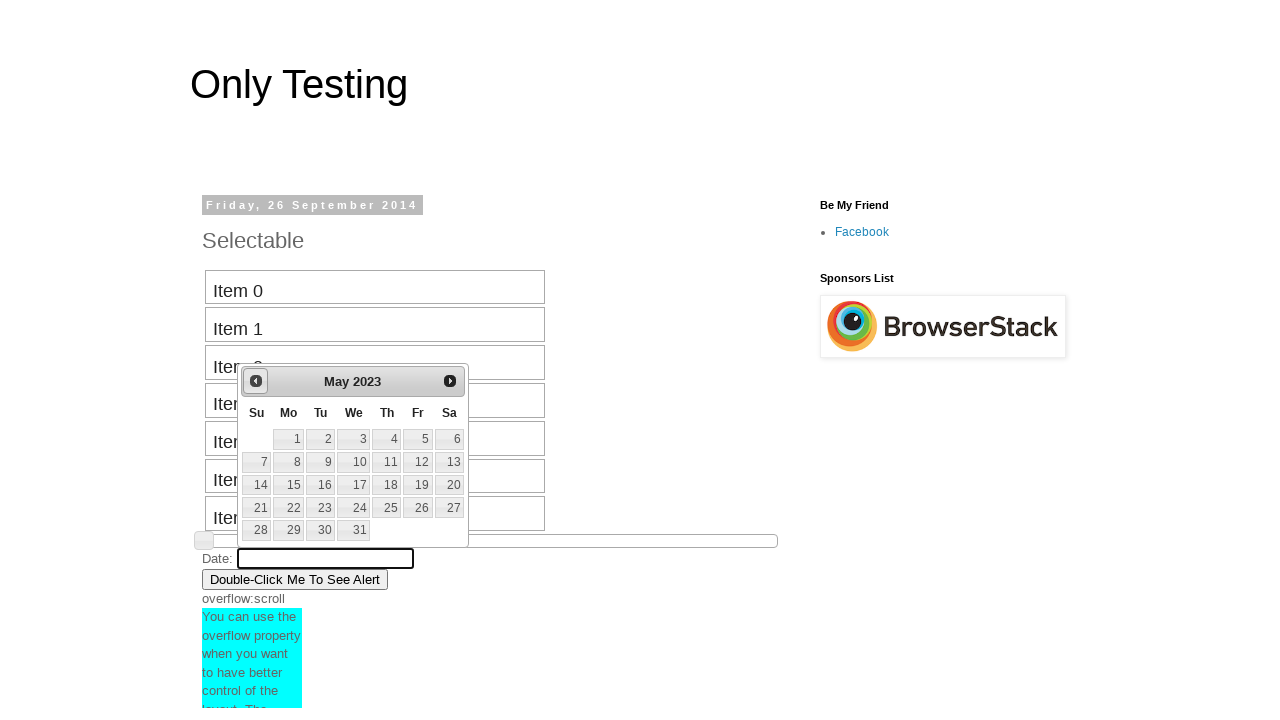

Clicked previous button to navigate backward in date picker (current: May 2023) at (256, 381) on #ui-datepicker-div a.ui-datepicker-prev span
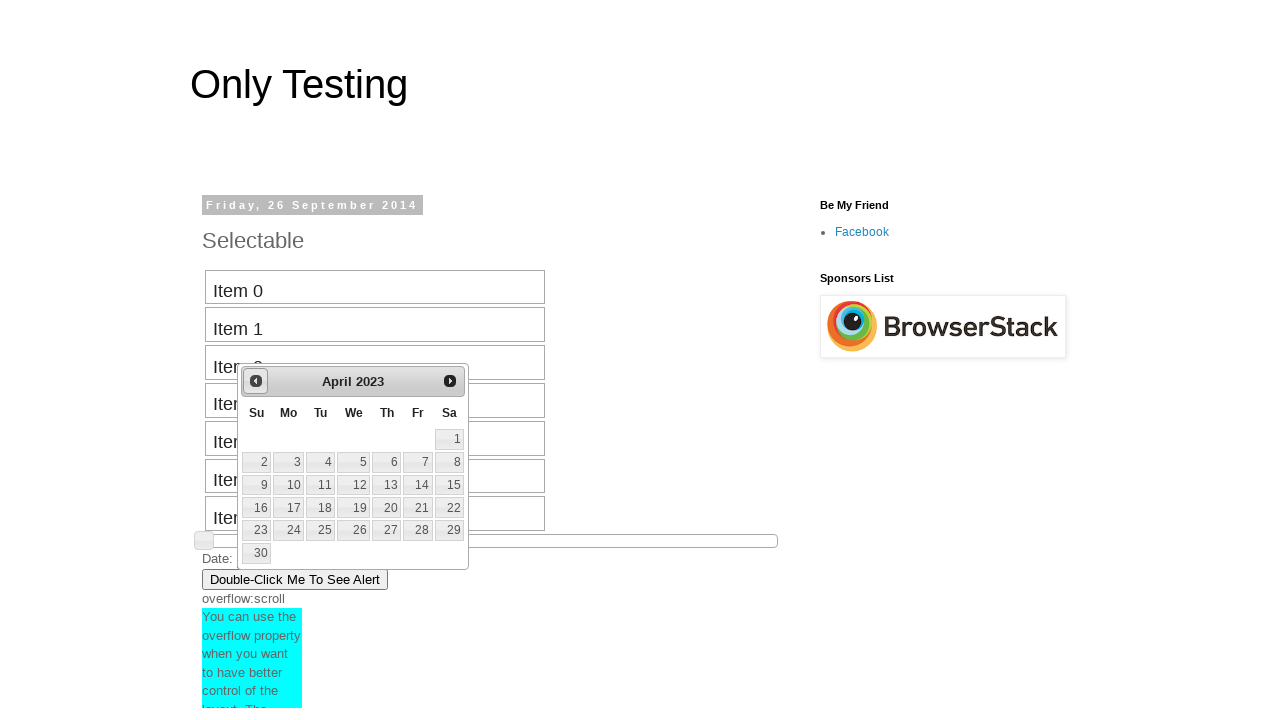

Date picker month selector is visible
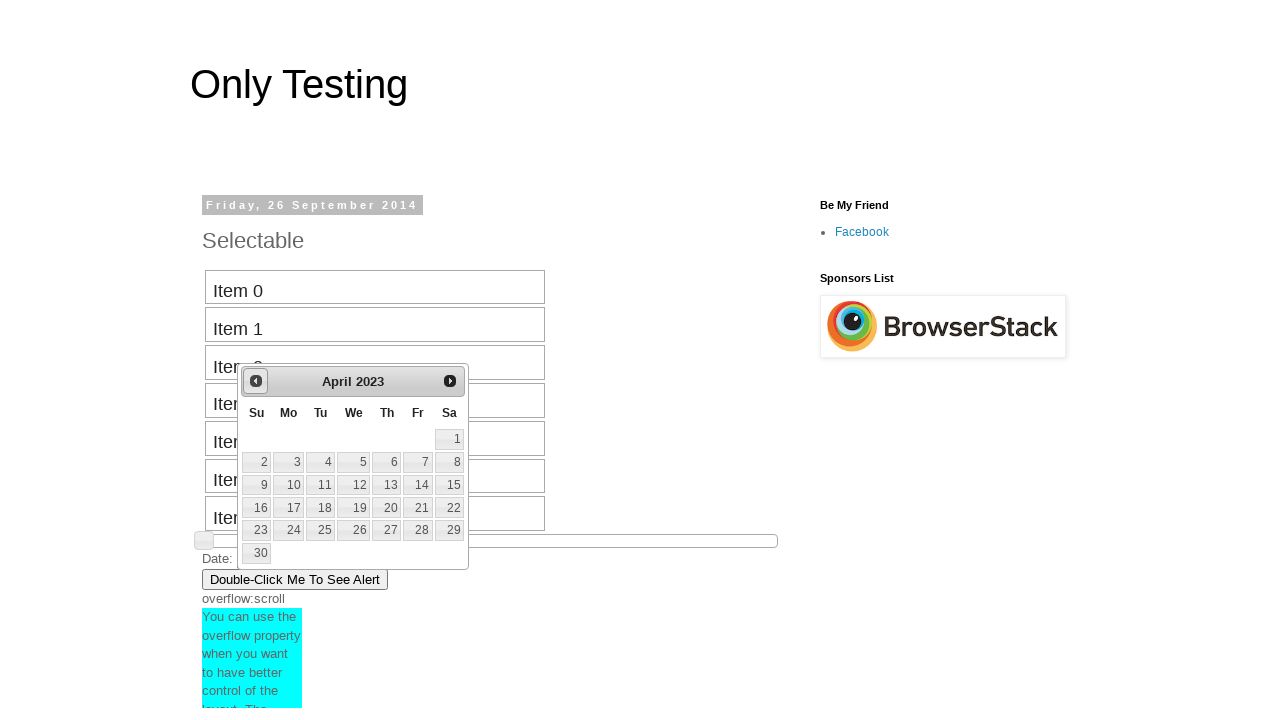

Retrieved current month from date picker: April
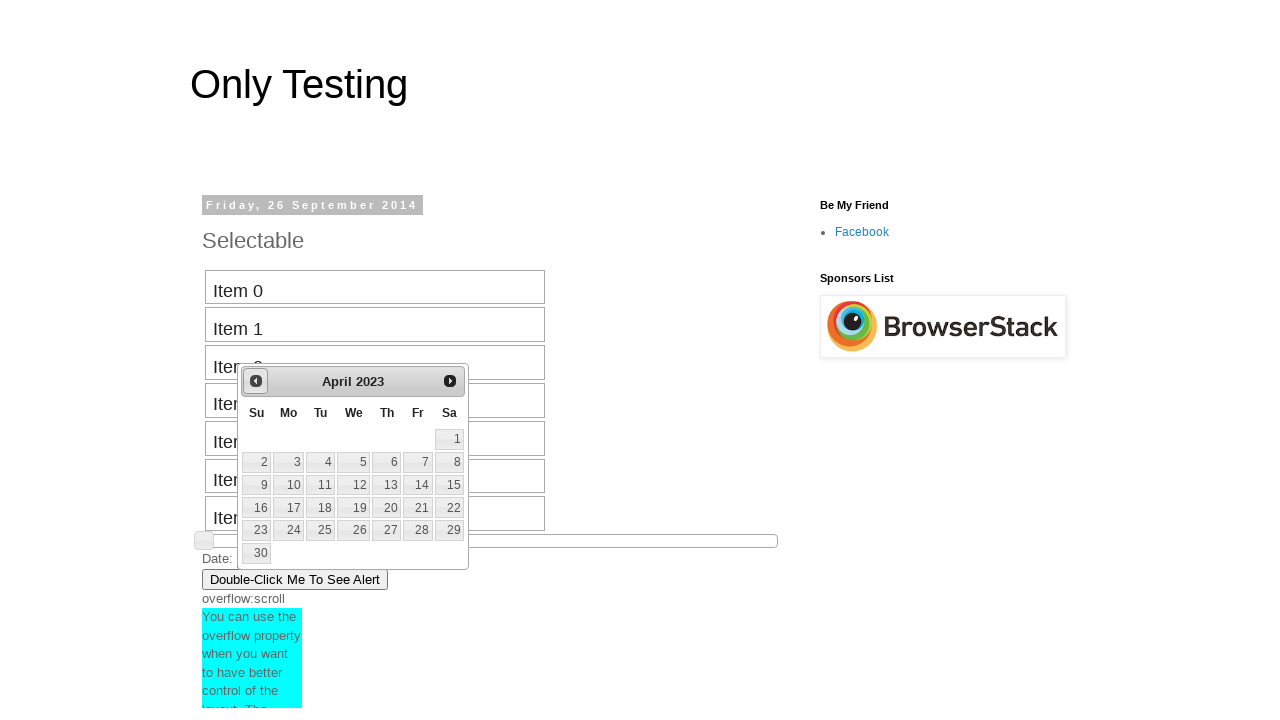

Retrieved current year from date picker: 2023
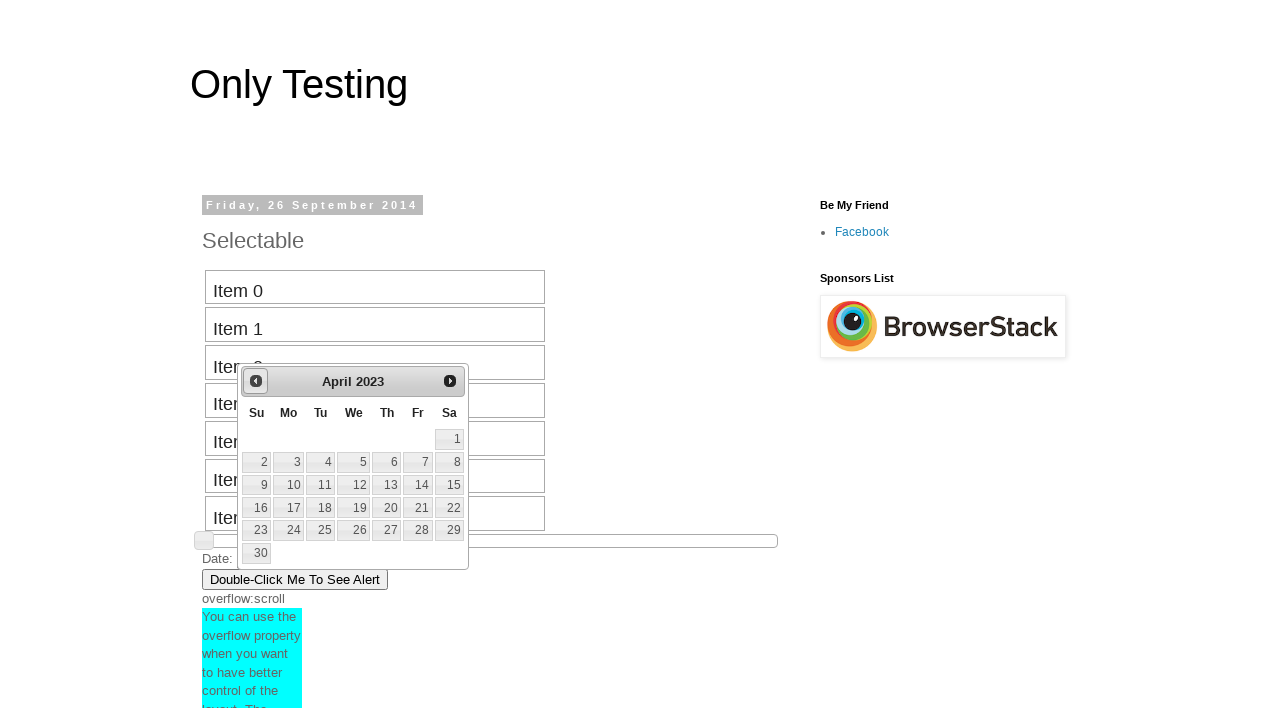

Clicked previous button to navigate backward in date picker (current: April 2023) at (256, 381) on #ui-datepicker-div a.ui-datepicker-prev span
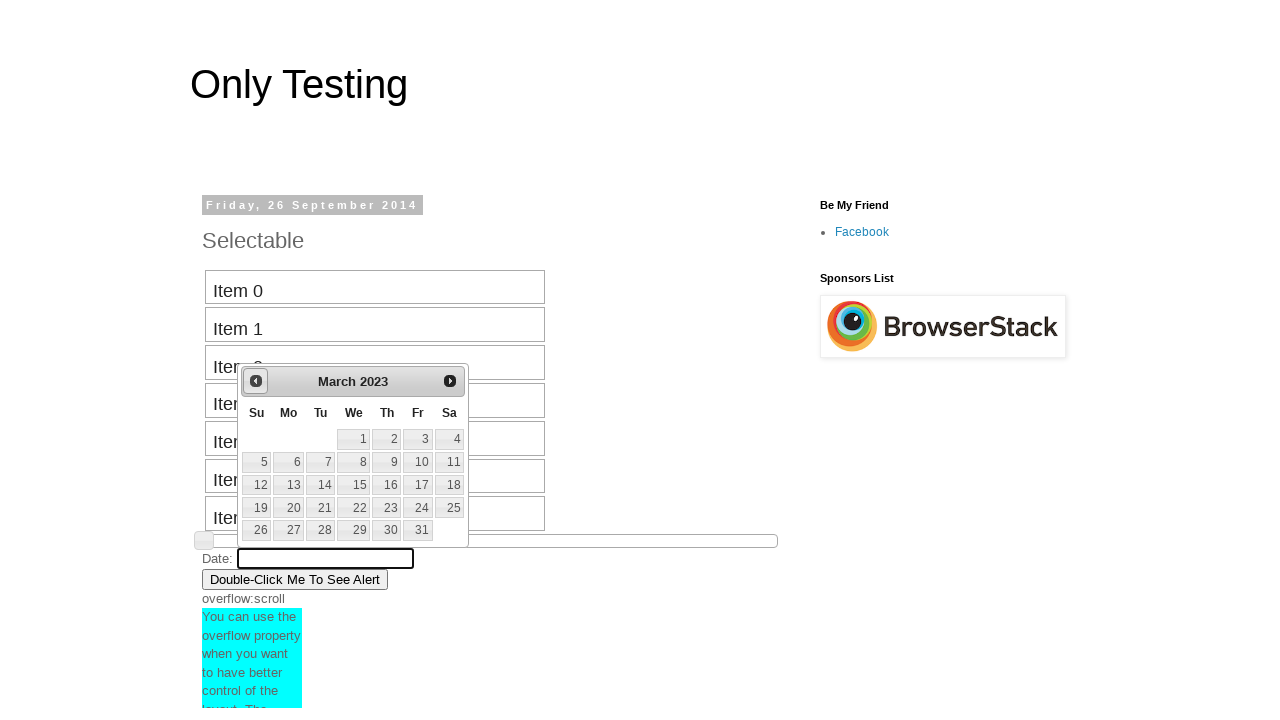

Date picker month selector is visible
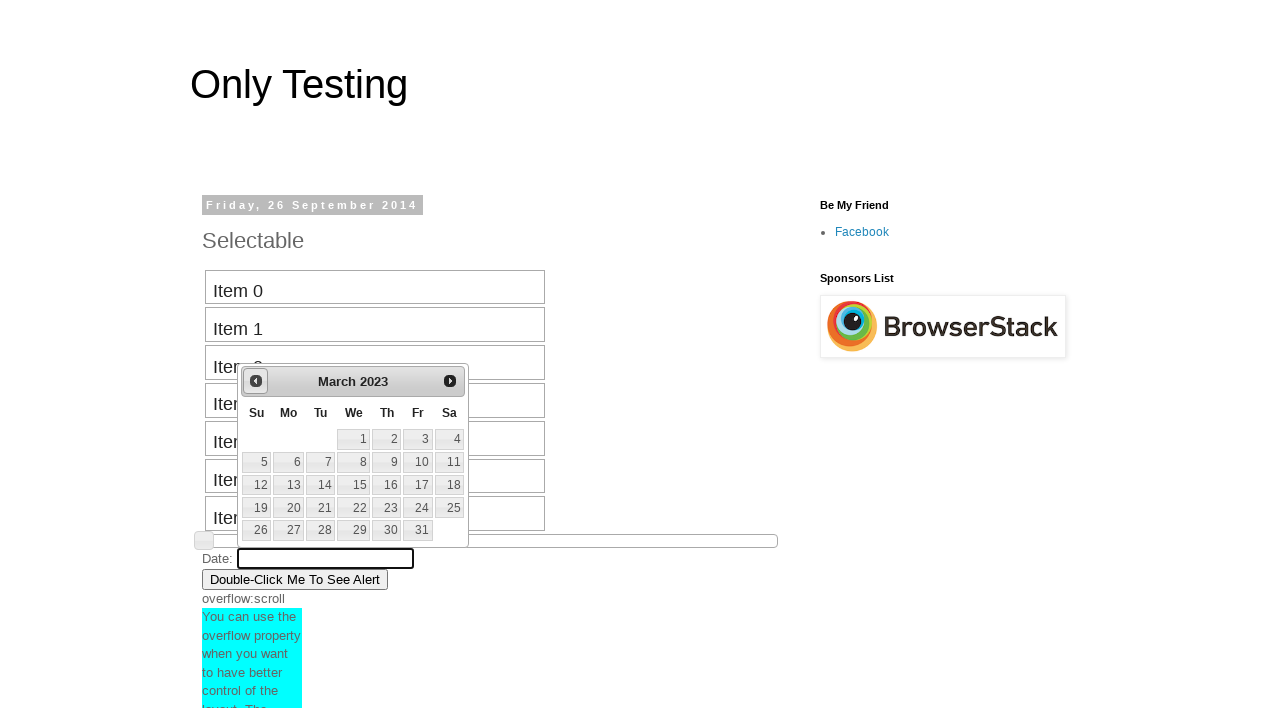

Retrieved current month from date picker: March
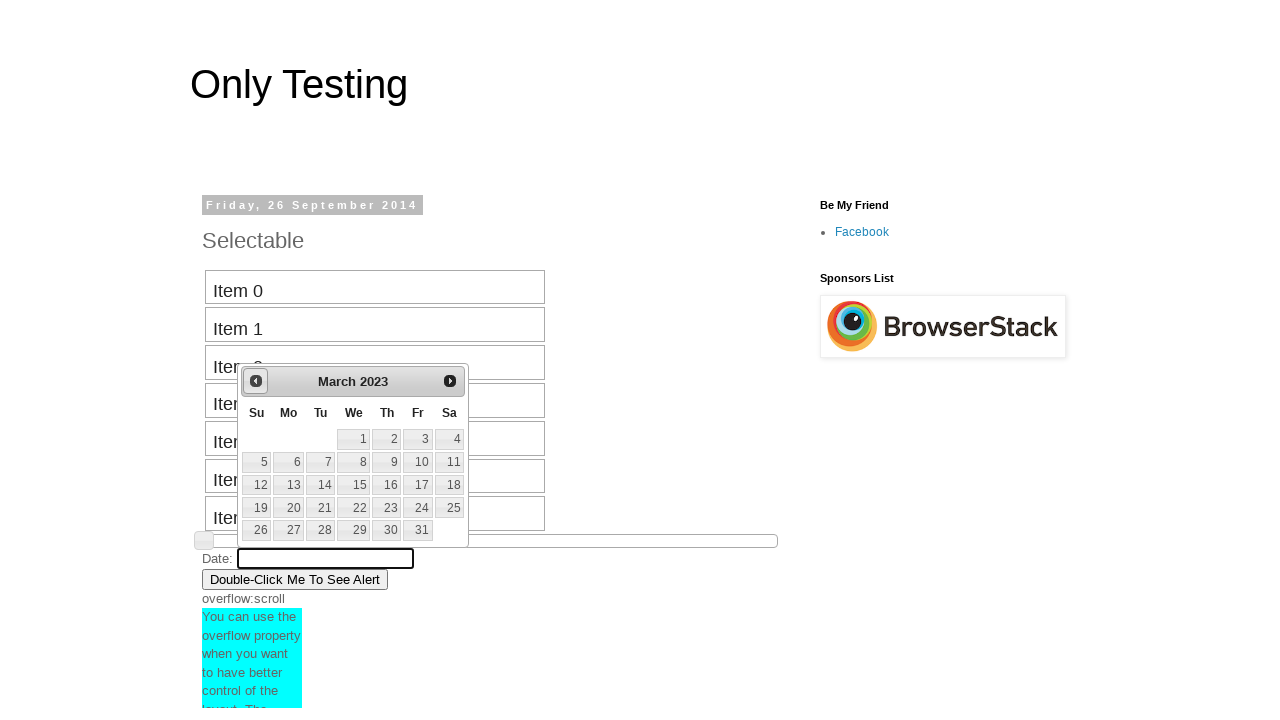

Retrieved current year from date picker: 2023
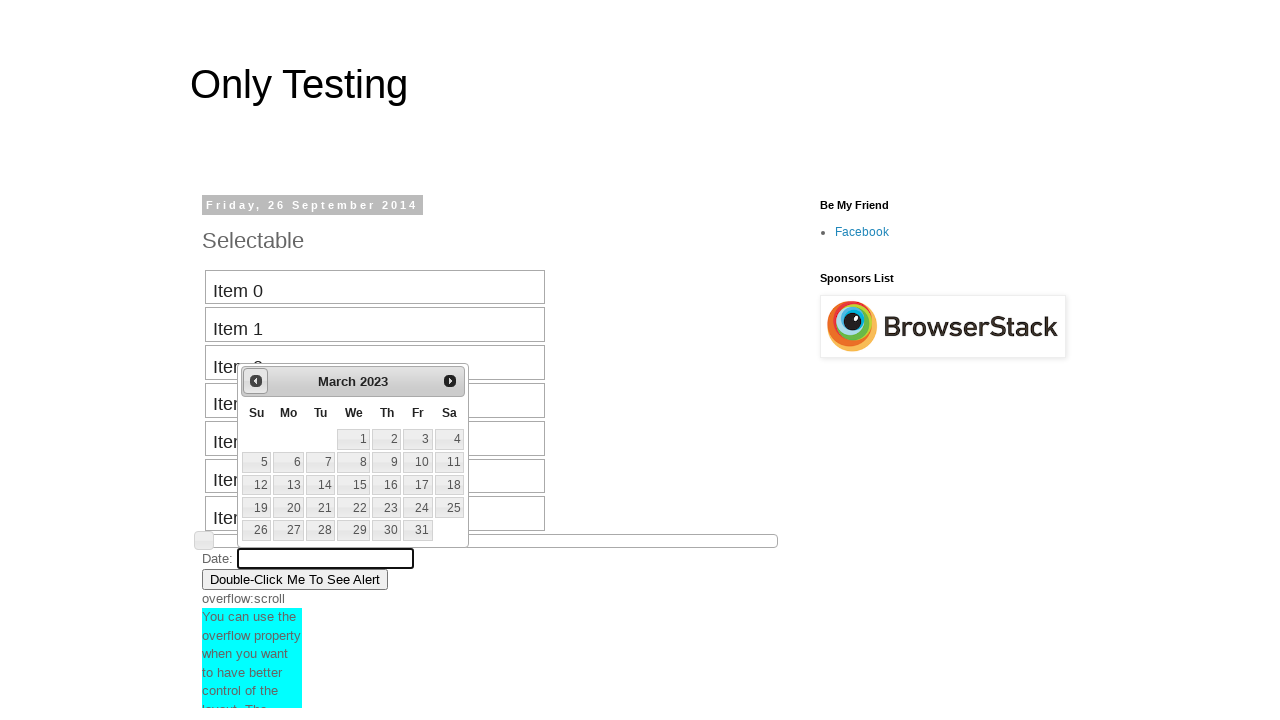

Clicked previous button to navigate backward in date picker (current: March 2023) at (256, 381) on #ui-datepicker-div a.ui-datepicker-prev span
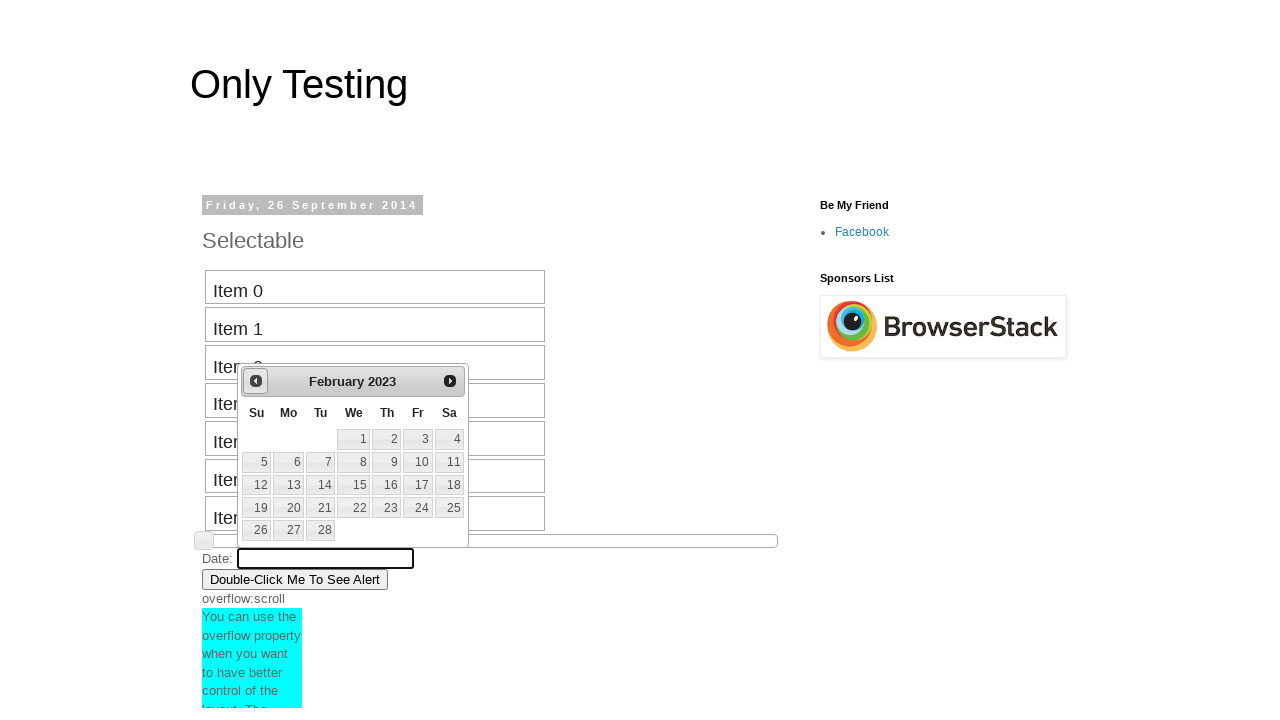

Date picker month selector is visible
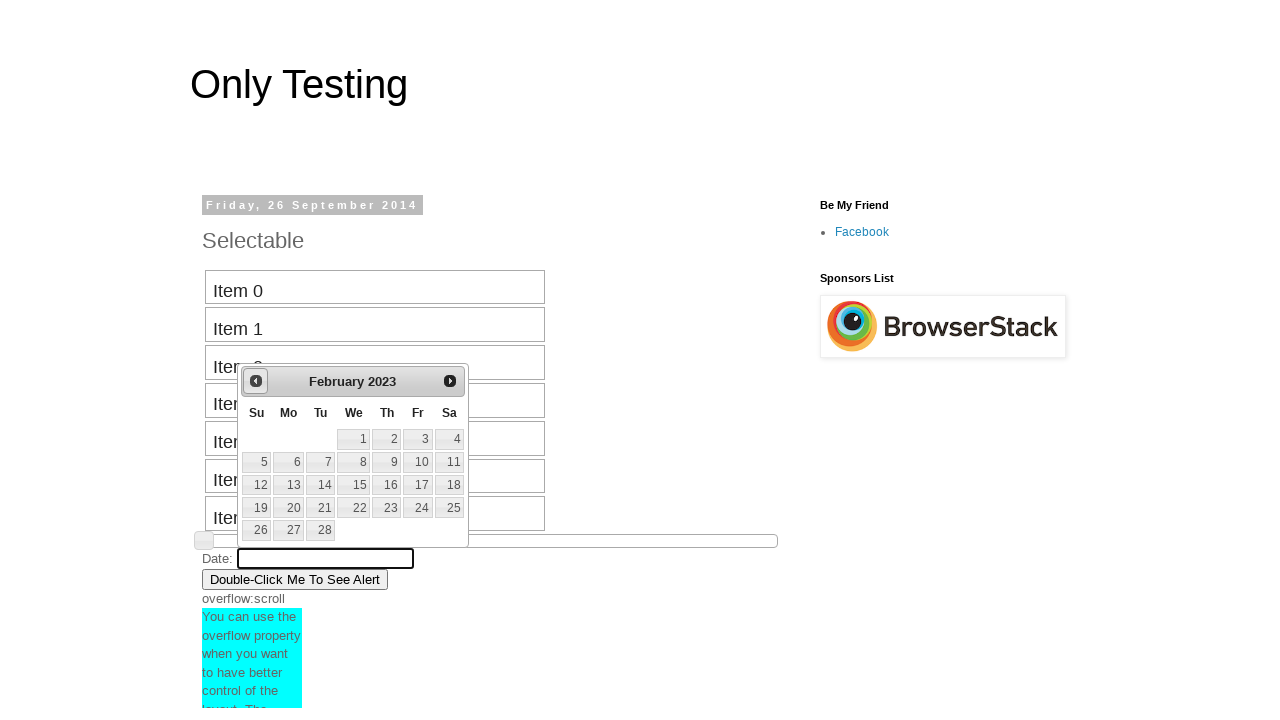

Retrieved current month from date picker: February
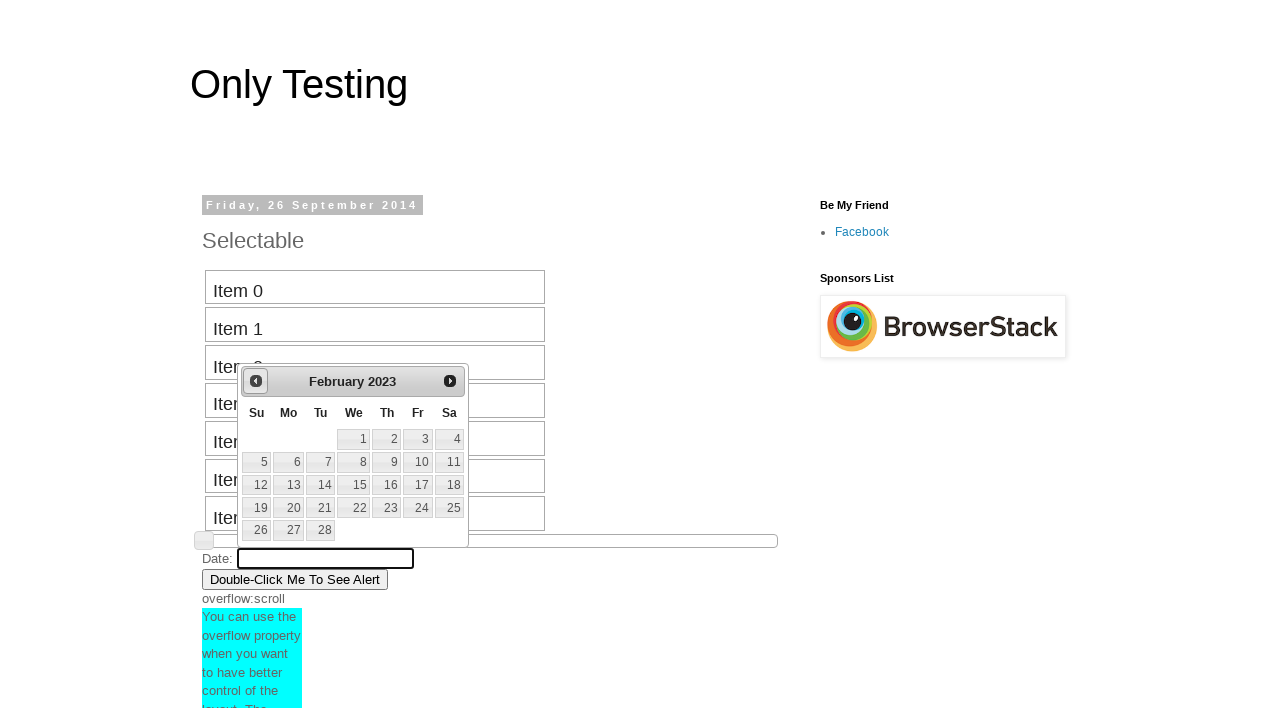

Retrieved current year from date picker: 2023
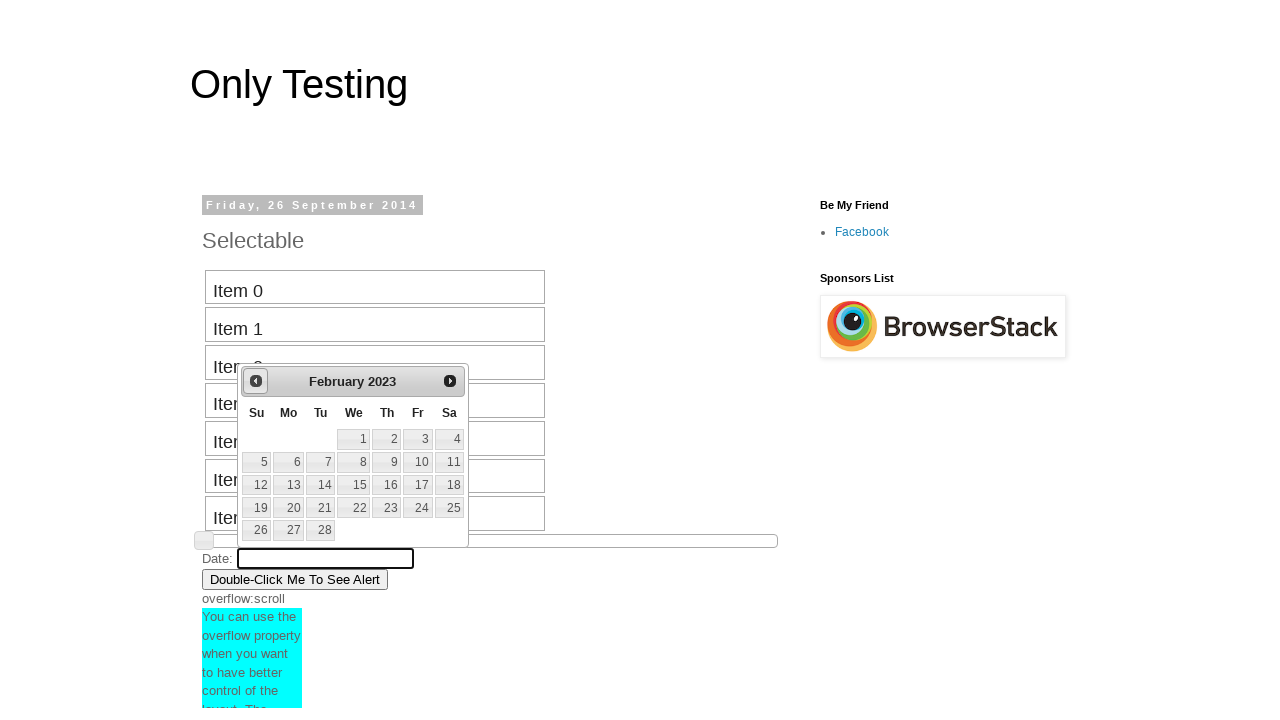

Clicked previous button to navigate backward in date picker (current: February 2023) at (256, 381) on #ui-datepicker-div a.ui-datepicker-prev span
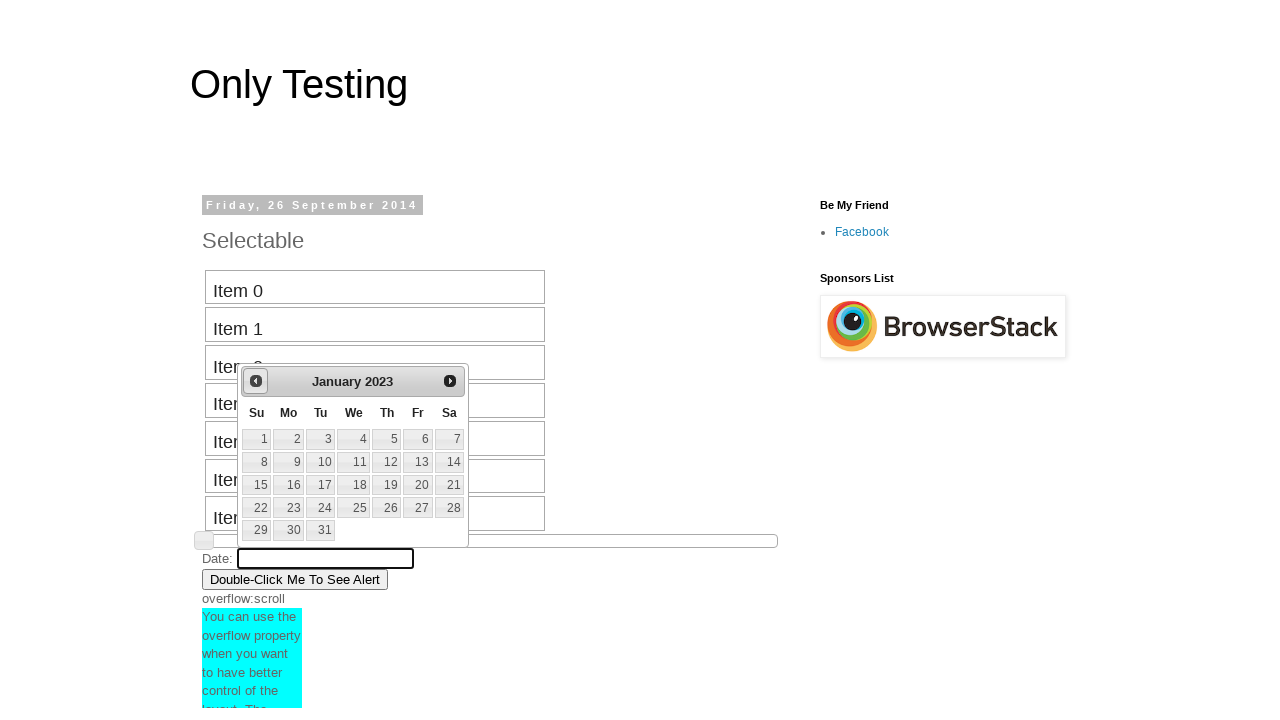

Date picker month selector is visible
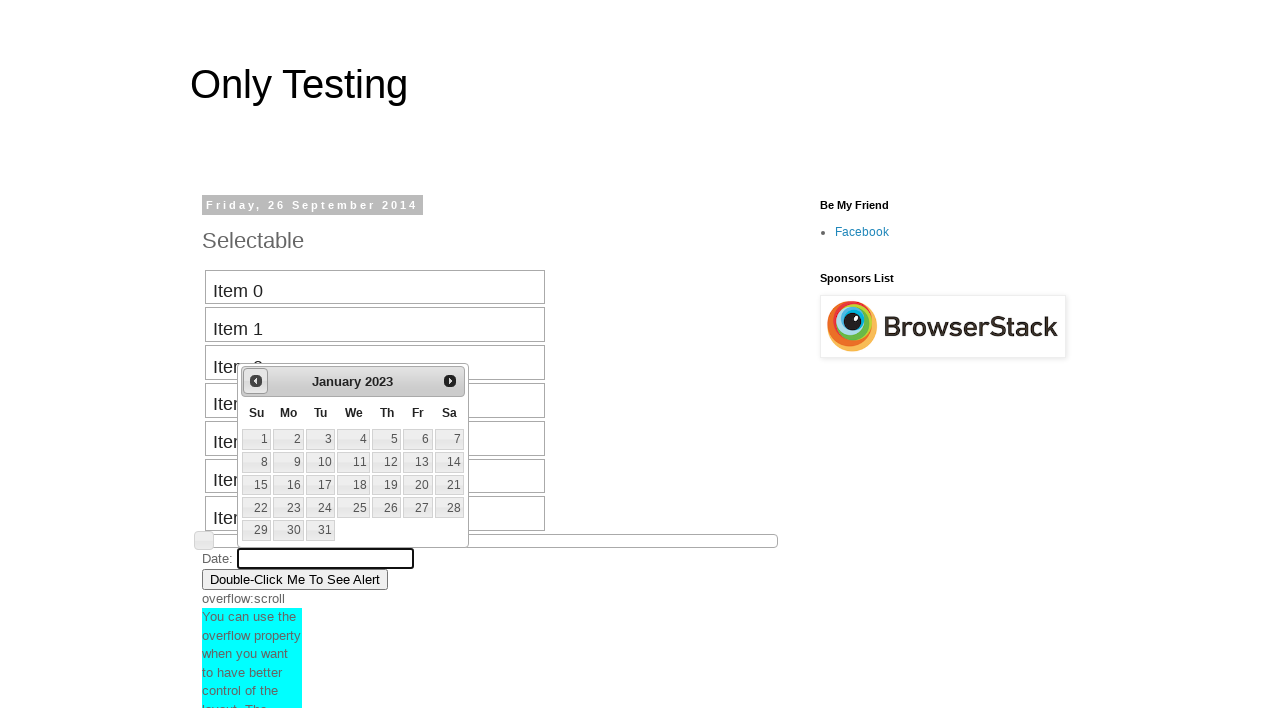

Retrieved current month from date picker: January
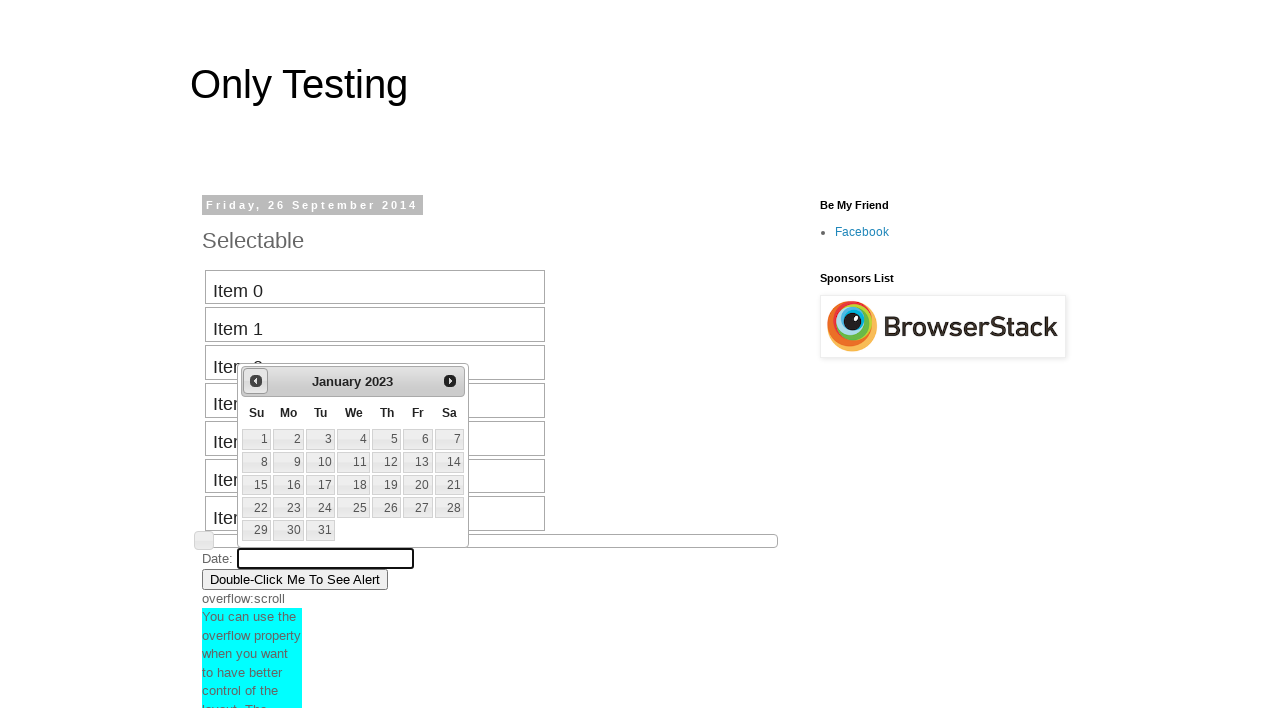

Retrieved current year from date picker: 2023
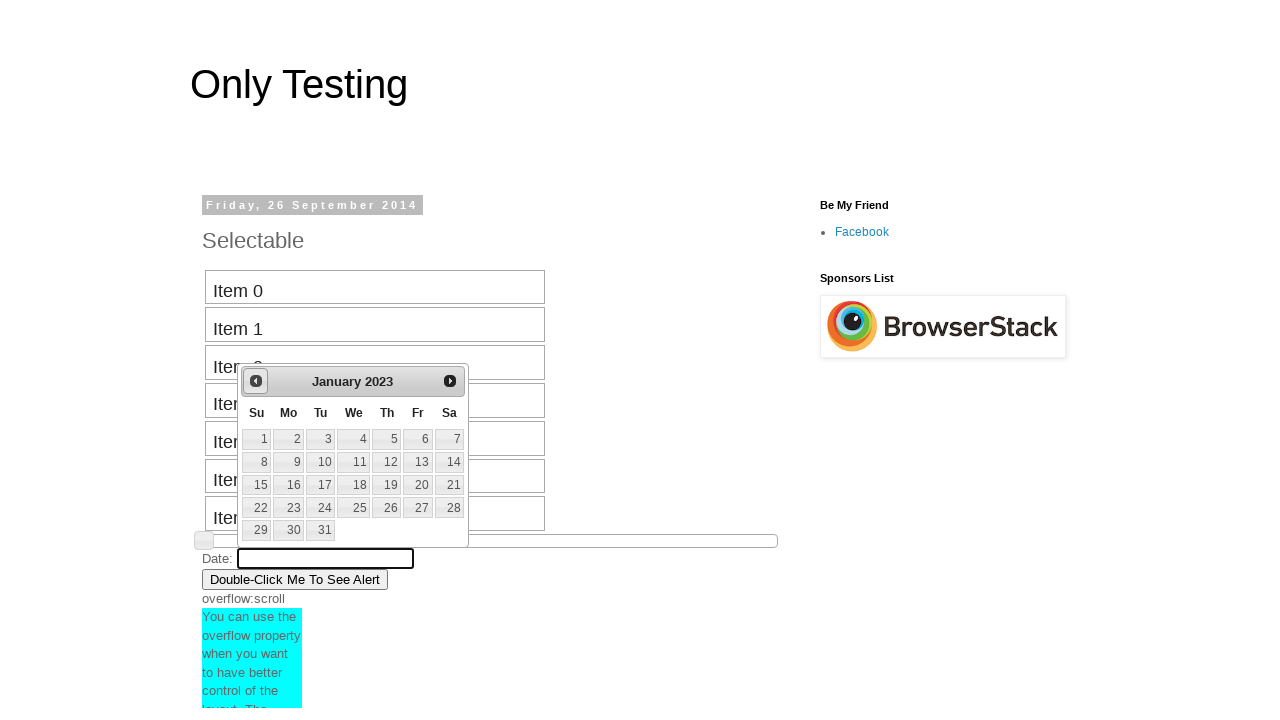

Clicked previous button to navigate backward in date picker (current: January 2023) at (256, 381) on #ui-datepicker-div a.ui-datepicker-prev span
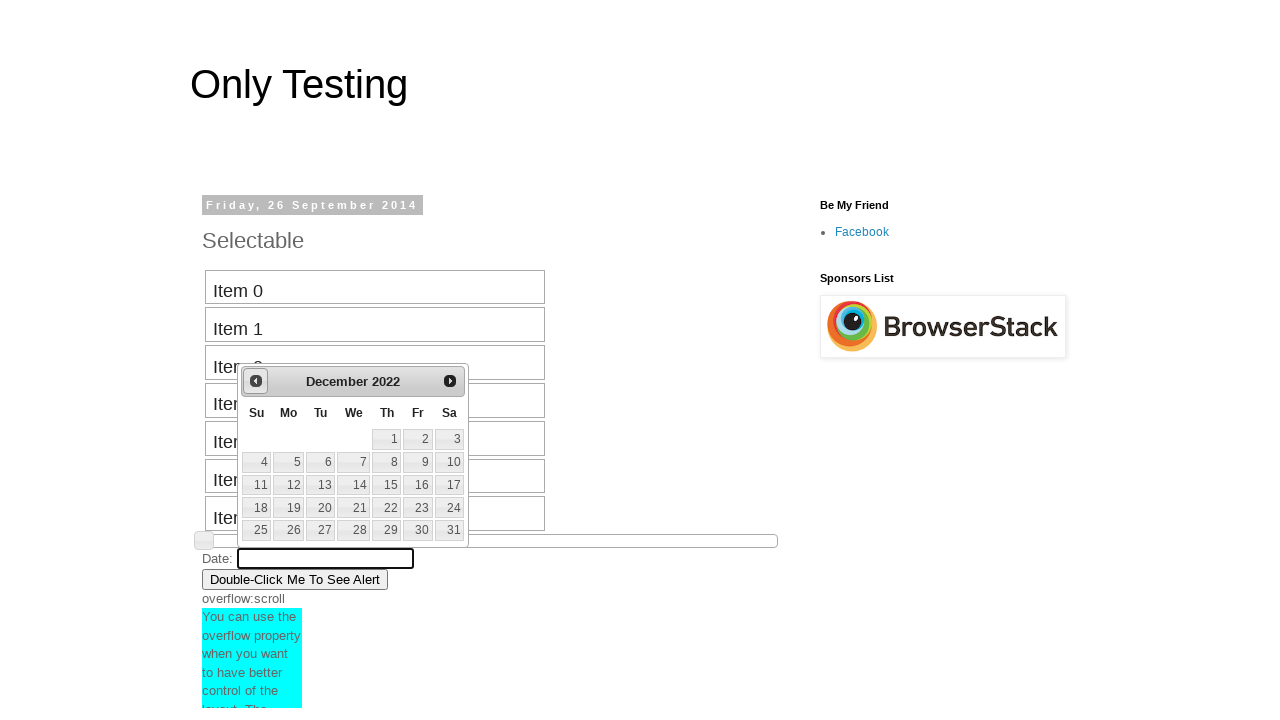

Date picker month selector is visible
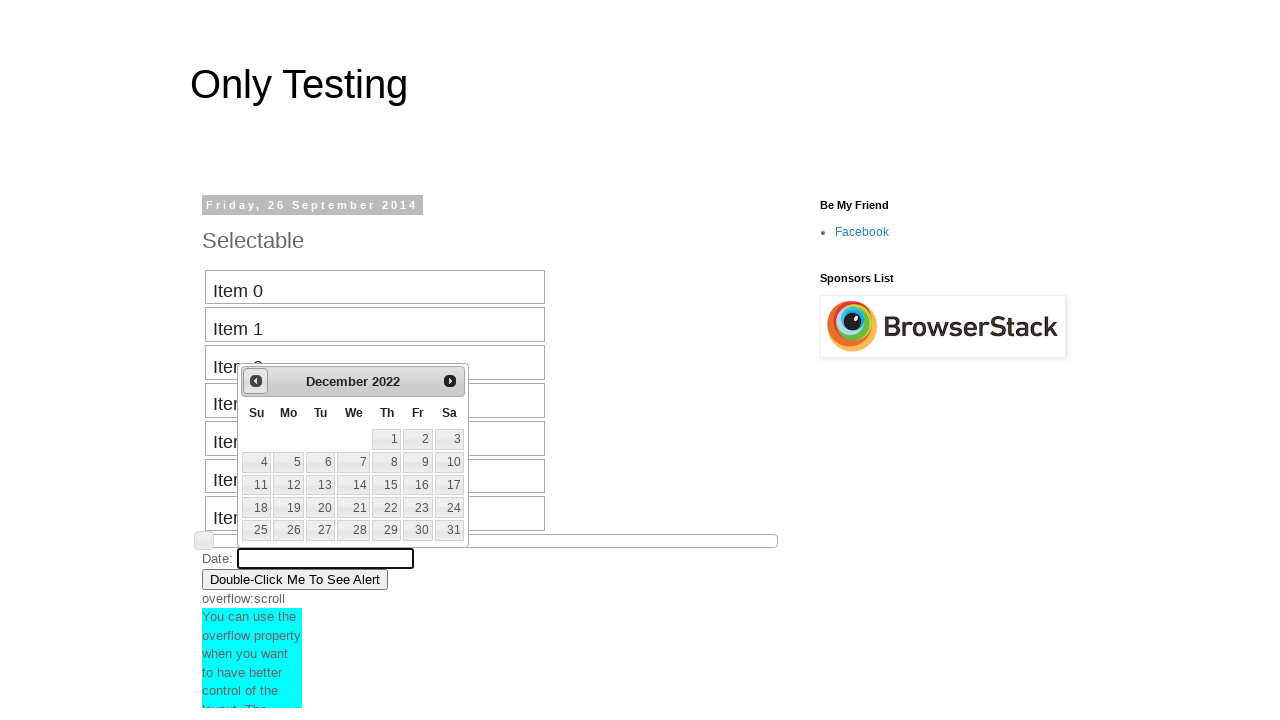

Retrieved current month from date picker: December
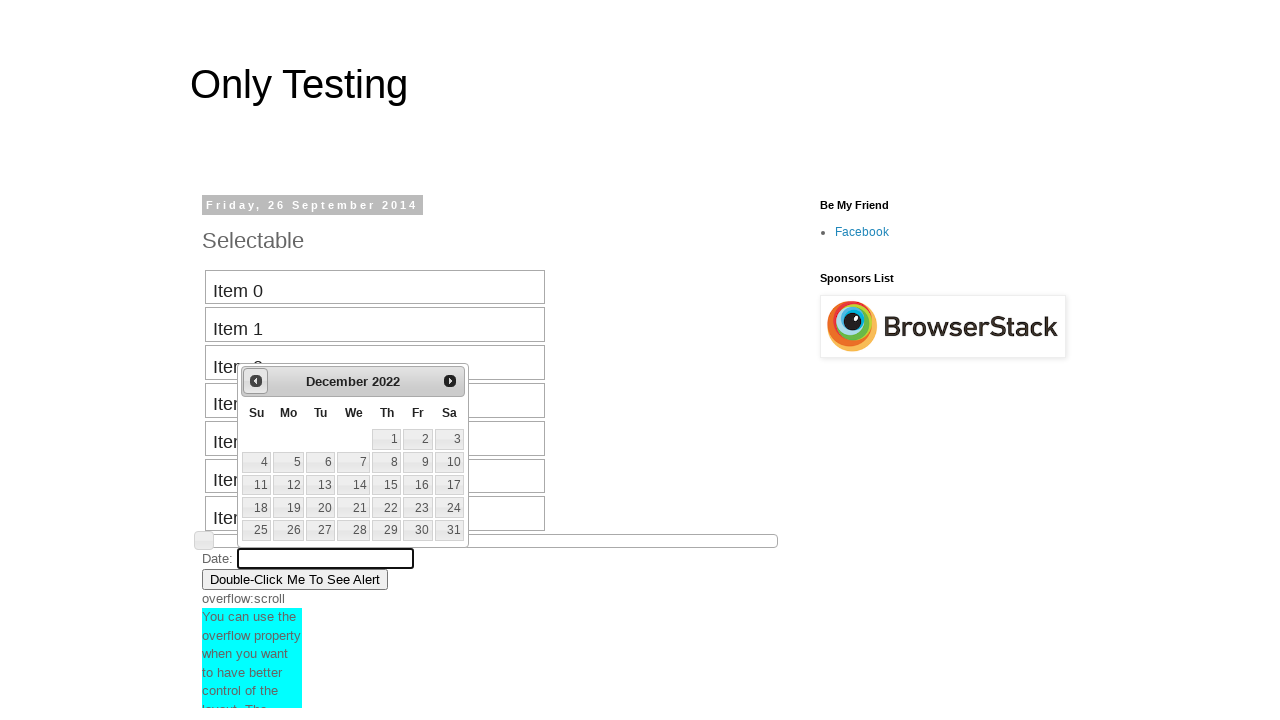

Retrieved current year from date picker: 2022
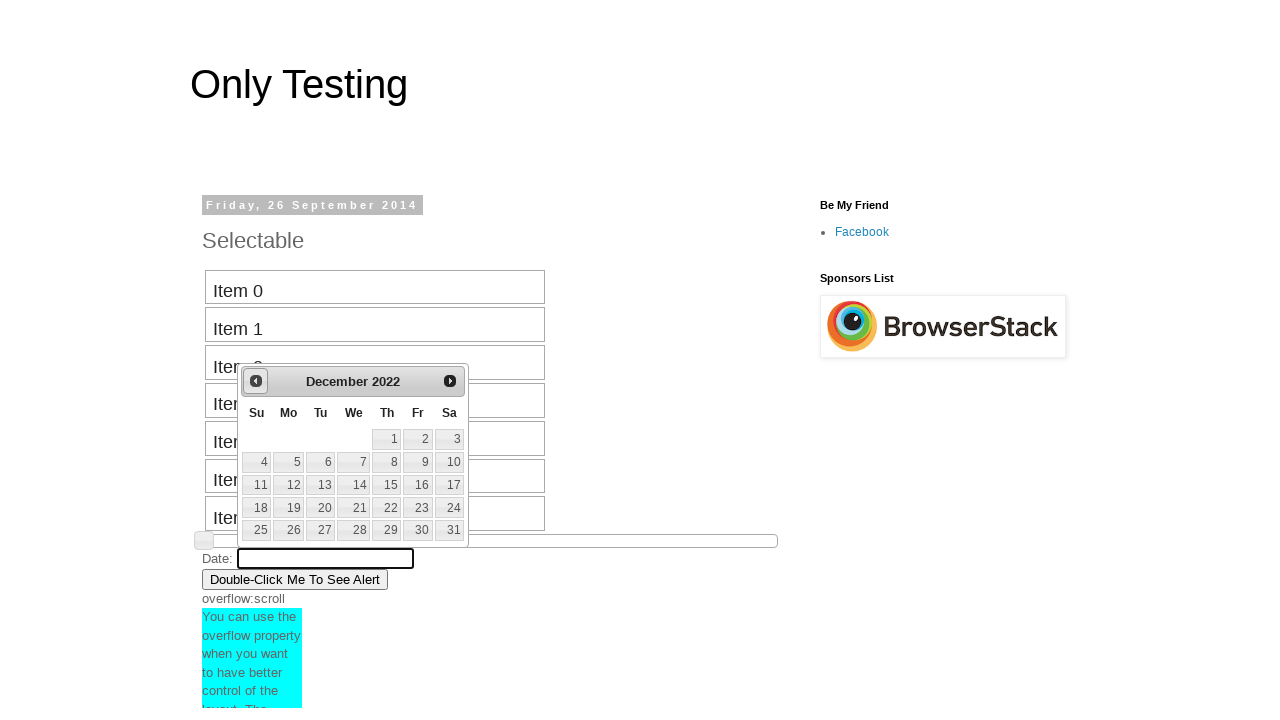

Clicked previous button to navigate backward in date picker (current: December 2022) at (256, 381) on #ui-datepicker-div a.ui-datepicker-prev span
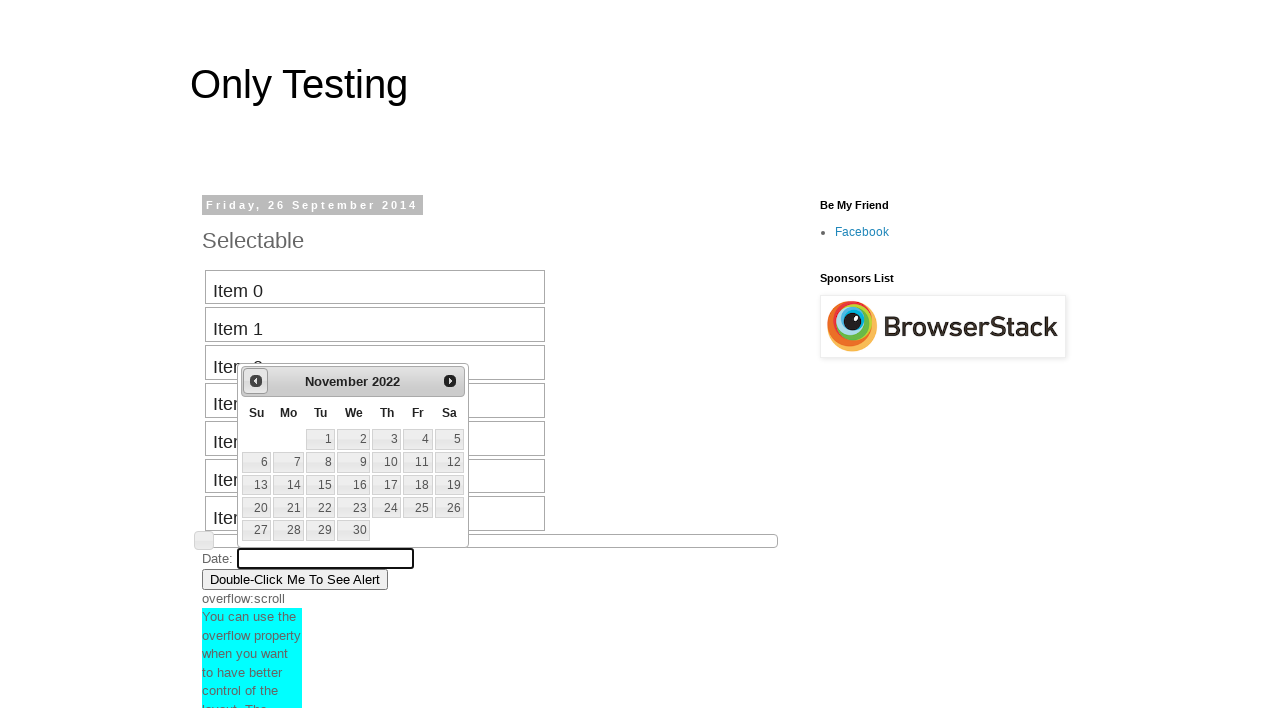

Date picker month selector is visible
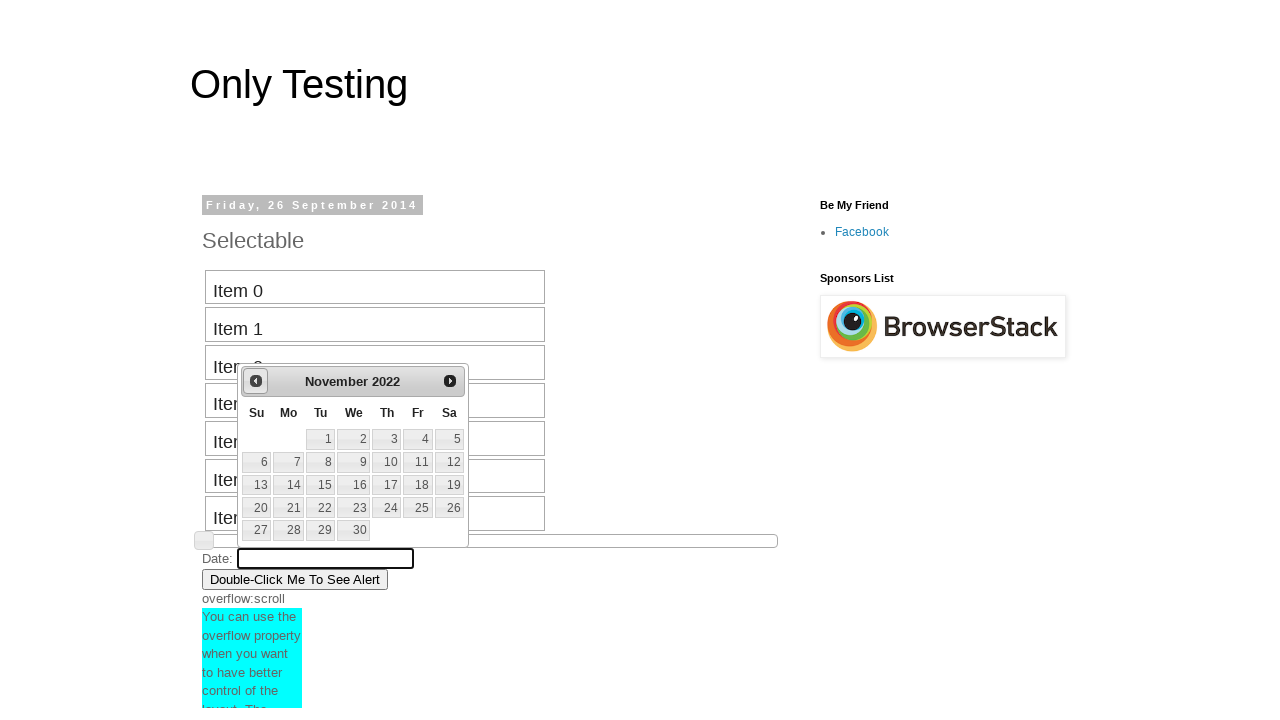

Retrieved current month from date picker: November
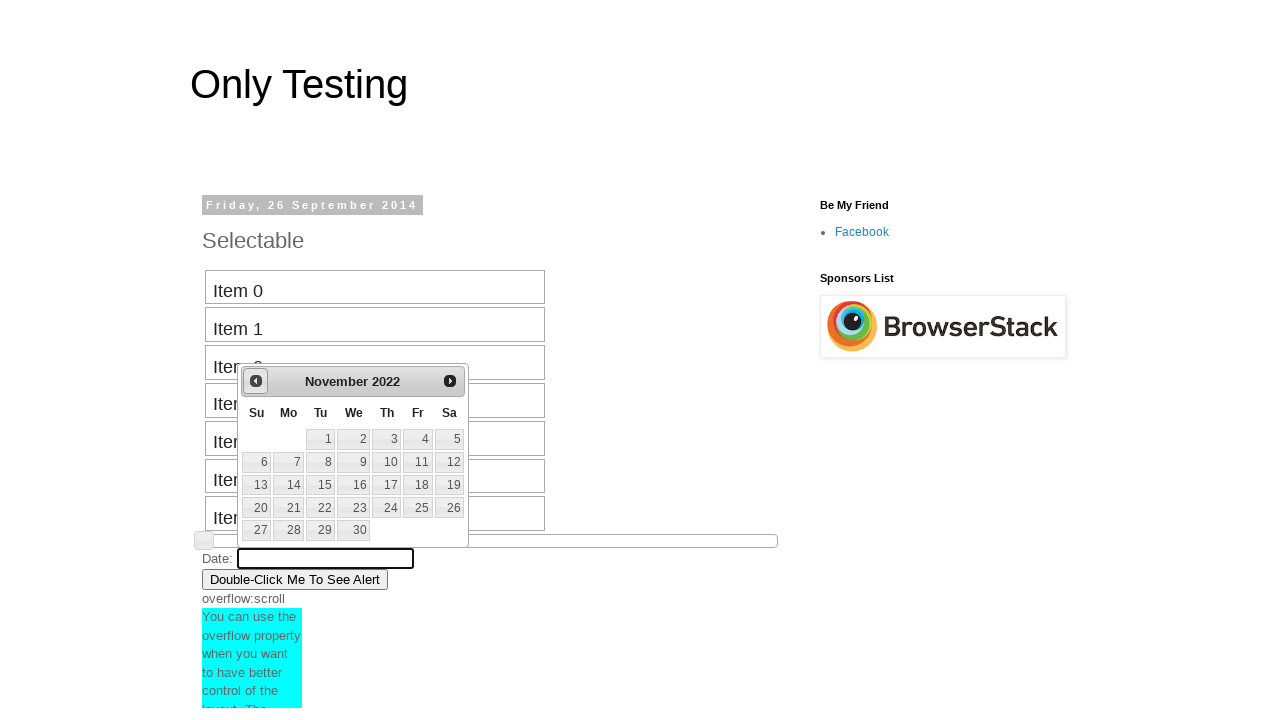

Retrieved current year from date picker: 2022
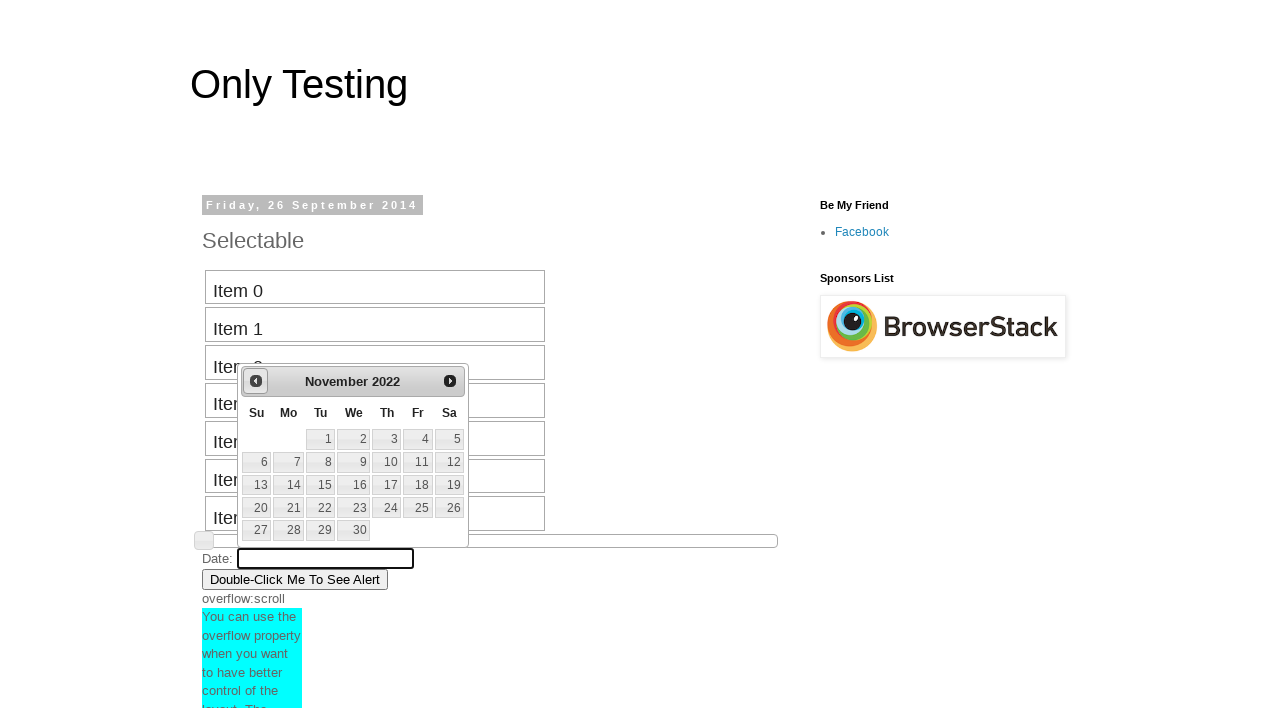

Clicked previous button to navigate backward in date picker (current: November 2022) at (256, 381) on #ui-datepicker-div a.ui-datepicker-prev span
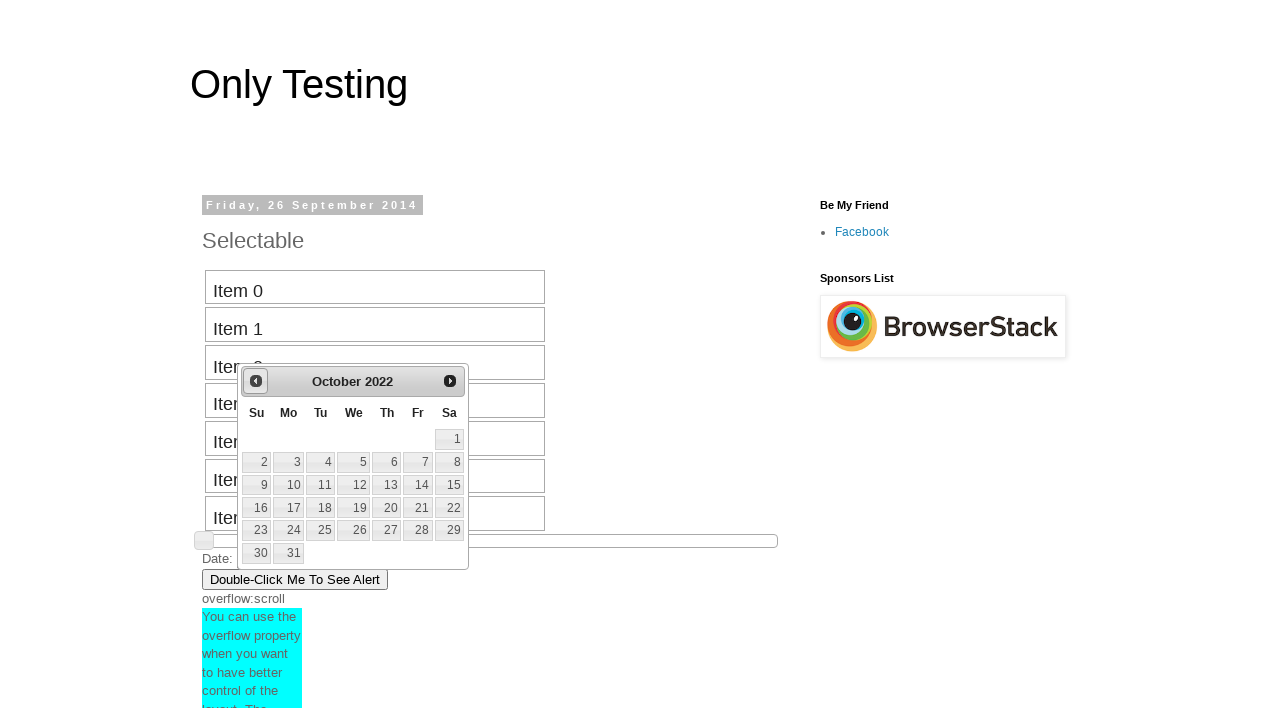

Date picker month selector is visible
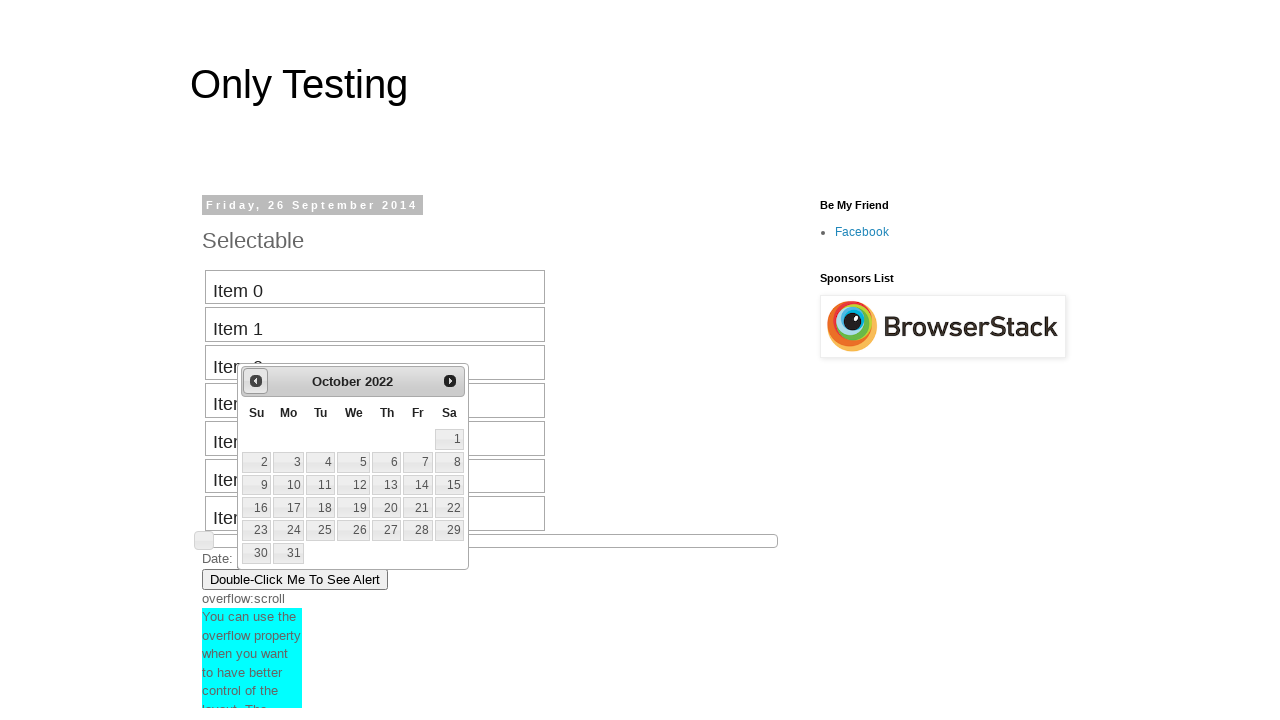

Retrieved current month from date picker: October
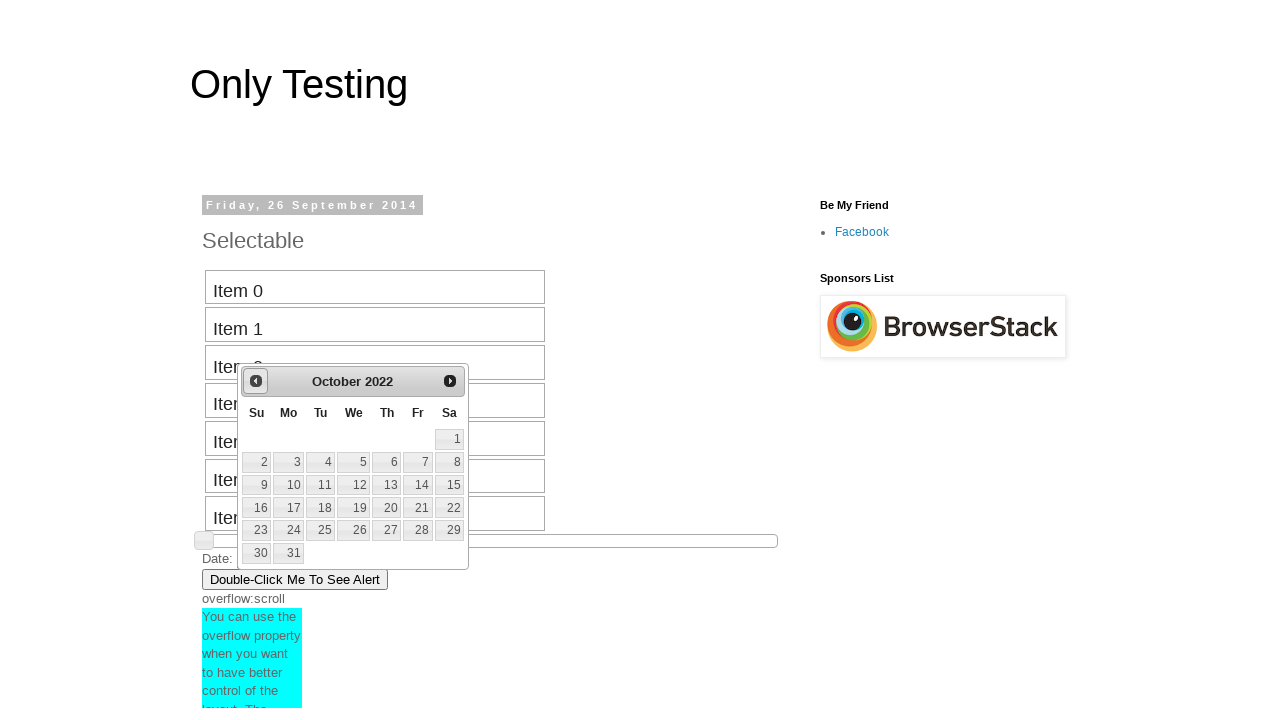

Retrieved current year from date picker: 2022
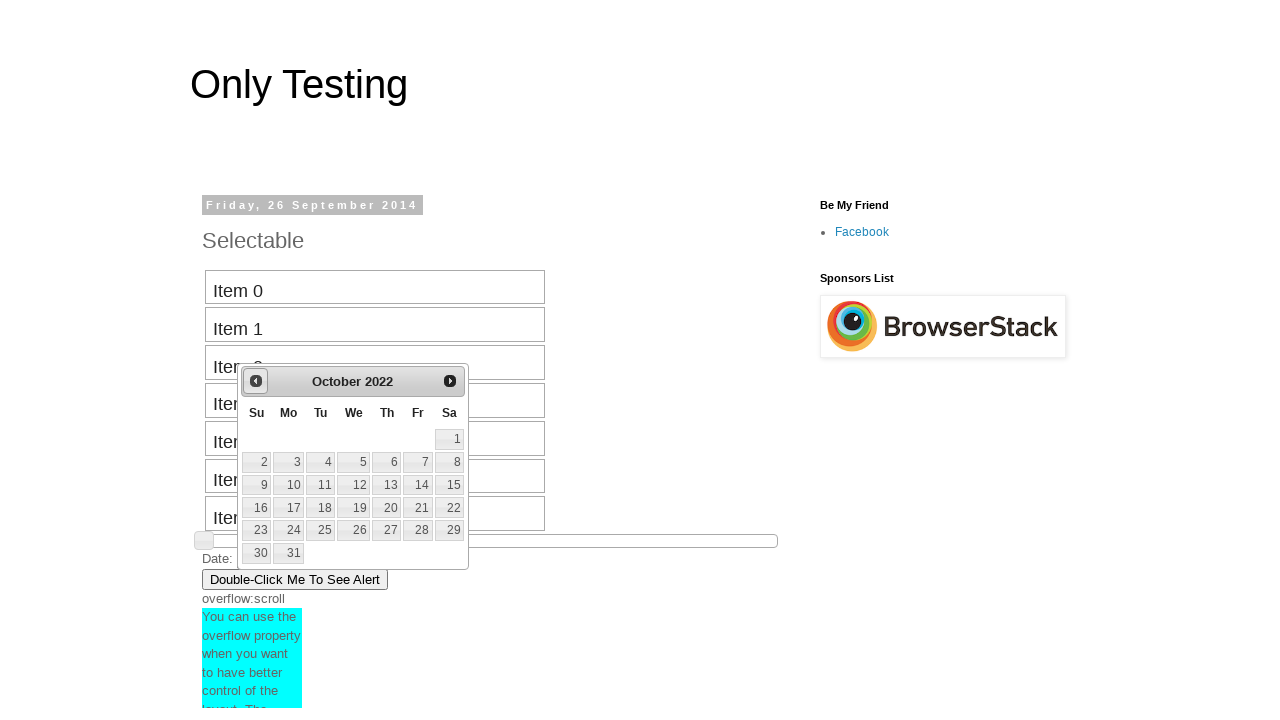

Clicked previous button to navigate backward in date picker (current: October 2022) at (256, 381) on #ui-datepicker-div a.ui-datepicker-prev span
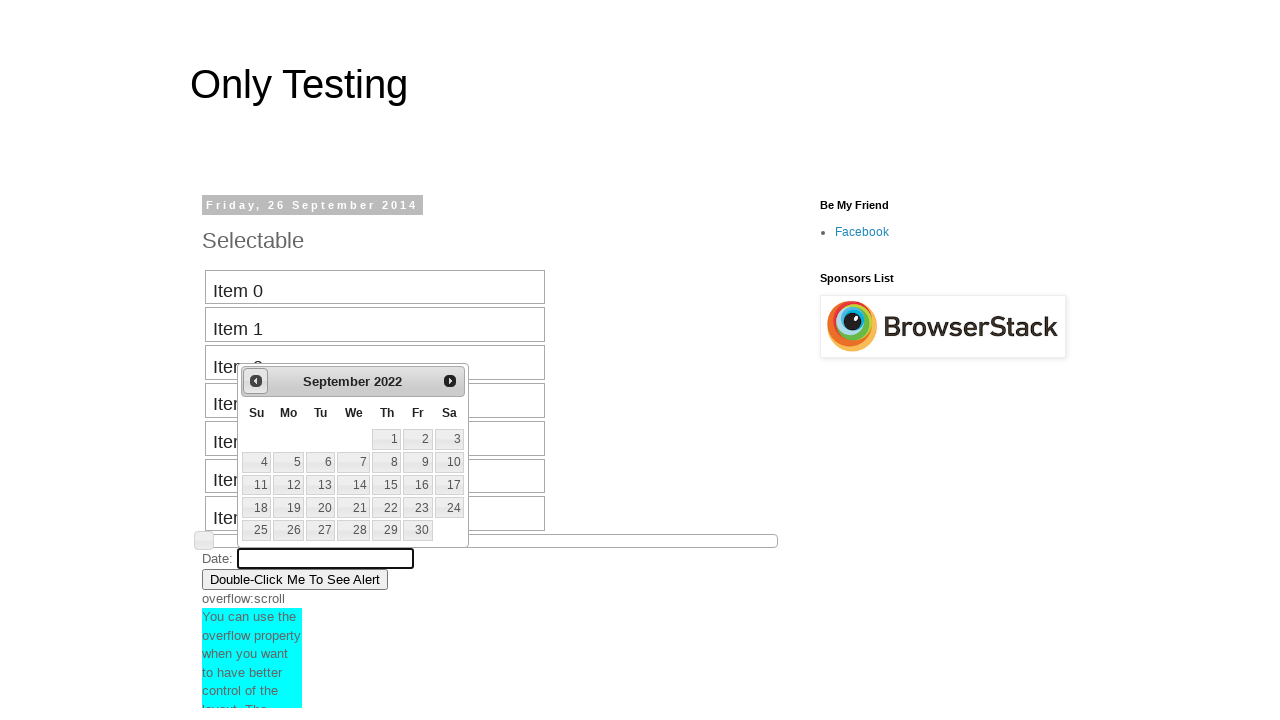

Date picker month selector is visible
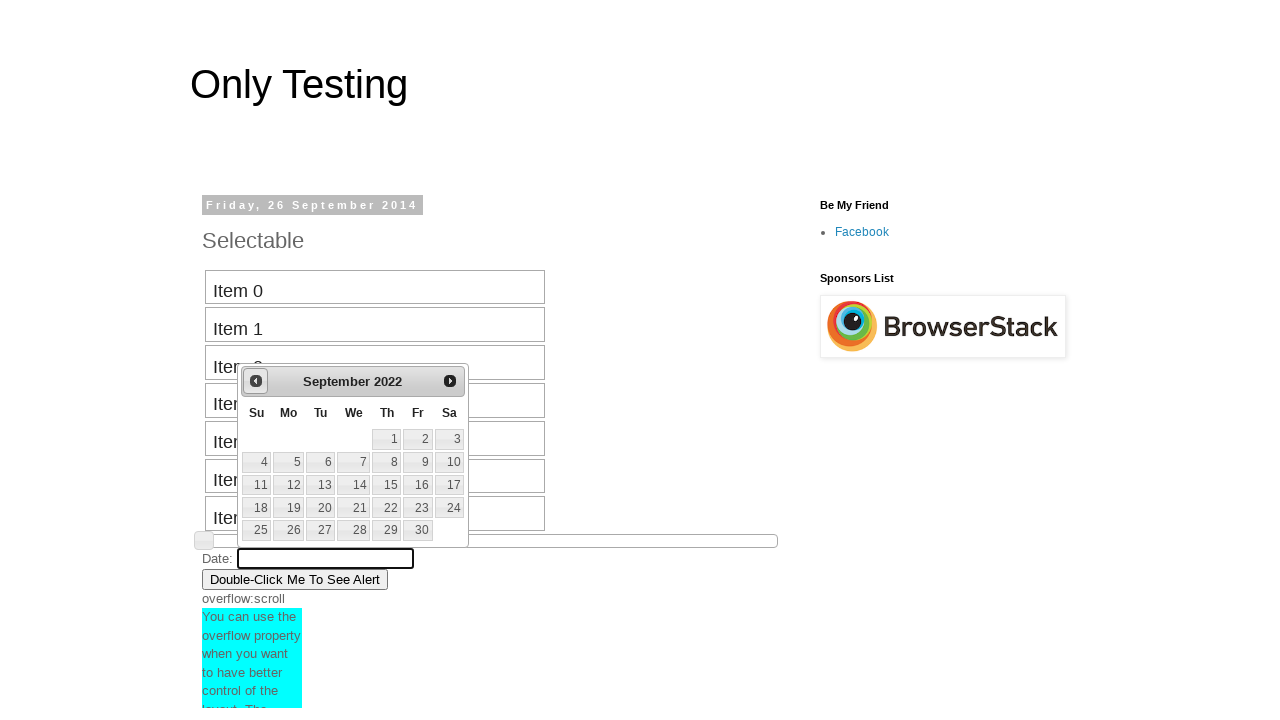

Retrieved current month from date picker: September
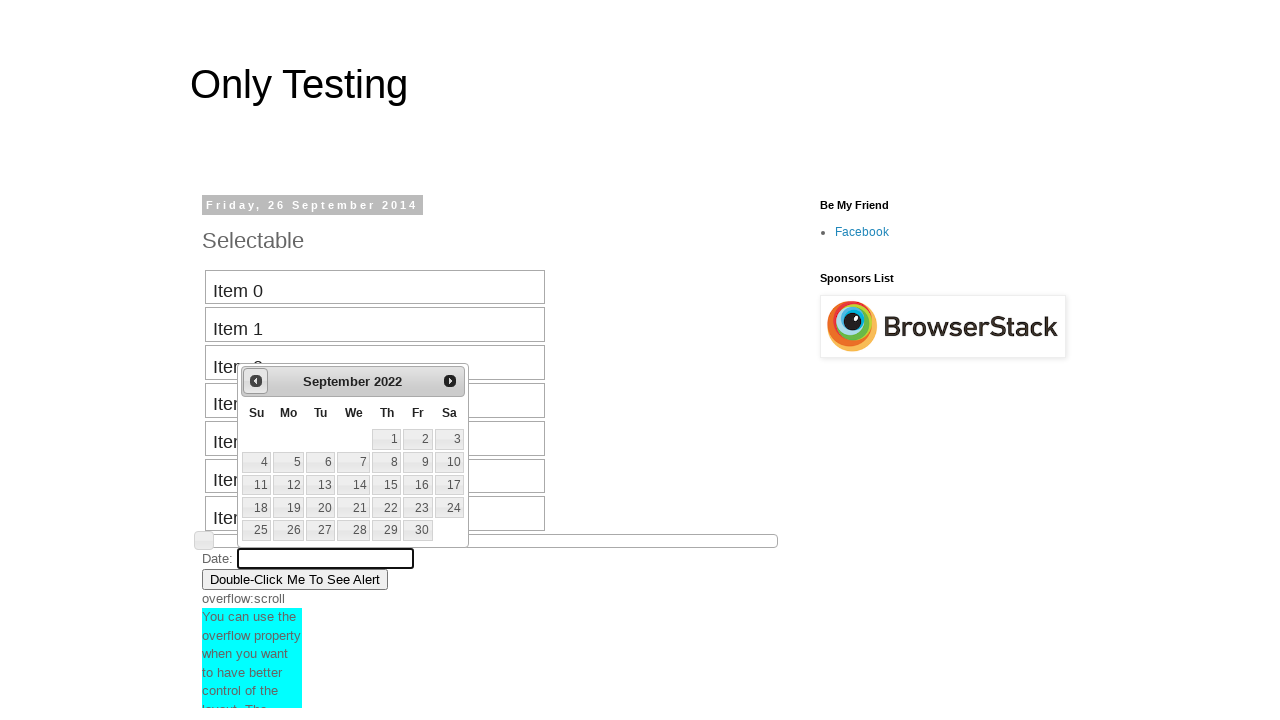

Retrieved current year from date picker: 2022
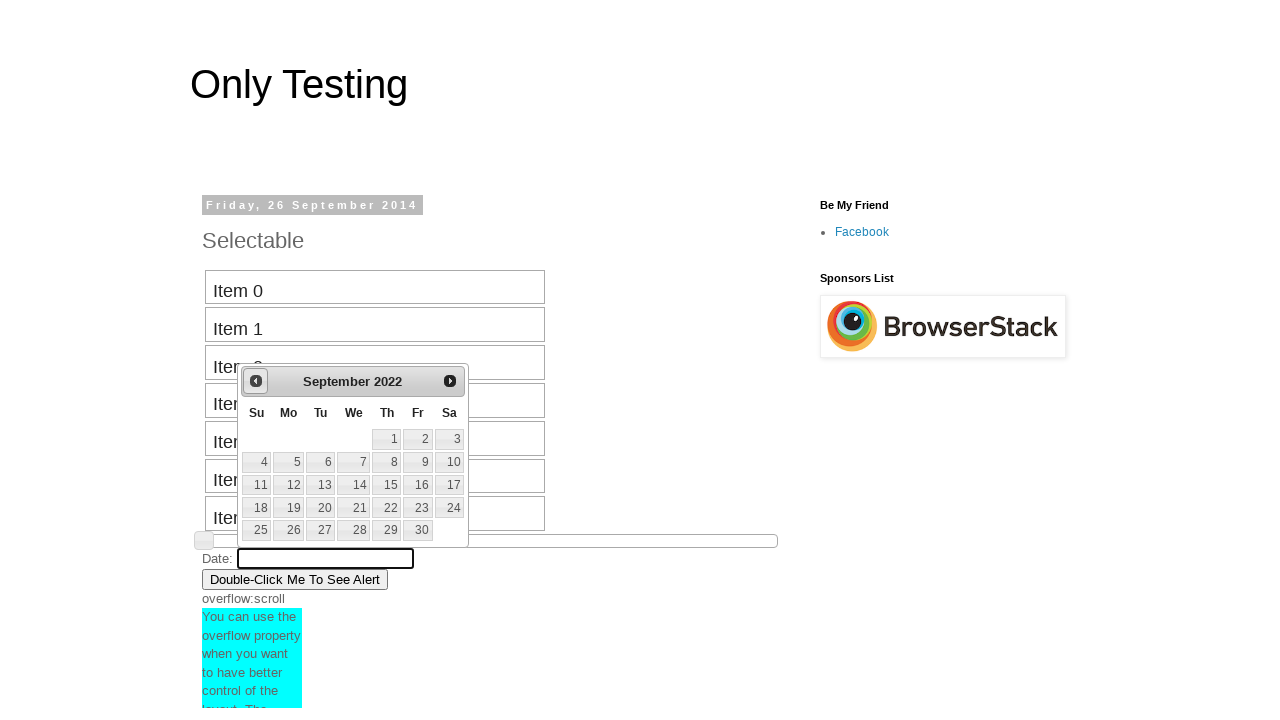

Clicked previous button to navigate backward in date picker (current: September 2022) at (256, 381) on #ui-datepicker-div a.ui-datepicker-prev span
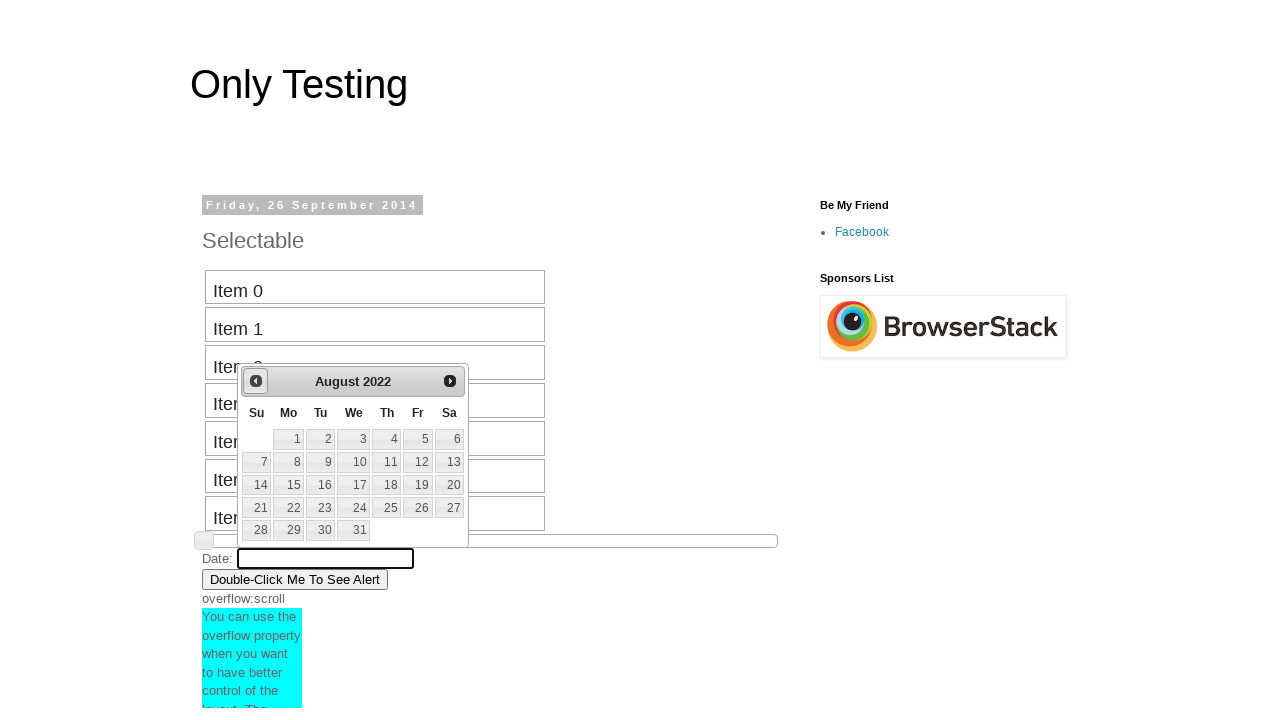

Date picker month selector is visible
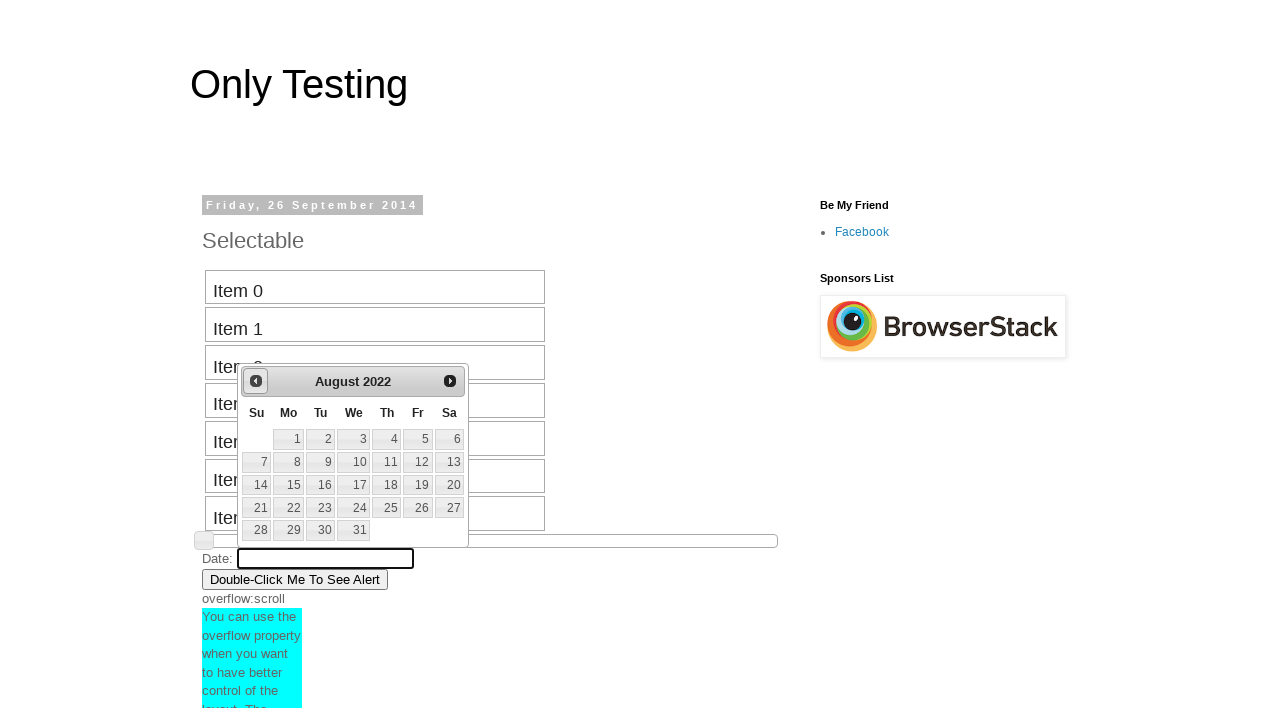

Retrieved current month from date picker: August
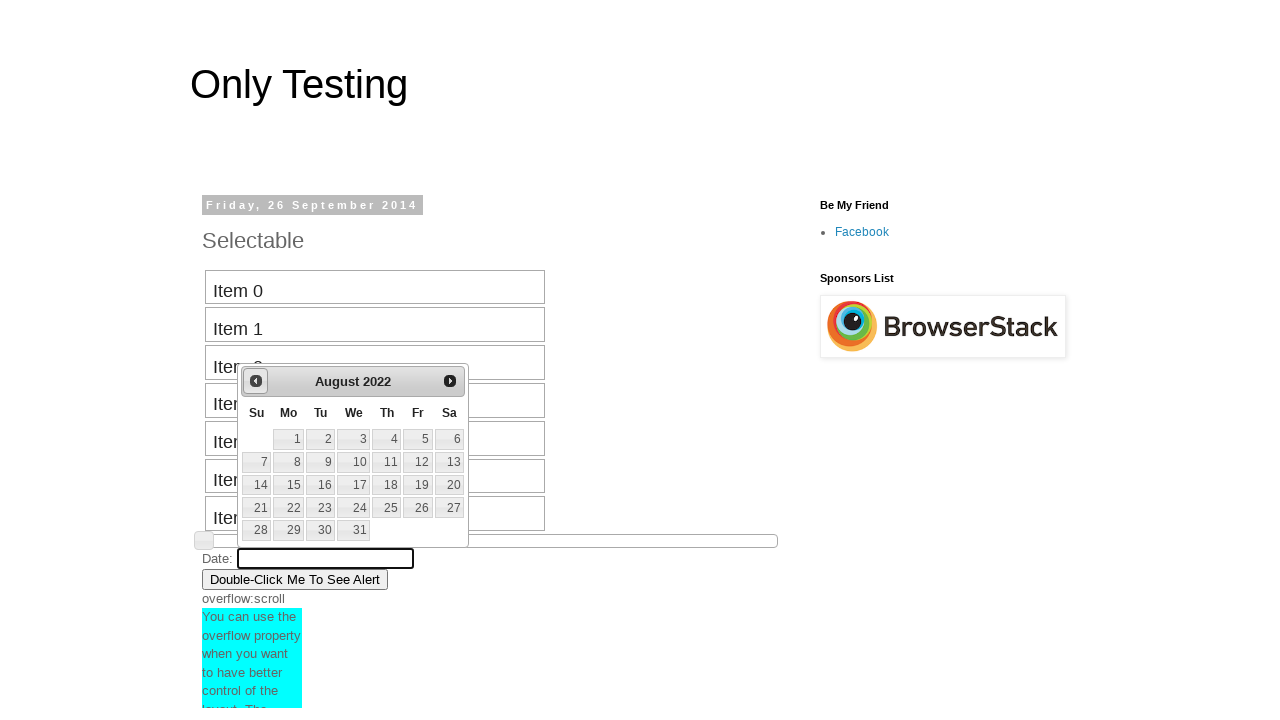

Retrieved current year from date picker: 2022
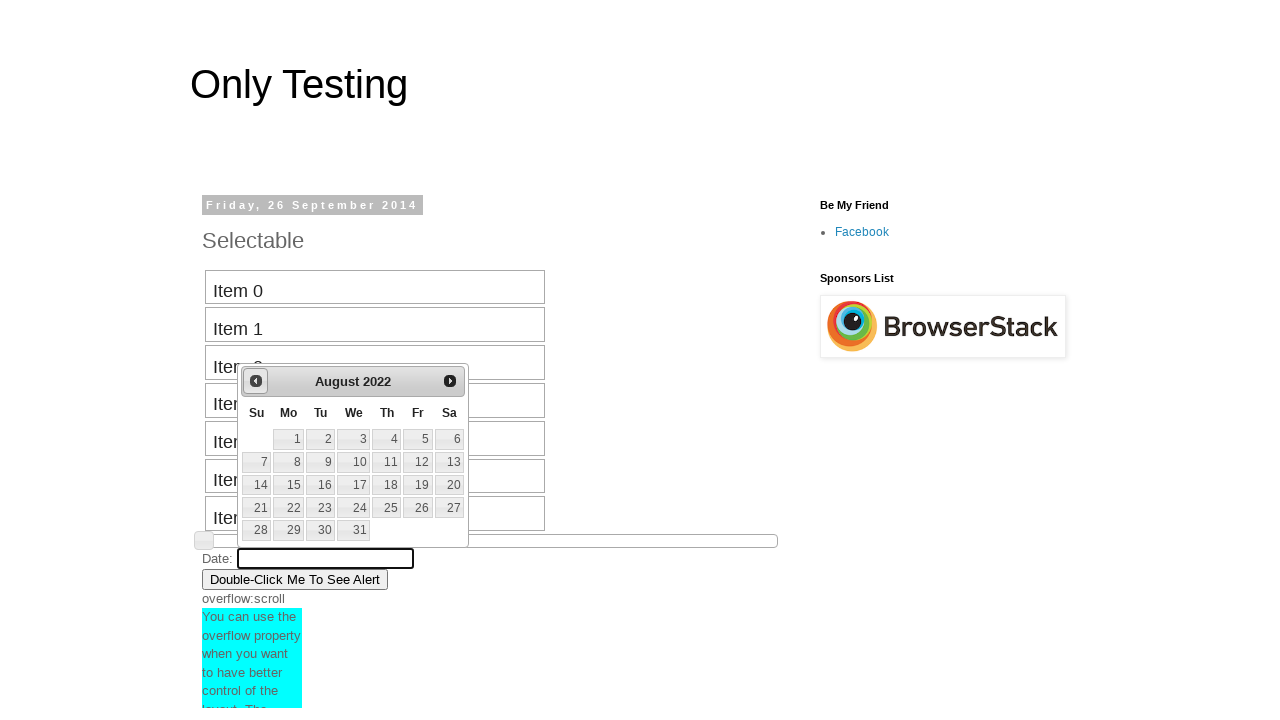

Clicked previous button to navigate backward in date picker (current: August 2022) at (256, 381) on #ui-datepicker-div a.ui-datepicker-prev span
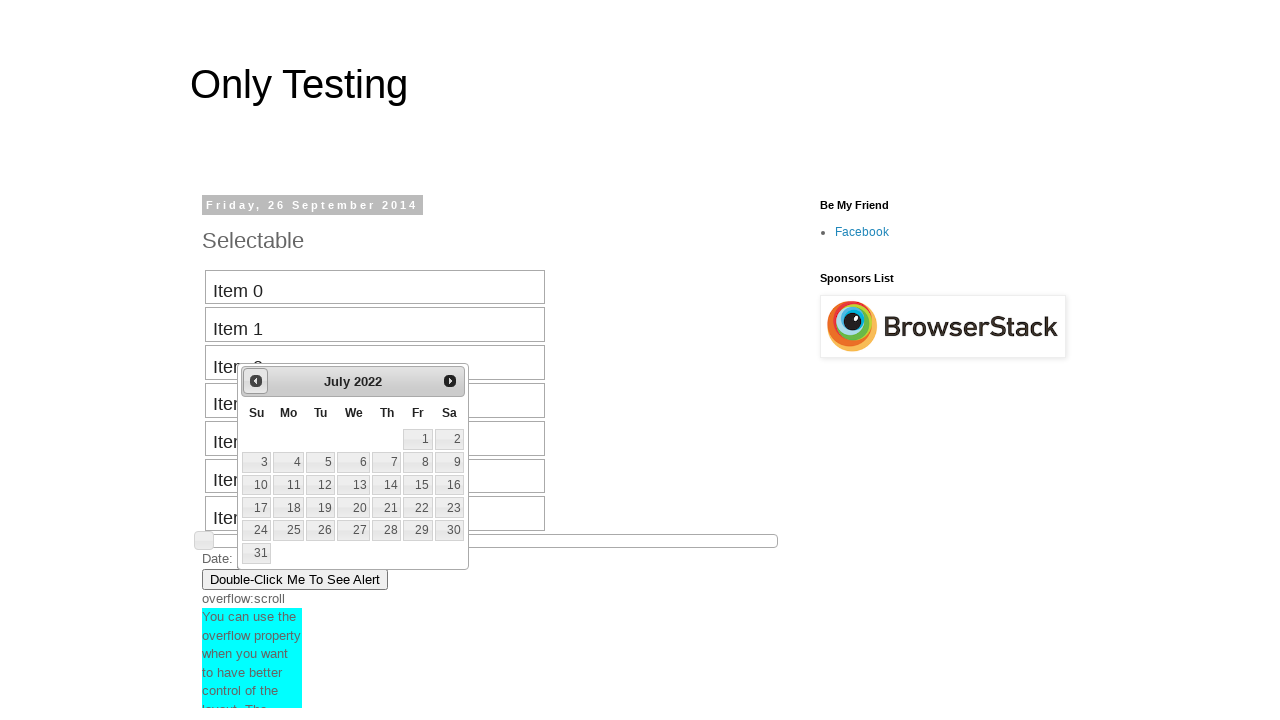

Date picker month selector is visible
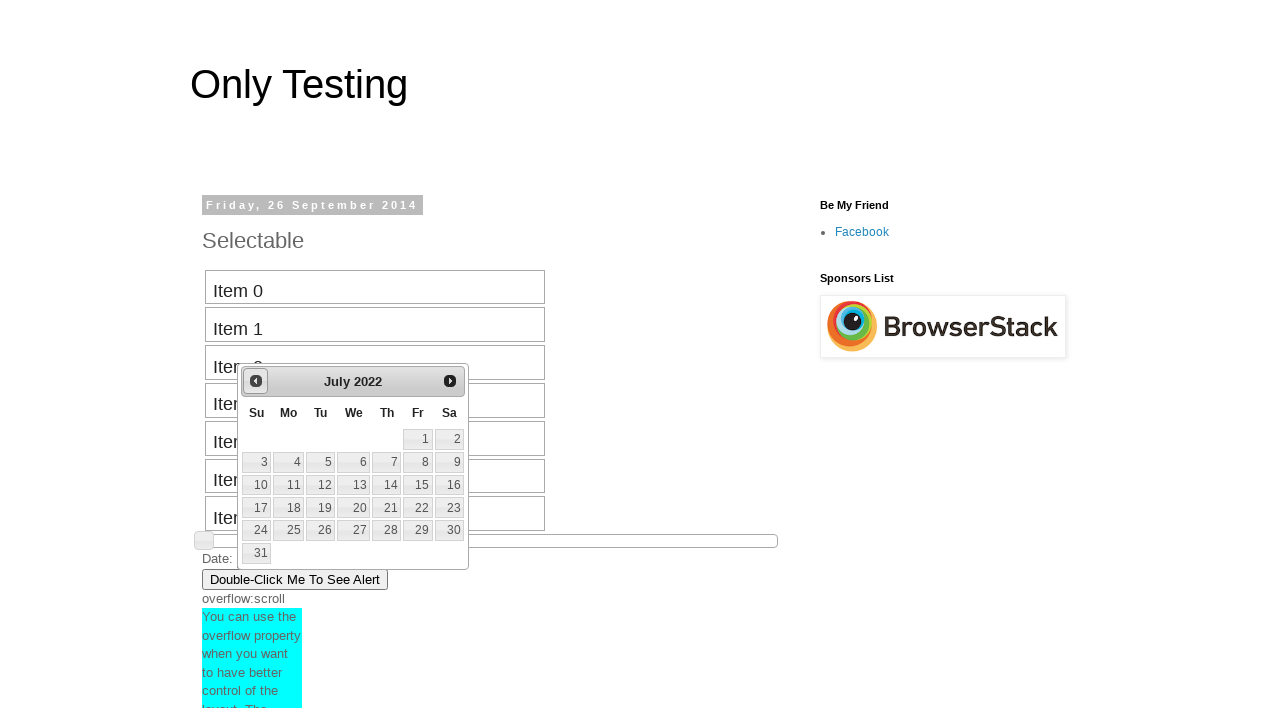

Retrieved current month from date picker: July
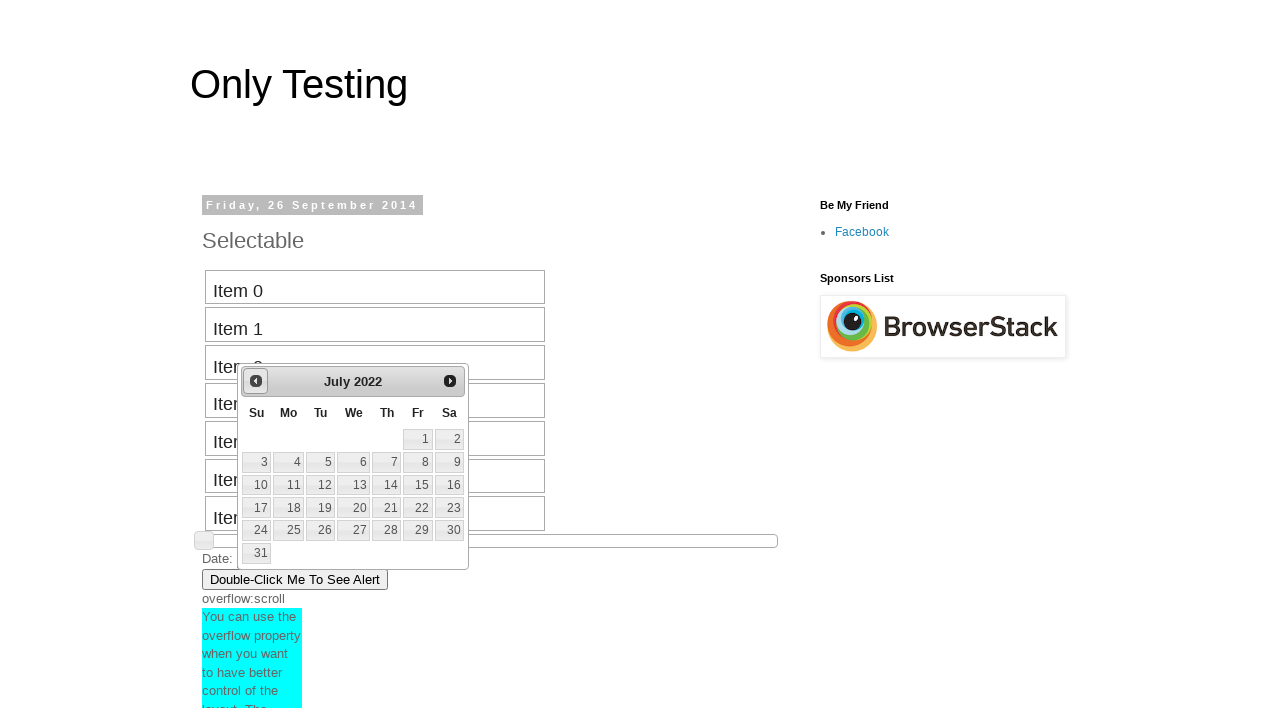

Retrieved current year from date picker: 2022
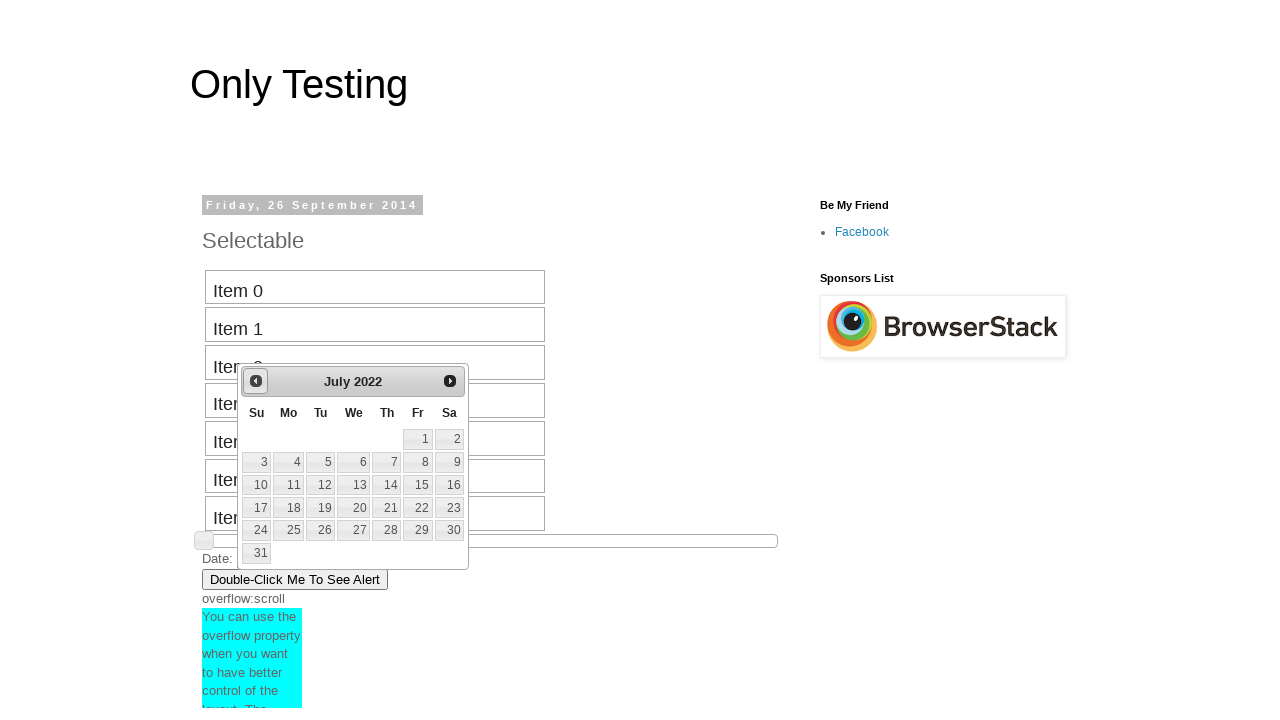

Clicked previous button to navigate backward in date picker (current: July 2022) at (256, 381) on #ui-datepicker-div a.ui-datepicker-prev span
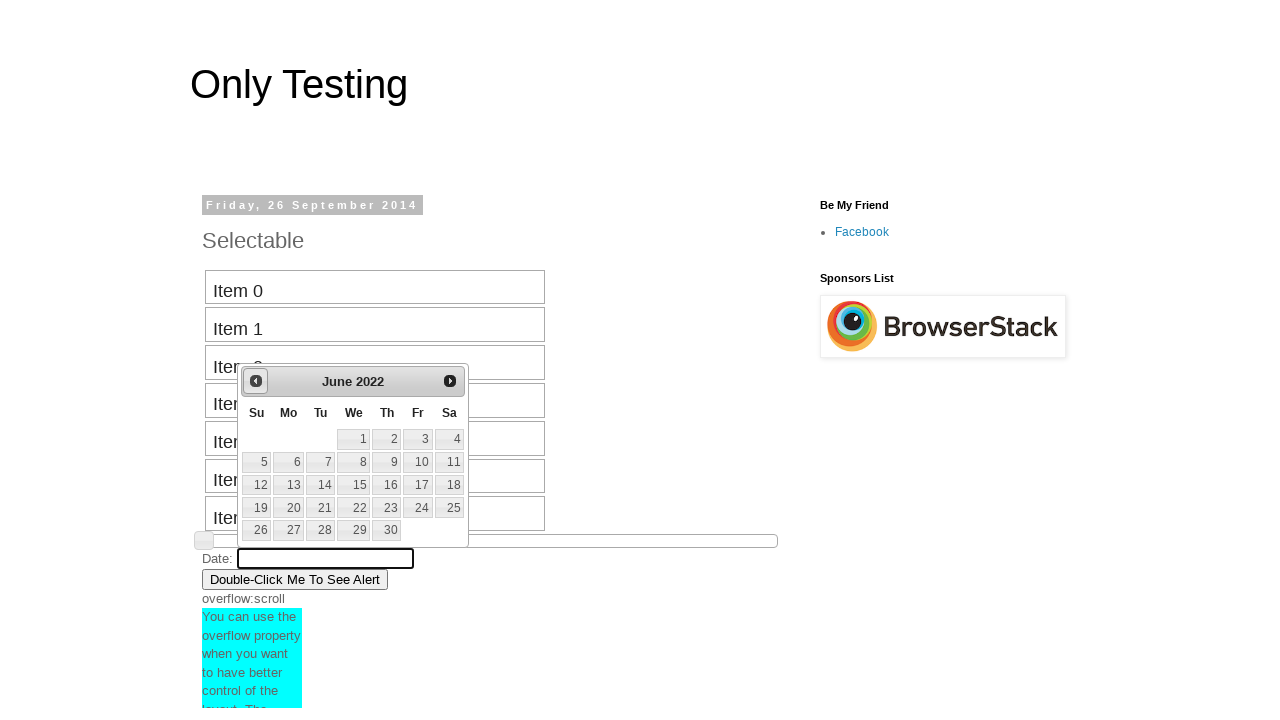

Date picker month selector is visible
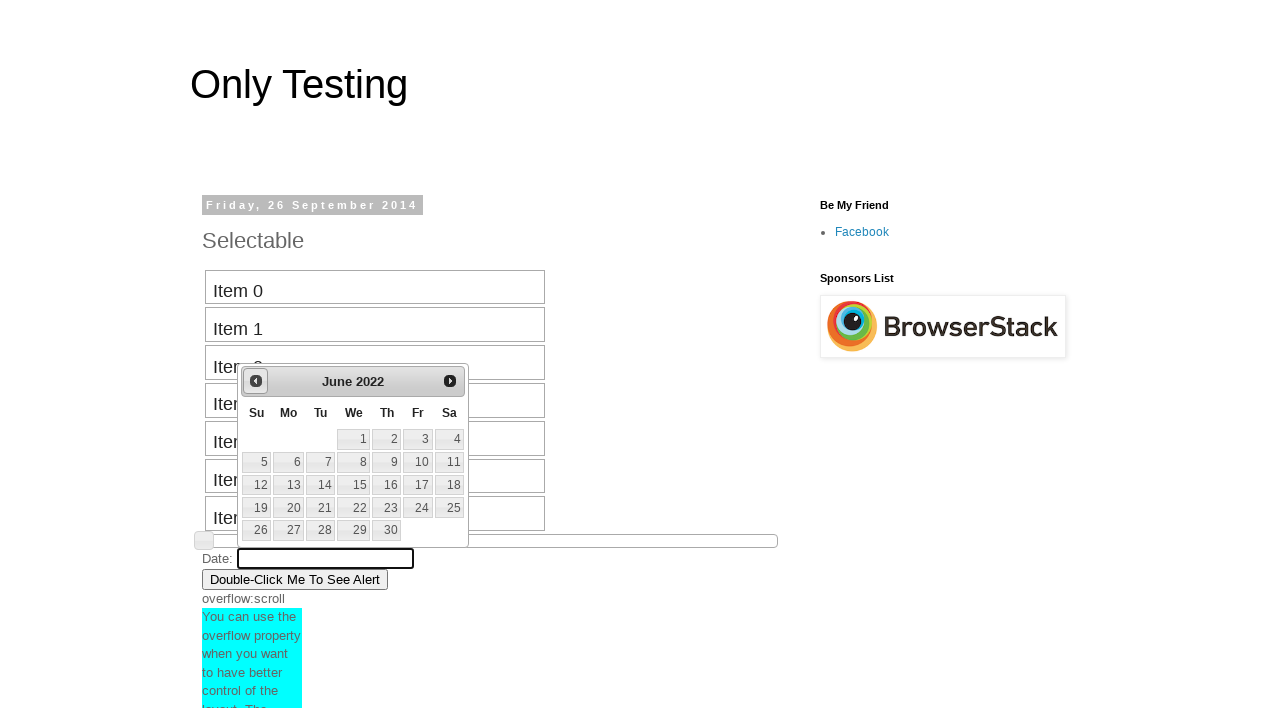

Retrieved current month from date picker: June
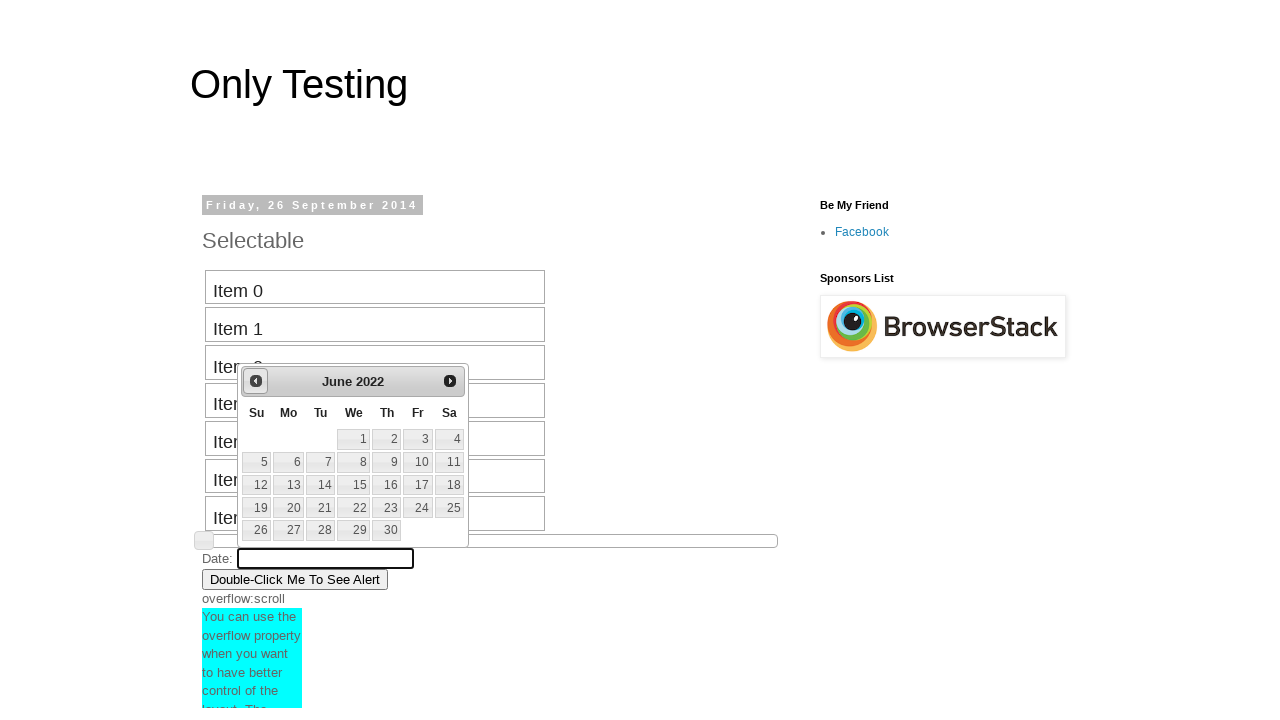

Retrieved current year from date picker: 2022
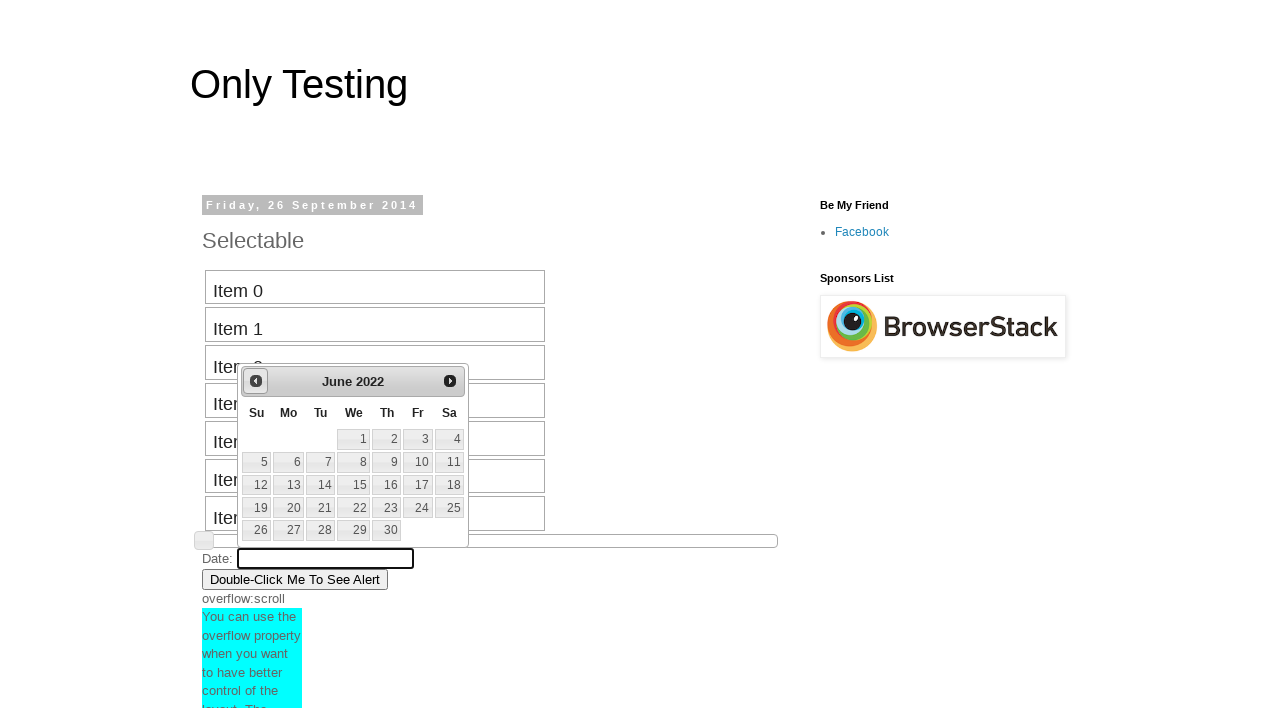

Clicked previous button to navigate backward in date picker (current: June 2022) at (256, 381) on #ui-datepicker-div a.ui-datepicker-prev span
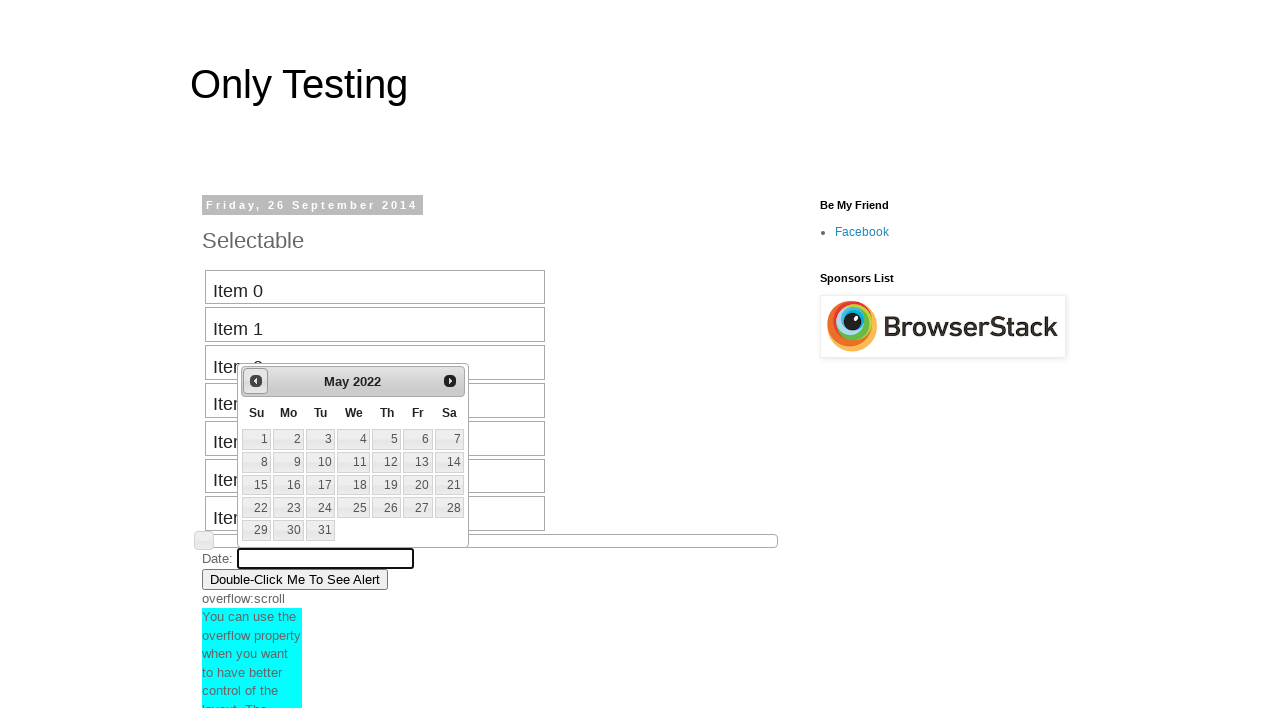

Date picker month selector is visible
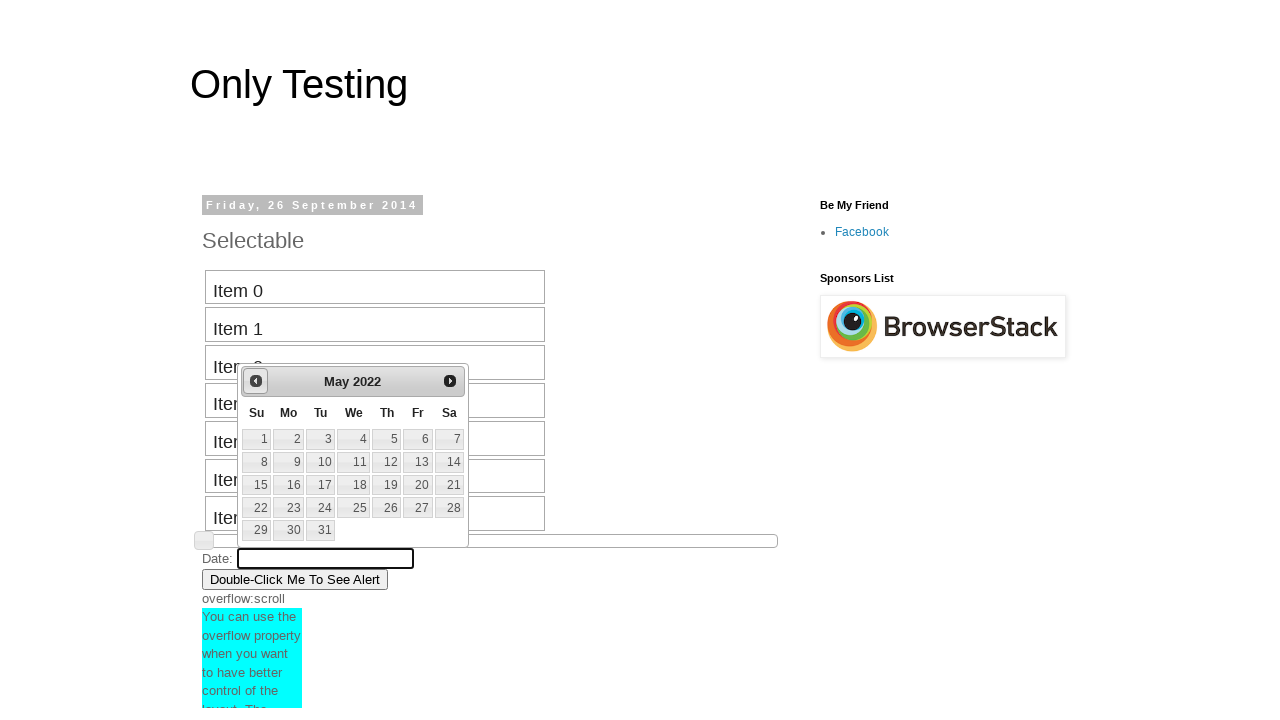

Retrieved current month from date picker: May
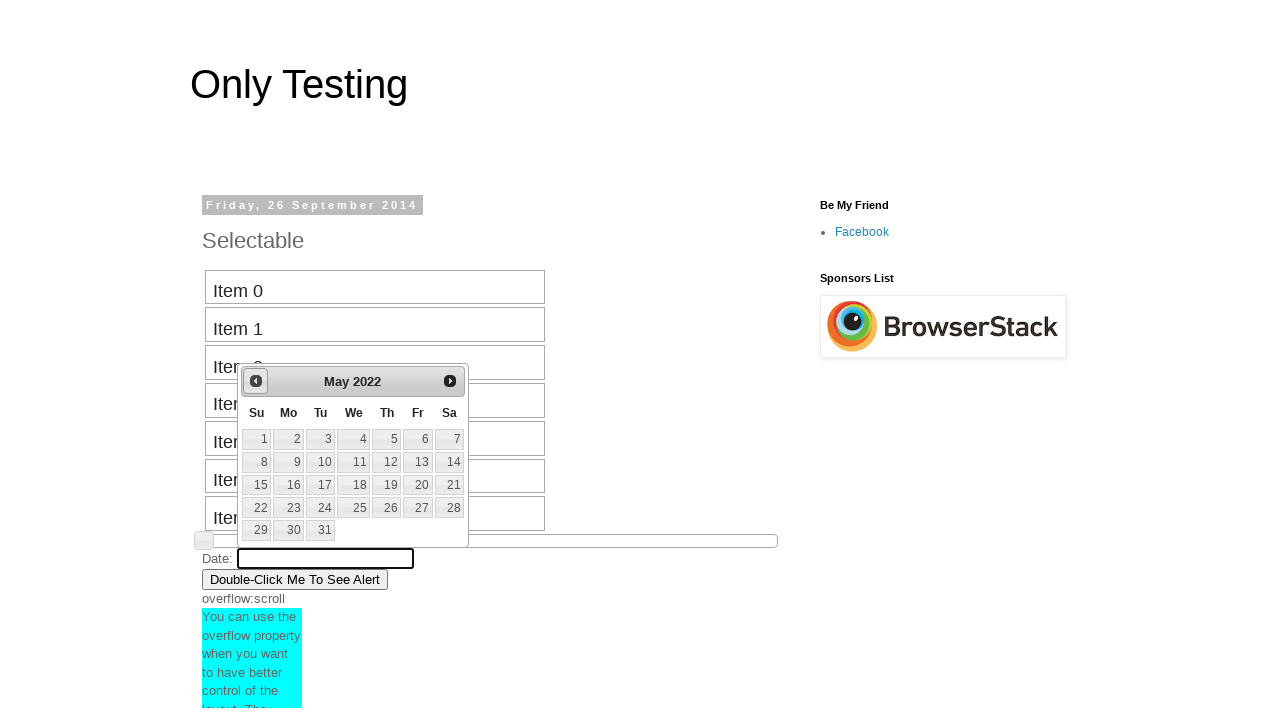

Retrieved current year from date picker: 2022
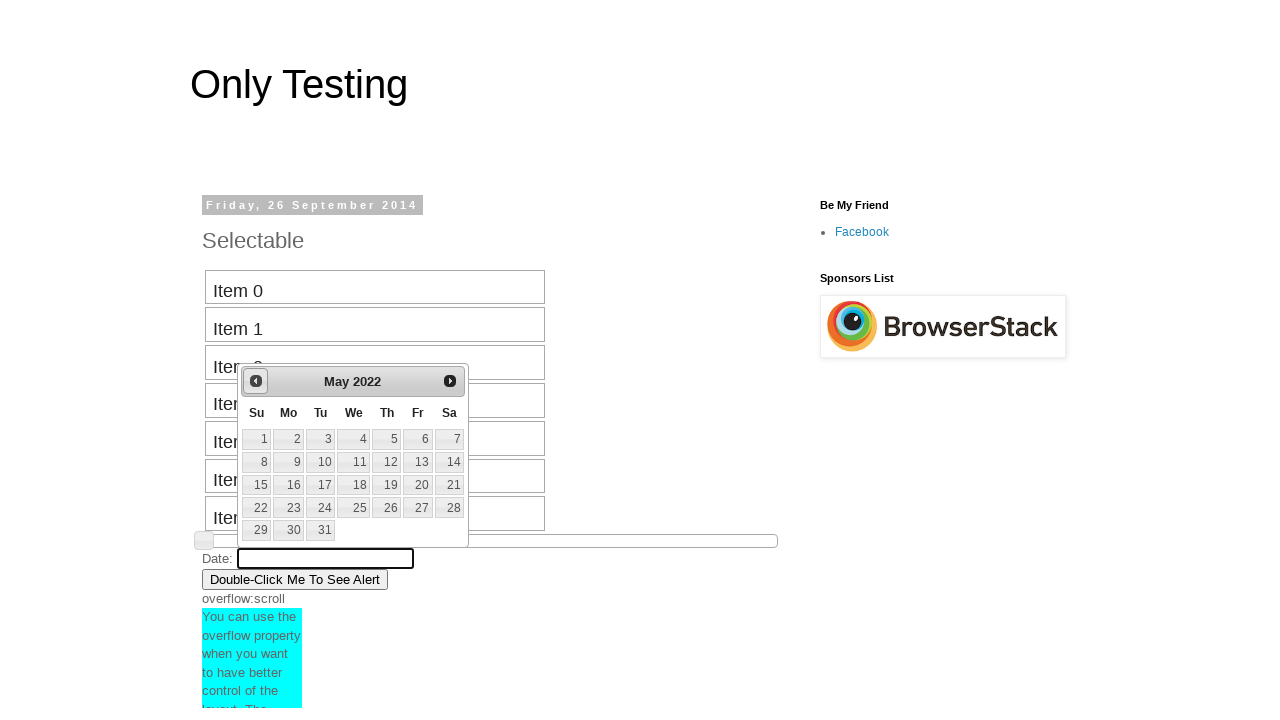

Clicked previous button to navigate backward in date picker (current: May 2022) at (256, 381) on #ui-datepicker-div a.ui-datepicker-prev span
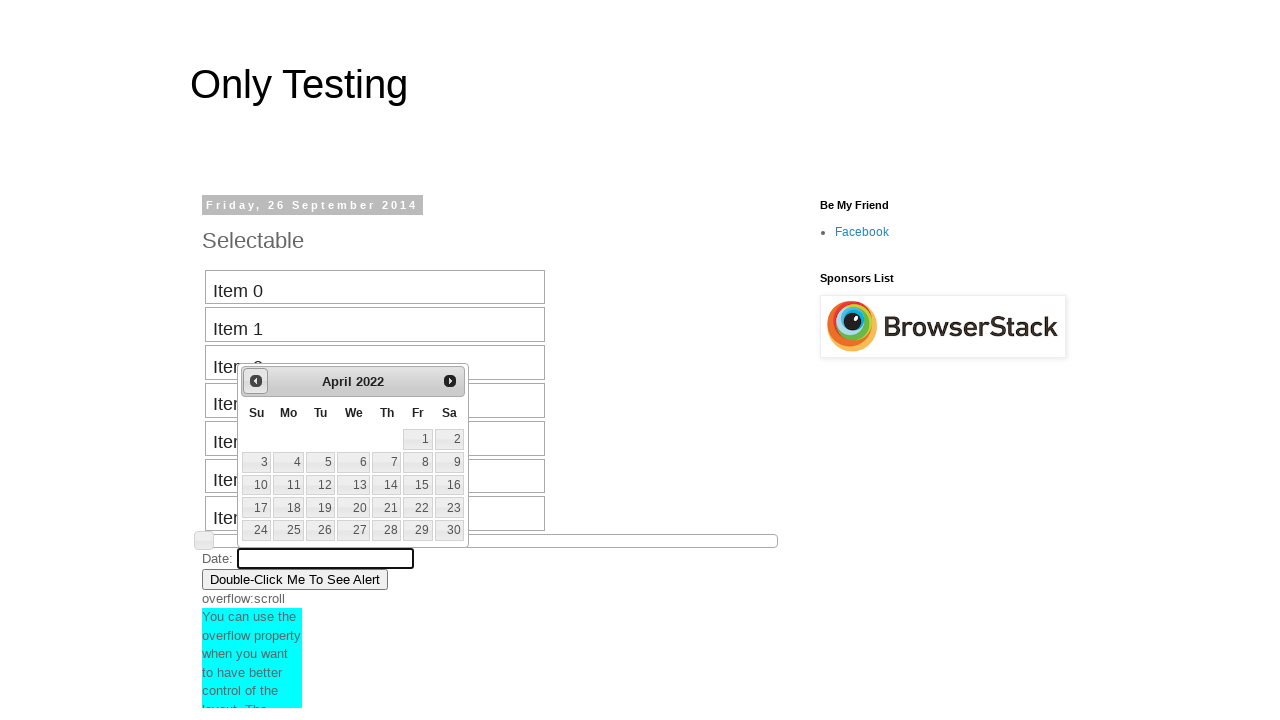

Date picker month selector is visible
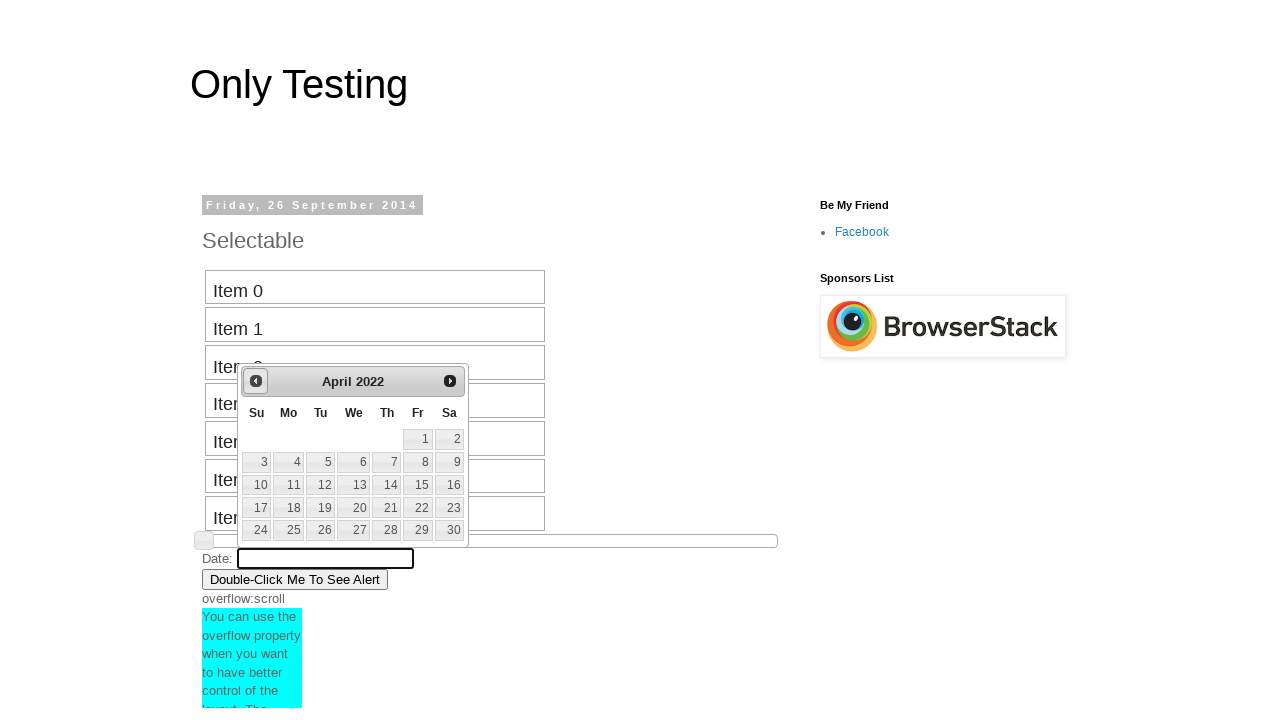

Retrieved current month from date picker: April
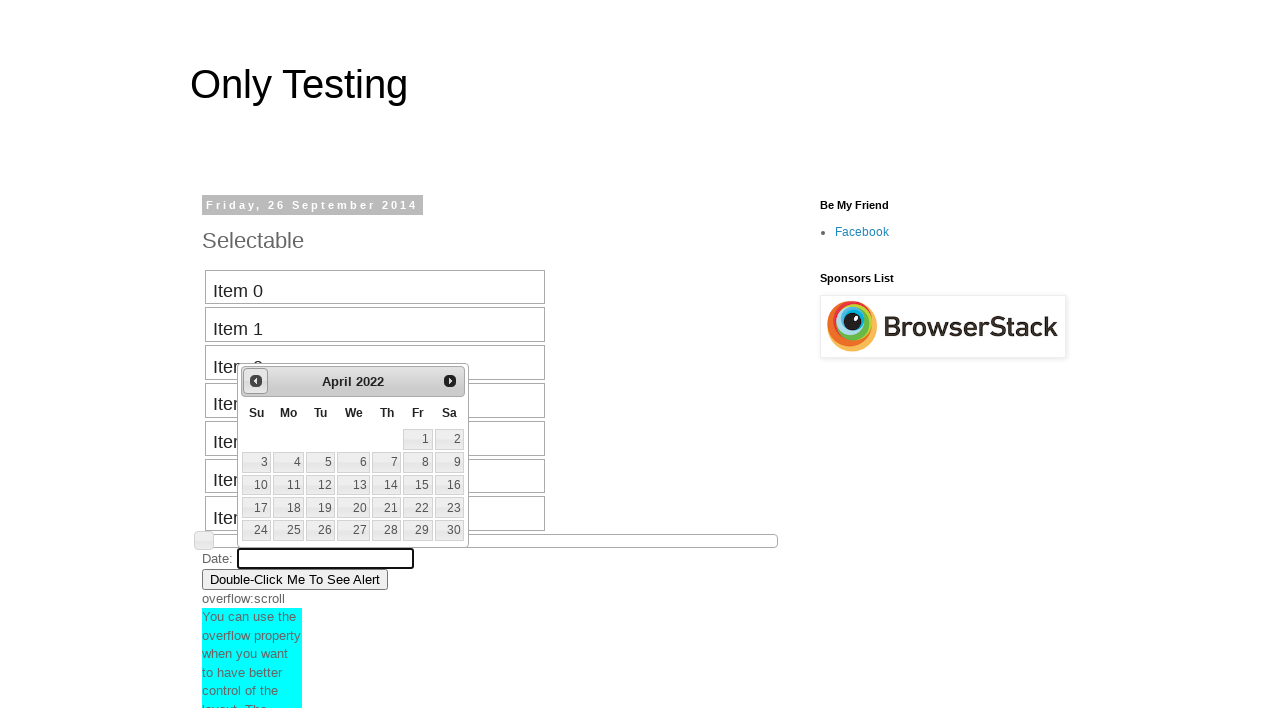

Retrieved current year from date picker: 2022
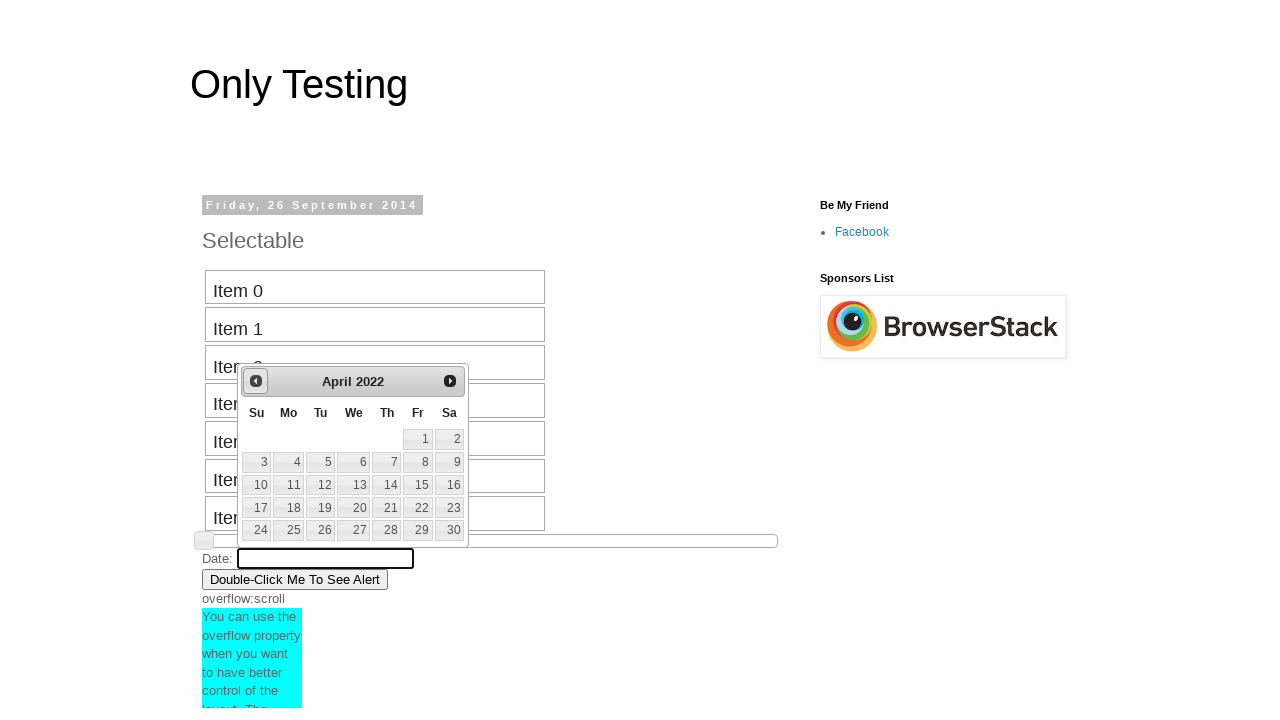

Clicked previous button to navigate backward in date picker (current: April 2022) at (256, 381) on #ui-datepicker-div a.ui-datepicker-prev span
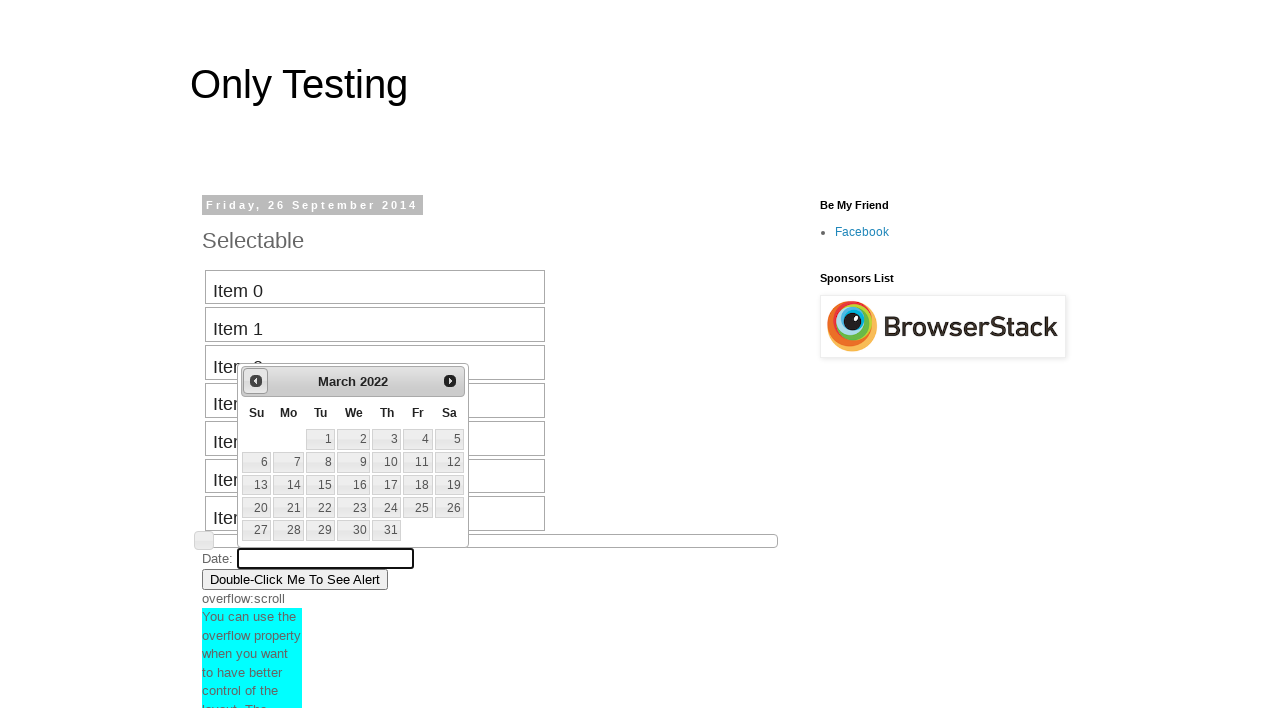

Date picker month selector is visible
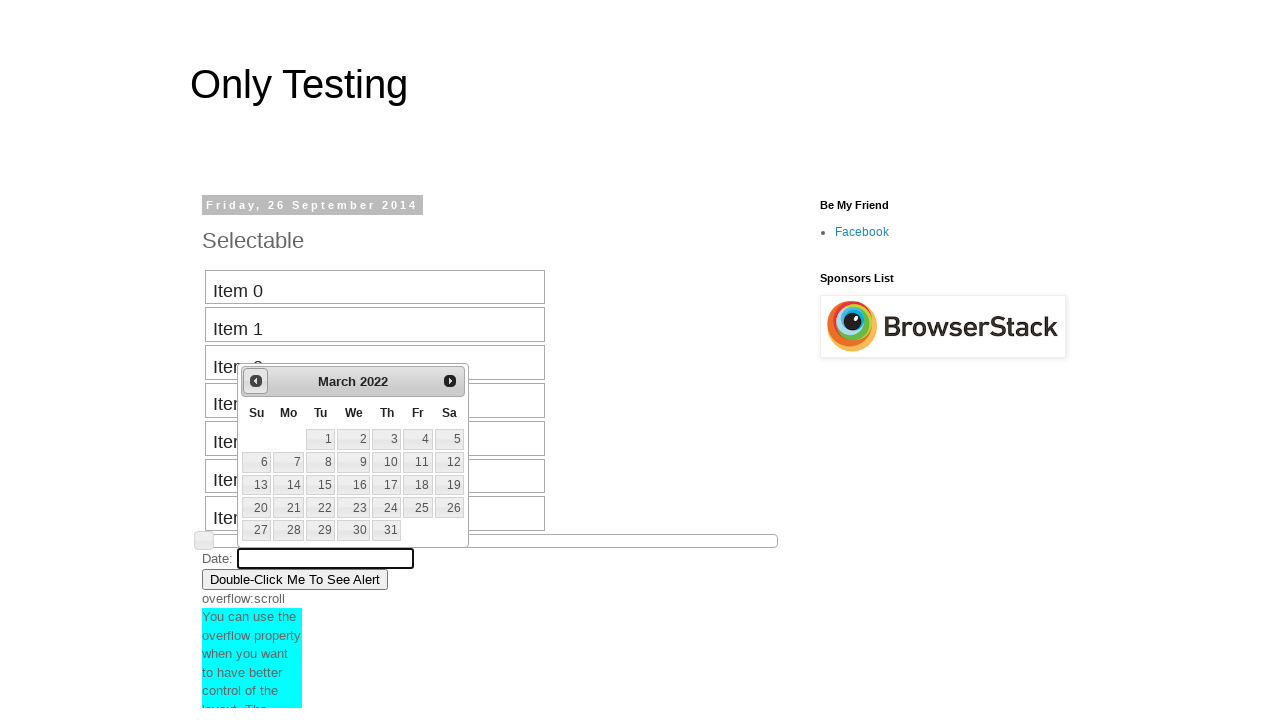

Retrieved current month from date picker: March
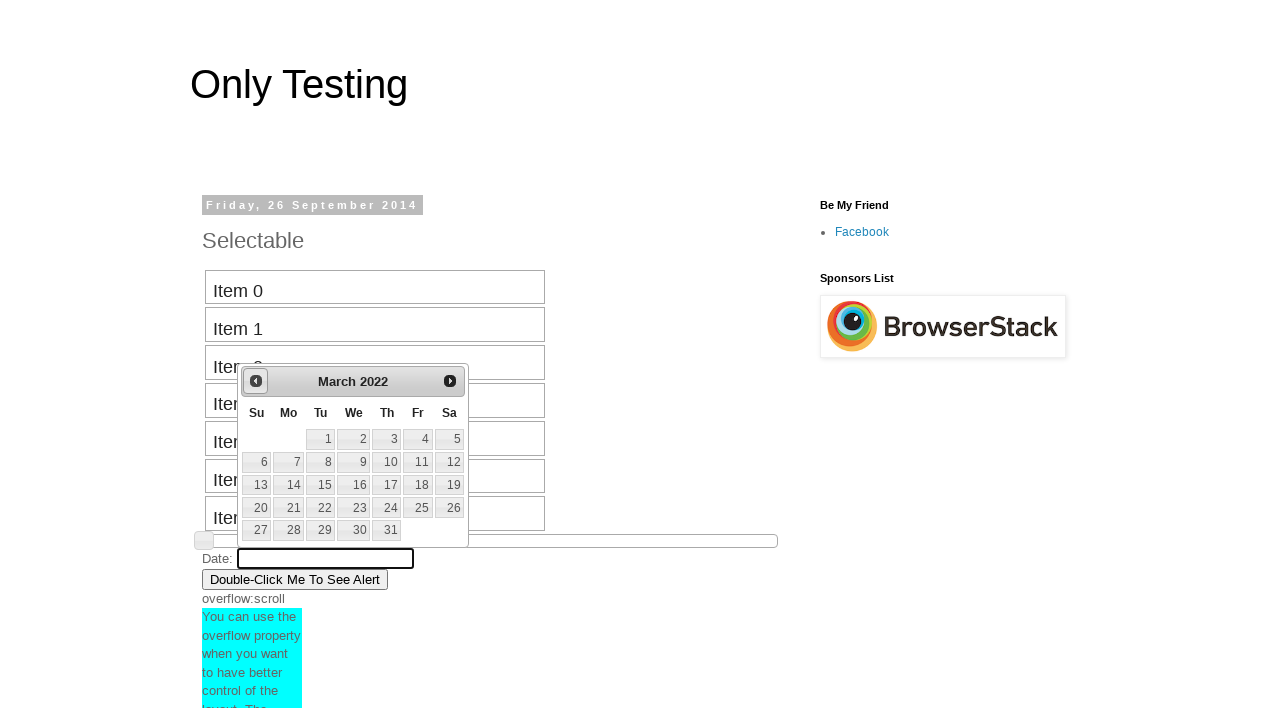

Retrieved current year from date picker: 2022
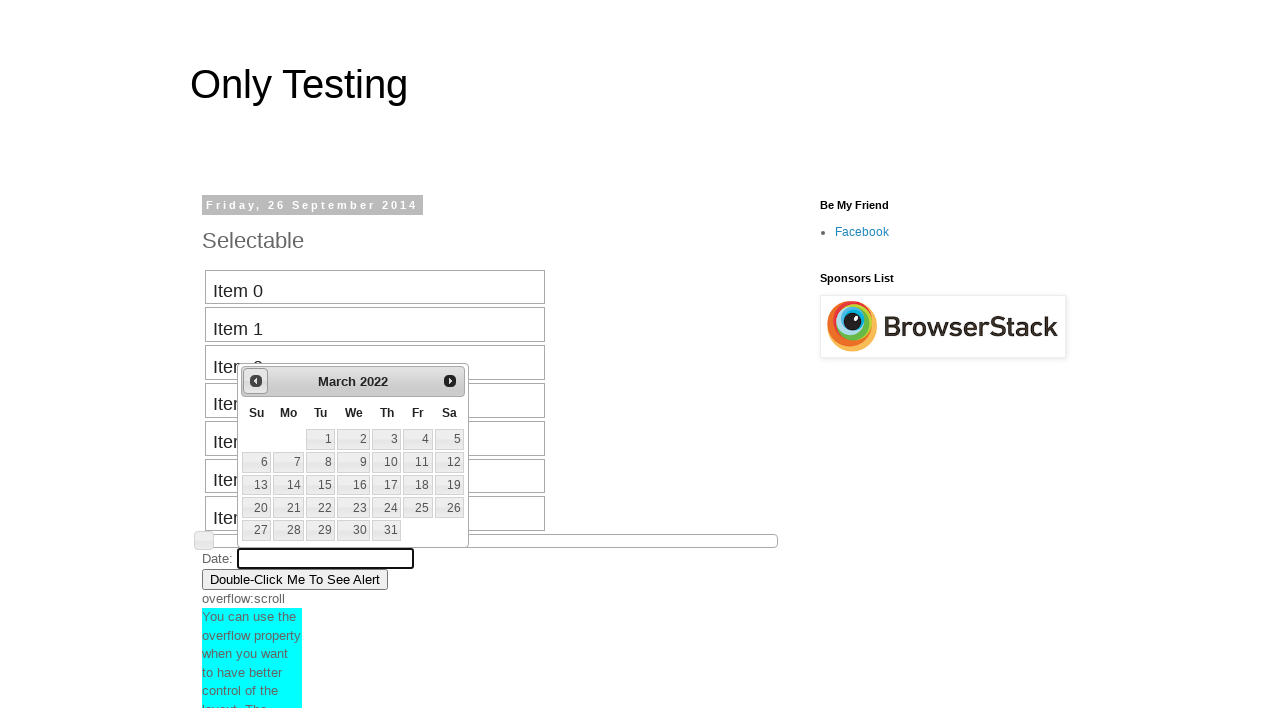

Clicked previous button to navigate backward in date picker (current: March 2022) at (256, 381) on #ui-datepicker-div a.ui-datepicker-prev span
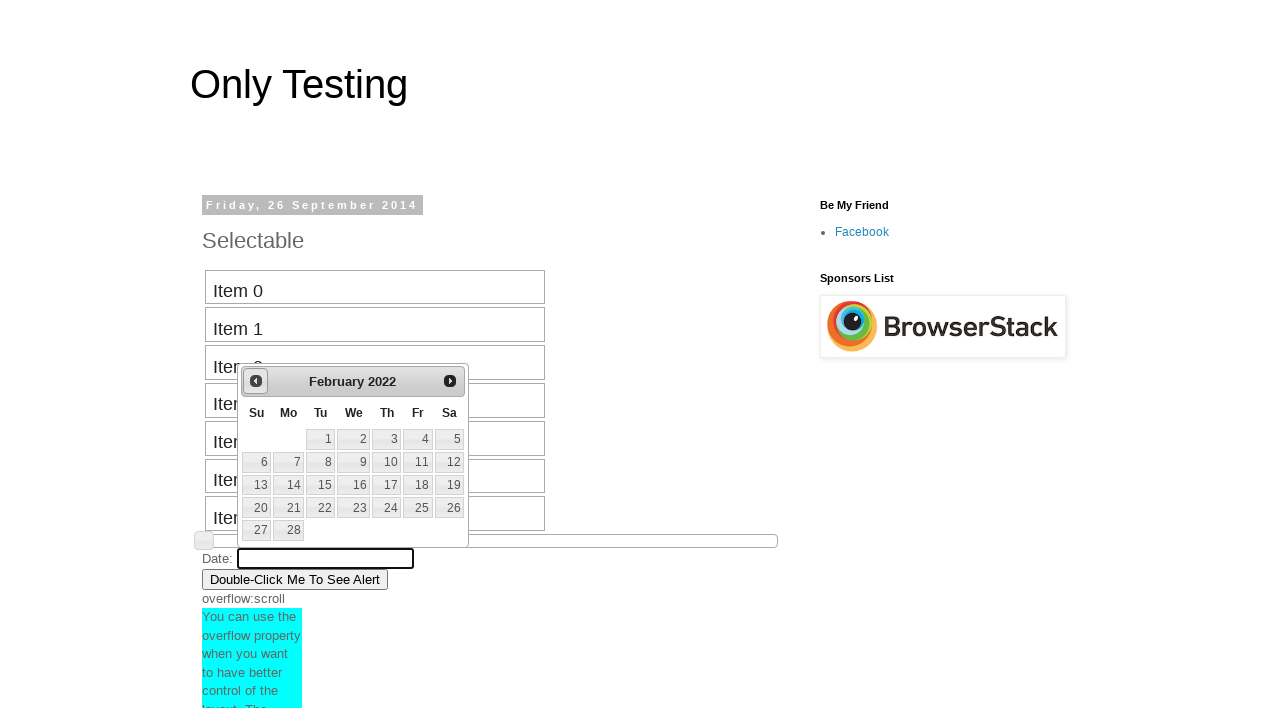

Date picker month selector is visible
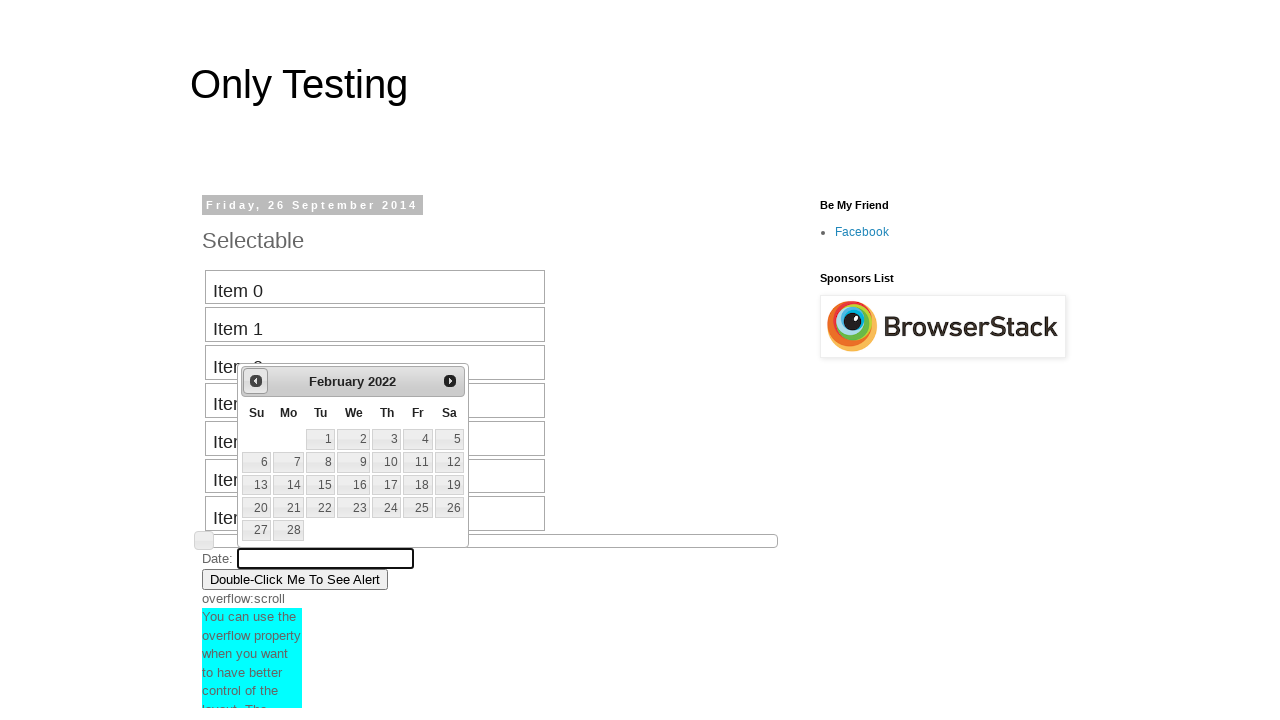

Retrieved current month from date picker: February
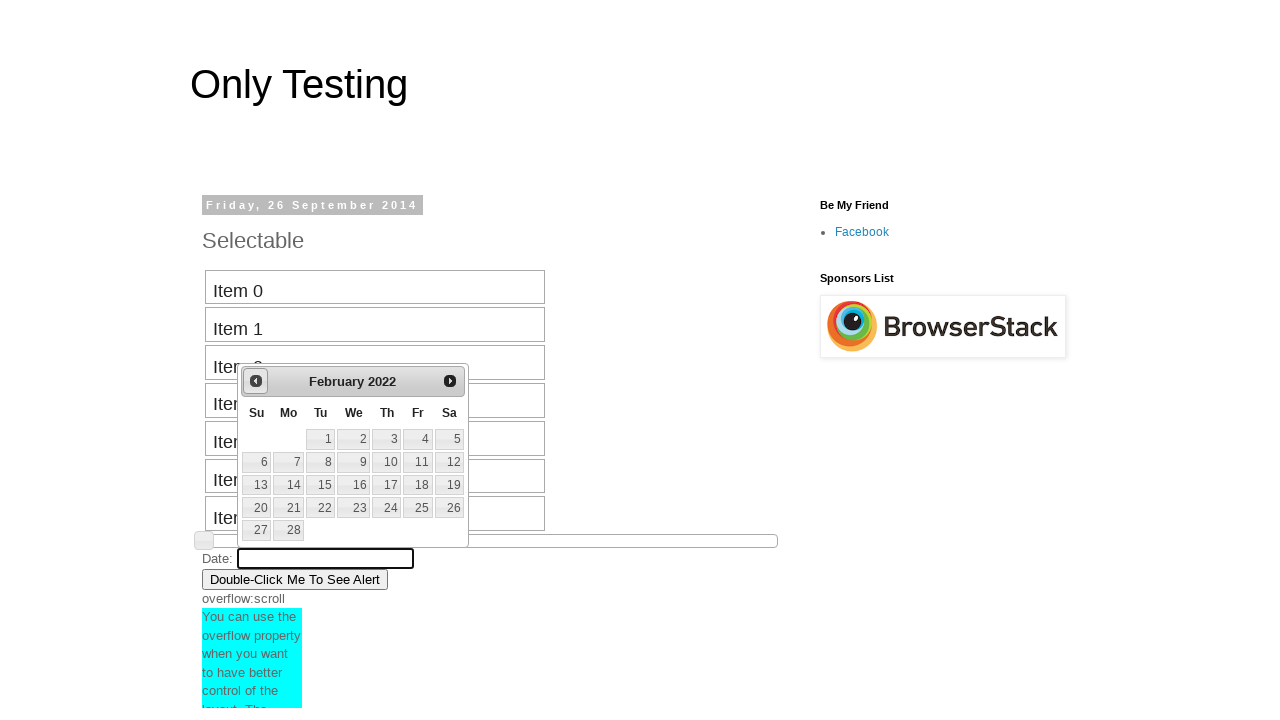

Retrieved current year from date picker: 2022
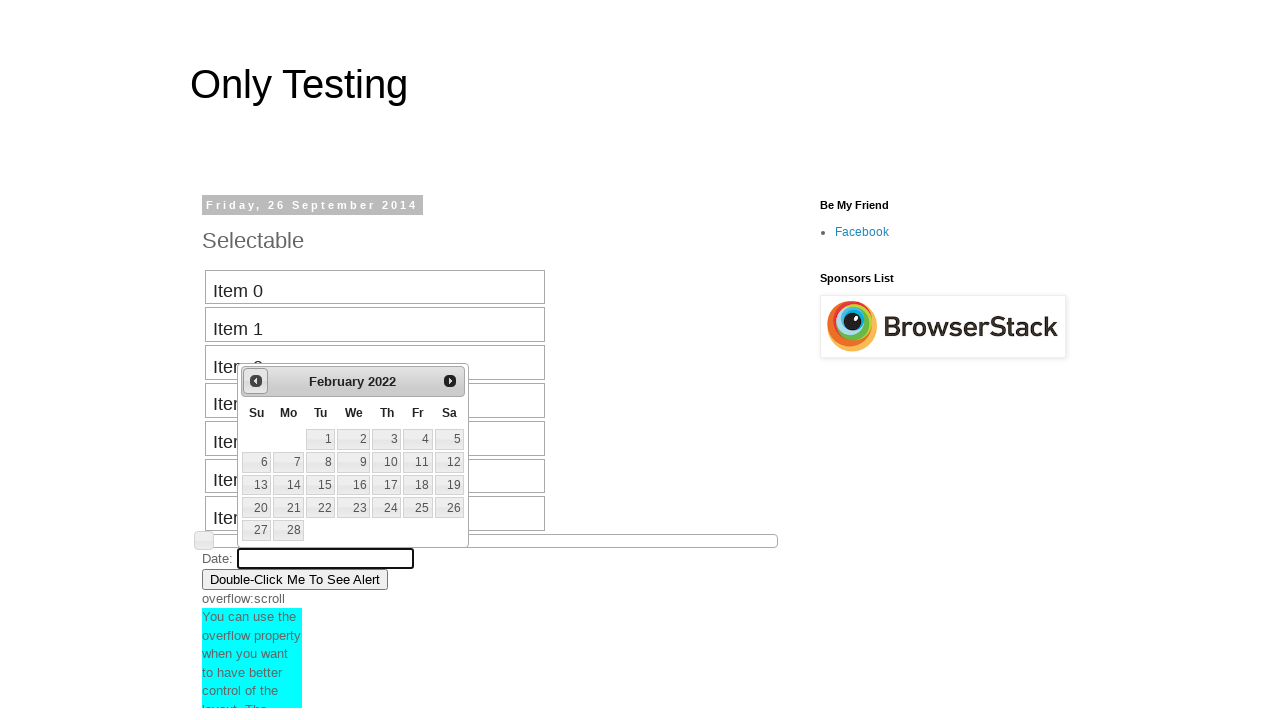

Clicked previous button to navigate backward in date picker (current: February 2022) at (256, 381) on #ui-datepicker-div a.ui-datepicker-prev span
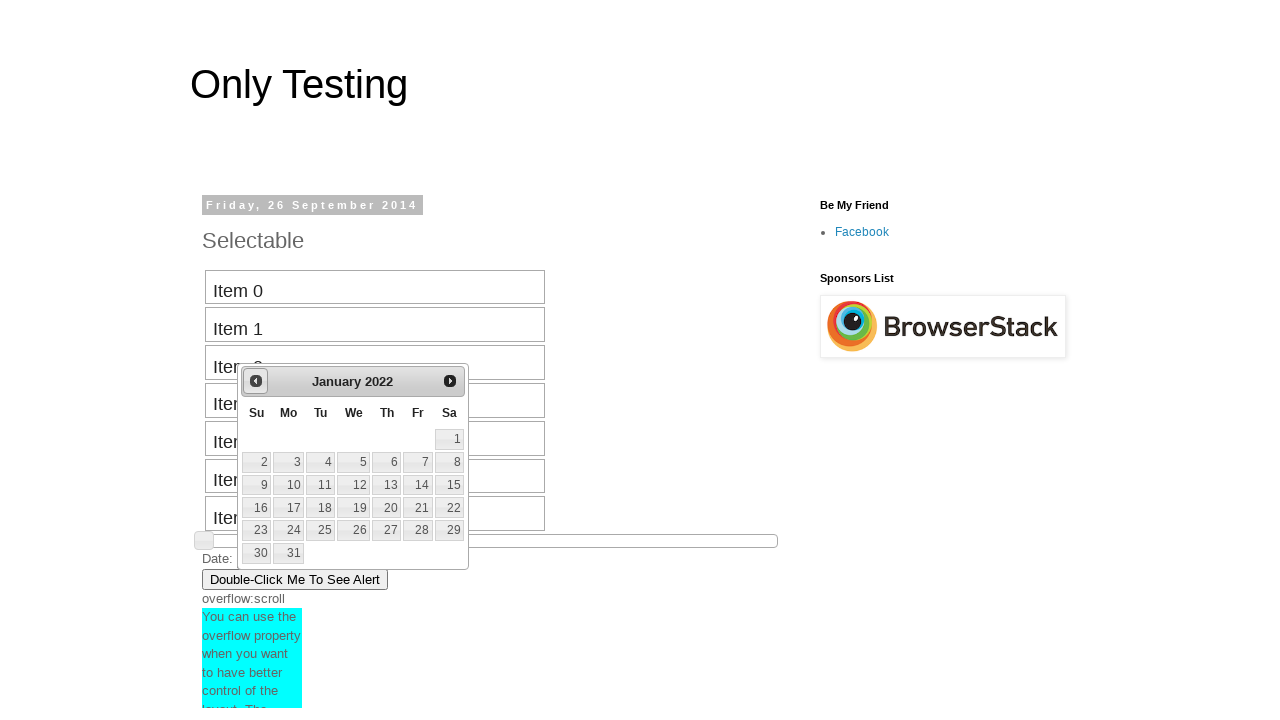

Date picker month selector is visible
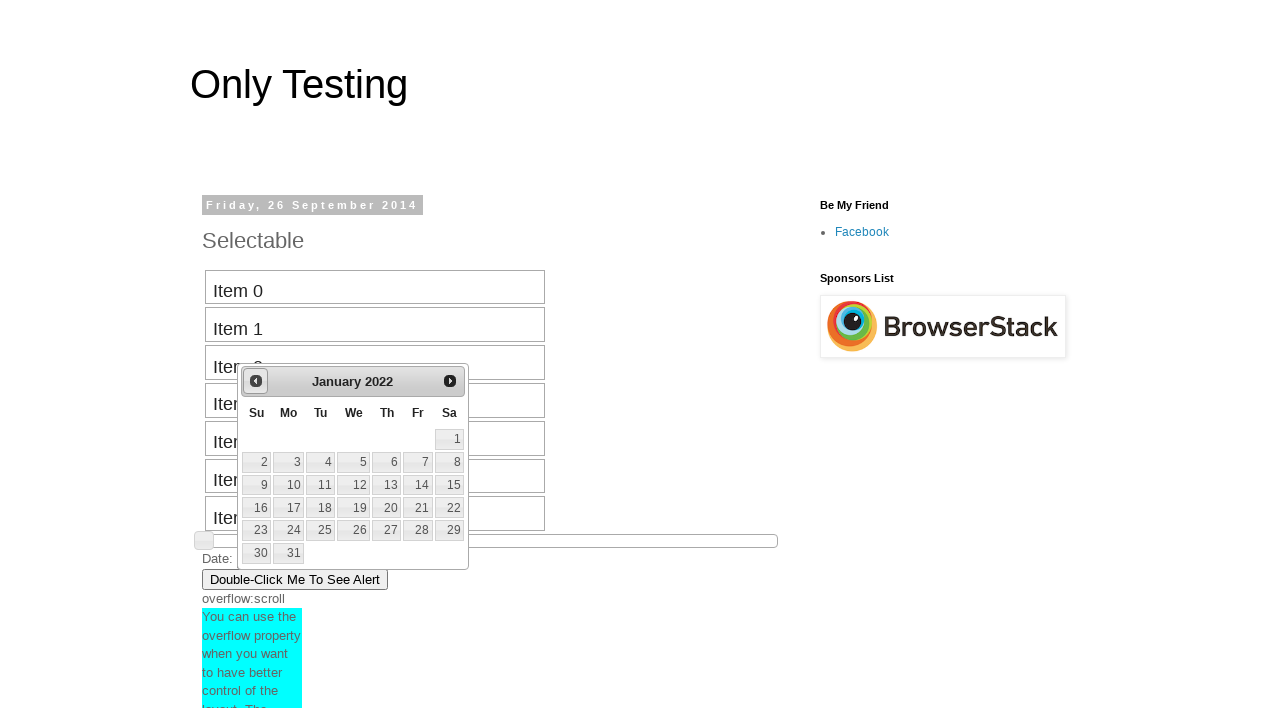

Retrieved current month from date picker: January
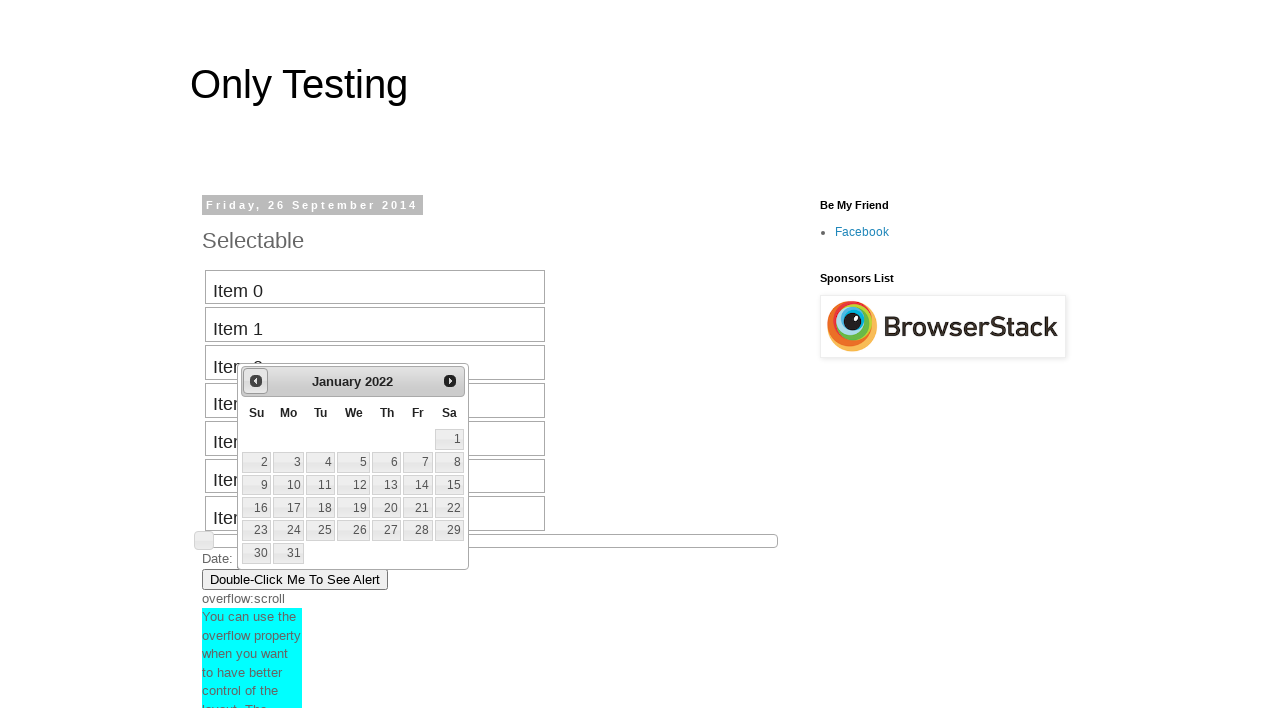

Retrieved current year from date picker: 2022
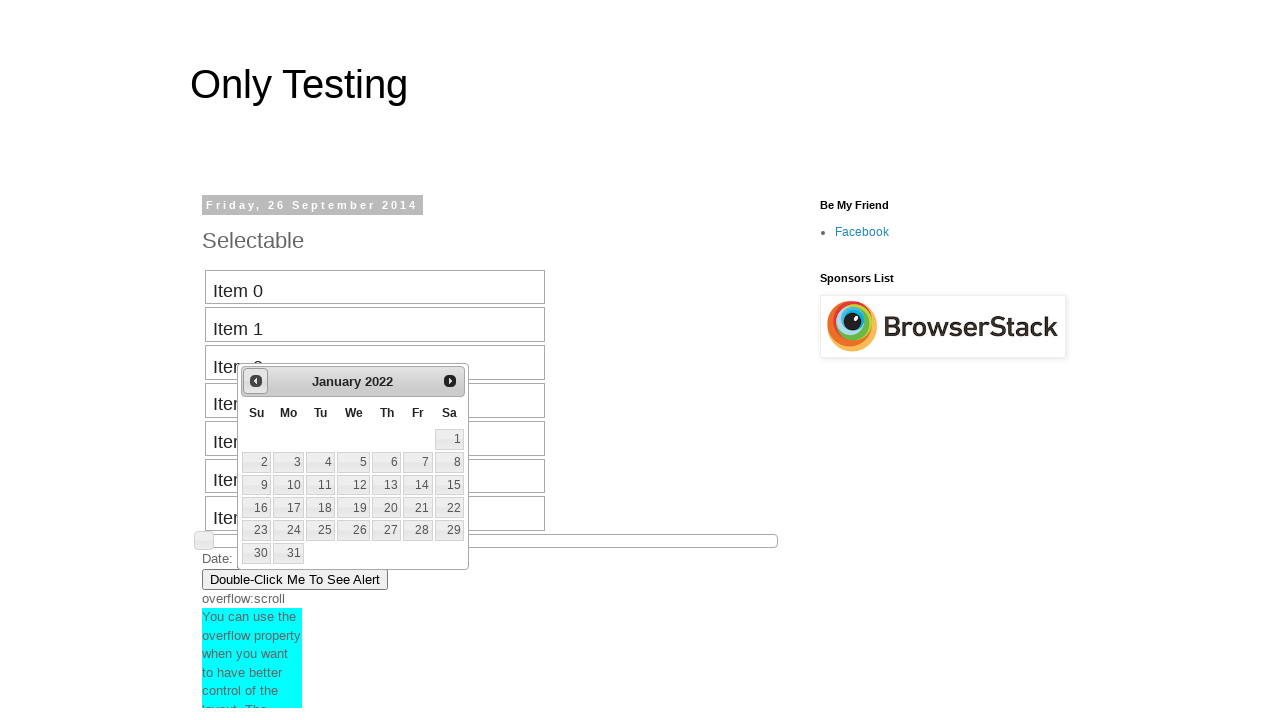

Clicked previous button to navigate backward in date picker (current: January 2022) at (256, 381) on #ui-datepicker-div a.ui-datepicker-prev span
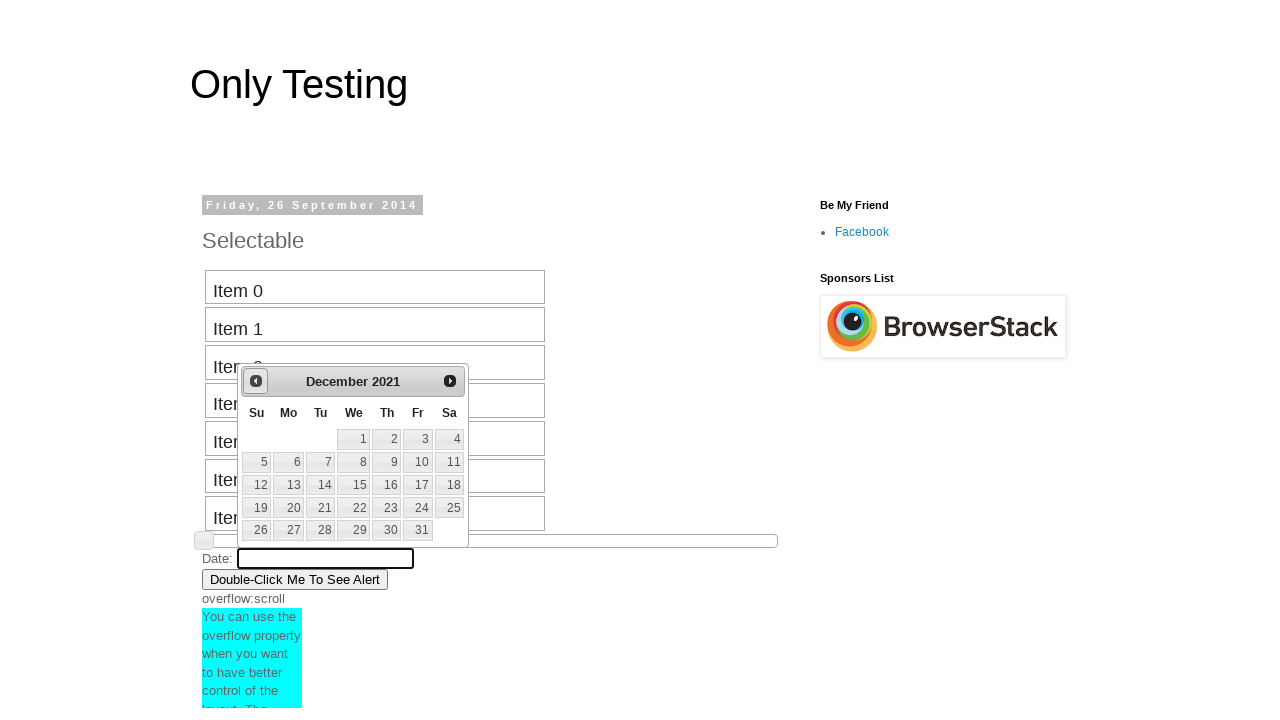

Date picker month selector is visible
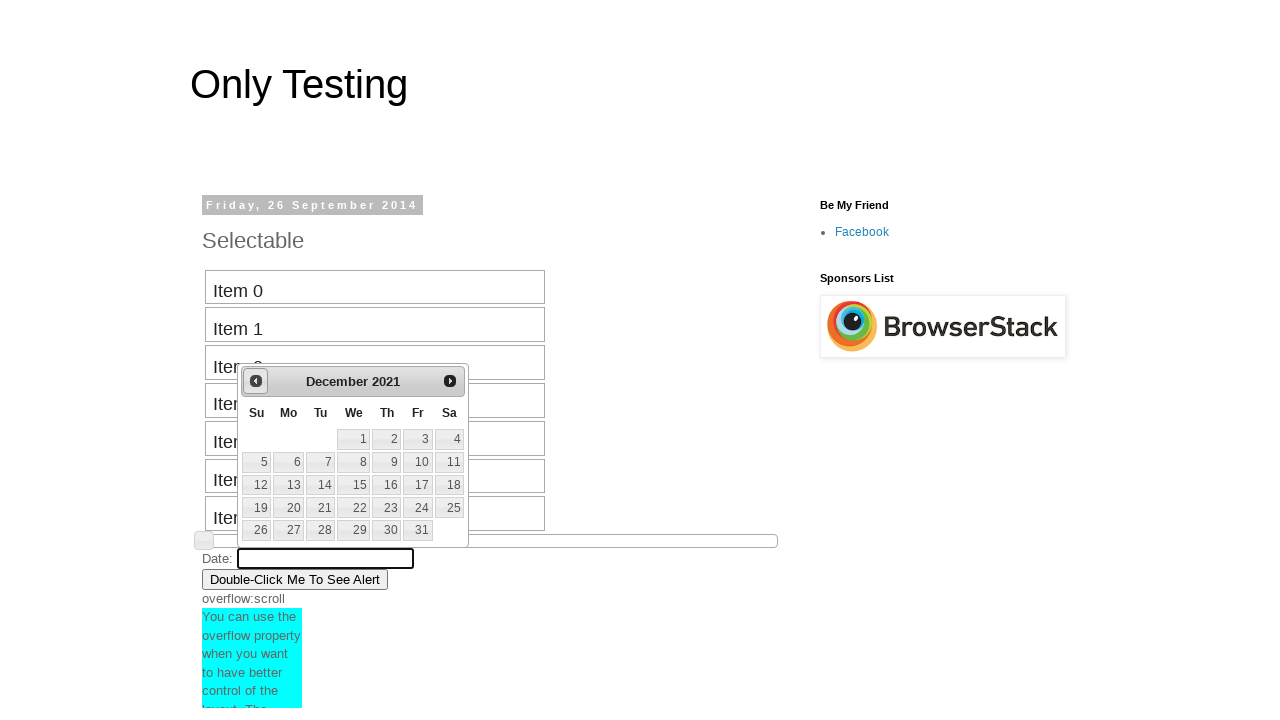

Retrieved current month from date picker: December
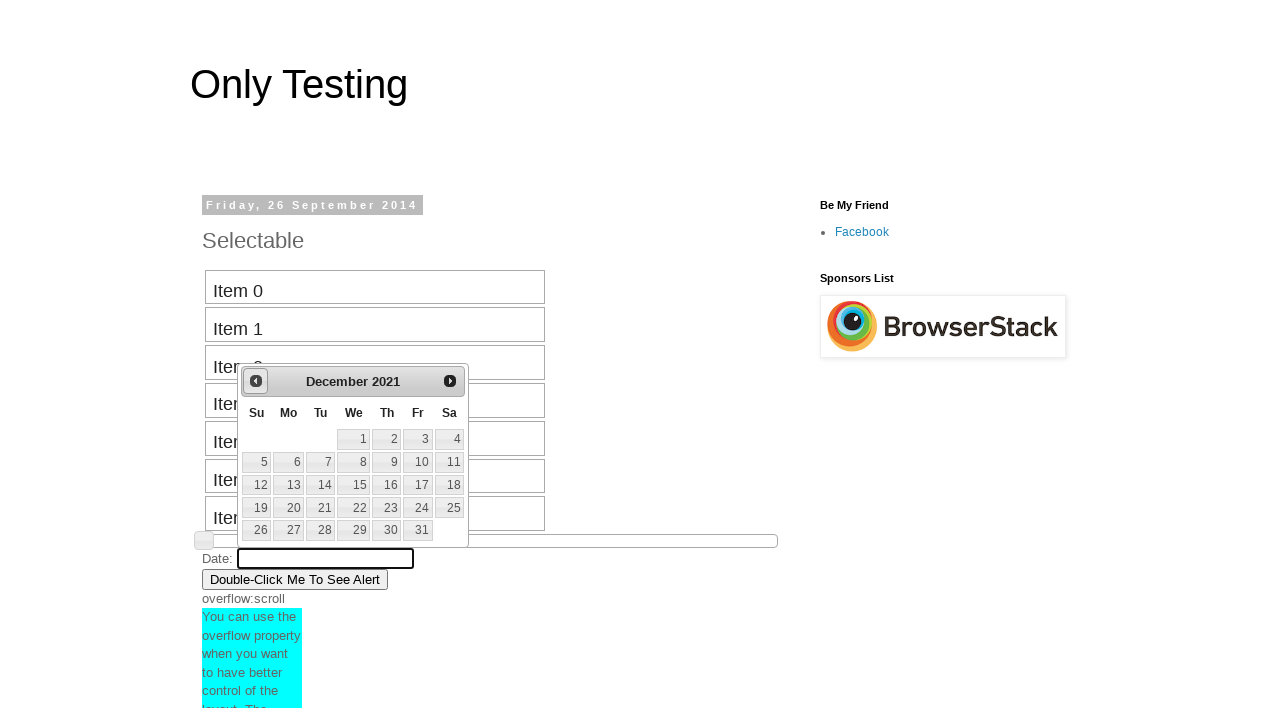

Retrieved current year from date picker: 2021
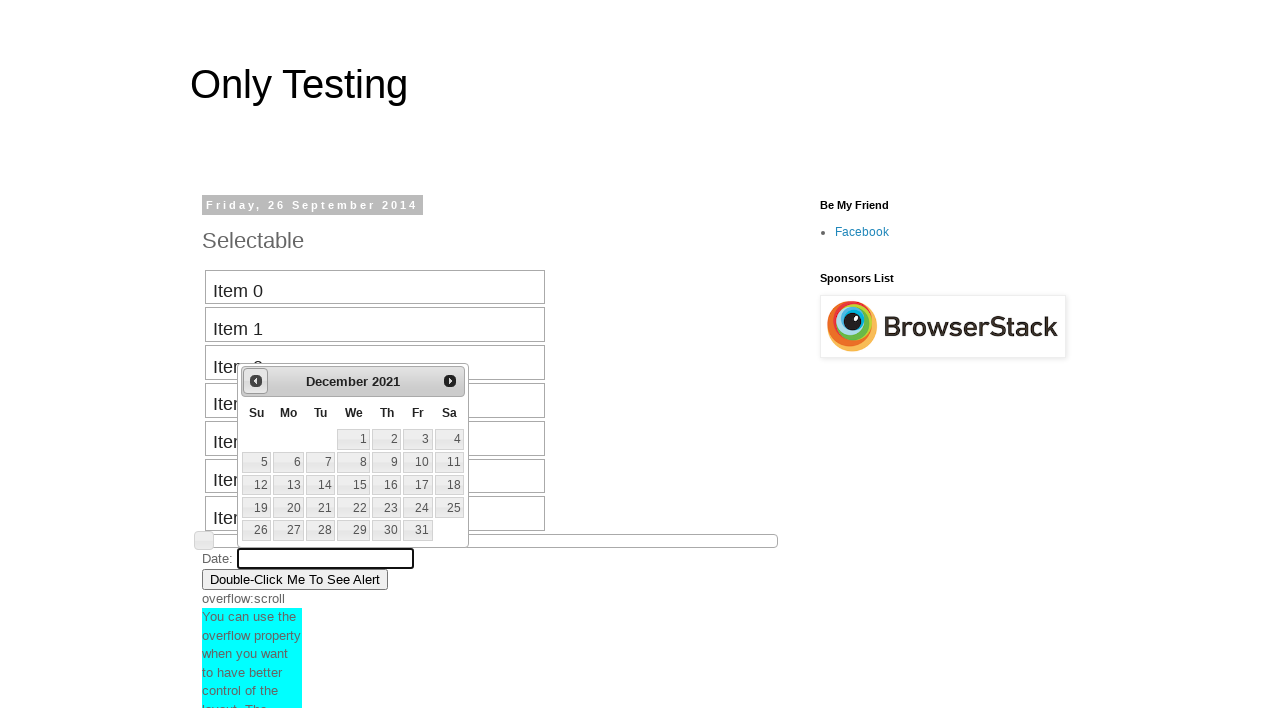

Clicked previous button to navigate backward in date picker (current: December 2021) at (256, 381) on #ui-datepicker-div a.ui-datepicker-prev span
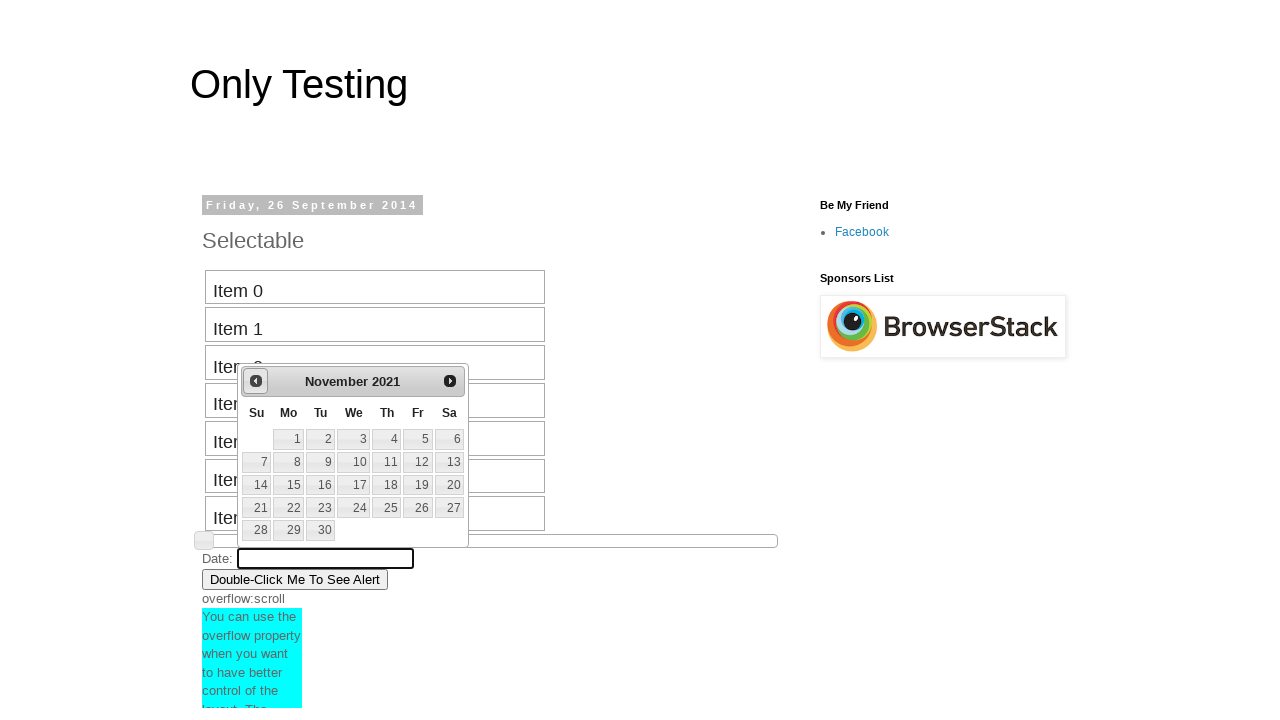

Date picker month selector is visible
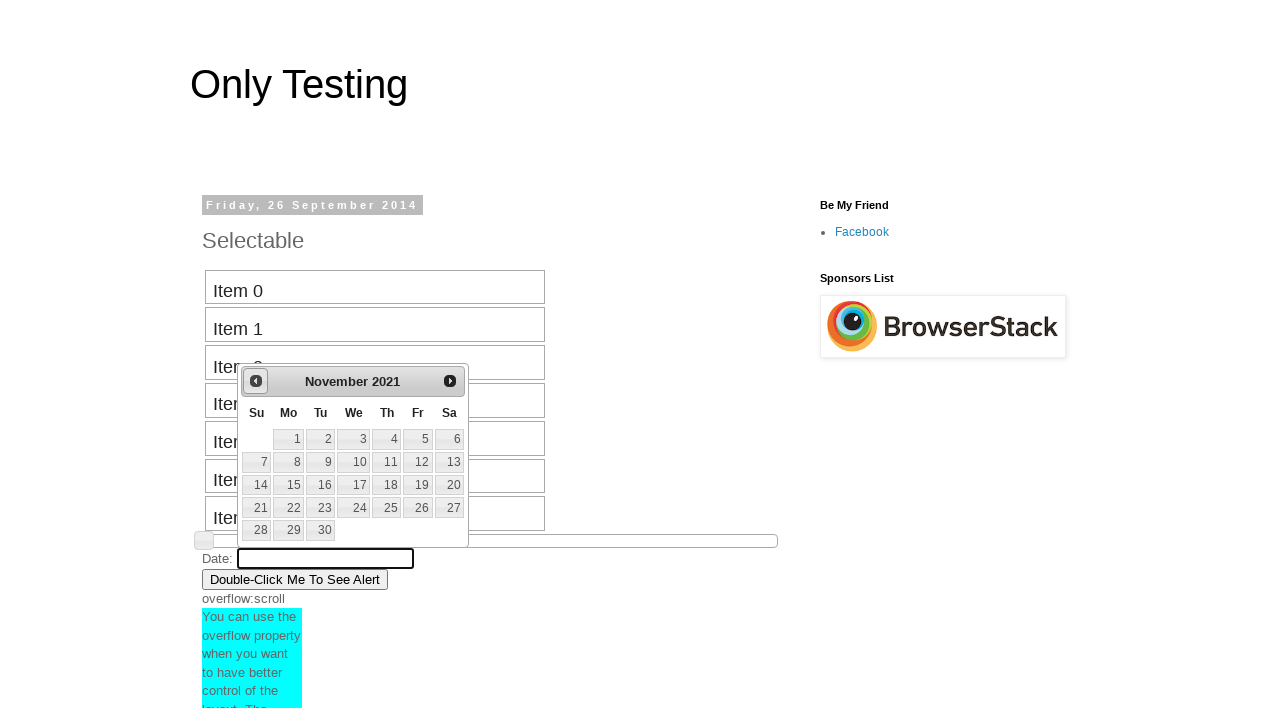

Retrieved current month from date picker: November
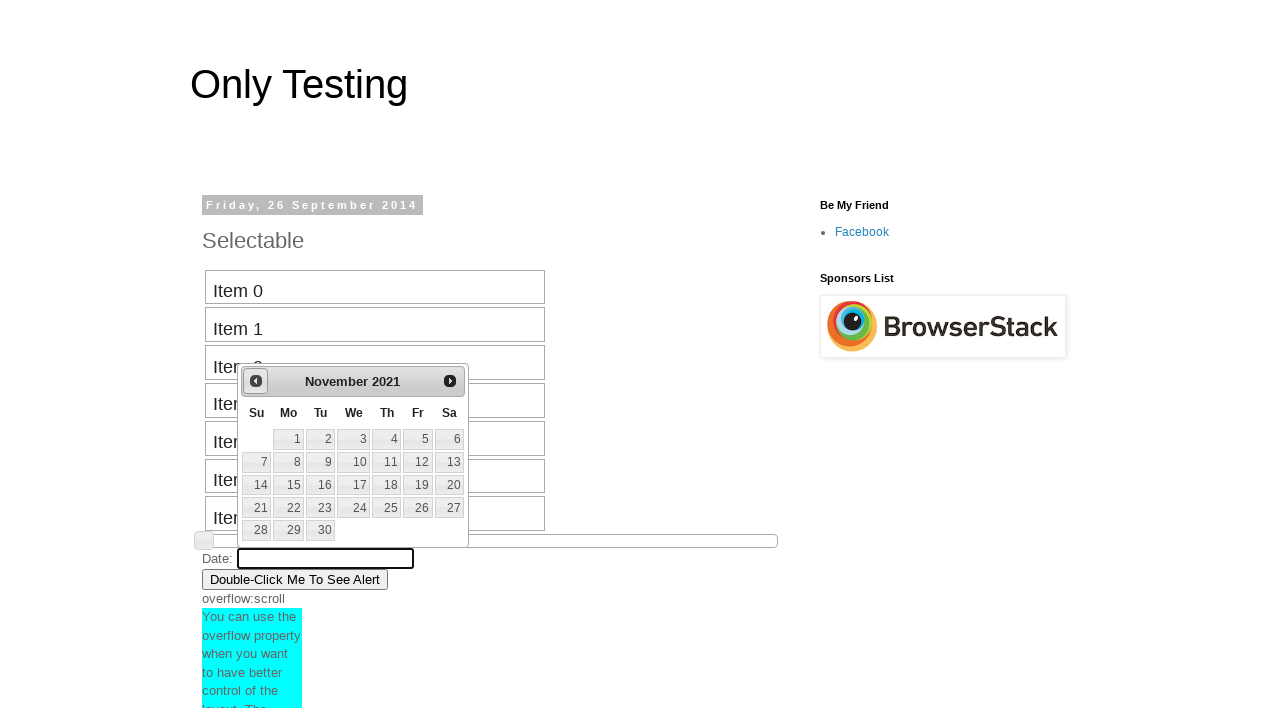

Retrieved current year from date picker: 2021
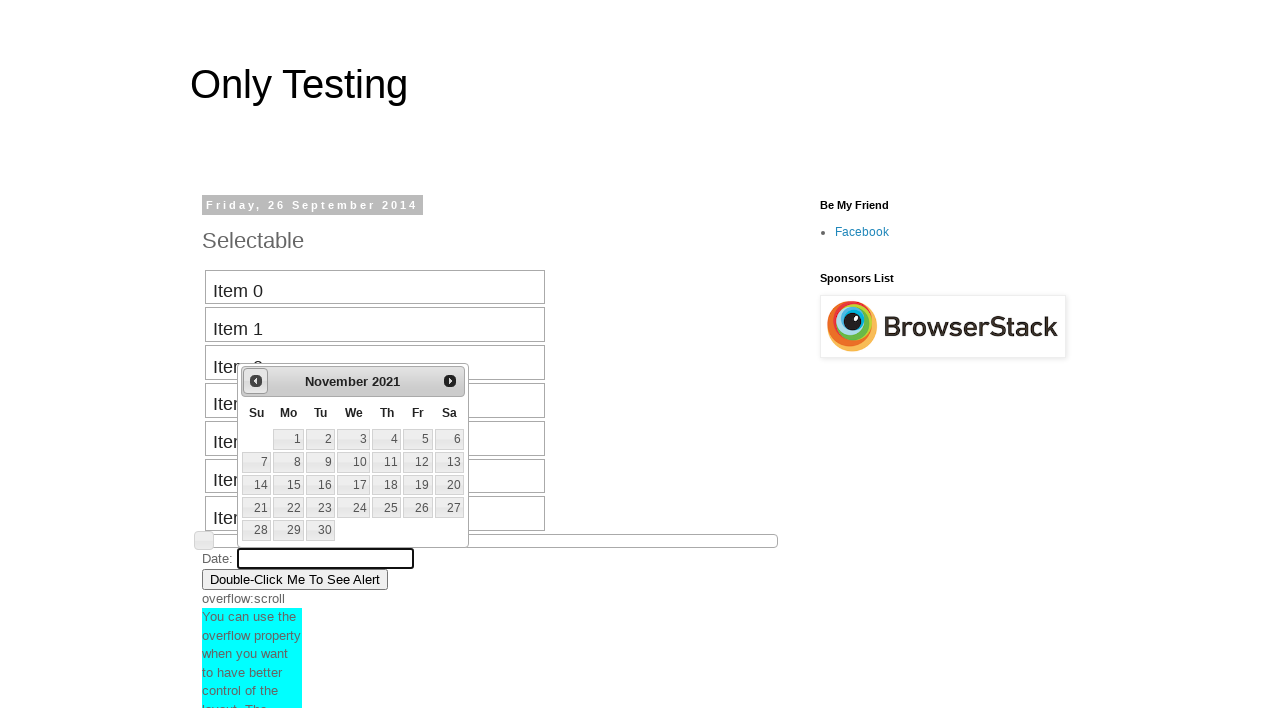

Clicked previous button to navigate backward in date picker (current: November 2021) at (256, 381) on #ui-datepicker-div a.ui-datepicker-prev span
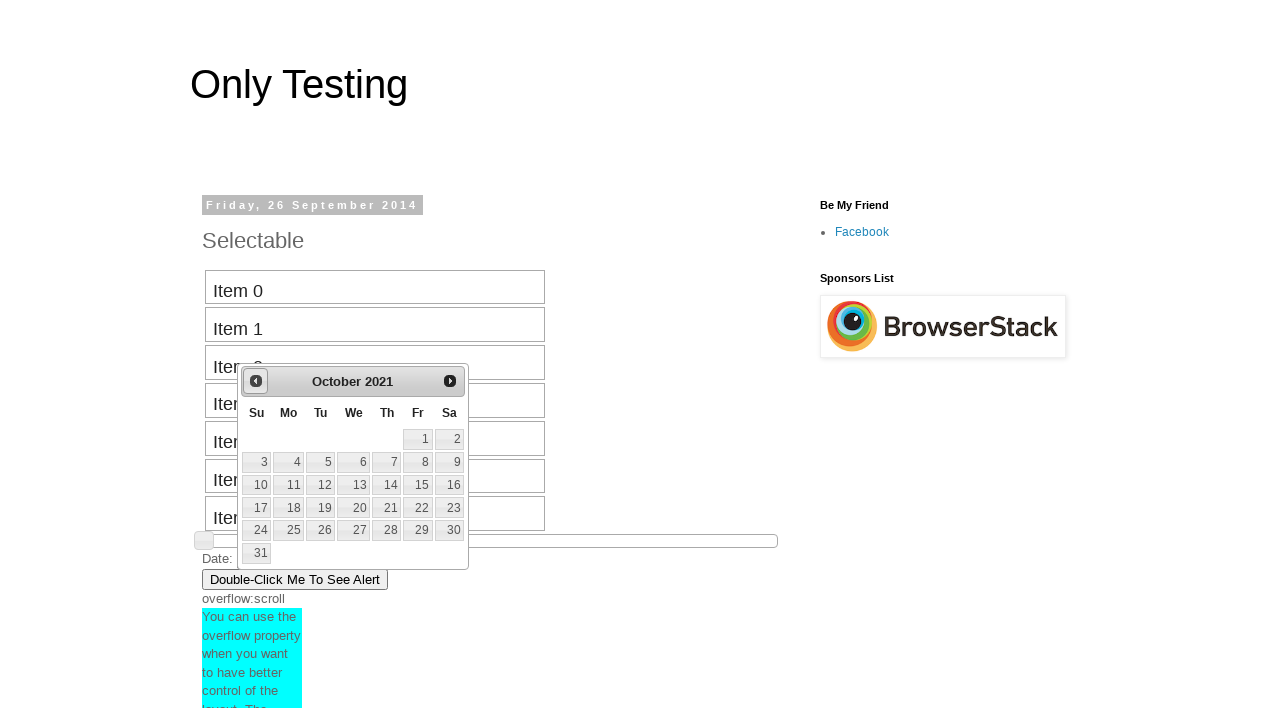

Date picker month selector is visible
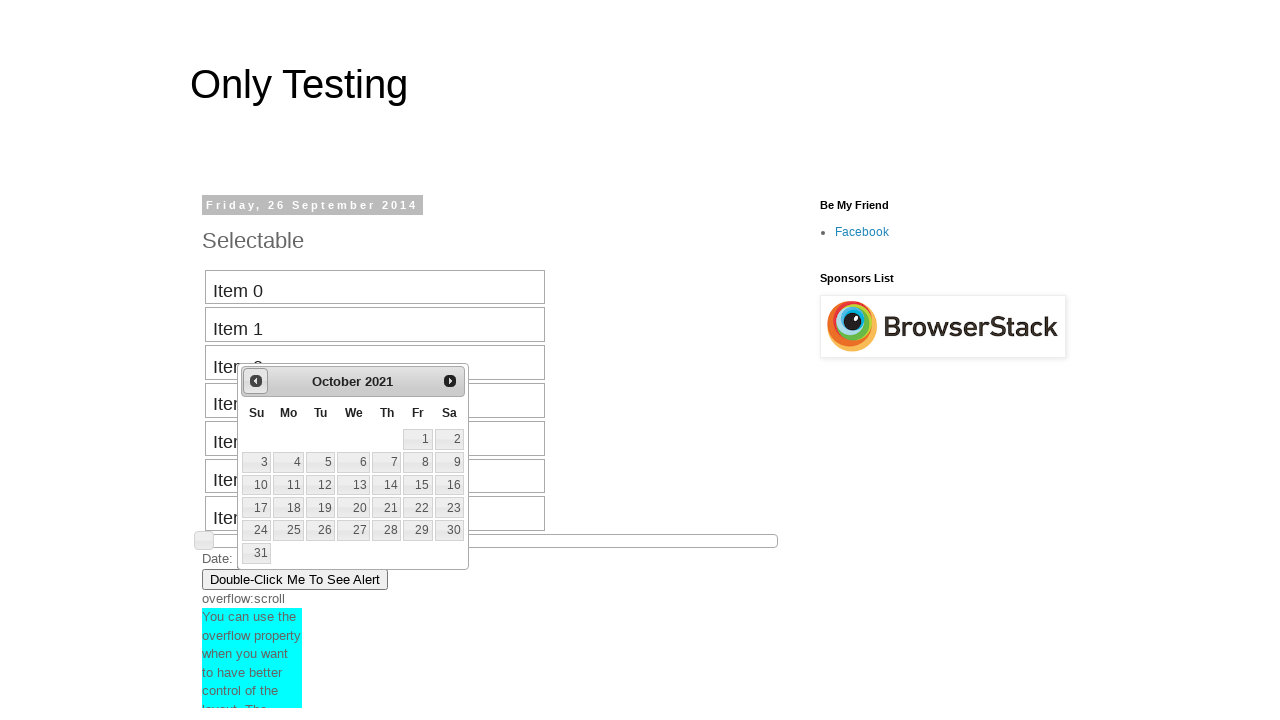

Retrieved current month from date picker: October
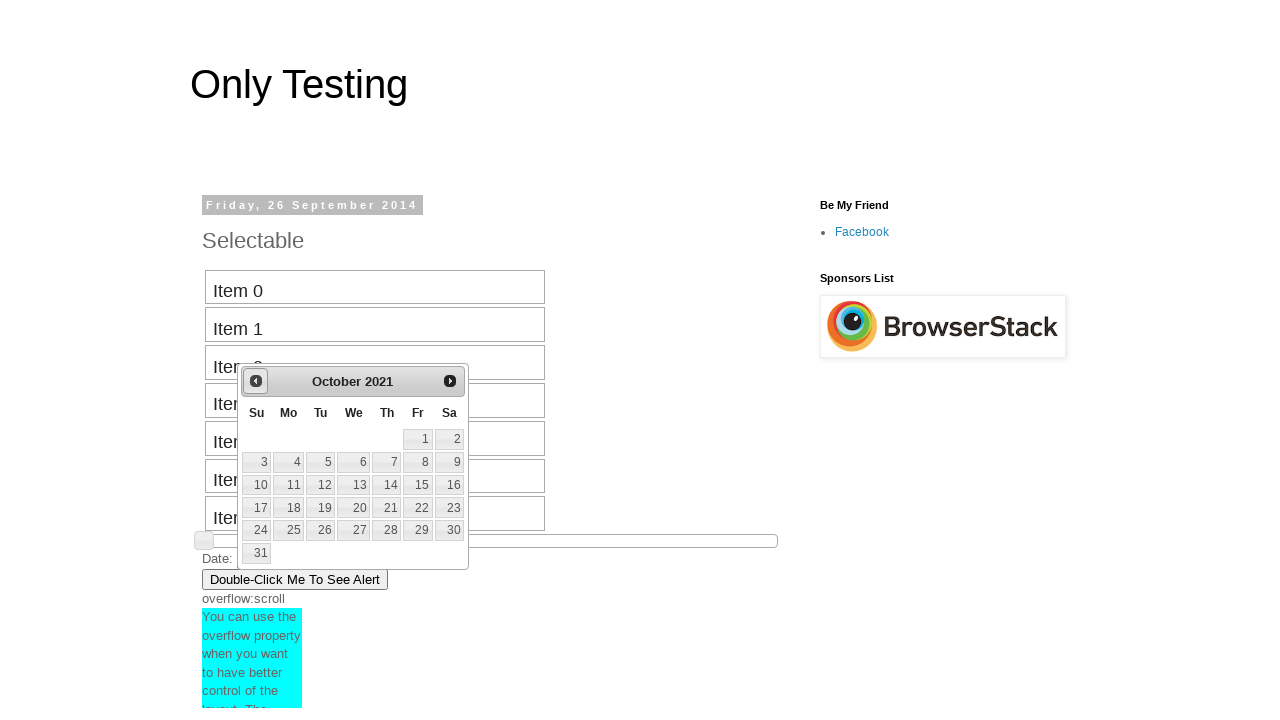

Retrieved current year from date picker: 2021
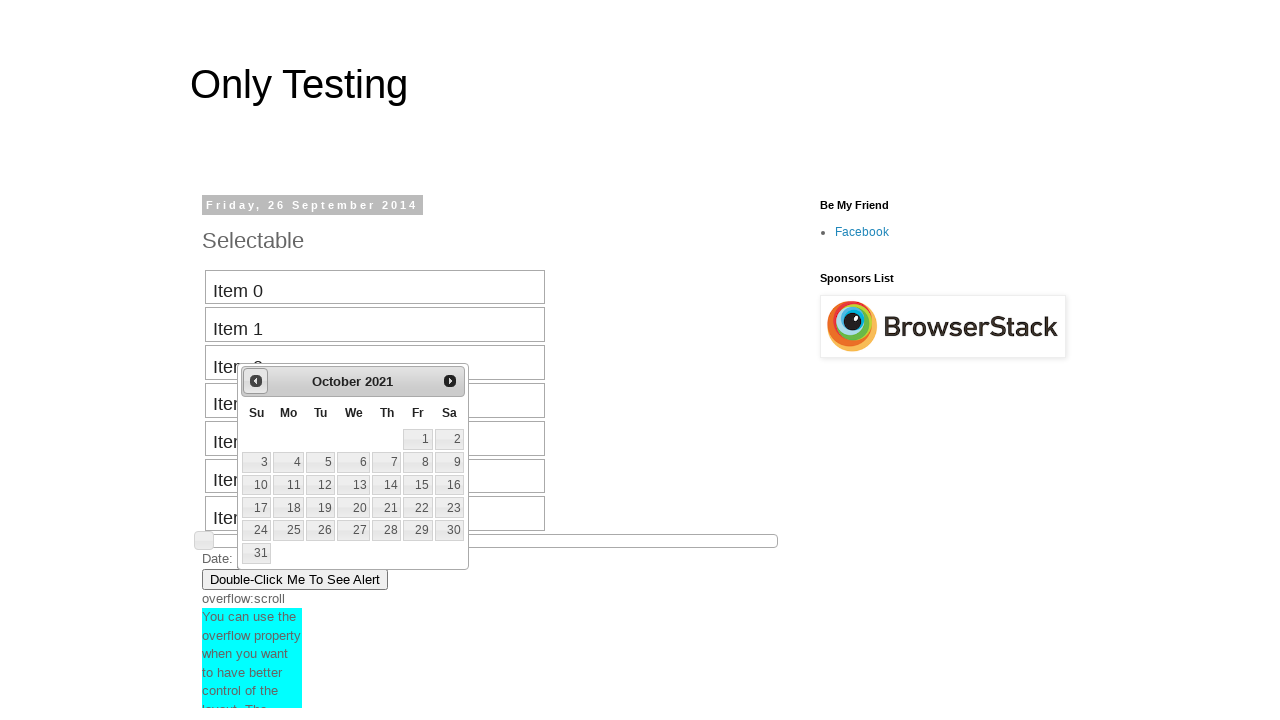

Clicked previous button to navigate backward in date picker (current: October 2021) at (256, 381) on #ui-datepicker-div a.ui-datepicker-prev span
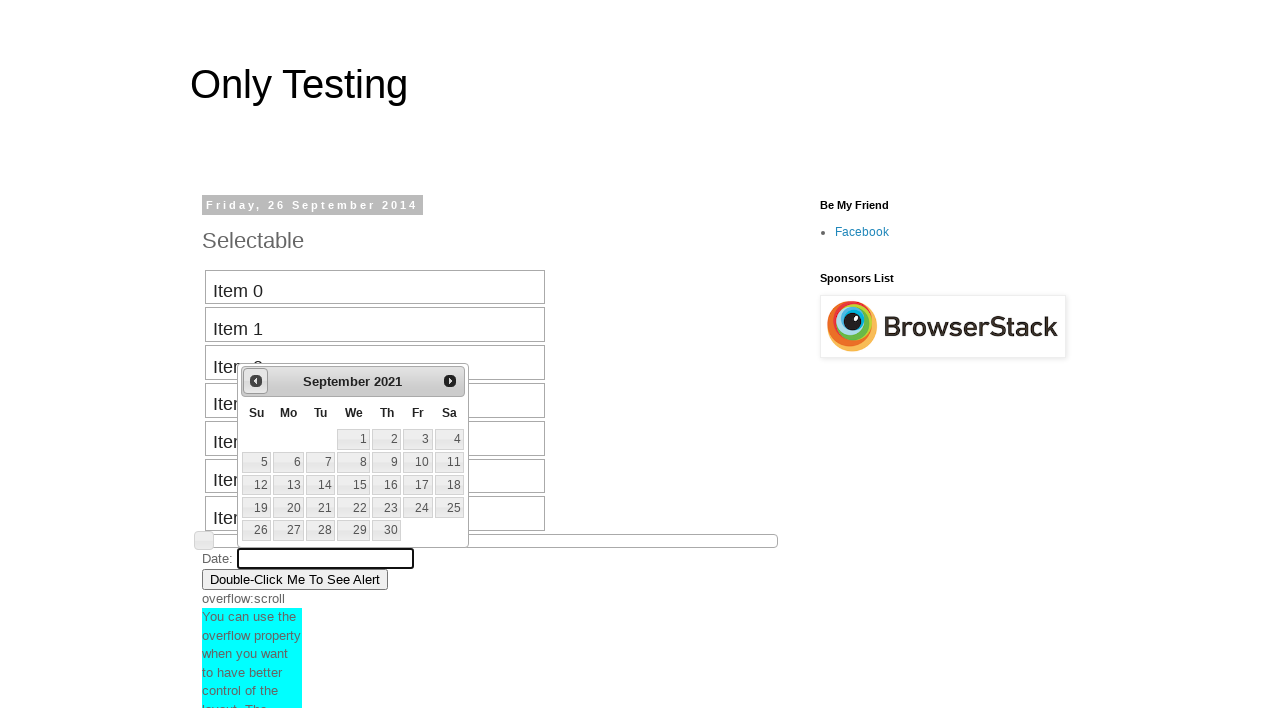

Date picker month selector is visible
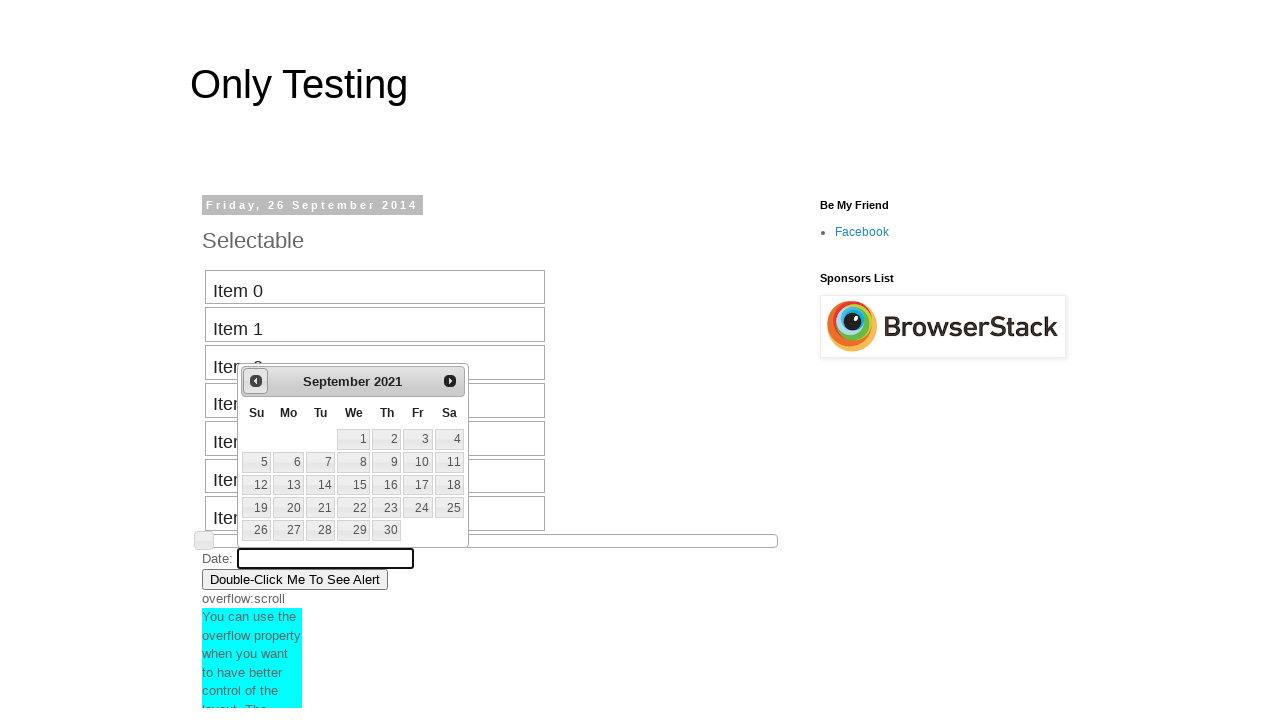

Retrieved current month from date picker: September
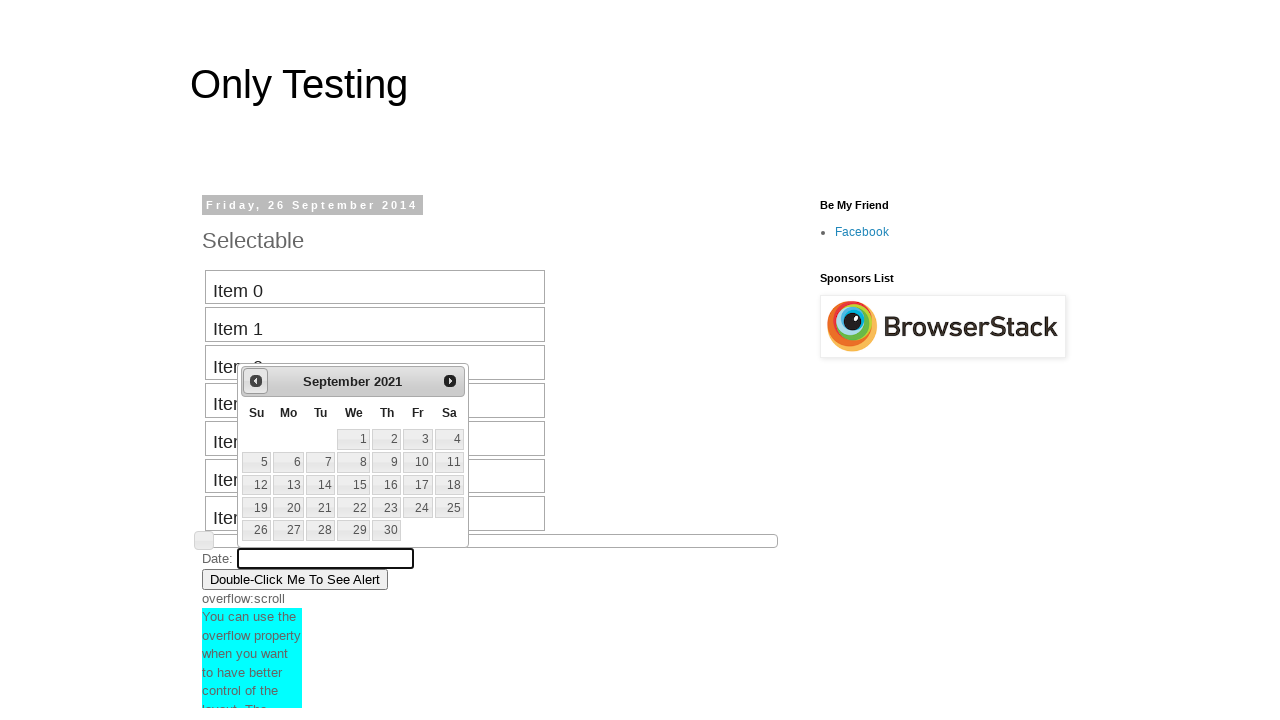

Retrieved current year from date picker: 2021
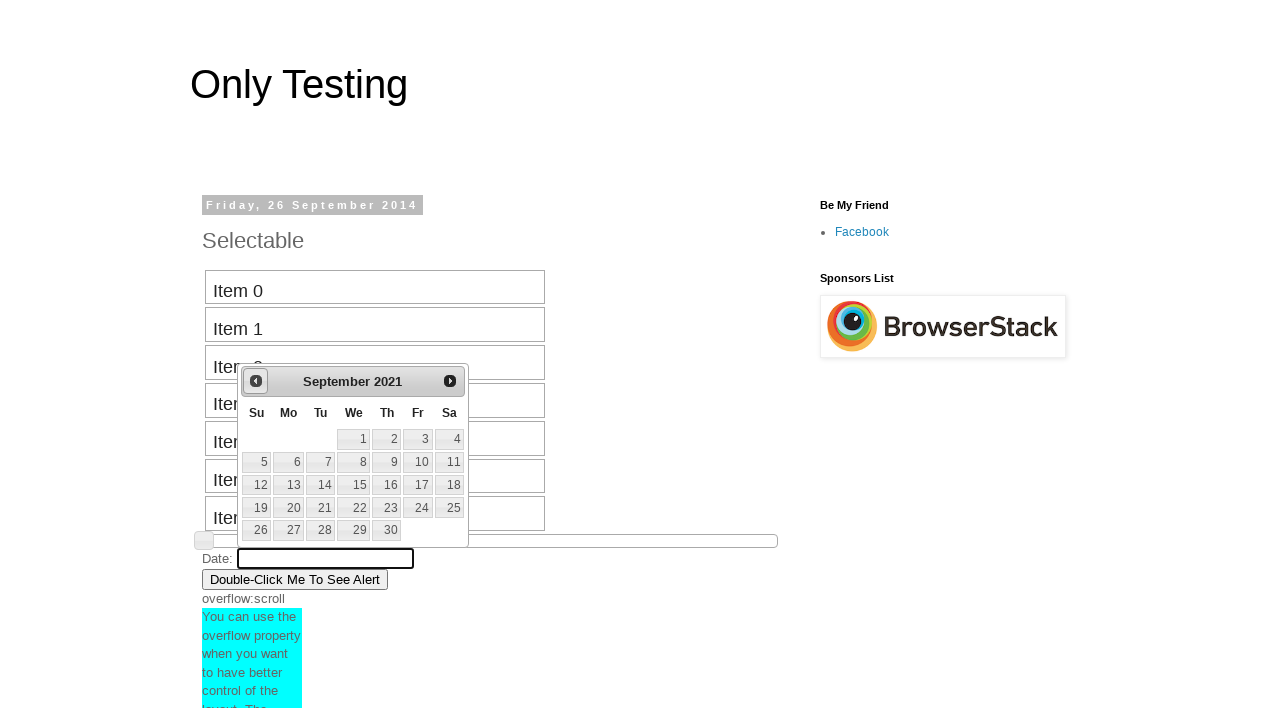

Clicked previous button to navigate backward in date picker (current: September 2021) at (256, 381) on #ui-datepicker-div a.ui-datepicker-prev span
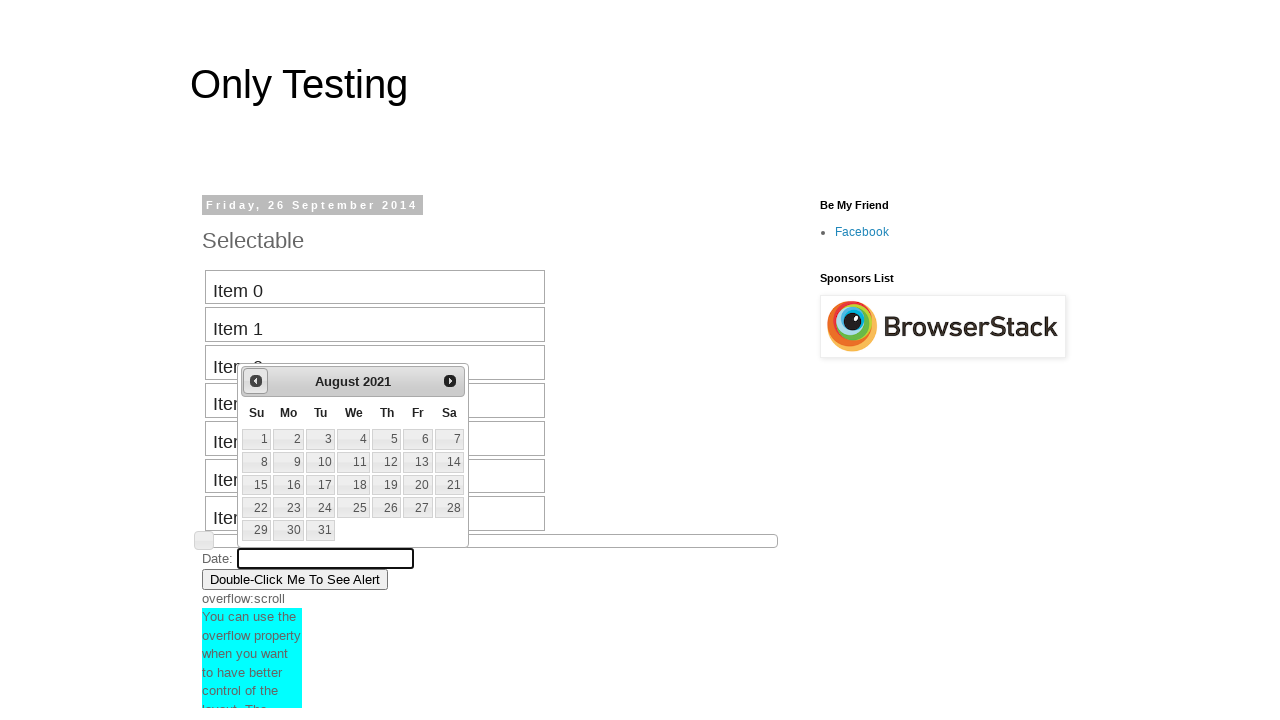

Date picker month selector is visible
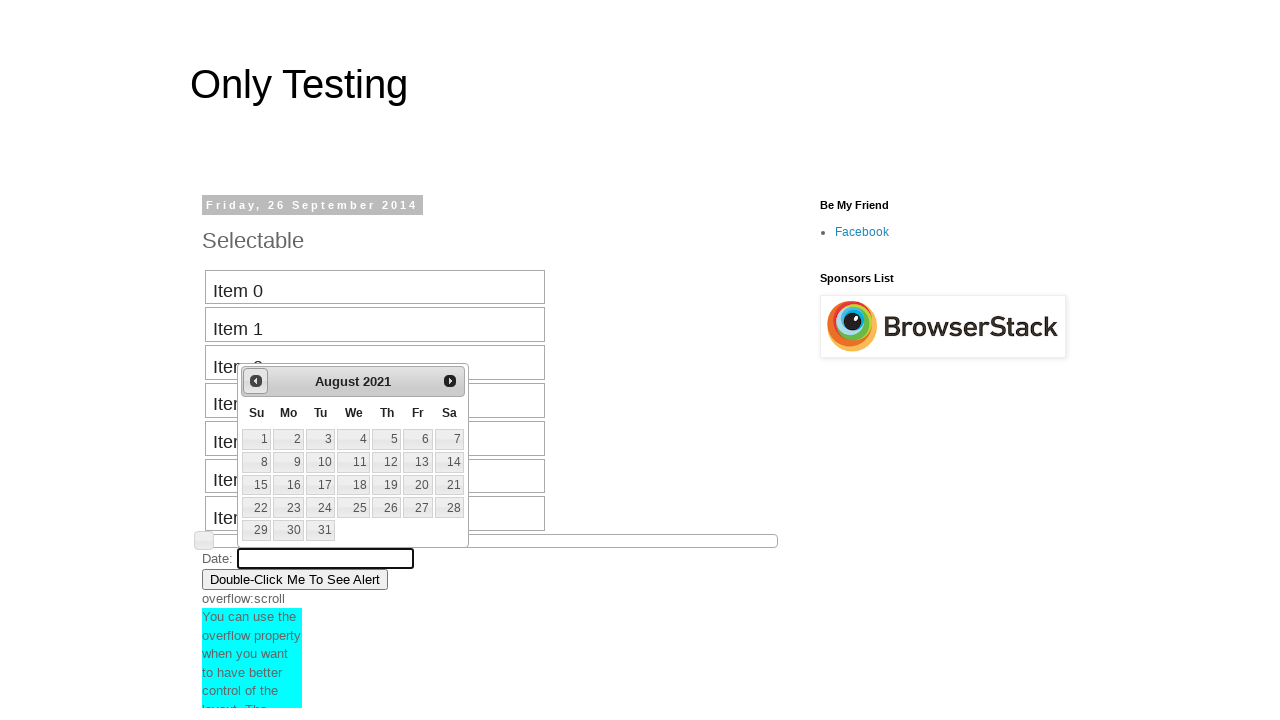

Retrieved current month from date picker: August
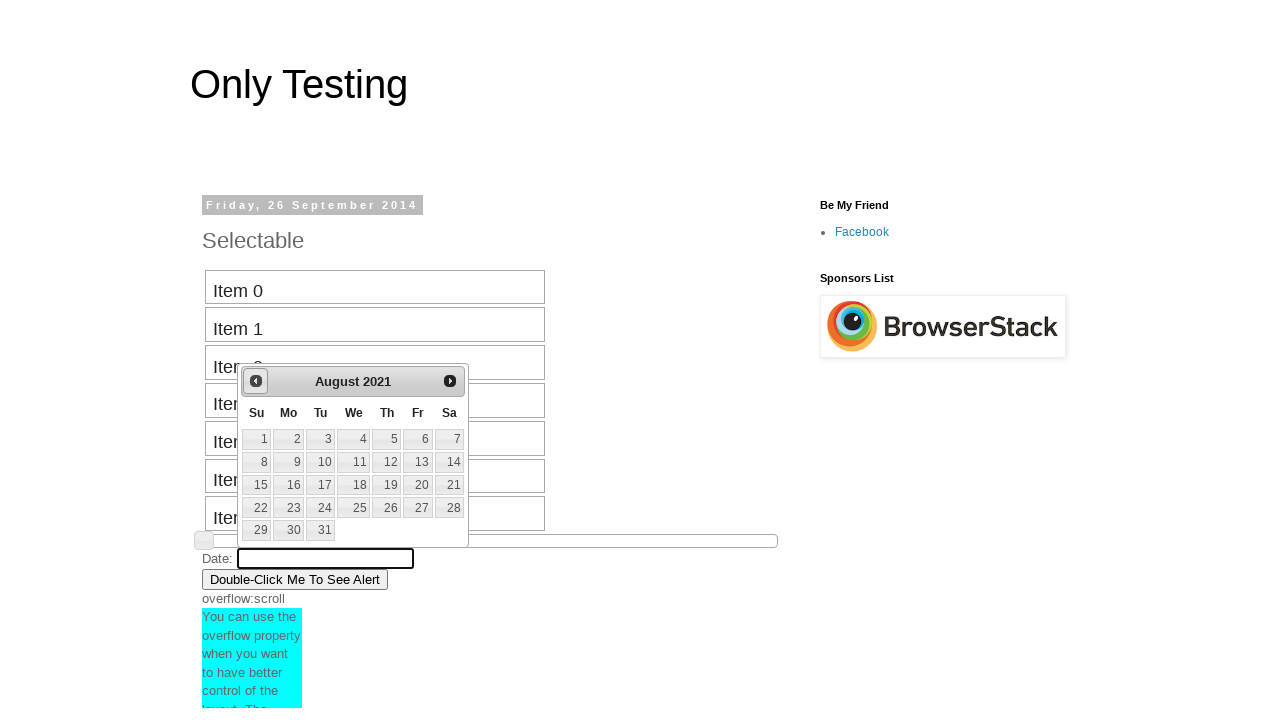

Retrieved current year from date picker: 2021
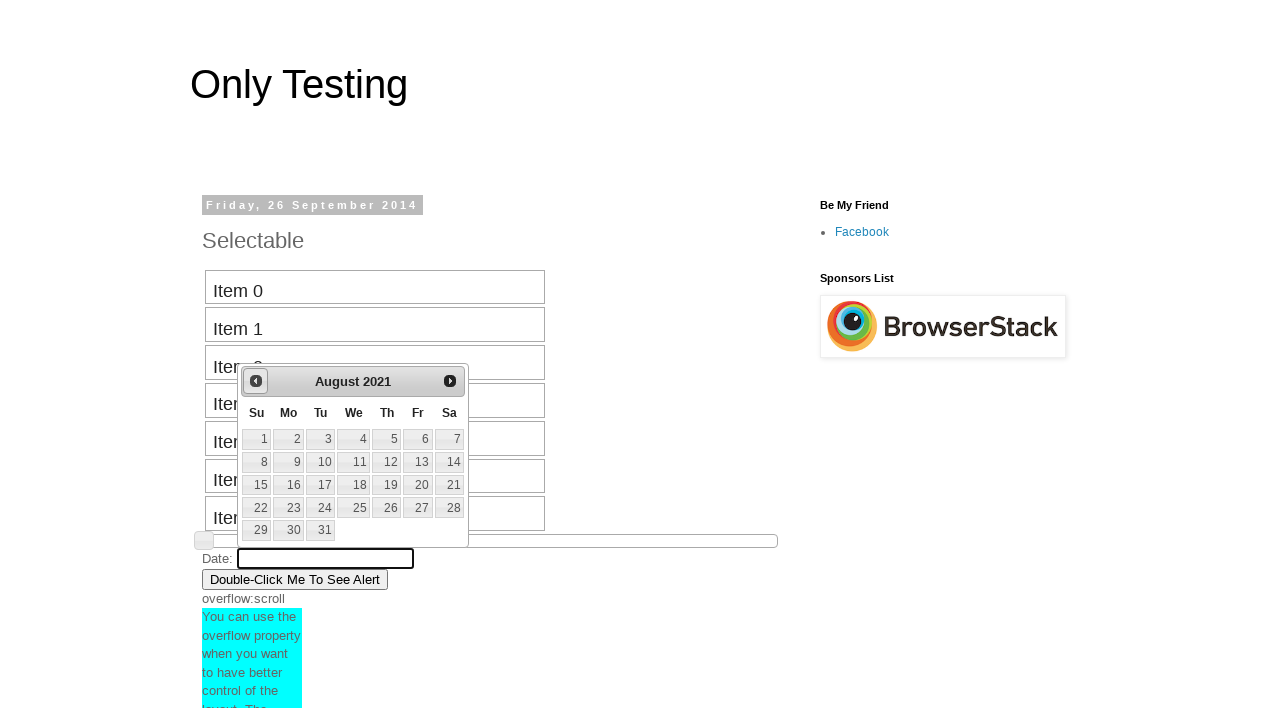

Clicked previous button to navigate backward in date picker (current: August 2021) at (256, 381) on #ui-datepicker-div a.ui-datepicker-prev span
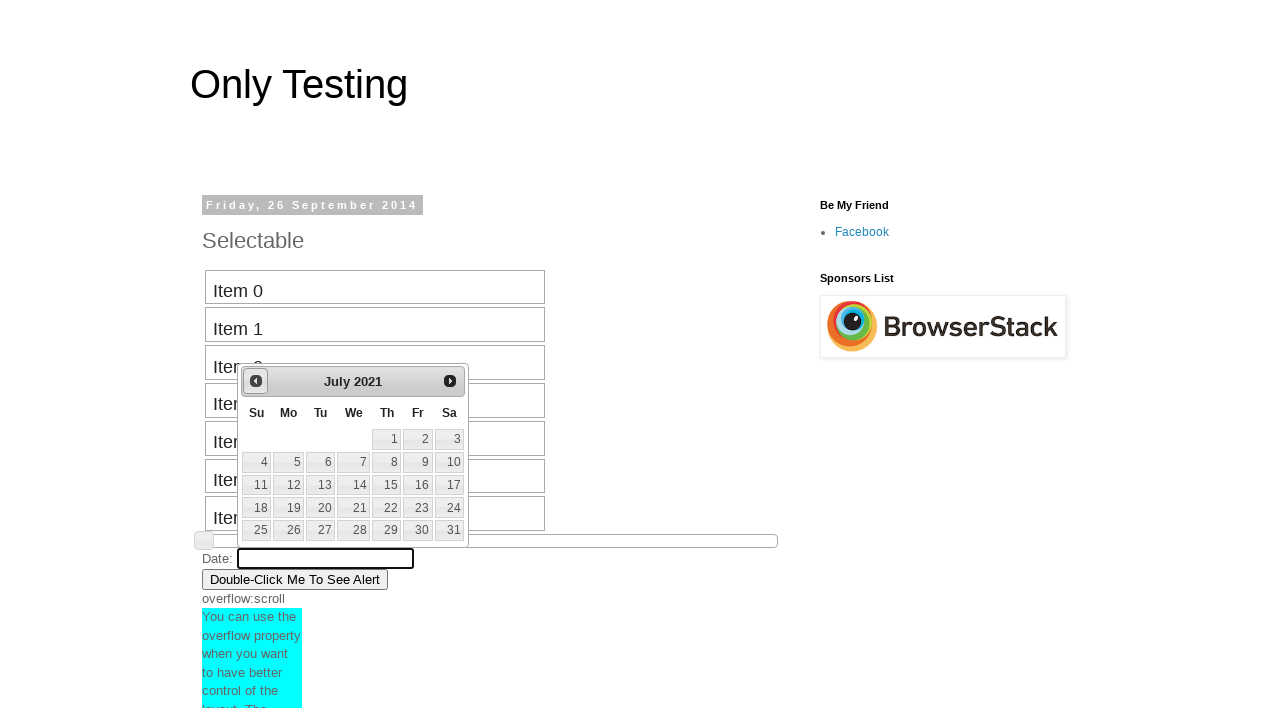

Date picker month selector is visible
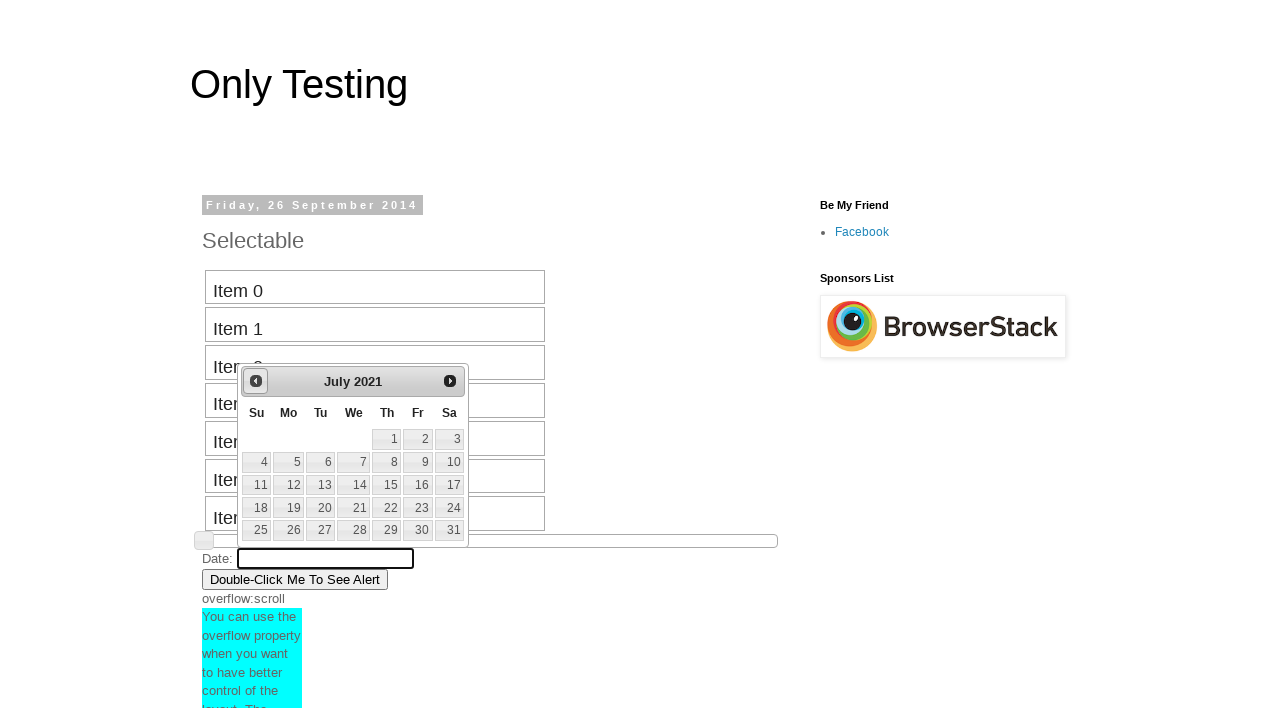

Retrieved current month from date picker: July
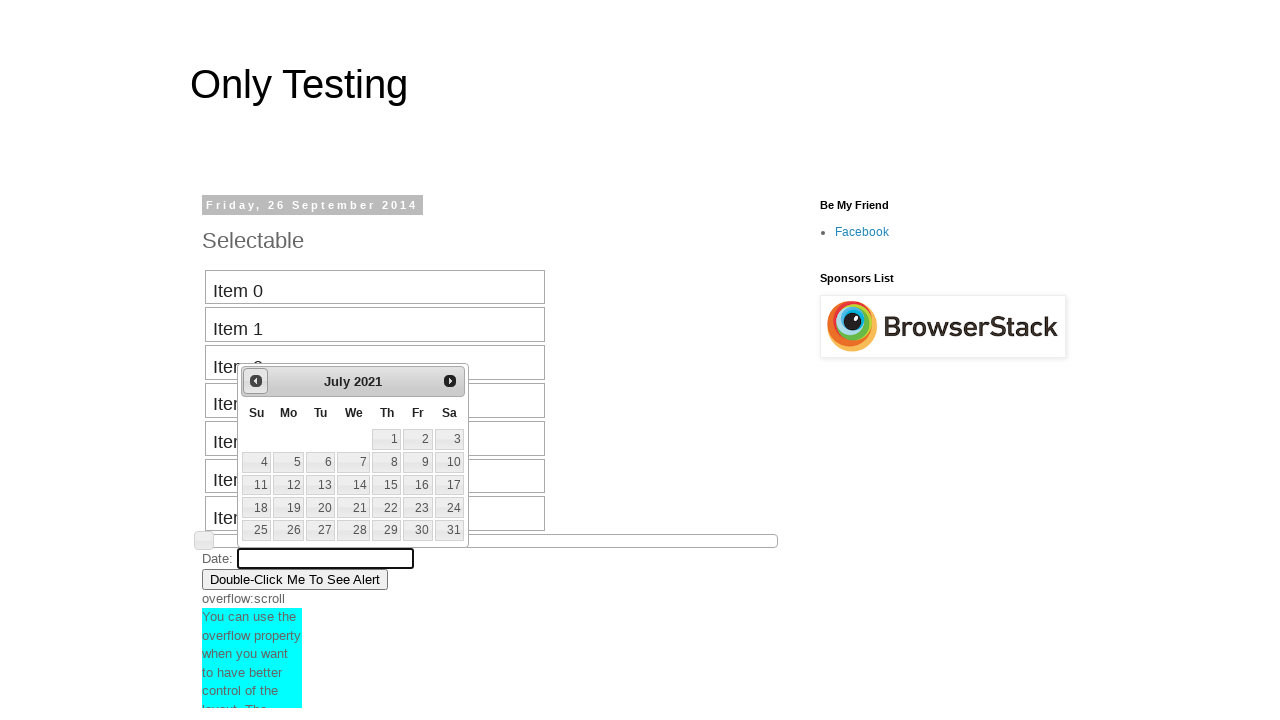

Retrieved current year from date picker: 2021
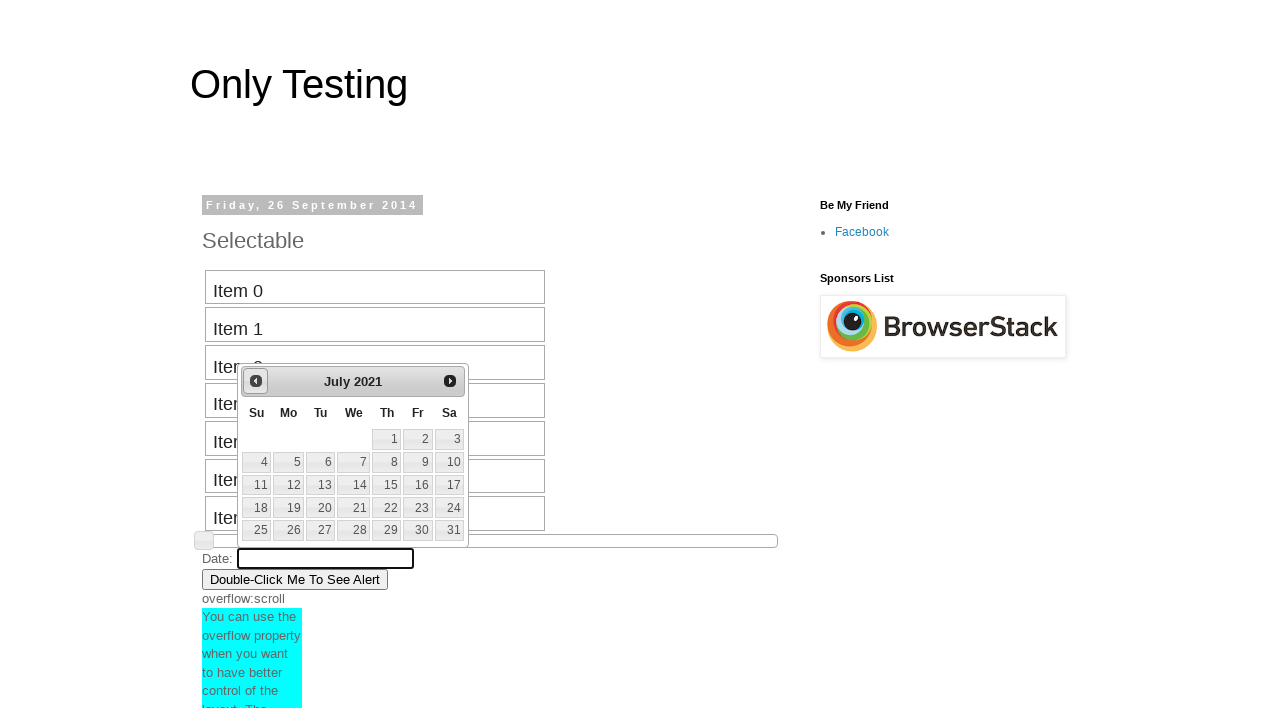

Clicked previous button to navigate backward in date picker (current: July 2021) at (256, 381) on #ui-datepicker-div a.ui-datepicker-prev span
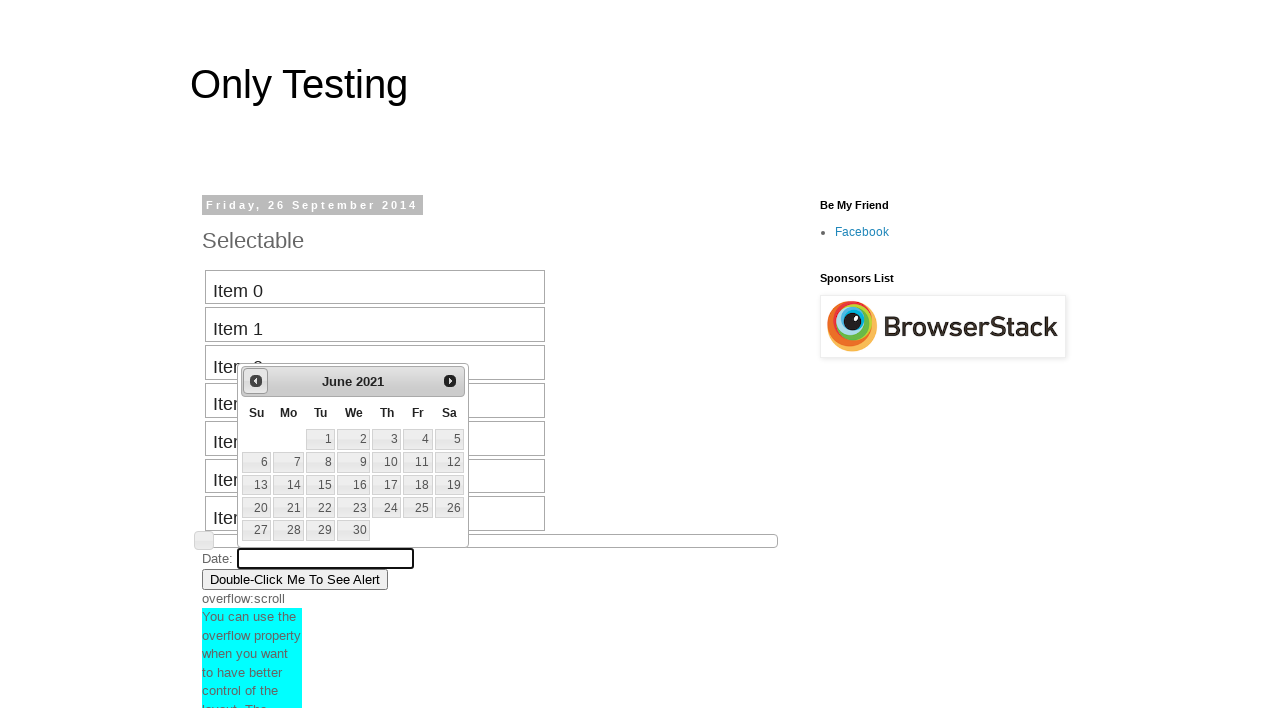

Date picker month selector is visible
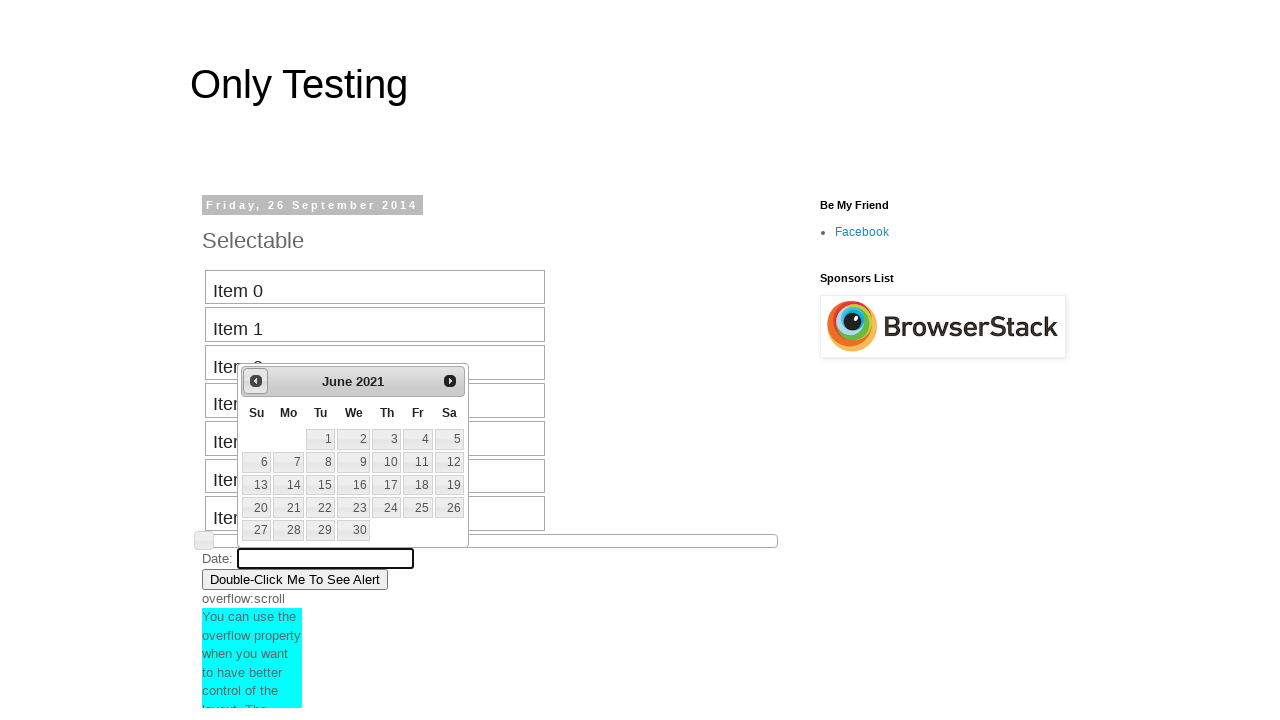

Retrieved current month from date picker: June
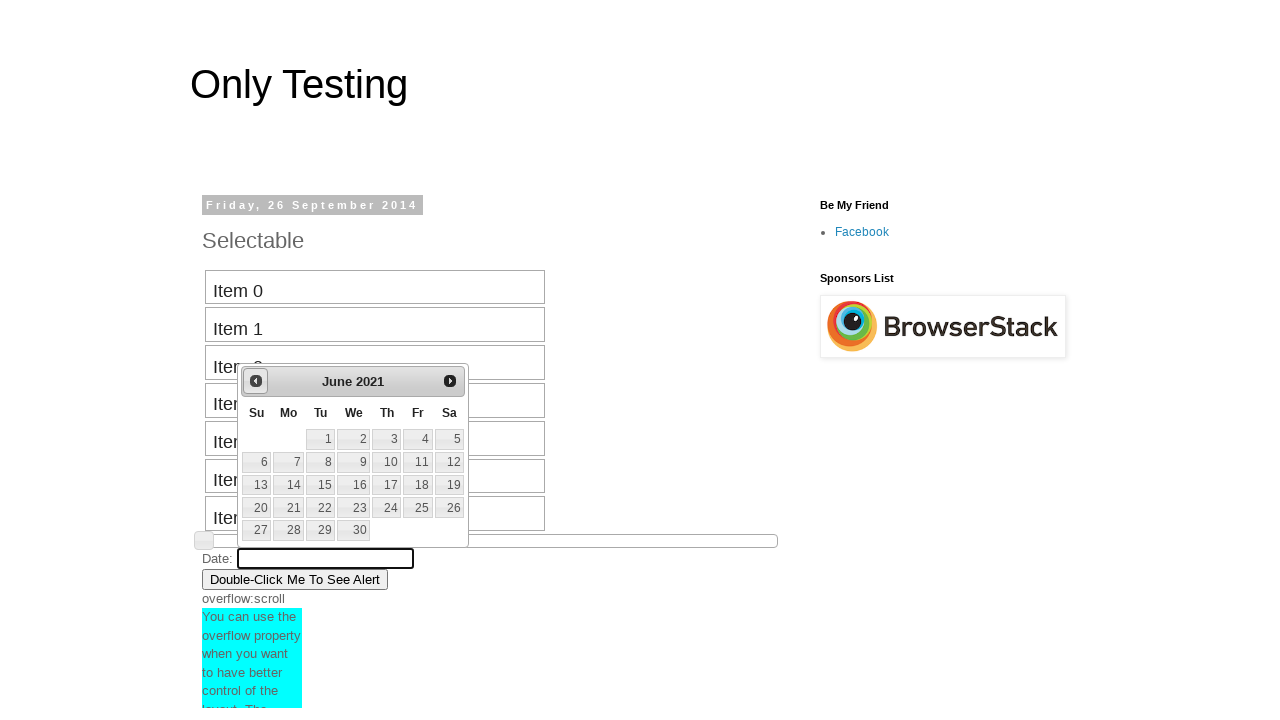

Retrieved current year from date picker: 2021
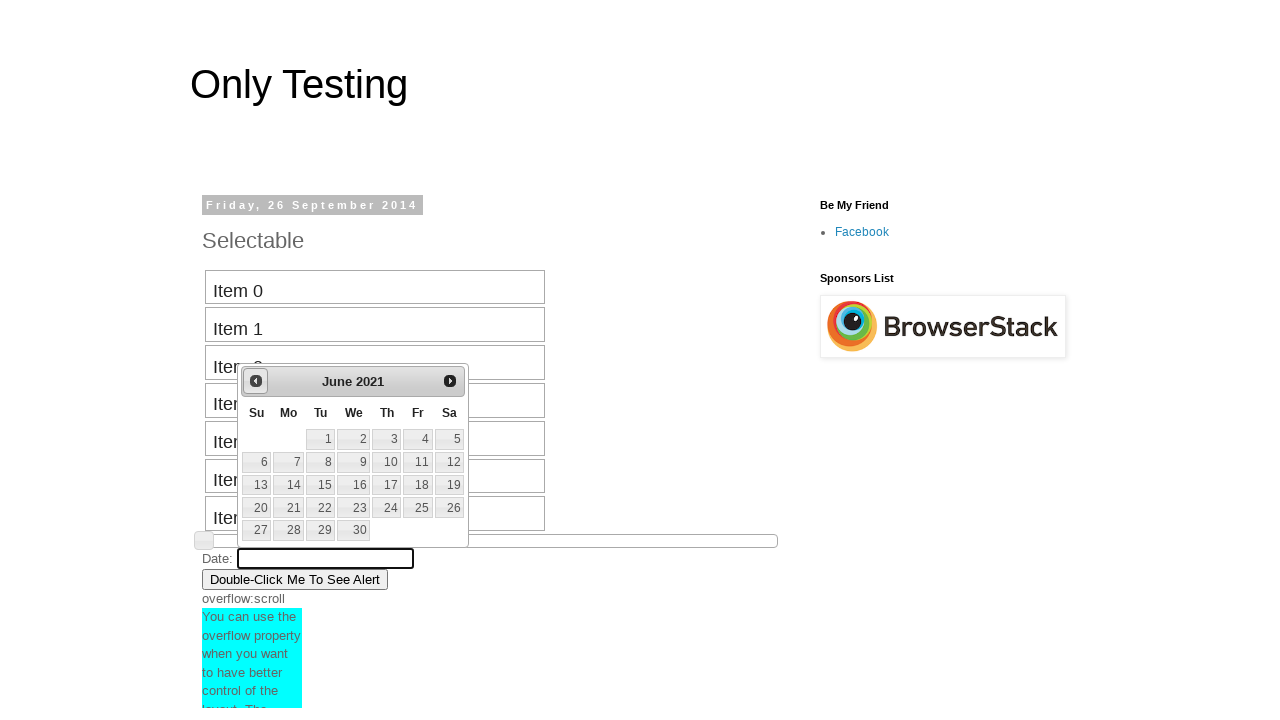

Clicked previous button to navigate backward in date picker (current: June 2021) at (256, 381) on #ui-datepicker-div a.ui-datepicker-prev span
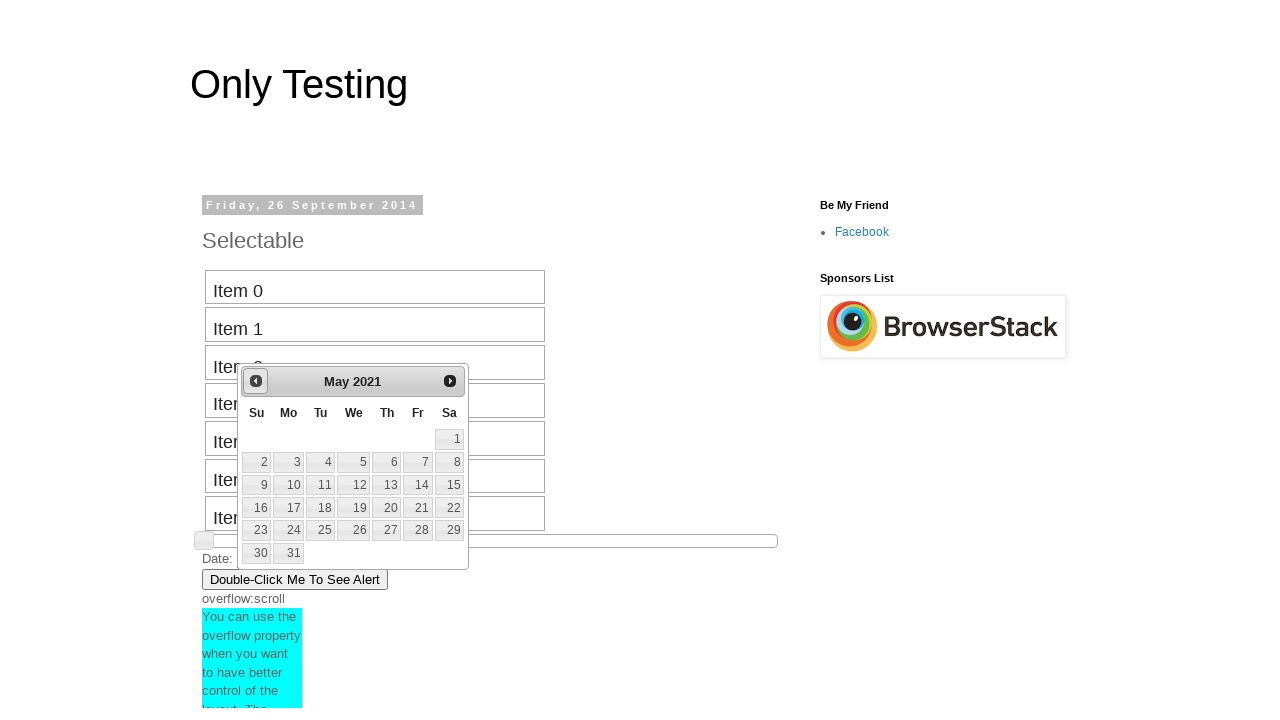

Date picker month selector is visible
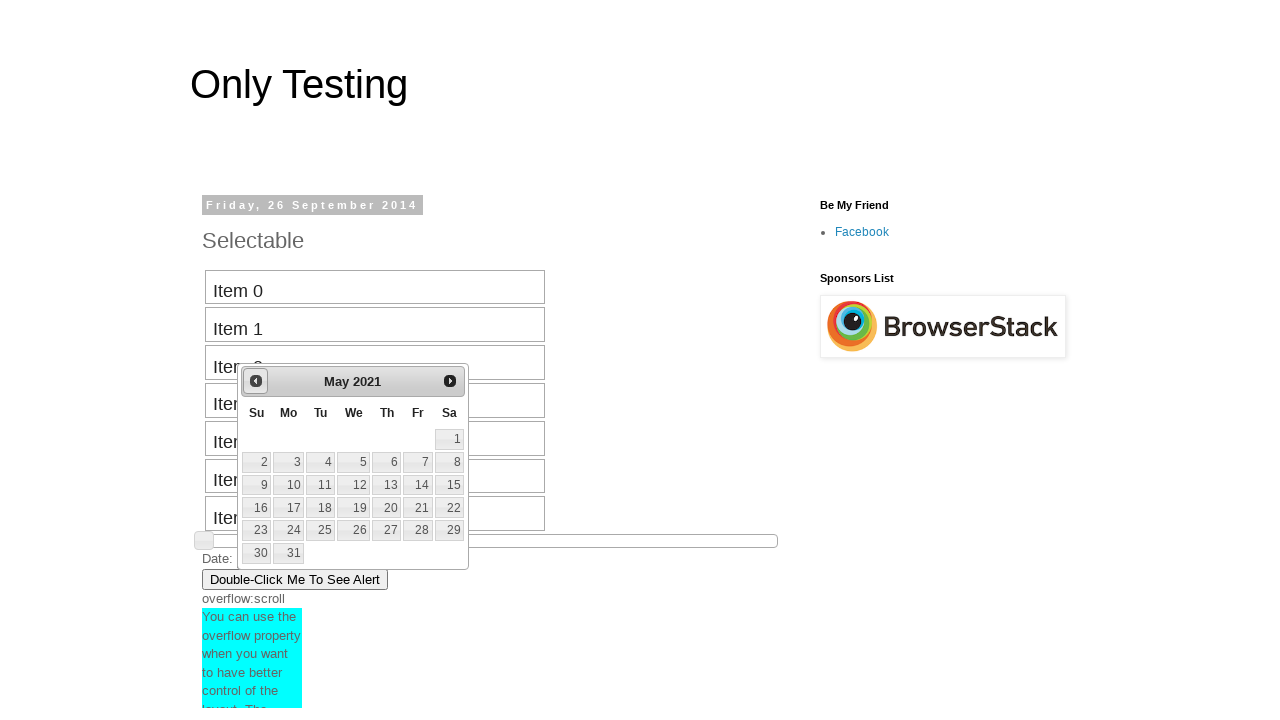

Retrieved current month from date picker: May
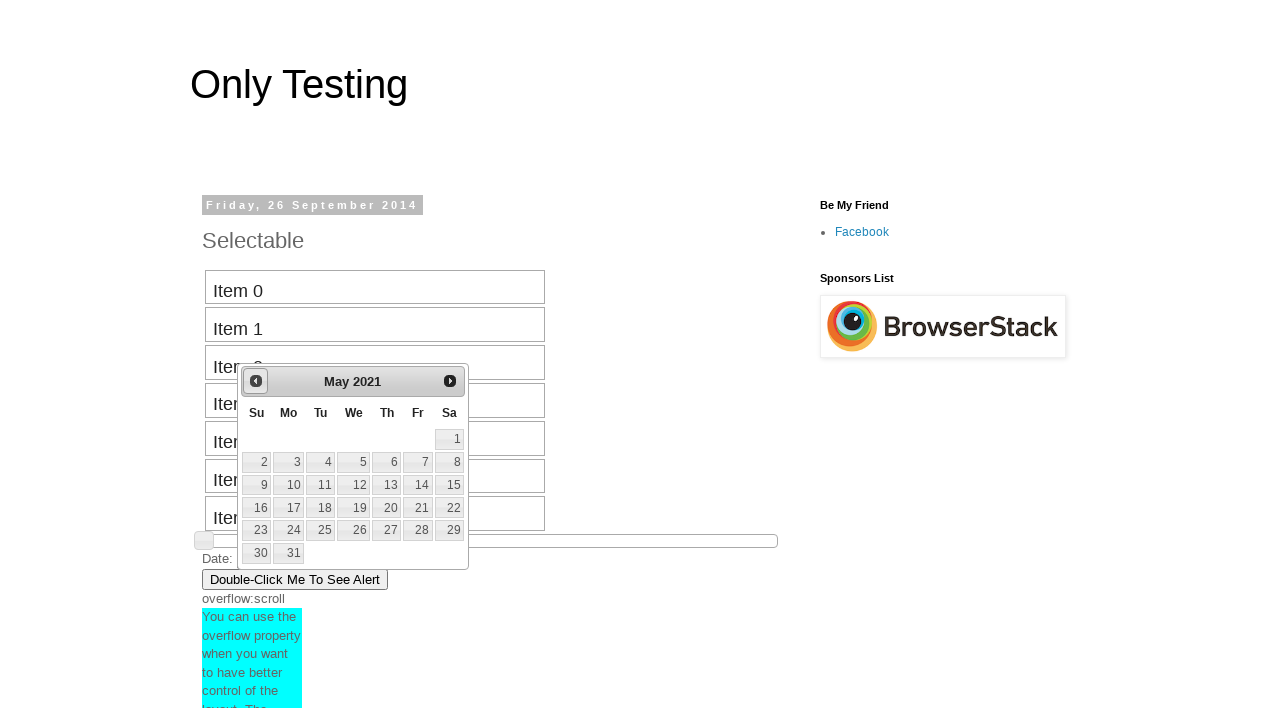

Retrieved current year from date picker: 2021
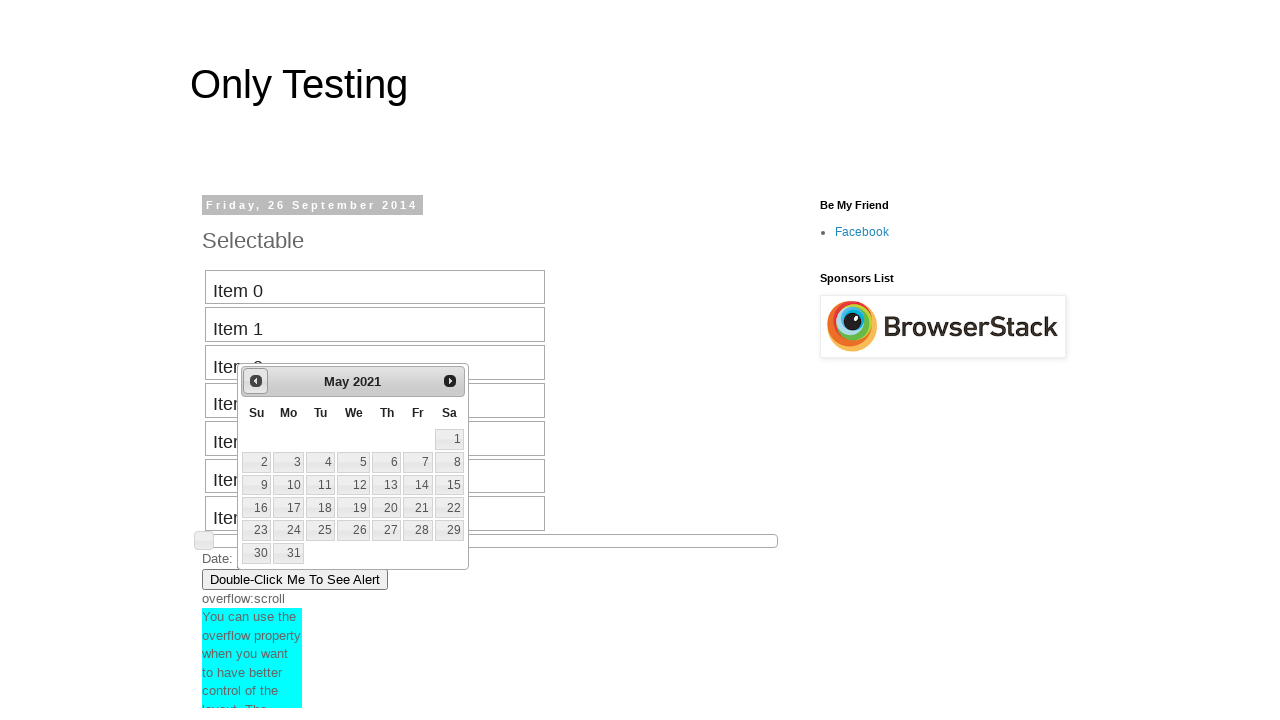

Clicked previous button to navigate backward in date picker (current: May 2021) at (256, 381) on #ui-datepicker-div a.ui-datepicker-prev span
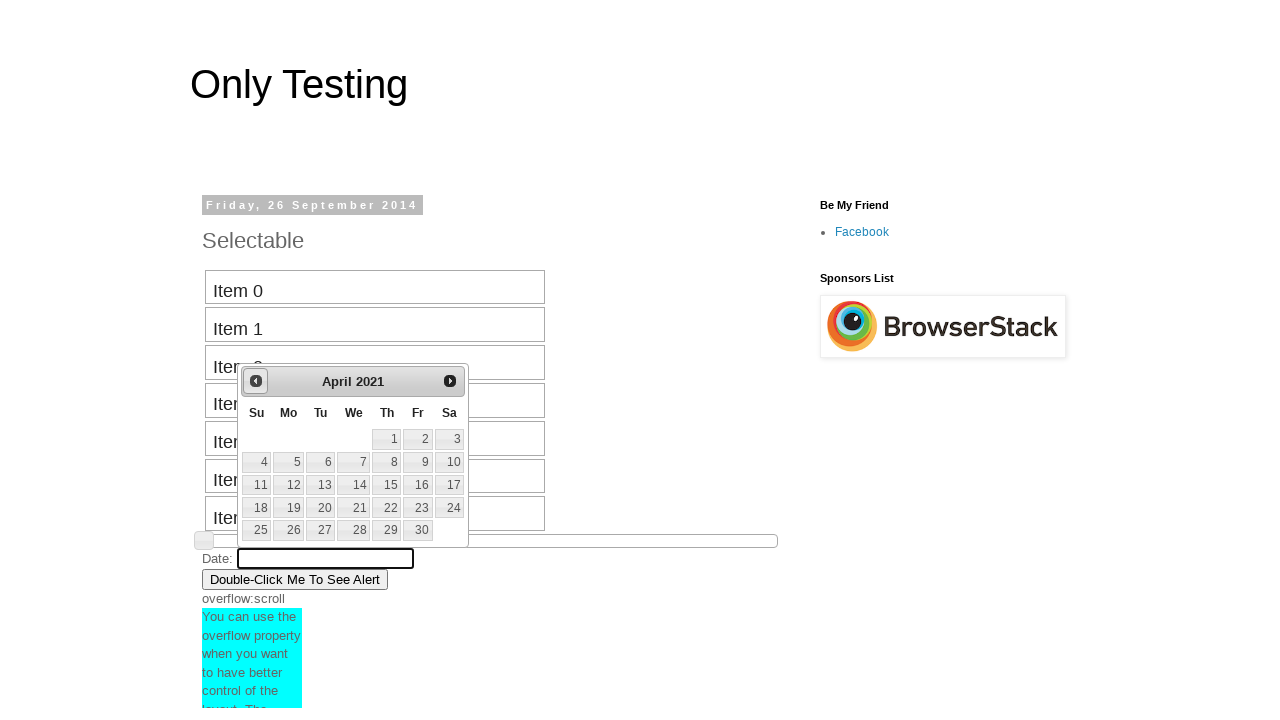

Date picker month selector is visible
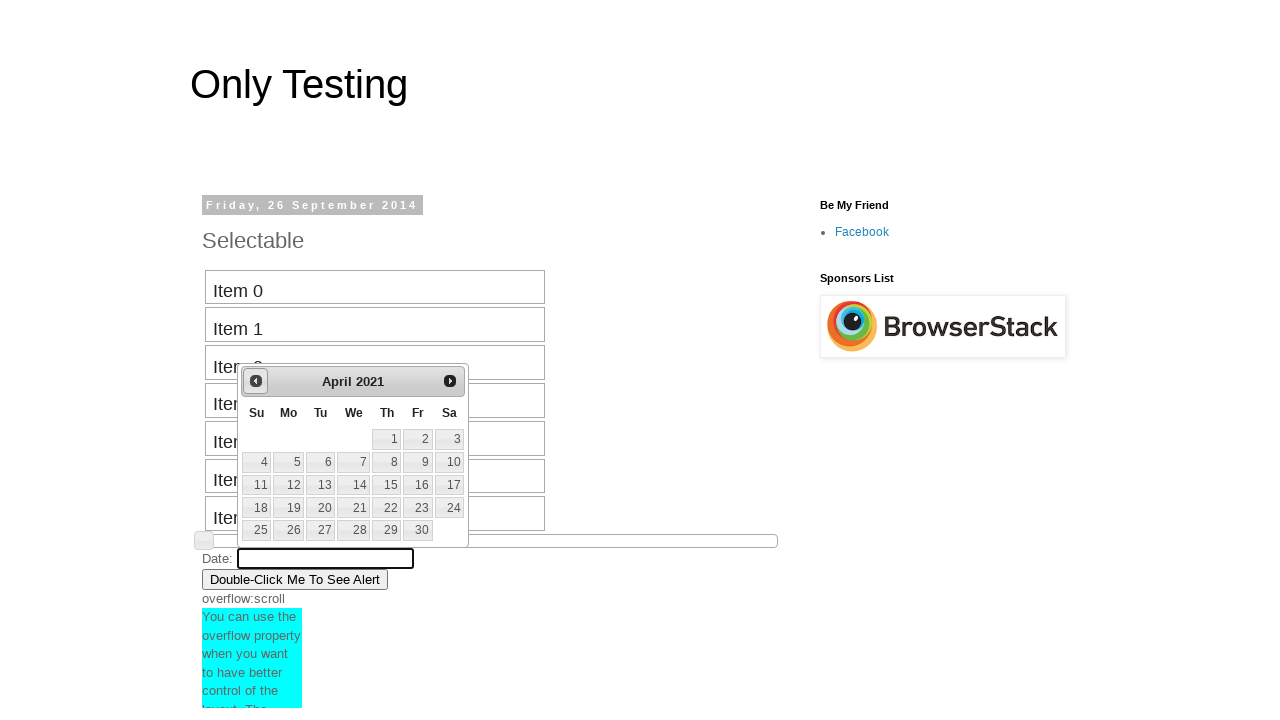

Retrieved current month from date picker: April
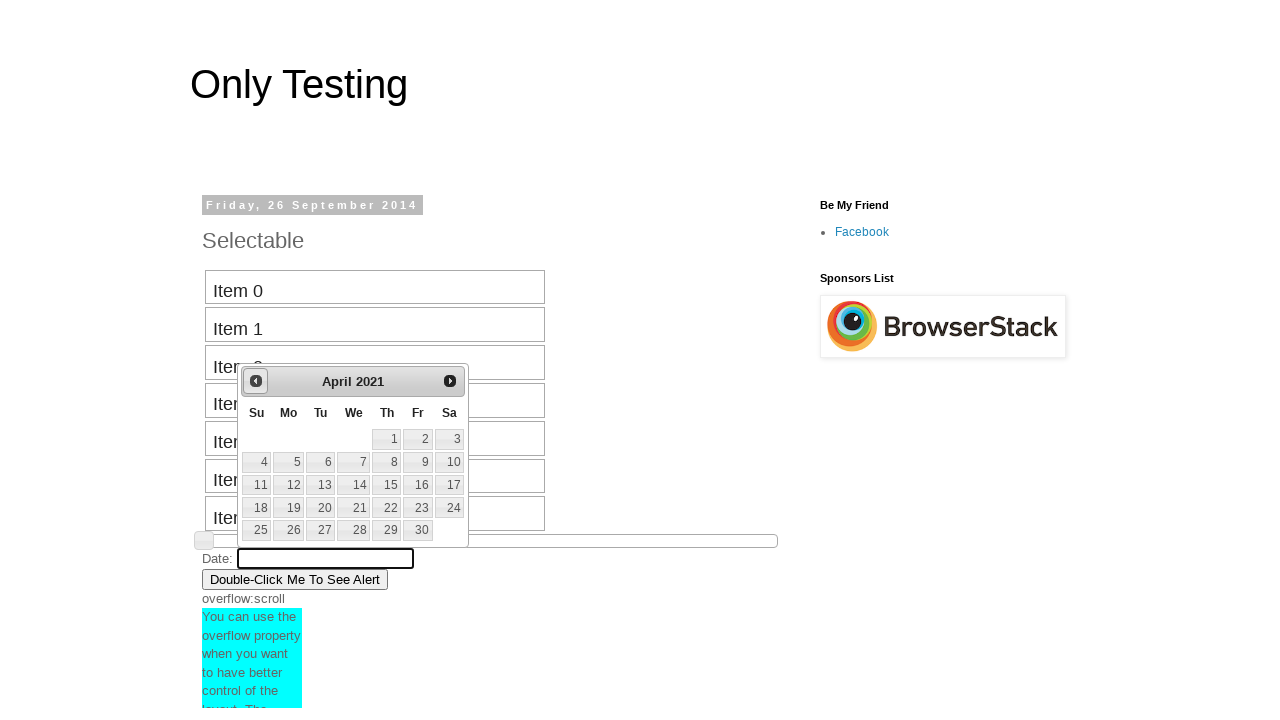

Retrieved current year from date picker: 2021
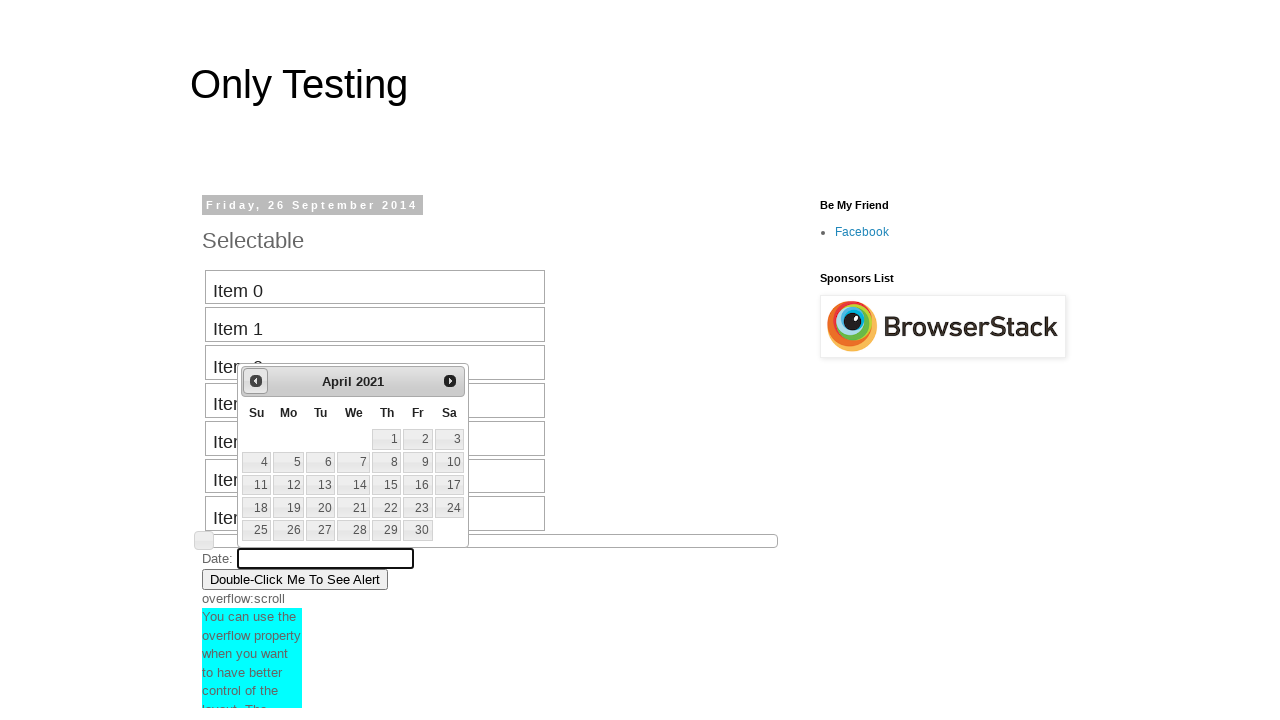

Clicked previous button to navigate backward in date picker (current: April 2021) at (256, 381) on #ui-datepicker-div a.ui-datepicker-prev span
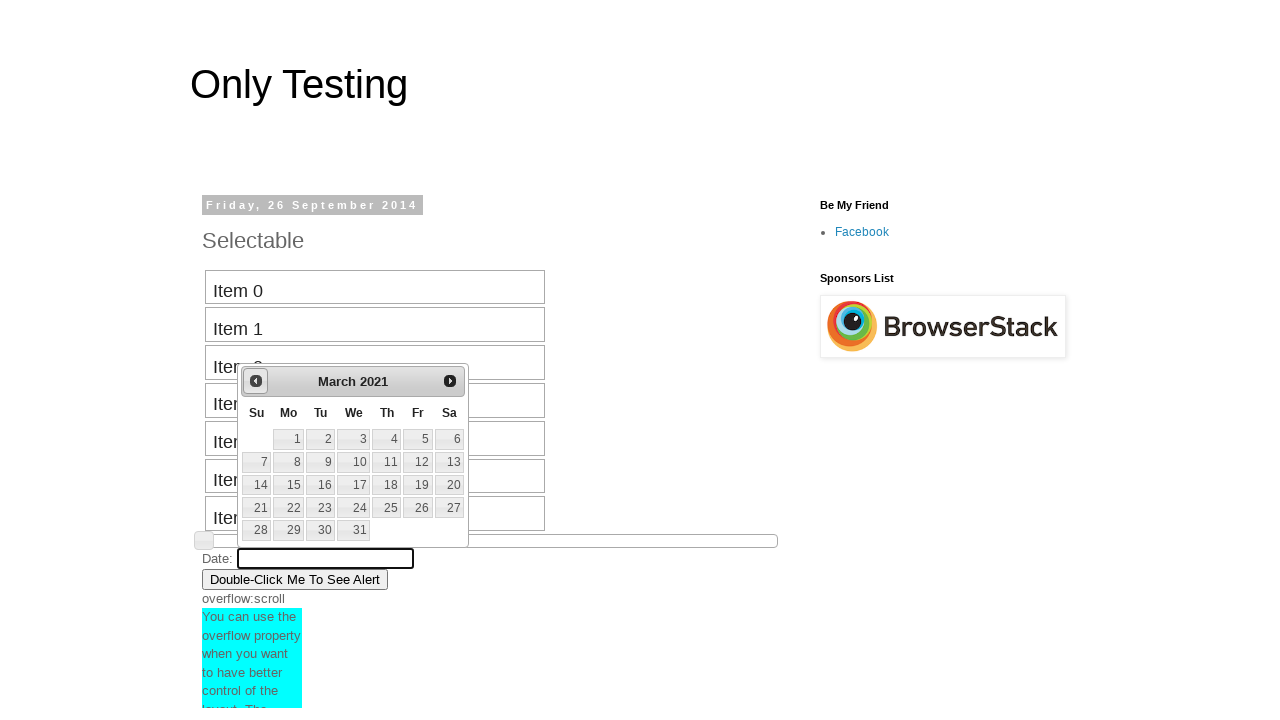

Date picker month selector is visible
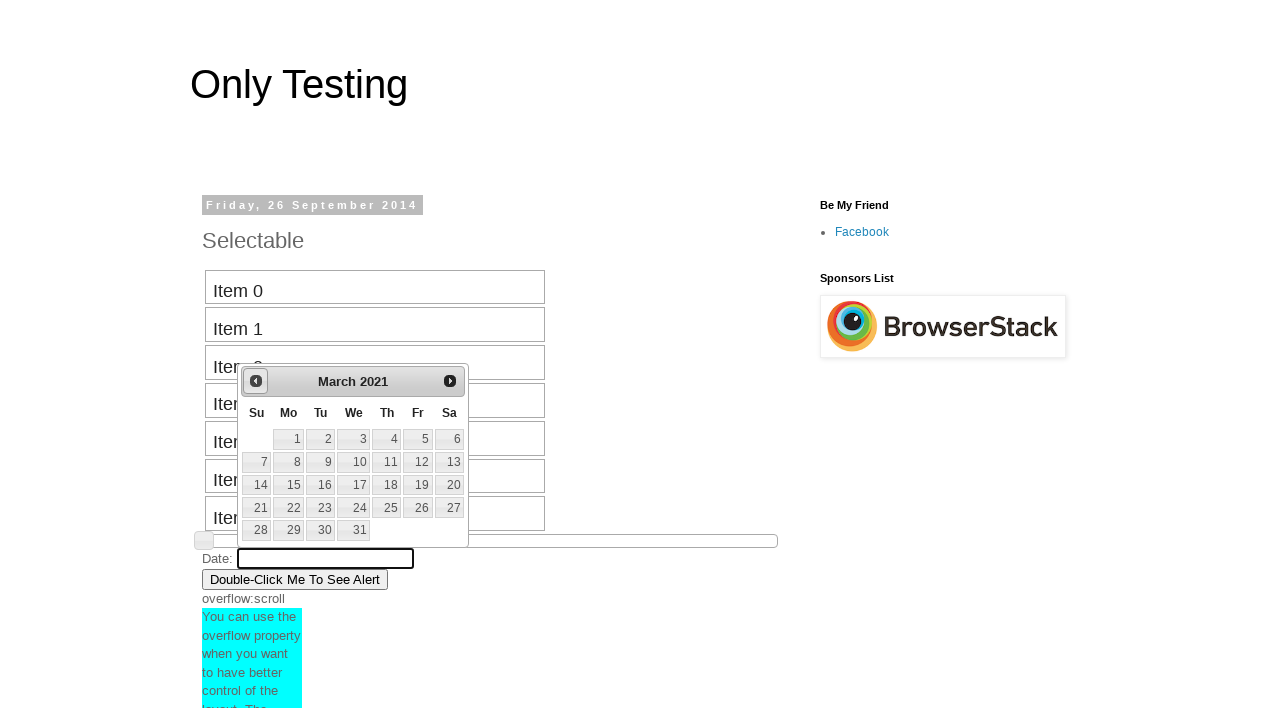

Retrieved current month from date picker: March
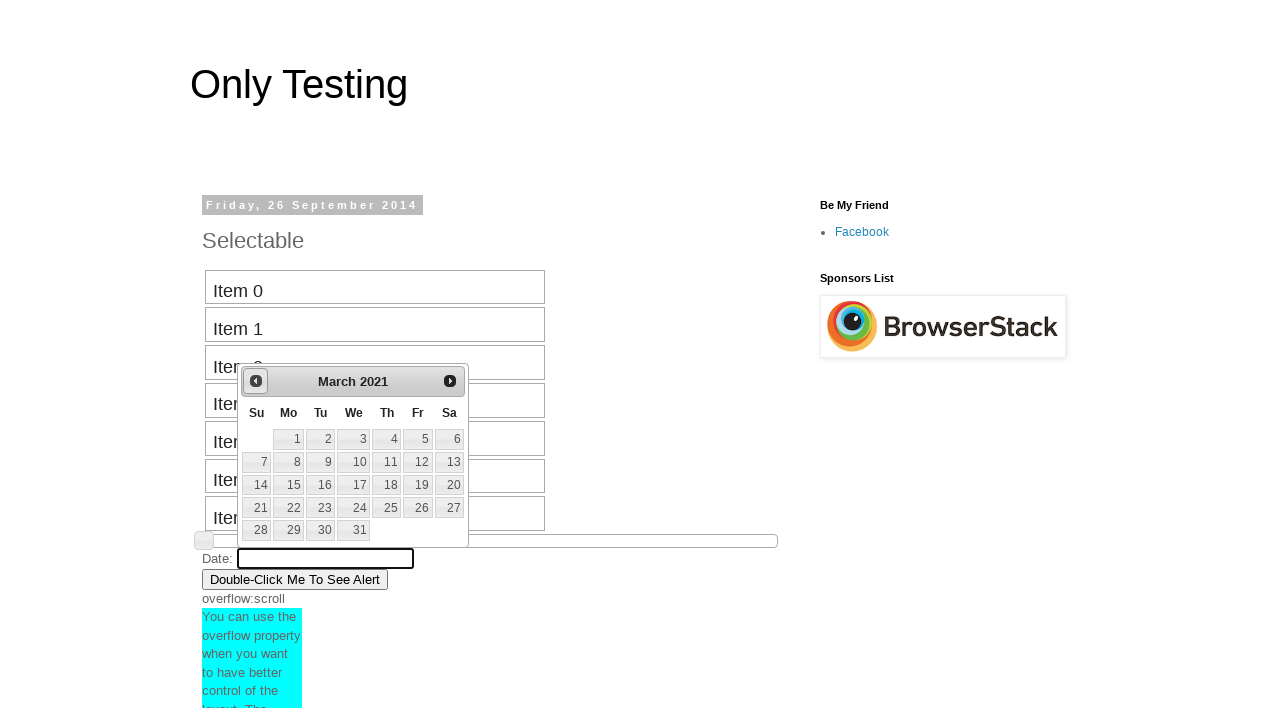

Retrieved current year from date picker: 2021
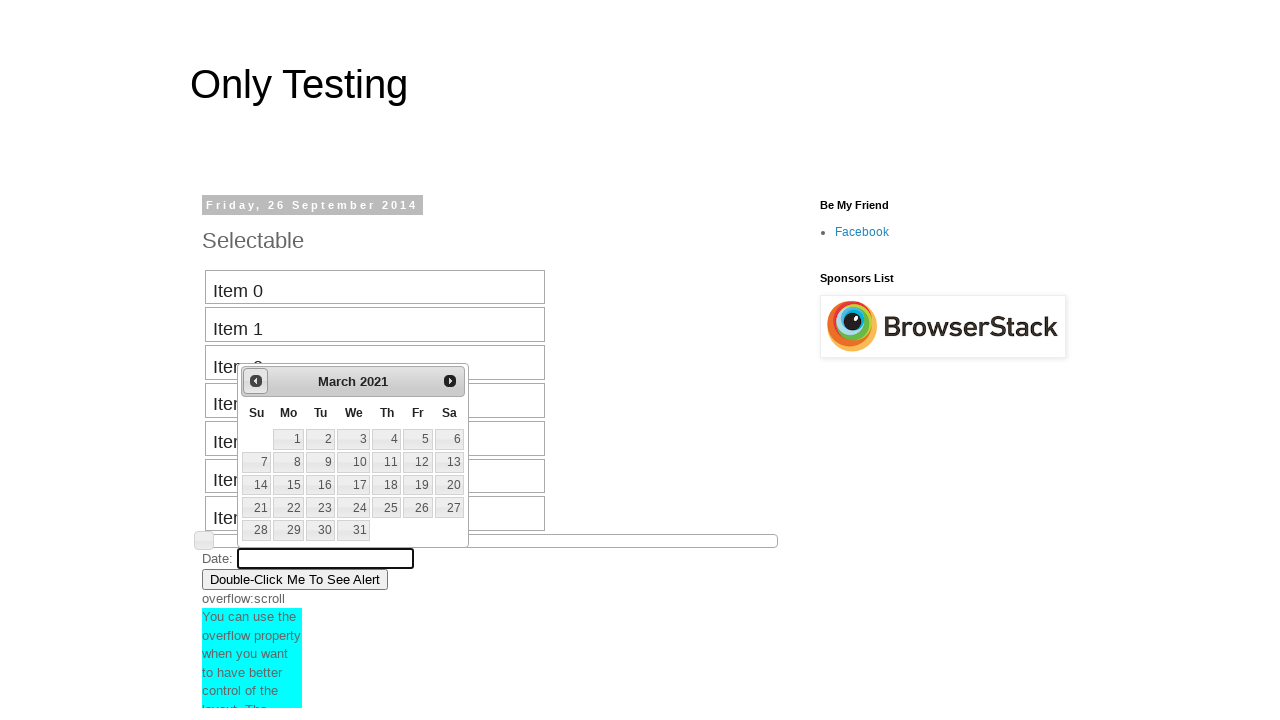

Clicked previous button to navigate backward in date picker (current: March 2021) at (256, 381) on #ui-datepicker-div a.ui-datepicker-prev span
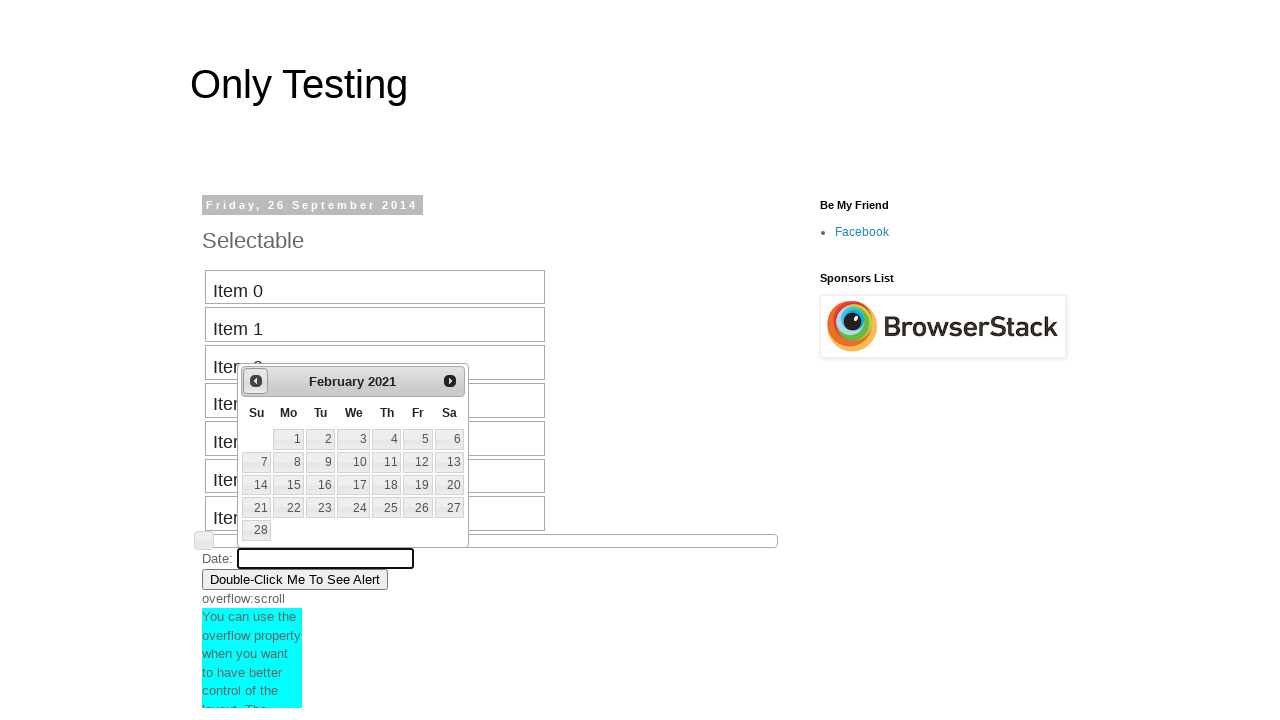

Date picker month selector is visible
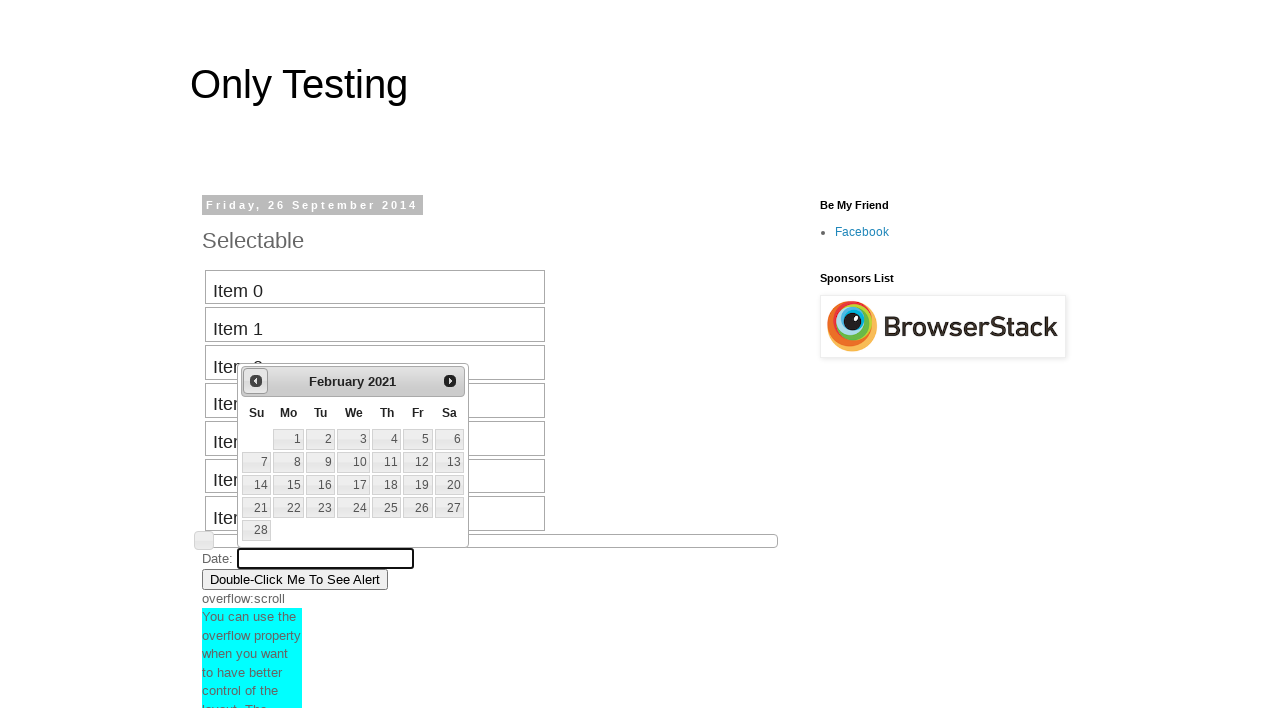

Retrieved current month from date picker: February
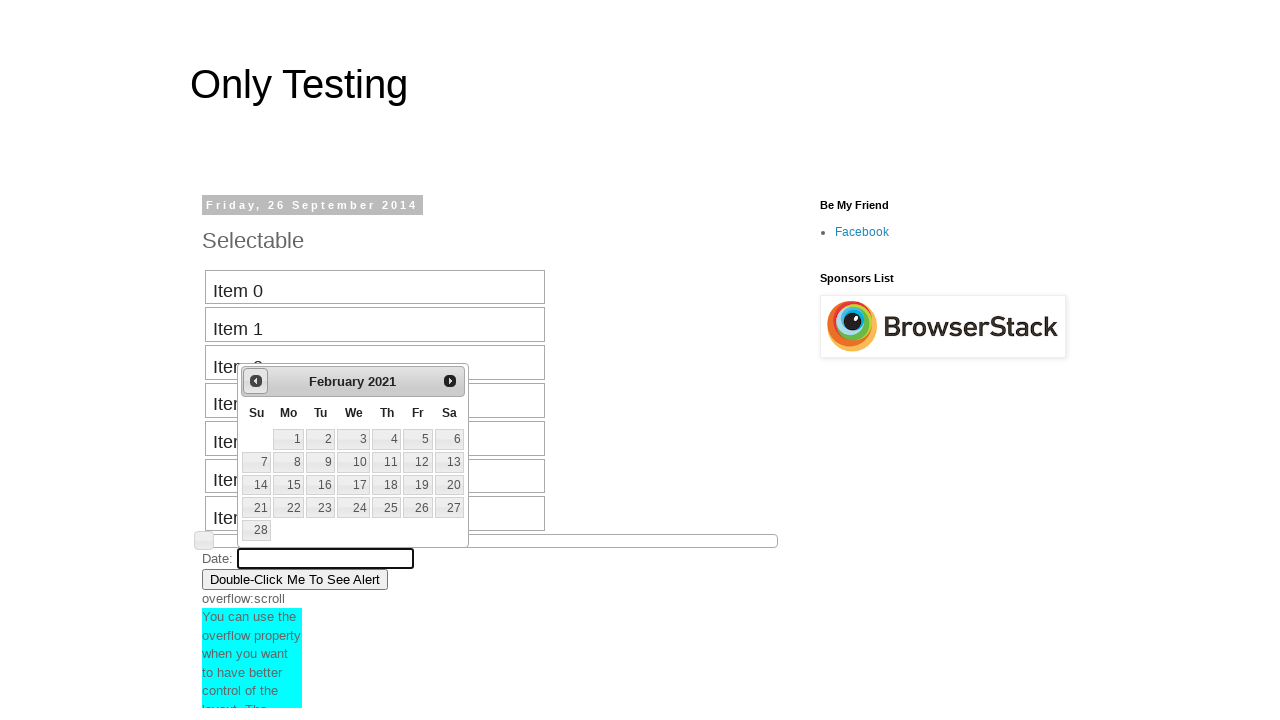

Retrieved current year from date picker: 2021
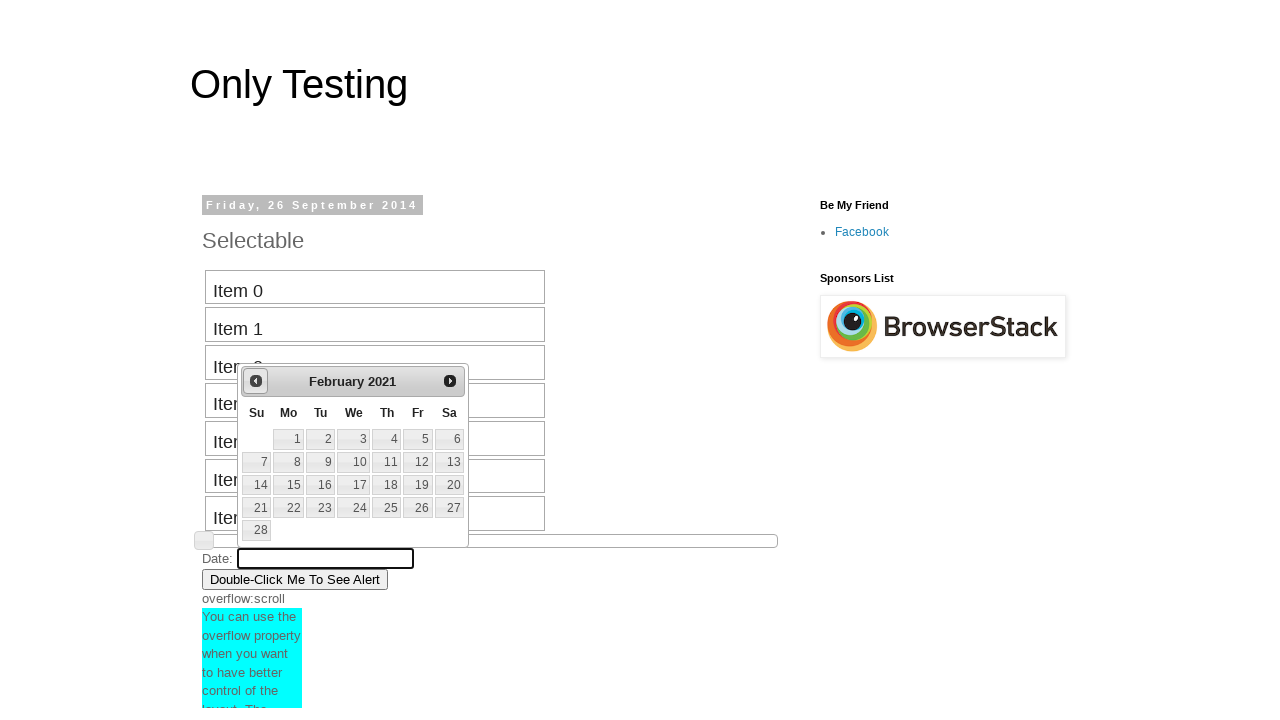

Clicked previous button to navigate backward in date picker (current: February 2021) at (256, 381) on #ui-datepicker-div a.ui-datepicker-prev span
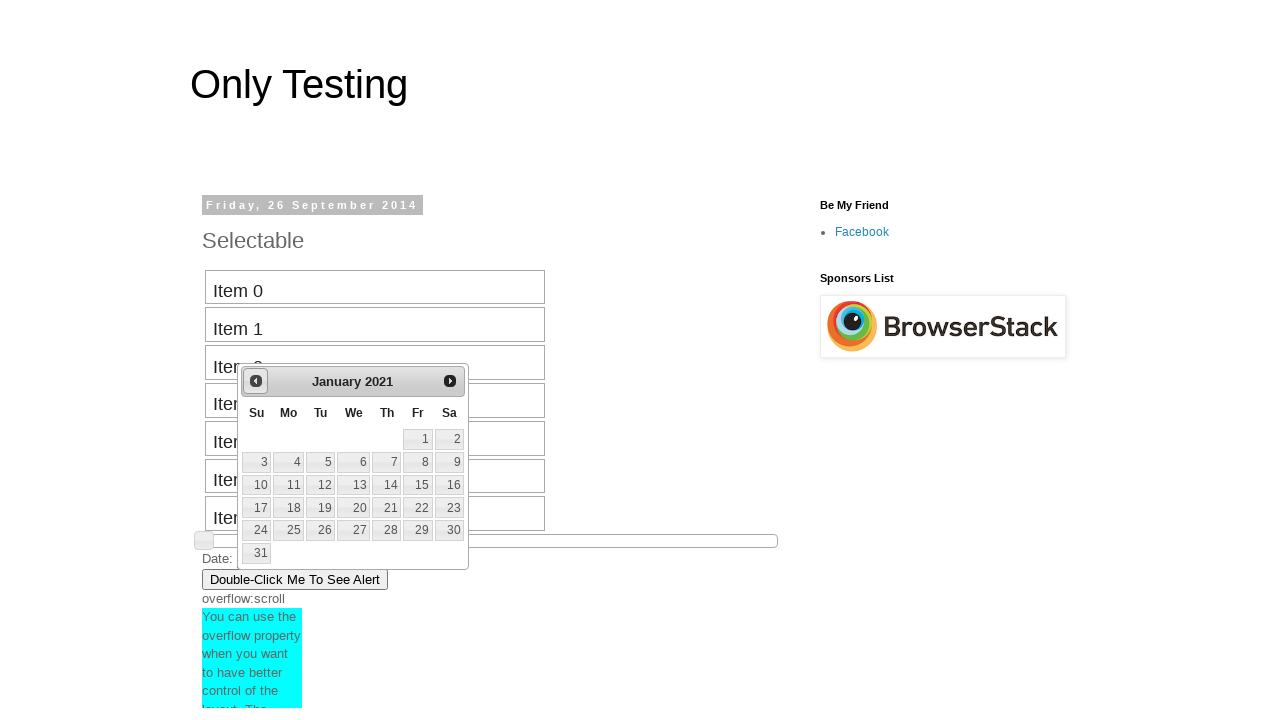

Date picker month selector is visible
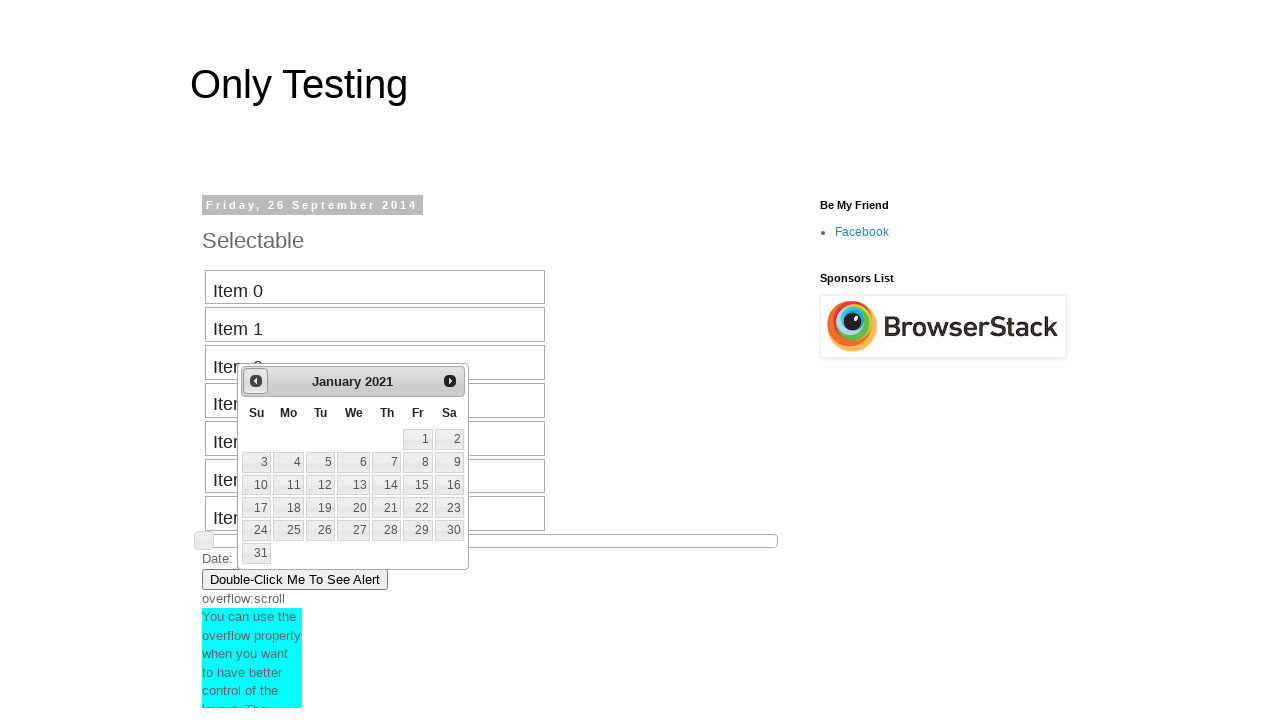

Retrieved current month from date picker: January
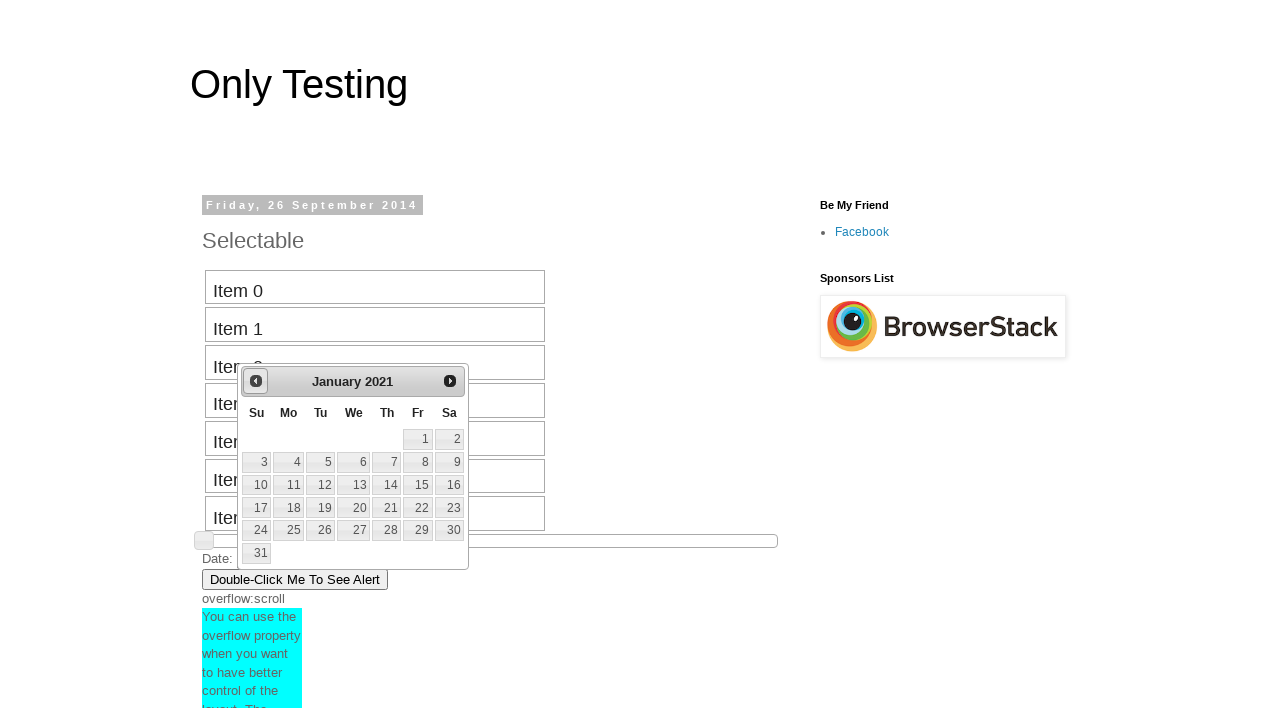

Retrieved current year from date picker: 2021
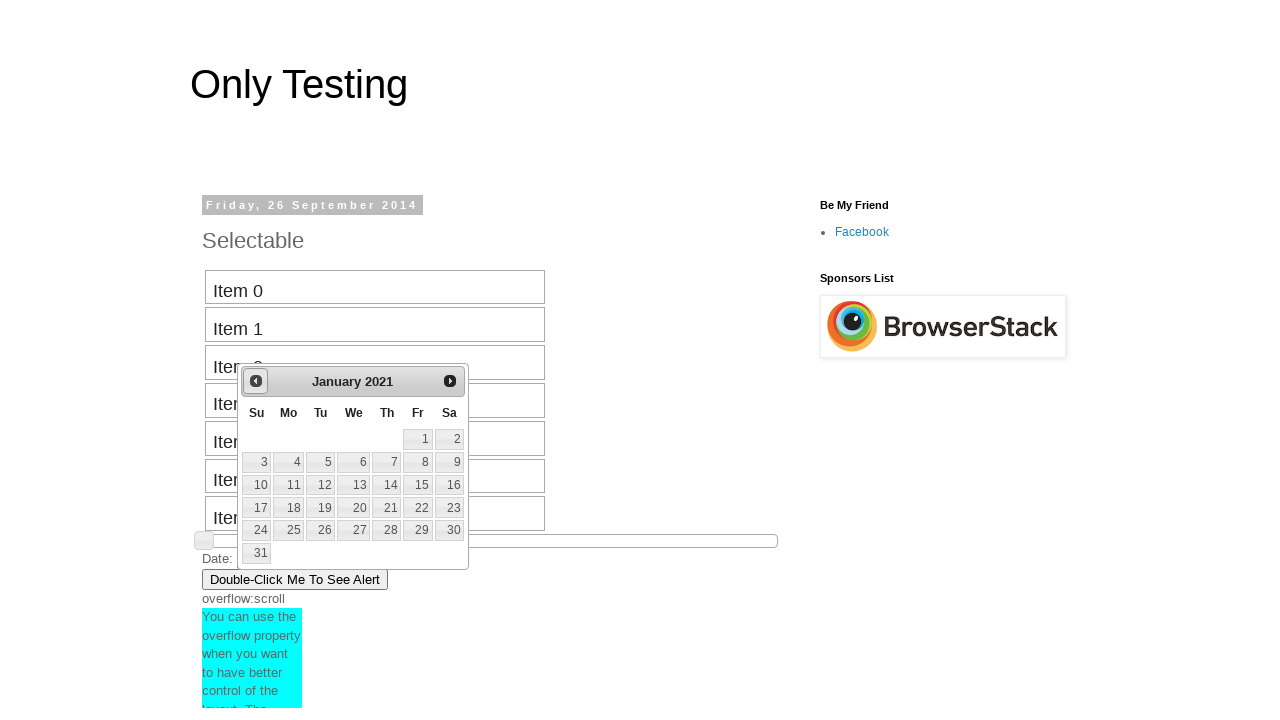

Clicked previous button to navigate backward in date picker (current: January 2021) at (256, 381) on #ui-datepicker-div a.ui-datepicker-prev span
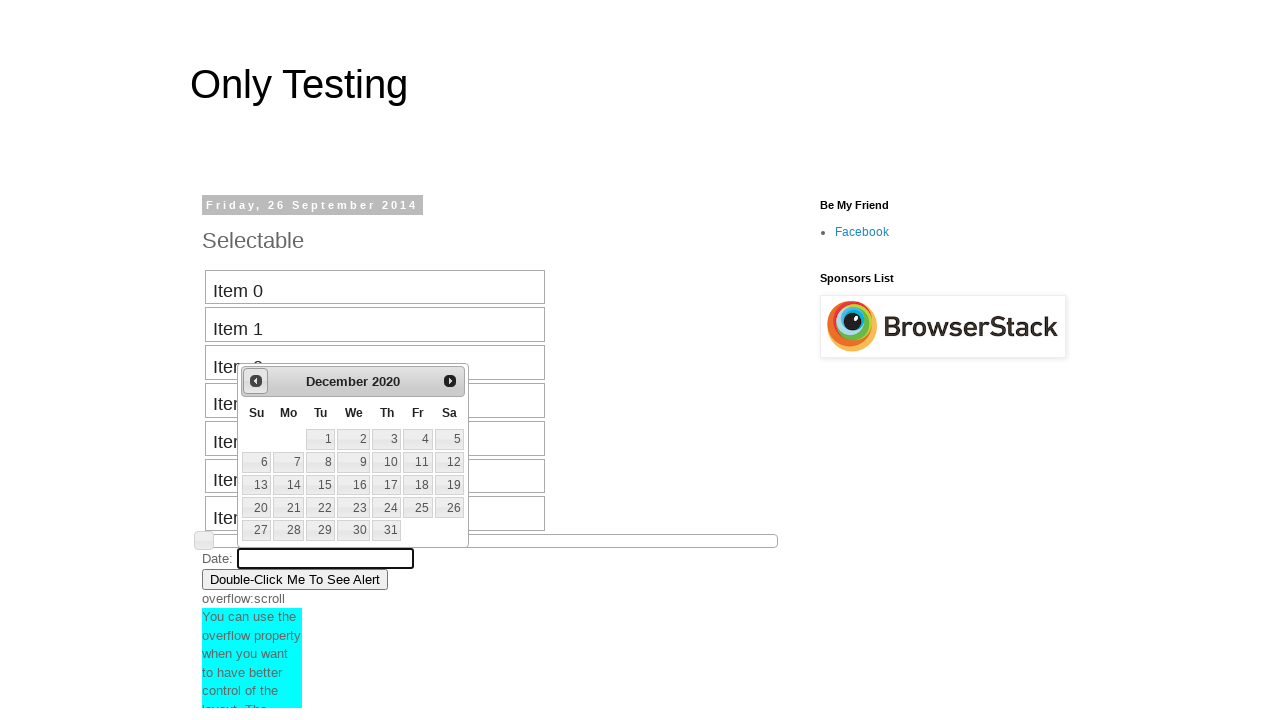

Date picker month selector is visible
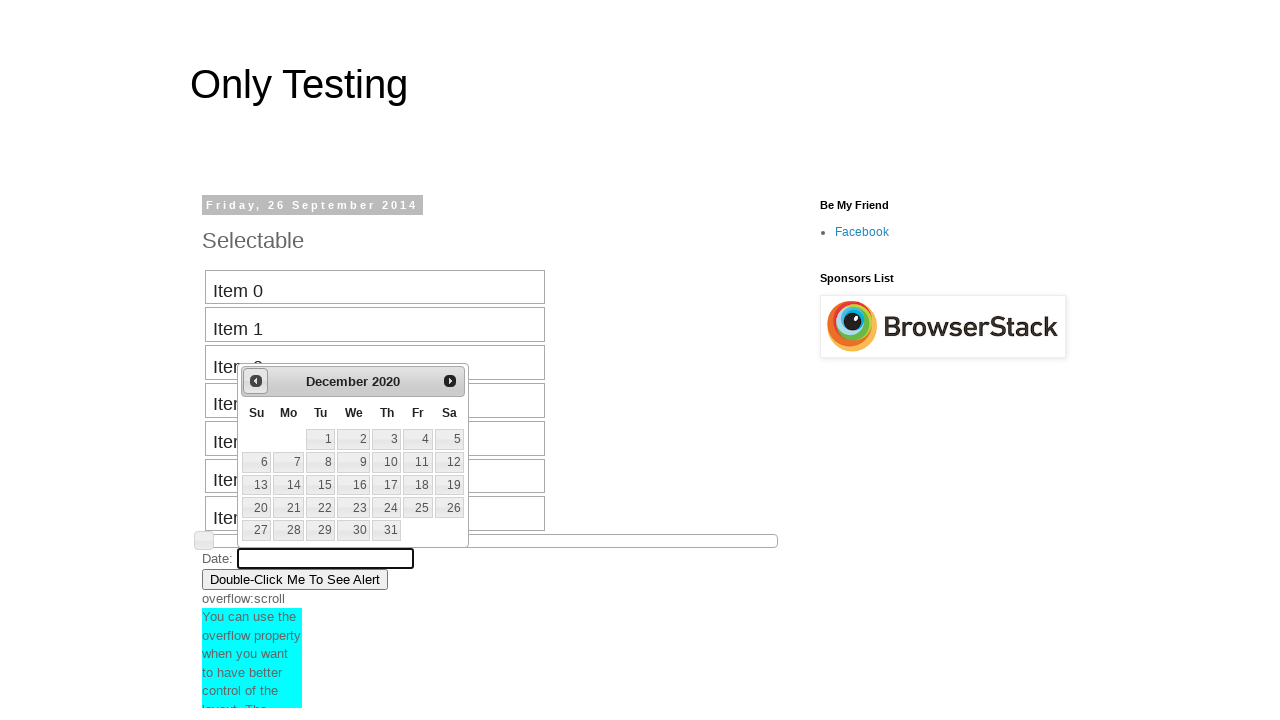

Retrieved current month from date picker: December
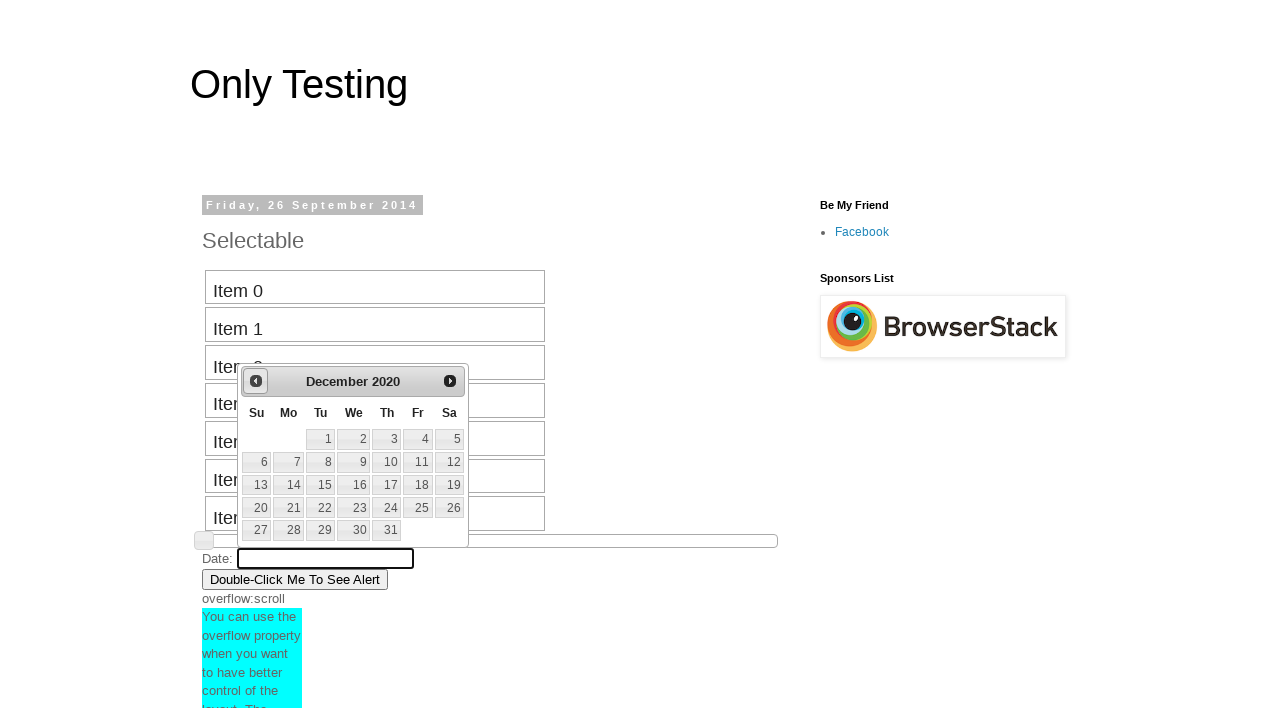

Retrieved current year from date picker: 2020
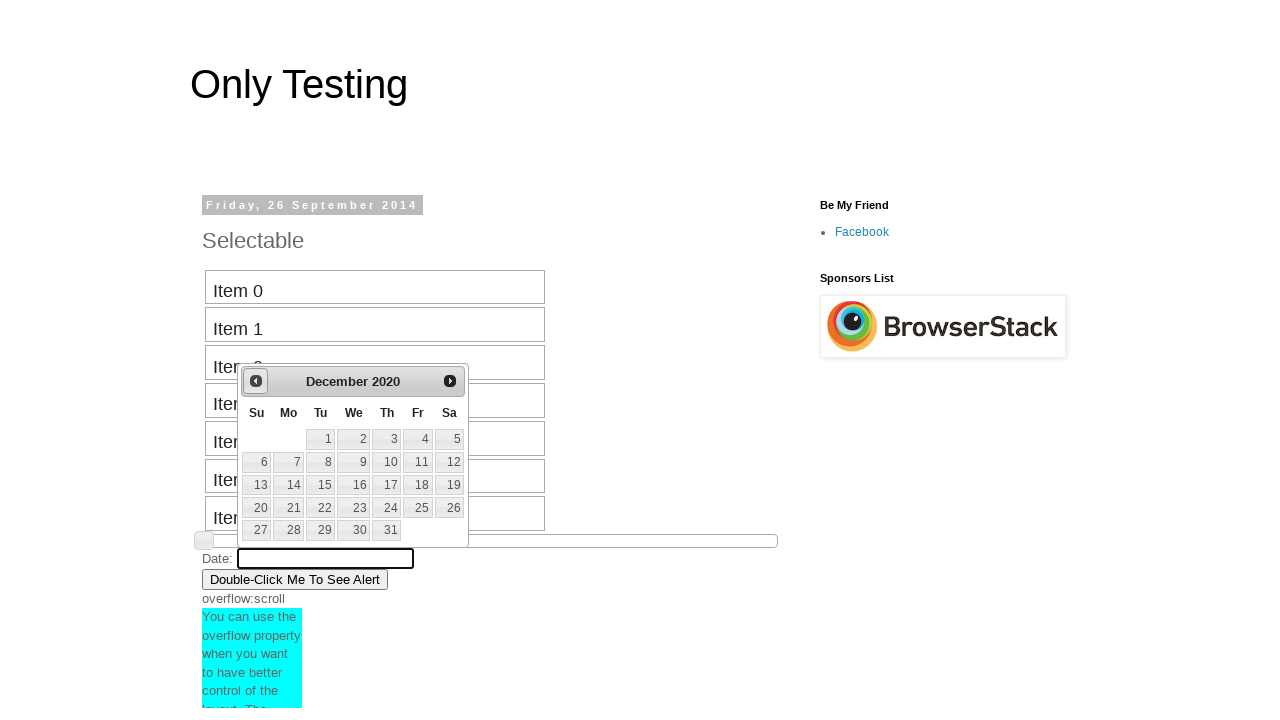

Clicked previous button to navigate backward in date picker (current: December 2020) at (256, 381) on #ui-datepicker-div a.ui-datepicker-prev span
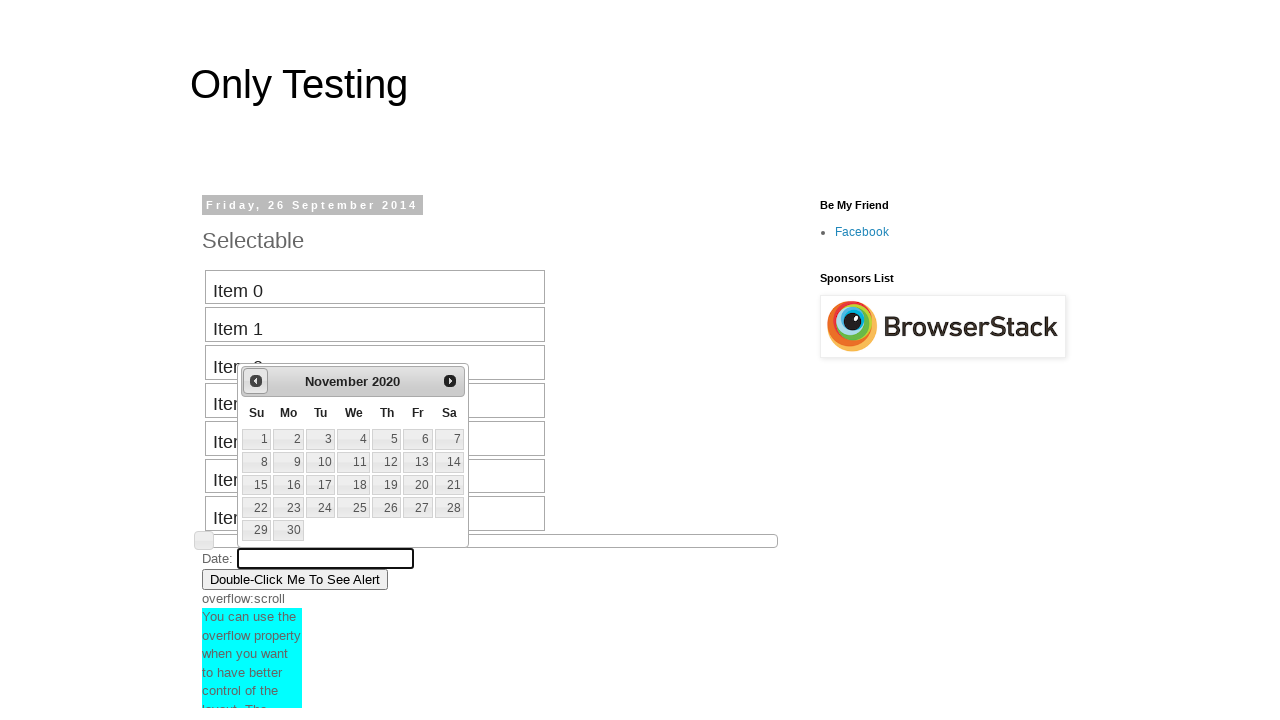

Date picker month selector is visible
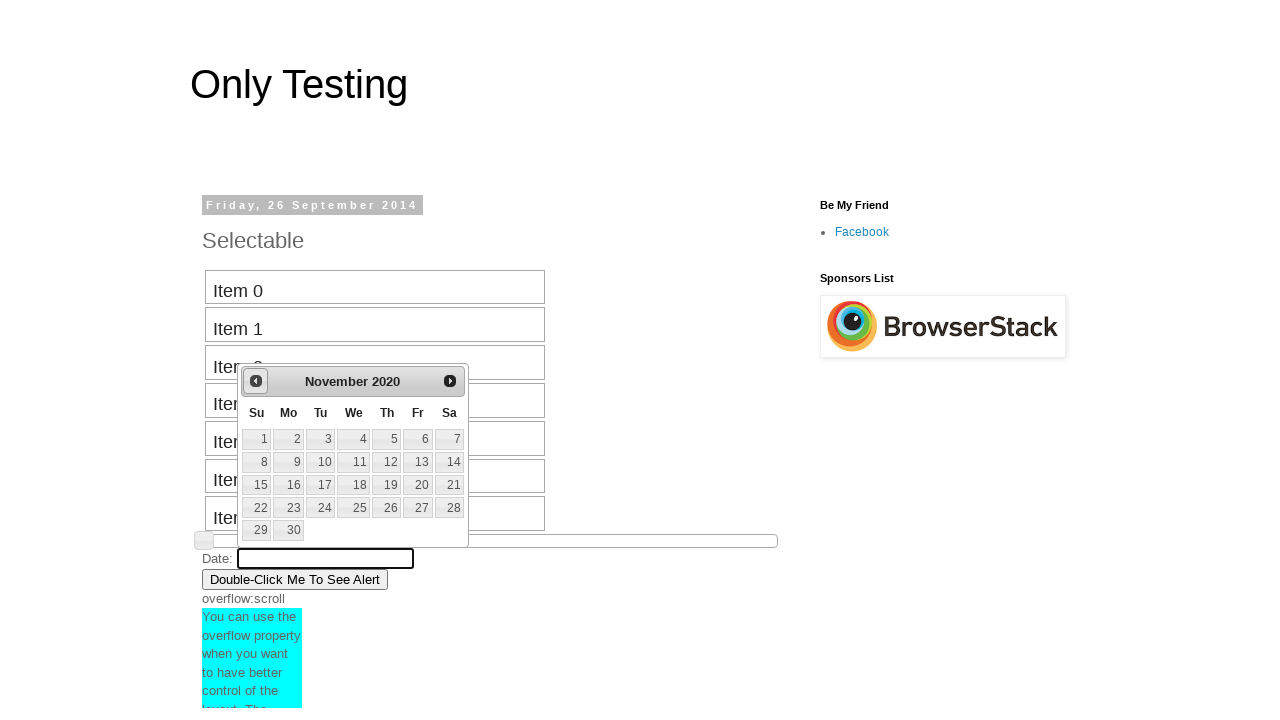

Retrieved current month from date picker: November
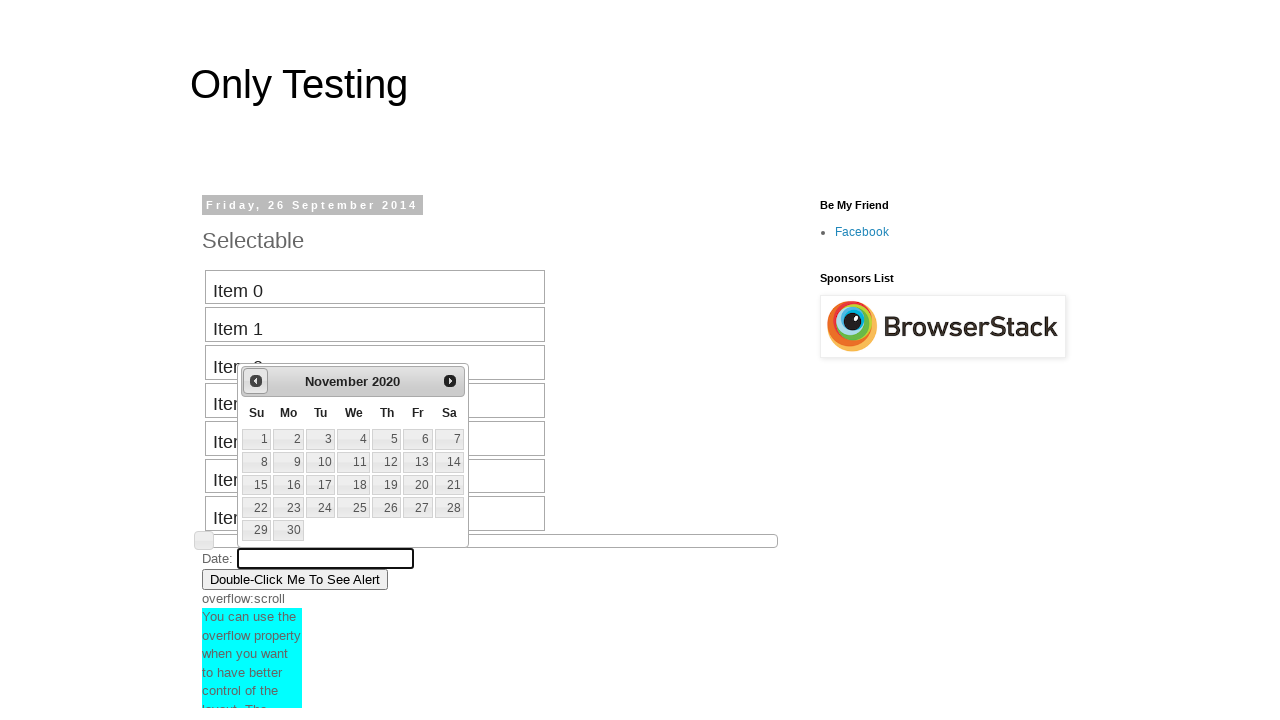

Retrieved current year from date picker: 2020
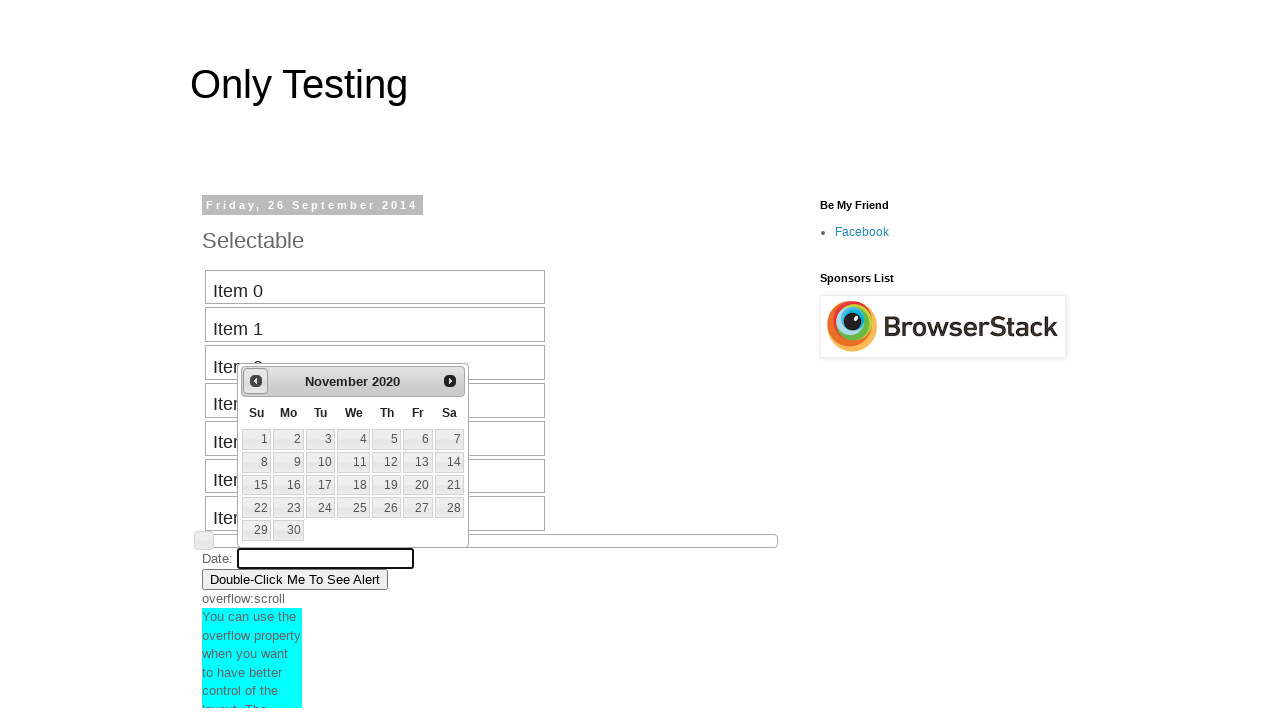

Clicked previous button to navigate backward in date picker (current: November 2020) at (256, 381) on #ui-datepicker-div a.ui-datepicker-prev span
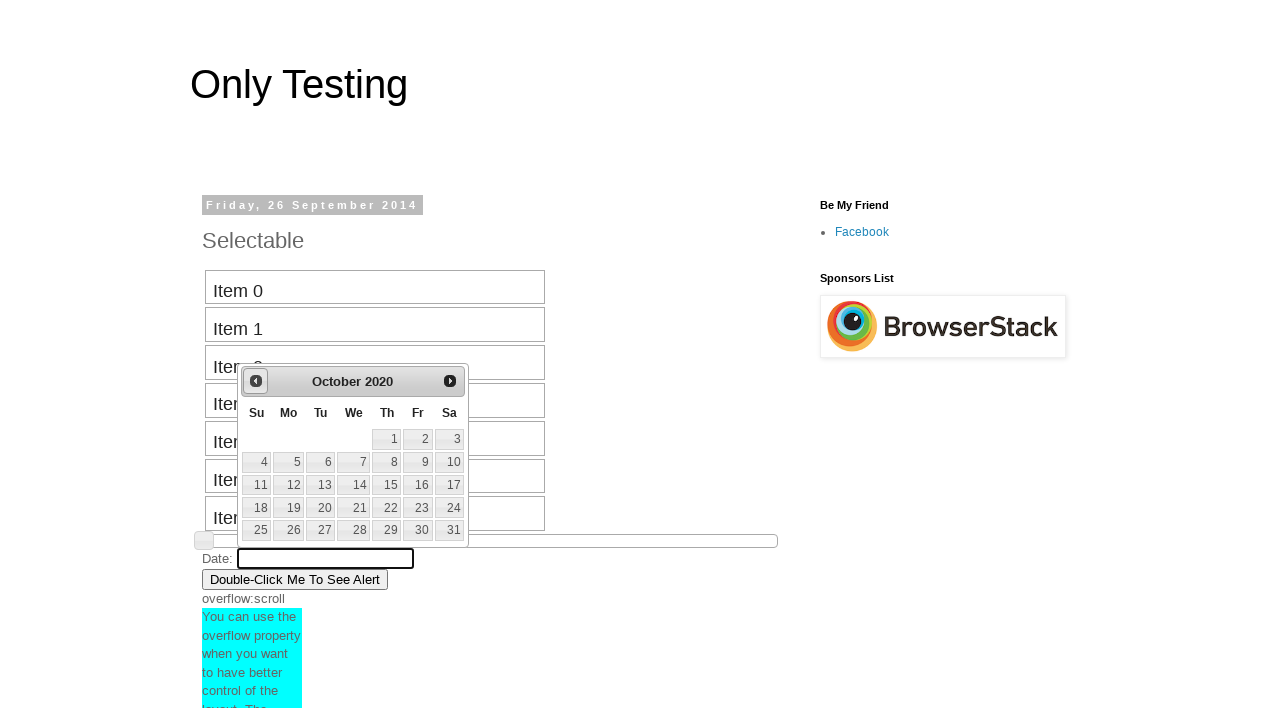

Date picker month selector is visible
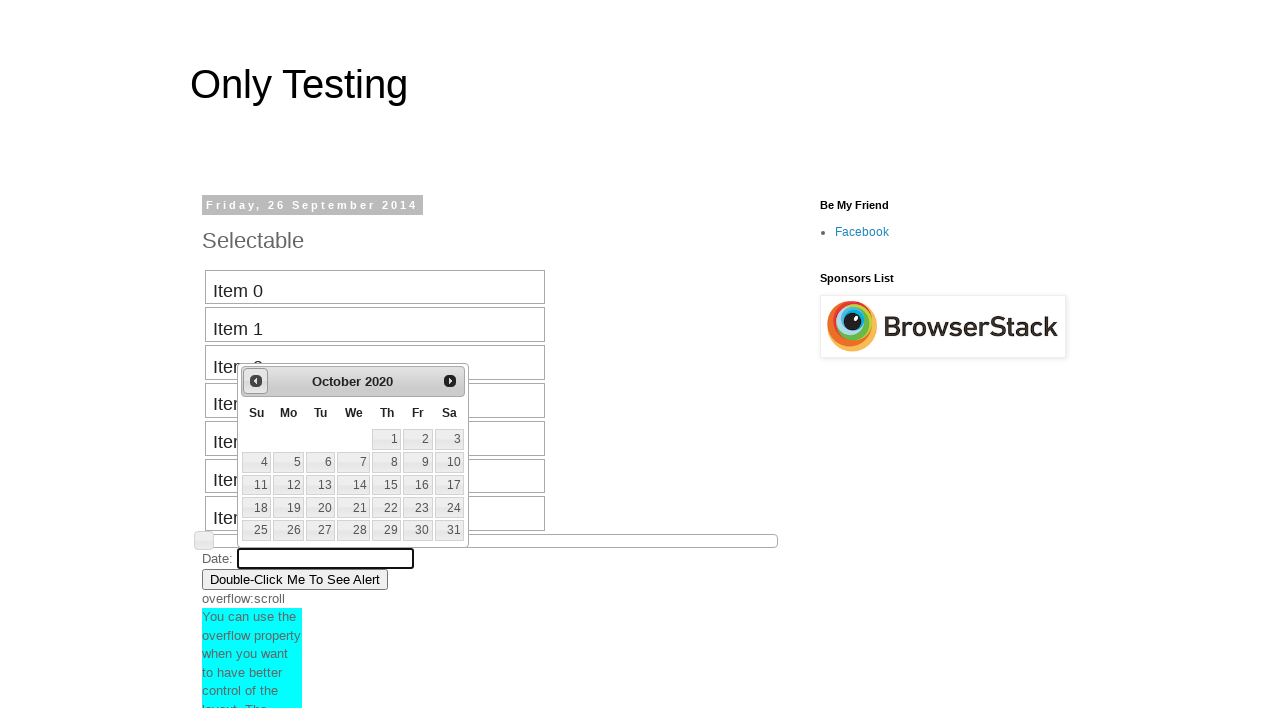

Retrieved current month from date picker: October
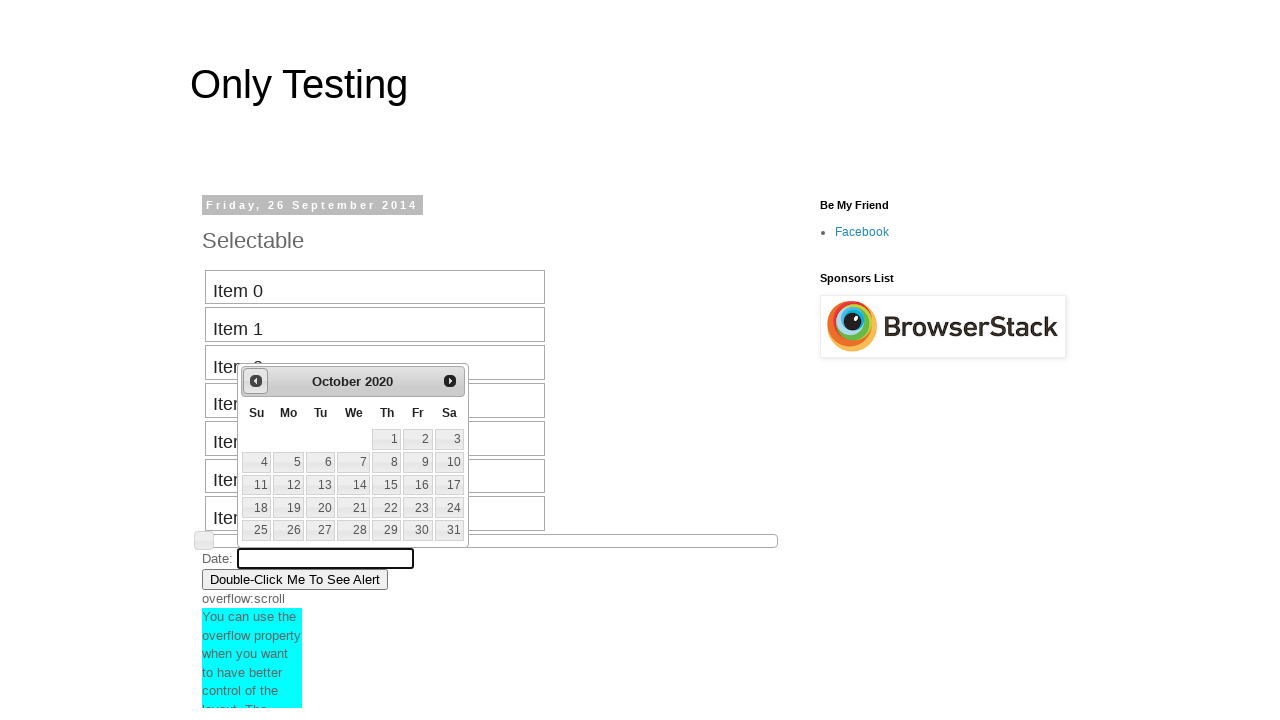

Retrieved current year from date picker: 2020
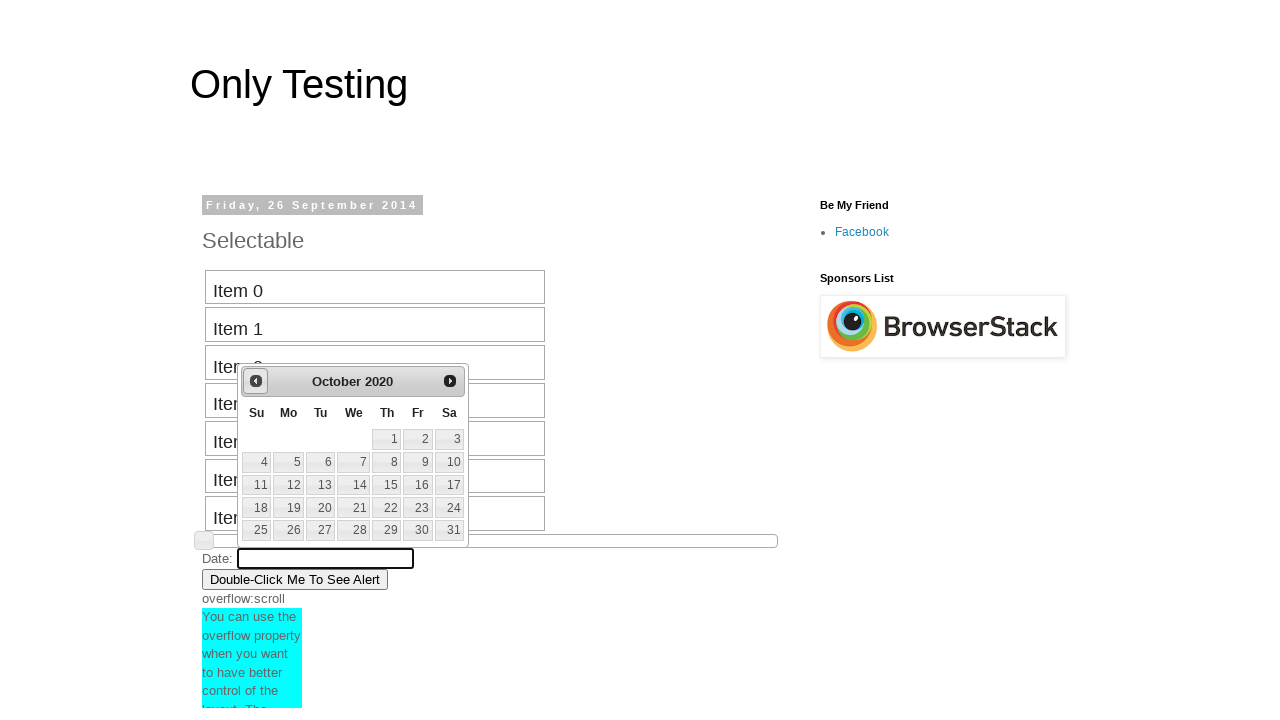

Clicked previous button to navigate backward in date picker (current: October 2020) at (256, 381) on #ui-datepicker-div a.ui-datepicker-prev span
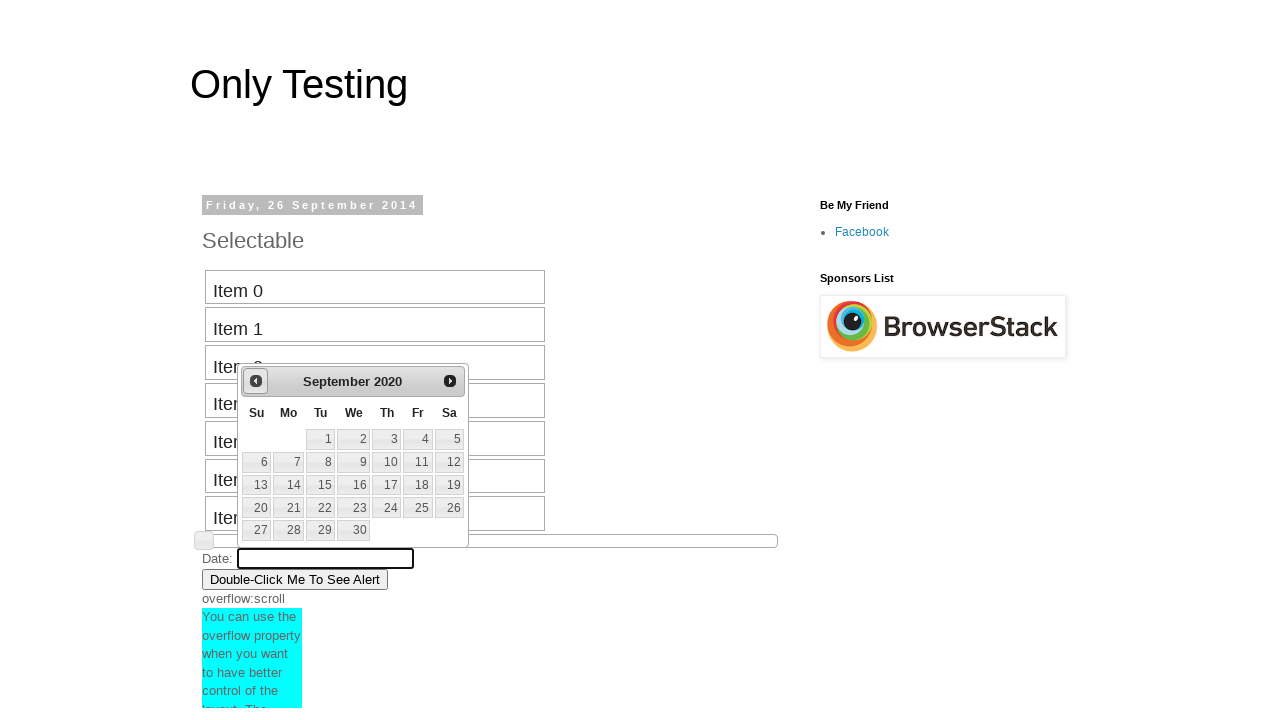

Date picker month selector is visible
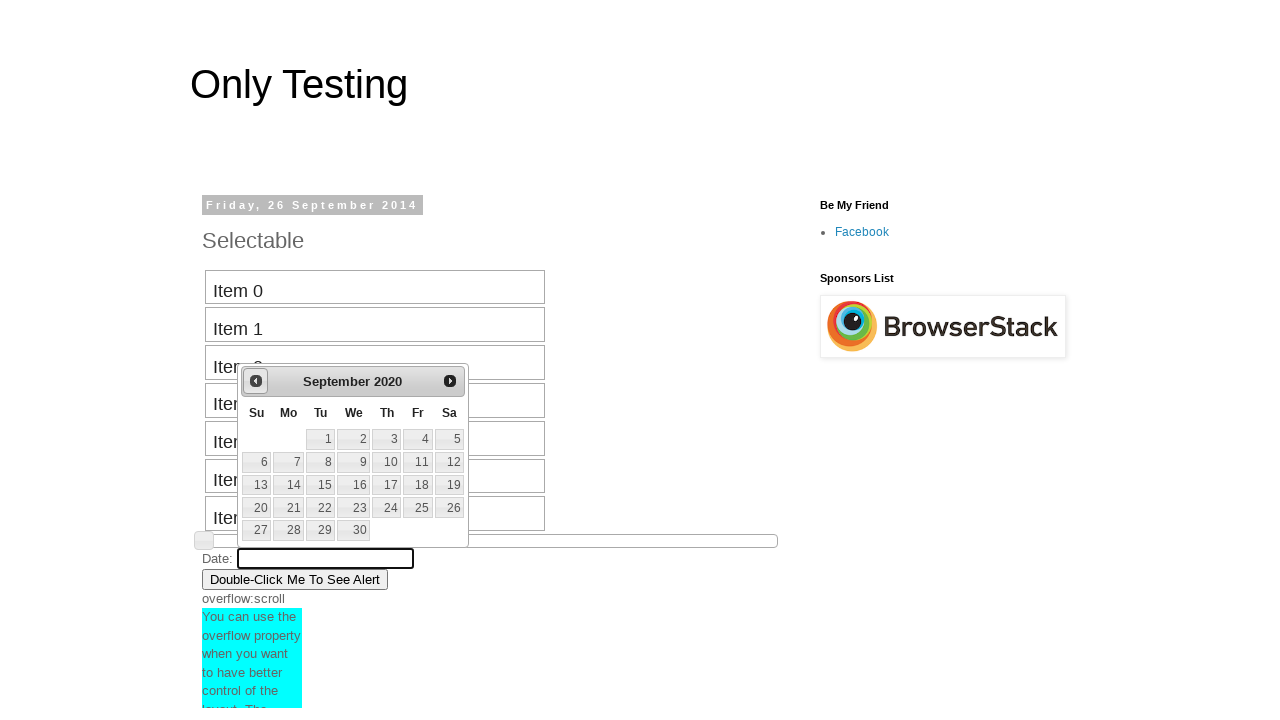

Retrieved current month from date picker: September
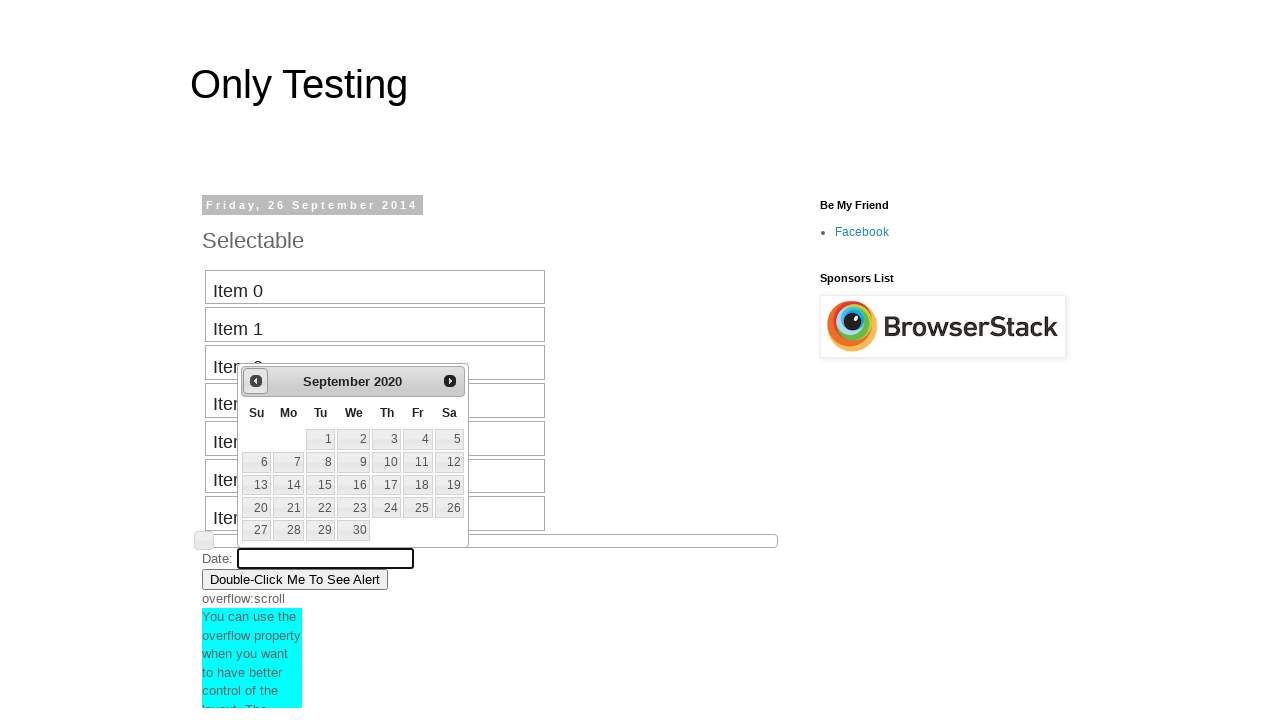

Retrieved current year from date picker: 2020
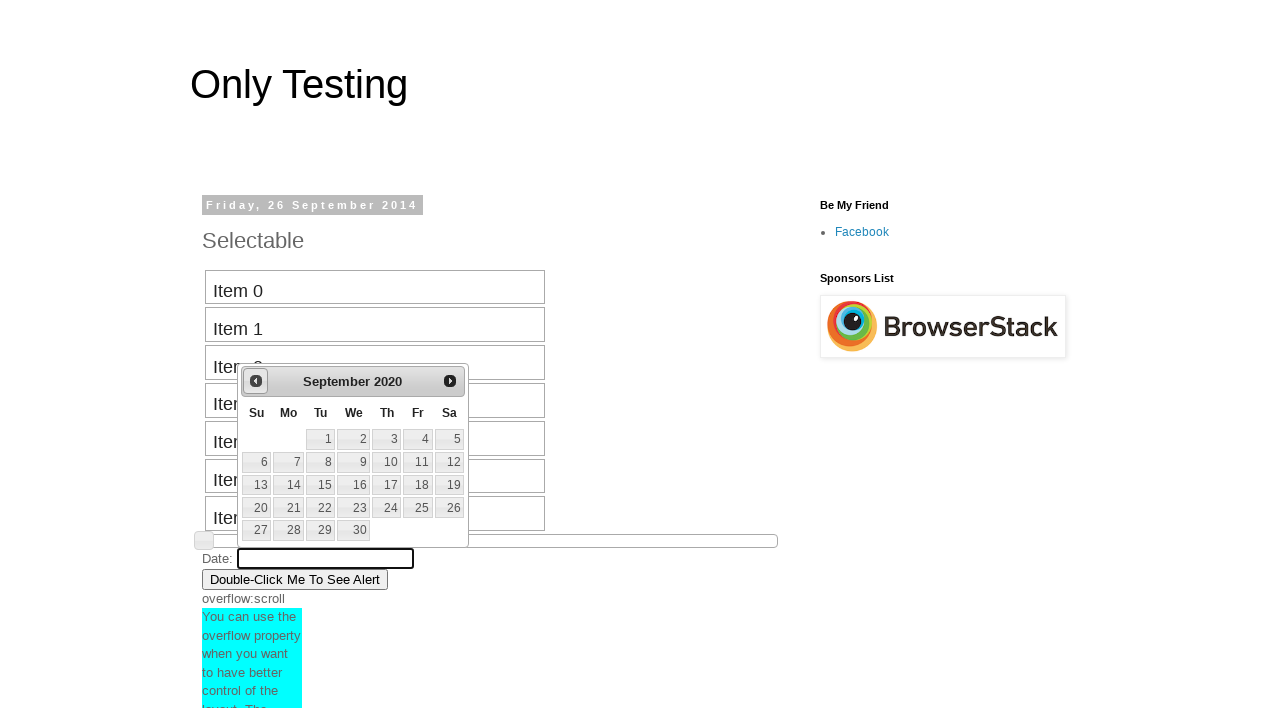

Clicked previous button to navigate backward in date picker (current: September 2020) at (256, 381) on #ui-datepicker-div a.ui-datepicker-prev span
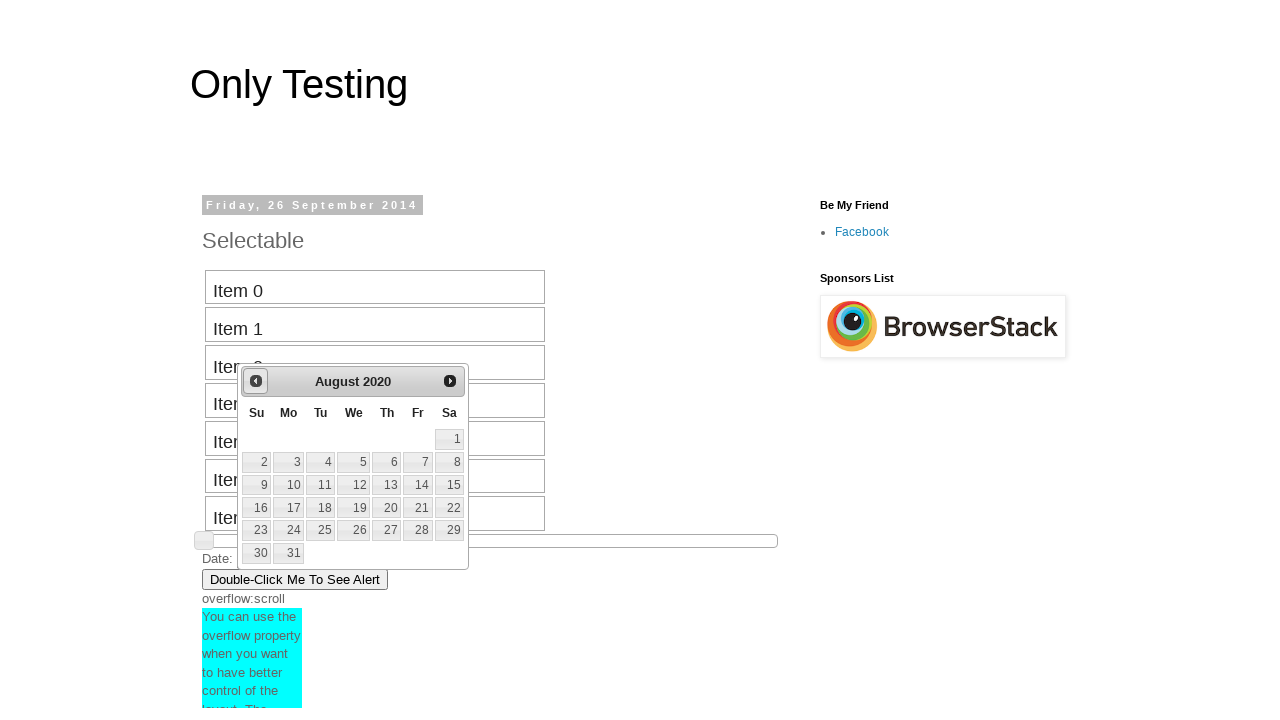

Date picker month selector is visible
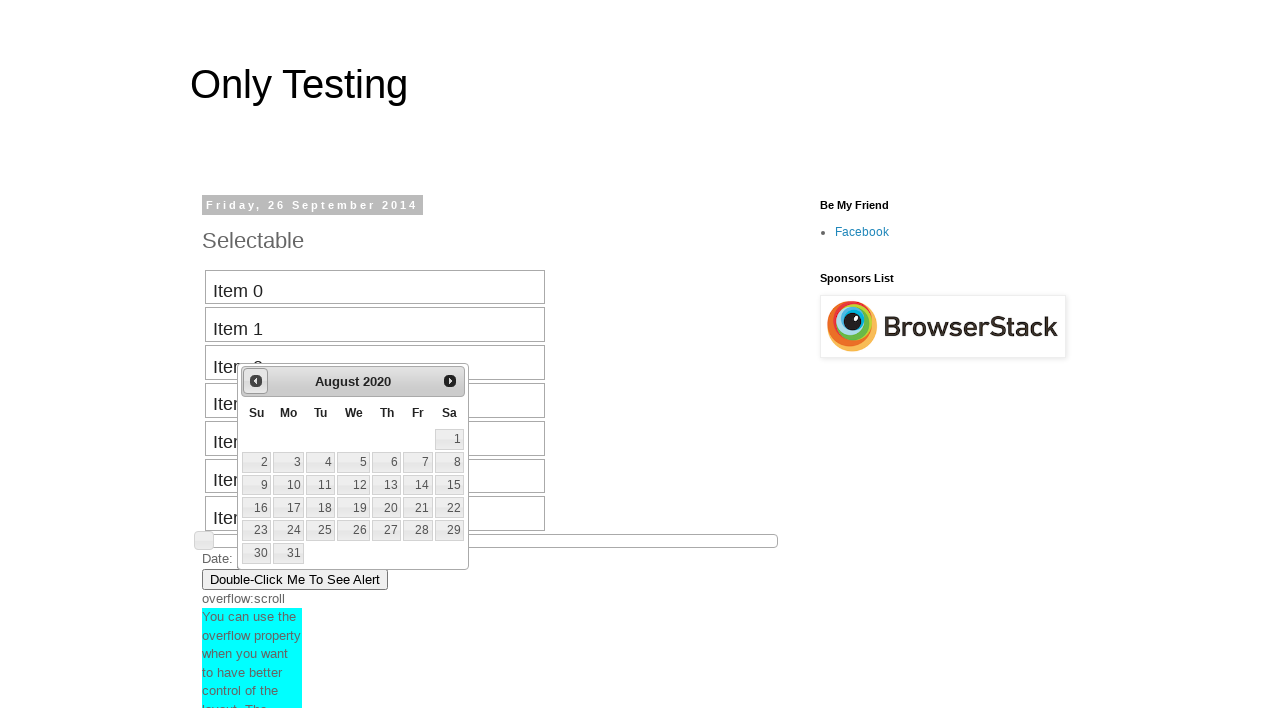

Retrieved current month from date picker: August
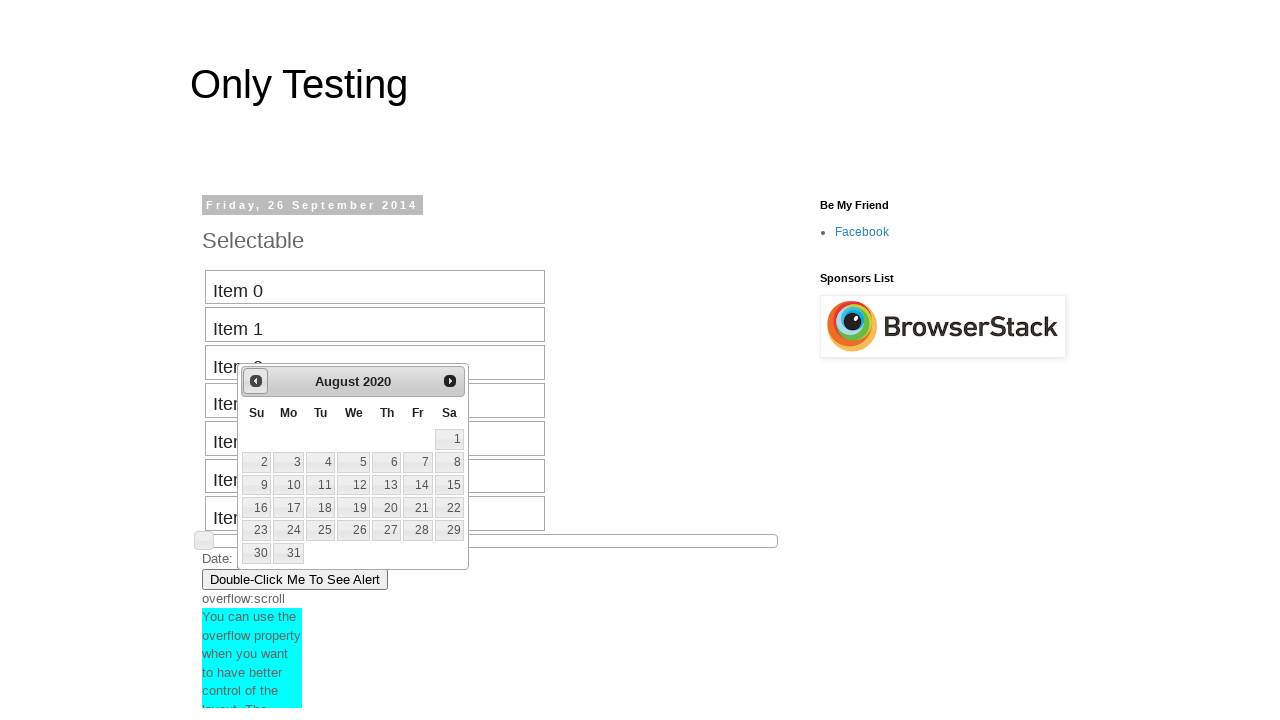

Retrieved current year from date picker: 2020
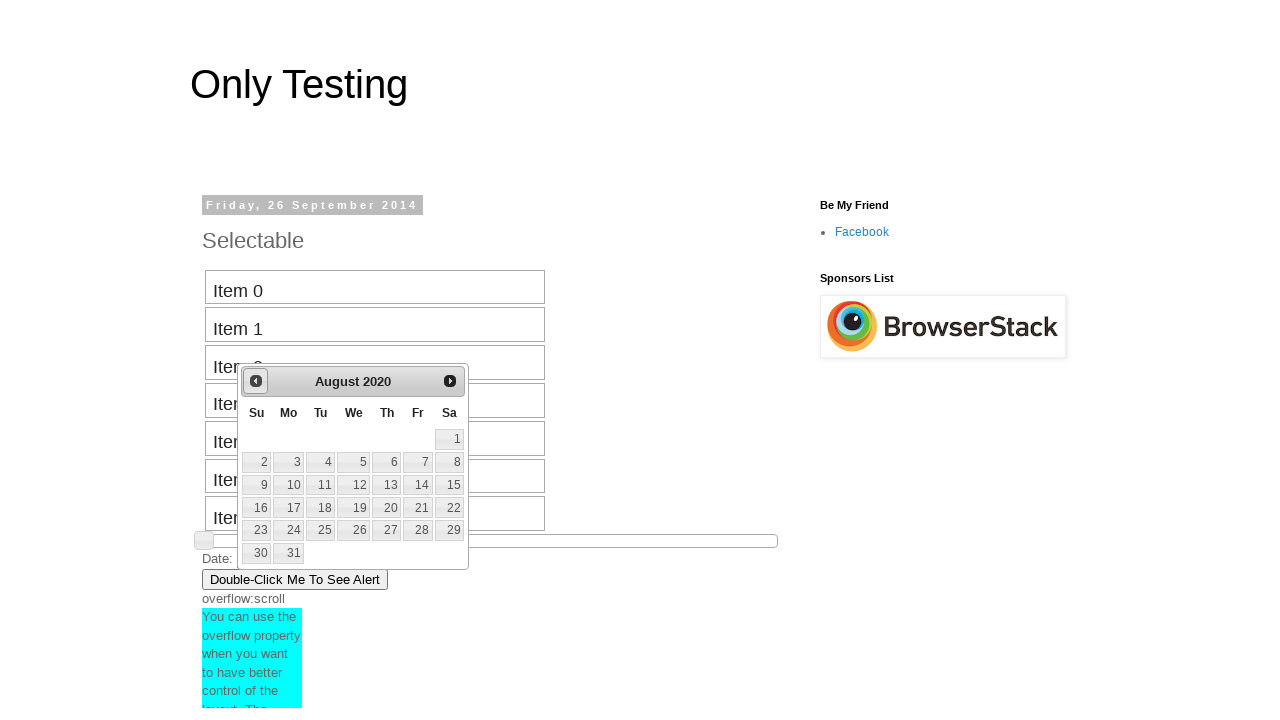

Clicked previous button to navigate backward in date picker (current: August 2020) at (256, 381) on #ui-datepicker-div a.ui-datepicker-prev span
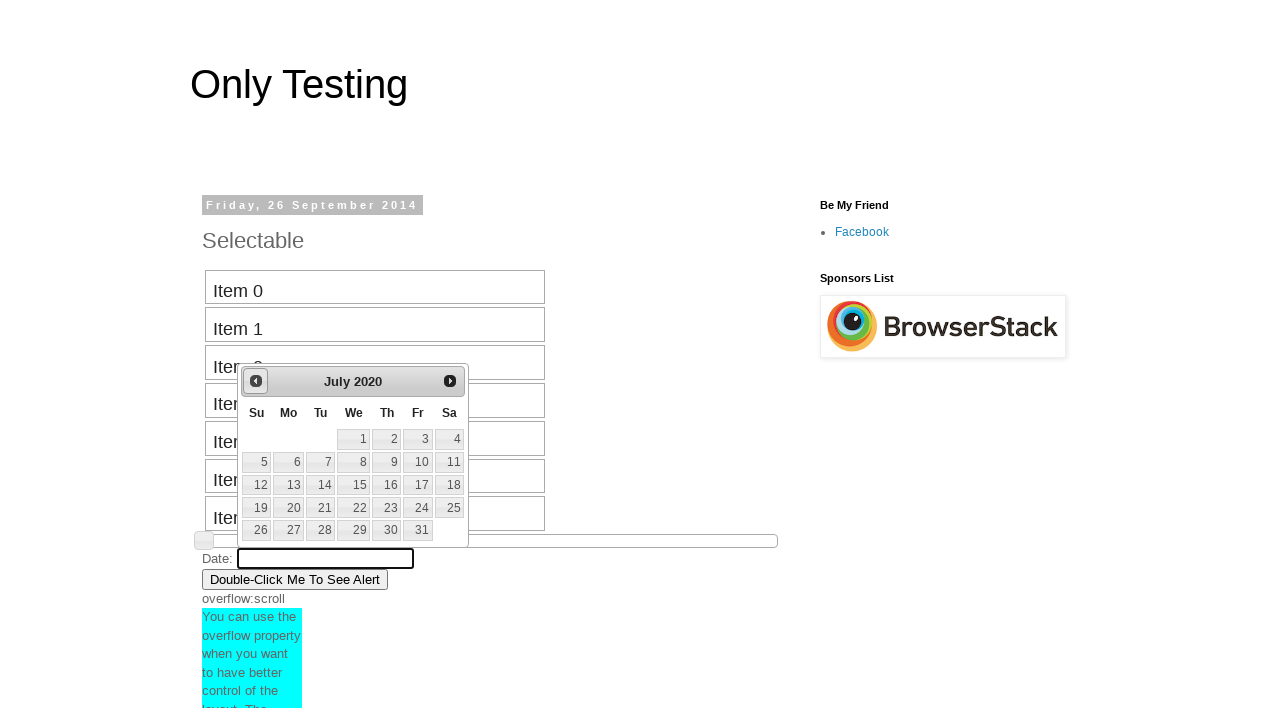

Date picker month selector is visible
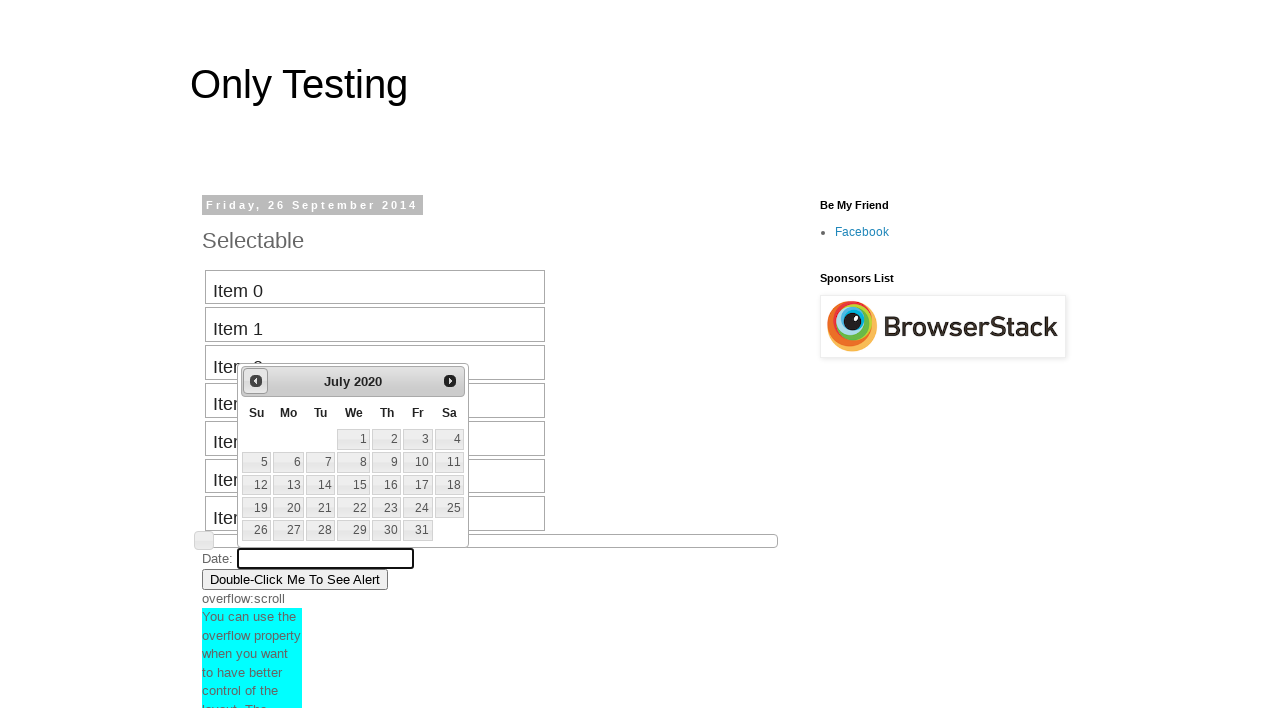

Retrieved current month from date picker: July
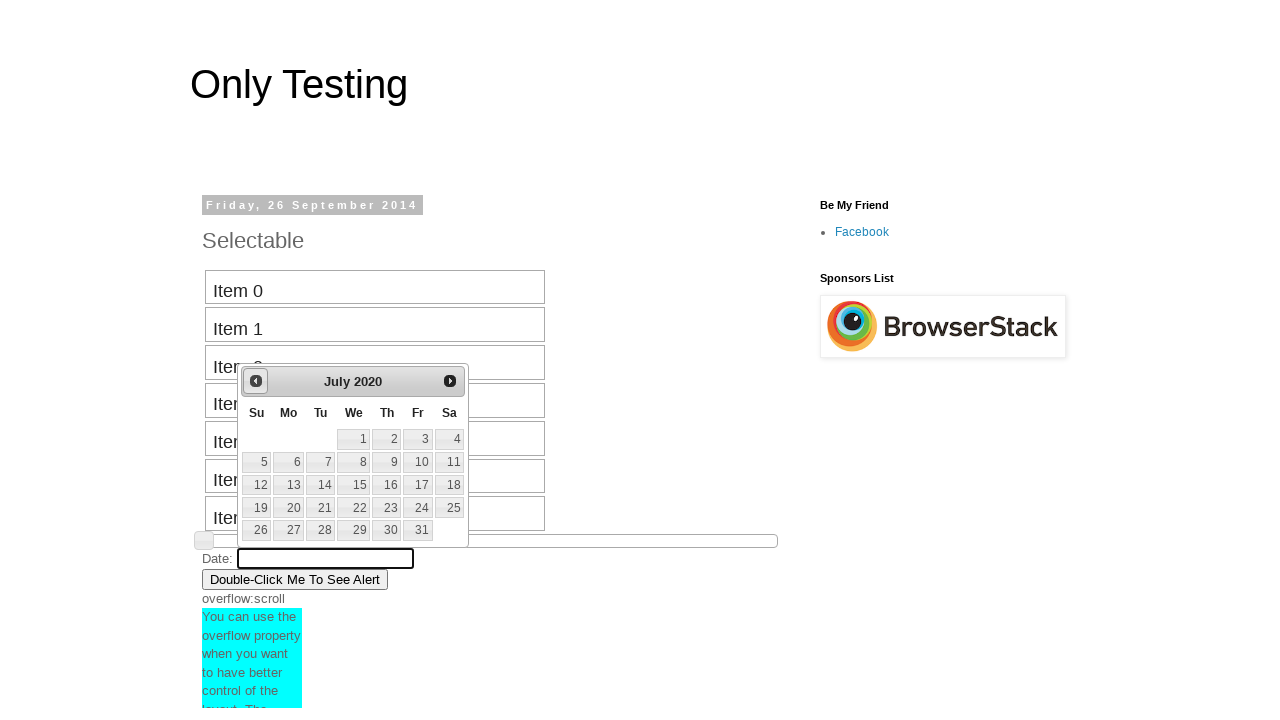

Retrieved current year from date picker: 2020
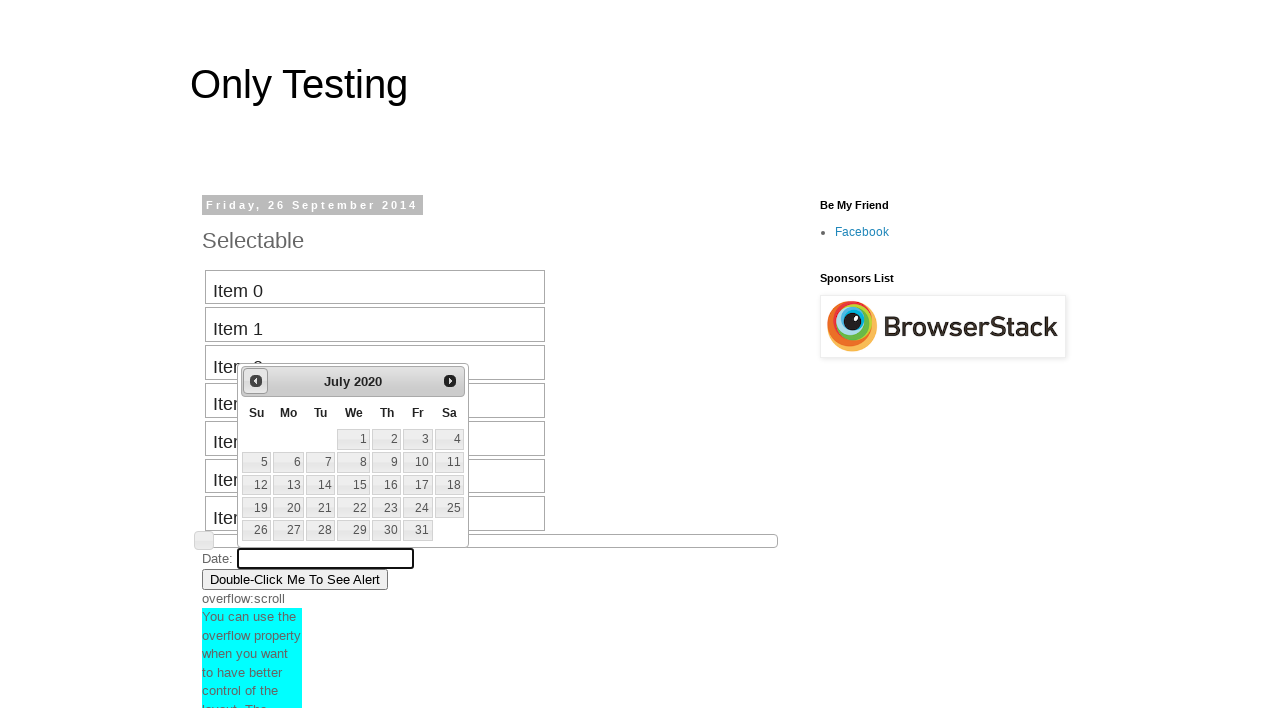

Clicked previous button to navigate backward in date picker (current: July 2020) at (256, 381) on #ui-datepicker-div a.ui-datepicker-prev span
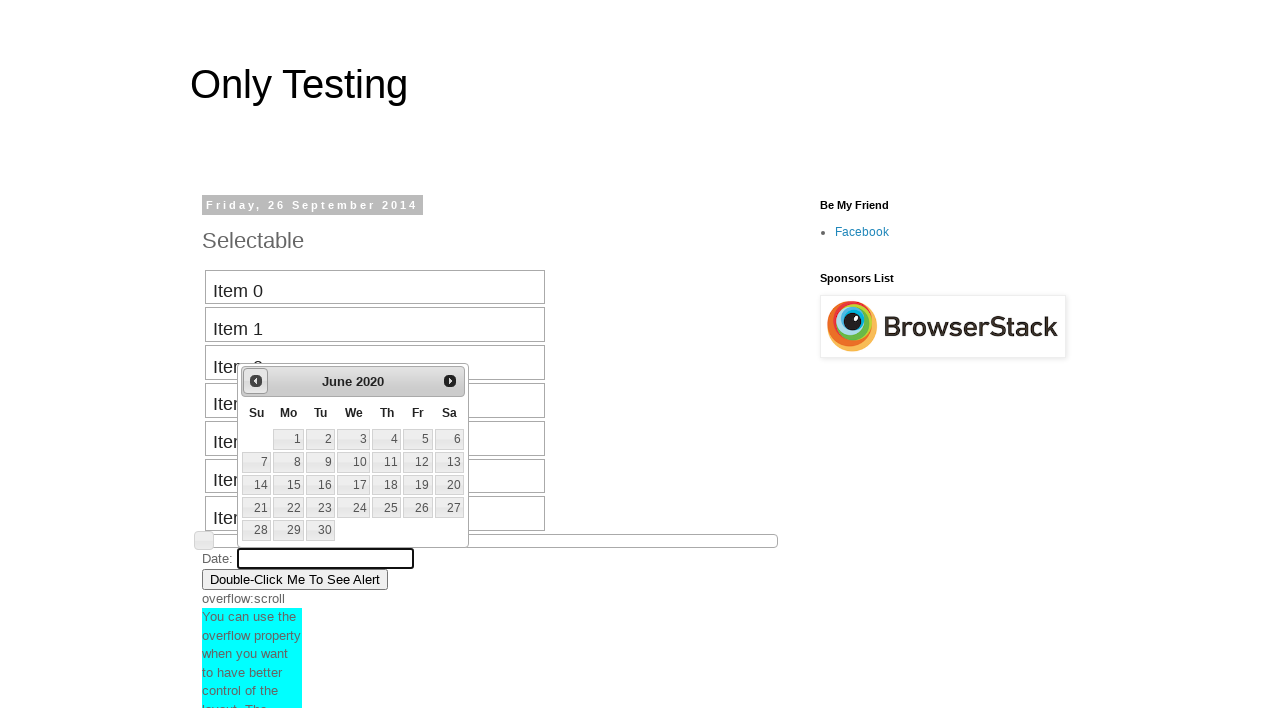

Date picker month selector is visible
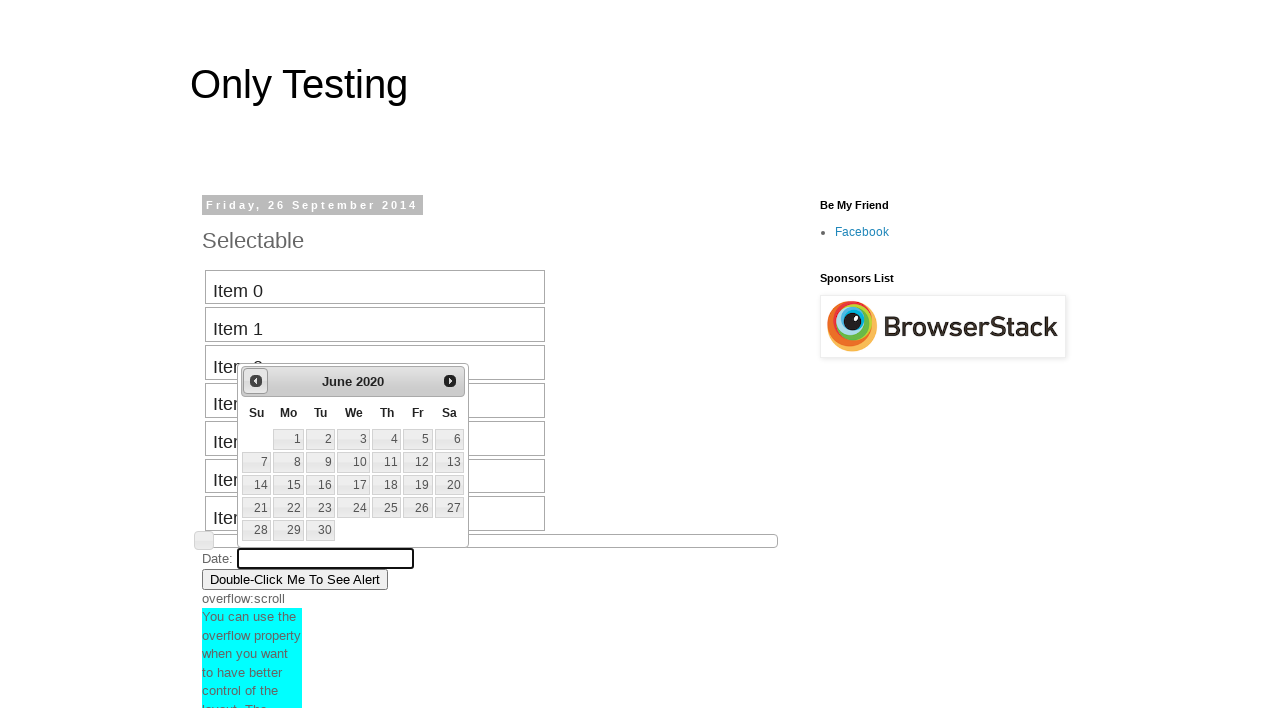

Retrieved current month from date picker: June
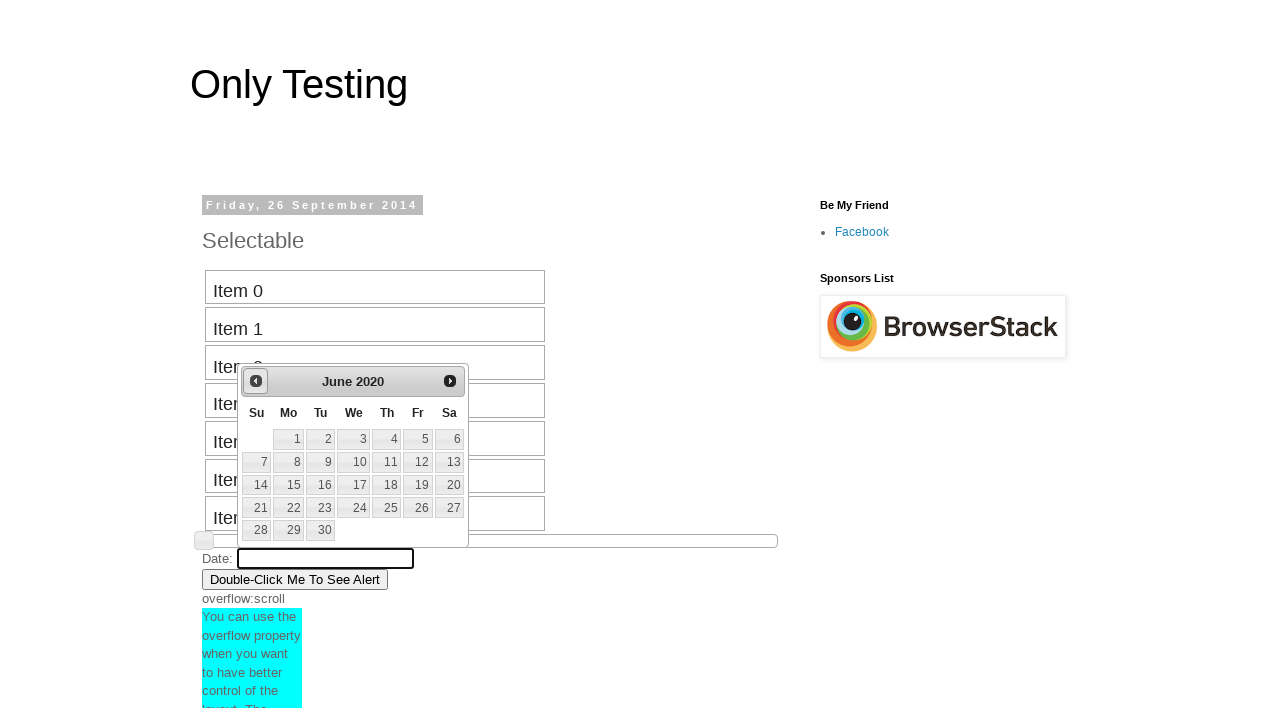

Retrieved current year from date picker: 2020
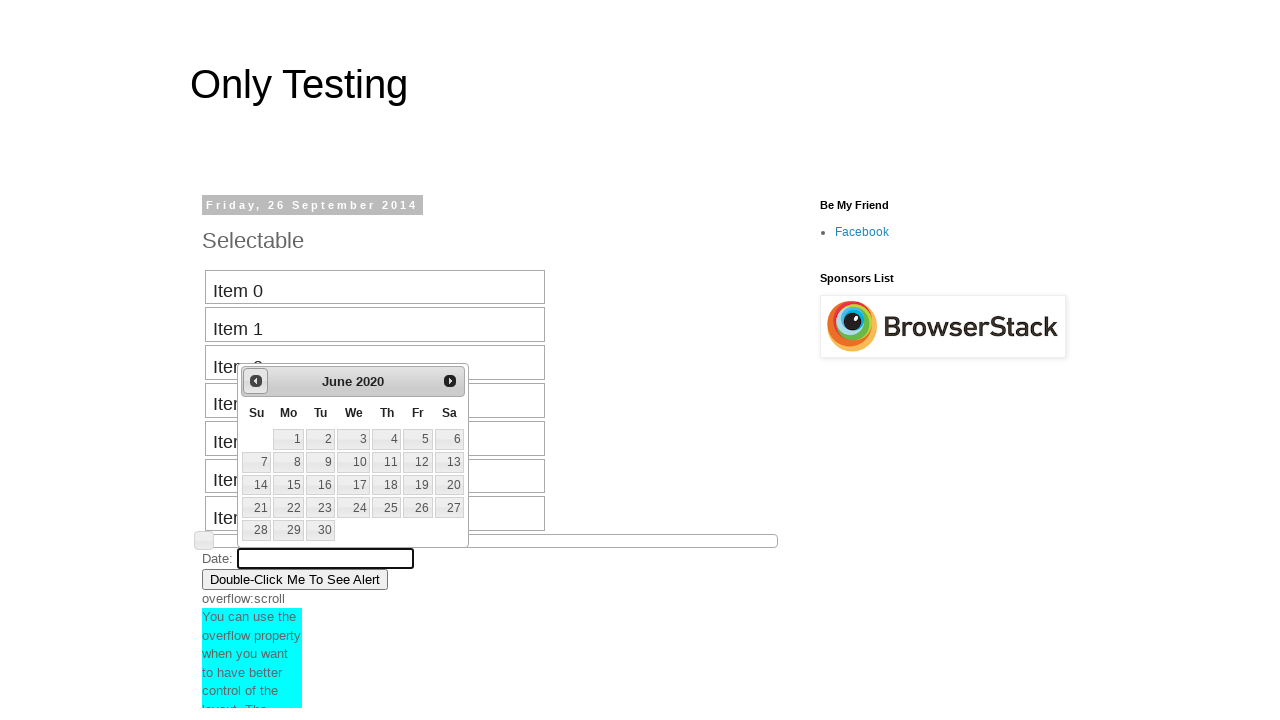

Clicked previous button to navigate backward in date picker (current: June 2020) at (256, 381) on #ui-datepicker-div a.ui-datepicker-prev span
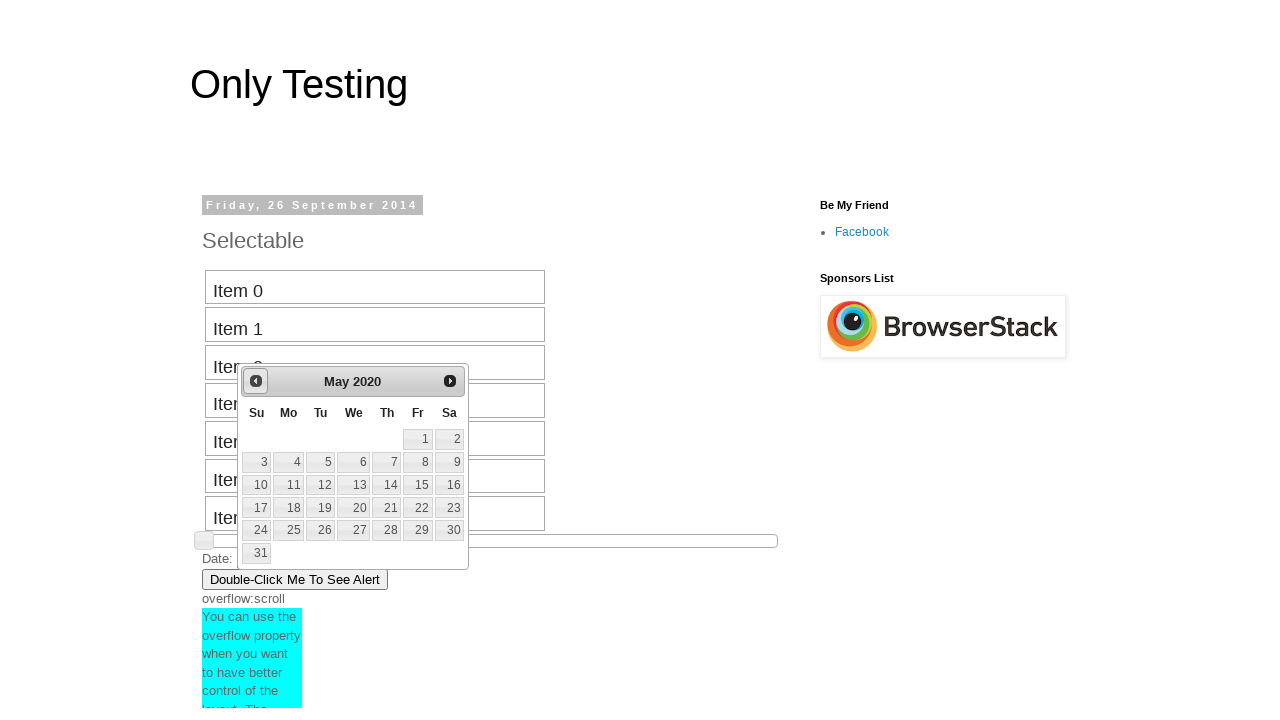

Date picker month selector is visible
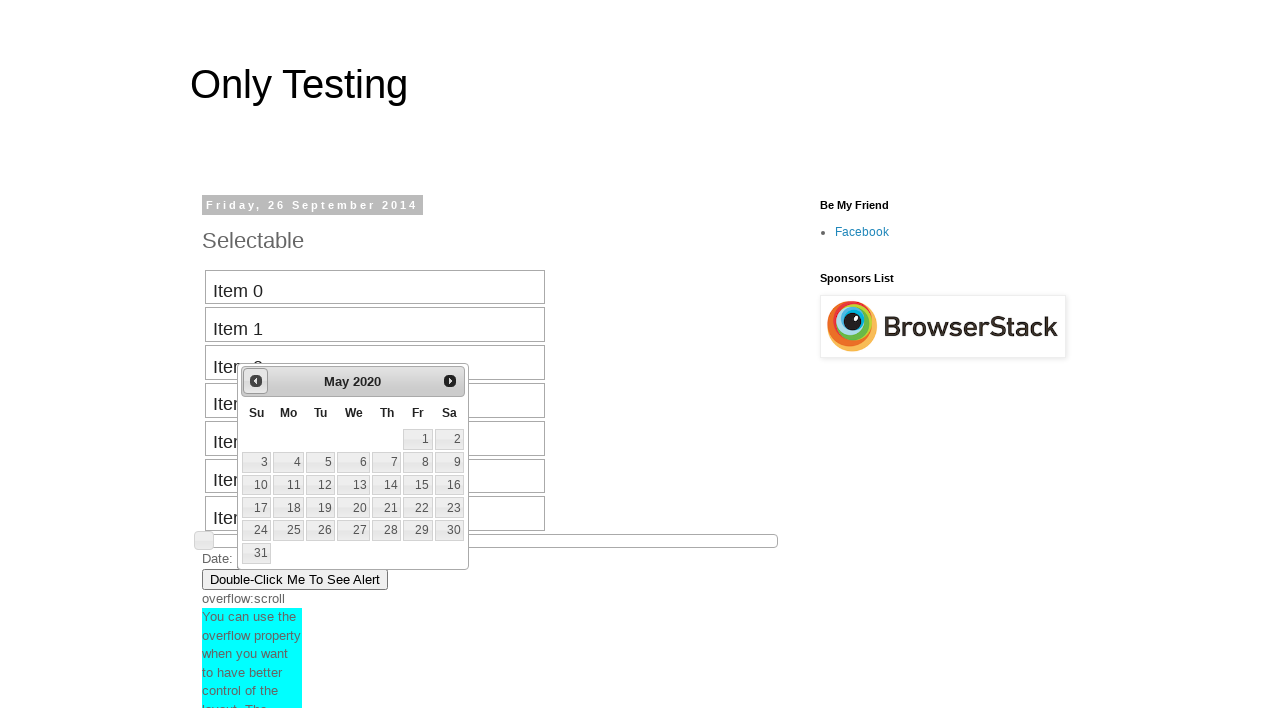

Retrieved current month from date picker: May
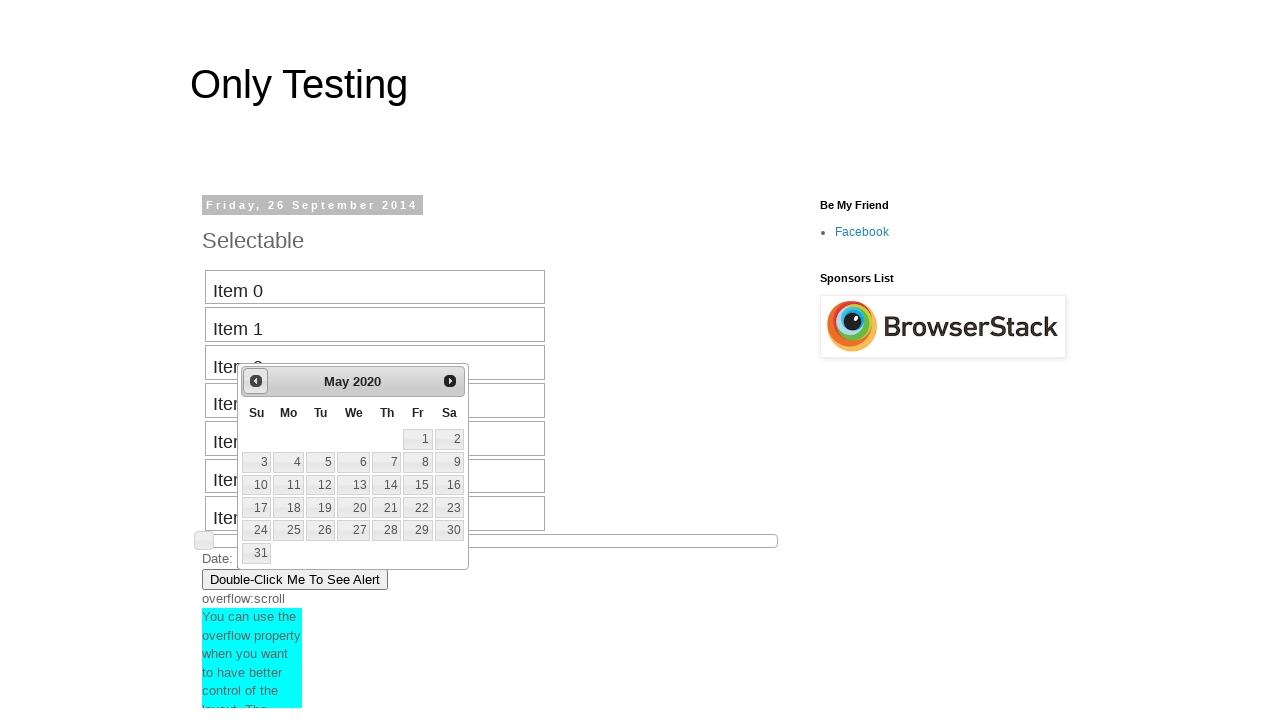

Retrieved current year from date picker: 2020
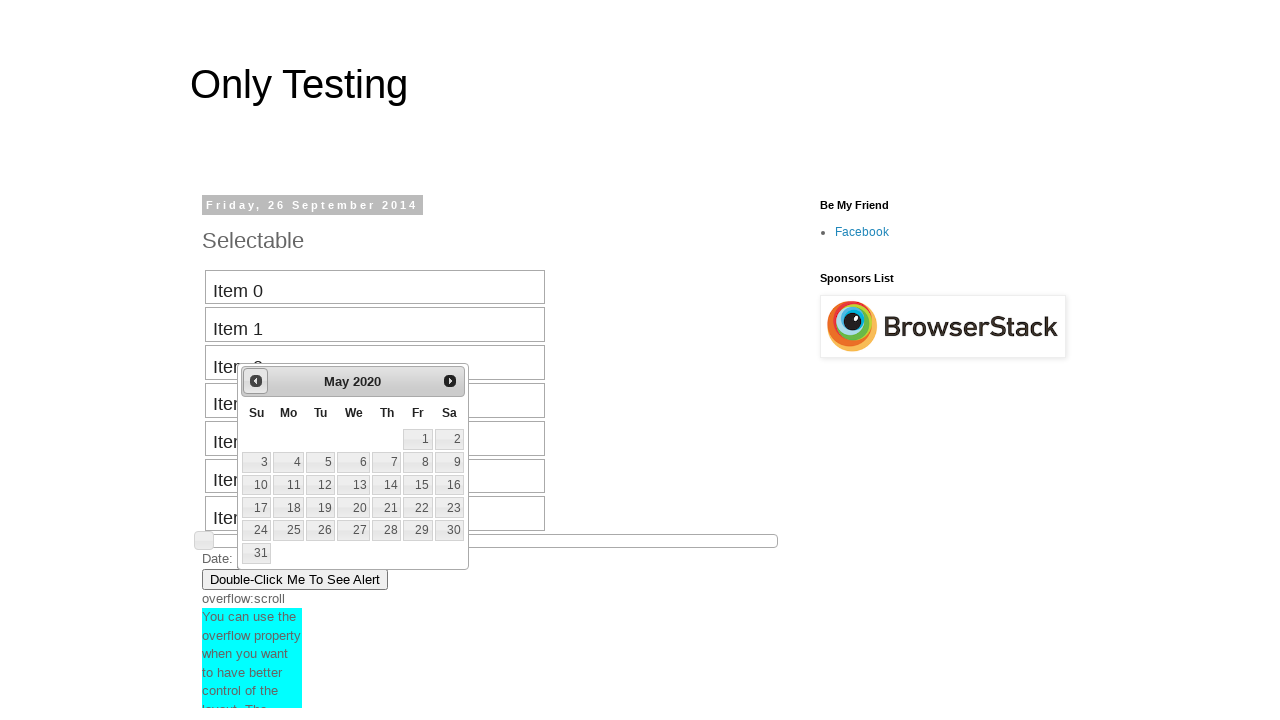

Clicked previous button to navigate backward in date picker (current: May 2020) at (256, 381) on #ui-datepicker-div a.ui-datepicker-prev span
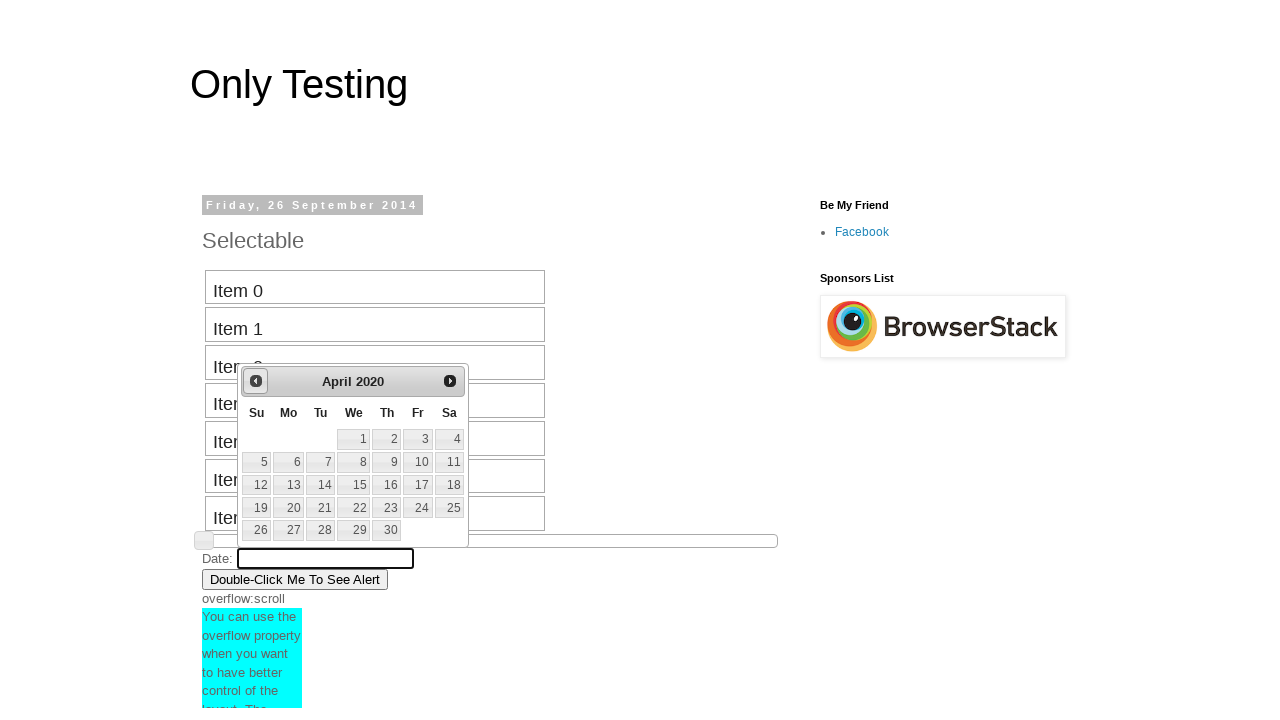

Date picker month selector is visible
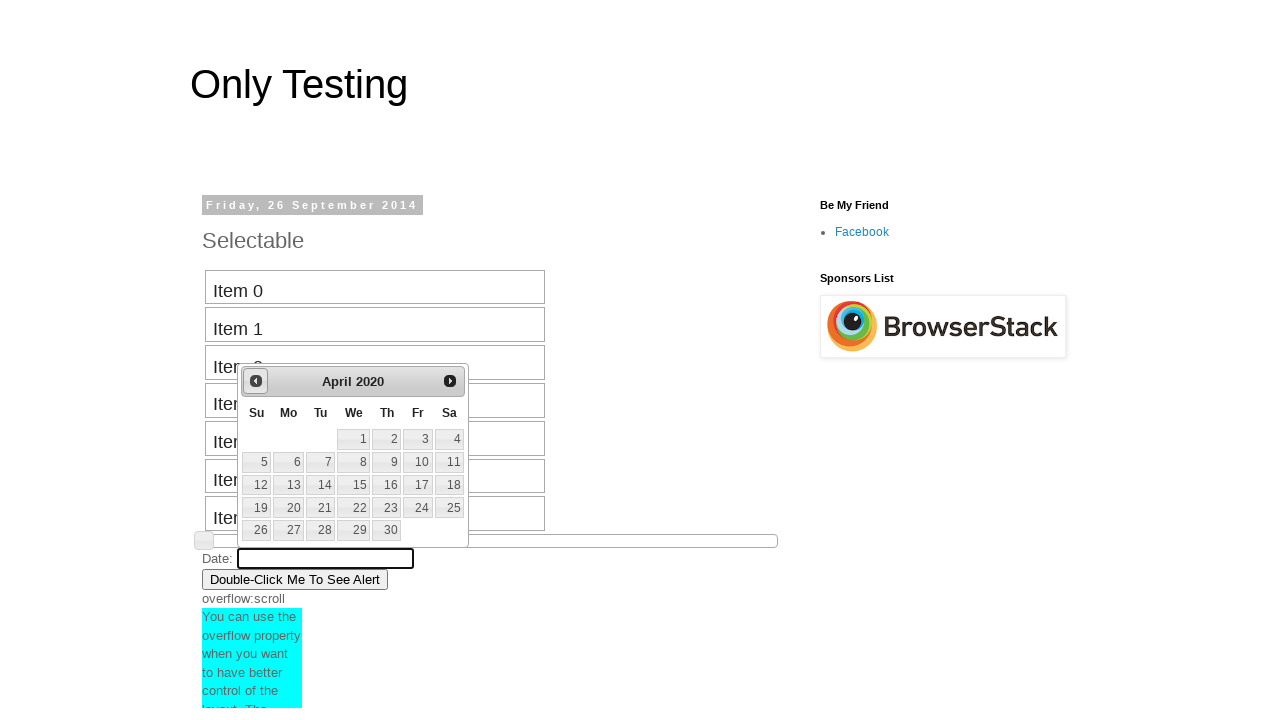

Retrieved current month from date picker: April
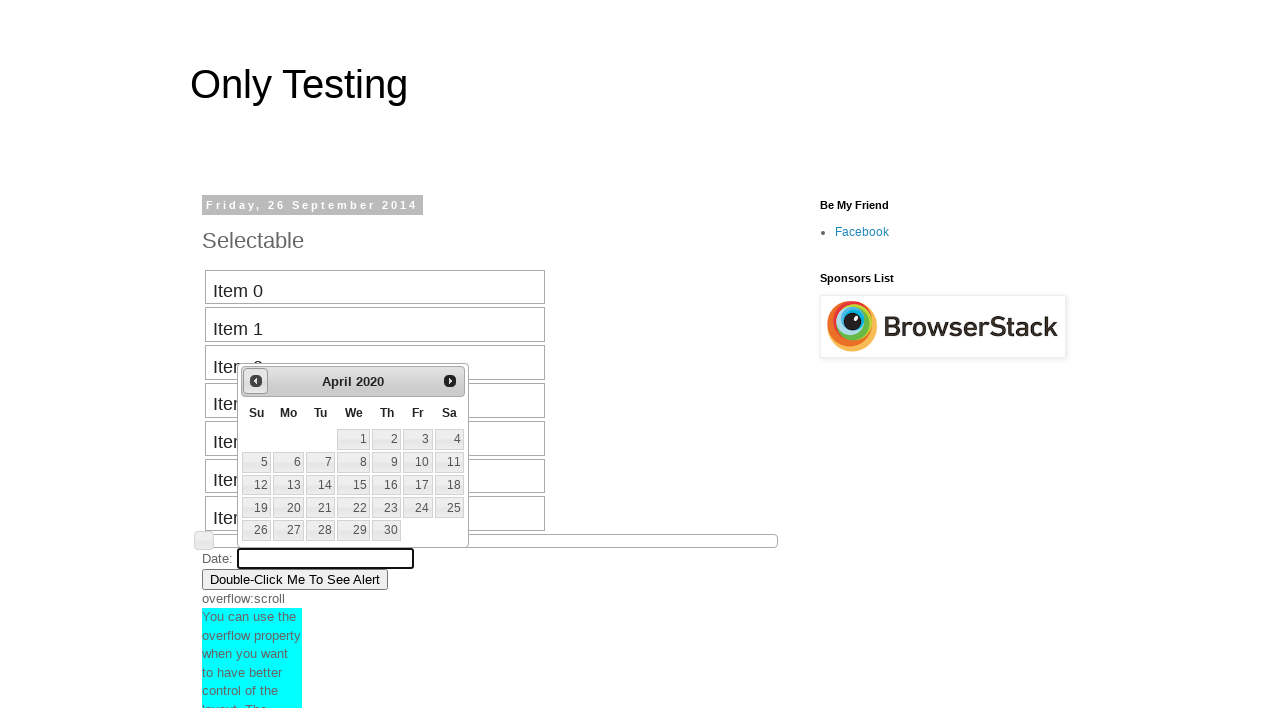

Retrieved current year from date picker: 2020
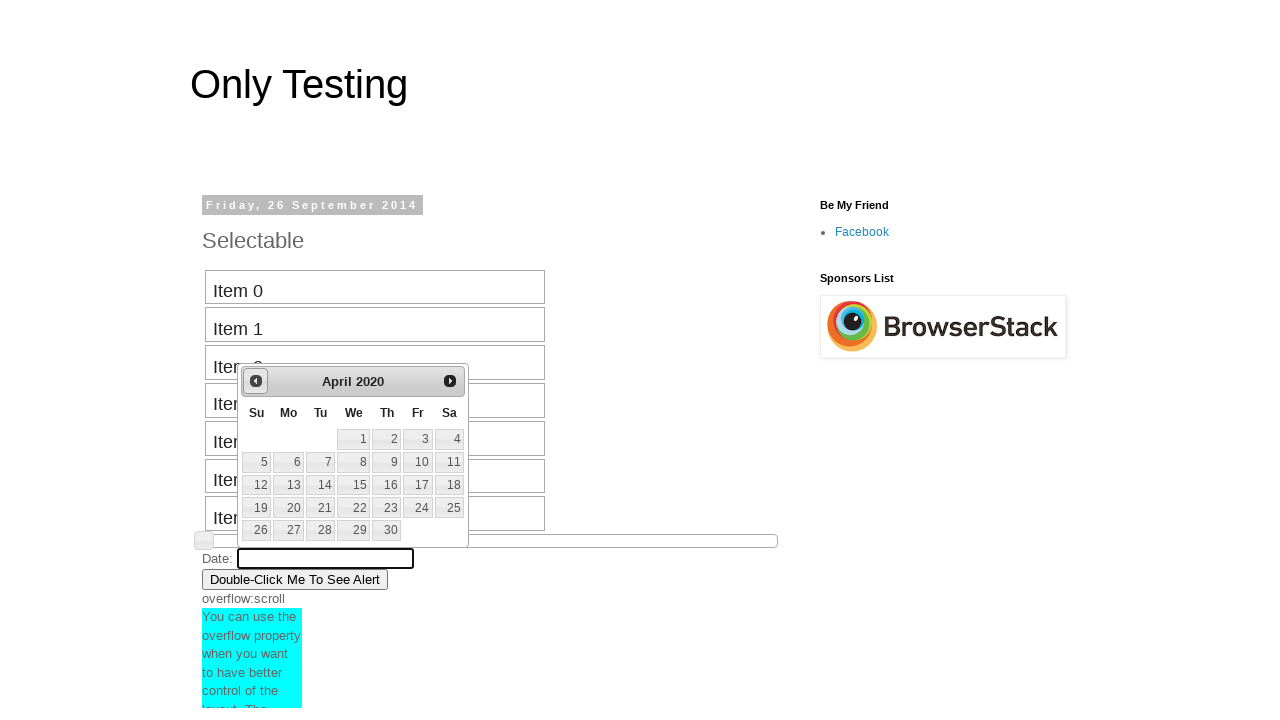

Clicked previous button to navigate backward in date picker (current: April 2020) at (256, 381) on #ui-datepicker-div a.ui-datepicker-prev span
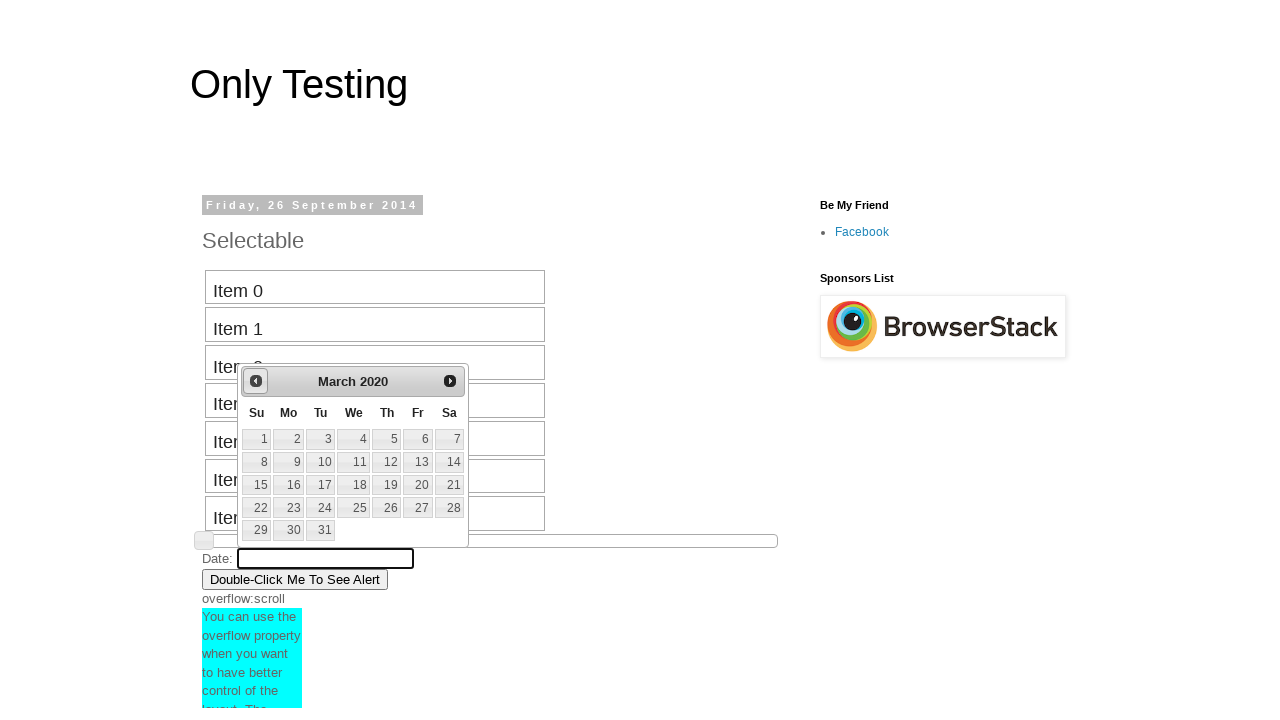

Date picker month selector is visible
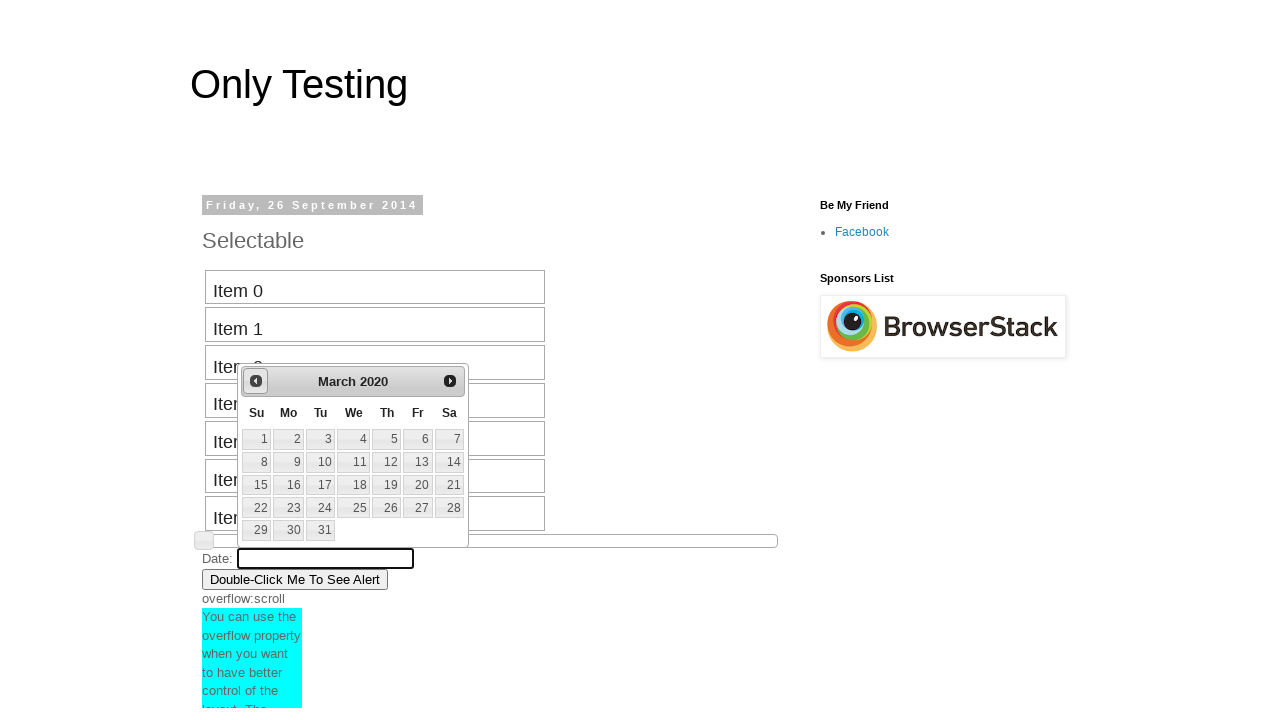

Retrieved current month from date picker: March
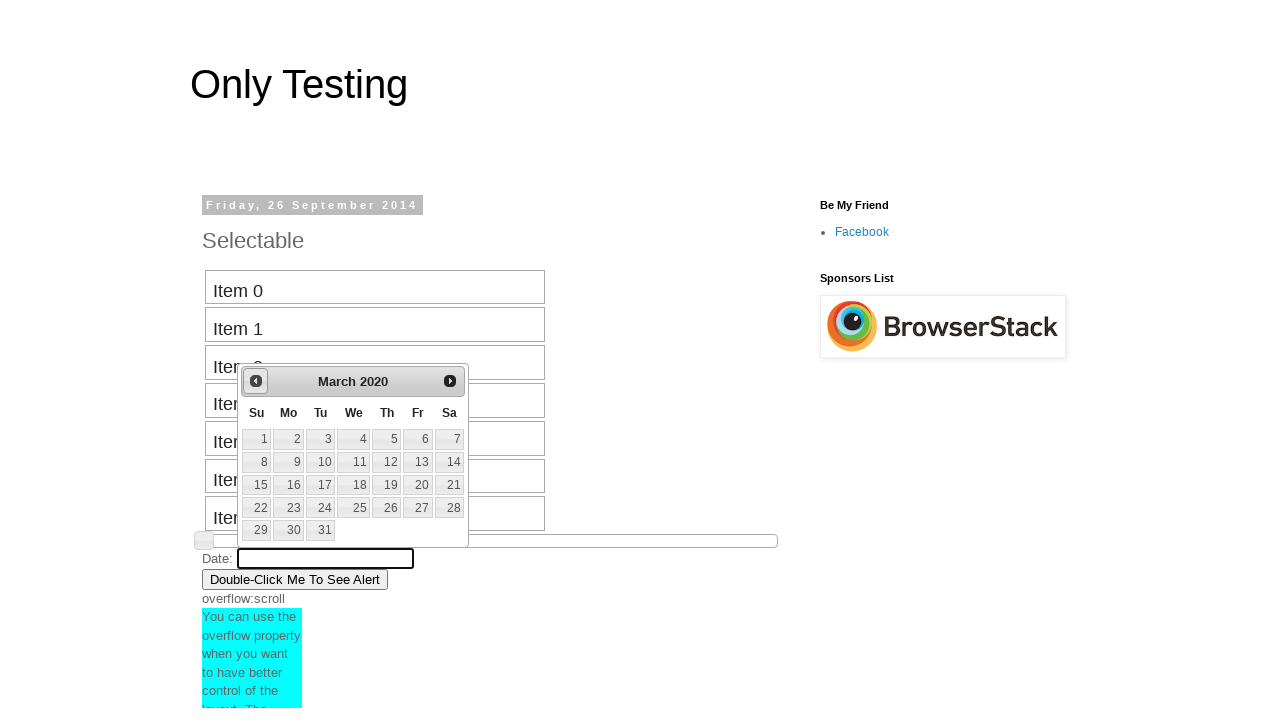

Retrieved current year from date picker: 2020
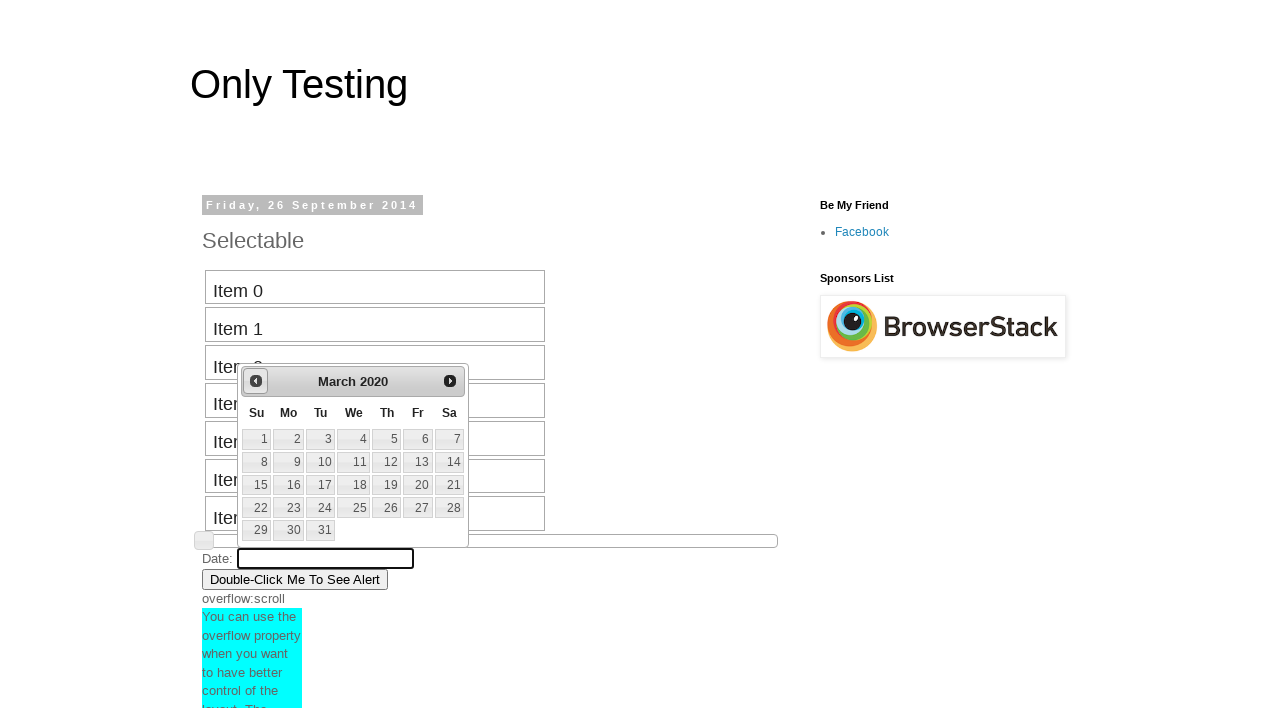

Clicked previous button to navigate backward in date picker (current: March 2020) at (256, 381) on #ui-datepicker-div a.ui-datepicker-prev span
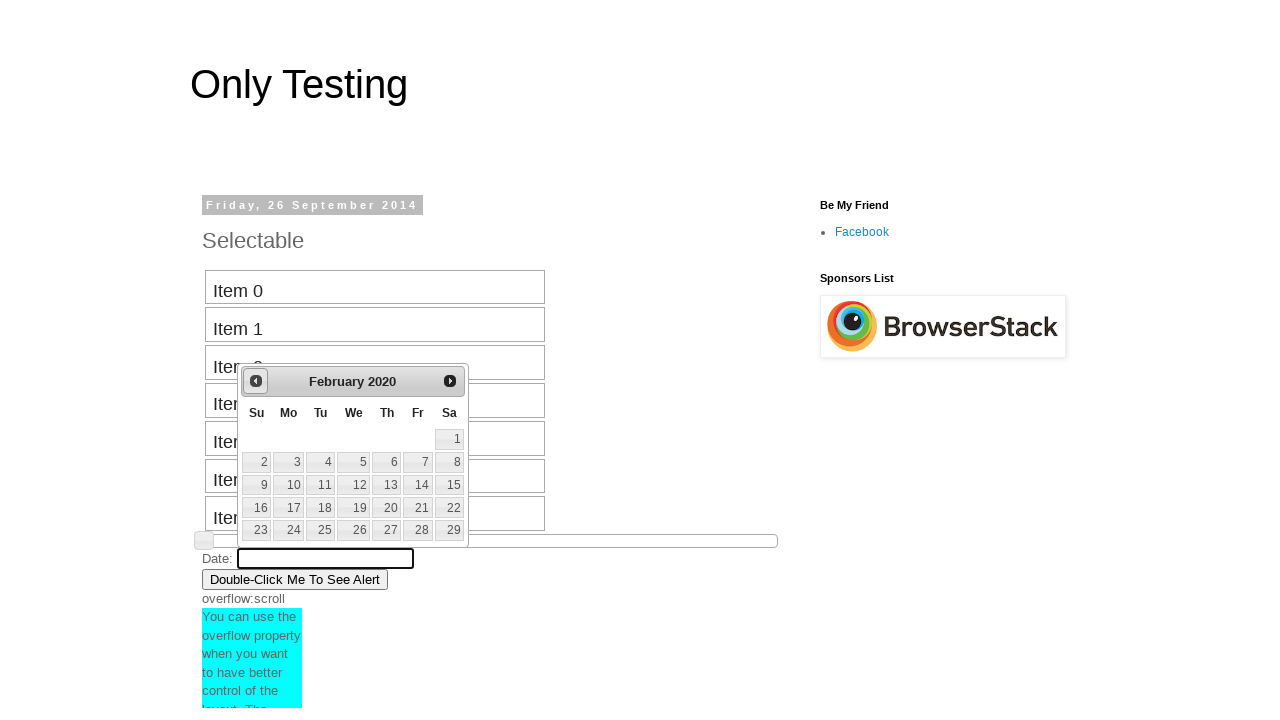

Date picker month selector is visible
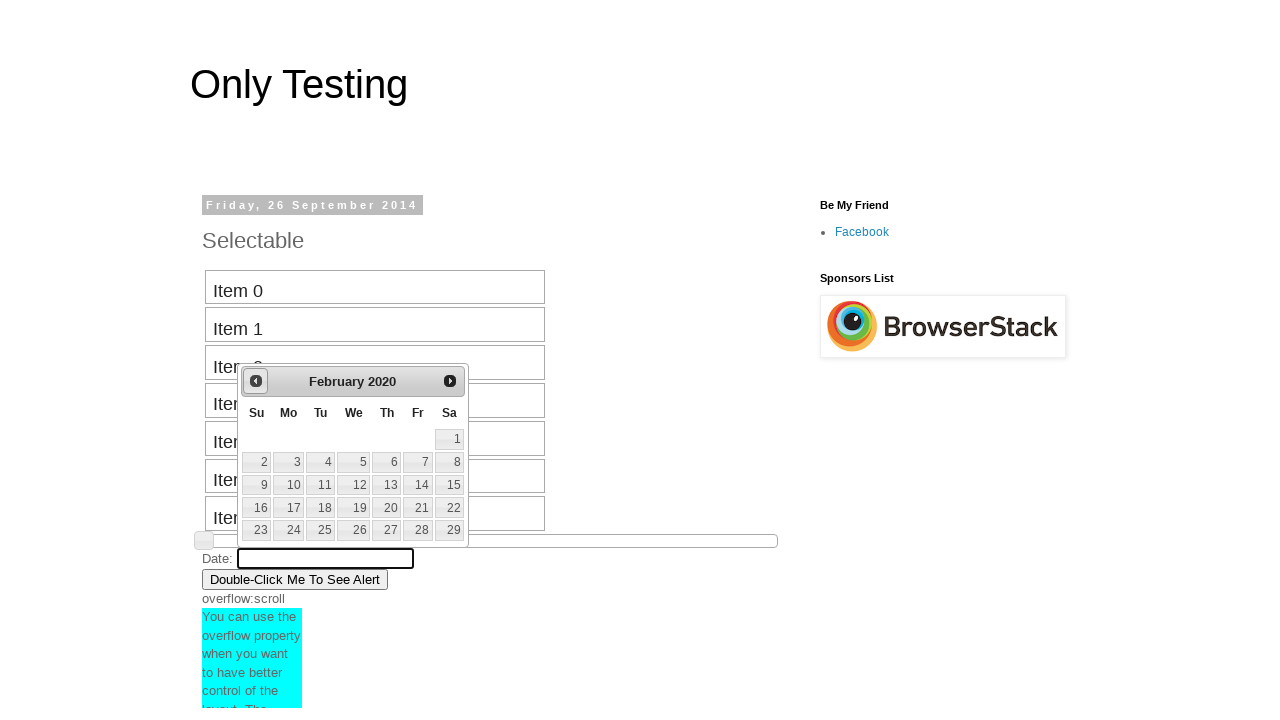

Retrieved current month from date picker: February
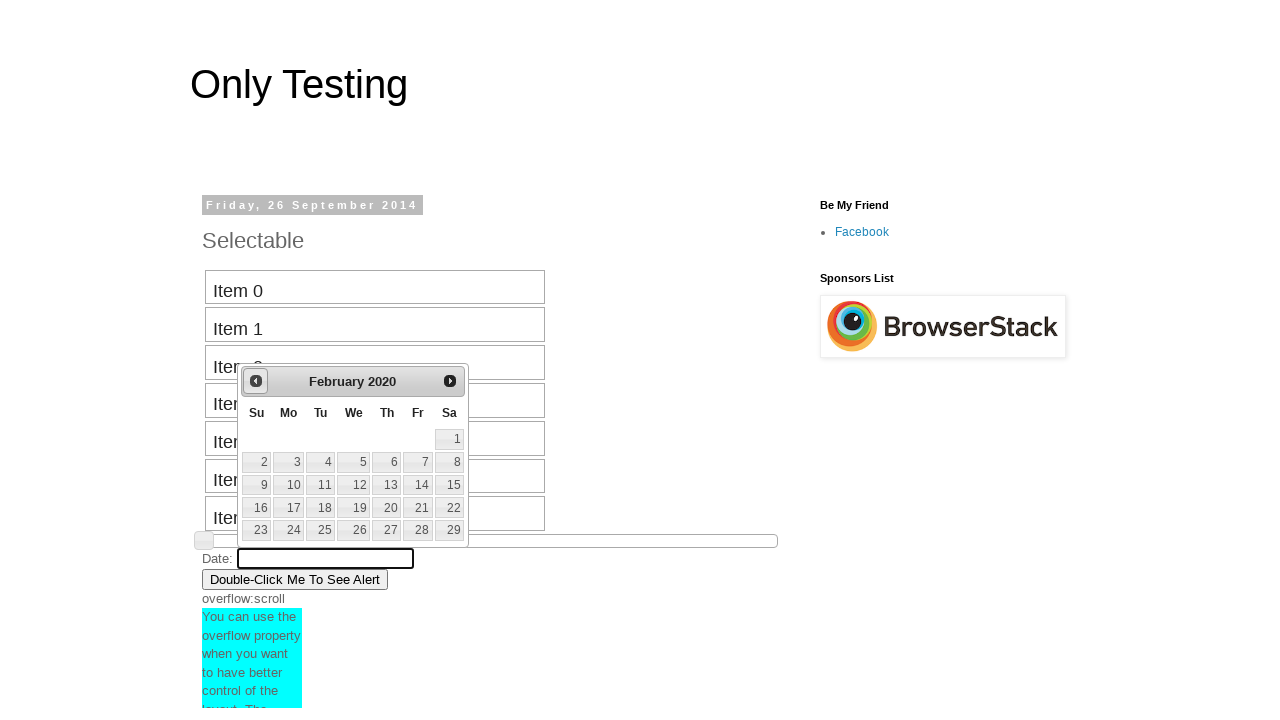

Retrieved current year from date picker: 2020
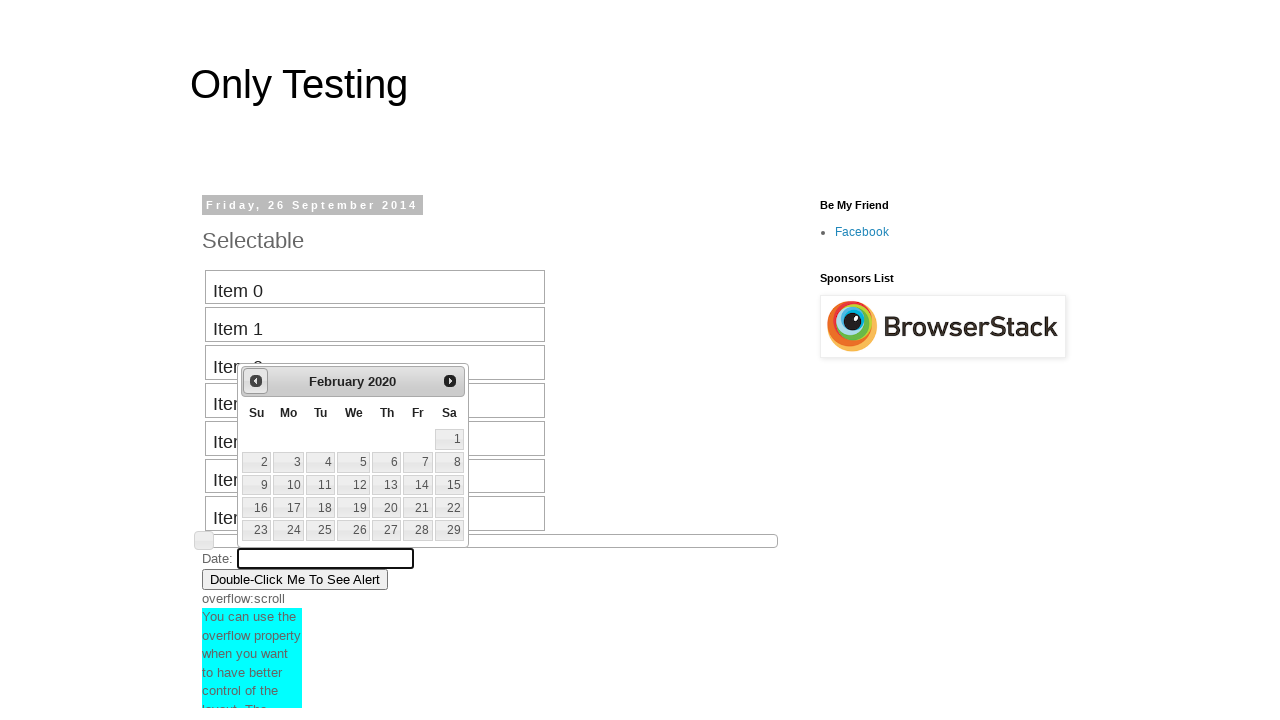

Clicked previous button to navigate backward in date picker (current: February 2020) at (256, 381) on #ui-datepicker-div a.ui-datepicker-prev span
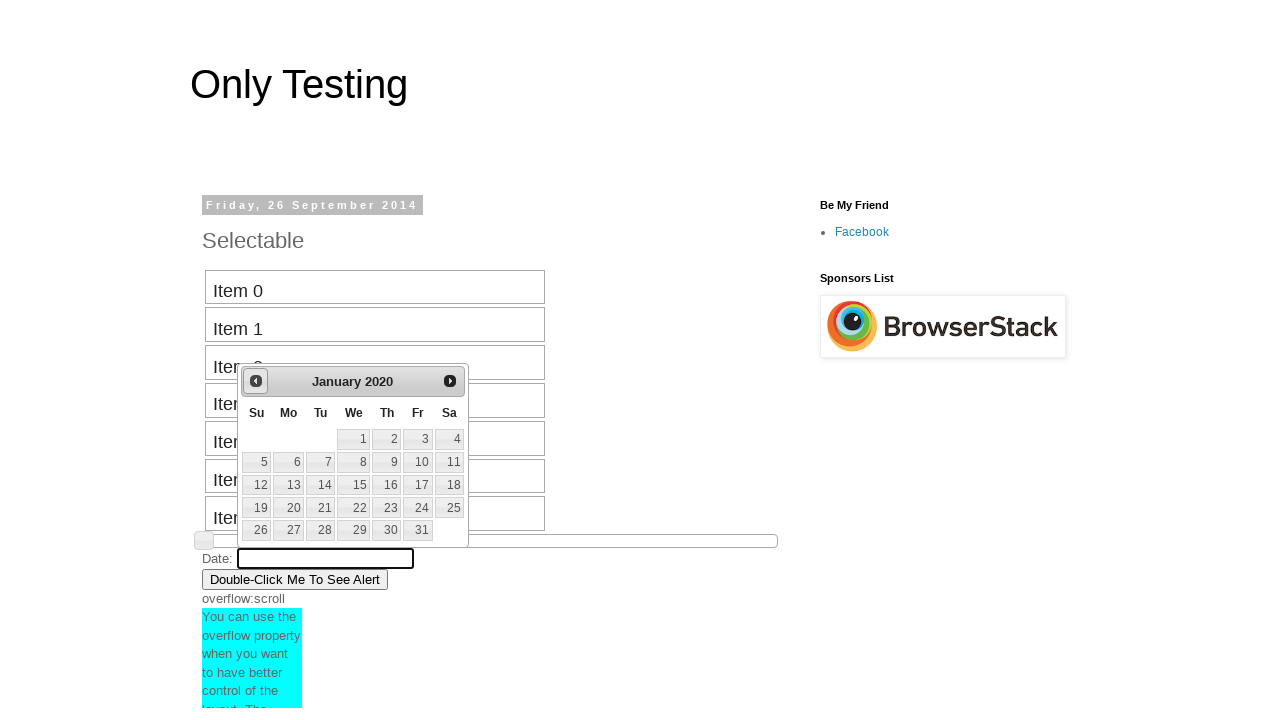

Date picker month selector is visible
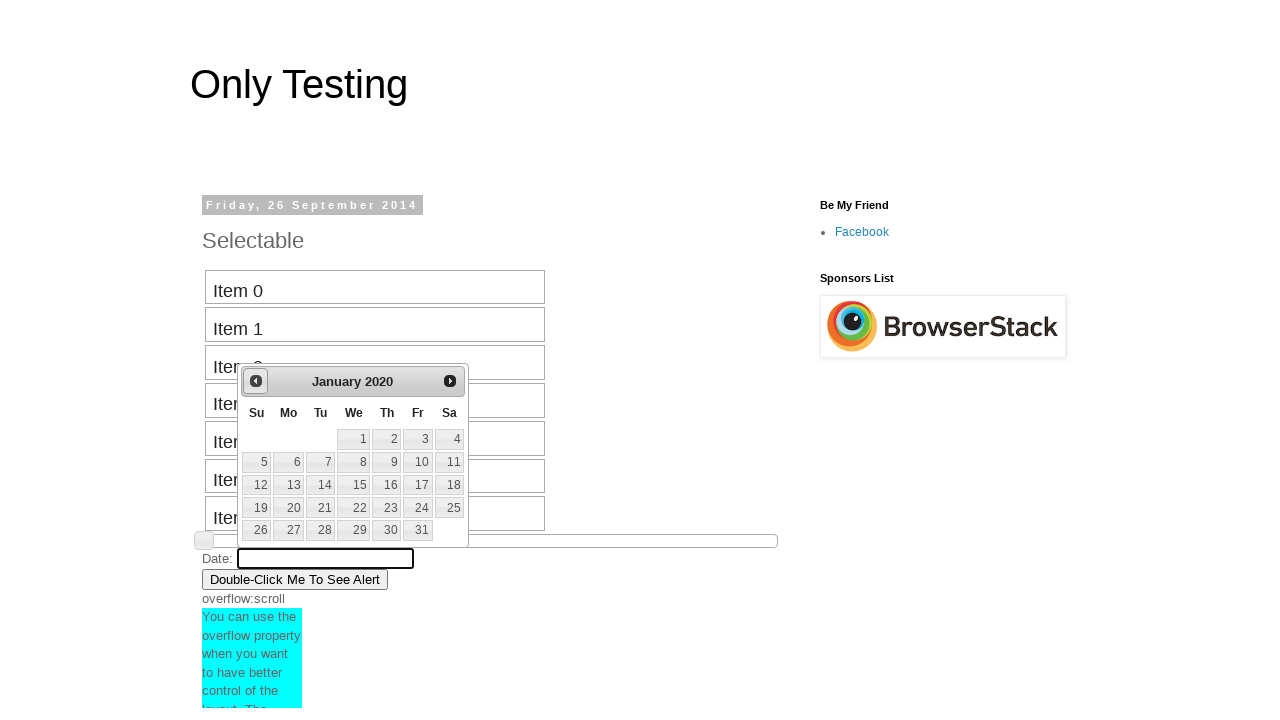

Retrieved current month from date picker: January
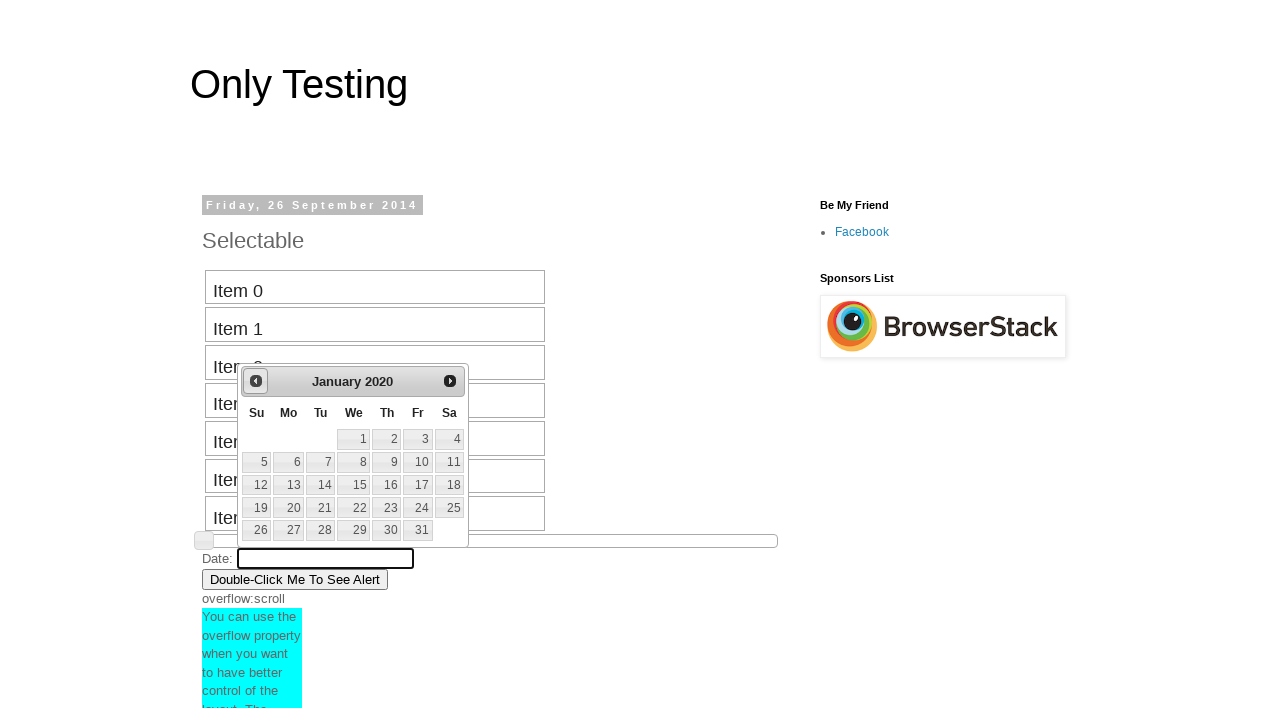

Retrieved current year from date picker: 2020
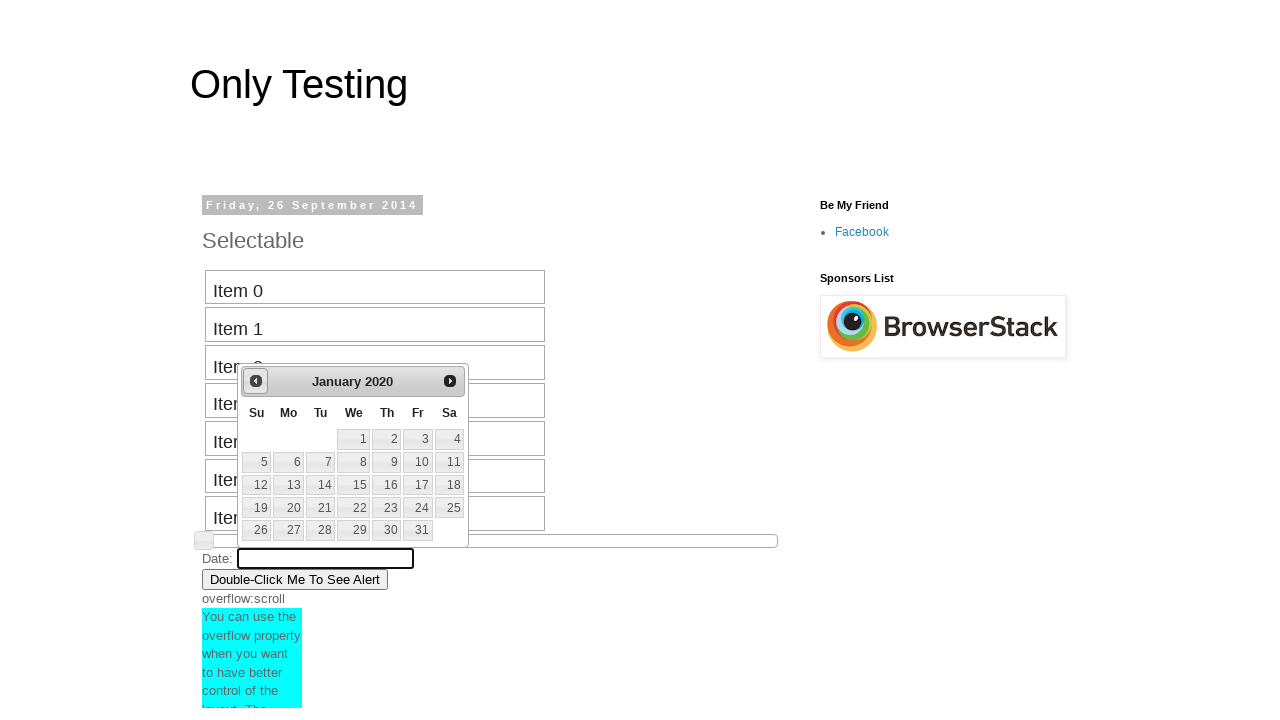

Clicked previous button to navigate backward in date picker (current: January 2020) at (256, 381) on #ui-datepicker-div a.ui-datepicker-prev span
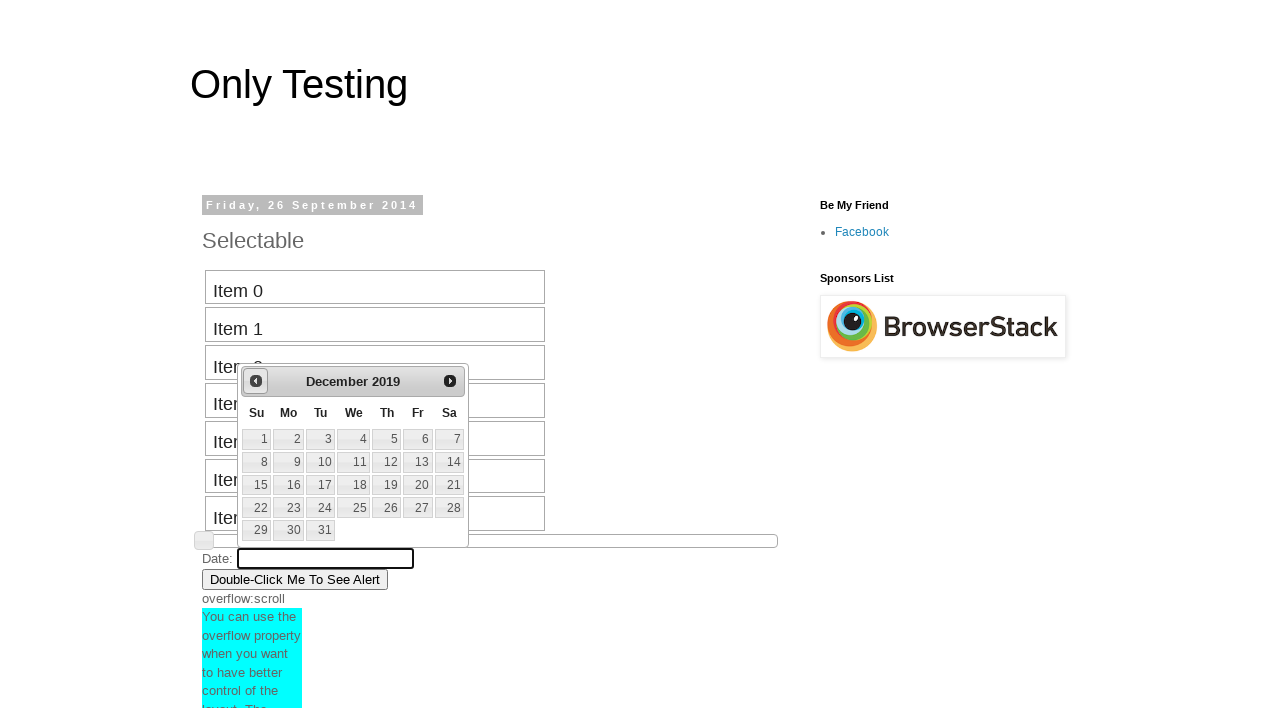

Date picker month selector is visible
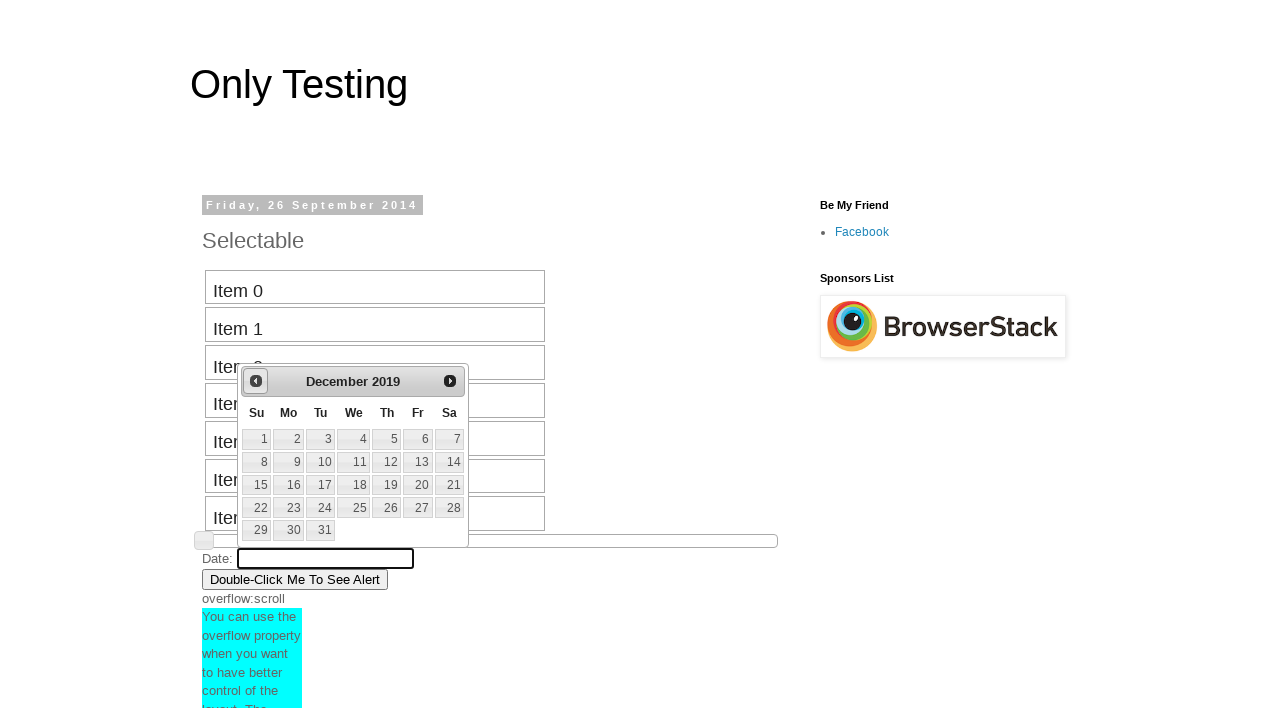

Retrieved current month from date picker: December
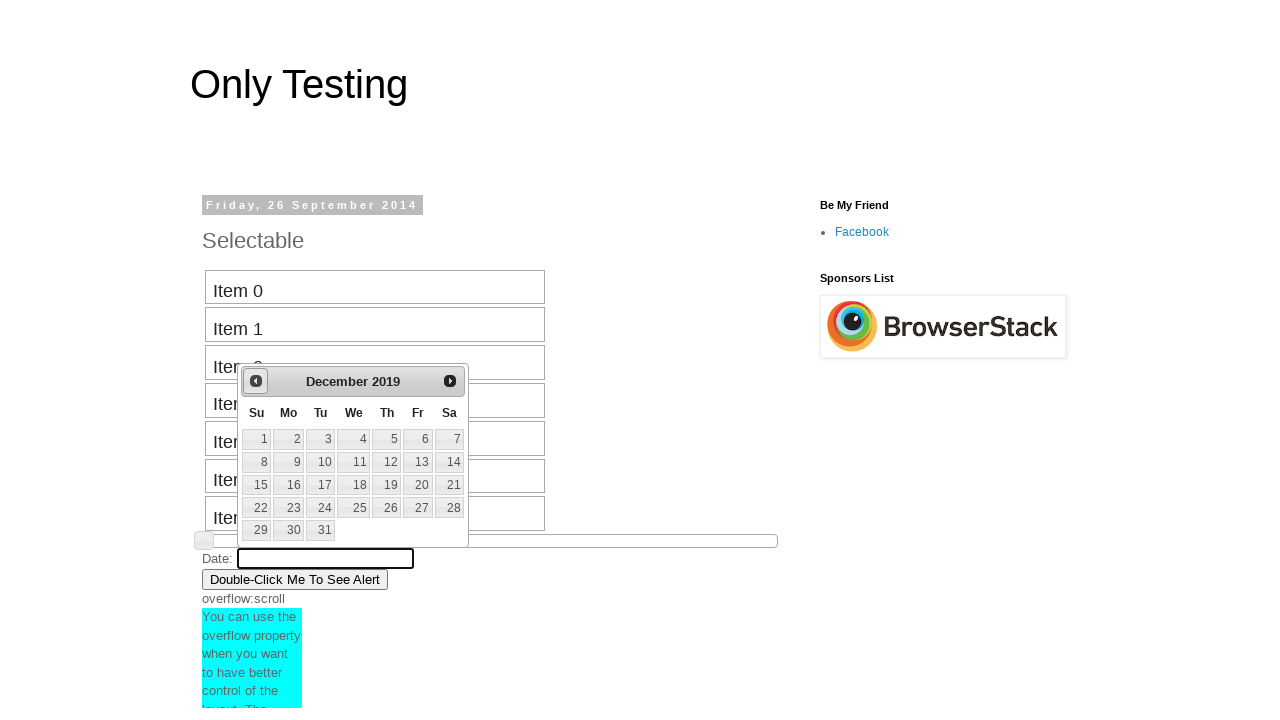

Retrieved current year from date picker: 2019
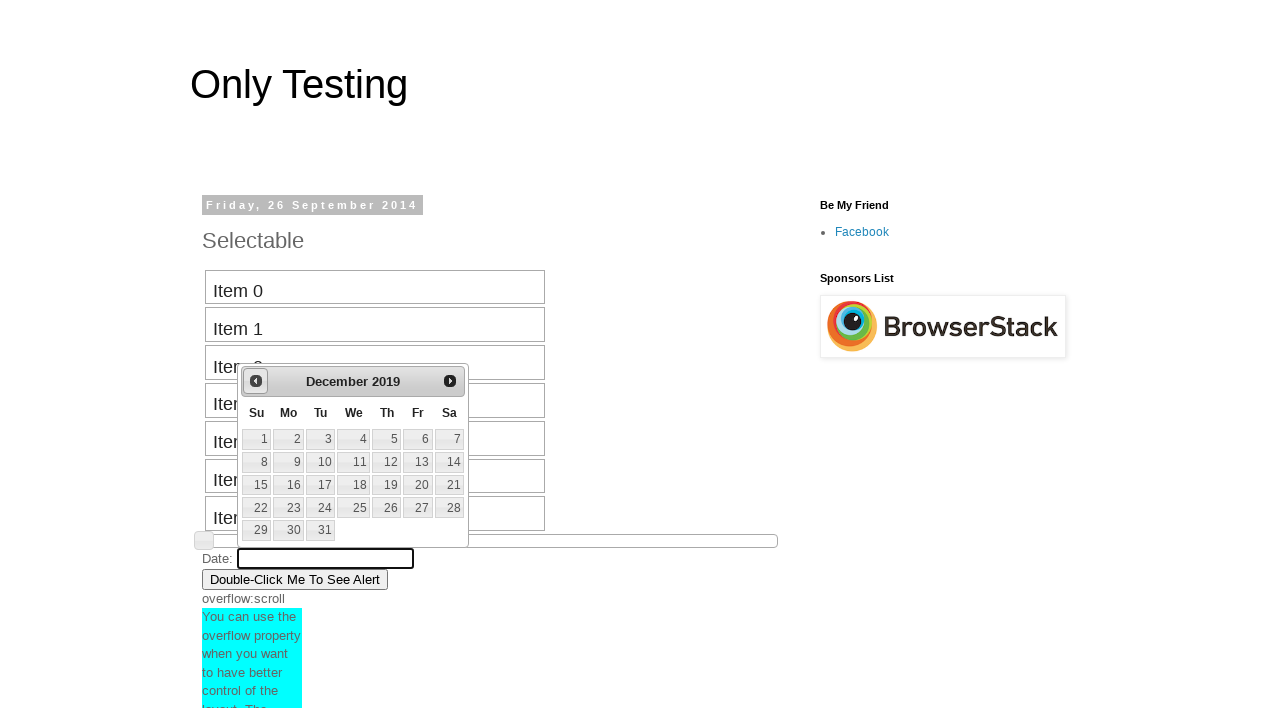

Clicked previous button to navigate backward in date picker (current: December 2019) at (256, 381) on #ui-datepicker-div a.ui-datepicker-prev span
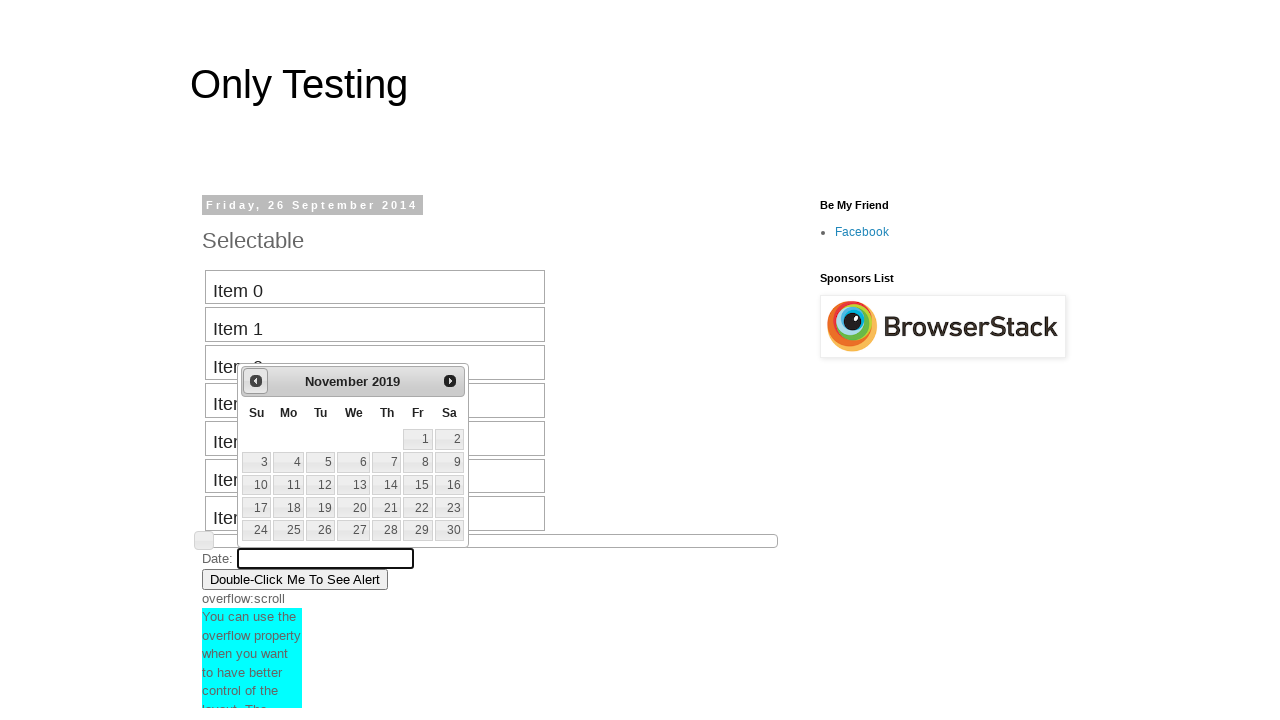

Date picker month selector is visible
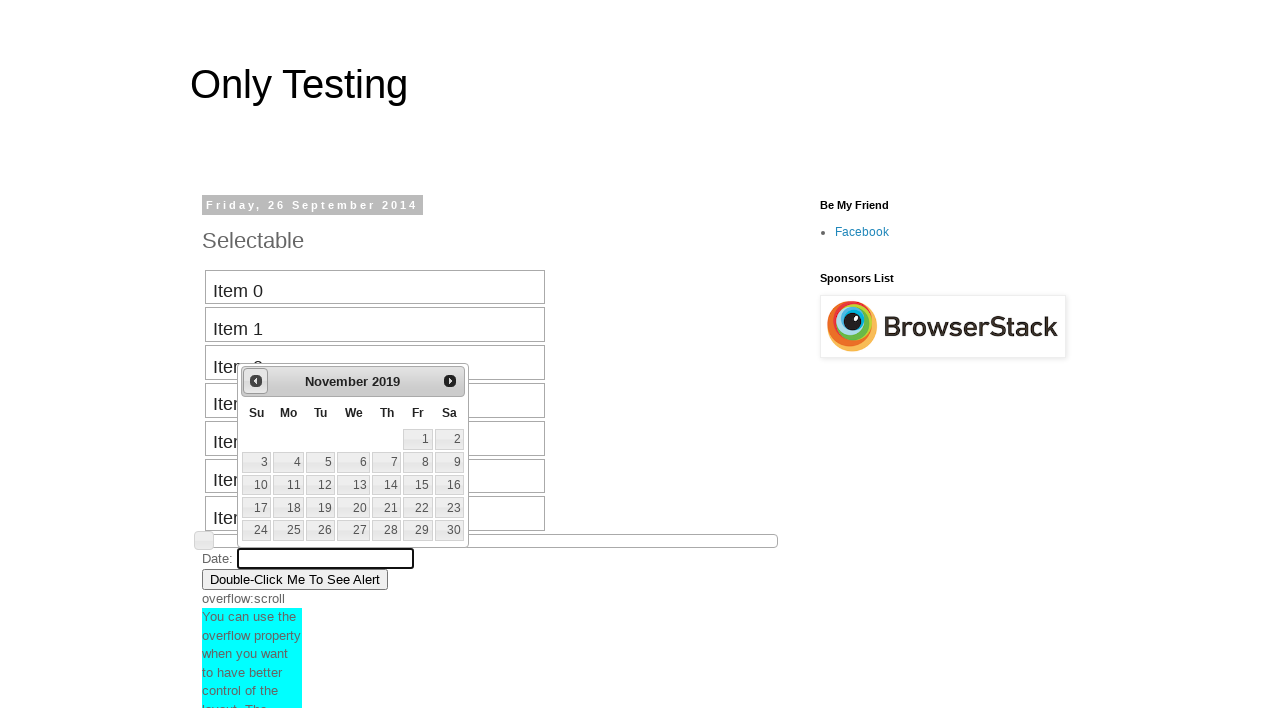

Retrieved current month from date picker: November
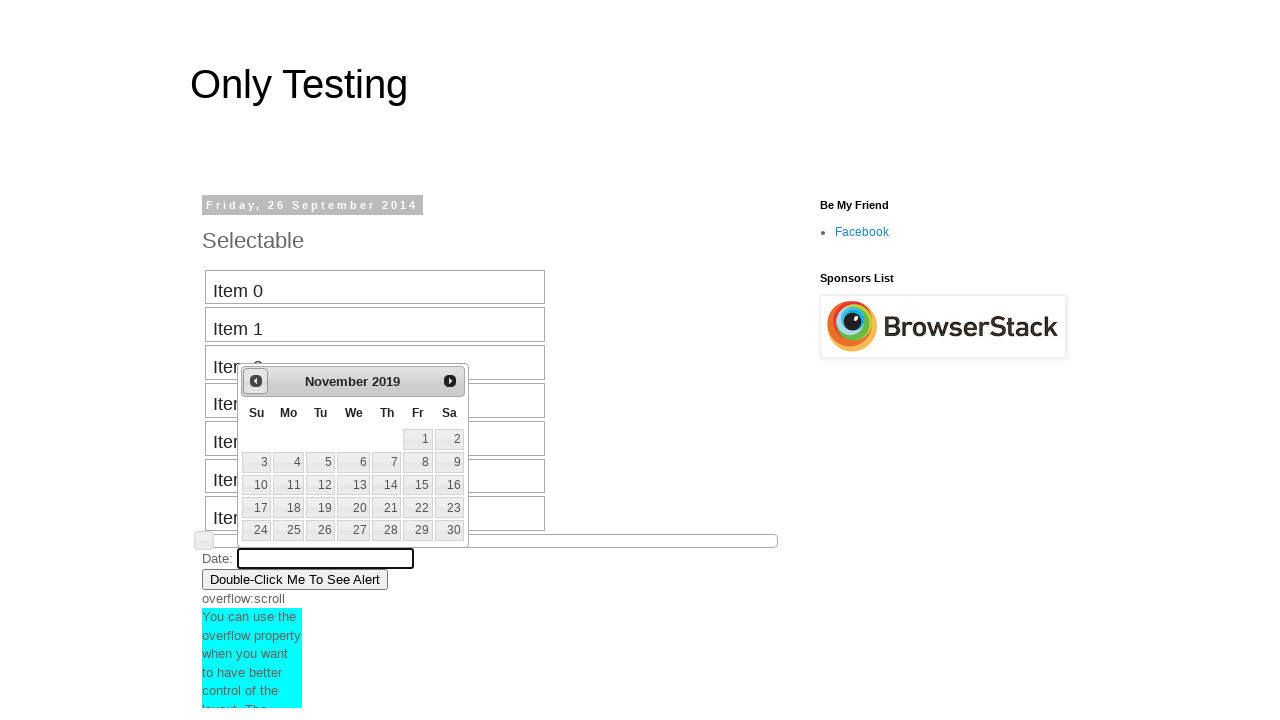

Retrieved current year from date picker: 2019
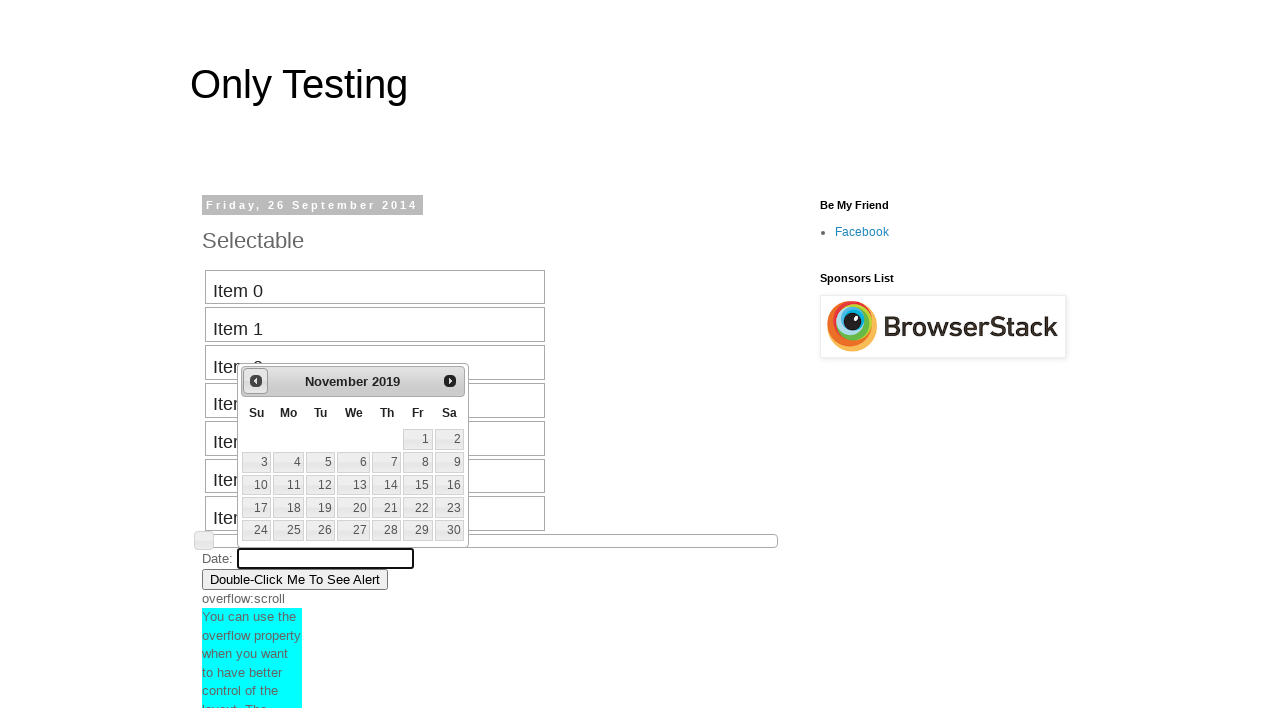

Clicked previous button to navigate backward in date picker (current: November 2019) at (256, 381) on #ui-datepicker-div a.ui-datepicker-prev span
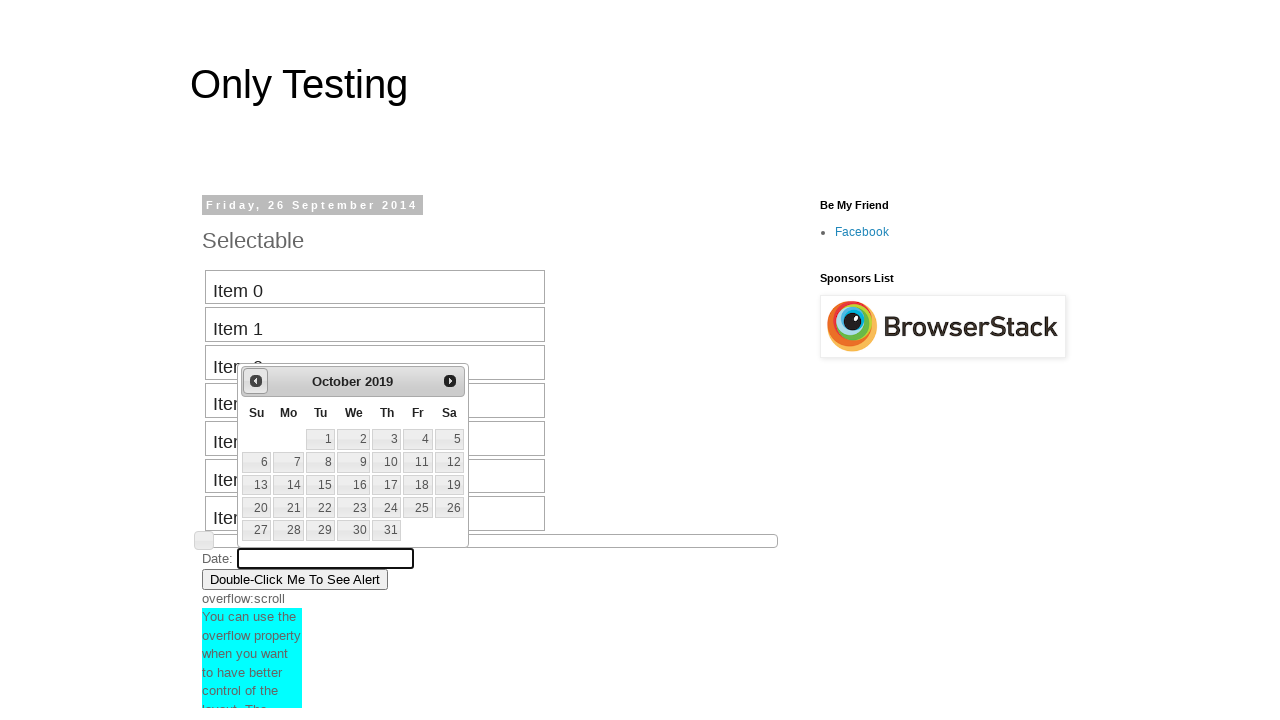

Date picker month selector is visible
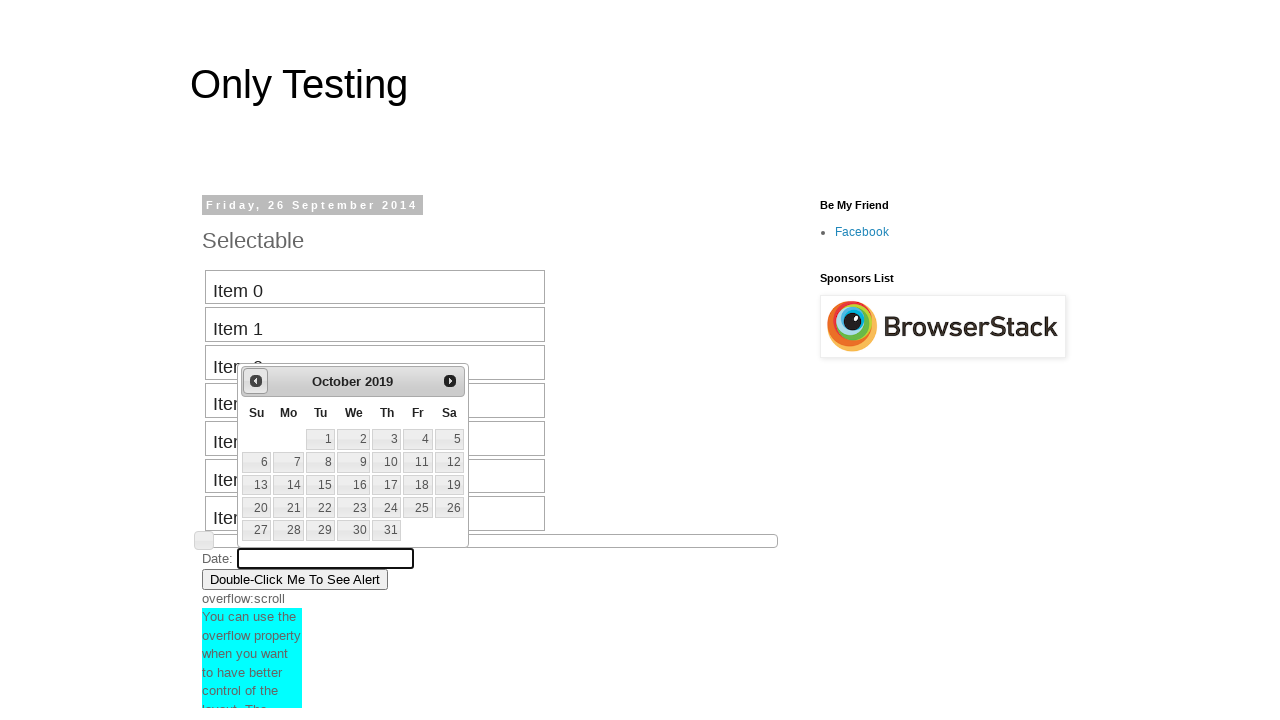

Retrieved current month from date picker: October
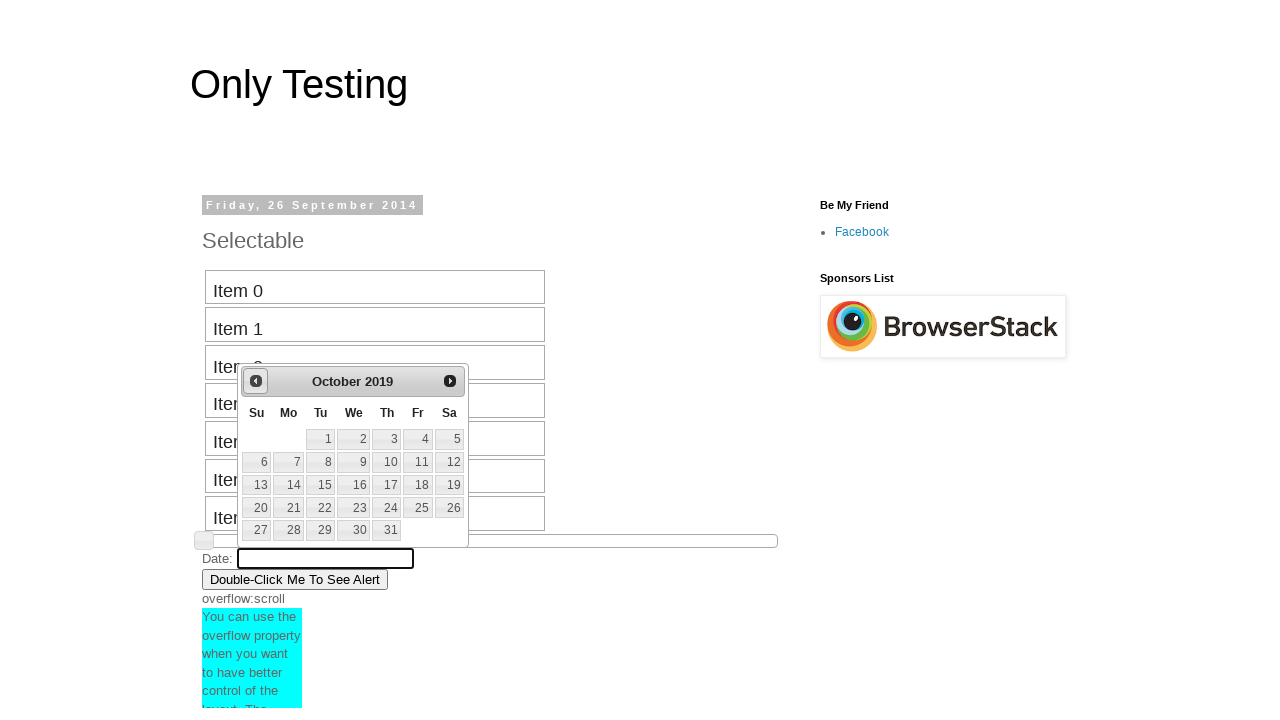

Retrieved current year from date picker: 2019
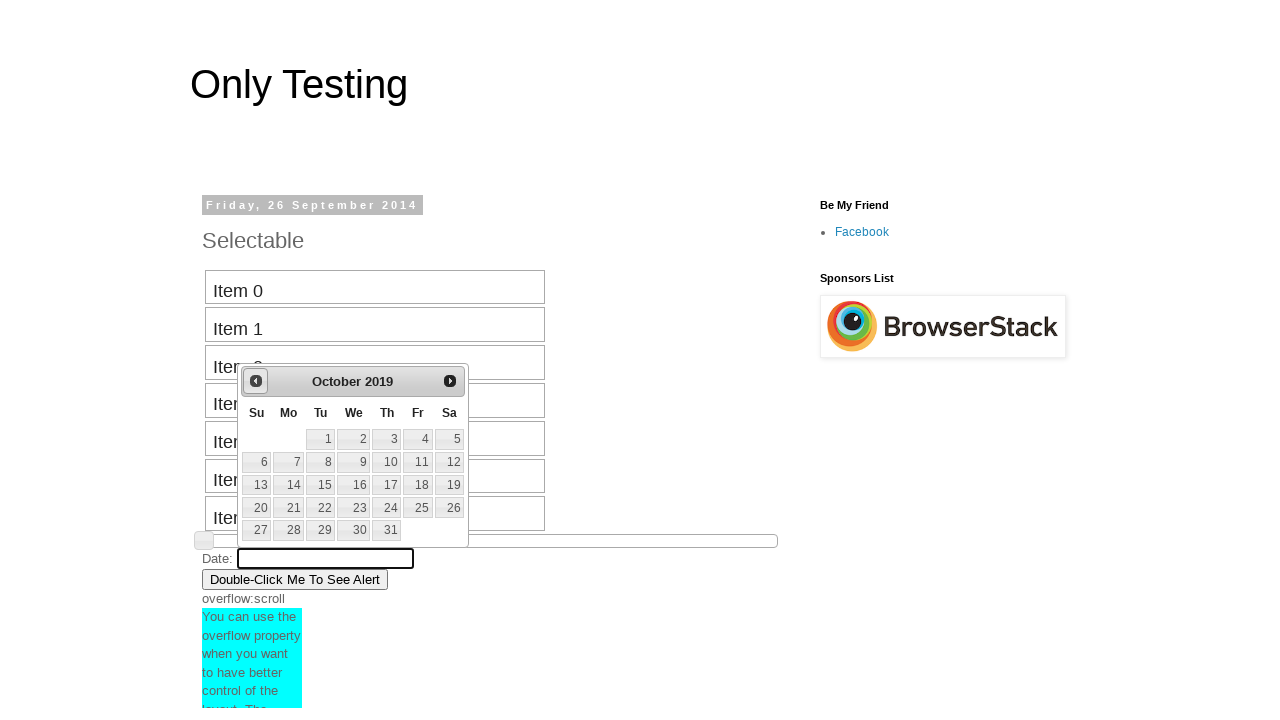

Clicked previous button to navigate backward in date picker (current: October 2019) at (256, 381) on #ui-datepicker-div a.ui-datepicker-prev span
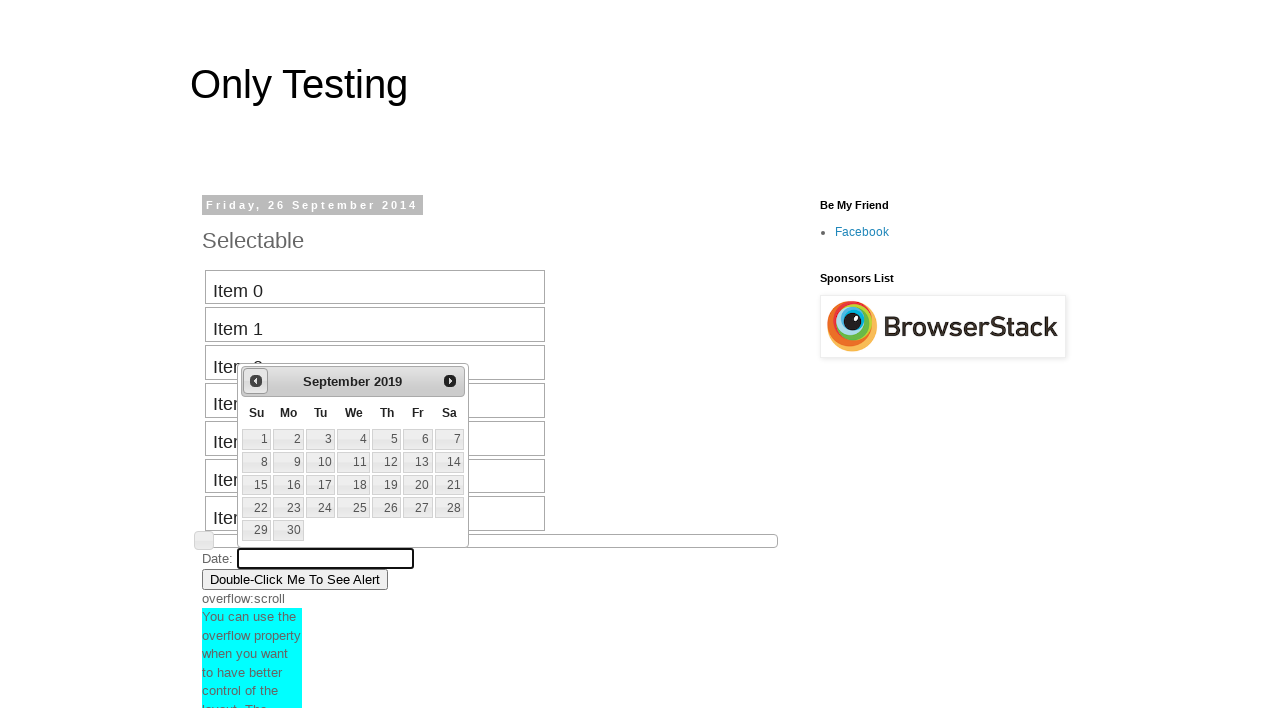

Date picker month selector is visible
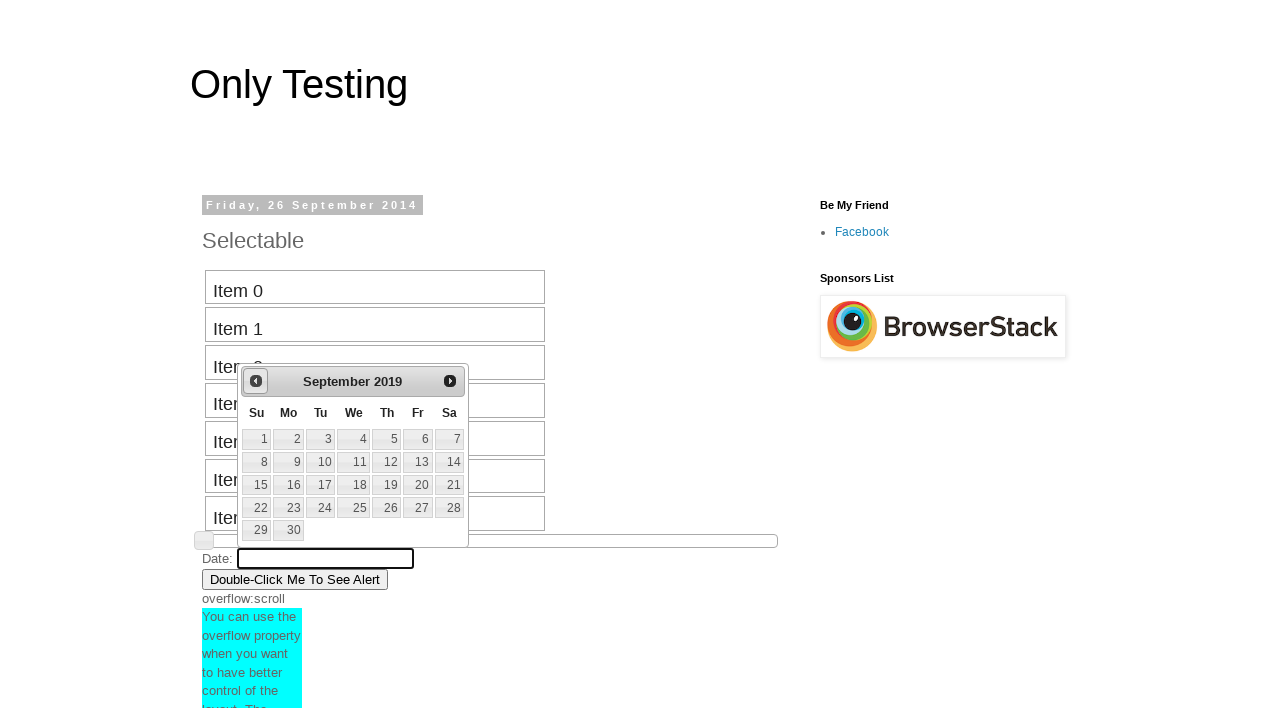

Retrieved current month from date picker: September
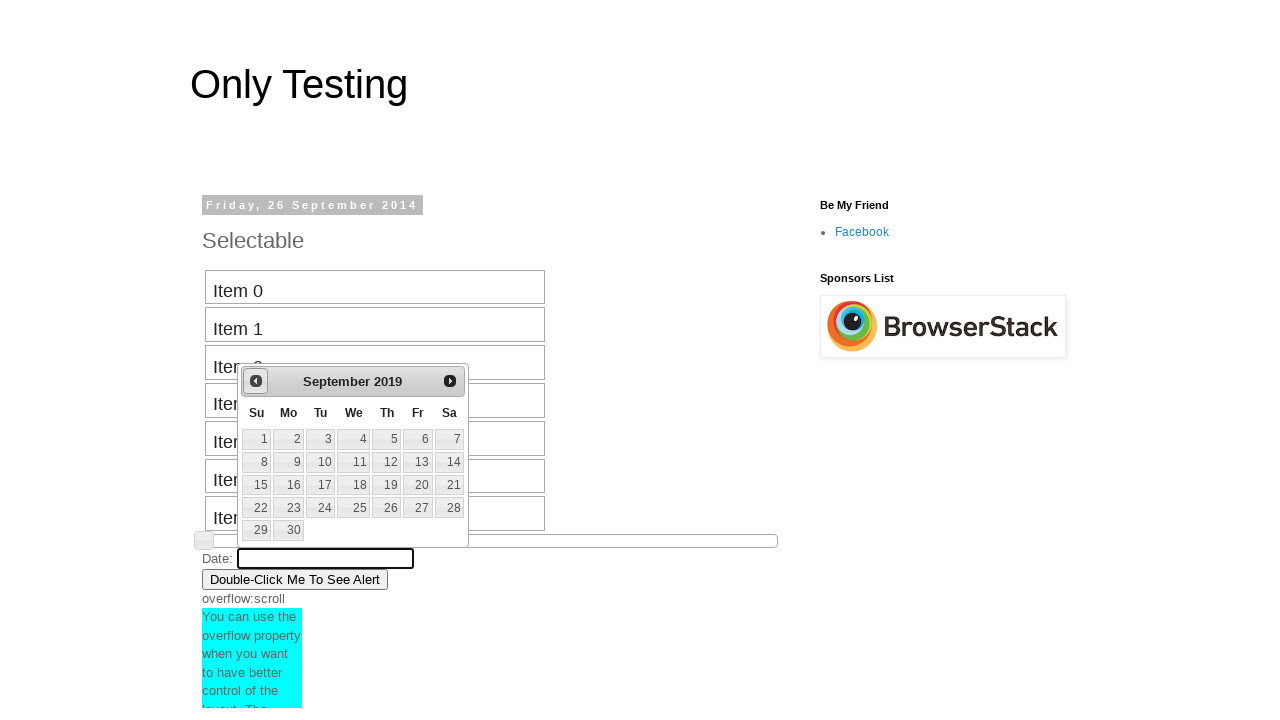

Retrieved current year from date picker: 2019
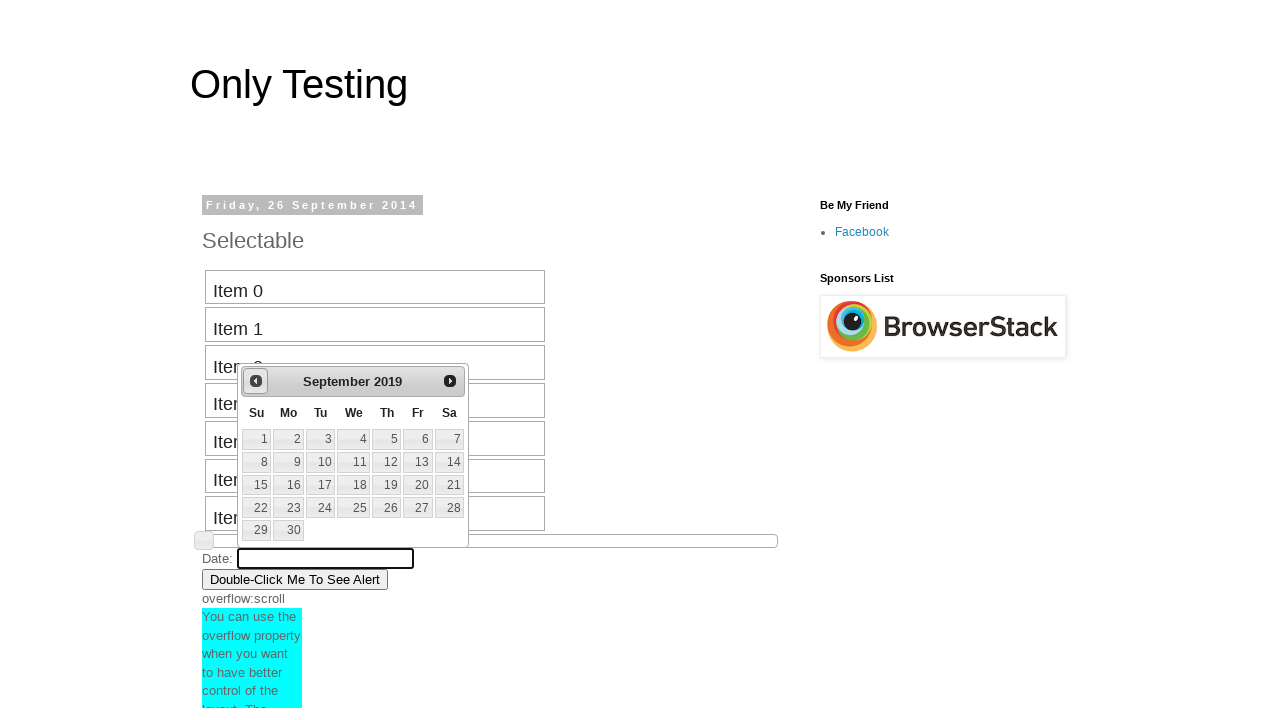

Clicked previous button to navigate backward in date picker (current: September 2019) at (256, 381) on #ui-datepicker-div a.ui-datepicker-prev span
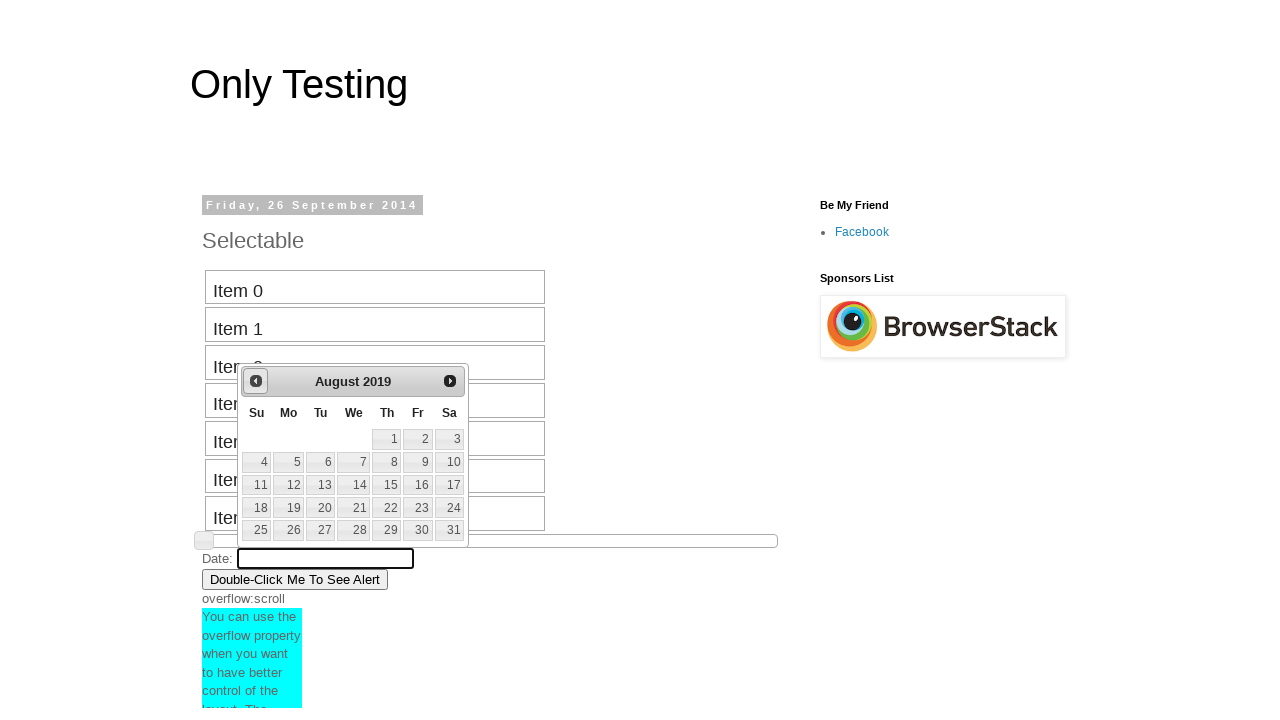

Date picker month selector is visible
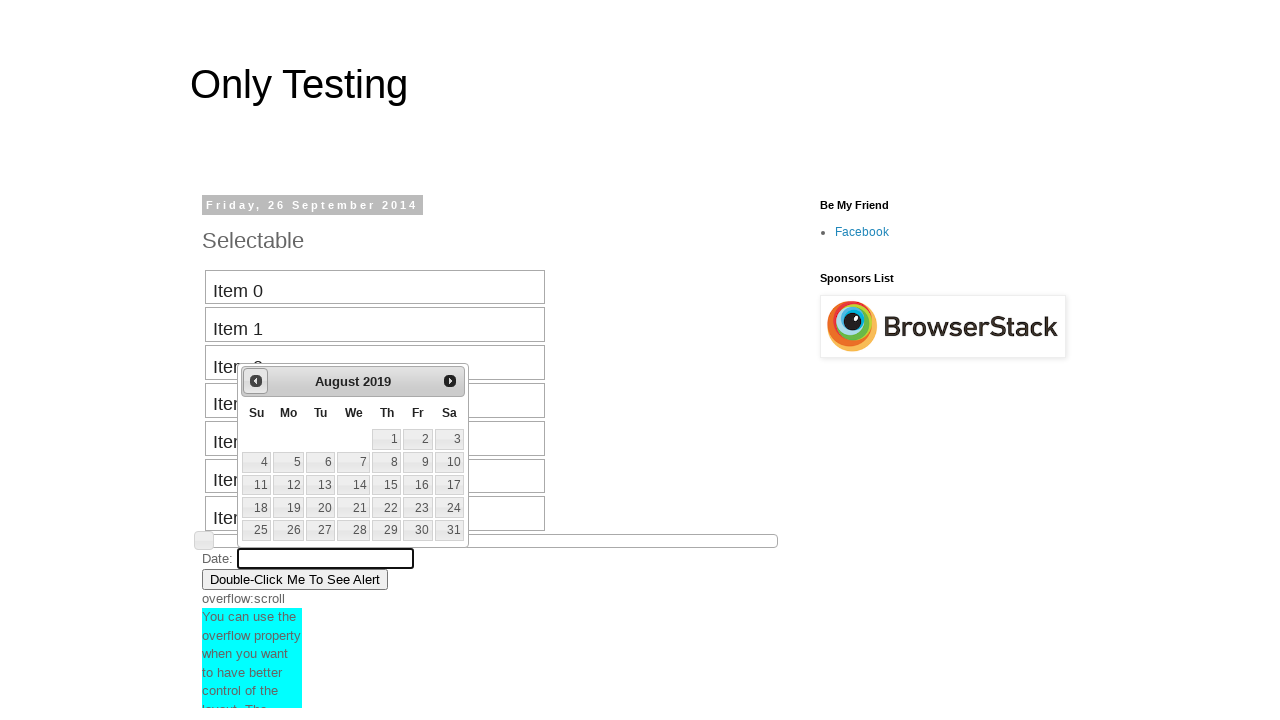

Retrieved current month from date picker: August
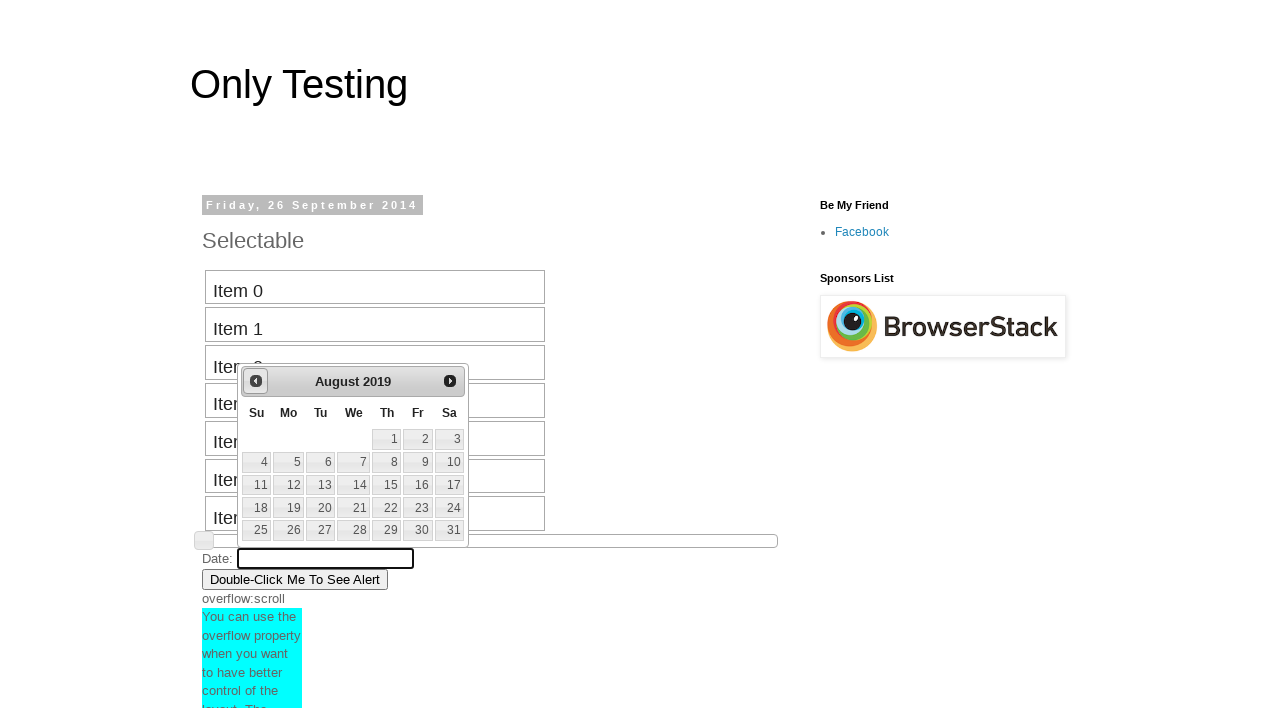

Retrieved current year from date picker: 2019
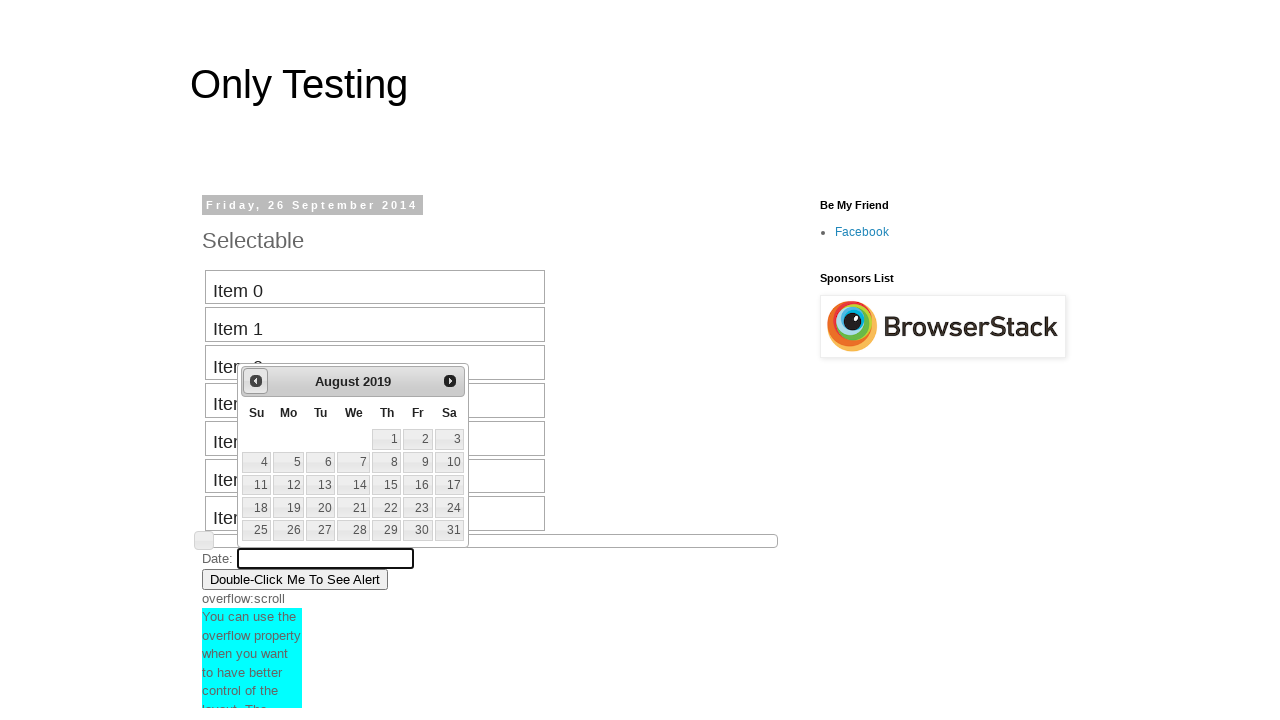

Clicked previous button to navigate backward in date picker (current: August 2019) at (256, 381) on #ui-datepicker-div a.ui-datepicker-prev span
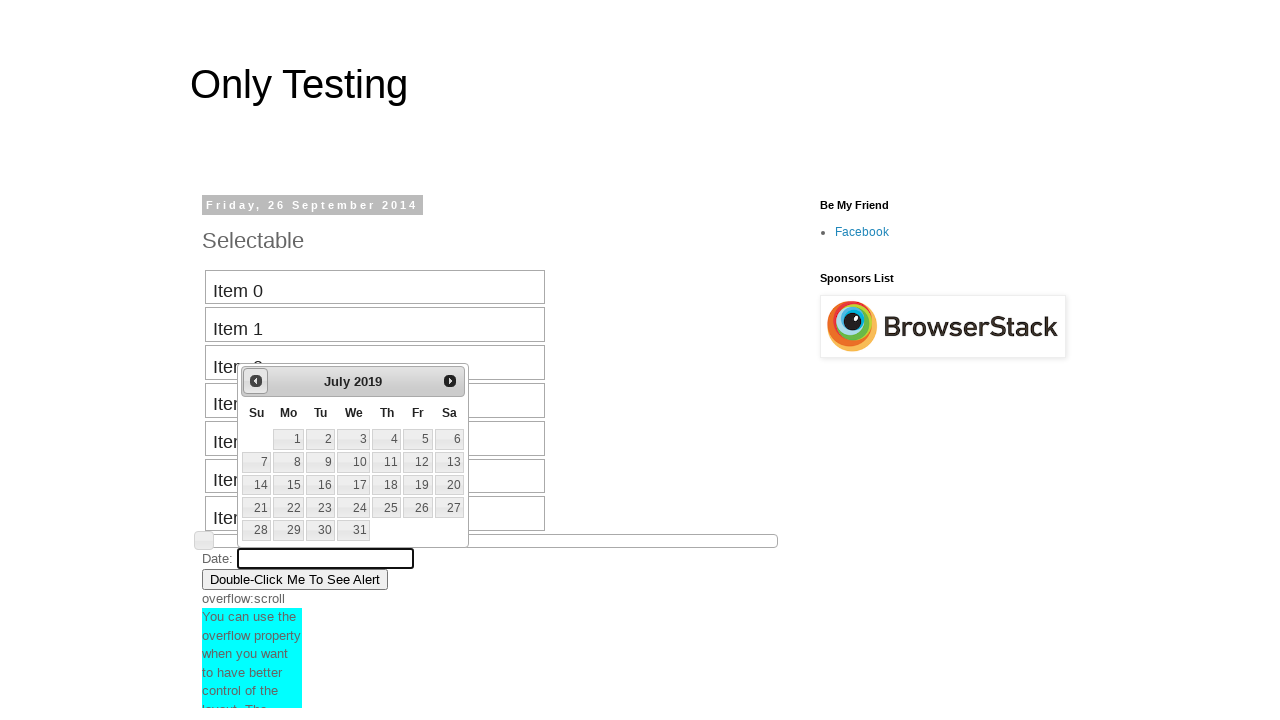

Date picker month selector is visible
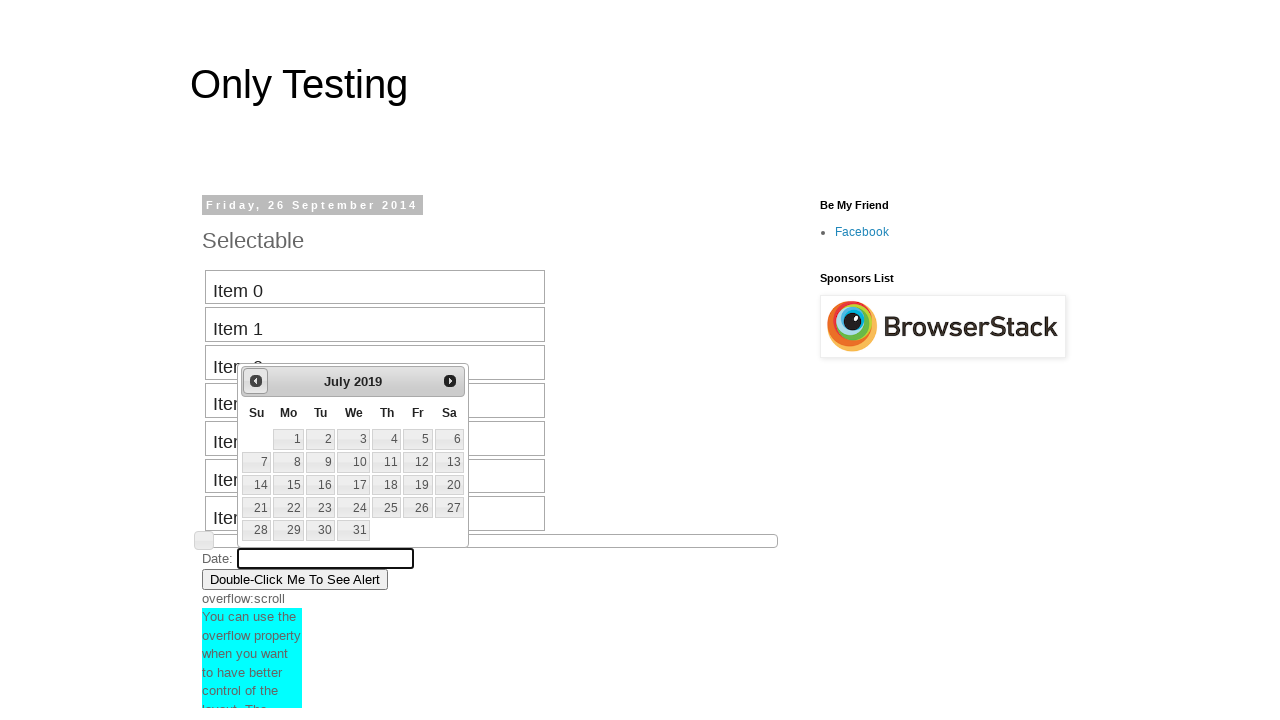

Retrieved current month from date picker: July
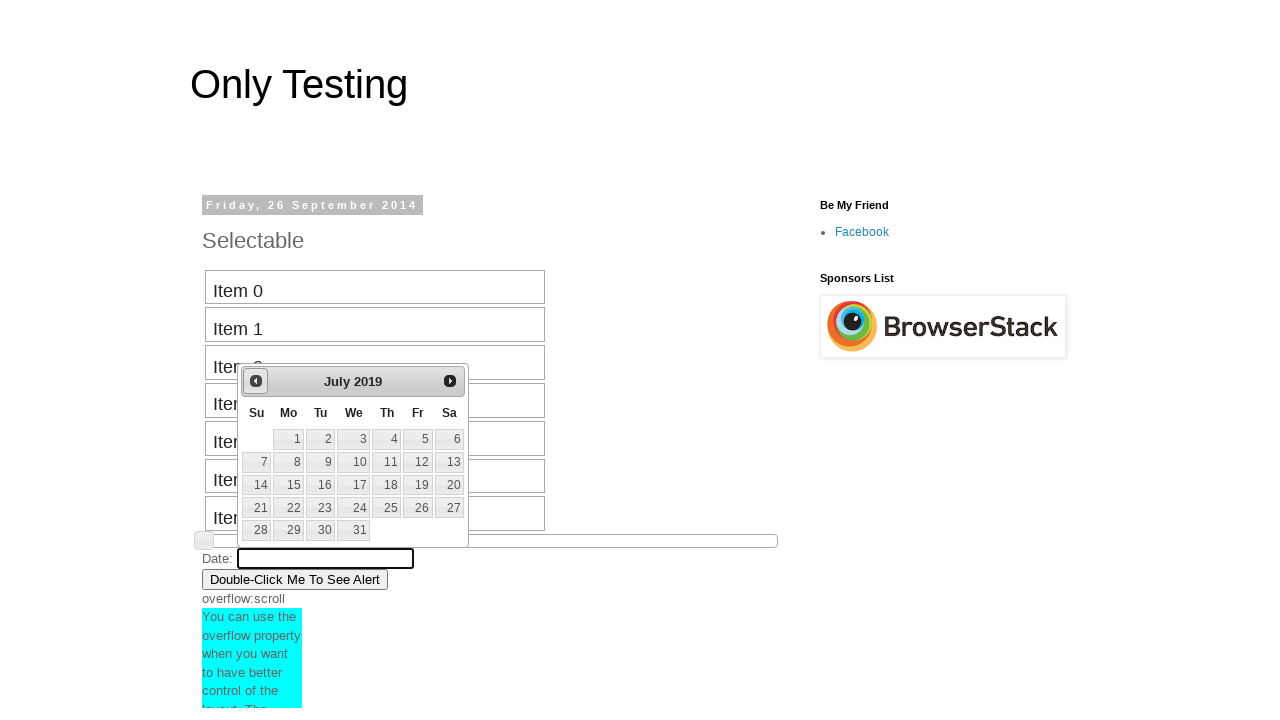

Retrieved current year from date picker: 2019
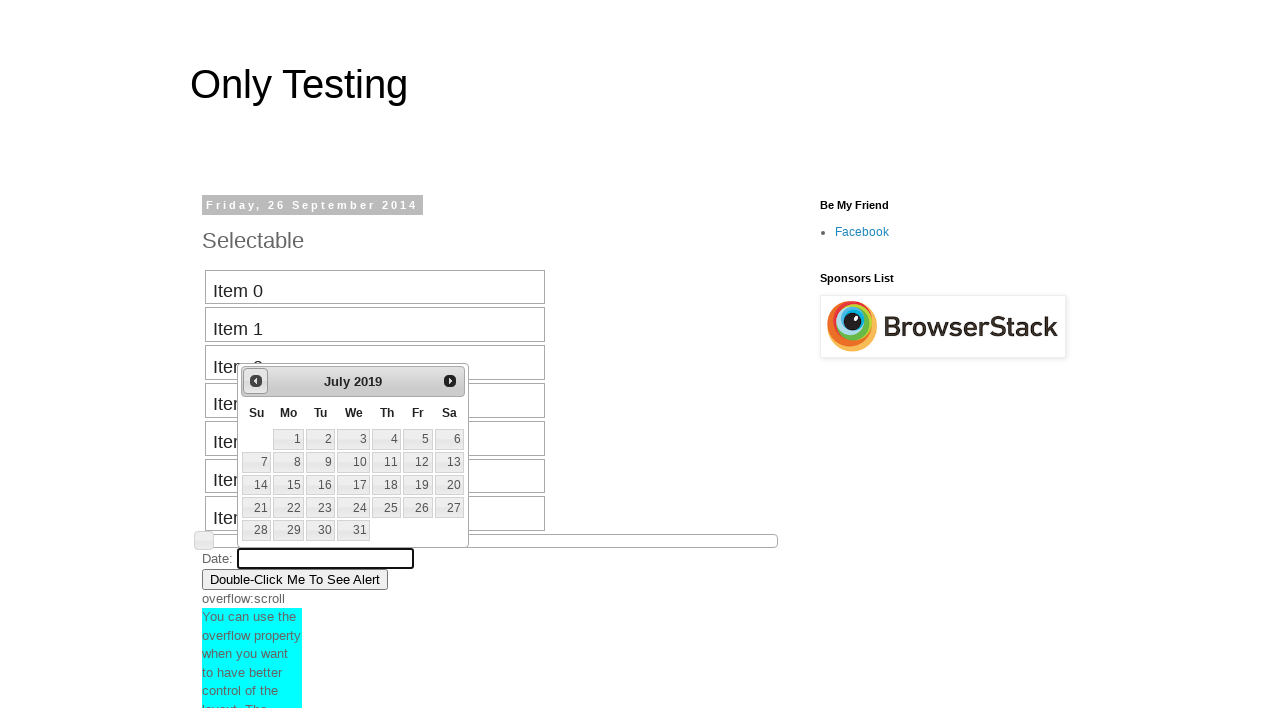

Clicked previous button to navigate backward in date picker (current: July 2019) at (256, 381) on #ui-datepicker-div a.ui-datepicker-prev span
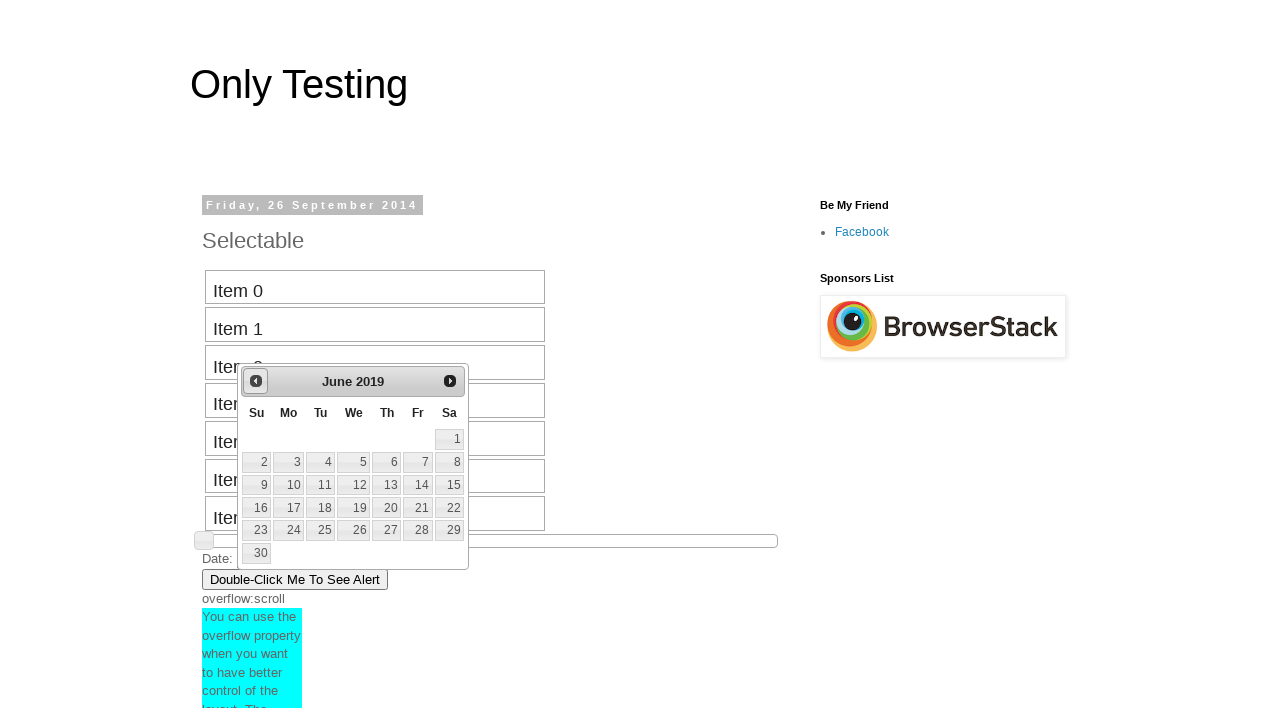

Date picker month selector is visible
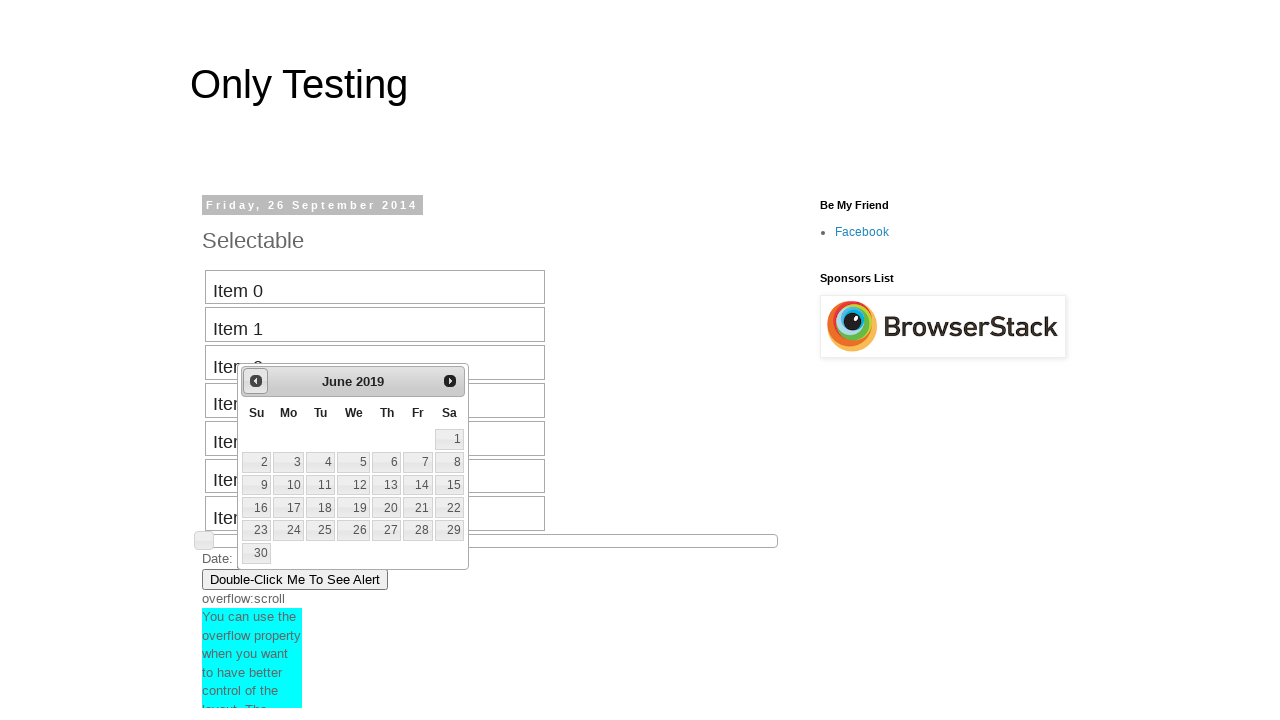

Retrieved current month from date picker: June
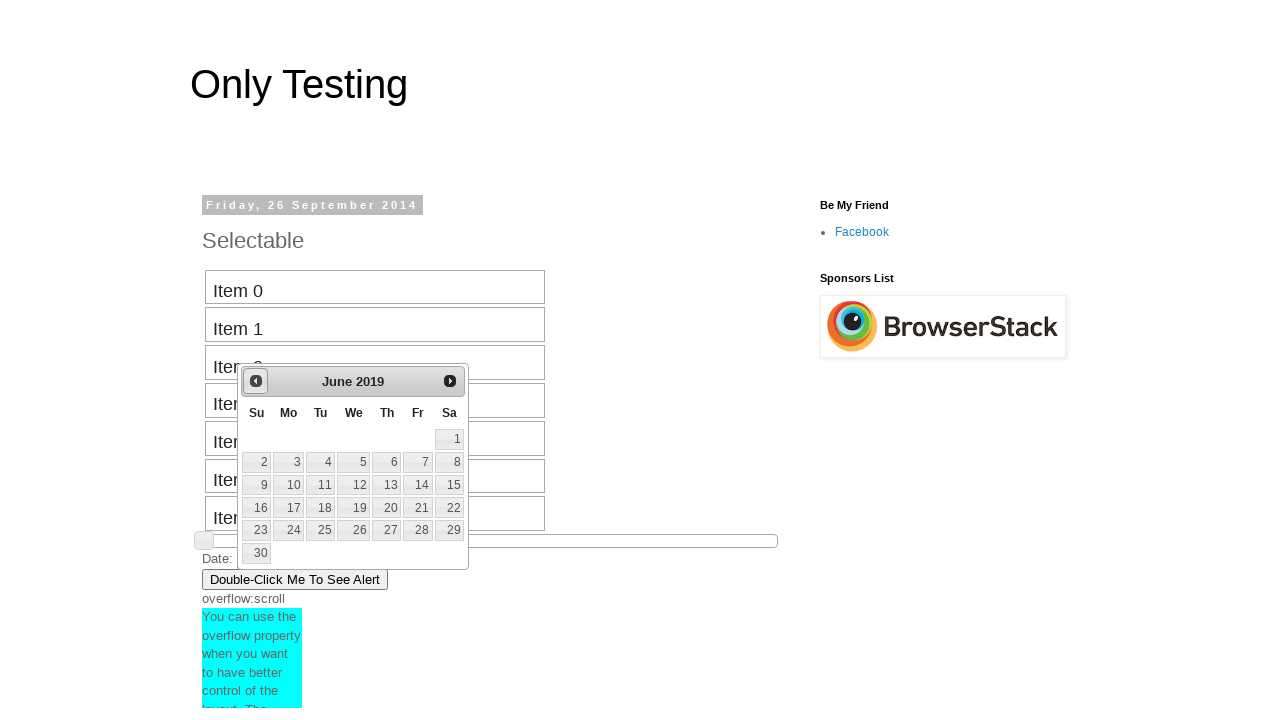

Retrieved current year from date picker: 2019
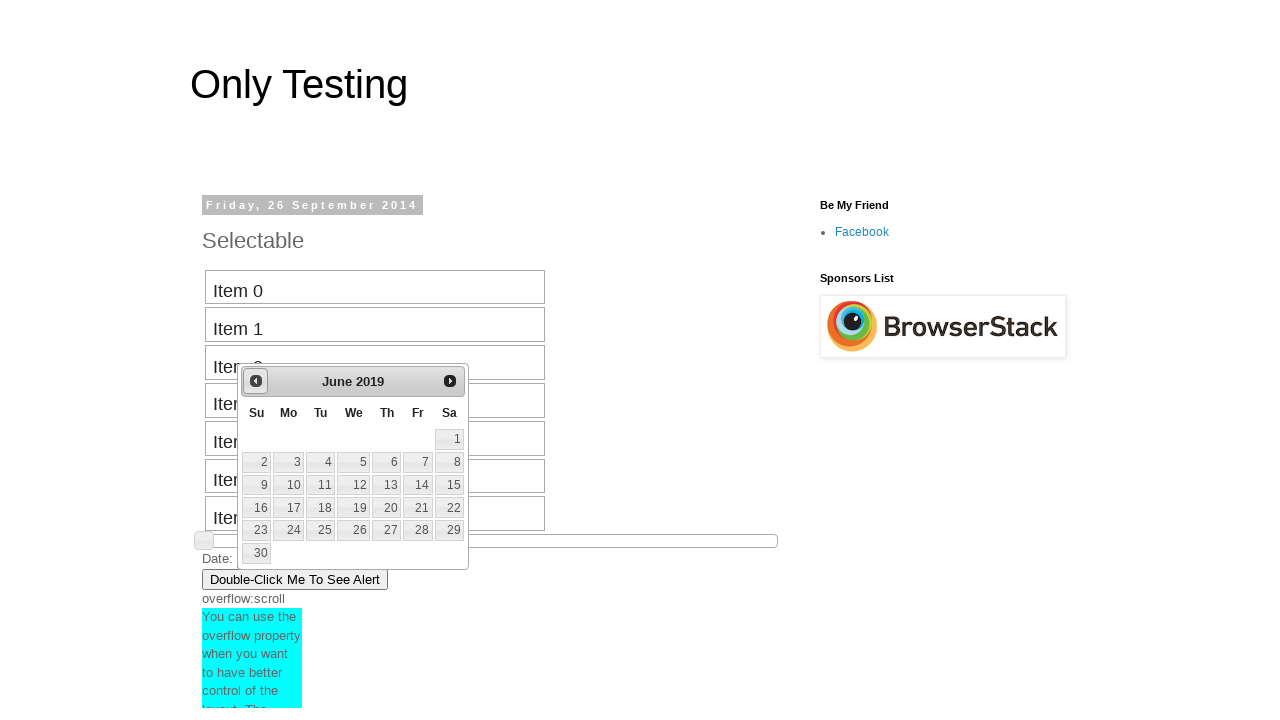

Clicked previous button to navigate backward in date picker (current: June 2019) at (256, 381) on #ui-datepicker-div a.ui-datepicker-prev span
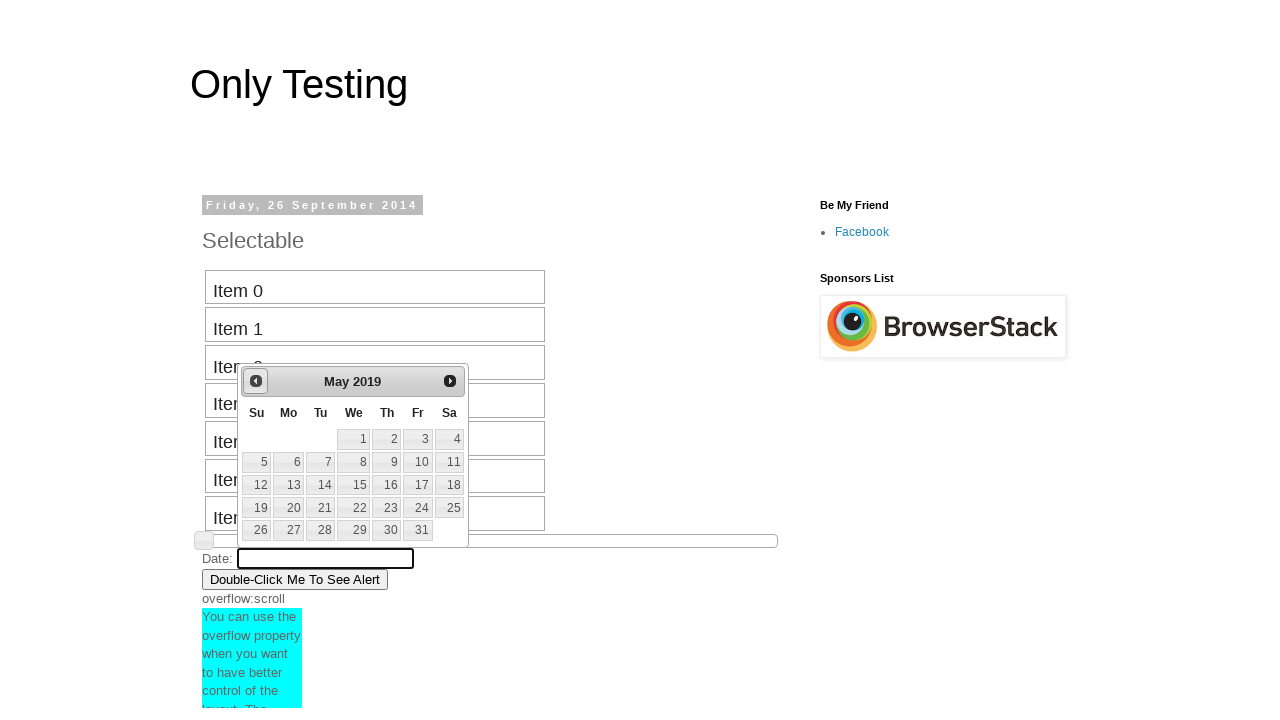

Date picker month selector is visible
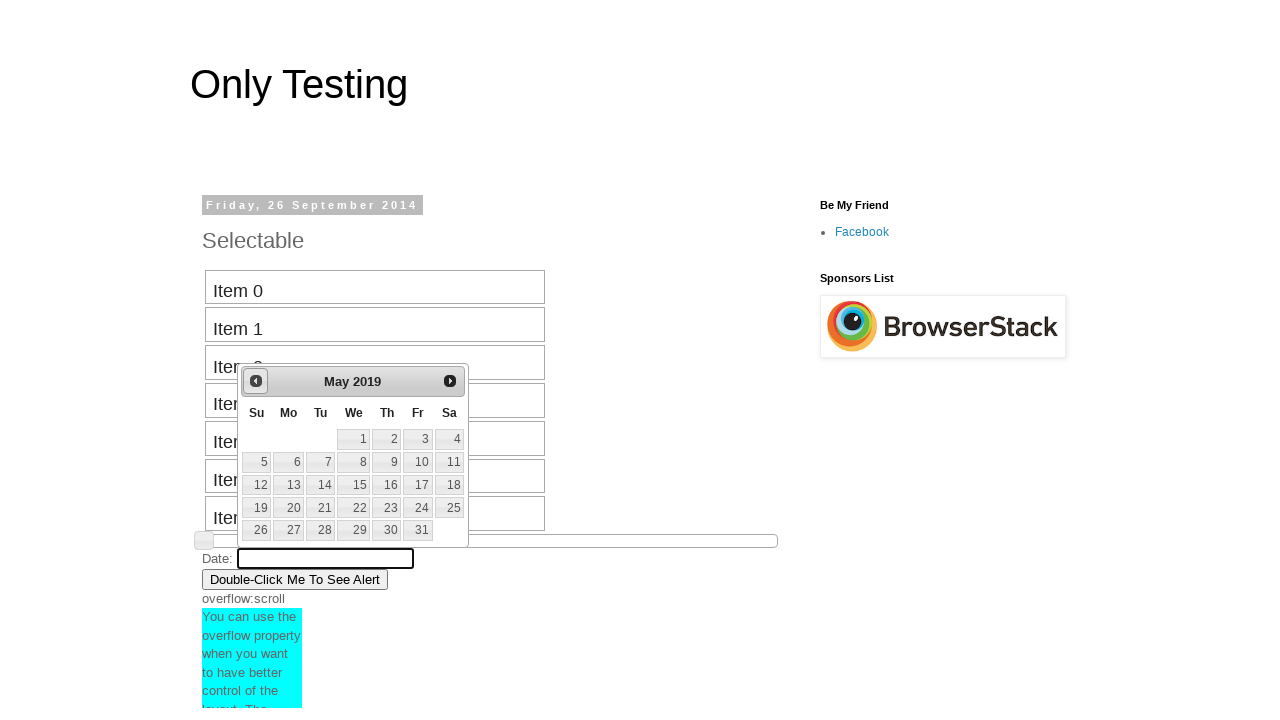

Retrieved current month from date picker: May
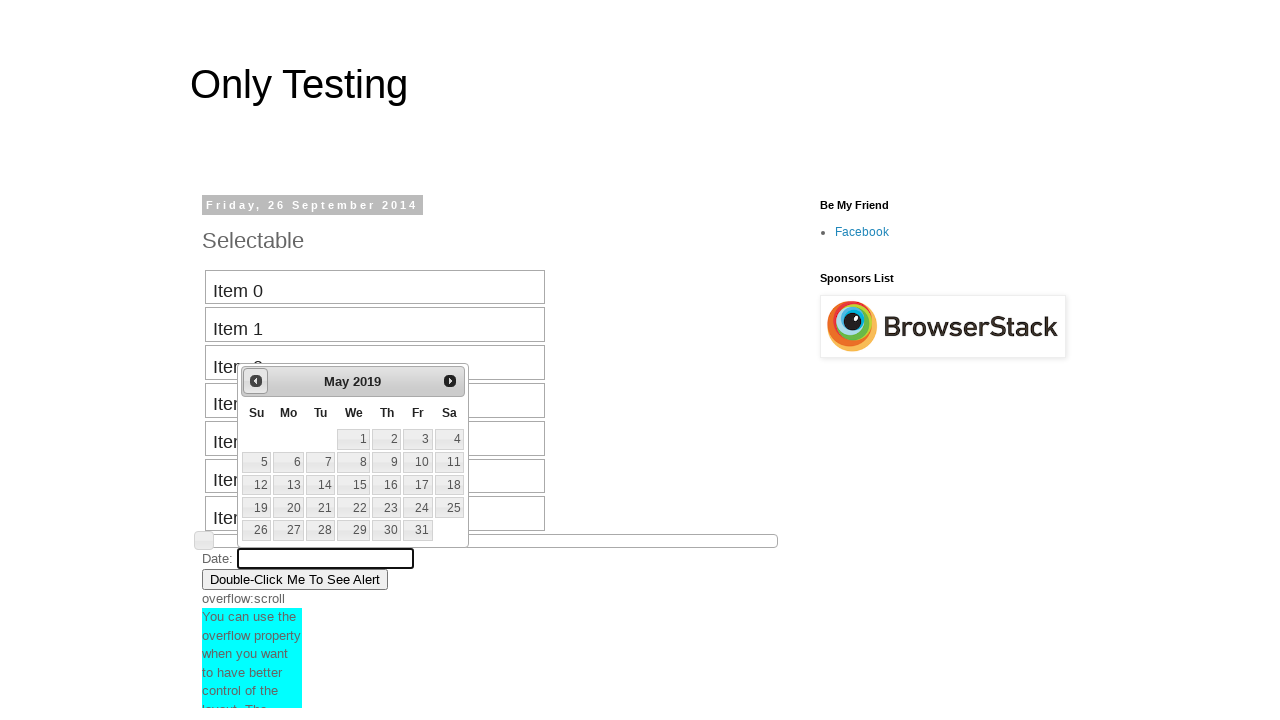

Retrieved current year from date picker: 2019
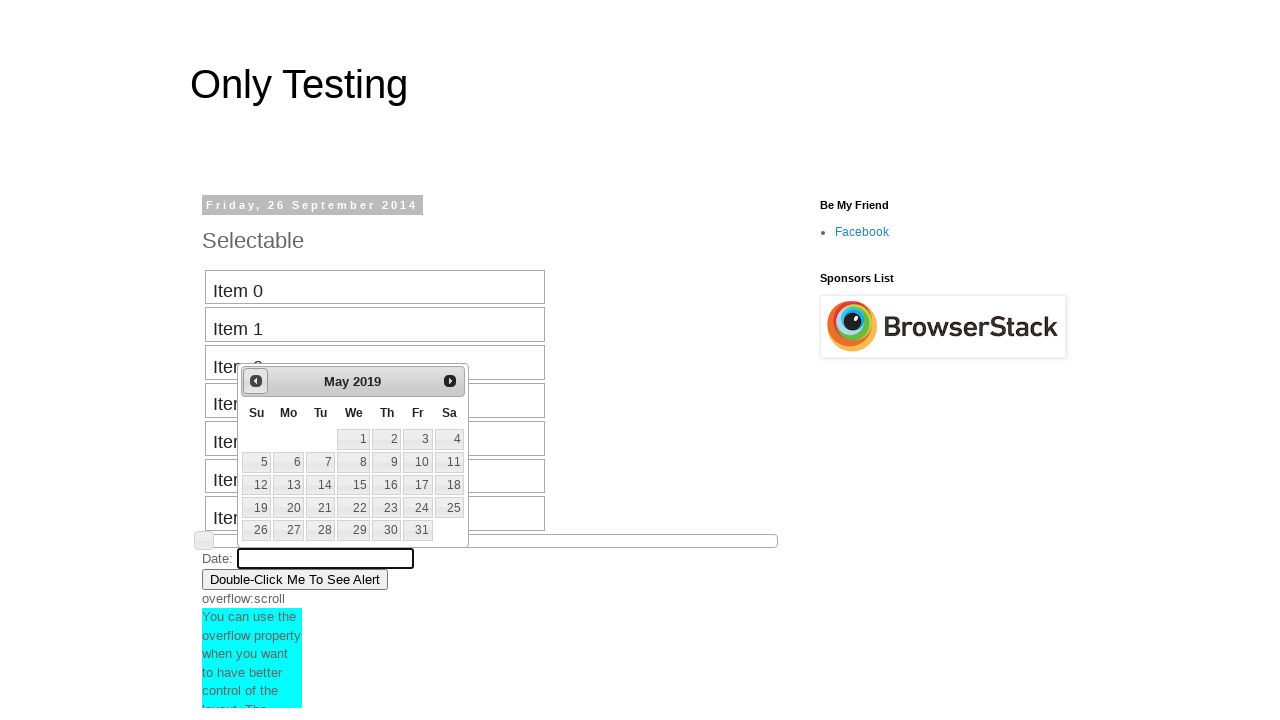

Clicked previous button to navigate backward in date picker (current: May 2019) at (256, 381) on #ui-datepicker-div a.ui-datepicker-prev span
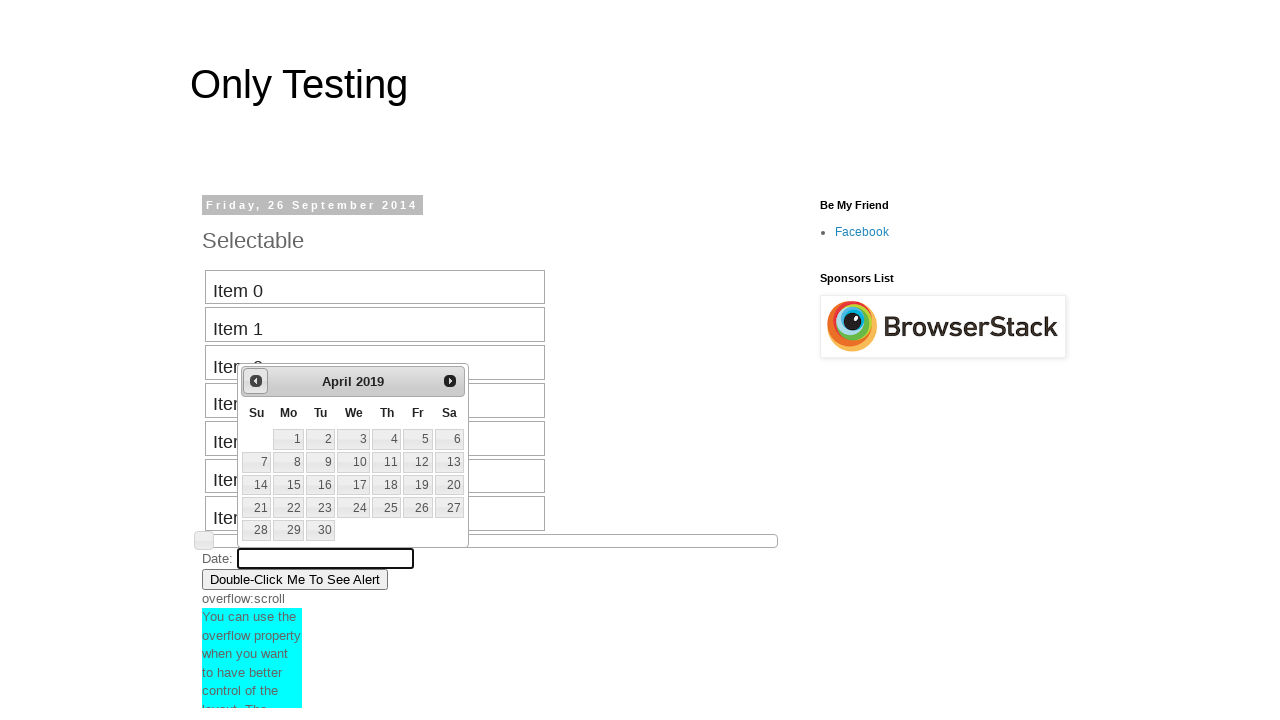

Date picker month selector is visible
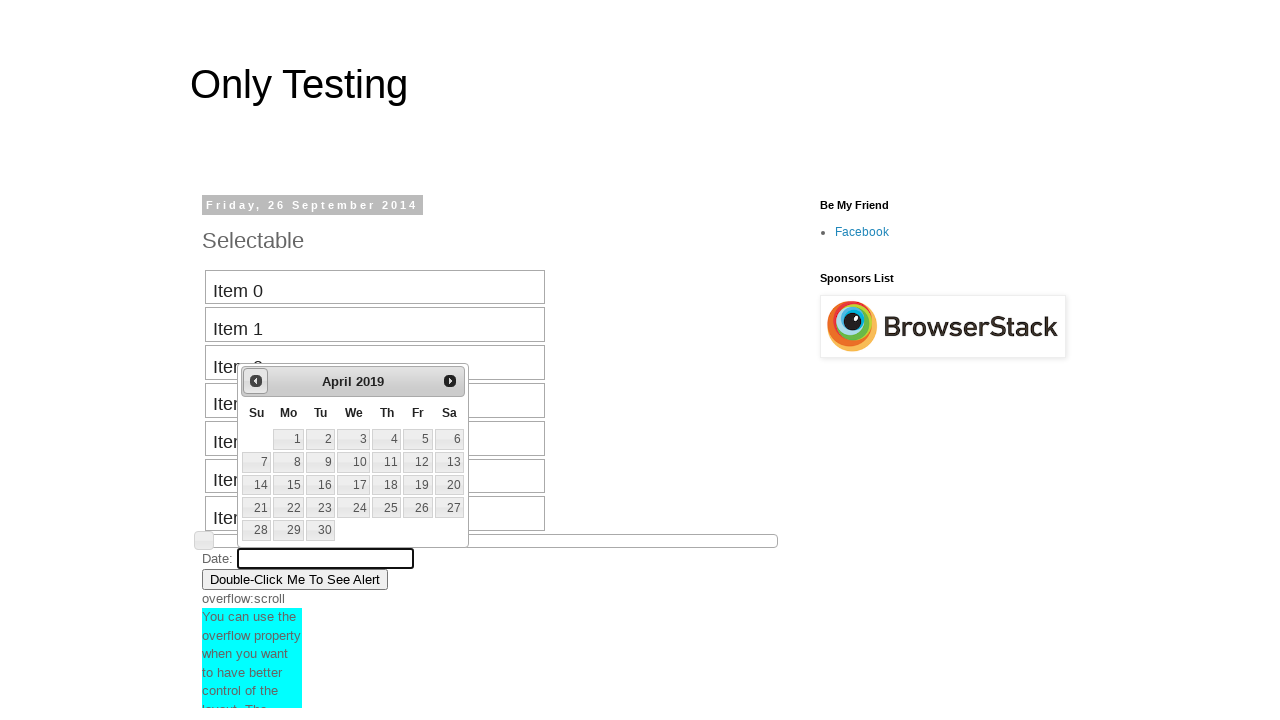

Retrieved current month from date picker: April
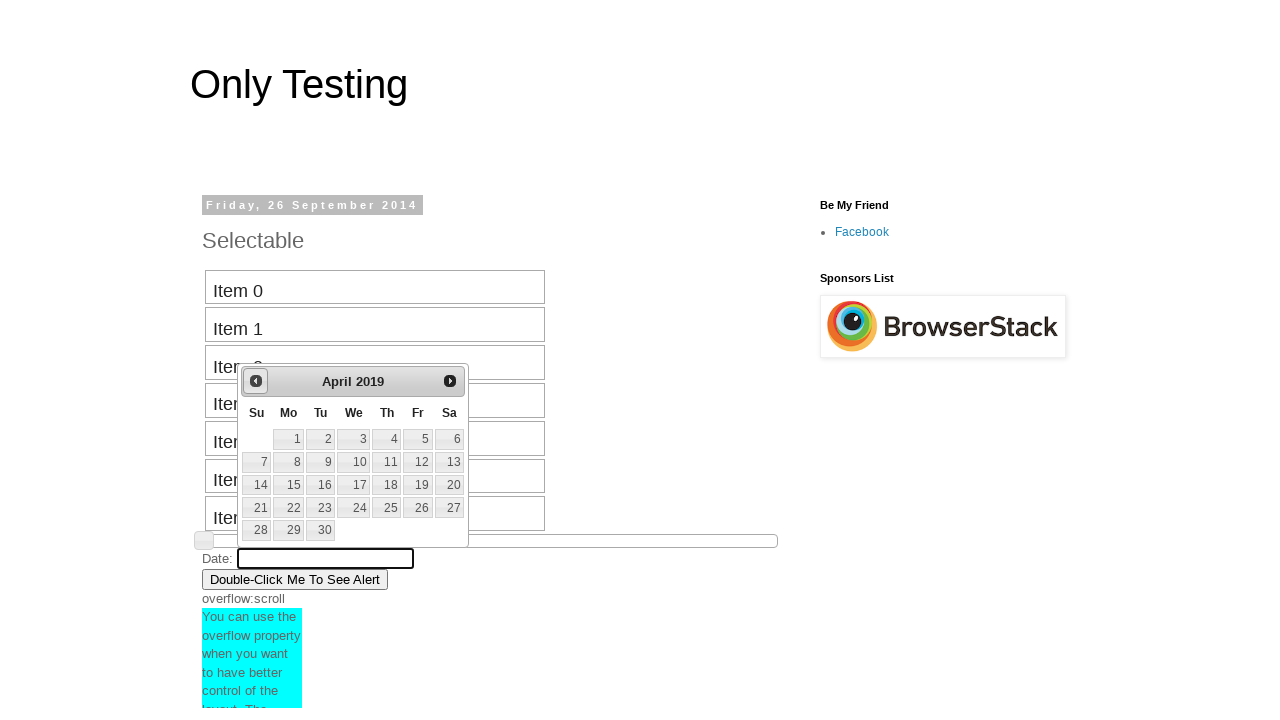

Retrieved current year from date picker: 2019
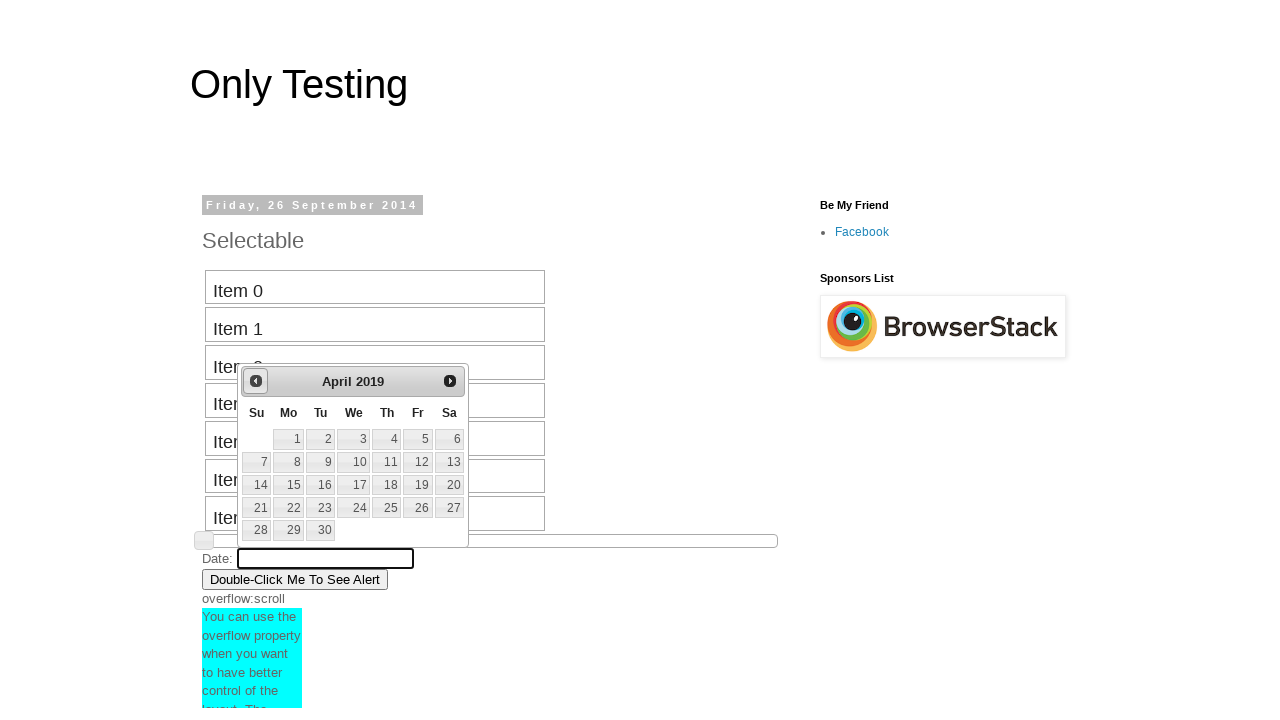

Clicked previous button to navigate backward in date picker (current: April 2019) at (256, 381) on #ui-datepicker-div a.ui-datepicker-prev span
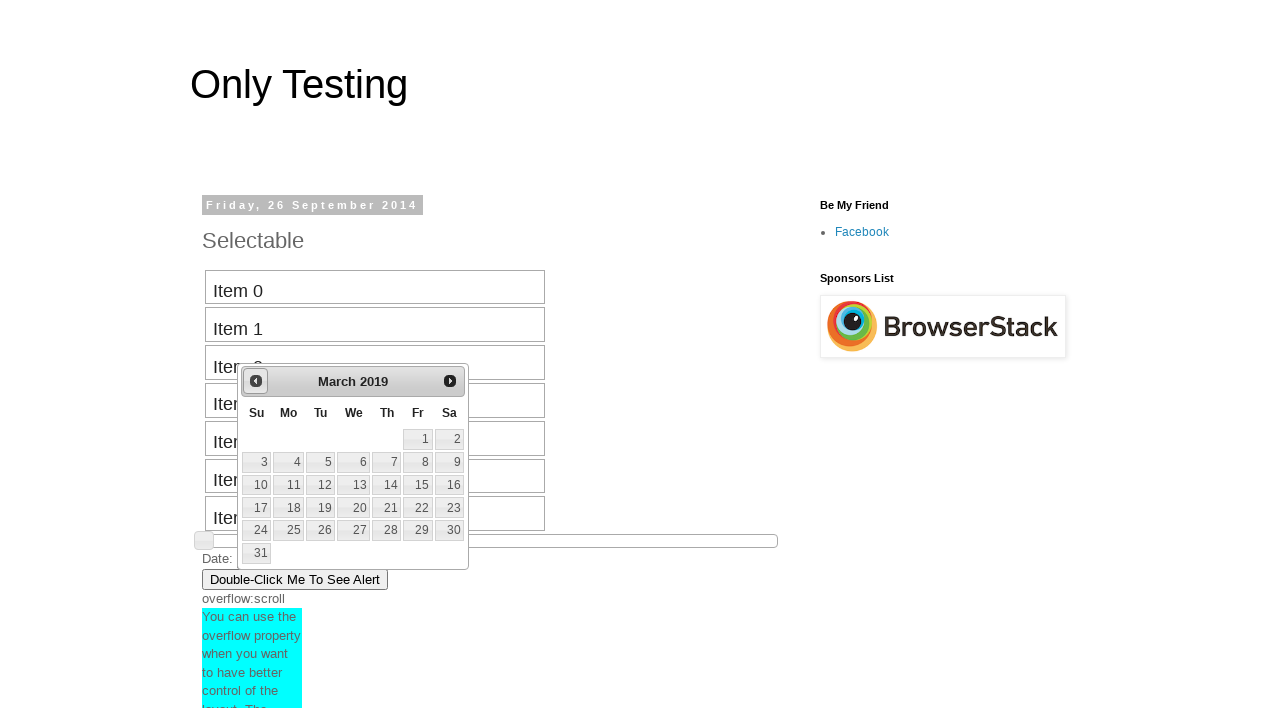

Date picker month selector is visible
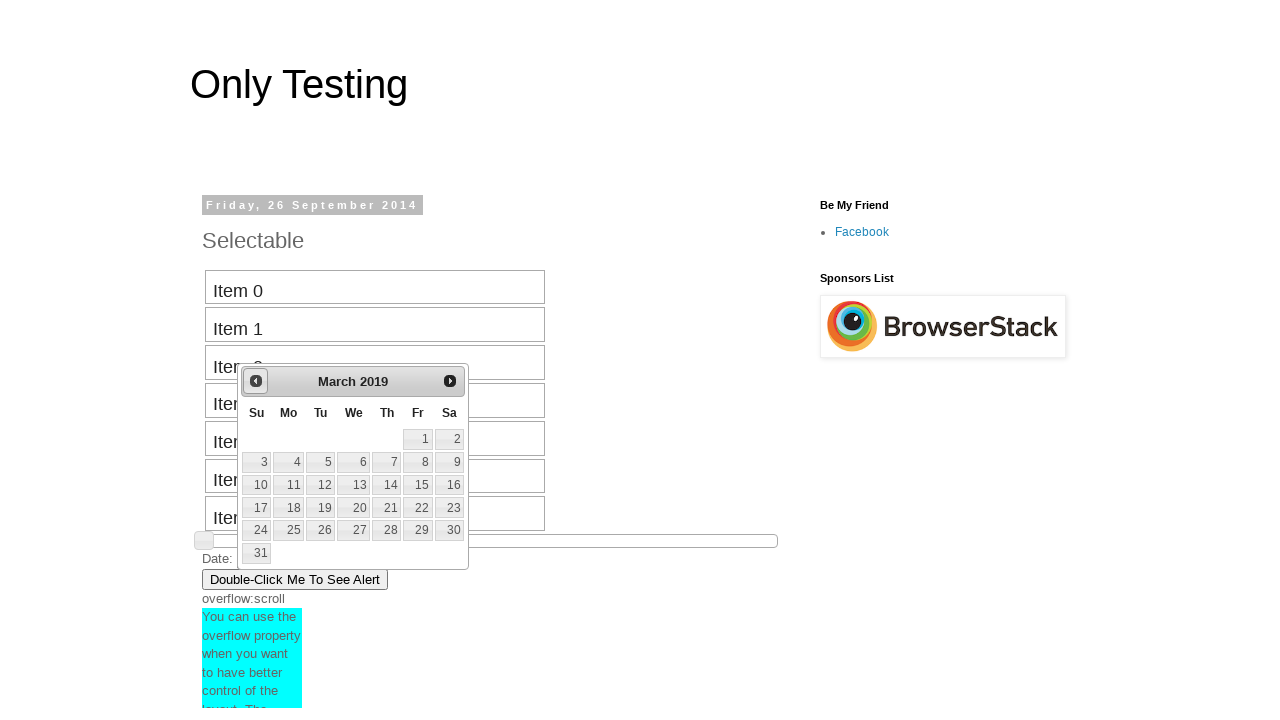

Retrieved current month from date picker: March
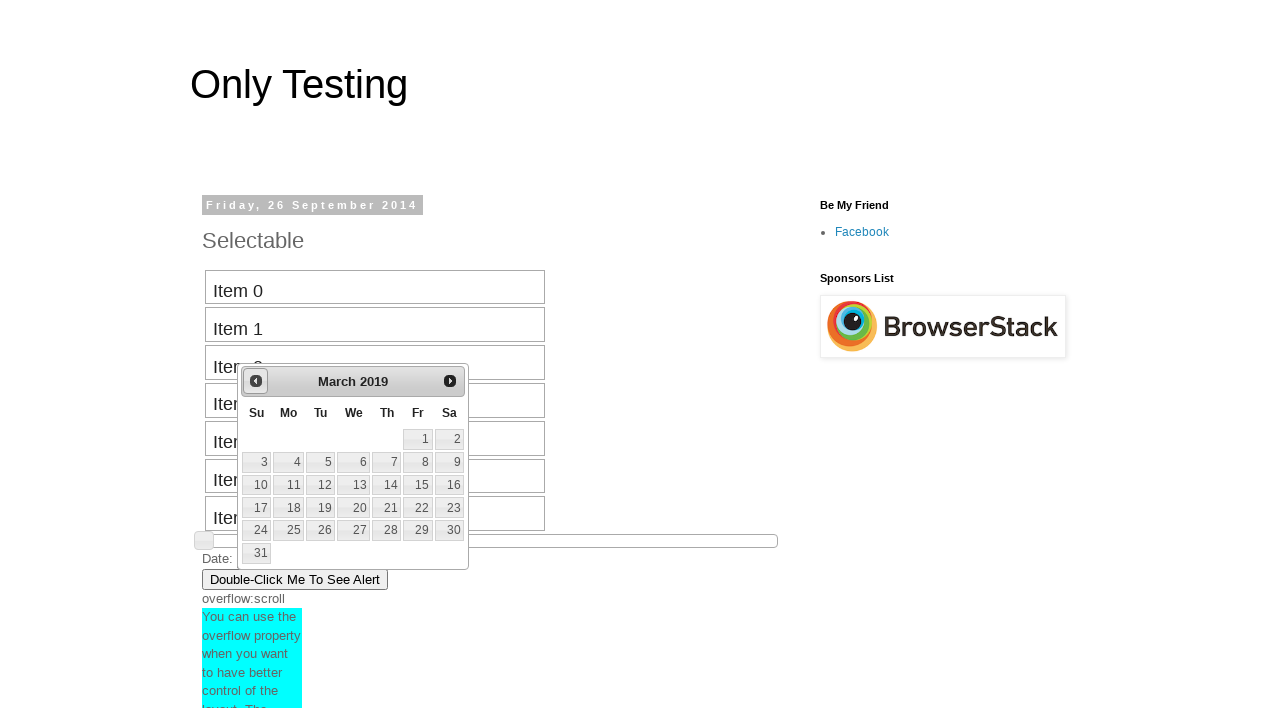

Retrieved current year from date picker: 2019
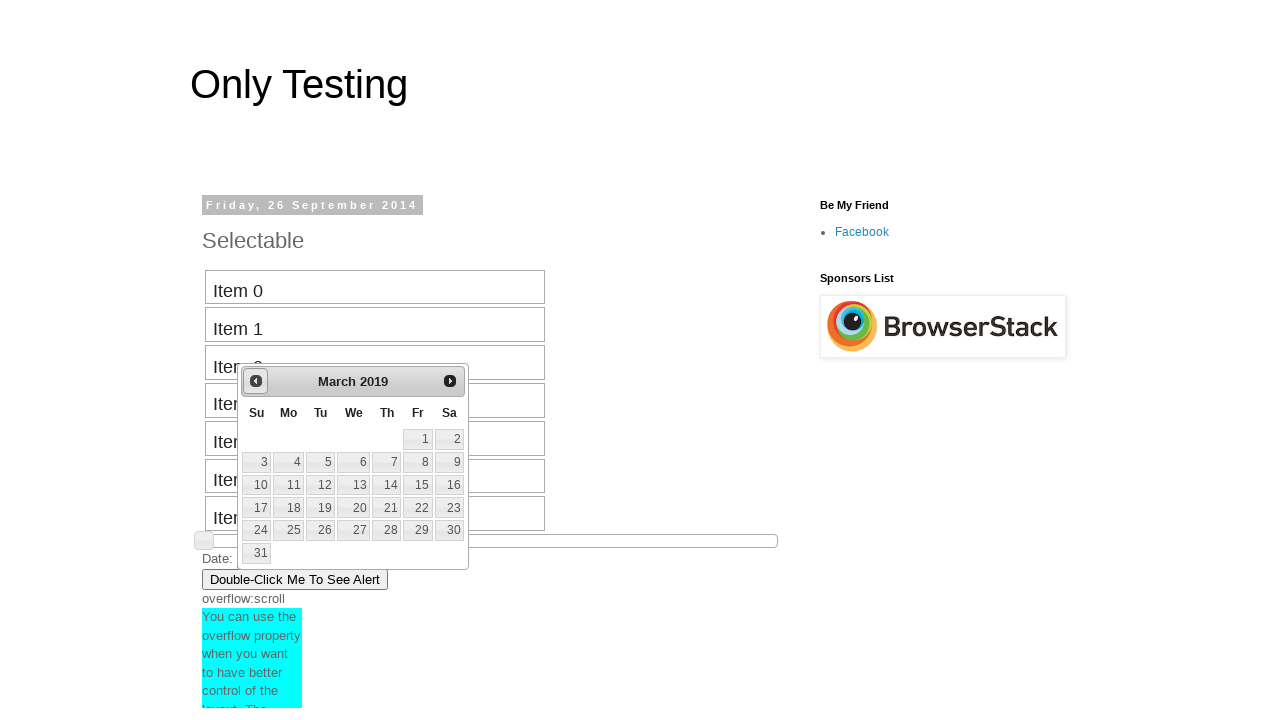

Clicked previous button to navigate backward in date picker (current: March 2019) at (256, 381) on #ui-datepicker-div a.ui-datepicker-prev span
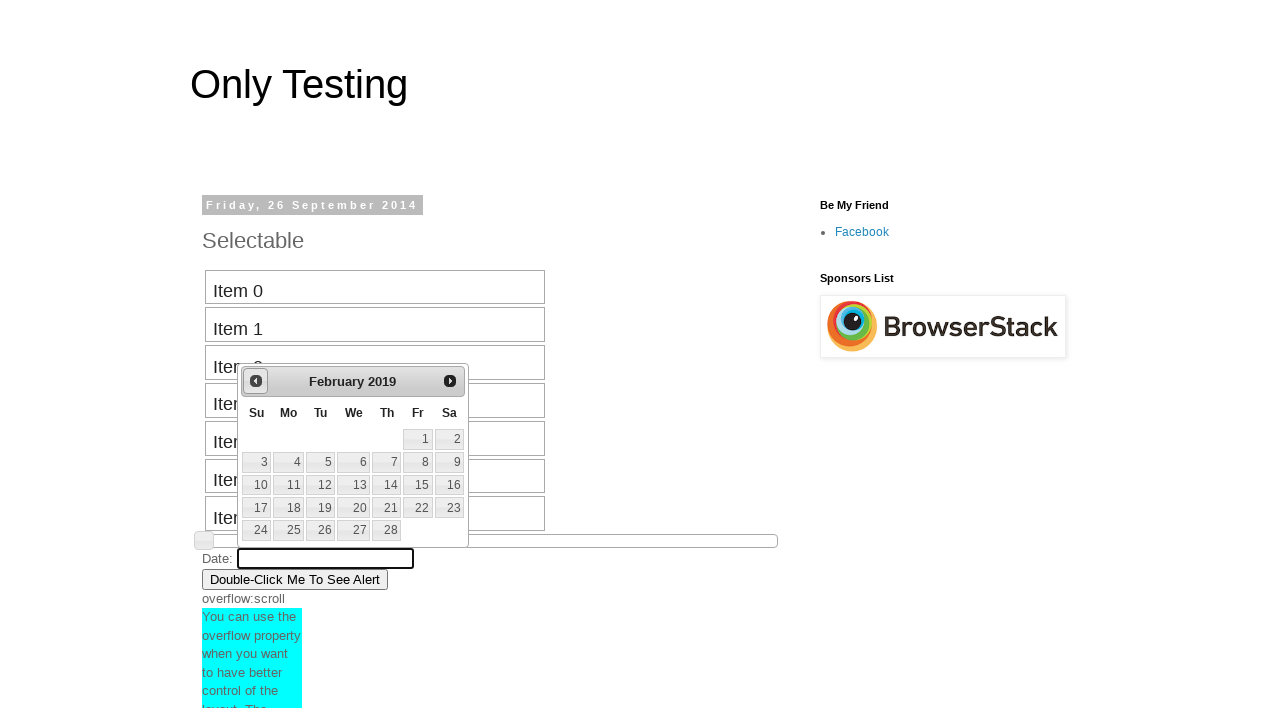

Date picker month selector is visible
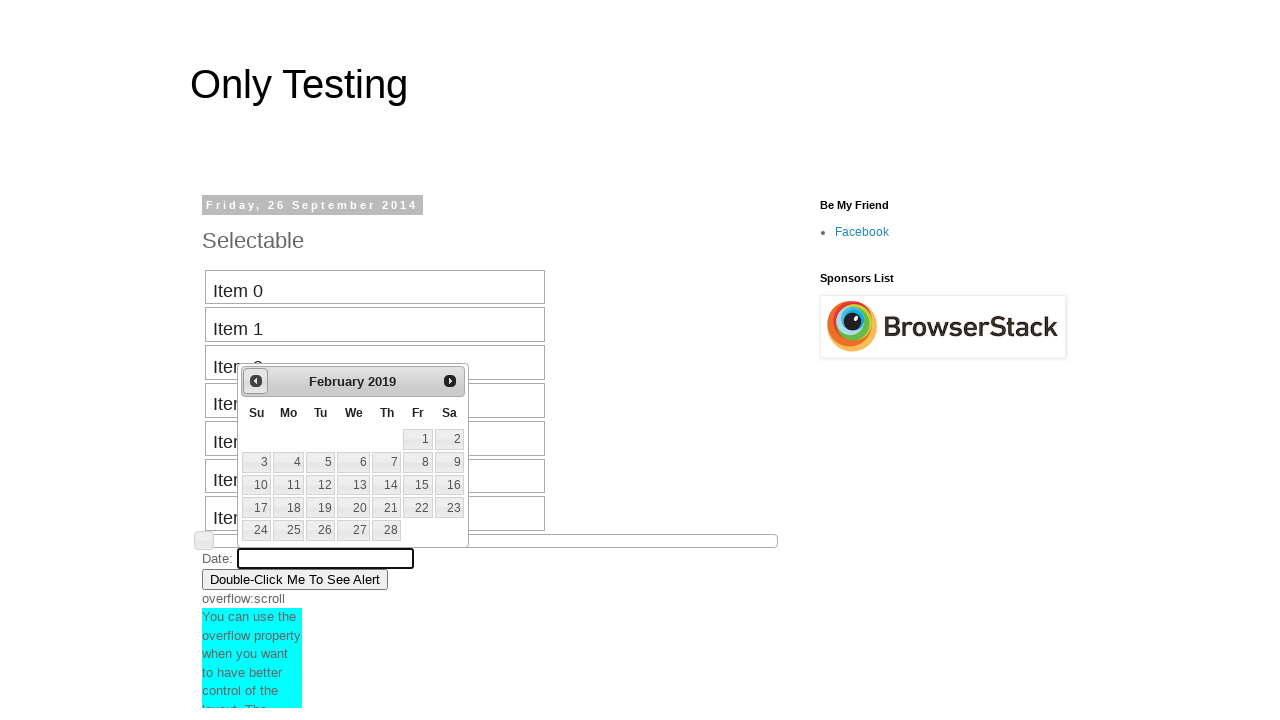

Retrieved current month from date picker: February
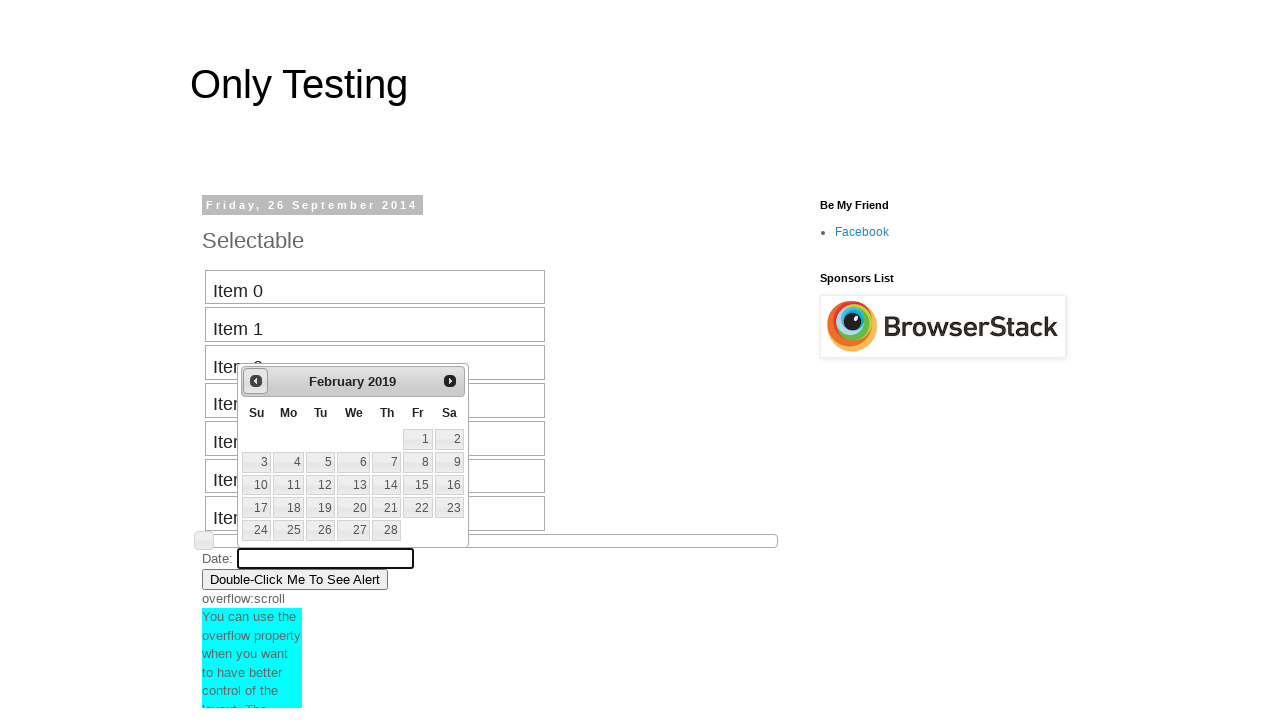

Retrieved current year from date picker: 2019
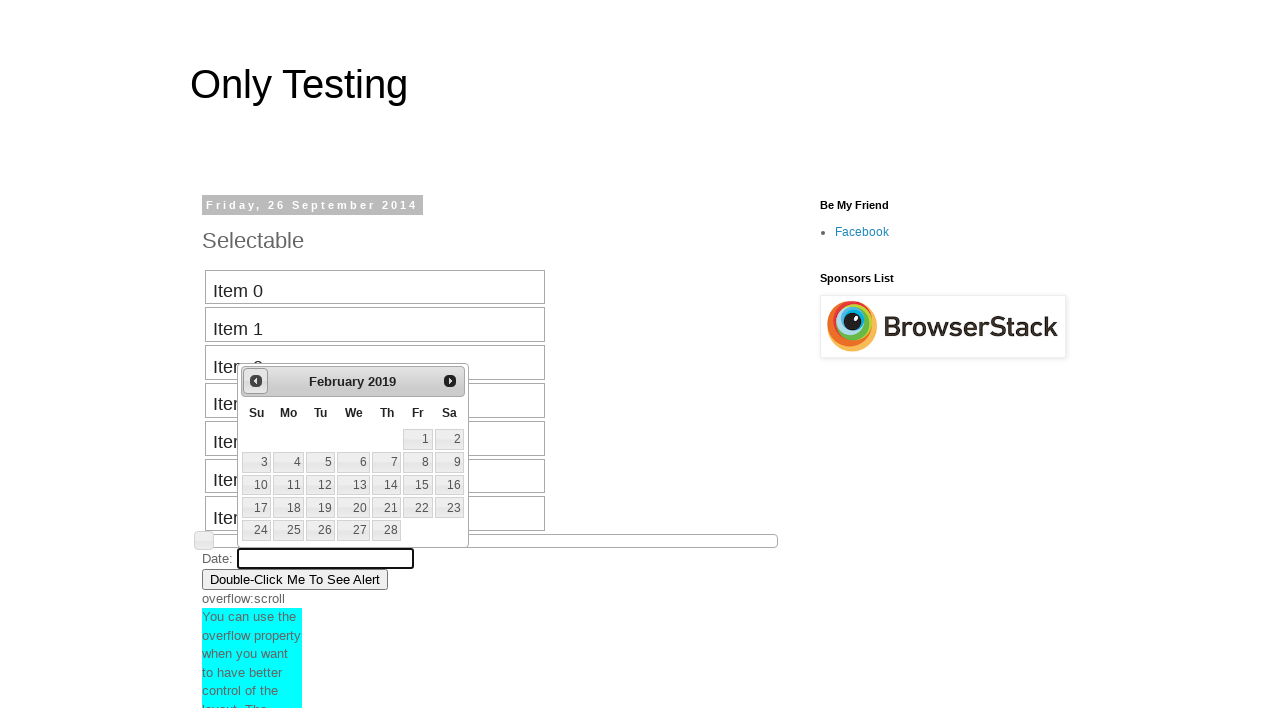

Clicked previous button to navigate backward in date picker (current: February 2019) at (256, 381) on #ui-datepicker-div a.ui-datepicker-prev span
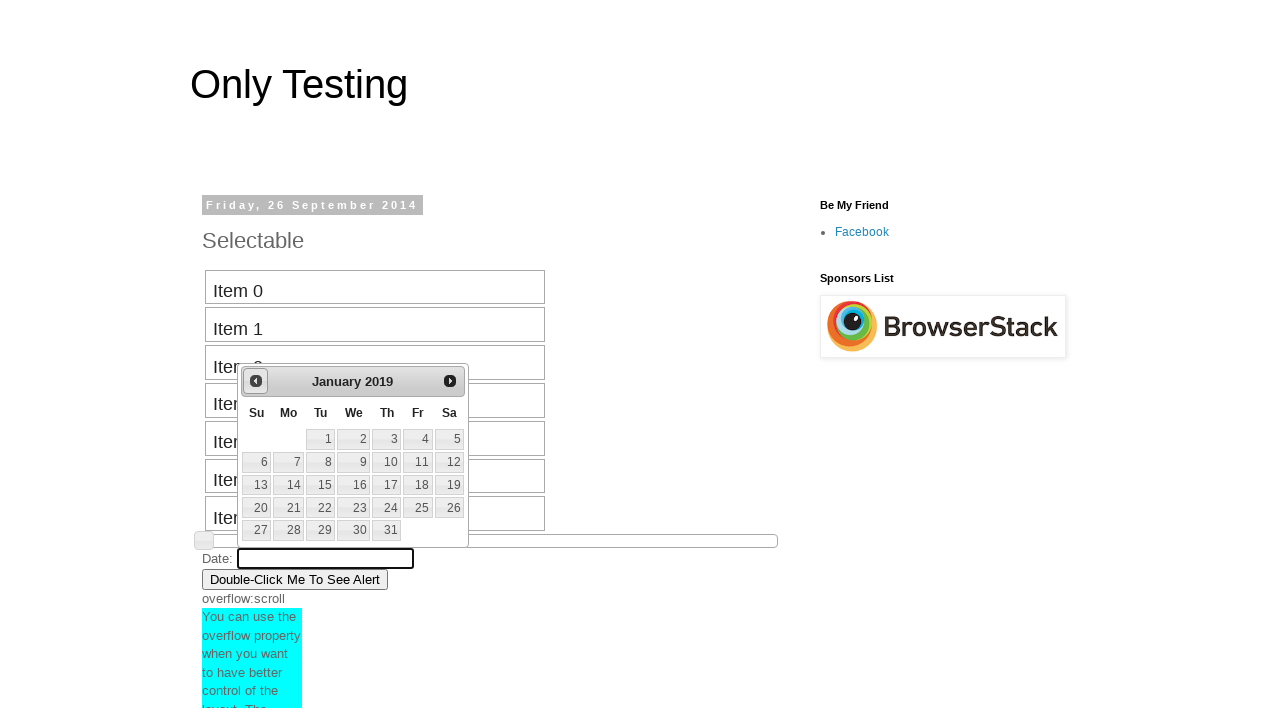

Date picker month selector is visible
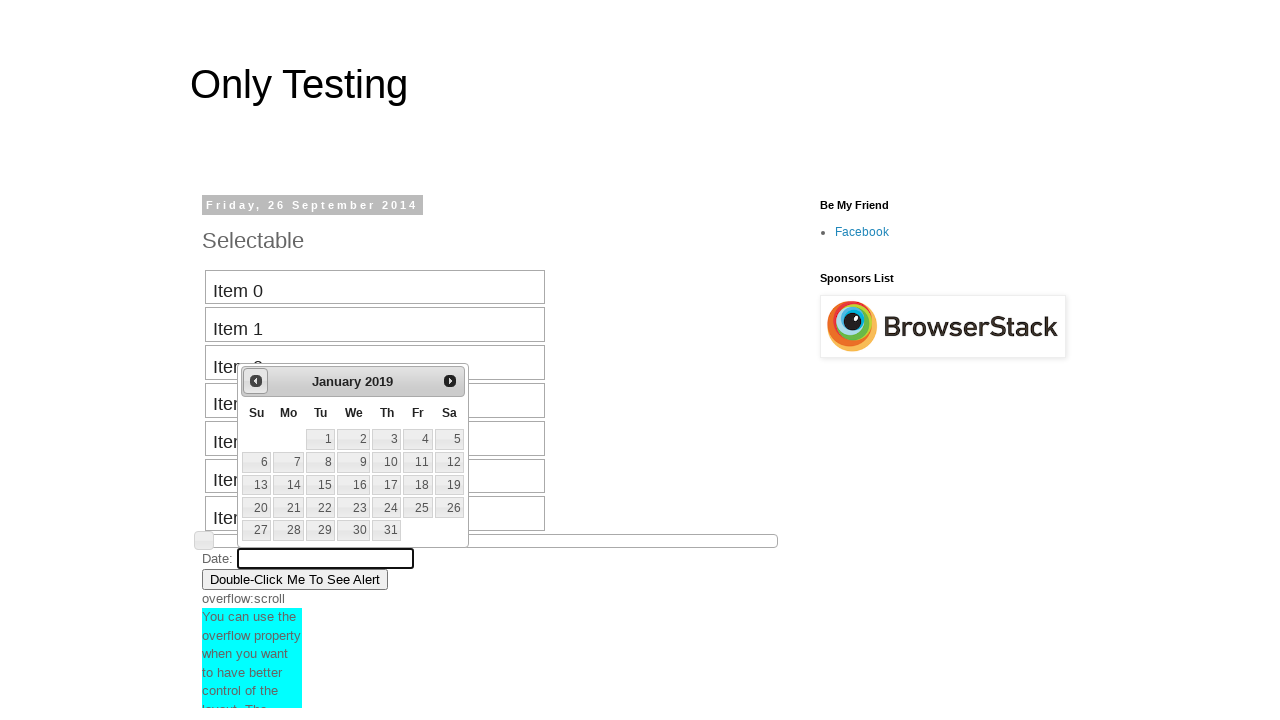

Retrieved current month from date picker: January
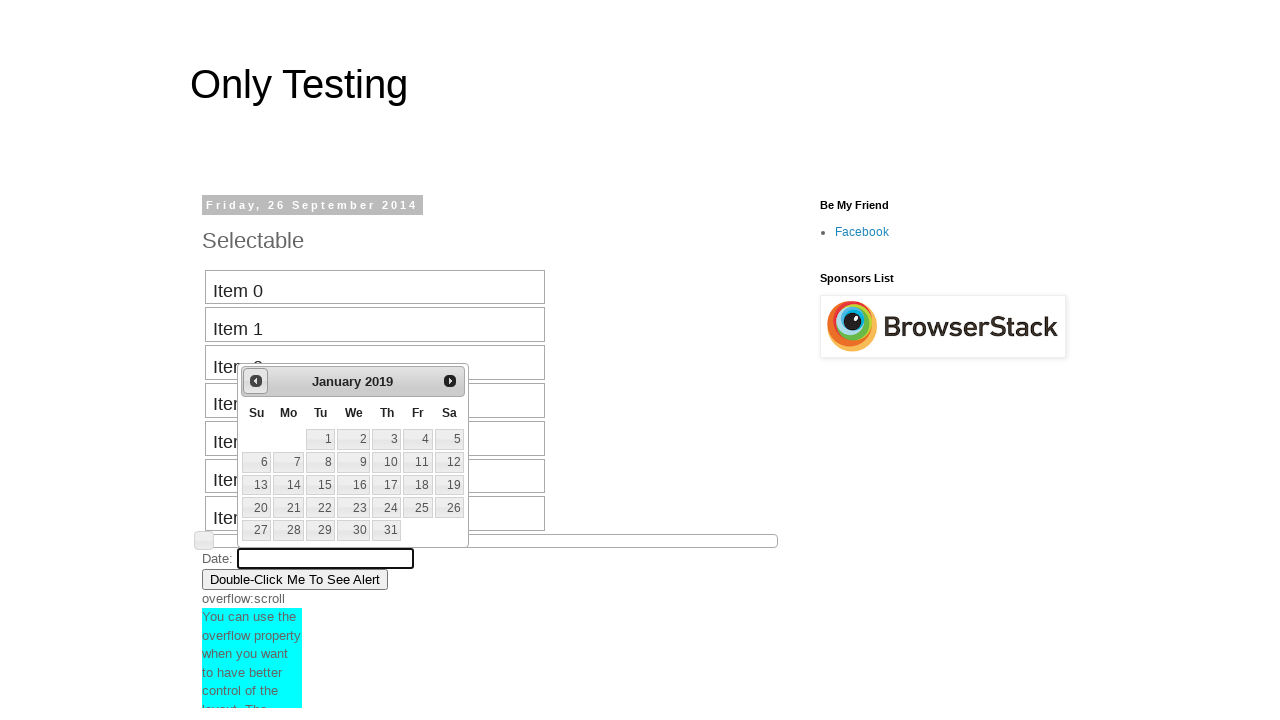

Retrieved current year from date picker: 2019
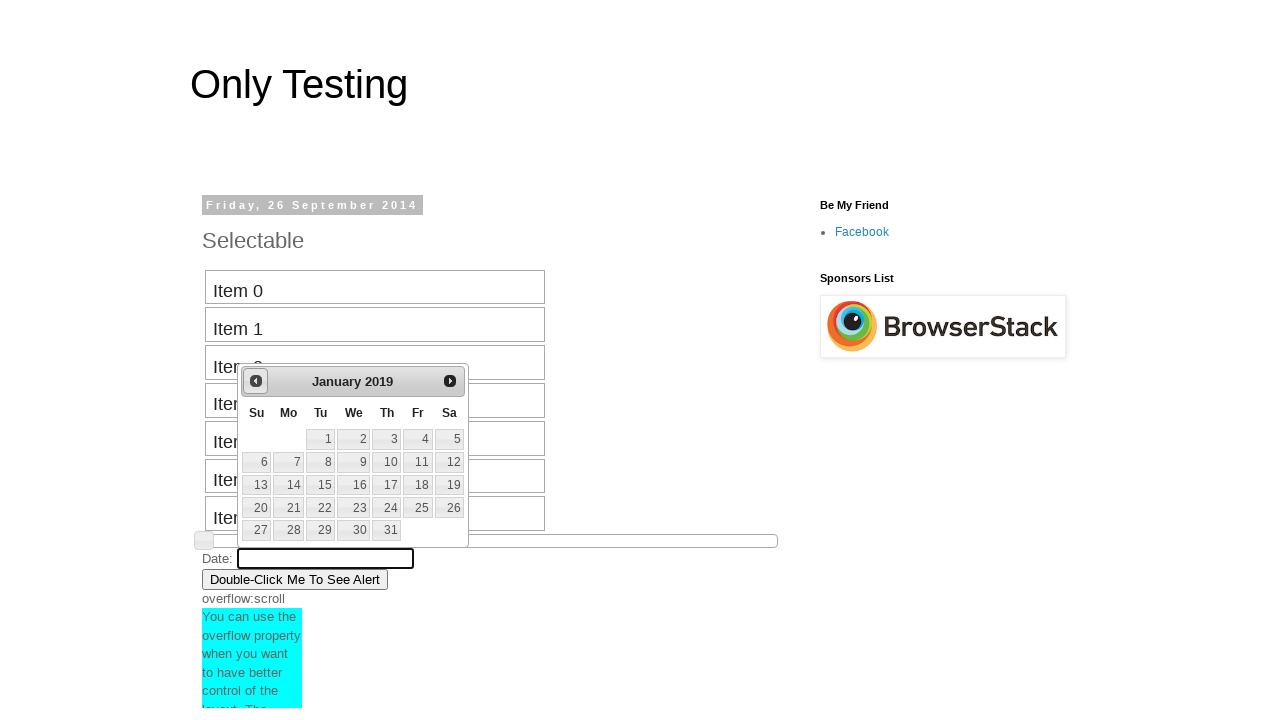

Clicked previous button to navigate backward in date picker (current: January 2019) at (256, 381) on #ui-datepicker-div a.ui-datepicker-prev span
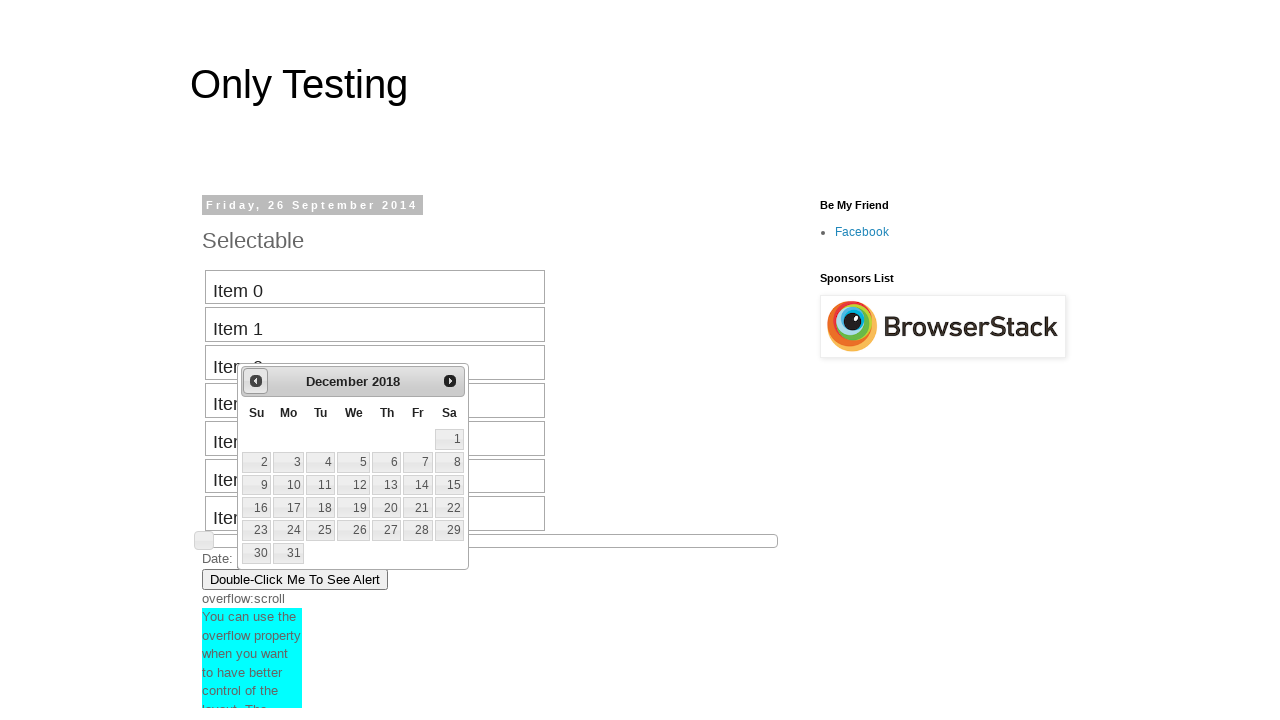

Date picker month selector is visible
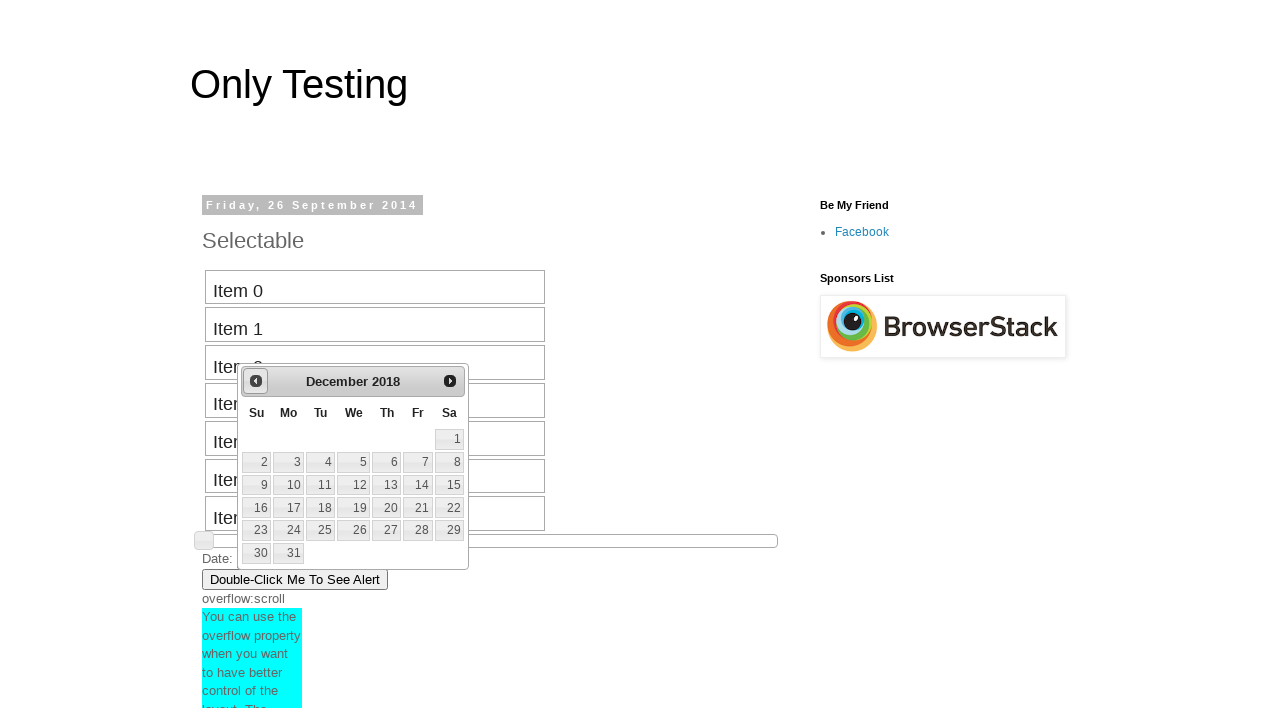

Retrieved current month from date picker: December
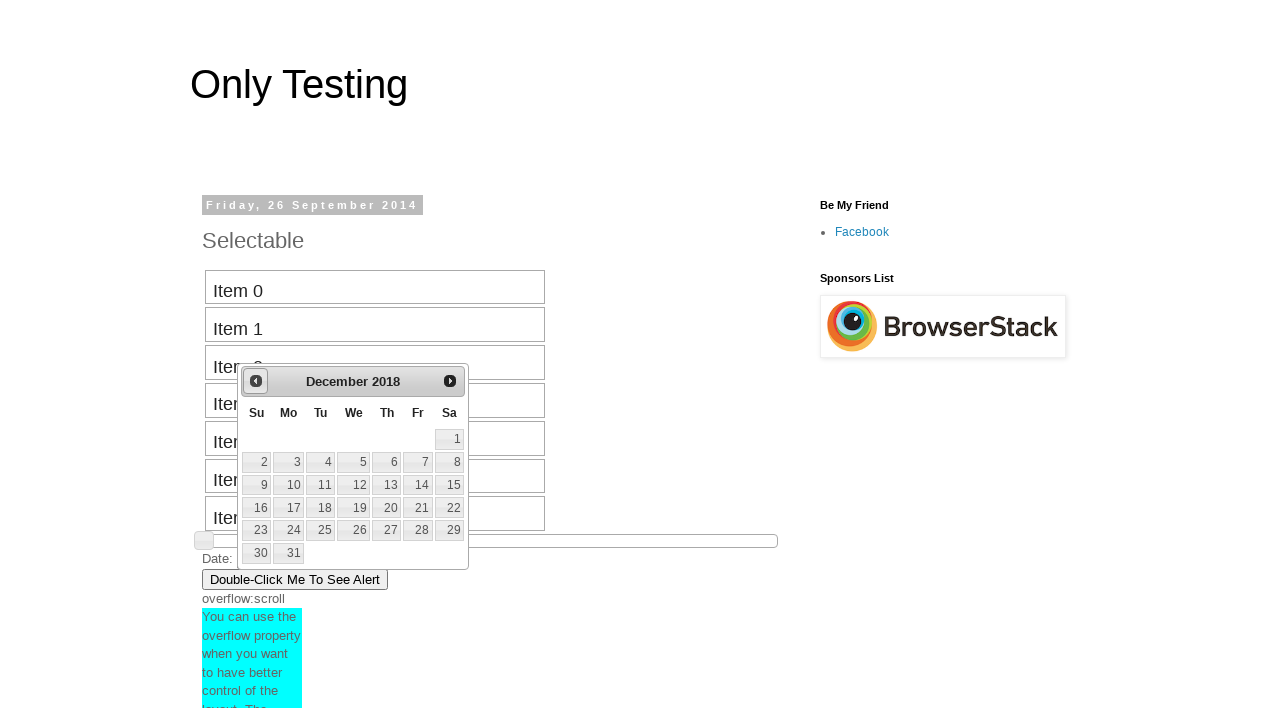

Retrieved current year from date picker: 2018
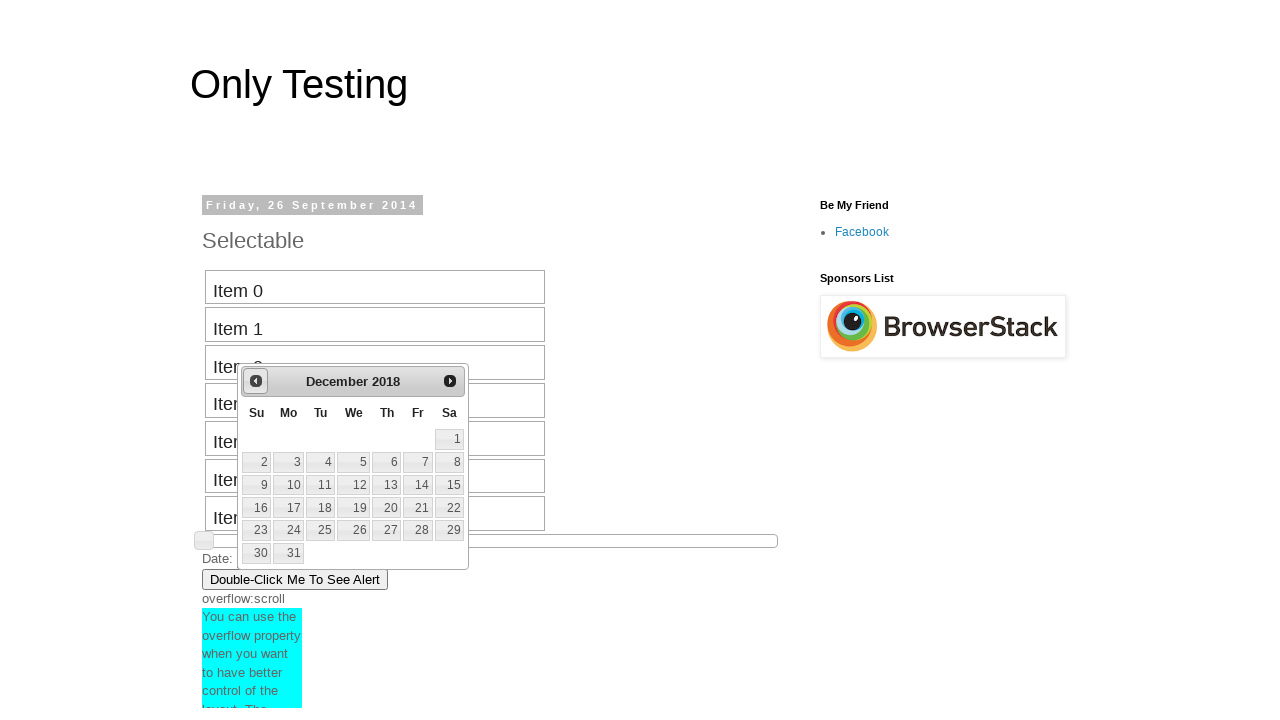

Clicked previous button to navigate backward in date picker (current: December 2018) at (256, 381) on #ui-datepicker-div a.ui-datepicker-prev span
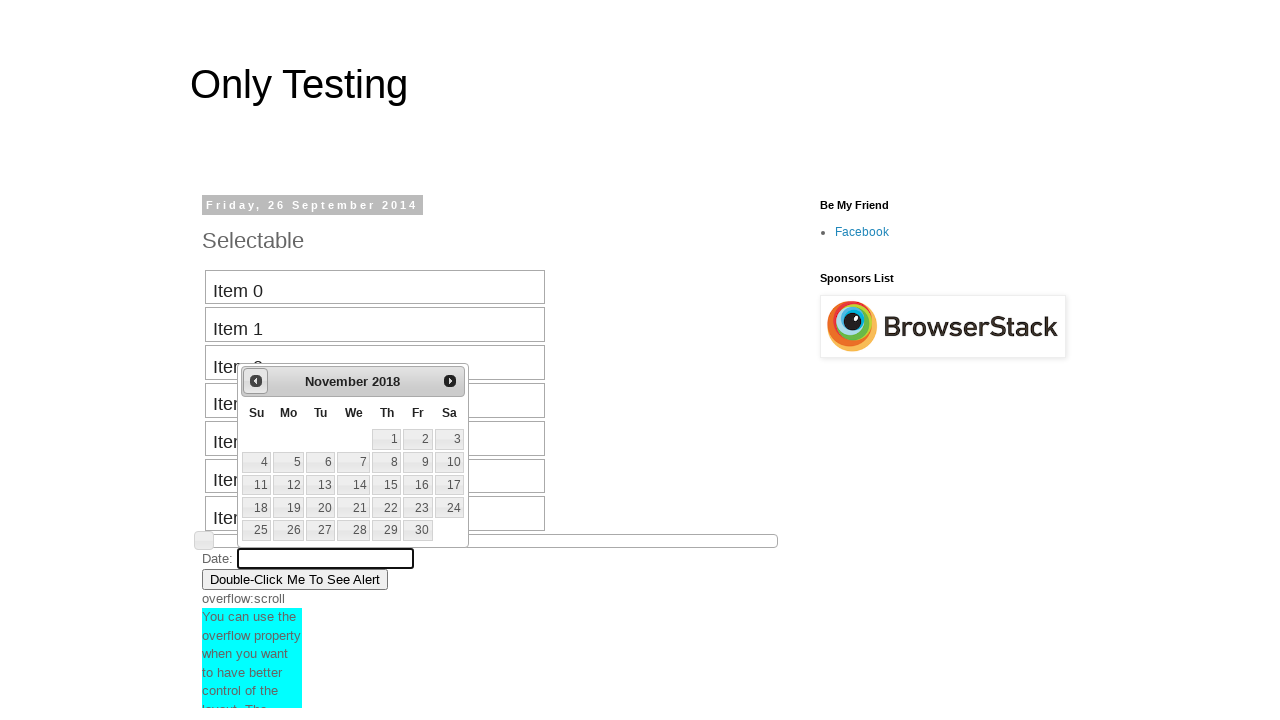

Date picker month selector is visible
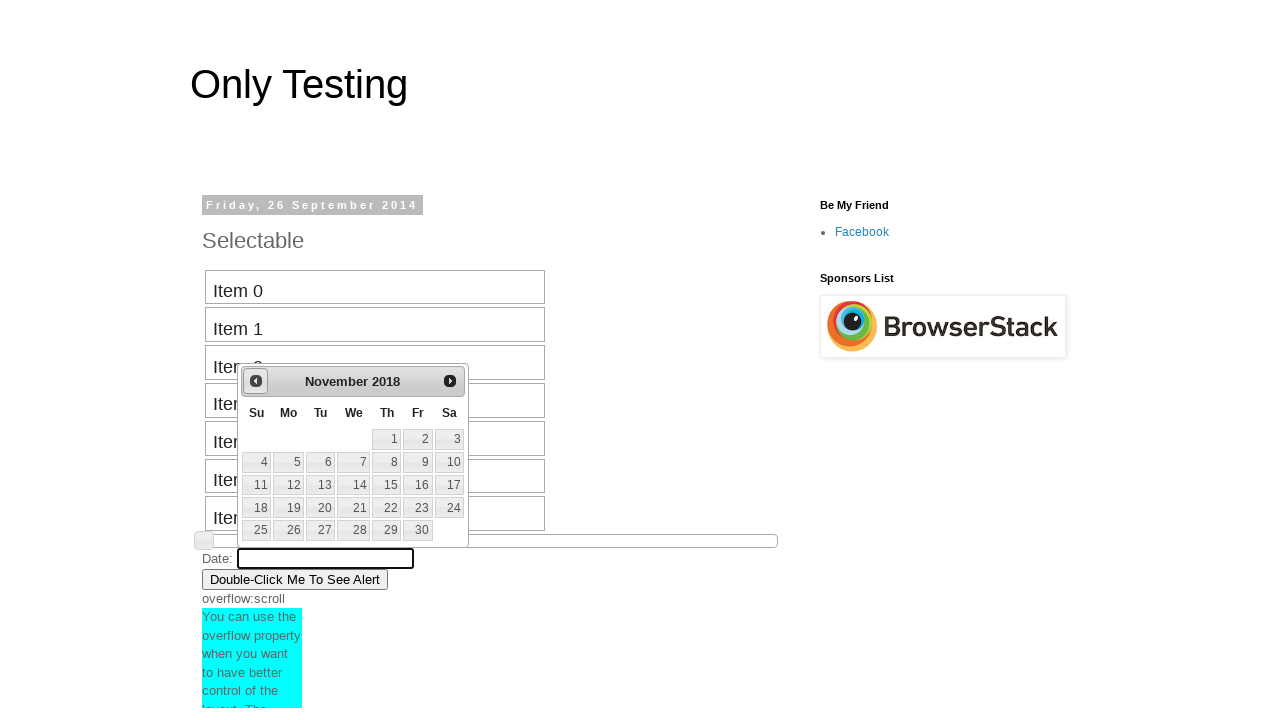

Retrieved current month from date picker: November
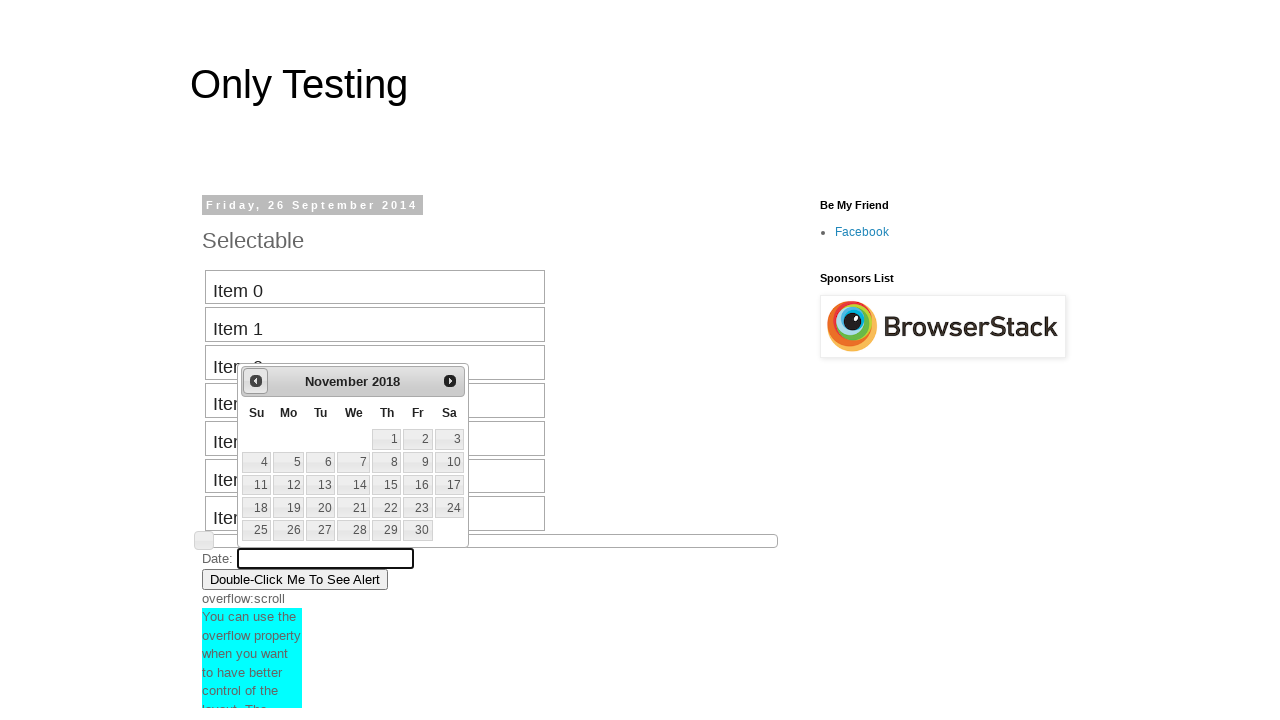

Retrieved current year from date picker: 2018
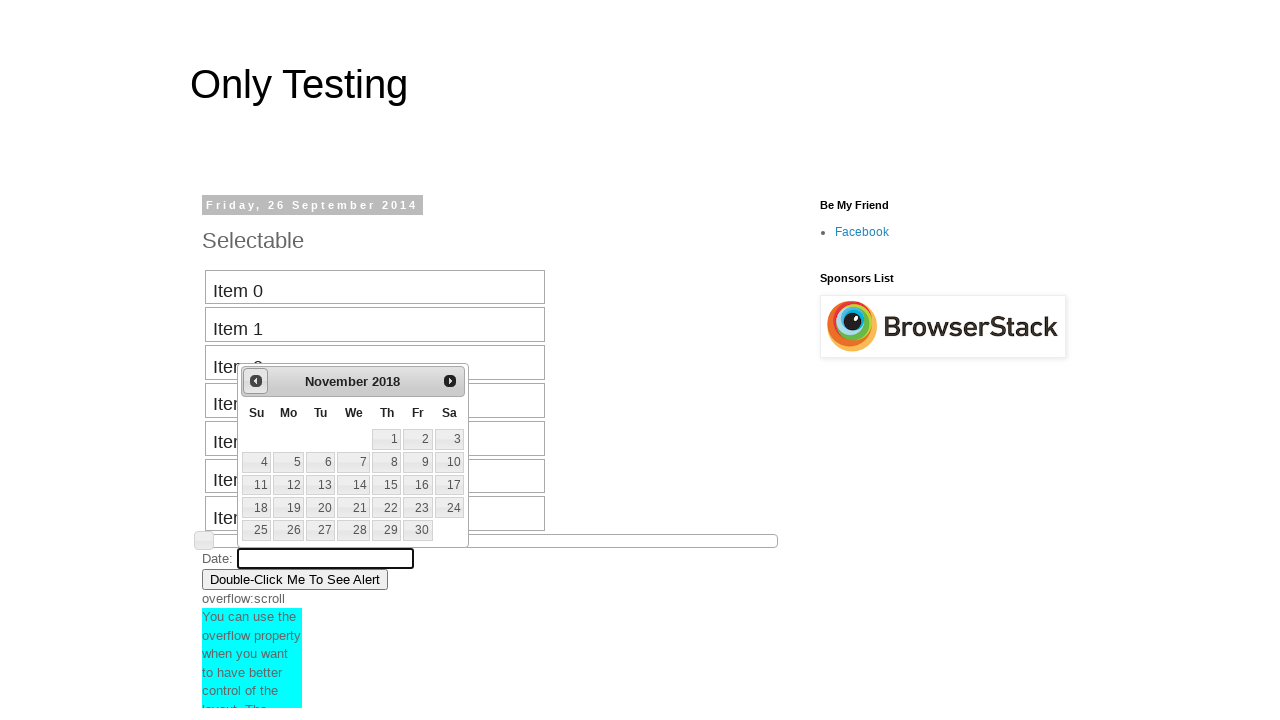

Clicked previous button to navigate backward in date picker (current: November 2018) at (256, 381) on #ui-datepicker-div a.ui-datepicker-prev span
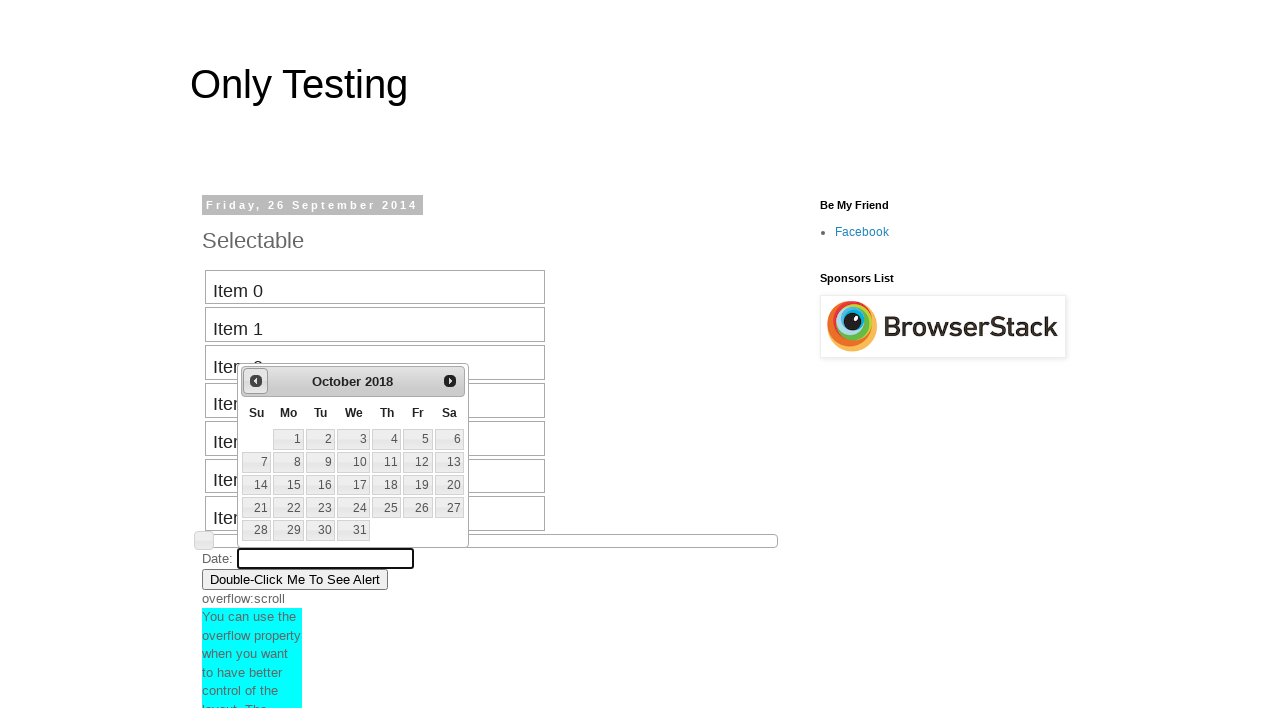

Date picker month selector is visible
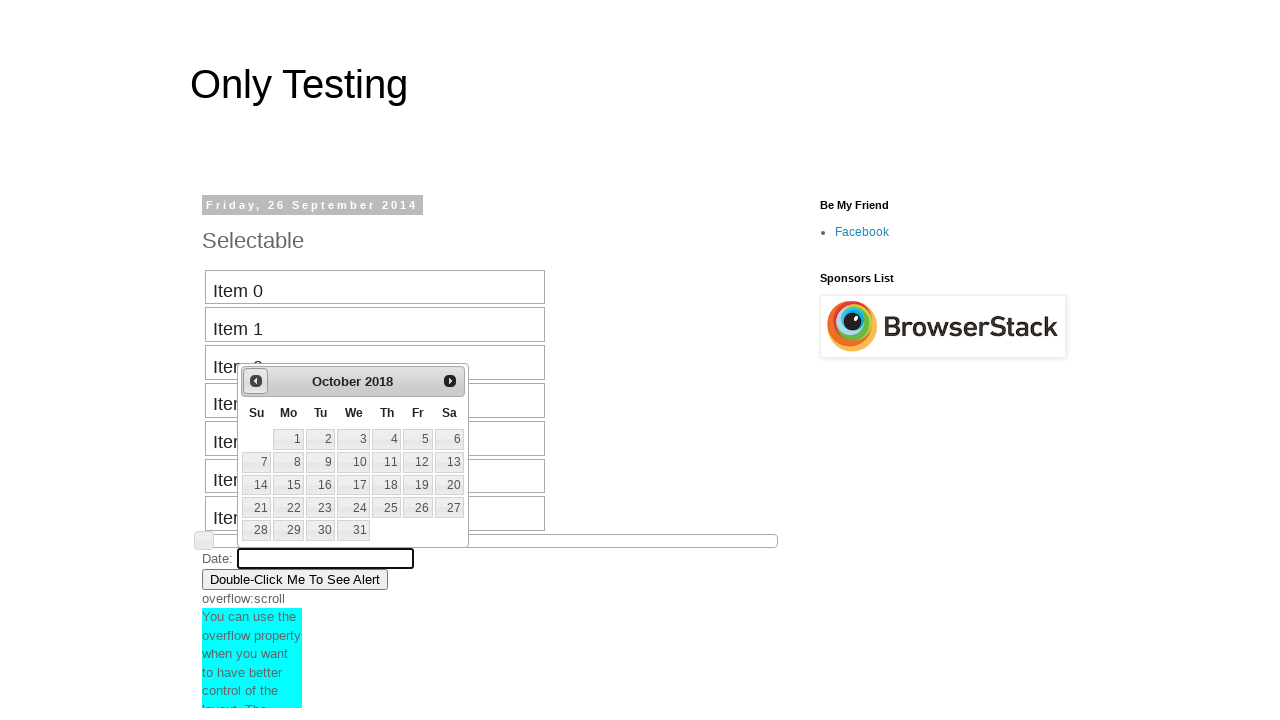

Retrieved current month from date picker: October
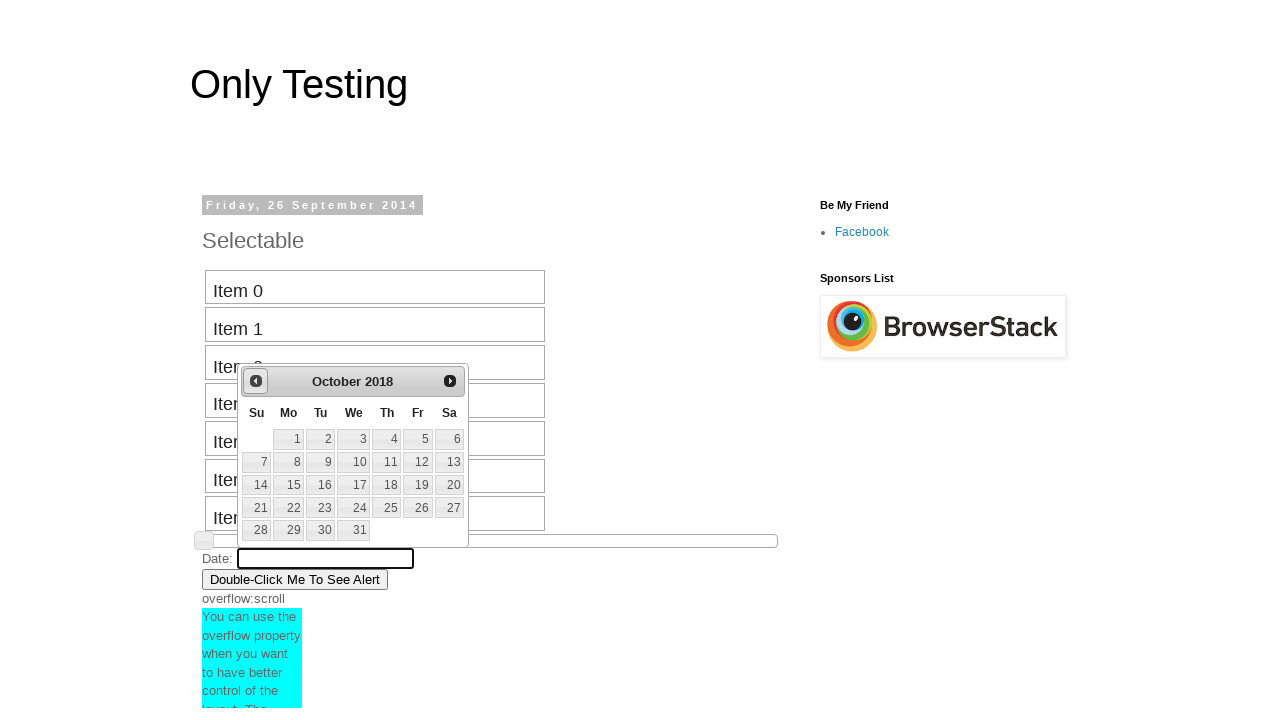

Retrieved current year from date picker: 2018
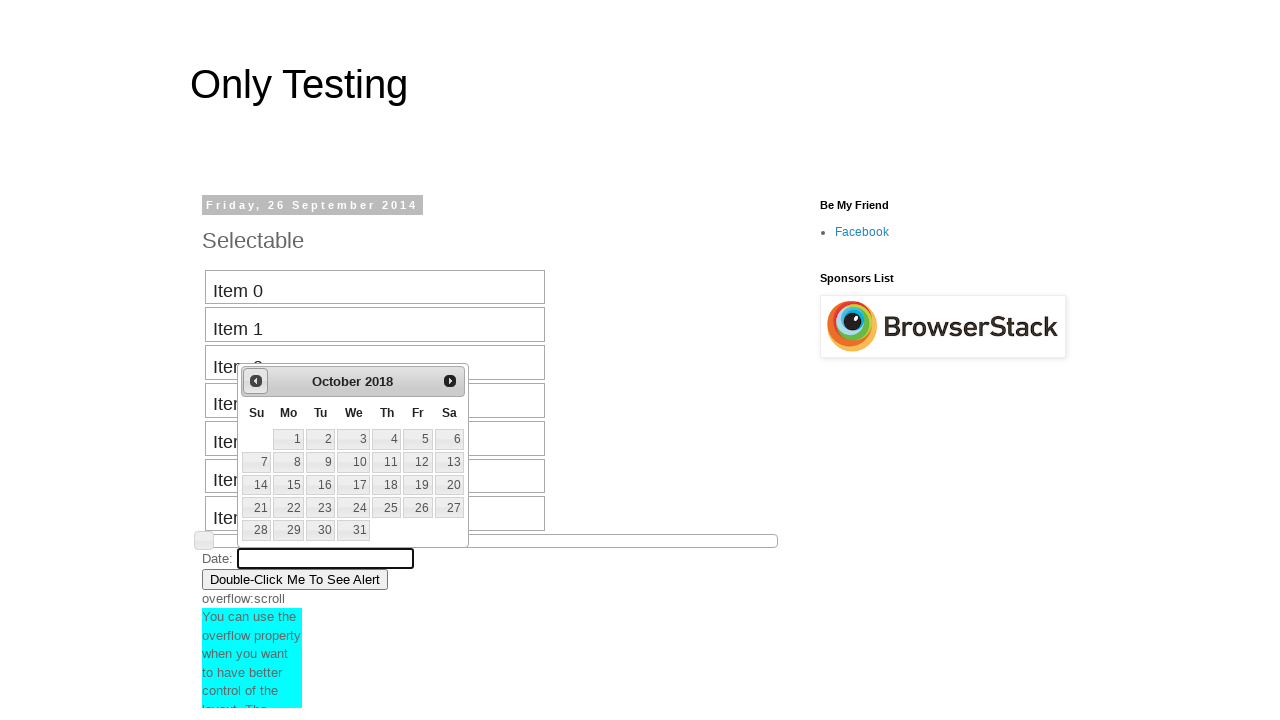

Clicked previous button to navigate backward in date picker (current: October 2018) at (256, 381) on #ui-datepicker-div a.ui-datepicker-prev span
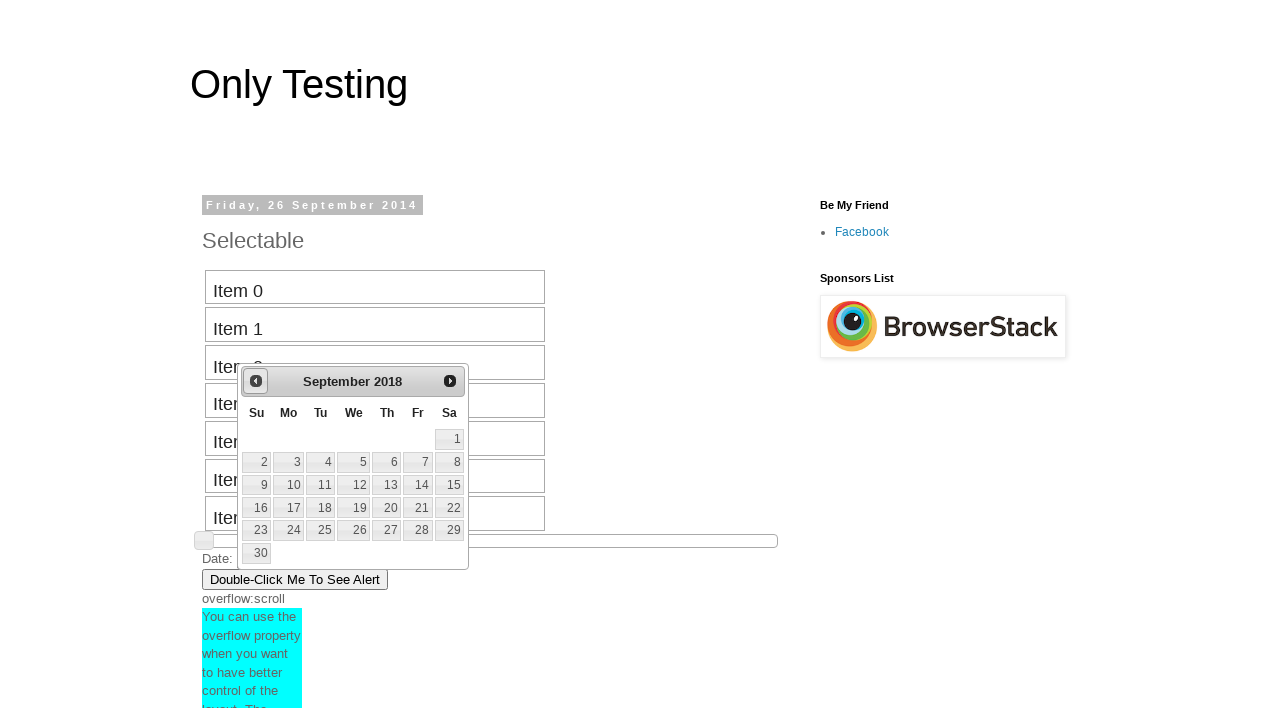

Date picker month selector is visible
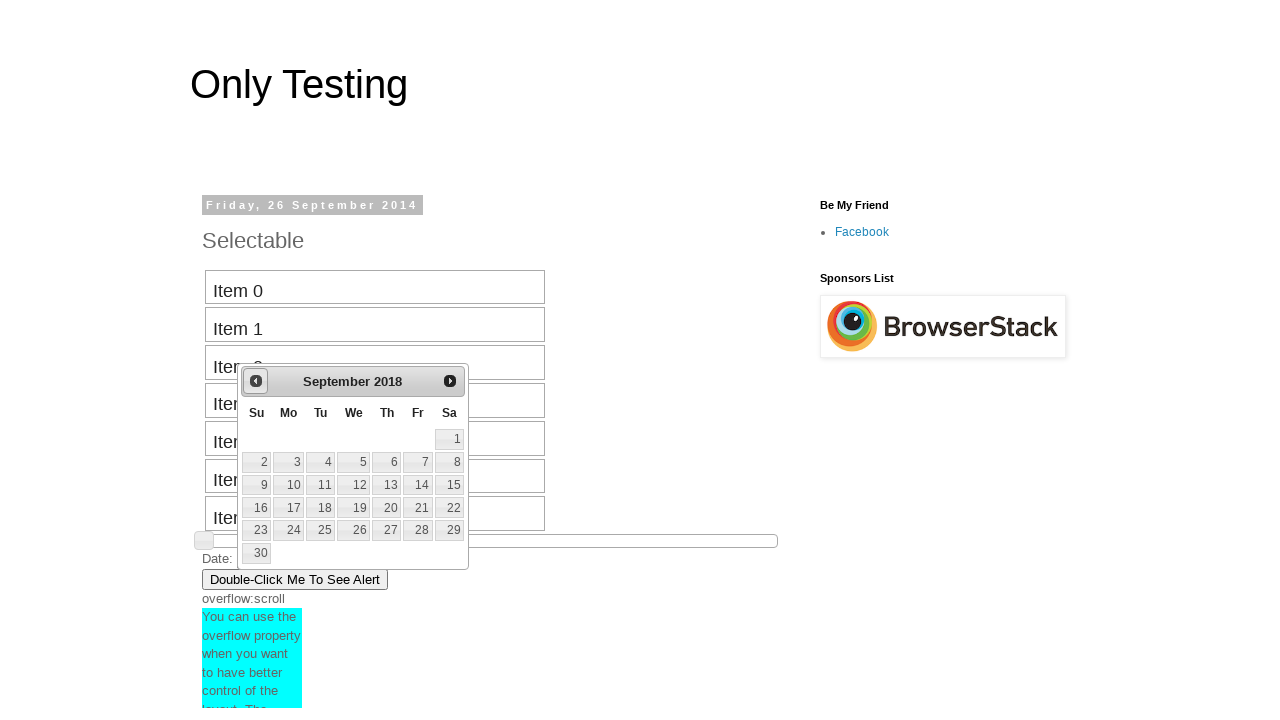

Retrieved current month from date picker: September
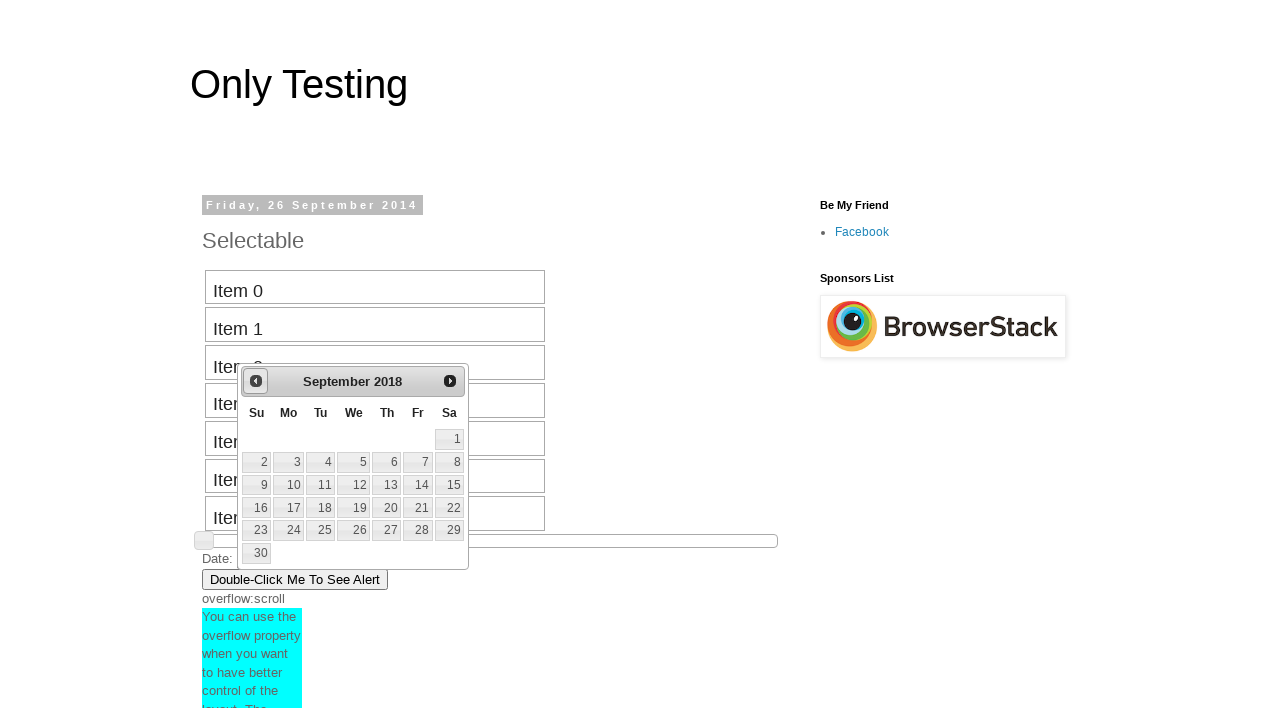

Retrieved current year from date picker: 2018
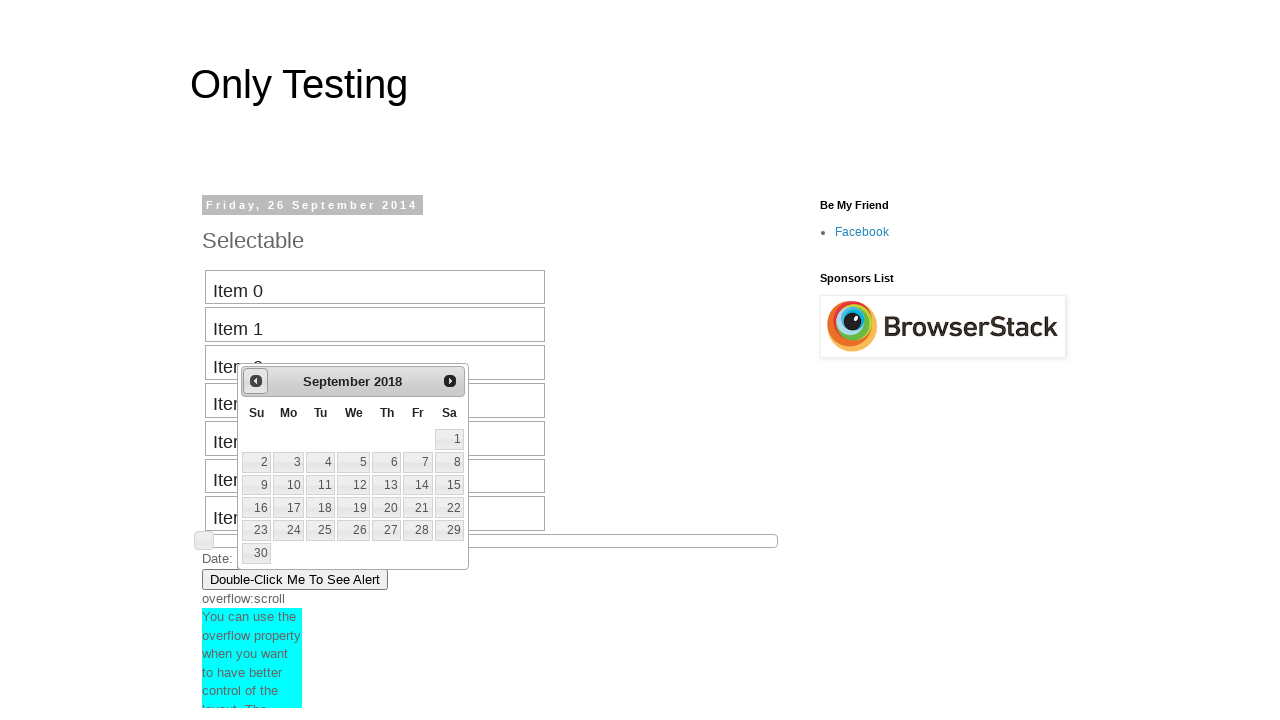

Clicked previous button to navigate backward in date picker (current: September 2018) at (256, 381) on #ui-datepicker-div a.ui-datepicker-prev span
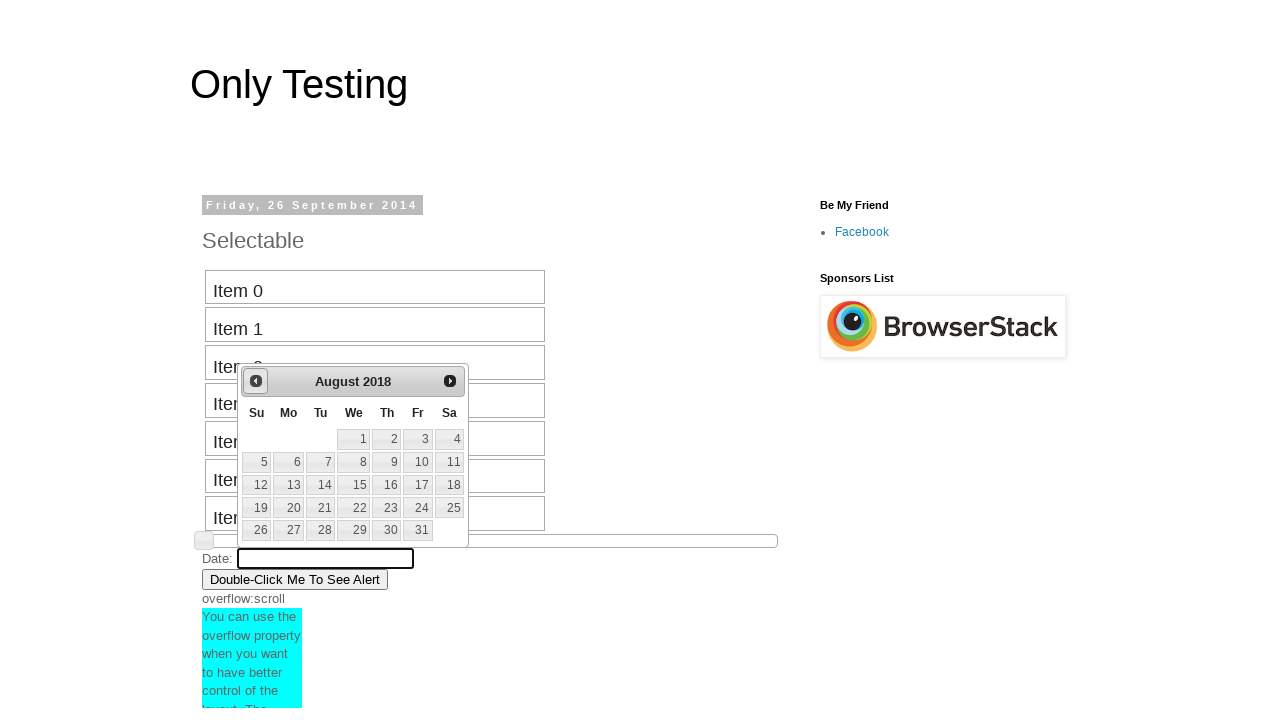

Date picker month selector is visible
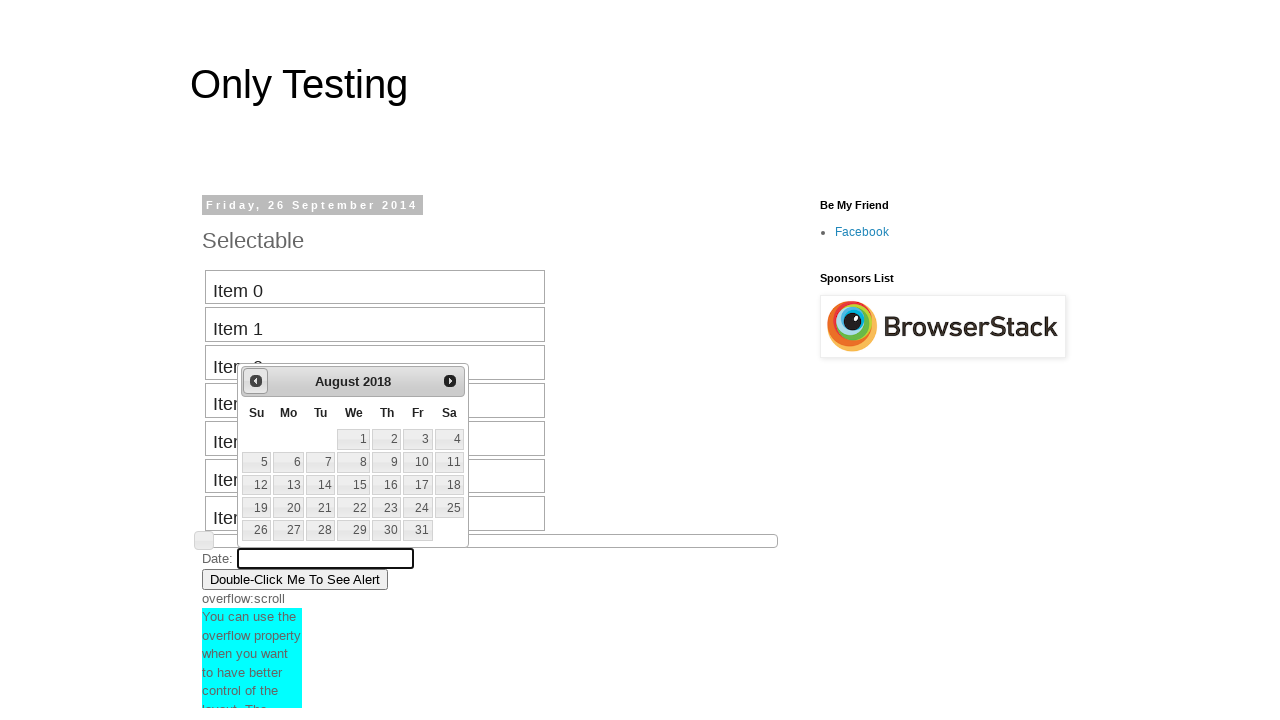

Retrieved current month from date picker: August
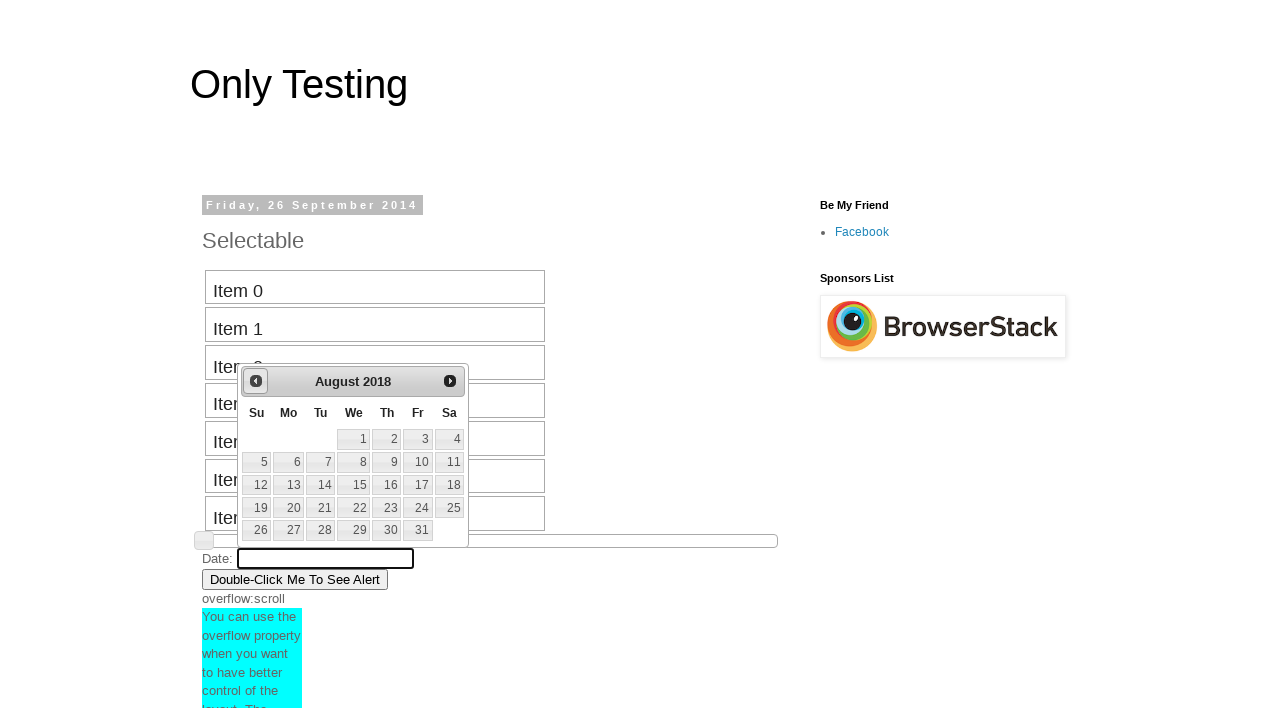

Retrieved current year from date picker: 2018
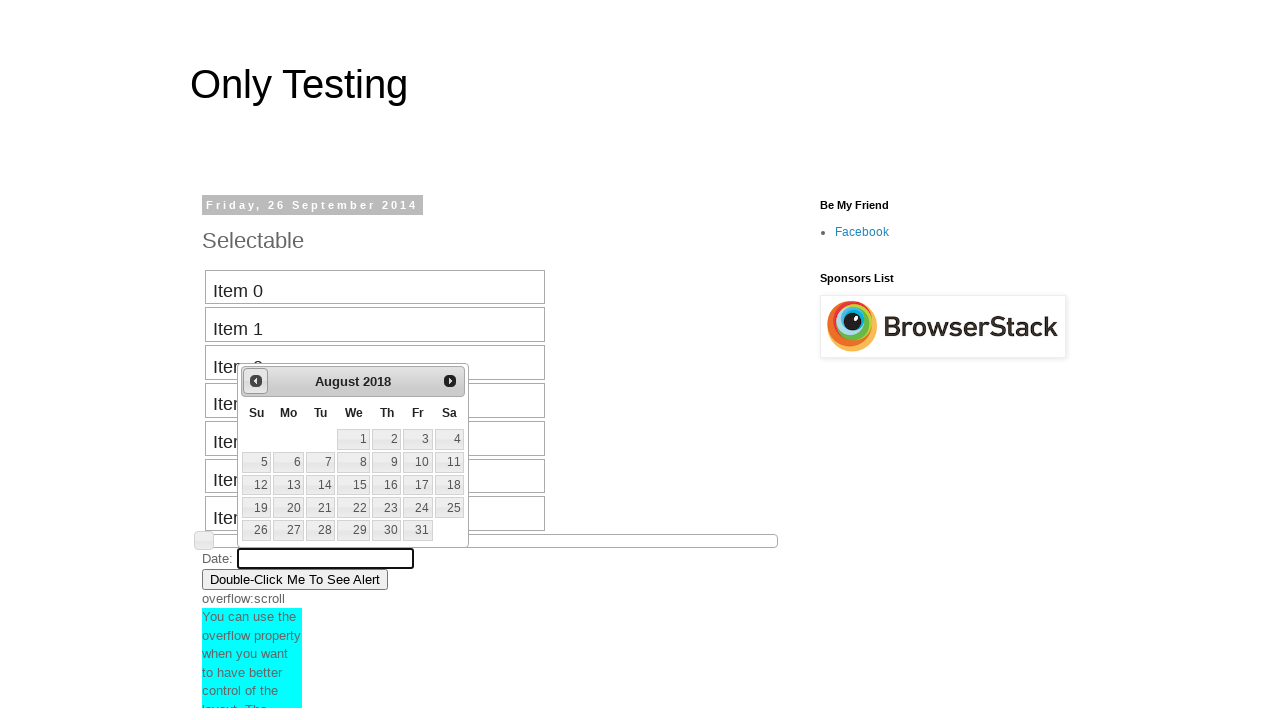

Clicked previous button to navigate backward in date picker (current: August 2018) at (256, 381) on #ui-datepicker-div a.ui-datepicker-prev span
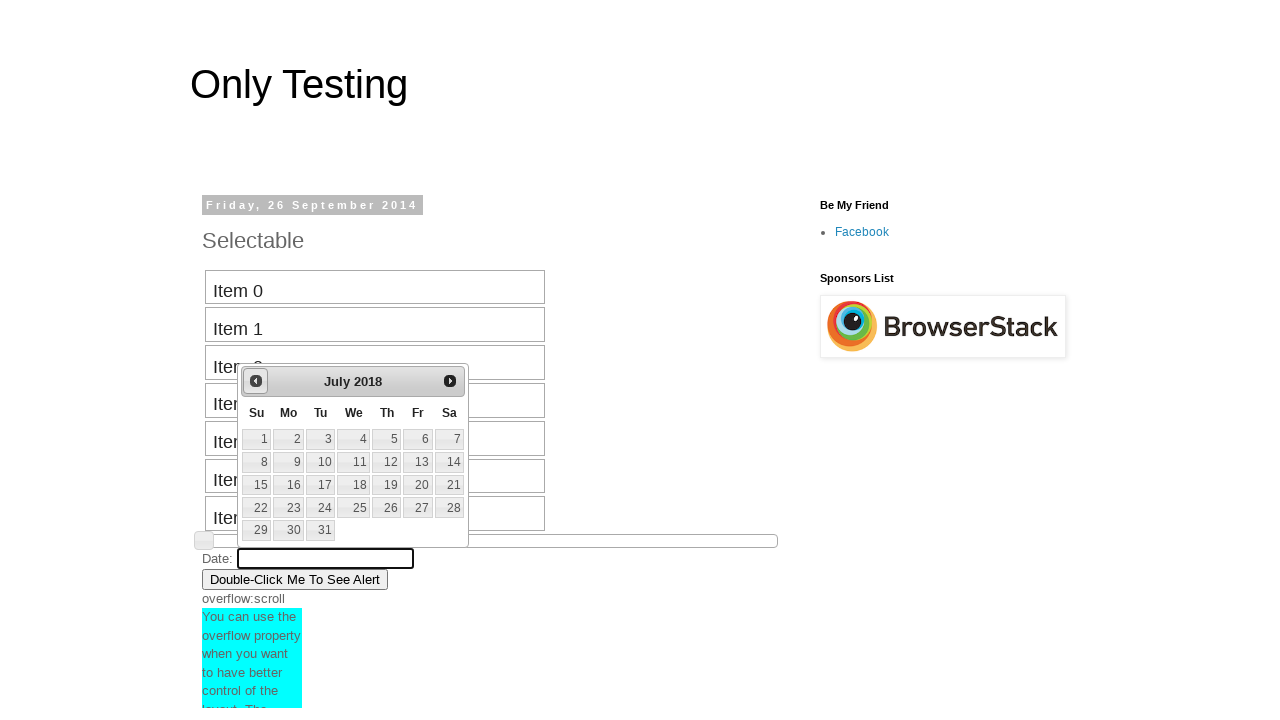

Date picker month selector is visible
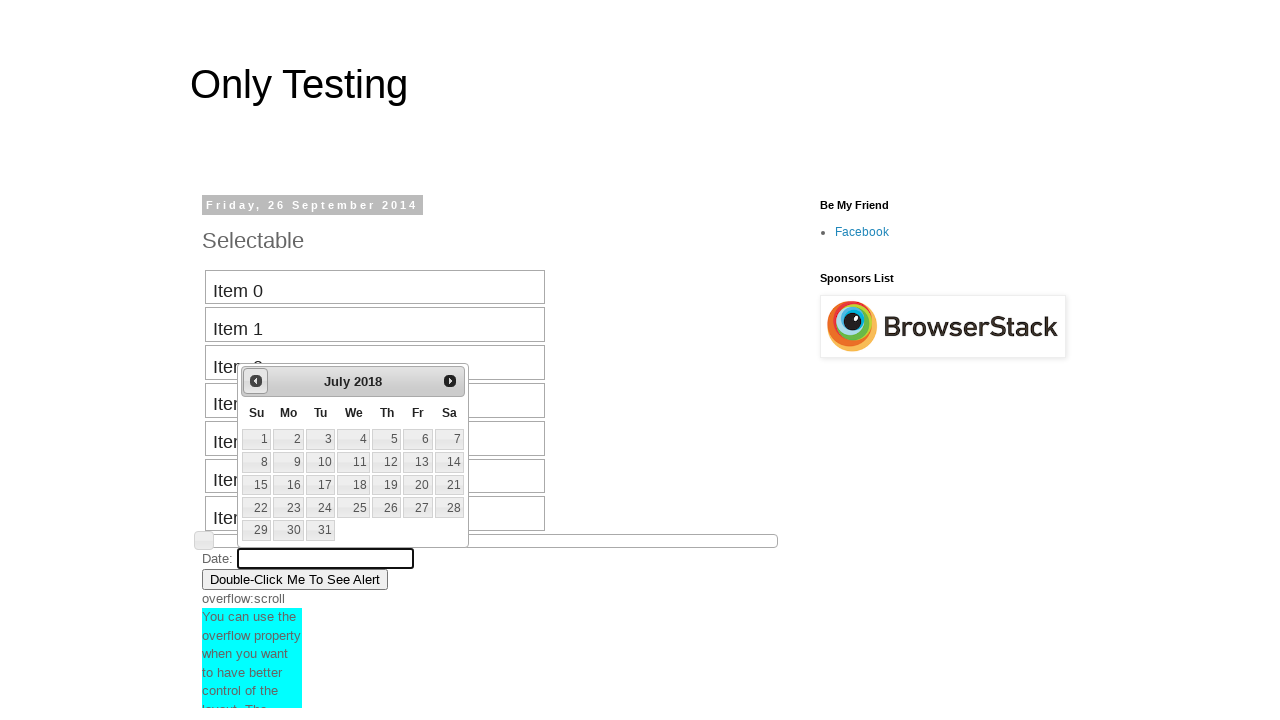

Retrieved current month from date picker: July
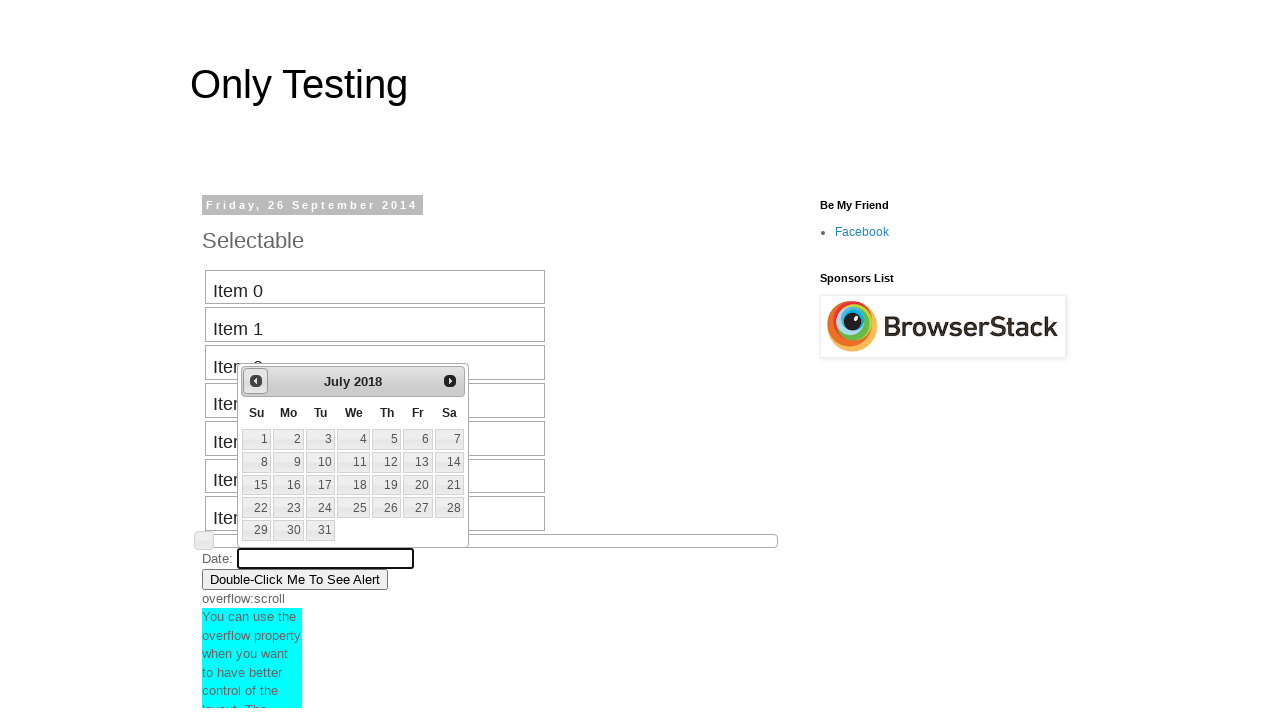

Retrieved current year from date picker: 2018
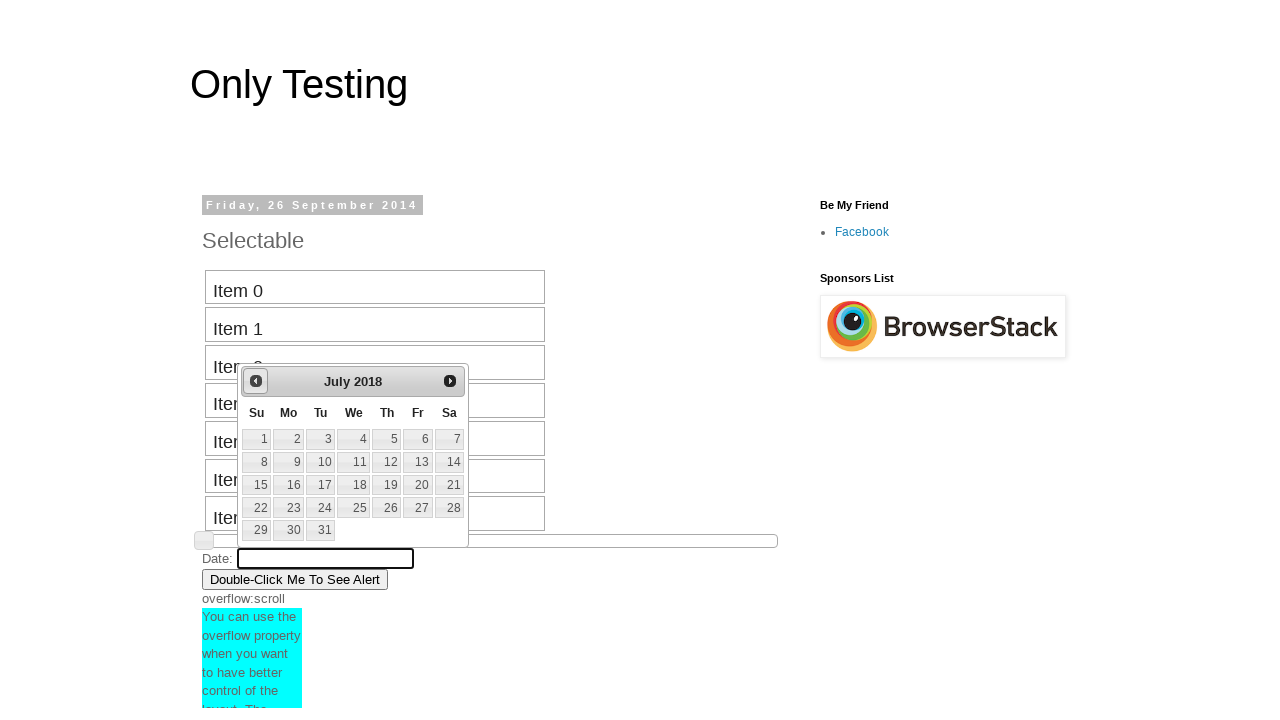

Clicked previous button to navigate backward in date picker (current: July 2018) at (256, 381) on #ui-datepicker-div a.ui-datepicker-prev span
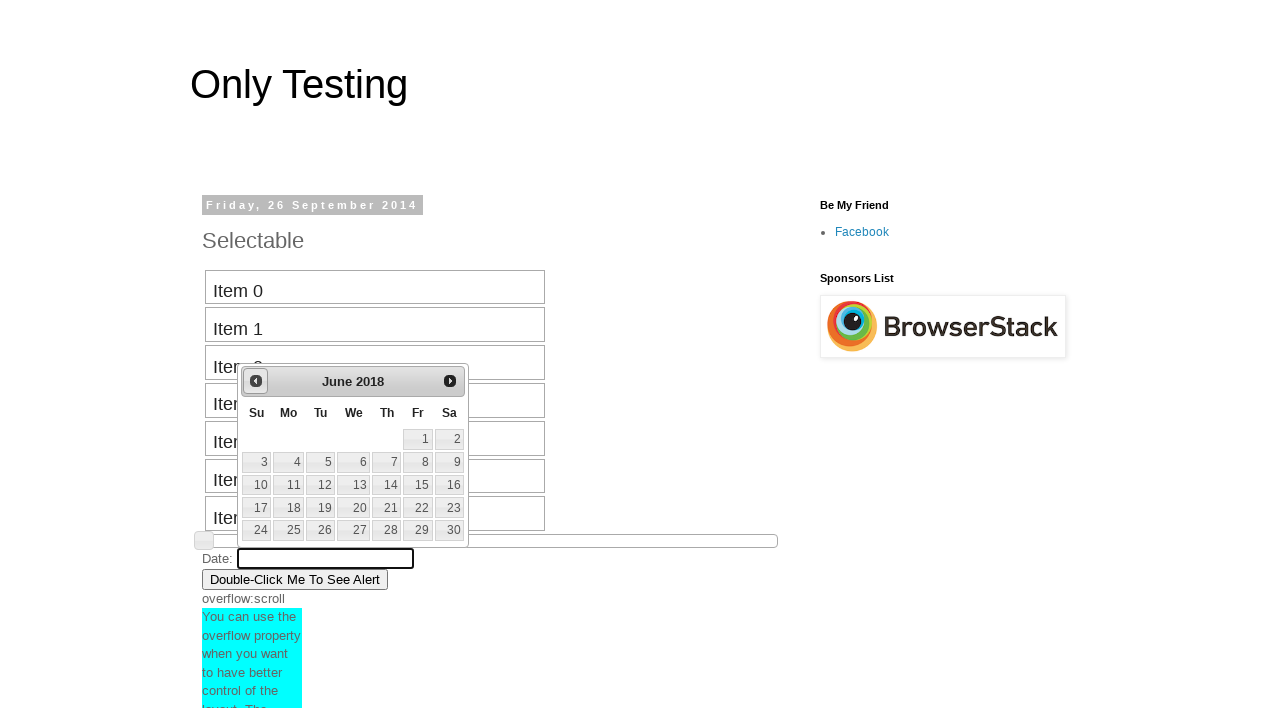

Date picker month selector is visible
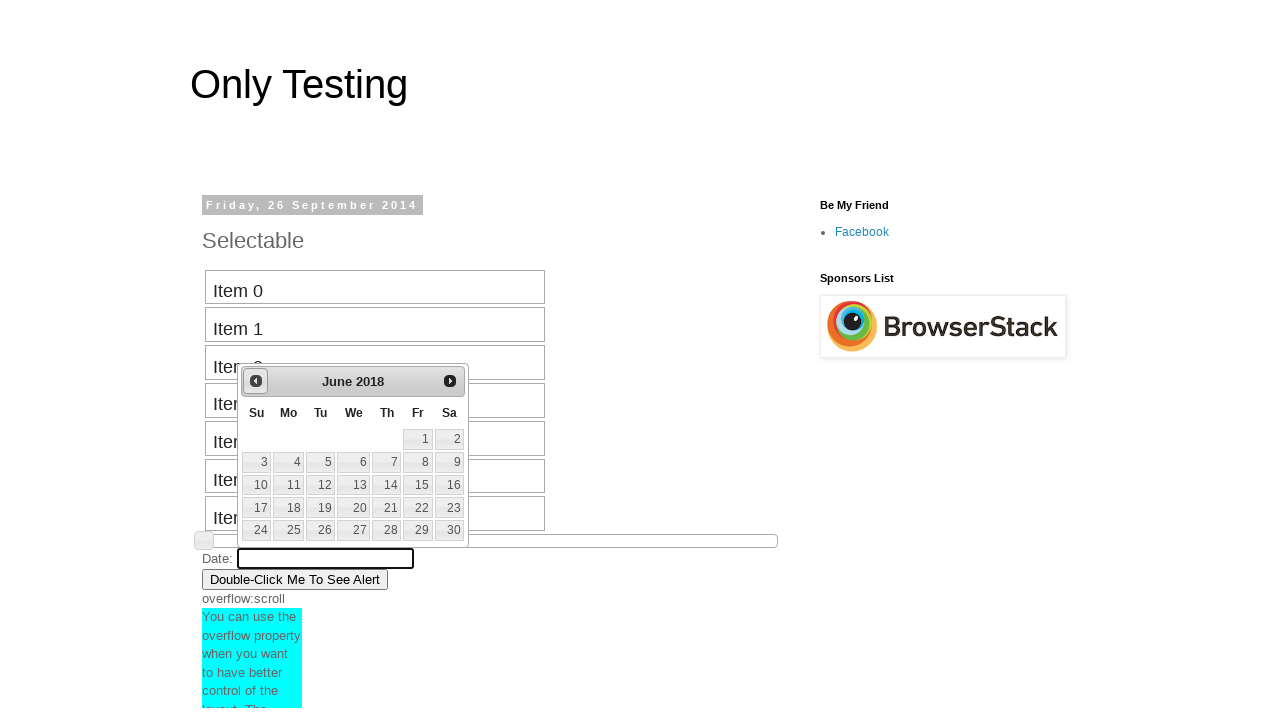

Retrieved current month from date picker: June
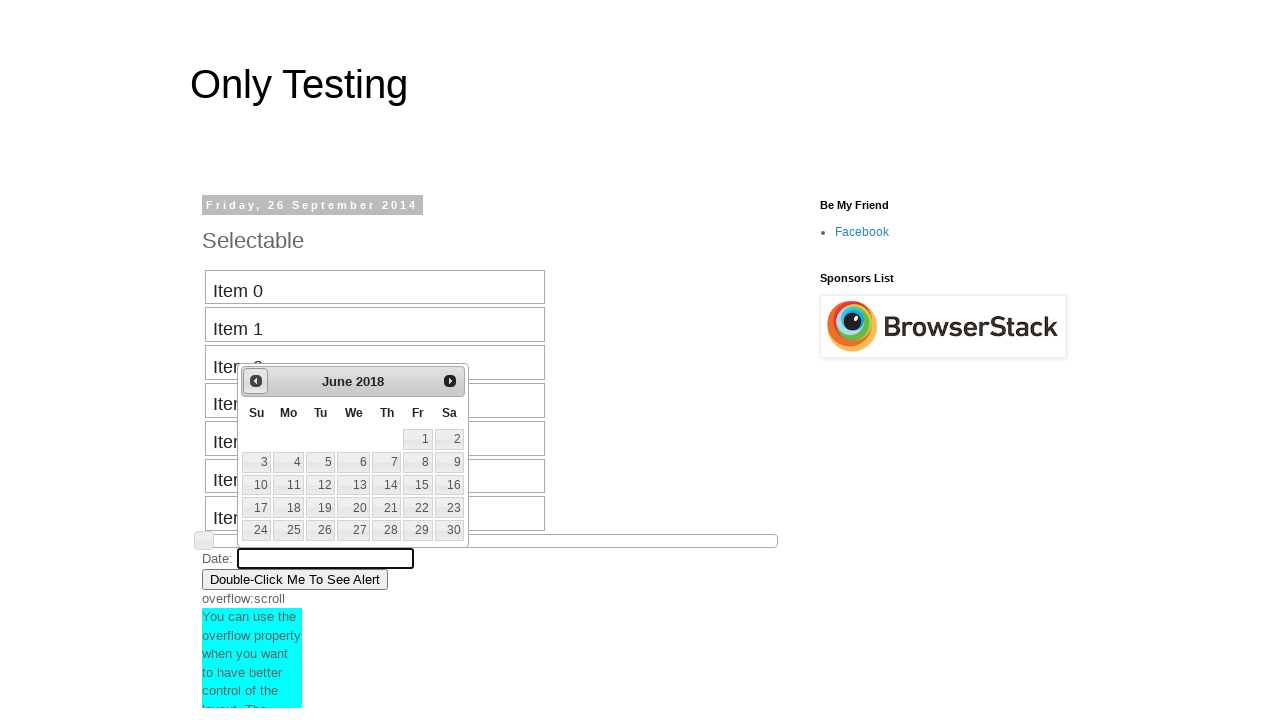

Retrieved current year from date picker: 2018
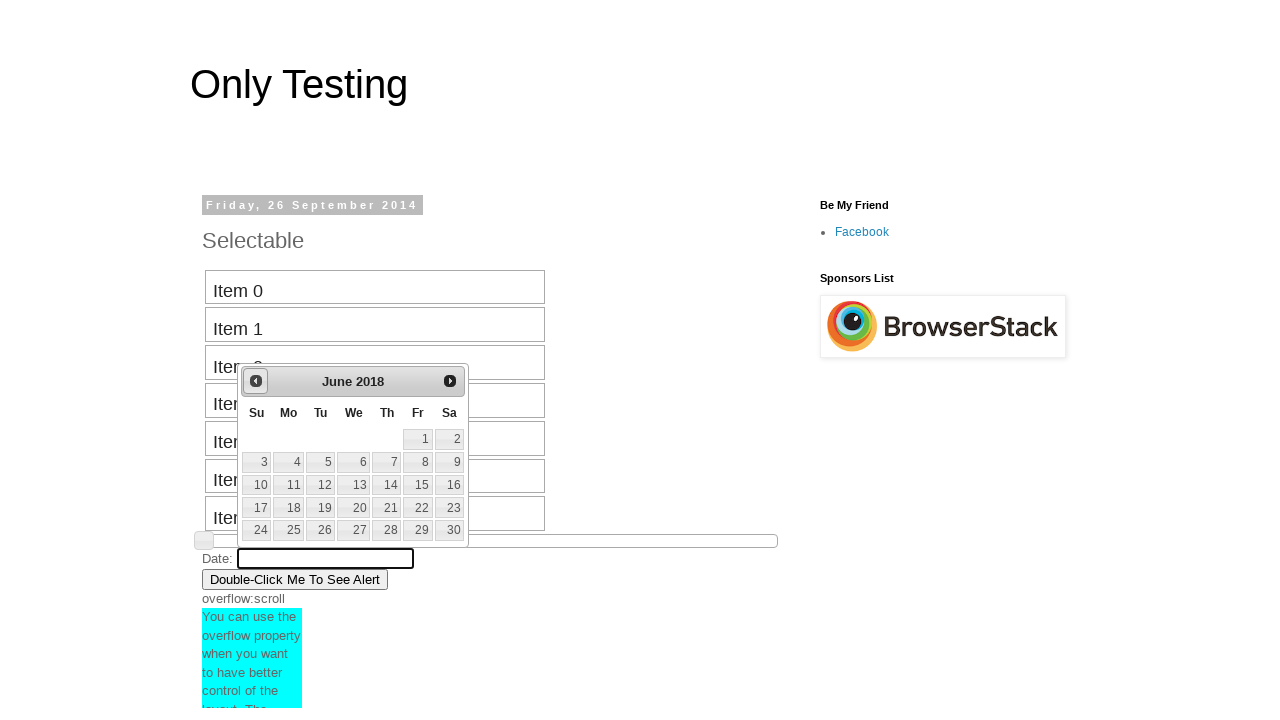

Clicked previous button to navigate backward in date picker (current: June 2018) at (256, 381) on #ui-datepicker-div a.ui-datepicker-prev span
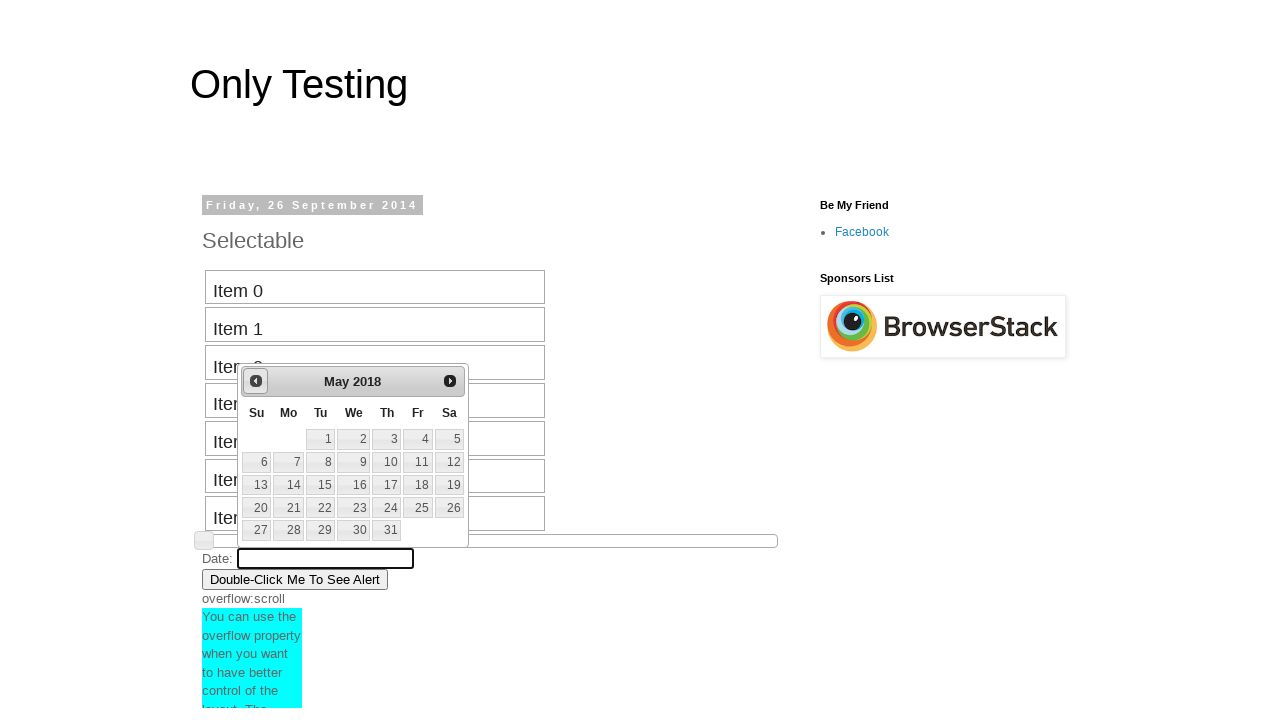

Date picker month selector is visible
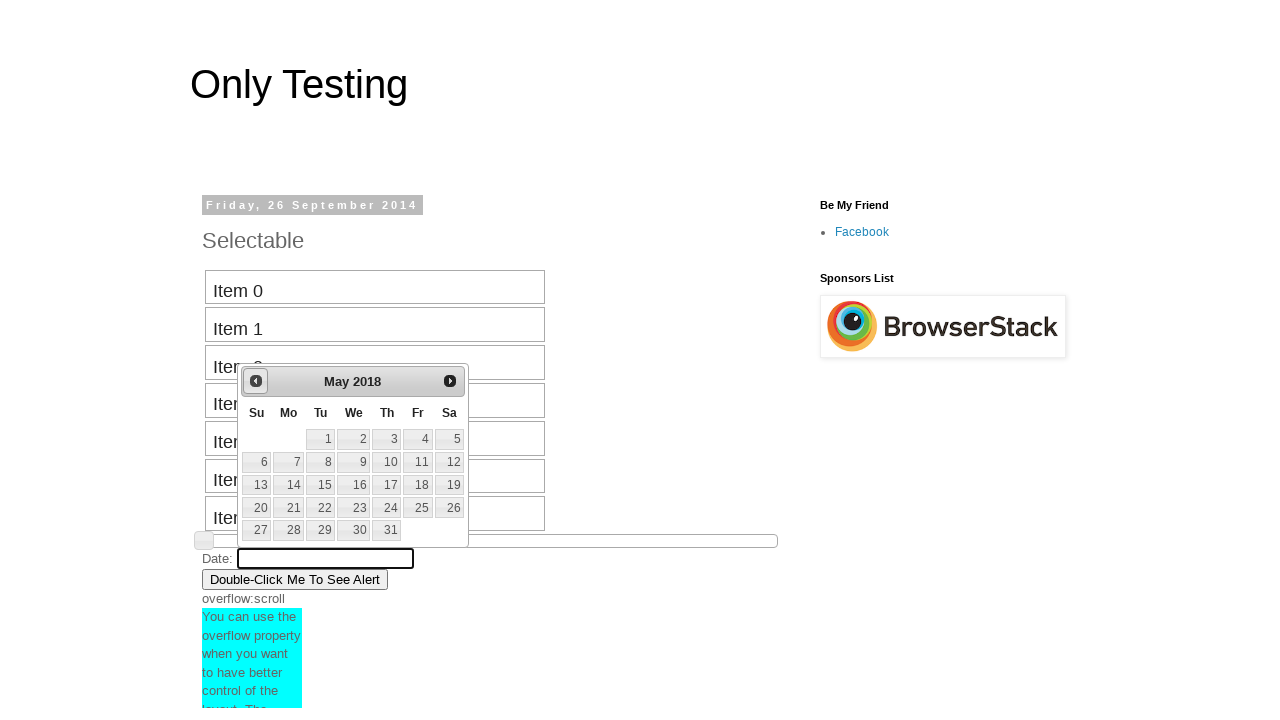

Retrieved current month from date picker: May
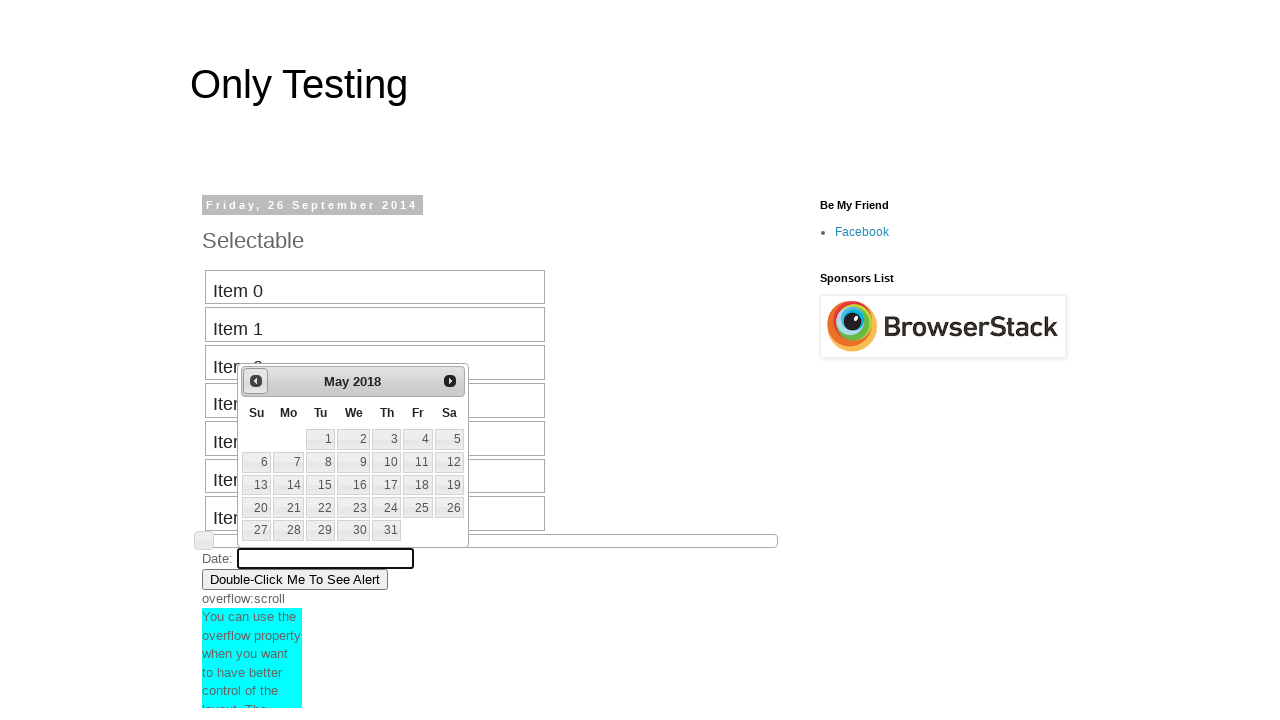

Retrieved current year from date picker: 2018
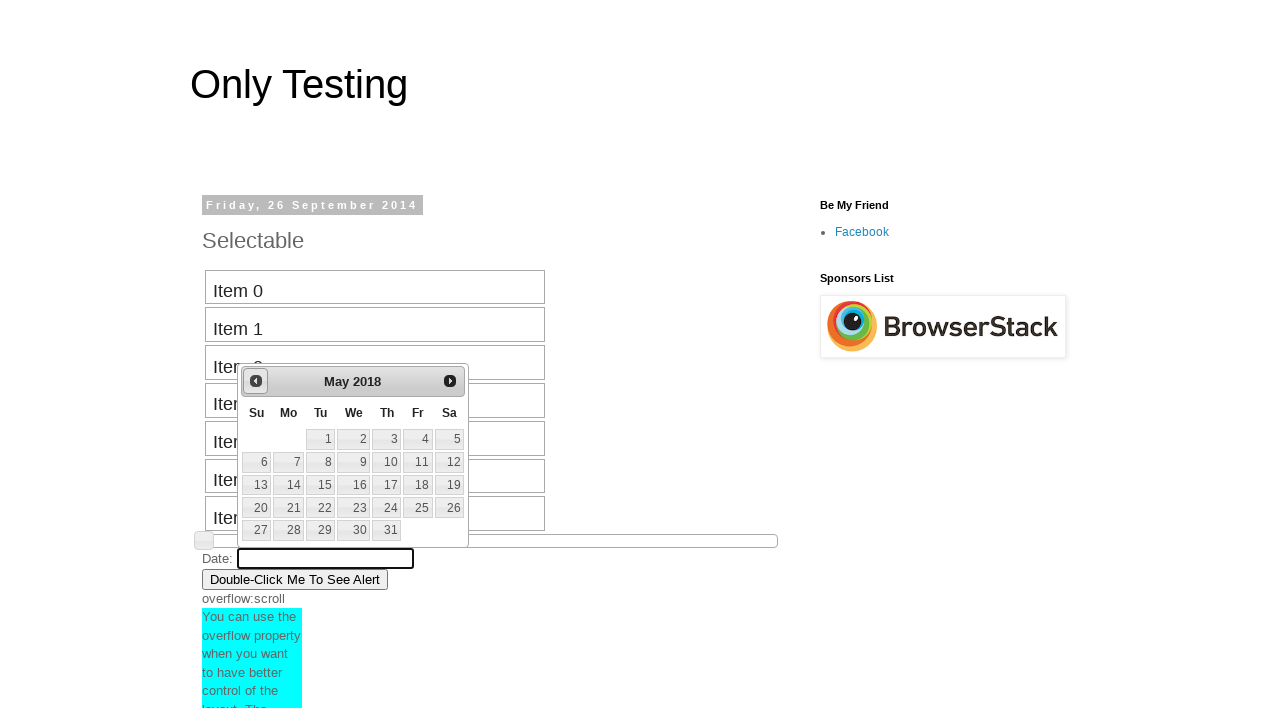

Clicked previous button to navigate backward in date picker (current: May 2018) at (256, 381) on #ui-datepicker-div a.ui-datepicker-prev span
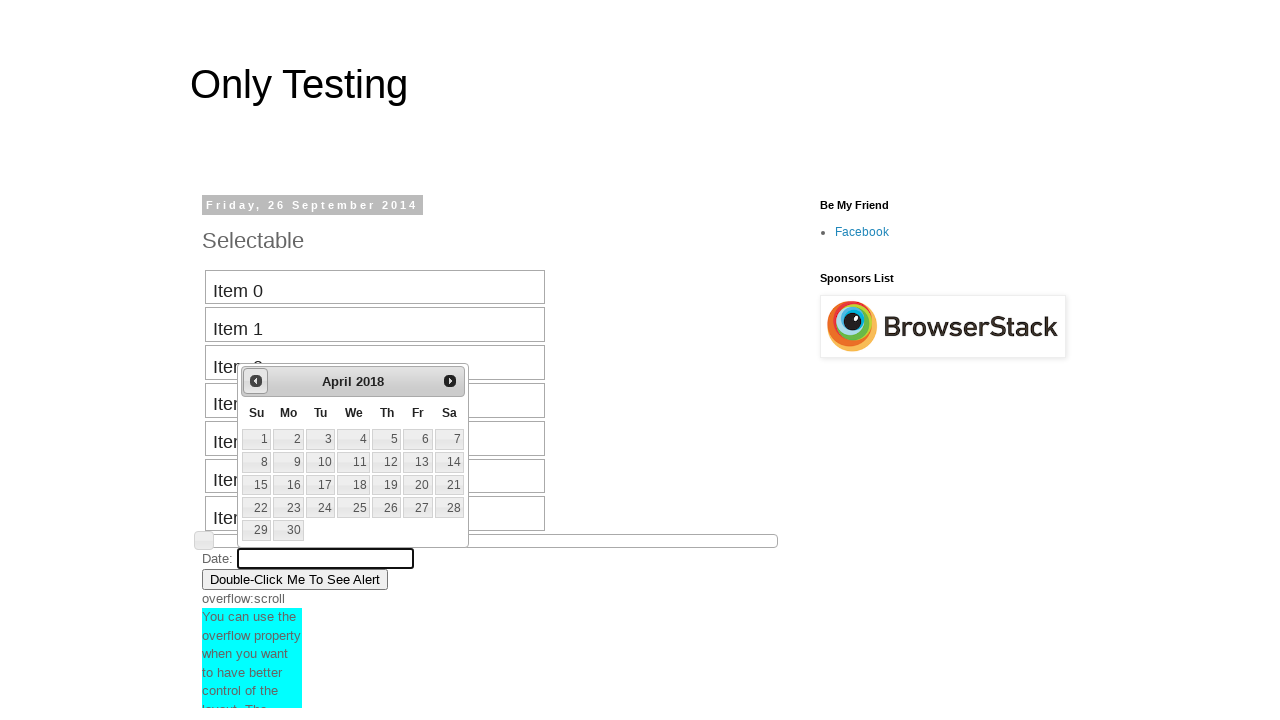

Date picker month selector is visible
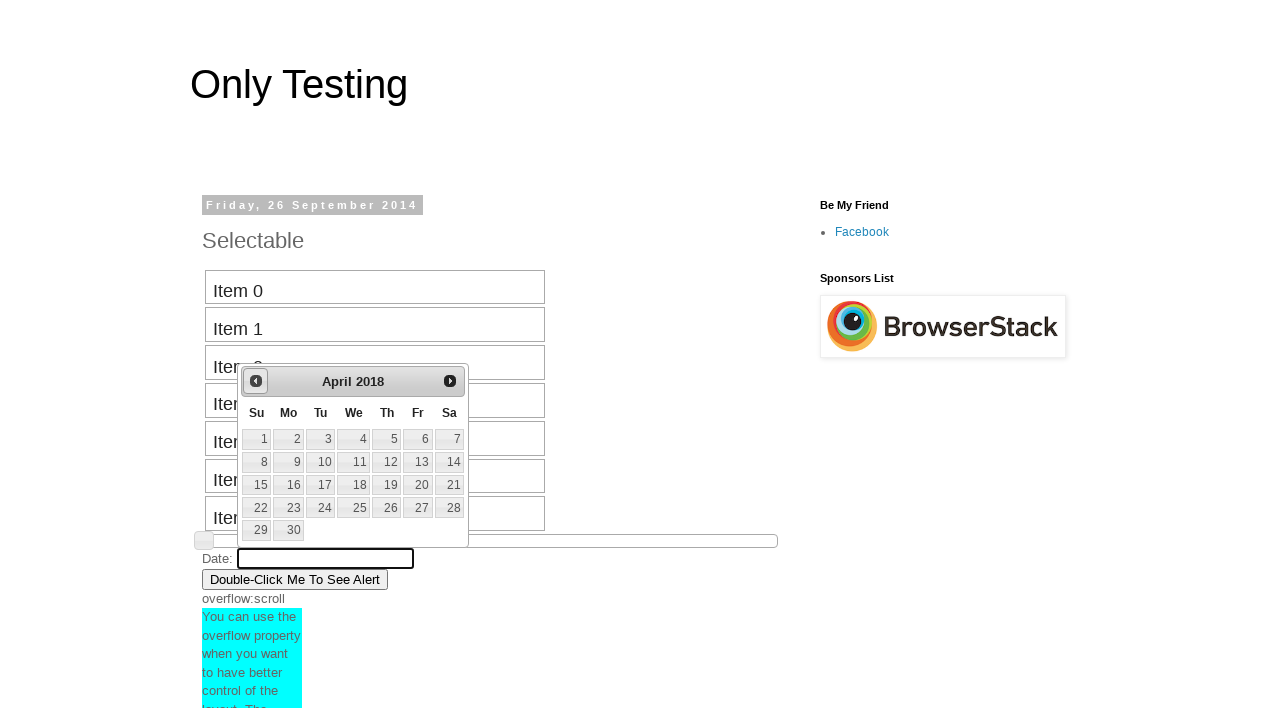

Retrieved current month from date picker: April
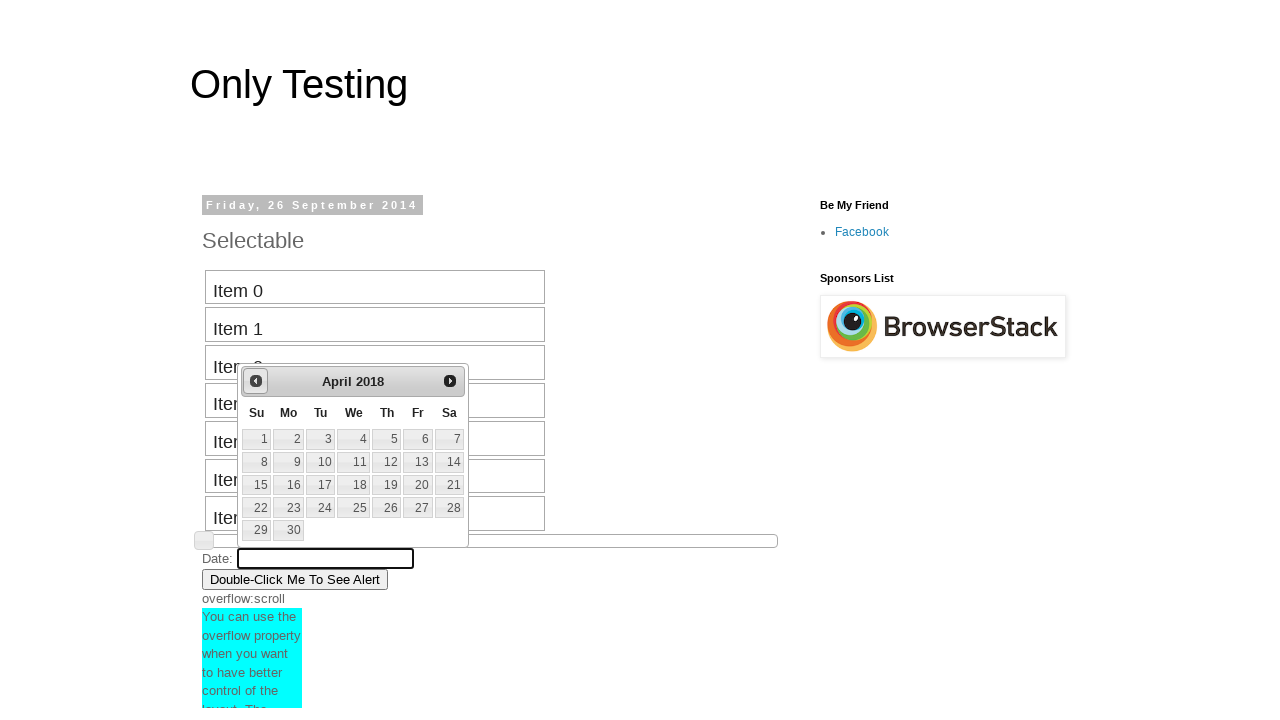

Retrieved current year from date picker: 2018
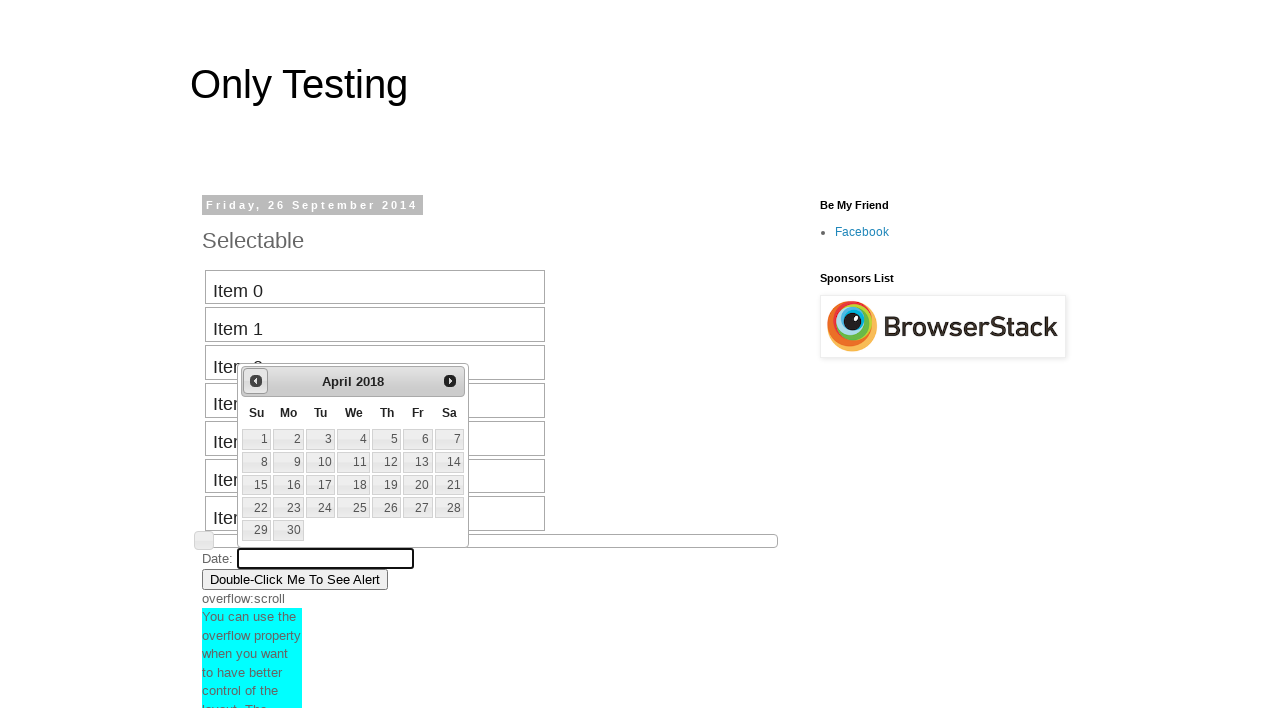

Clicked previous button to navigate backward in date picker (current: April 2018) at (256, 381) on #ui-datepicker-div a.ui-datepicker-prev span
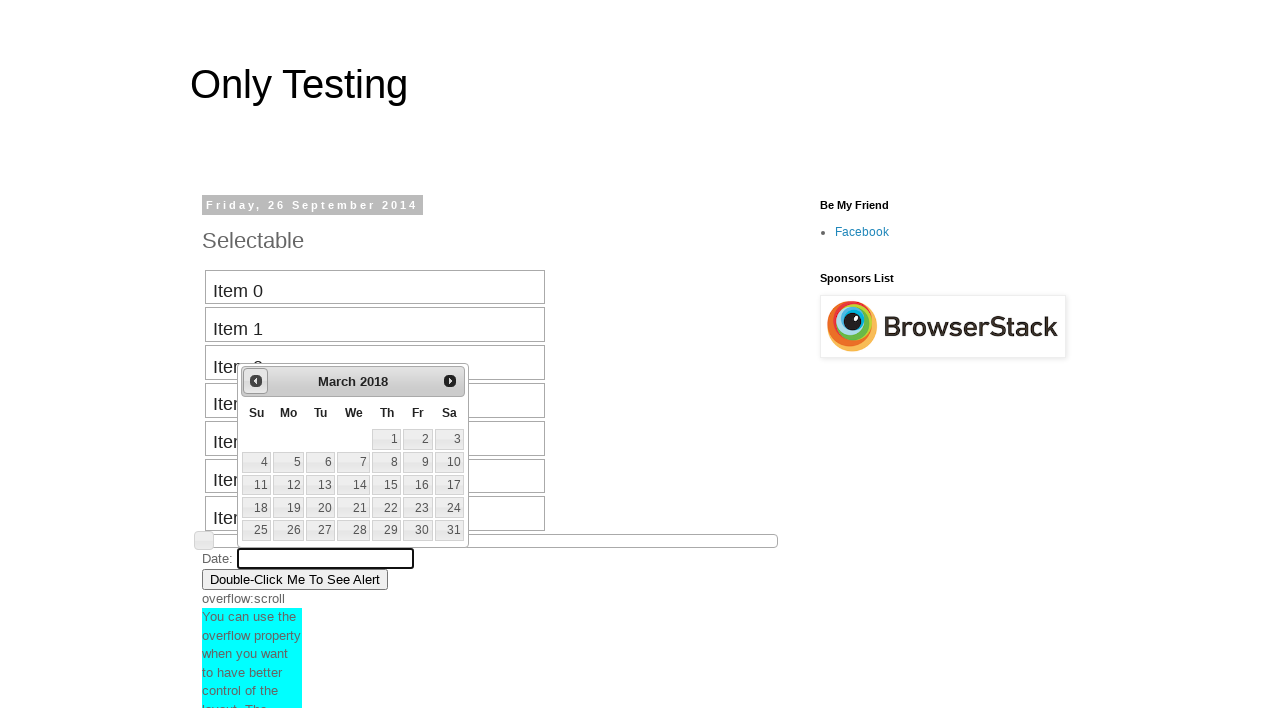

Date picker month selector is visible
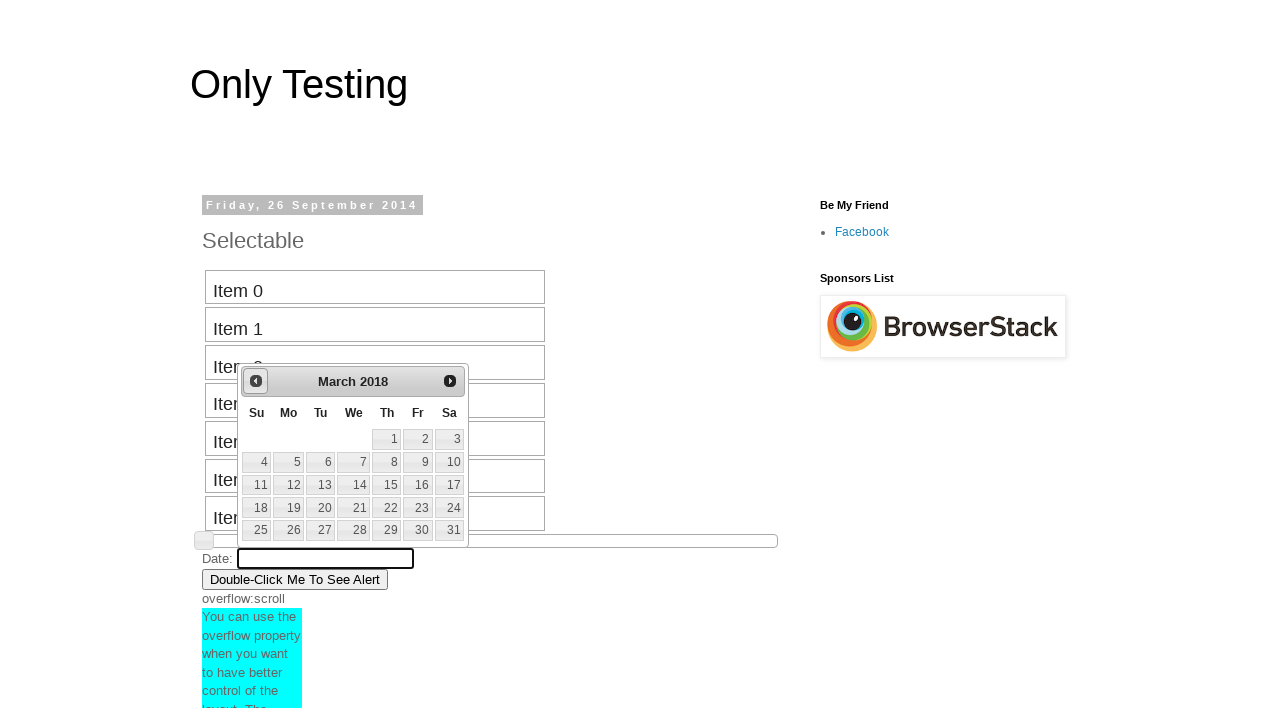

Retrieved current month from date picker: March
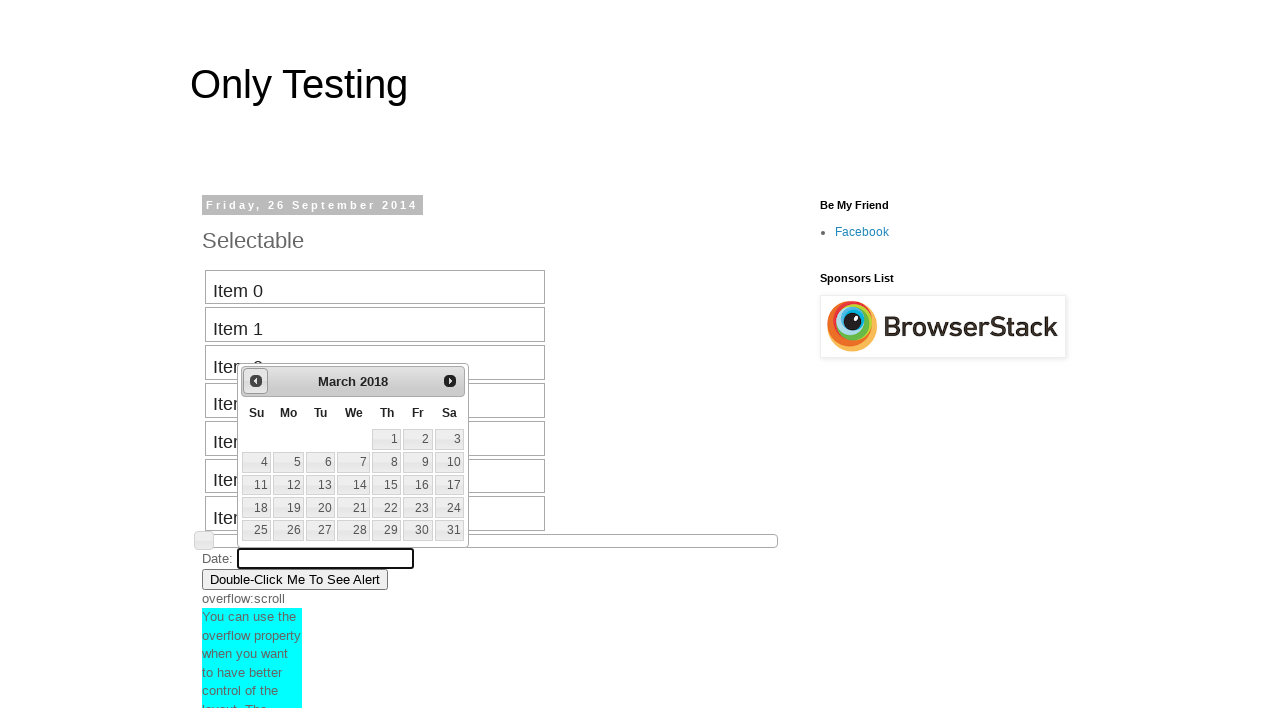

Retrieved current year from date picker: 2018
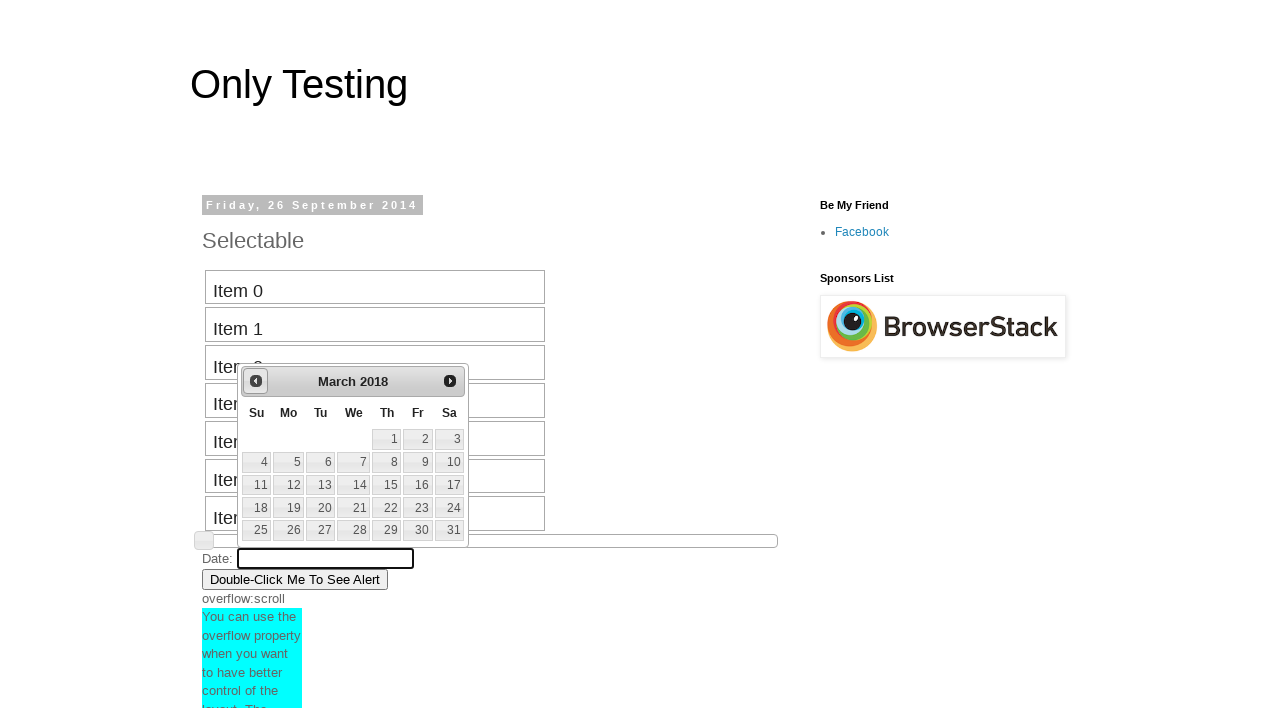

Clicked previous button to navigate backward in date picker (current: March 2018) at (256, 381) on #ui-datepicker-div a.ui-datepicker-prev span
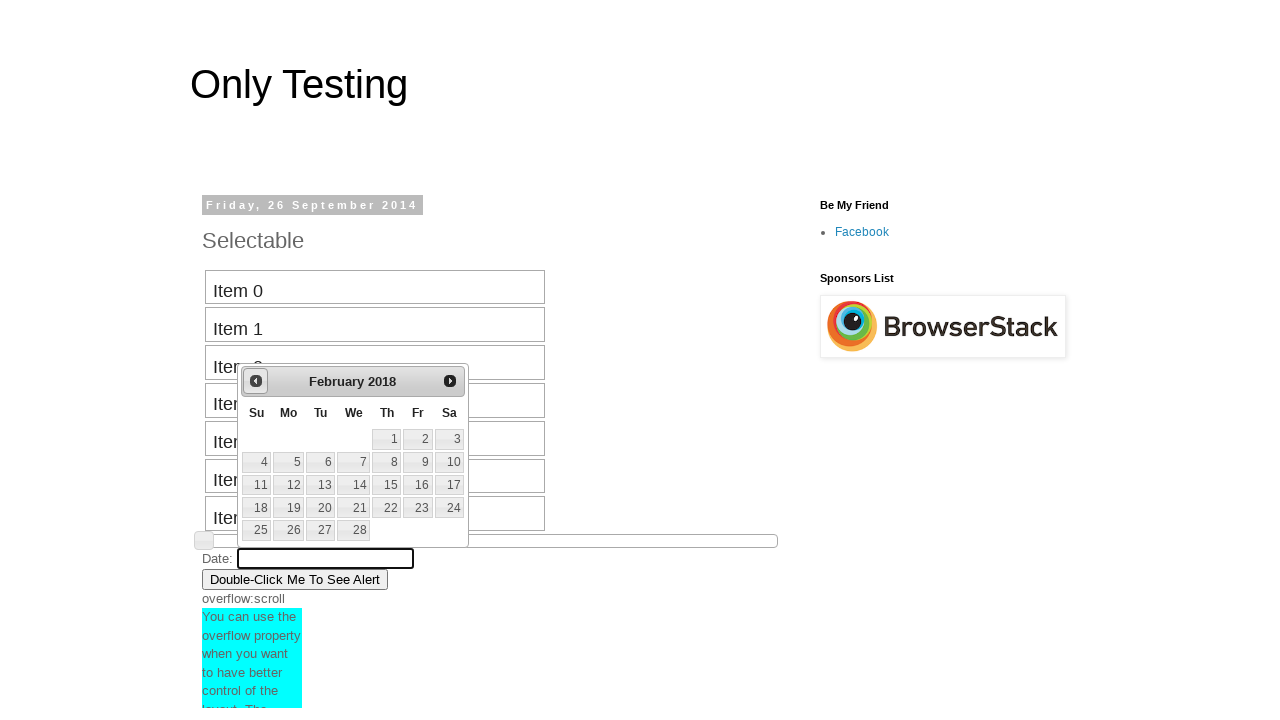

Date picker month selector is visible
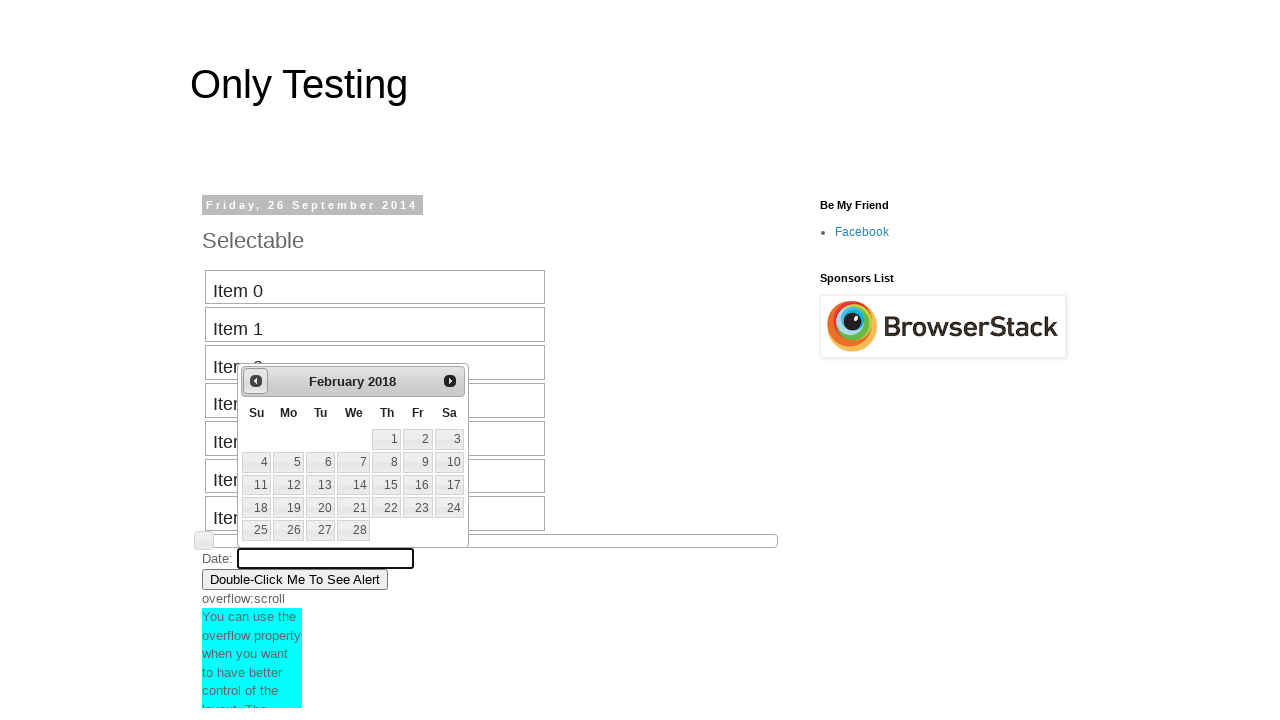

Retrieved current month from date picker: February
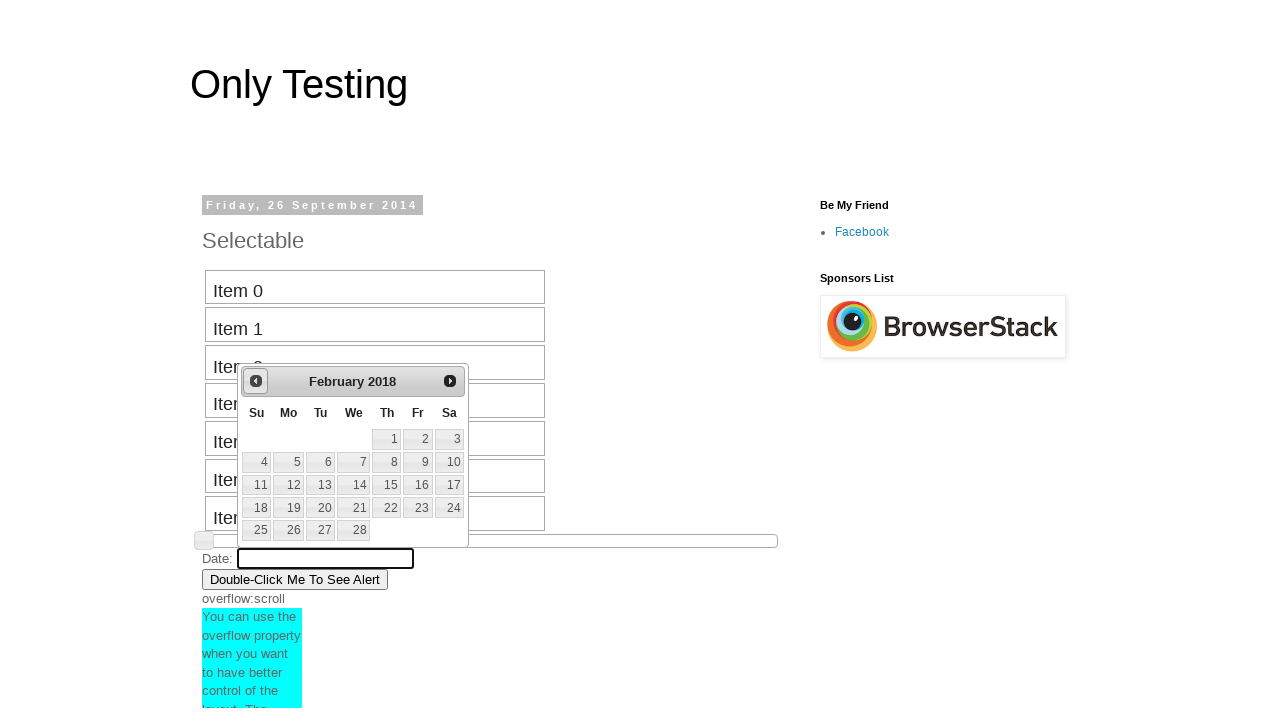

Retrieved current year from date picker: 2018
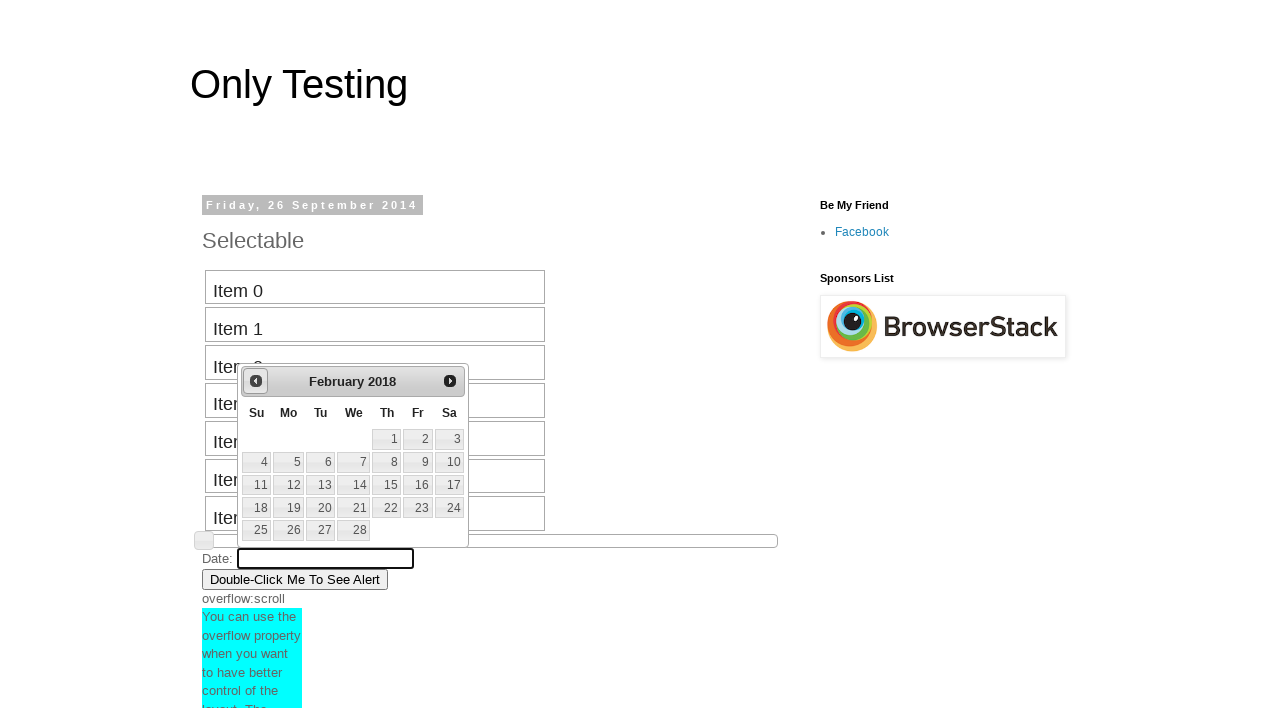

Clicked previous button to navigate backward in date picker (current: February 2018) at (256, 381) on #ui-datepicker-div a.ui-datepicker-prev span
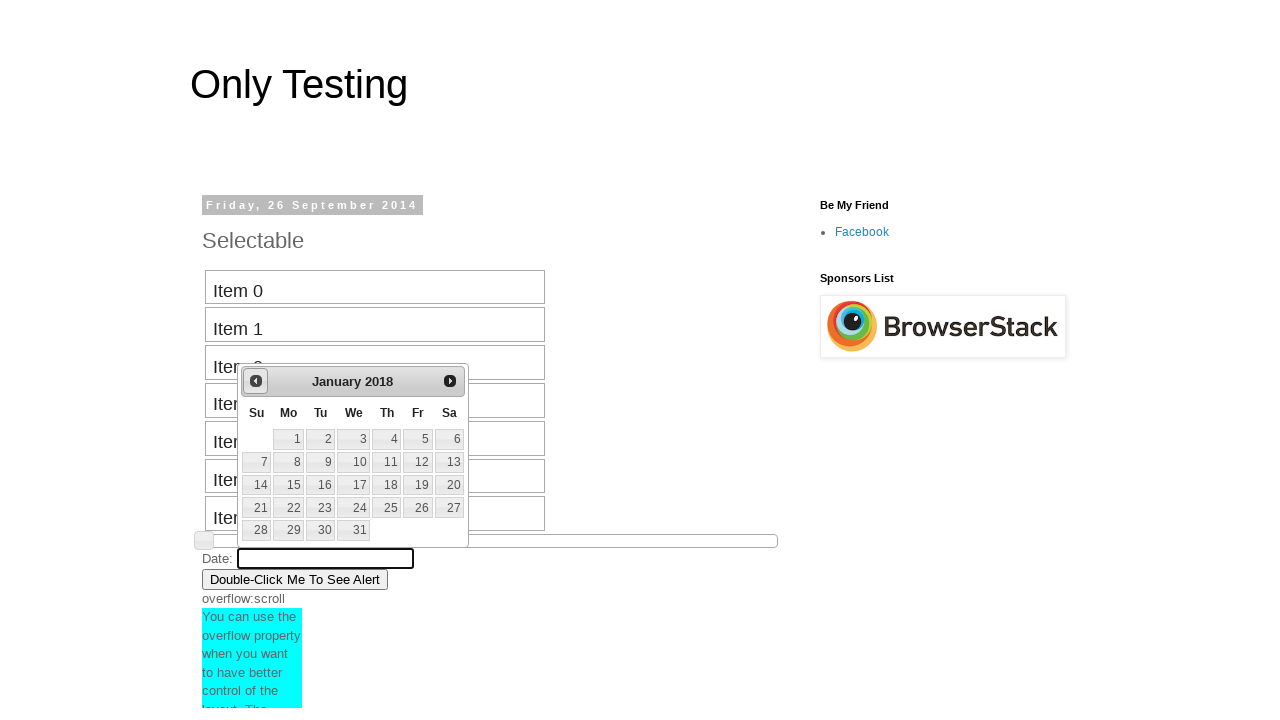

Date picker month selector is visible
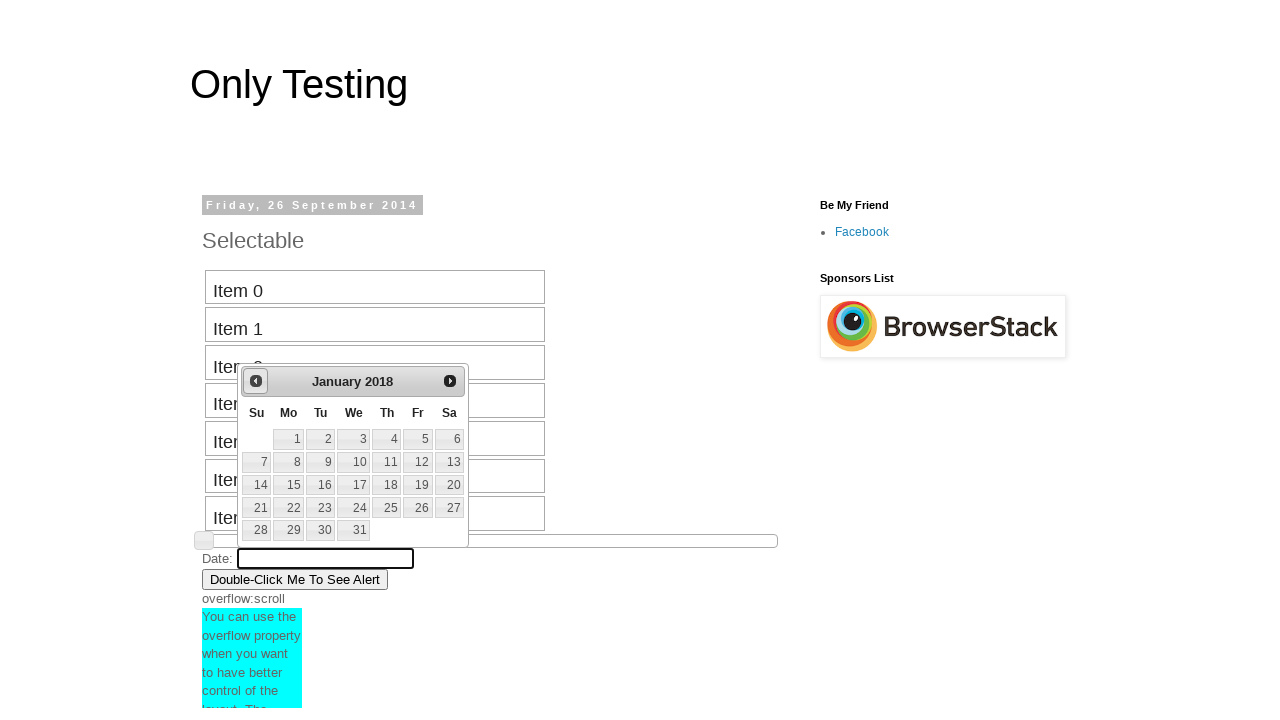

Retrieved current month from date picker: January
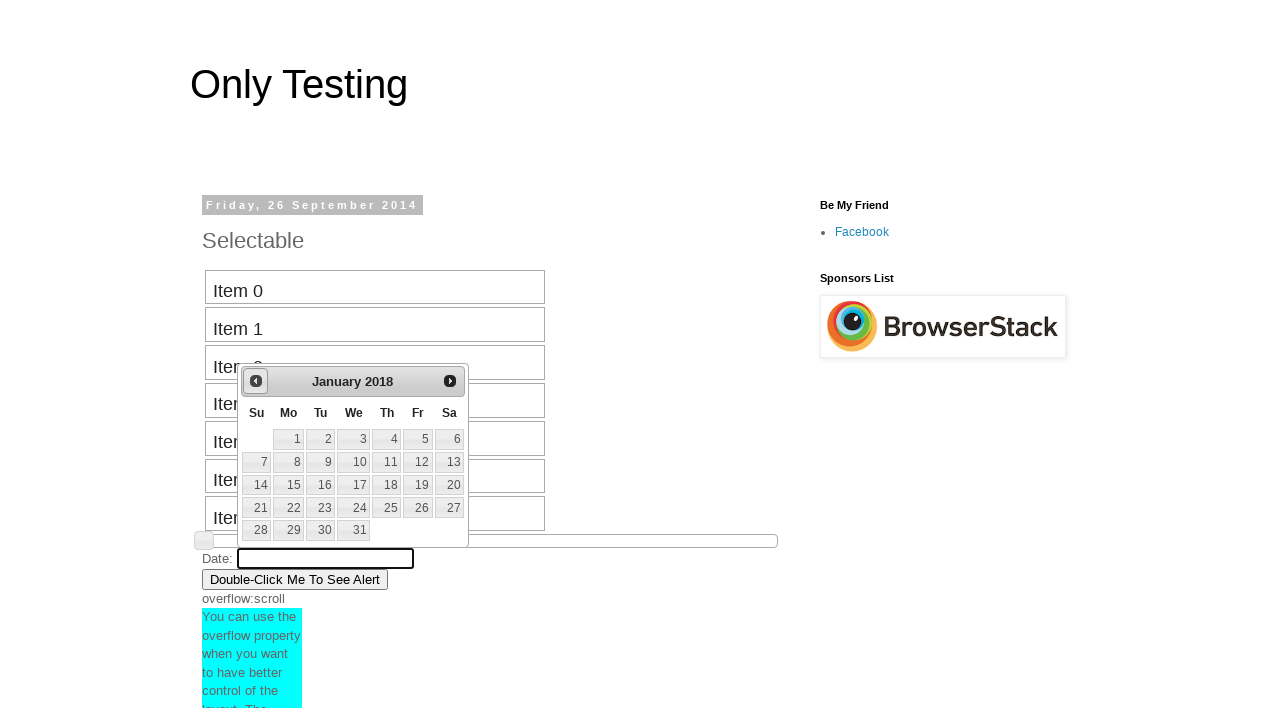

Retrieved current year from date picker: 2018
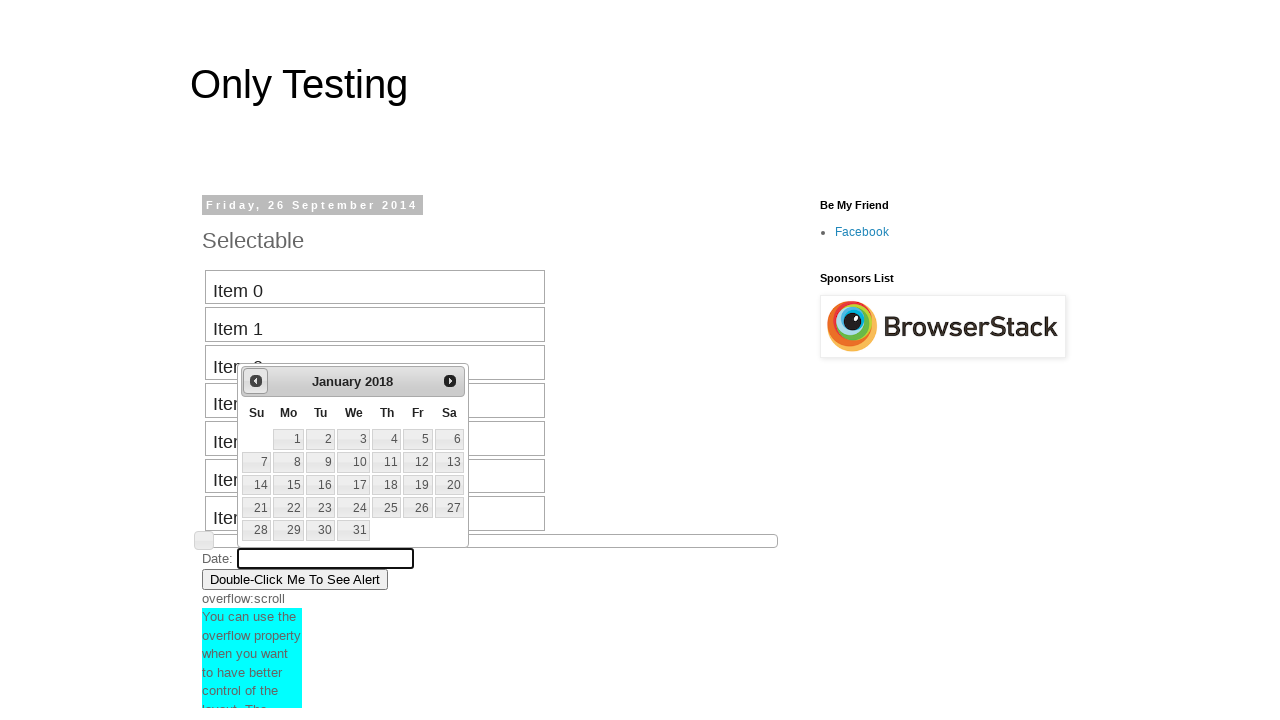

Clicked previous button to navigate backward in date picker (current: January 2018) at (256, 381) on #ui-datepicker-div a.ui-datepicker-prev span
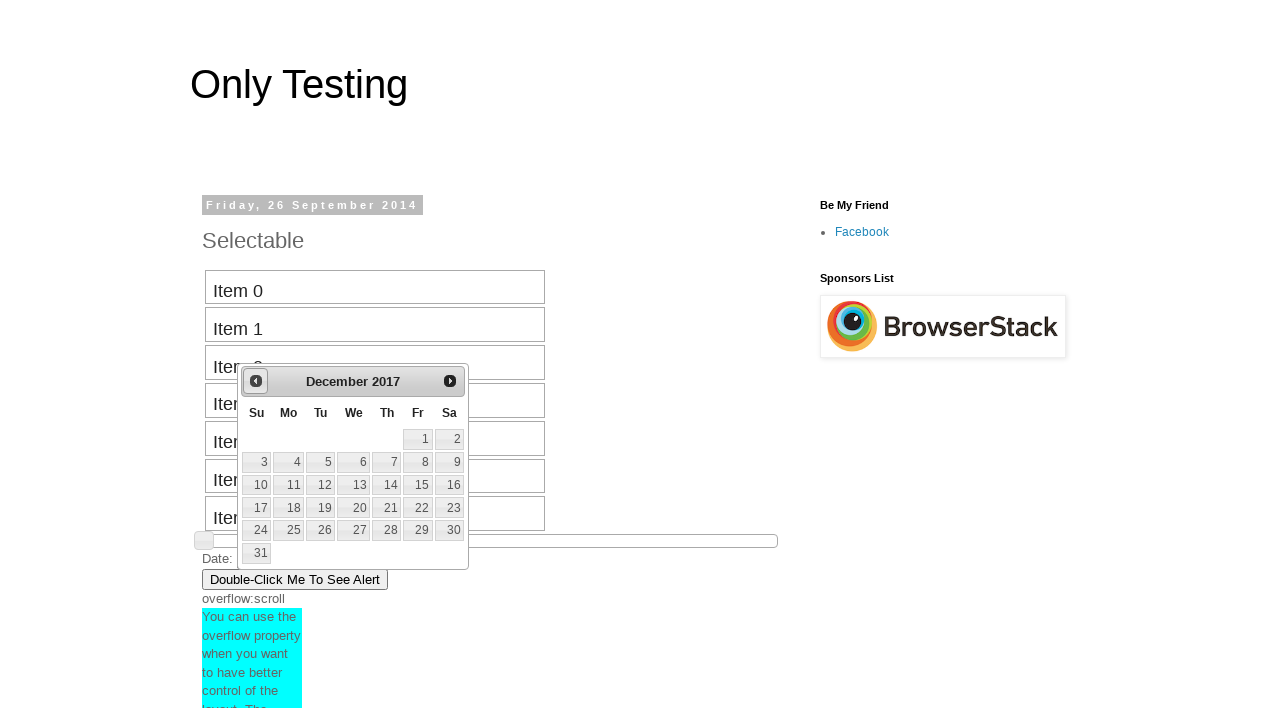

Date picker month selector is visible
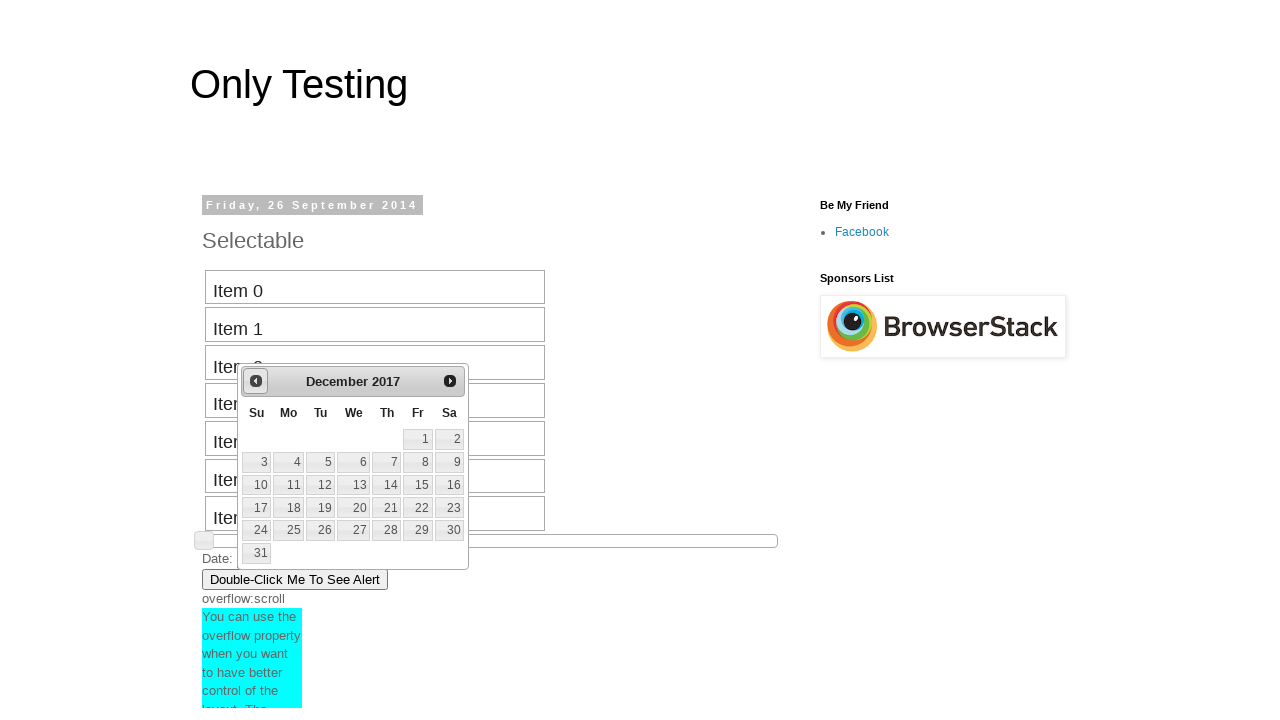

Retrieved current month from date picker: December
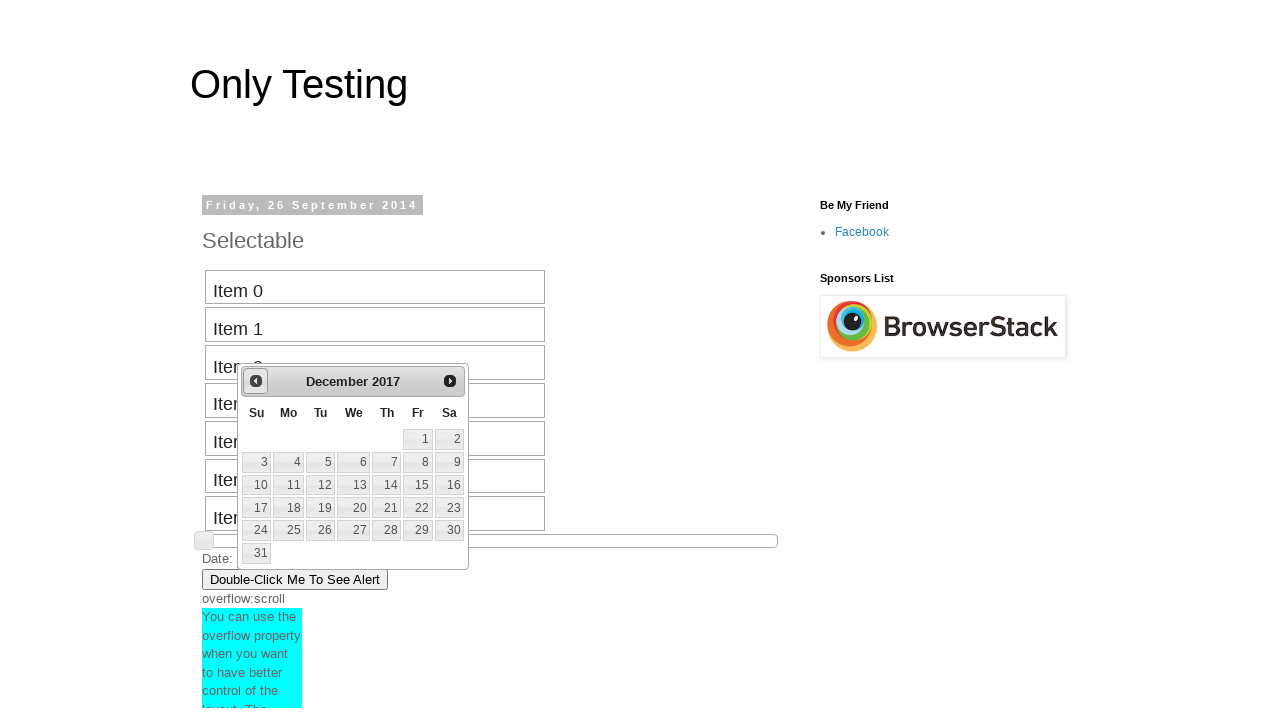

Retrieved current year from date picker: 2017
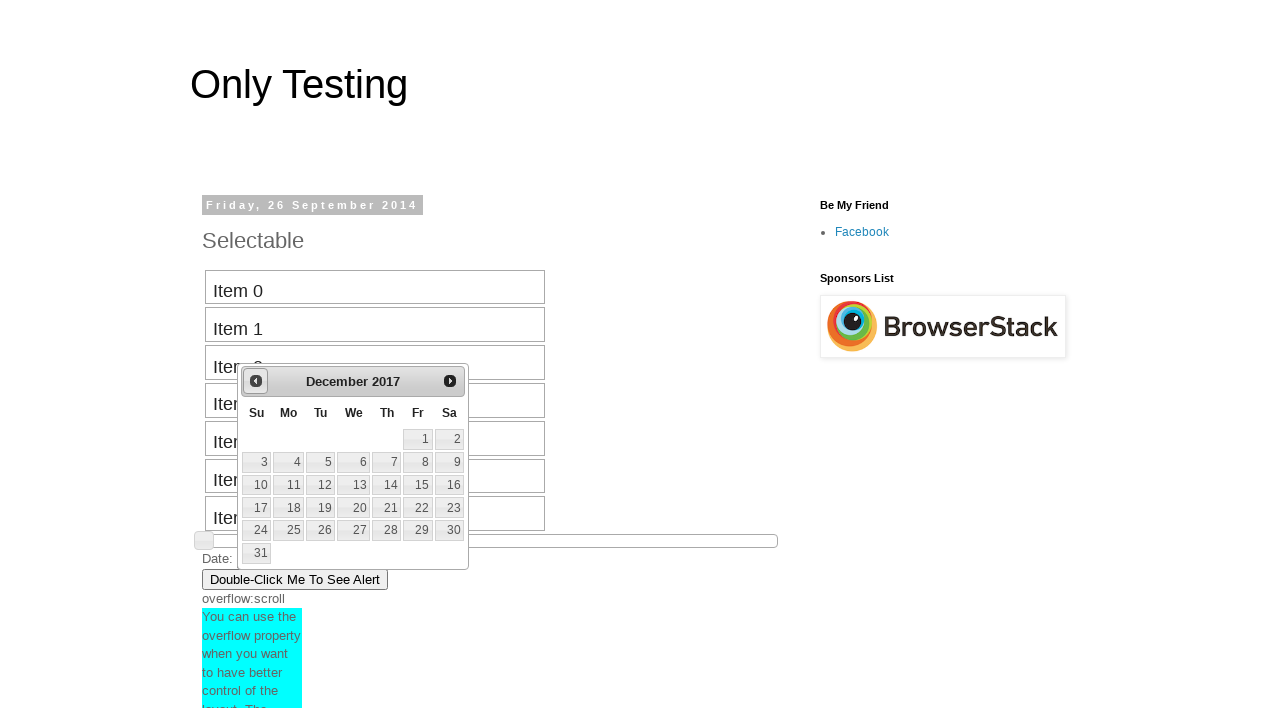

Clicked previous button to navigate backward in date picker (current: December 2017) at (256, 381) on #ui-datepicker-div a.ui-datepicker-prev span
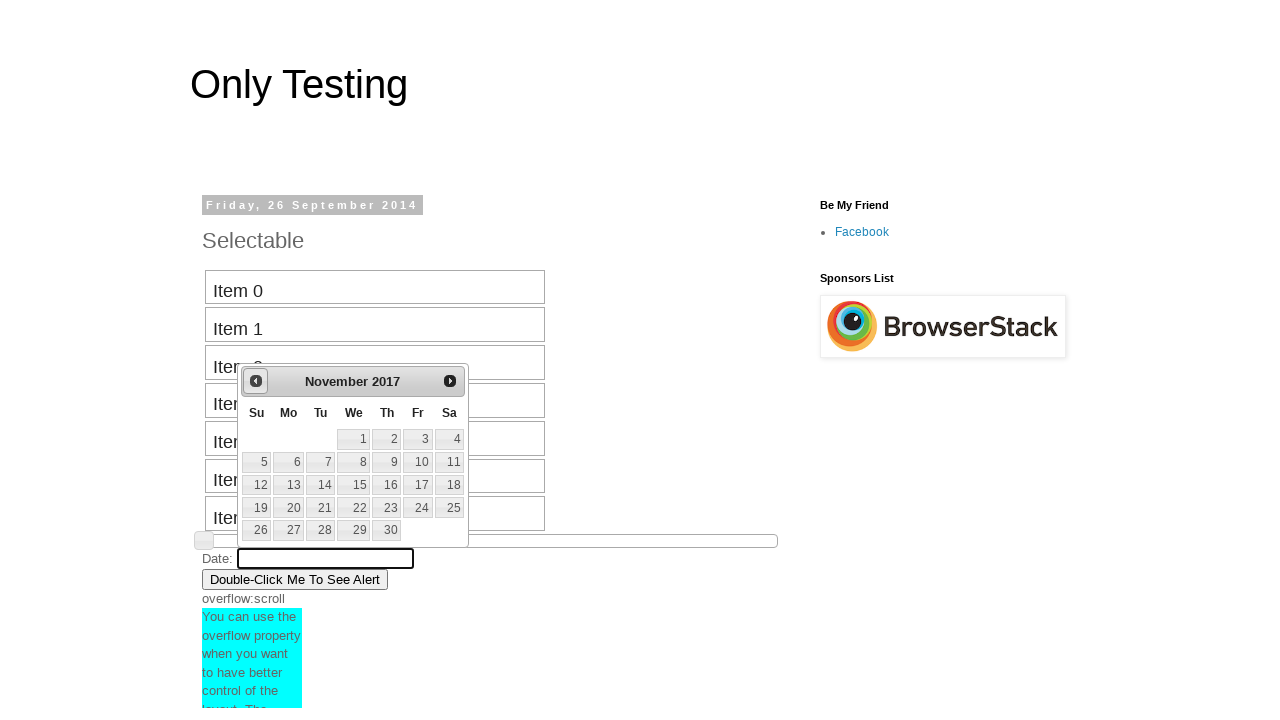

Date picker month selector is visible
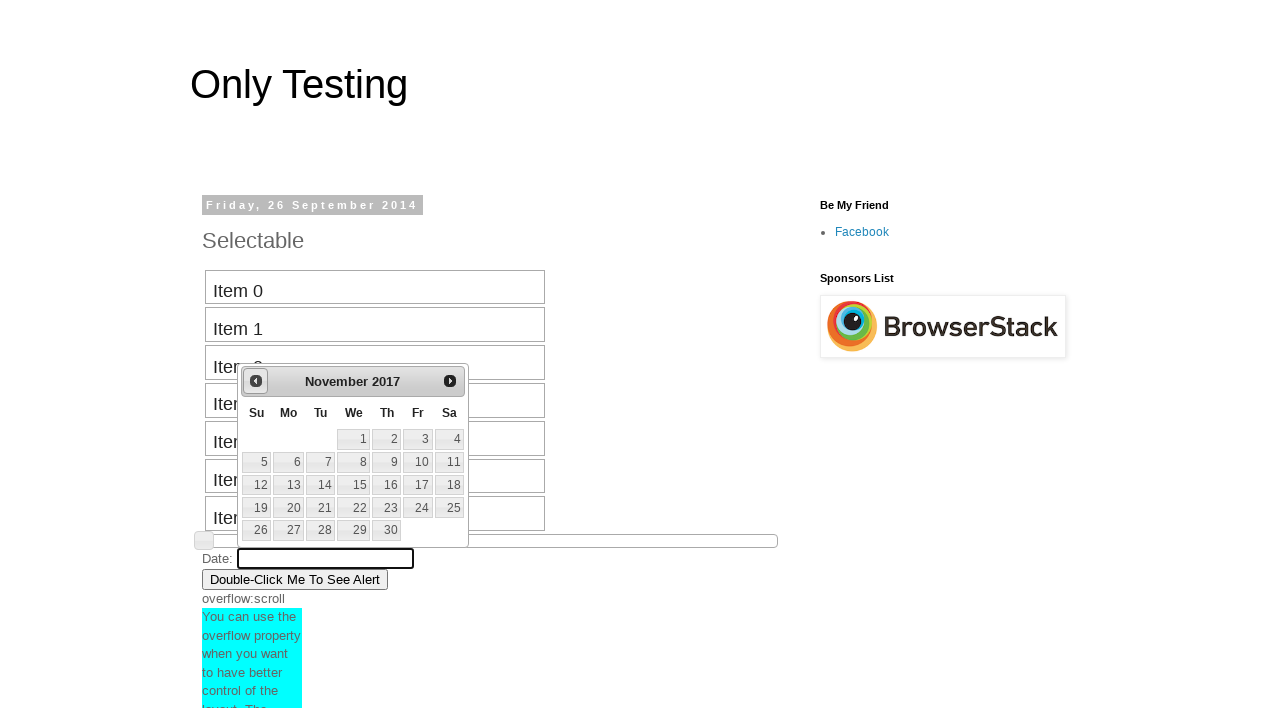

Retrieved current month from date picker: November
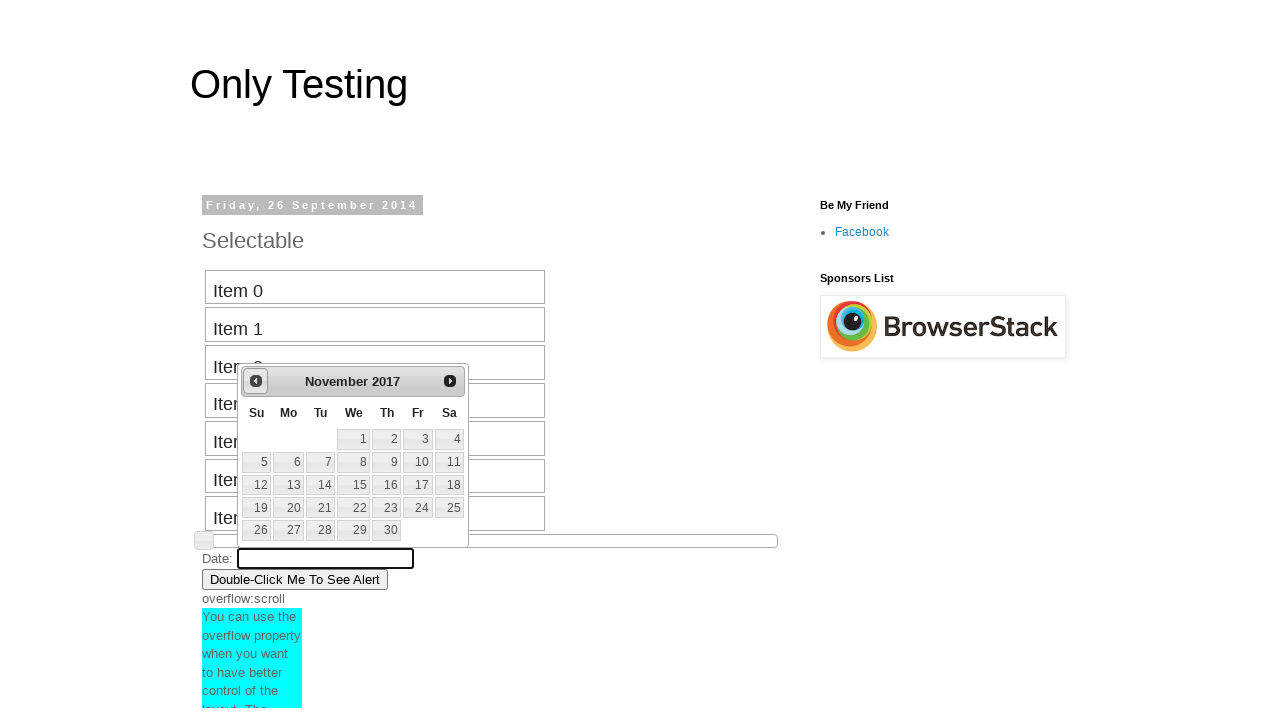

Retrieved current year from date picker: 2017
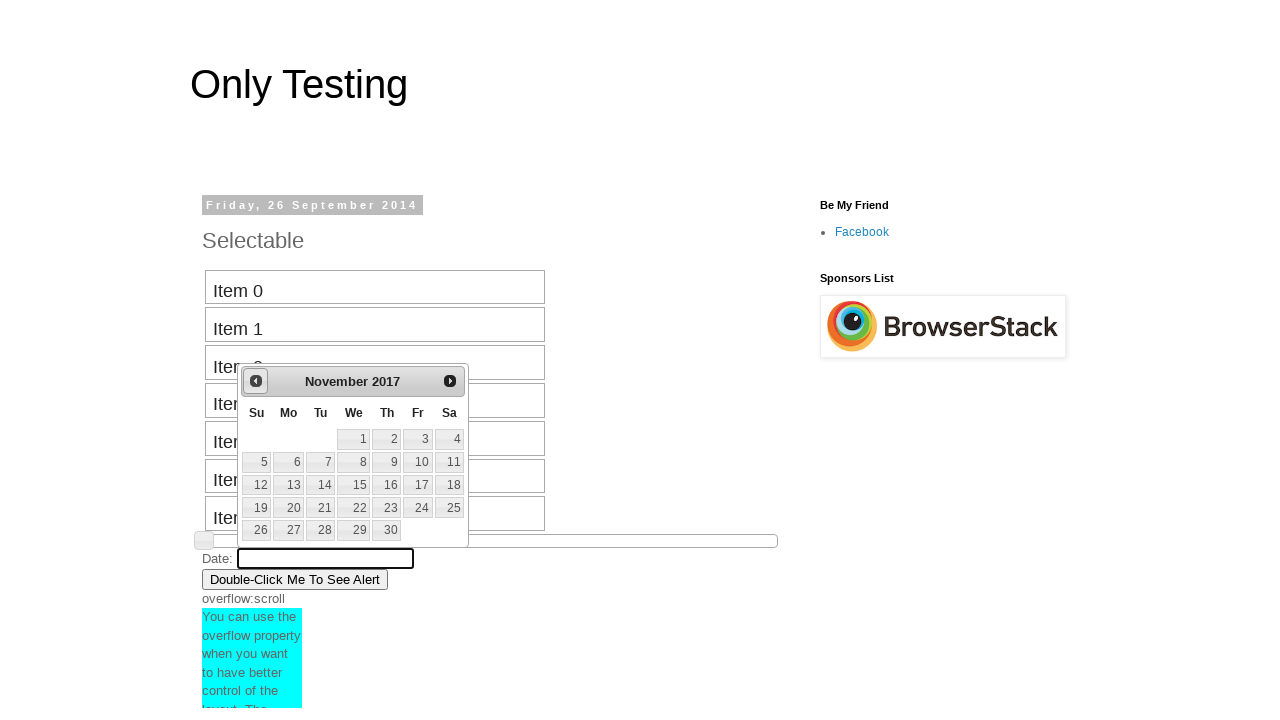

Clicked previous button to navigate backward in date picker (current: November 2017) at (256, 381) on #ui-datepicker-div a.ui-datepicker-prev span
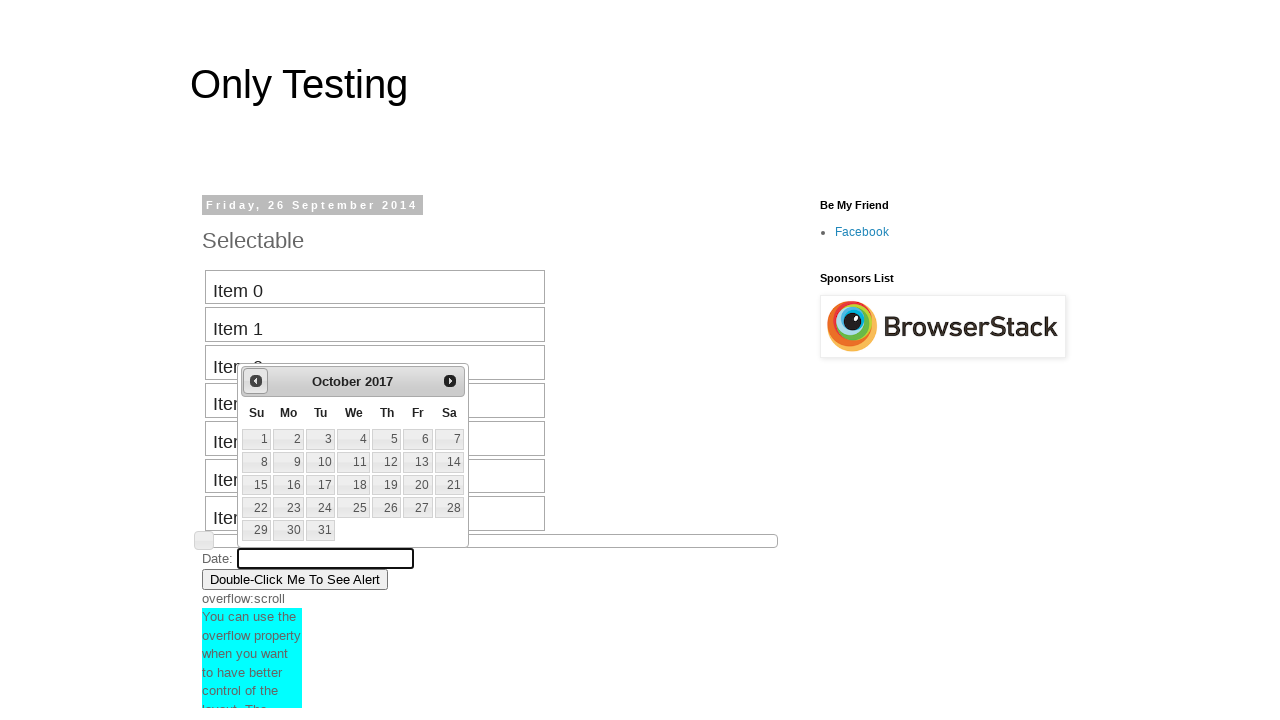

Date picker month selector is visible
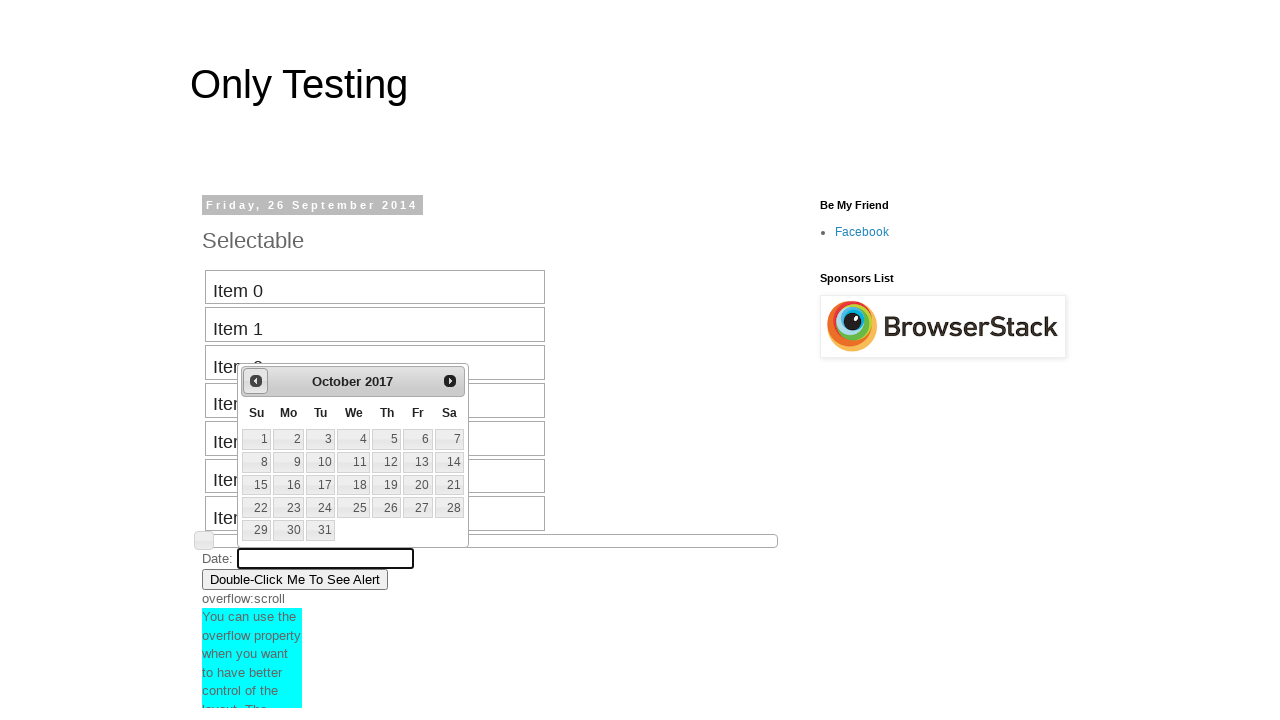

Retrieved current month from date picker: October
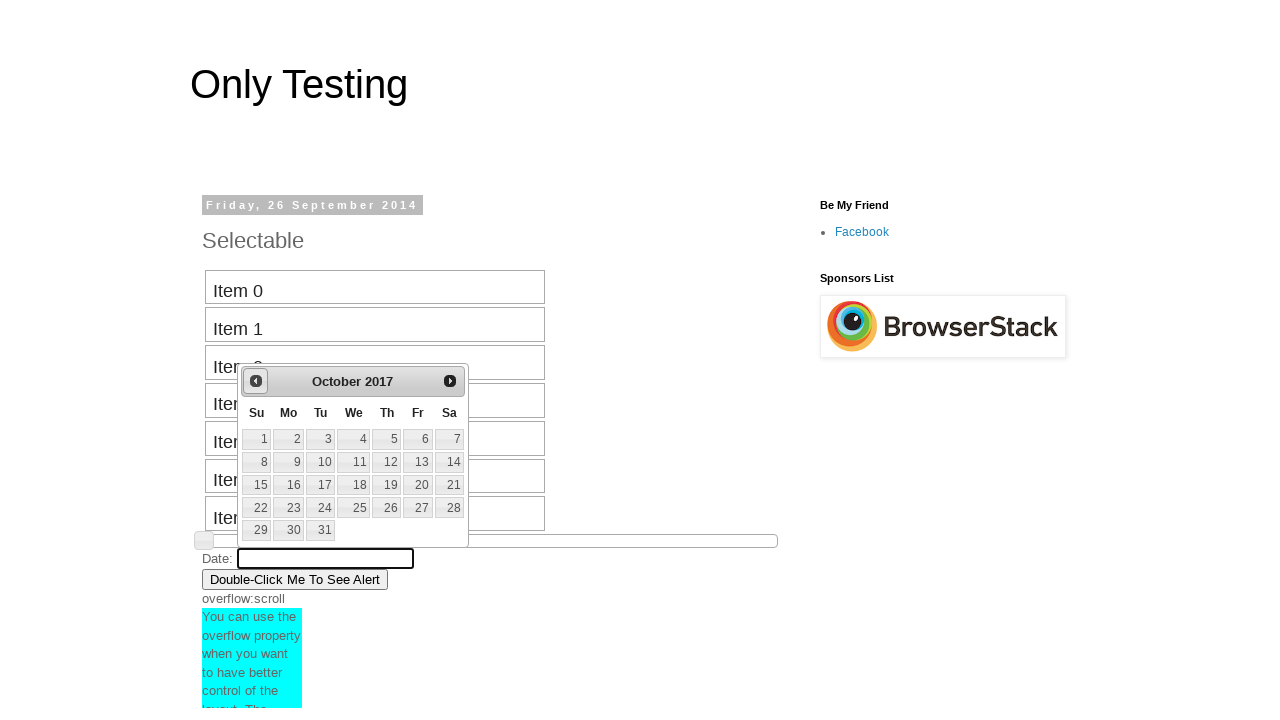

Retrieved current year from date picker: 2017
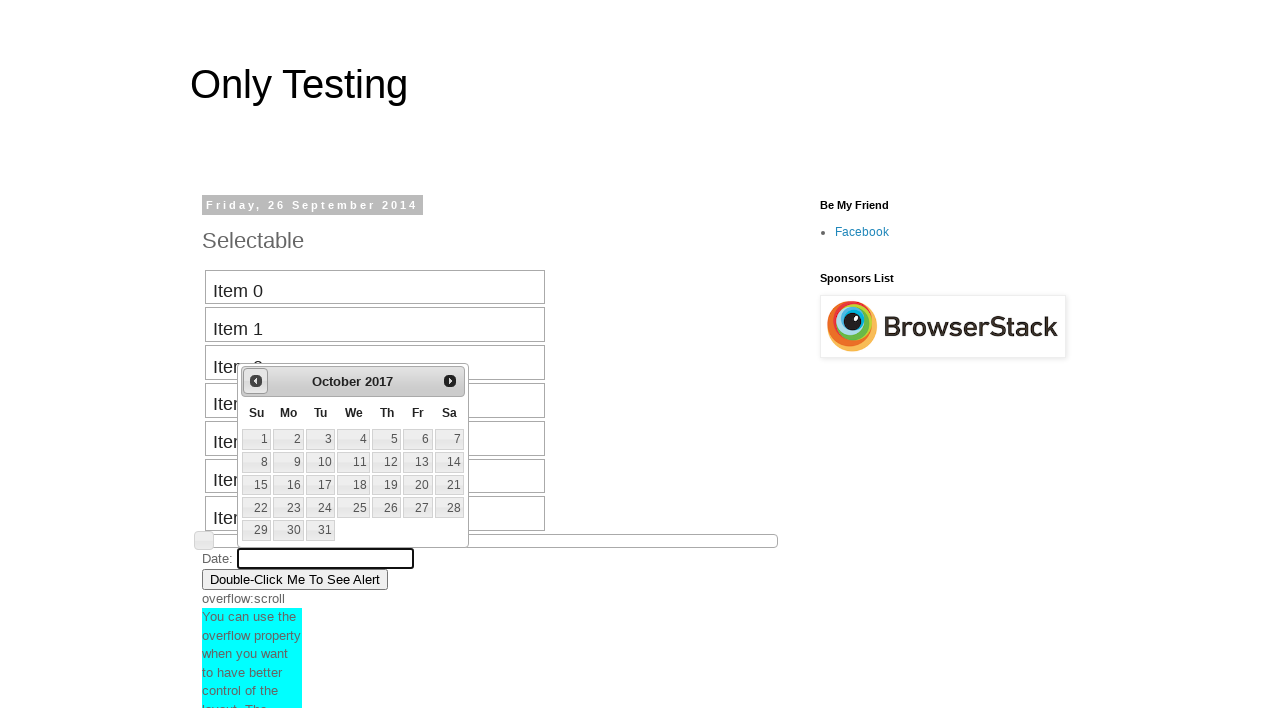

Clicked previous button to navigate backward in date picker (current: October 2017) at (256, 381) on #ui-datepicker-div a.ui-datepicker-prev span
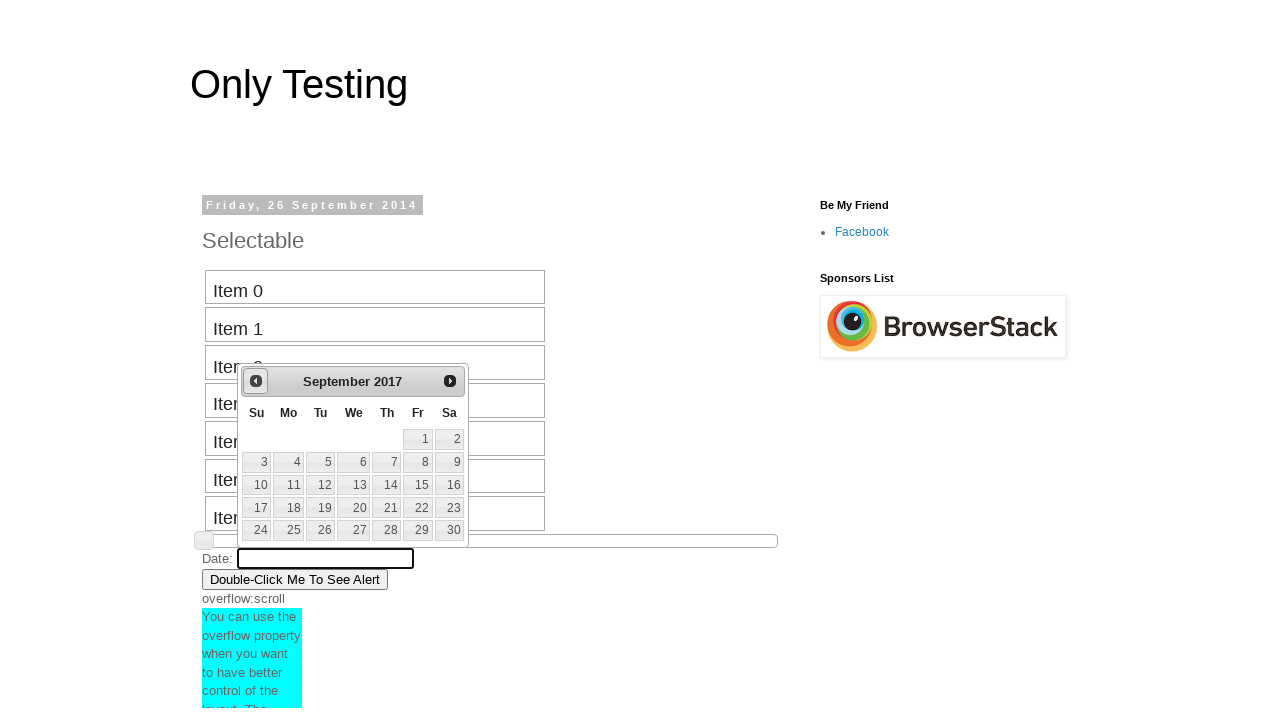

Date picker month selector is visible
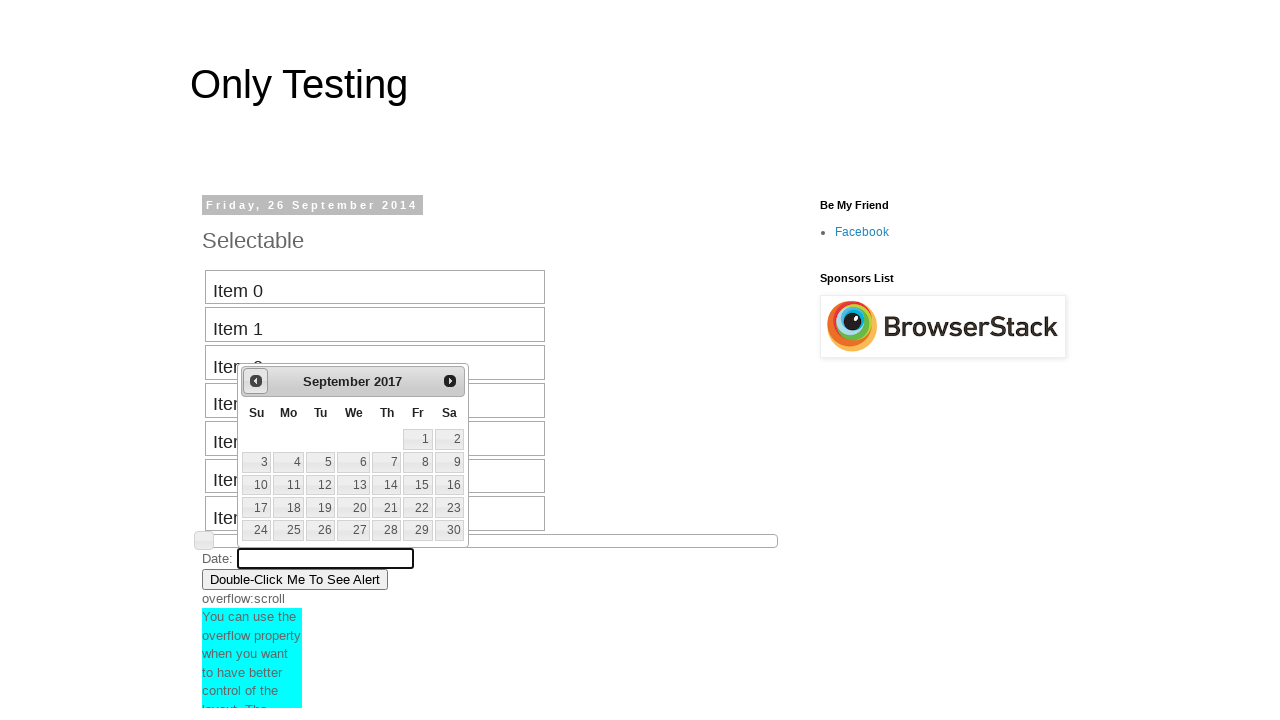

Retrieved current month from date picker: September
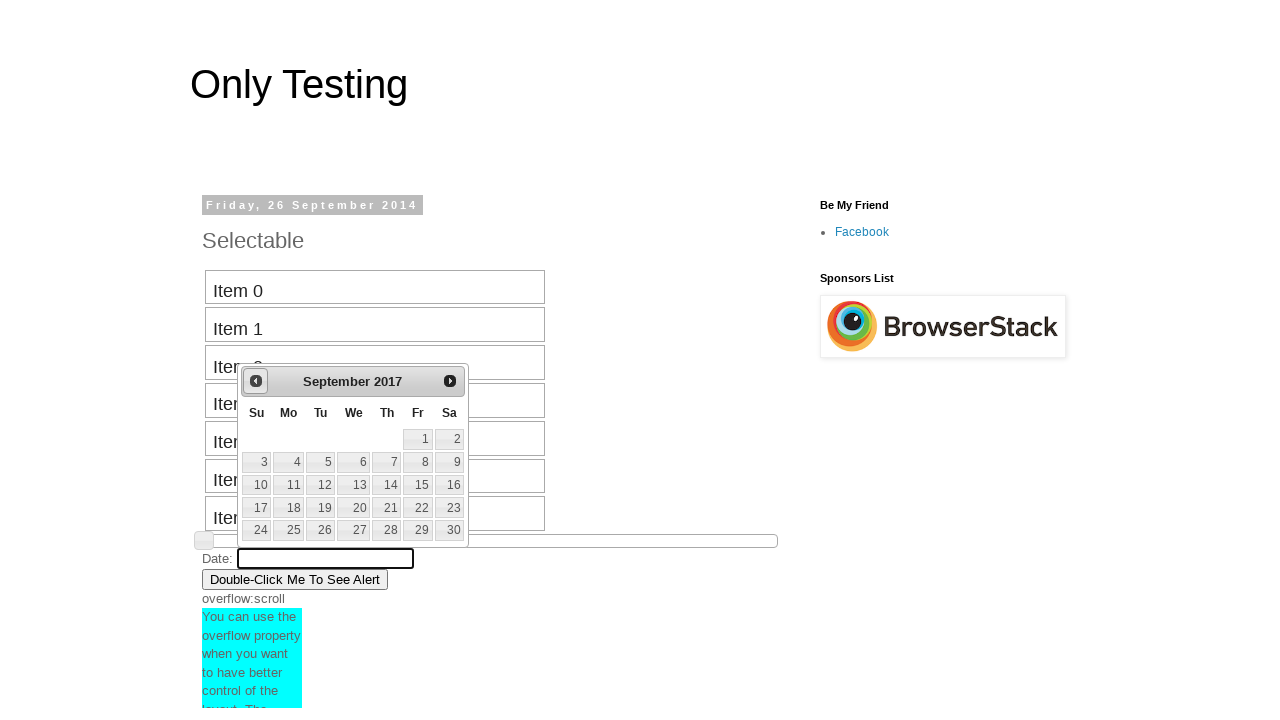

Retrieved current year from date picker: 2017
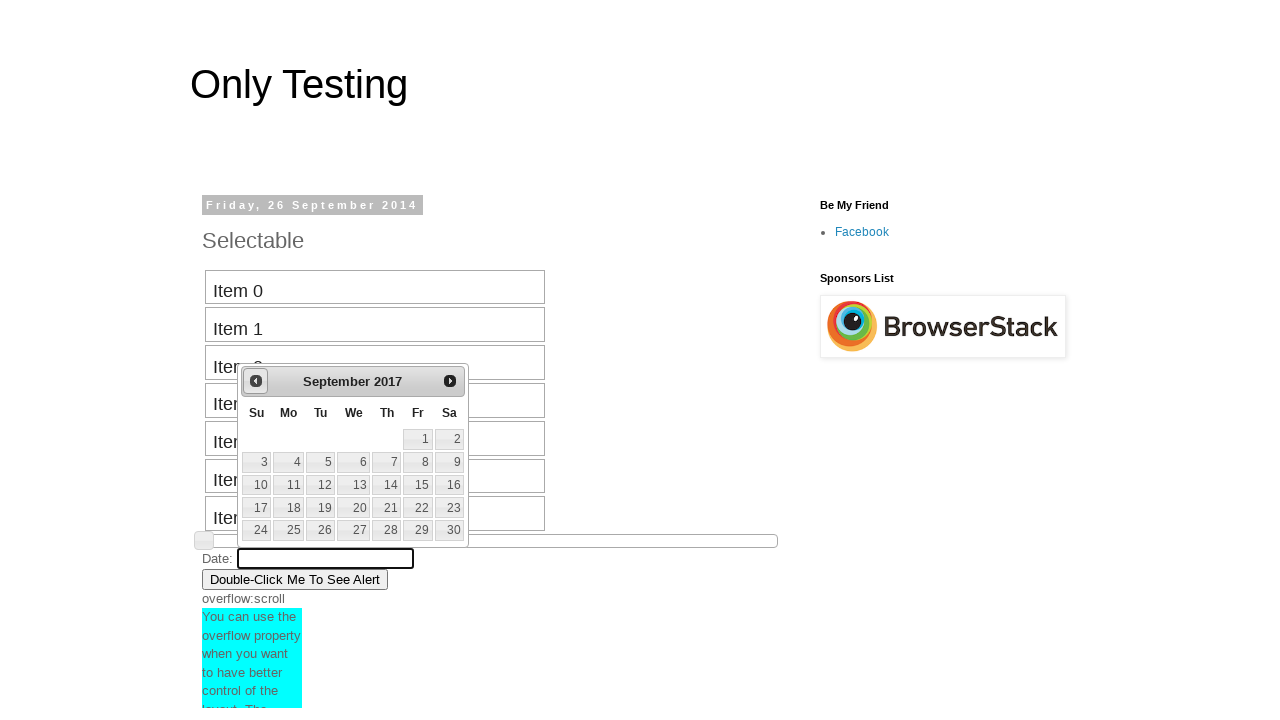

Clicked previous button to navigate backward in date picker (current: September 2017) at (256, 381) on #ui-datepicker-div a.ui-datepicker-prev span
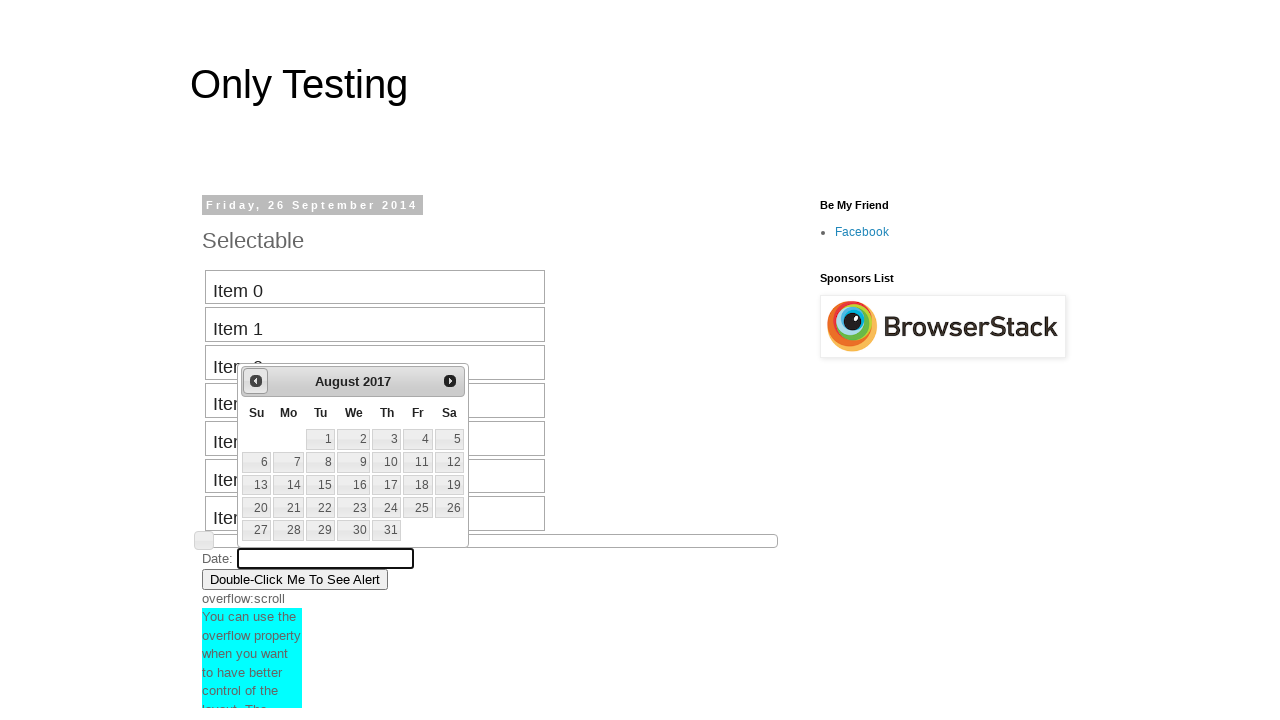

Date picker month selector is visible
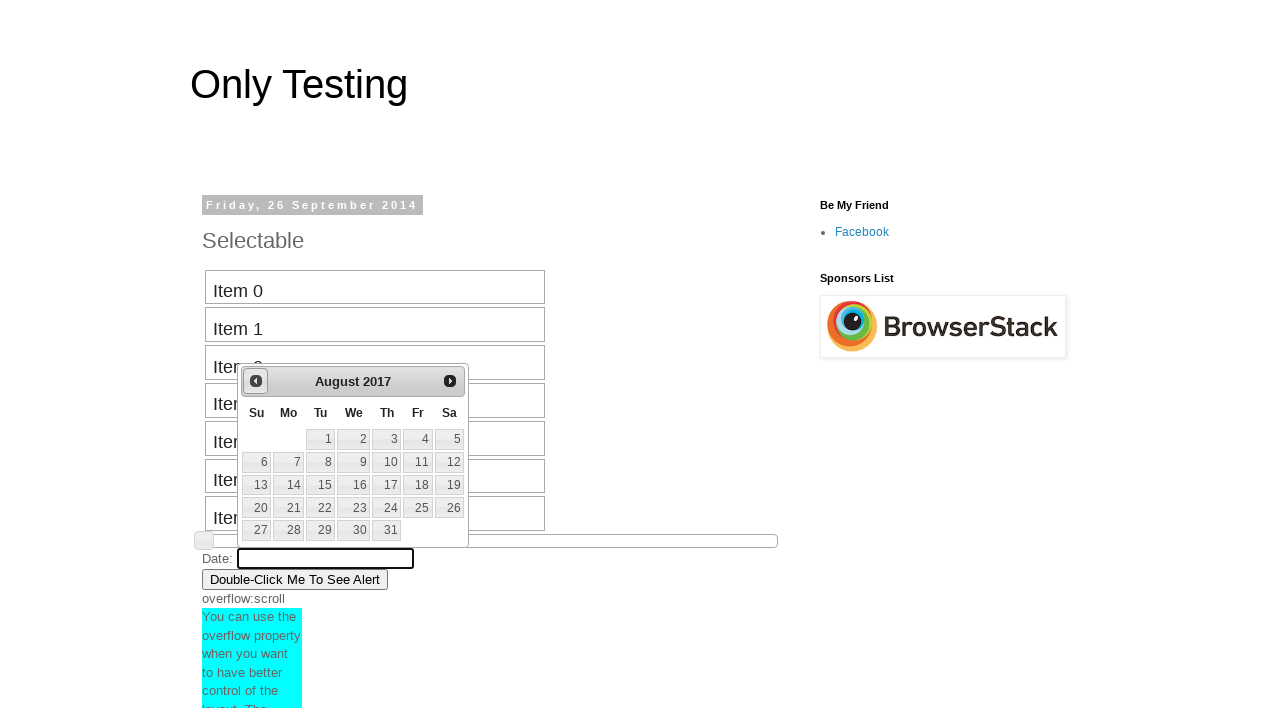

Retrieved current month from date picker: August
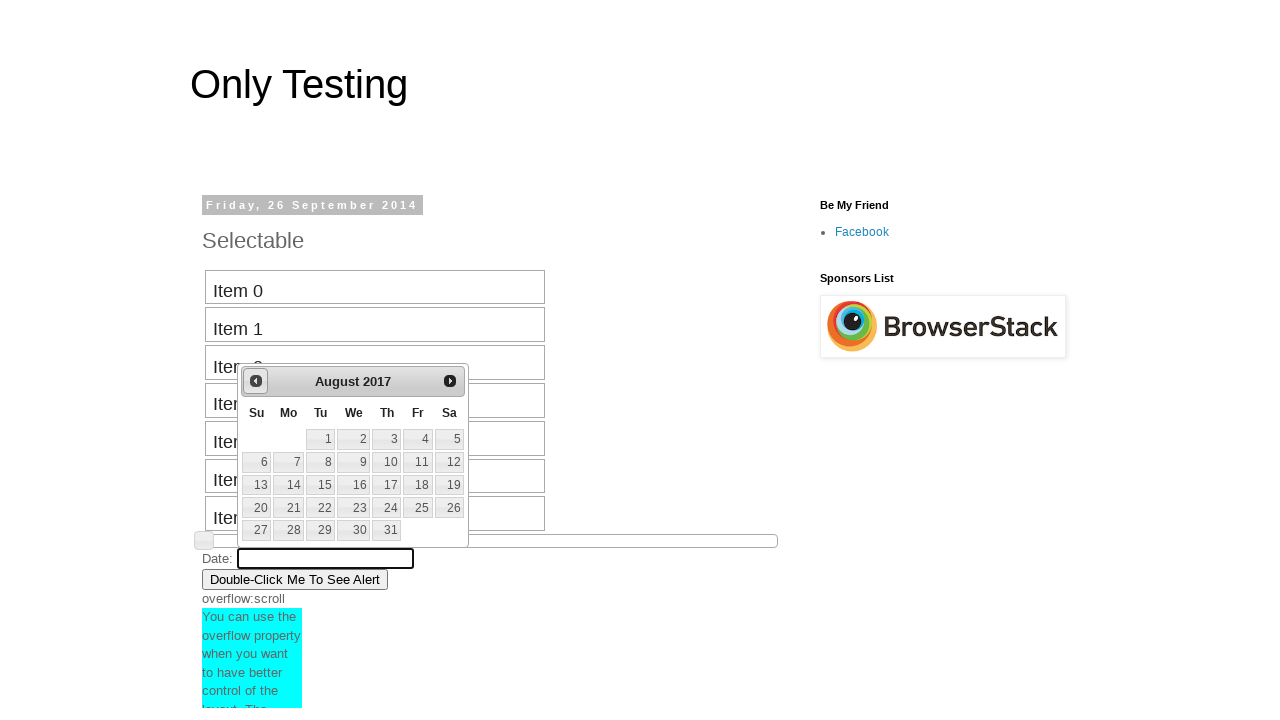

Retrieved current year from date picker: 2017
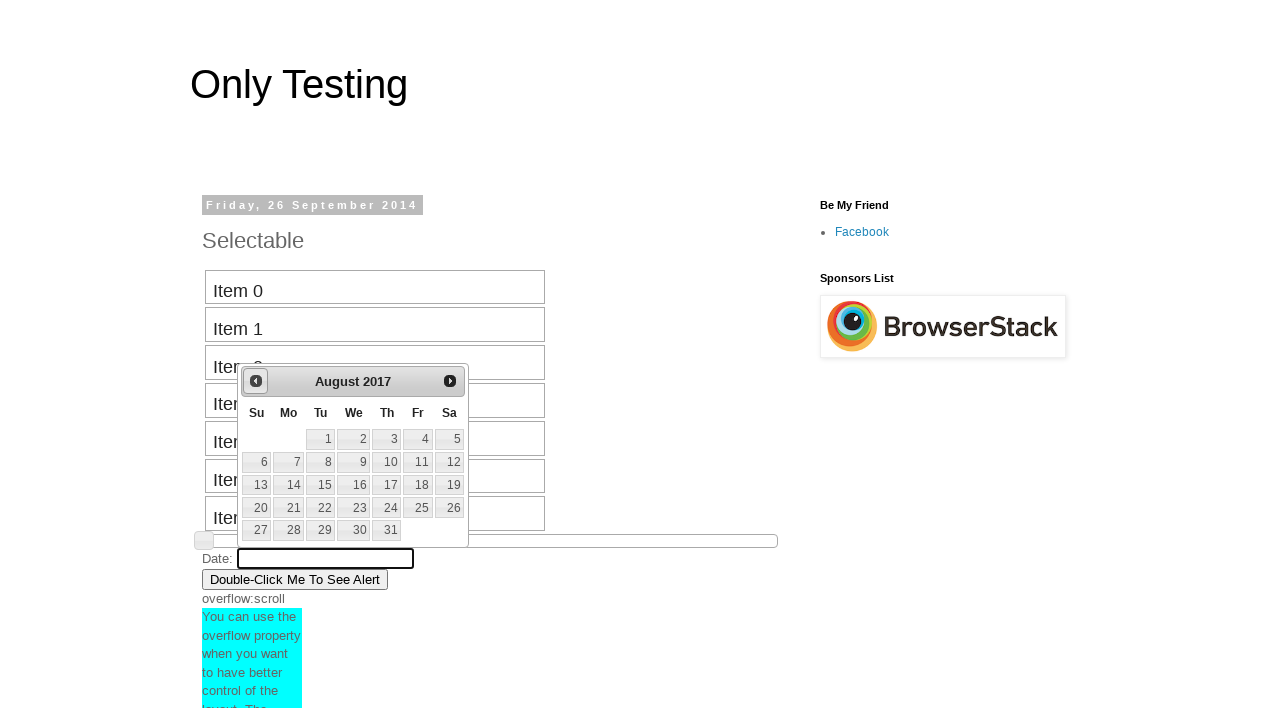

Clicked previous button to navigate backward in date picker (current: August 2017) at (256, 381) on #ui-datepicker-div a.ui-datepicker-prev span
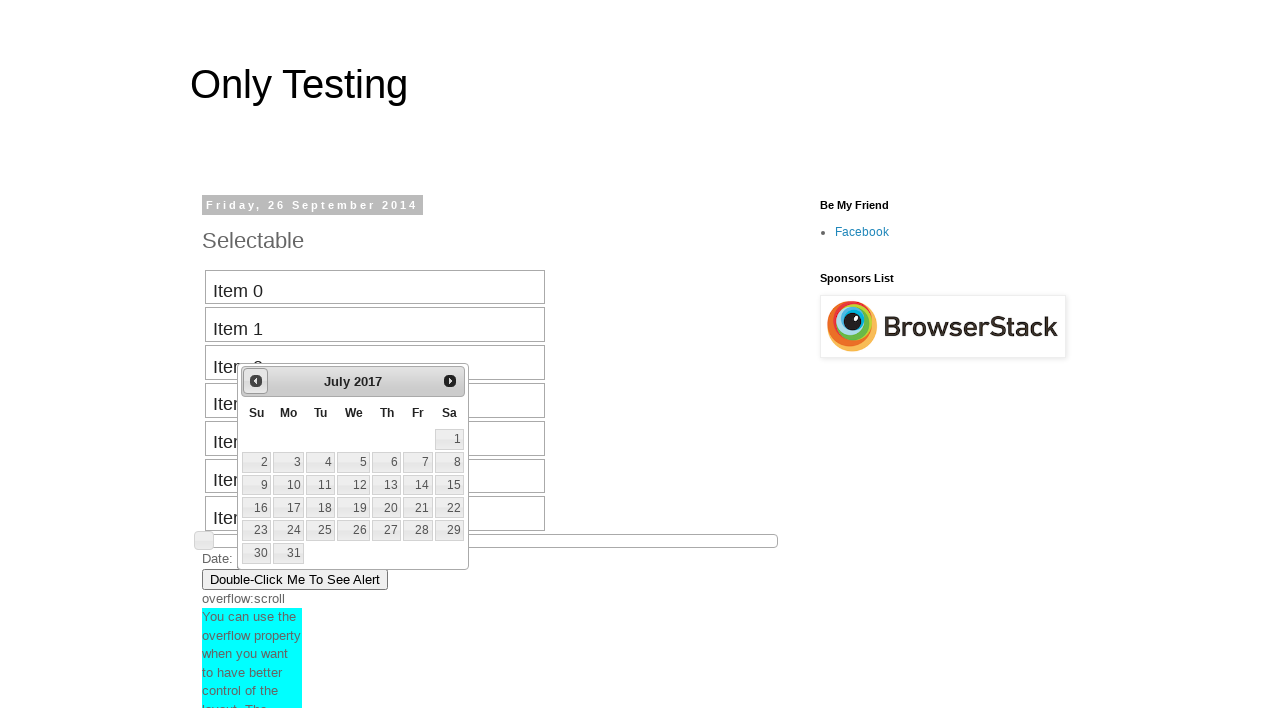

Date picker month selector is visible
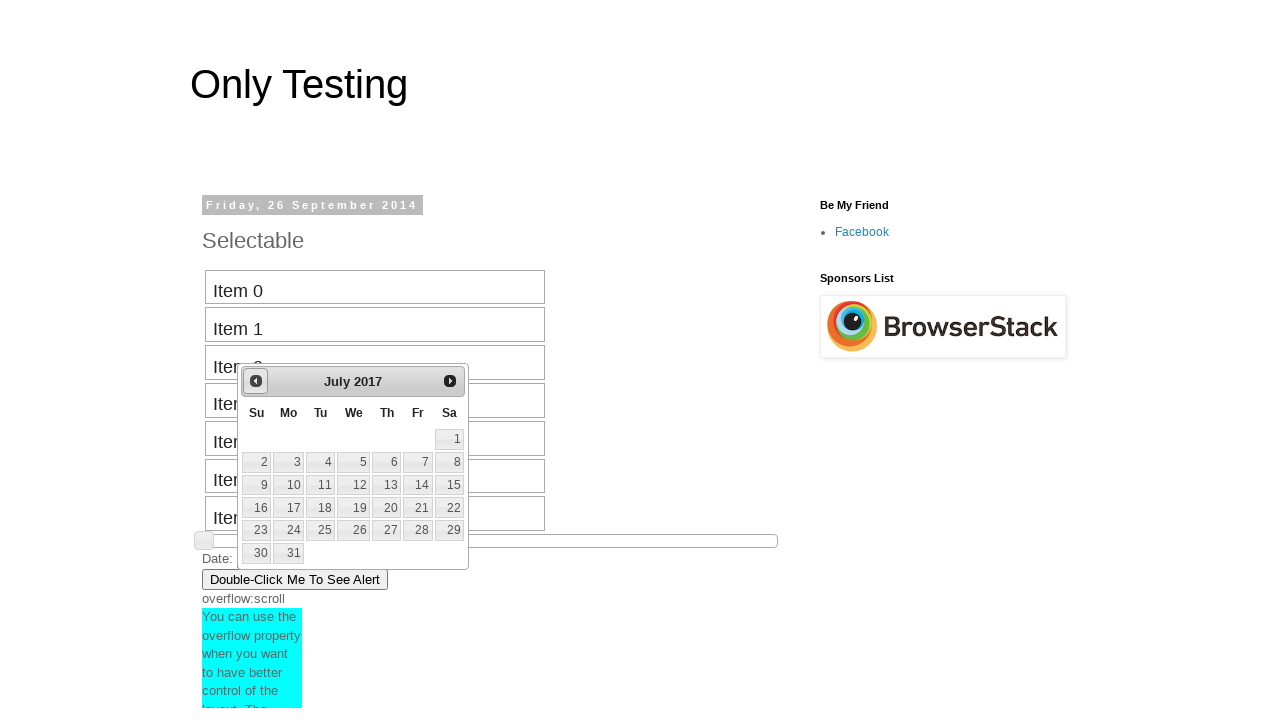

Retrieved current month from date picker: July
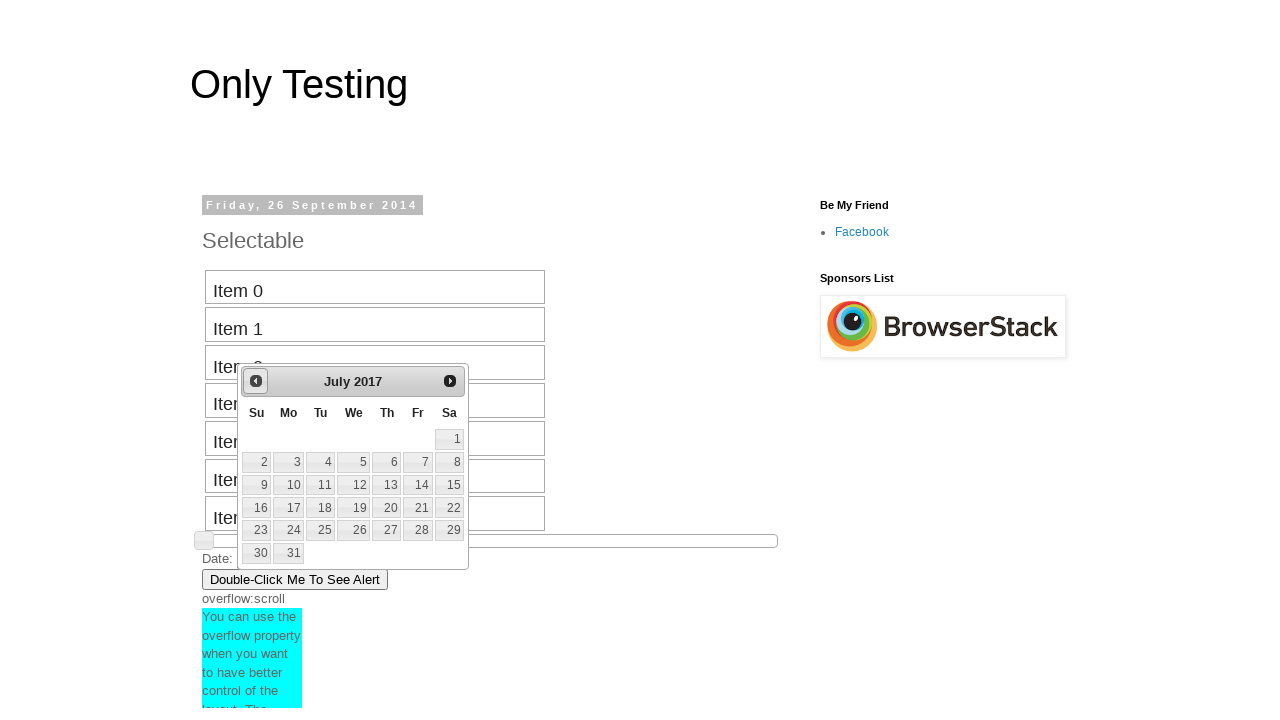

Retrieved current year from date picker: 2017
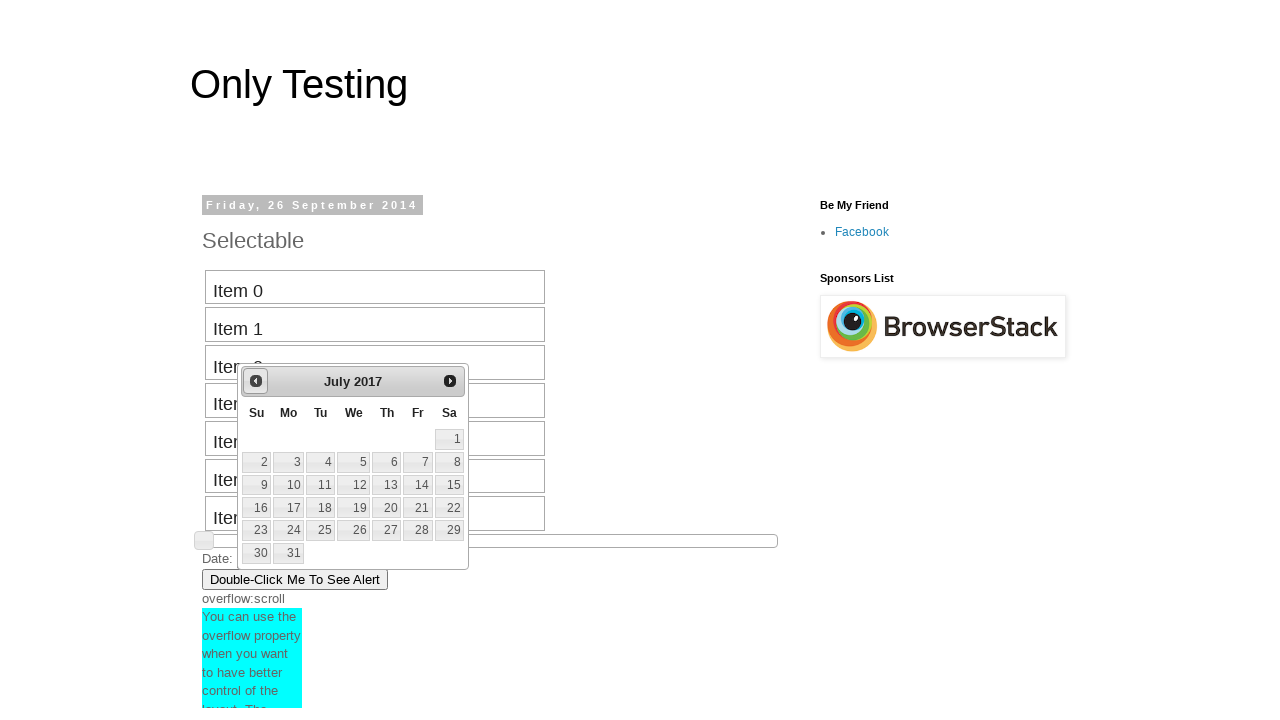

Clicked previous button to navigate backward in date picker (current: July 2017) at (256, 381) on #ui-datepicker-div a.ui-datepicker-prev span
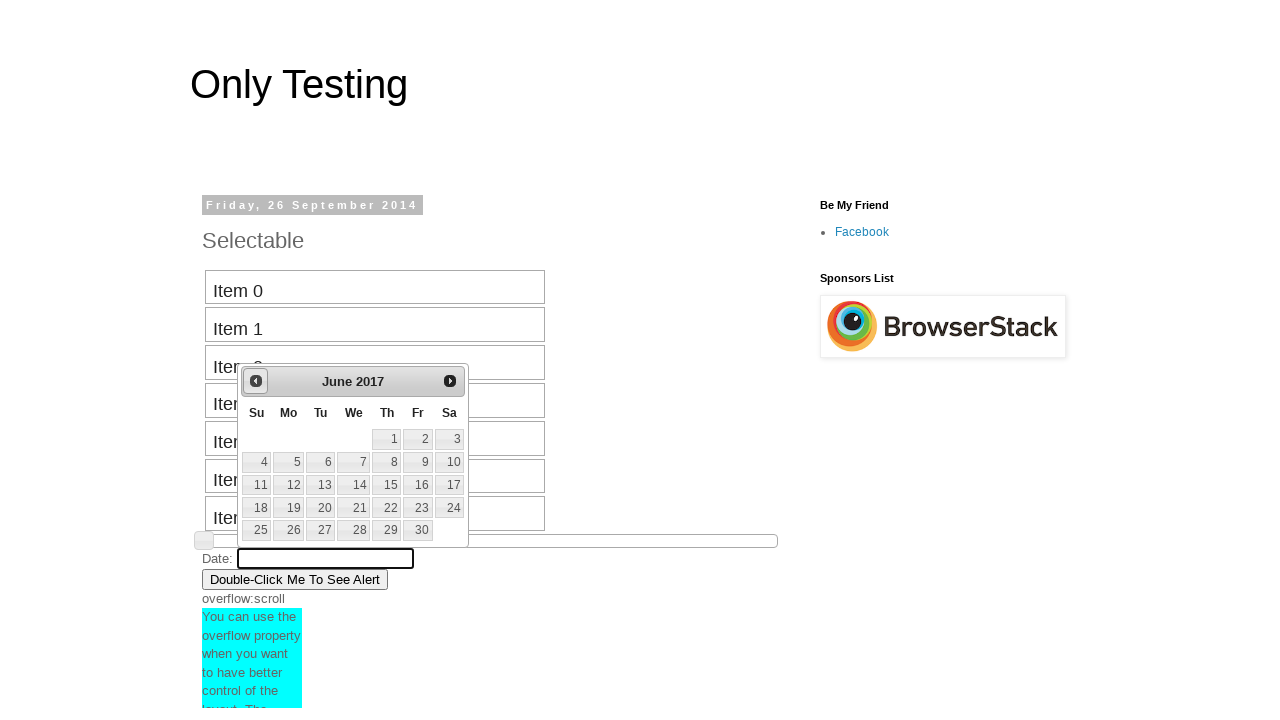

Date picker month selector is visible
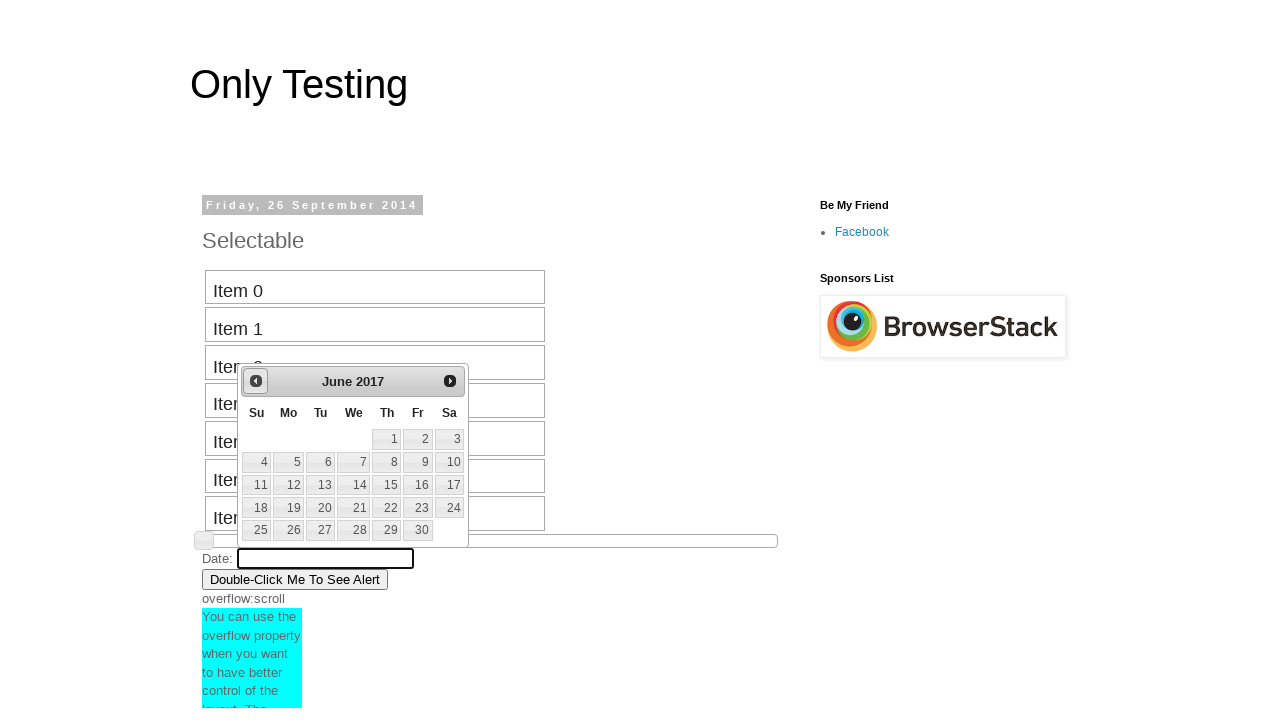

Retrieved current month from date picker: June
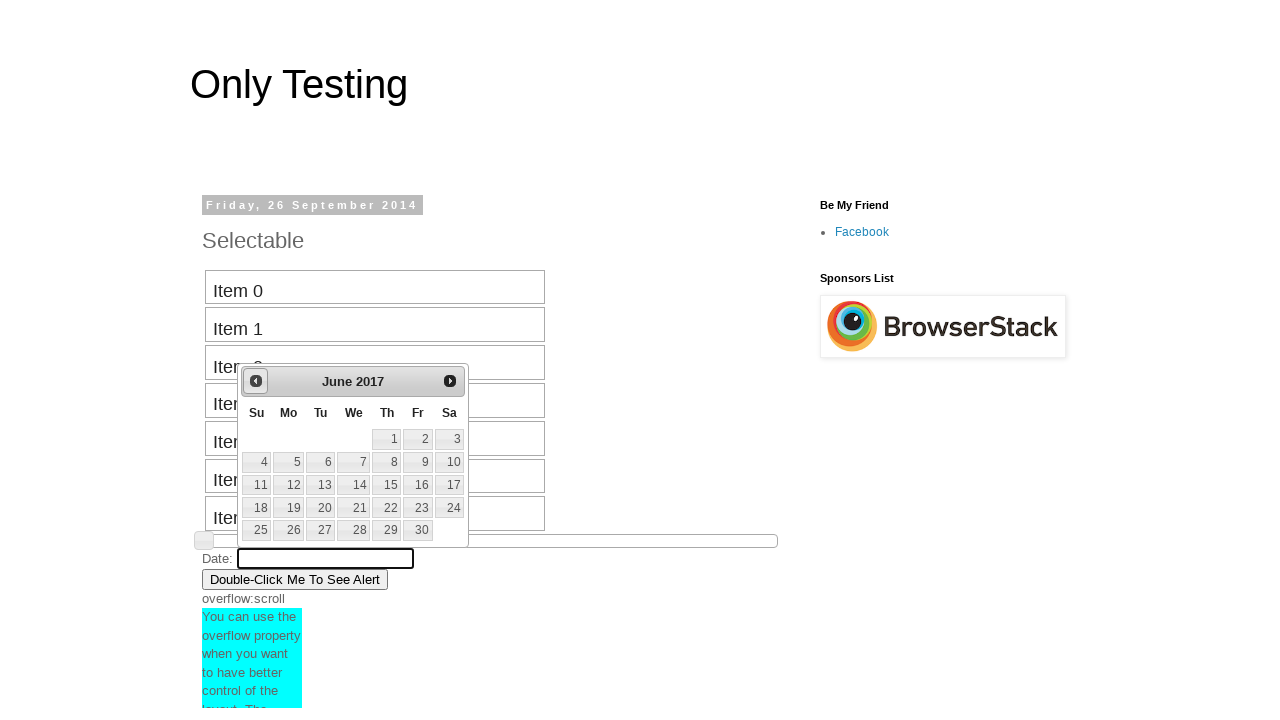

Retrieved current year from date picker: 2017
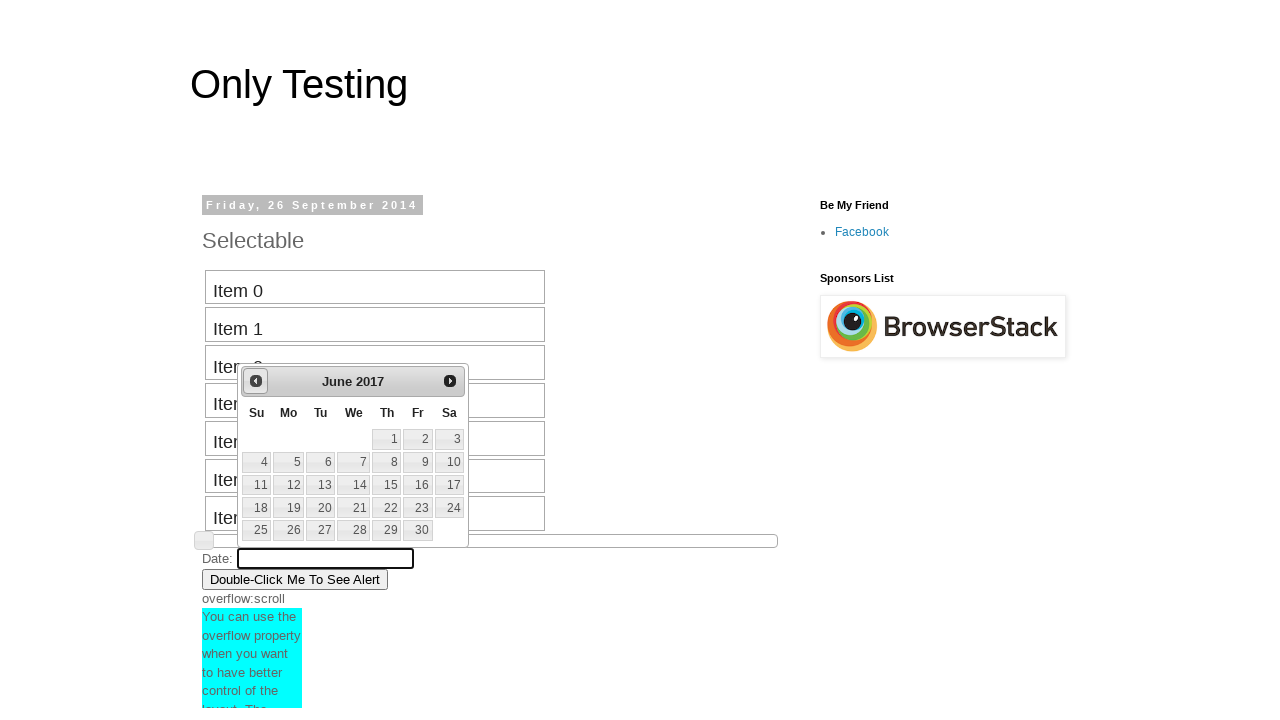

Clicked previous button to navigate backward in date picker (current: June 2017) at (256, 381) on #ui-datepicker-div a.ui-datepicker-prev span
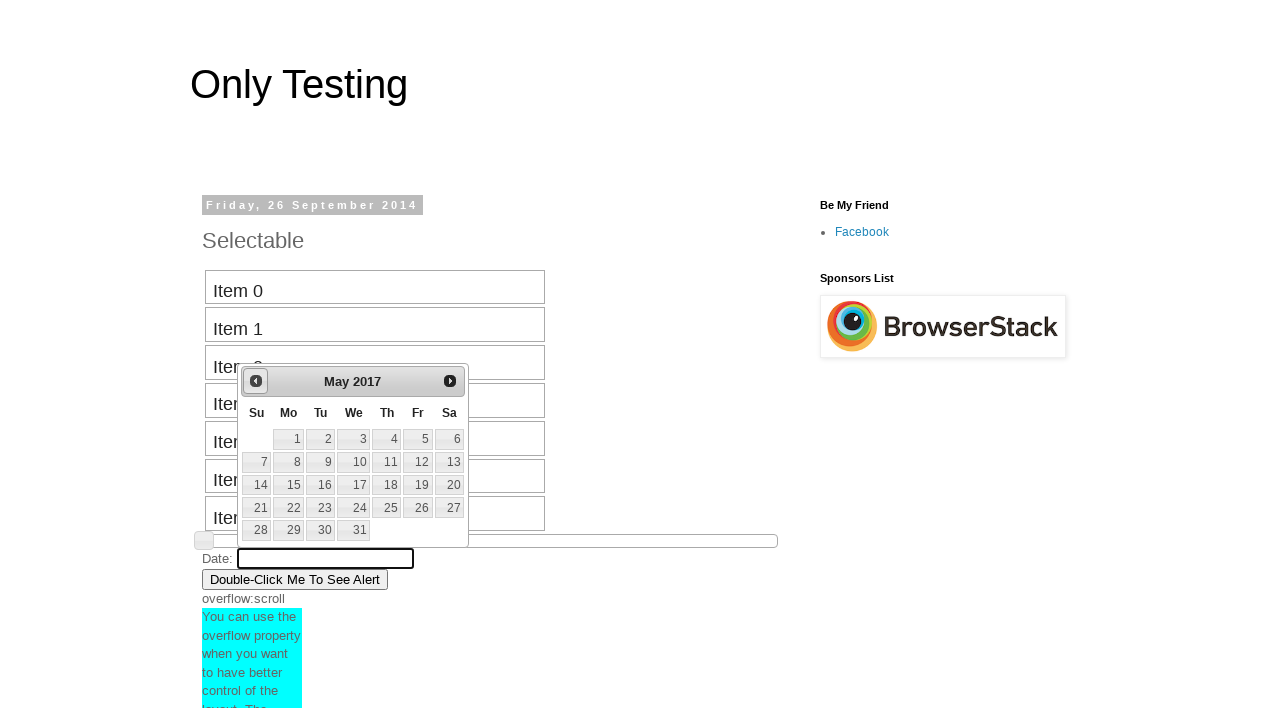

Date picker month selector is visible
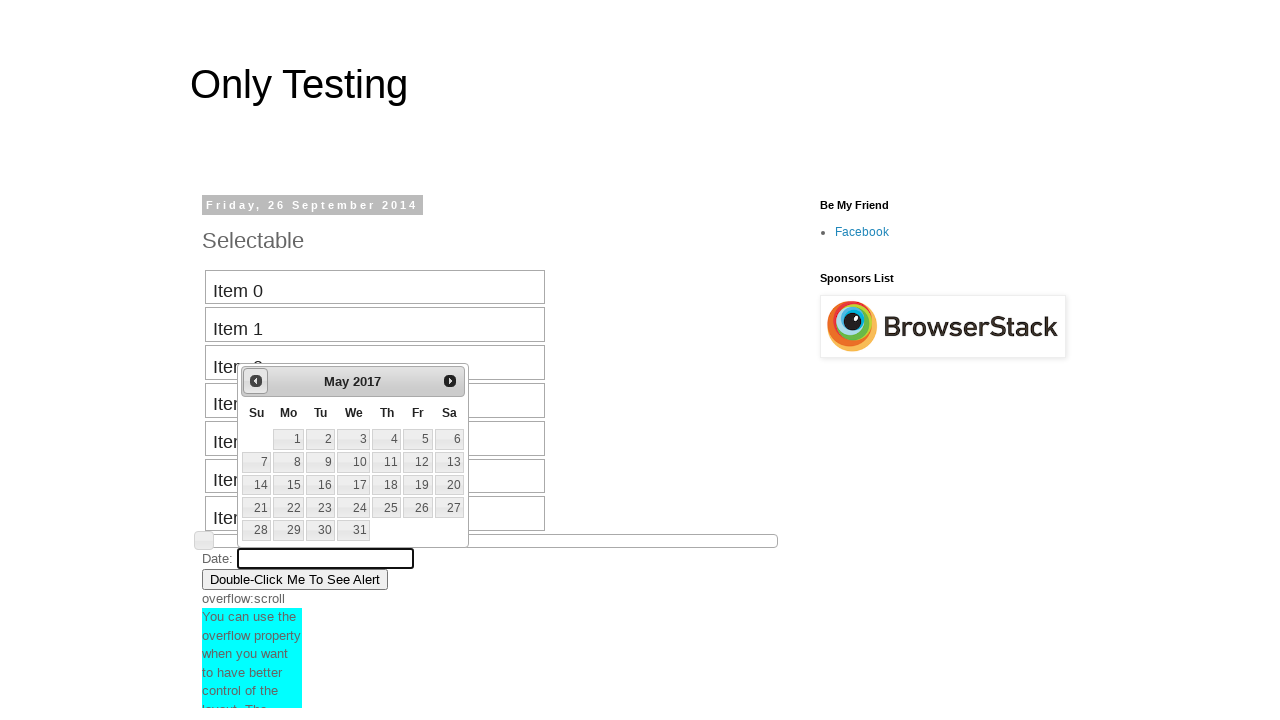

Retrieved current month from date picker: May
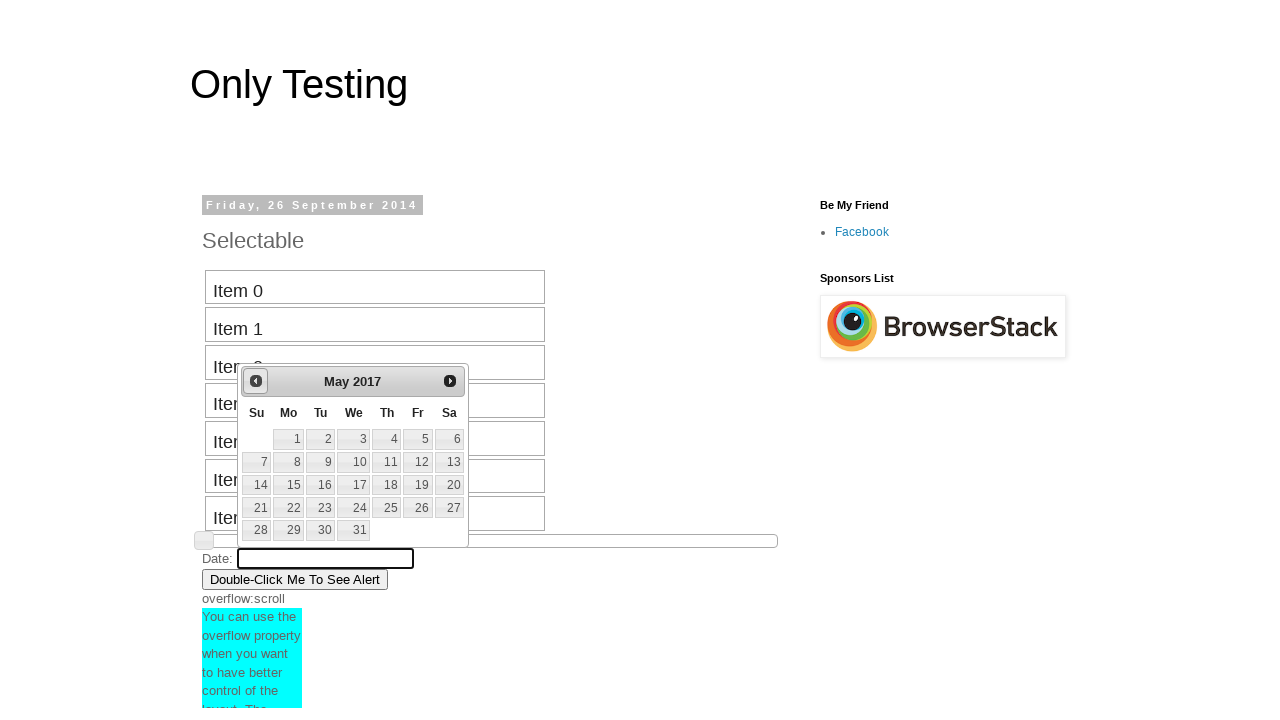

Retrieved current year from date picker: 2017
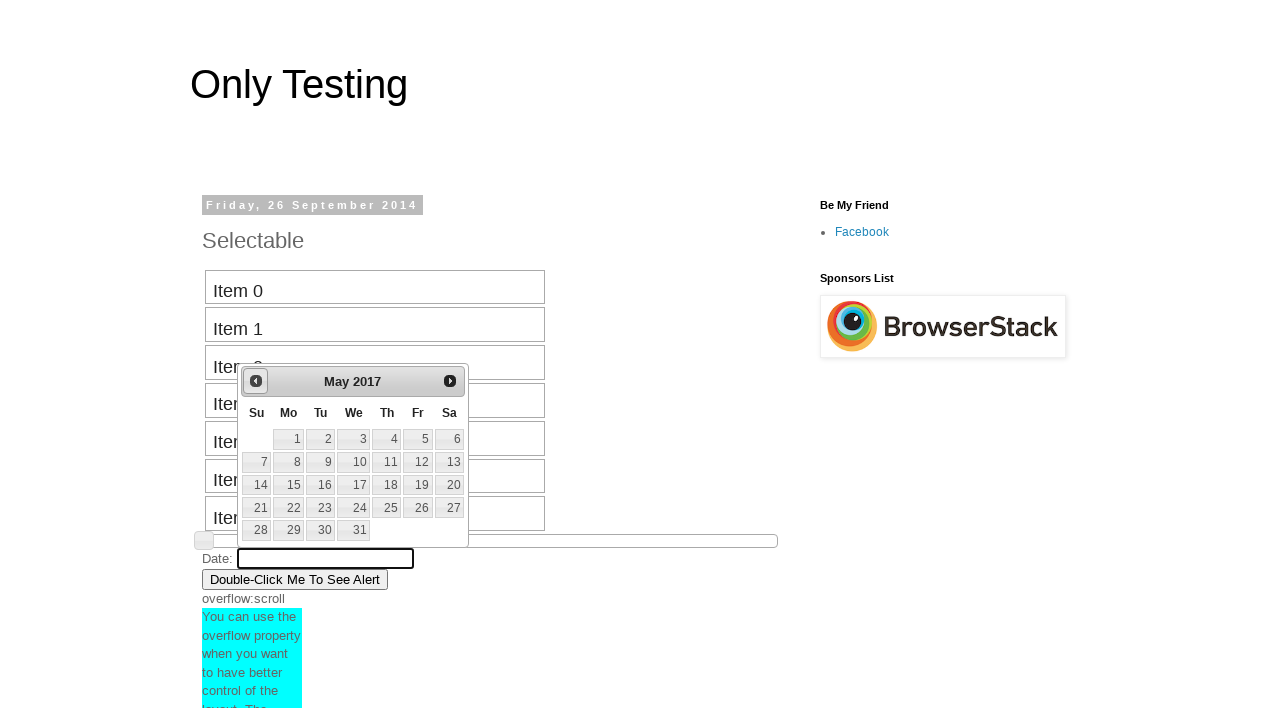

Clicked previous button to navigate backward in date picker (current: May 2017) at (256, 381) on #ui-datepicker-div a.ui-datepicker-prev span
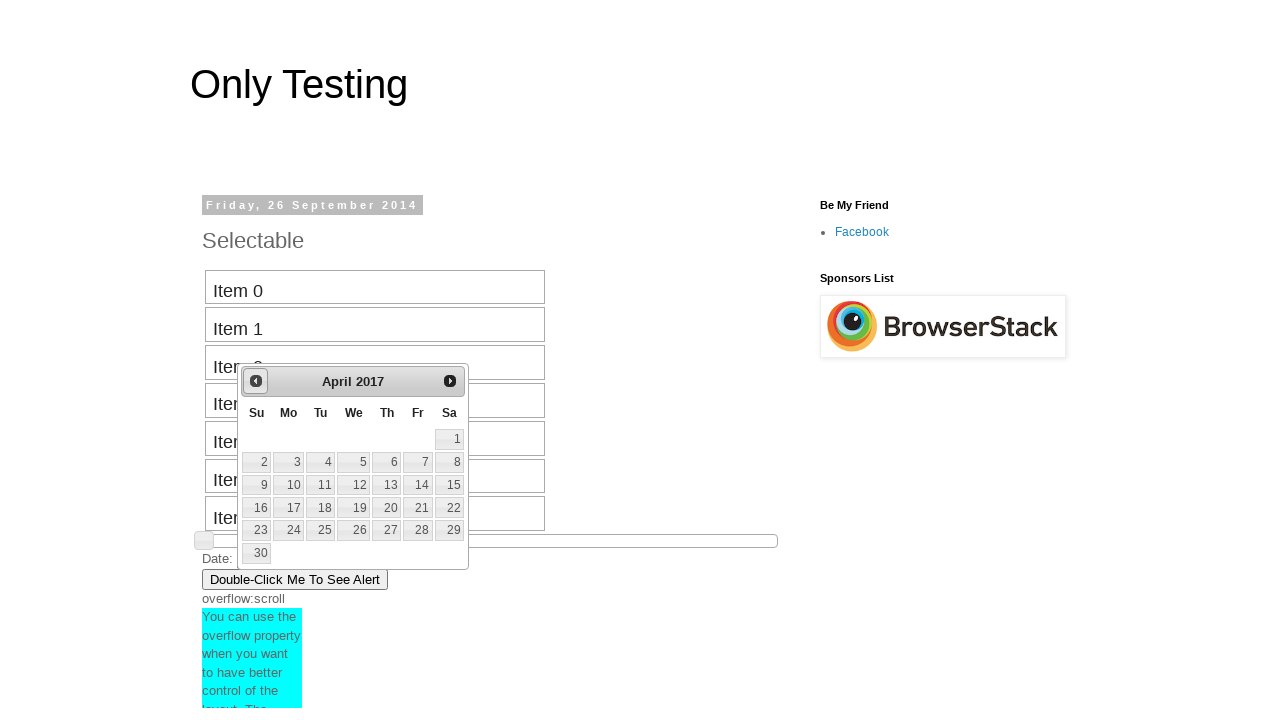

Date picker month selector is visible
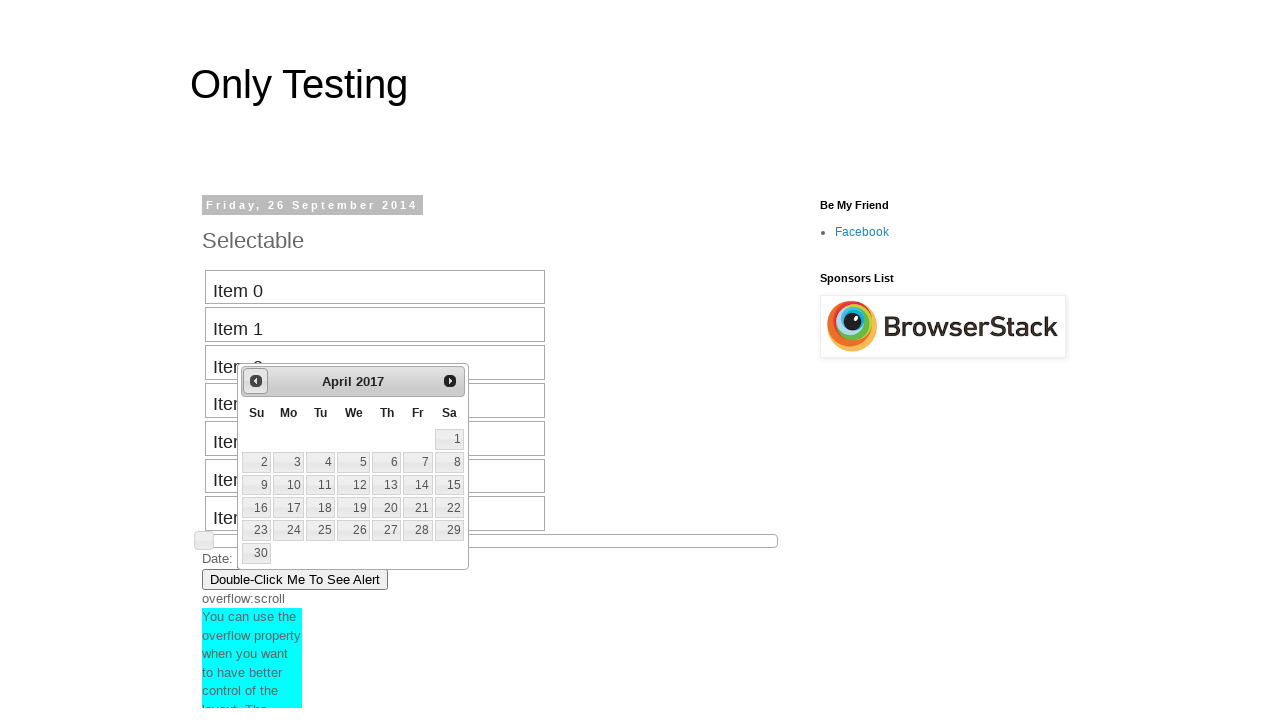

Retrieved current month from date picker: April
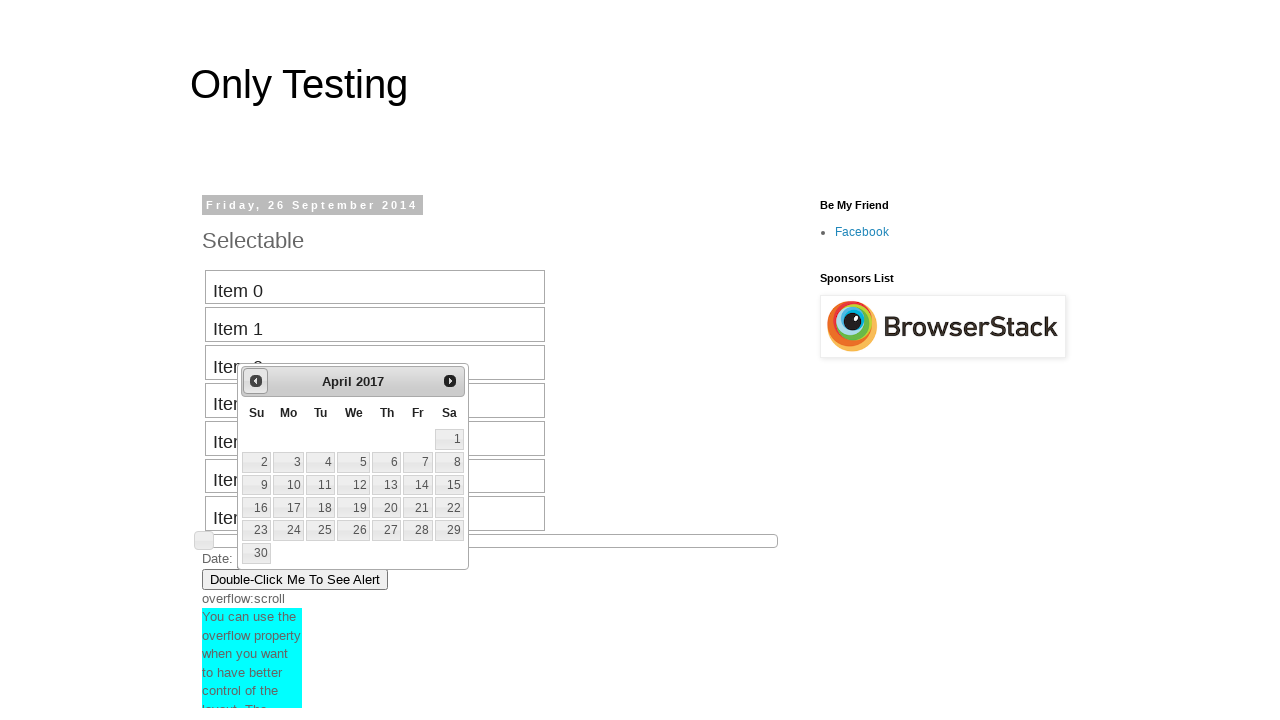

Retrieved current year from date picker: 2017
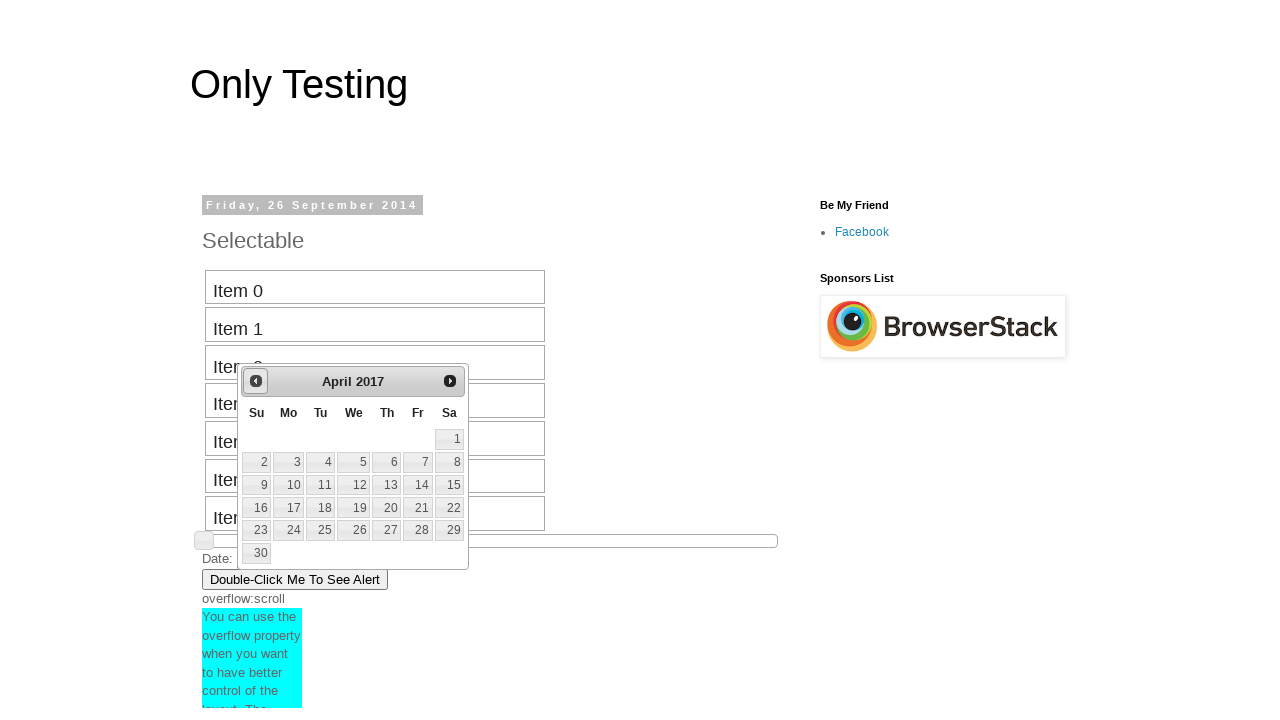

Clicked previous button to navigate backward in date picker (current: April 2017) at (256, 381) on #ui-datepicker-div a.ui-datepicker-prev span
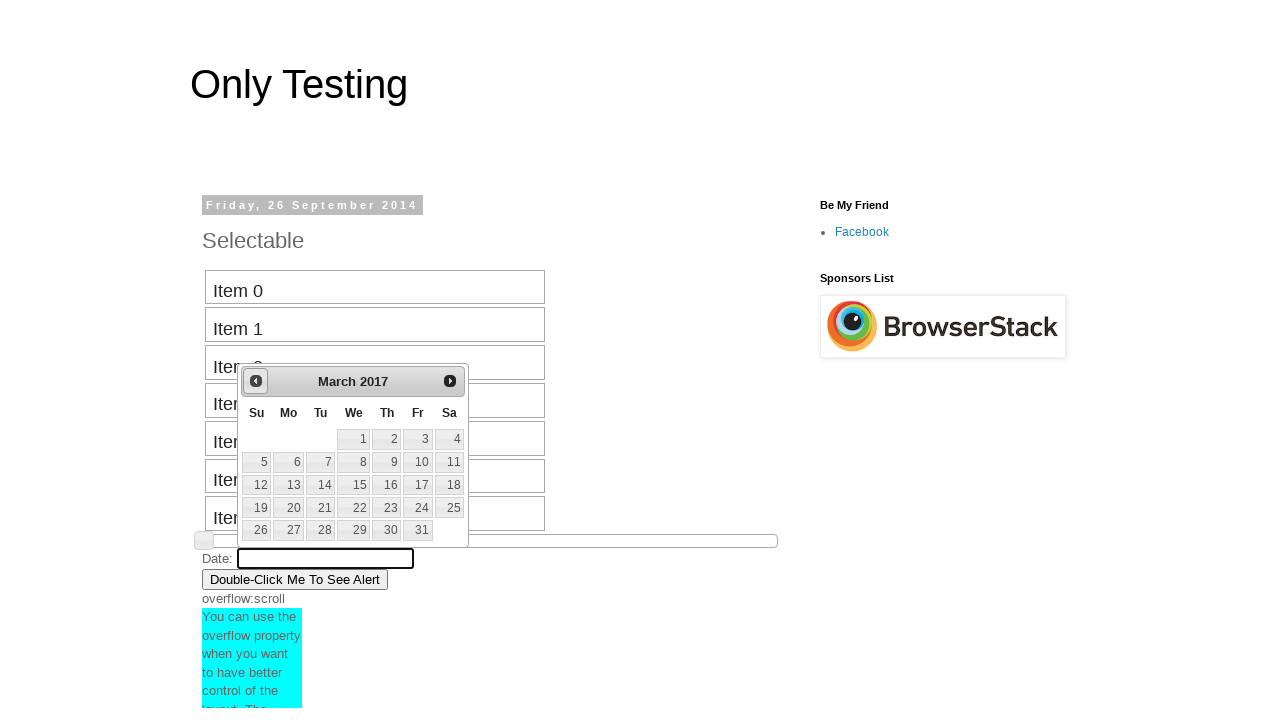

Date picker month selector is visible
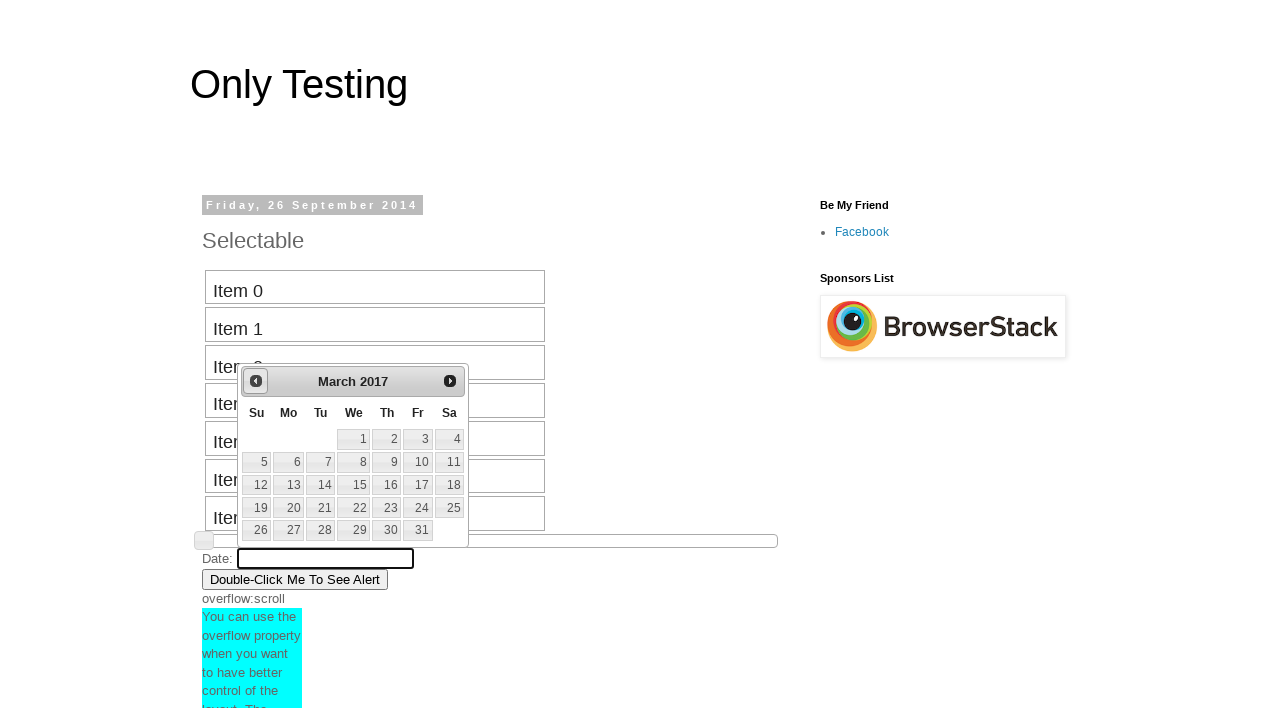

Retrieved current month from date picker: March
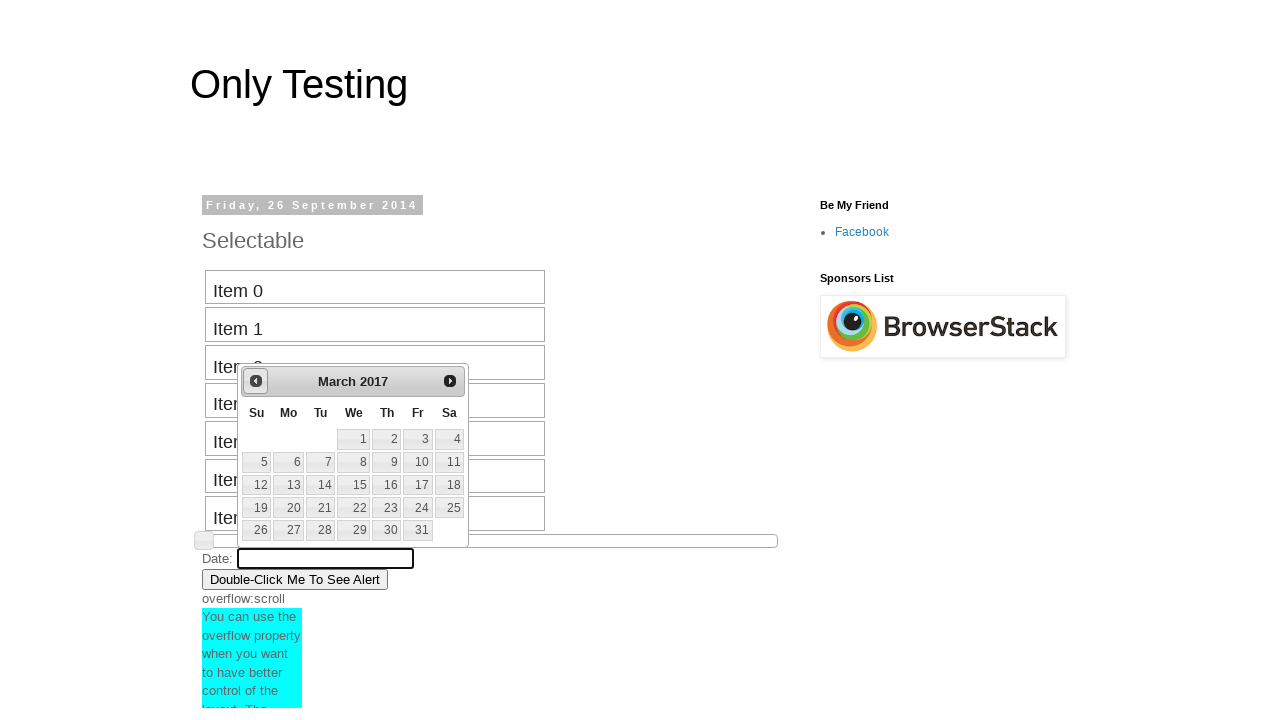

Retrieved current year from date picker: 2017
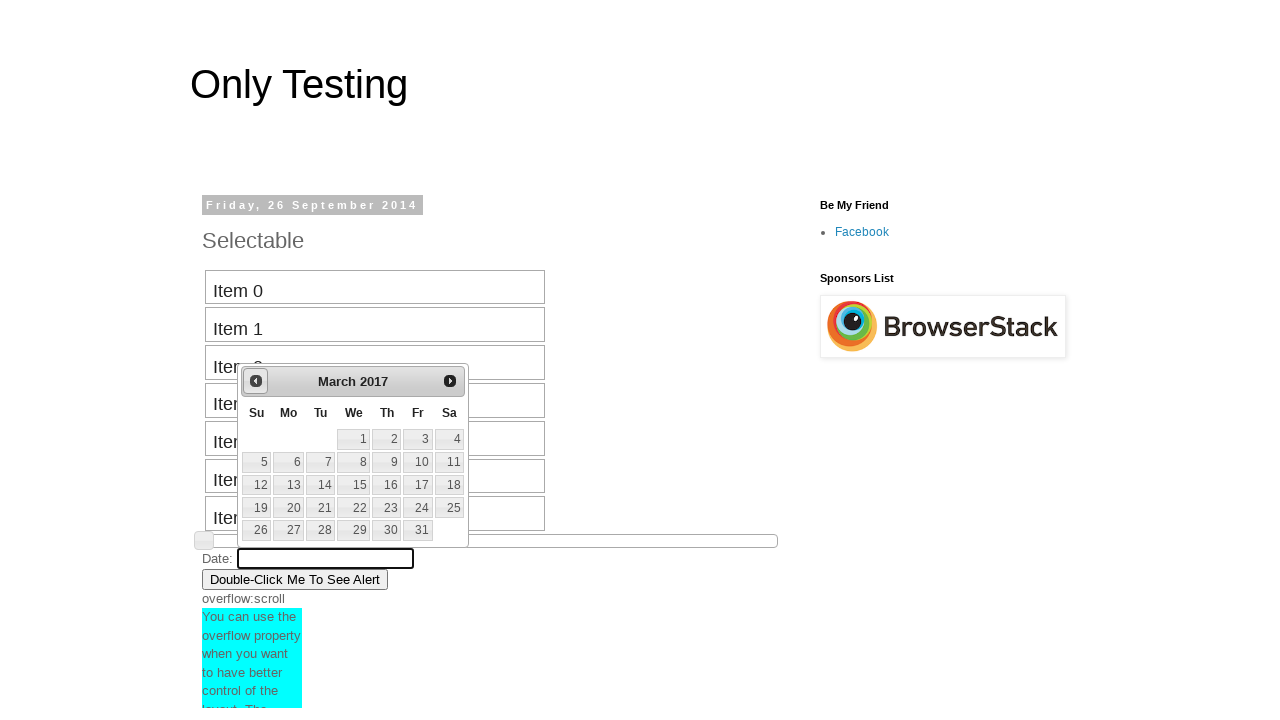

Clicked previous button to navigate backward in date picker (current: March 2017) at (256, 381) on #ui-datepicker-div a.ui-datepicker-prev span
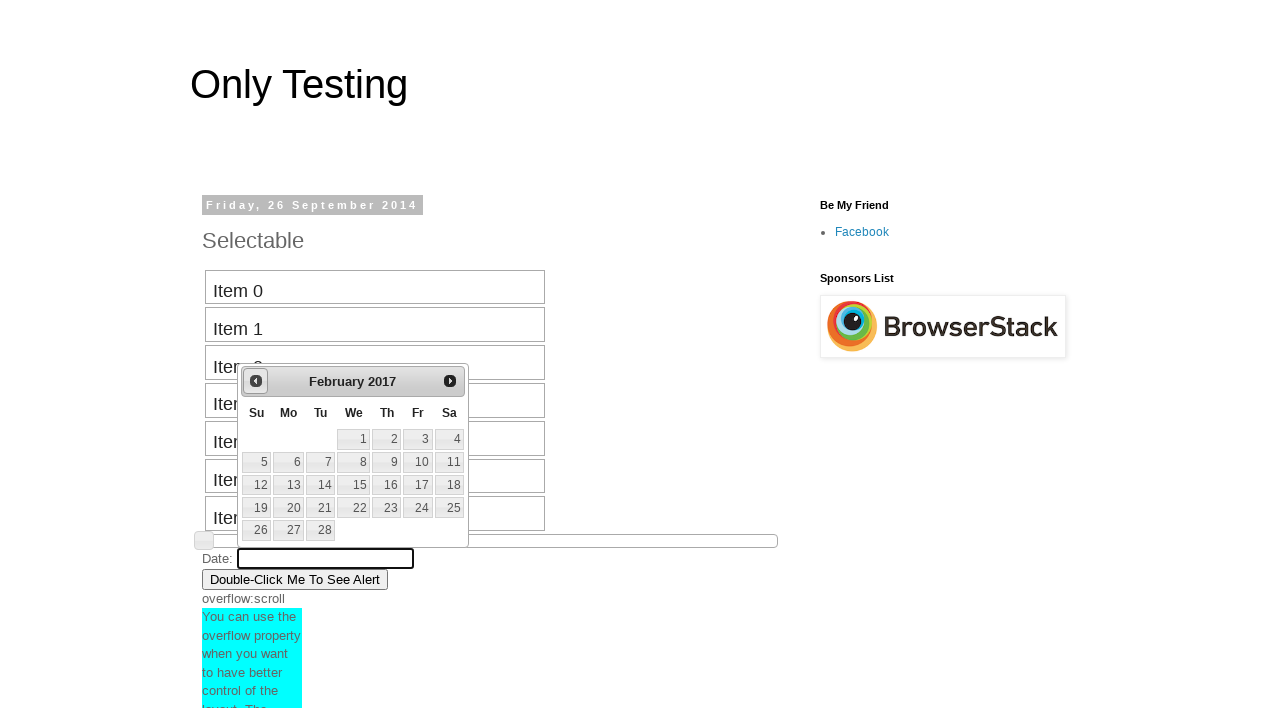

Date picker month selector is visible
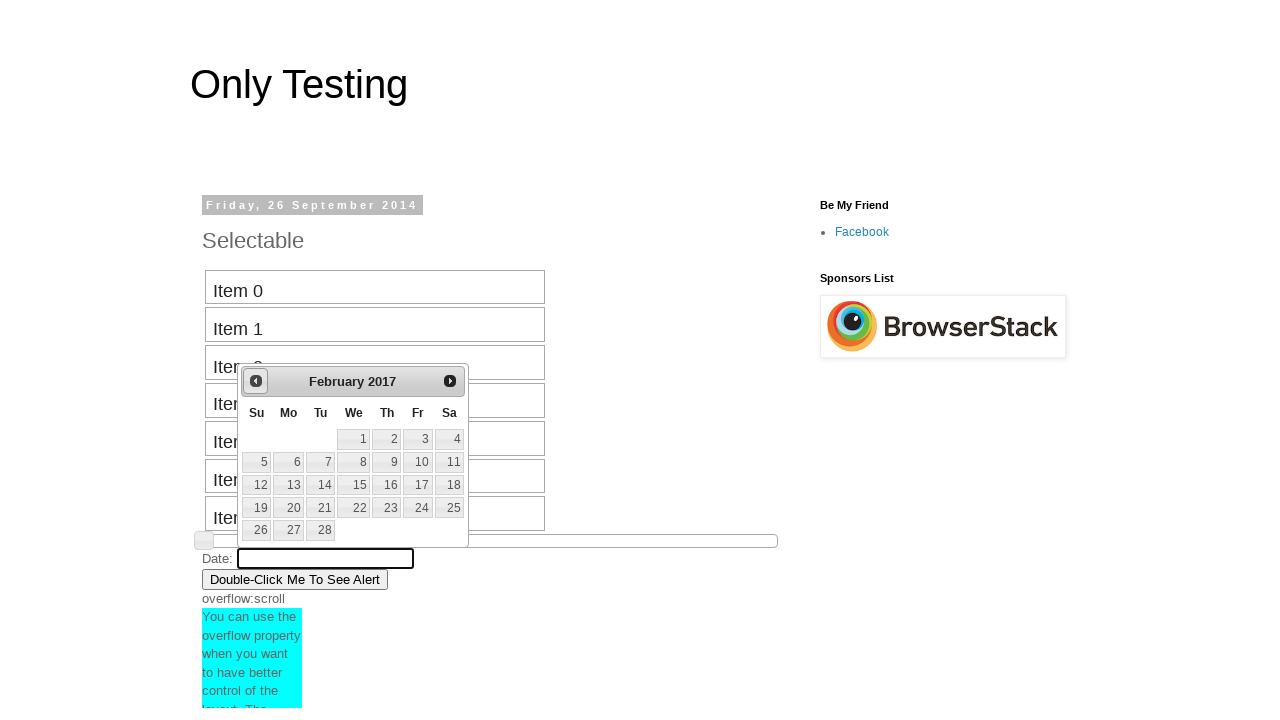

Retrieved current month from date picker: February
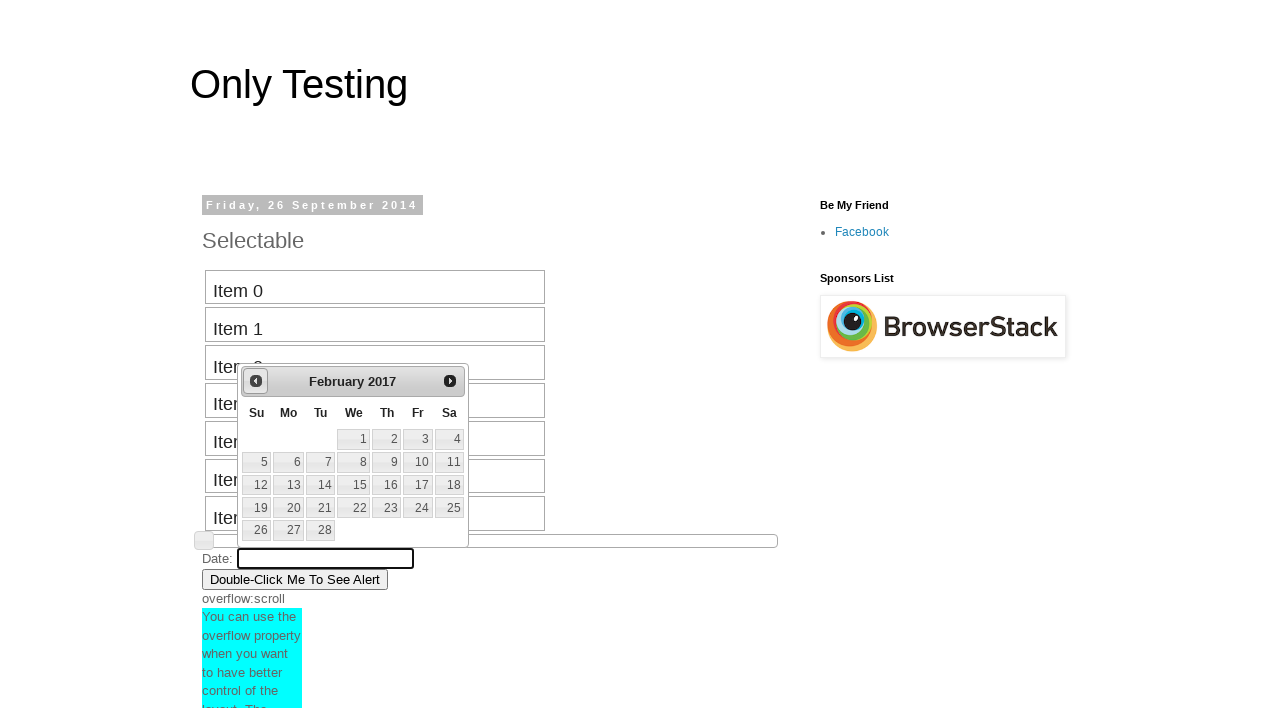

Retrieved current year from date picker: 2017
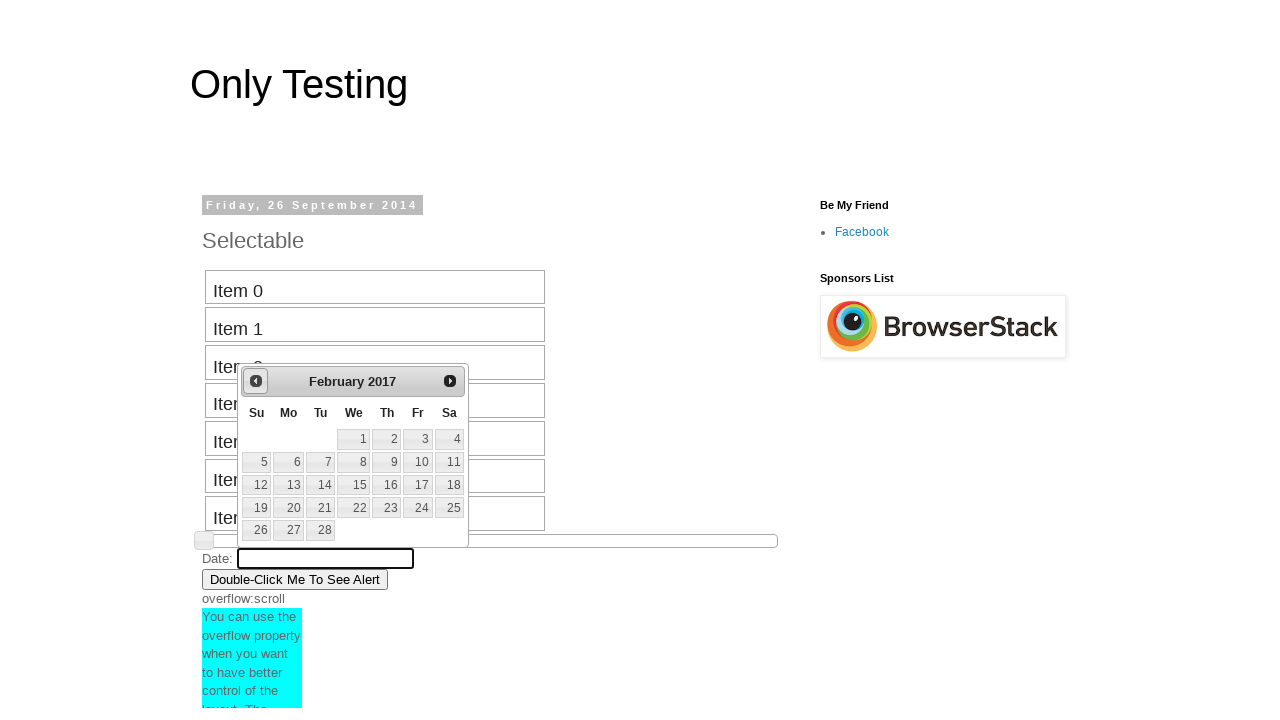

Clicked previous button to navigate backward in date picker (current: February 2017) at (256, 381) on #ui-datepicker-div a.ui-datepicker-prev span
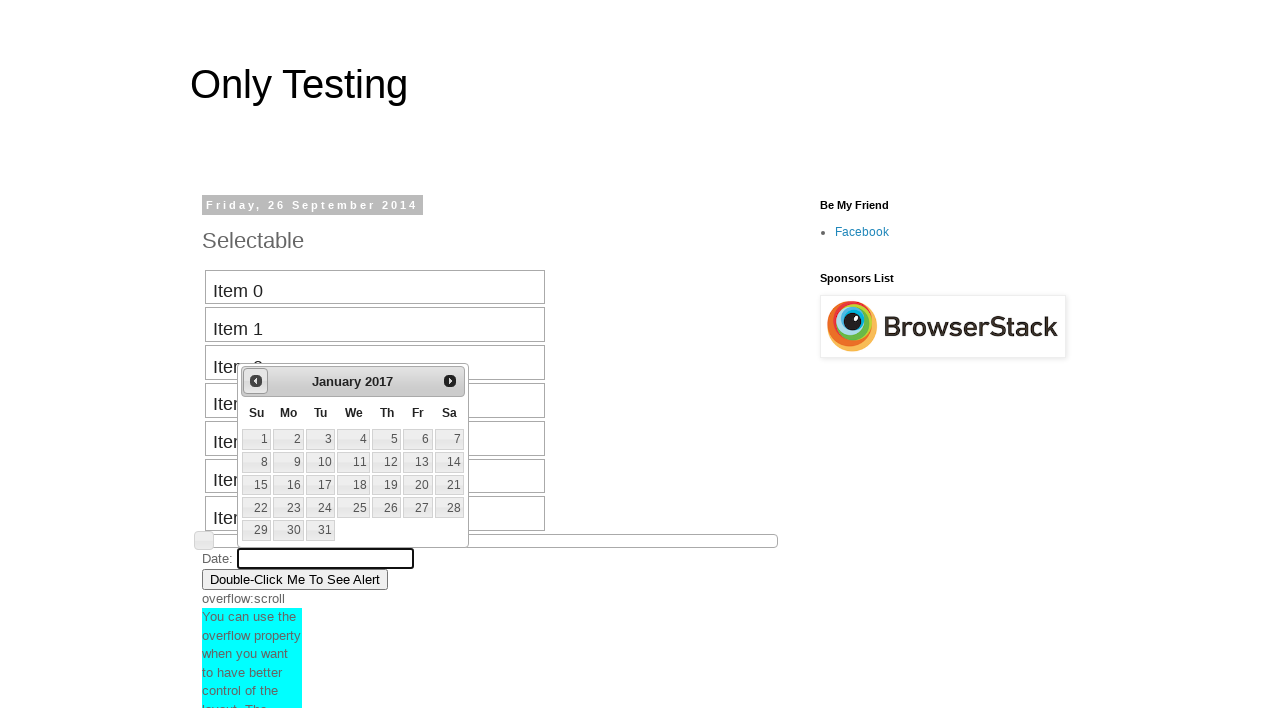

Date picker month selector is visible
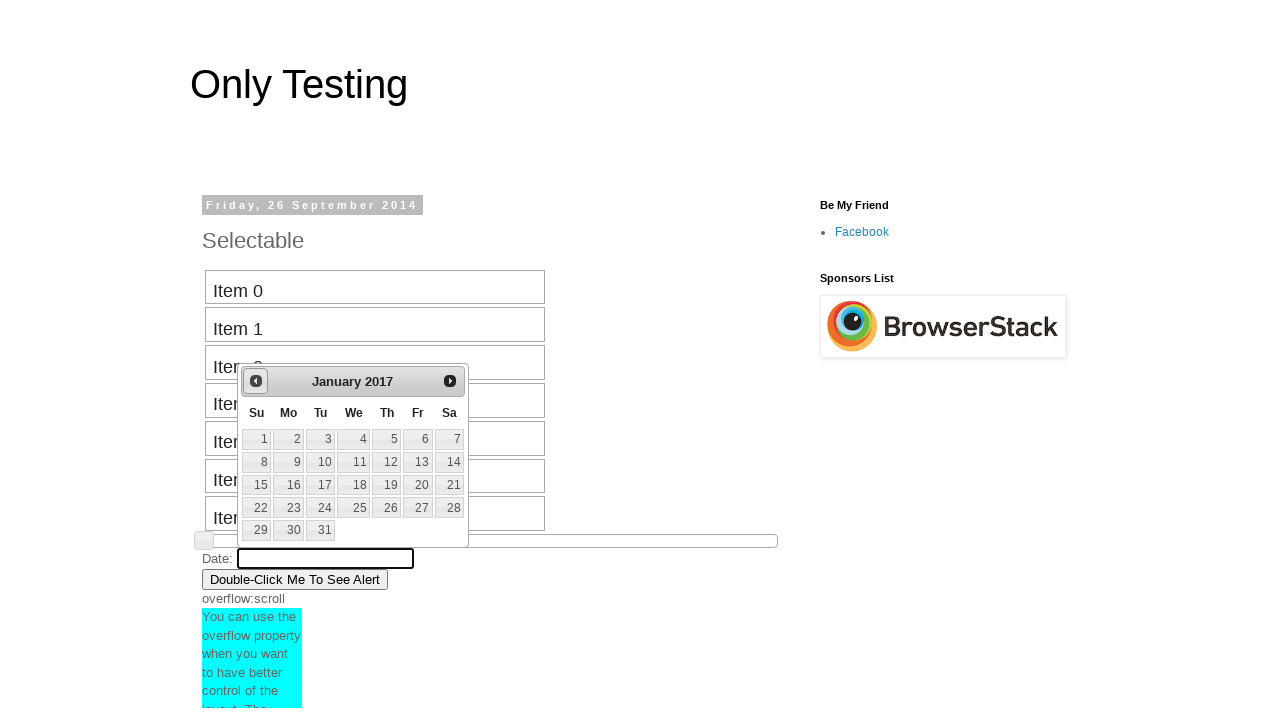

Retrieved current month from date picker: January
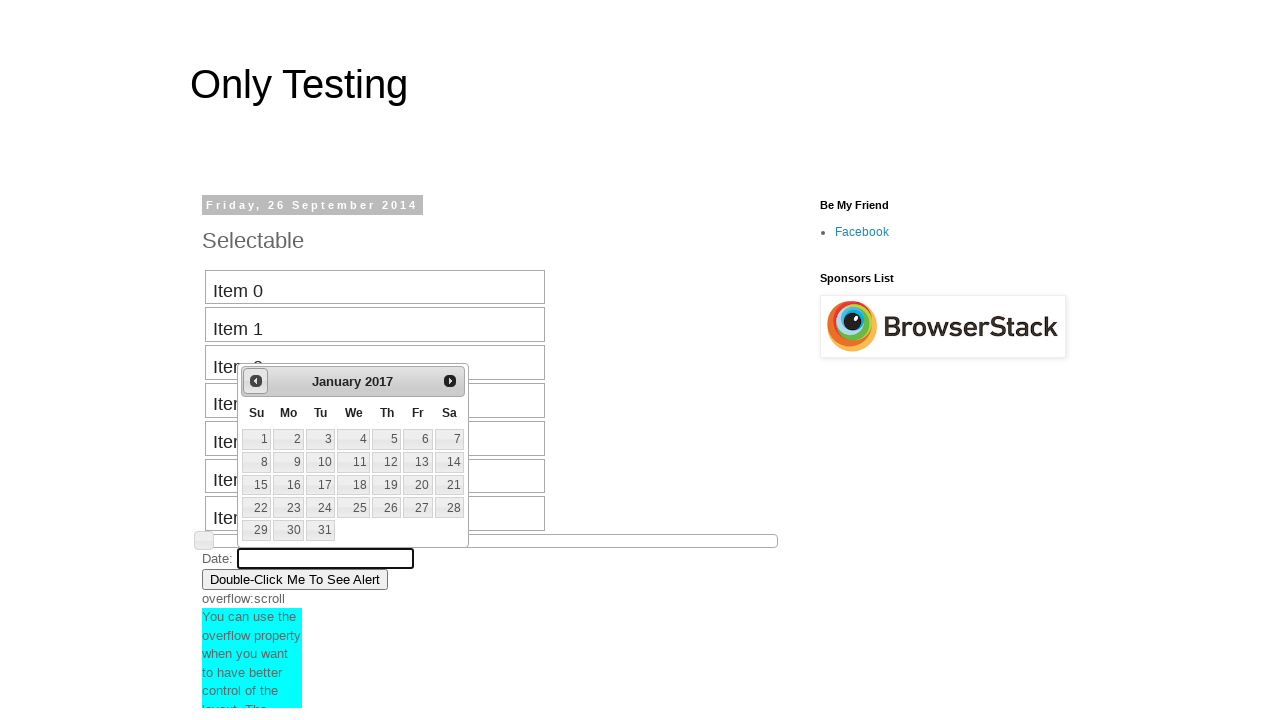

Retrieved current year from date picker: 2017
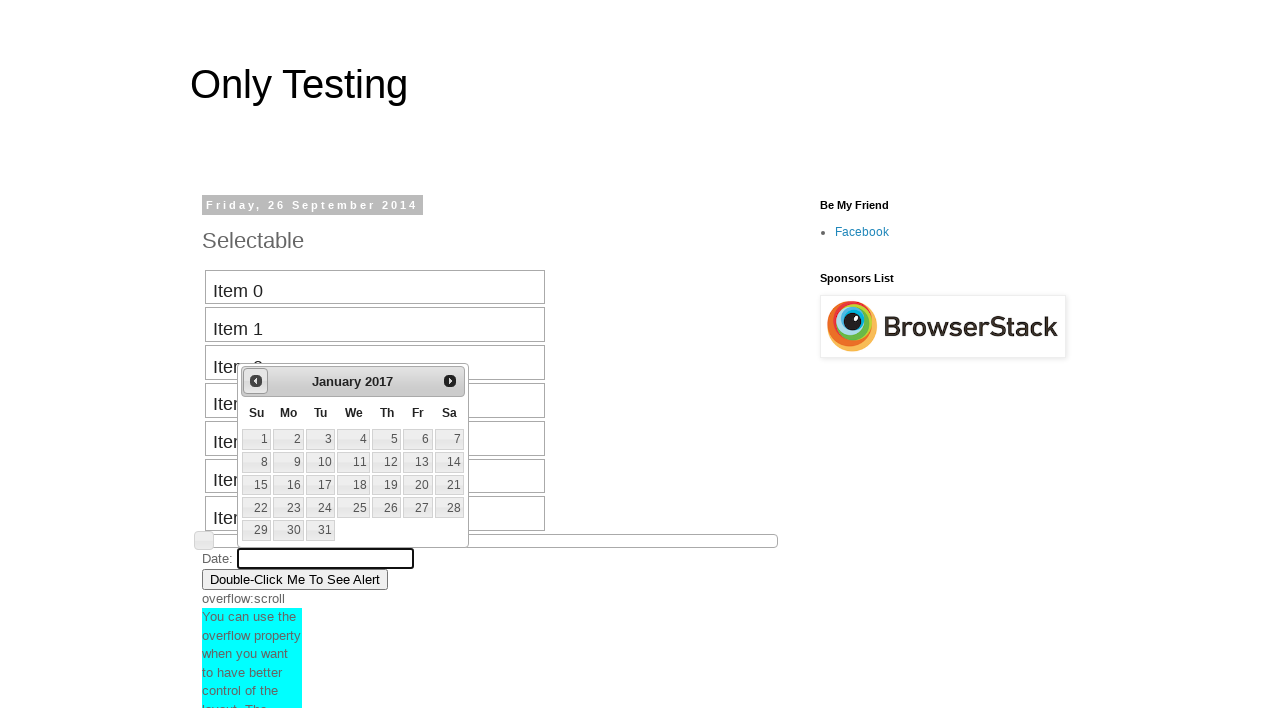

Clicked previous button to navigate backward in date picker (current: January 2017) at (256, 381) on #ui-datepicker-div a.ui-datepicker-prev span
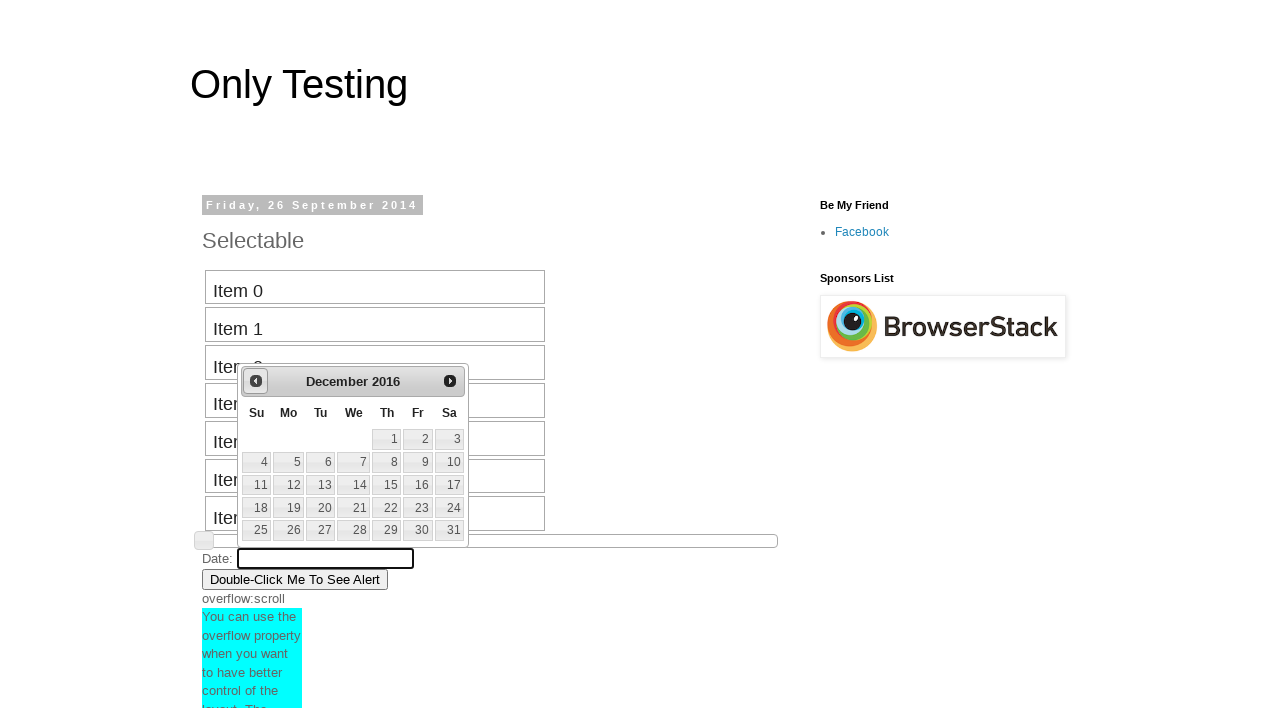

Date picker month selector is visible
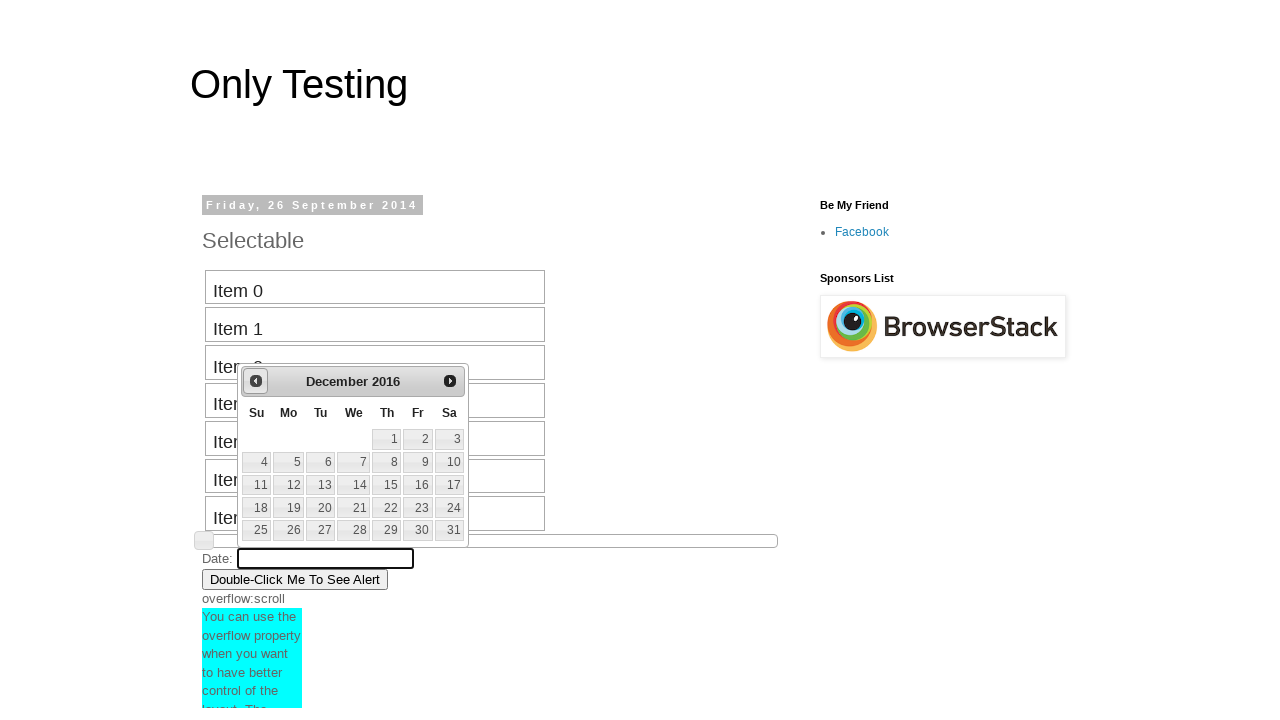

Retrieved current month from date picker: December
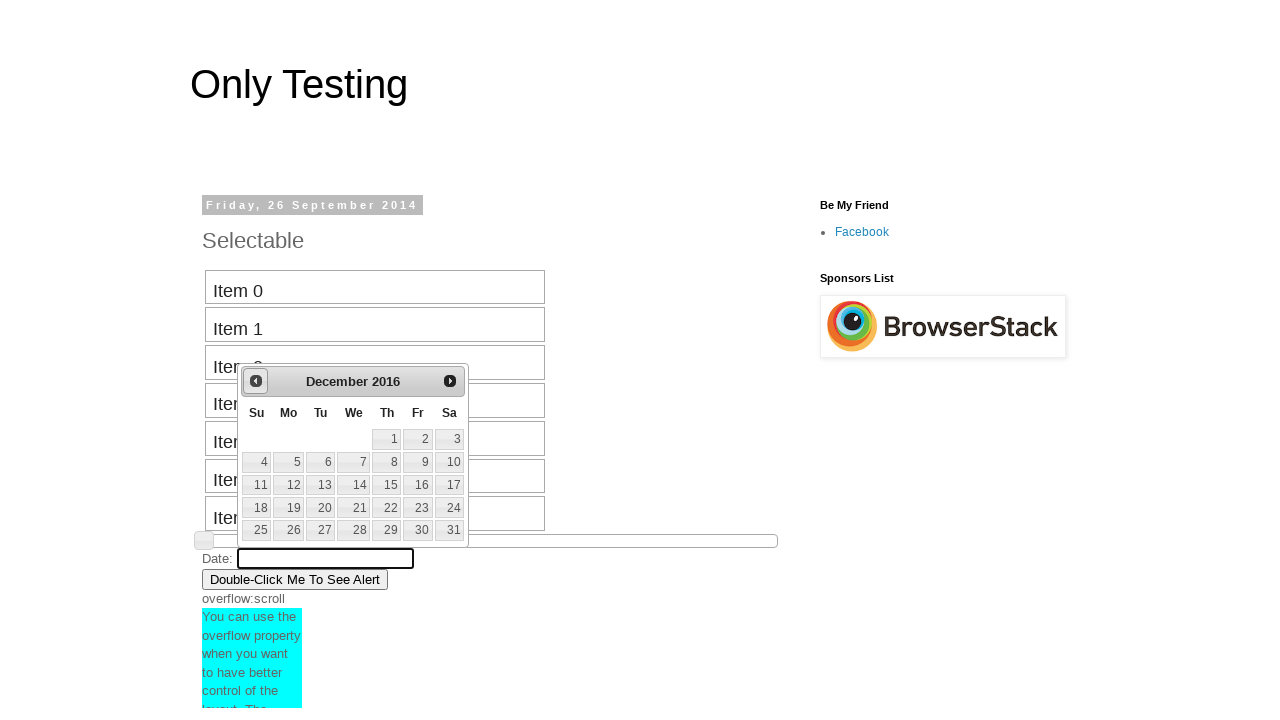

Retrieved current year from date picker: 2016
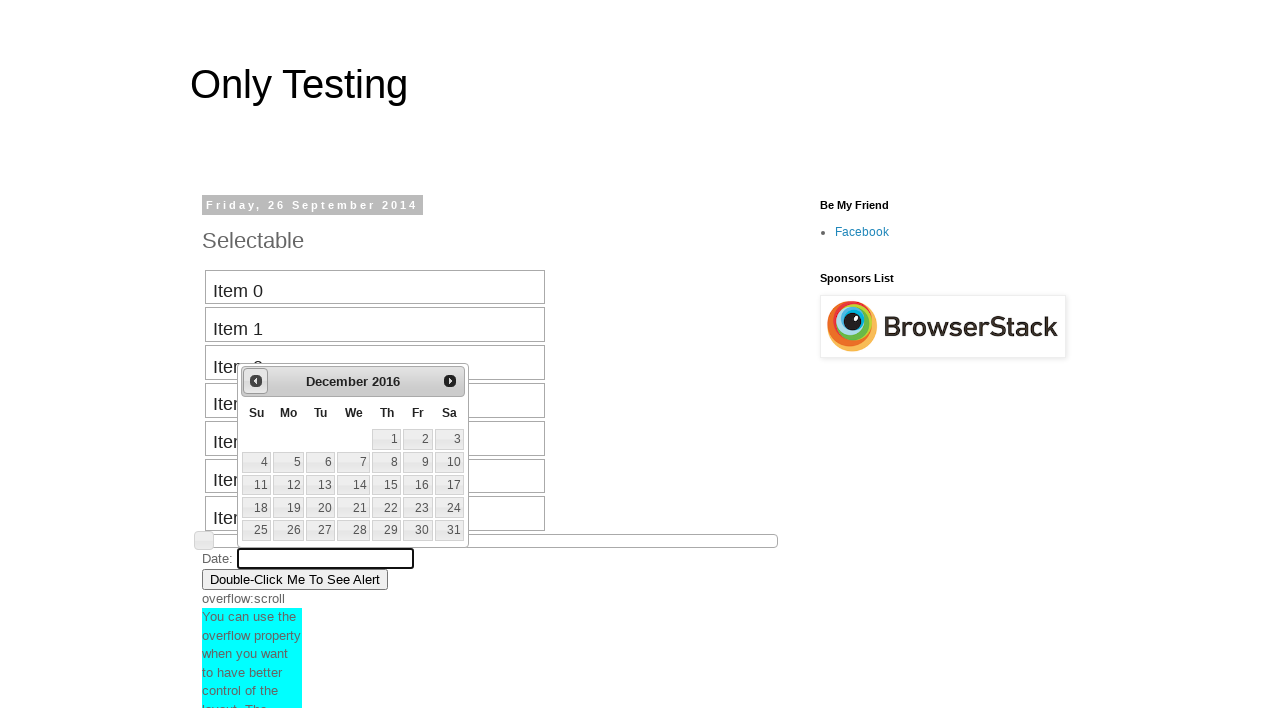

Clicked previous button to navigate backward in date picker (current: December 2016) at (256, 381) on #ui-datepicker-div a.ui-datepicker-prev span
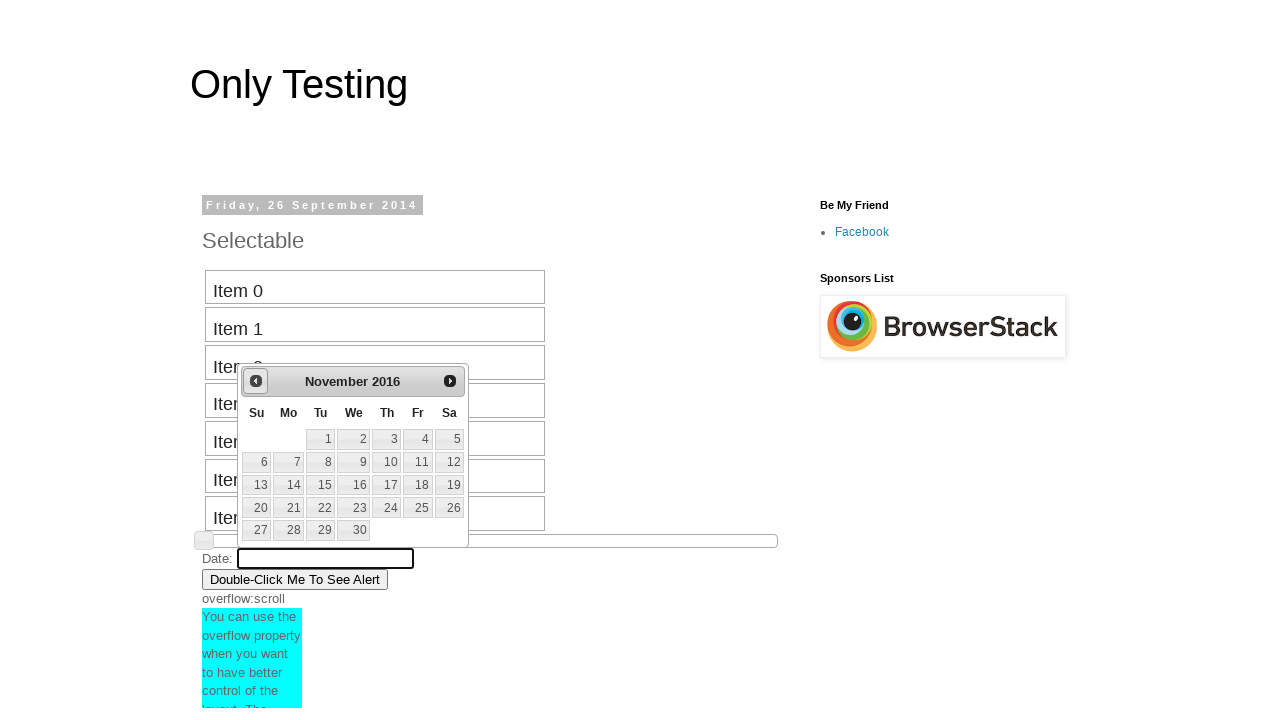

Date picker month selector is visible
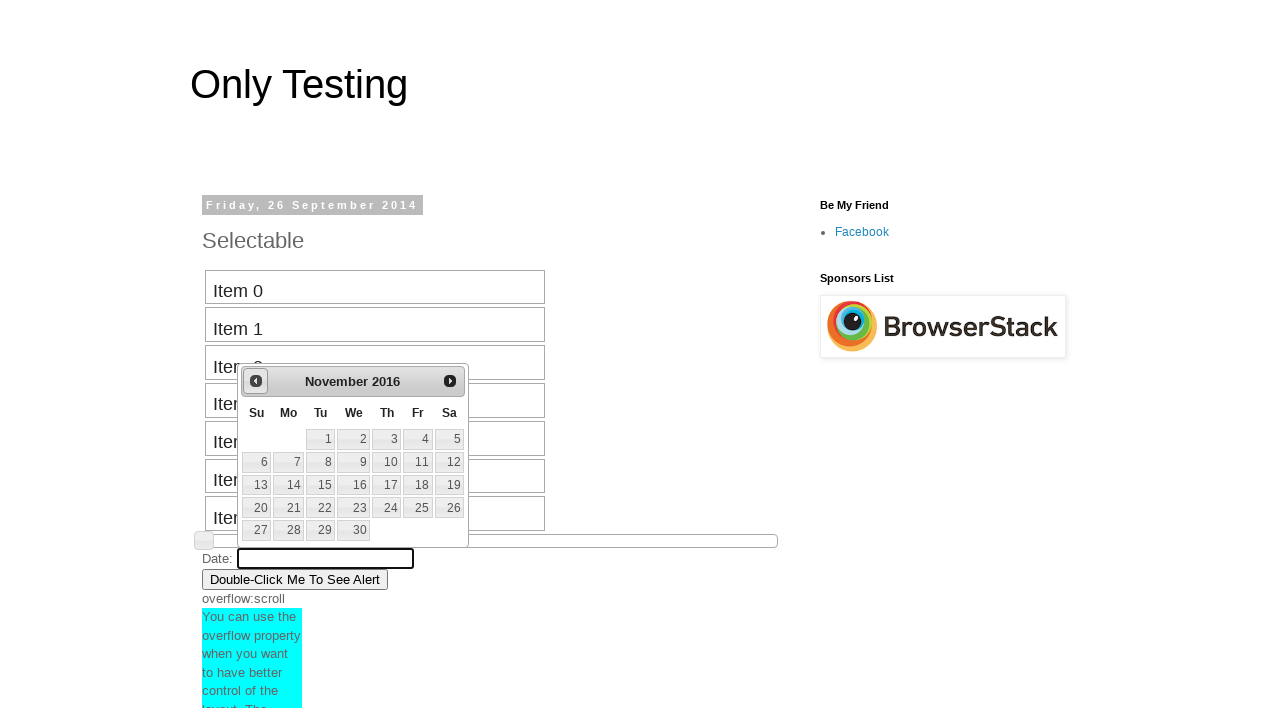

Retrieved current month from date picker: November
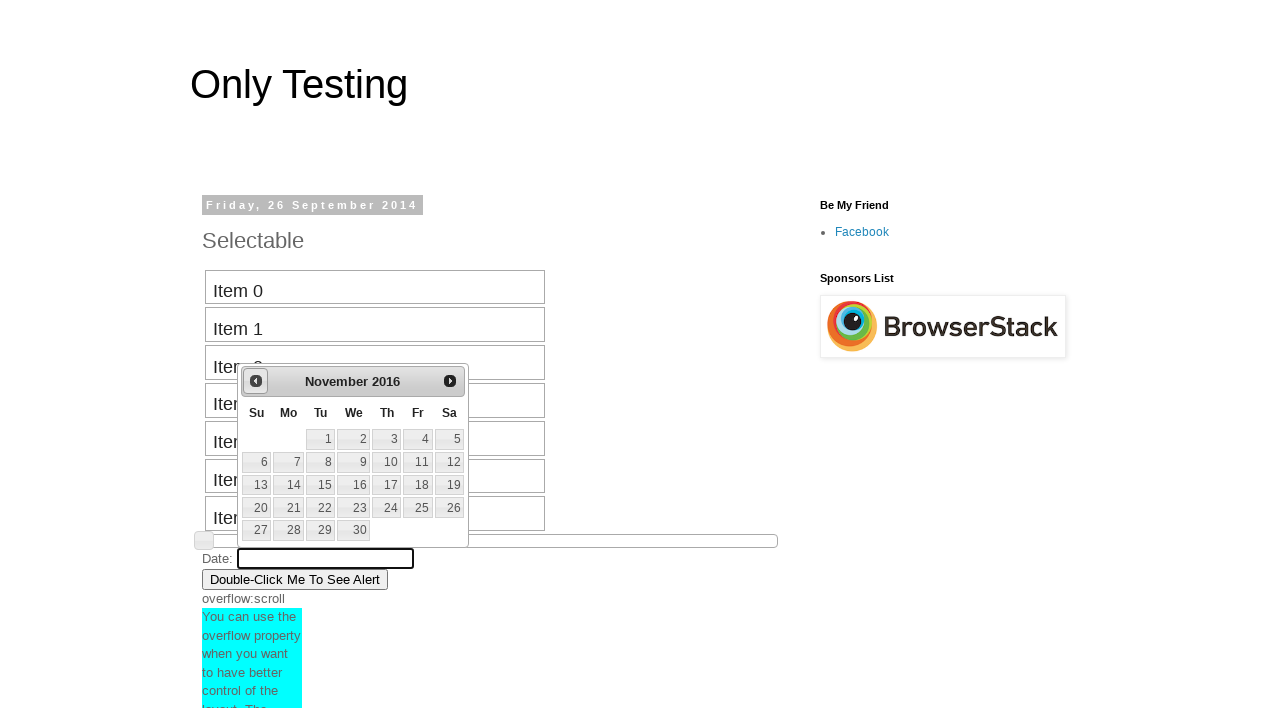

Retrieved current year from date picker: 2016
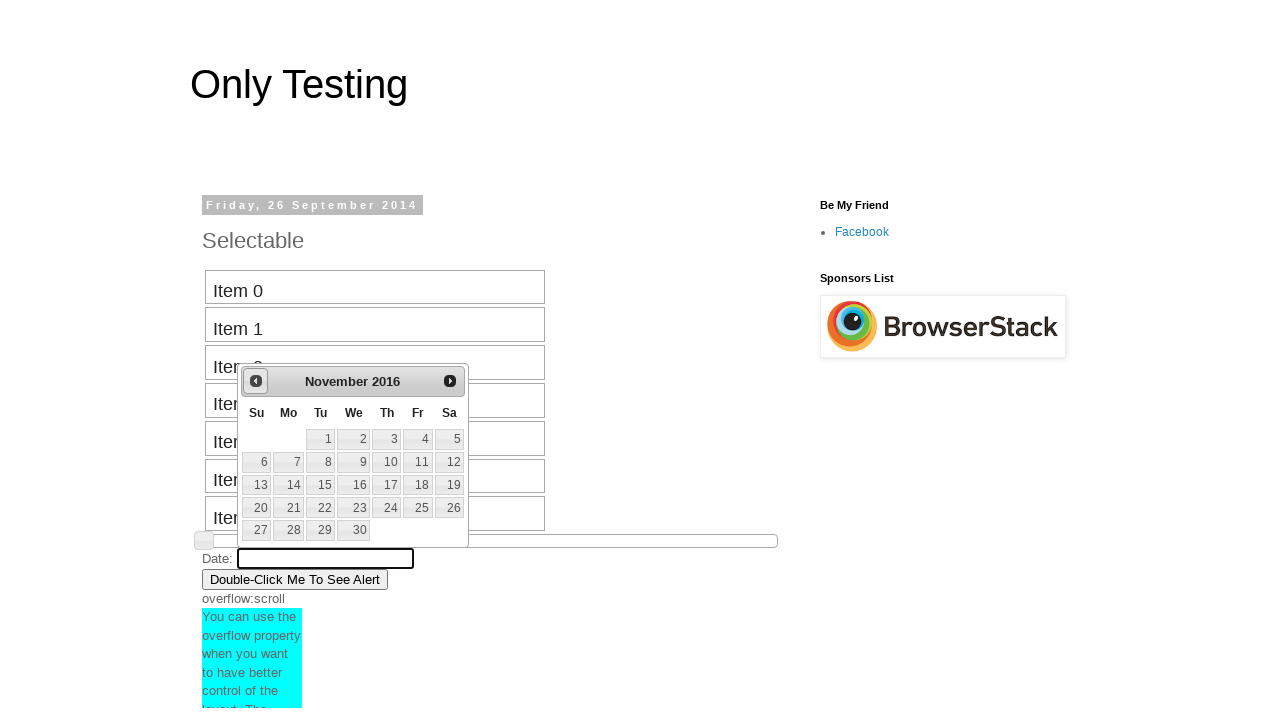

Clicked previous button to navigate backward in date picker (current: November 2016) at (256, 381) on #ui-datepicker-div a.ui-datepicker-prev span
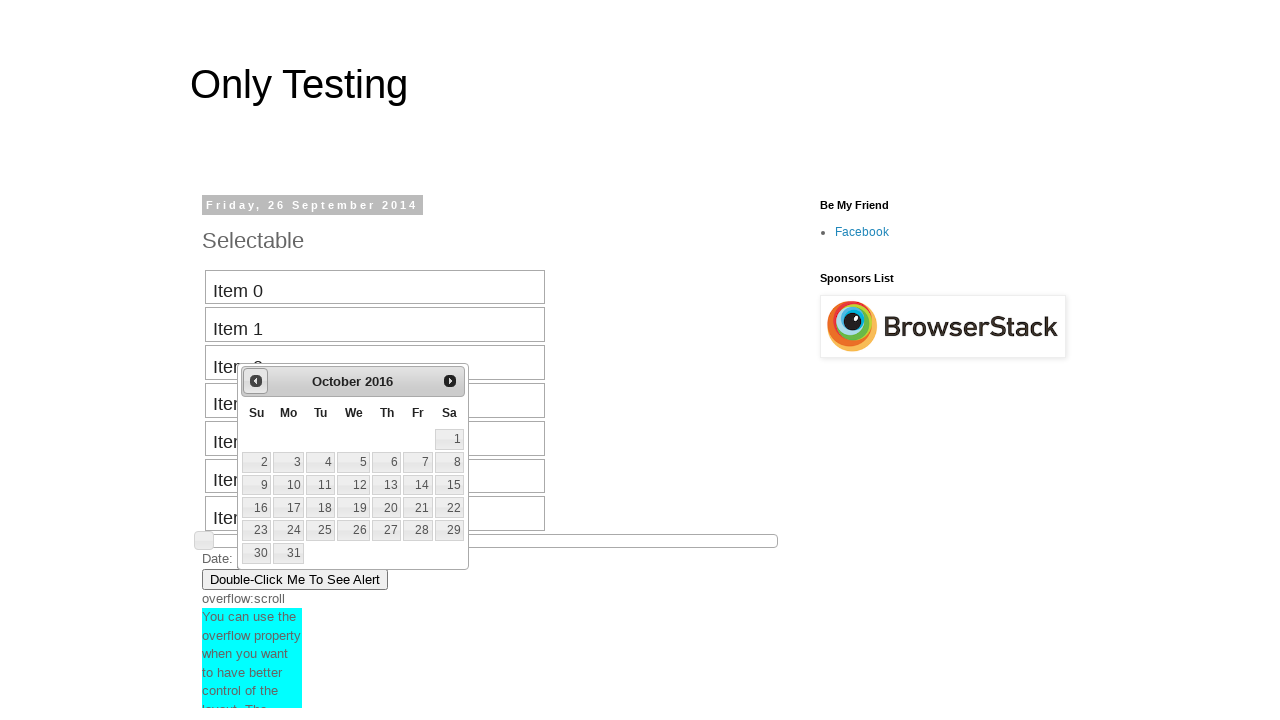

Date picker month selector is visible
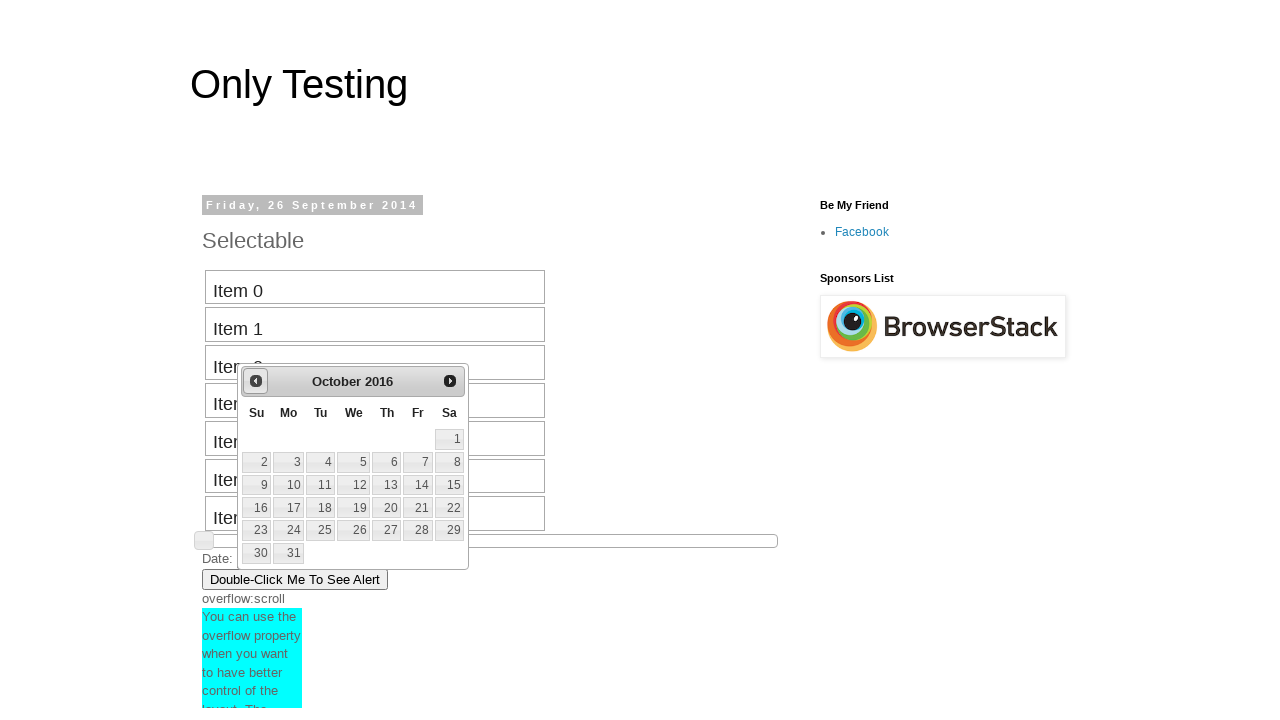

Retrieved current month from date picker: October
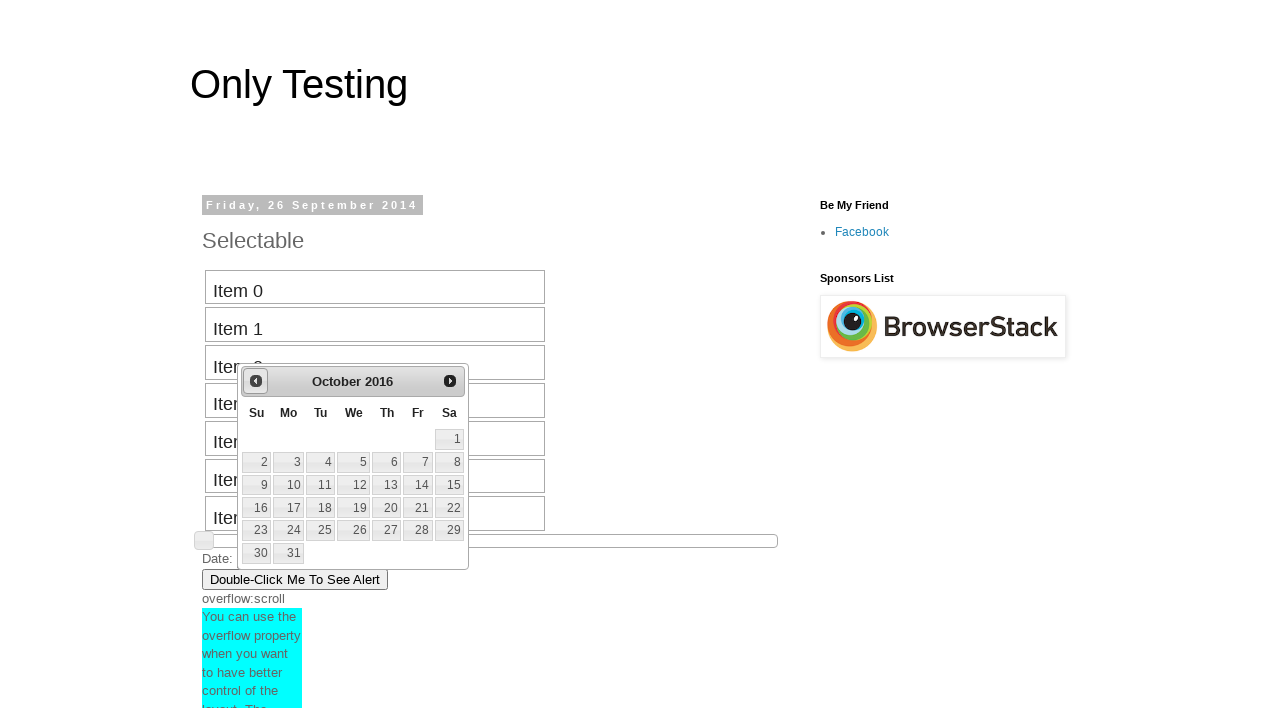

Retrieved current year from date picker: 2016
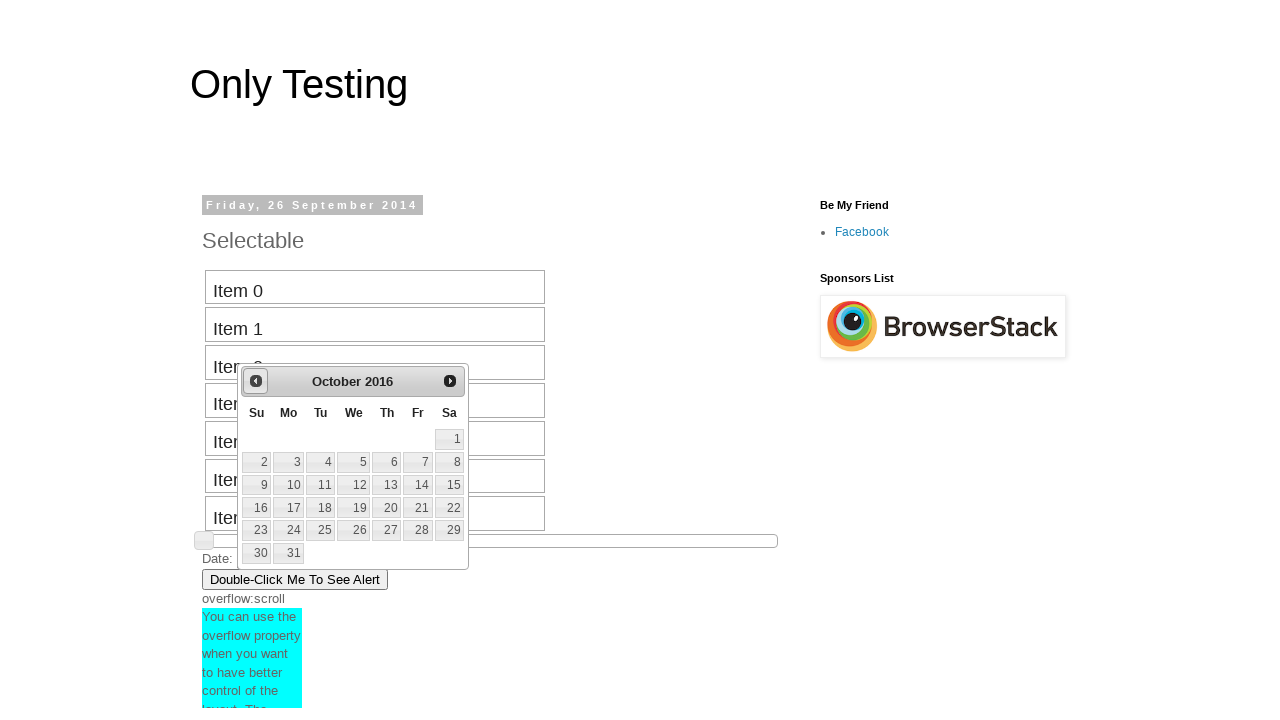

Clicked previous button to navigate backward in date picker (current: October 2016) at (256, 381) on #ui-datepicker-div a.ui-datepicker-prev span
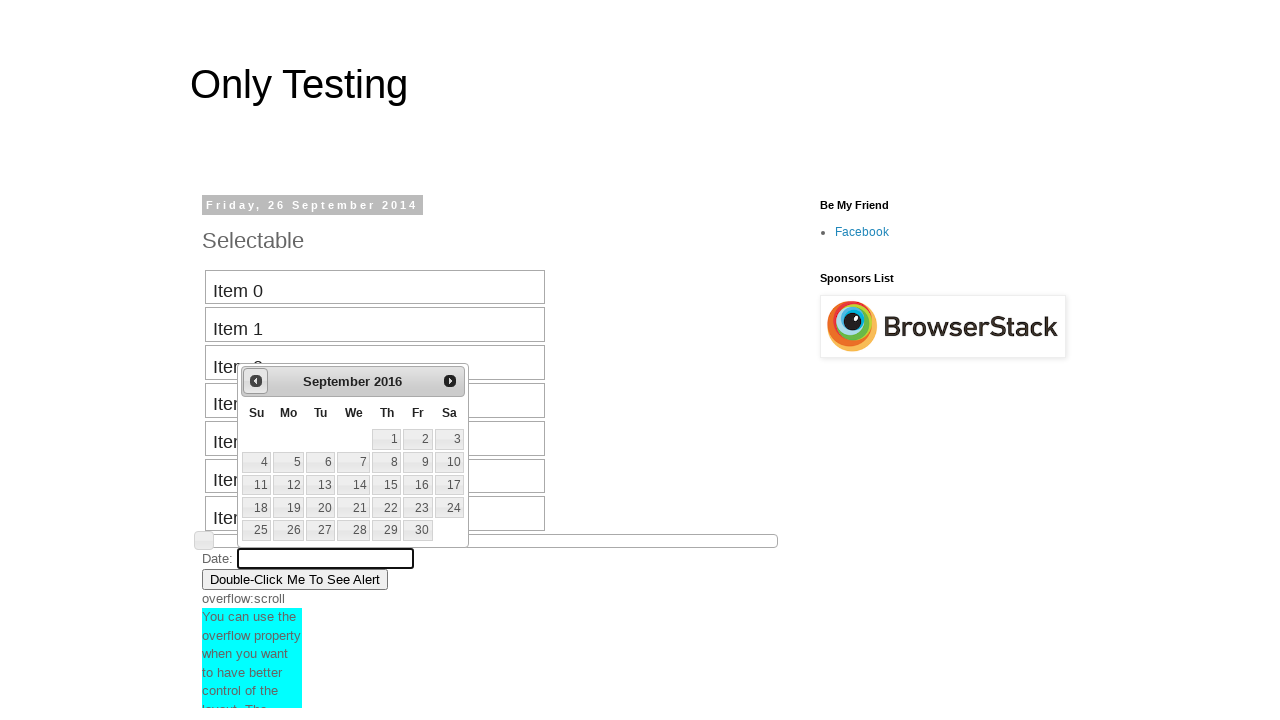

Date picker month selector is visible
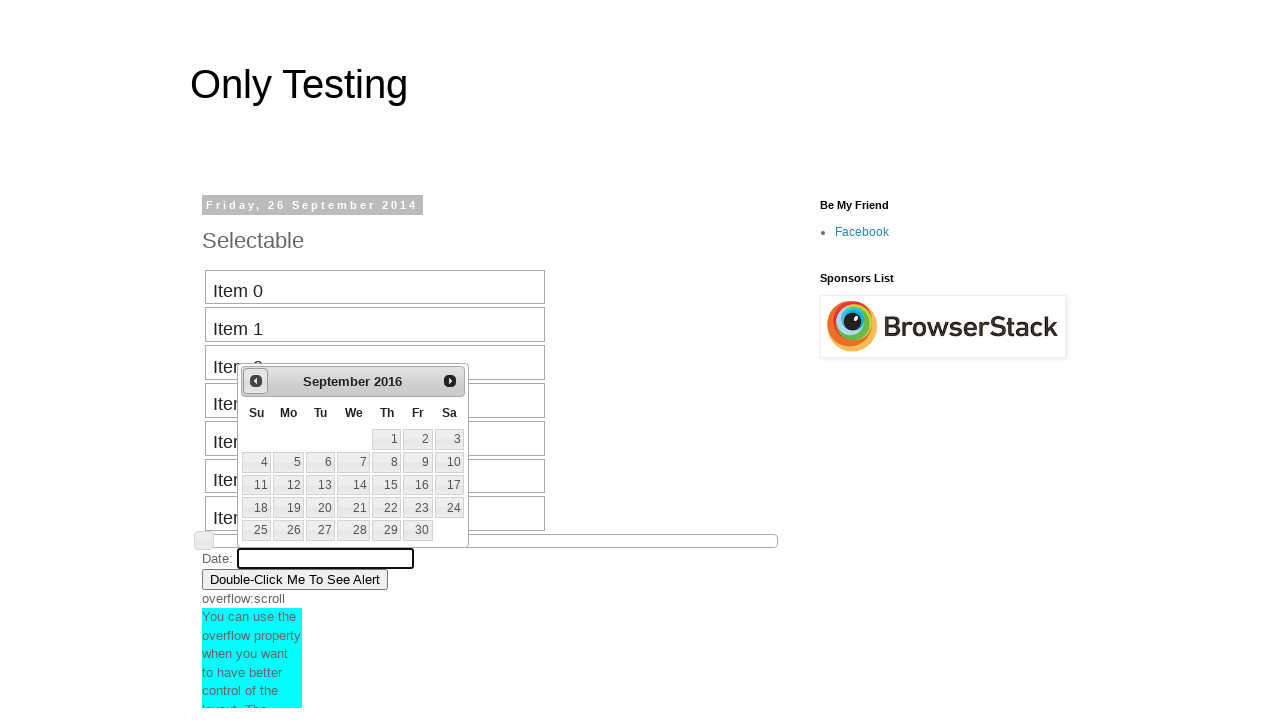

Retrieved current month from date picker: September
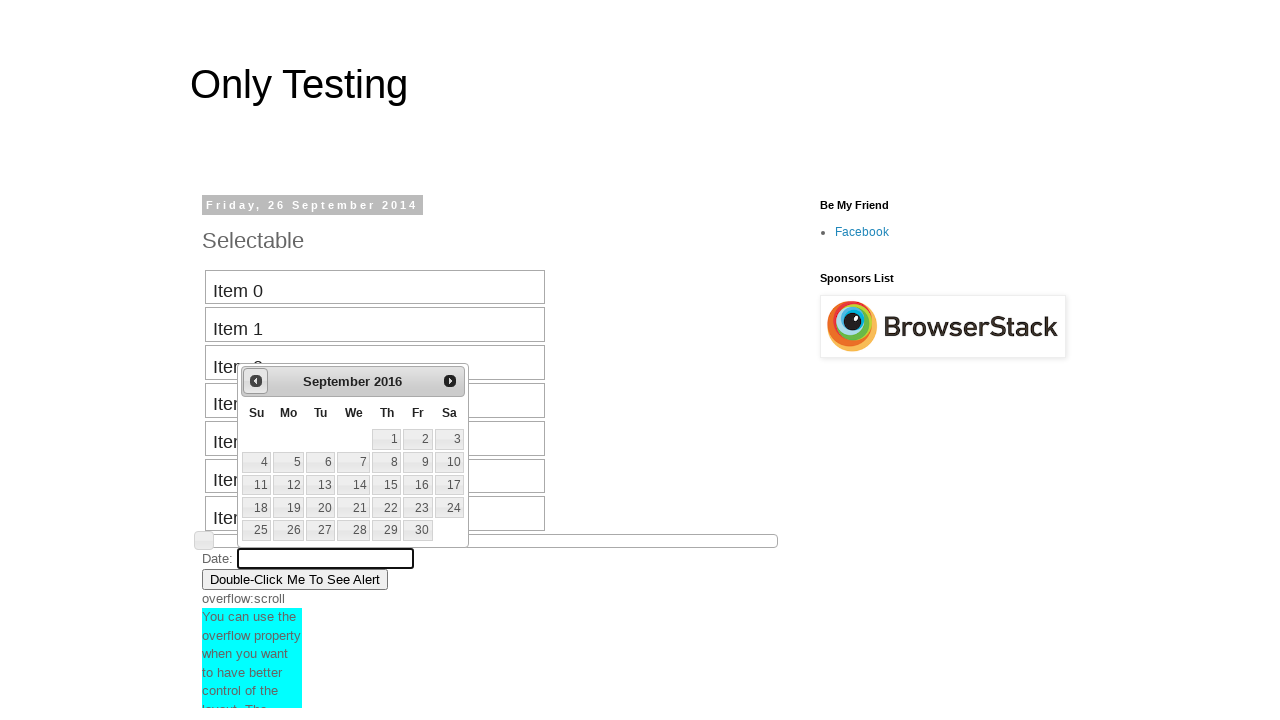

Retrieved current year from date picker: 2016
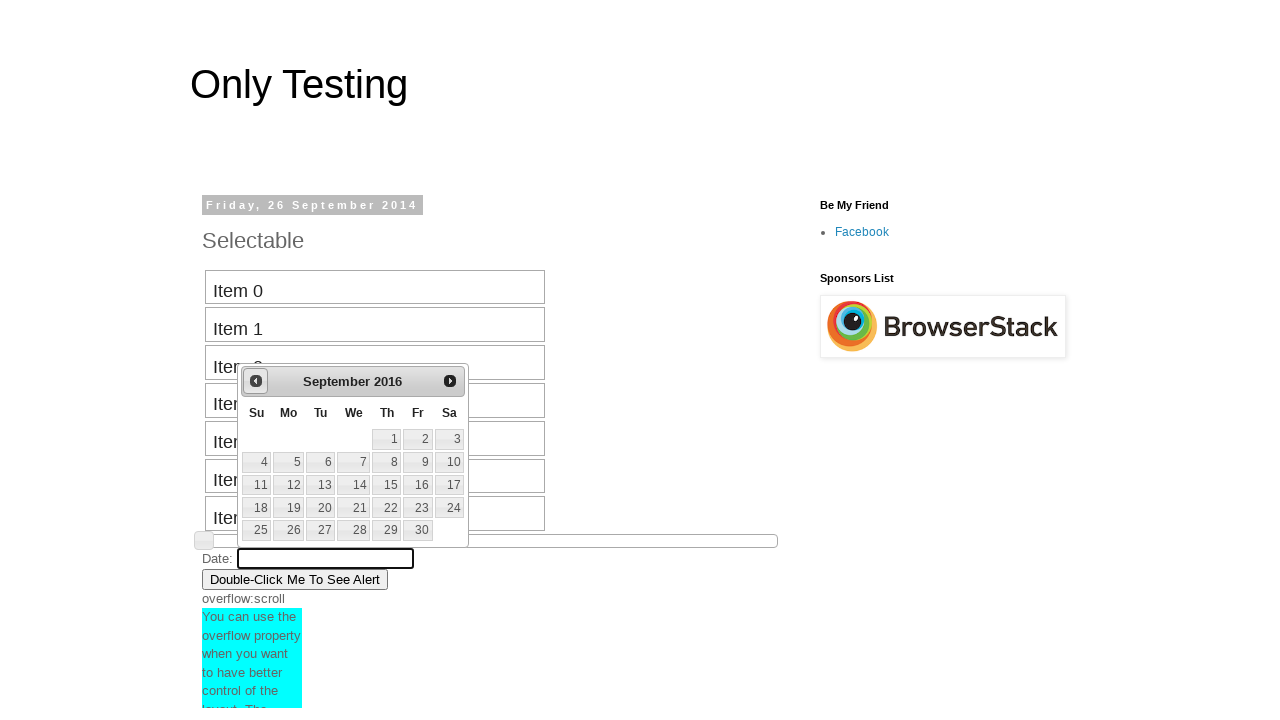

Clicked previous button to navigate backward in date picker (current: September 2016) at (256, 381) on #ui-datepicker-div a.ui-datepicker-prev span
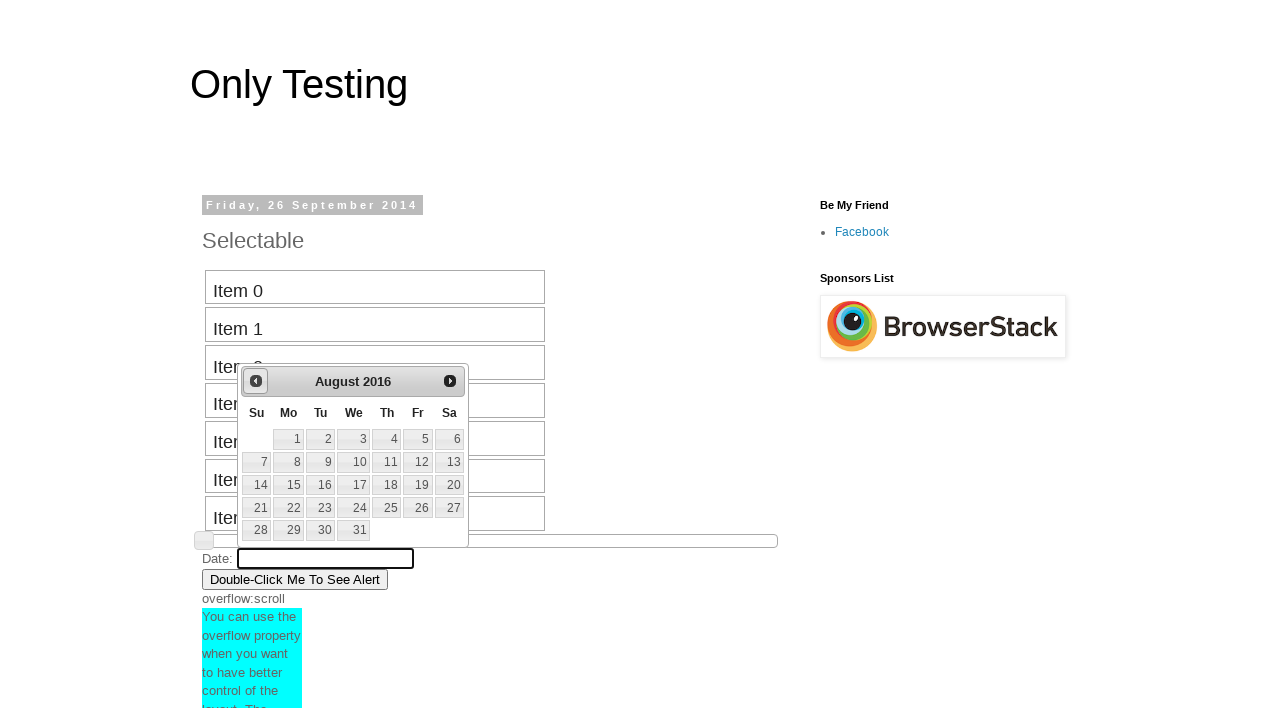

Date picker month selector is visible
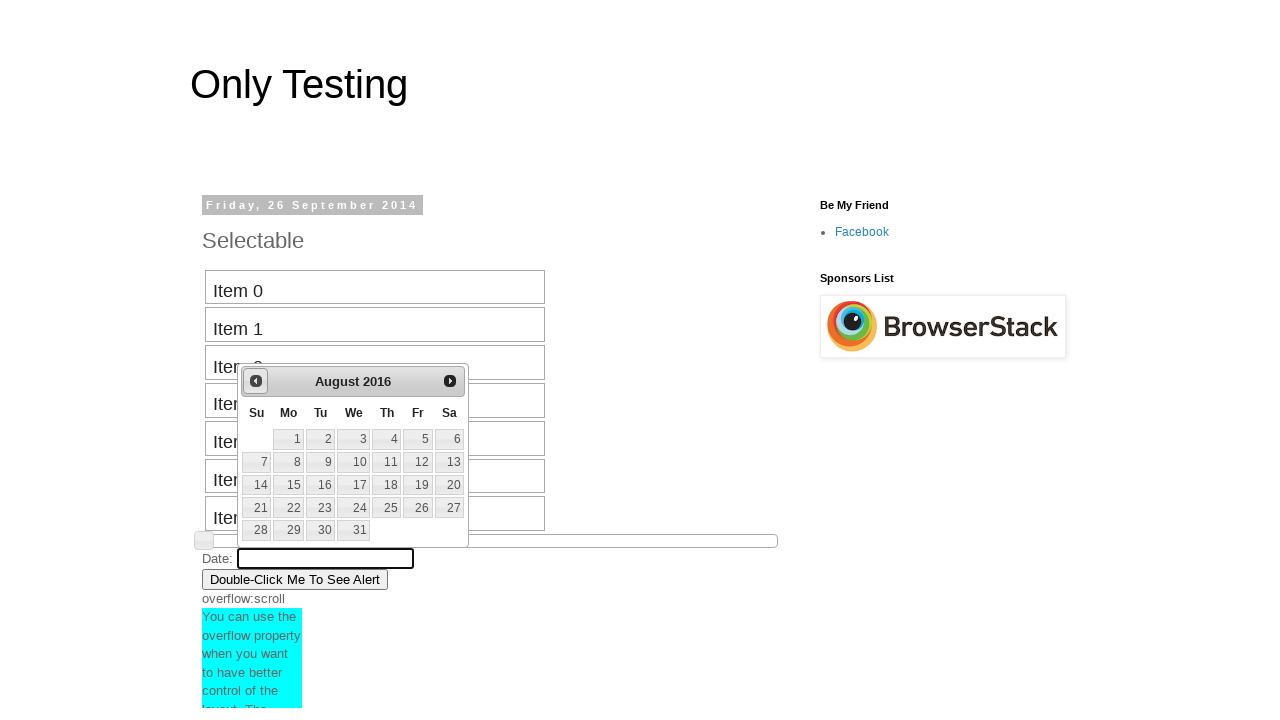

Retrieved current month from date picker: August
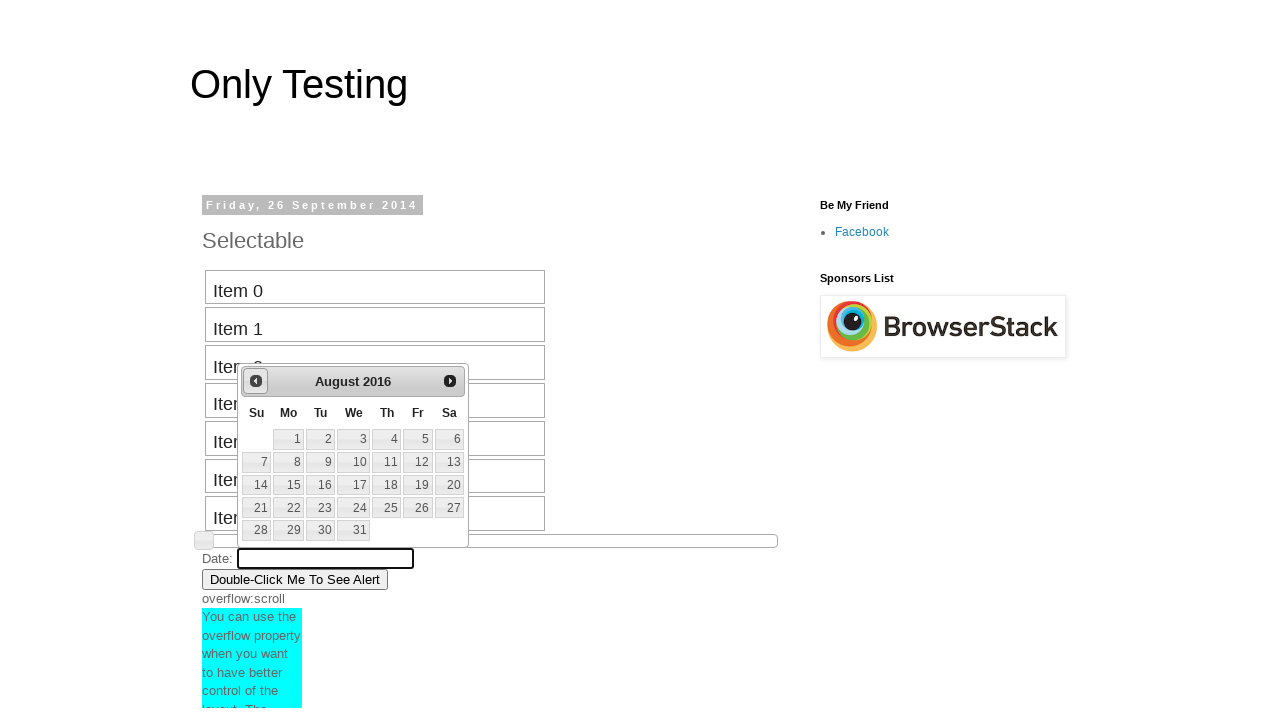

Retrieved current year from date picker: 2016
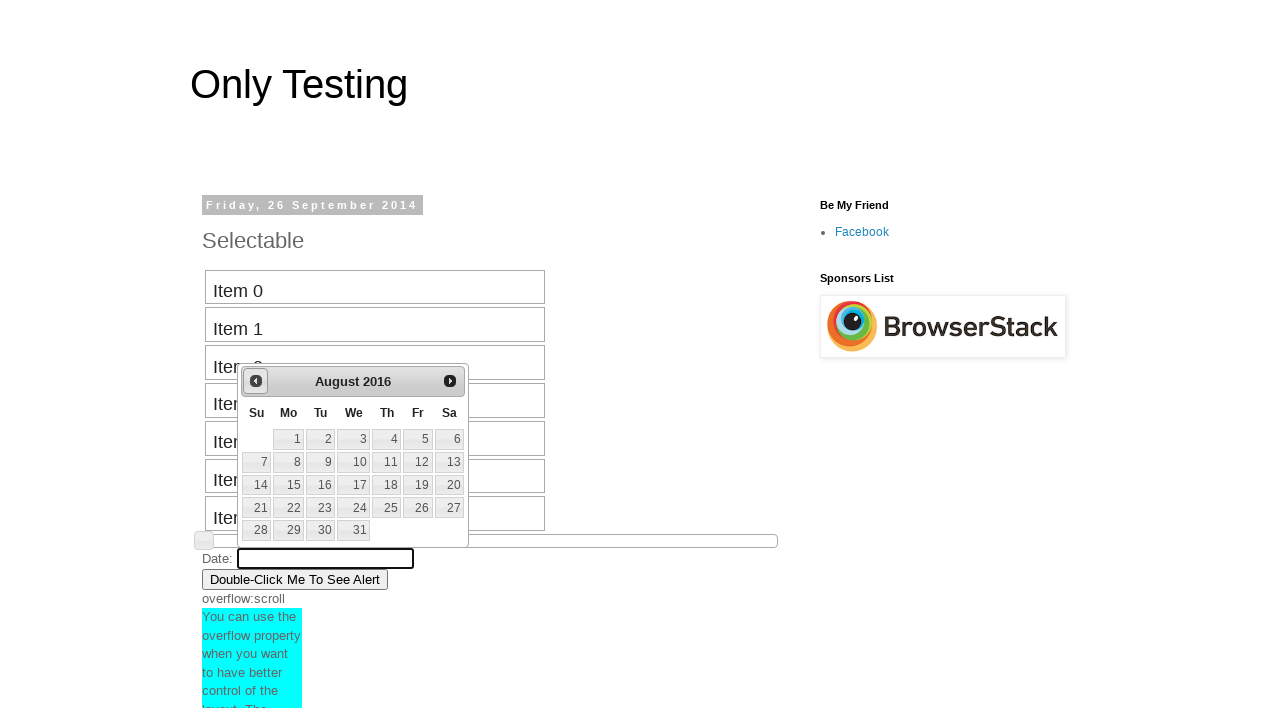

Clicked previous button to navigate backward in date picker (current: August 2016) at (256, 381) on #ui-datepicker-div a.ui-datepicker-prev span
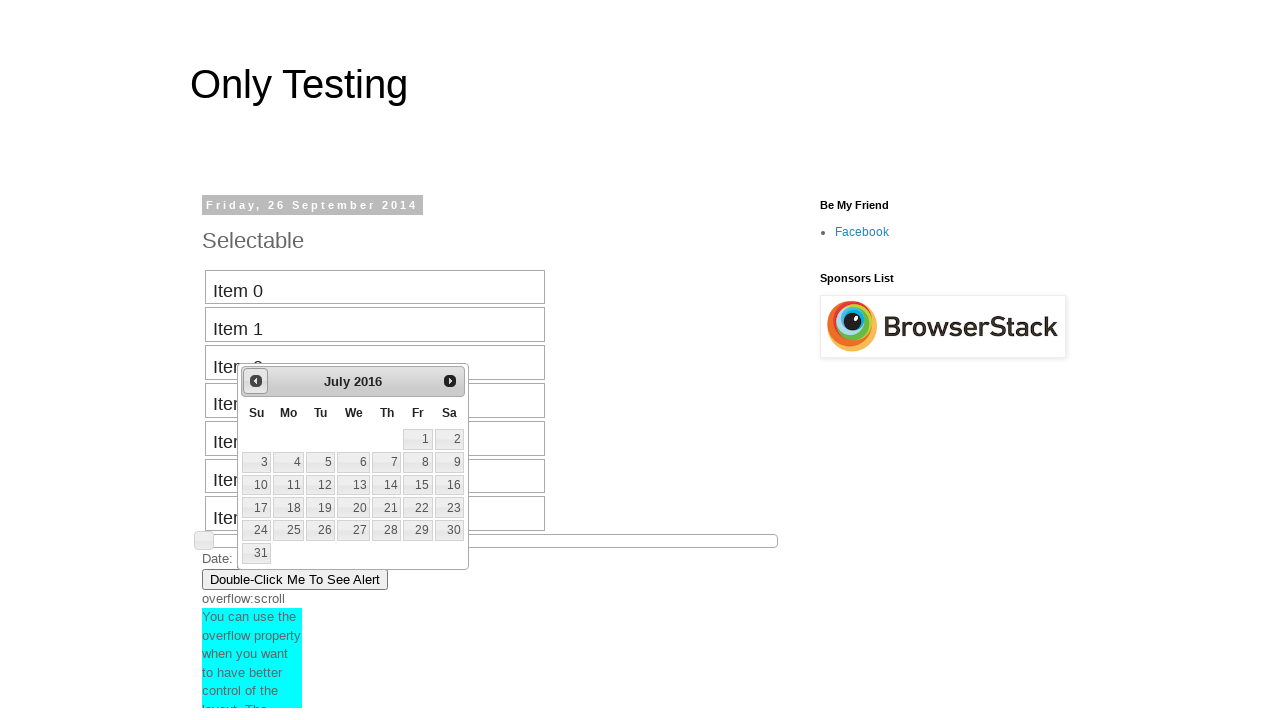

Date picker month selector is visible
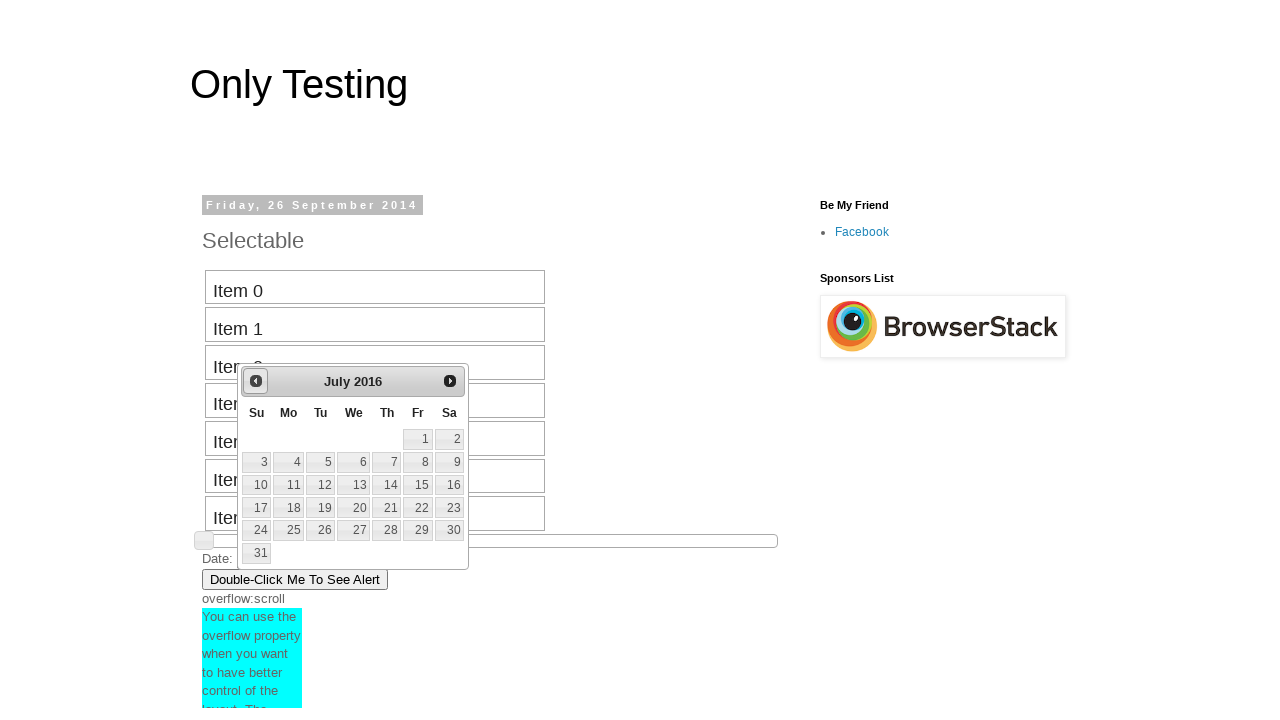

Retrieved current month from date picker: July
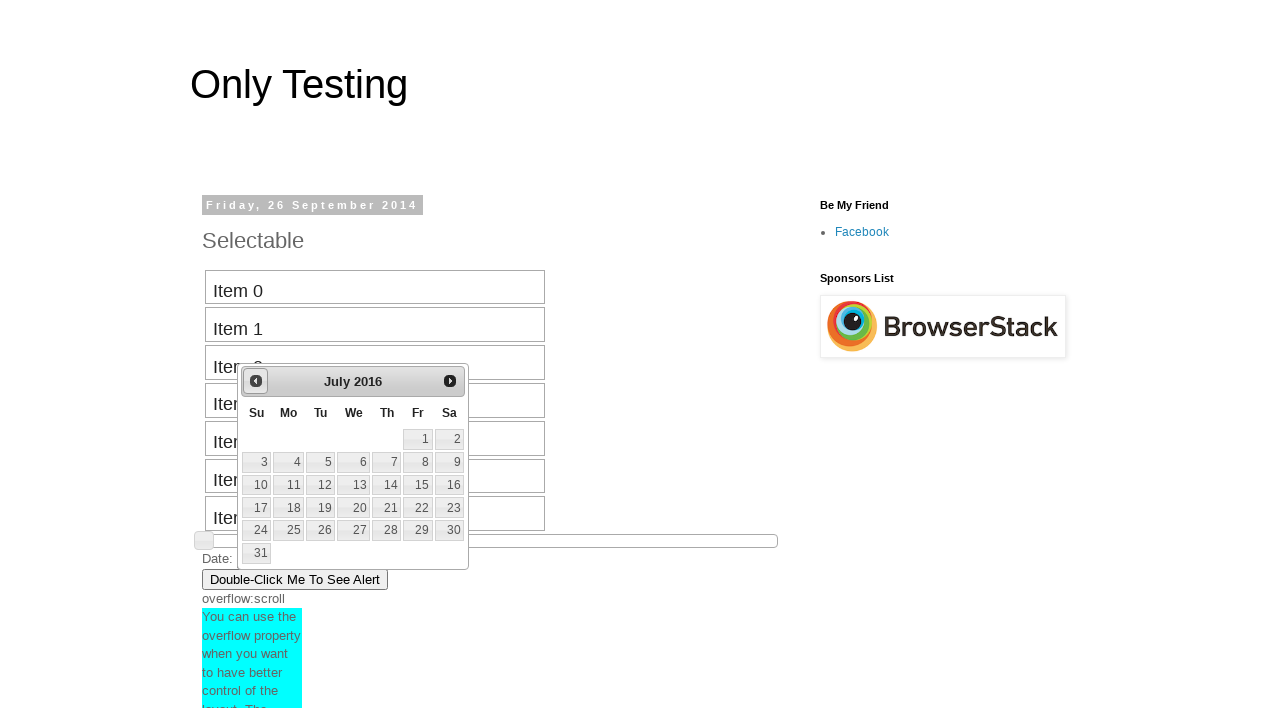

Retrieved current year from date picker: 2016
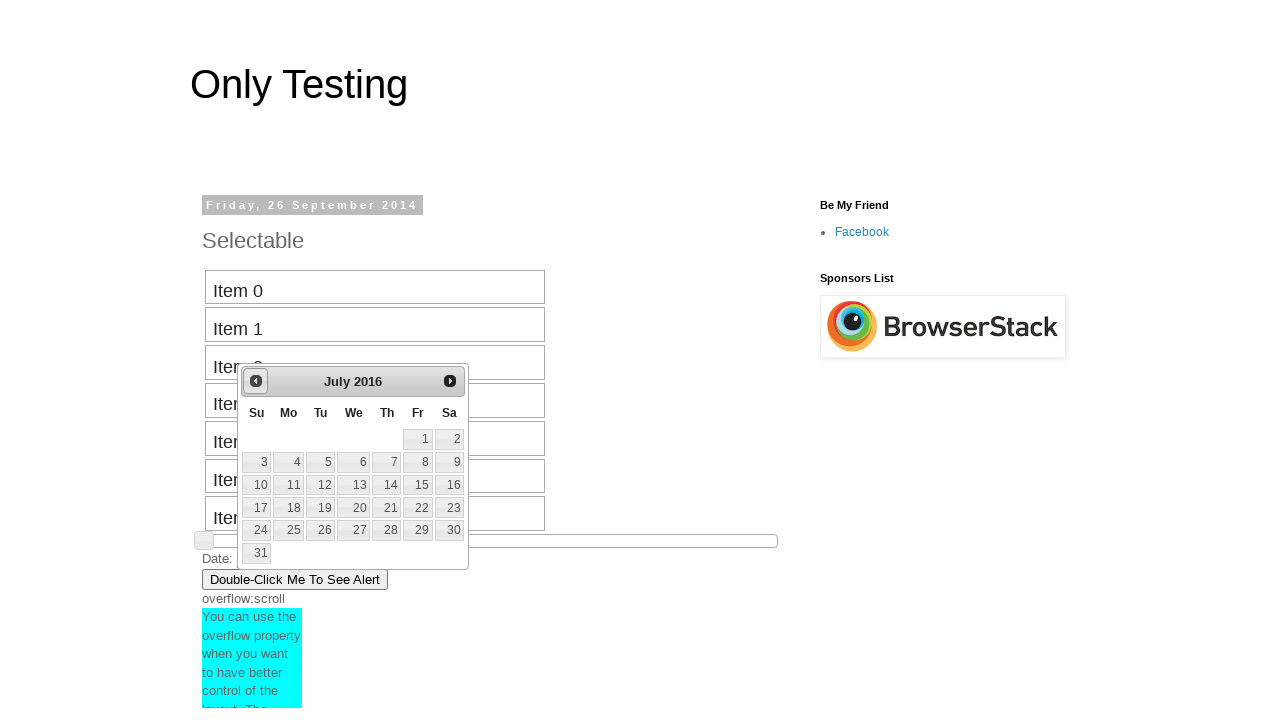

Clicked previous button to navigate backward in date picker (current: July 2016) at (256, 381) on #ui-datepicker-div a.ui-datepicker-prev span
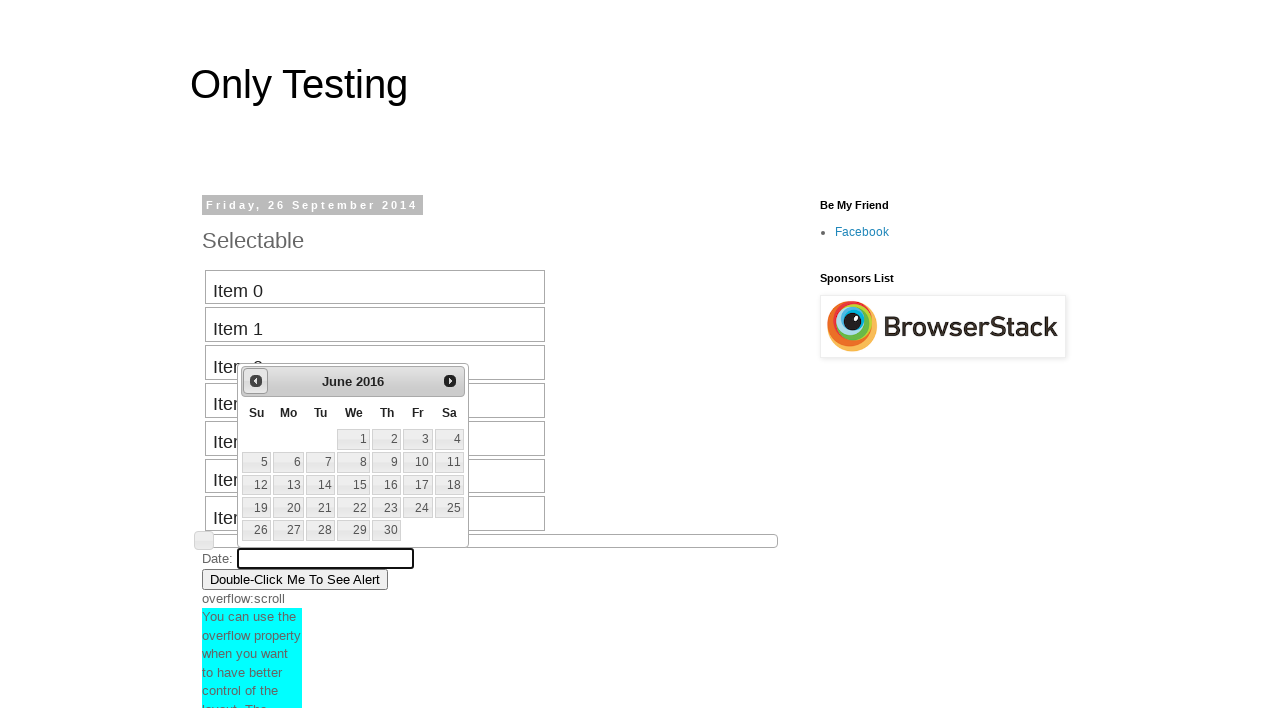

Date picker month selector is visible
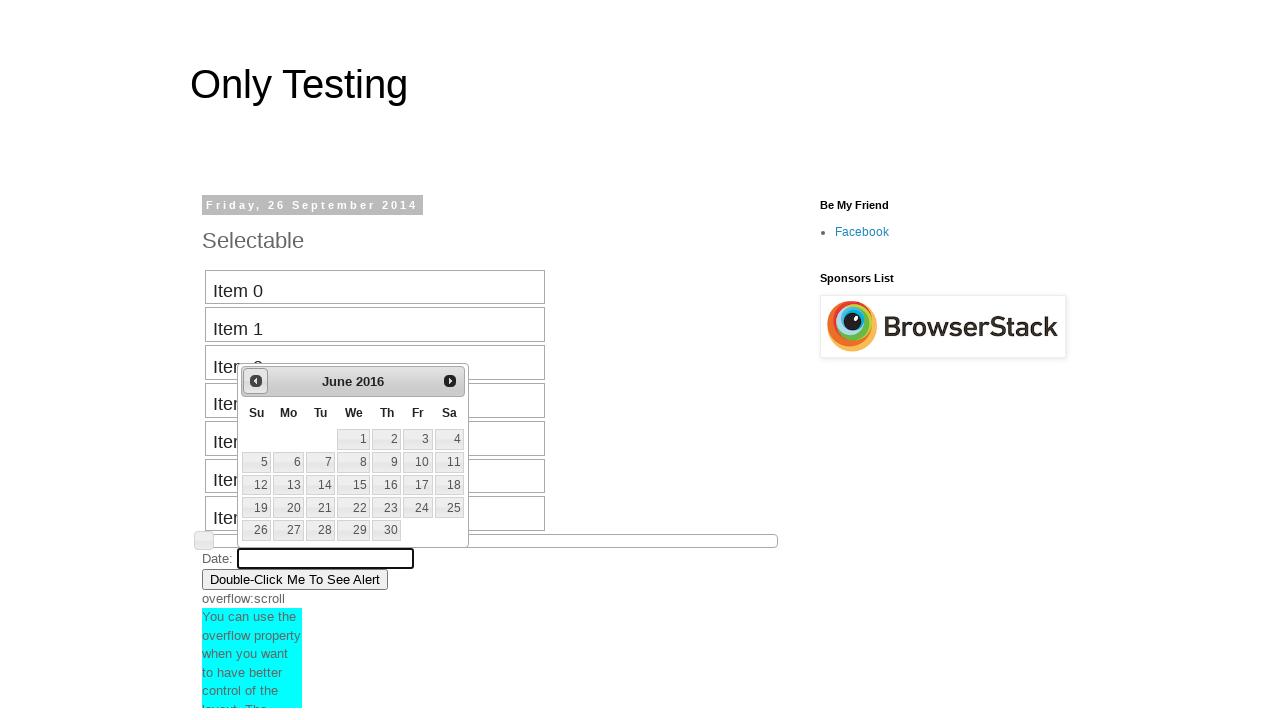

Retrieved current month from date picker: June
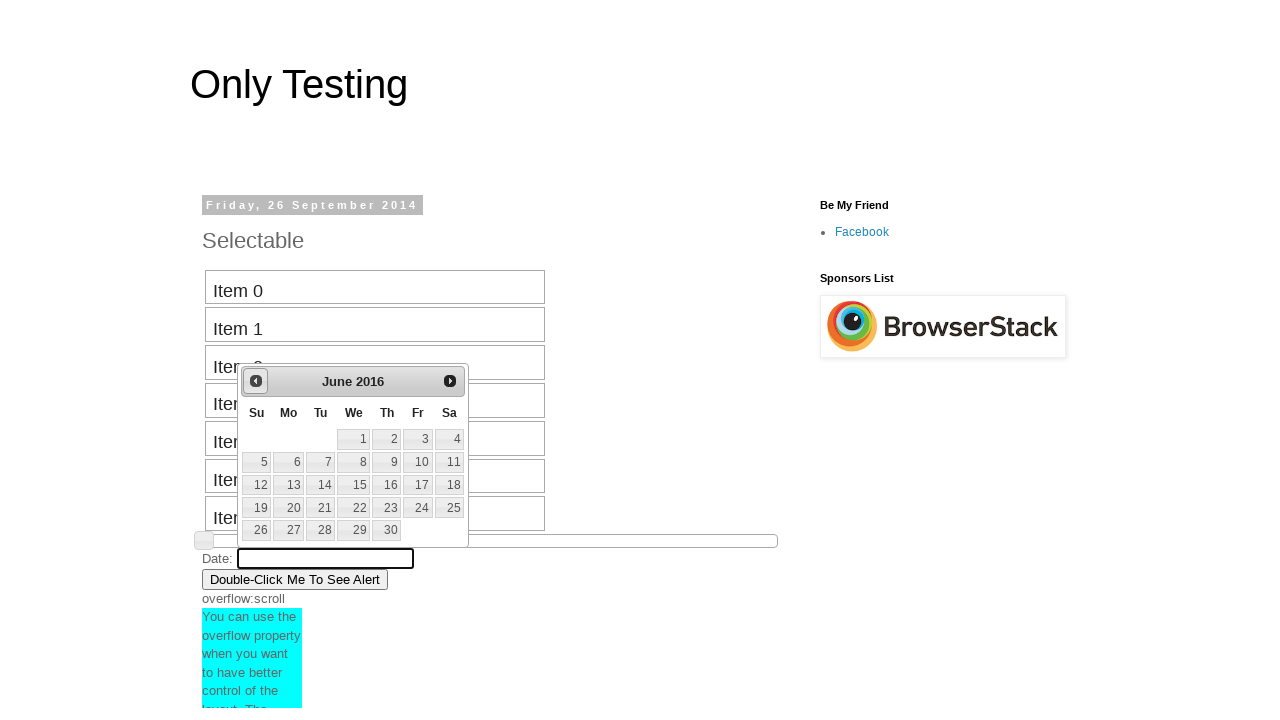

Retrieved current year from date picker: 2016
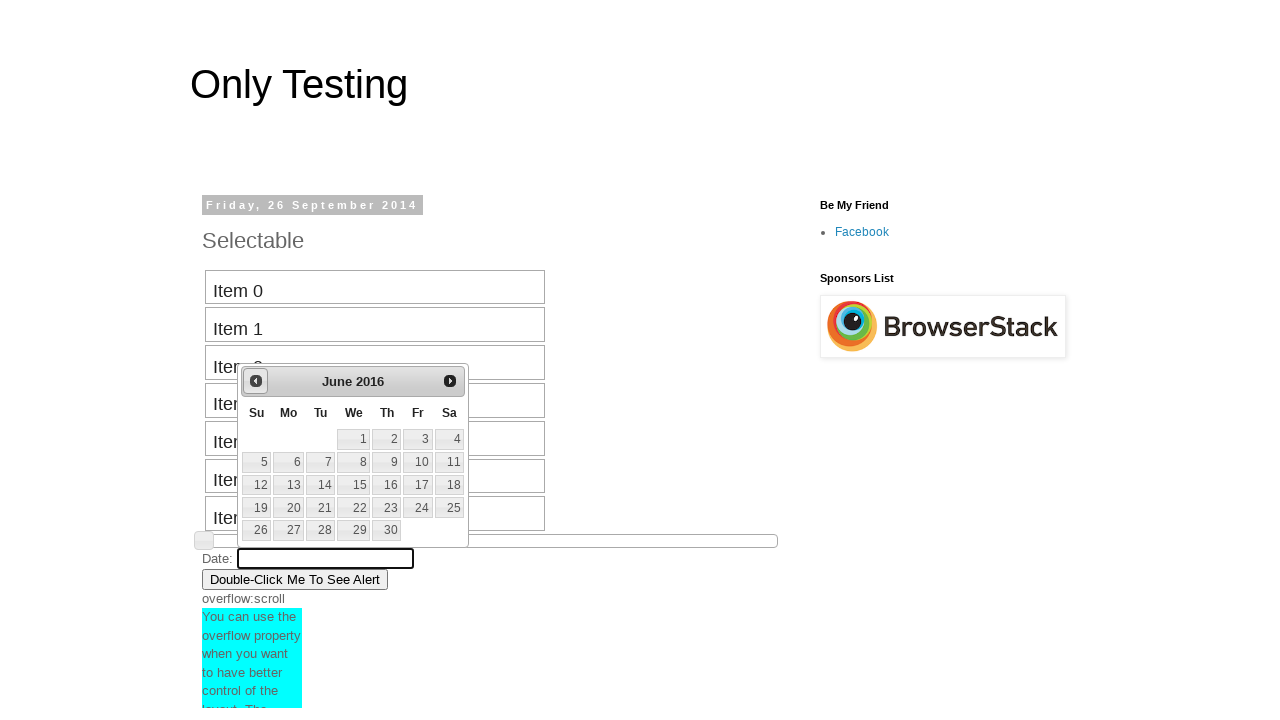

Clicked previous button to navigate backward in date picker (current: June 2016) at (256, 381) on #ui-datepicker-div a.ui-datepicker-prev span
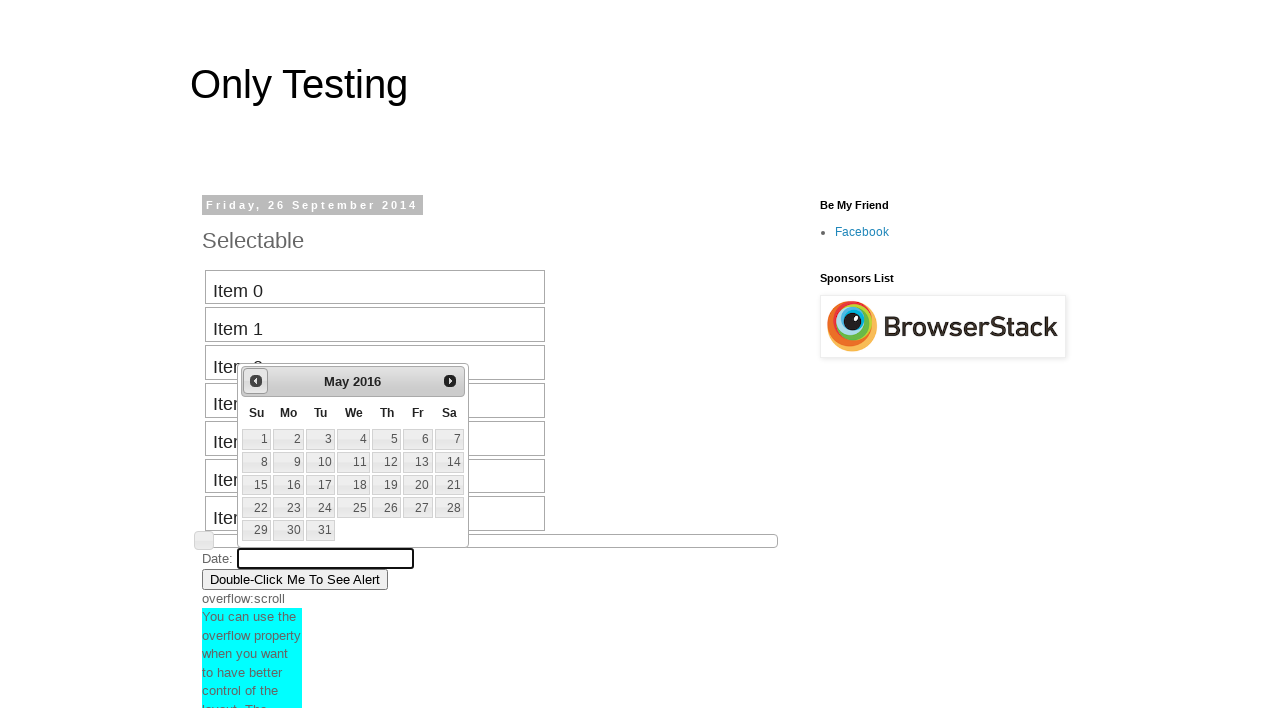

Date picker month selector is visible
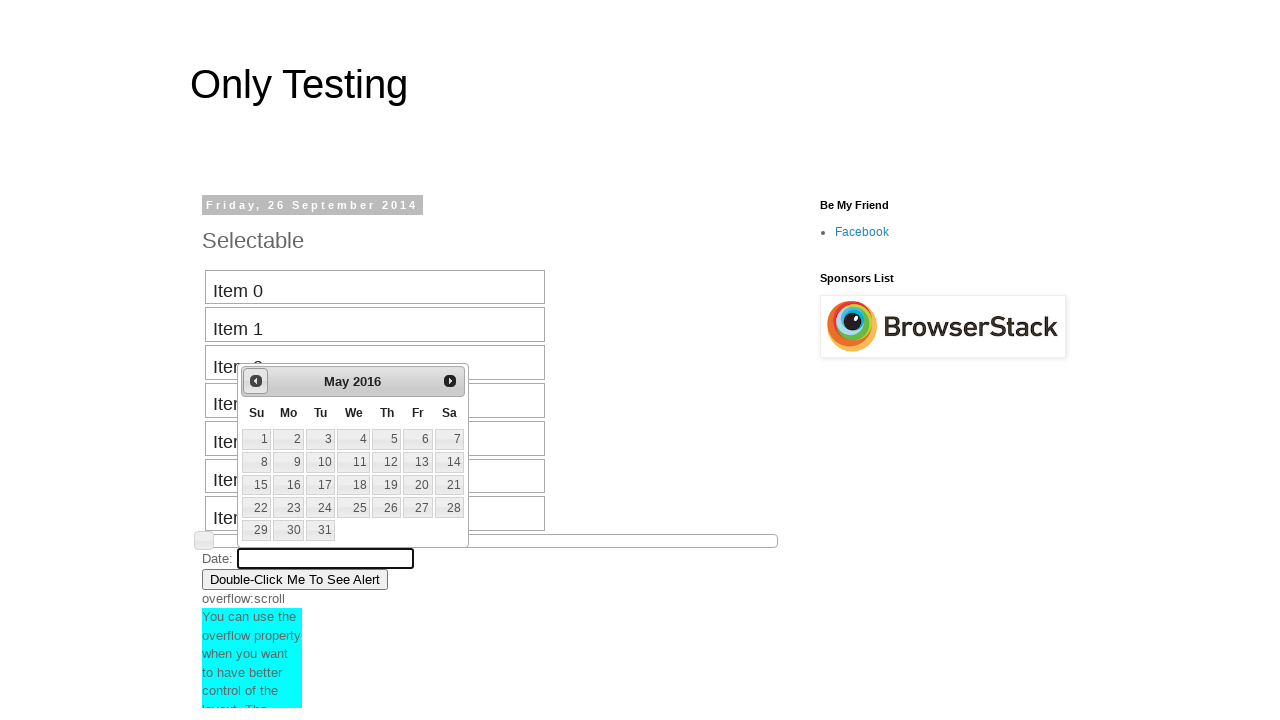

Retrieved current month from date picker: May
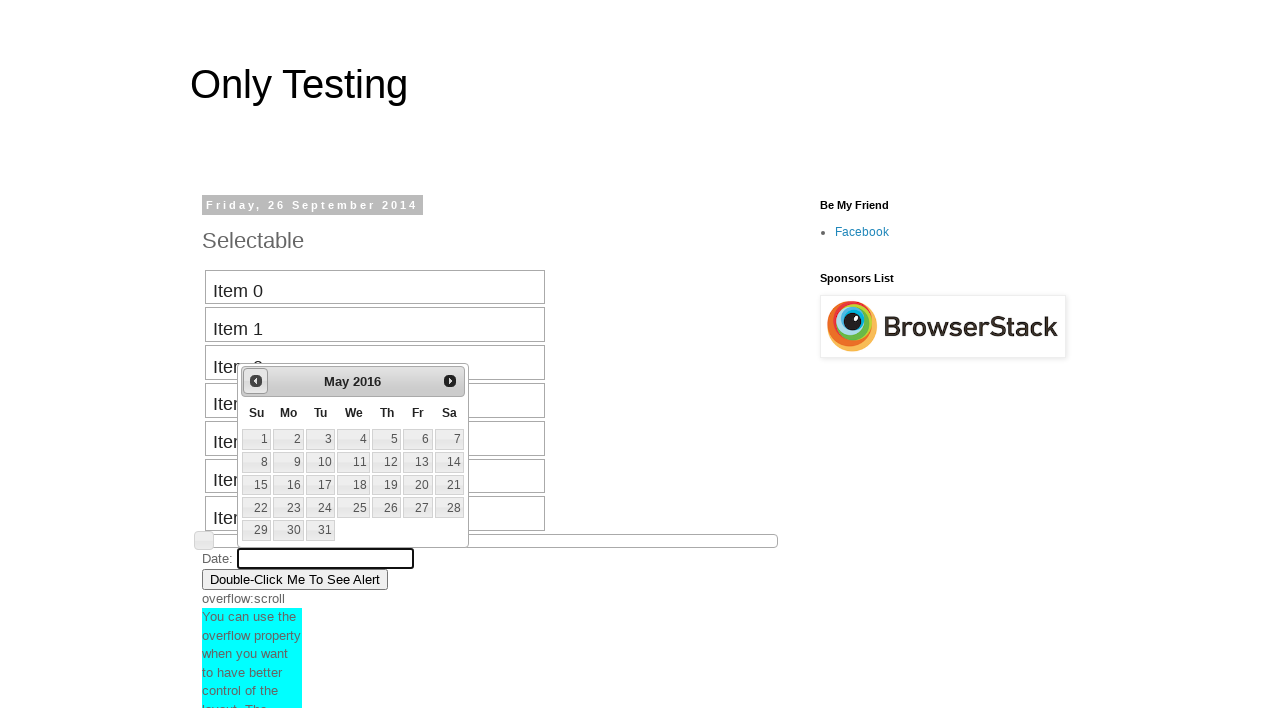

Retrieved current year from date picker: 2016
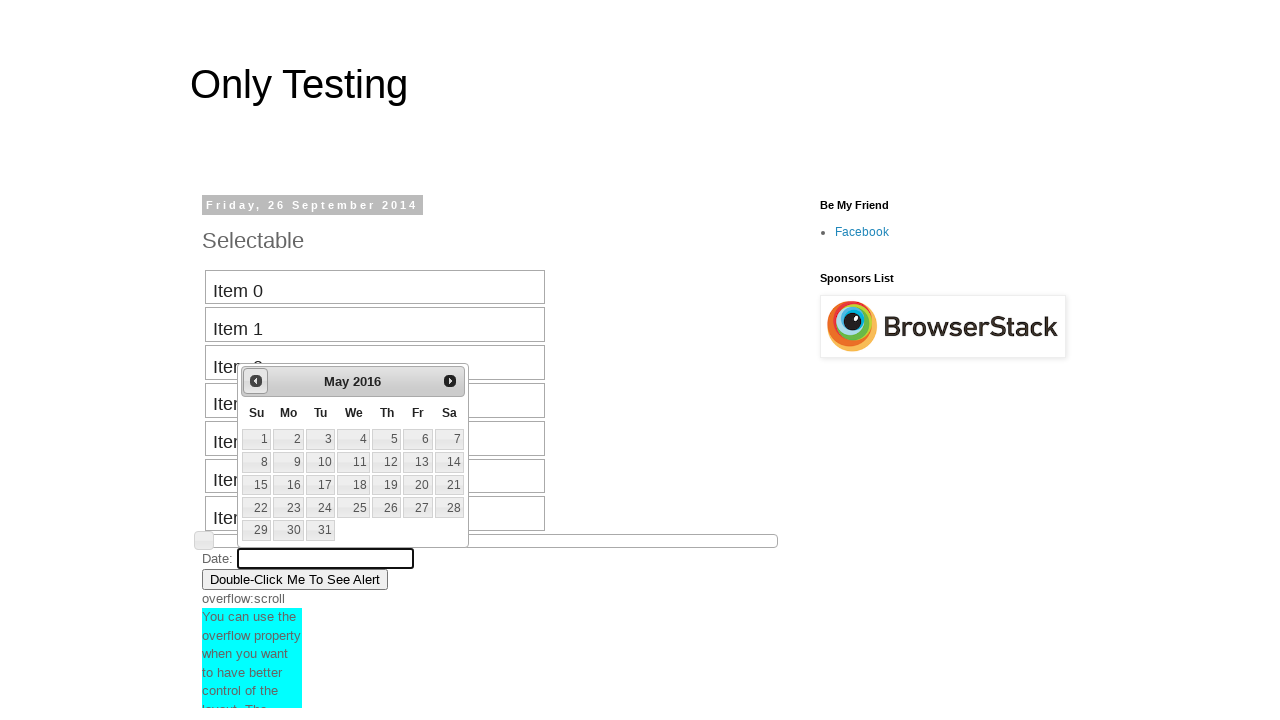

Clicked previous button to navigate backward in date picker (current: May 2016) at (256, 381) on #ui-datepicker-div a.ui-datepicker-prev span
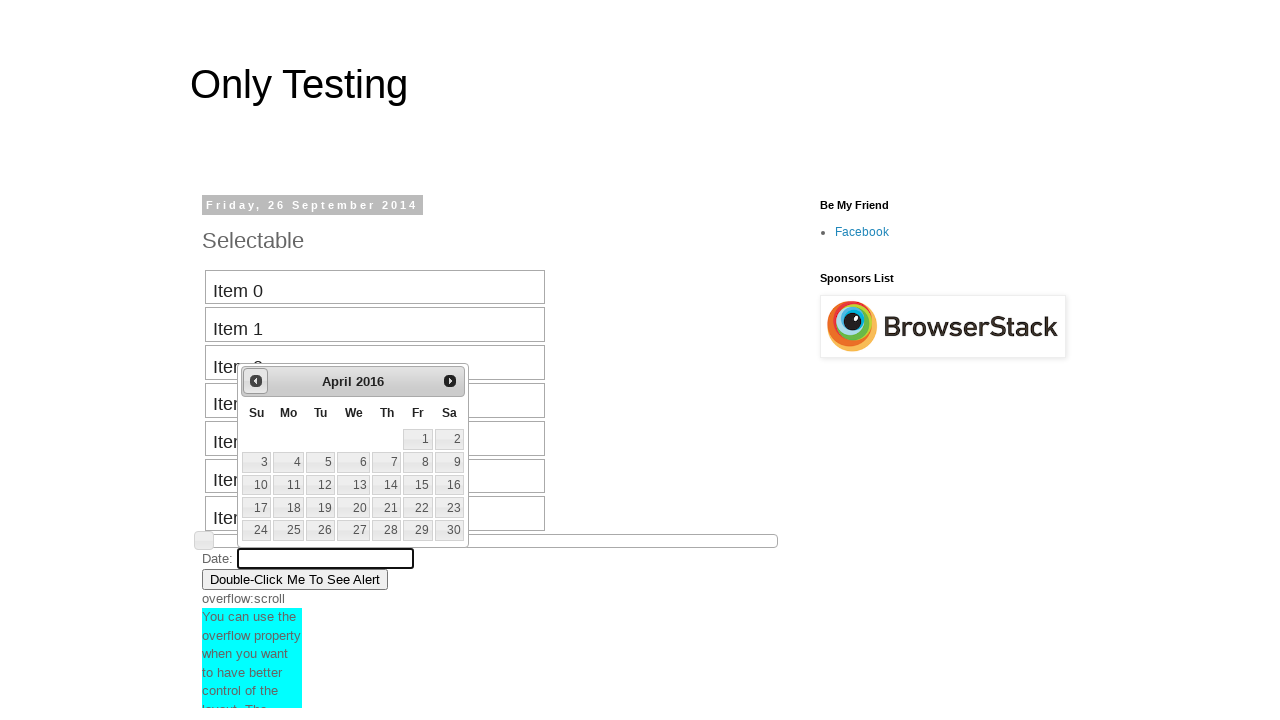

Date picker month selector is visible
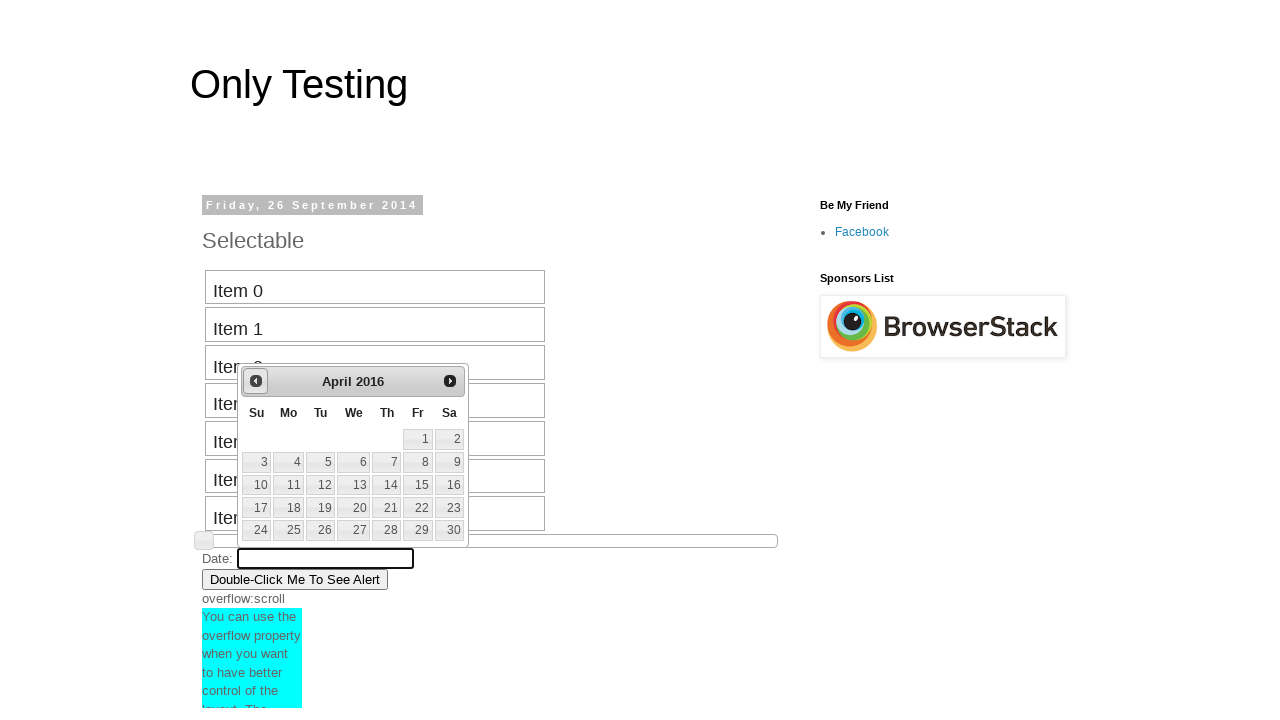

Retrieved current month from date picker: April
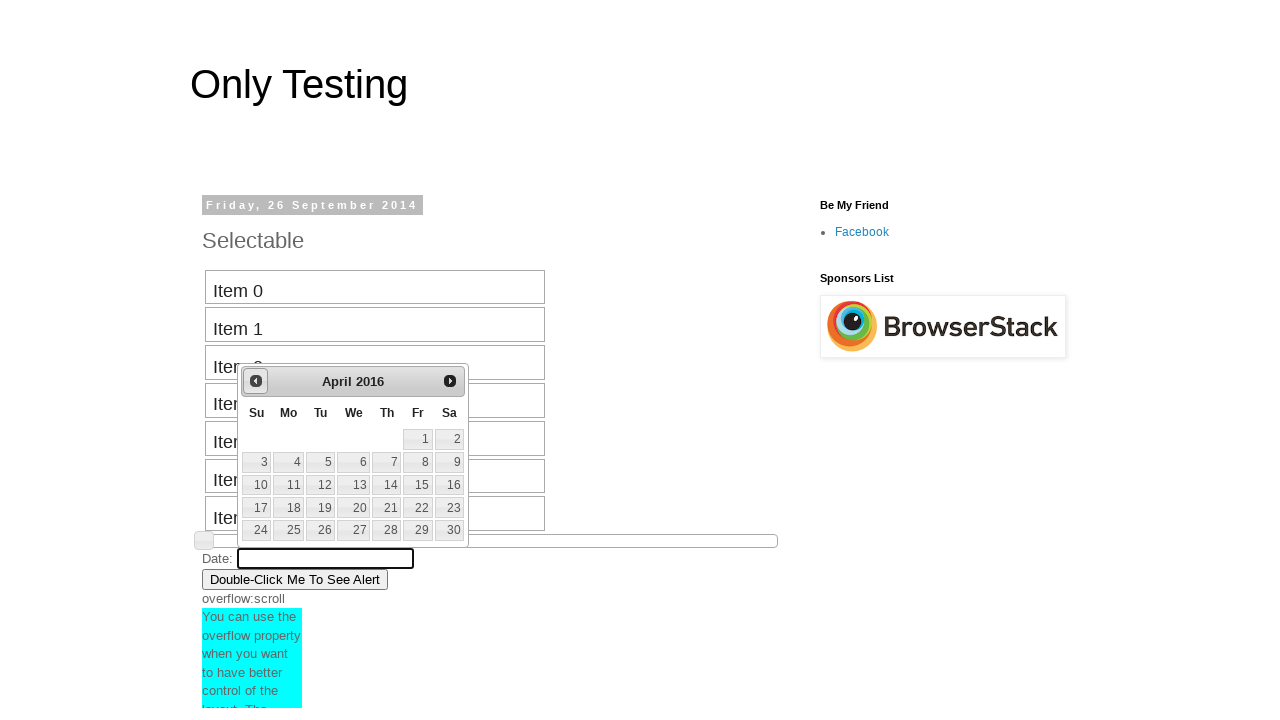

Retrieved current year from date picker: 2016
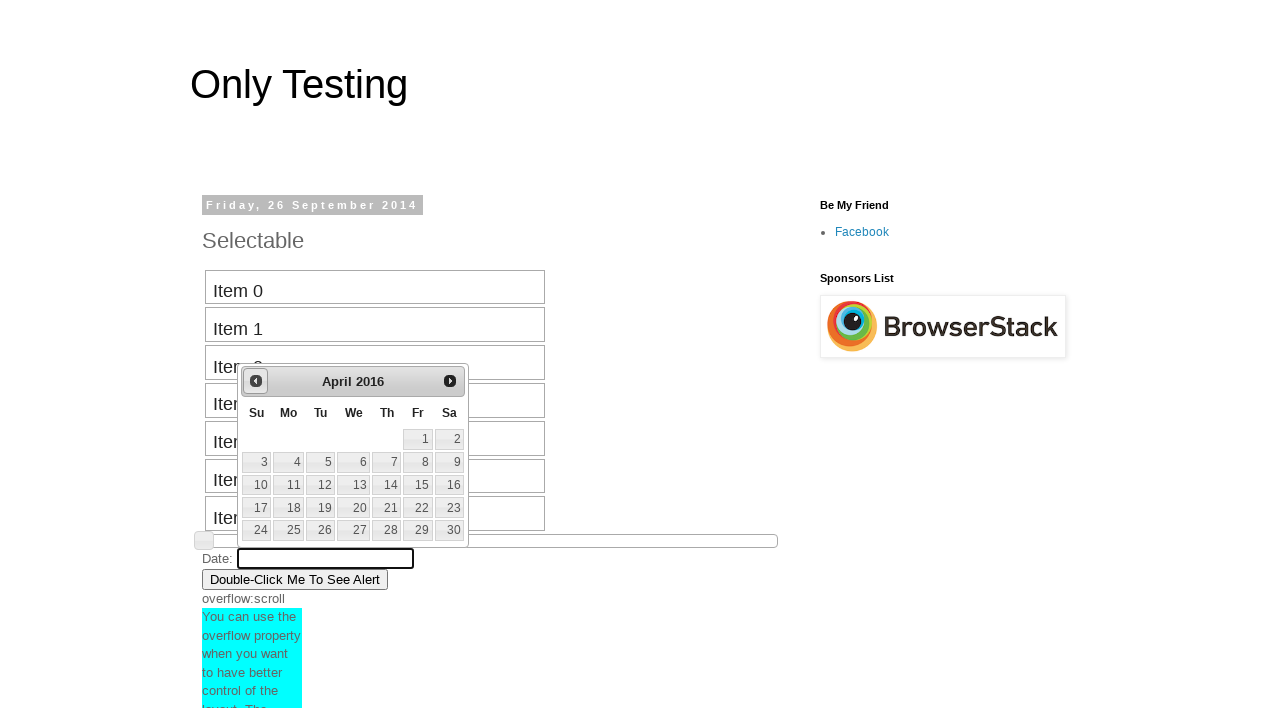

Clicked previous button to navigate backward in date picker (current: April 2016) at (256, 381) on #ui-datepicker-div a.ui-datepicker-prev span
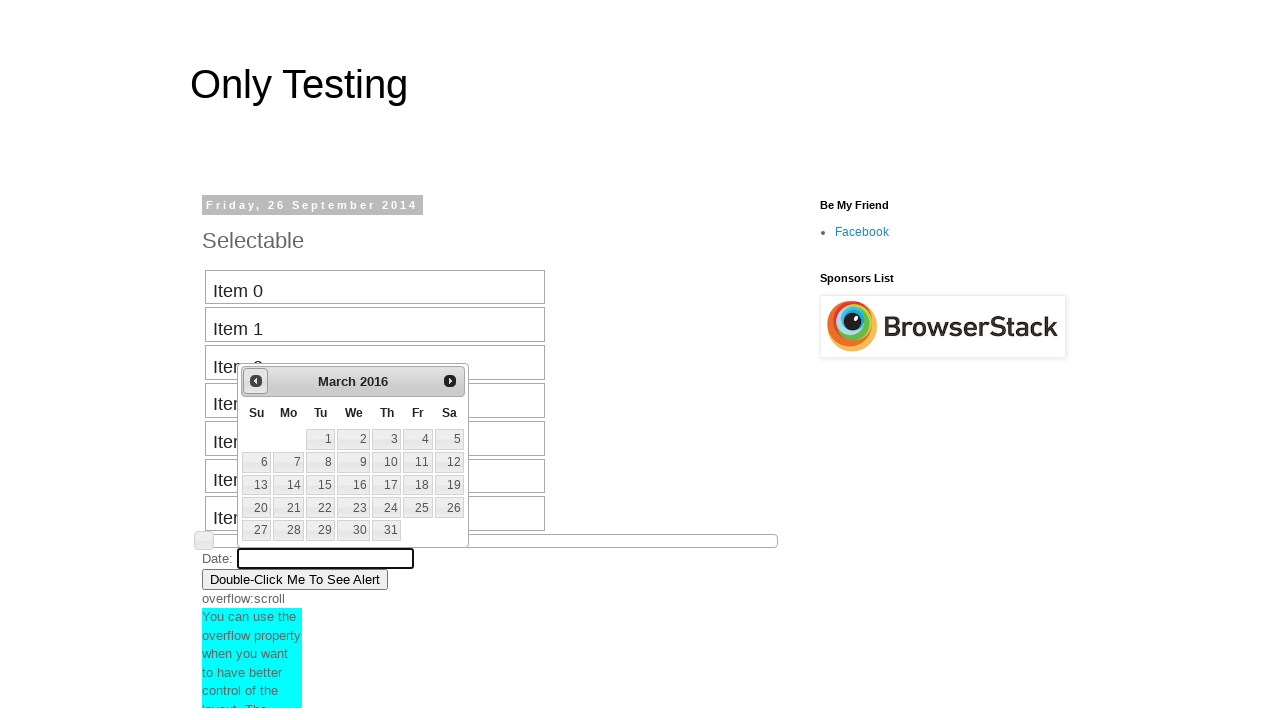

Date picker month selector is visible
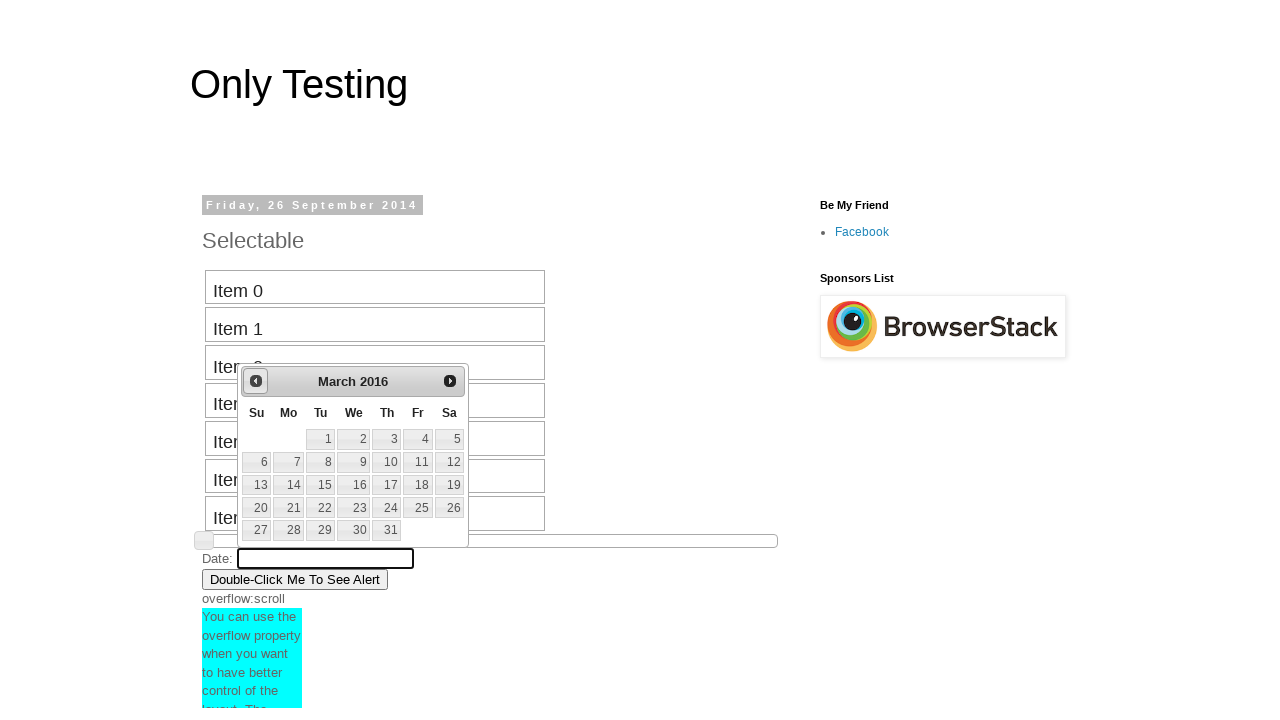

Retrieved current month from date picker: March
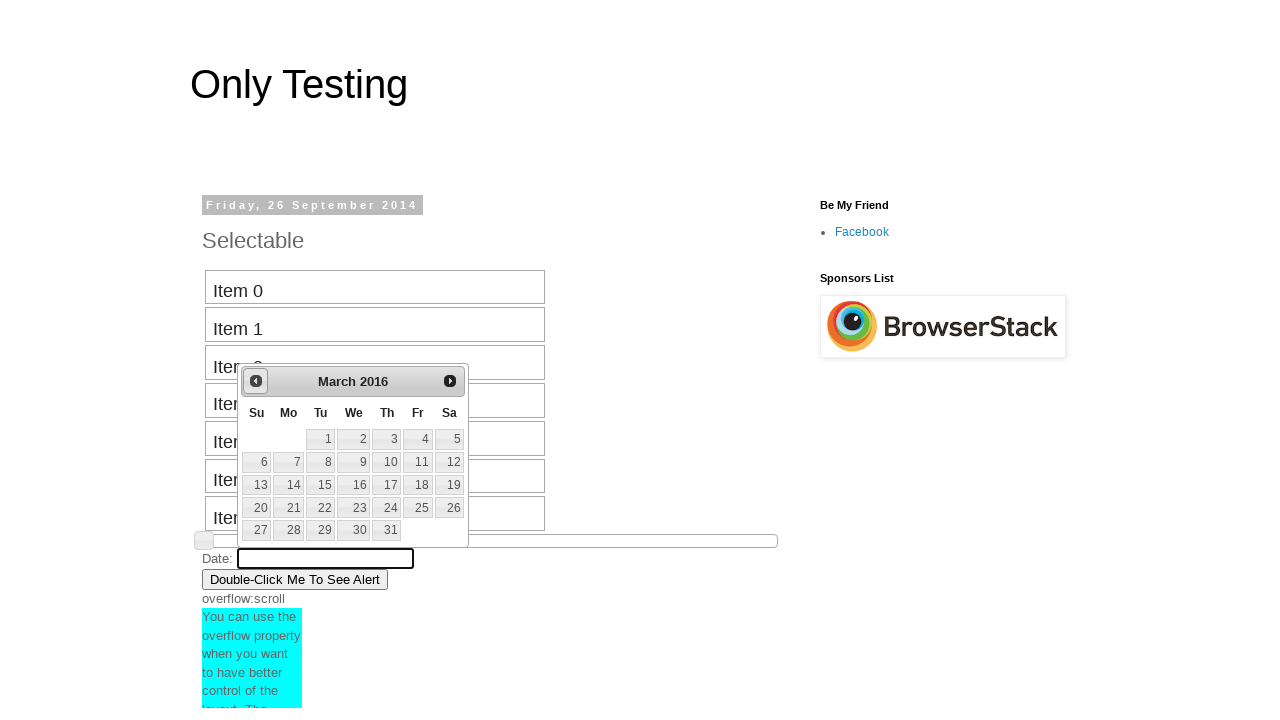

Retrieved current year from date picker: 2016
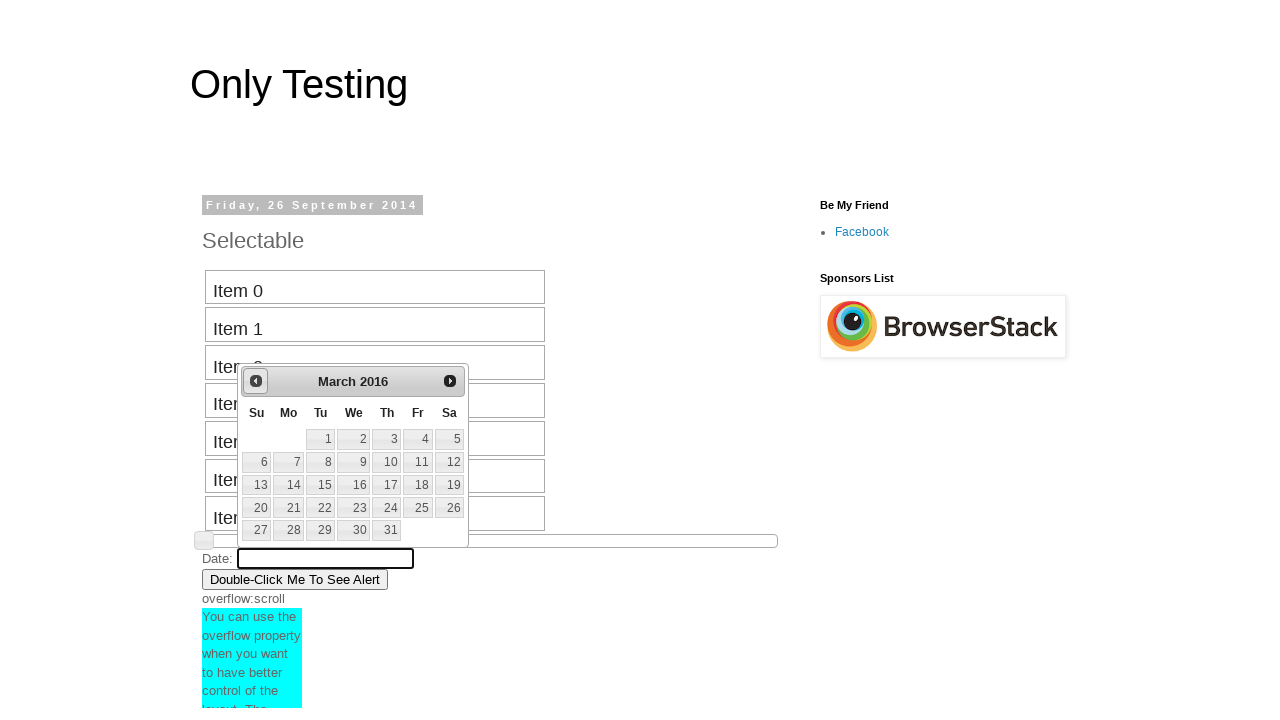

Clicked previous button to navigate backward in date picker (current: March 2016) at (256, 381) on #ui-datepicker-div a.ui-datepicker-prev span
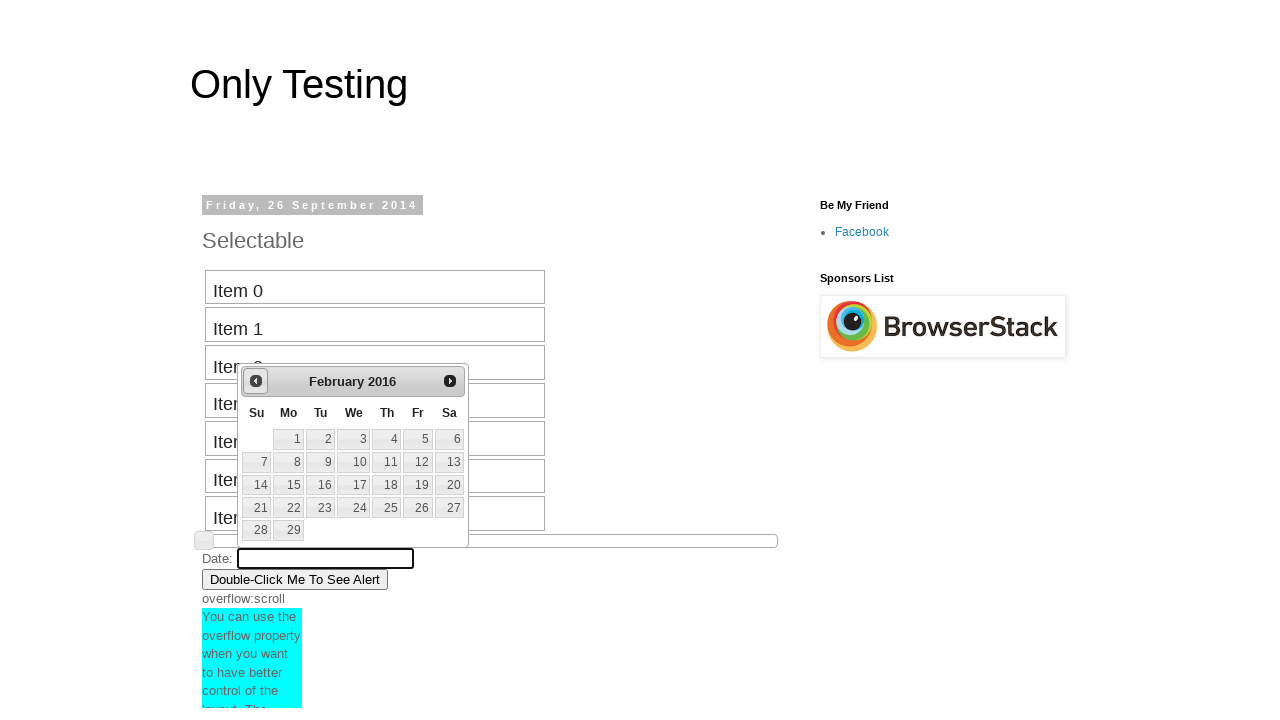

Date picker month selector is visible
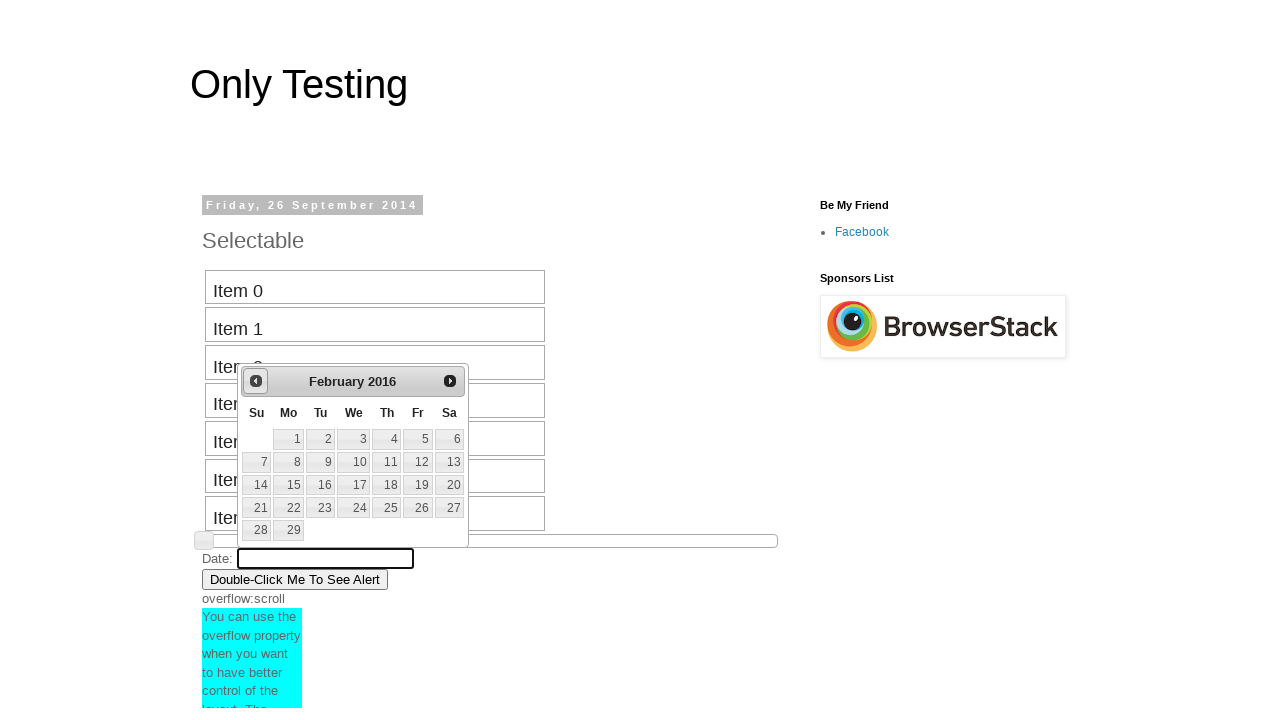

Retrieved current month from date picker: February
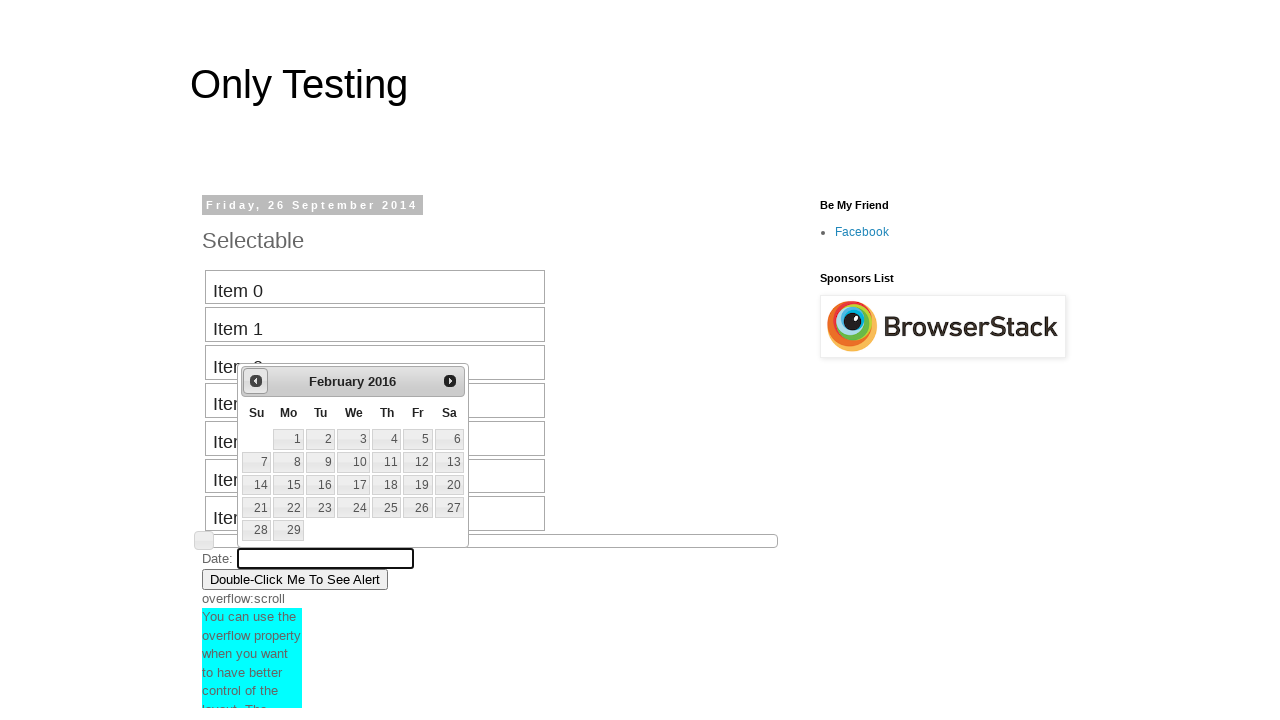

Retrieved current year from date picker: 2016
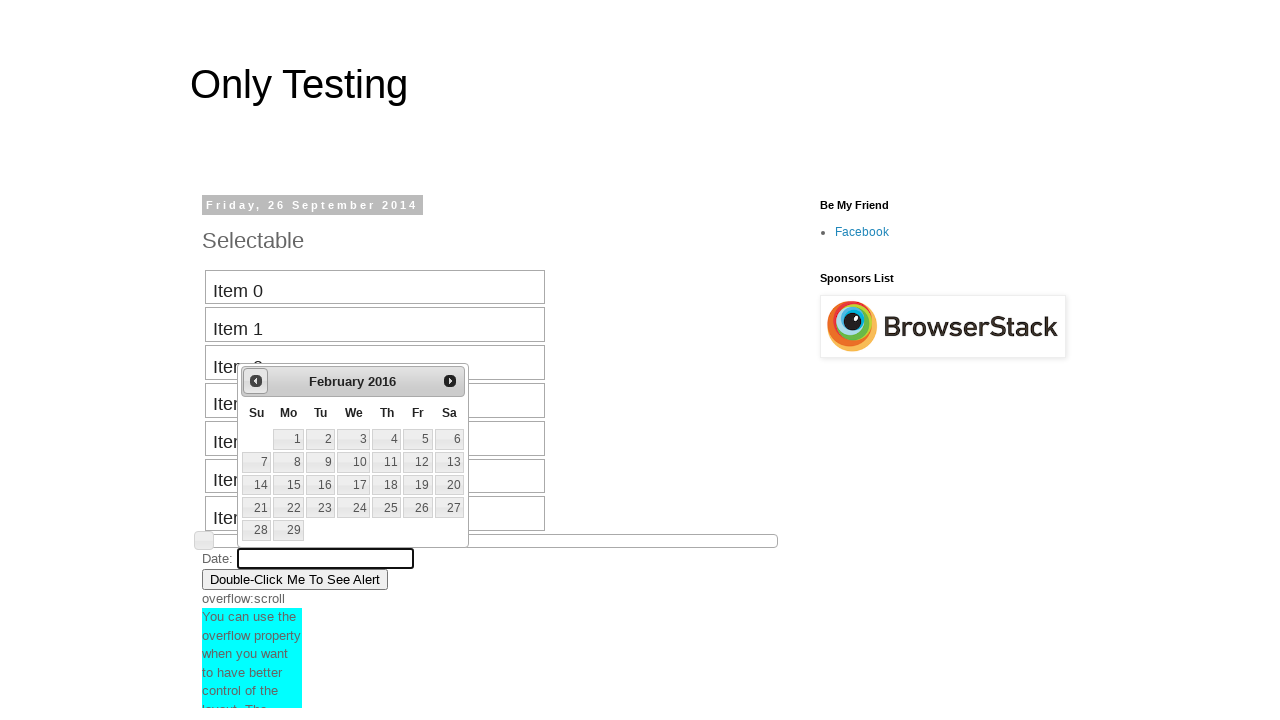

Clicked previous button to navigate backward in date picker (current: February 2016) at (256, 381) on #ui-datepicker-div a.ui-datepicker-prev span
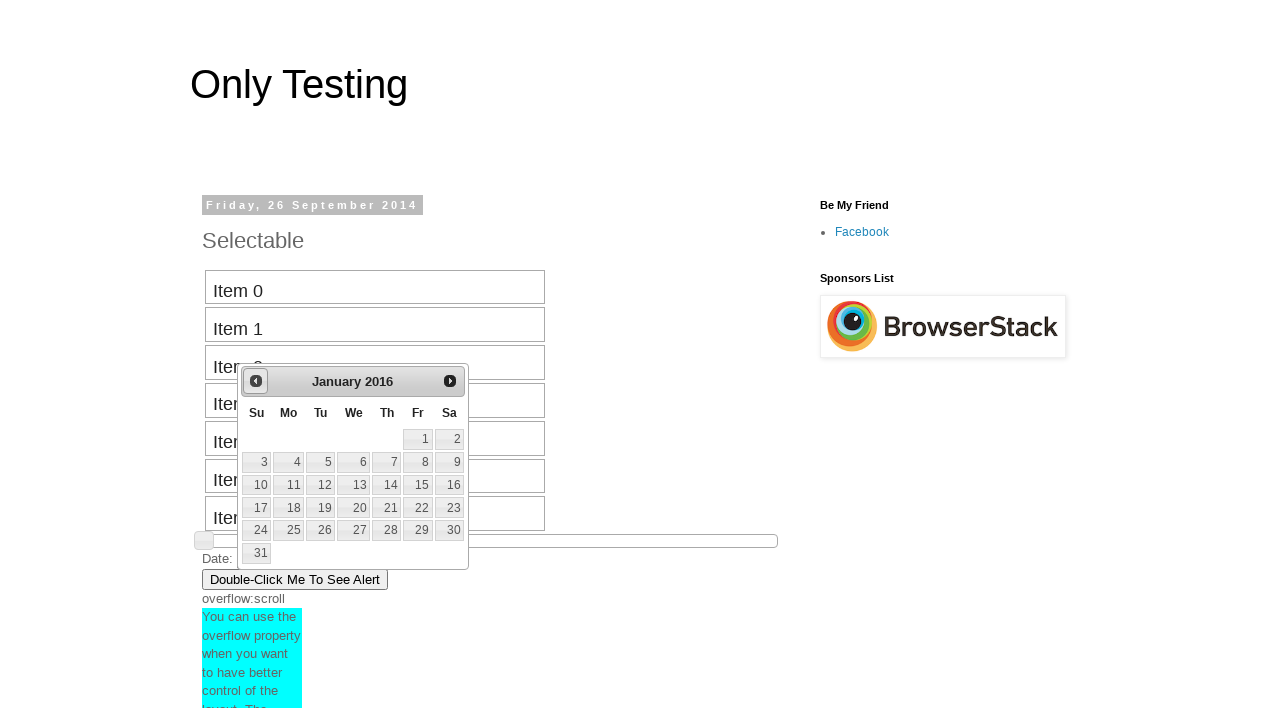

Date picker month selector is visible
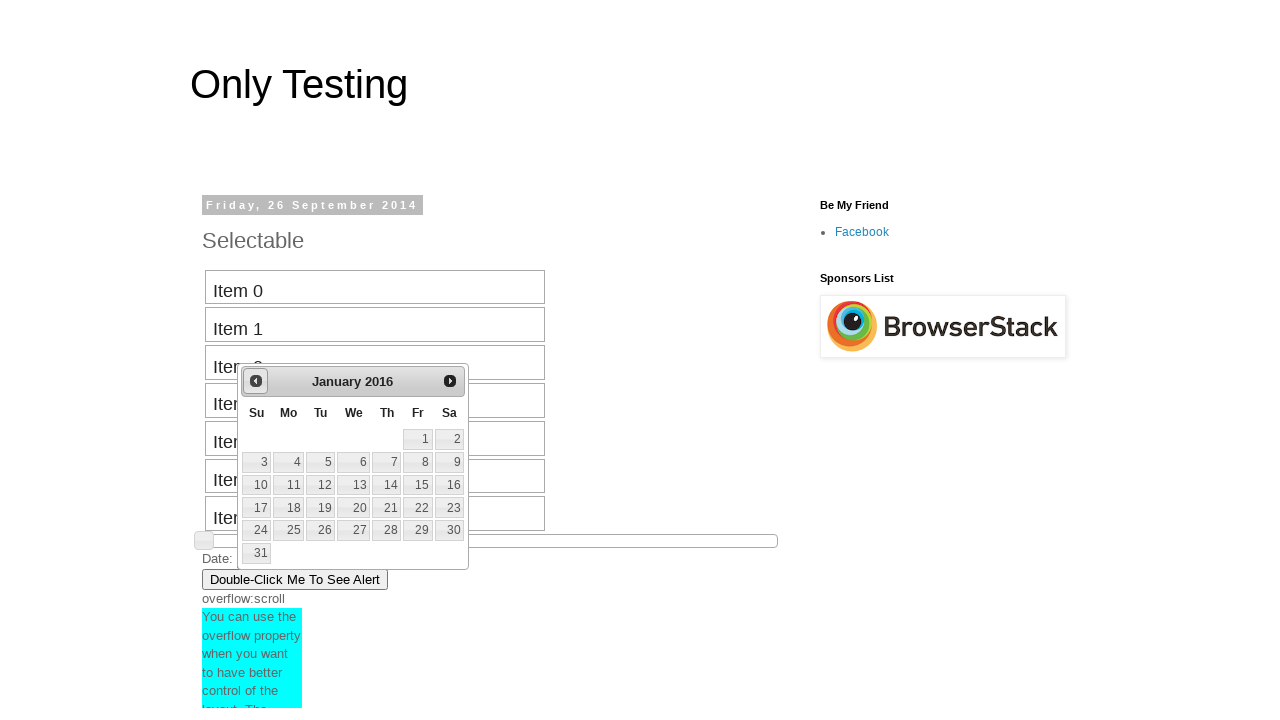

Retrieved current month from date picker: January
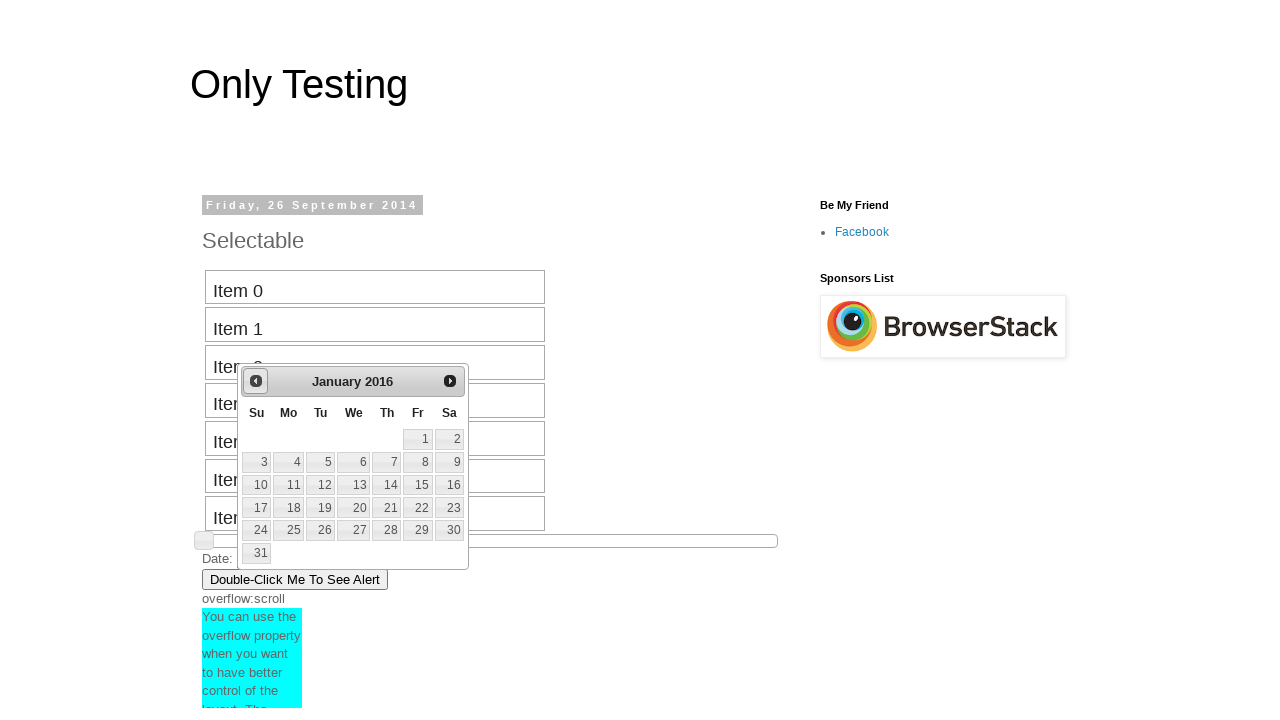

Retrieved current year from date picker: 2016
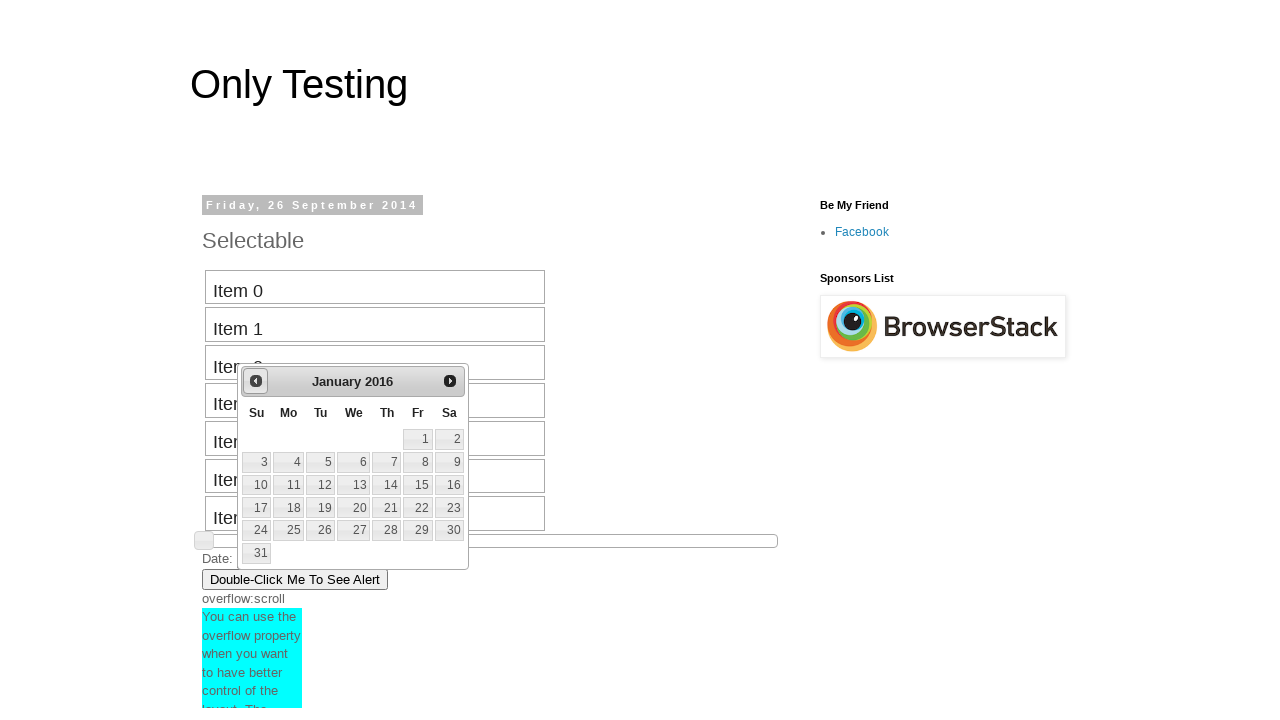

Clicked previous button to navigate backward in date picker (current: January 2016) at (256, 381) on #ui-datepicker-div a.ui-datepicker-prev span
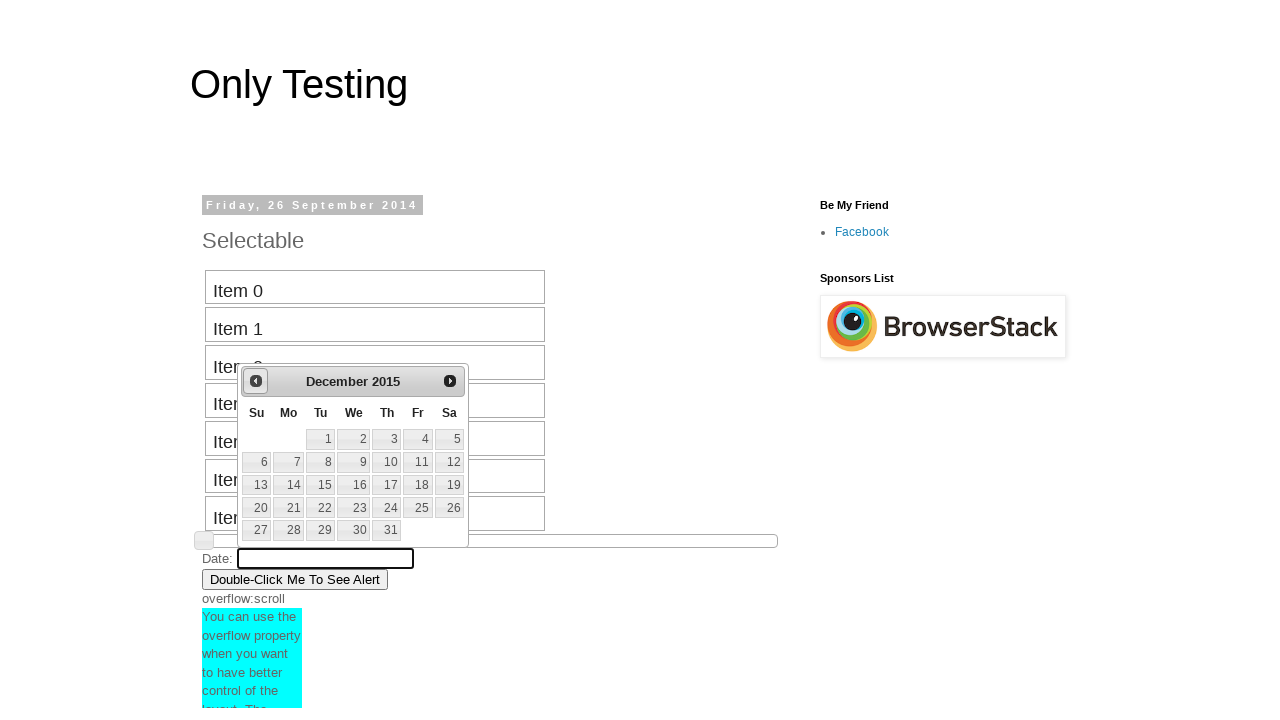

Date picker month selector is visible
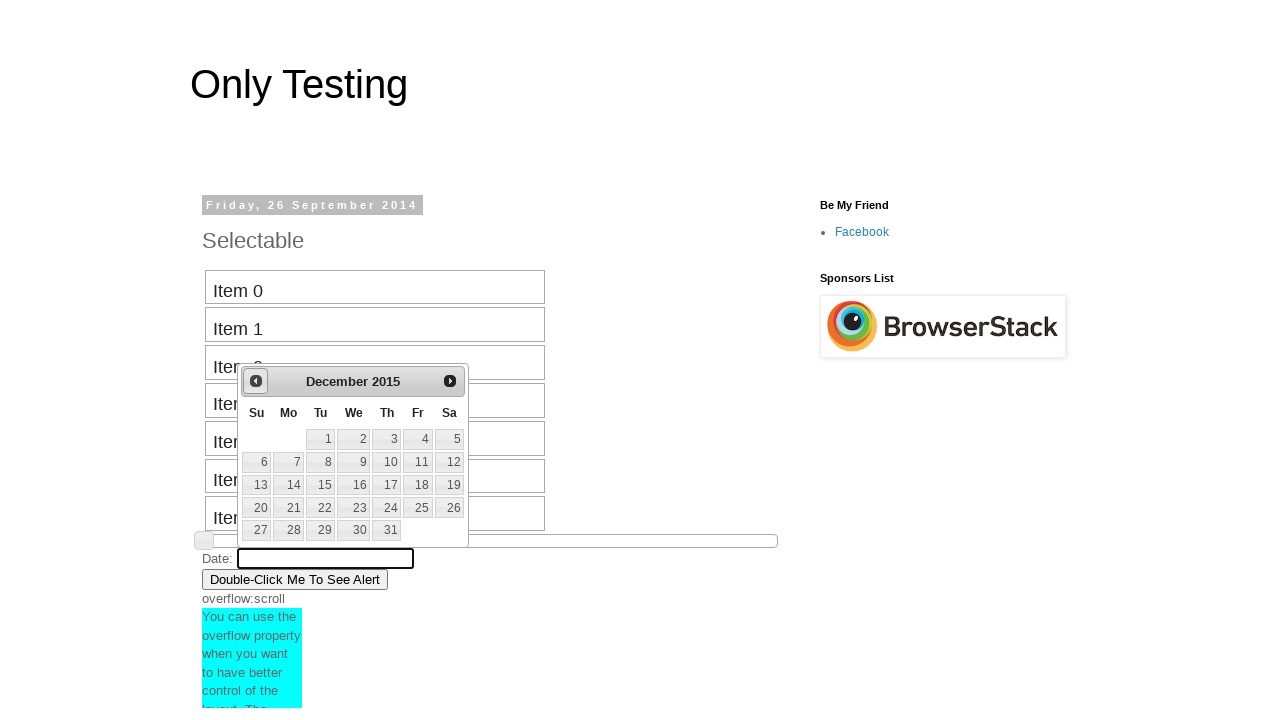

Retrieved current month from date picker: December
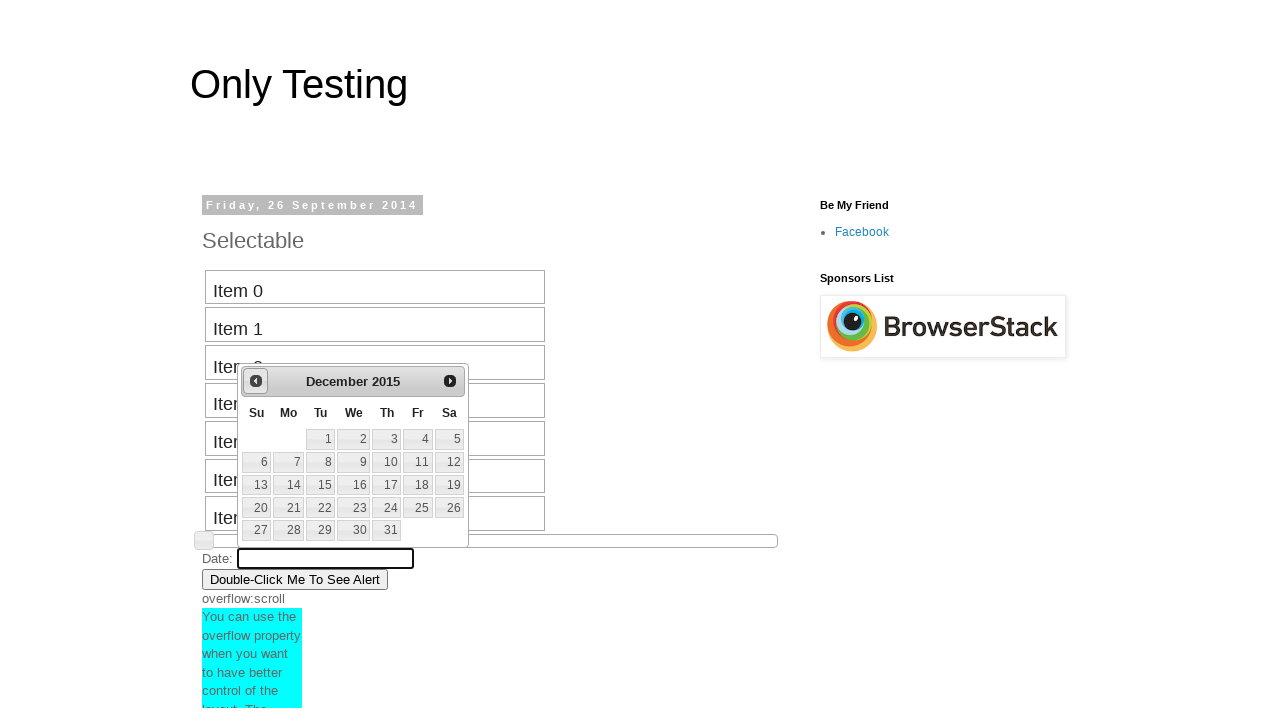

Retrieved current year from date picker: 2015
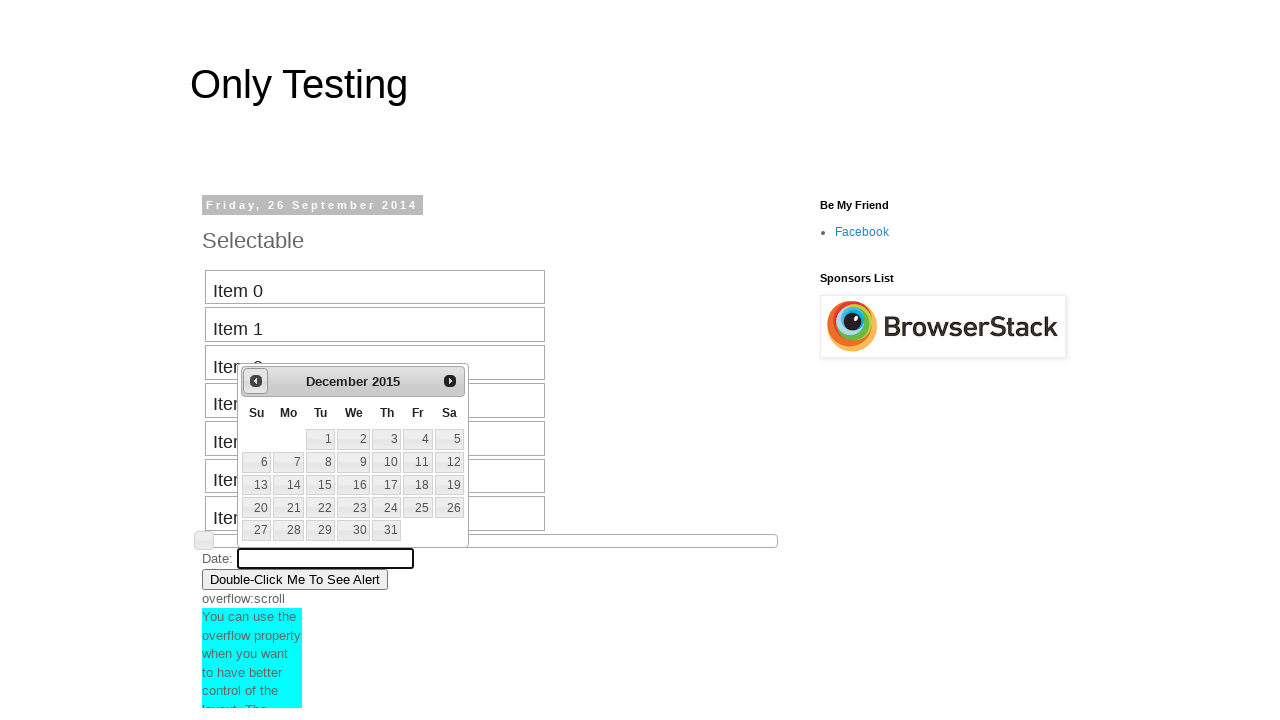

Clicked previous button to navigate backward in date picker (current: December 2015) at (256, 381) on #ui-datepicker-div a.ui-datepicker-prev span
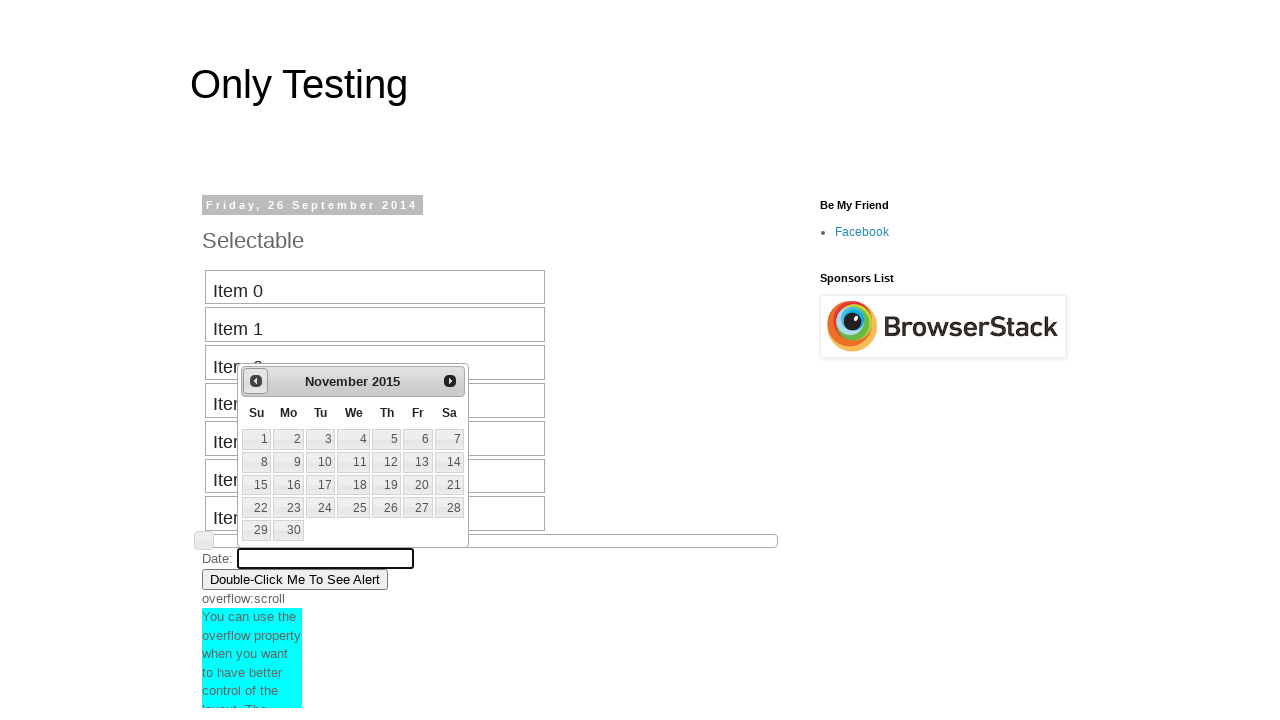

Date picker month selector is visible
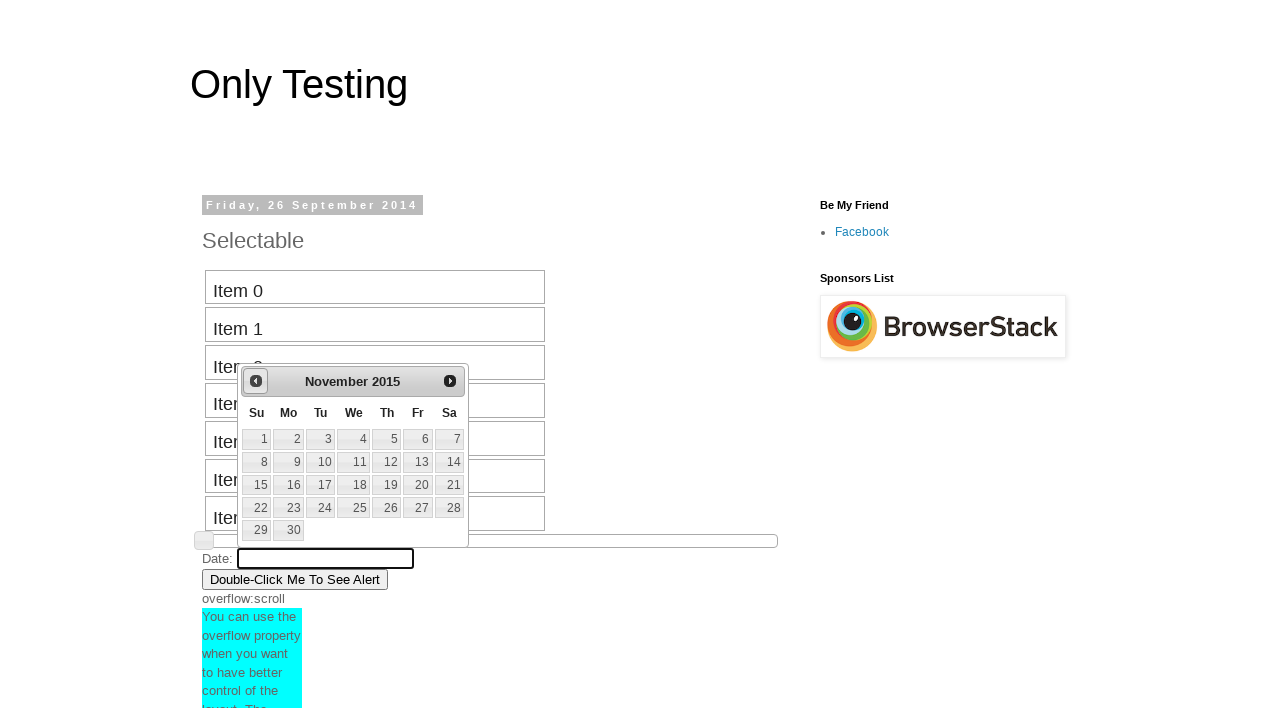

Retrieved current month from date picker: November
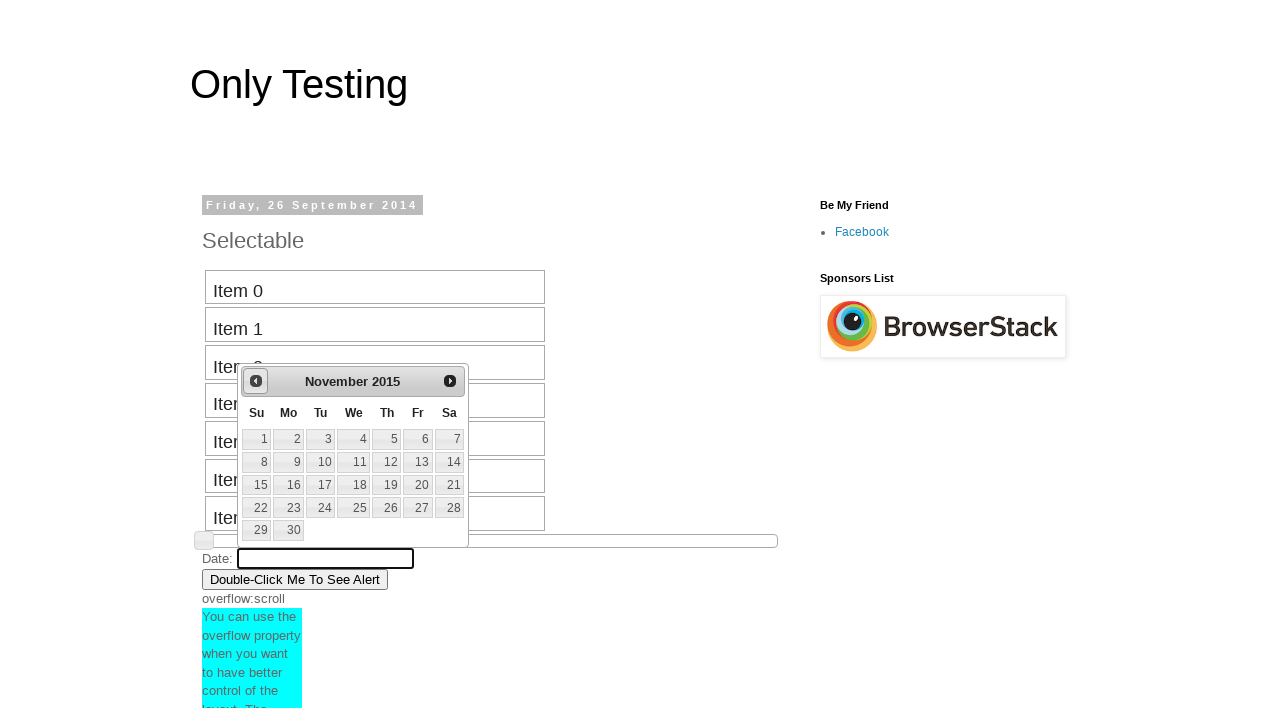

Retrieved current year from date picker: 2015
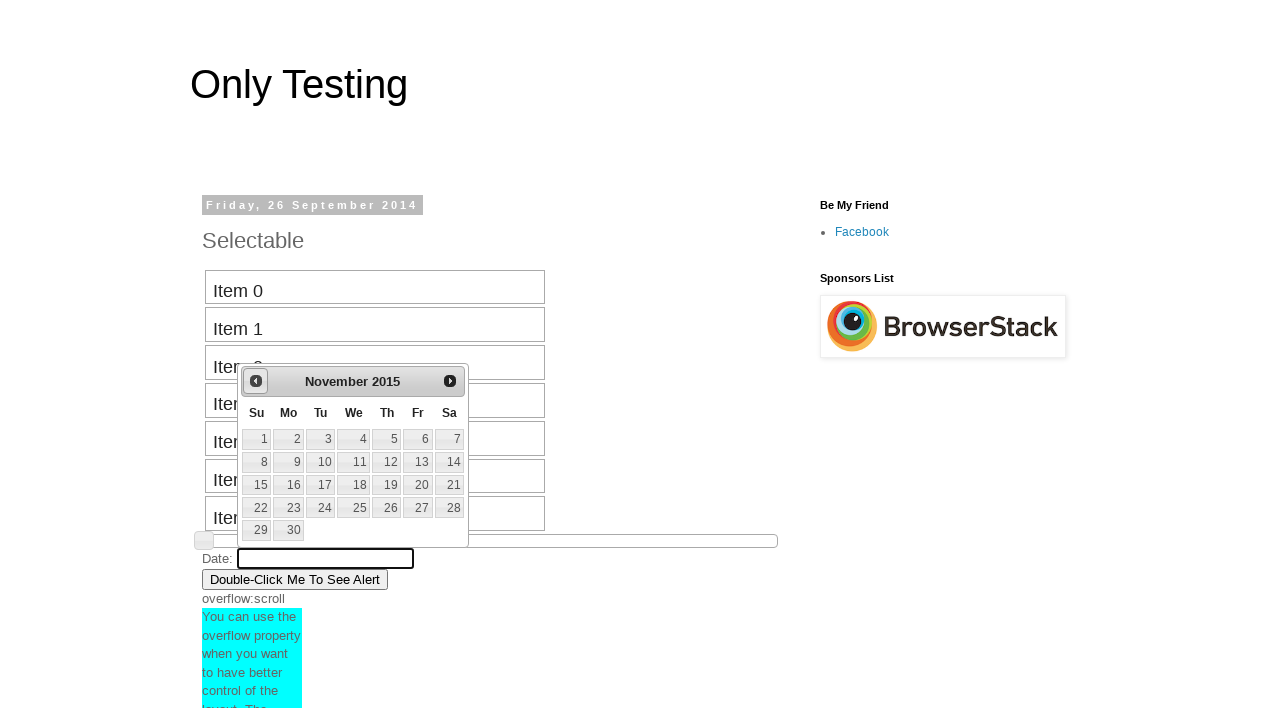

Clicked previous button to navigate backward in date picker (current: November 2015) at (256, 381) on #ui-datepicker-div a.ui-datepicker-prev span
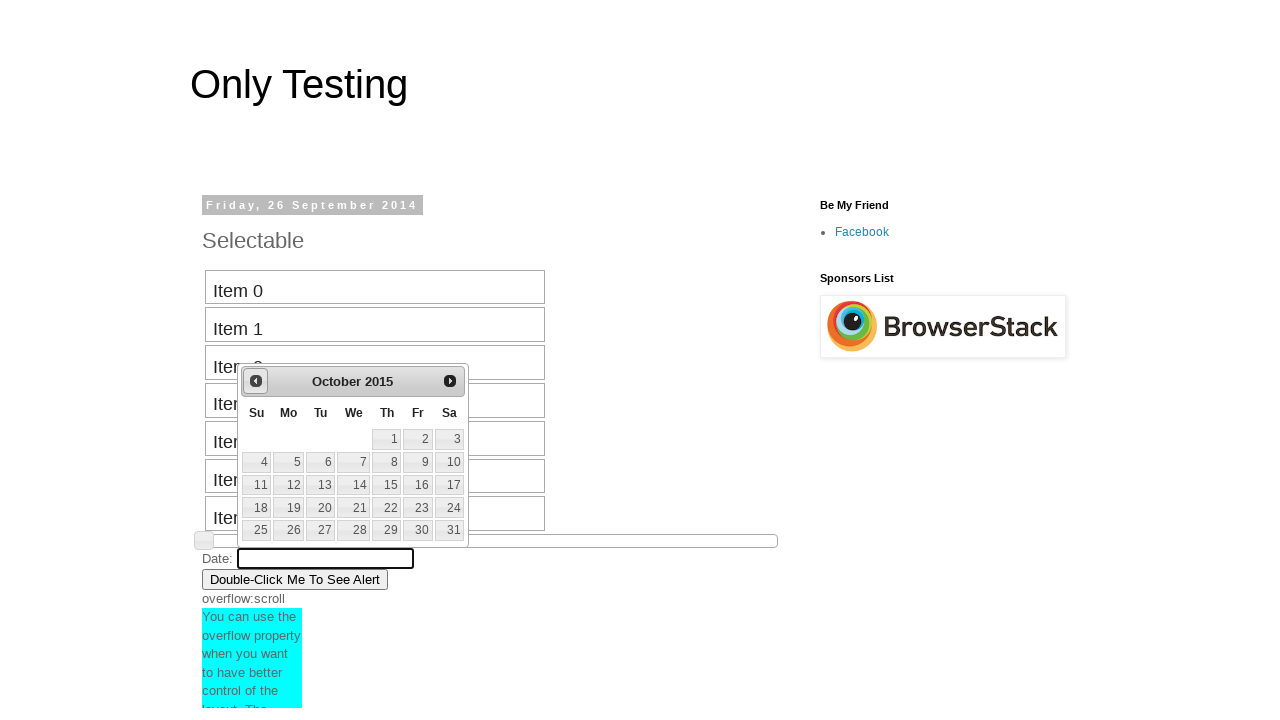

Date picker month selector is visible
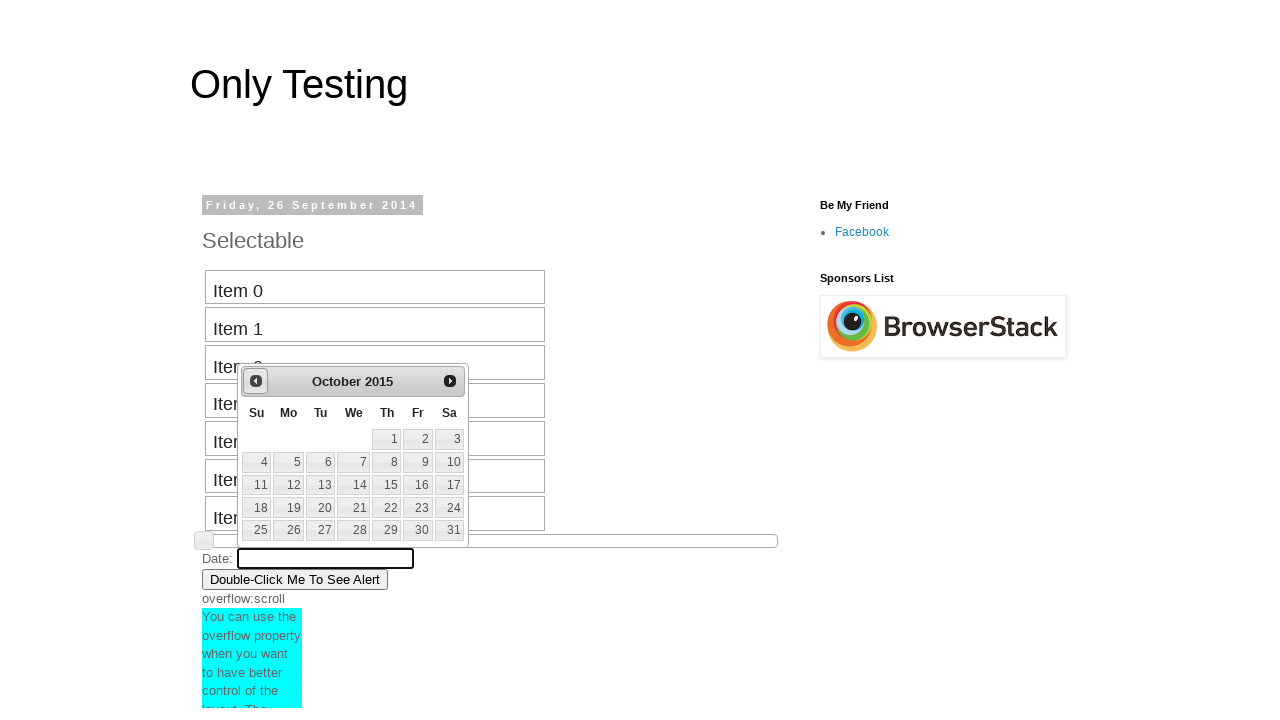

Retrieved current month from date picker: October
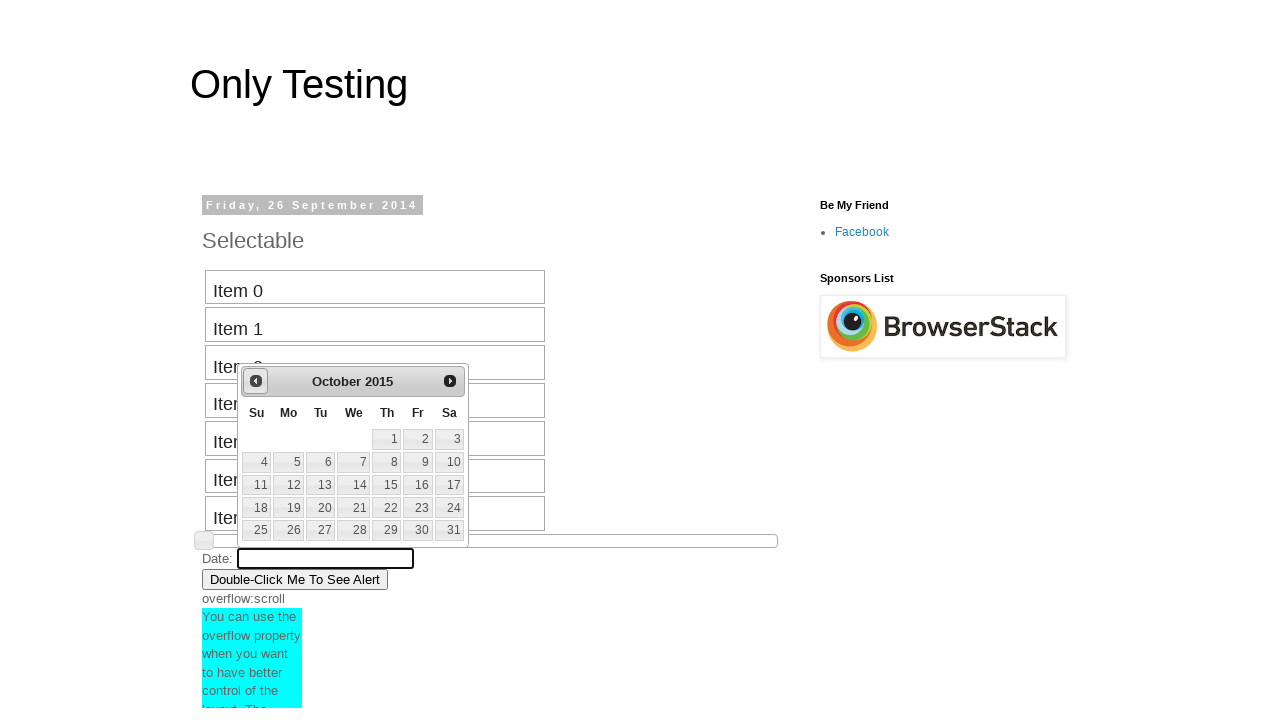

Retrieved current year from date picker: 2015
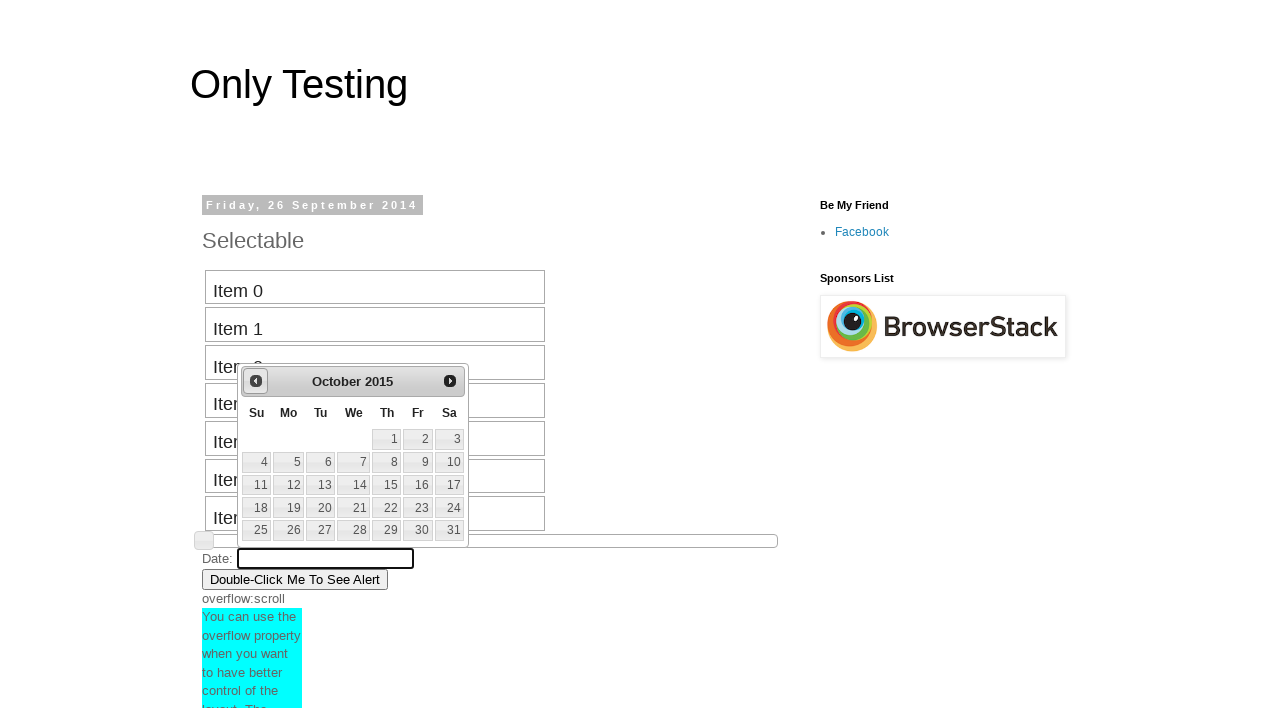

Clicked previous button to navigate backward in date picker (current: October 2015) at (256, 381) on #ui-datepicker-div a.ui-datepicker-prev span
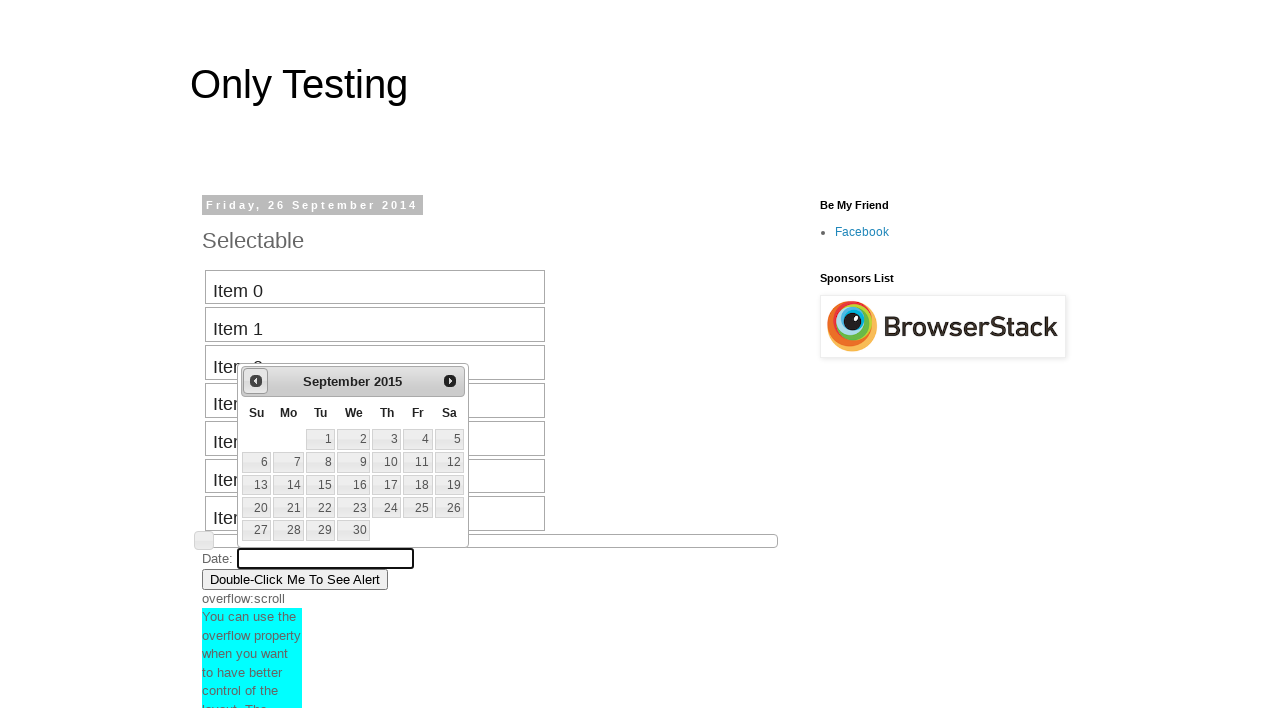

Date picker month selector is visible
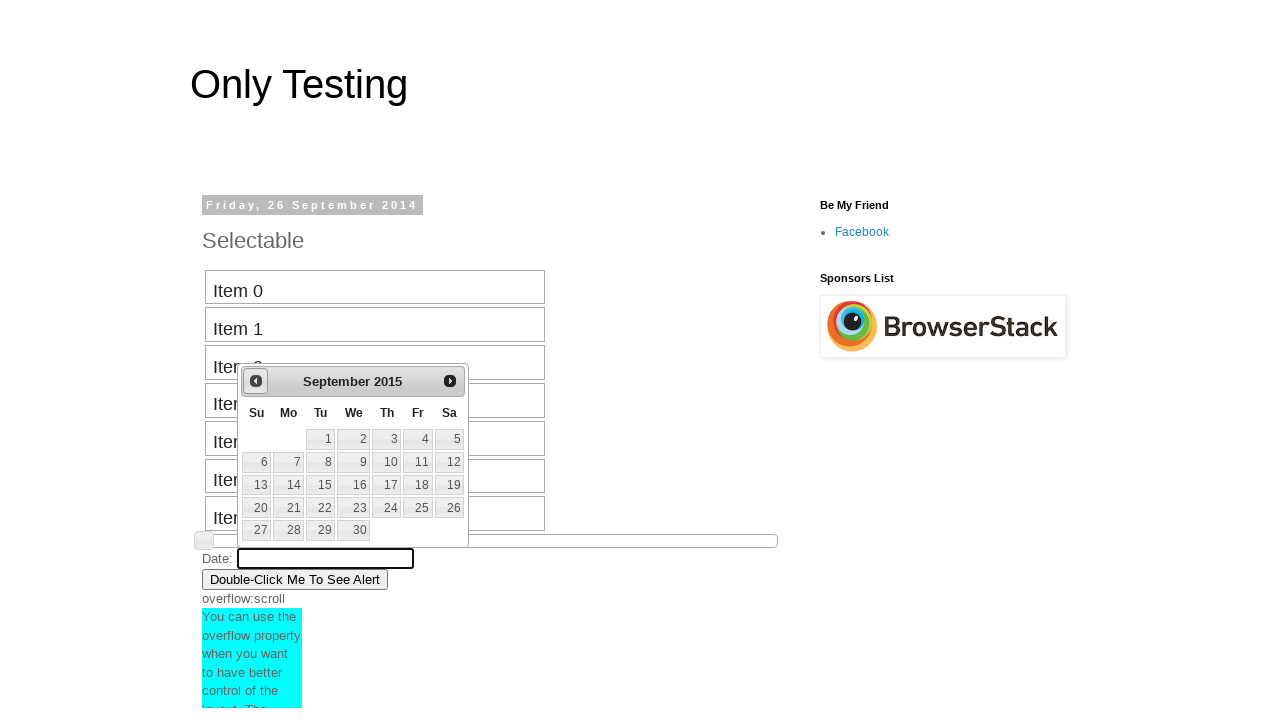

Retrieved current month from date picker: September
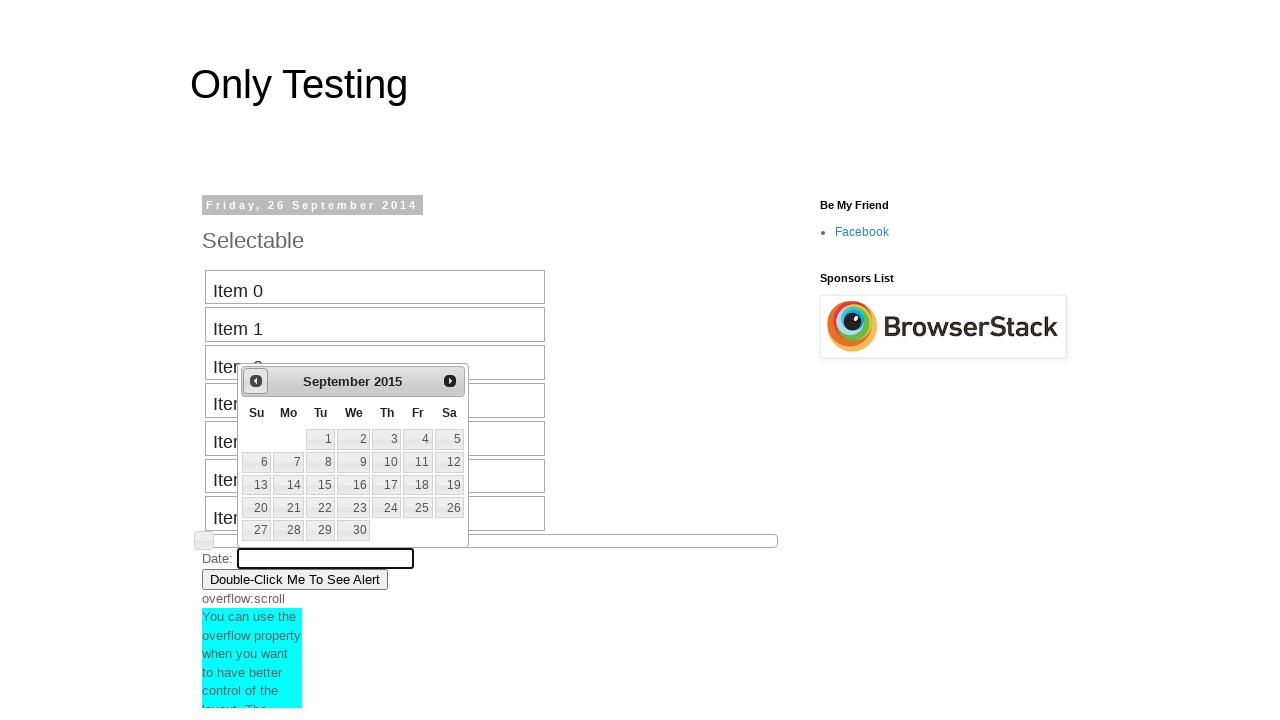

Retrieved current year from date picker: 2015
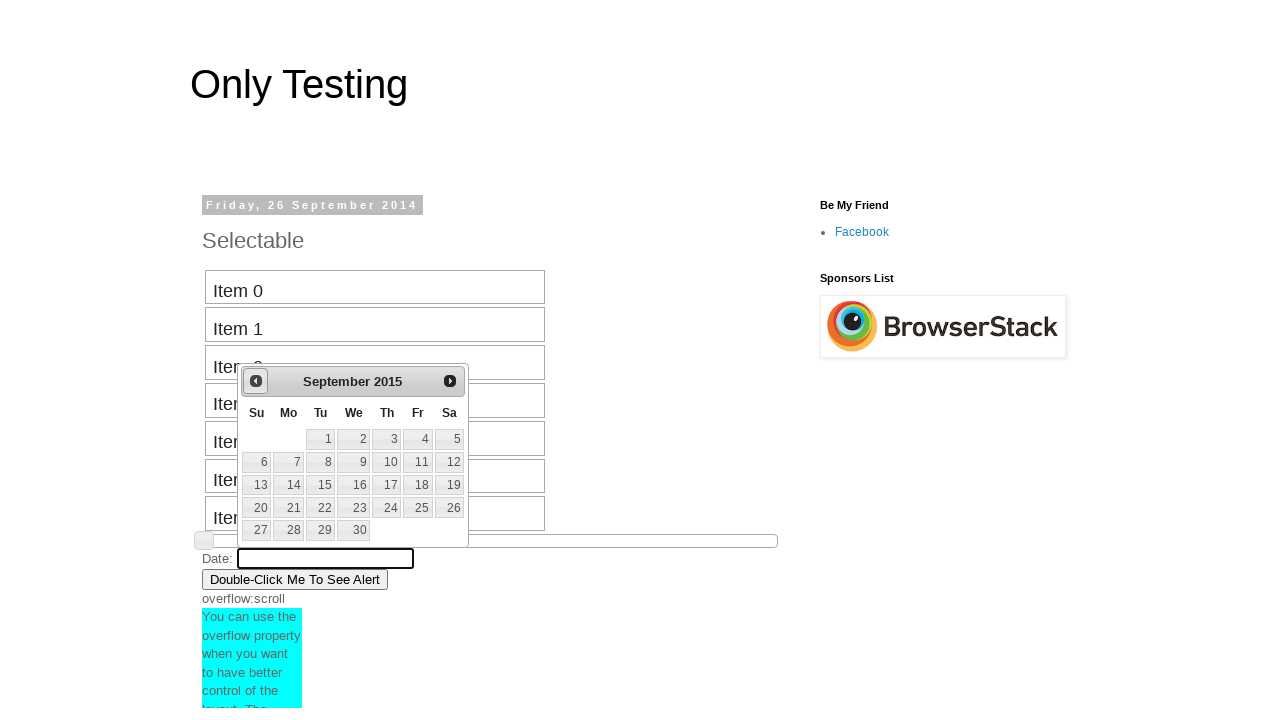

Clicked previous button to navigate backward in date picker (current: September 2015) at (256, 381) on #ui-datepicker-div a.ui-datepicker-prev span
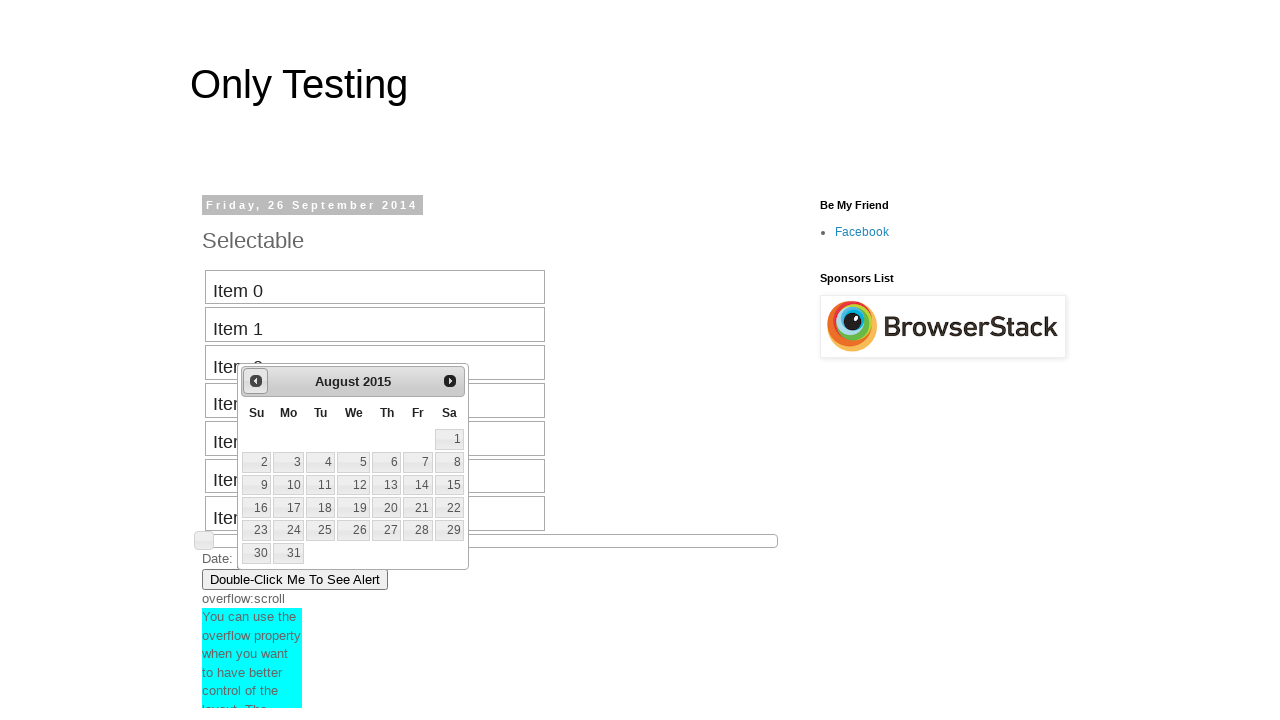

Date picker month selector is visible
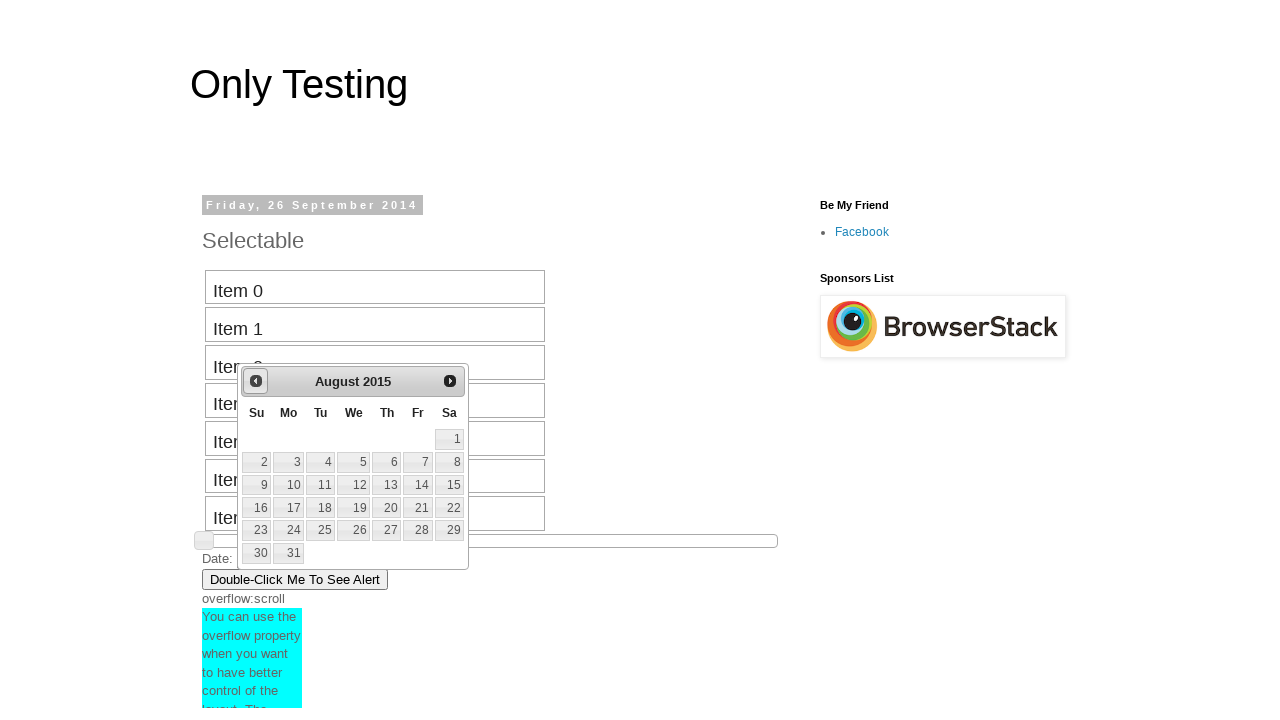

Retrieved current month from date picker: August
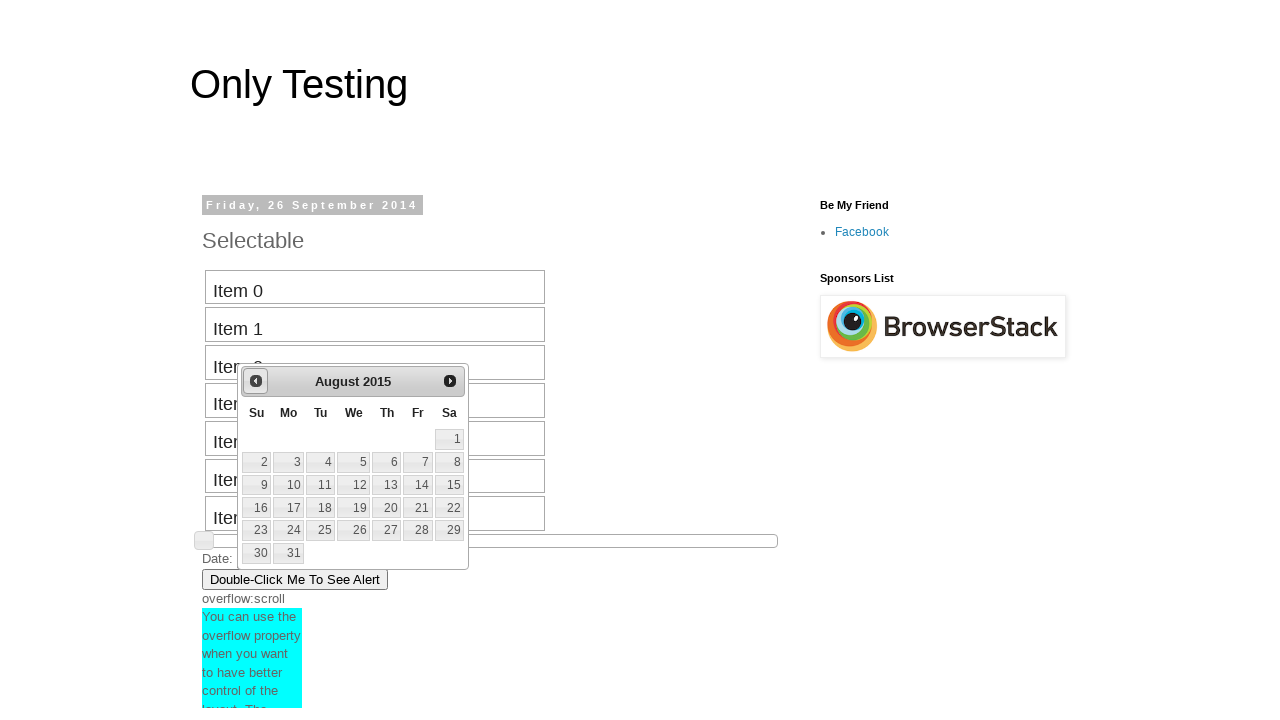

Retrieved current year from date picker: 2015
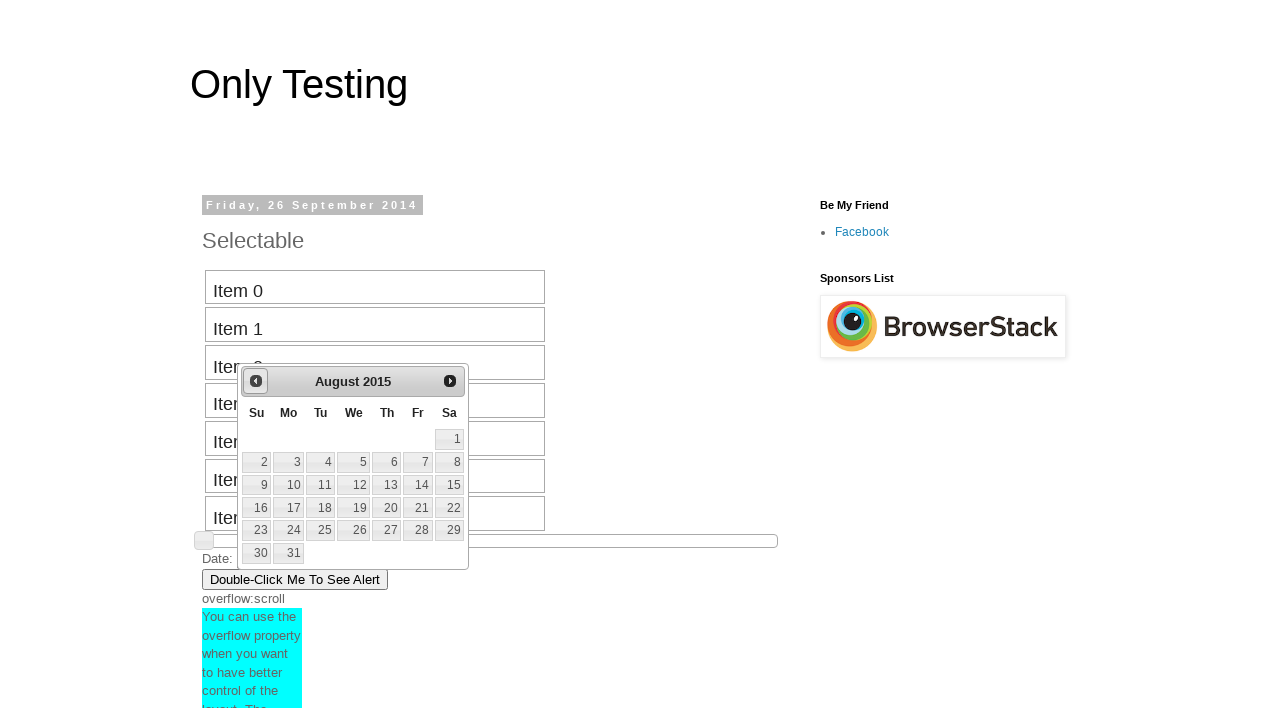

Clicked previous button to navigate backward in date picker (current: August 2015) at (256, 381) on #ui-datepicker-div a.ui-datepicker-prev span
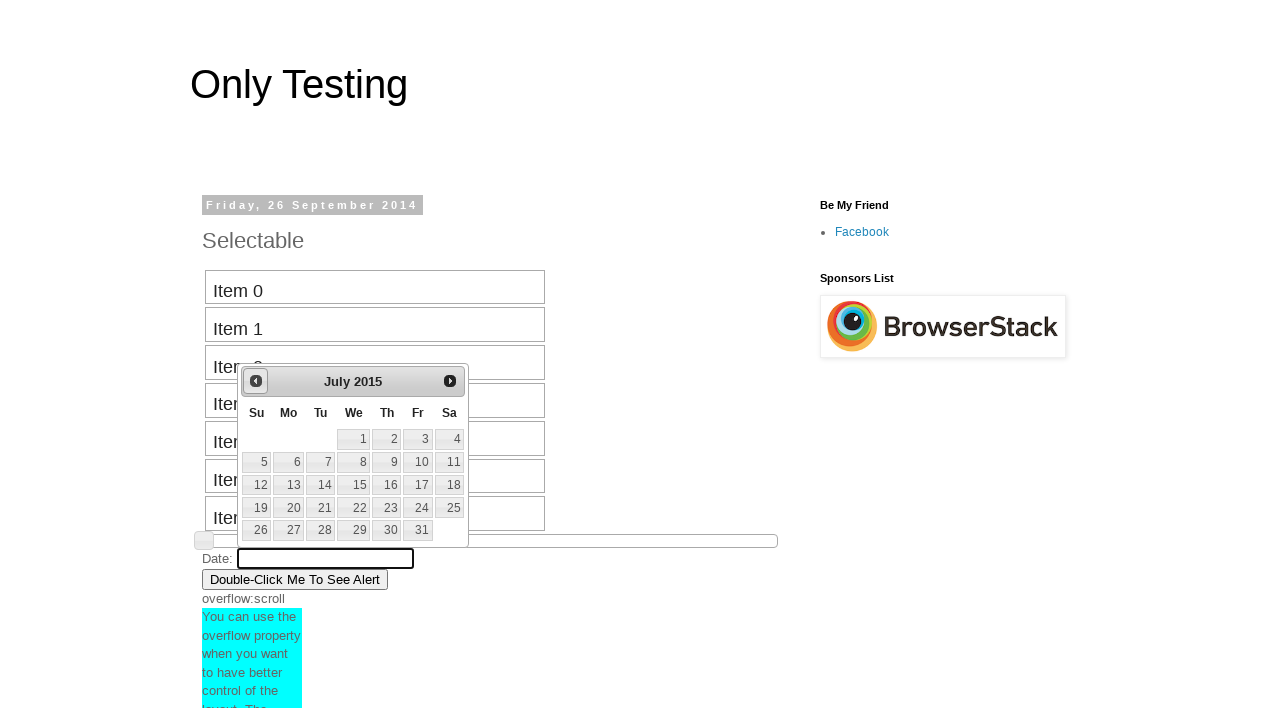

Date picker month selector is visible
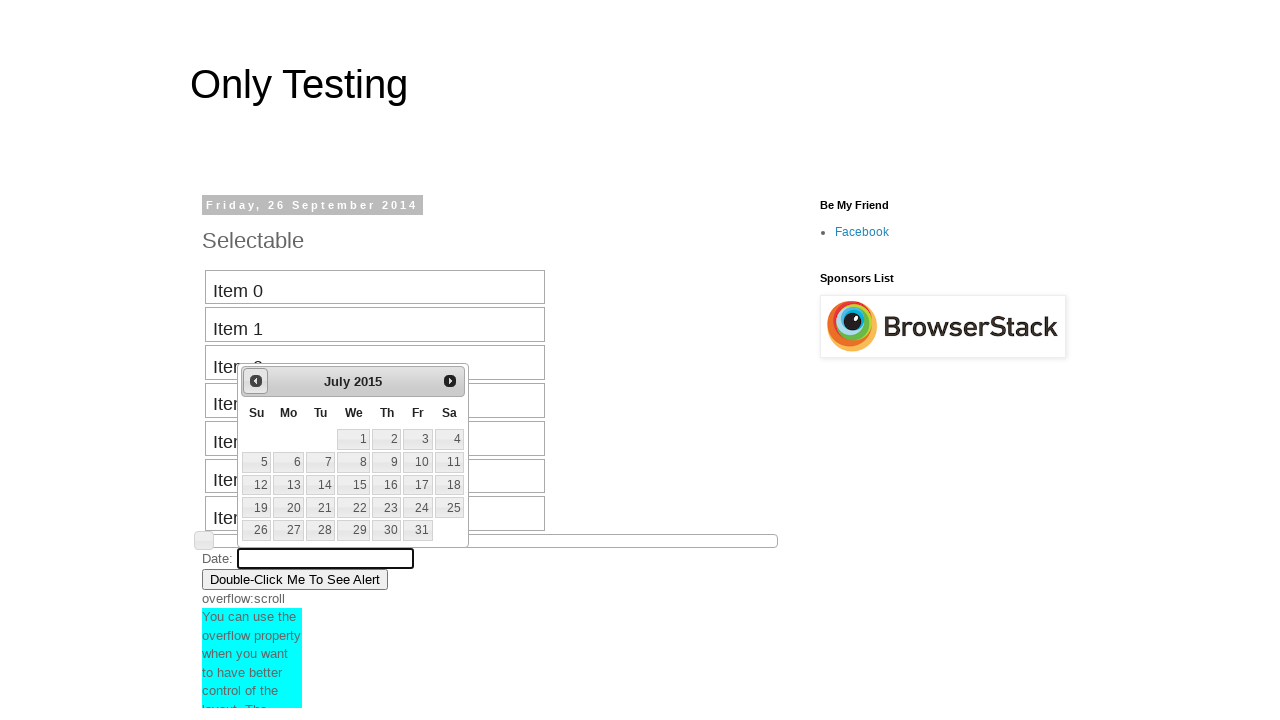

Retrieved current month from date picker: July
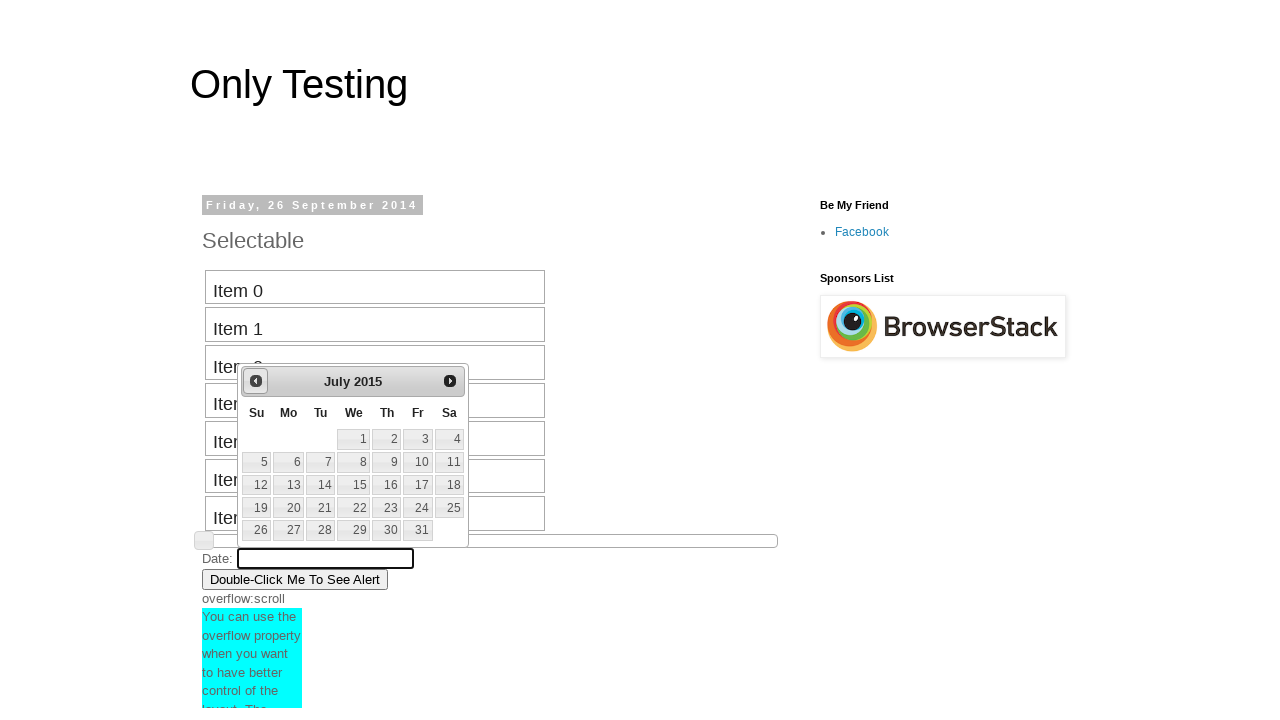

Retrieved current year from date picker: 2015
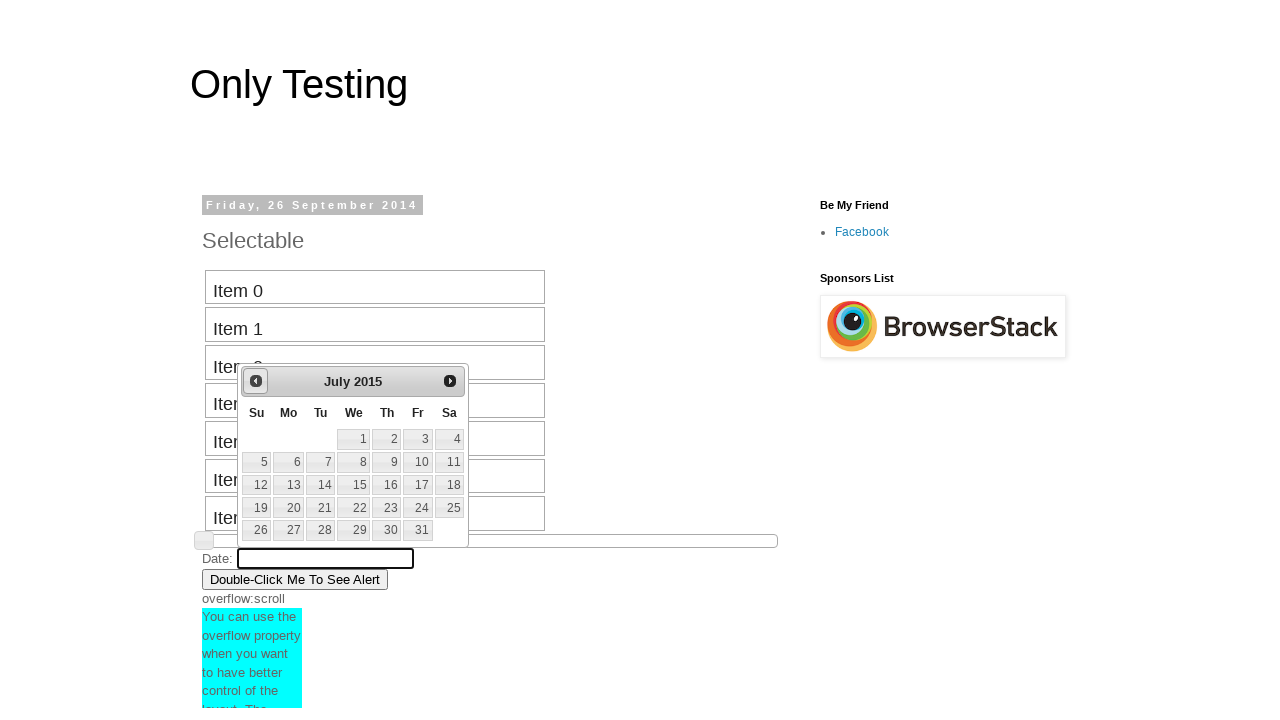

Clicked previous button to navigate backward in date picker (current: July 2015) at (256, 381) on #ui-datepicker-div a.ui-datepicker-prev span
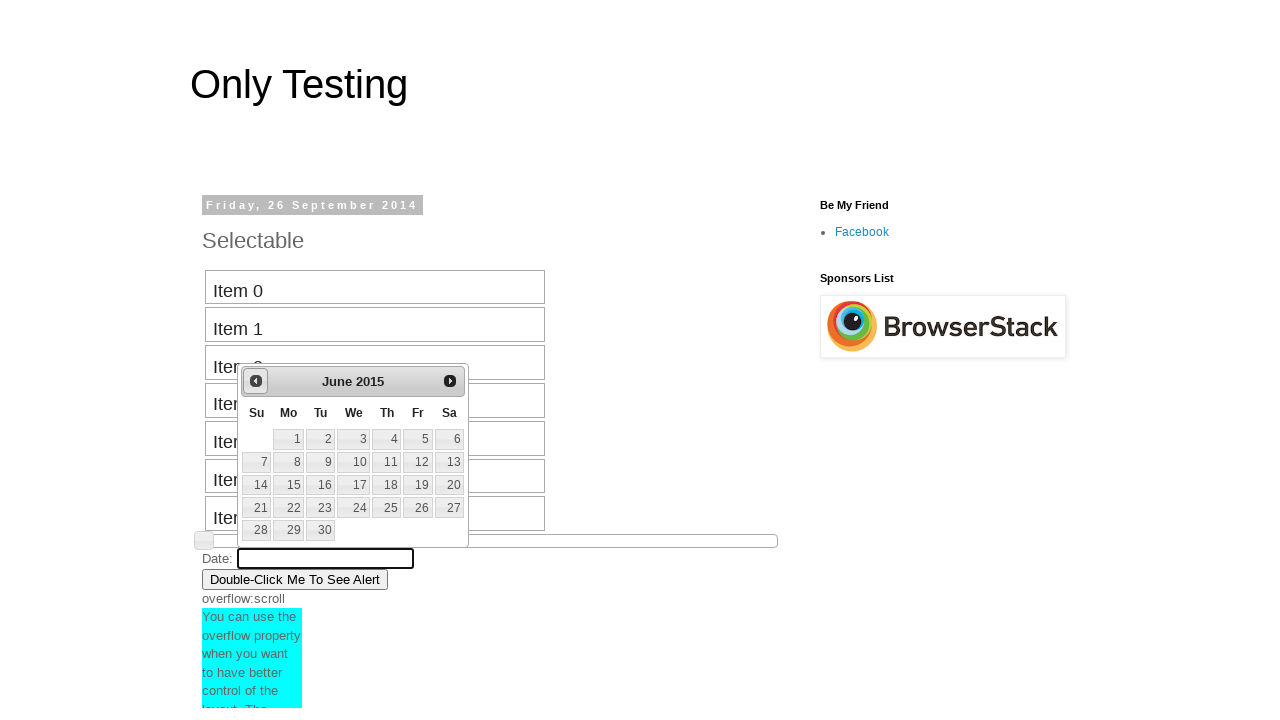

Date picker month selector is visible
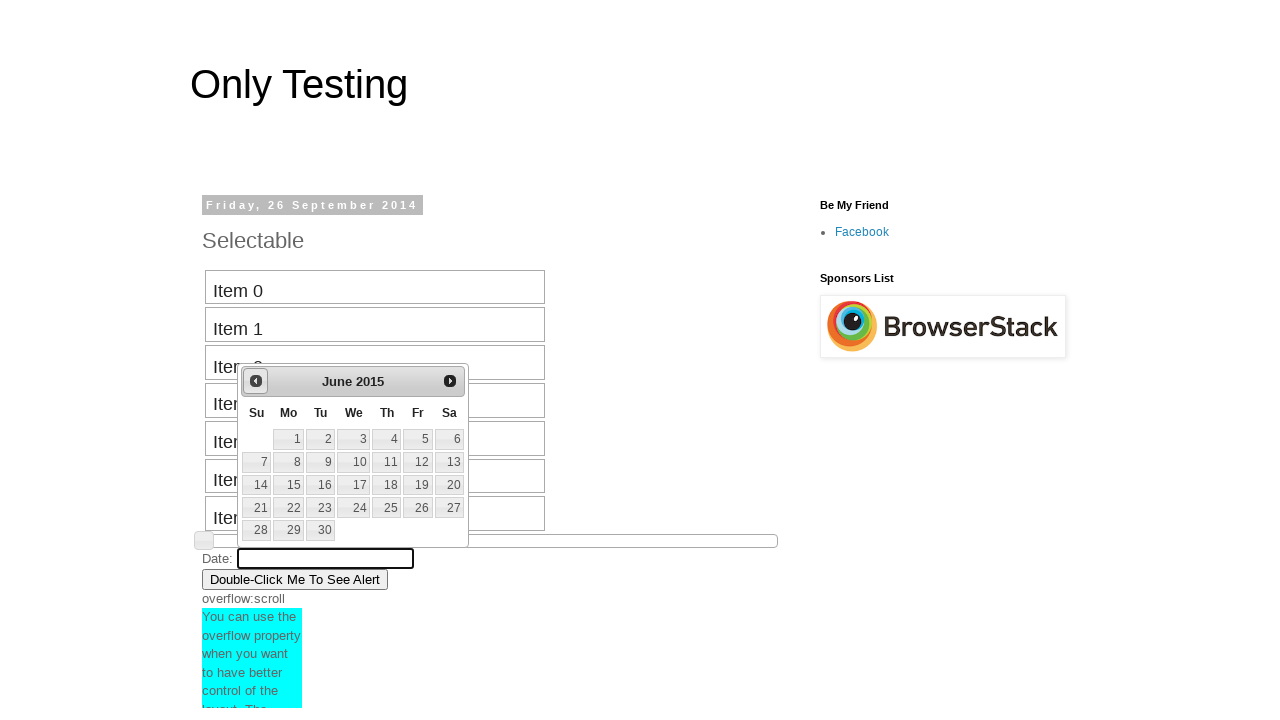

Retrieved current month from date picker: June
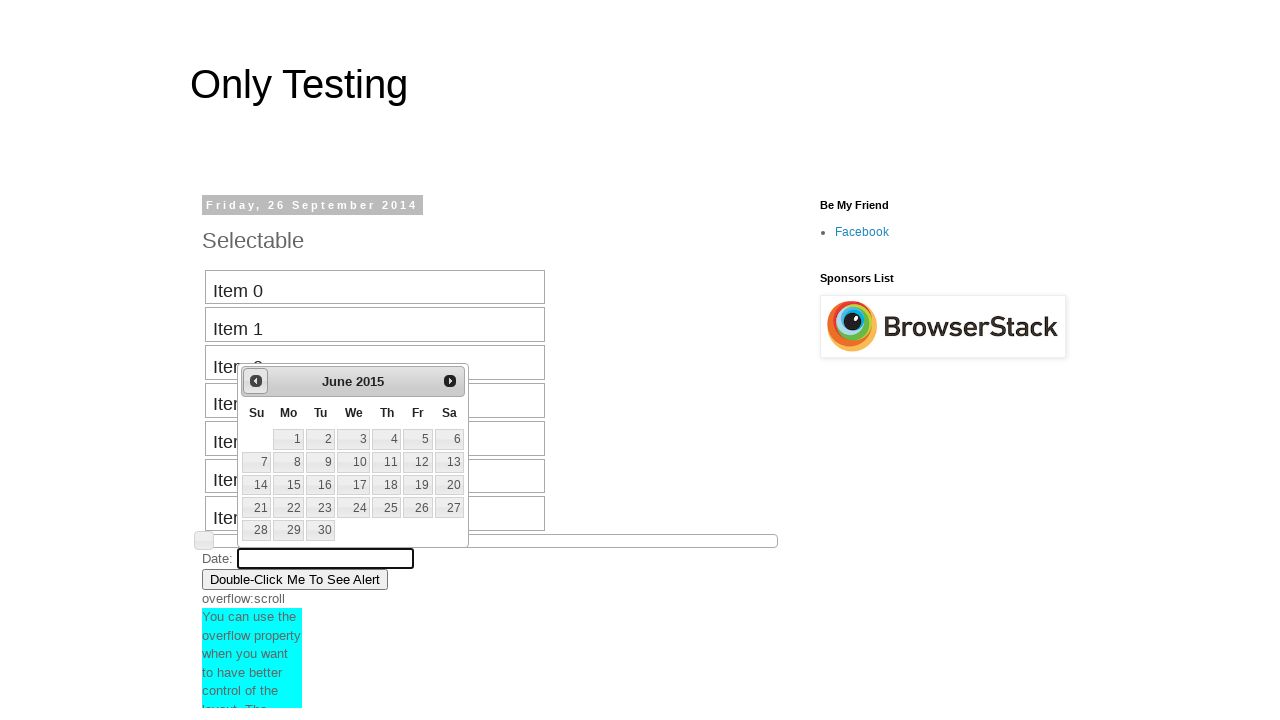

Retrieved current year from date picker: 2015
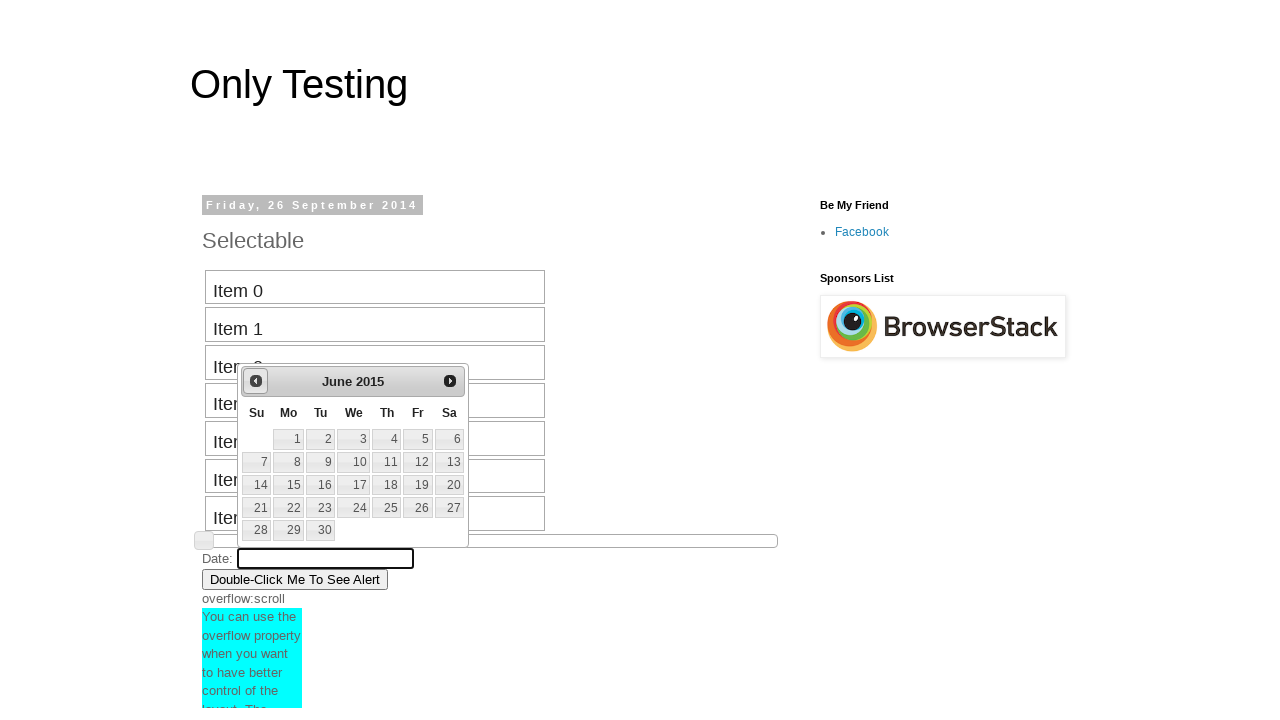

Clicked previous button to navigate backward in date picker (current: June 2015) at (256, 381) on #ui-datepicker-div a.ui-datepicker-prev span
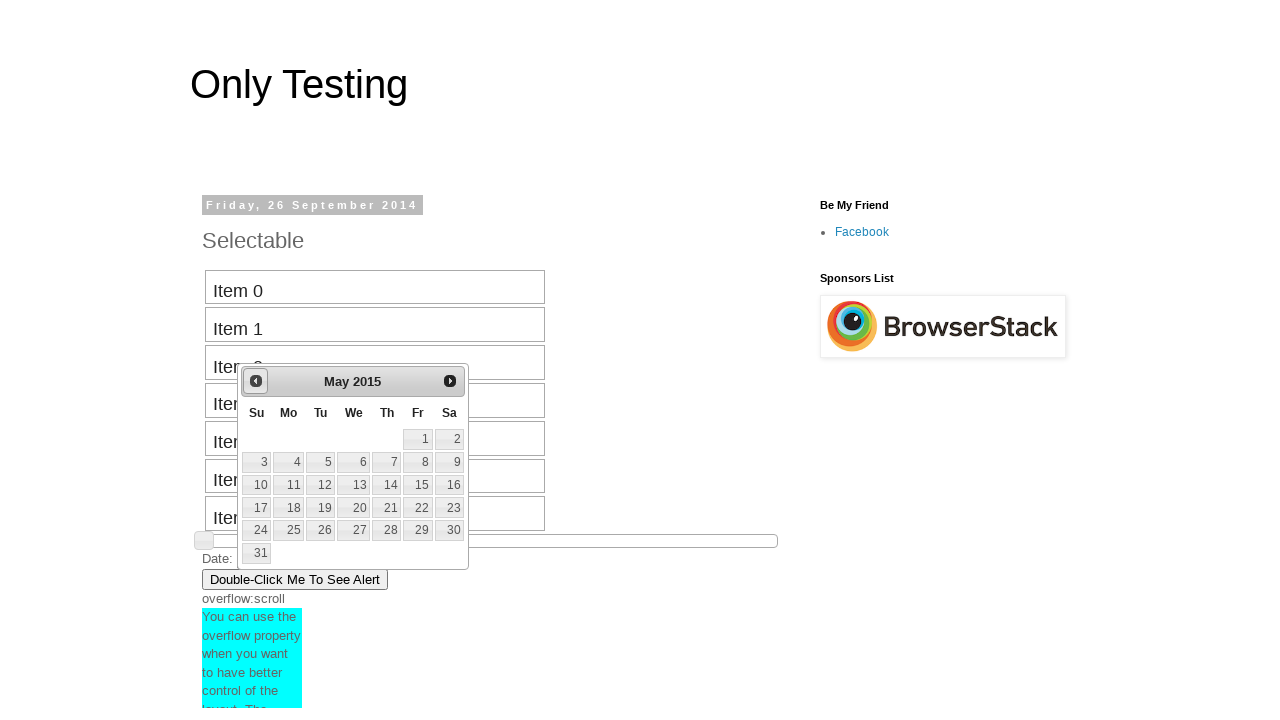

Date picker month selector is visible
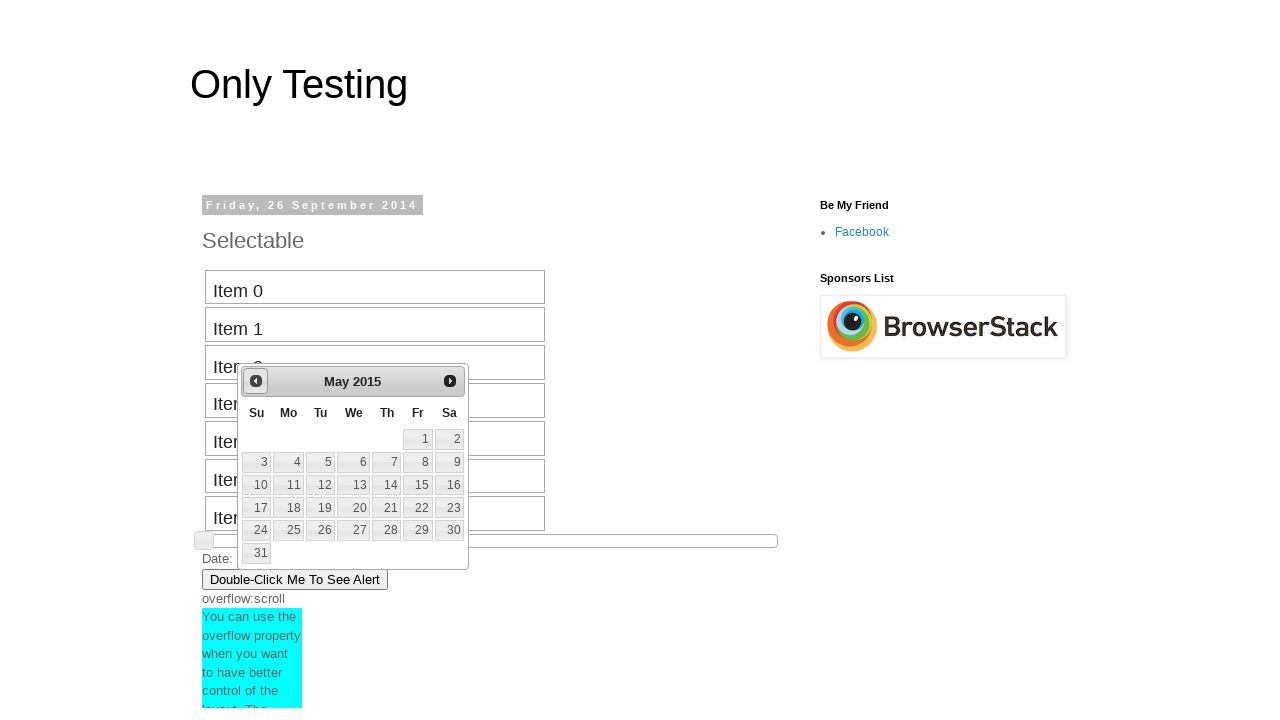

Retrieved current month from date picker: May
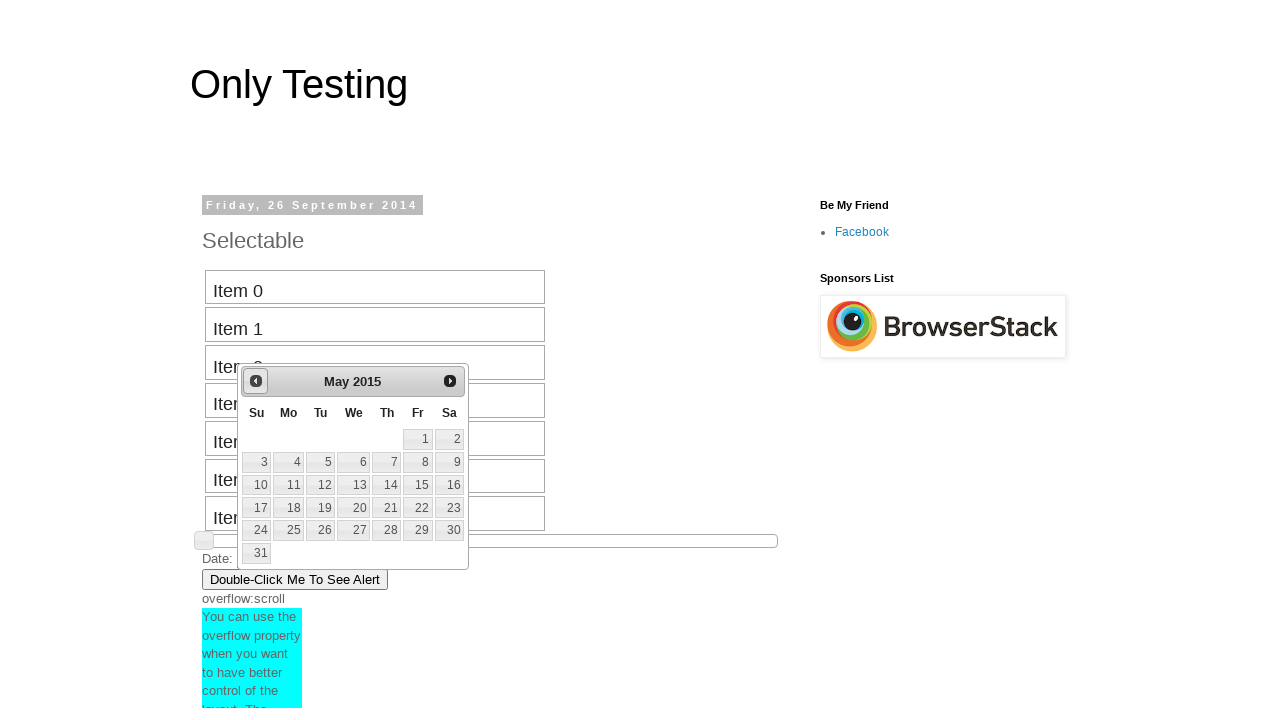

Retrieved current year from date picker: 2015
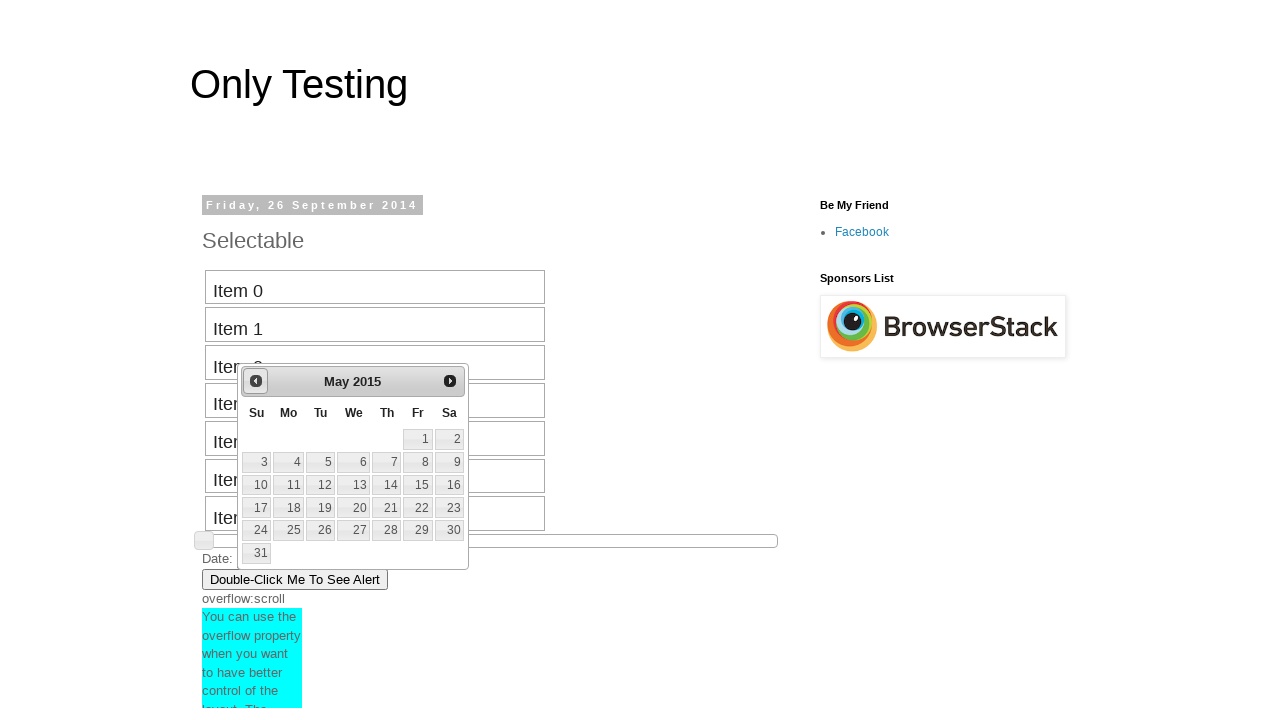

Clicked previous button to navigate backward in date picker (current: May 2015) at (256, 381) on #ui-datepicker-div a.ui-datepicker-prev span
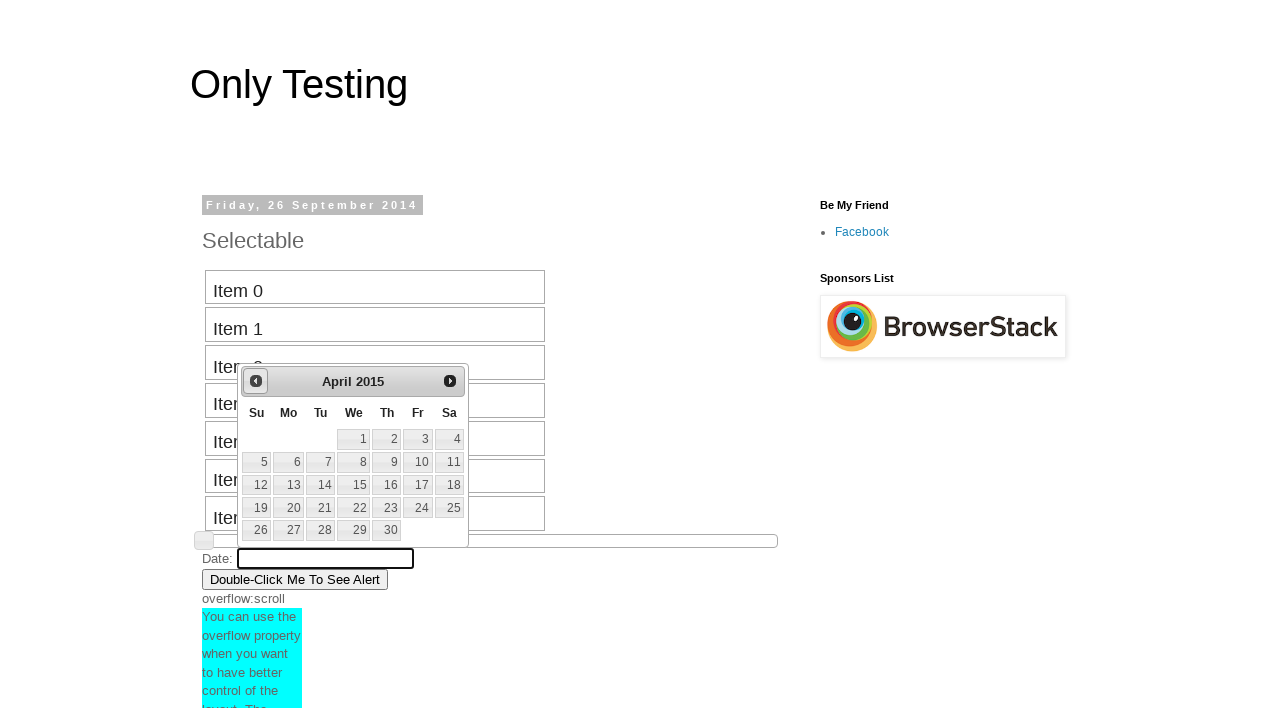

Date picker month selector is visible
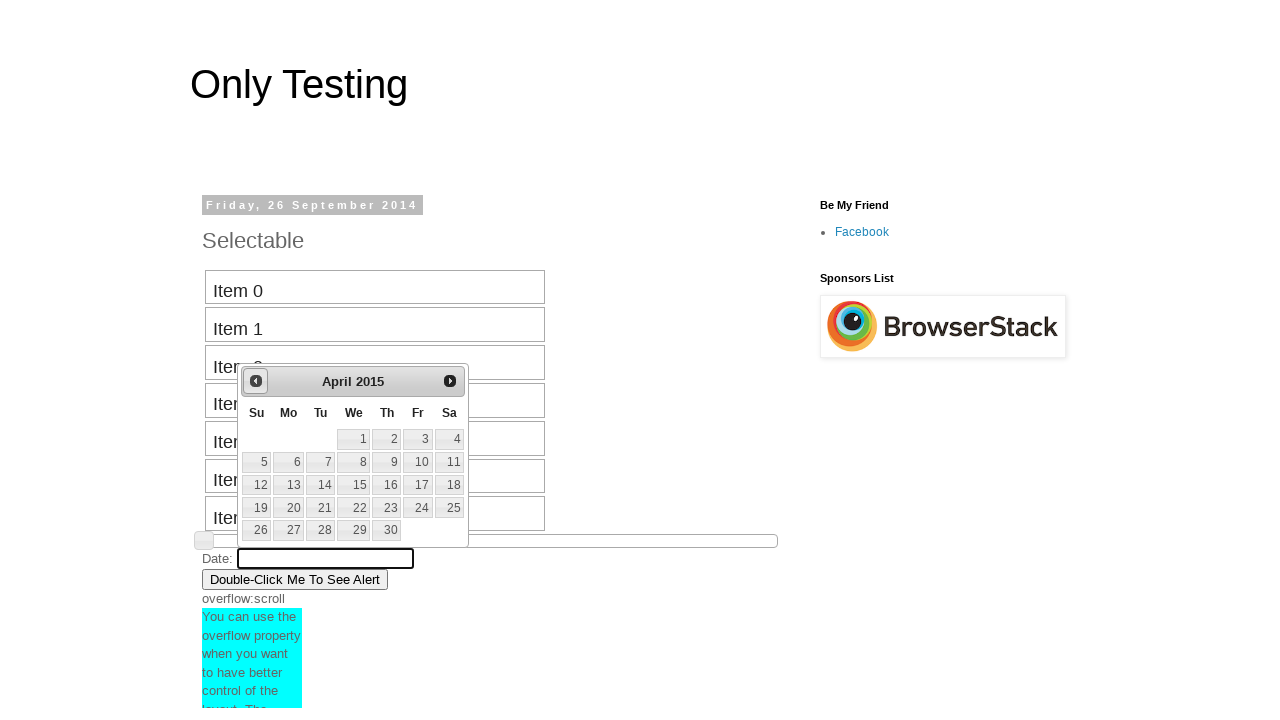

Retrieved current month from date picker: April
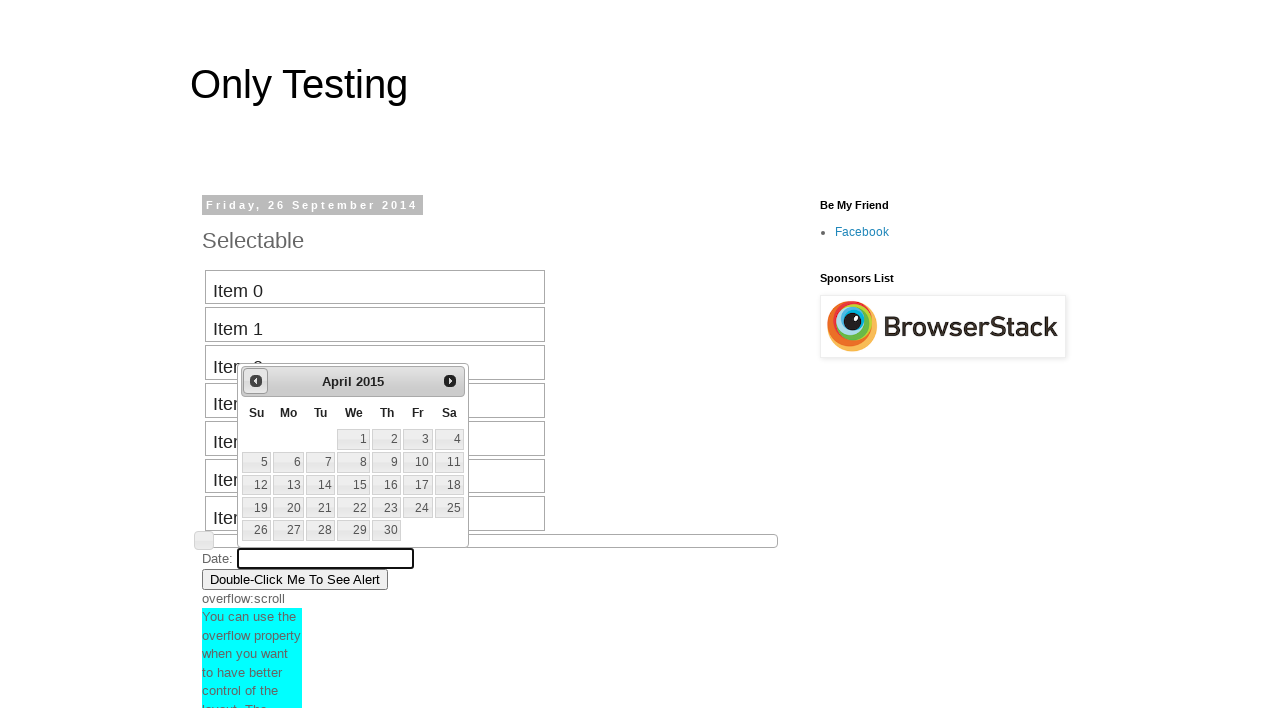

Retrieved current year from date picker: 2015
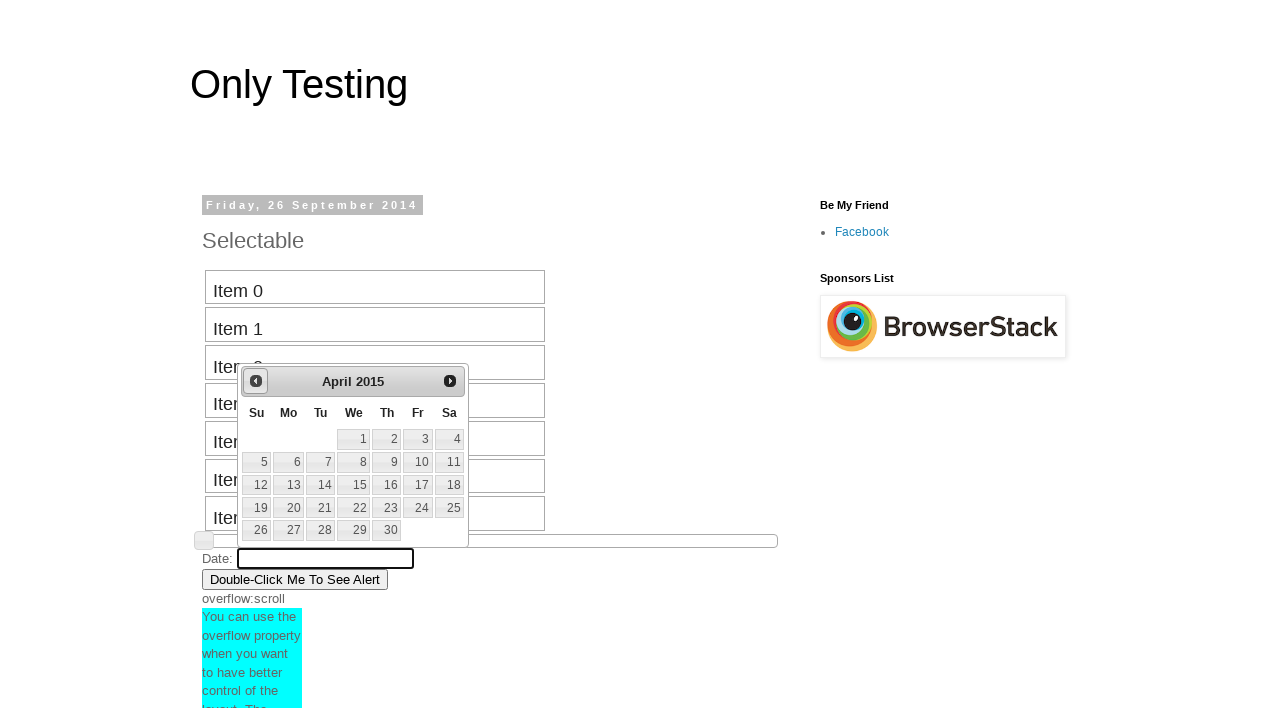

Clicked previous button to navigate backward in date picker (current: April 2015) at (256, 381) on #ui-datepicker-div a.ui-datepicker-prev span
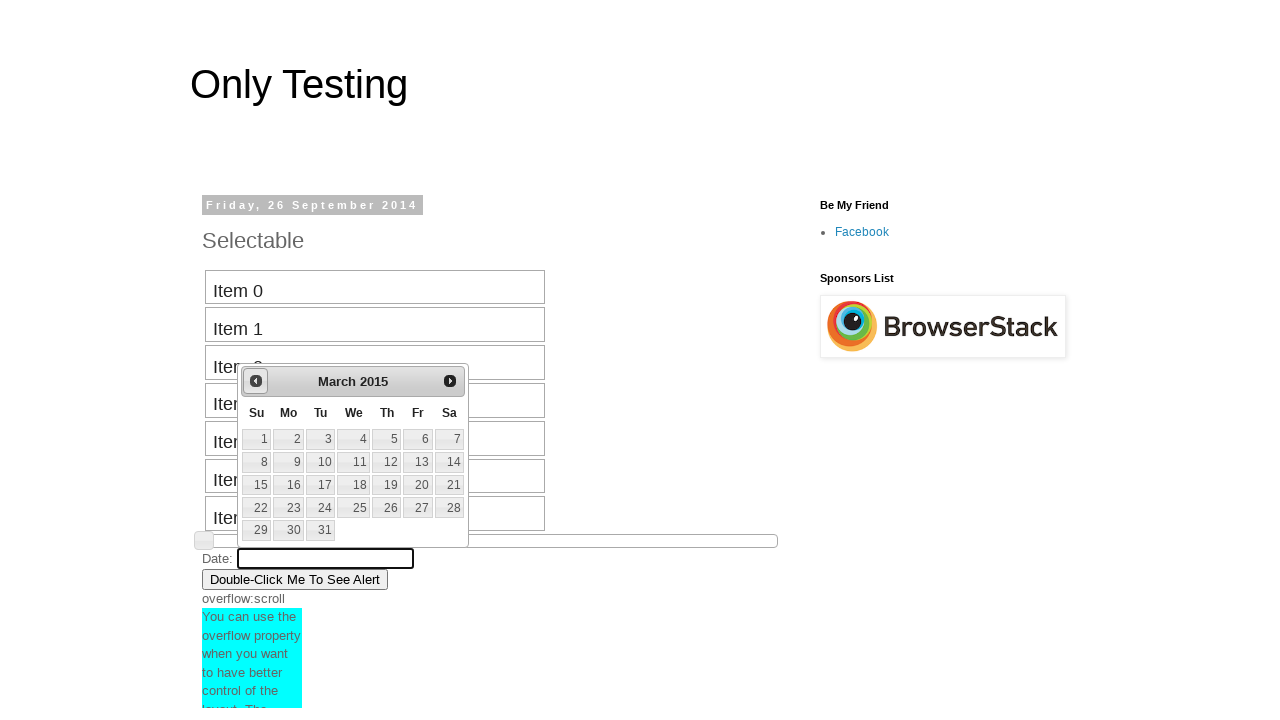

Date picker month selector is visible
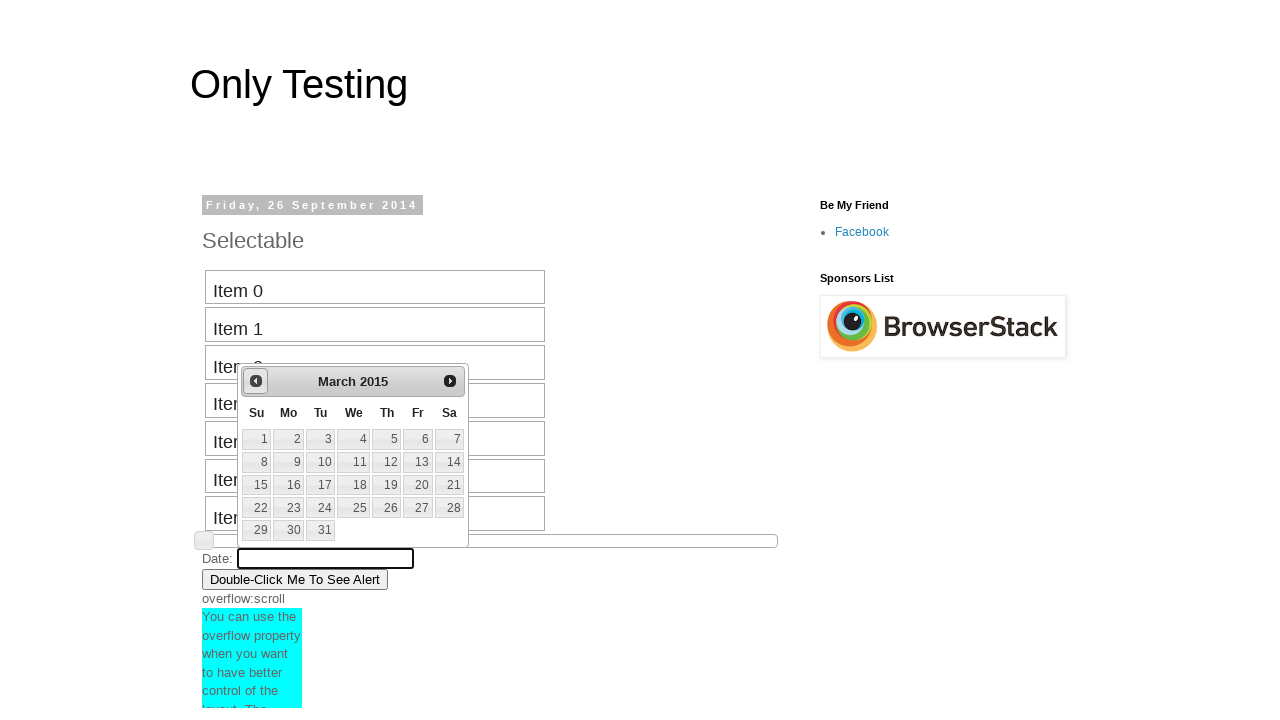

Retrieved current month from date picker: March
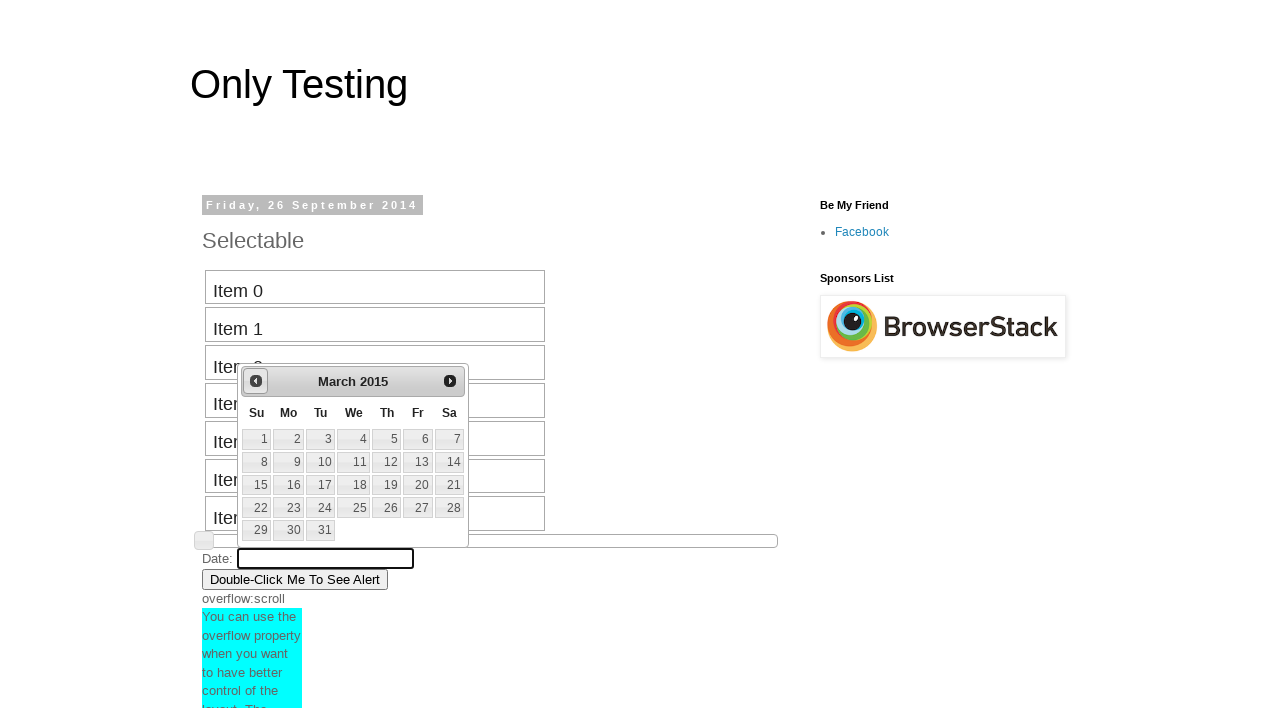

Retrieved current year from date picker: 2015
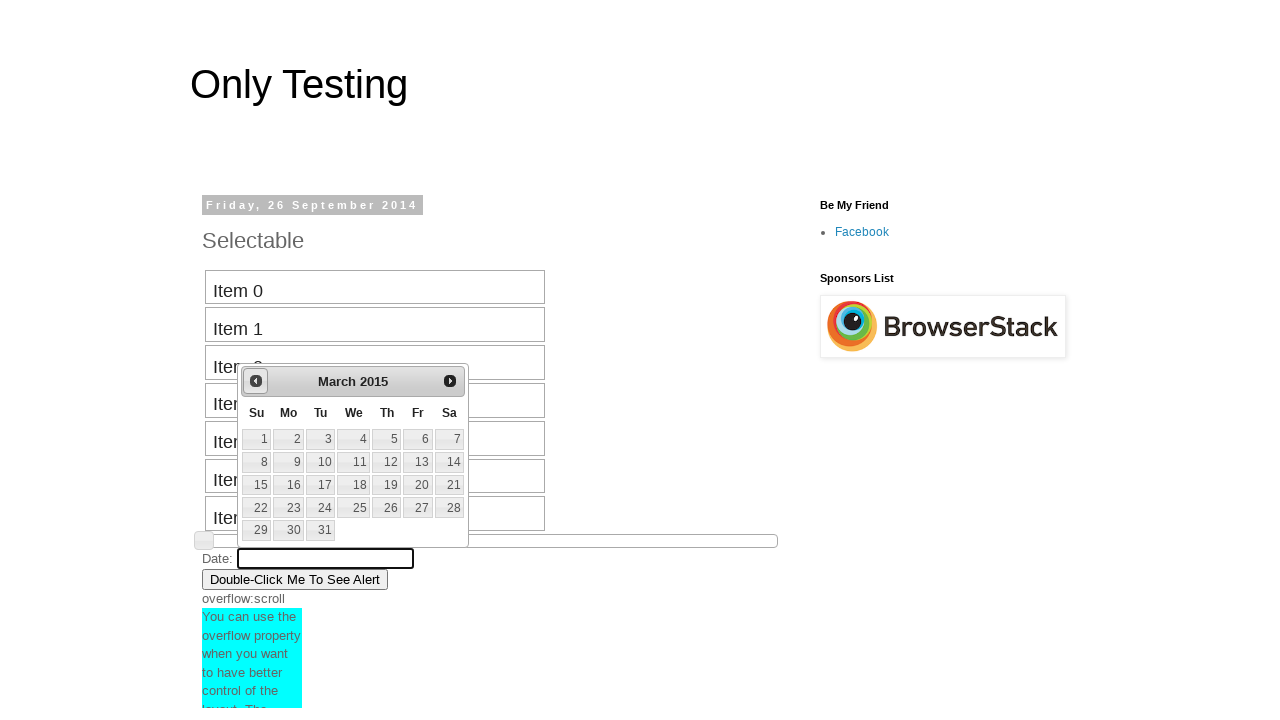

Clicked previous button to navigate backward in date picker (current: March 2015) at (256, 381) on #ui-datepicker-div a.ui-datepicker-prev span
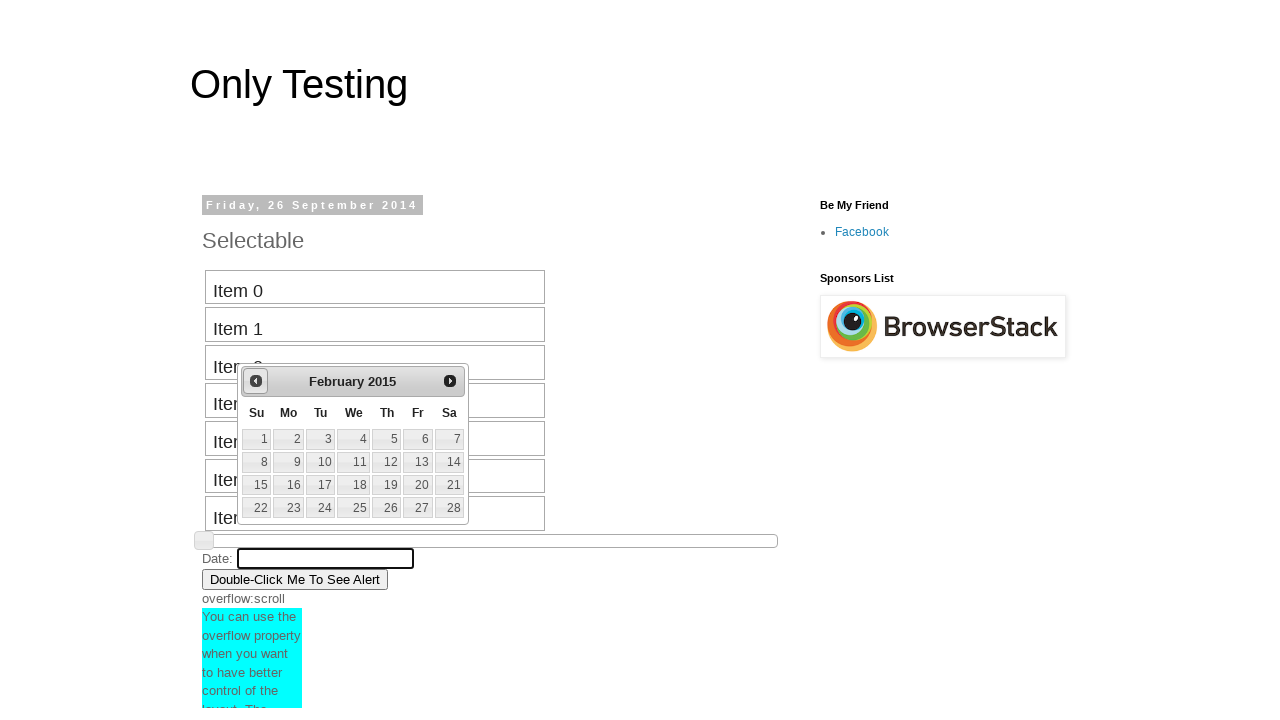

Date picker month selector is visible
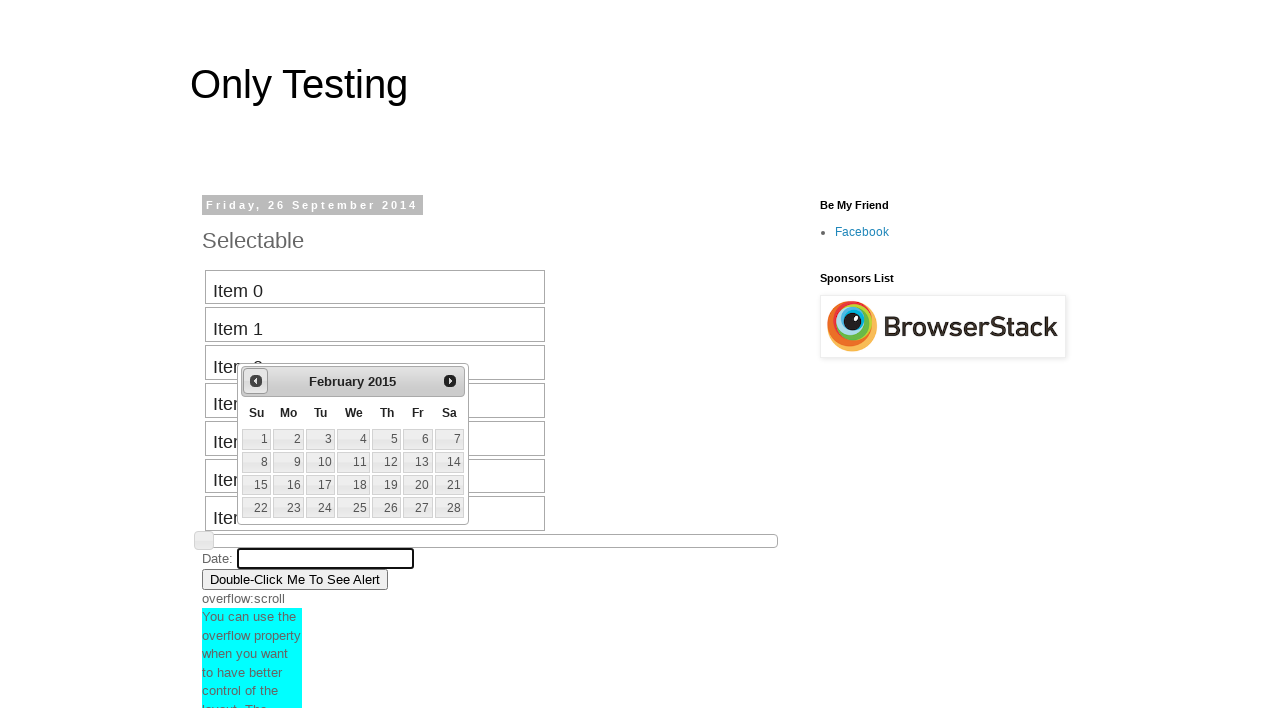

Retrieved current month from date picker: February
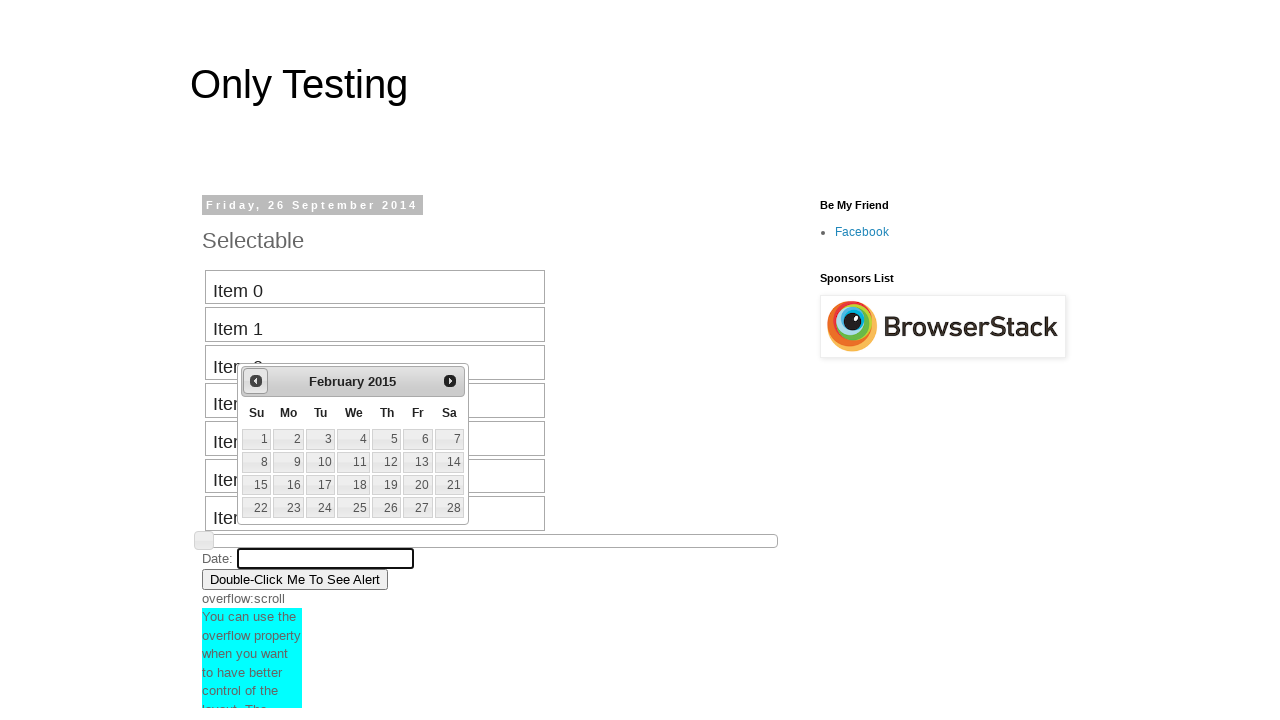

Retrieved current year from date picker: 2015
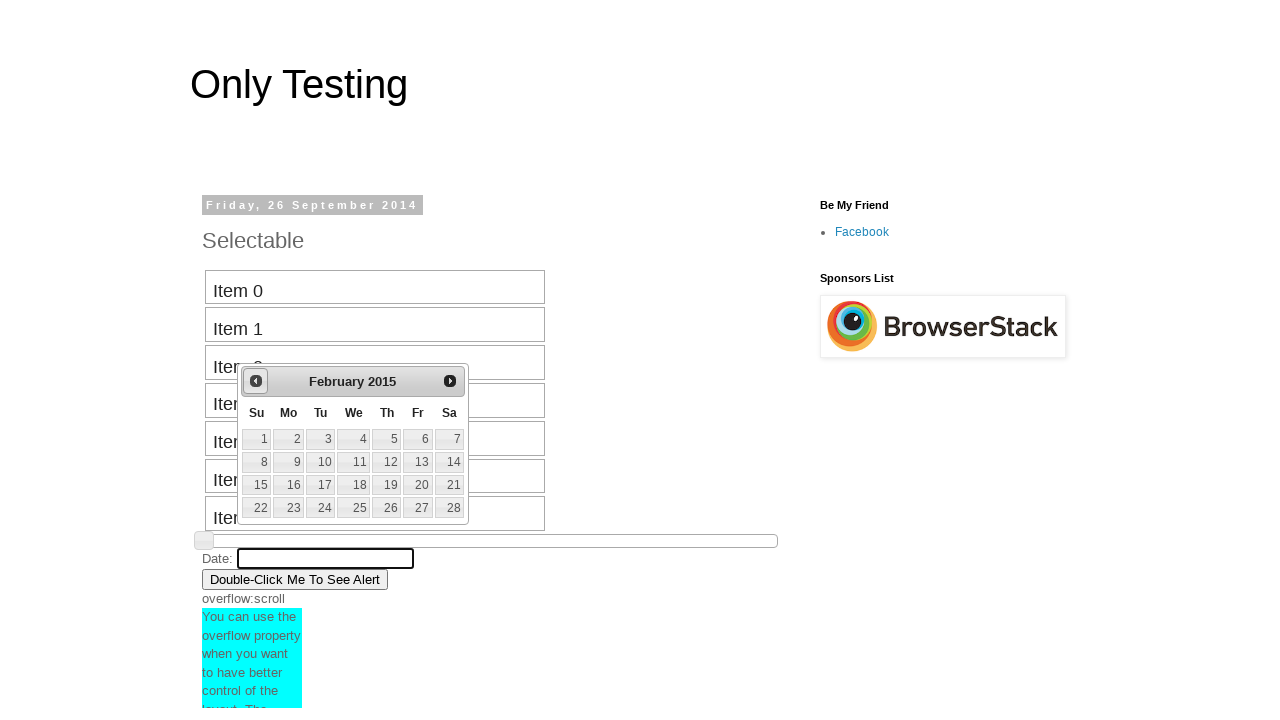

Clicked previous button to navigate backward in date picker (current: February 2015) at (256, 381) on #ui-datepicker-div a.ui-datepicker-prev span
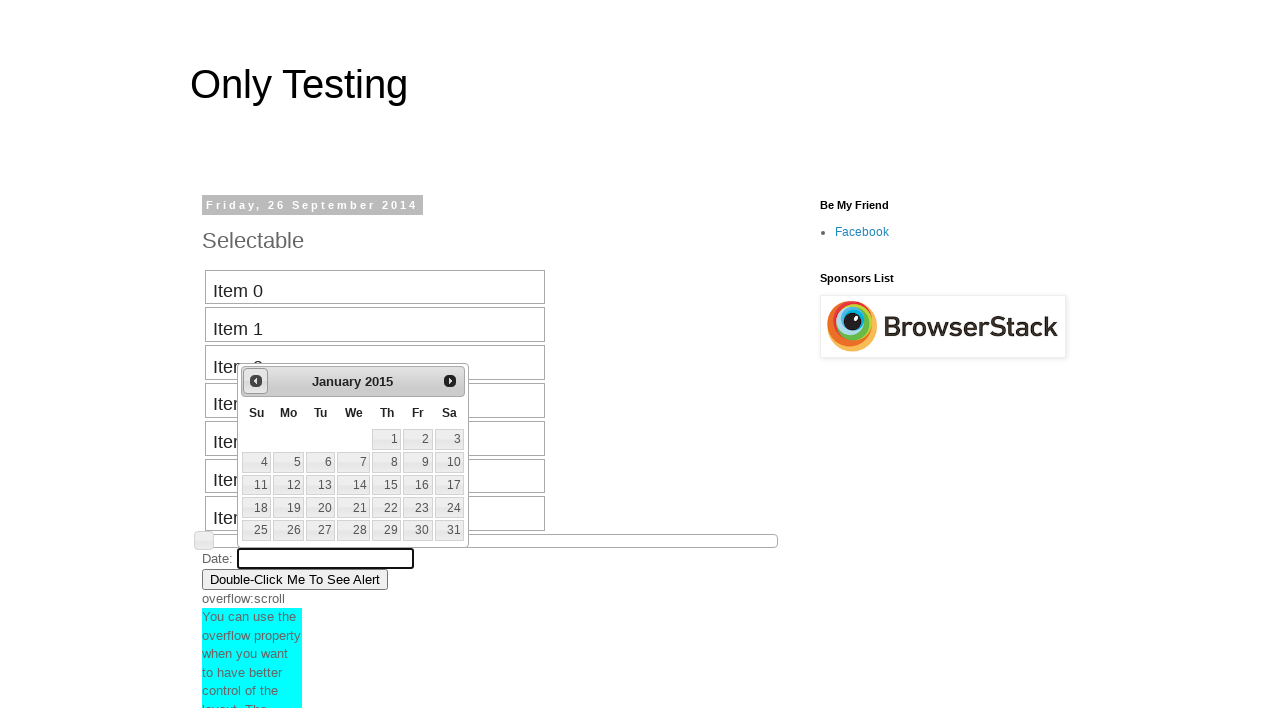

Date picker month selector is visible
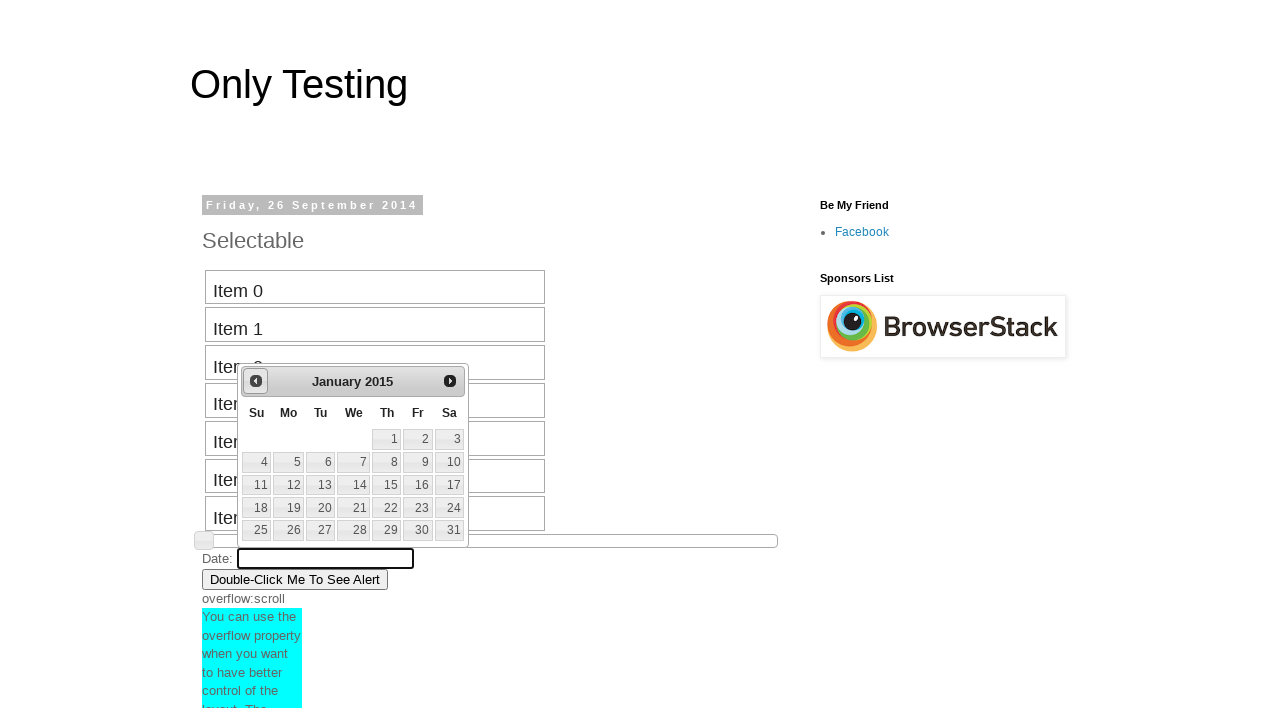

Retrieved current month from date picker: January
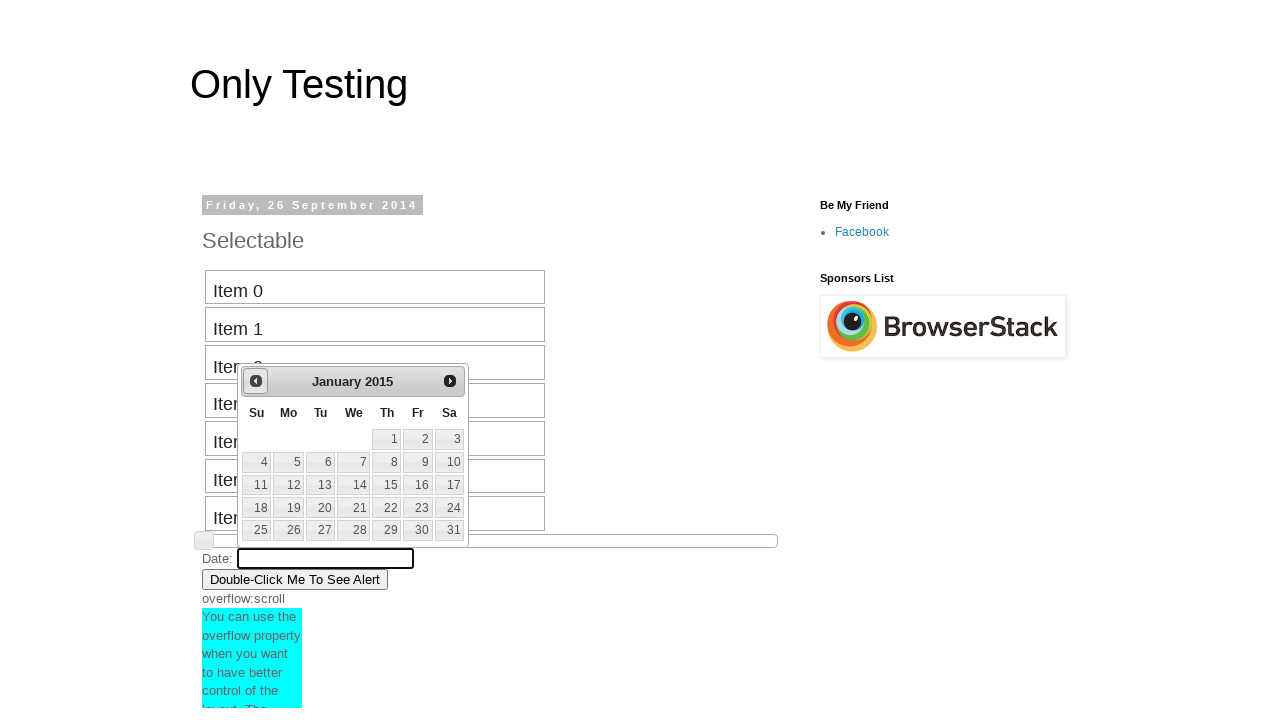

Retrieved current year from date picker: 2015
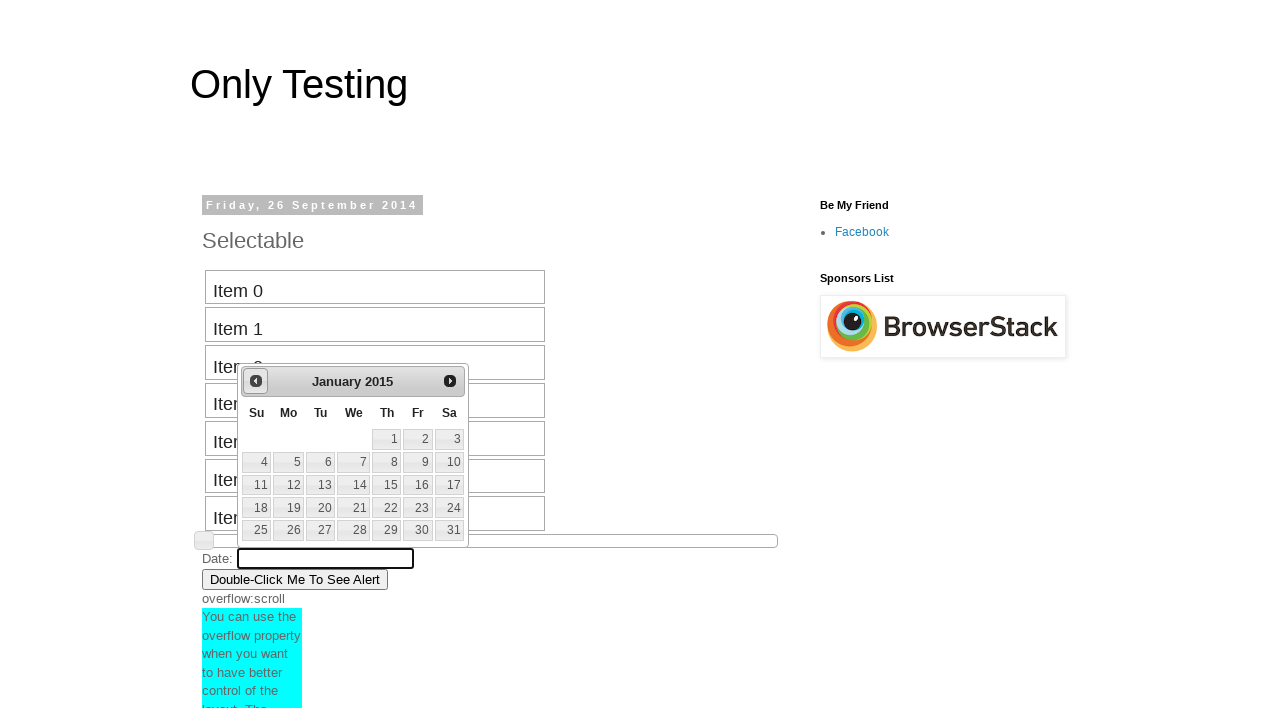

Clicked previous button to navigate backward in date picker (current: January 2015) at (256, 381) on #ui-datepicker-div a.ui-datepicker-prev span
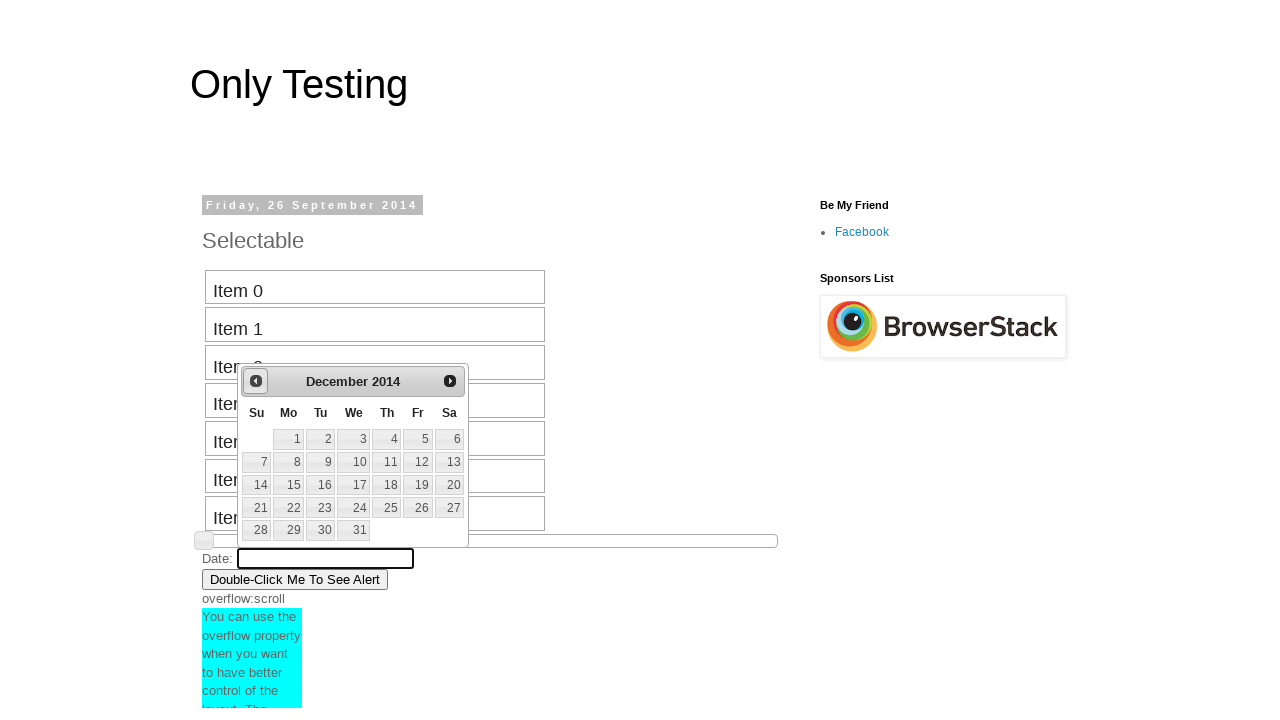

Date picker month selector is visible
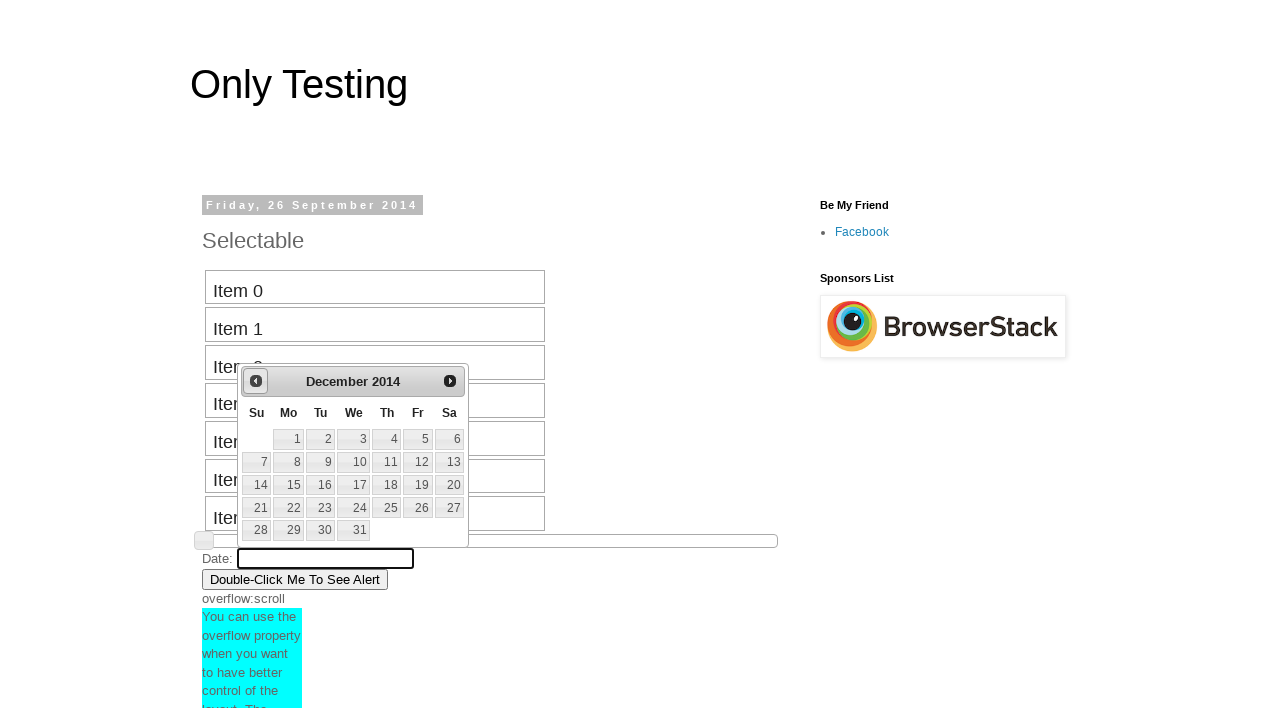

Retrieved current month from date picker: December
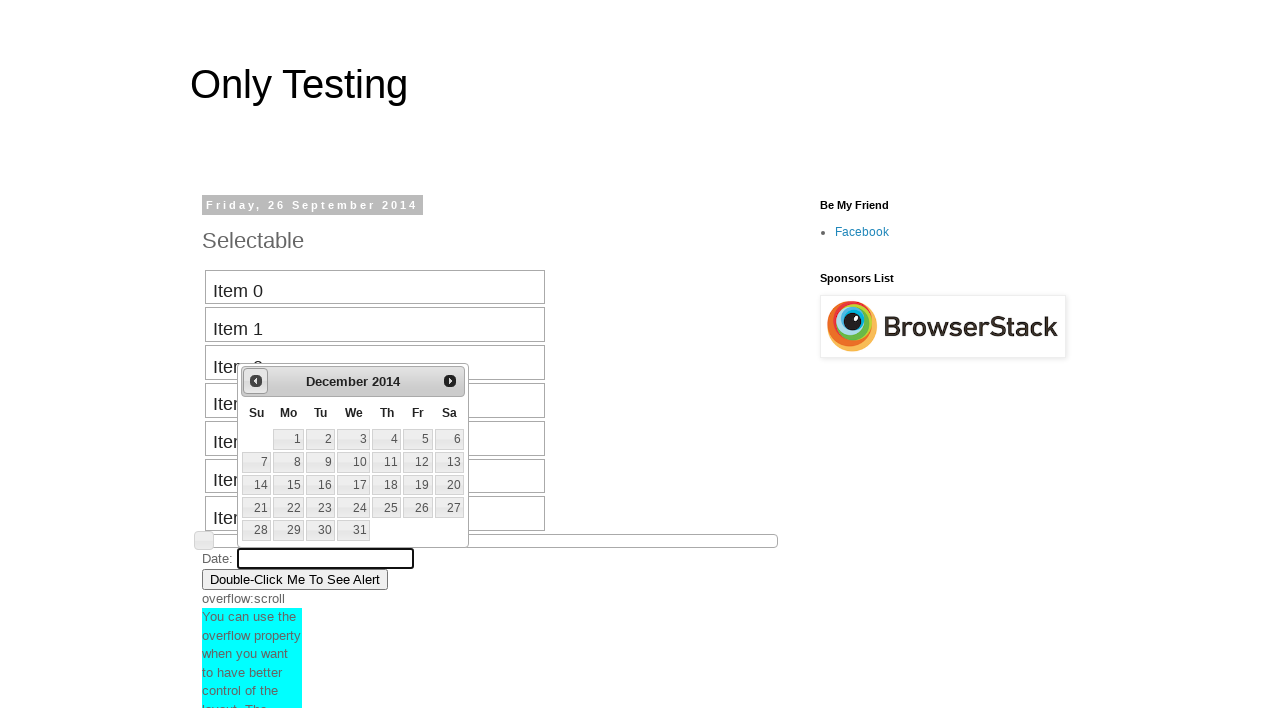

Retrieved current year from date picker: 2014
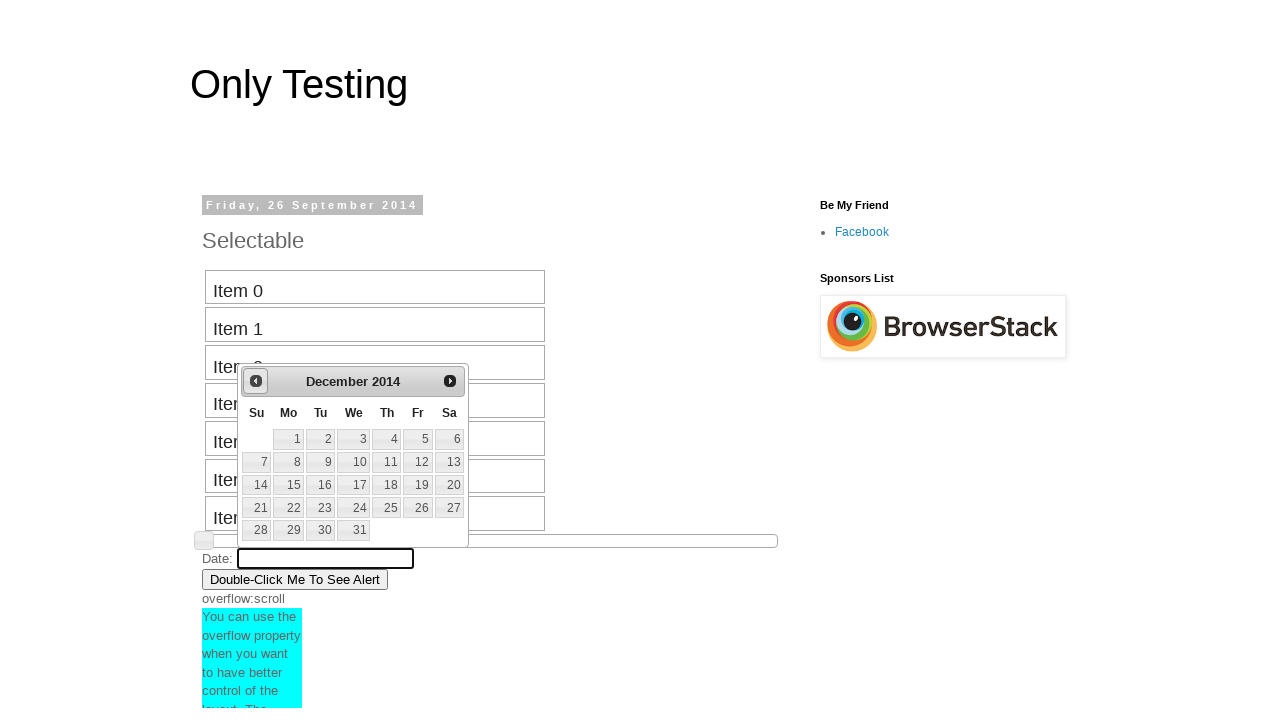

Clicked previous button to navigate backward in date picker (current: December 2014) at (256, 381) on #ui-datepicker-div a.ui-datepicker-prev span
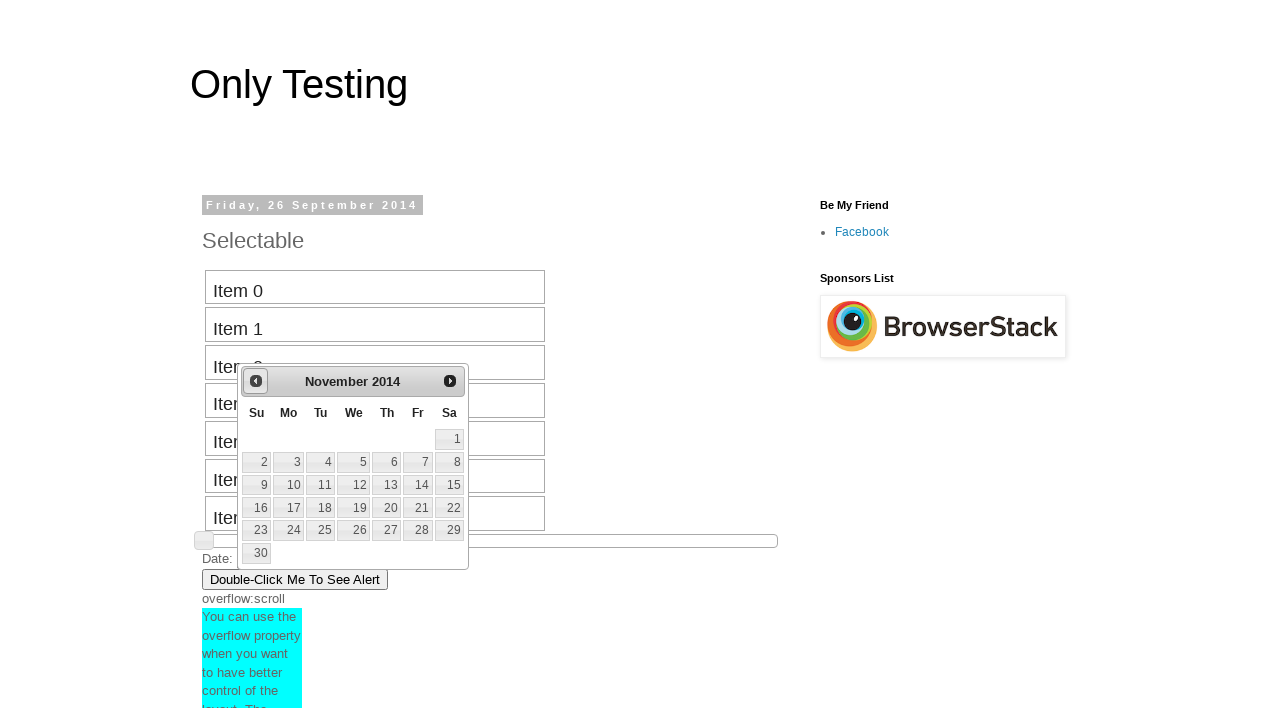

Date picker month selector is visible
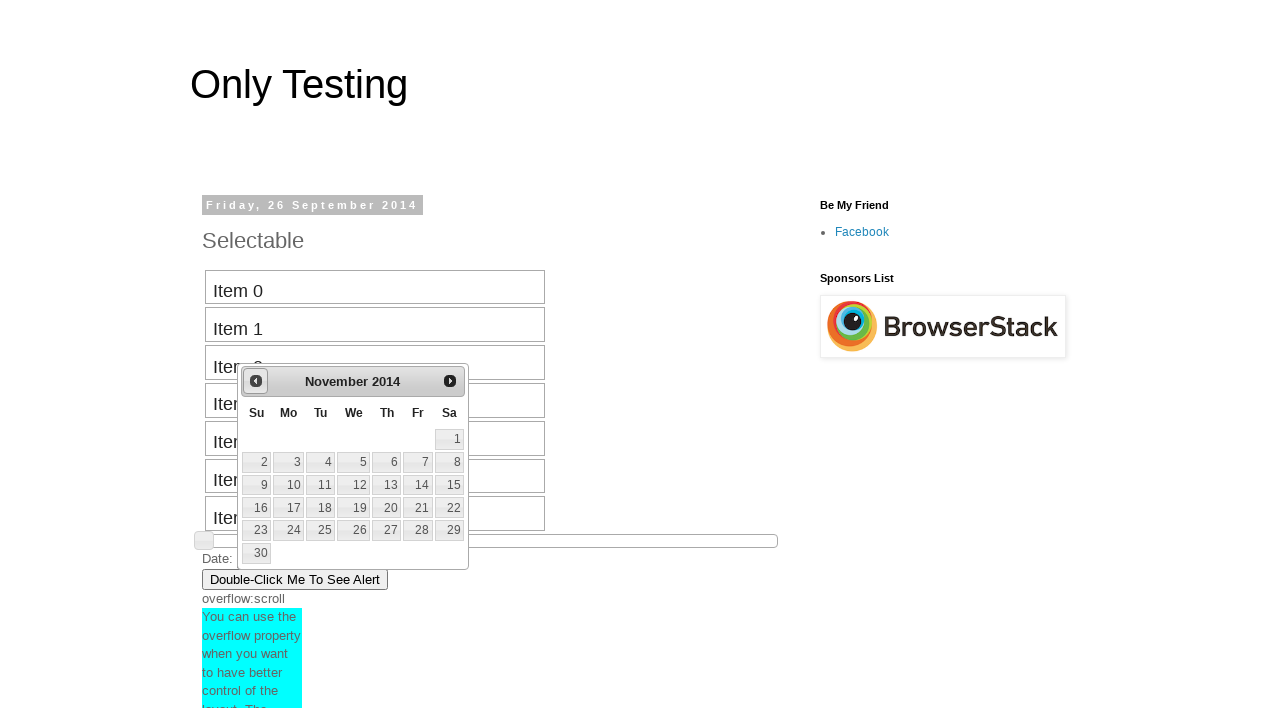

Retrieved current month from date picker: November
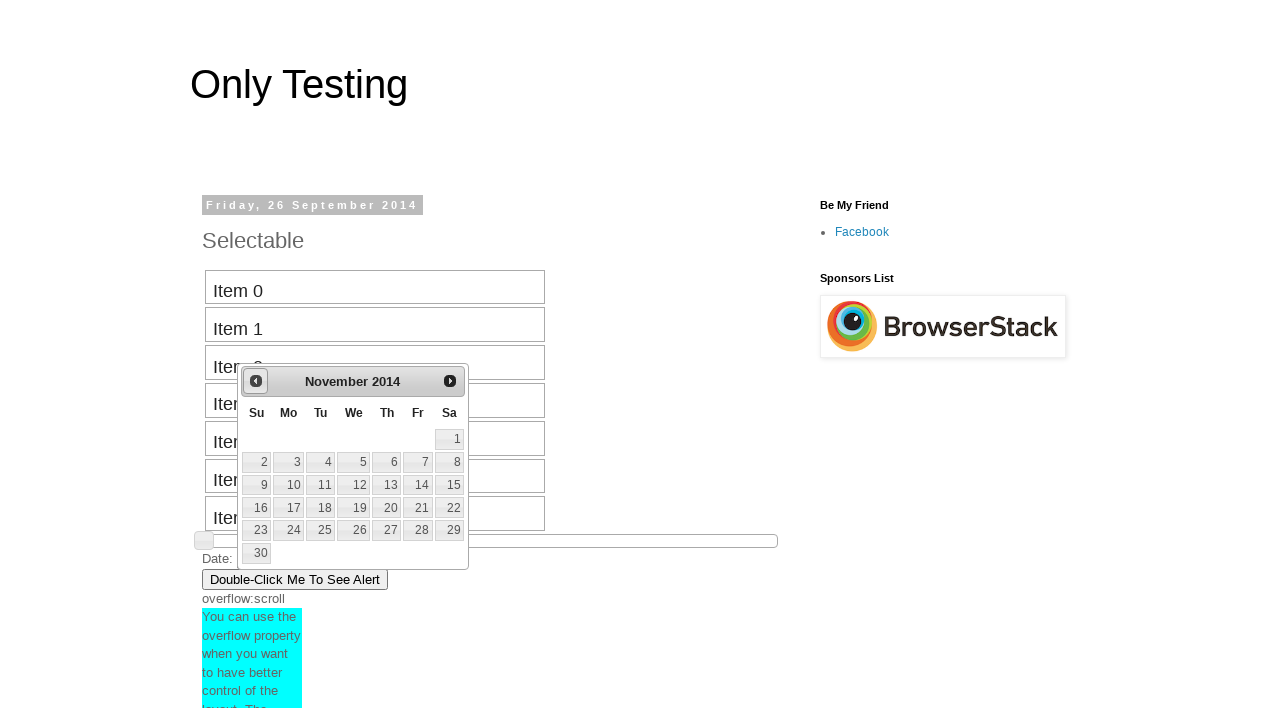

Retrieved current year from date picker: 2014
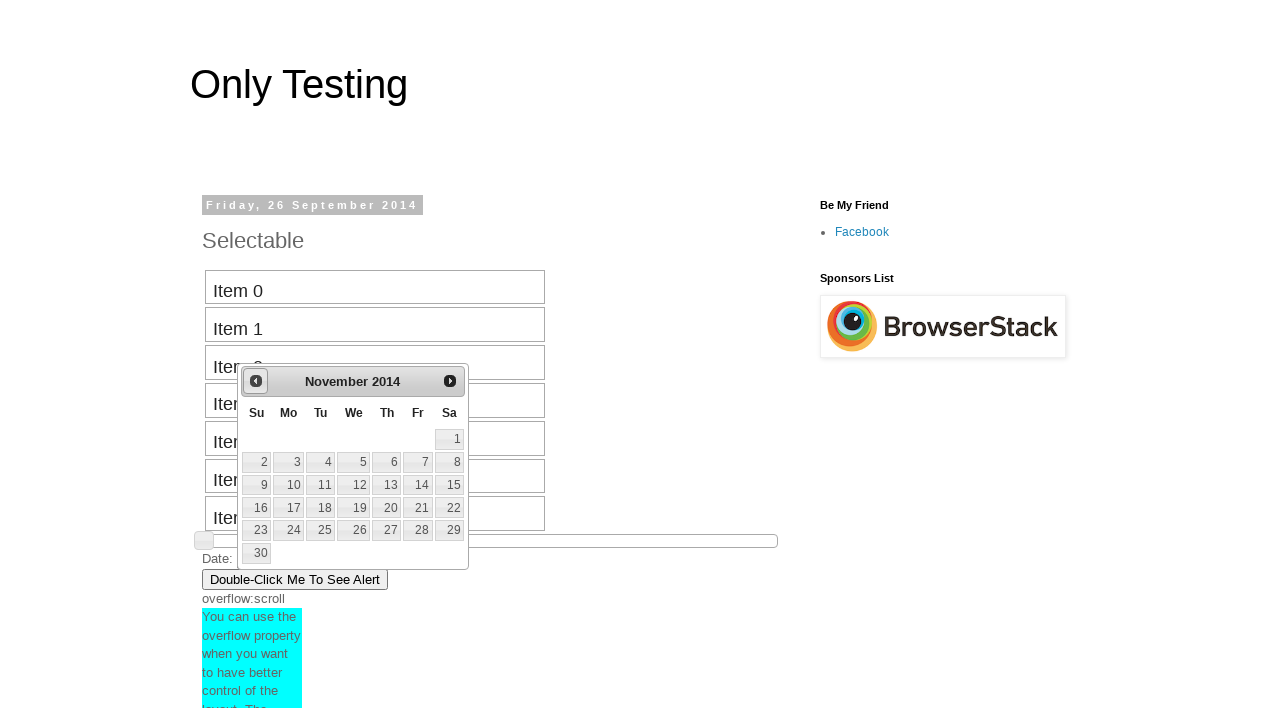

Clicked previous button to navigate backward in date picker (current: November 2014) at (256, 381) on #ui-datepicker-div a.ui-datepicker-prev span
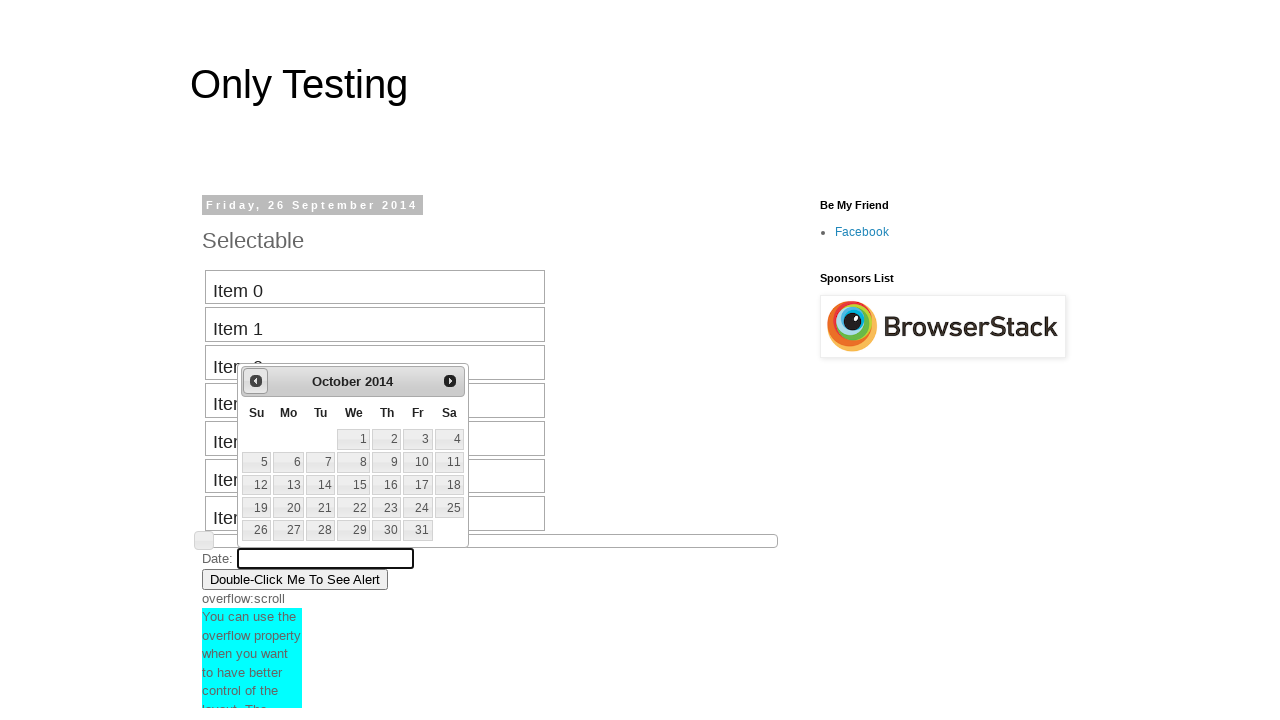

Date picker month selector is visible
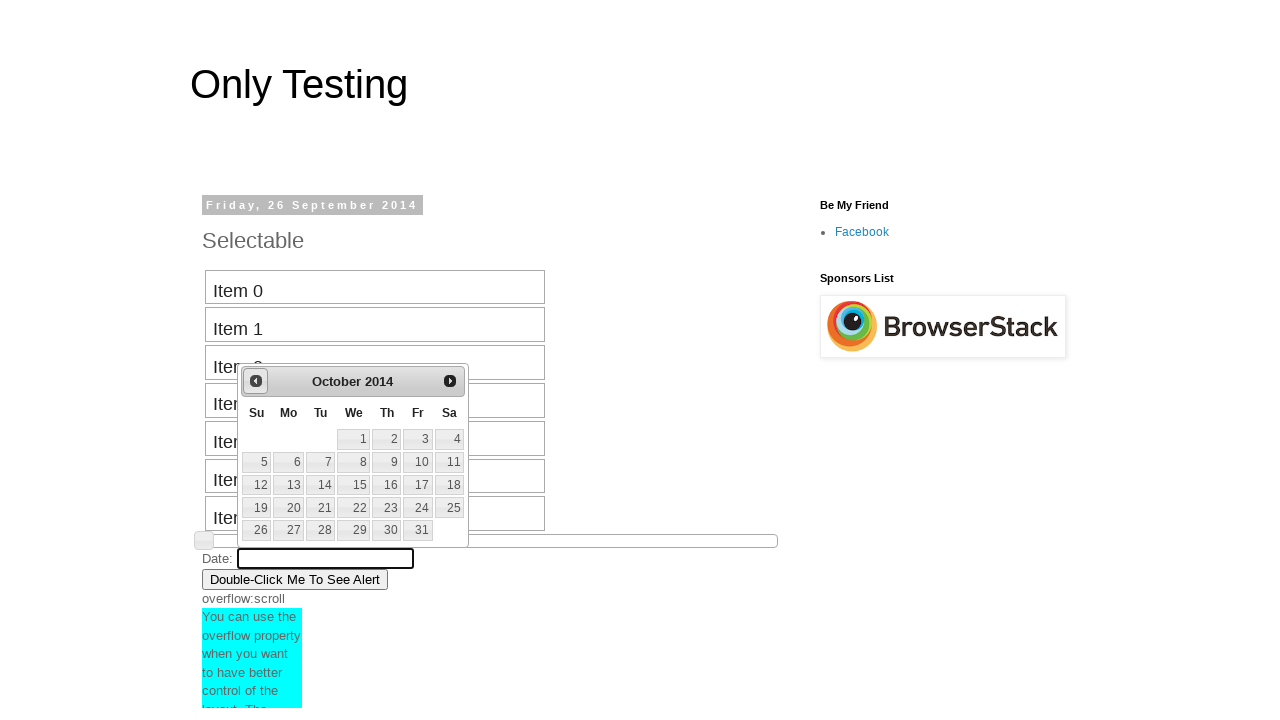

Retrieved current month from date picker: October
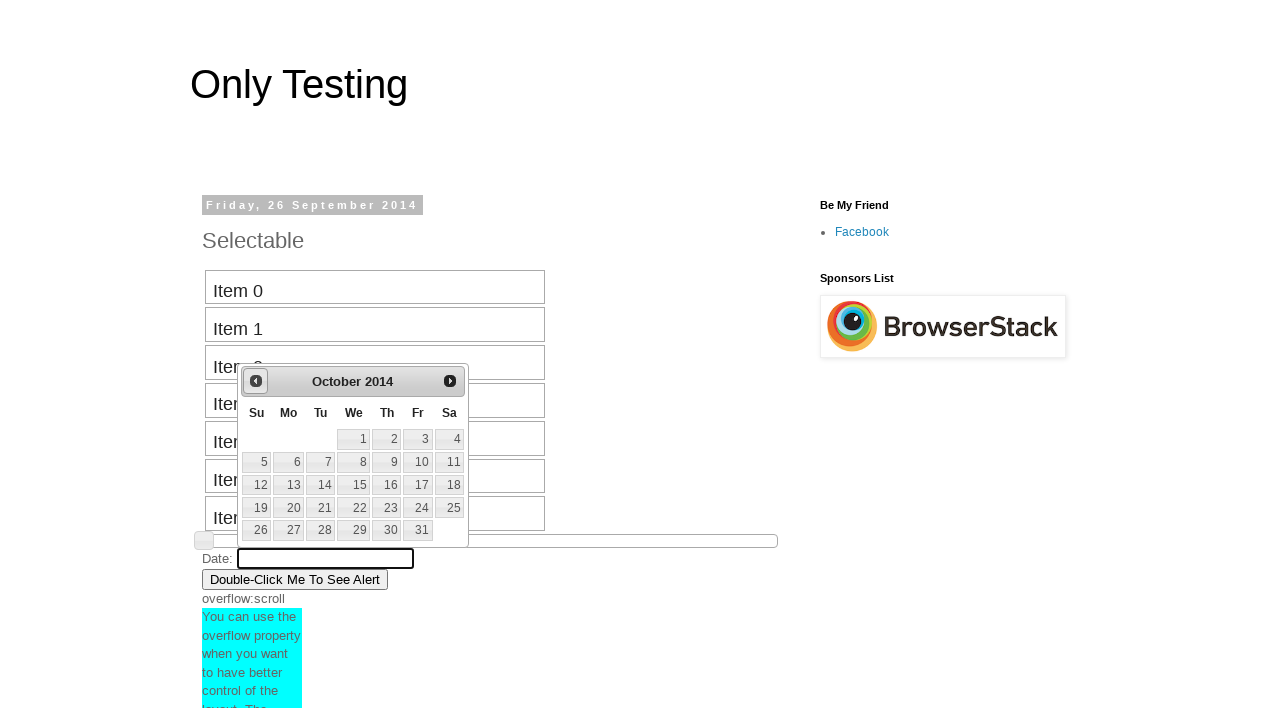

Retrieved current year from date picker: 2014
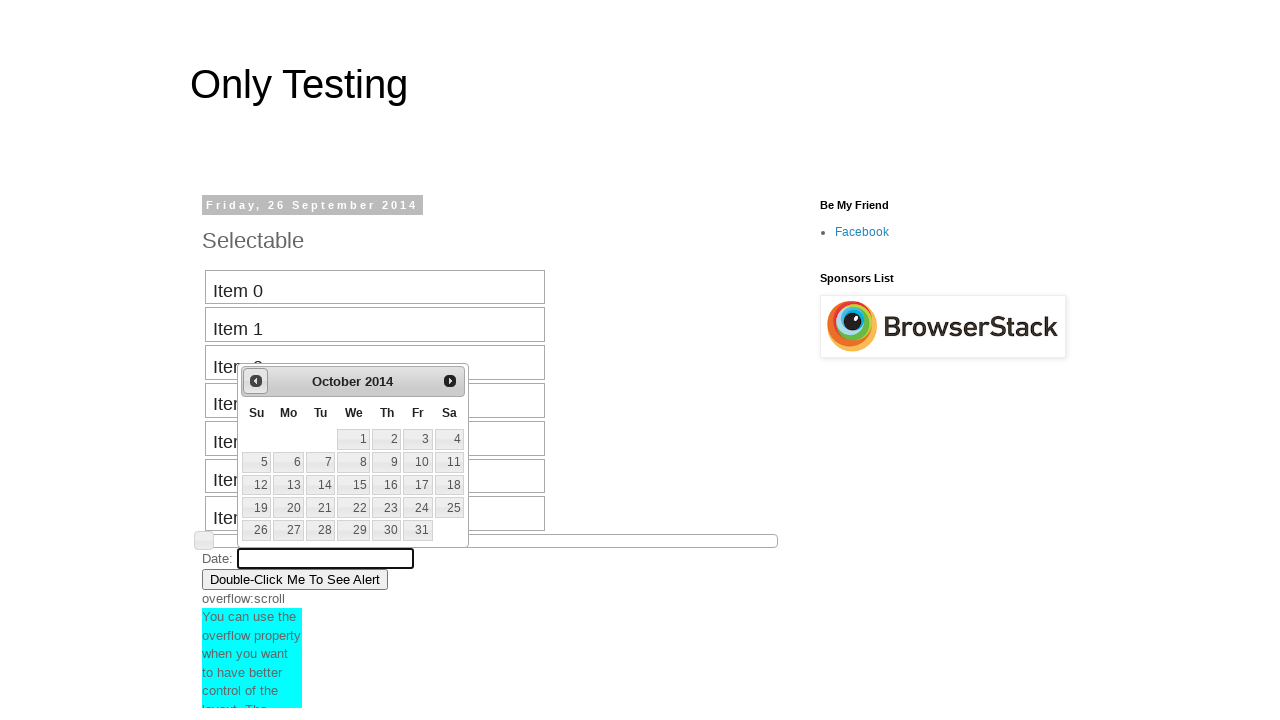

Clicked previous button to navigate backward in date picker (current: October 2014) at (256, 381) on #ui-datepicker-div a.ui-datepicker-prev span
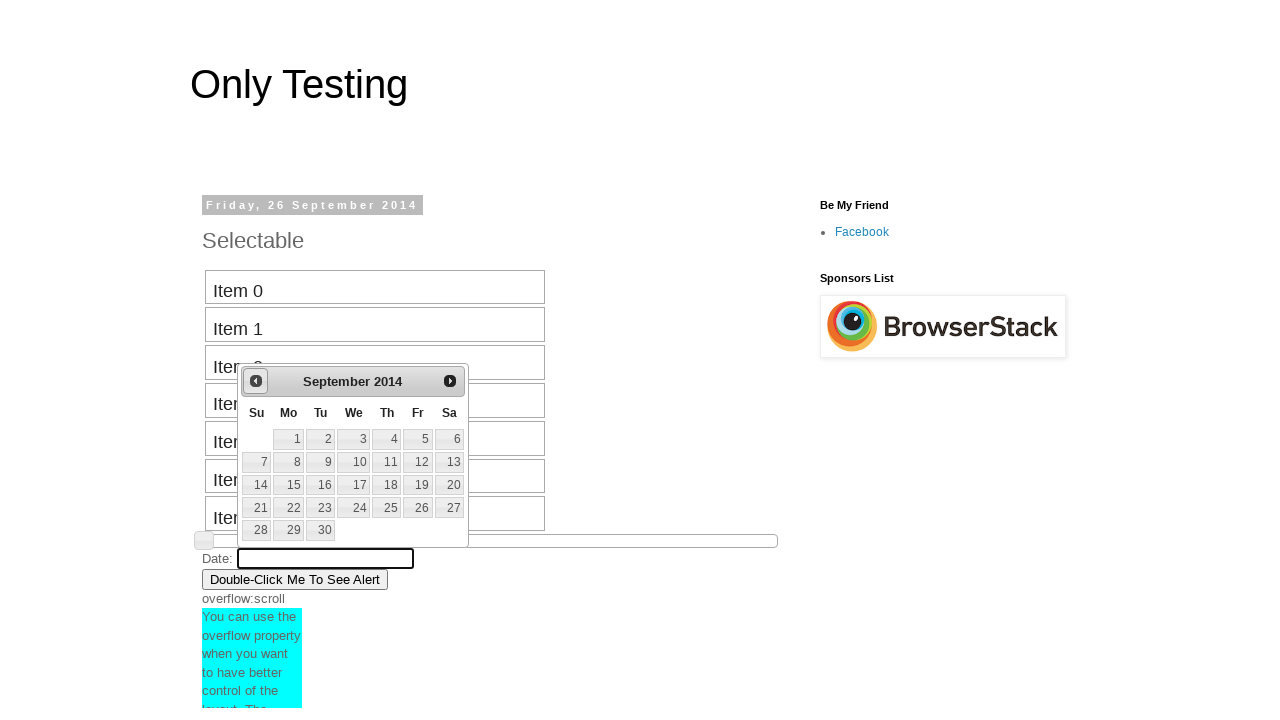

Date picker month selector is visible
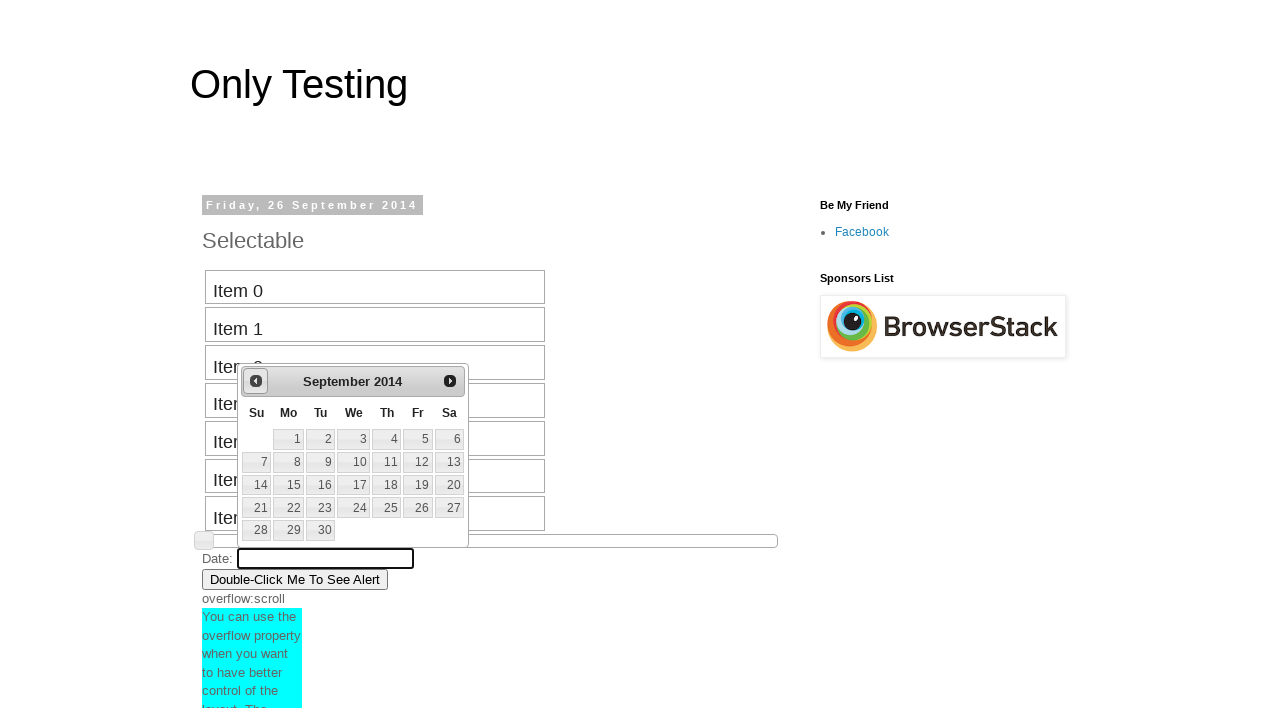

Retrieved current month from date picker: September
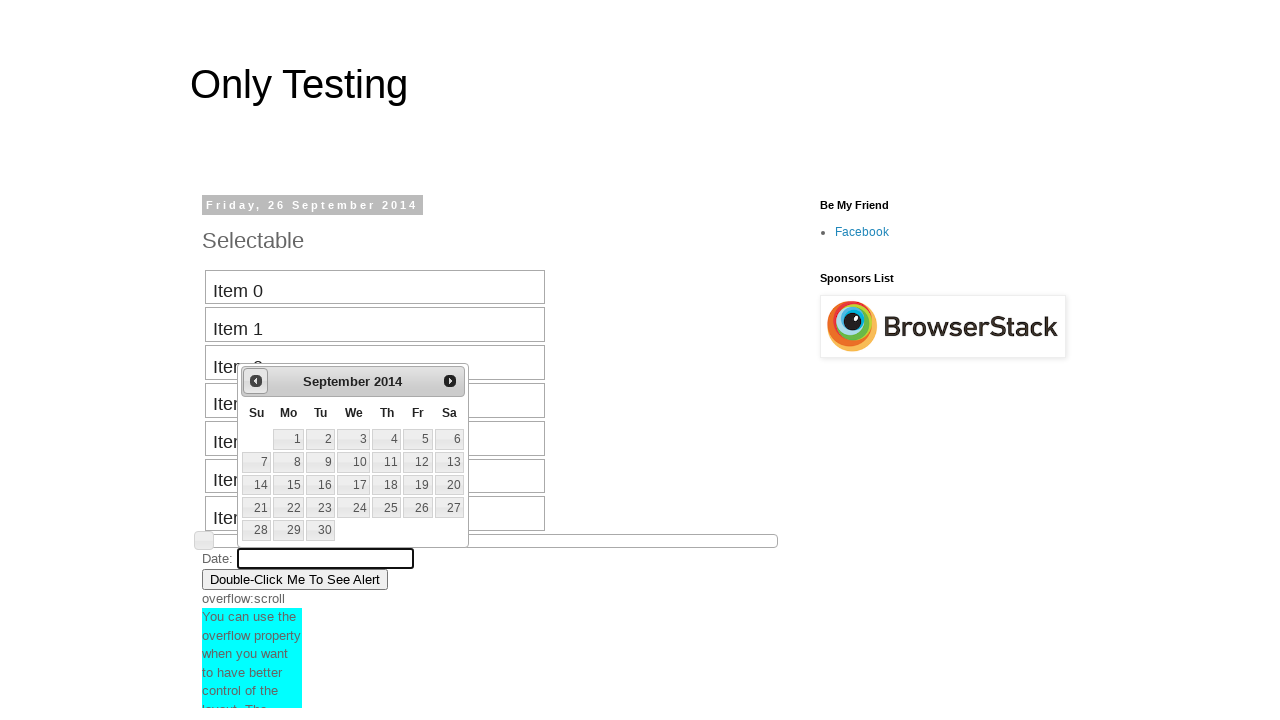

Retrieved current year from date picker: 2014
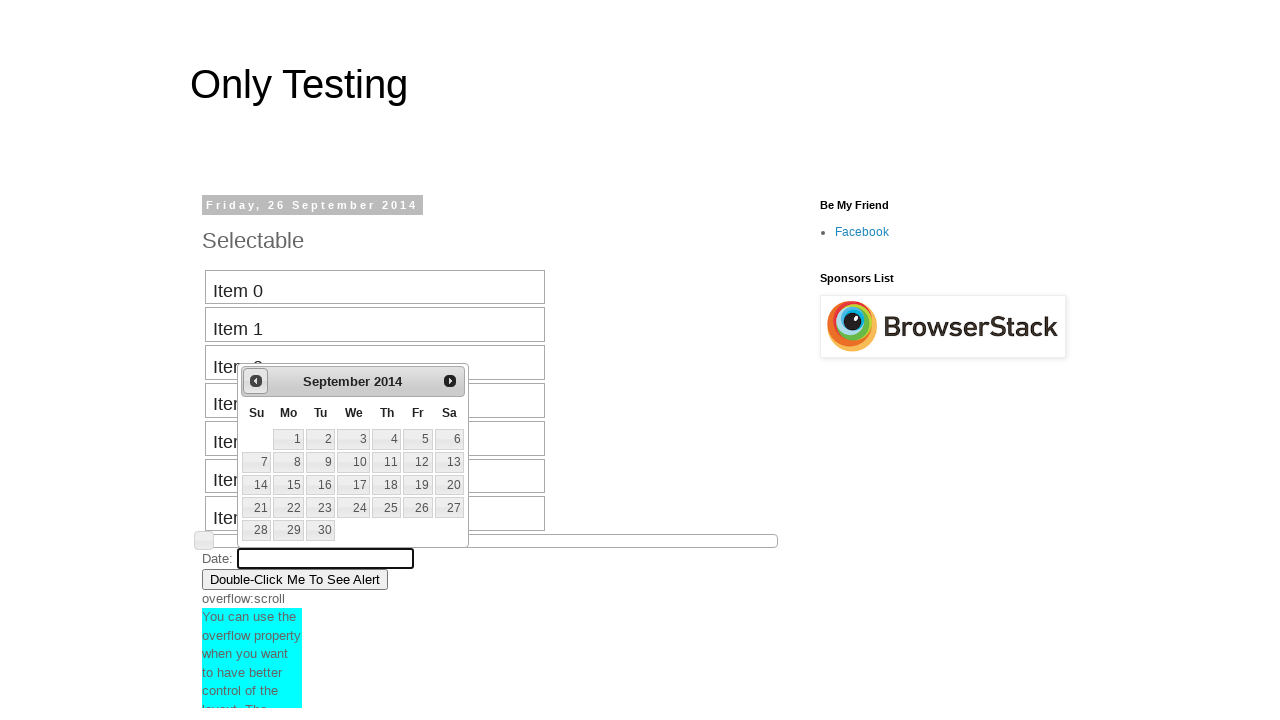

Clicked previous button to navigate backward in date picker (current: September 2014) at (256, 381) on #ui-datepicker-div a.ui-datepicker-prev span
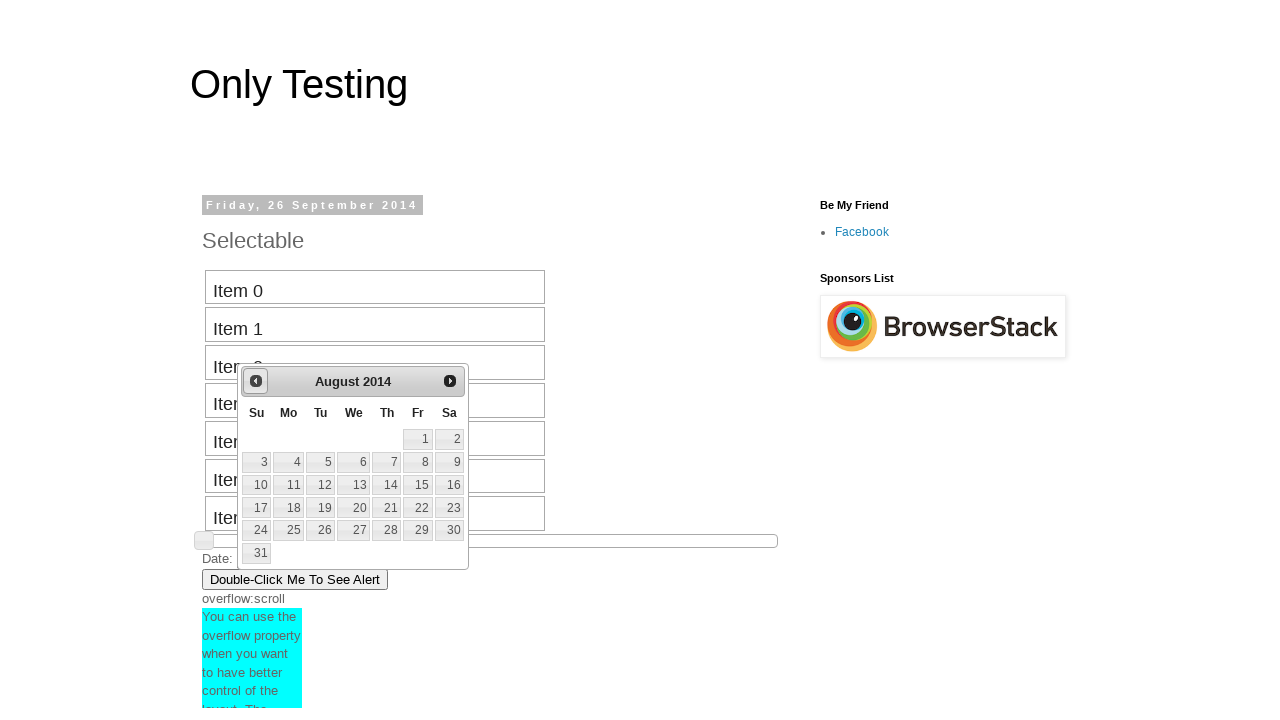

Date picker month selector is visible
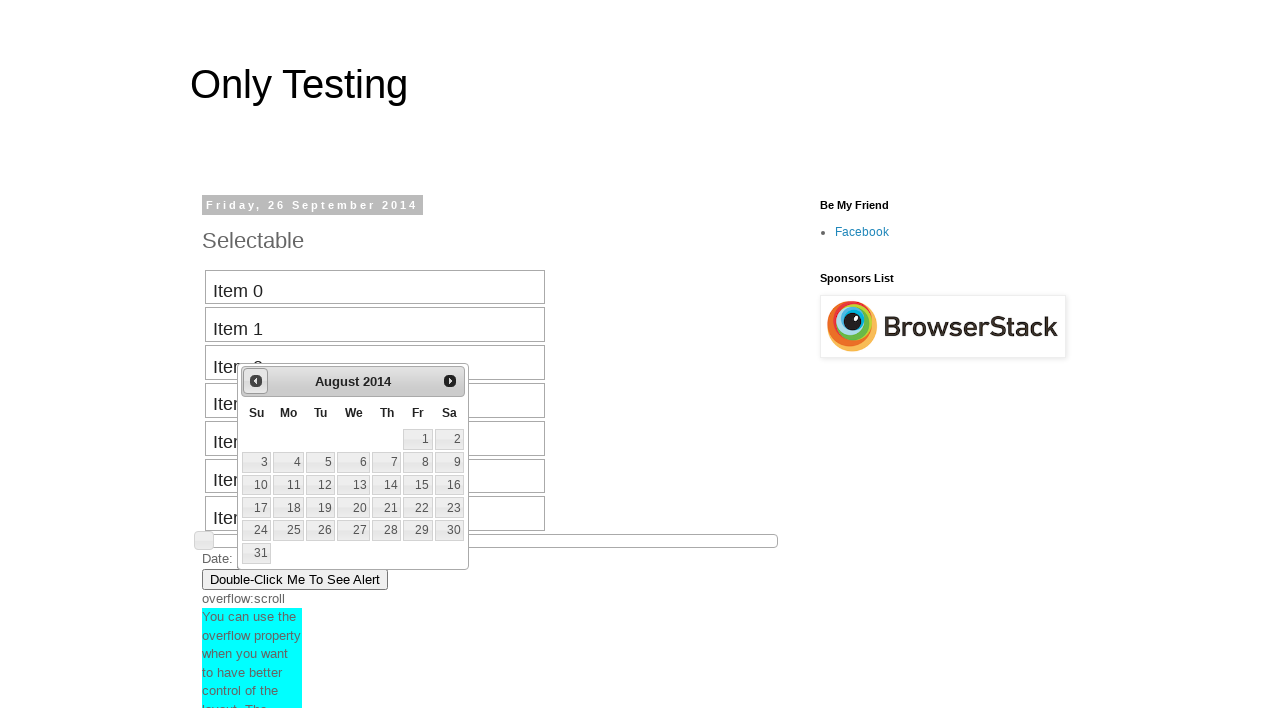

Retrieved current month from date picker: August
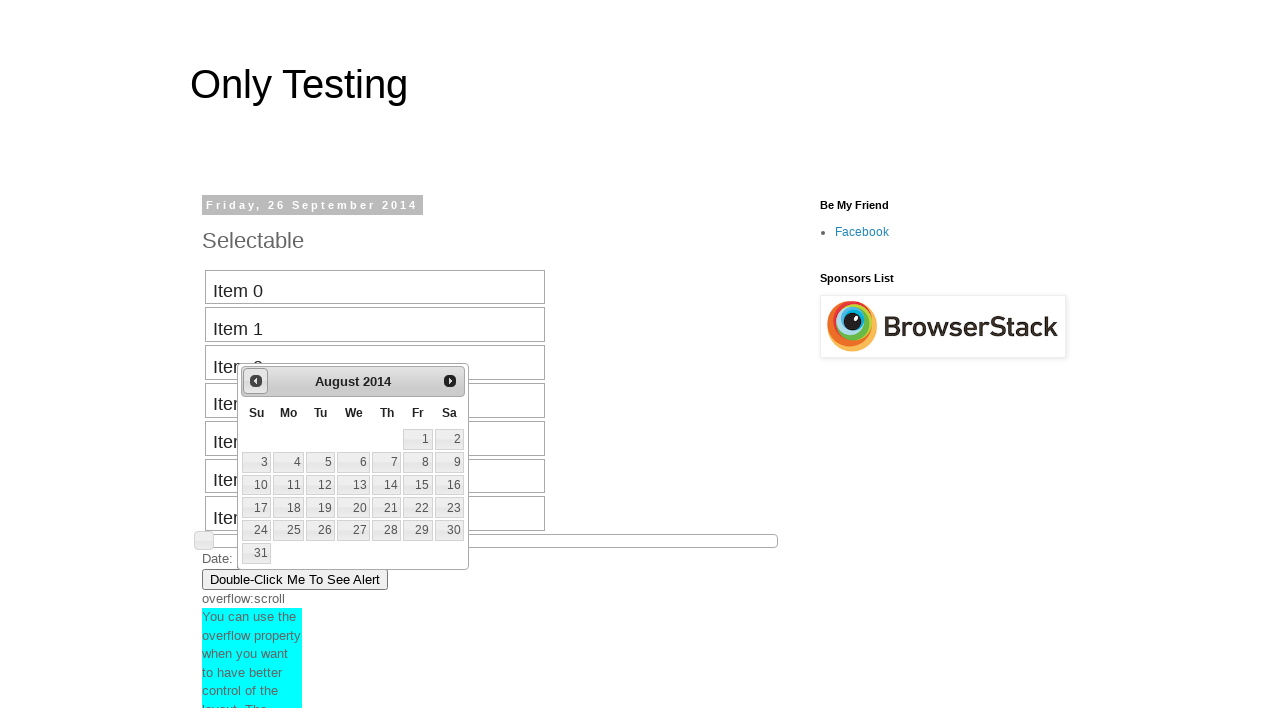

Retrieved current year from date picker: 2014
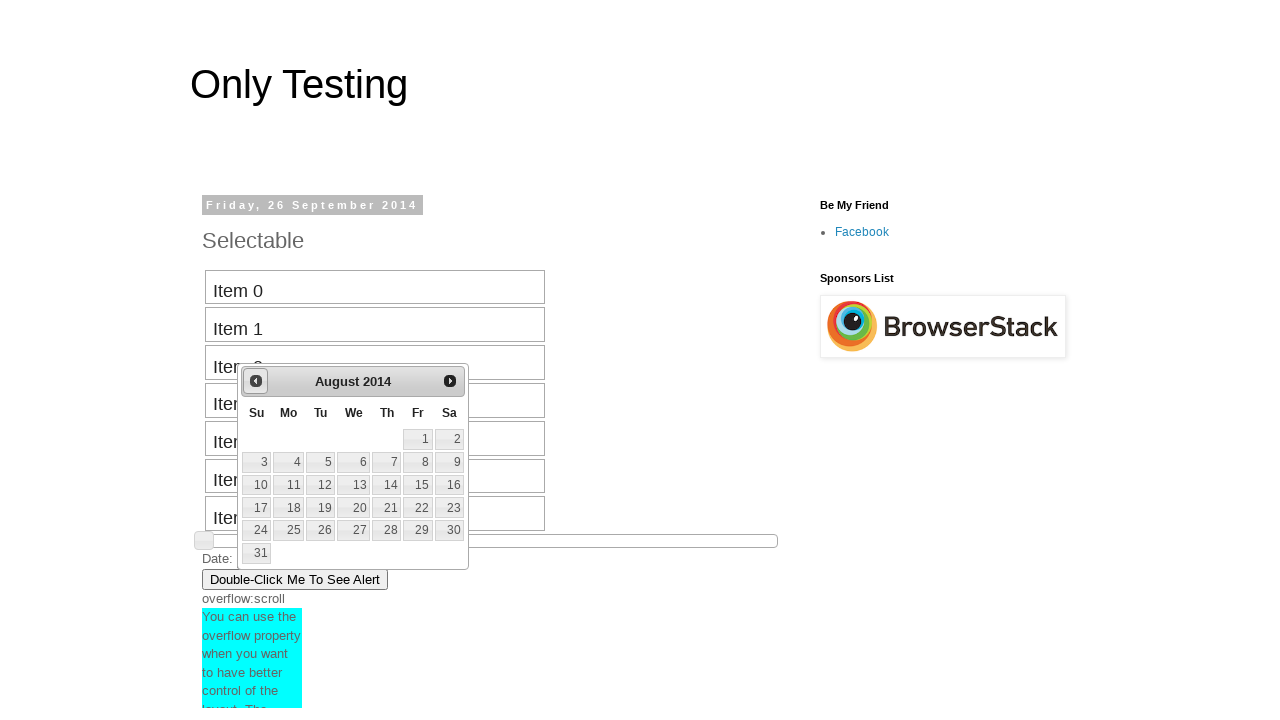

Clicked previous button to navigate backward in date picker (current: August 2014) at (256, 381) on #ui-datepicker-div a.ui-datepicker-prev span
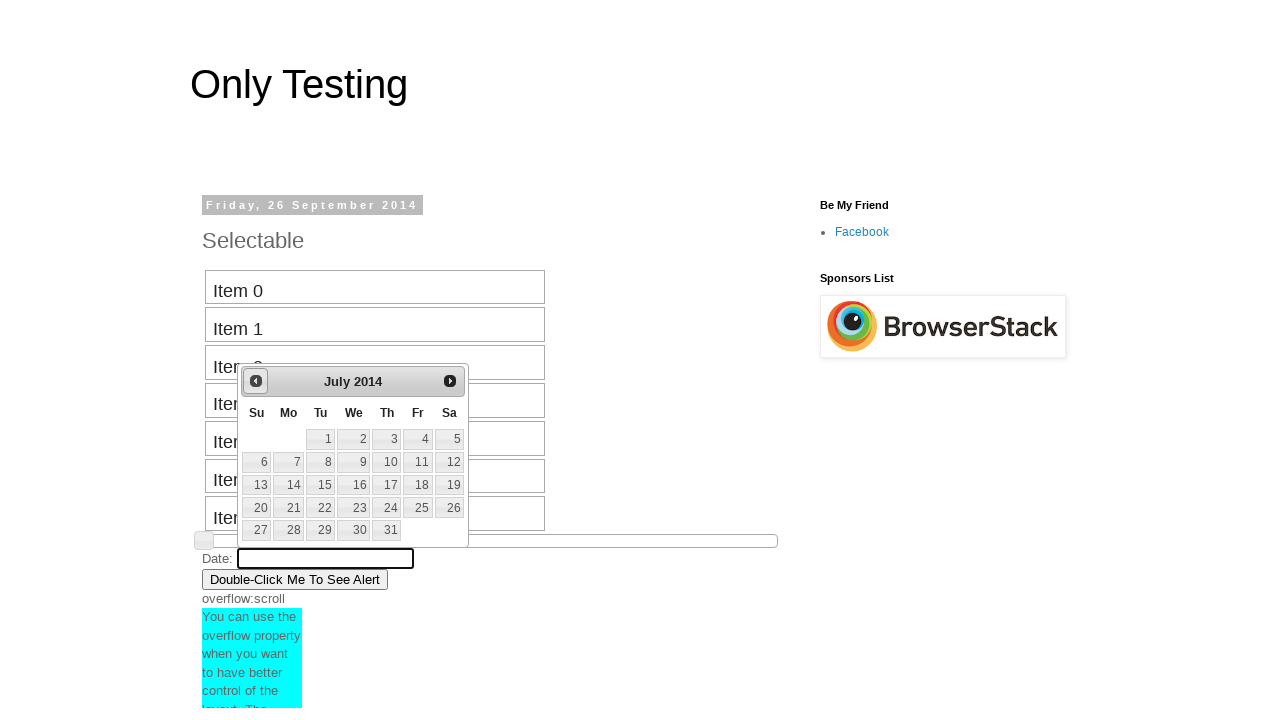

Date picker month selector is visible
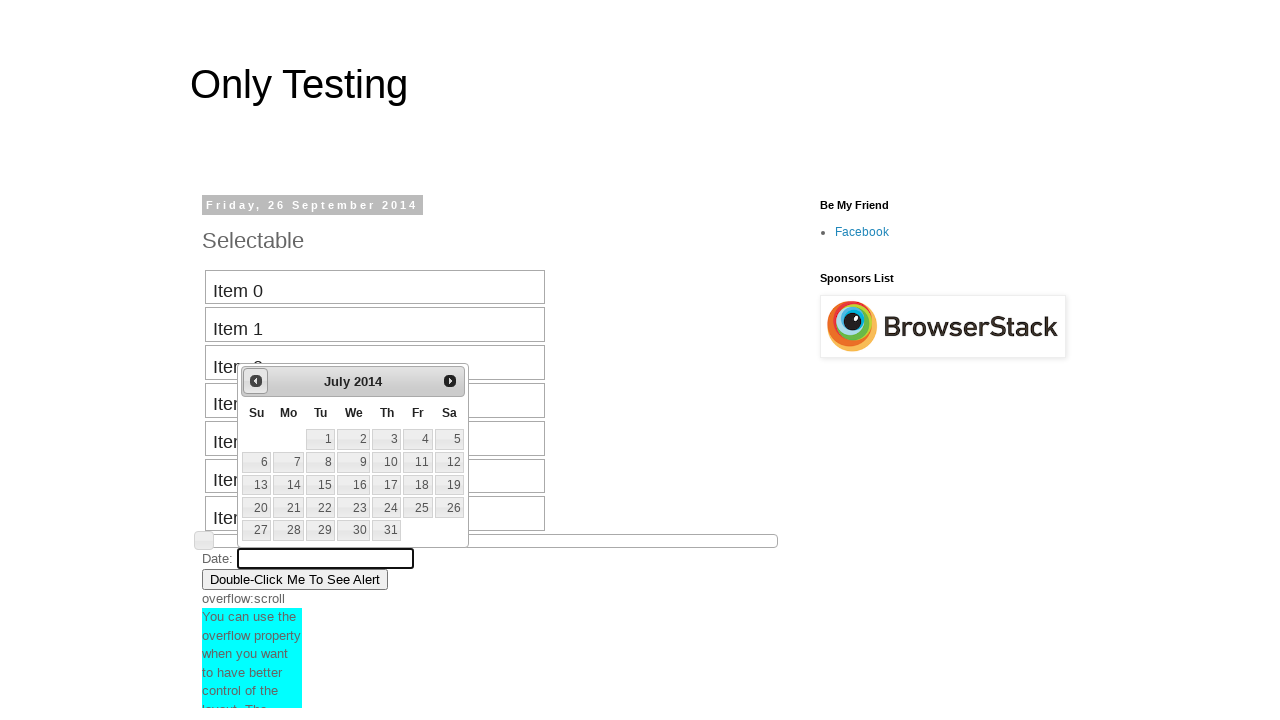

Retrieved current month from date picker: July
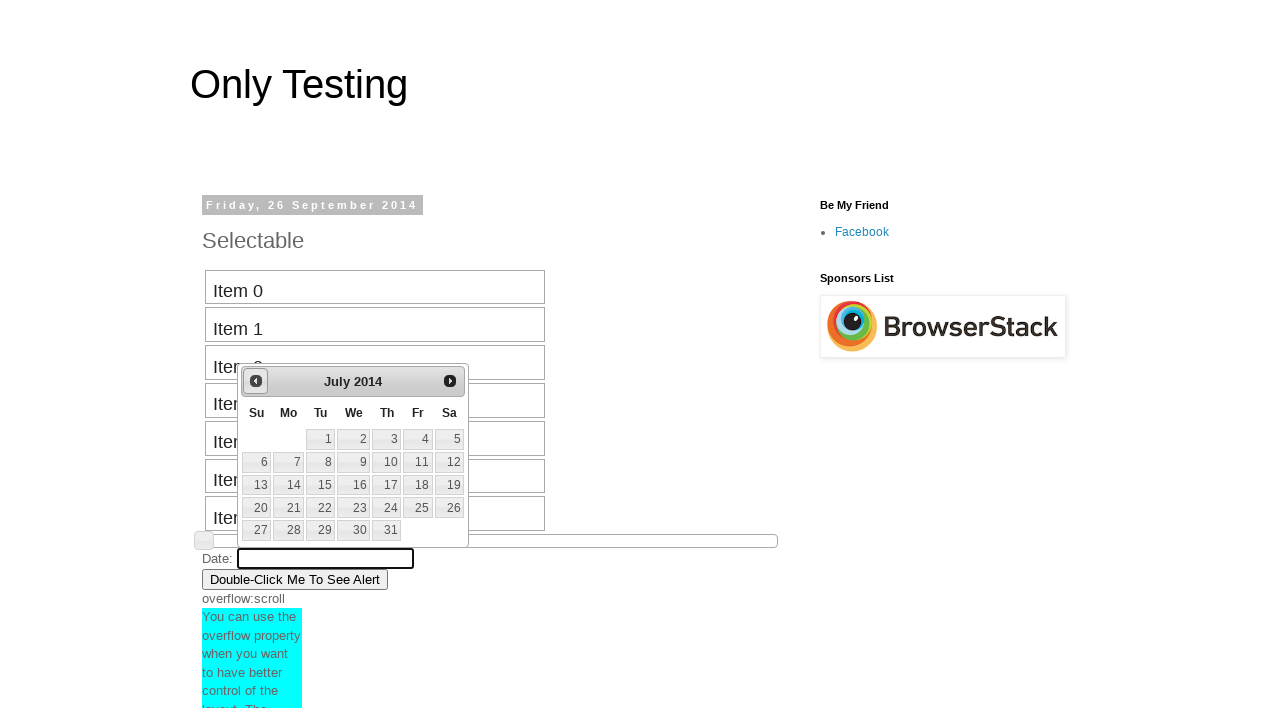

Retrieved current year from date picker: 2014
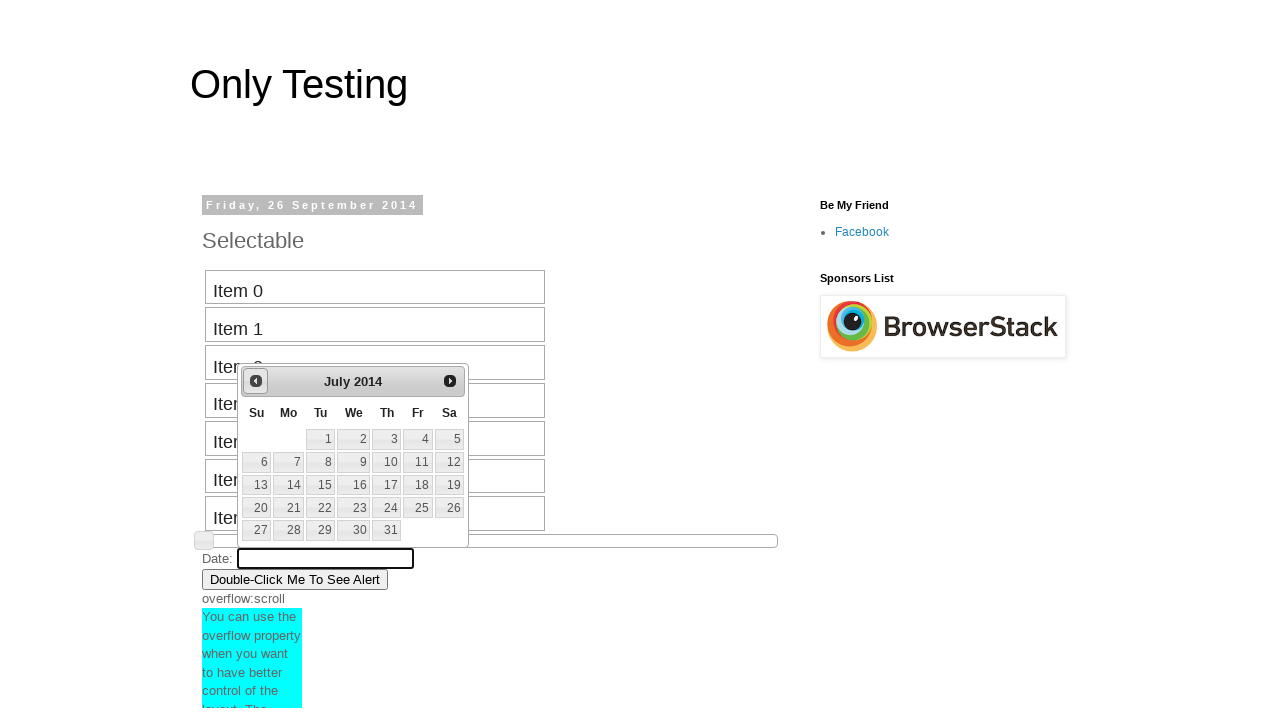

Clicked previous button to navigate backward in date picker (current: July 2014) at (256, 381) on #ui-datepicker-div a.ui-datepicker-prev span
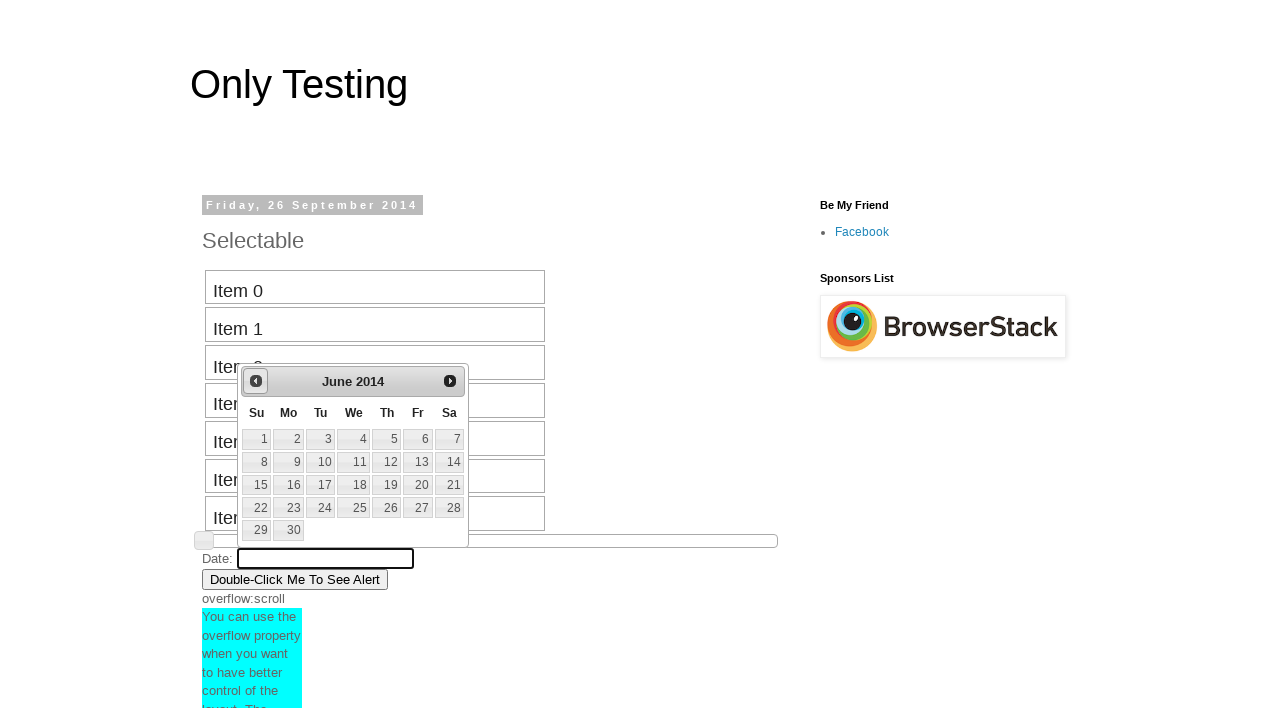

Date picker month selector is visible
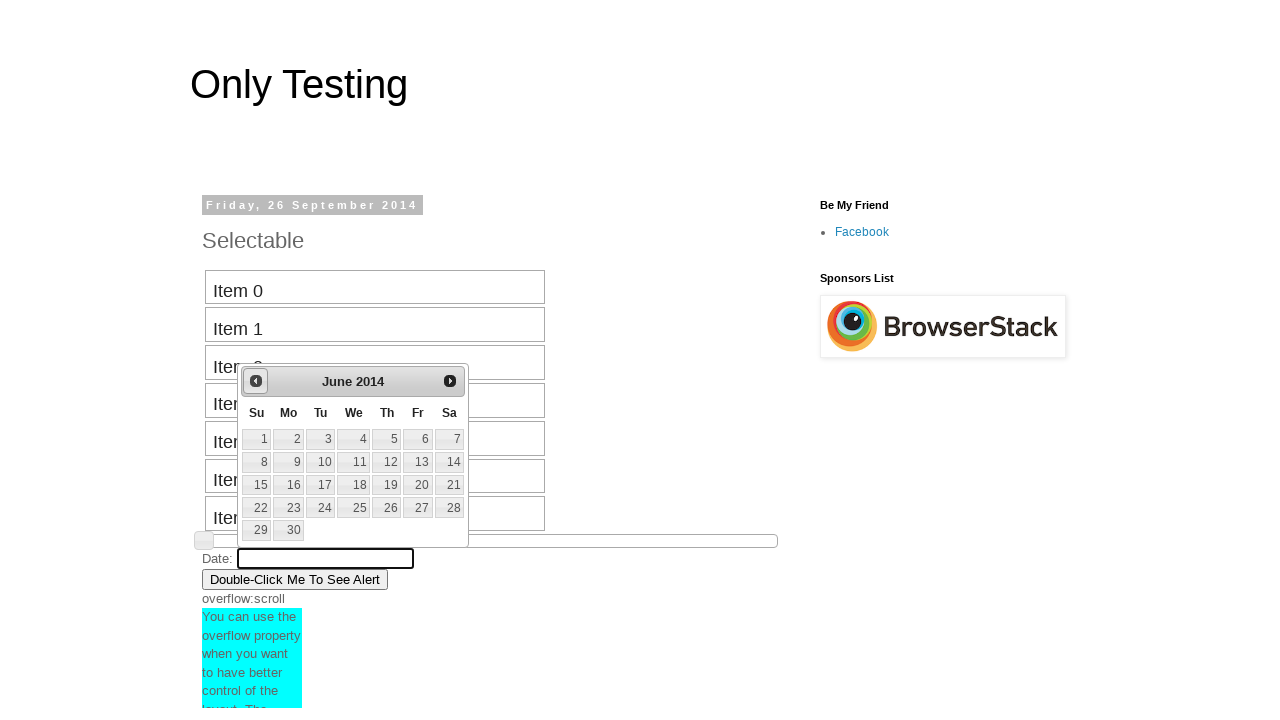

Retrieved current month from date picker: June
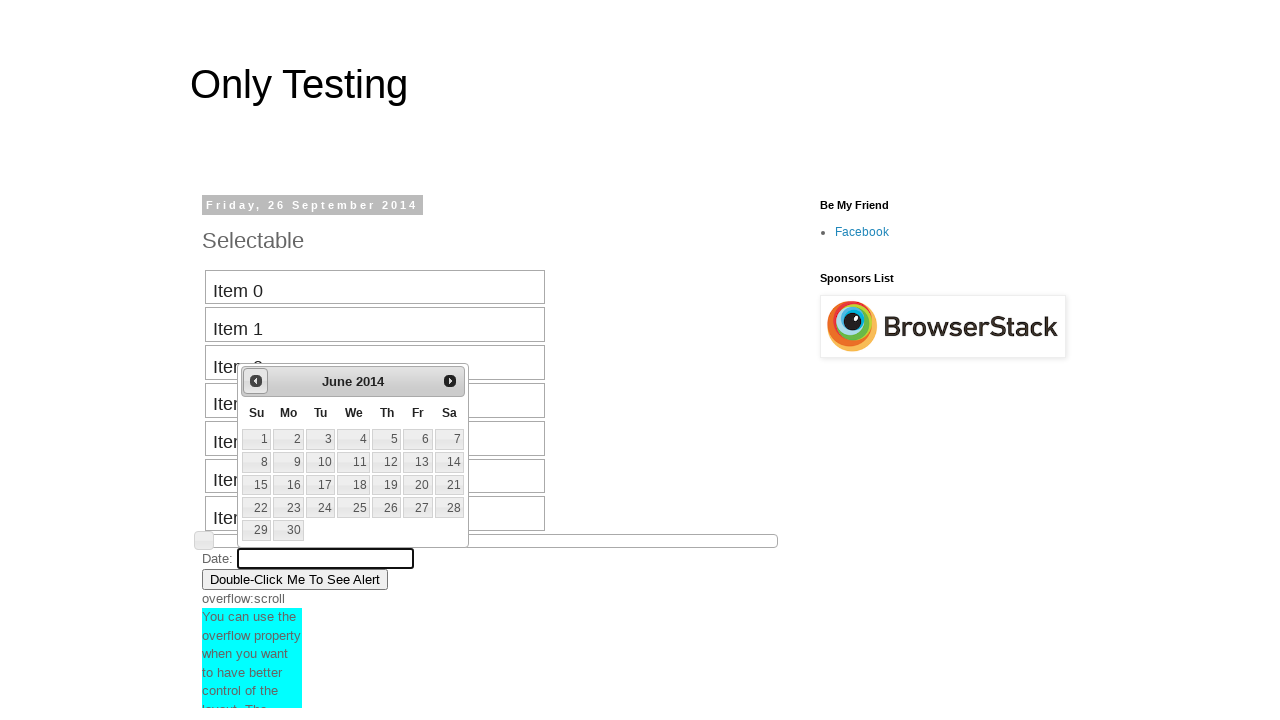

Retrieved current year from date picker: 2014
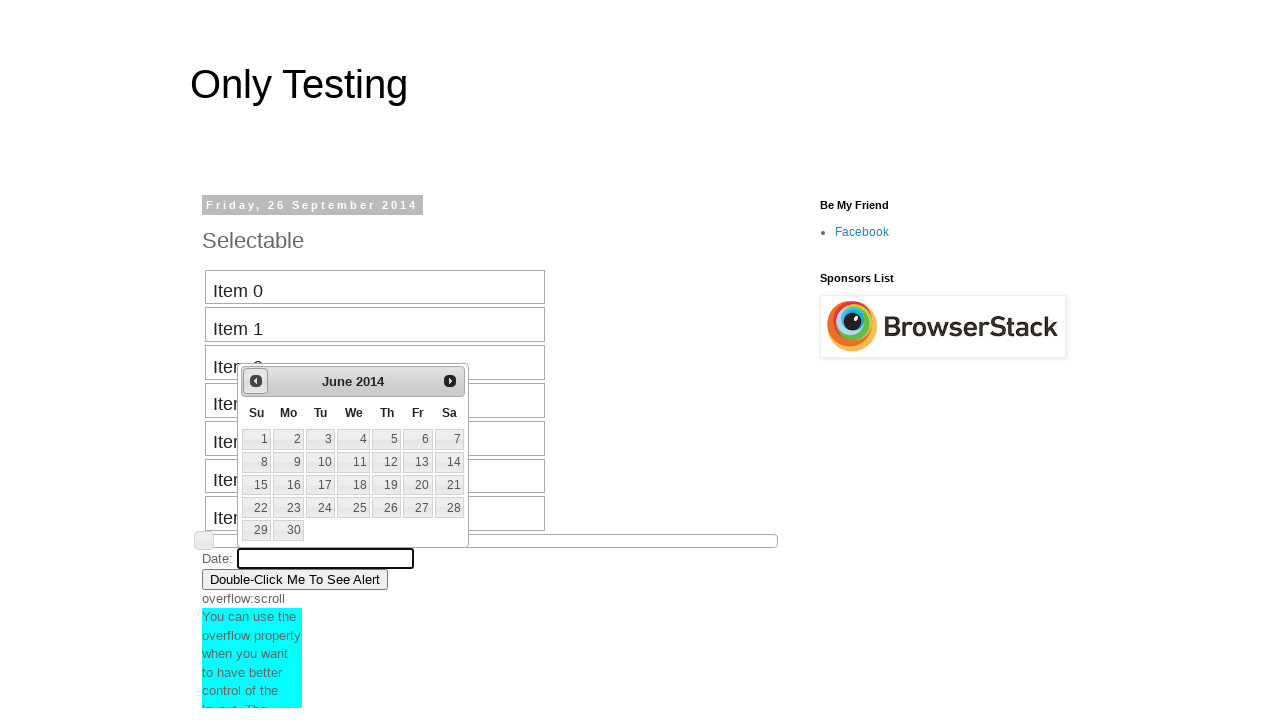

Clicked previous button to navigate backward in date picker (current: June 2014) at (256, 381) on #ui-datepicker-div a.ui-datepicker-prev span
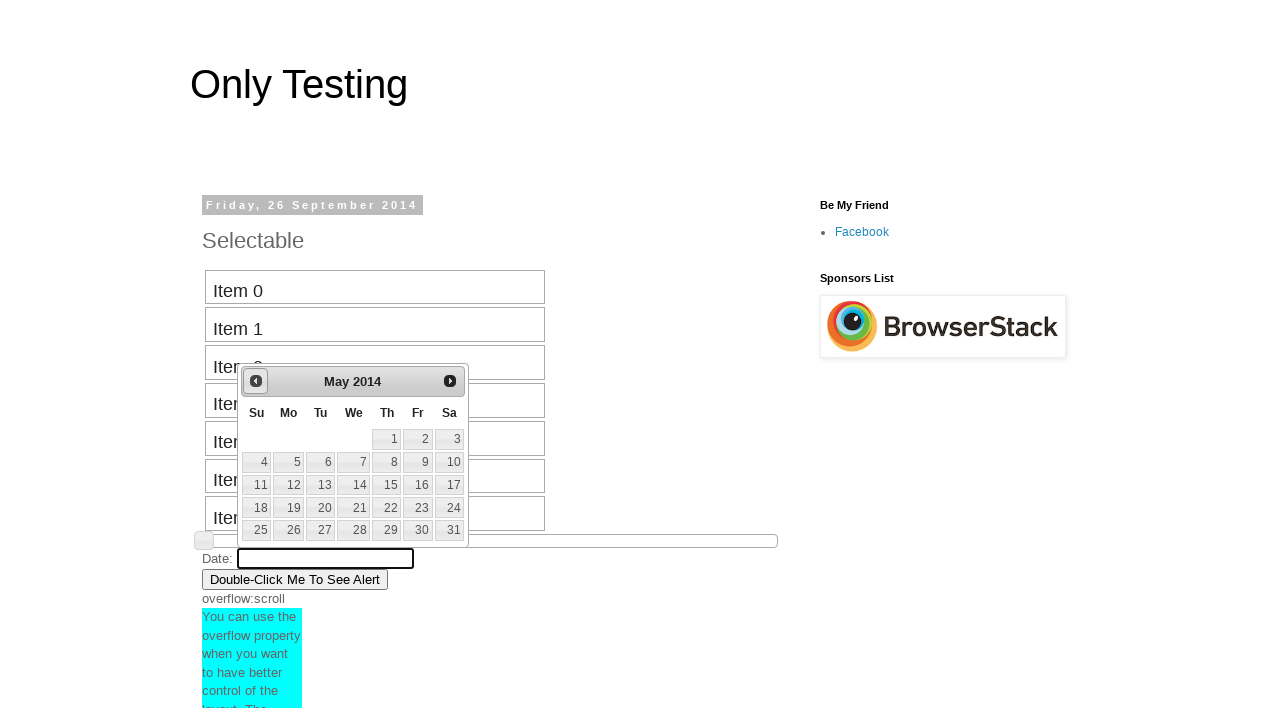

Date picker month selector is visible
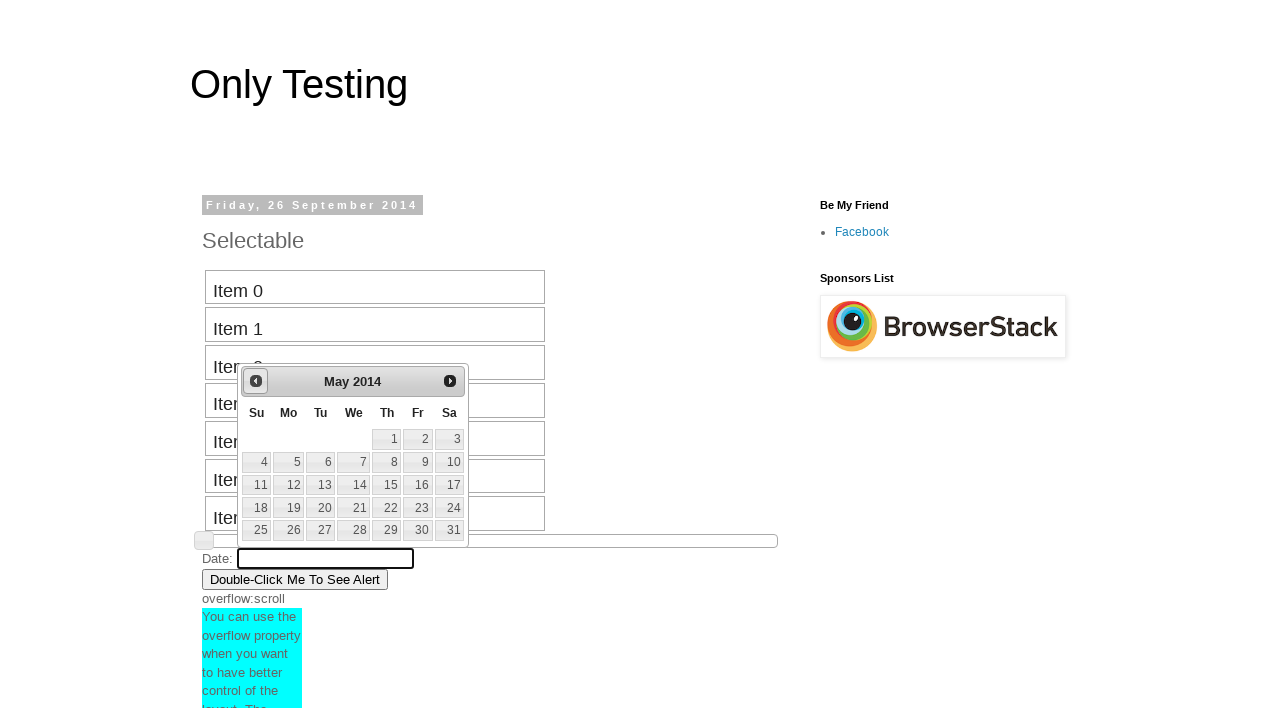

Retrieved current month from date picker: May
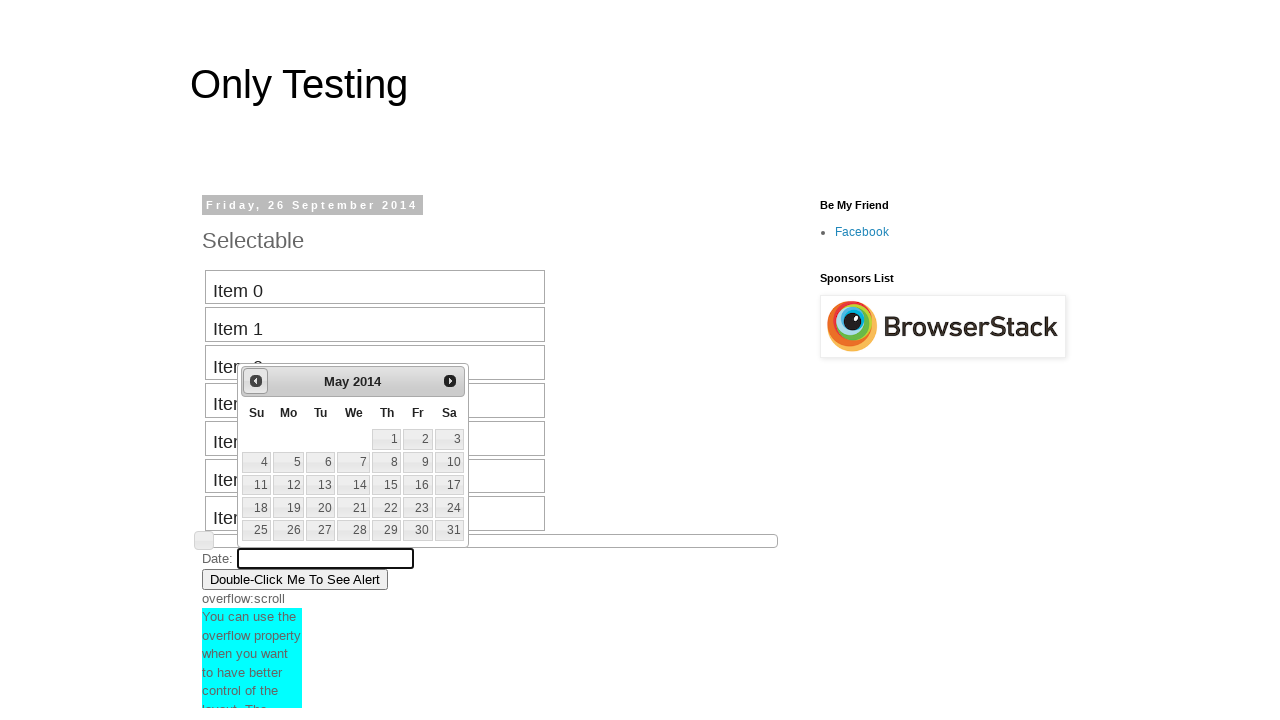

Retrieved current year from date picker: 2014
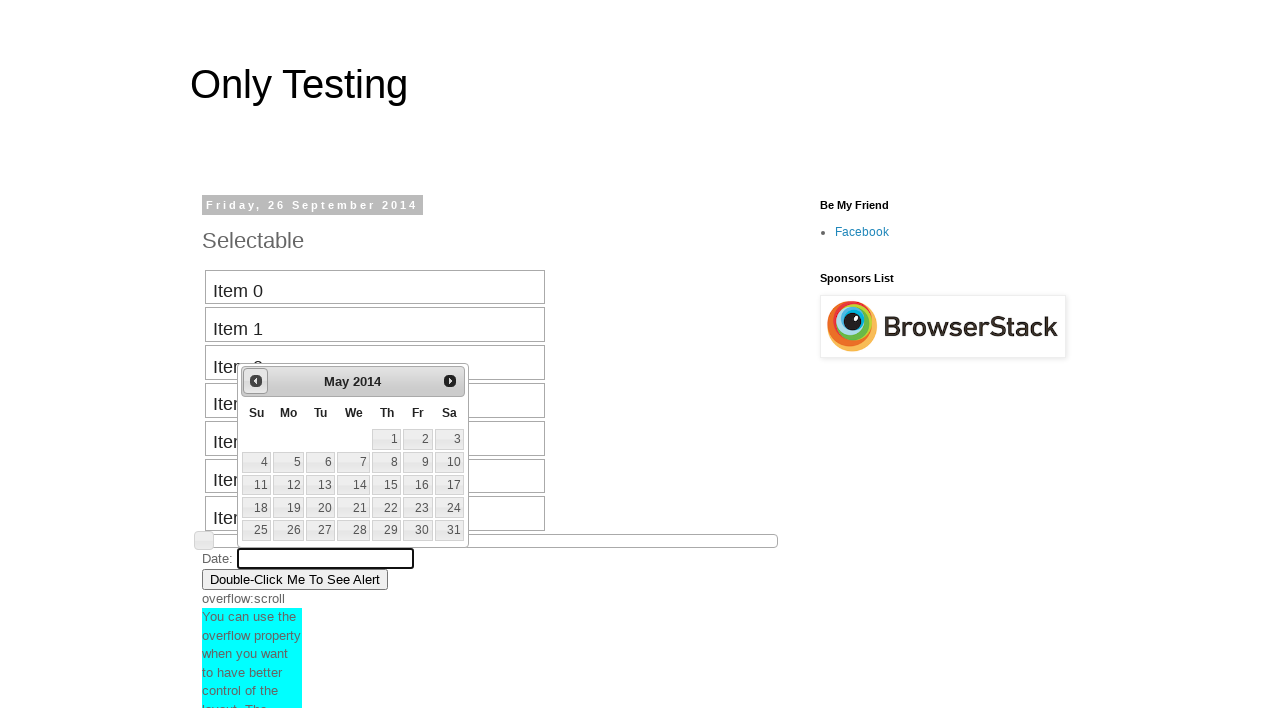

Clicked previous button to navigate backward in date picker (current: May 2014) at (256, 381) on #ui-datepicker-div a.ui-datepicker-prev span
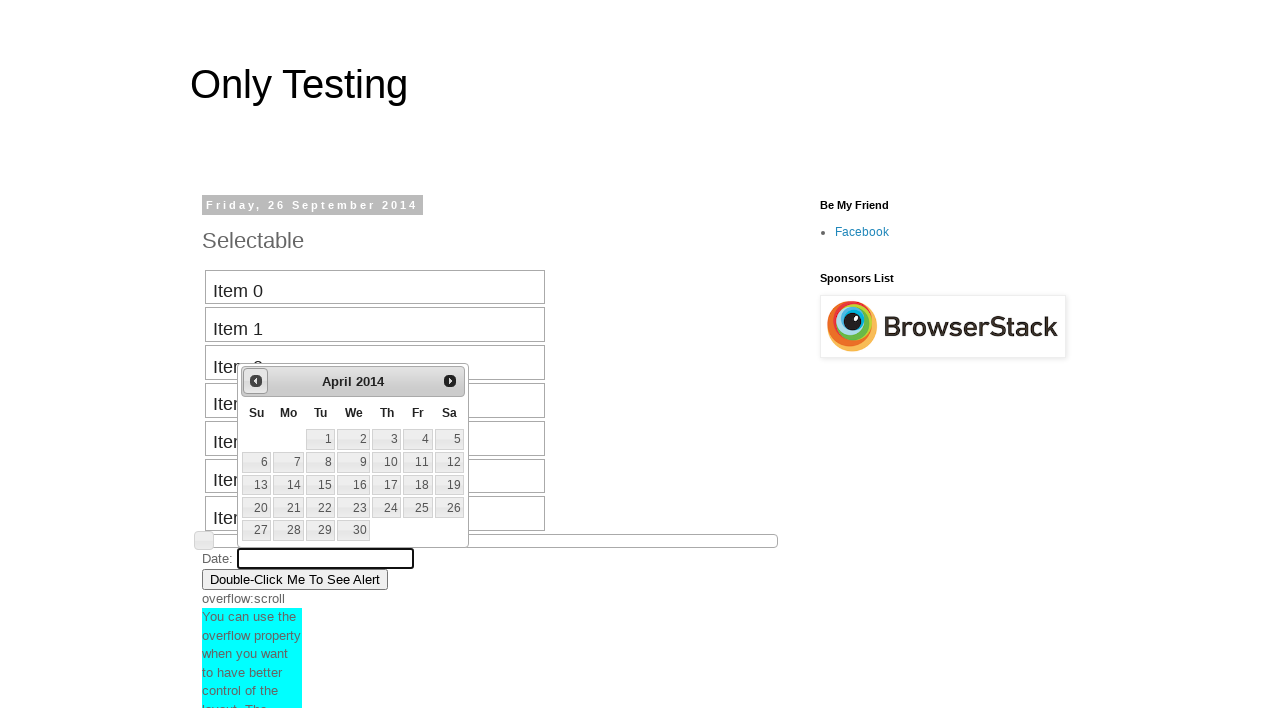

Date picker month selector is visible
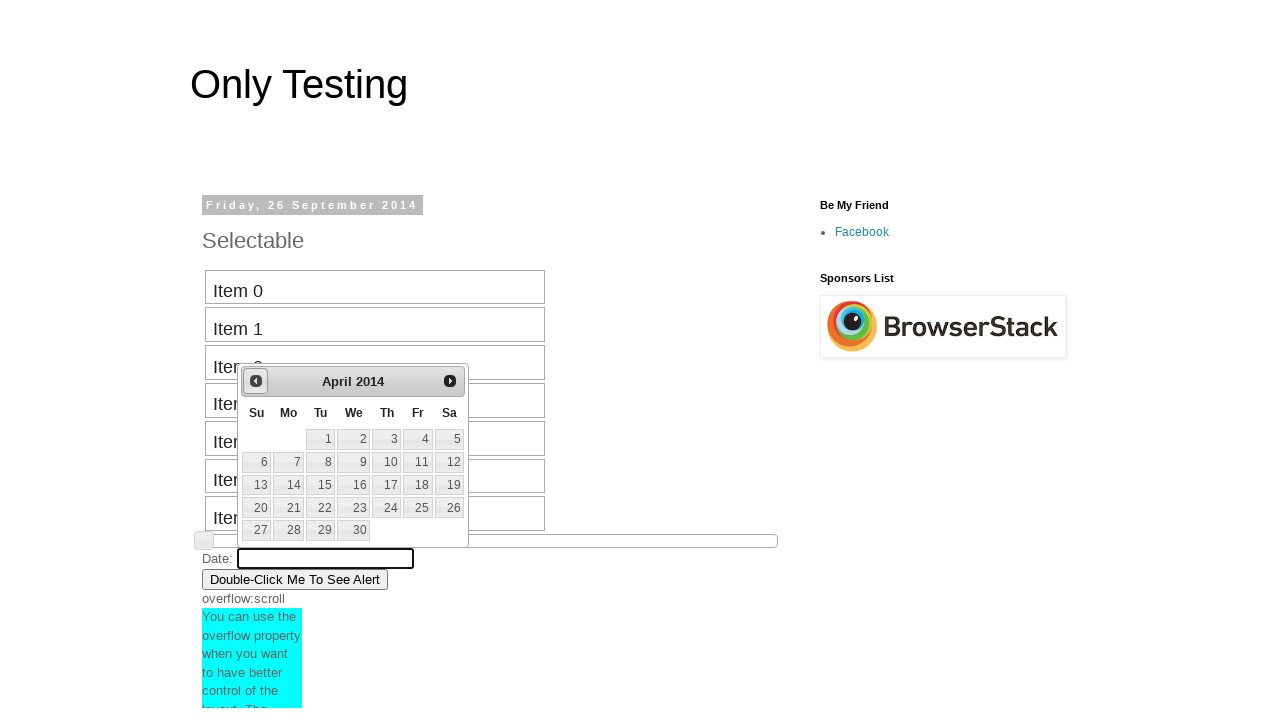

Retrieved current month from date picker: April
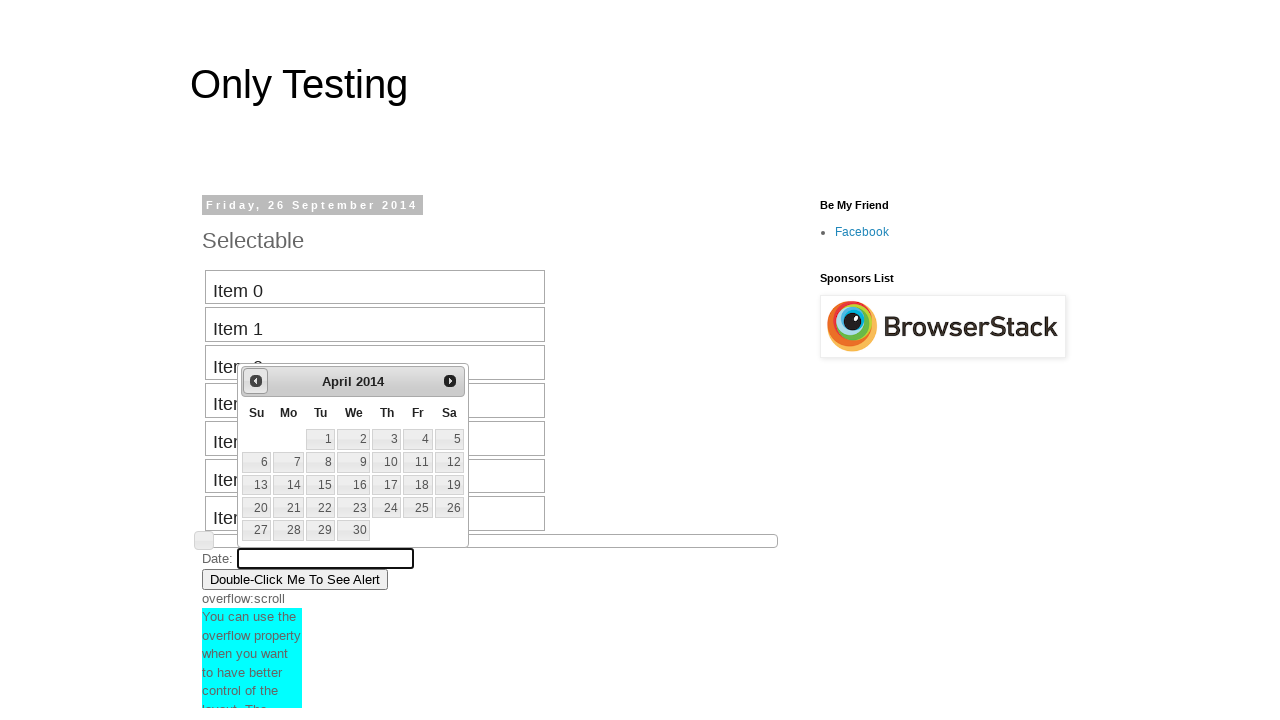

Retrieved current year from date picker: 2014
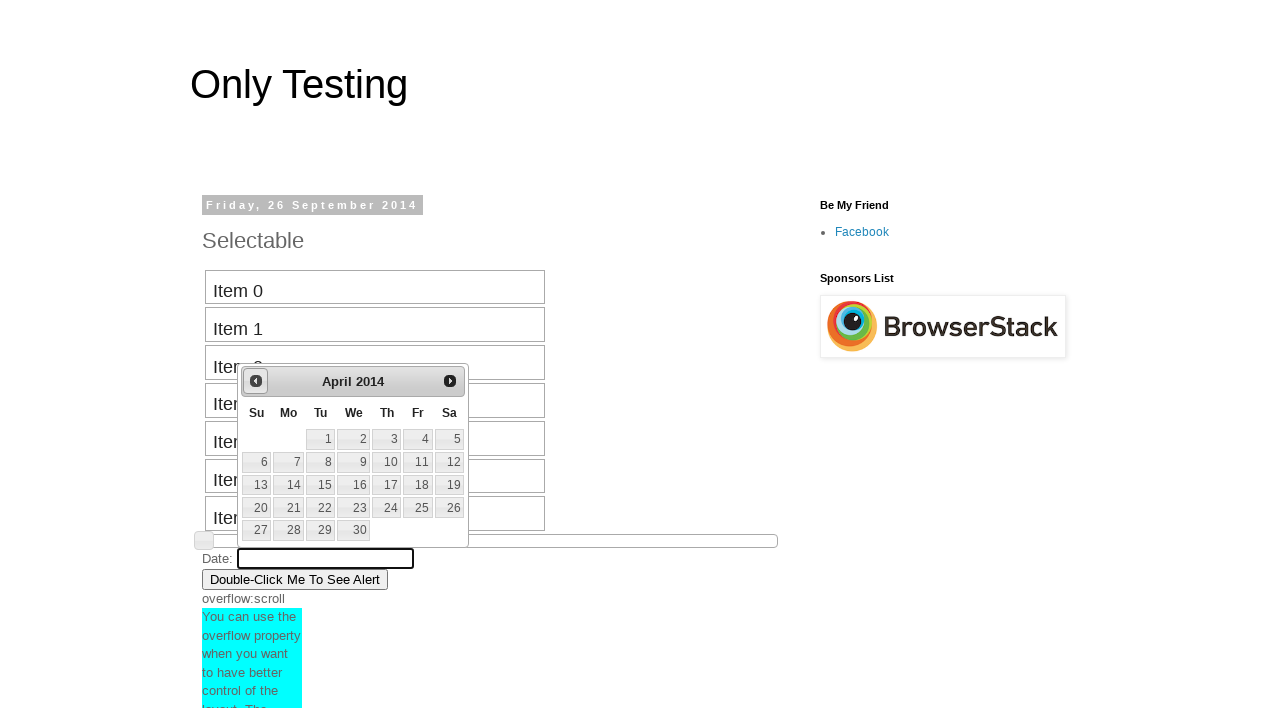

Clicked previous button to navigate backward in date picker (current: April 2014) at (256, 381) on #ui-datepicker-div a.ui-datepicker-prev span
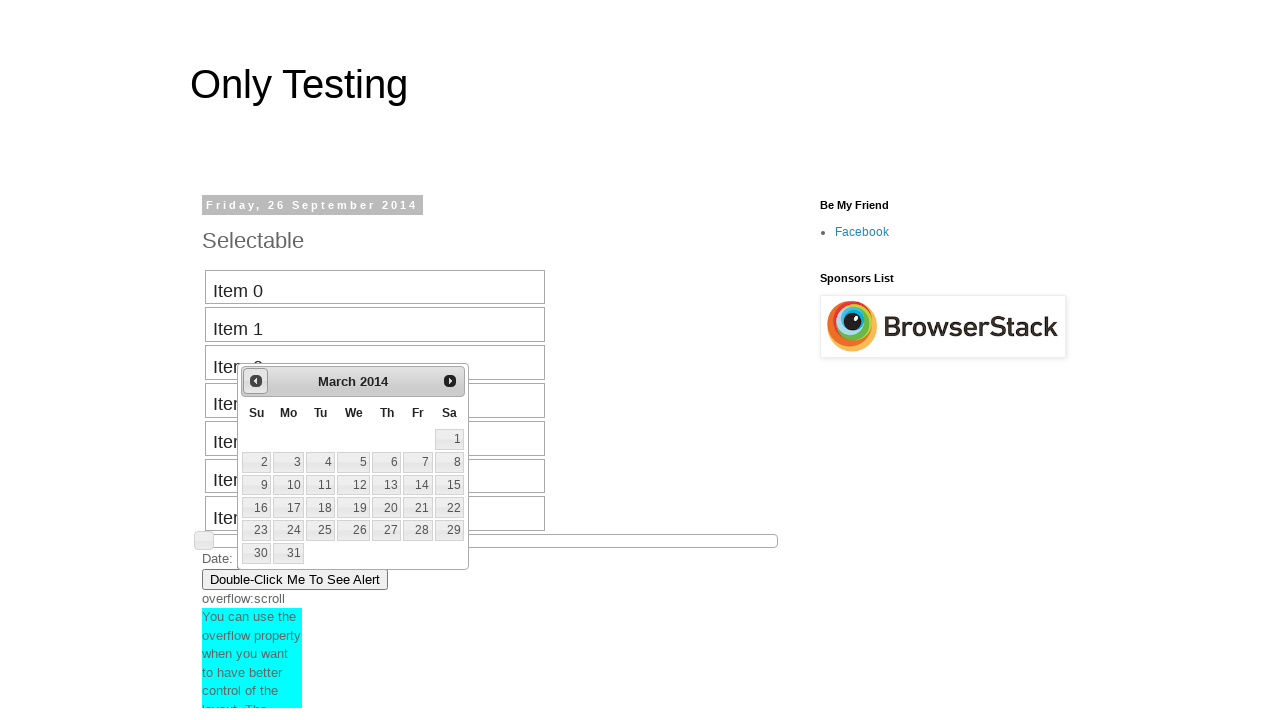

Date picker month selector is visible
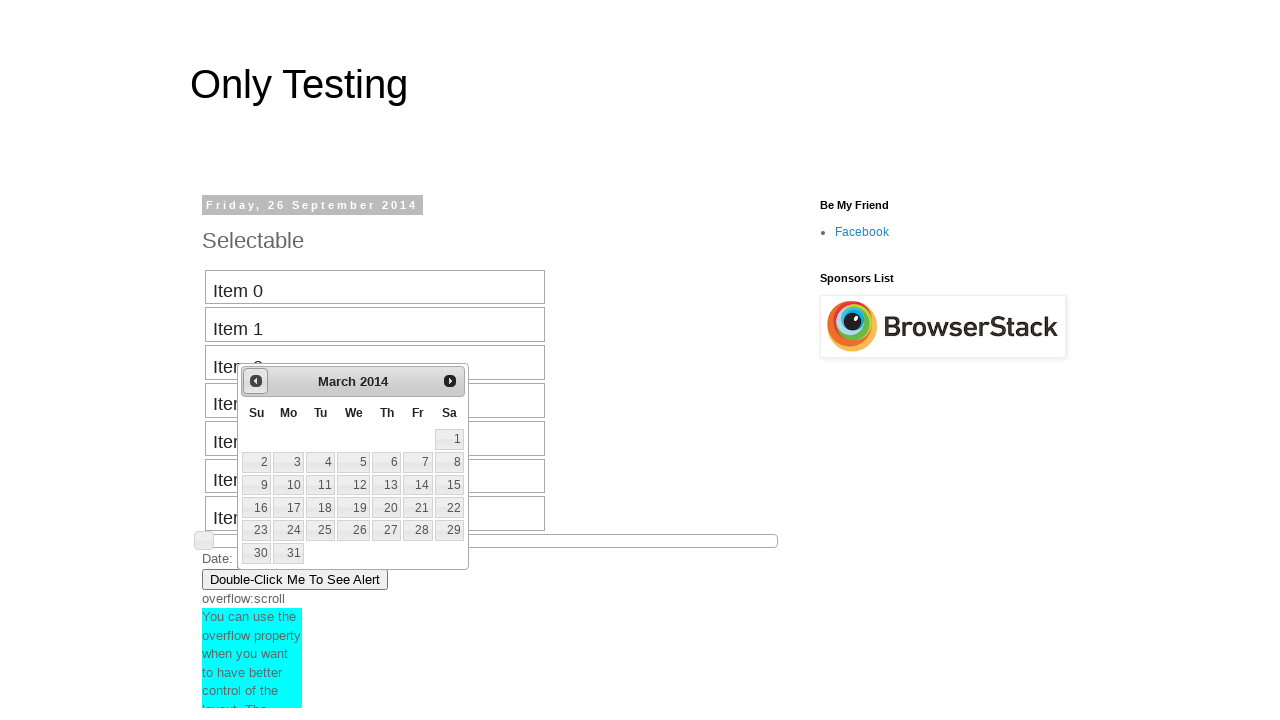

Retrieved current month from date picker: March
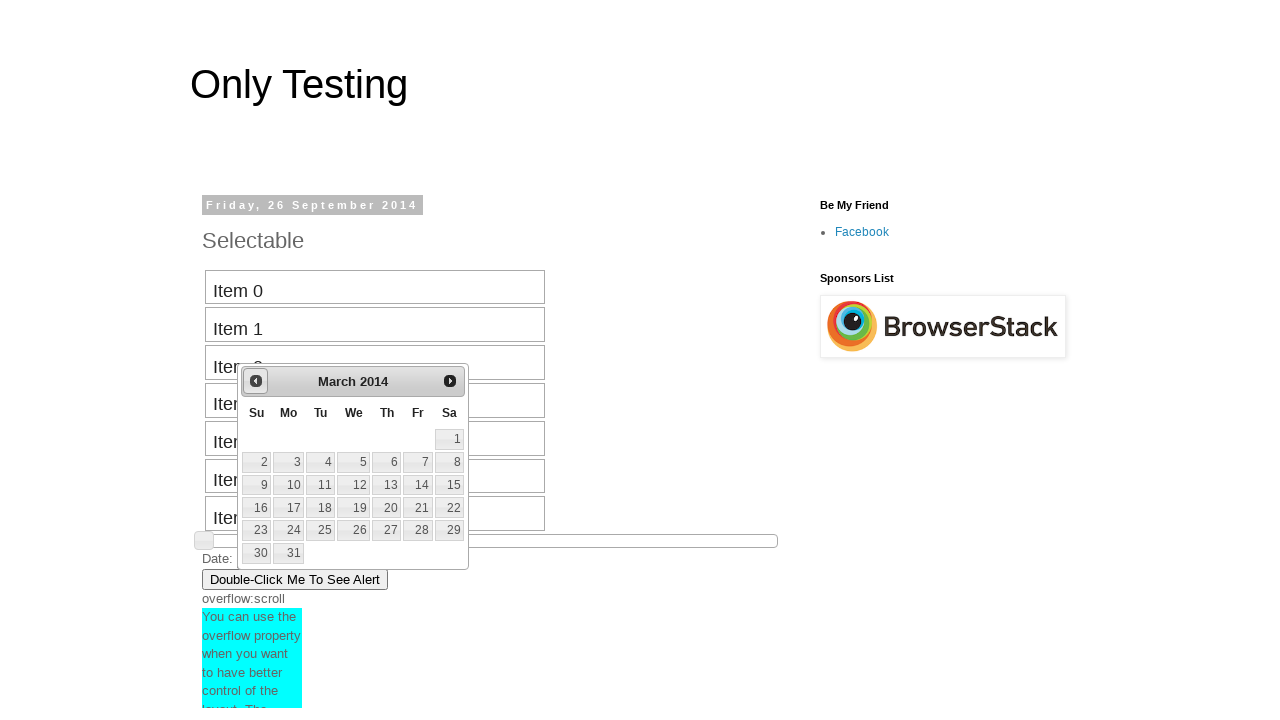

Retrieved current year from date picker: 2014
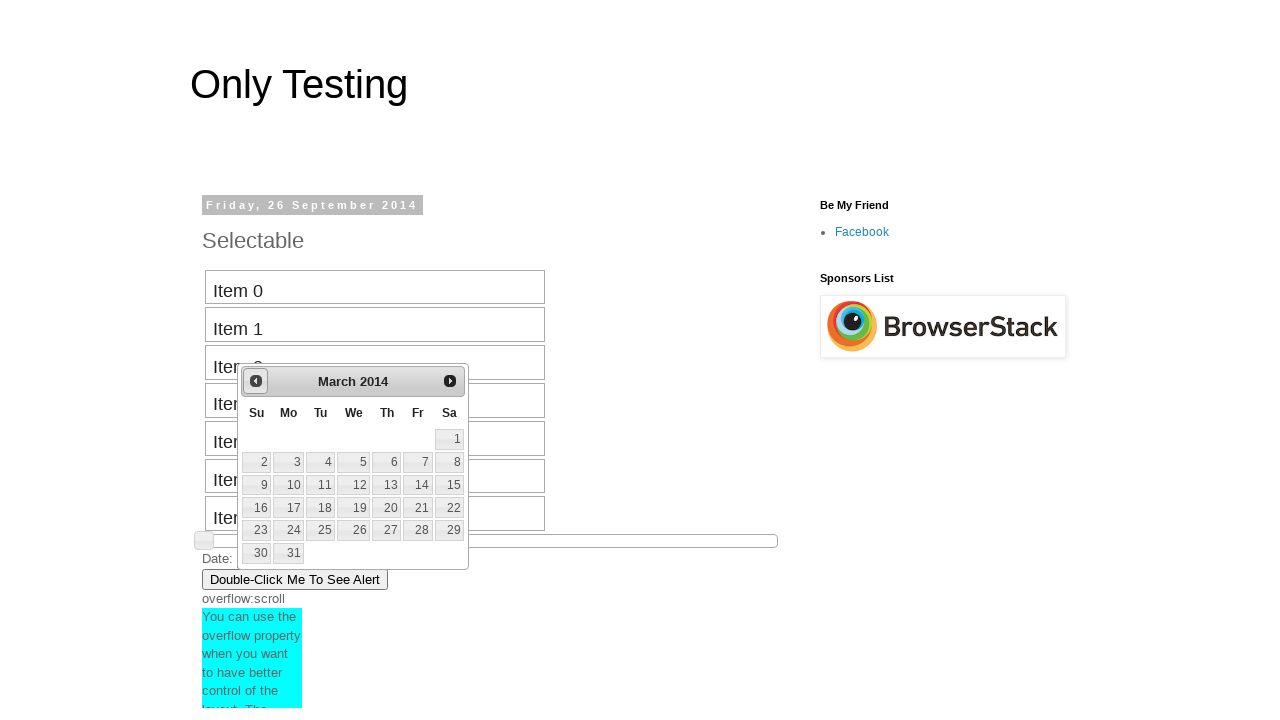

Clicked previous button to navigate backward in date picker (current: March 2014) at (256, 381) on #ui-datepicker-div a.ui-datepicker-prev span
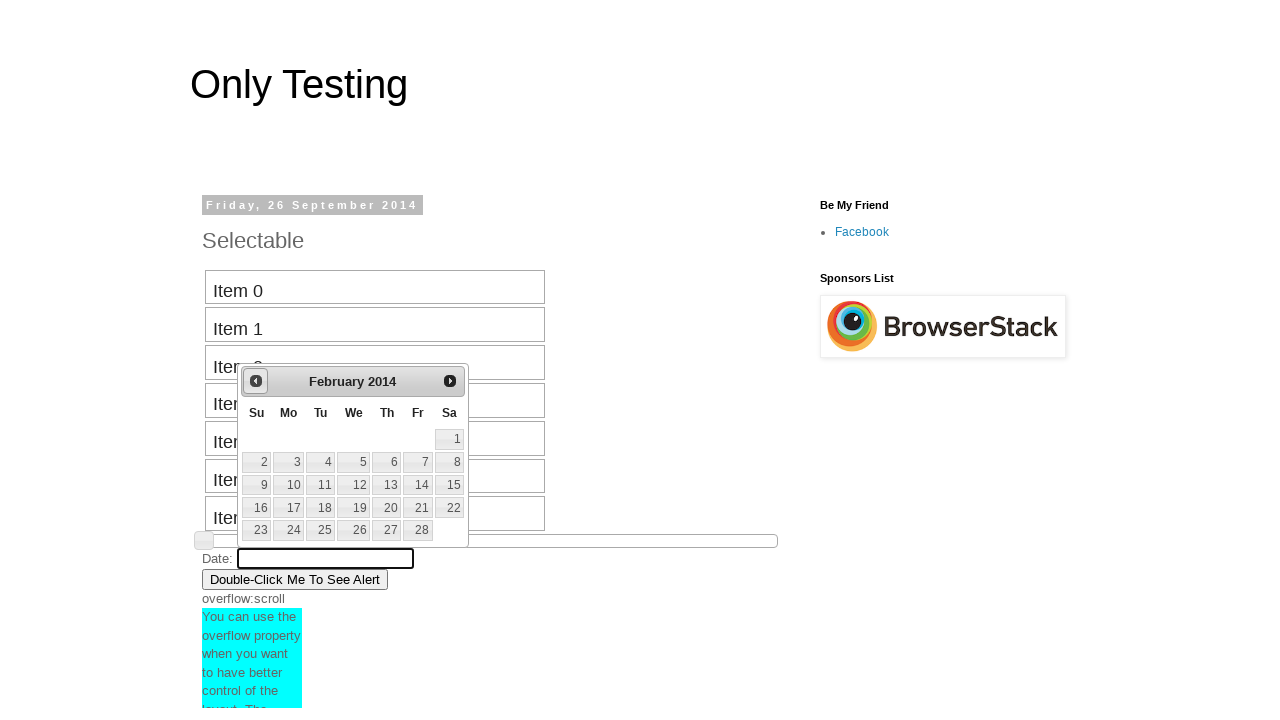

Date picker month selector is visible
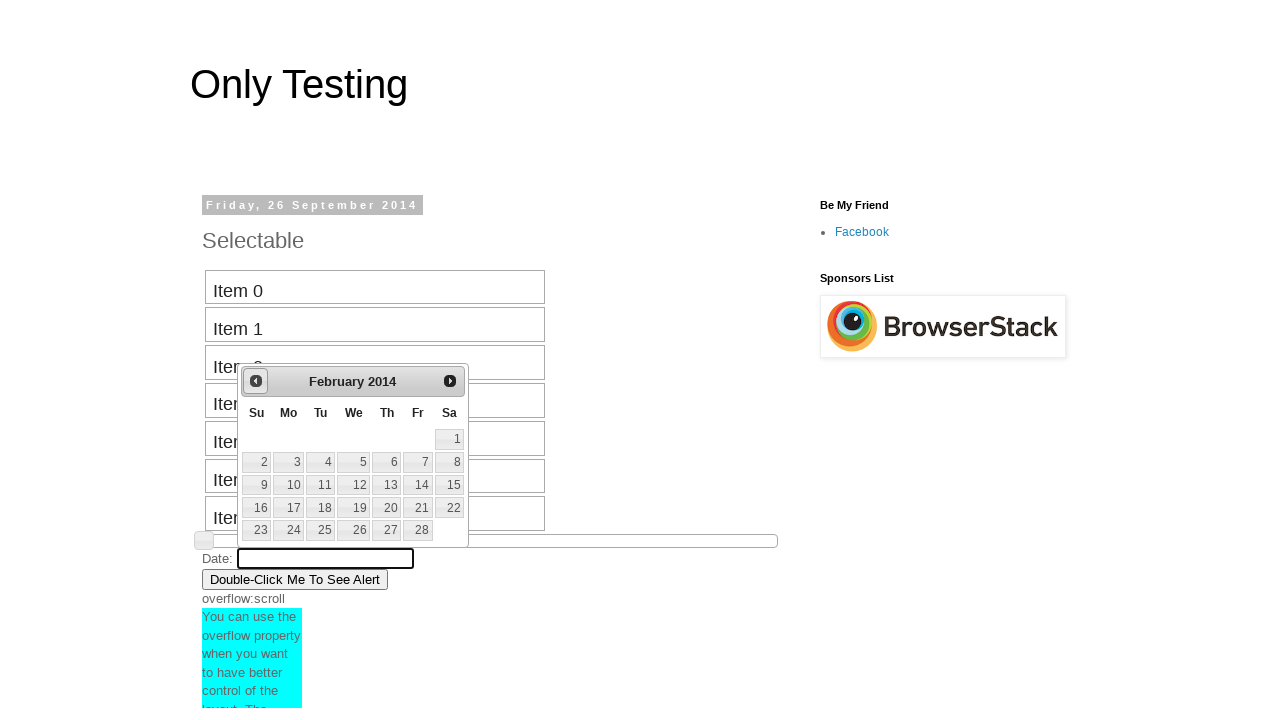

Retrieved current month from date picker: February
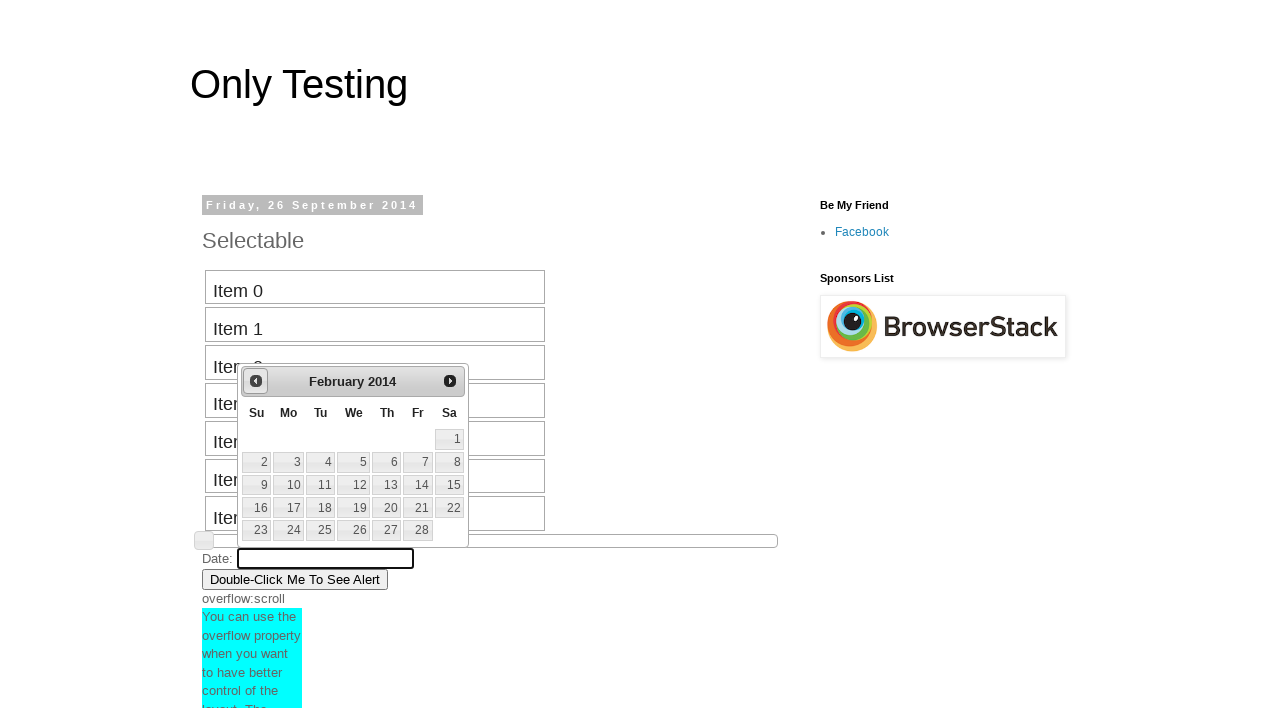

Retrieved current year from date picker: 2014
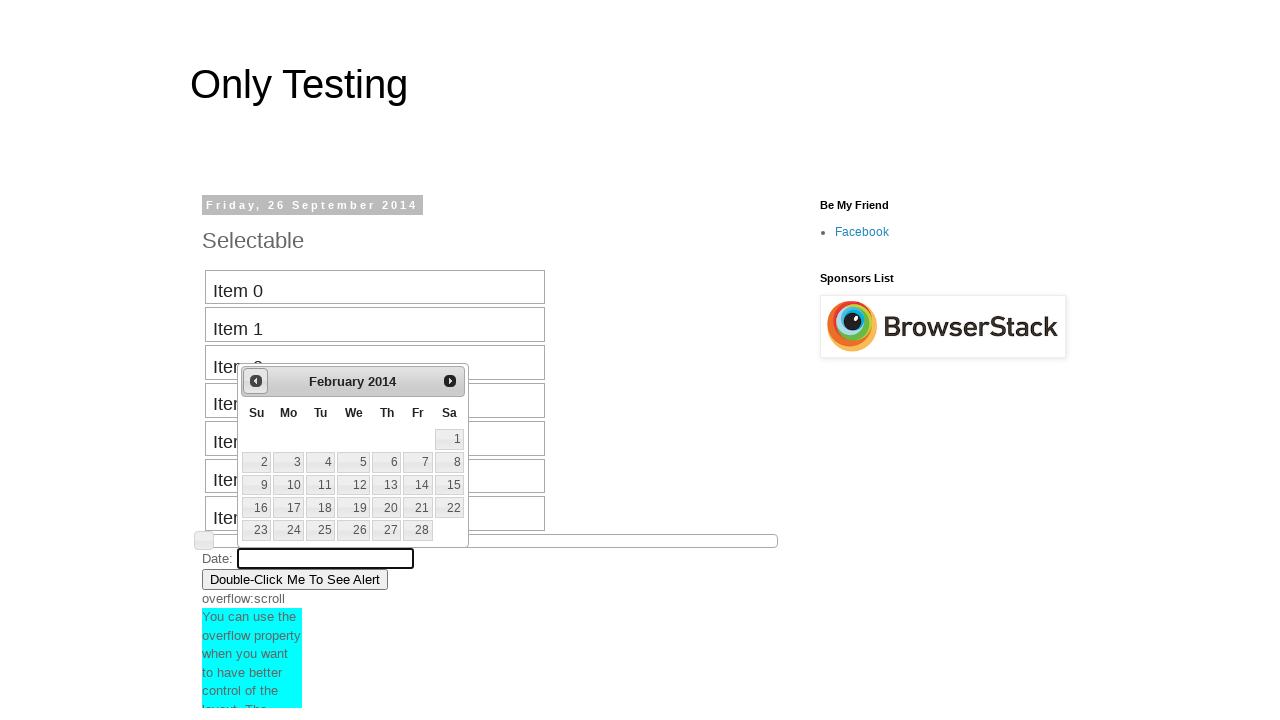

Clicked previous button to navigate backward in date picker (current: February 2014) at (256, 381) on #ui-datepicker-div a.ui-datepicker-prev span
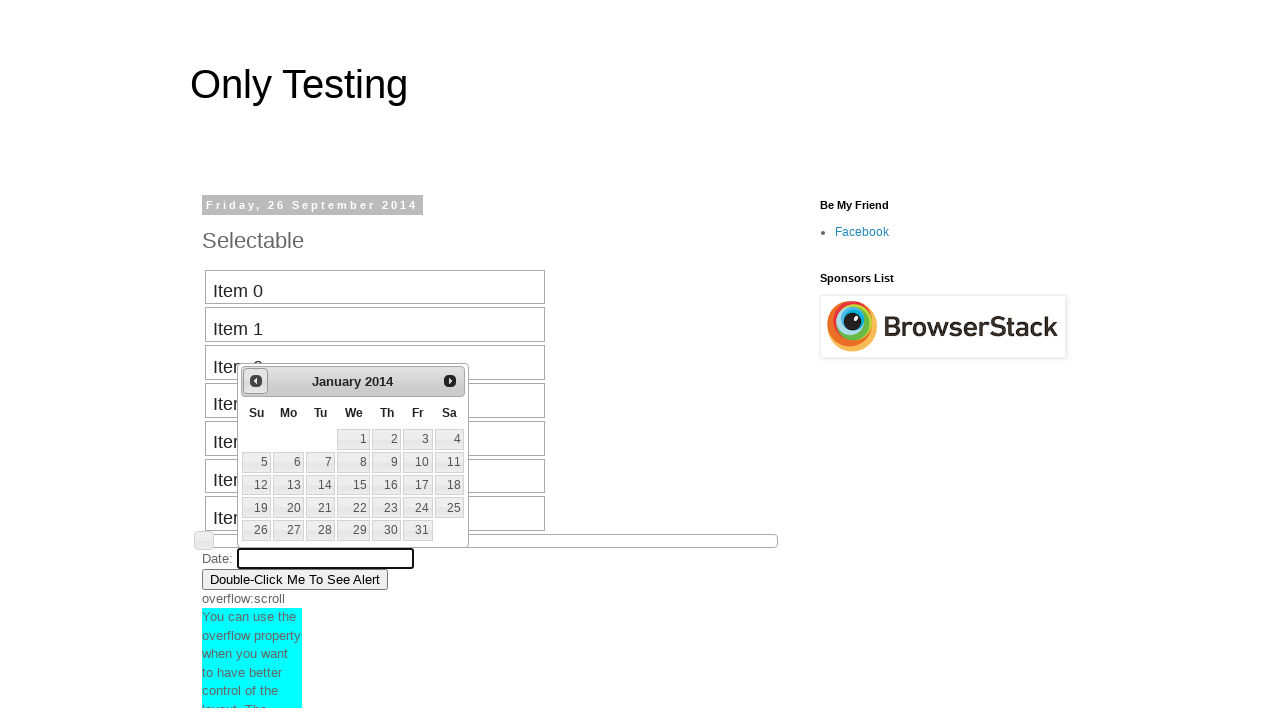

Date picker month selector is visible
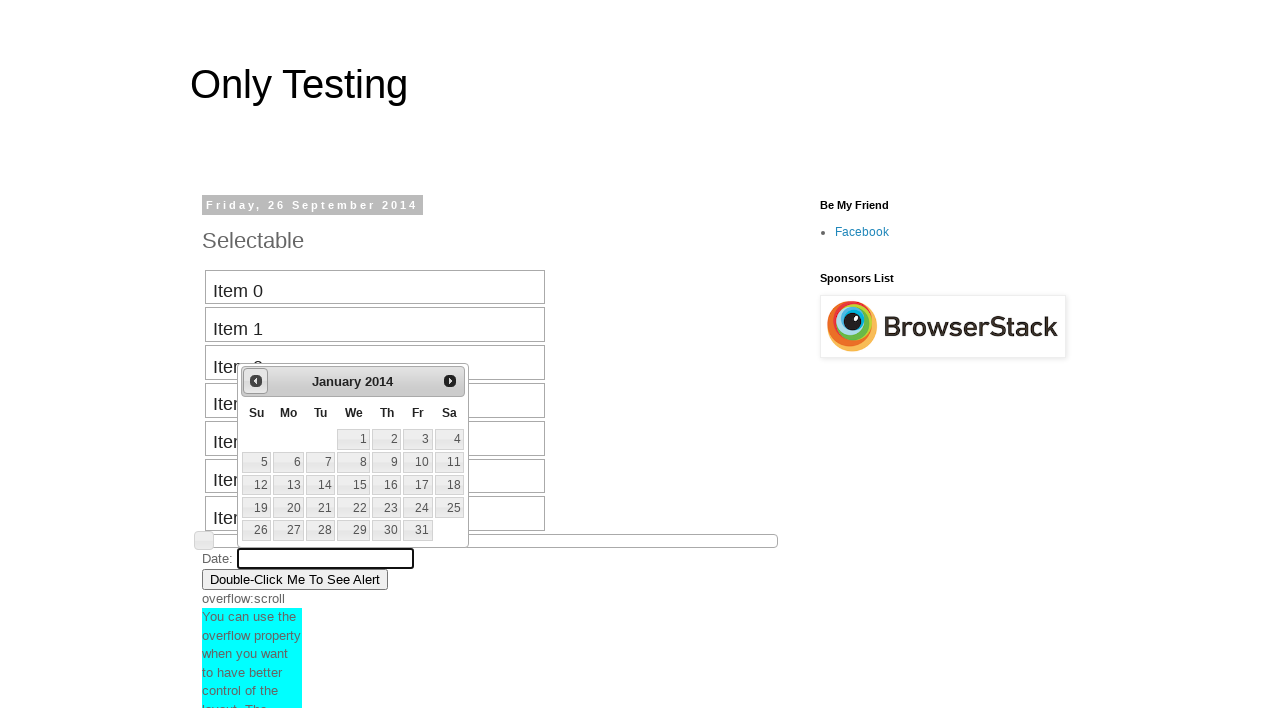

Retrieved current month from date picker: January
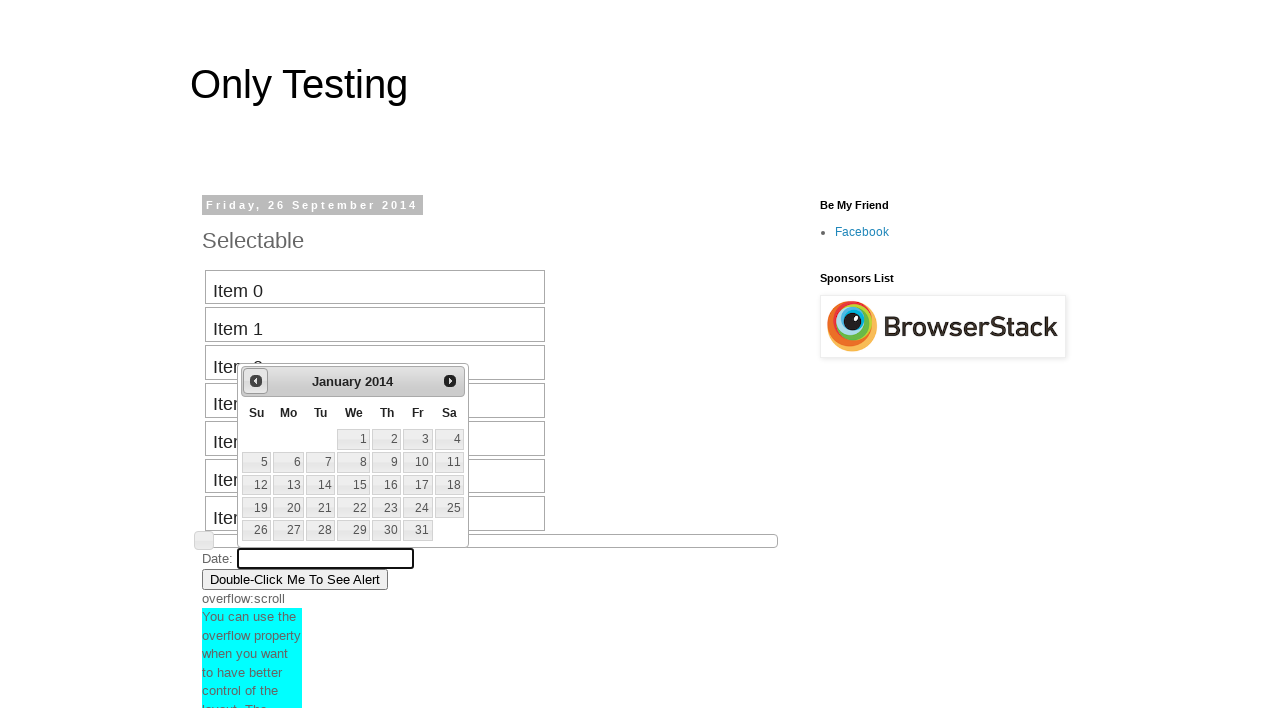

Retrieved current year from date picker: 2014
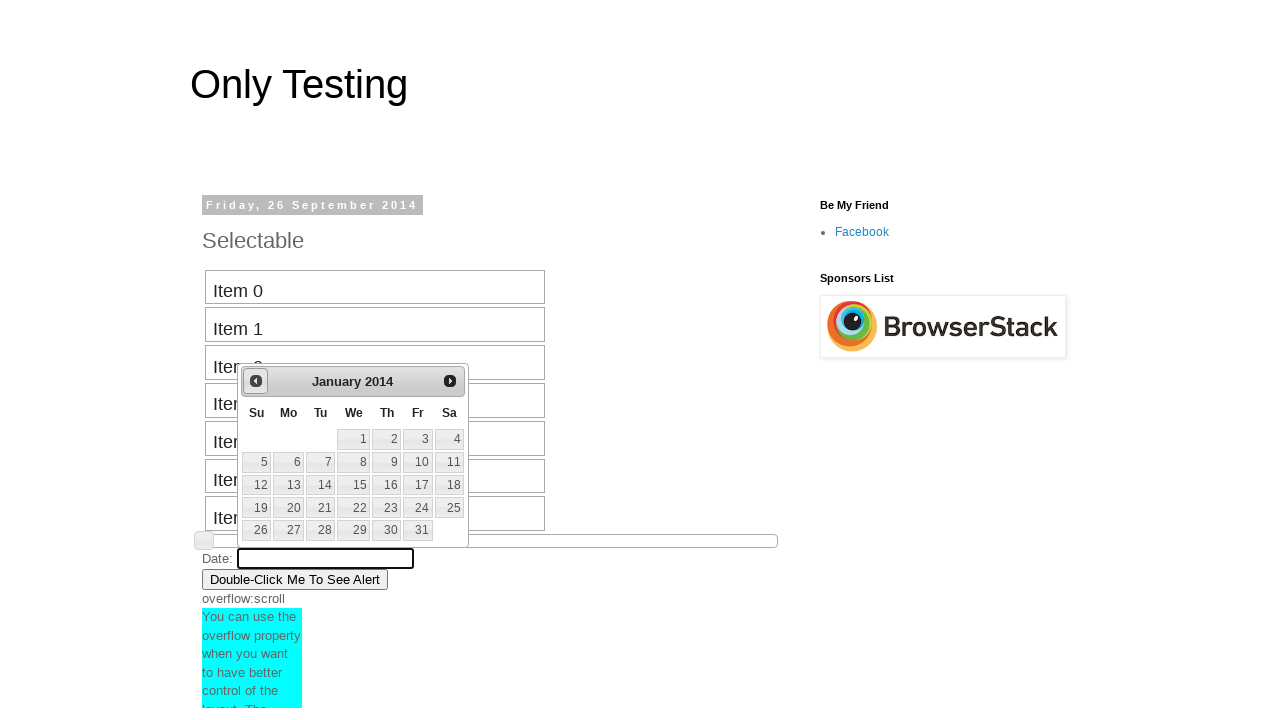

Clicked previous button to navigate backward in date picker (current: January 2014) at (256, 381) on #ui-datepicker-div a.ui-datepicker-prev span
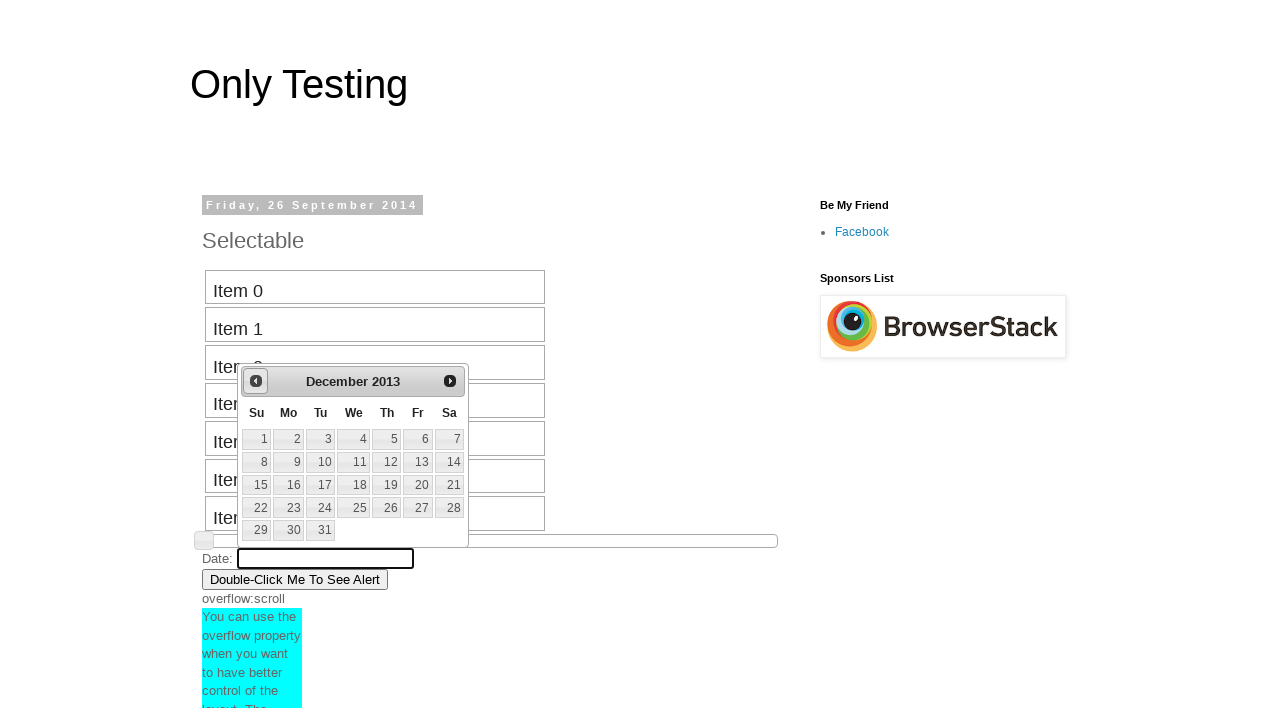

Date picker month selector is visible
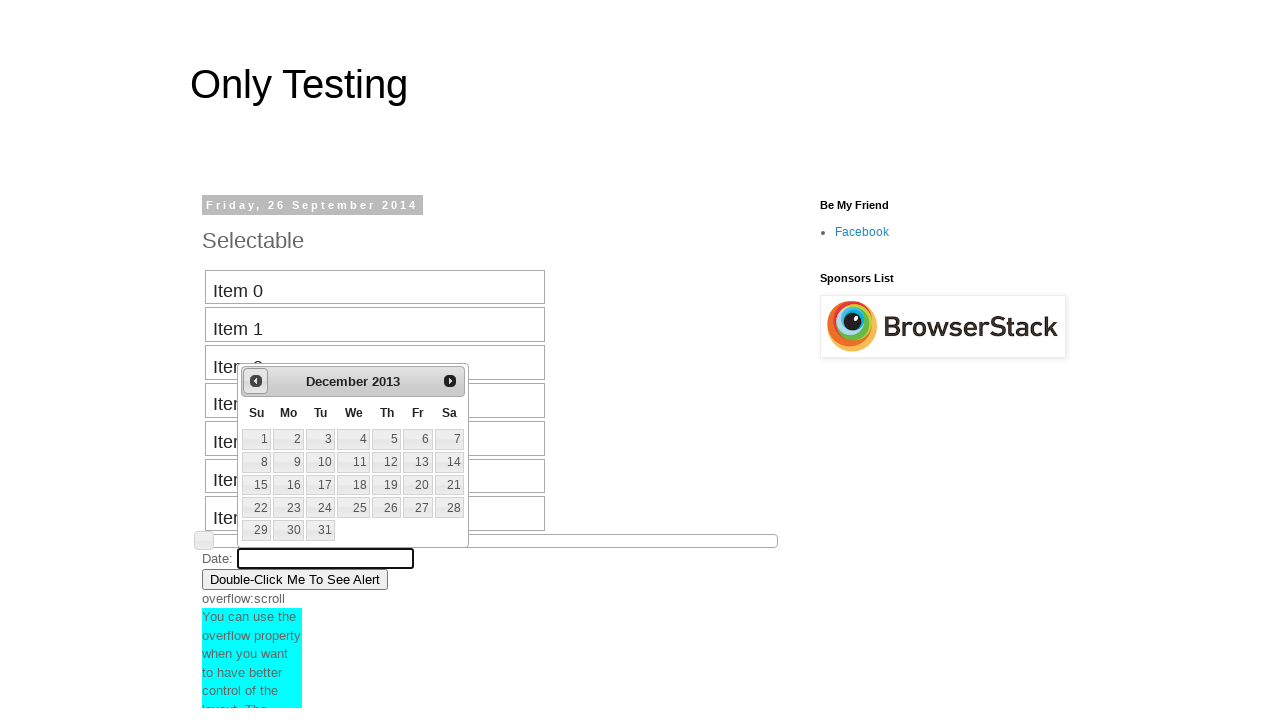

Retrieved current month from date picker: December
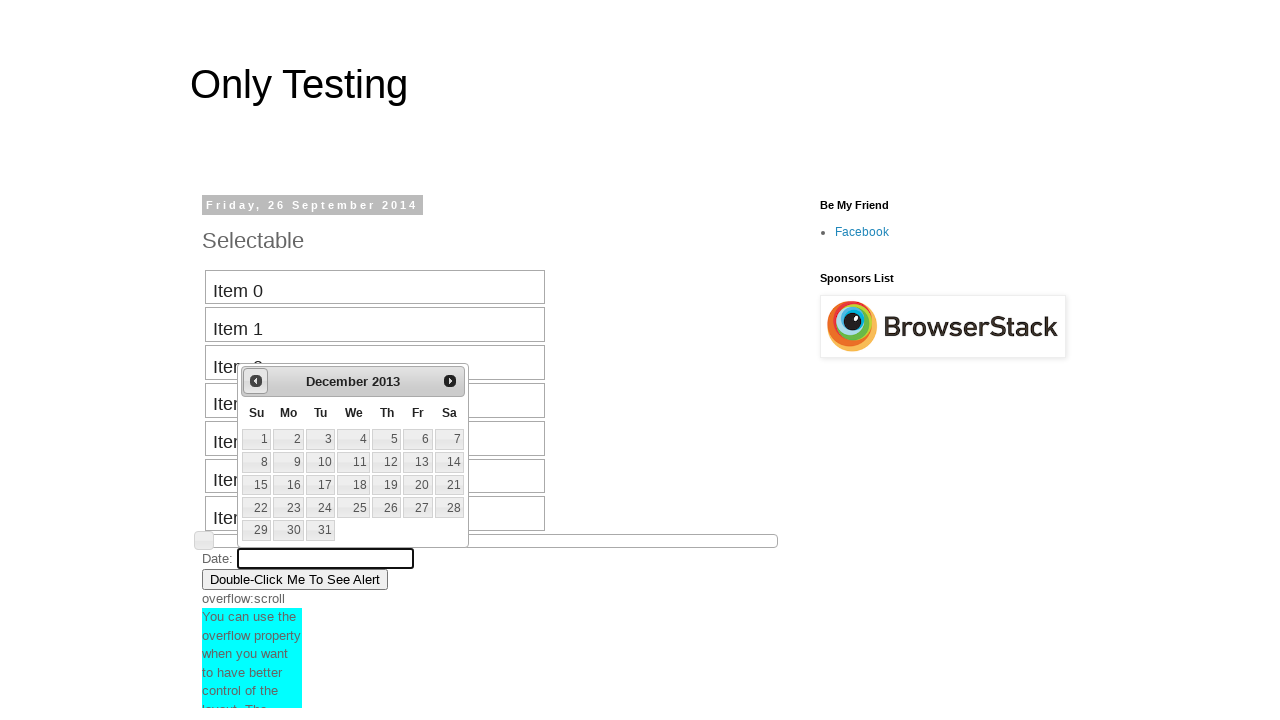

Retrieved current year from date picker: 2013
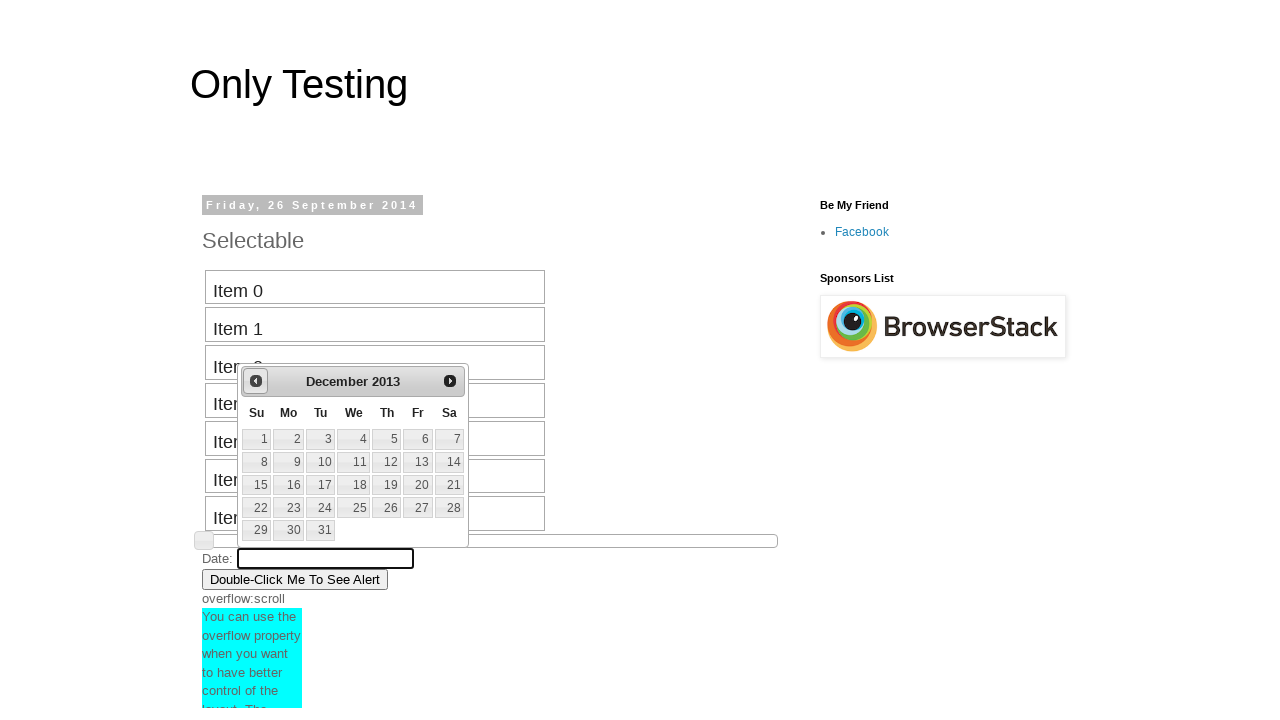

Clicked previous button to navigate backward in date picker (current: December 2013) at (256, 381) on #ui-datepicker-div a.ui-datepicker-prev span
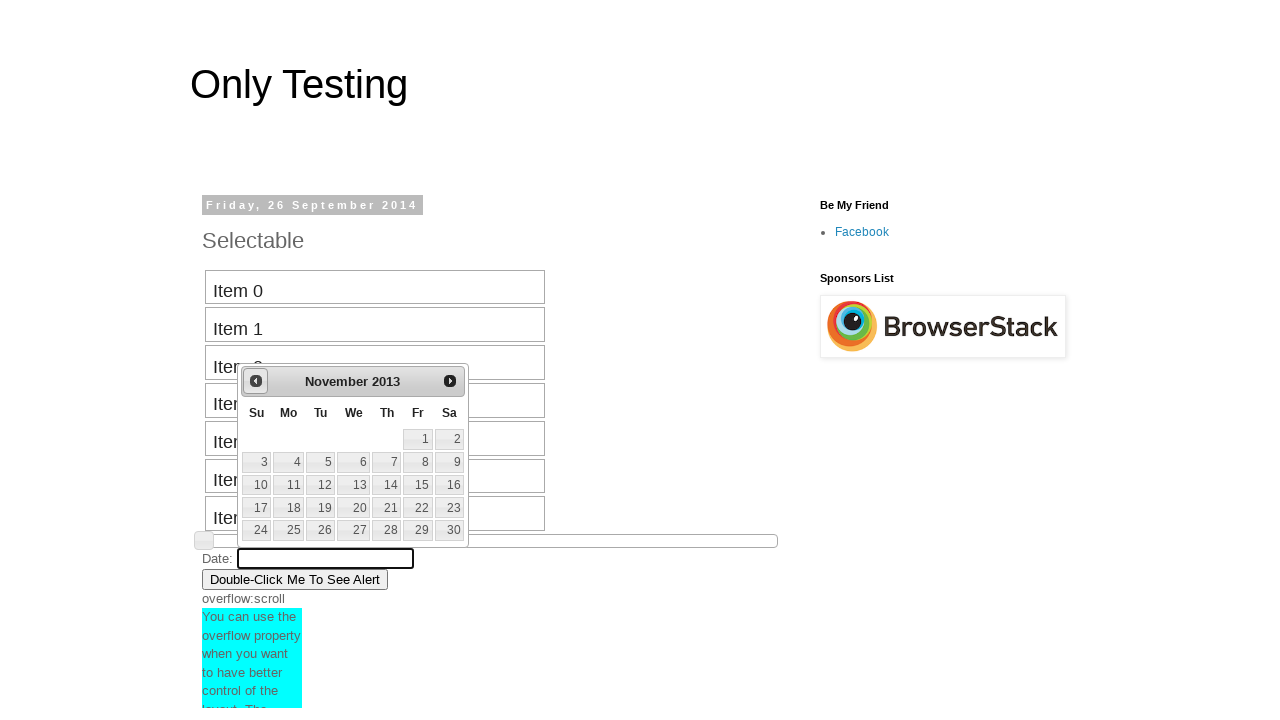

Date picker month selector is visible
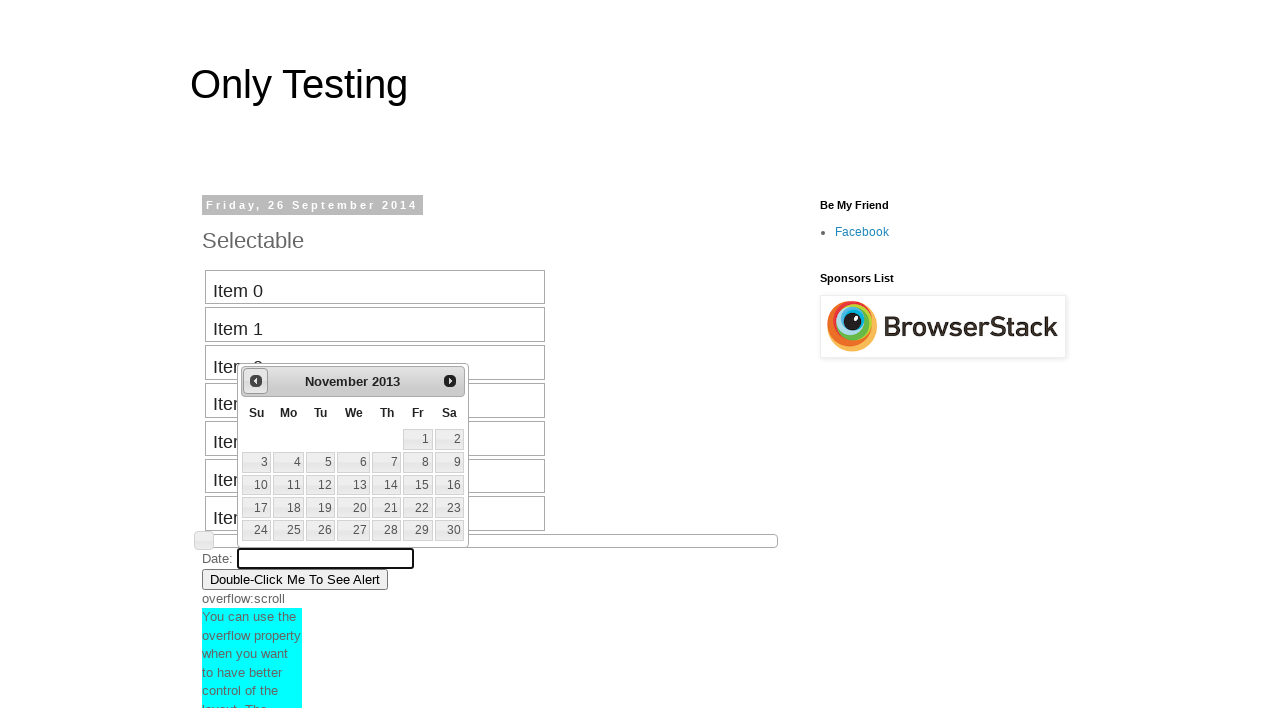

Retrieved current month from date picker: November
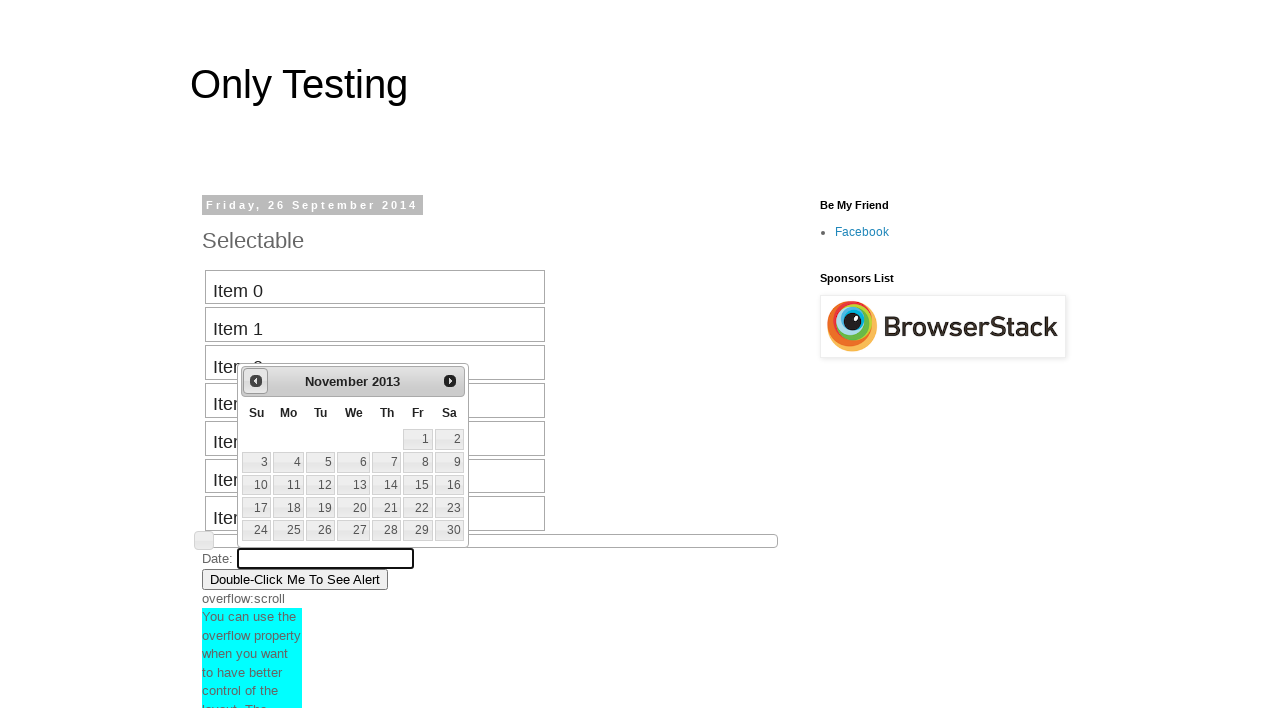

Retrieved current year from date picker: 2013
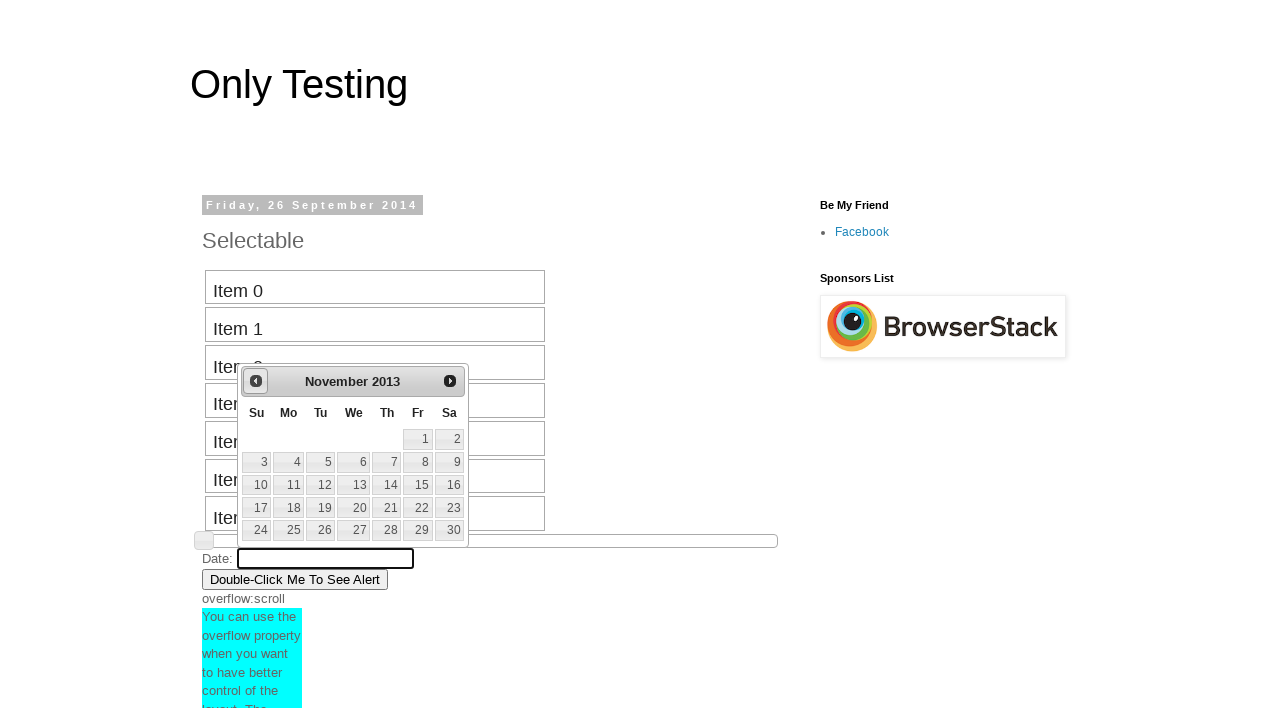

Clicked previous button to navigate backward in date picker (current: November 2013) at (256, 381) on #ui-datepicker-div a.ui-datepicker-prev span
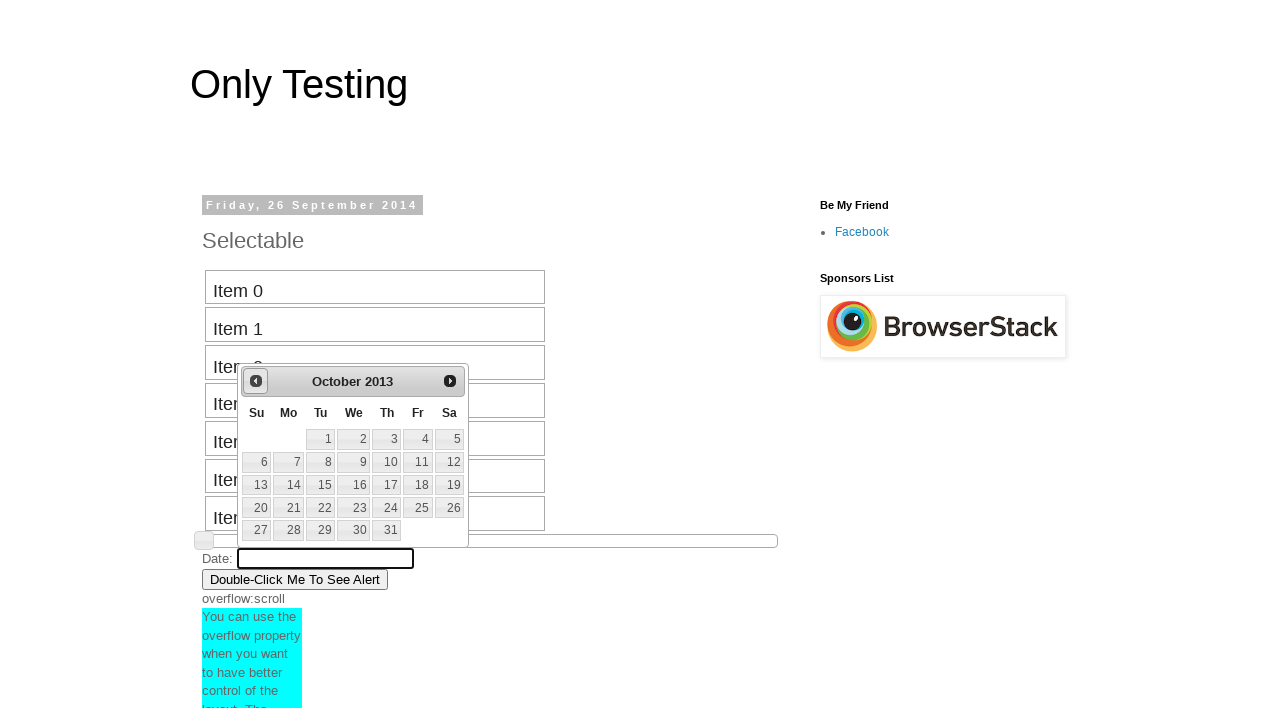

Date picker month selector is visible
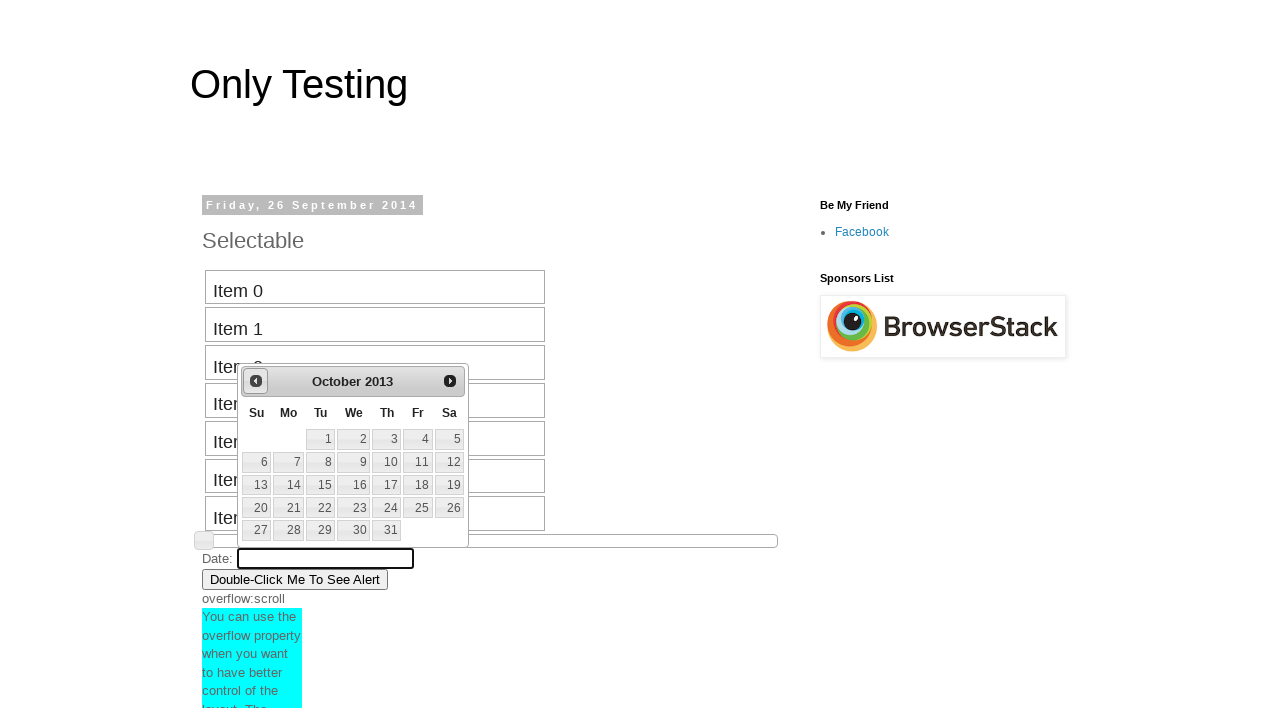

Retrieved current month from date picker: October
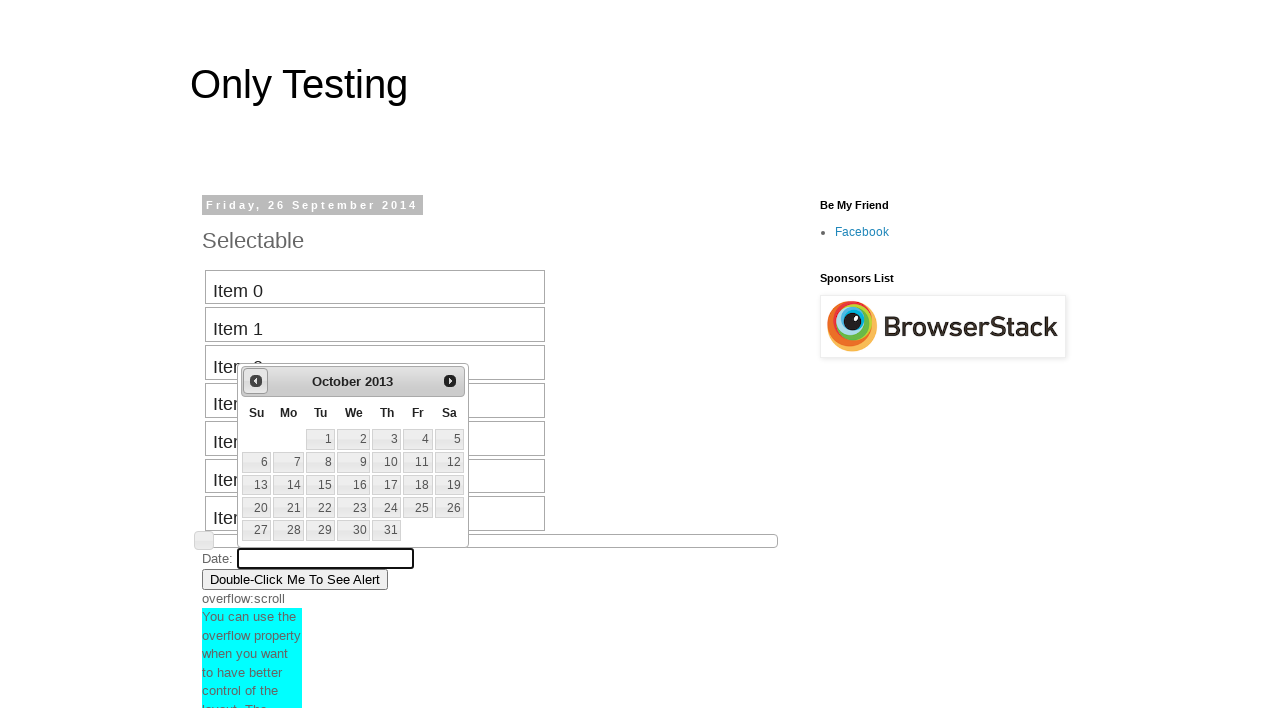

Retrieved current year from date picker: 2013
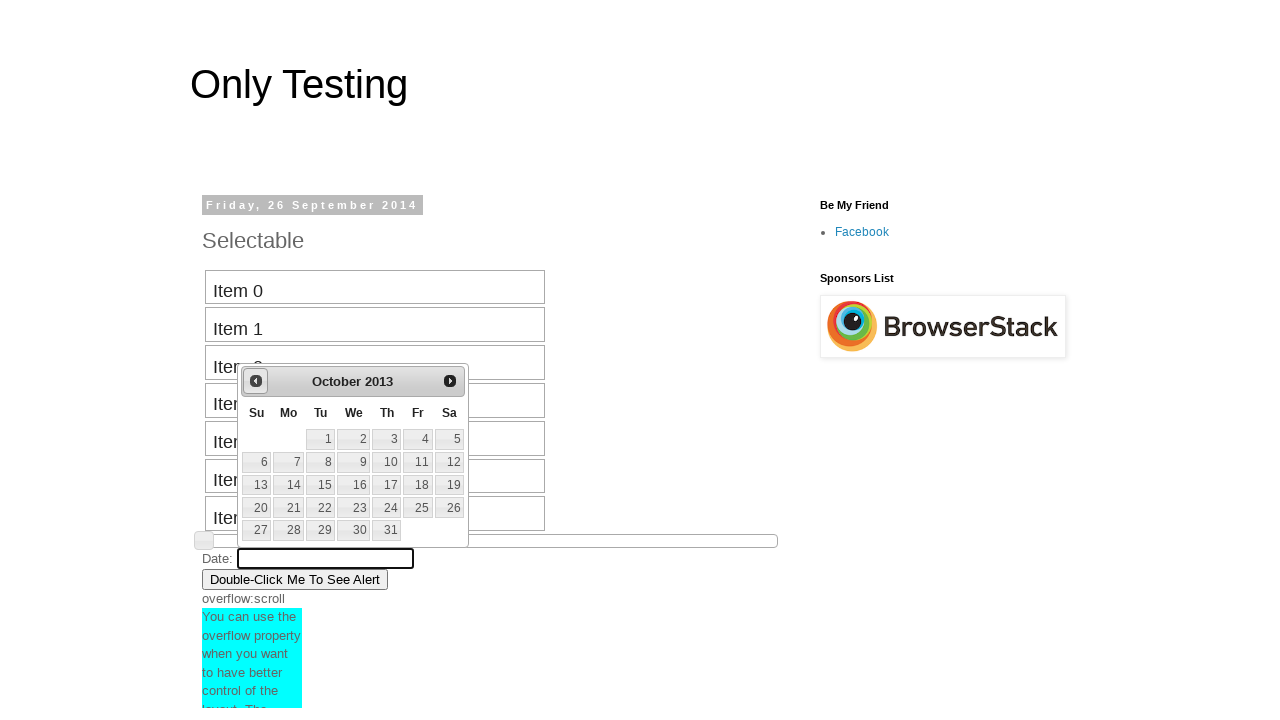

Clicked previous button to navigate backward in date picker (current: October 2013) at (256, 381) on #ui-datepicker-div a.ui-datepicker-prev span
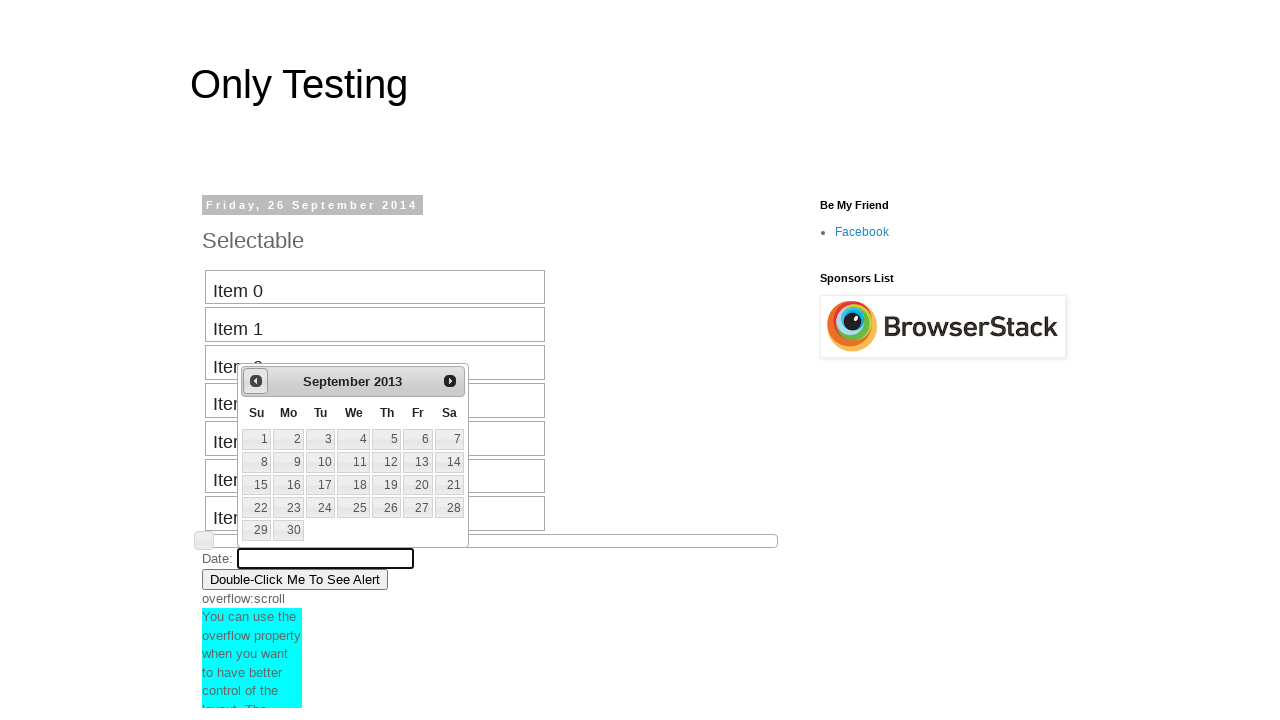

Date picker month selector is visible
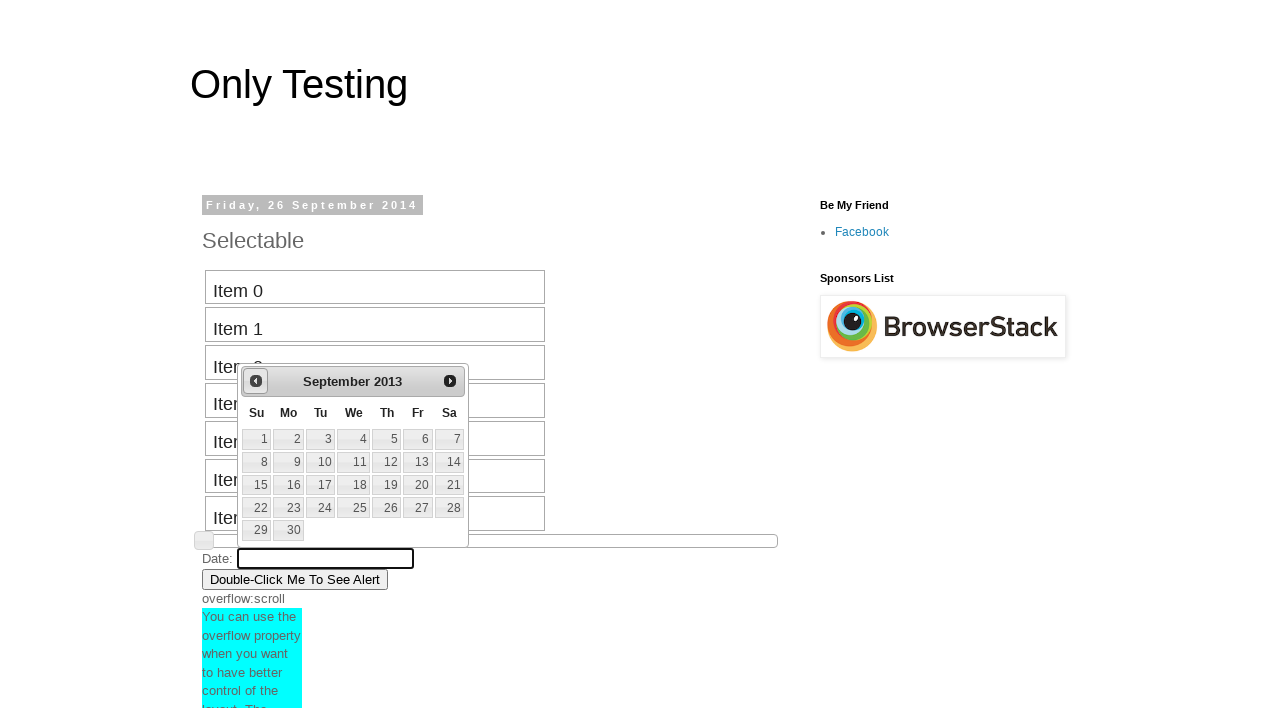

Retrieved current month from date picker: September
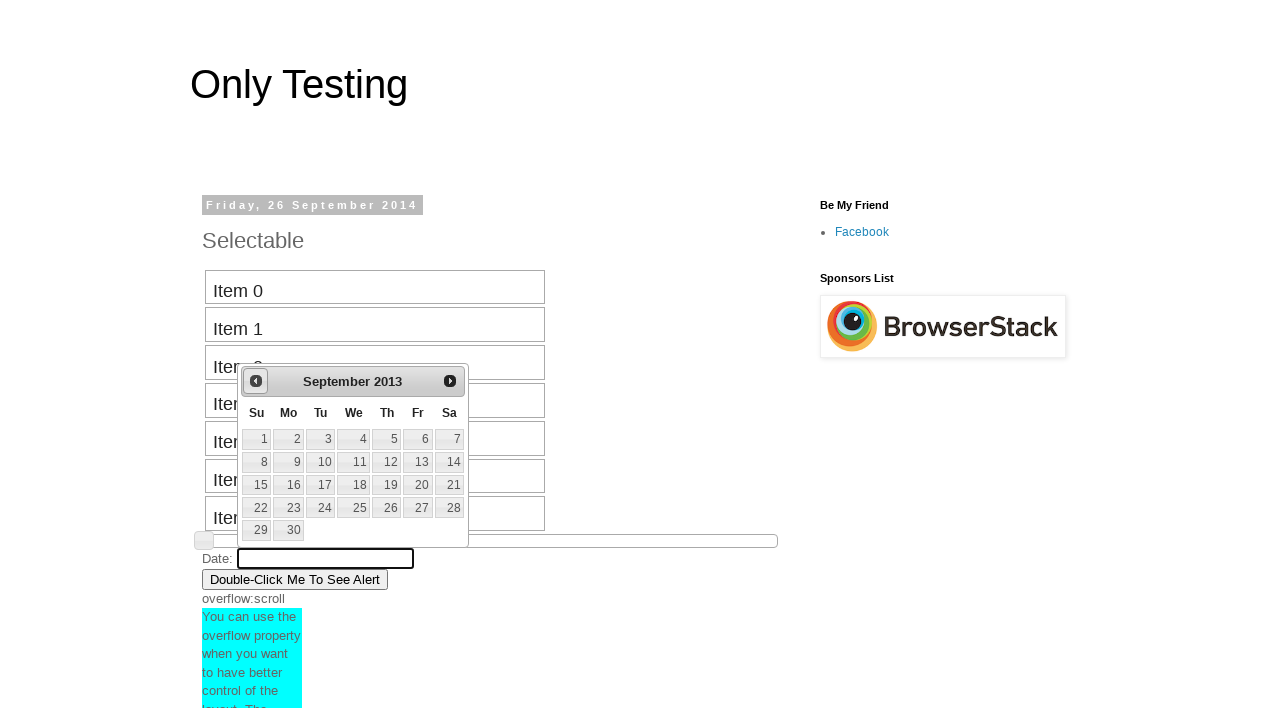

Retrieved current year from date picker: 2013
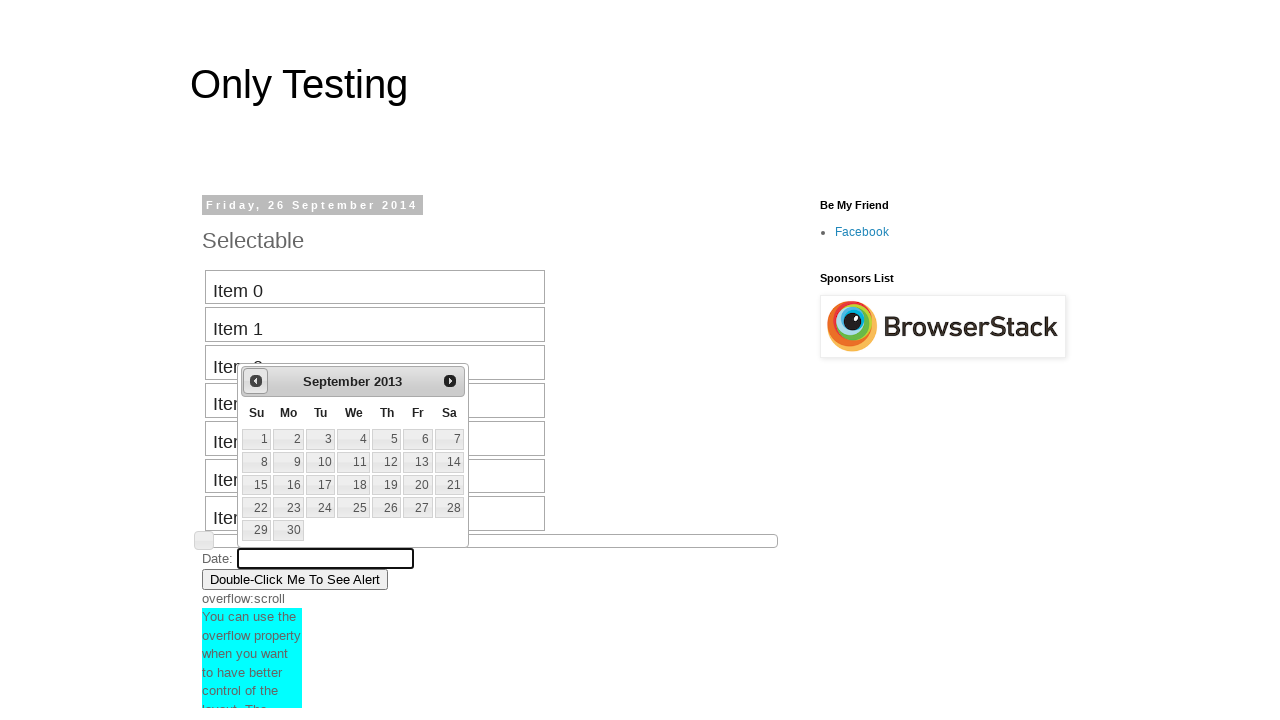

Clicked previous button to navigate backward in date picker (current: September 2013) at (256, 381) on #ui-datepicker-div a.ui-datepicker-prev span
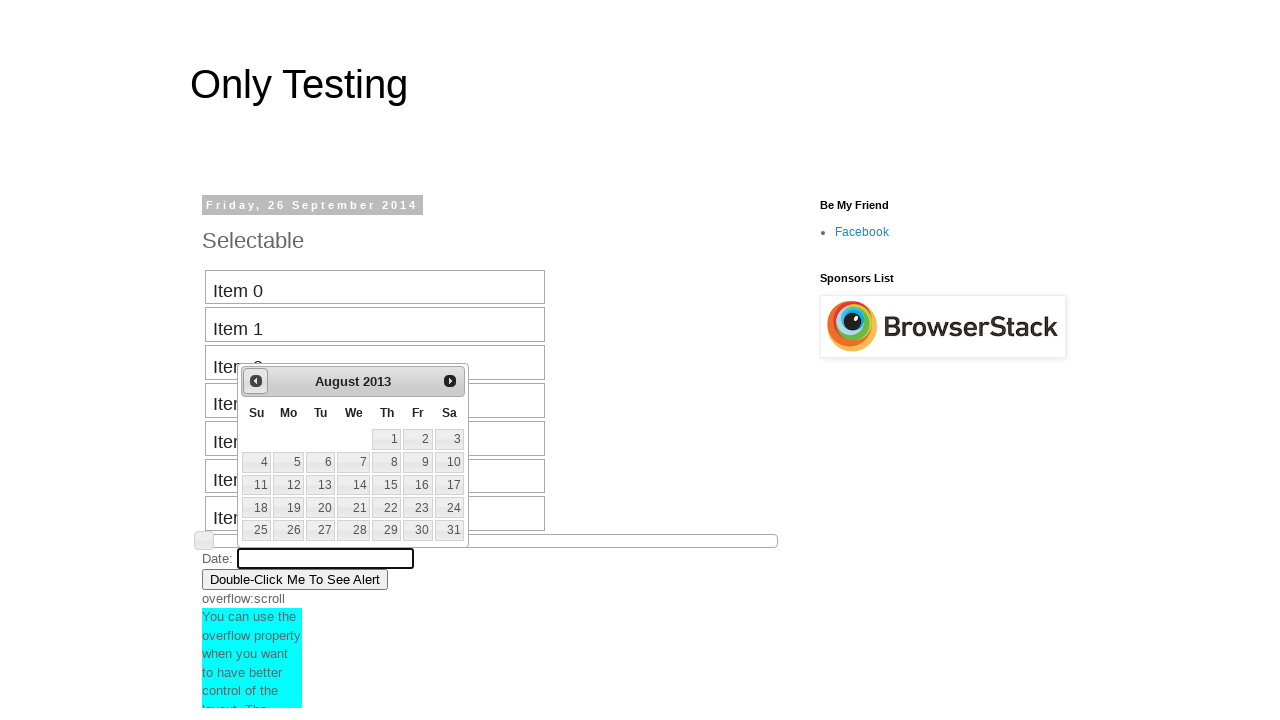

Date picker month selector is visible
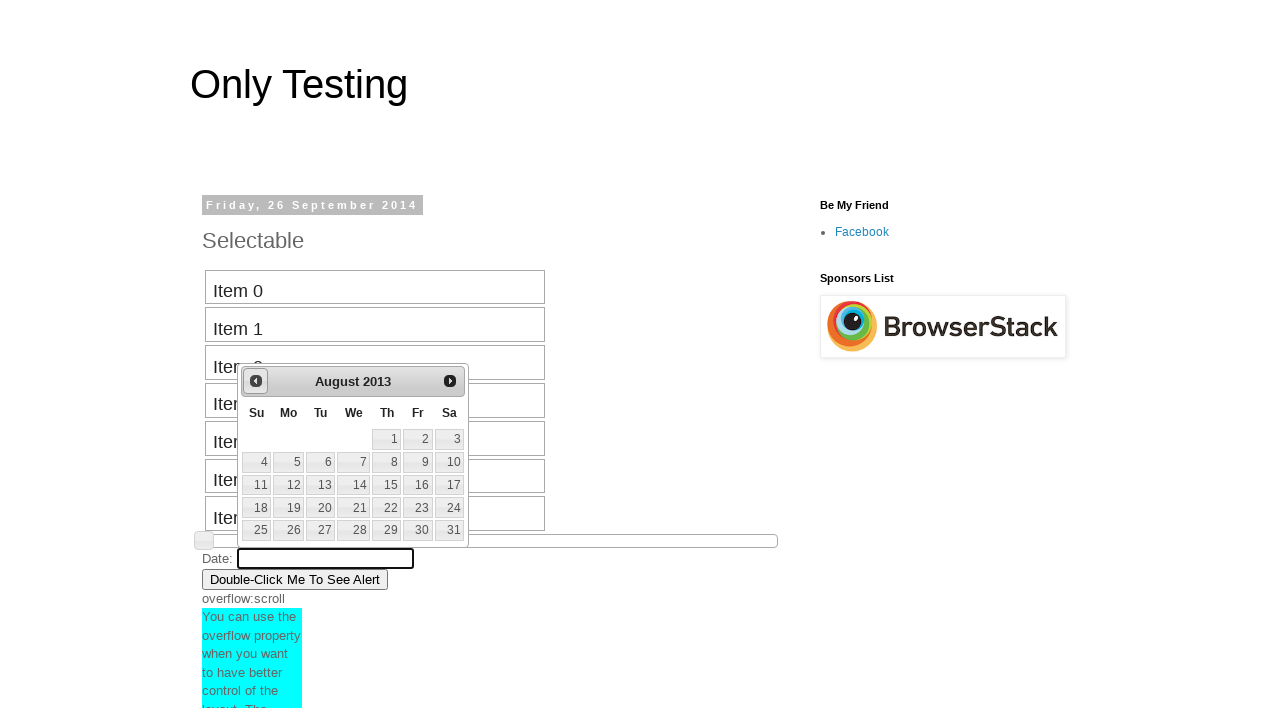

Retrieved current month from date picker: August
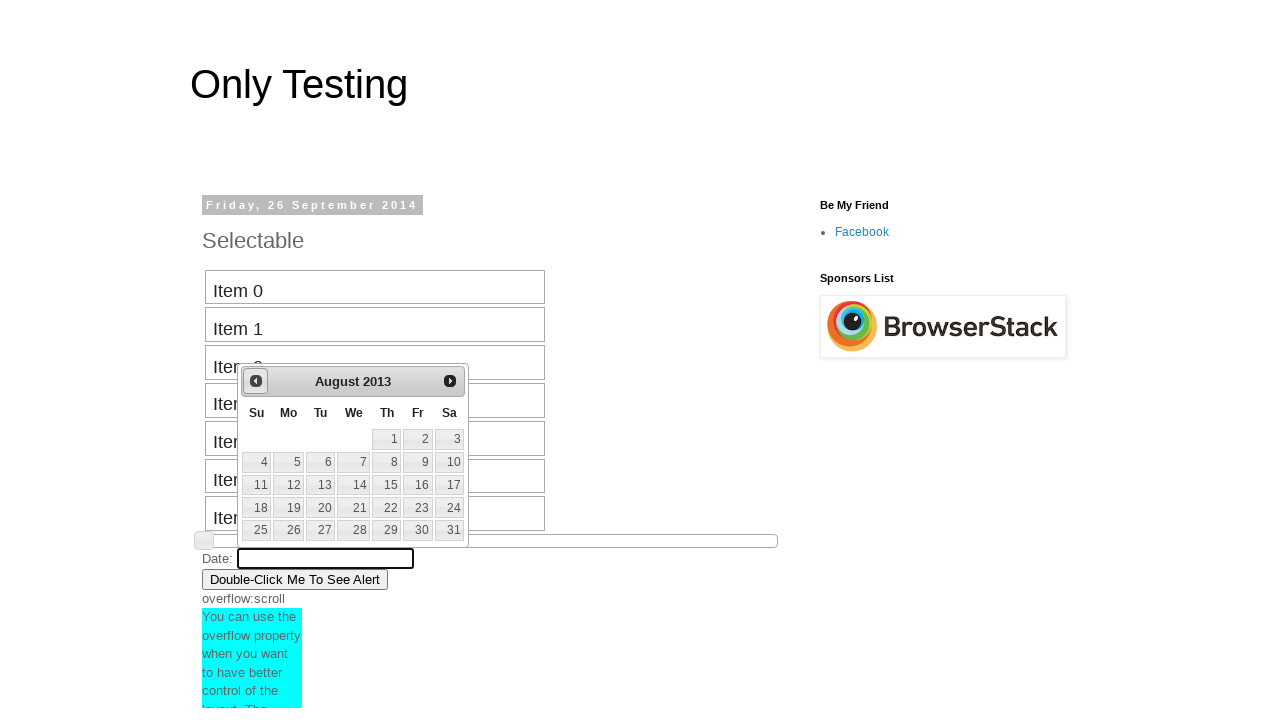

Retrieved current year from date picker: 2013
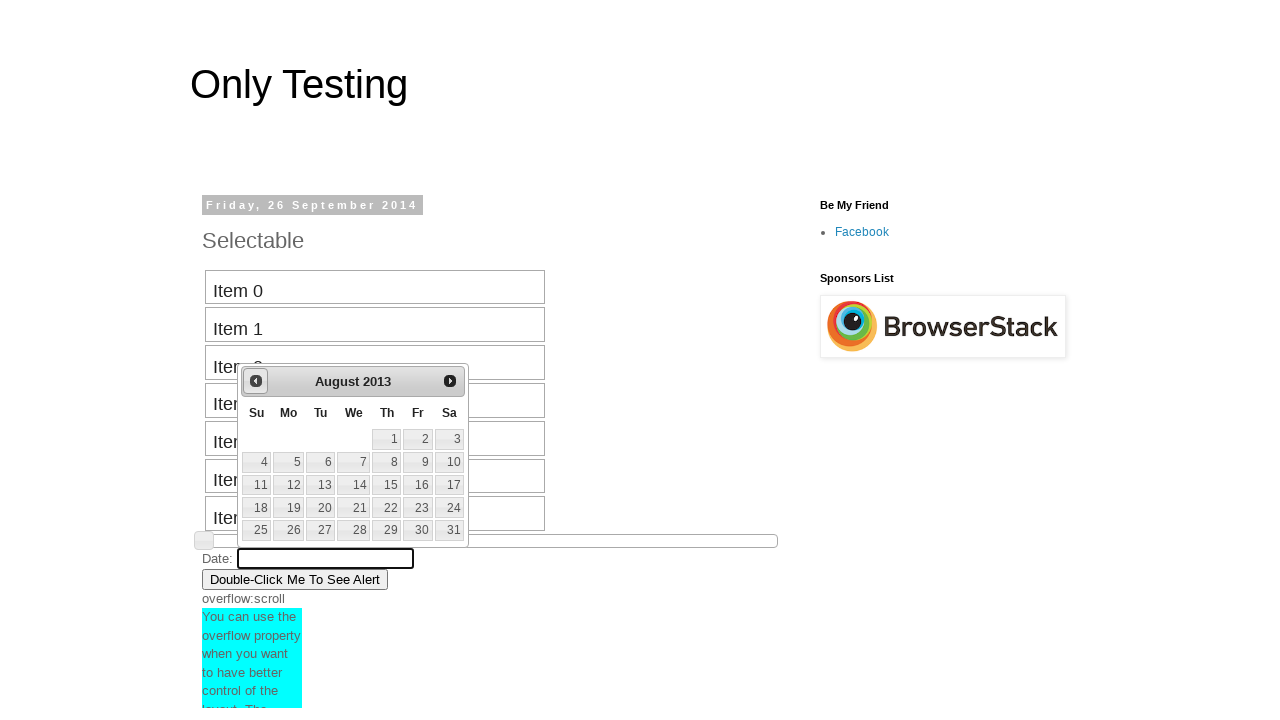

Target month (August) and year (2013) found. Locating date cell for day 18
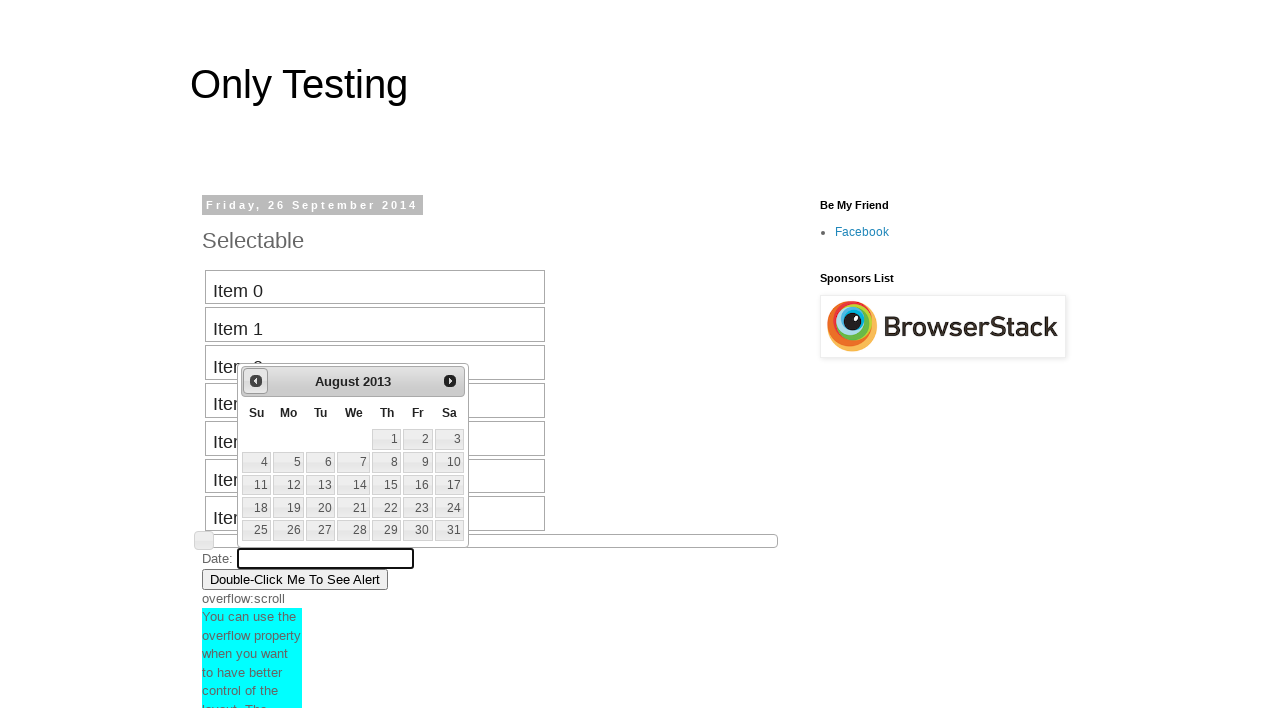

Clicked on date 18 in the date picker at (256, 508) on #ui-datepicker-div >> td >> nth=21 >> a:text('18')
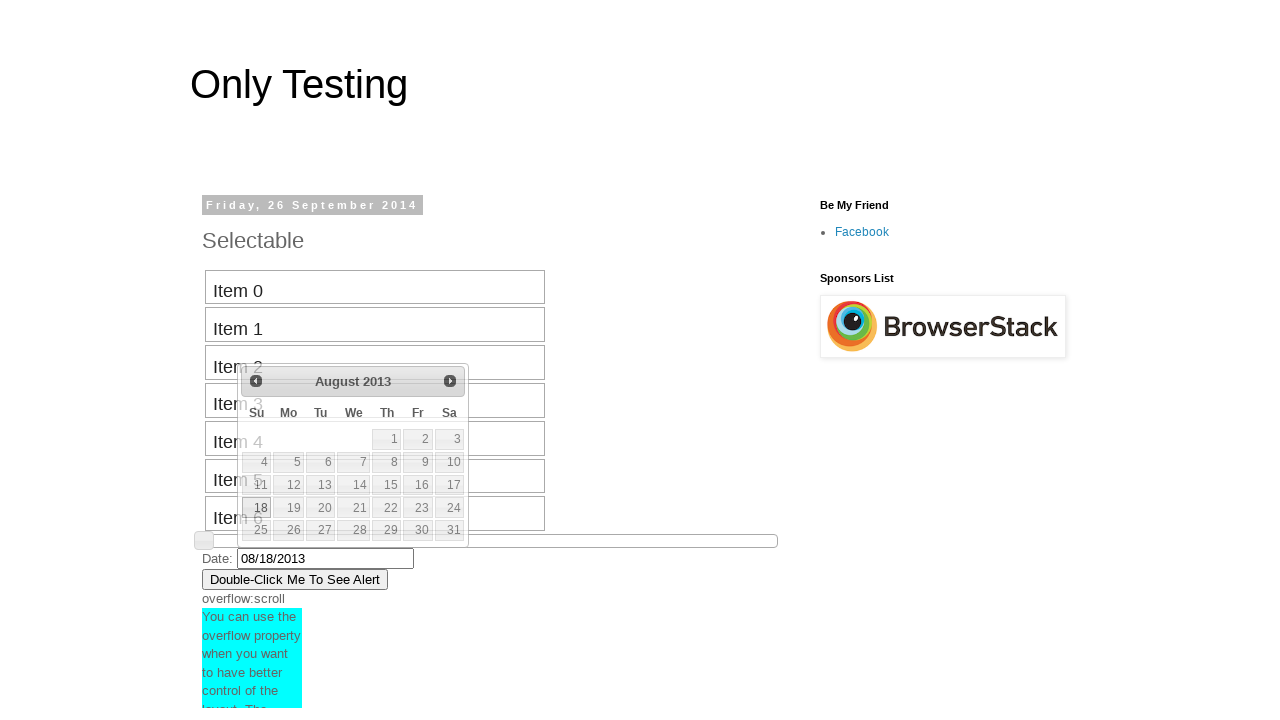

Waited 1 second to verify date selection completion
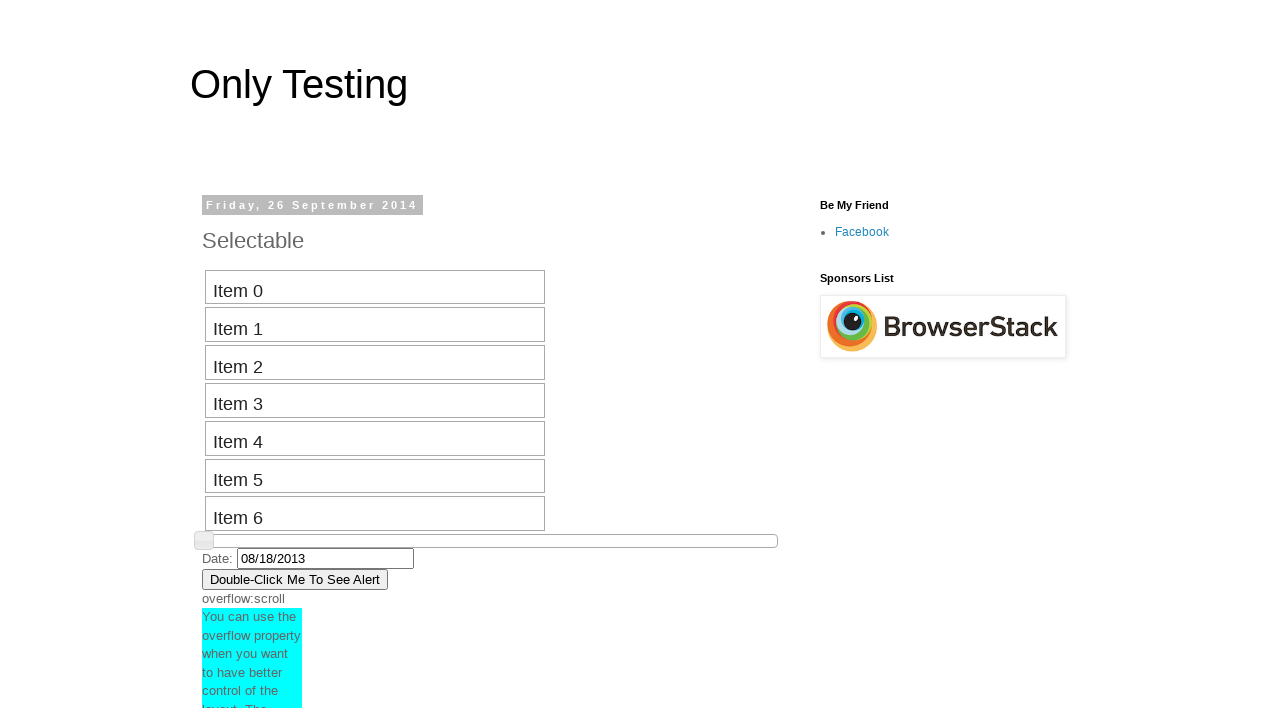

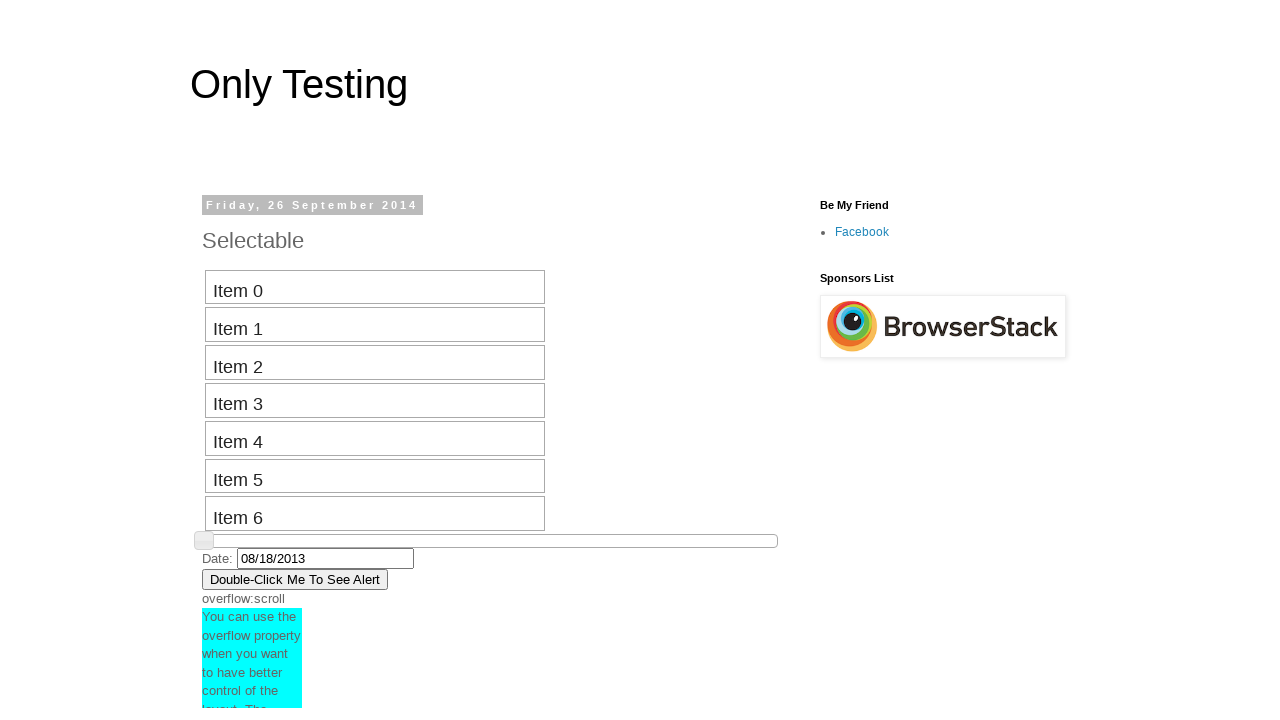